Tests jQuery UI datepicker navigation by selecting a specific date from the past (May 22, 1999) using the calendar navigation controls

Starting URL: https://jqueryui.com/datepicker/

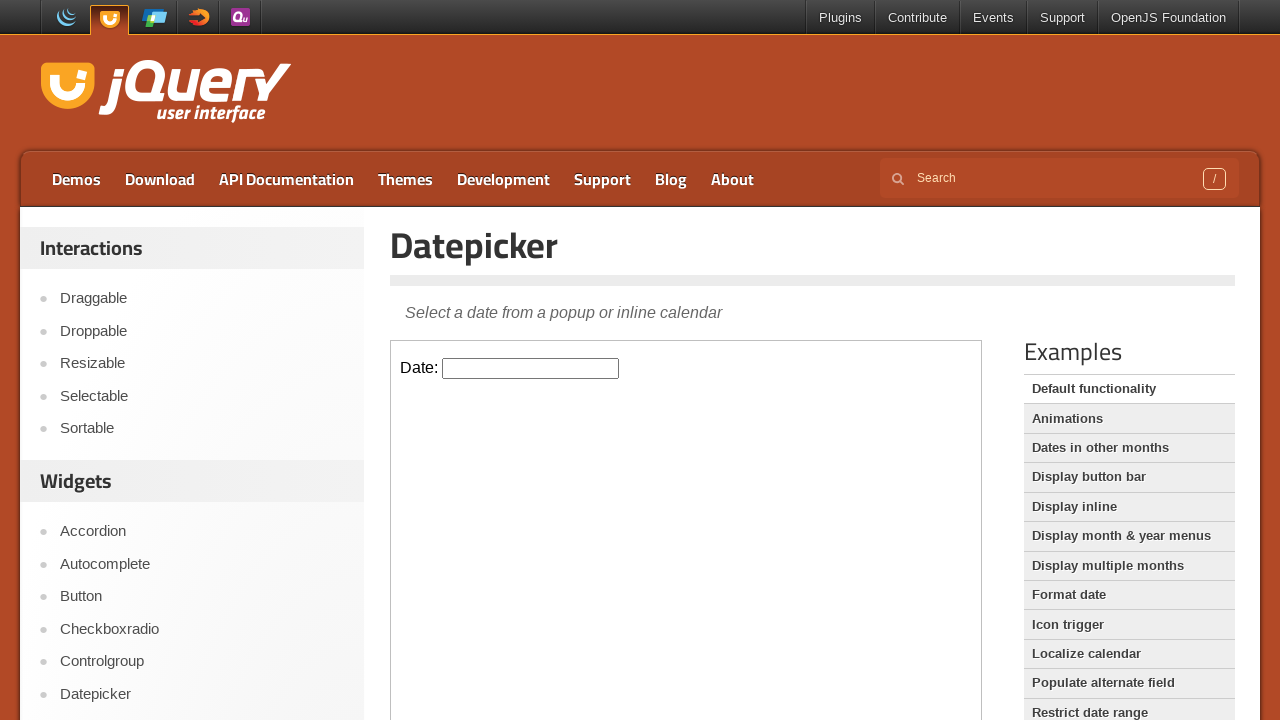

Located the iframe containing the datepicker demo
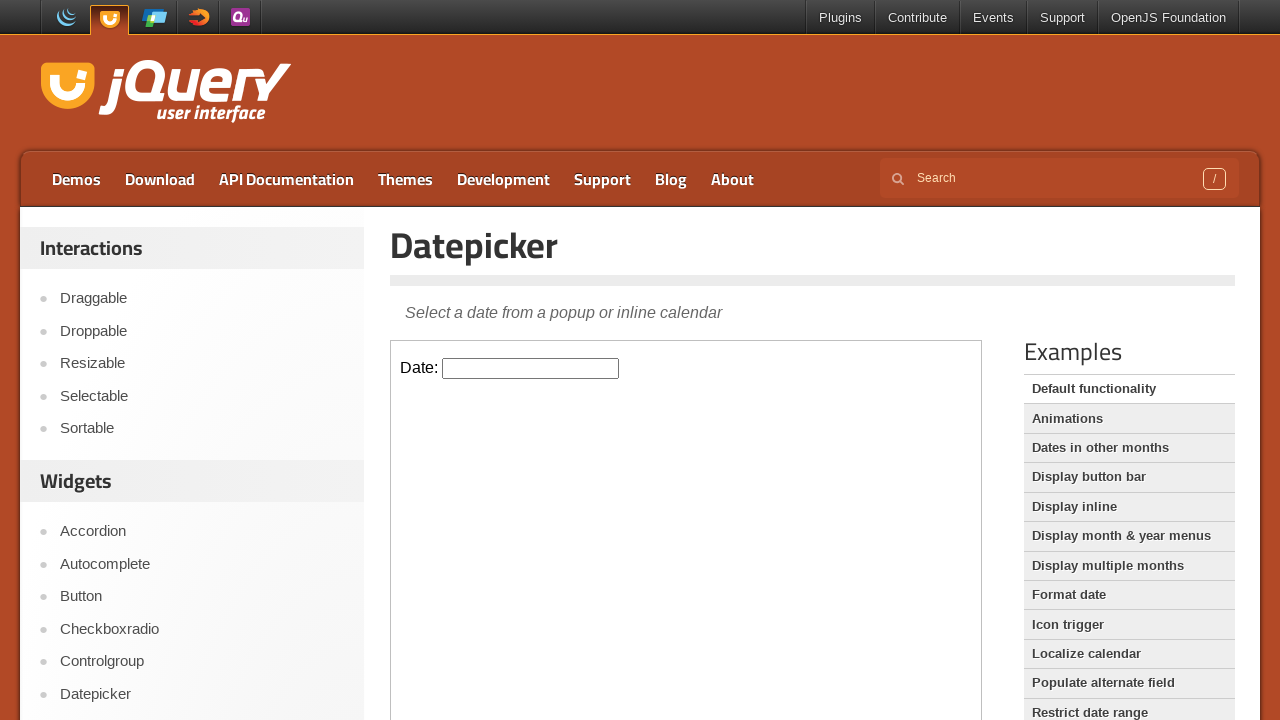

Clicked on the datepicker input to open the calendar at (531, 368) on iframe >> nth=0 >> internal:control=enter-frame >> #datepicker
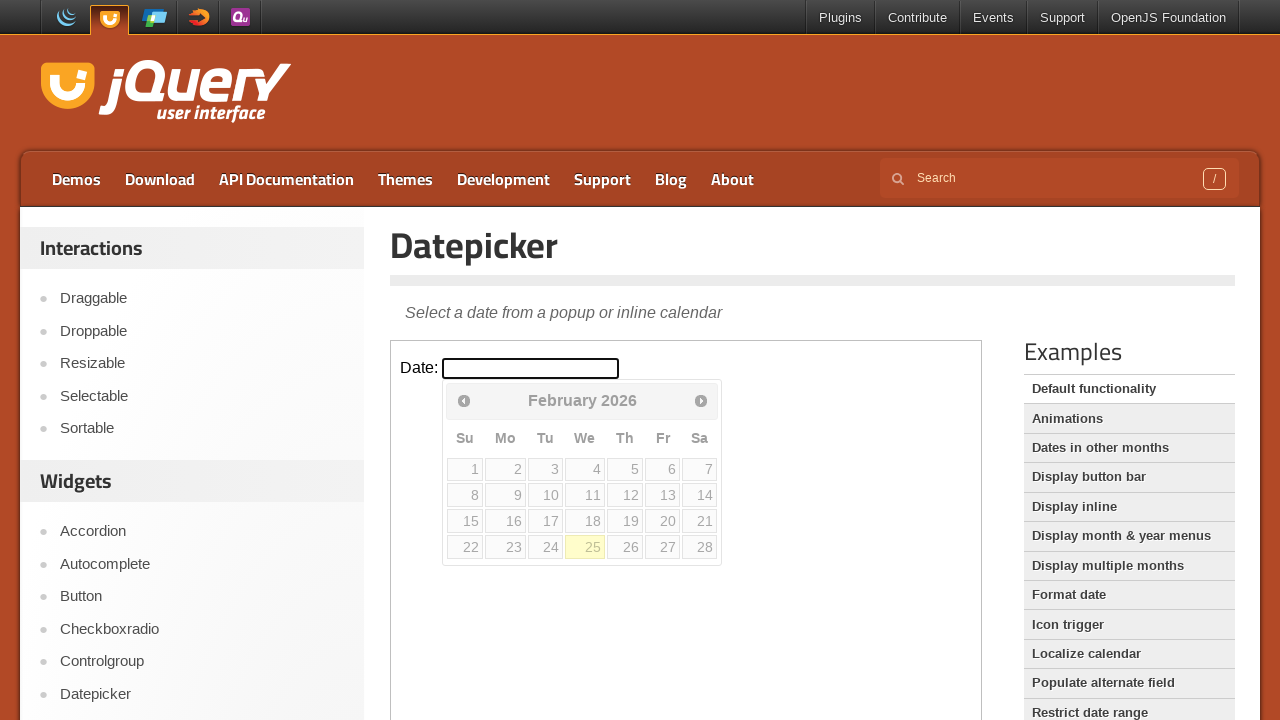

Retrieved current month from calendar
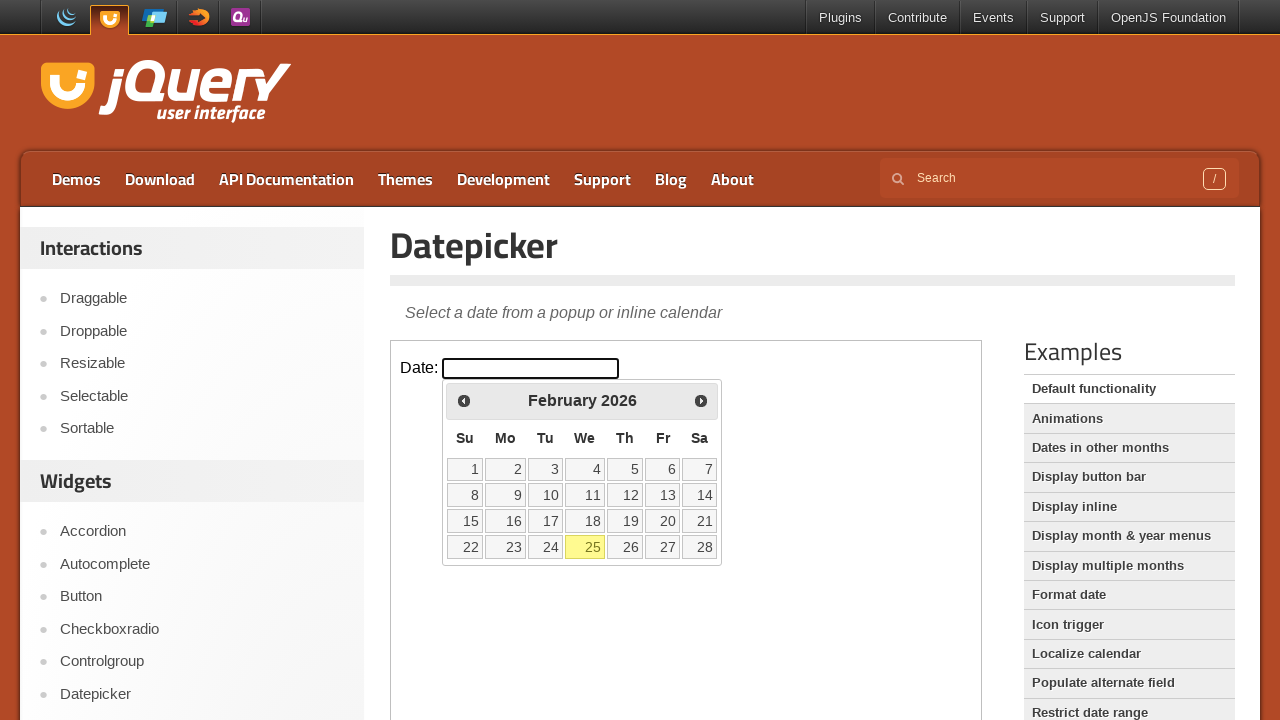

Retrieved current year from calendar
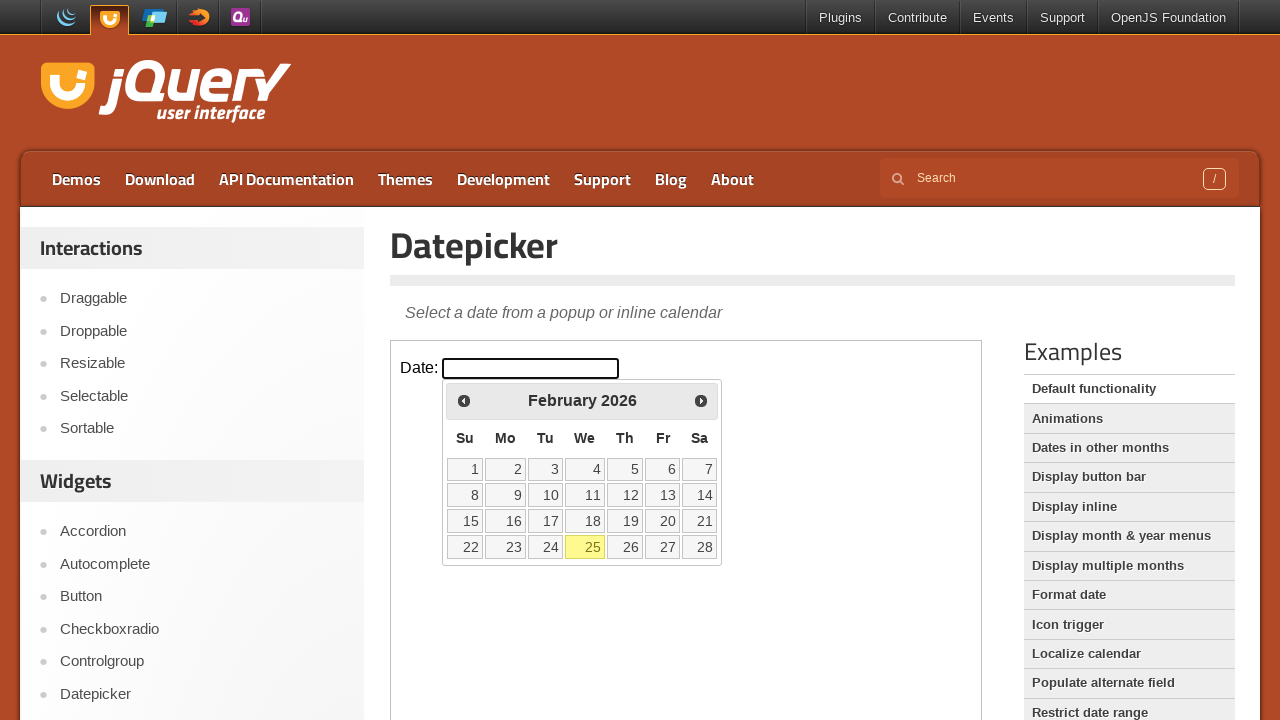

Clicked Prev button to navigate backwards (currently at February 2026) at (464, 400) on iframe >> nth=0 >> internal:control=enter-frame >> text=Prev
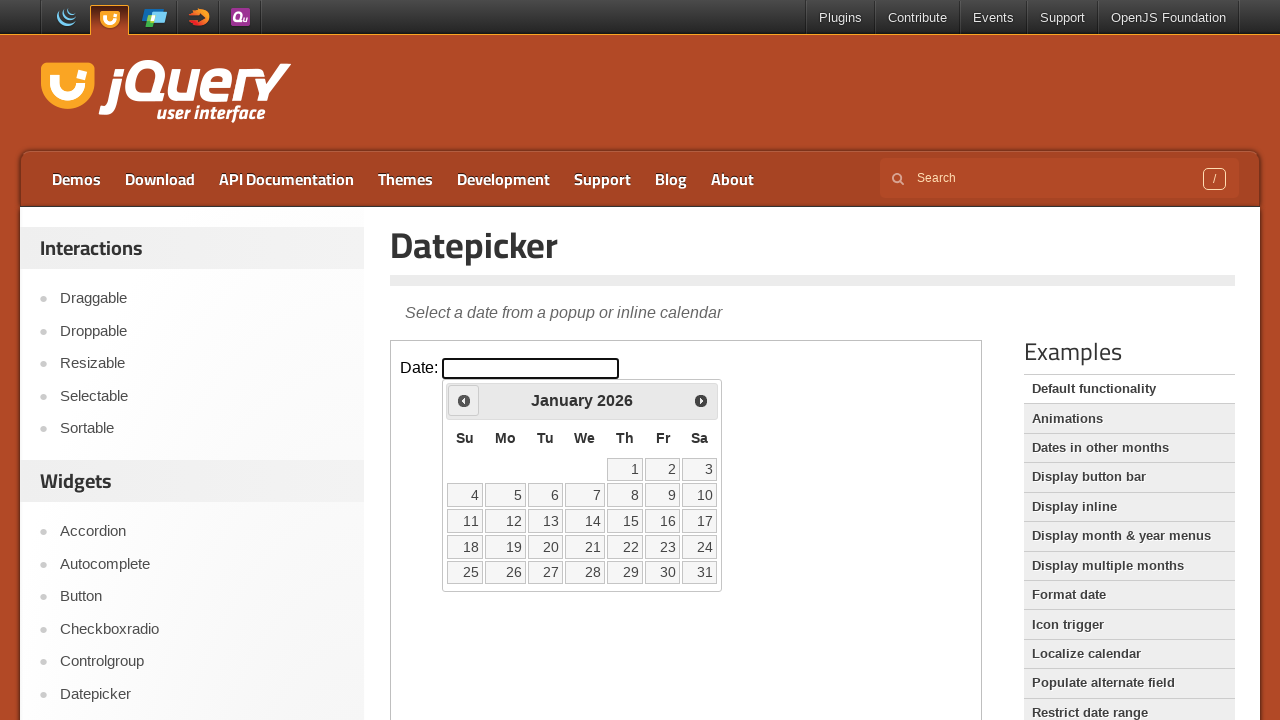

Retrieved updated current month from calendar
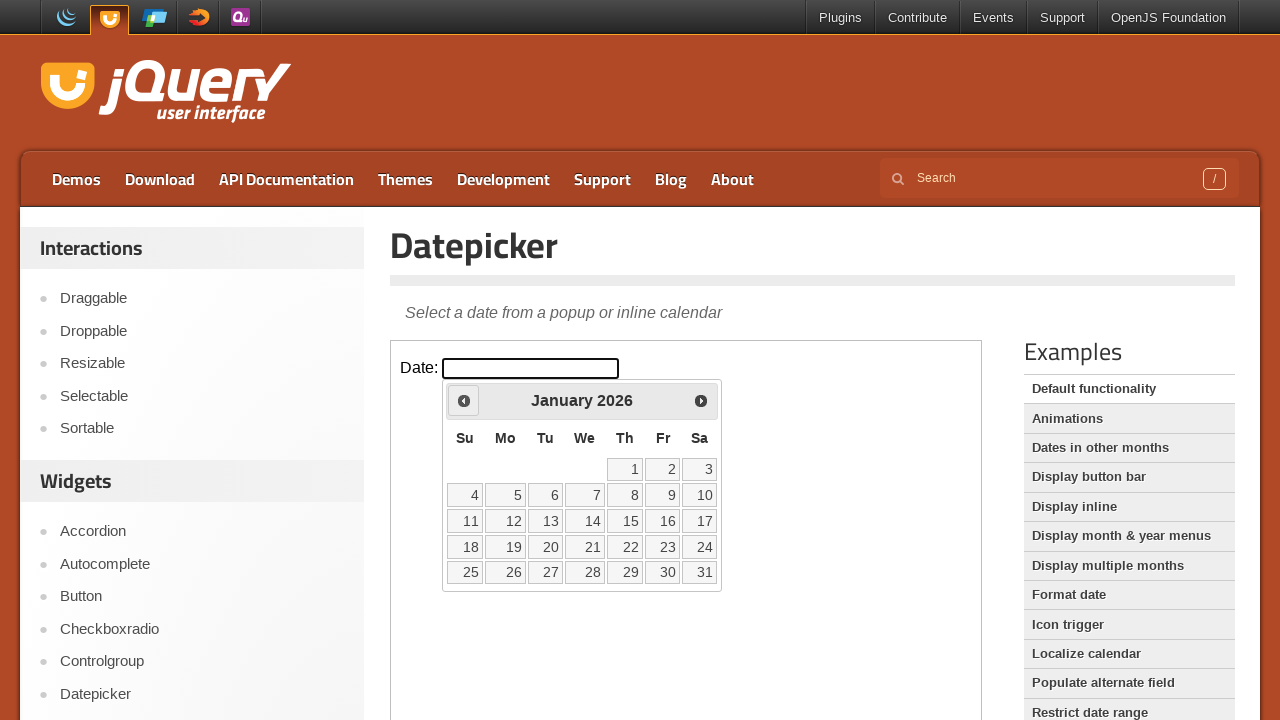

Retrieved updated current year from calendar
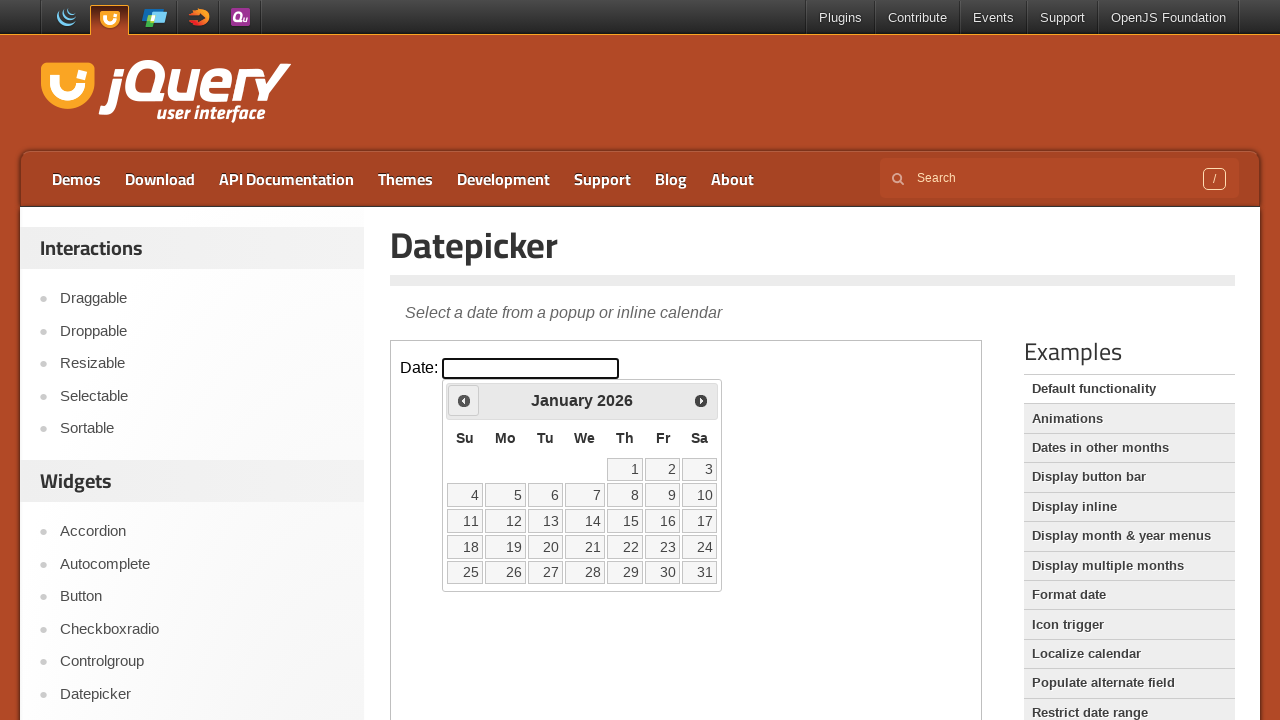

Clicked Prev button to navigate backwards (currently at January 2026) at (464, 400) on iframe >> nth=0 >> internal:control=enter-frame >> text=Prev
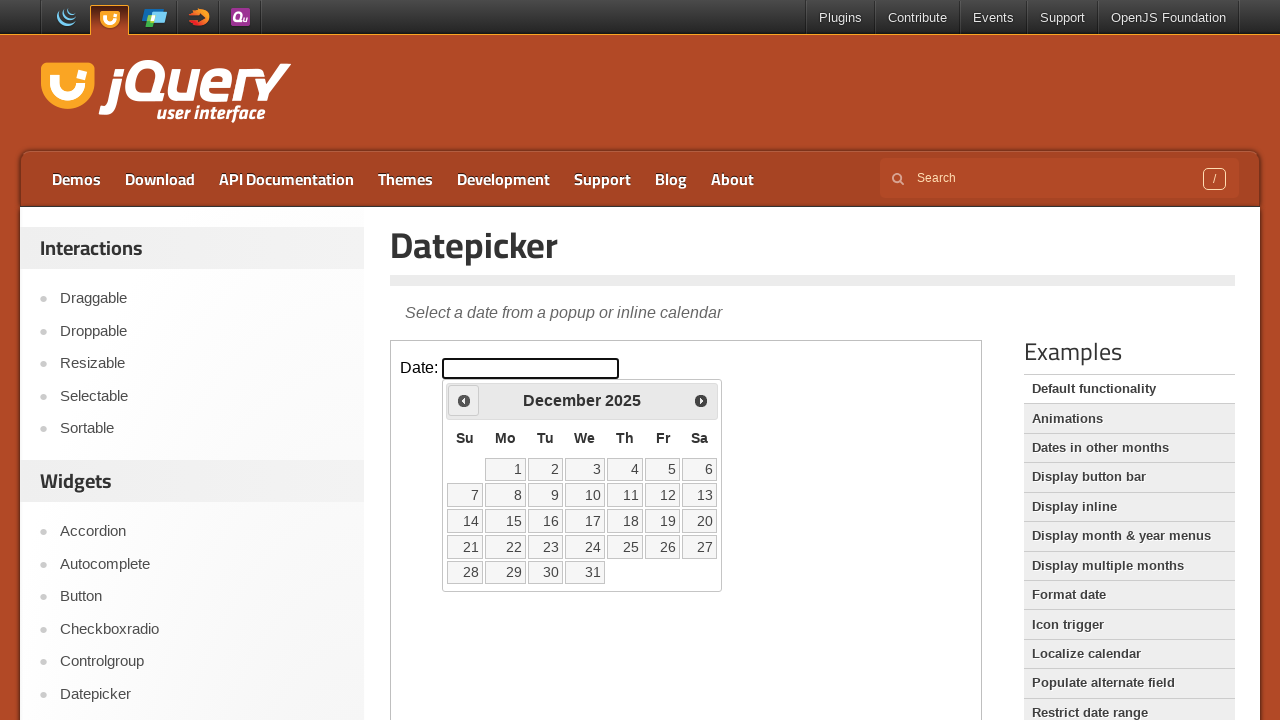

Retrieved updated current month from calendar
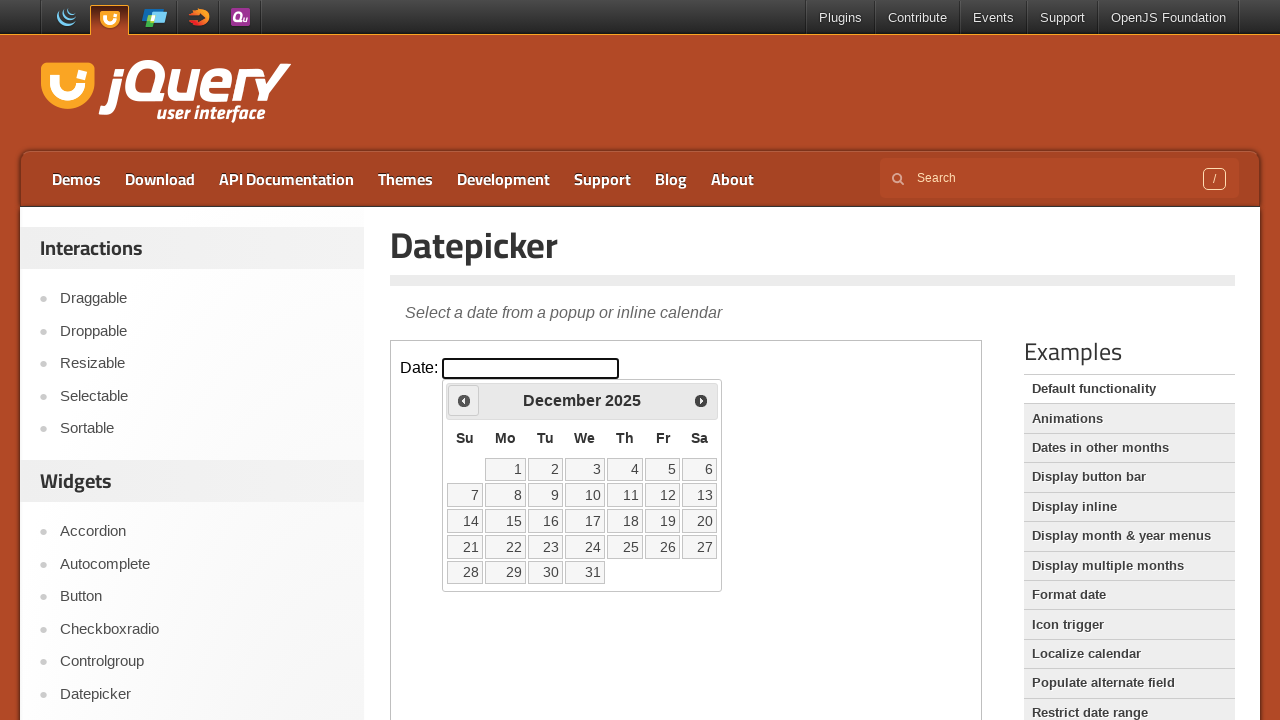

Retrieved updated current year from calendar
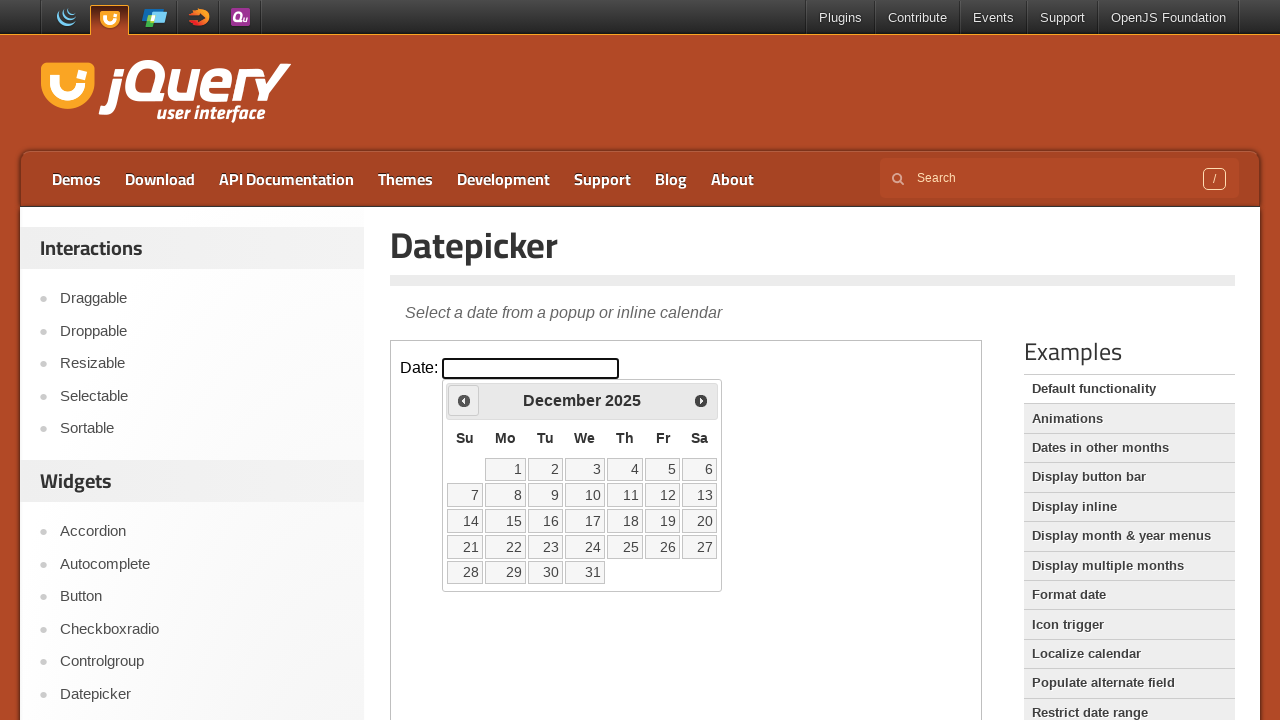

Clicked Prev button to navigate backwards (currently at December 2025) at (464, 400) on iframe >> nth=0 >> internal:control=enter-frame >> text=Prev
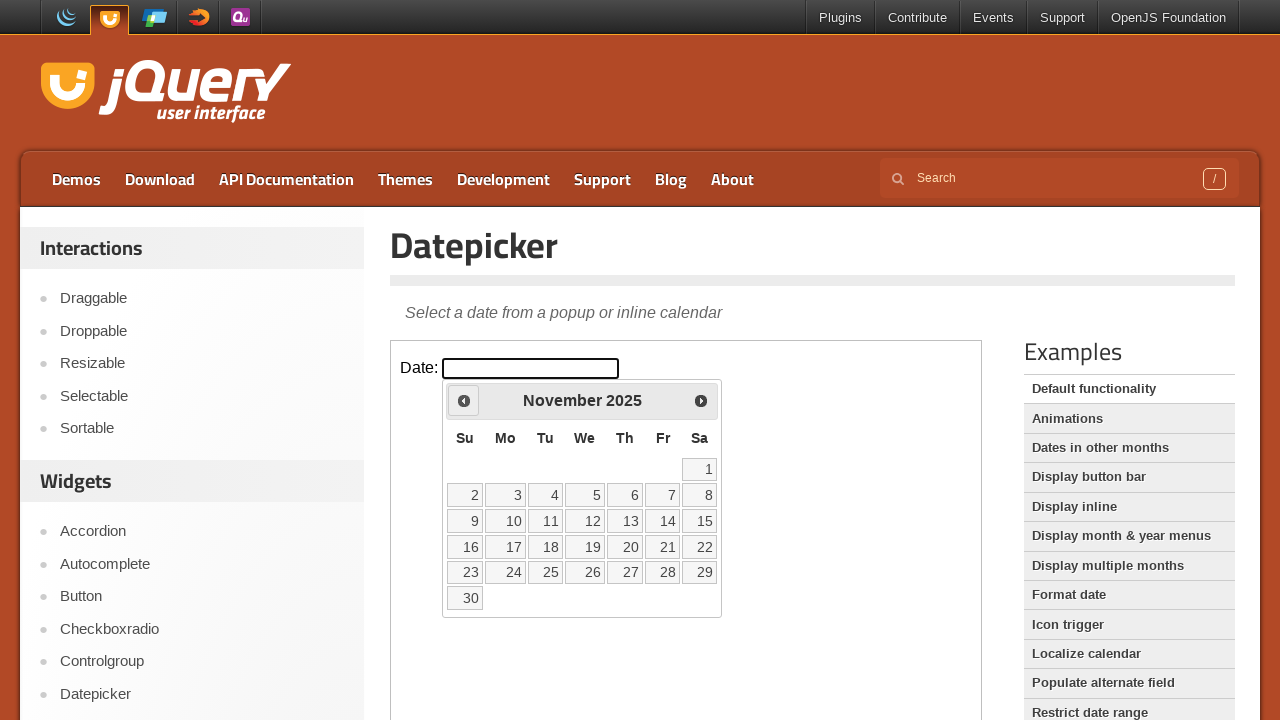

Retrieved updated current month from calendar
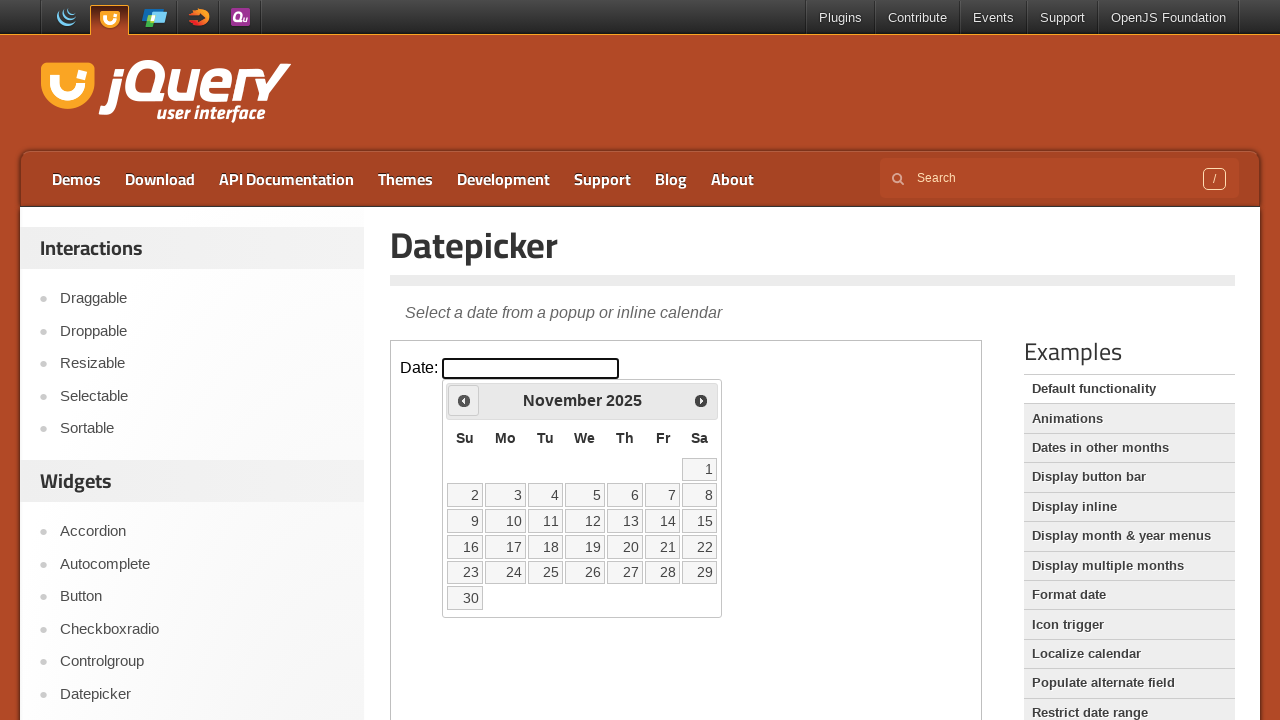

Retrieved updated current year from calendar
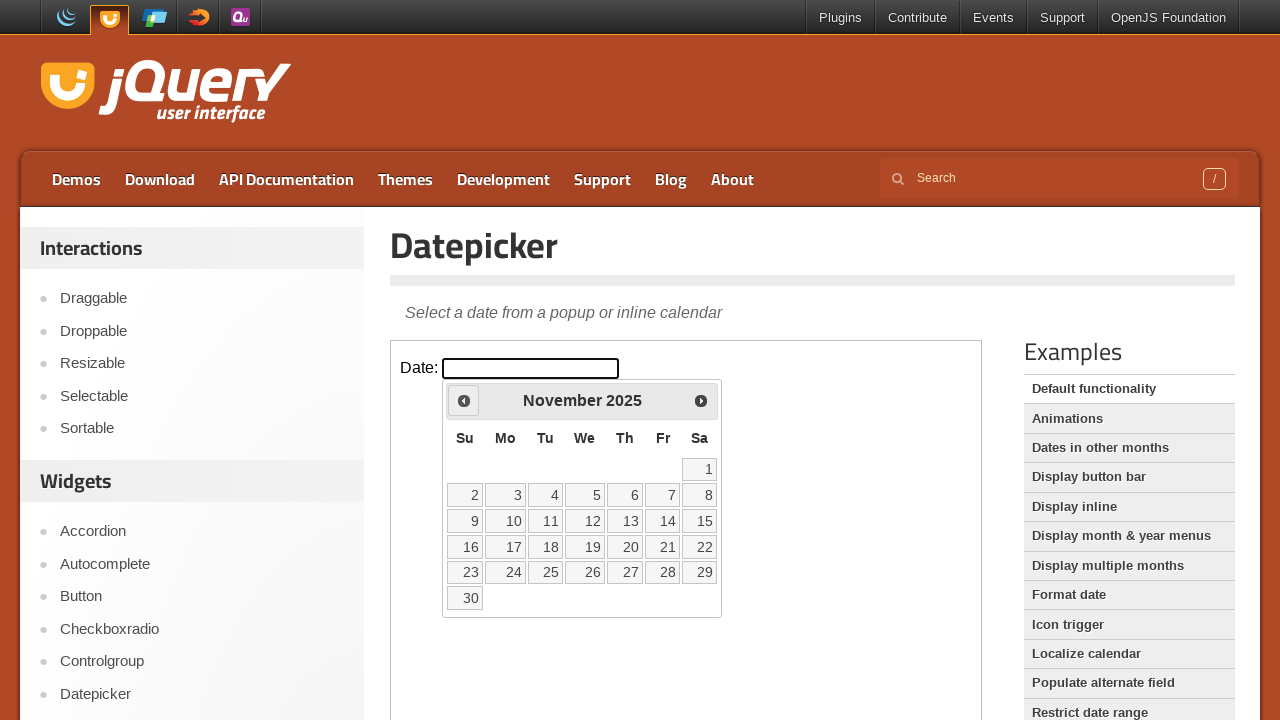

Clicked Prev button to navigate backwards (currently at November 2025) at (464, 400) on iframe >> nth=0 >> internal:control=enter-frame >> text=Prev
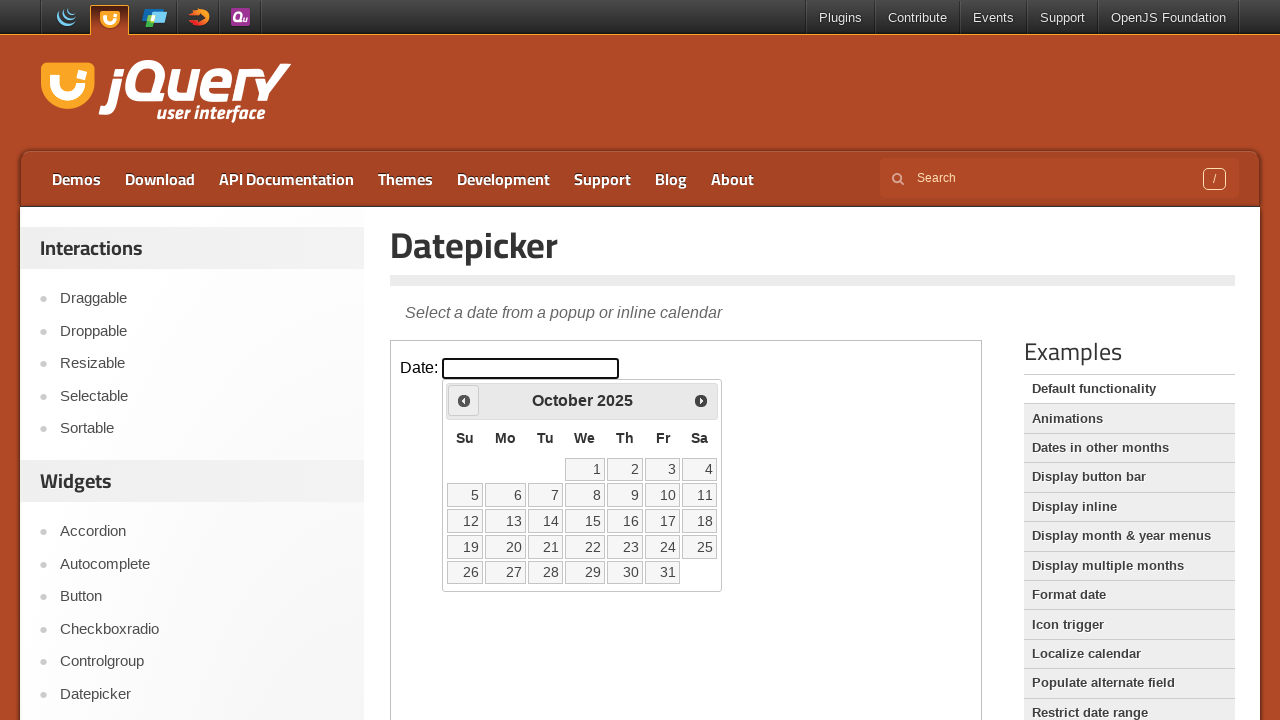

Retrieved updated current month from calendar
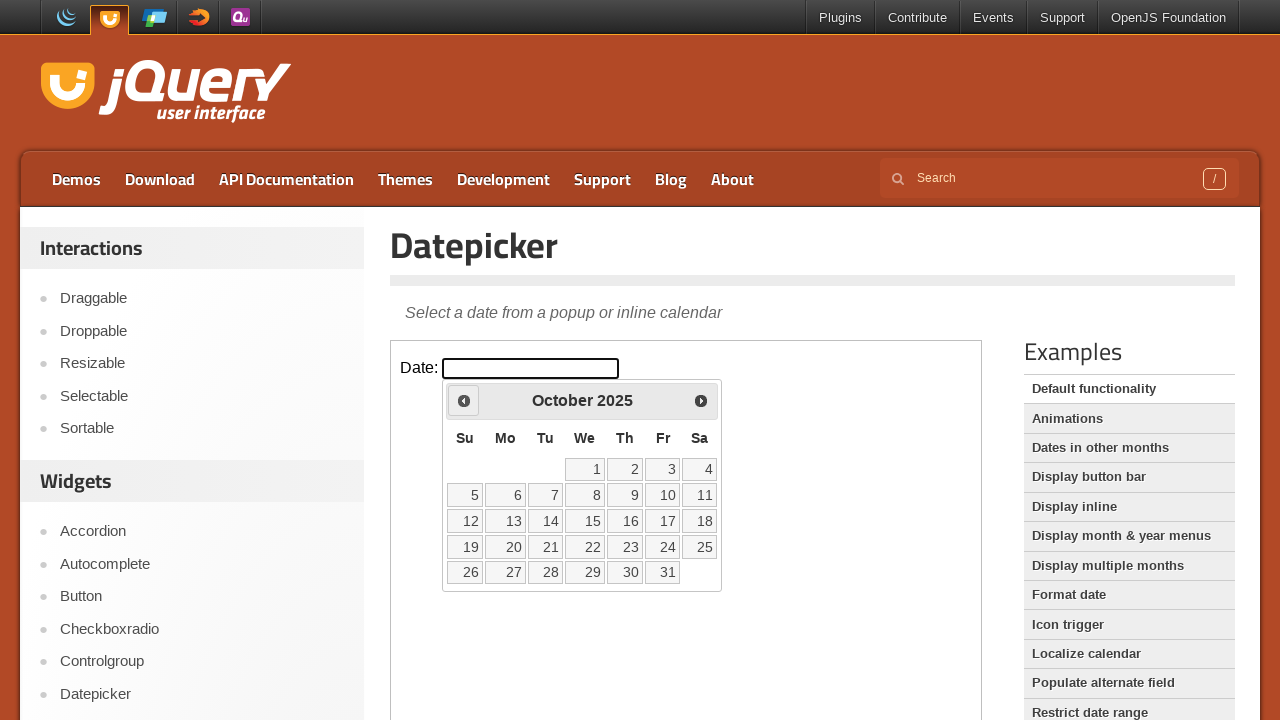

Retrieved updated current year from calendar
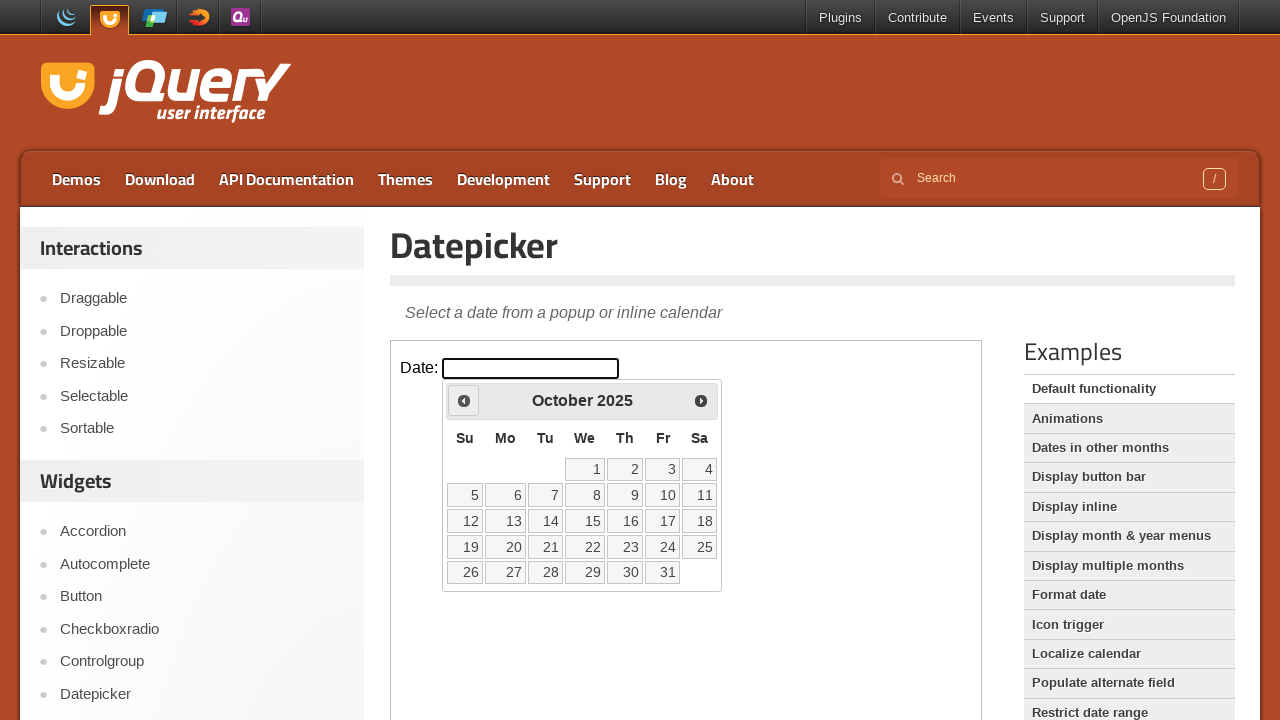

Clicked Prev button to navigate backwards (currently at October 2025) at (464, 400) on iframe >> nth=0 >> internal:control=enter-frame >> text=Prev
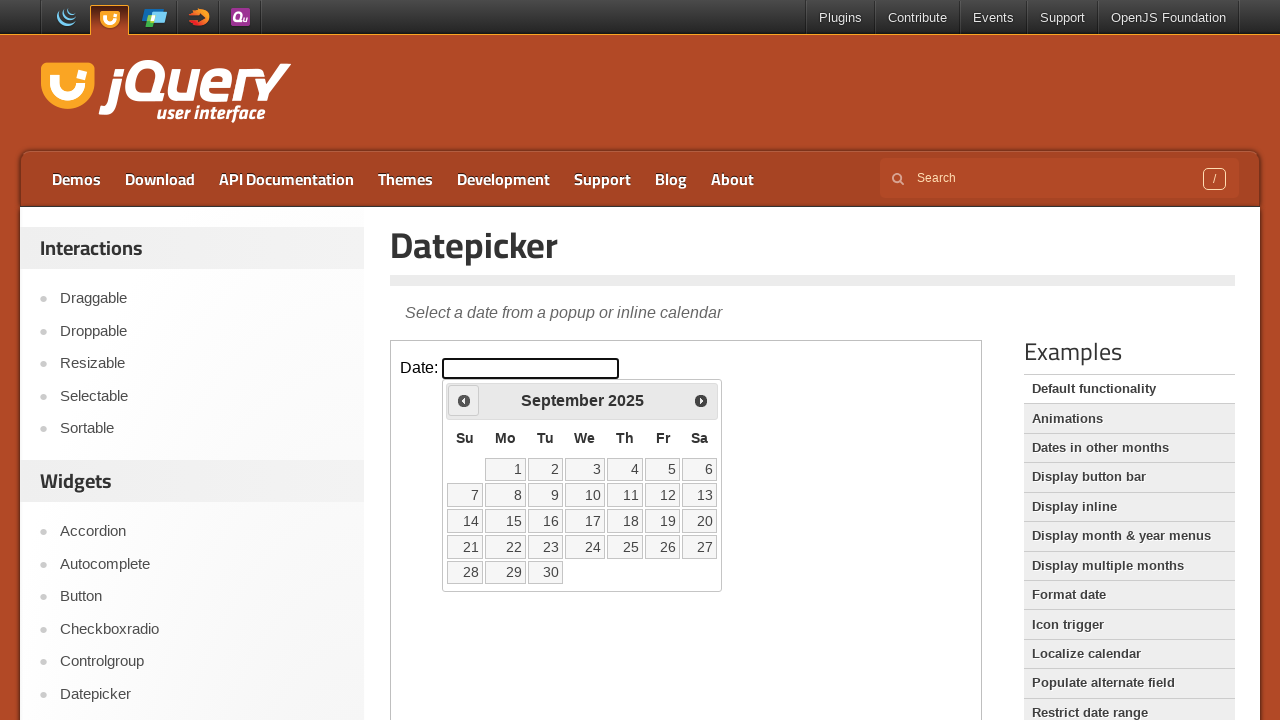

Retrieved updated current month from calendar
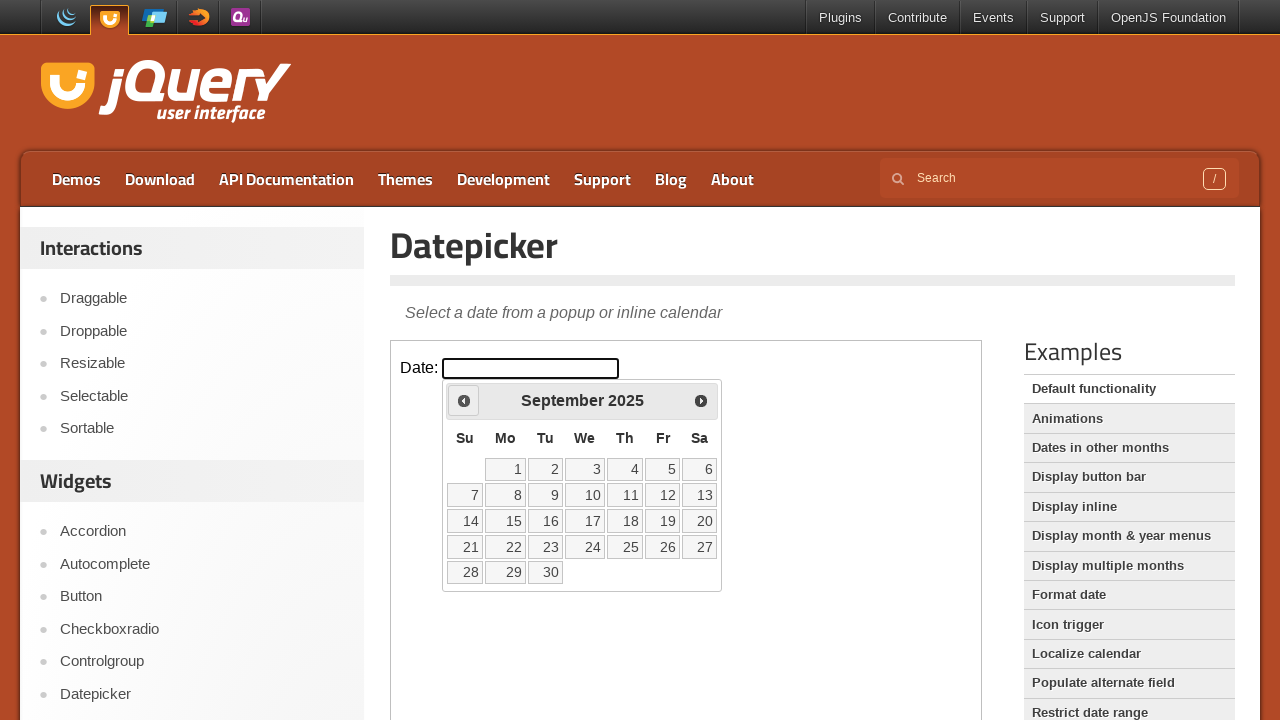

Retrieved updated current year from calendar
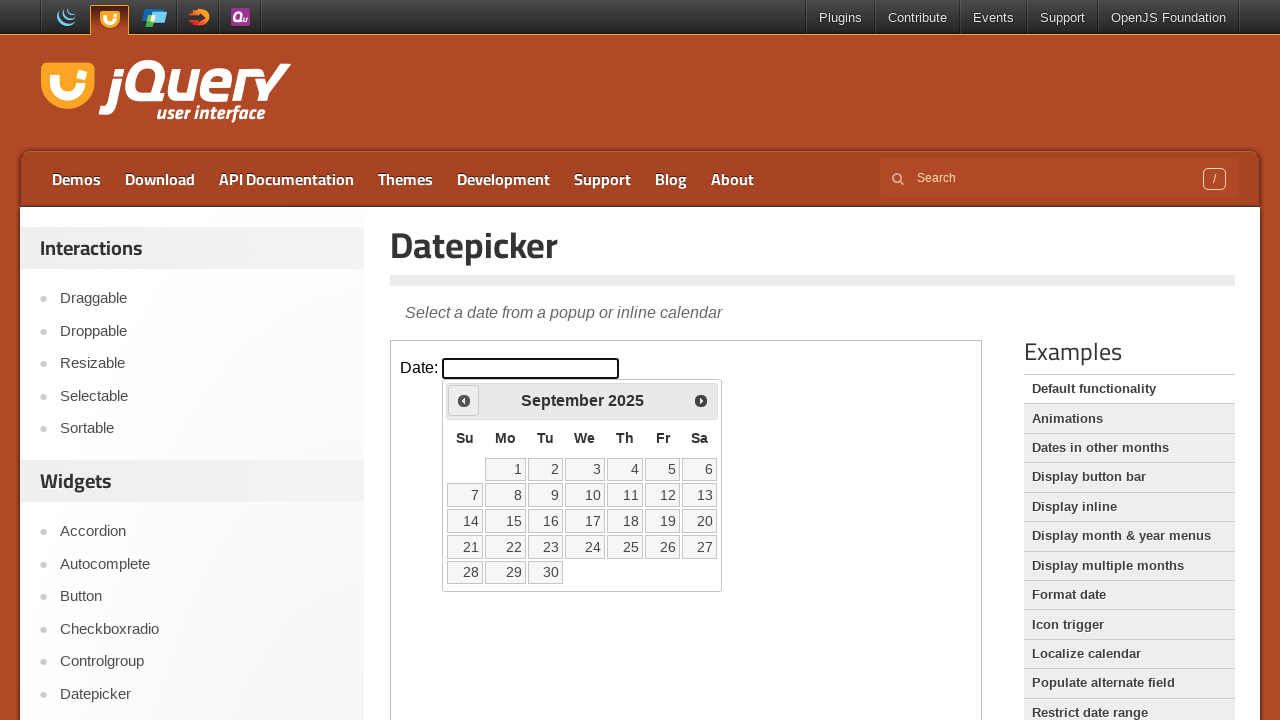

Clicked Prev button to navigate backwards (currently at September 2025) at (464, 400) on iframe >> nth=0 >> internal:control=enter-frame >> text=Prev
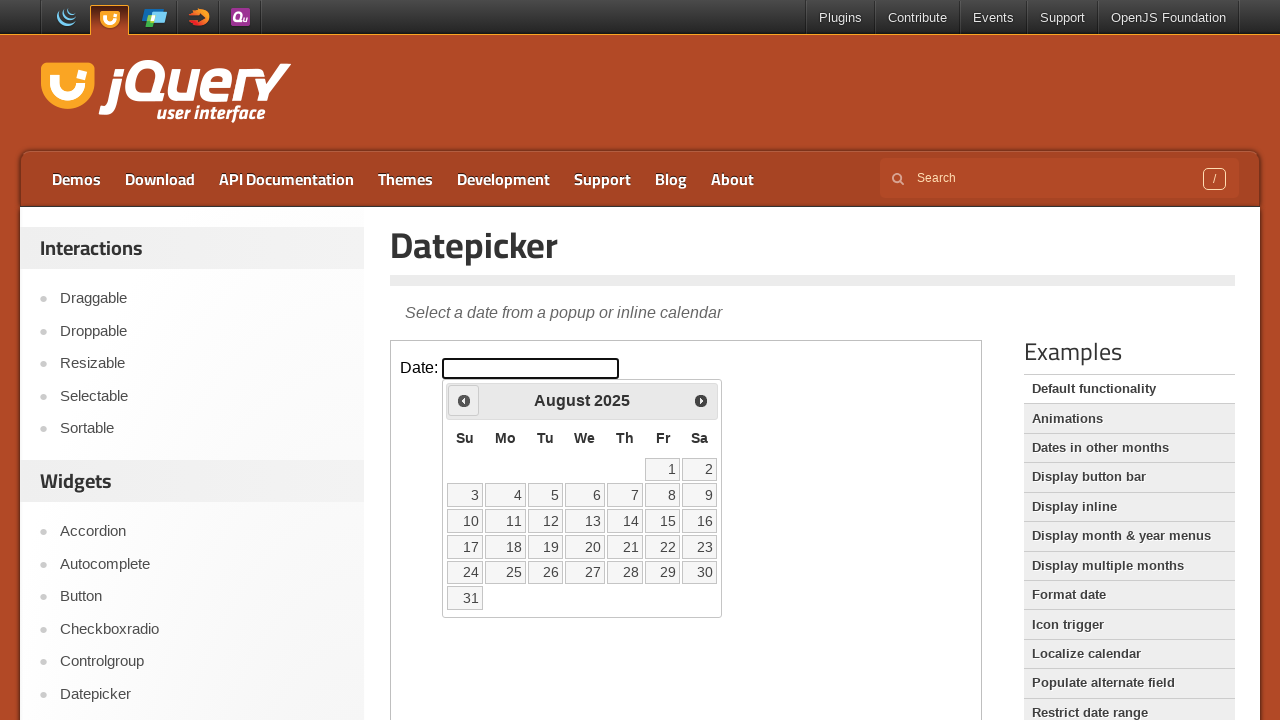

Retrieved updated current month from calendar
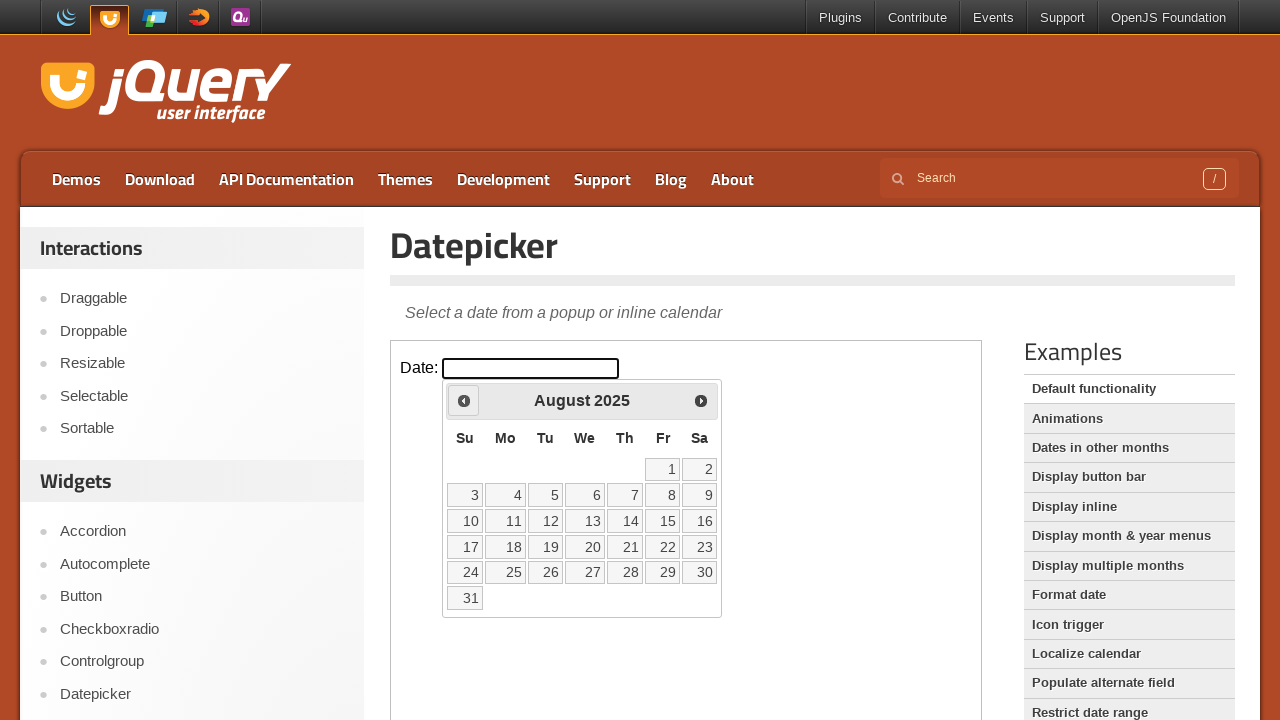

Retrieved updated current year from calendar
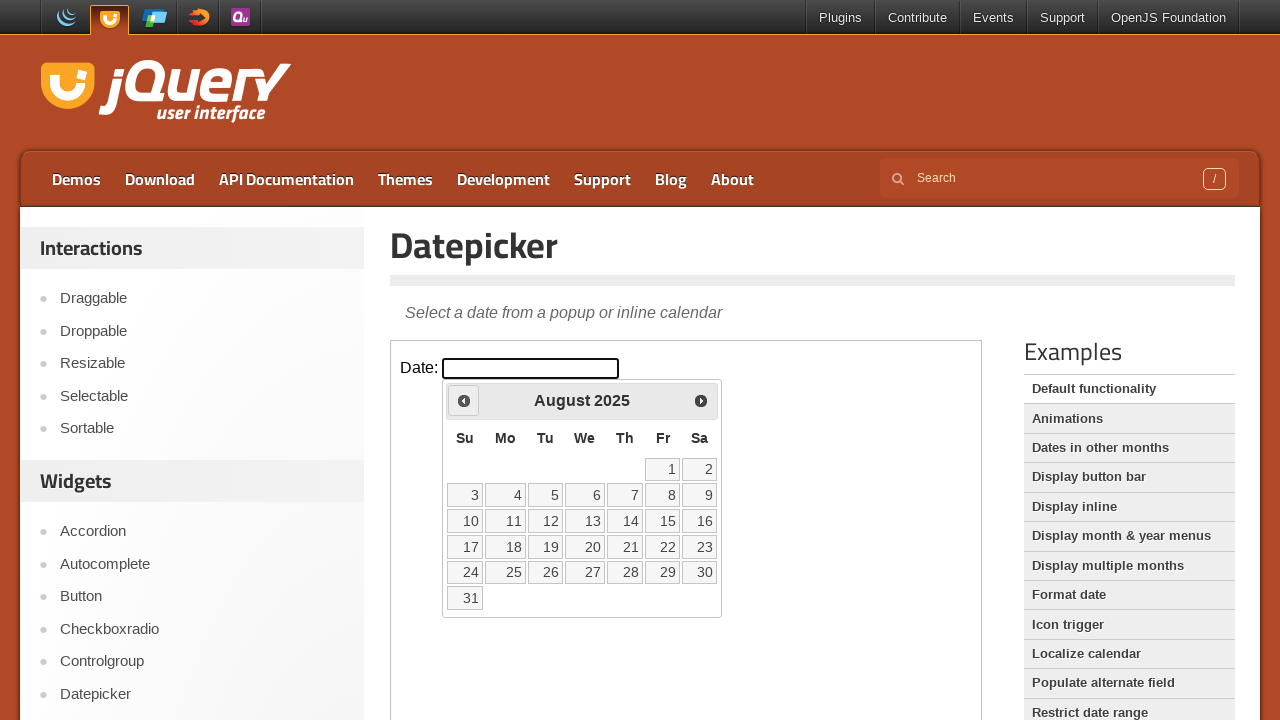

Clicked Prev button to navigate backwards (currently at August 2025) at (464, 400) on iframe >> nth=0 >> internal:control=enter-frame >> text=Prev
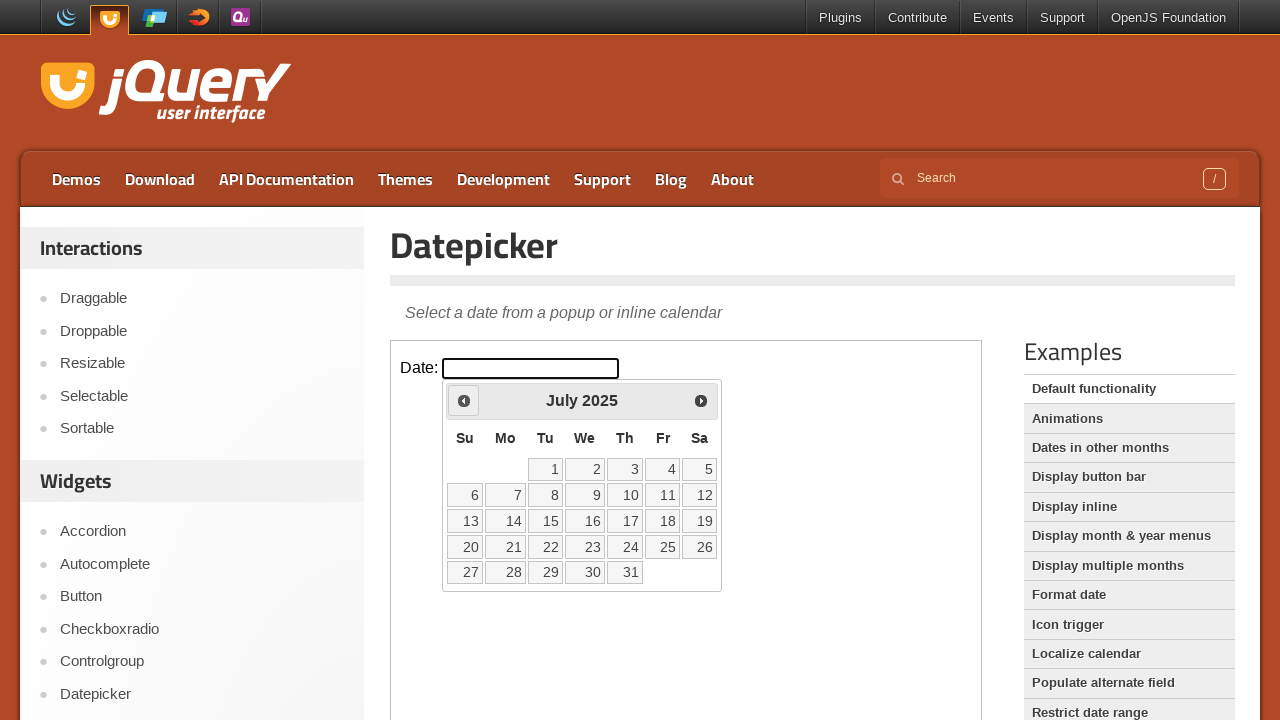

Retrieved updated current month from calendar
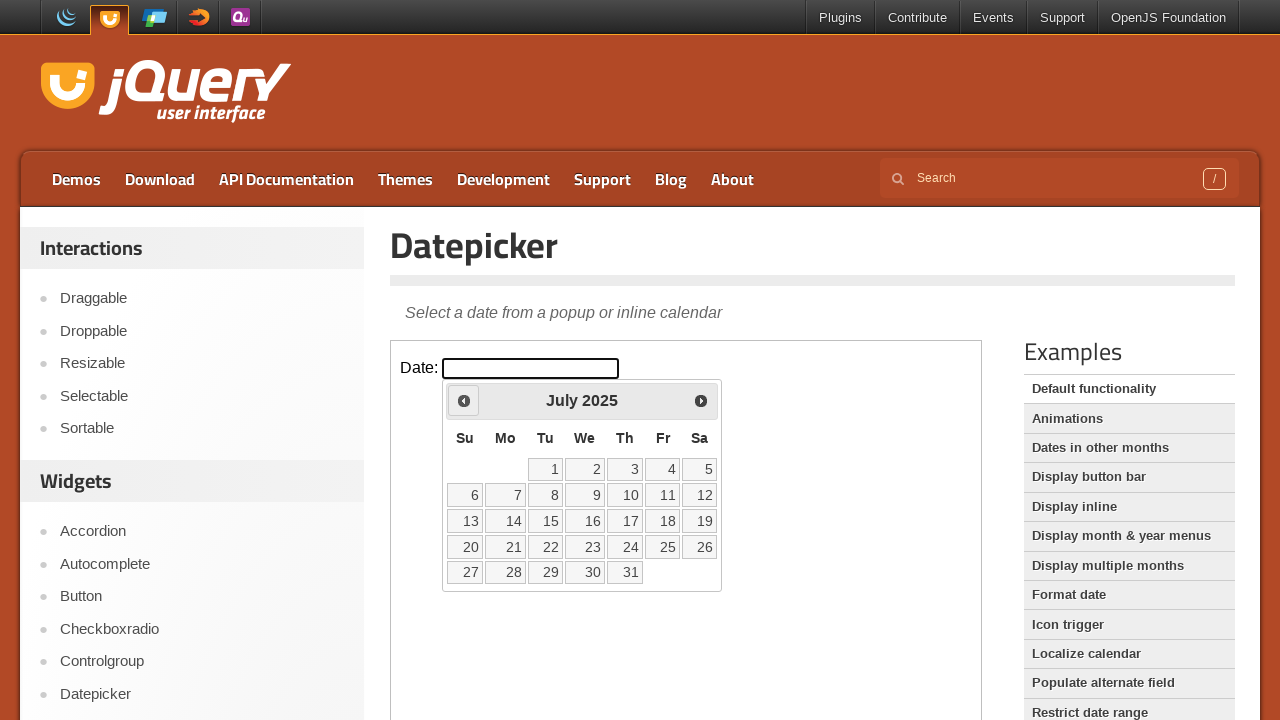

Retrieved updated current year from calendar
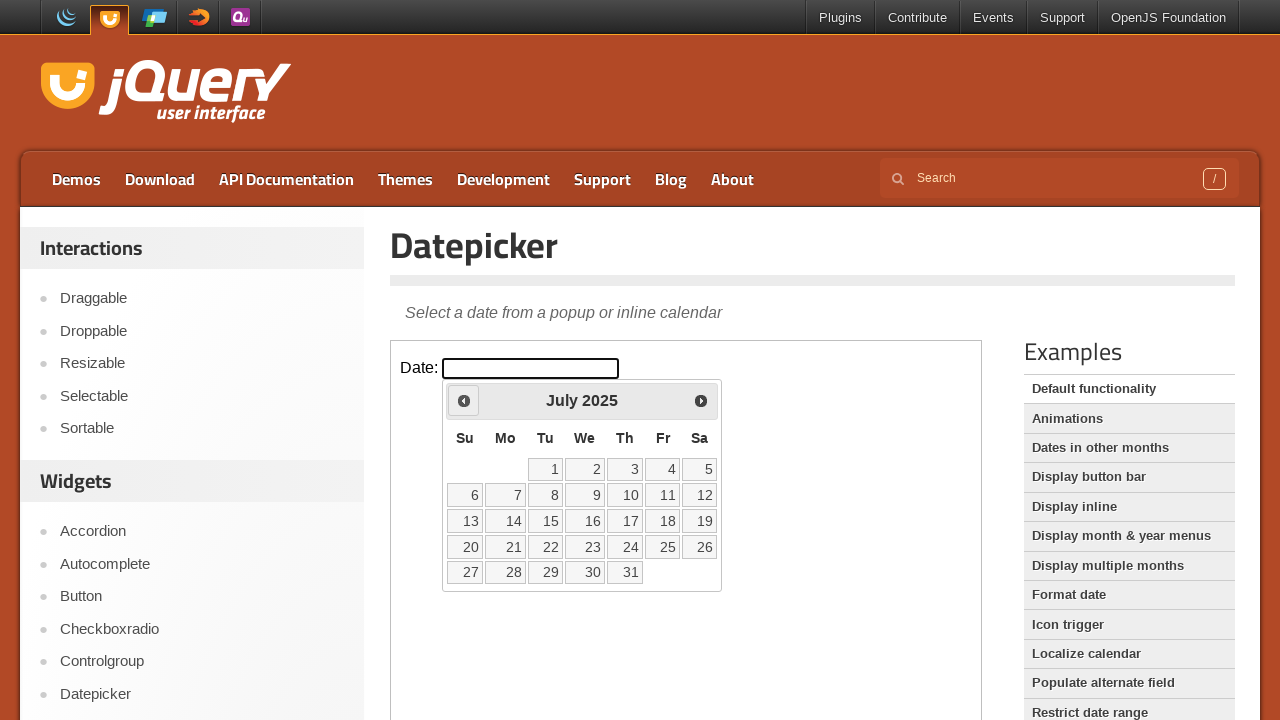

Clicked Prev button to navigate backwards (currently at July 2025) at (464, 400) on iframe >> nth=0 >> internal:control=enter-frame >> text=Prev
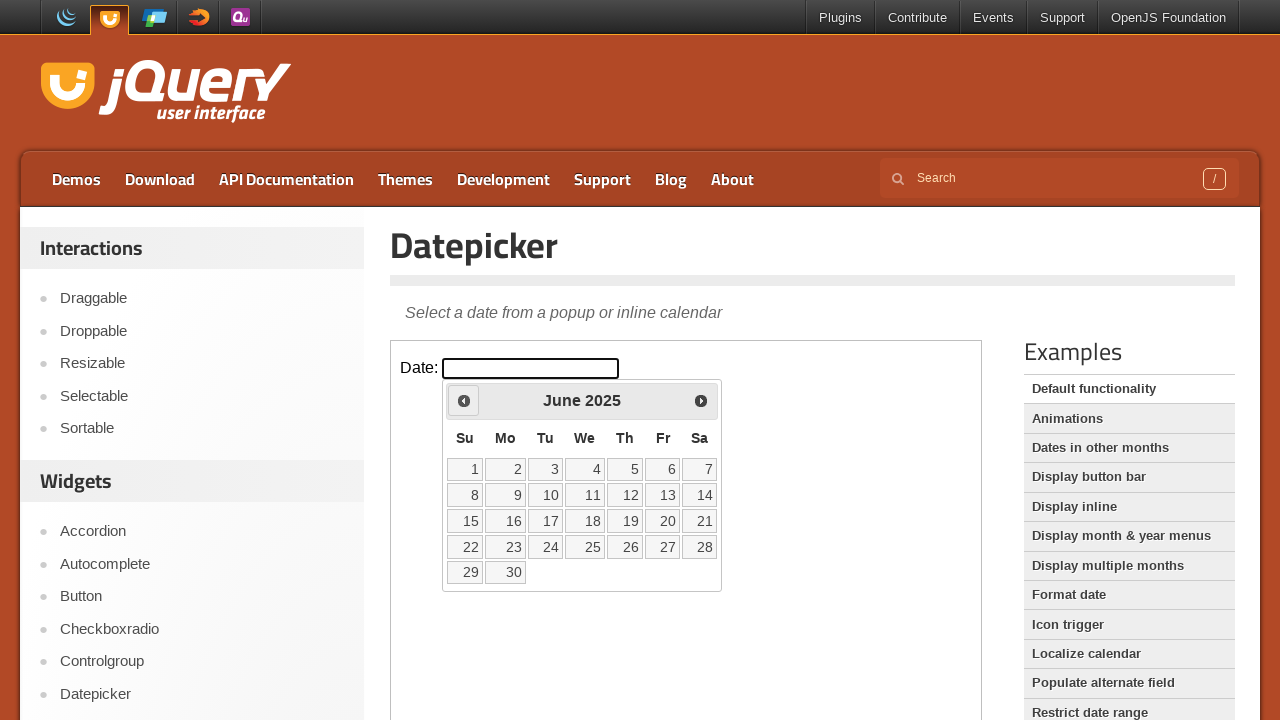

Retrieved updated current month from calendar
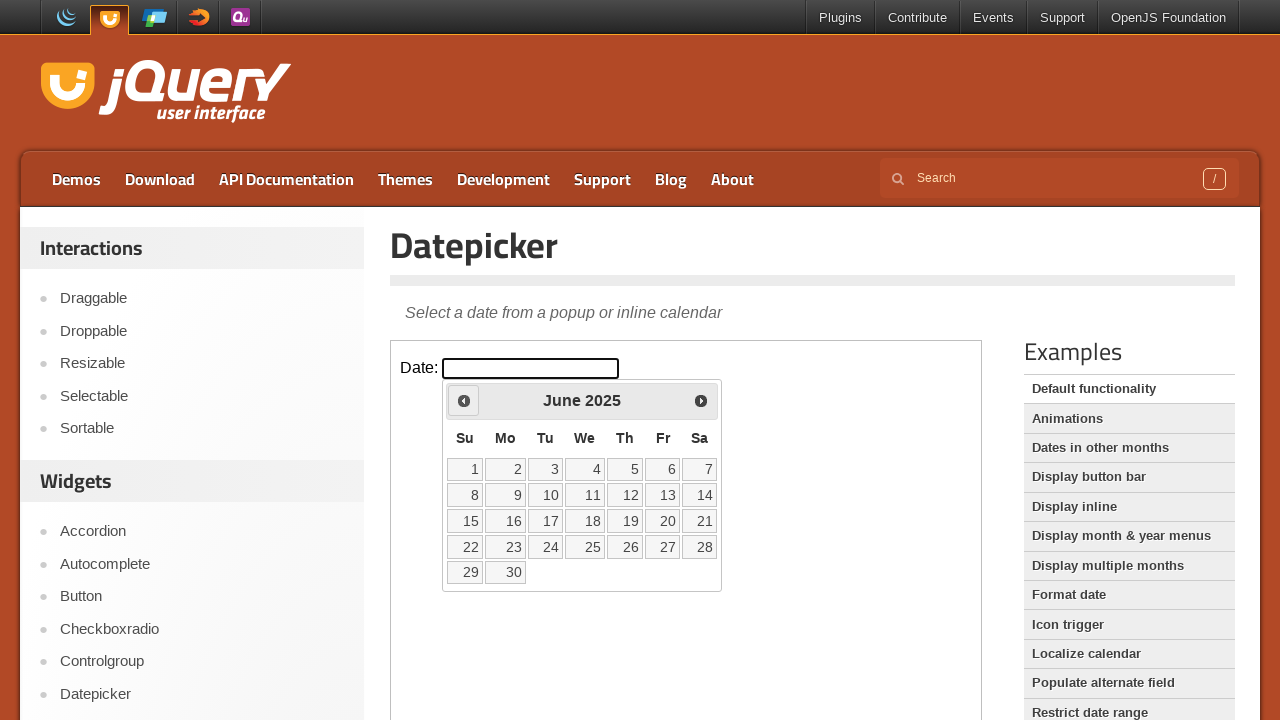

Retrieved updated current year from calendar
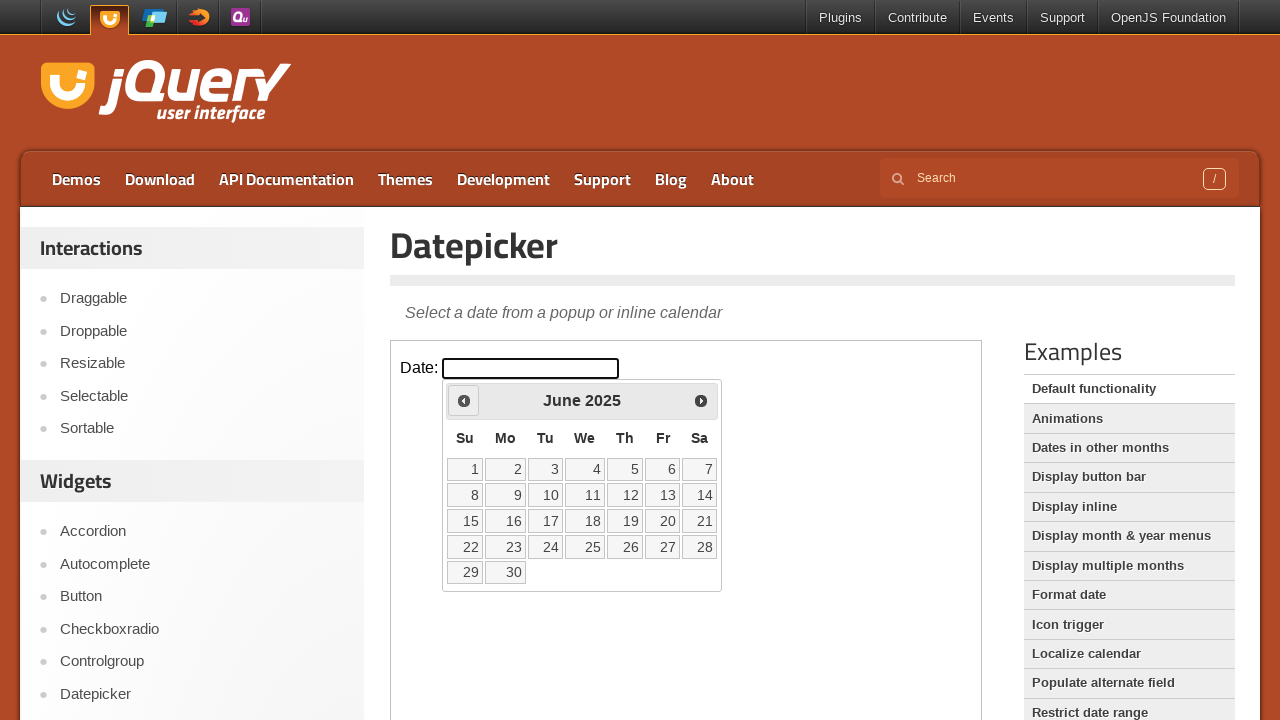

Clicked Prev button to navigate backwards (currently at June 2025) at (464, 400) on iframe >> nth=0 >> internal:control=enter-frame >> text=Prev
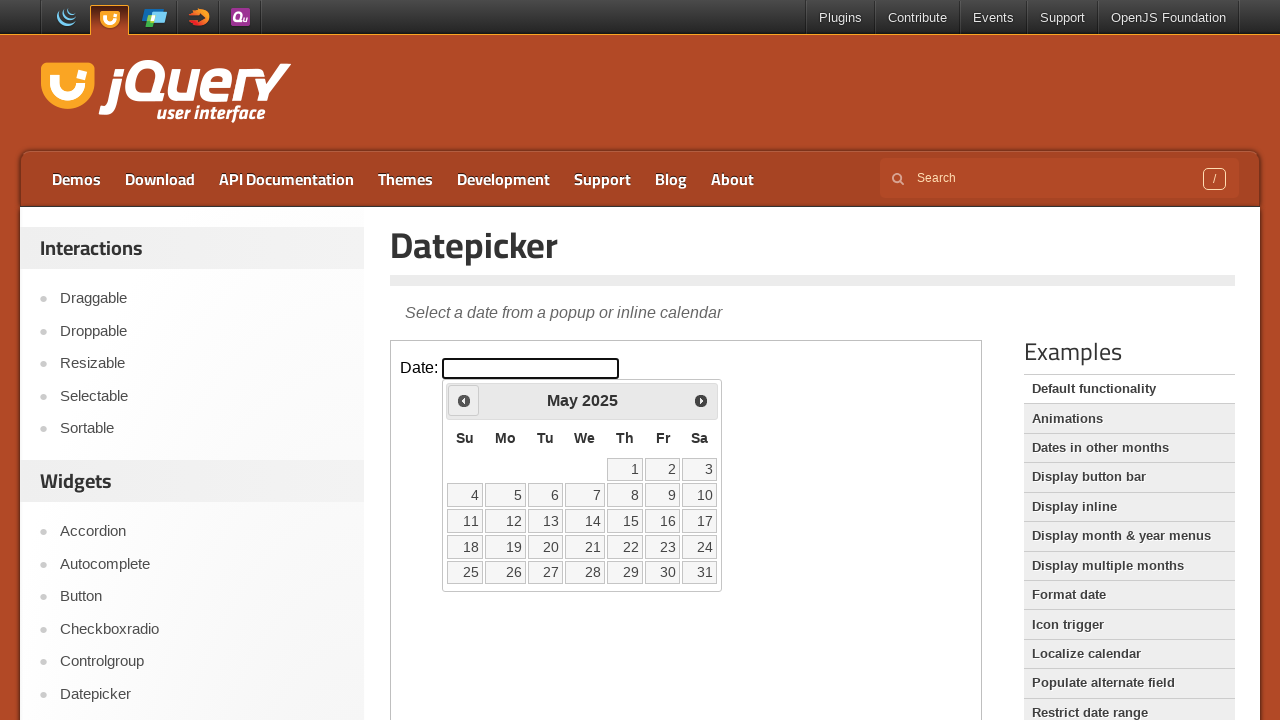

Retrieved updated current month from calendar
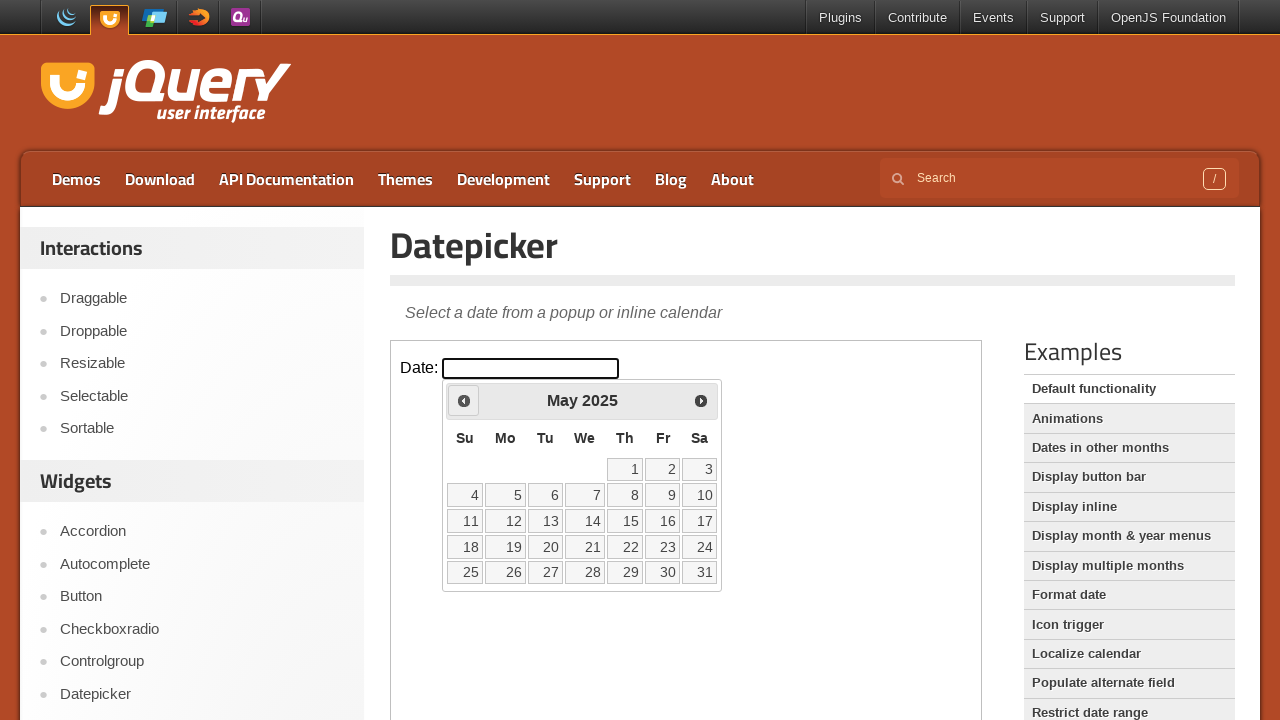

Retrieved updated current year from calendar
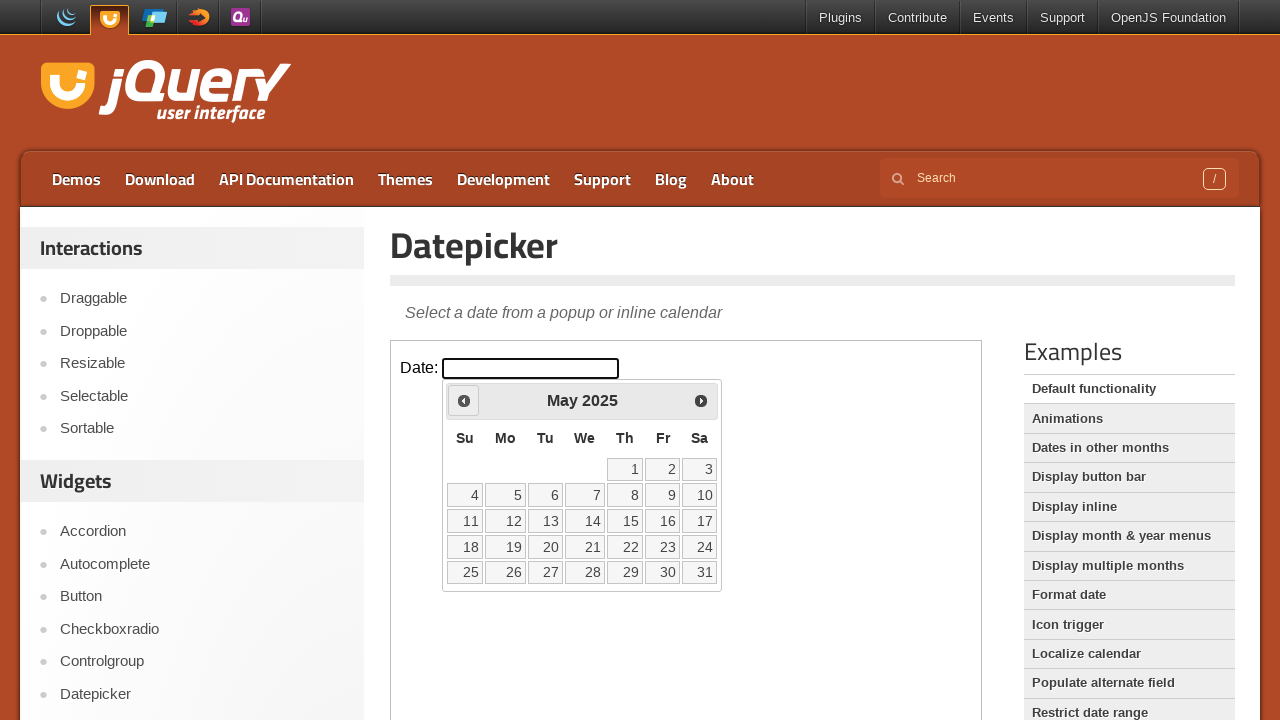

Clicked Prev button to navigate backwards (currently at May 2025) at (464, 400) on iframe >> nth=0 >> internal:control=enter-frame >> text=Prev
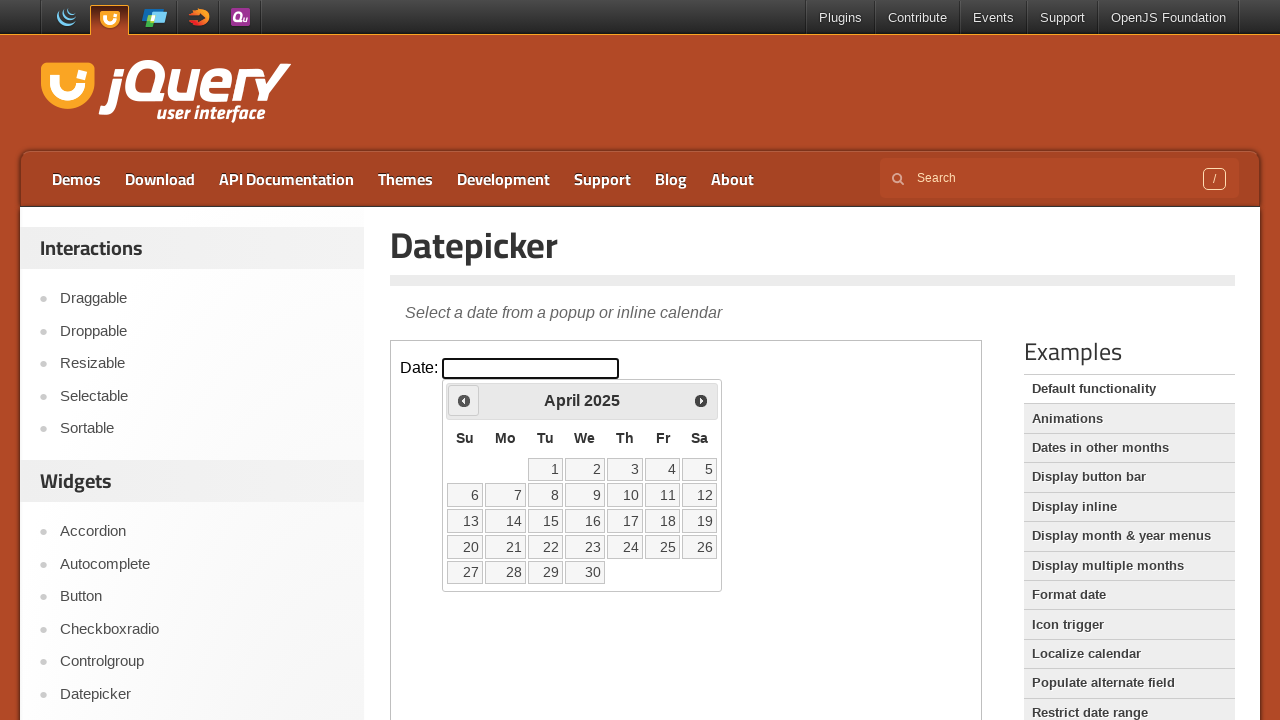

Retrieved updated current month from calendar
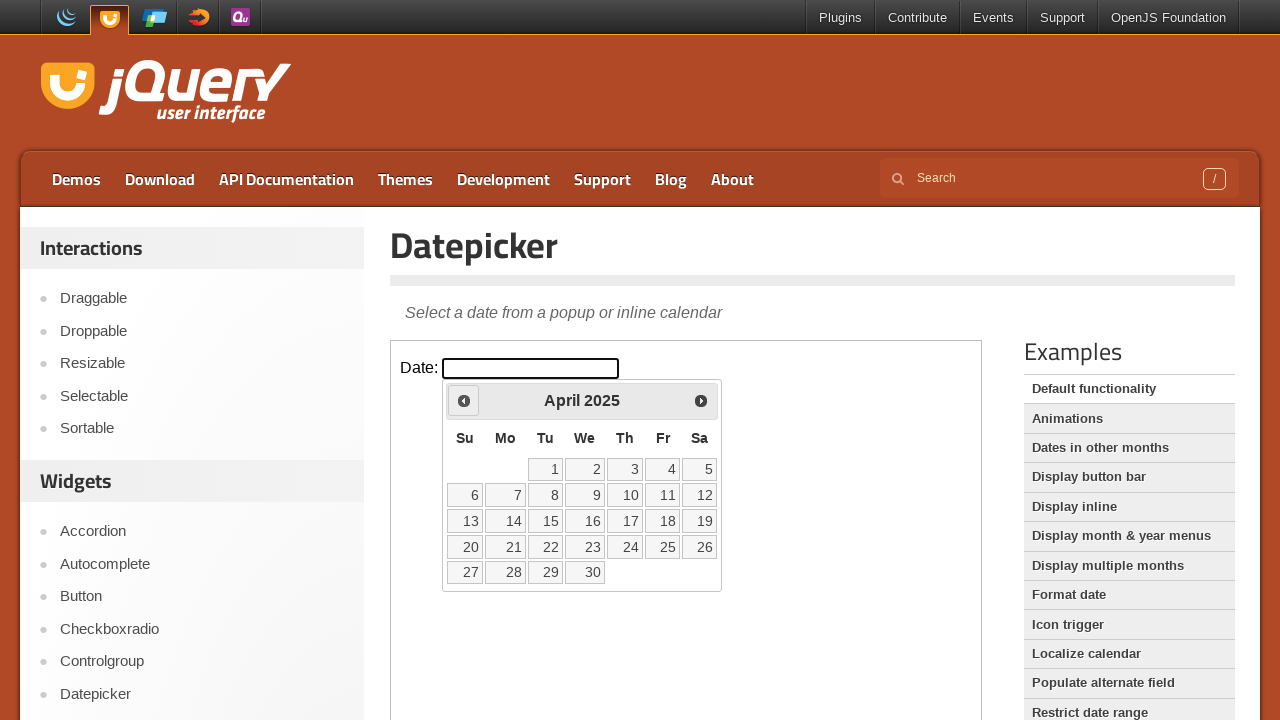

Retrieved updated current year from calendar
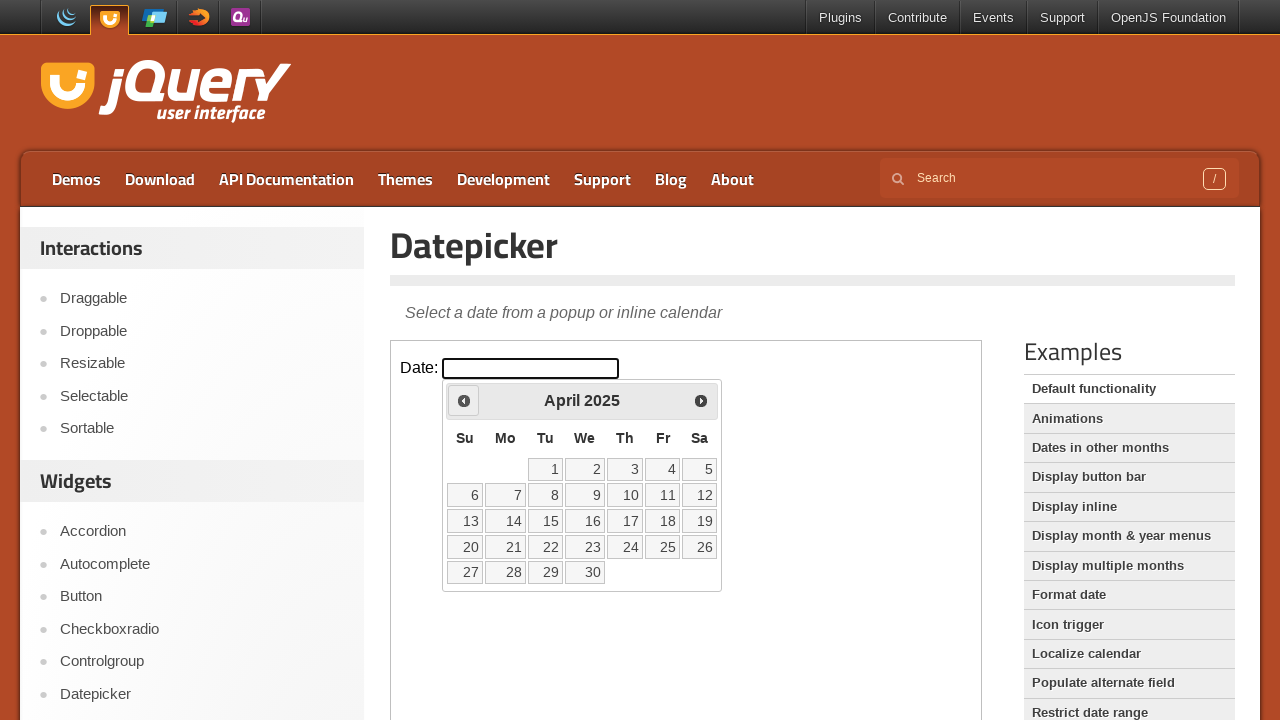

Clicked Prev button to navigate backwards (currently at April 2025) at (464, 400) on iframe >> nth=0 >> internal:control=enter-frame >> text=Prev
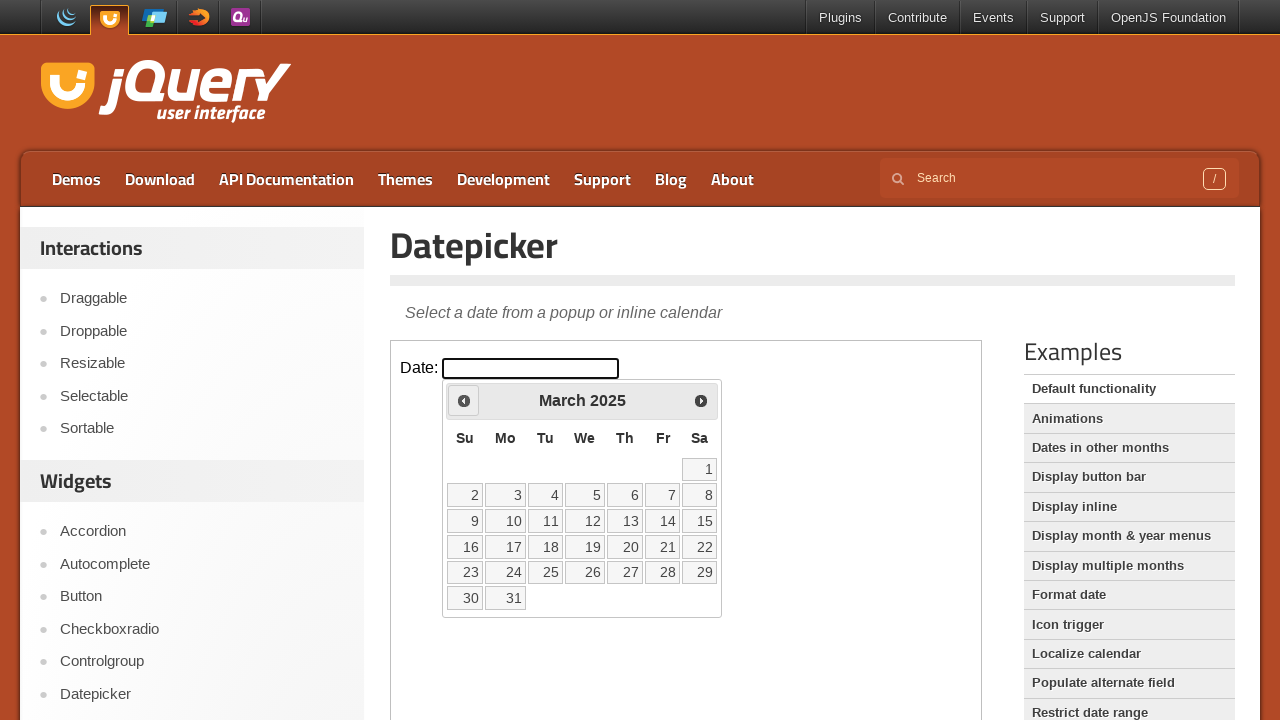

Retrieved updated current month from calendar
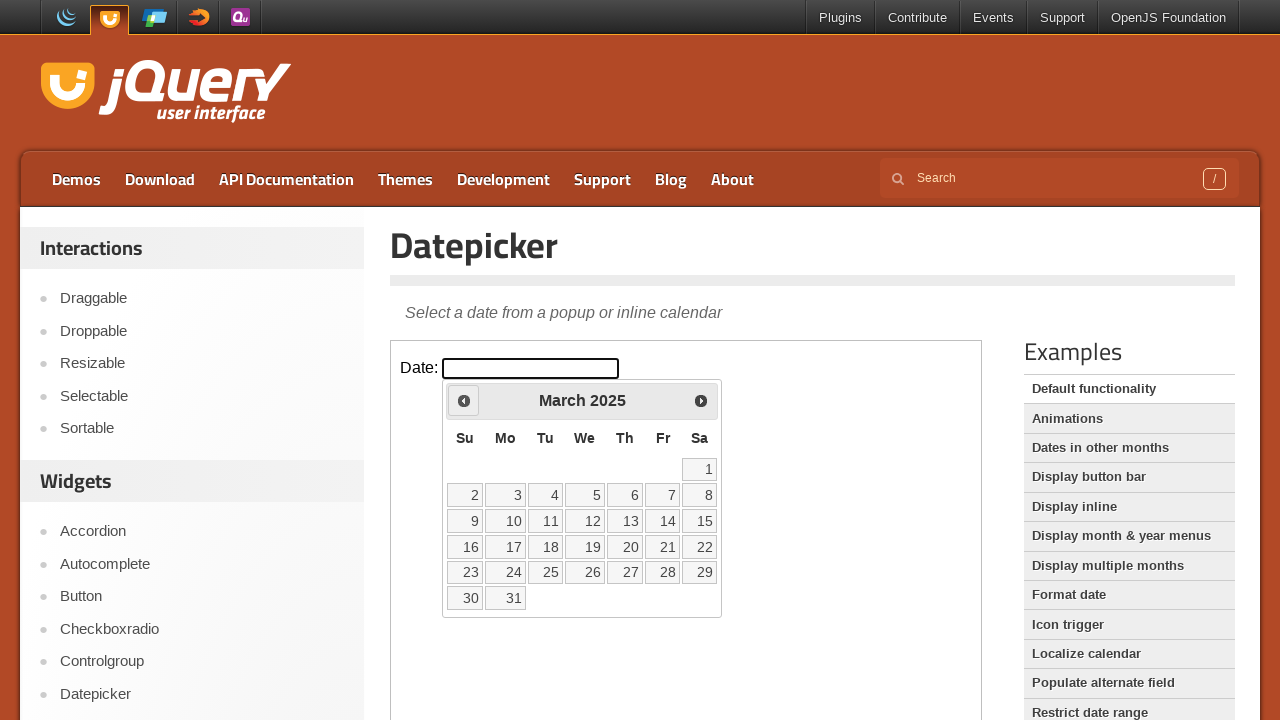

Retrieved updated current year from calendar
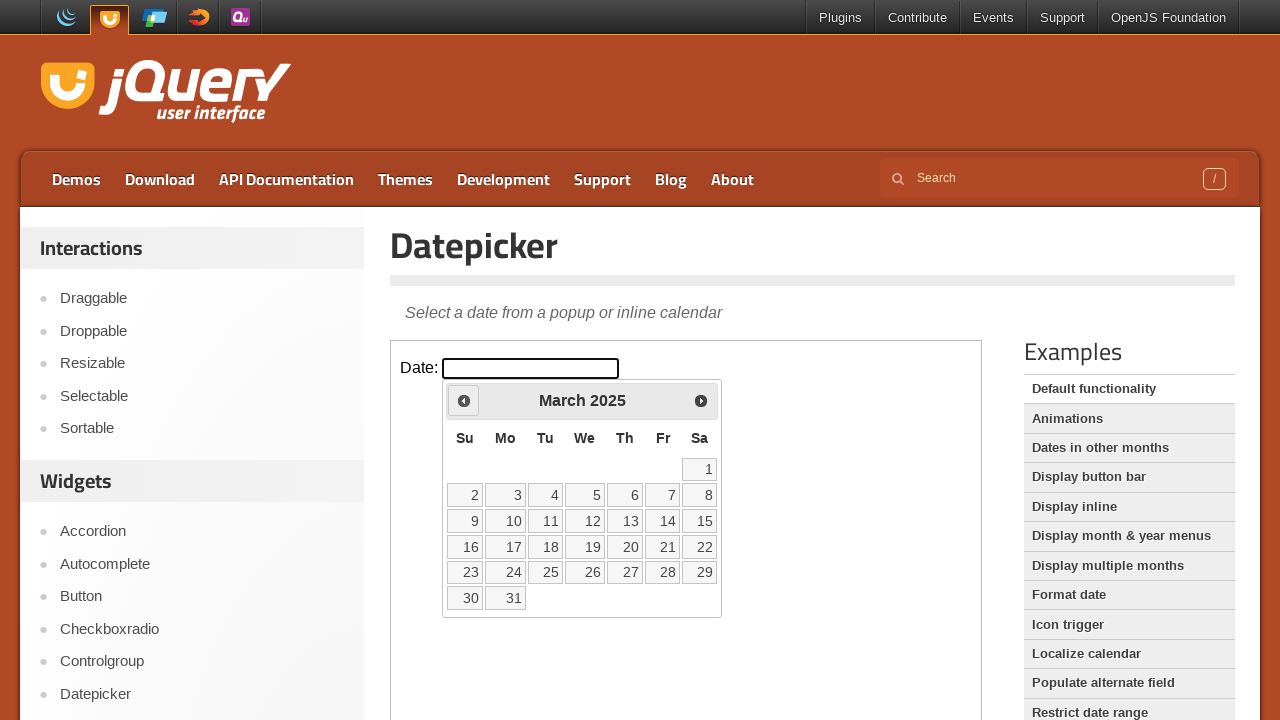

Clicked Prev button to navigate backwards (currently at March 2025) at (464, 400) on iframe >> nth=0 >> internal:control=enter-frame >> text=Prev
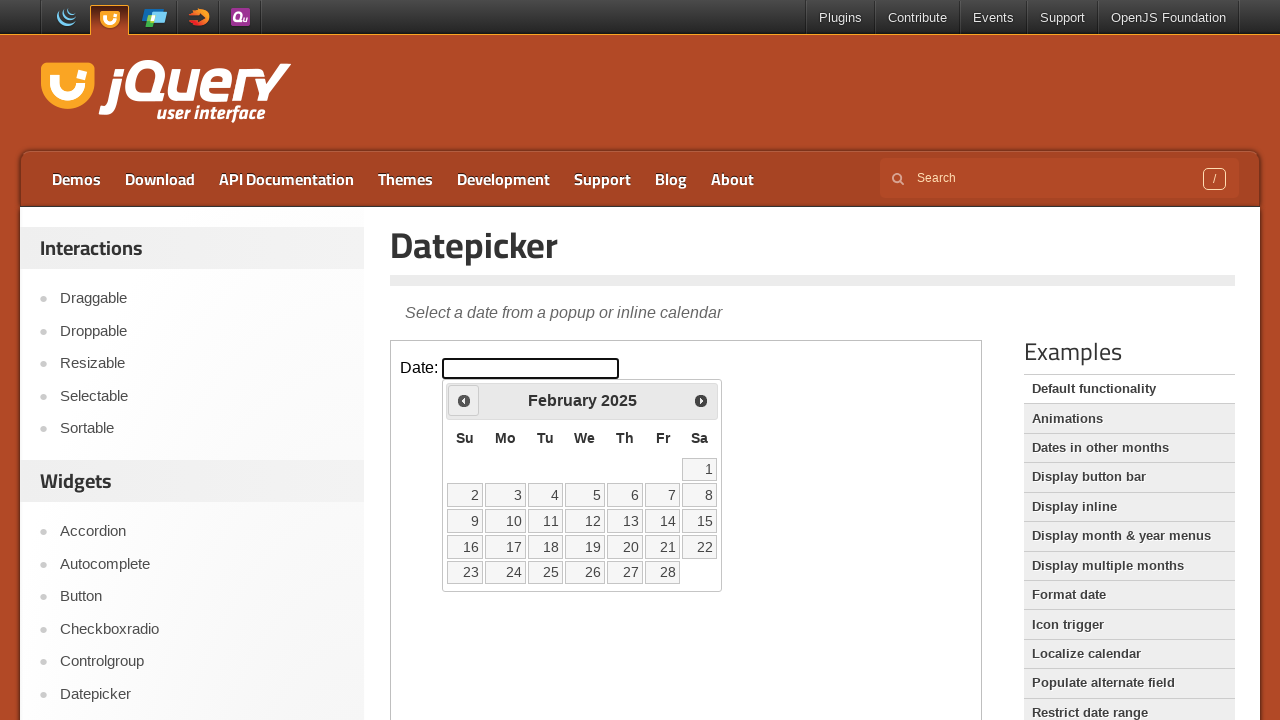

Retrieved updated current month from calendar
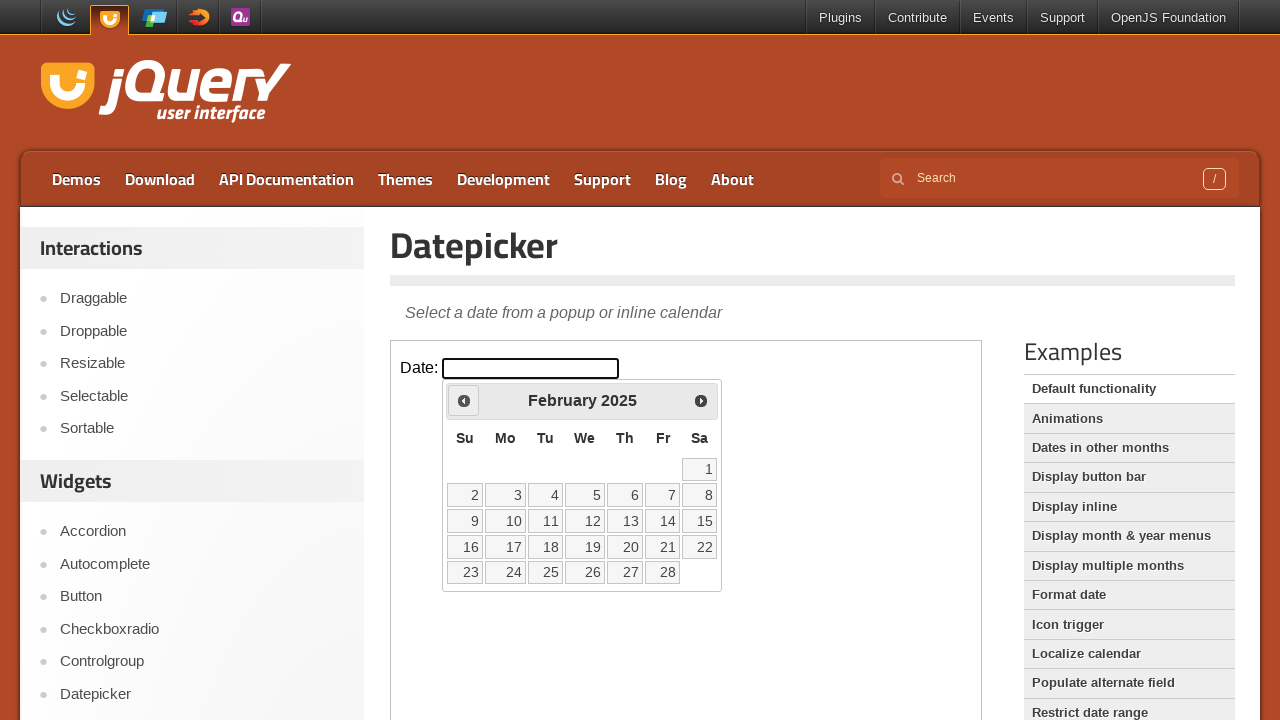

Retrieved updated current year from calendar
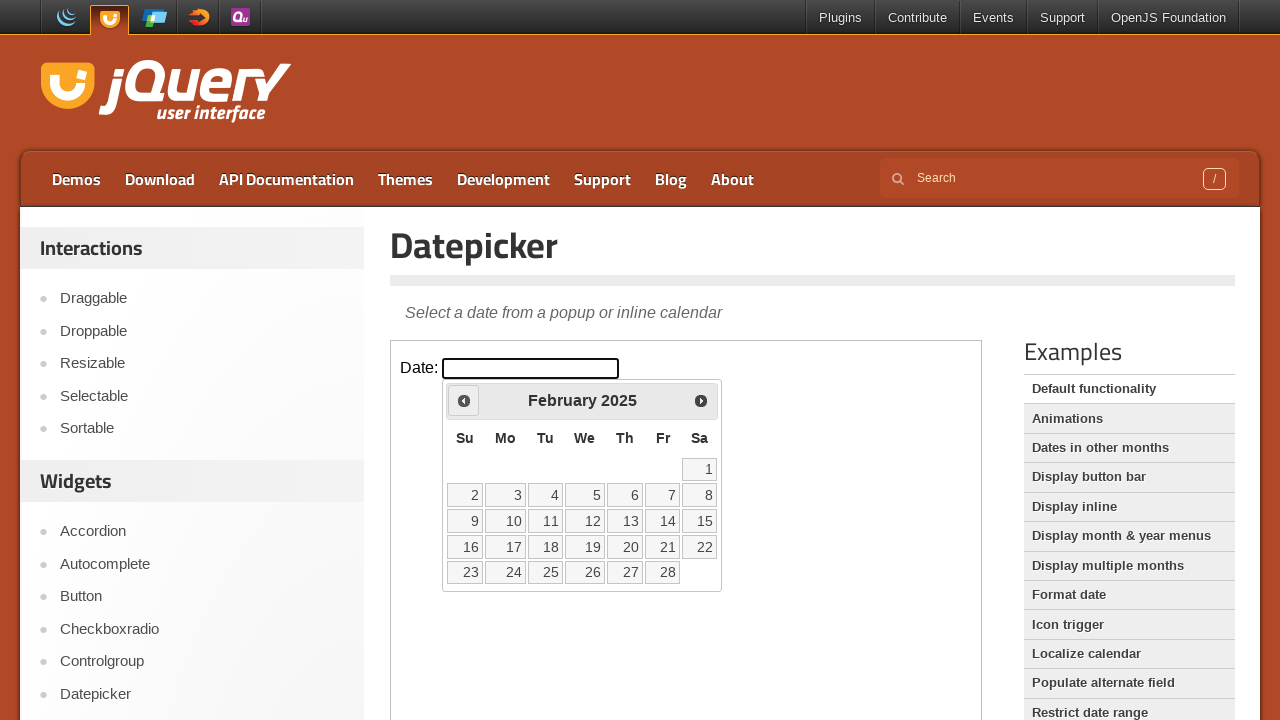

Clicked Prev button to navigate backwards (currently at February 2025) at (464, 400) on iframe >> nth=0 >> internal:control=enter-frame >> text=Prev
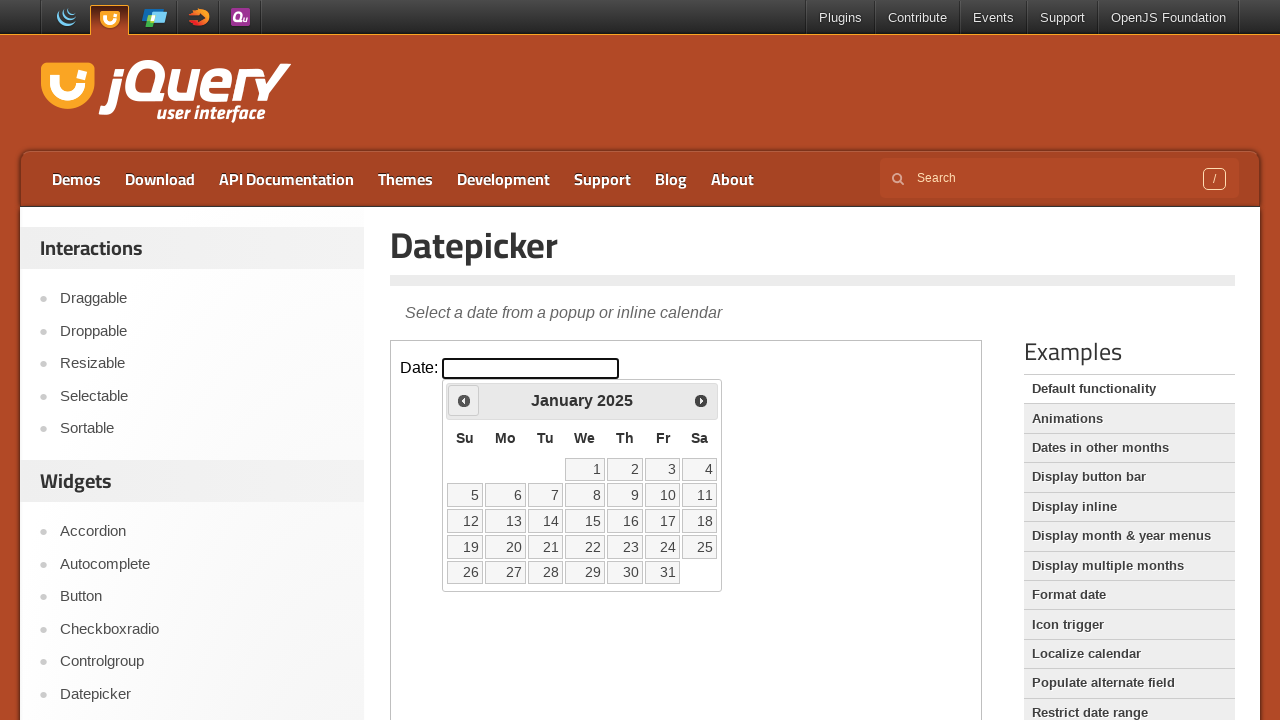

Retrieved updated current month from calendar
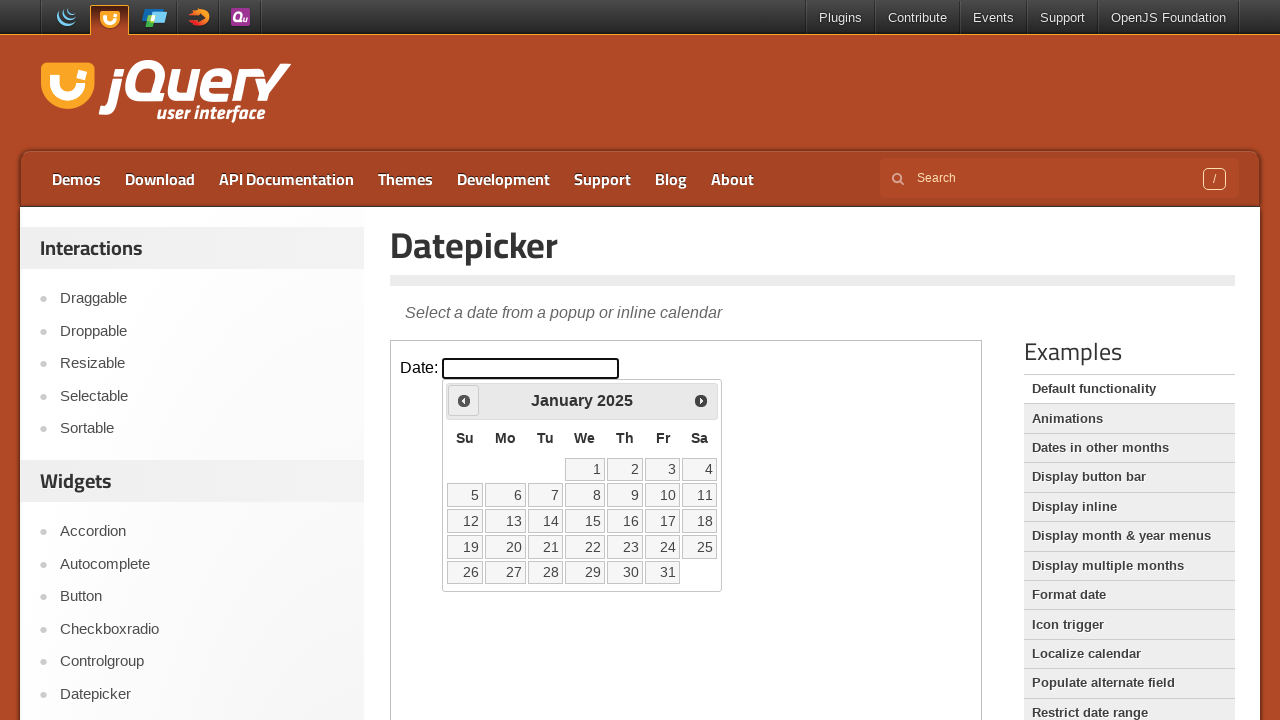

Retrieved updated current year from calendar
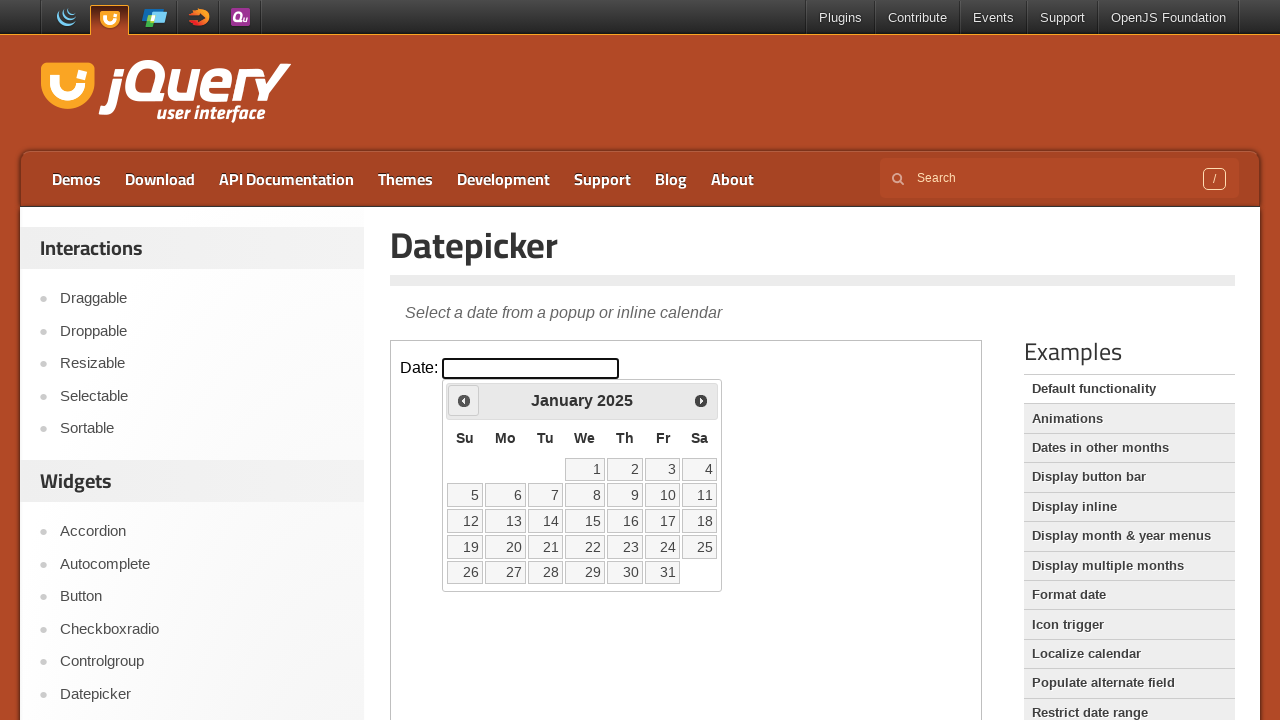

Clicked Prev button to navigate backwards (currently at January 2025) at (464, 400) on iframe >> nth=0 >> internal:control=enter-frame >> text=Prev
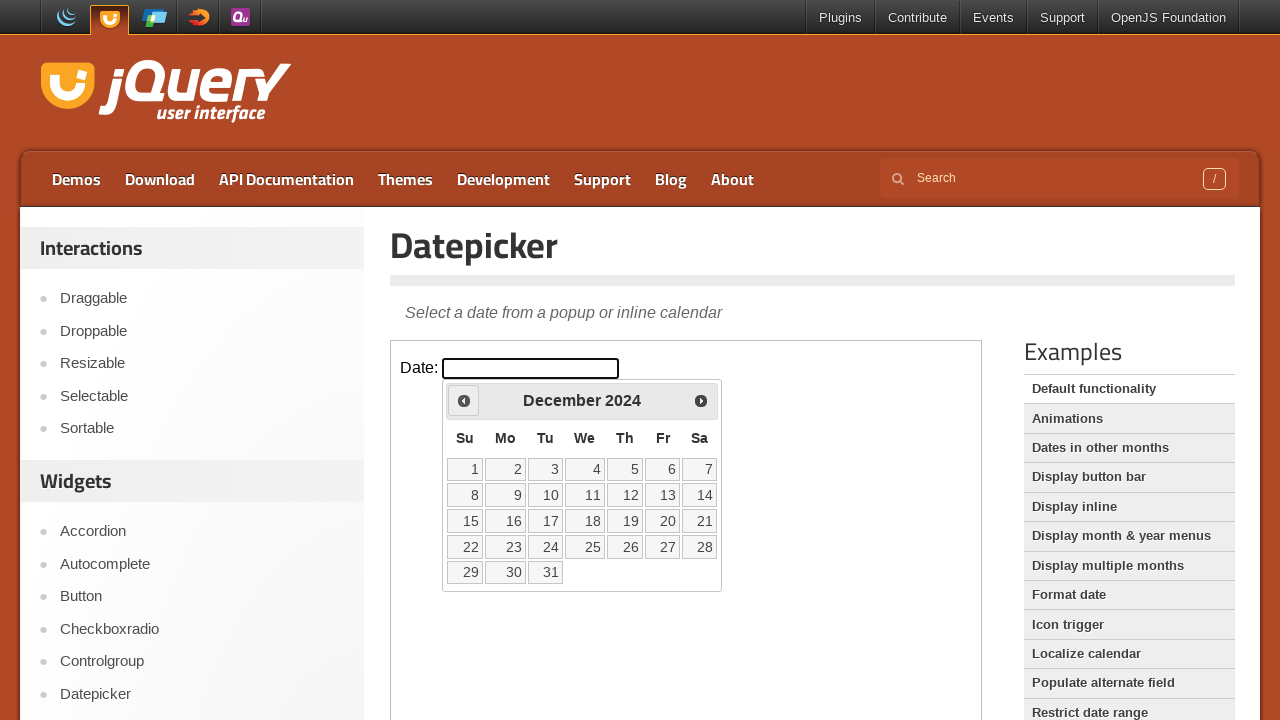

Retrieved updated current month from calendar
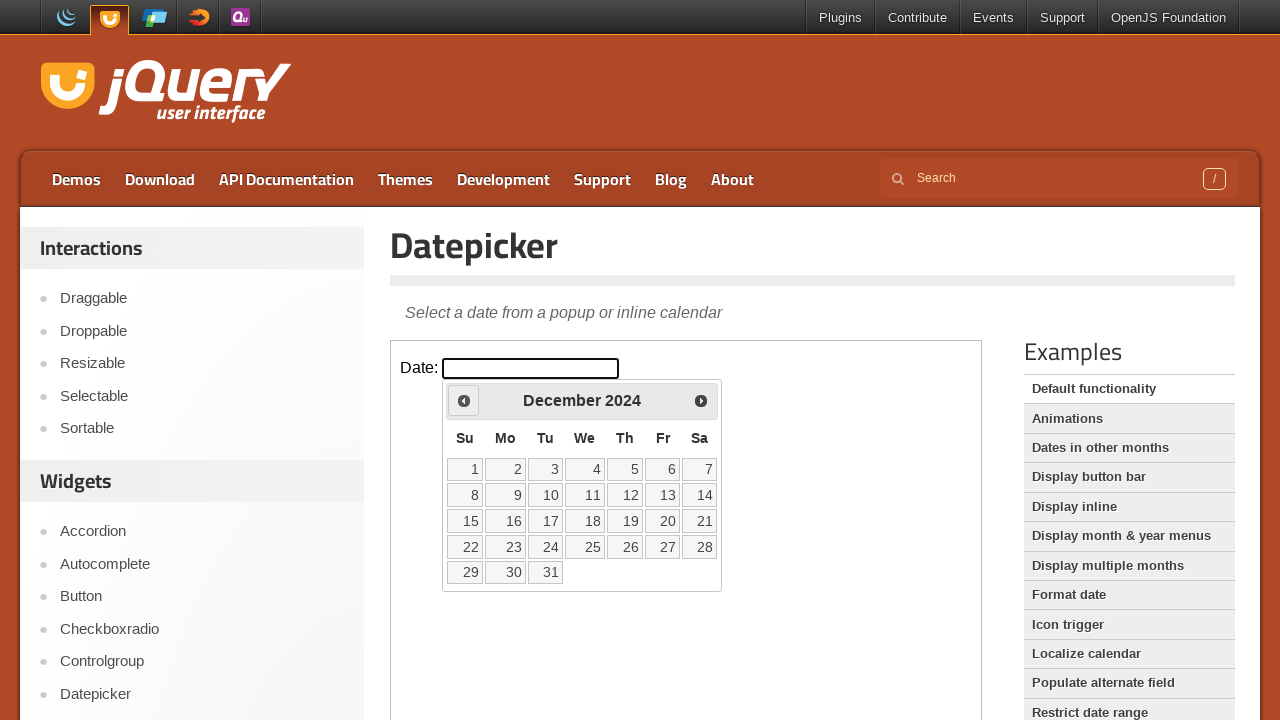

Retrieved updated current year from calendar
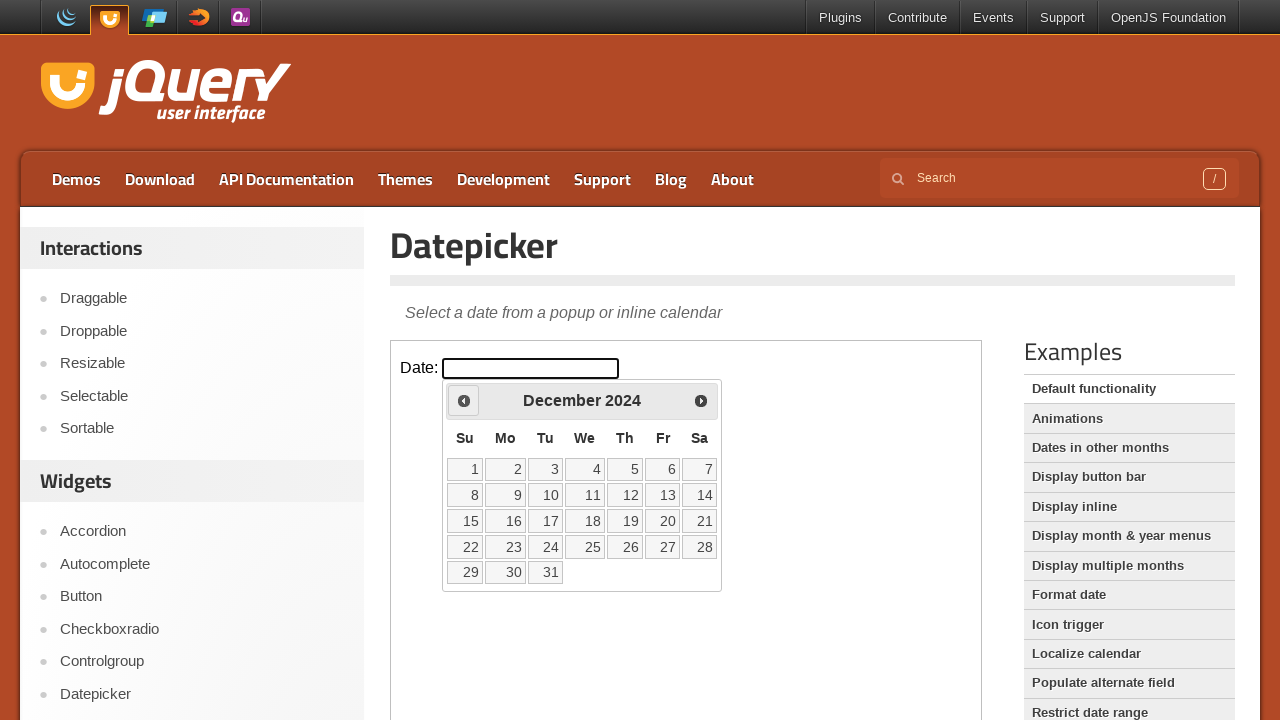

Clicked Prev button to navigate backwards (currently at December 2024) at (464, 400) on iframe >> nth=0 >> internal:control=enter-frame >> text=Prev
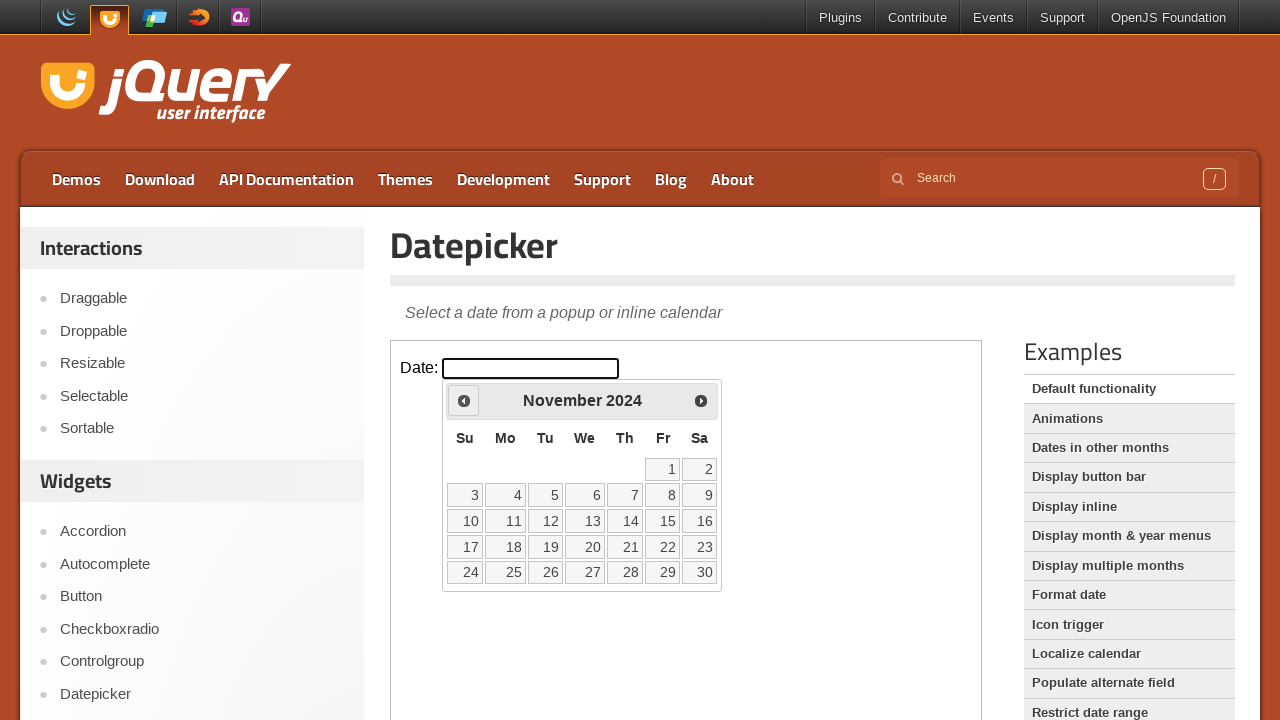

Retrieved updated current month from calendar
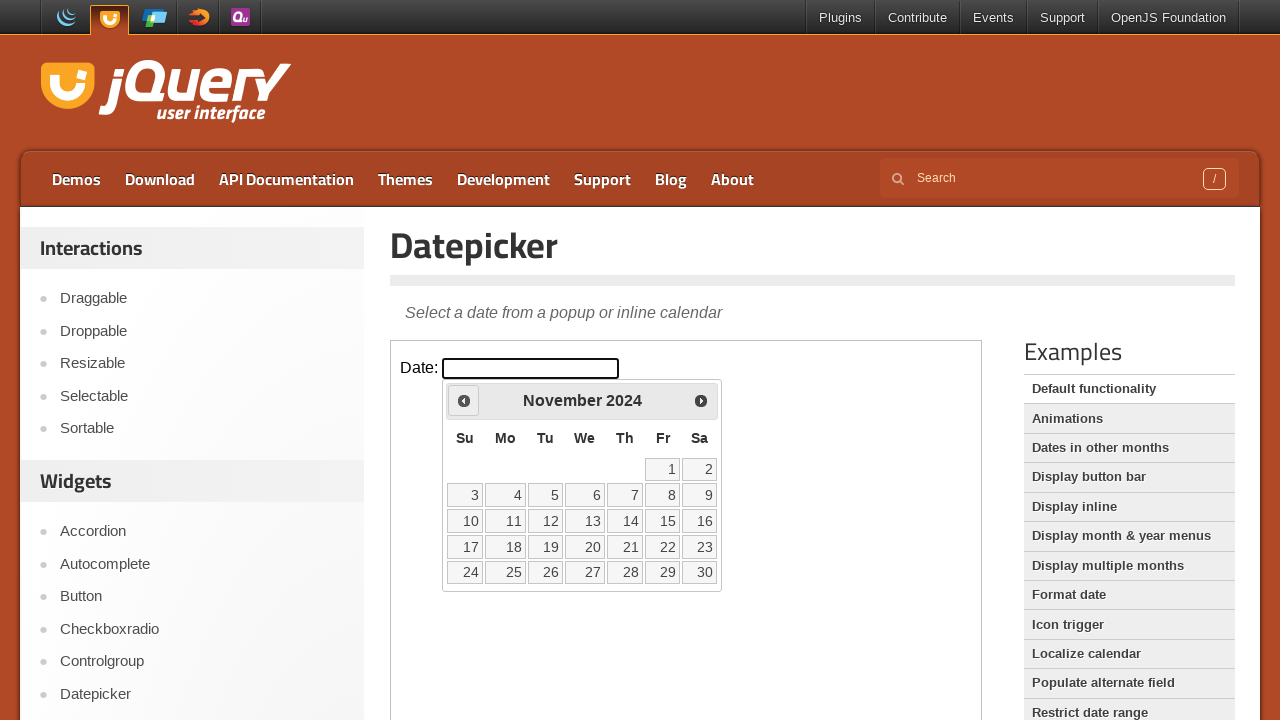

Retrieved updated current year from calendar
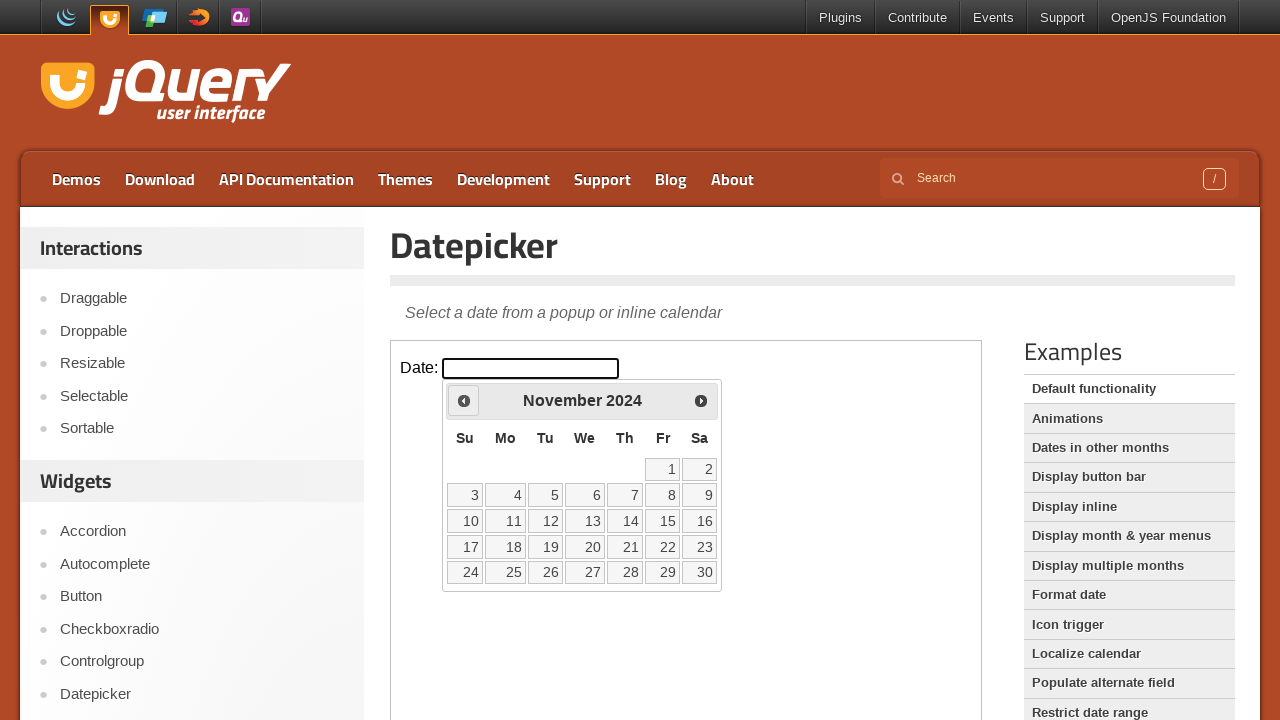

Clicked Prev button to navigate backwards (currently at November 2024) at (464, 400) on iframe >> nth=0 >> internal:control=enter-frame >> text=Prev
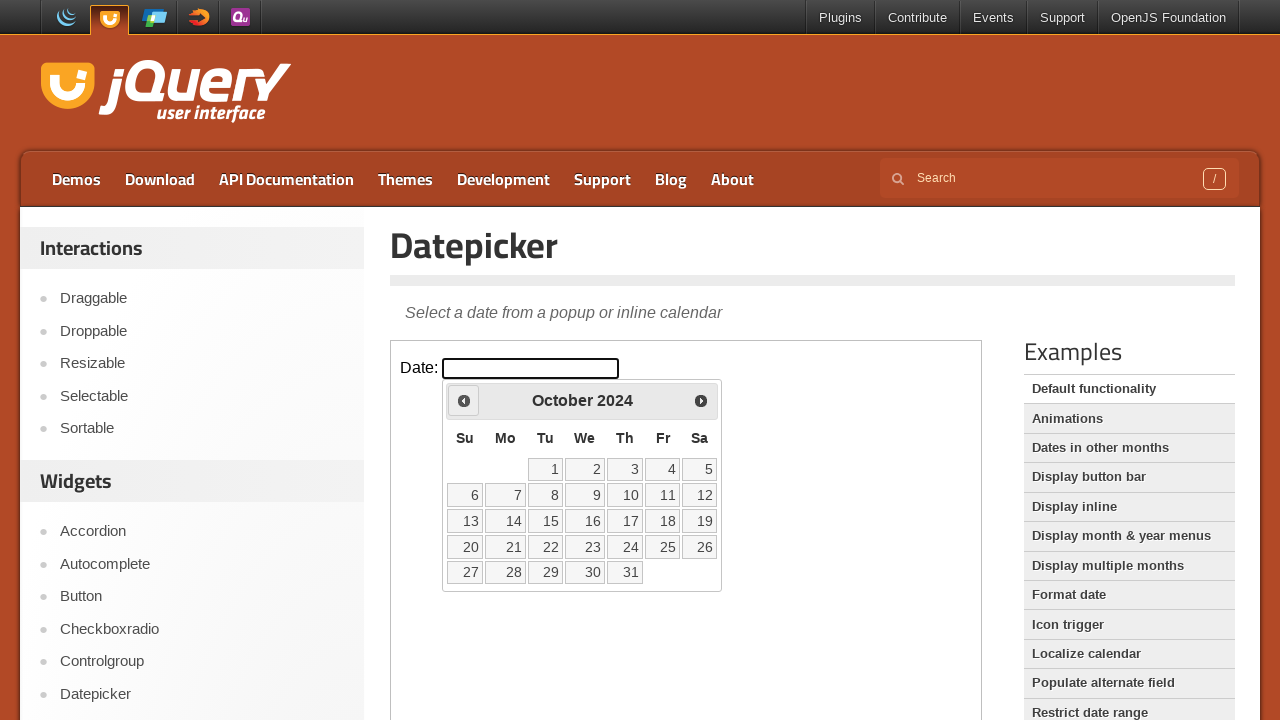

Retrieved updated current month from calendar
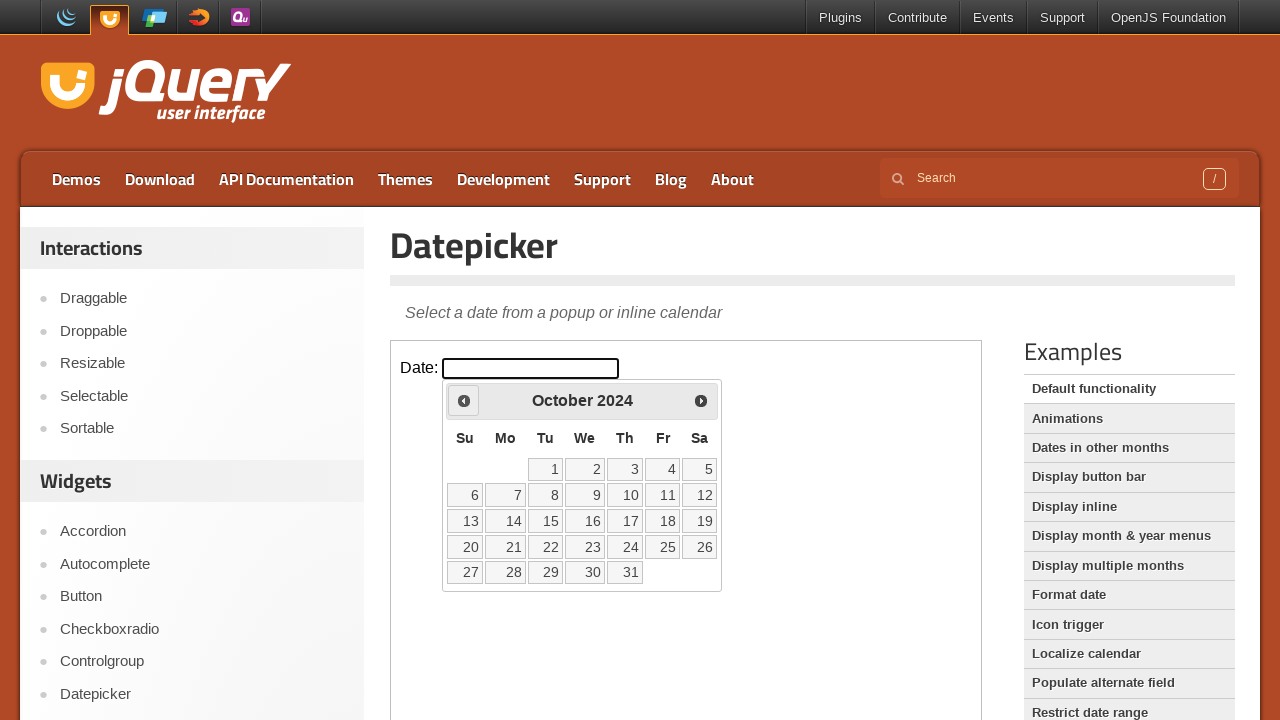

Retrieved updated current year from calendar
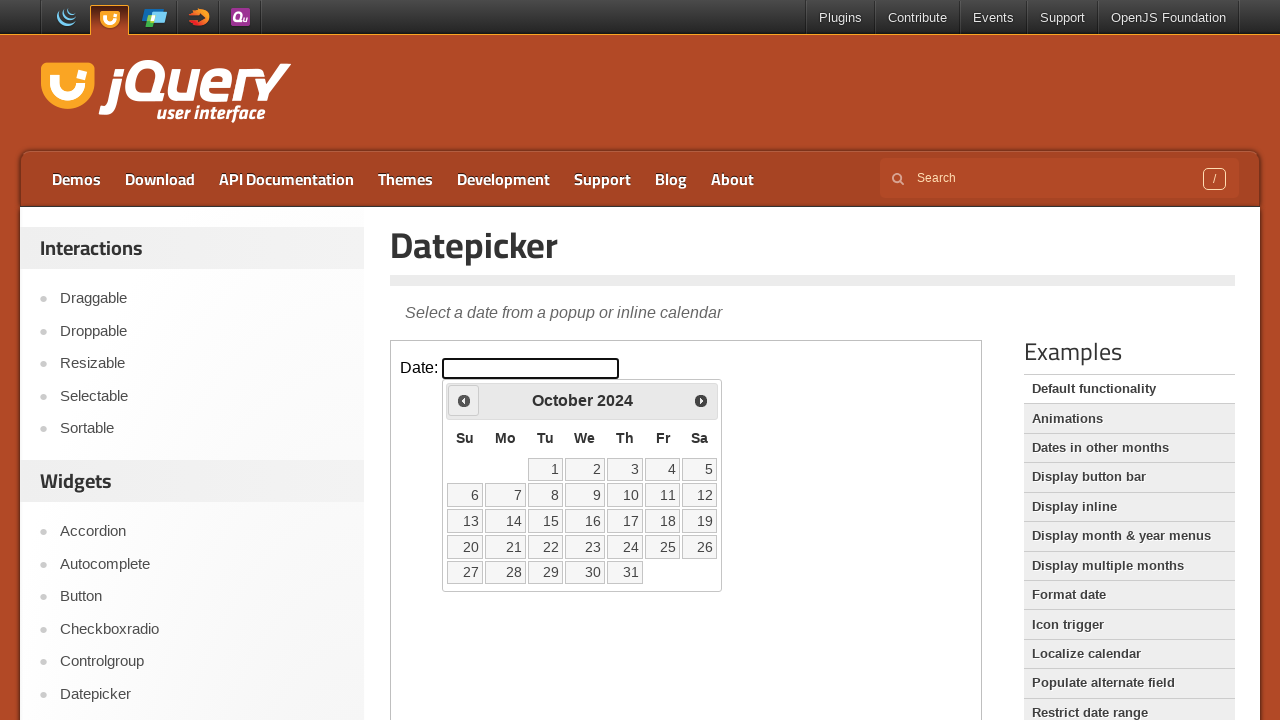

Clicked Prev button to navigate backwards (currently at October 2024) at (464, 400) on iframe >> nth=0 >> internal:control=enter-frame >> text=Prev
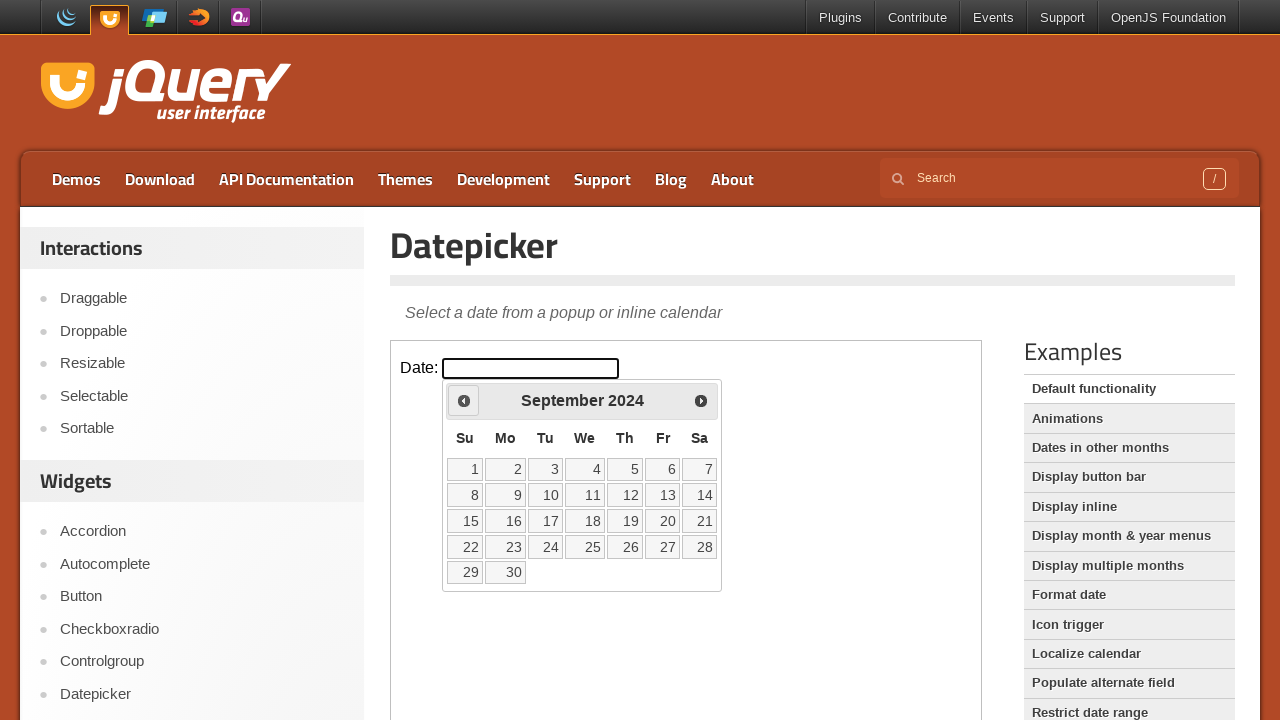

Retrieved updated current month from calendar
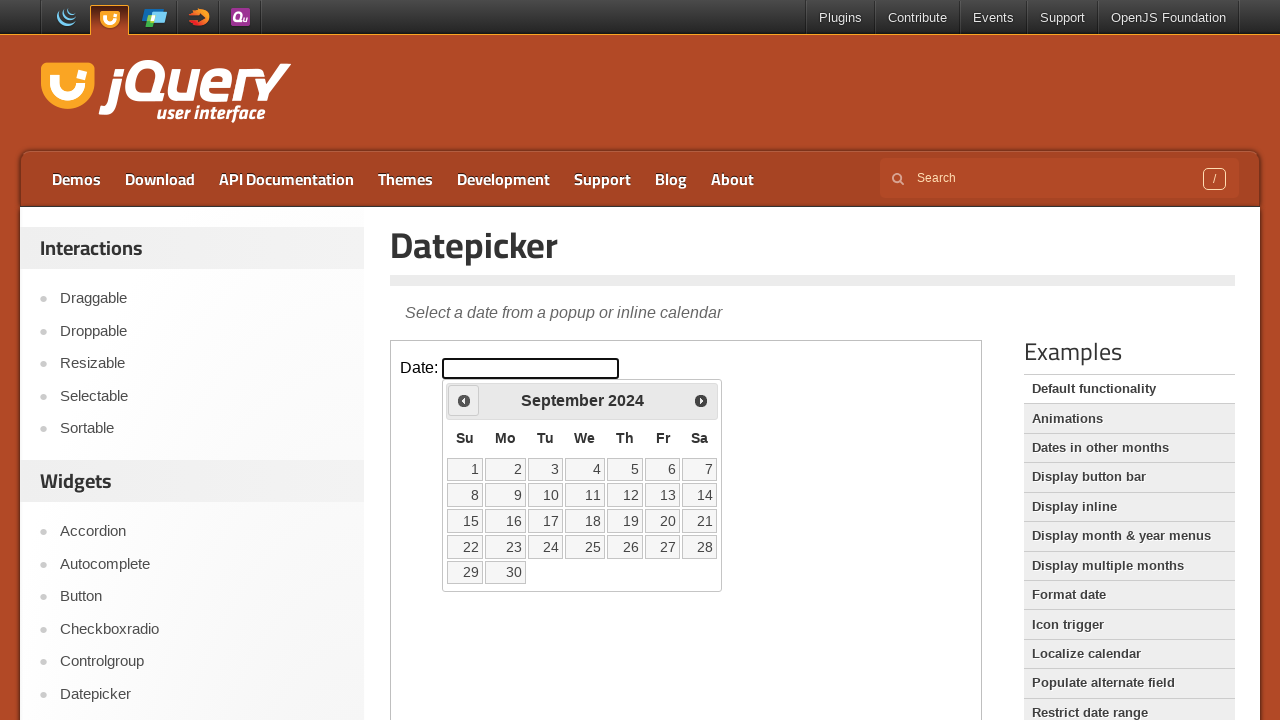

Retrieved updated current year from calendar
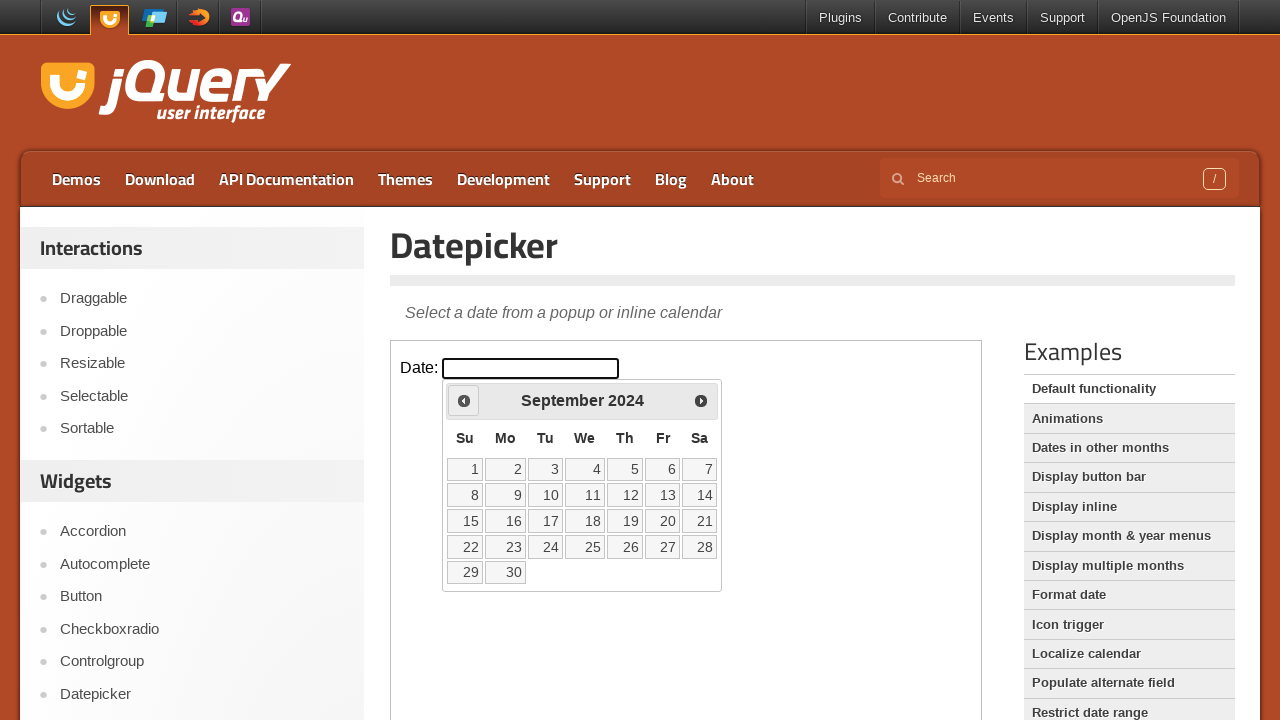

Clicked Prev button to navigate backwards (currently at September 2024) at (464, 400) on iframe >> nth=0 >> internal:control=enter-frame >> text=Prev
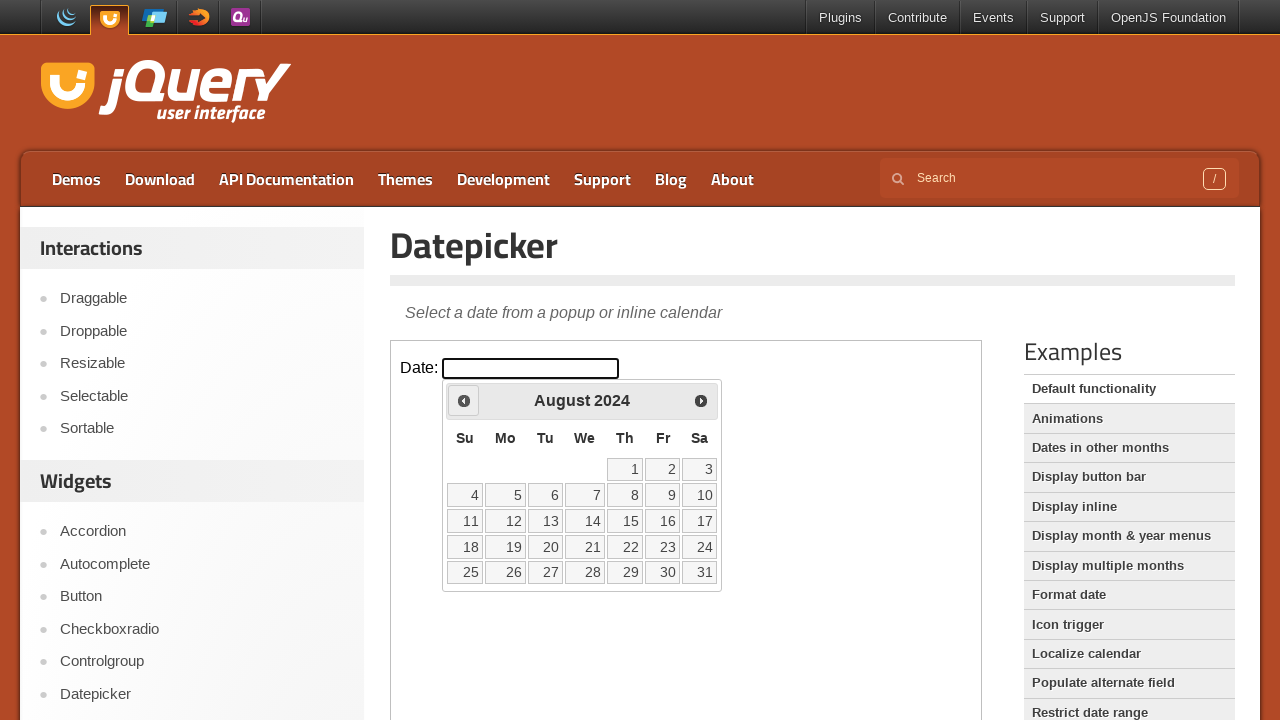

Retrieved updated current month from calendar
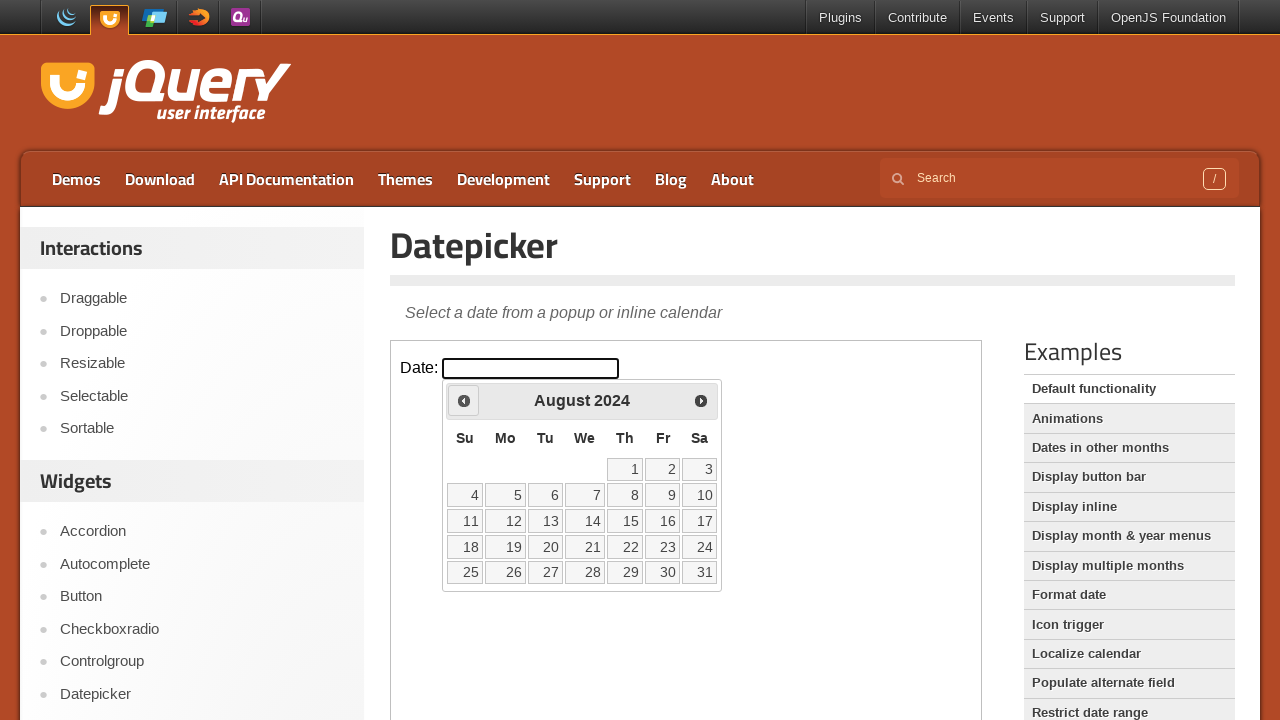

Retrieved updated current year from calendar
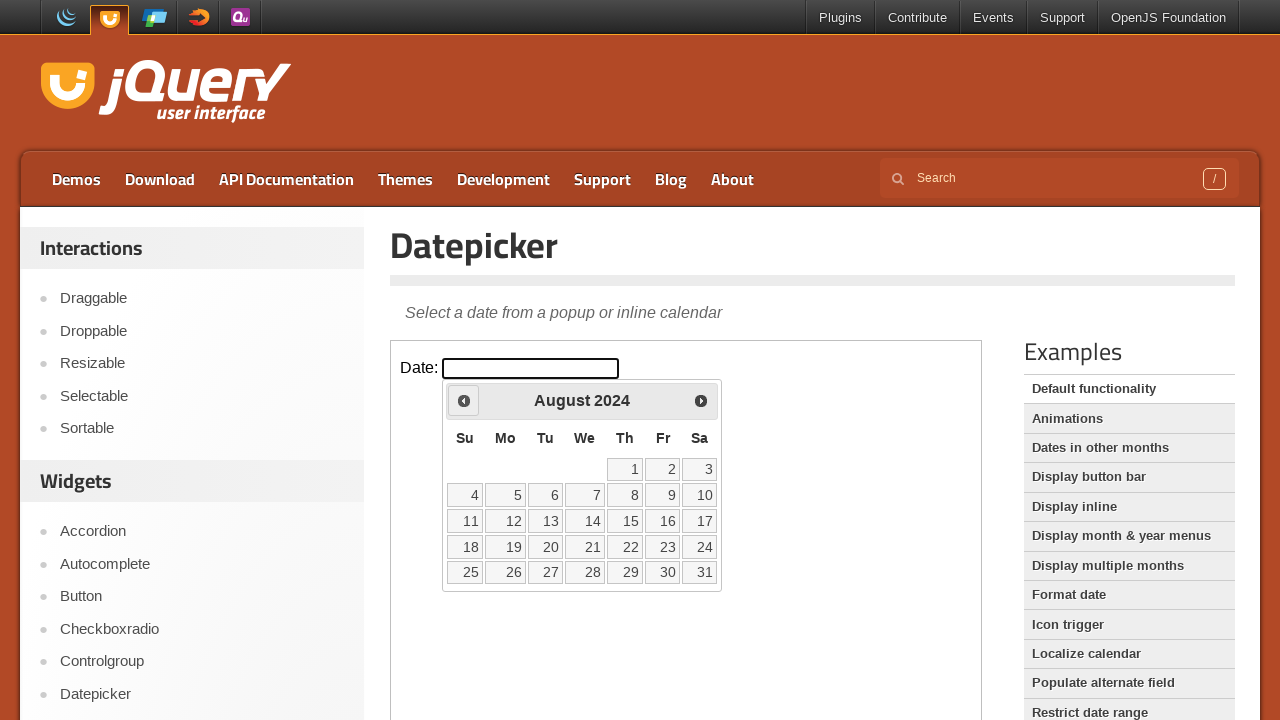

Clicked Prev button to navigate backwards (currently at August 2024) at (464, 400) on iframe >> nth=0 >> internal:control=enter-frame >> text=Prev
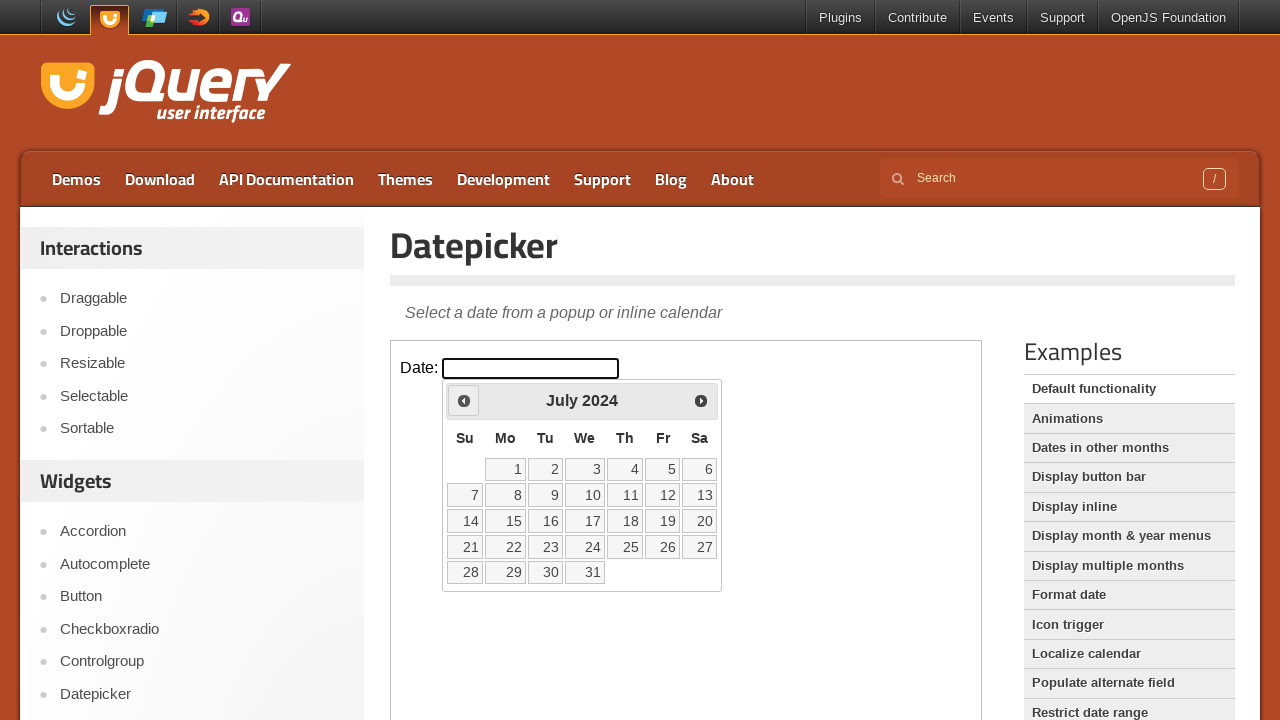

Retrieved updated current month from calendar
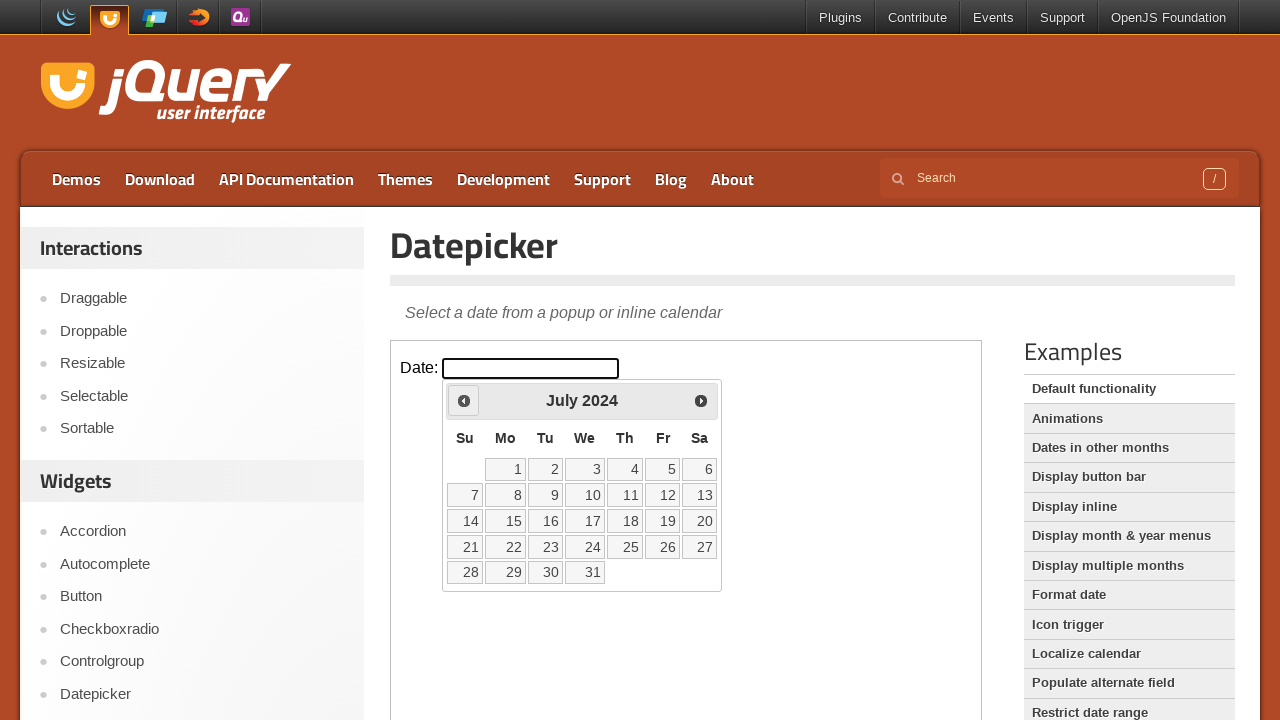

Retrieved updated current year from calendar
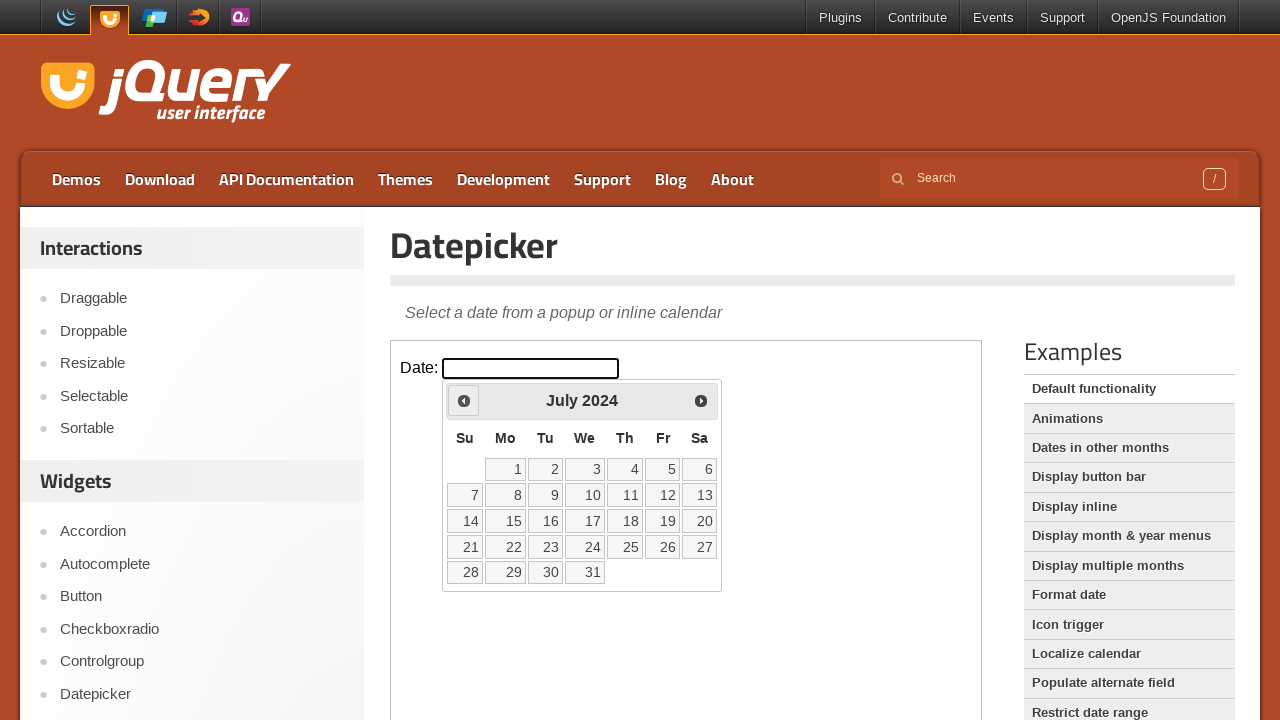

Clicked Prev button to navigate backwards (currently at July 2024) at (464, 400) on iframe >> nth=0 >> internal:control=enter-frame >> text=Prev
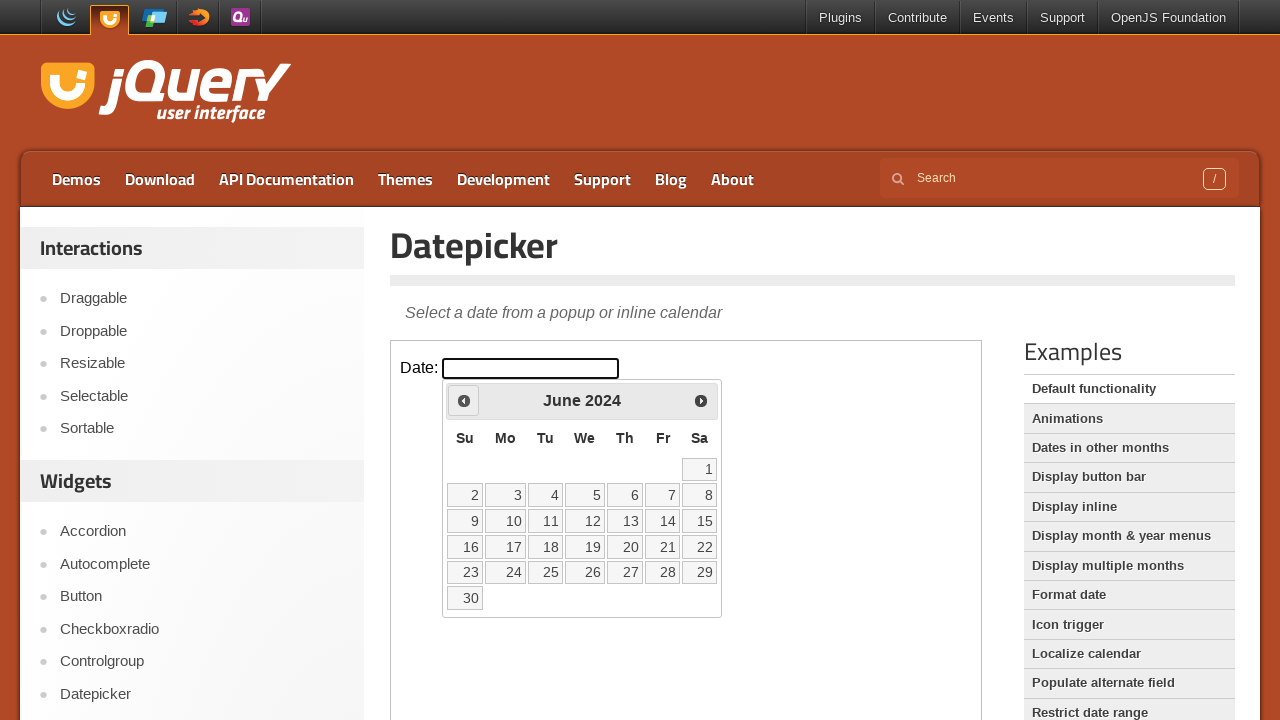

Retrieved updated current month from calendar
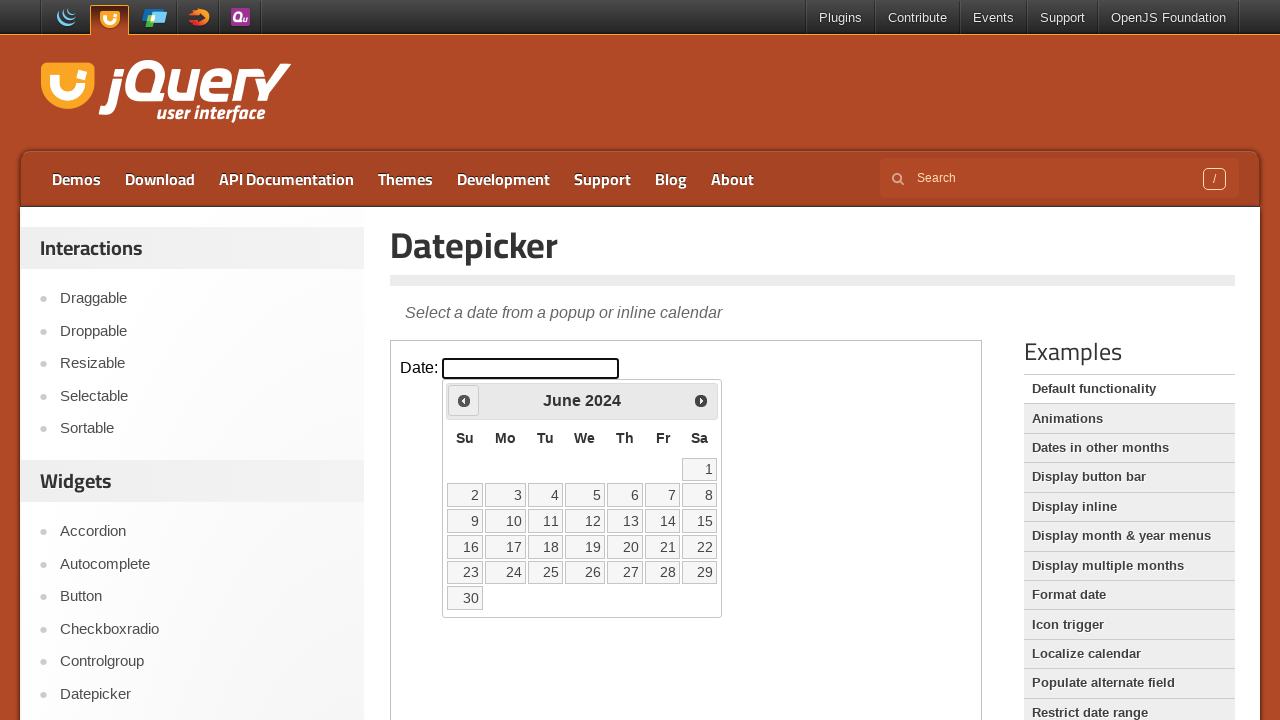

Retrieved updated current year from calendar
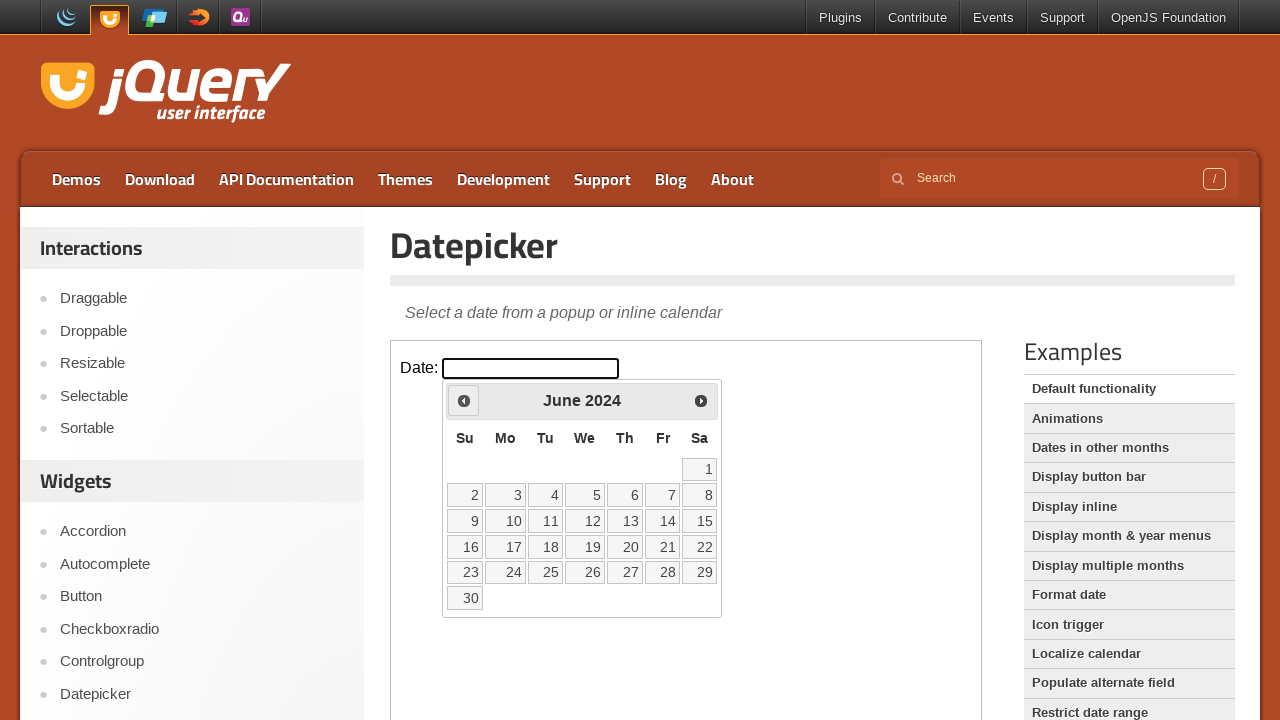

Clicked Prev button to navigate backwards (currently at June 2024) at (464, 400) on iframe >> nth=0 >> internal:control=enter-frame >> text=Prev
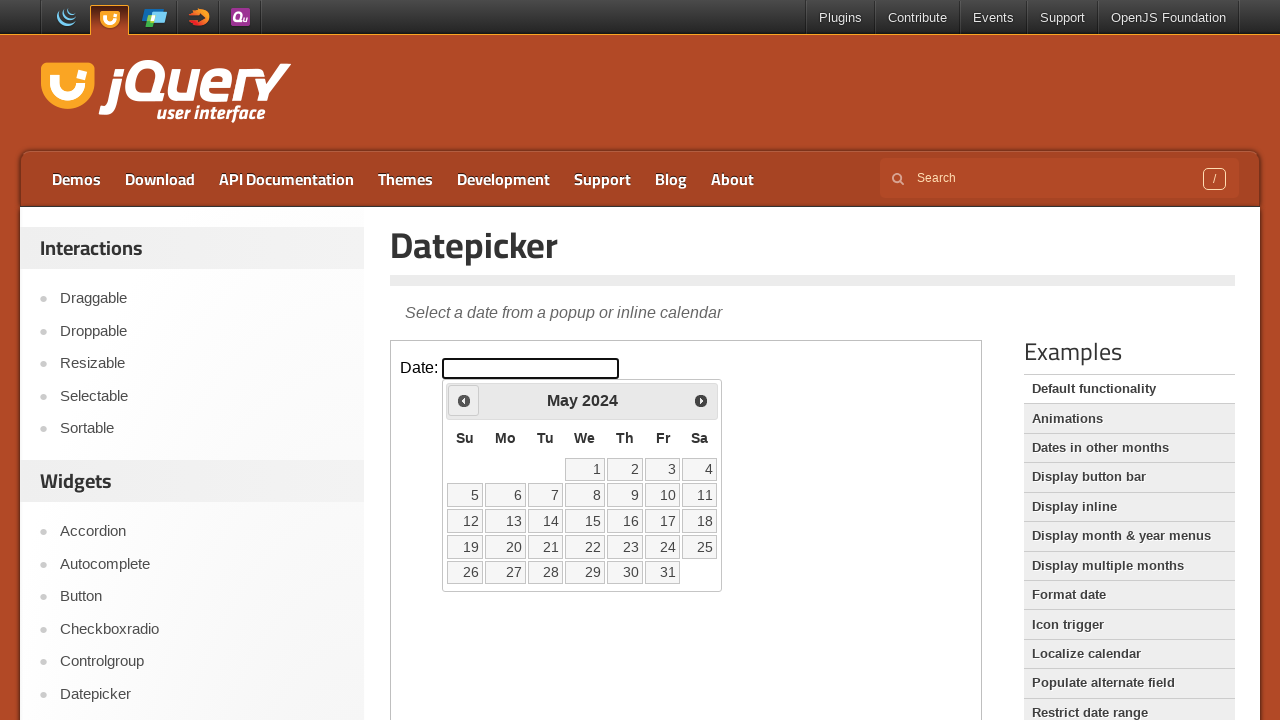

Retrieved updated current month from calendar
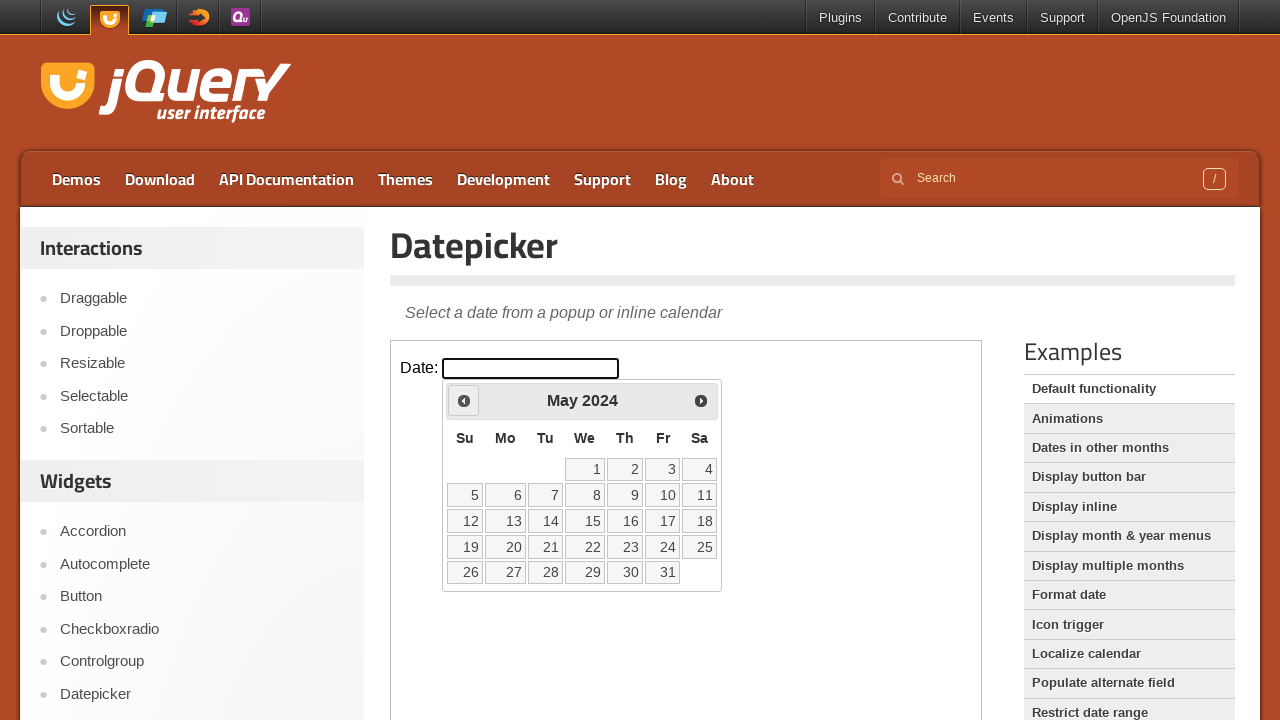

Retrieved updated current year from calendar
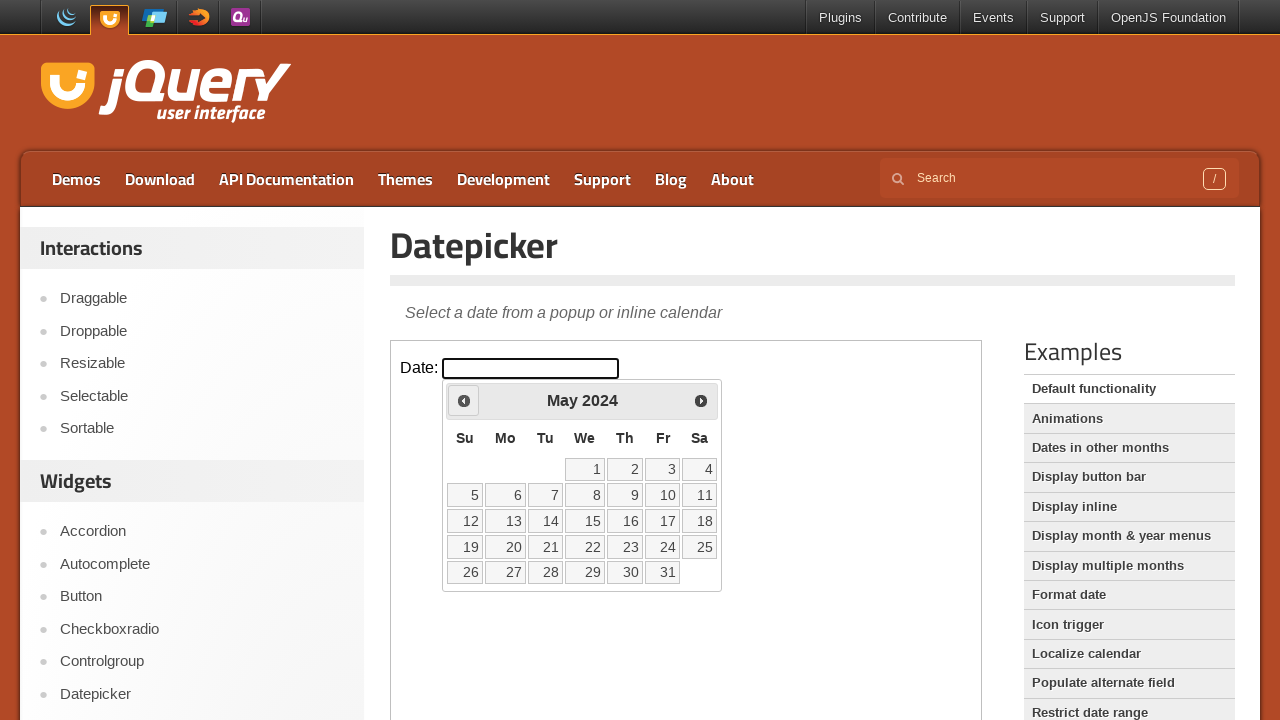

Clicked Prev button to navigate backwards (currently at May 2024) at (464, 400) on iframe >> nth=0 >> internal:control=enter-frame >> text=Prev
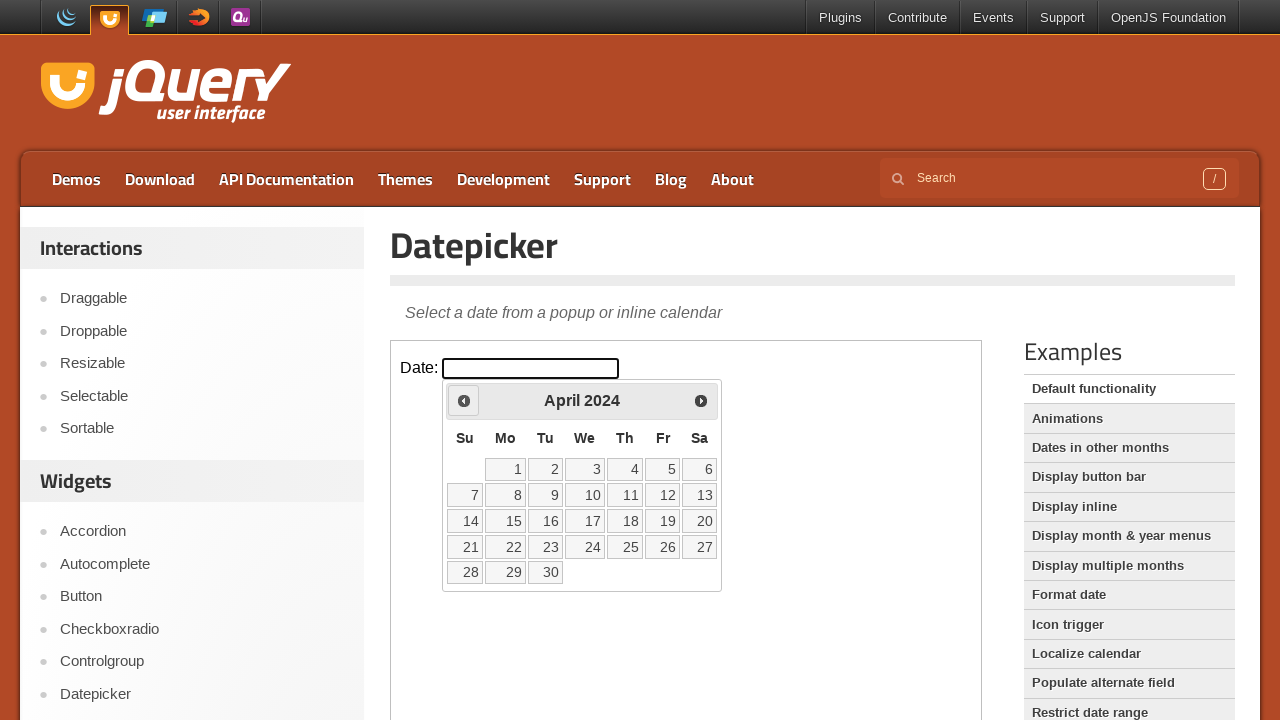

Retrieved updated current month from calendar
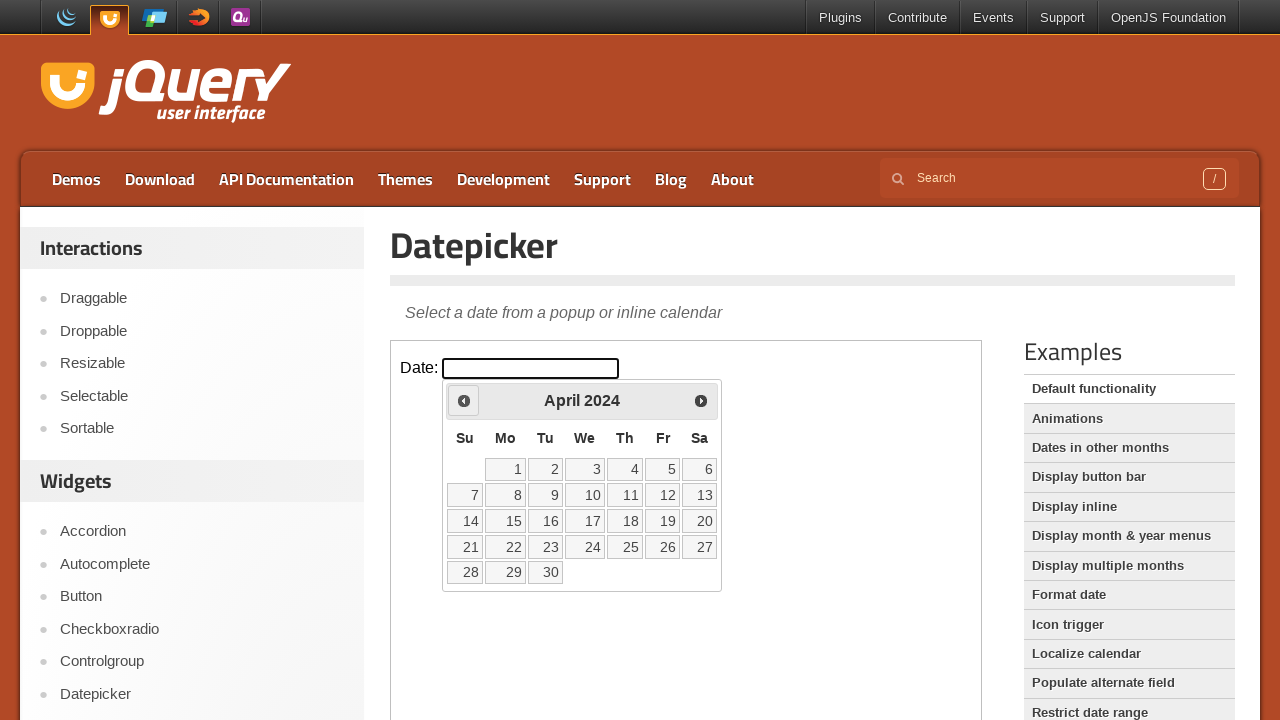

Retrieved updated current year from calendar
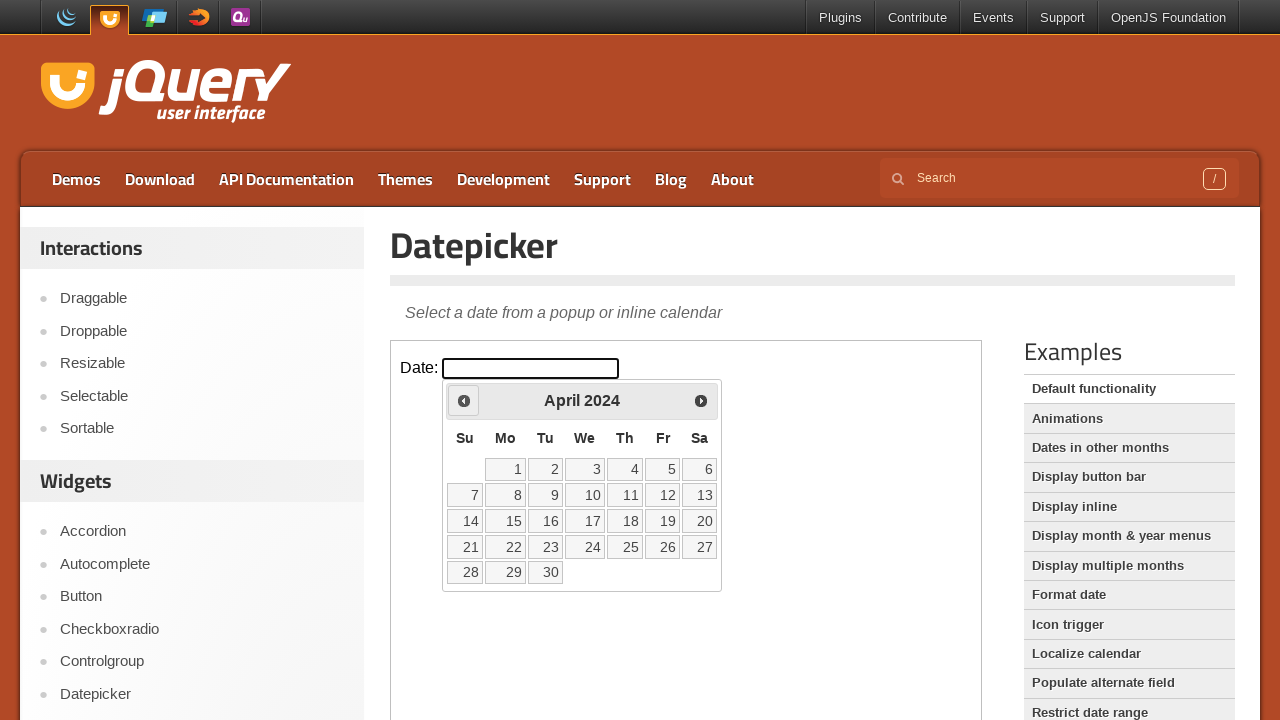

Clicked Prev button to navigate backwards (currently at April 2024) at (464, 400) on iframe >> nth=0 >> internal:control=enter-frame >> text=Prev
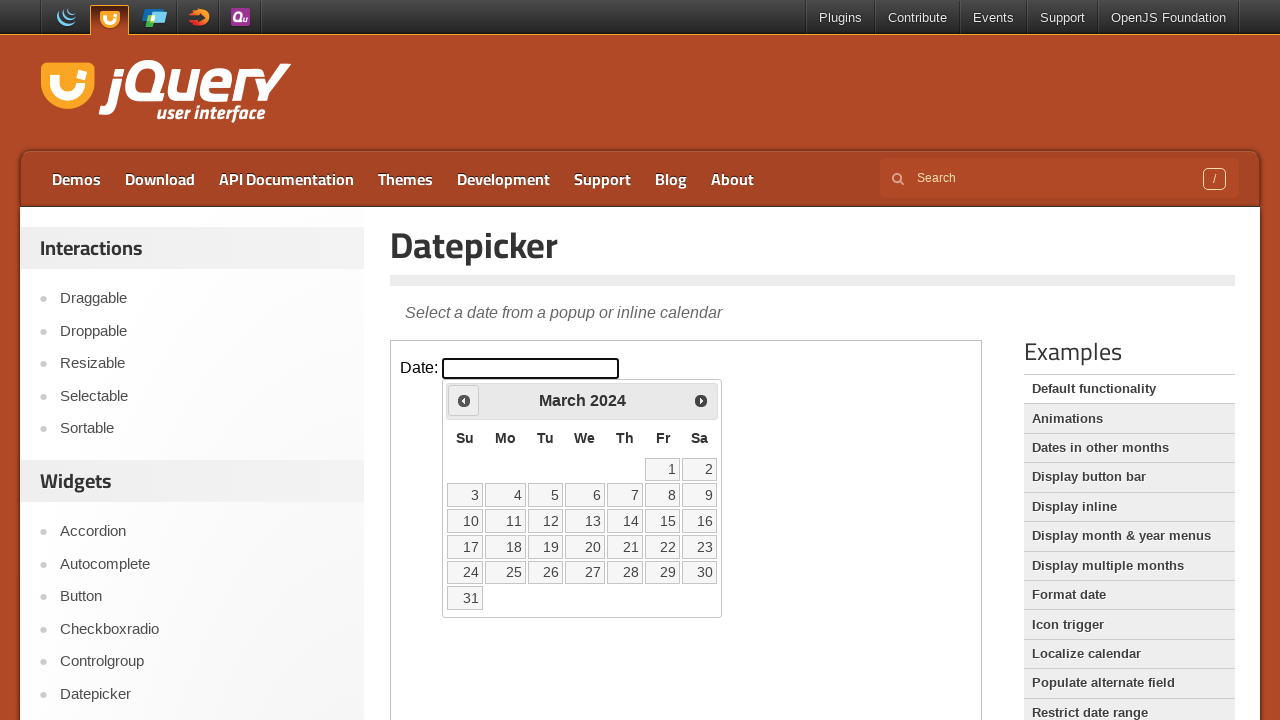

Retrieved updated current month from calendar
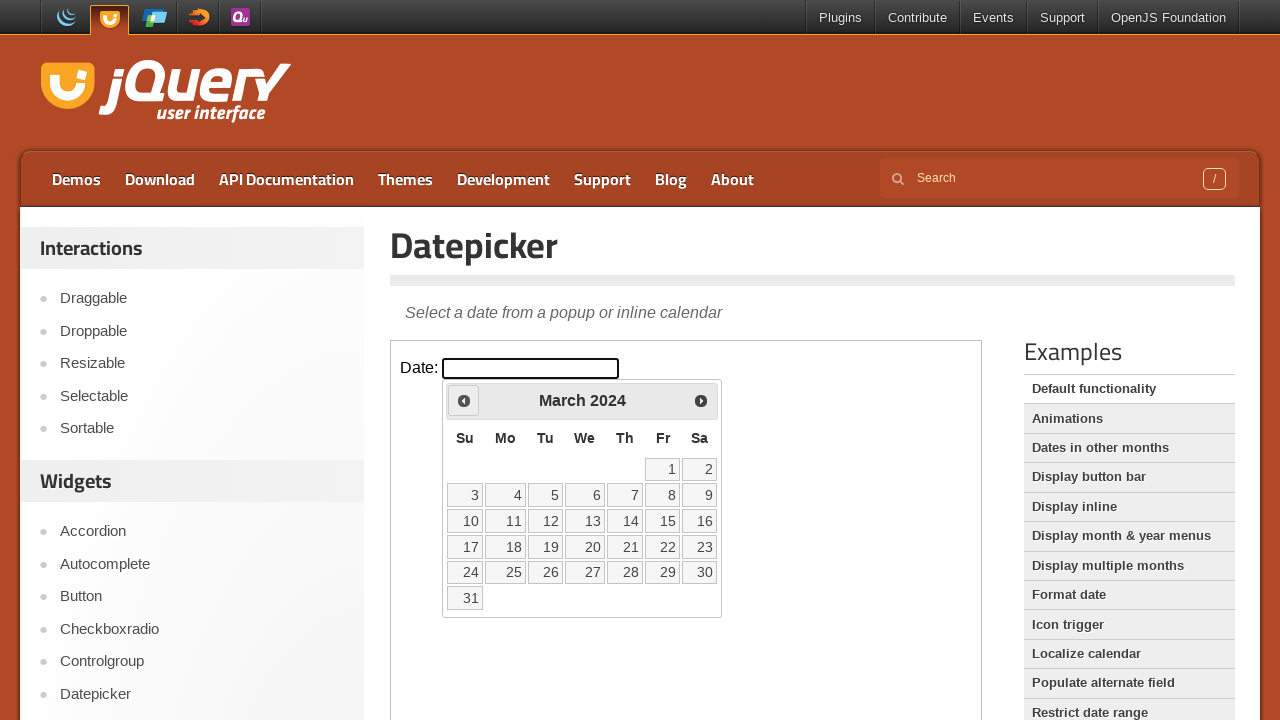

Retrieved updated current year from calendar
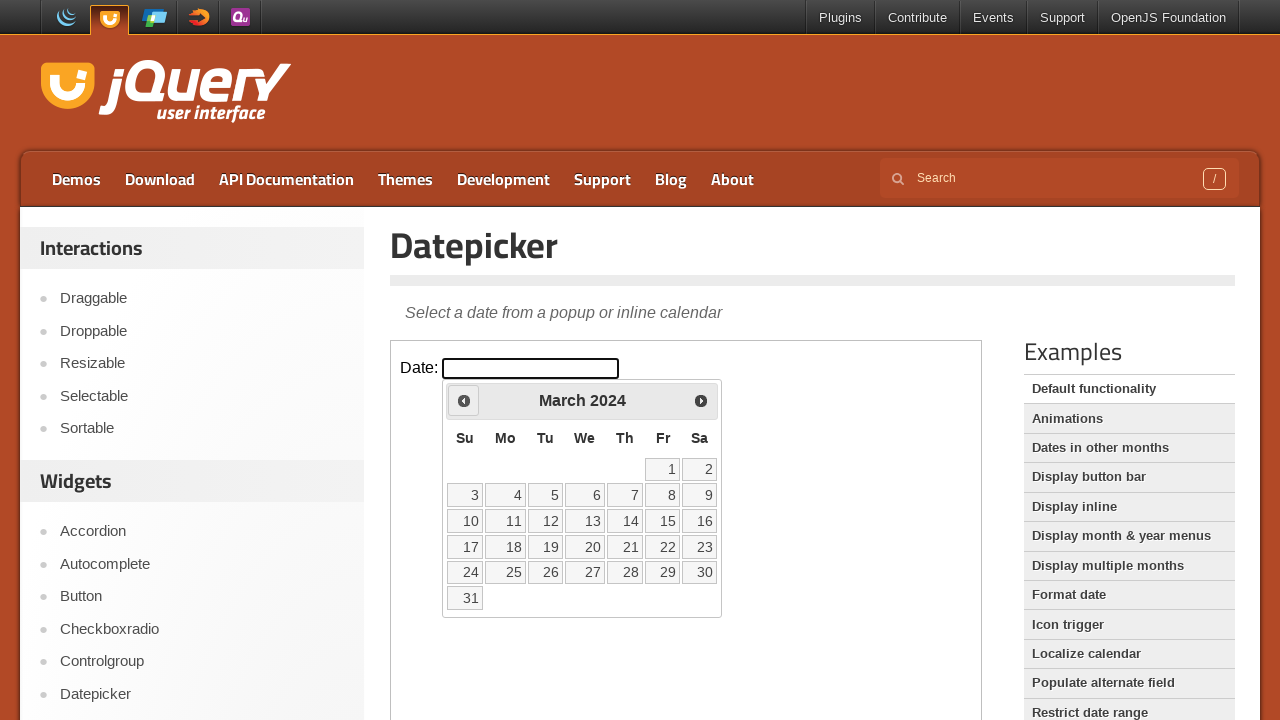

Clicked Prev button to navigate backwards (currently at March 2024) at (464, 400) on iframe >> nth=0 >> internal:control=enter-frame >> text=Prev
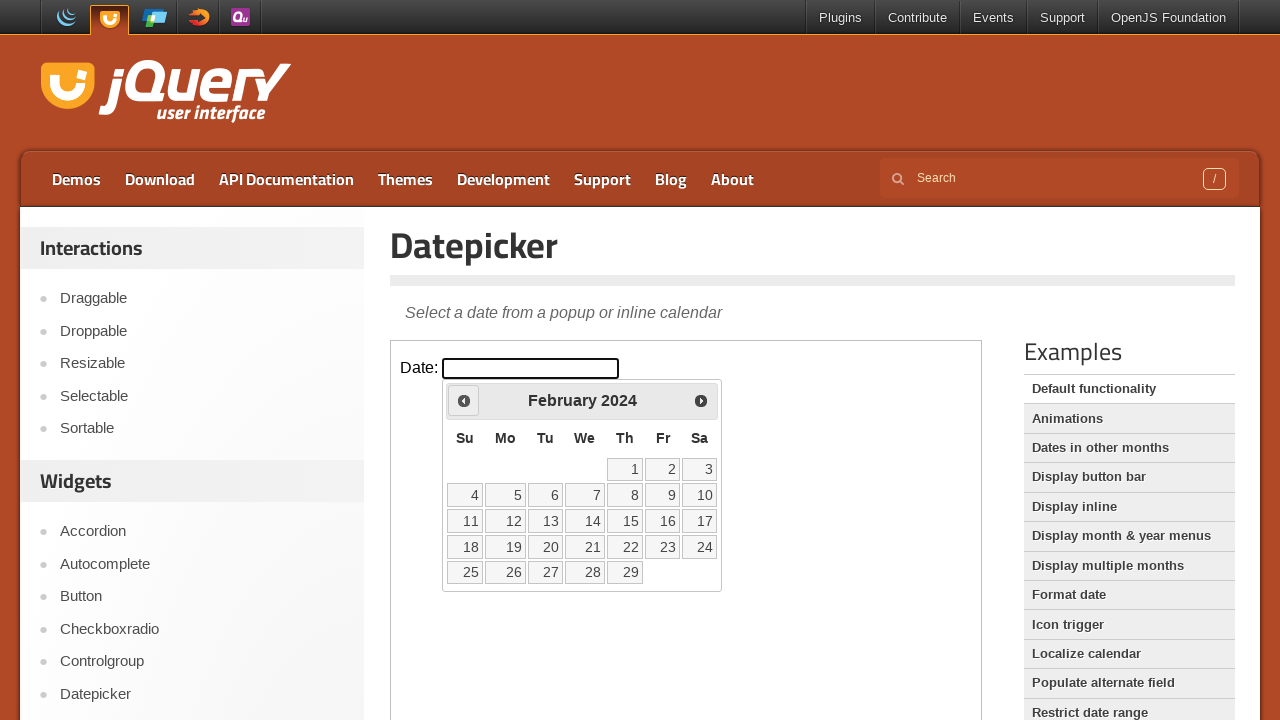

Retrieved updated current month from calendar
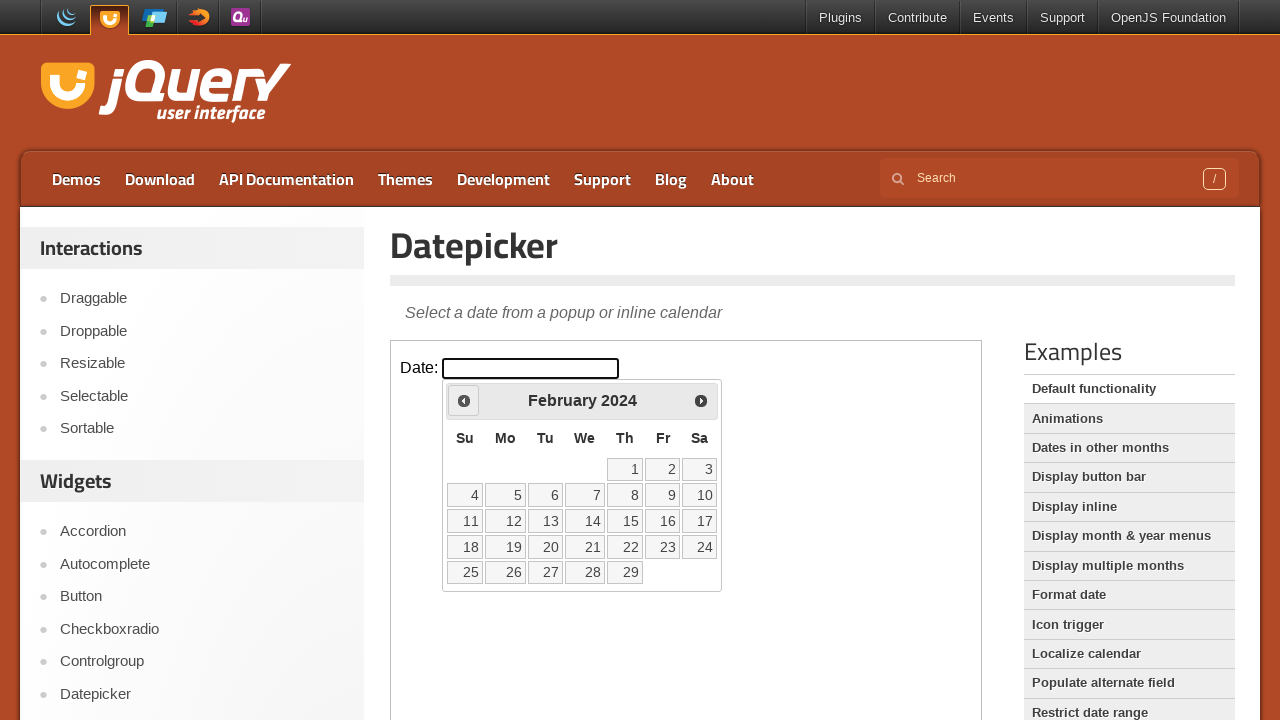

Retrieved updated current year from calendar
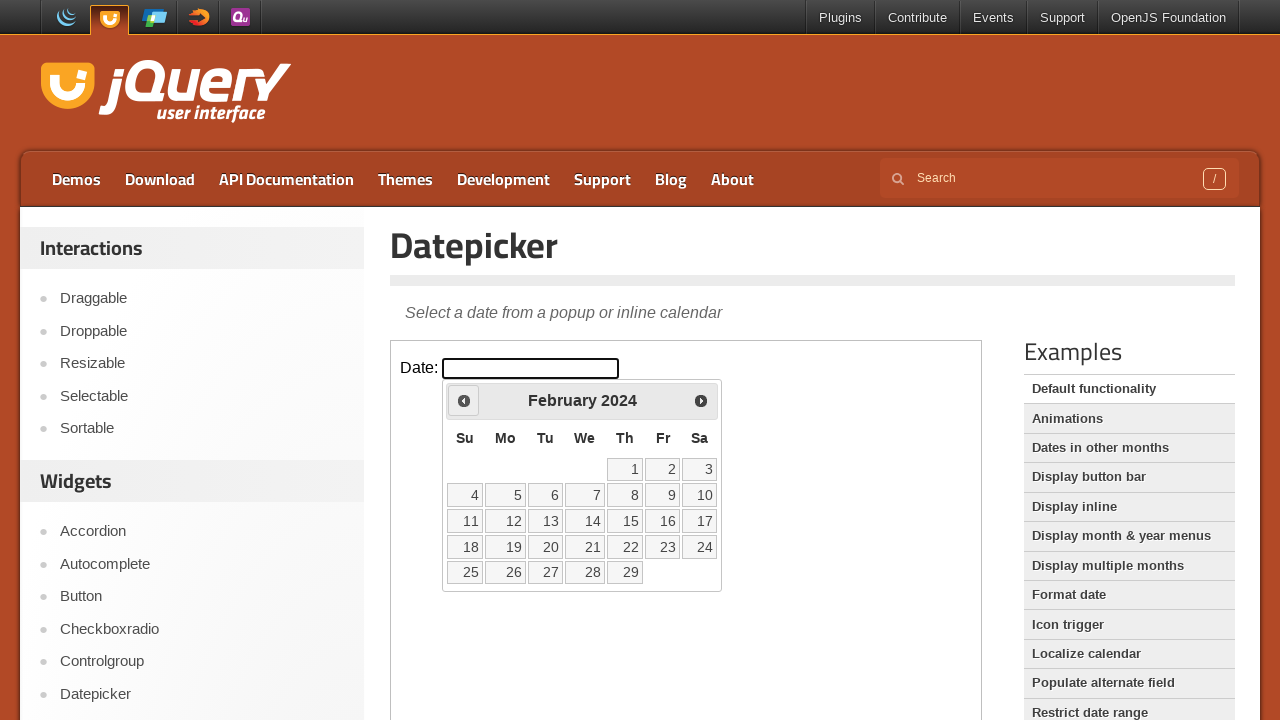

Clicked Prev button to navigate backwards (currently at February 2024) at (464, 400) on iframe >> nth=0 >> internal:control=enter-frame >> text=Prev
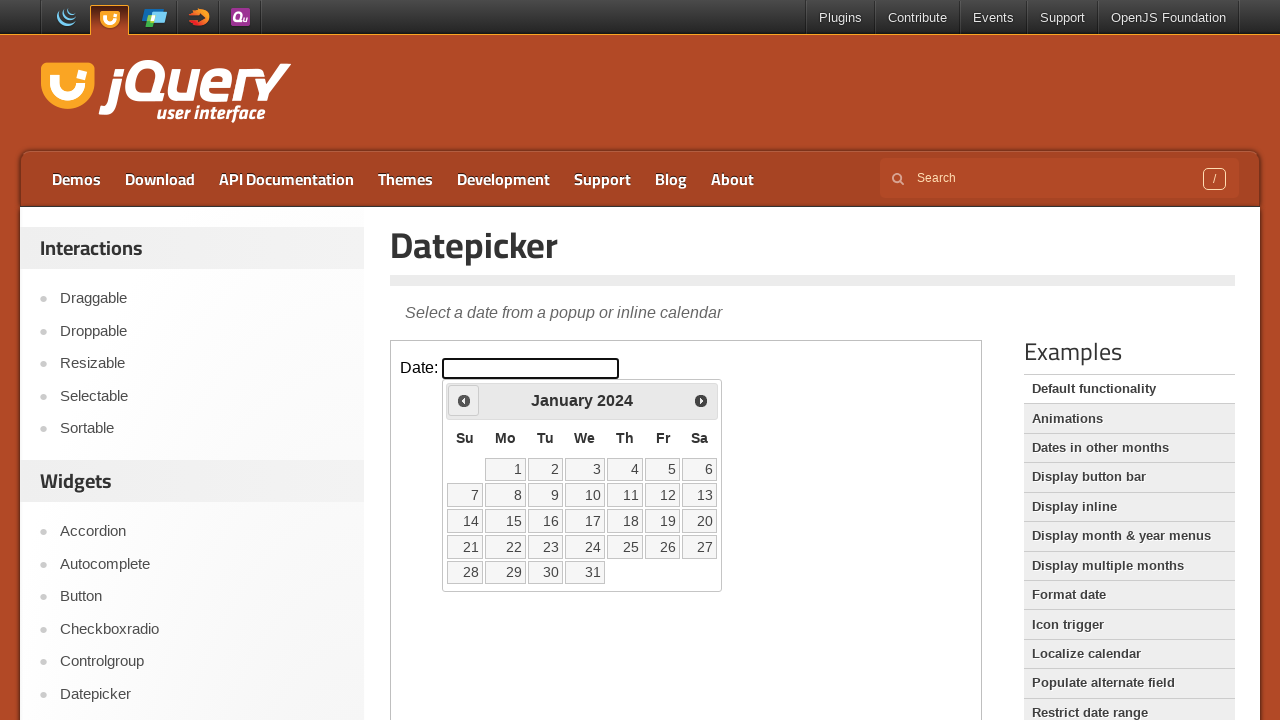

Retrieved updated current month from calendar
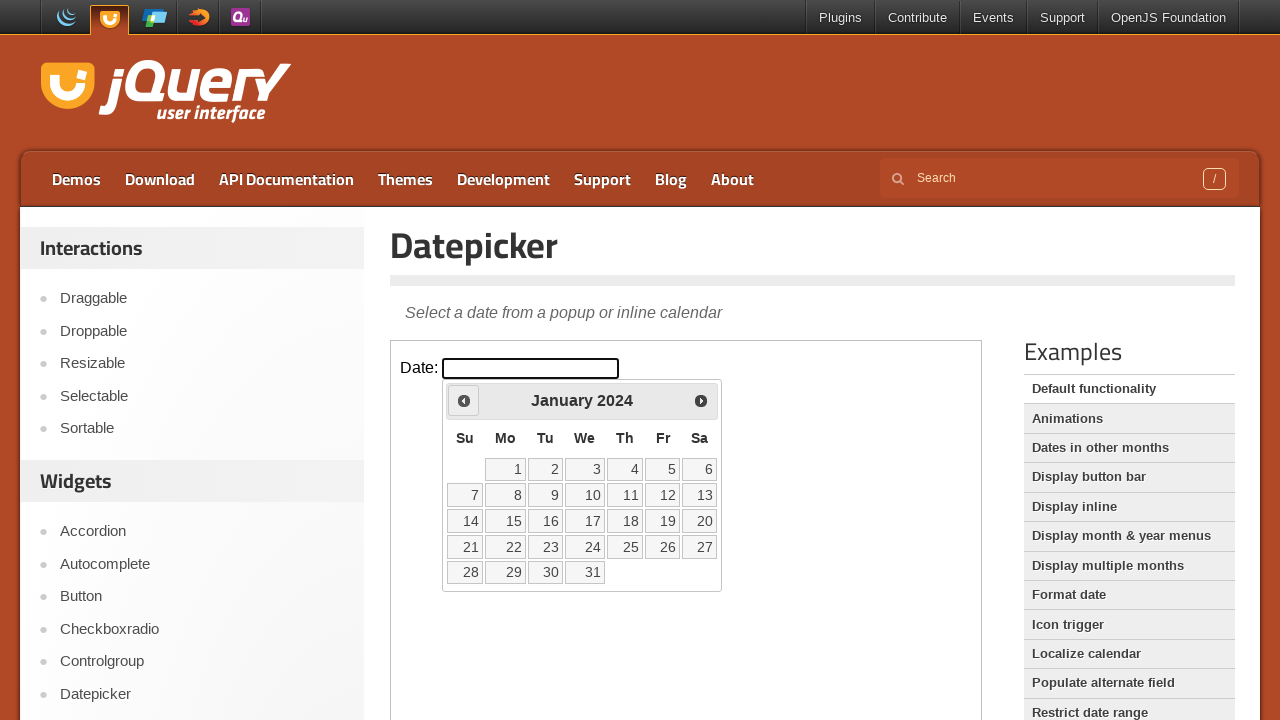

Retrieved updated current year from calendar
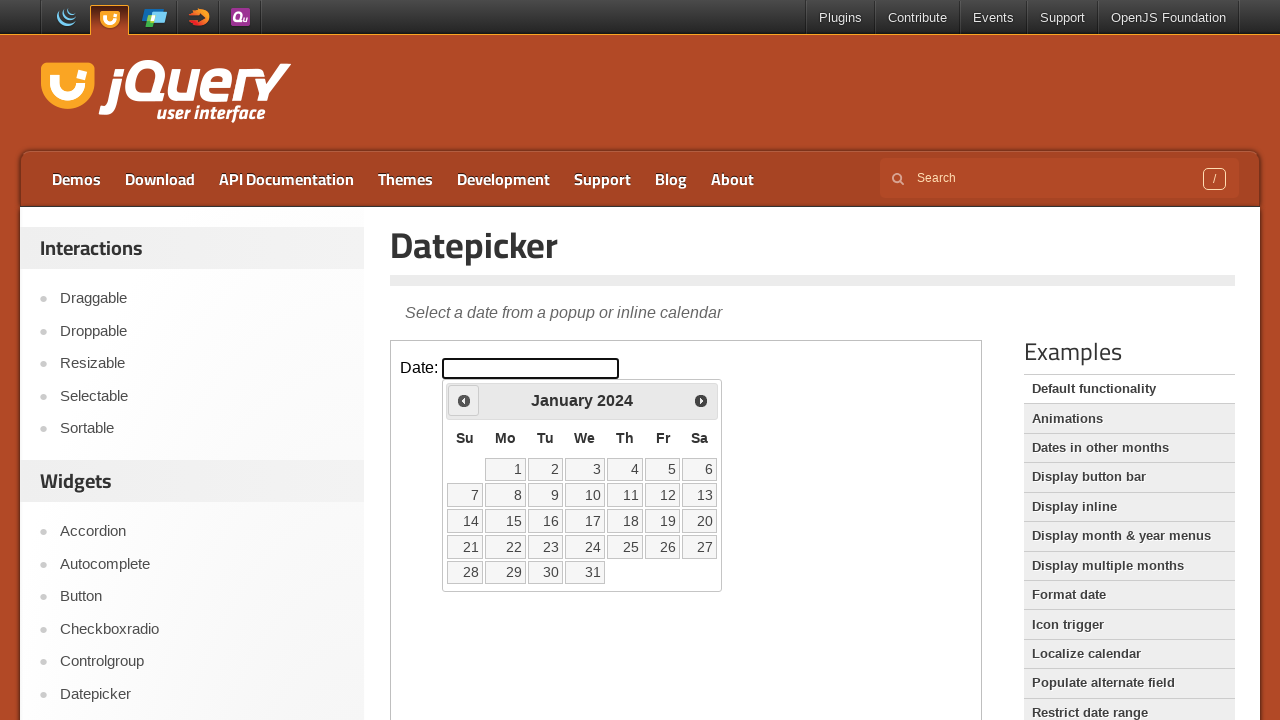

Clicked Prev button to navigate backwards (currently at January 2024) at (464, 400) on iframe >> nth=0 >> internal:control=enter-frame >> text=Prev
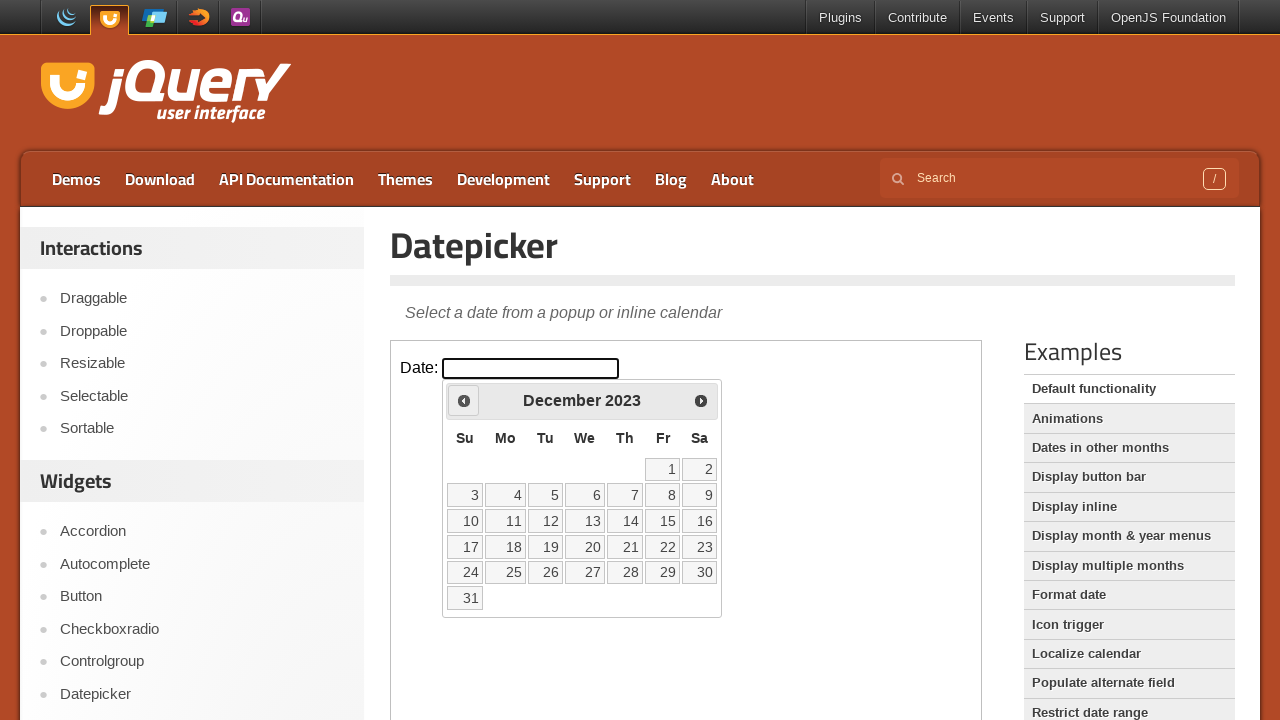

Retrieved updated current month from calendar
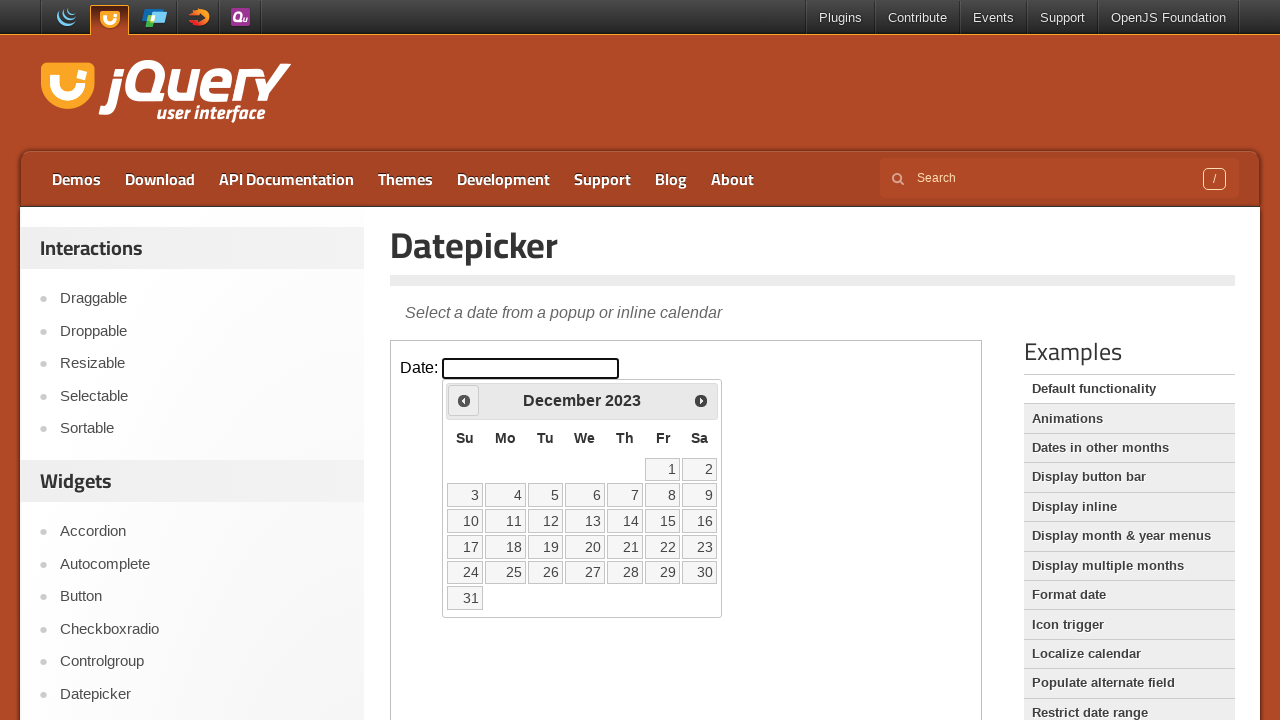

Retrieved updated current year from calendar
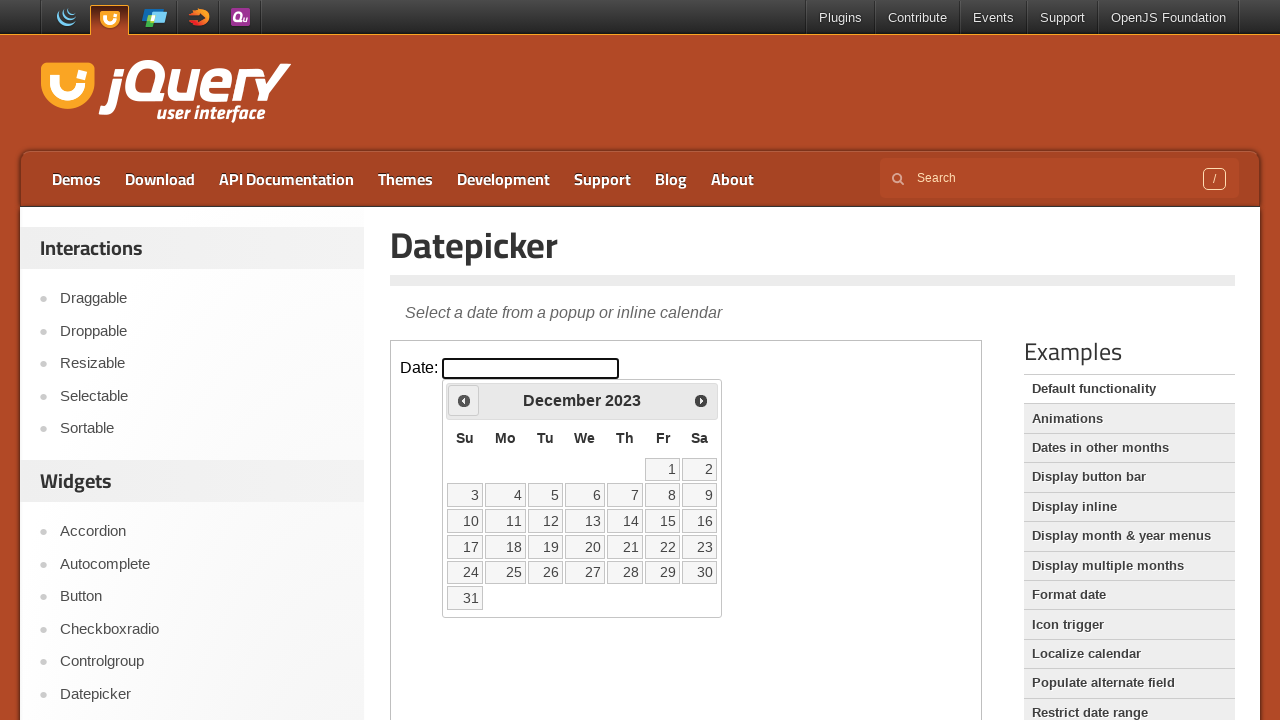

Clicked Prev button to navigate backwards (currently at December 2023) at (464, 400) on iframe >> nth=0 >> internal:control=enter-frame >> text=Prev
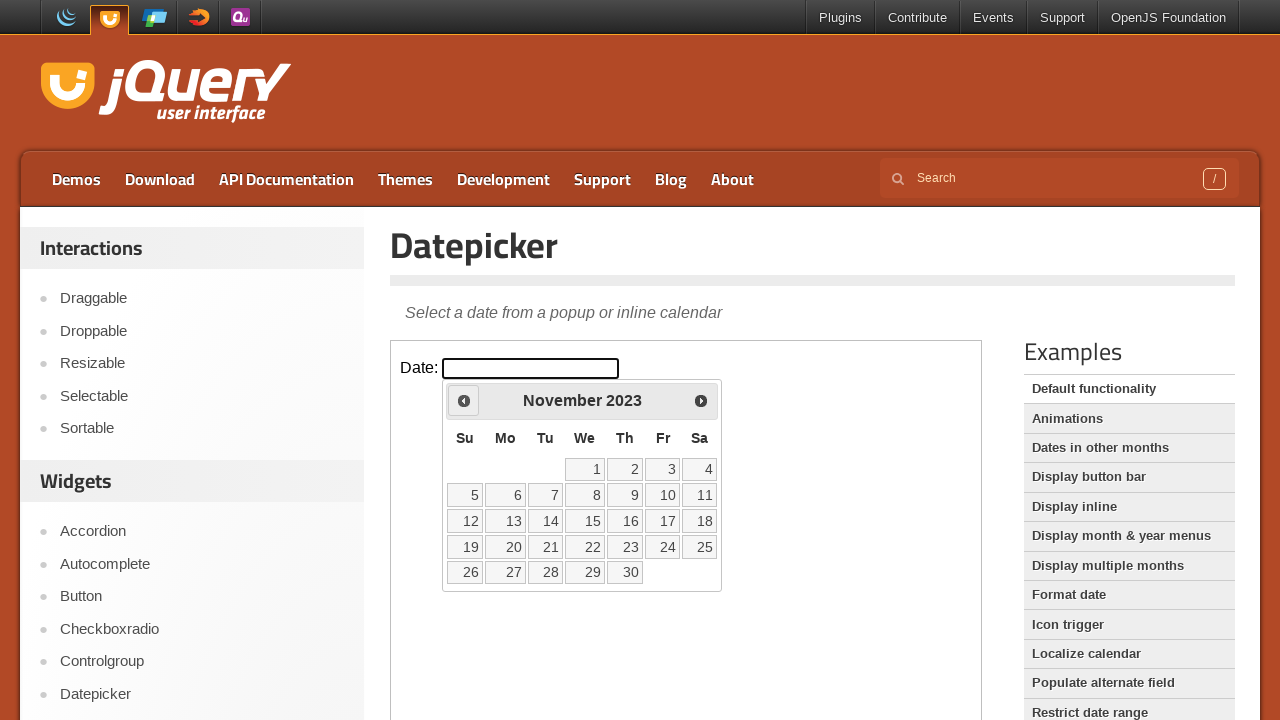

Retrieved updated current month from calendar
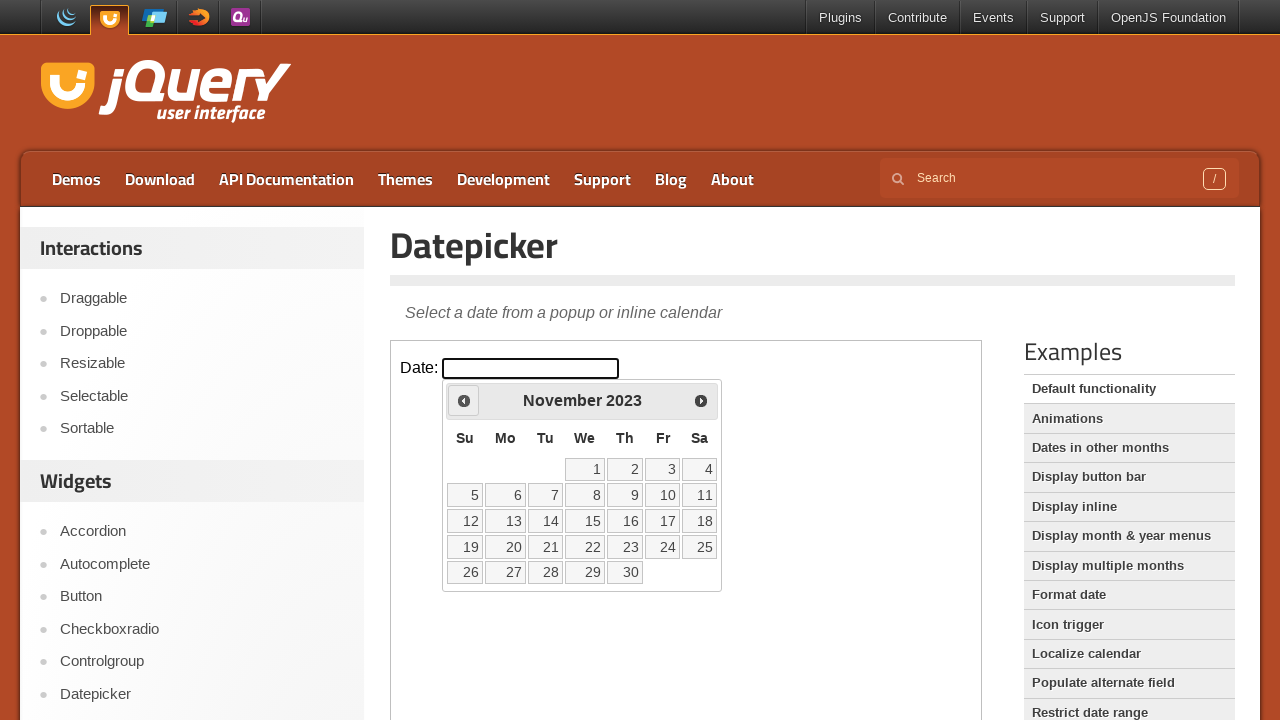

Retrieved updated current year from calendar
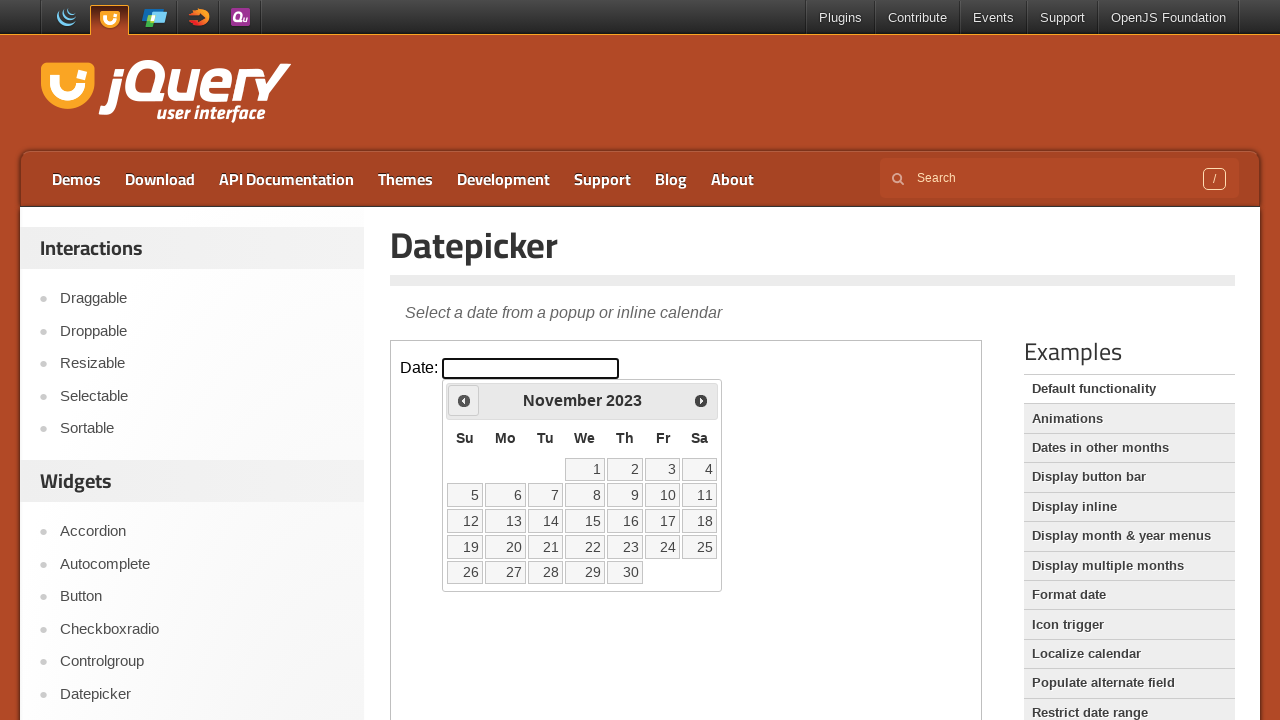

Clicked Prev button to navigate backwards (currently at November 2023) at (464, 400) on iframe >> nth=0 >> internal:control=enter-frame >> text=Prev
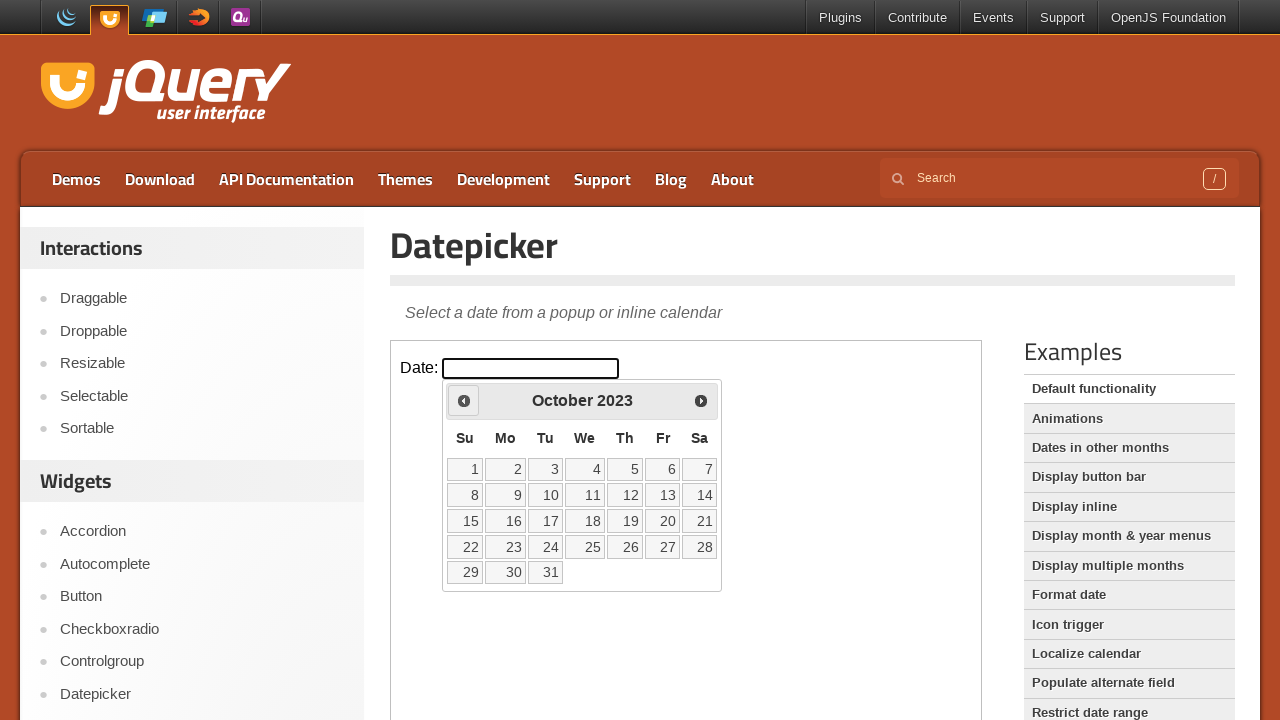

Retrieved updated current month from calendar
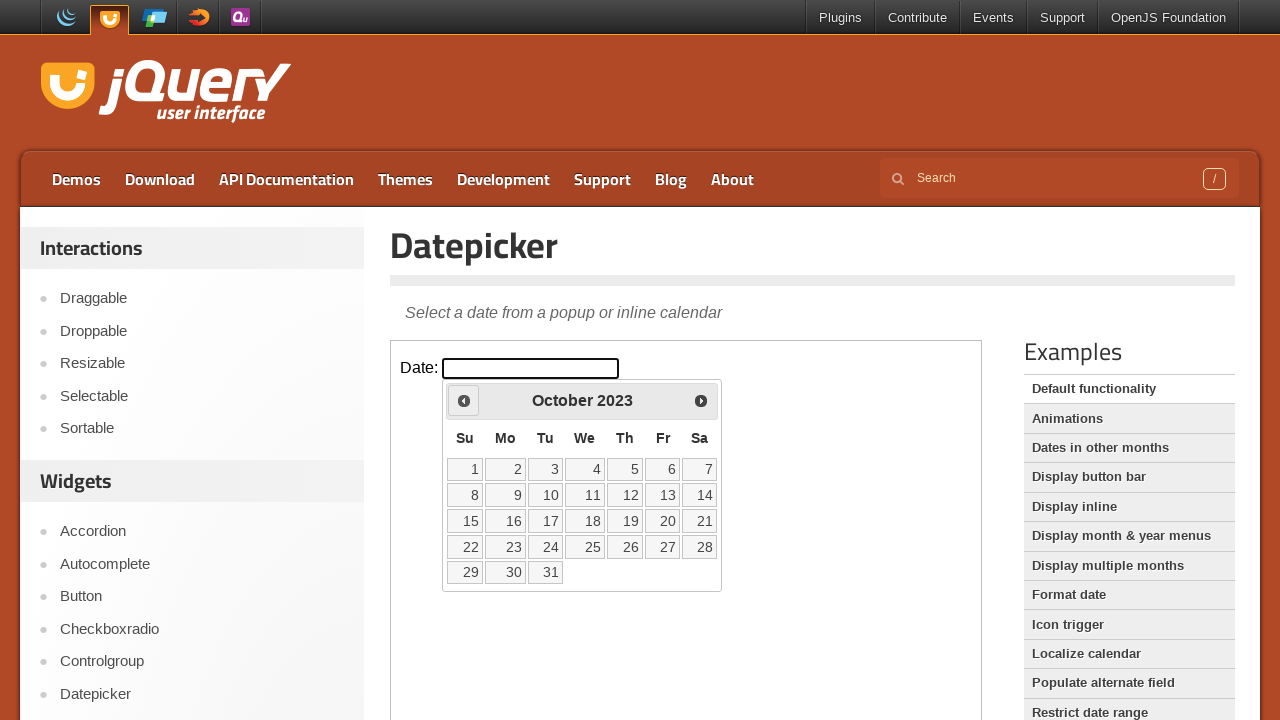

Retrieved updated current year from calendar
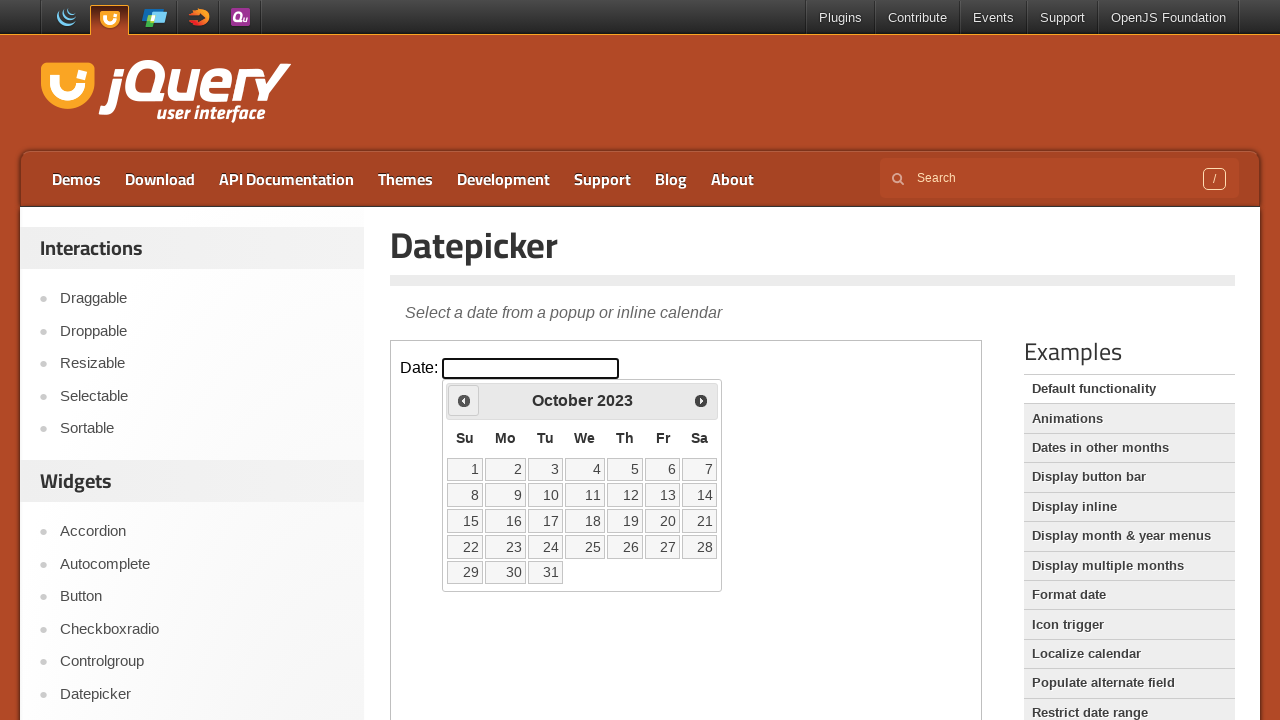

Clicked Prev button to navigate backwards (currently at October 2023) at (464, 400) on iframe >> nth=0 >> internal:control=enter-frame >> text=Prev
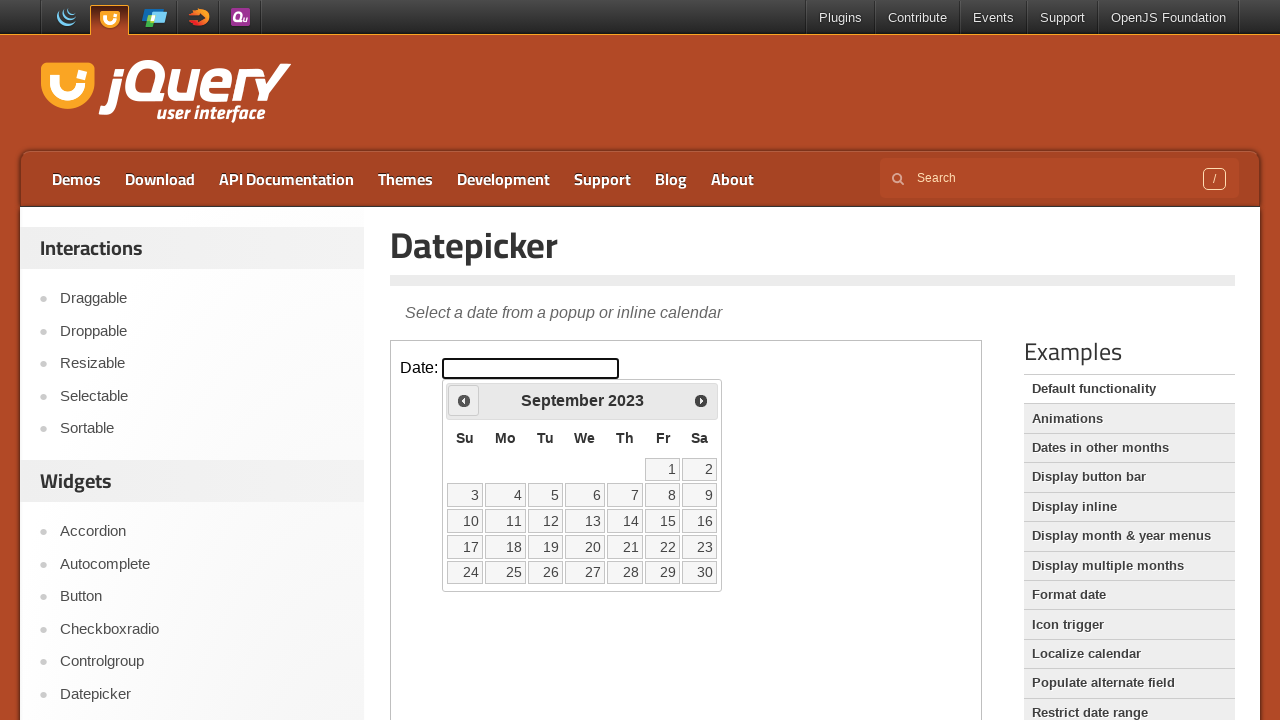

Retrieved updated current month from calendar
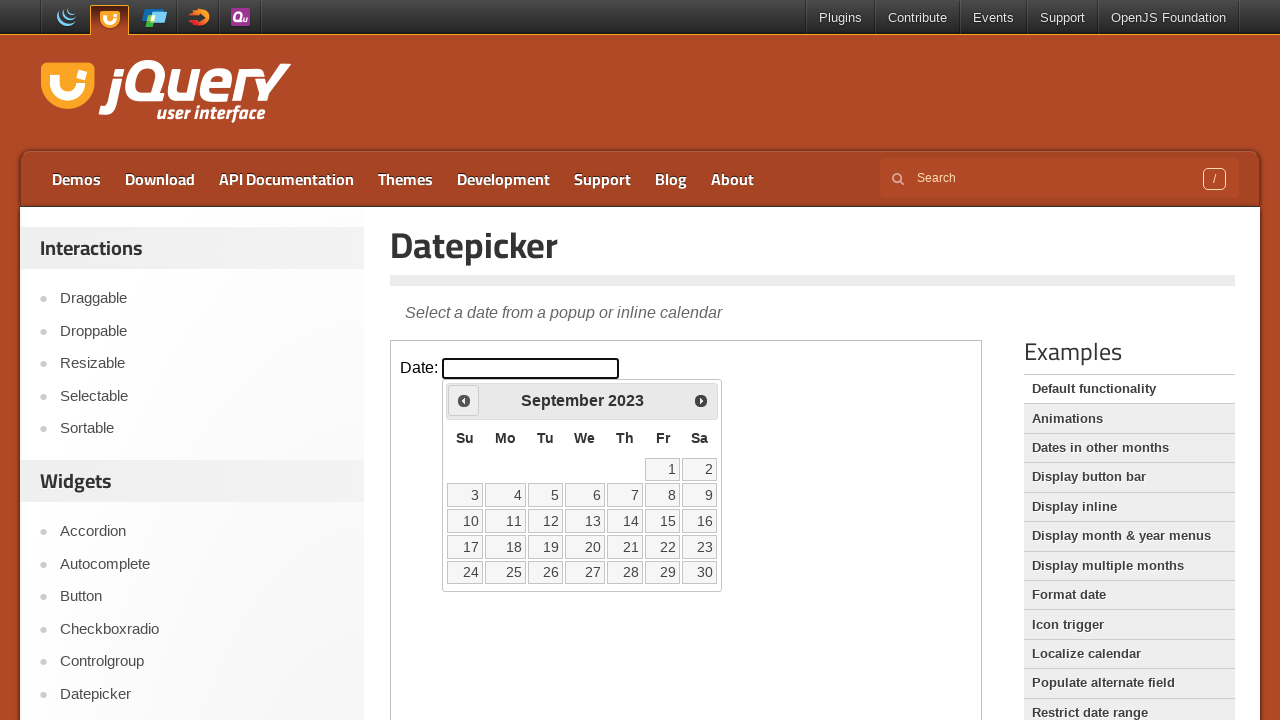

Retrieved updated current year from calendar
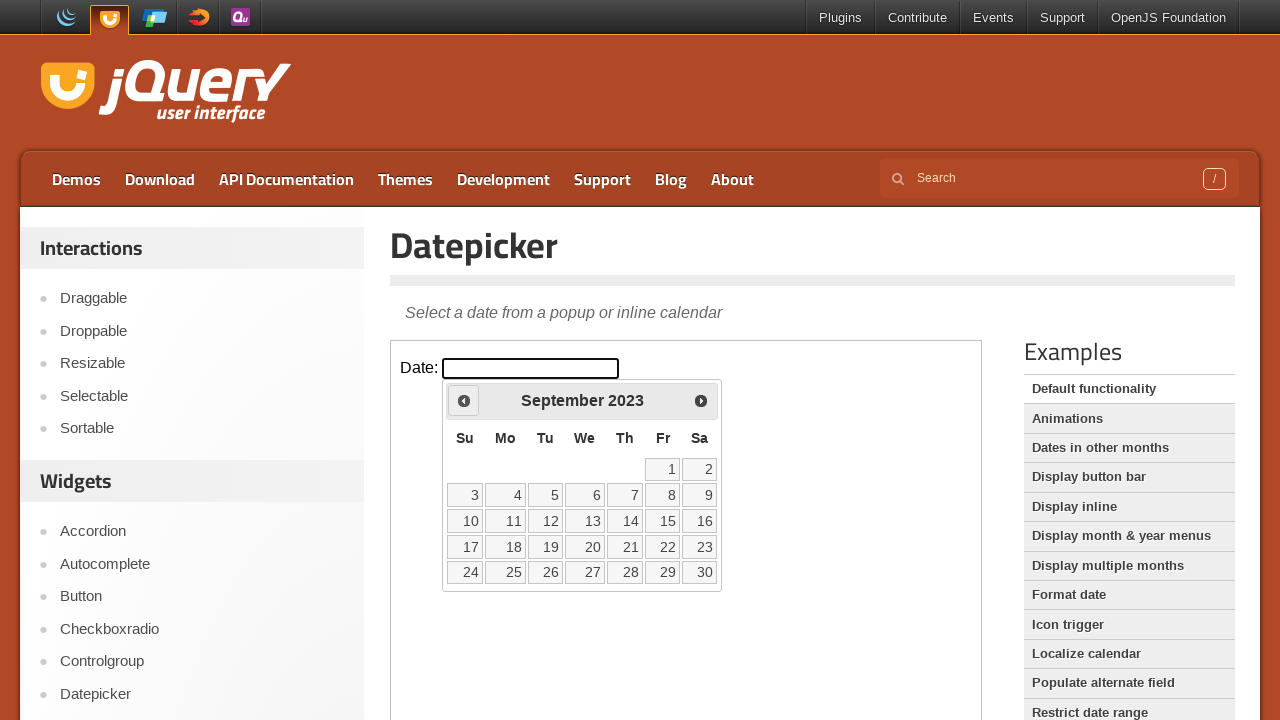

Clicked Prev button to navigate backwards (currently at September 2023) at (464, 400) on iframe >> nth=0 >> internal:control=enter-frame >> text=Prev
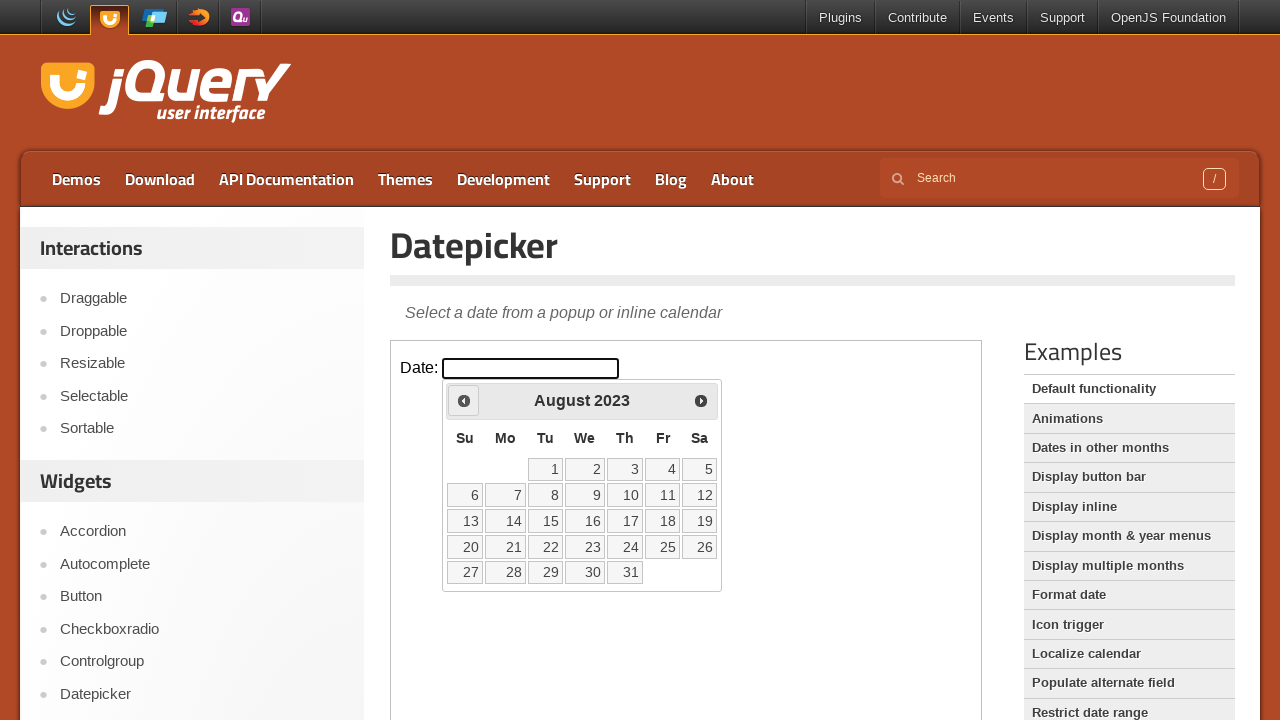

Retrieved updated current month from calendar
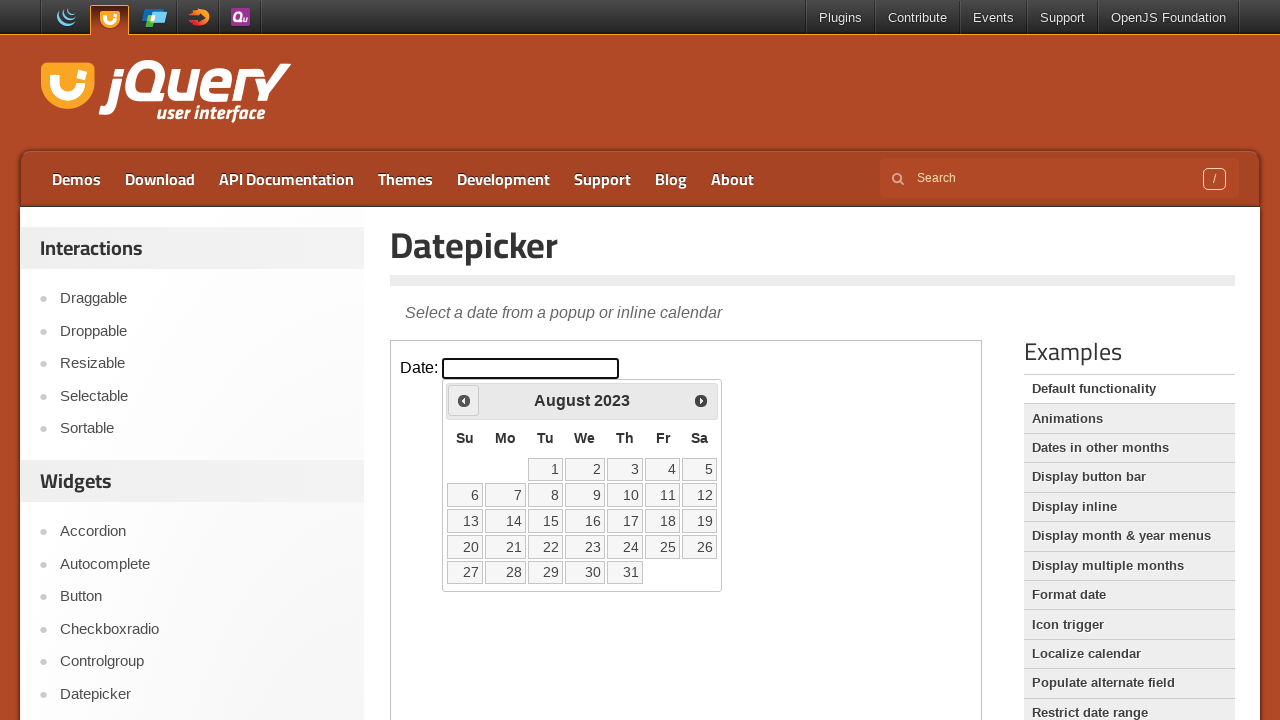

Retrieved updated current year from calendar
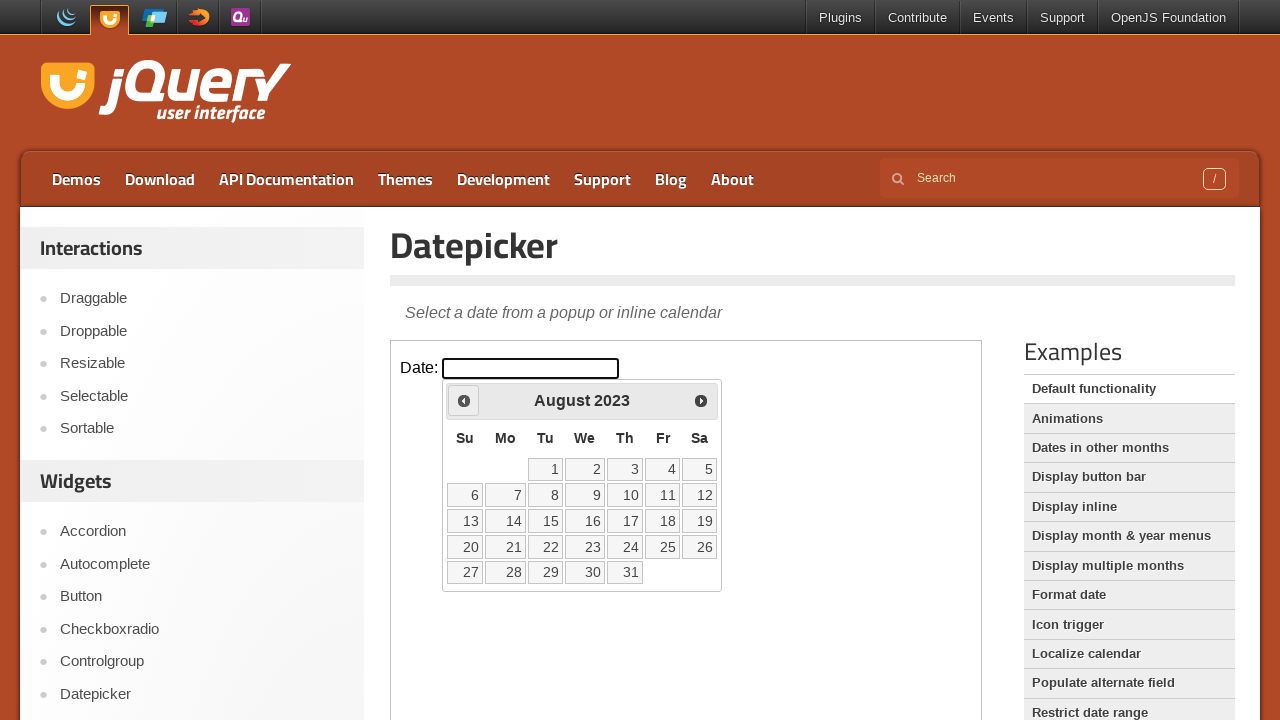

Clicked Prev button to navigate backwards (currently at August 2023) at (464, 400) on iframe >> nth=0 >> internal:control=enter-frame >> text=Prev
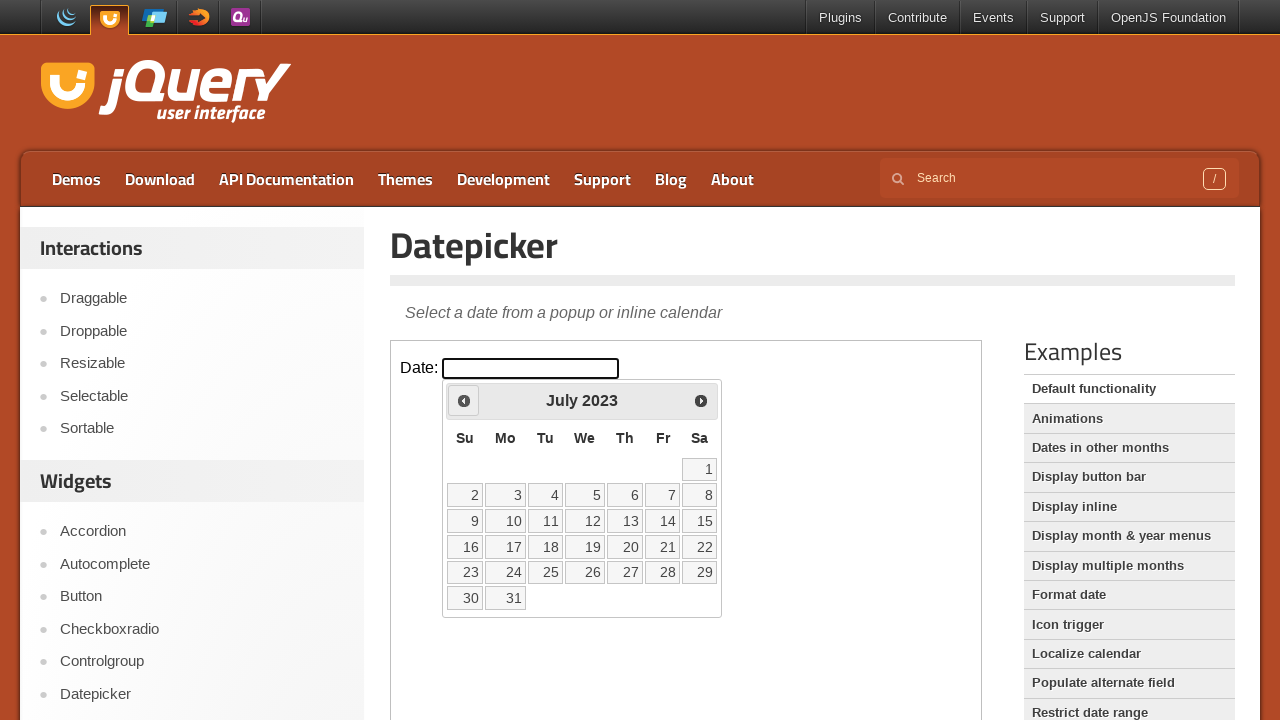

Retrieved updated current month from calendar
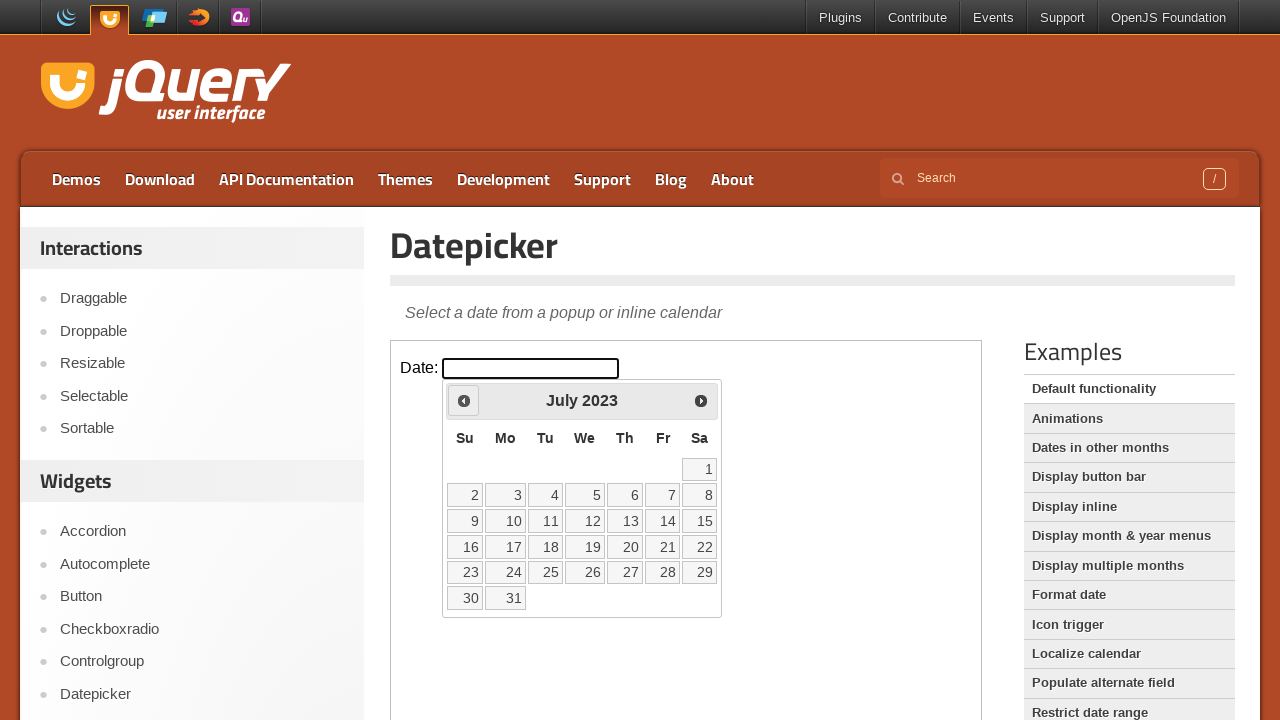

Retrieved updated current year from calendar
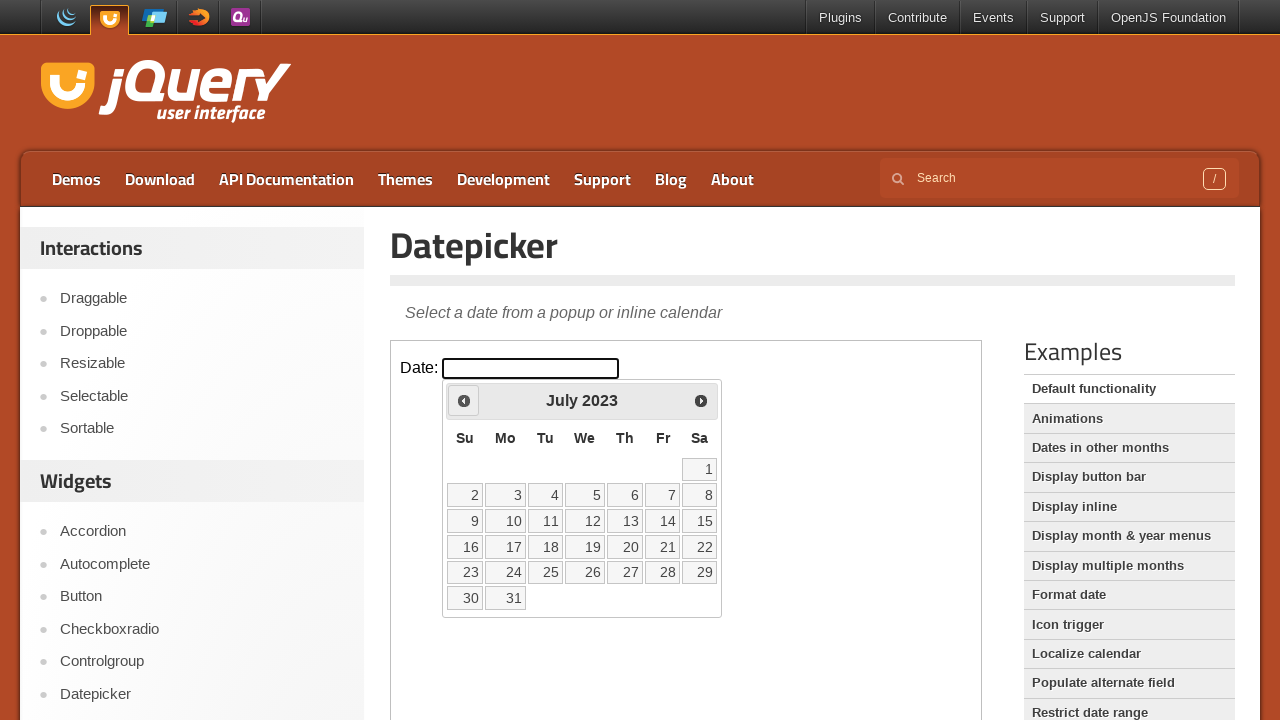

Clicked Prev button to navigate backwards (currently at July 2023) at (464, 400) on iframe >> nth=0 >> internal:control=enter-frame >> text=Prev
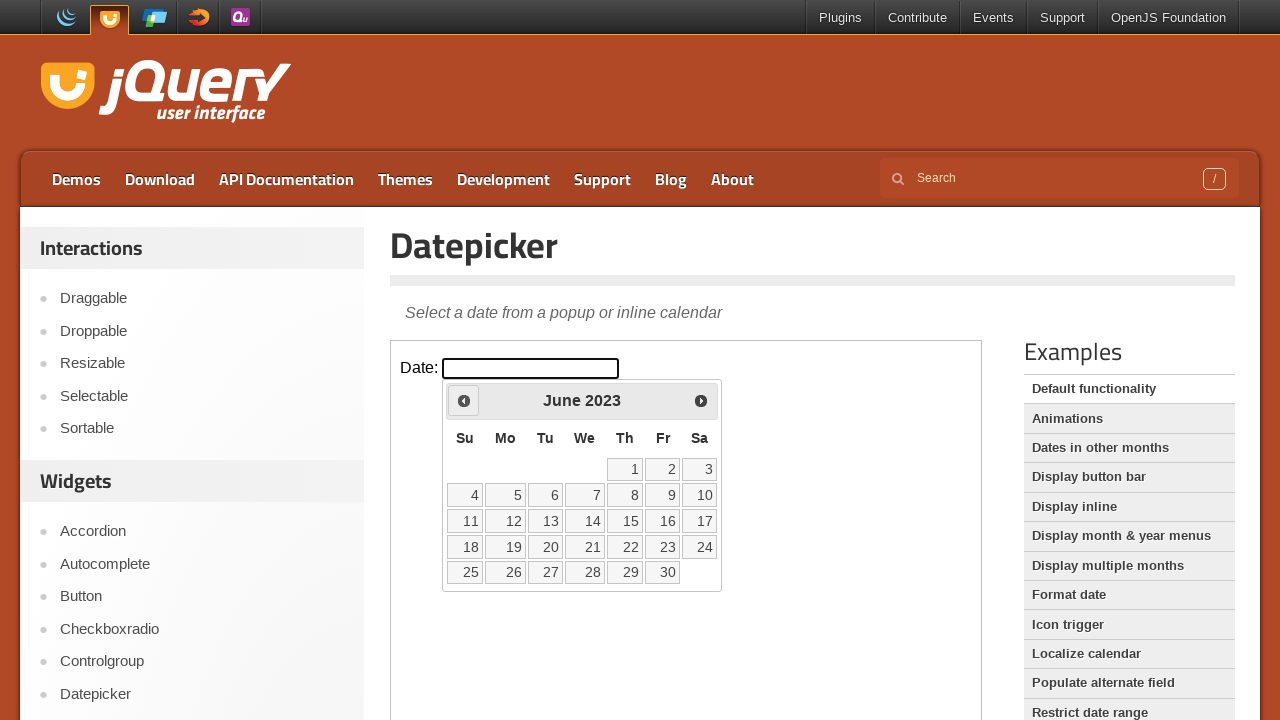

Retrieved updated current month from calendar
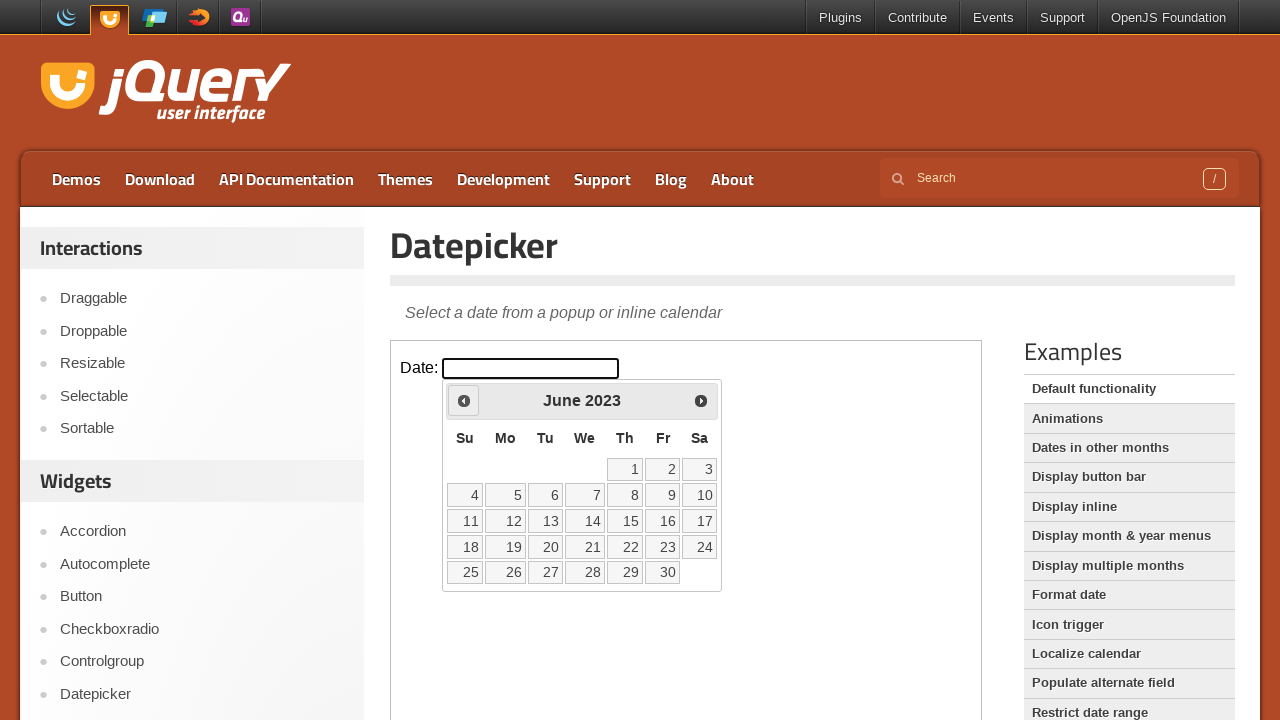

Retrieved updated current year from calendar
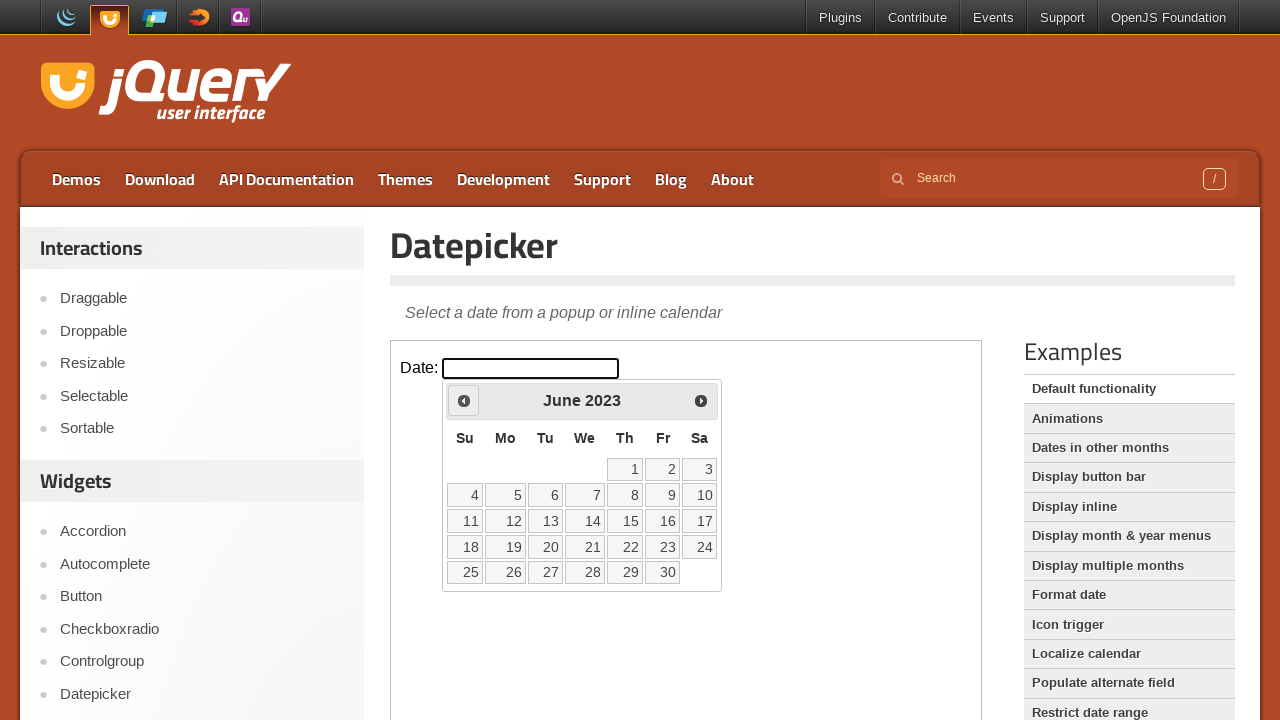

Clicked Prev button to navigate backwards (currently at June 2023) at (464, 400) on iframe >> nth=0 >> internal:control=enter-frame >> text=Prev
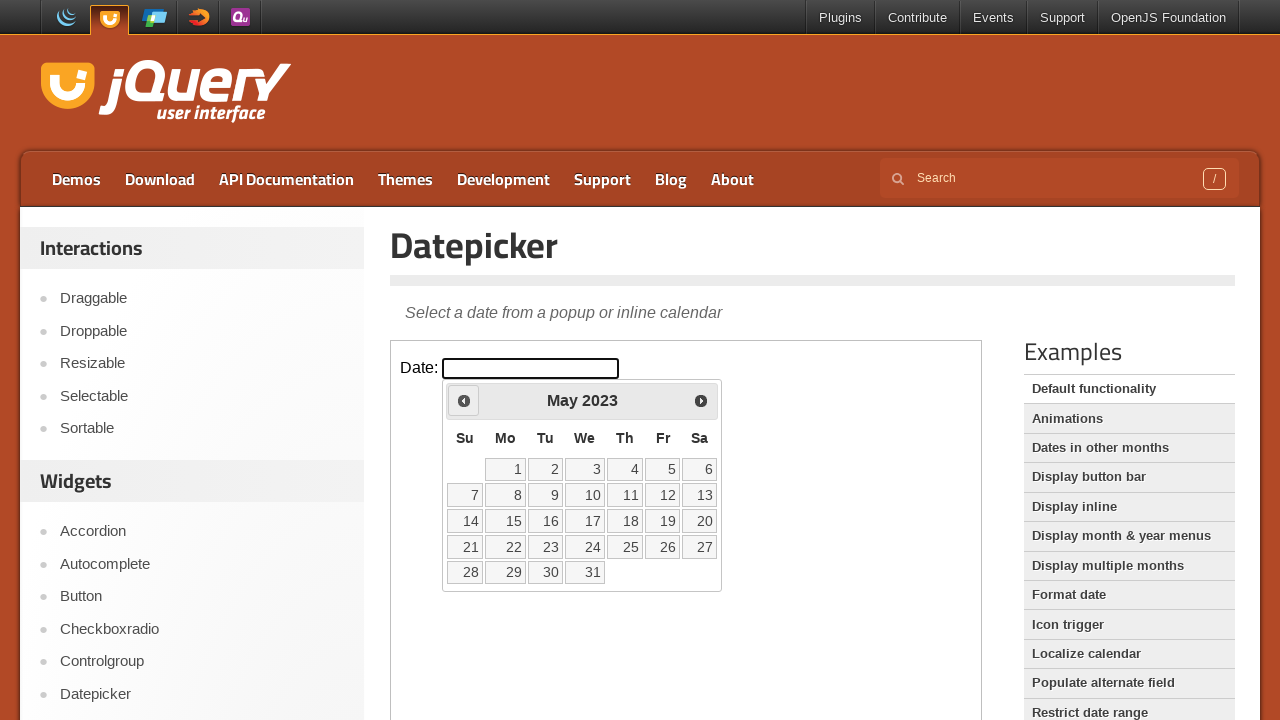

Retrieved updated current month from calendar
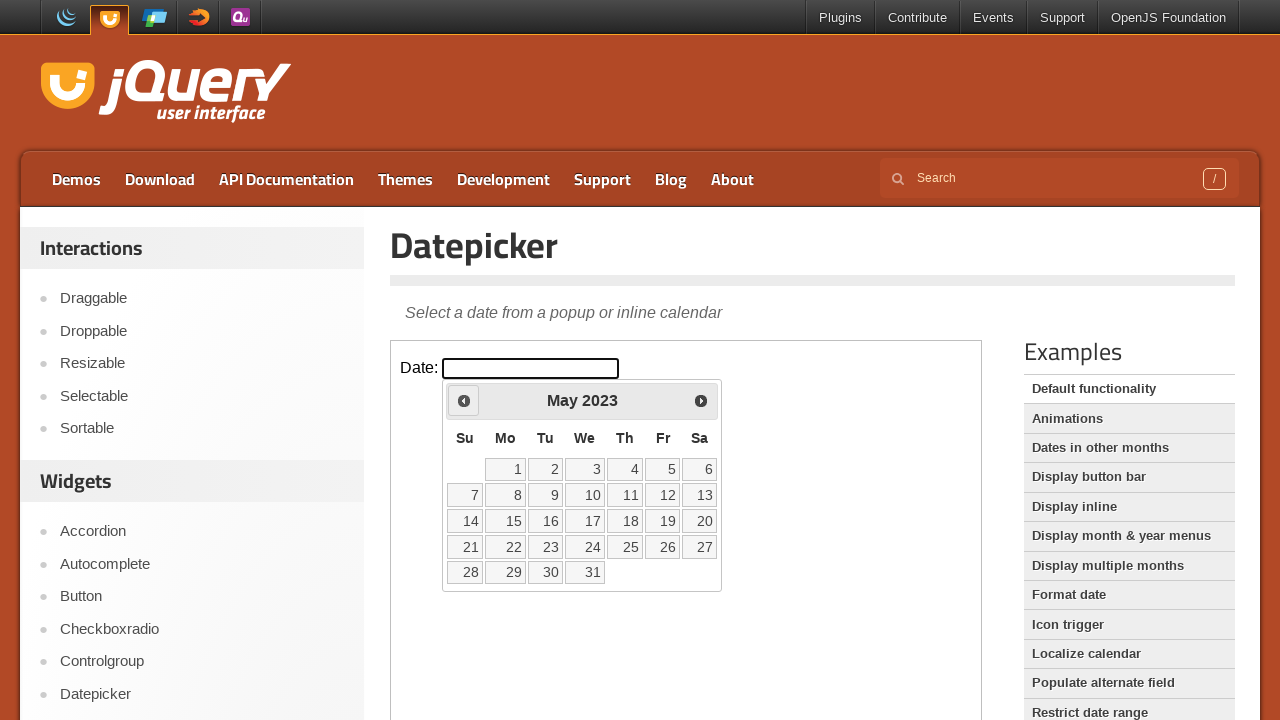

Retrieved updated current year from calendar
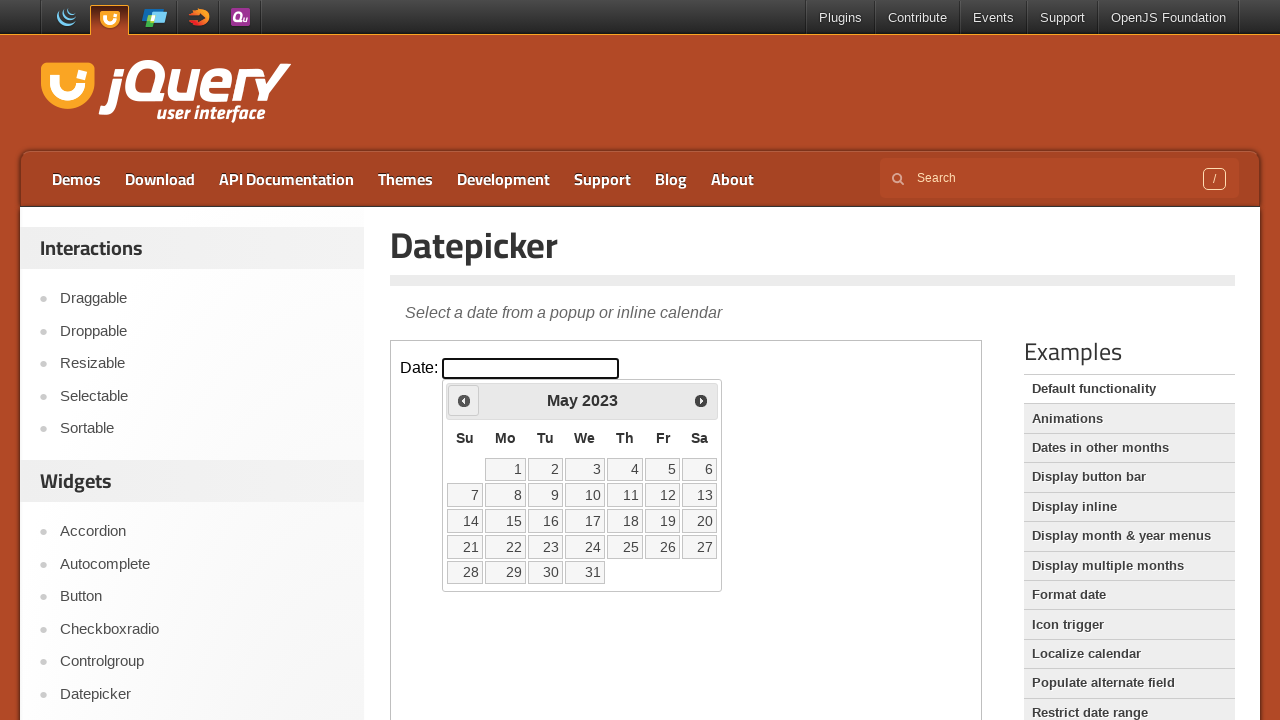

Clicked Prev button to navigate backwards (currently at May 2023) at (464, 400) on iframe >> nth=0 >> internal:control=enter-frame >> text=Prev
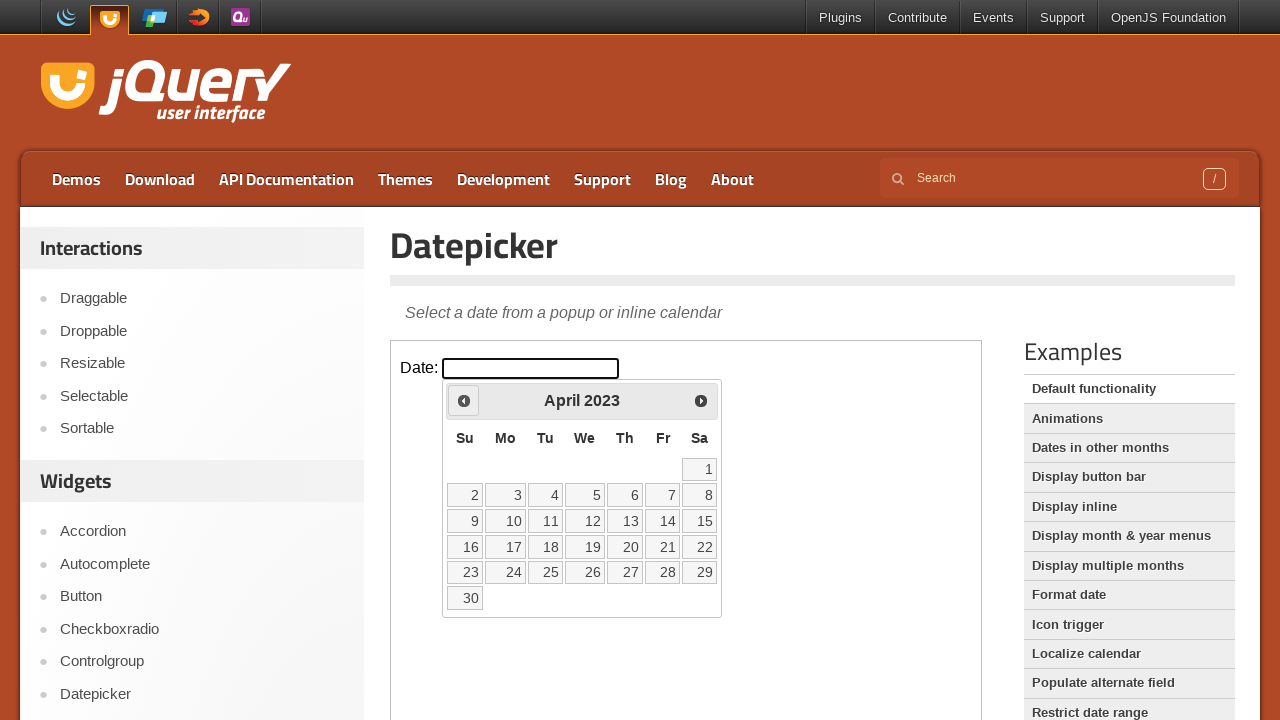

Retrieved updated current month from calendar
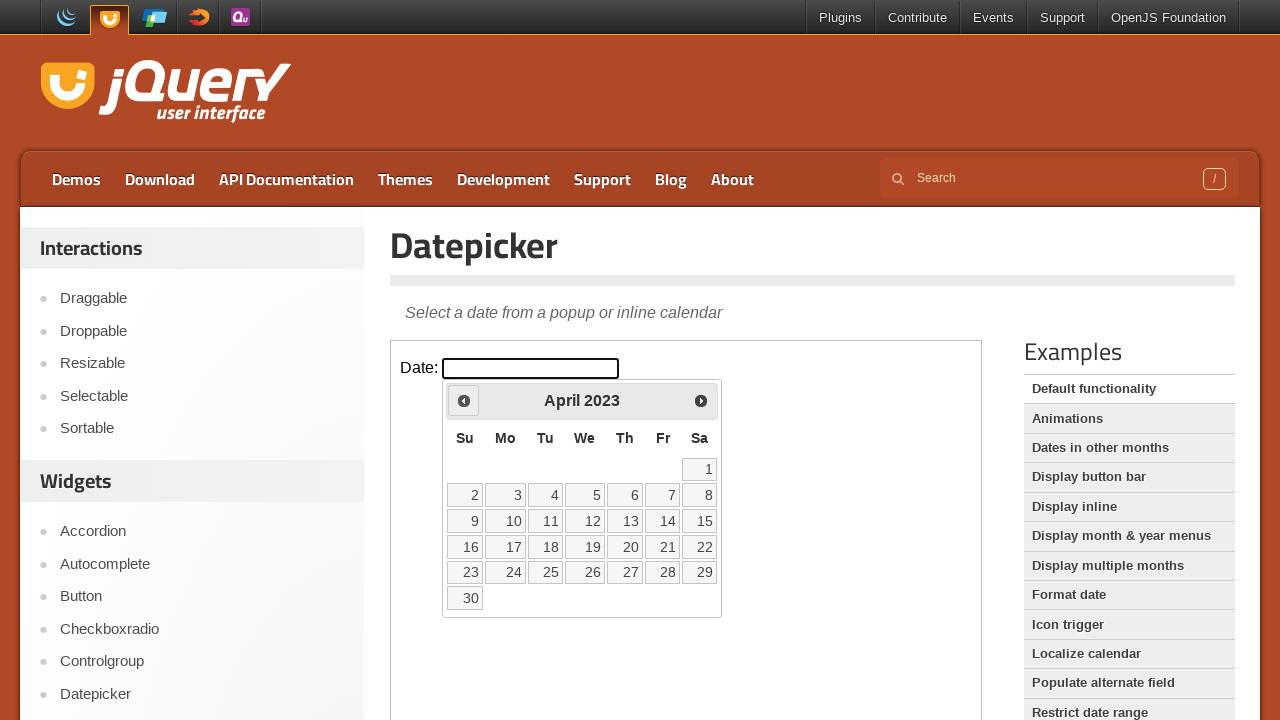

Retrieved updated current year from calendar
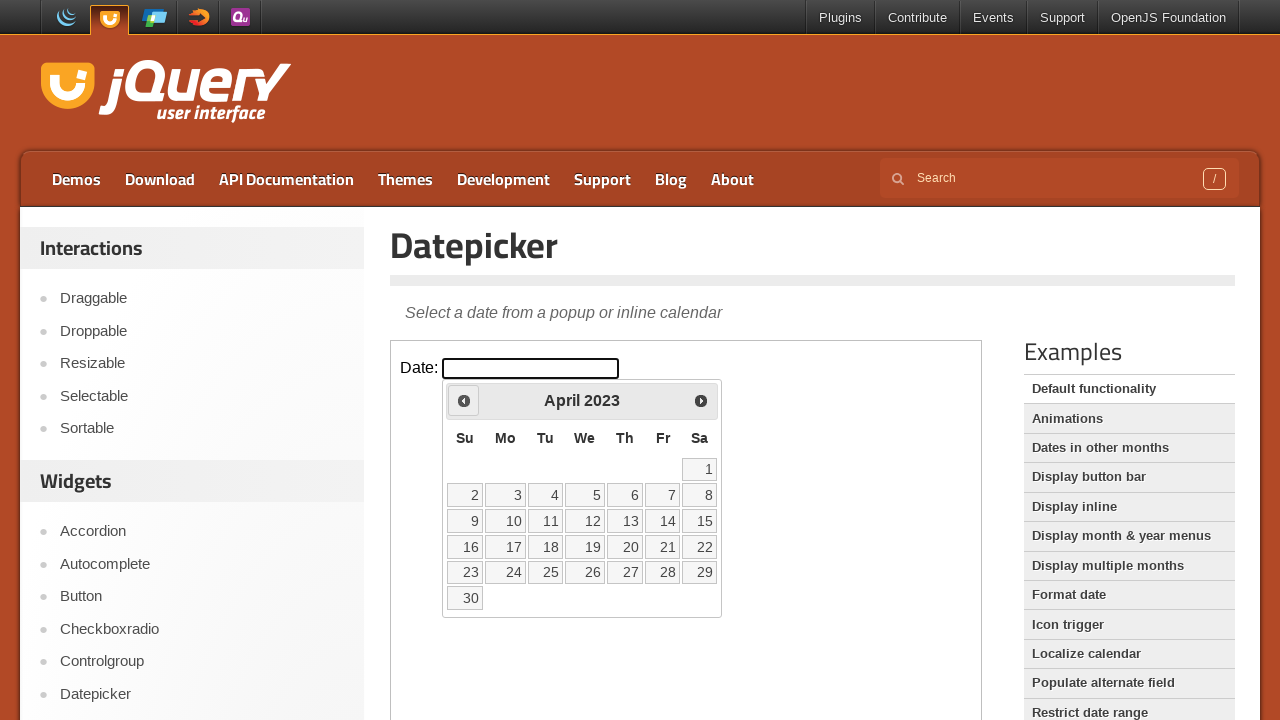

Clicked Prev button to navigate backwards (currently at April 2023) at (464, 400) on iframe >> nth=0 >> internal:control=enter-frame >> text=Prev
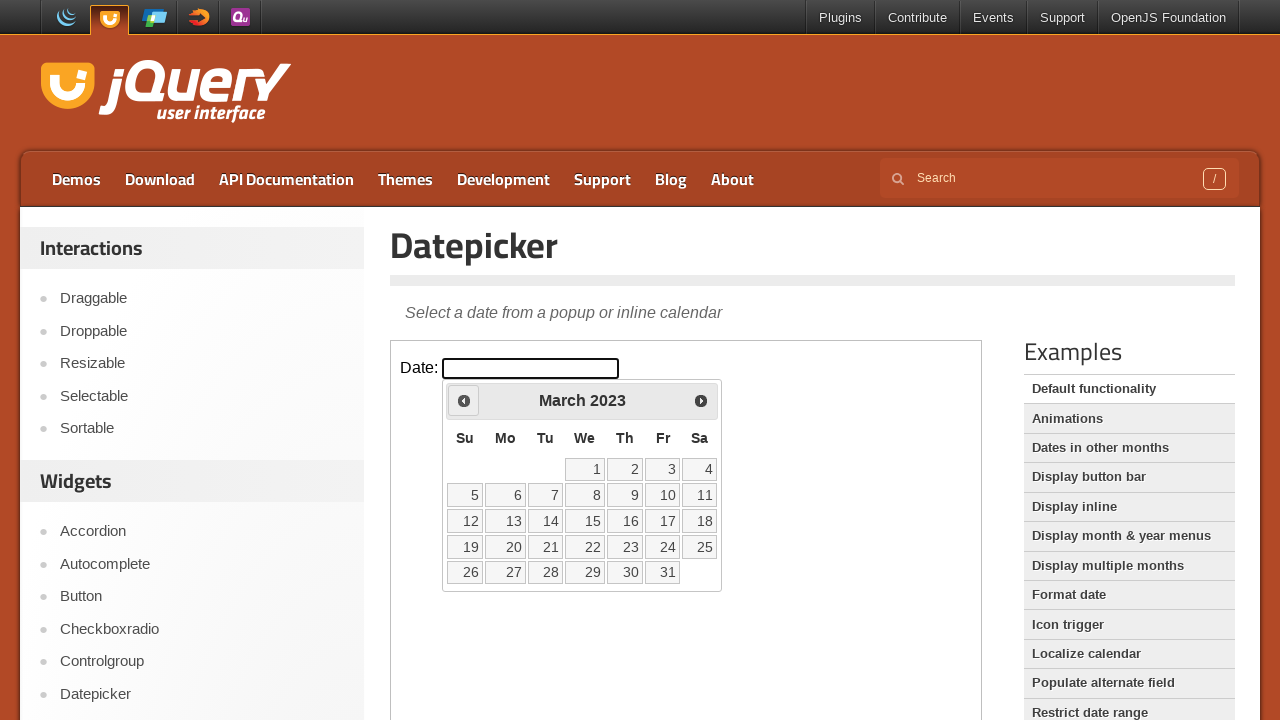

Retrieved updated current month from calendar
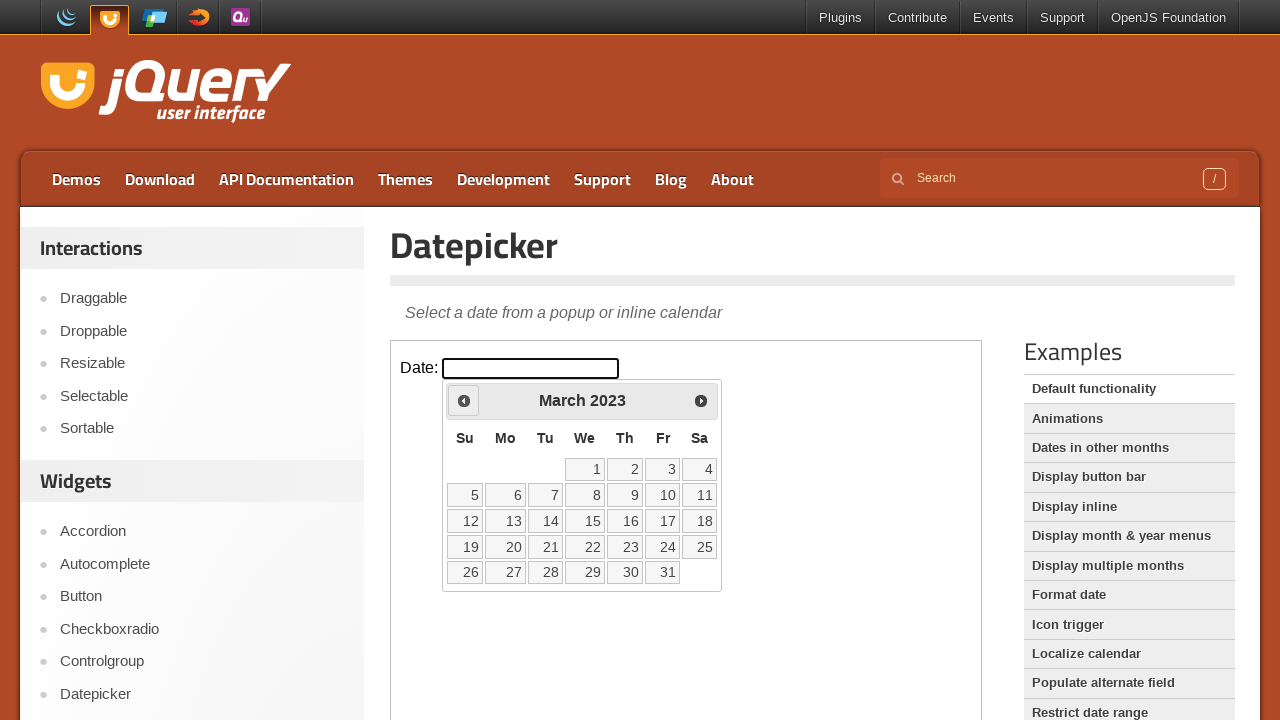

Retrieved updated current year from calendar
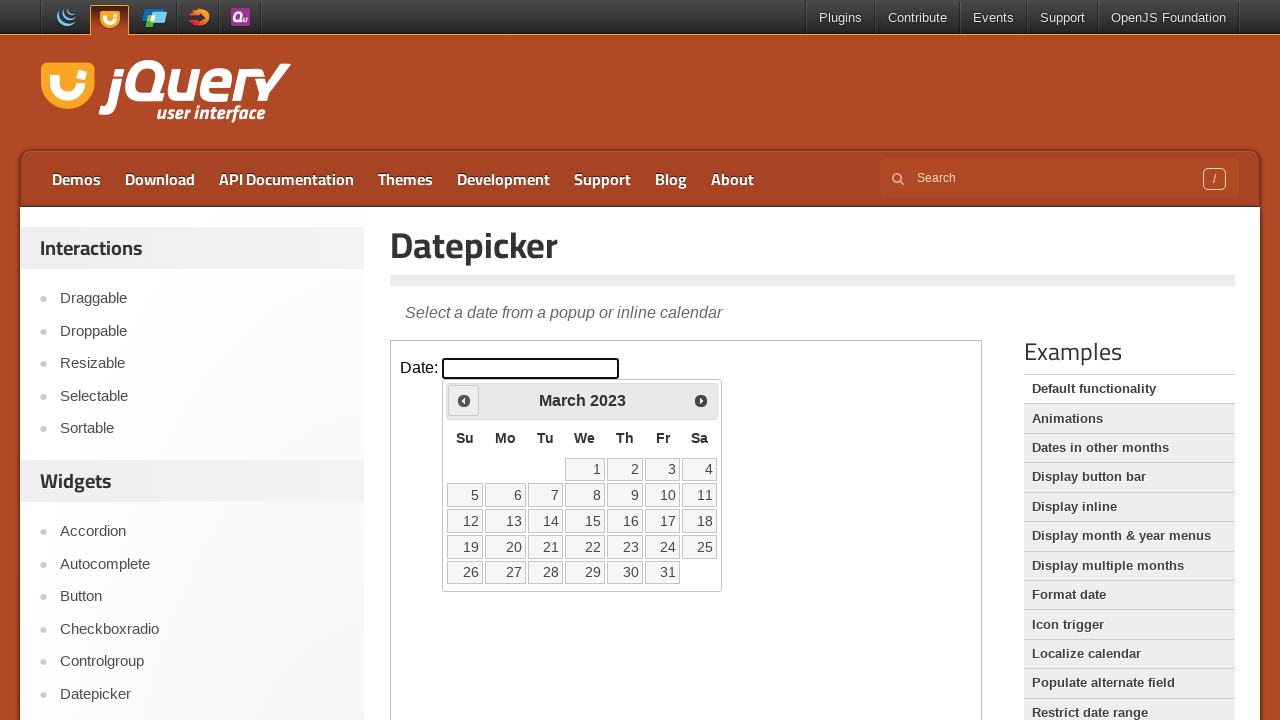

Clicked Prev button to navigate backwards (currently at March 2023) at (464, 400) on iframe >> nth=0 >> internal:control=enter-frame >> text=Prev
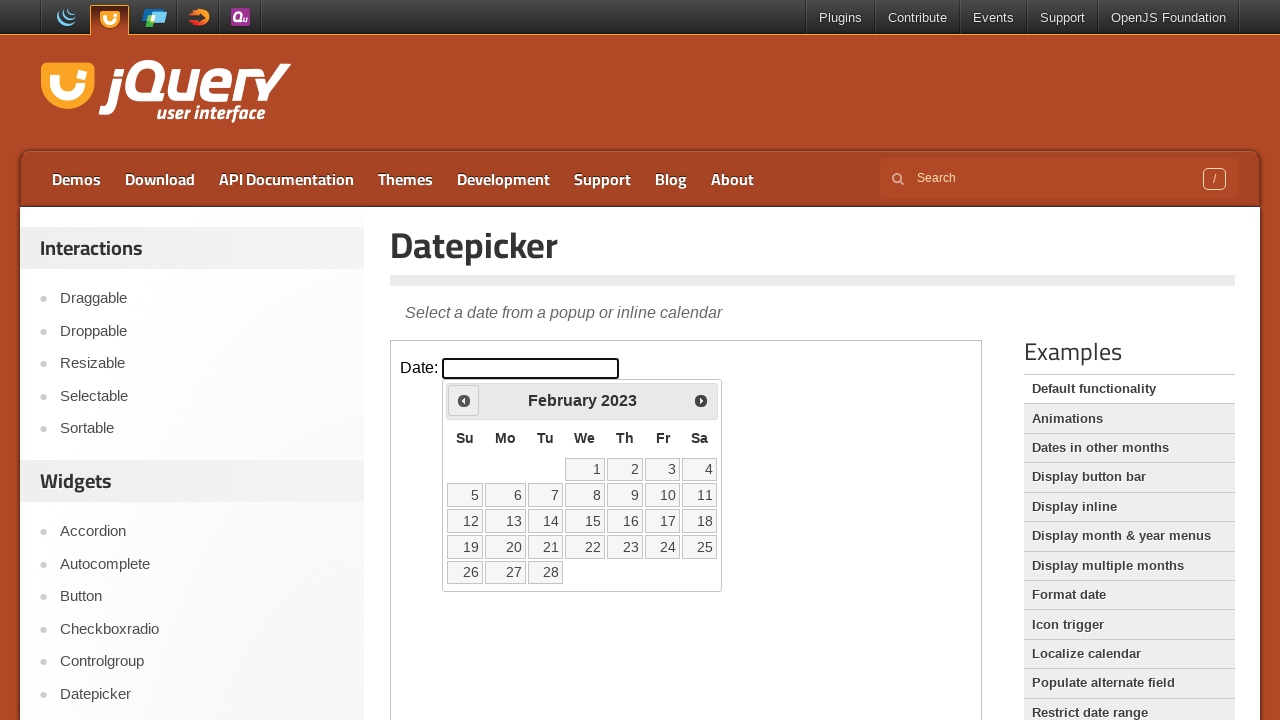

Retrieved updated current month from calendar
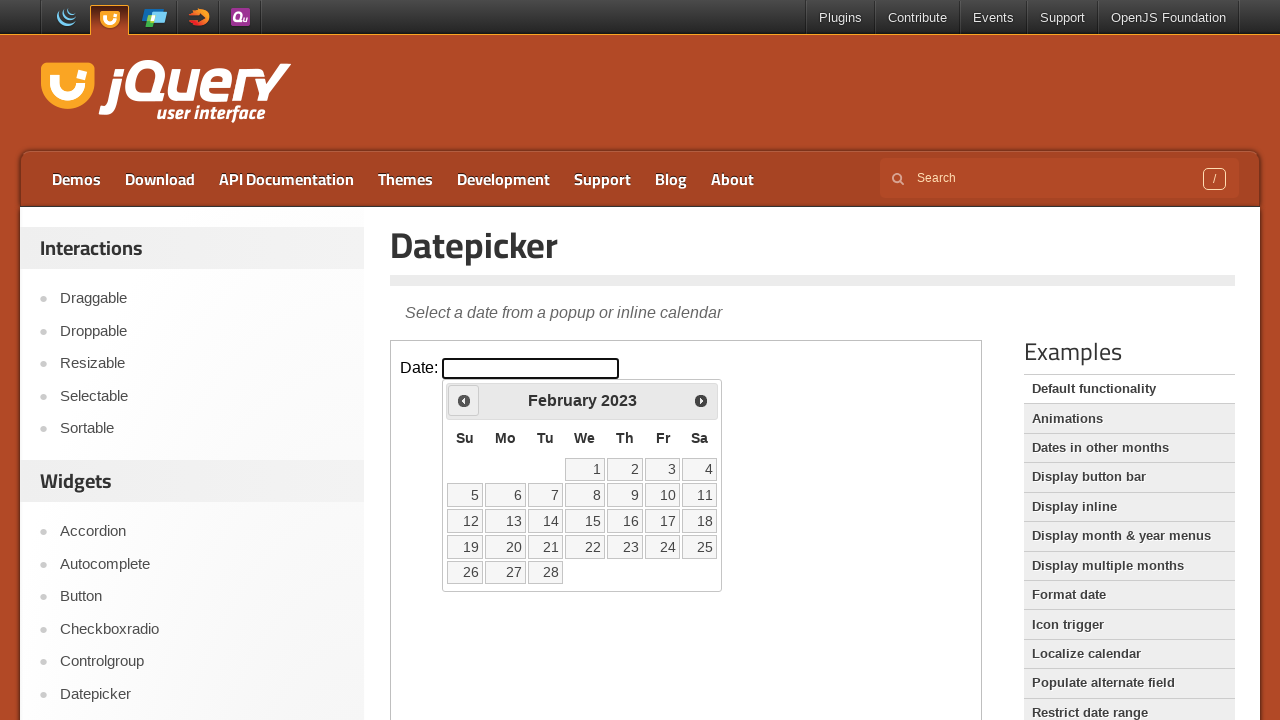

Retrieved updated current year from calendar
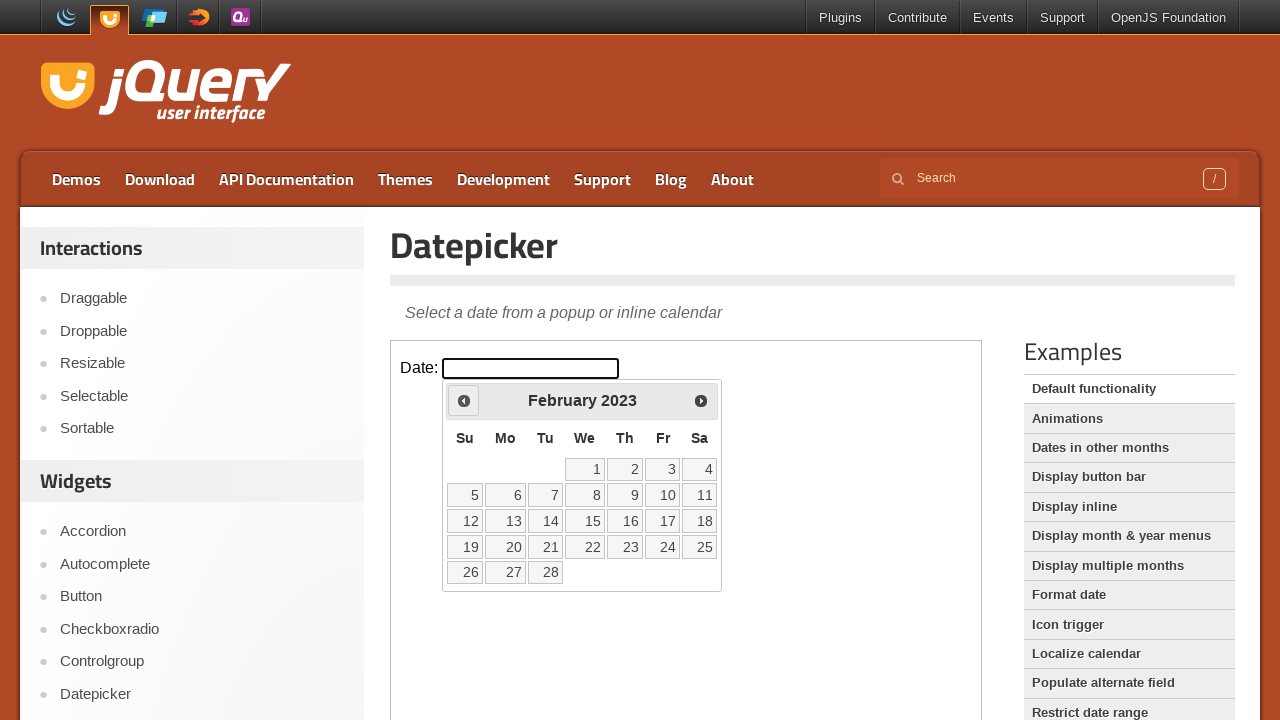

Clicked Prev button to navigate backwards (currently at February 2023) at (464, 400) on iframe >> nth=0 >> internal:control=enter-frame >> text=Prev
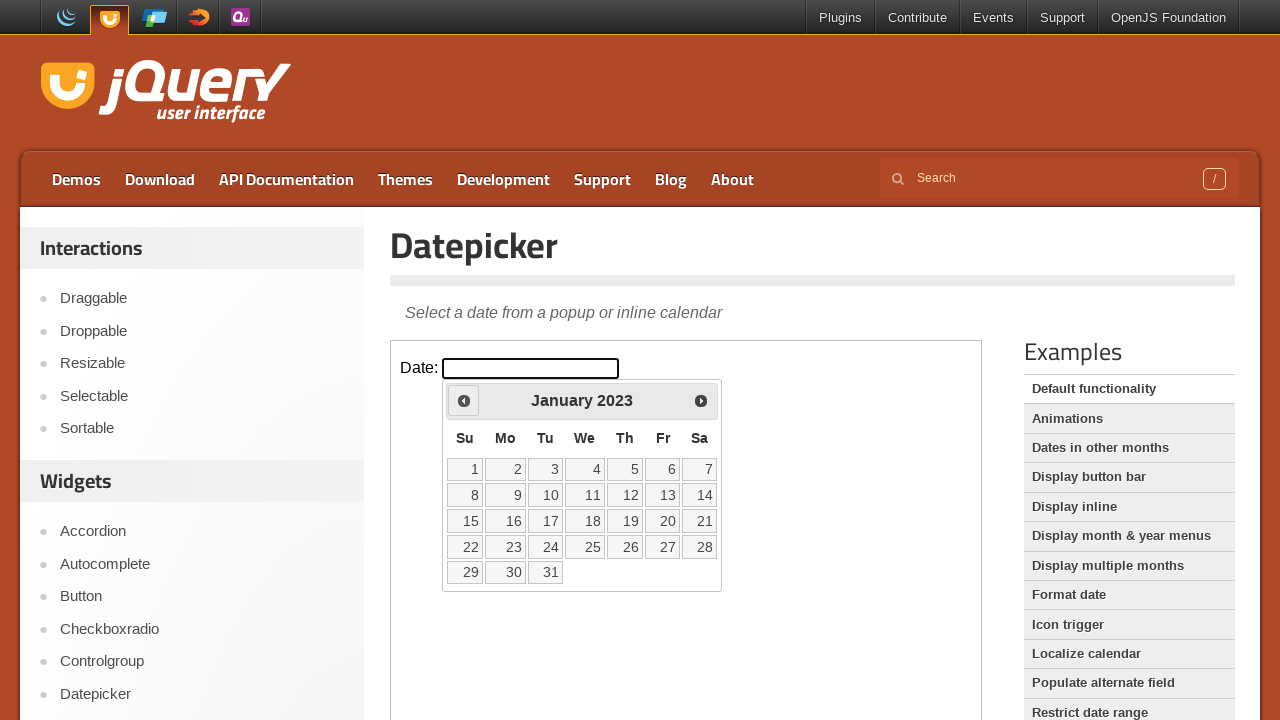

Retrieved updated current month from calendar
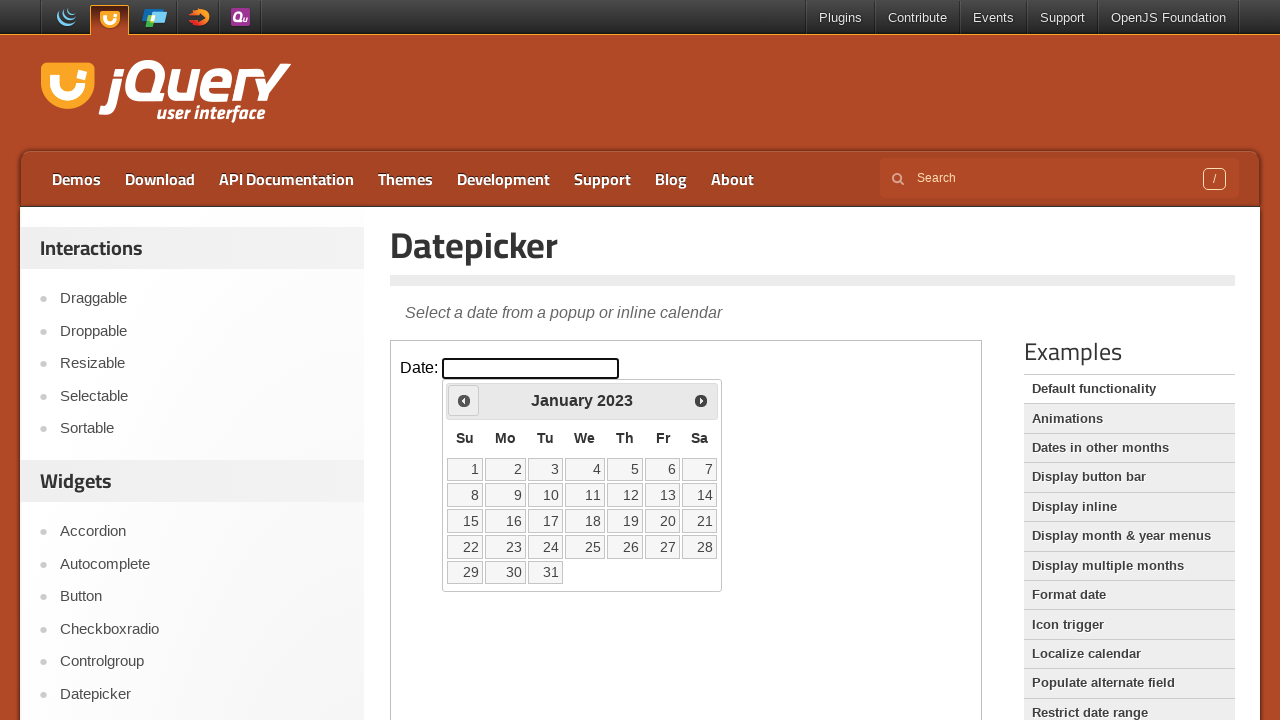

Retrieved updated current year from calendar
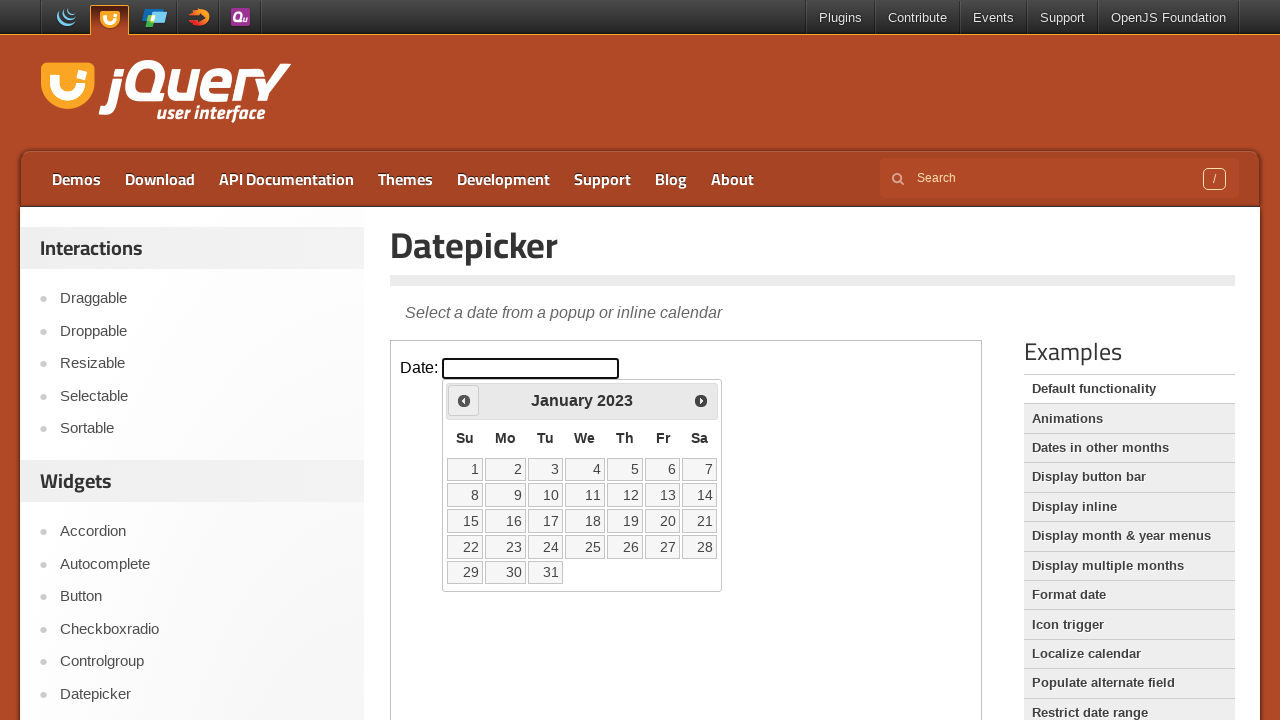

Clicked Prev button to navigate backwards (currently at January 2023) at (464, 400) on iframe >> nth=0 >> internal:control=enter-frame >> text=Prev
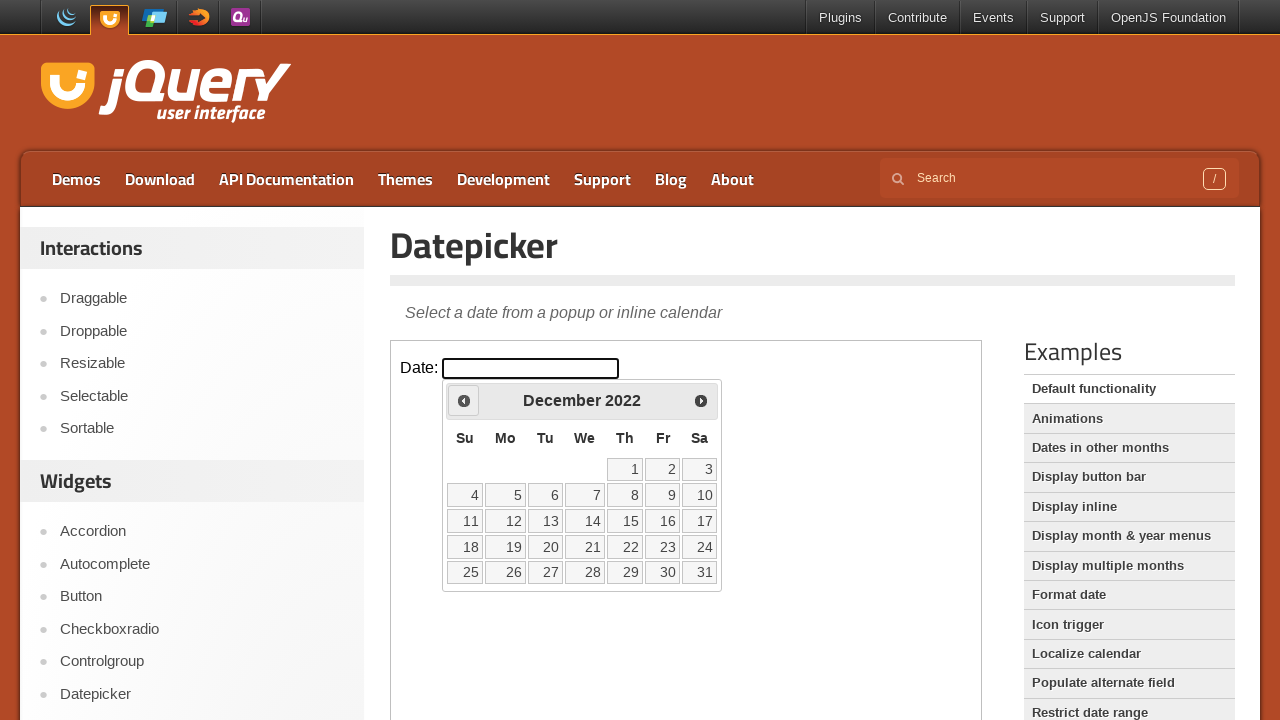

Retrieved updated current month from calendar
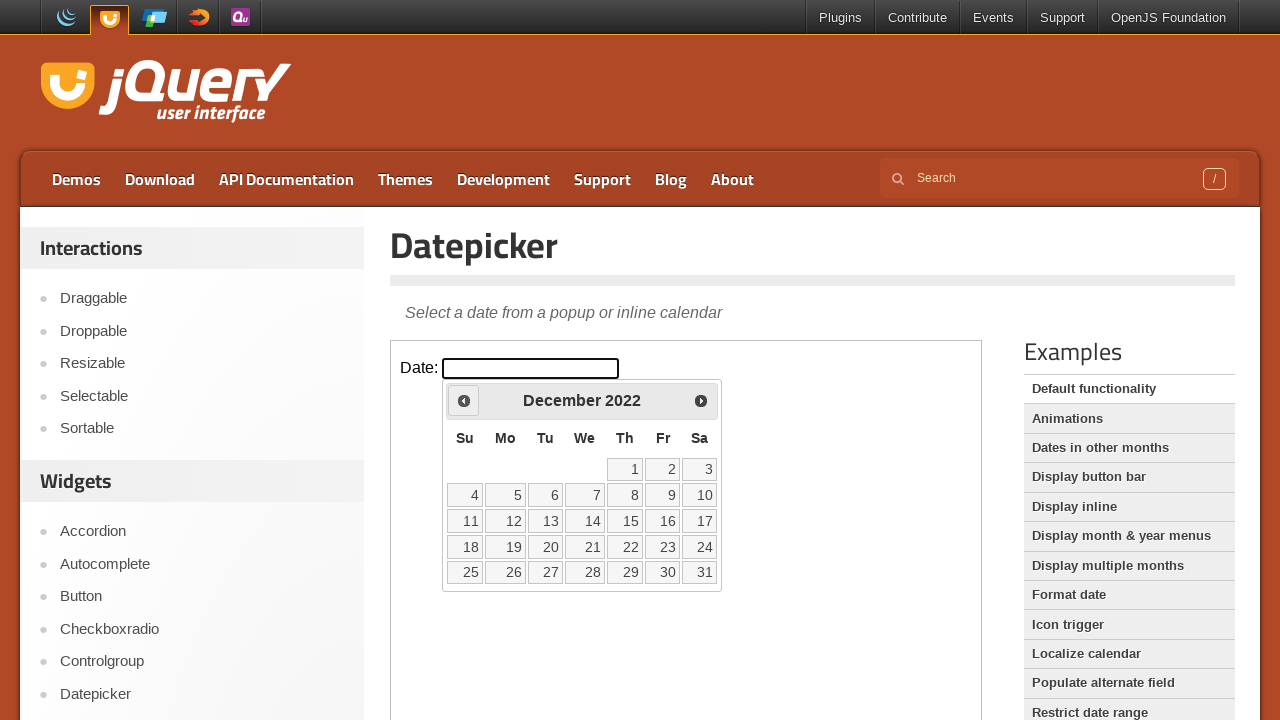

Retrieved updated current year from calendar
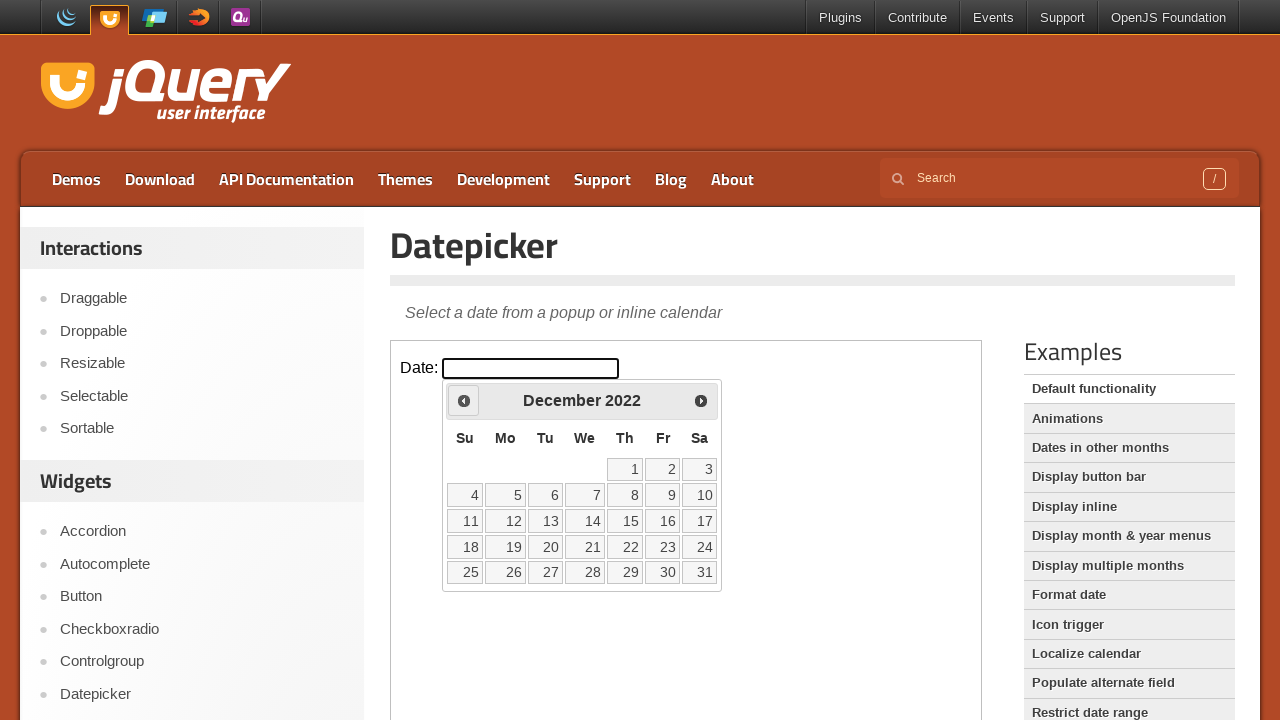

Clicked Prev button to navigate backwards (currently at December 2022) at (464, 400) on iframe >> nth=0 >> internal:control=enter-frame >> text=Prev
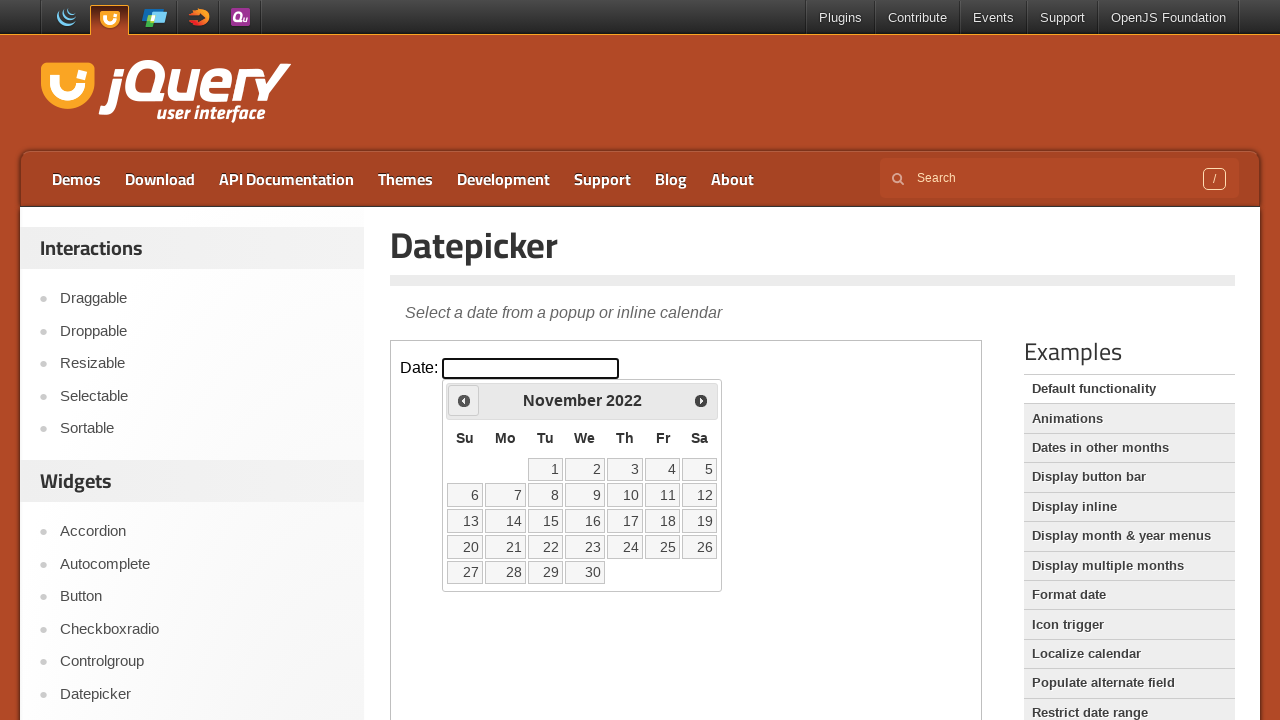

Retrieved updated current month from calendar
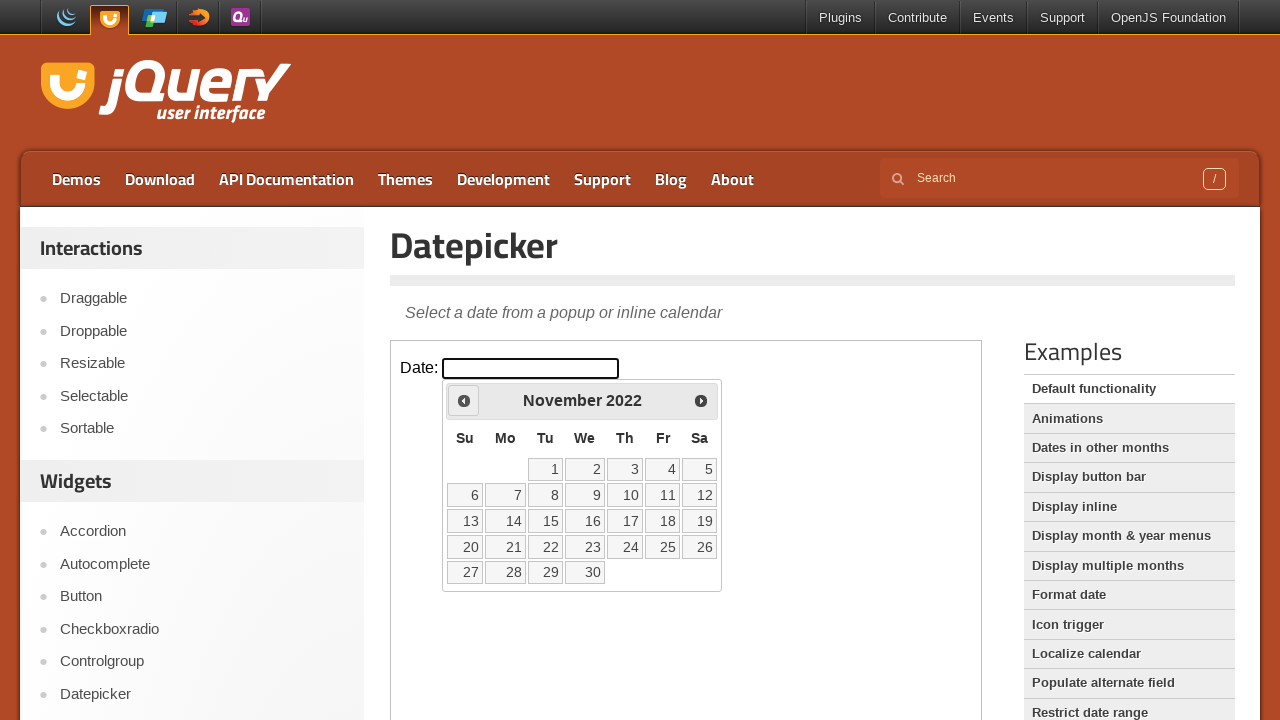

Retrieved updated current year from calendar
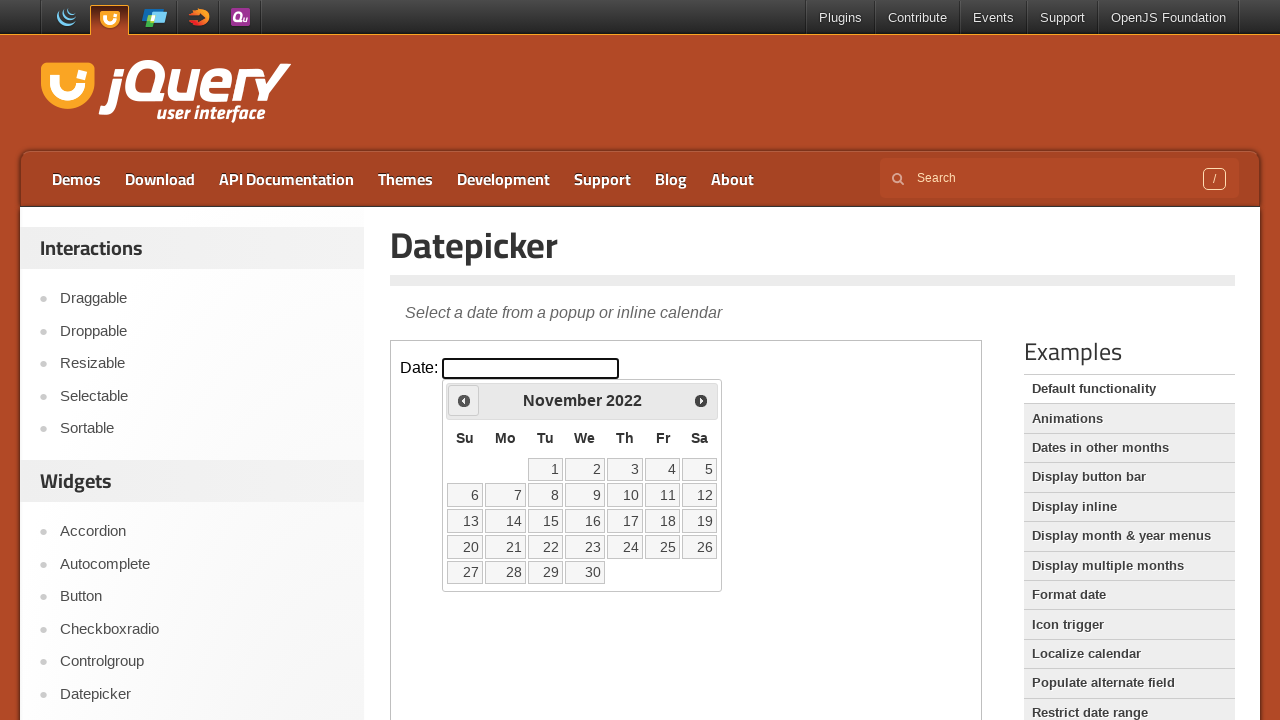

Clicked Prev button to navigate backwards (currently at November 2022) at (464, 400) on iframe >> nth=0 >> internal:control=enter-frame >> text=Prev
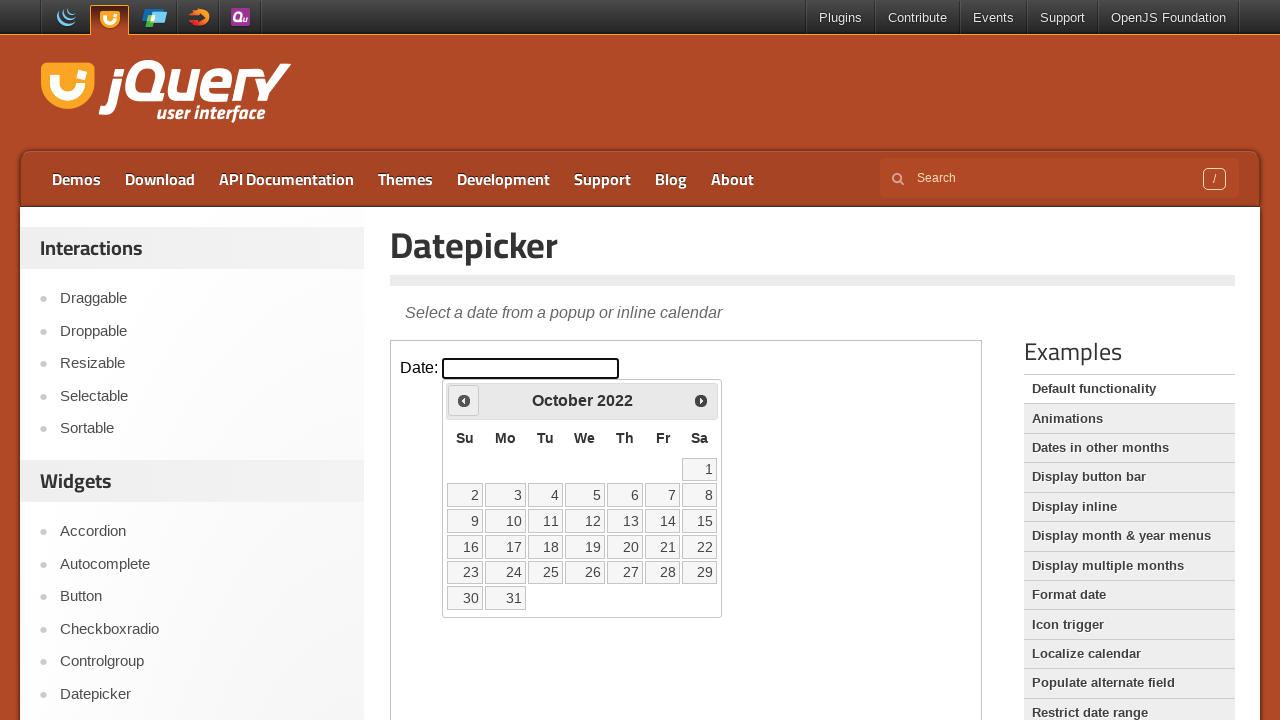

Retrieved updated current month from calendar
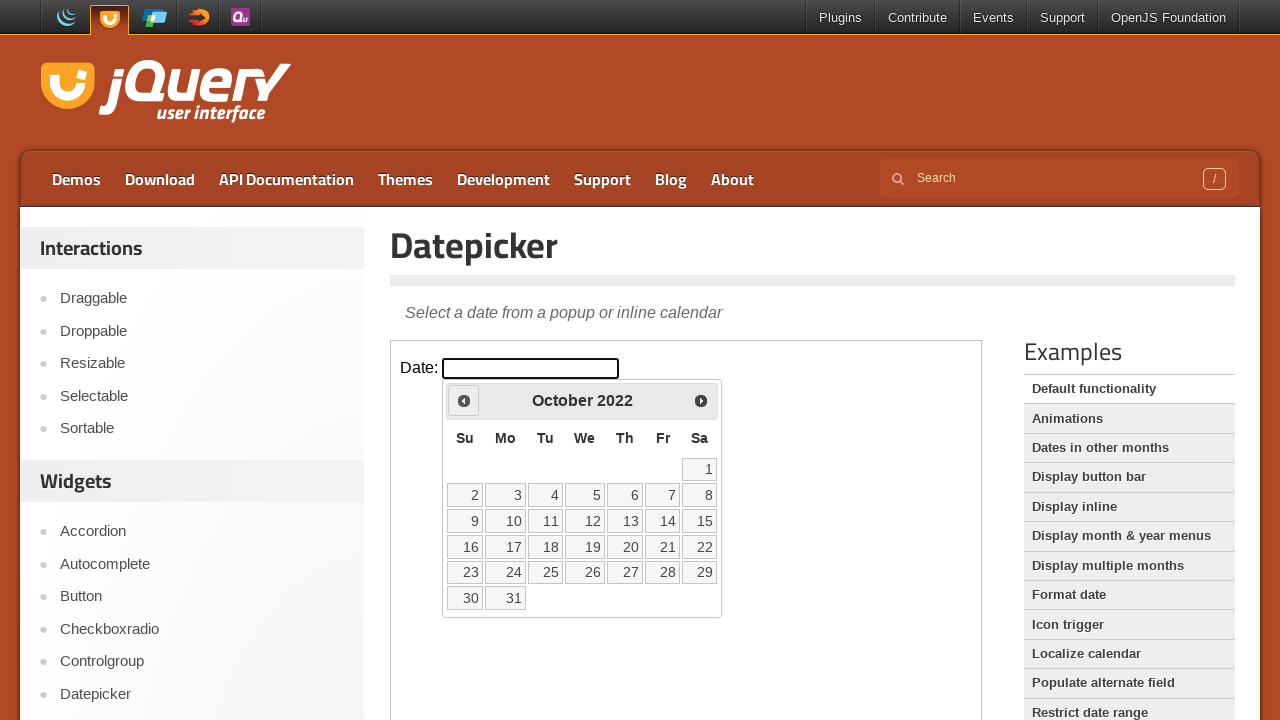

Retrieved updated current year from calendar
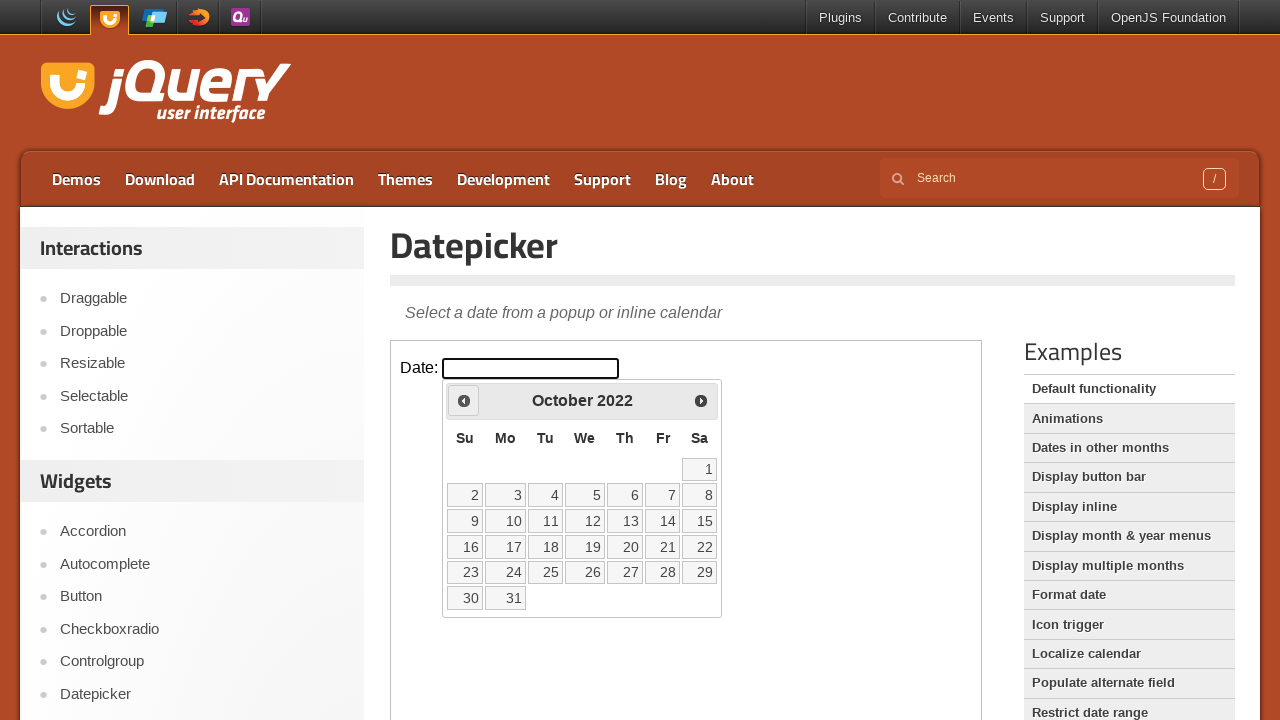

Clicked Prev button to navigate backwards (currently at October 2022) at (464, 400) on iframe >> nth=0 >> internal:control=enter-frame >> text=Prev
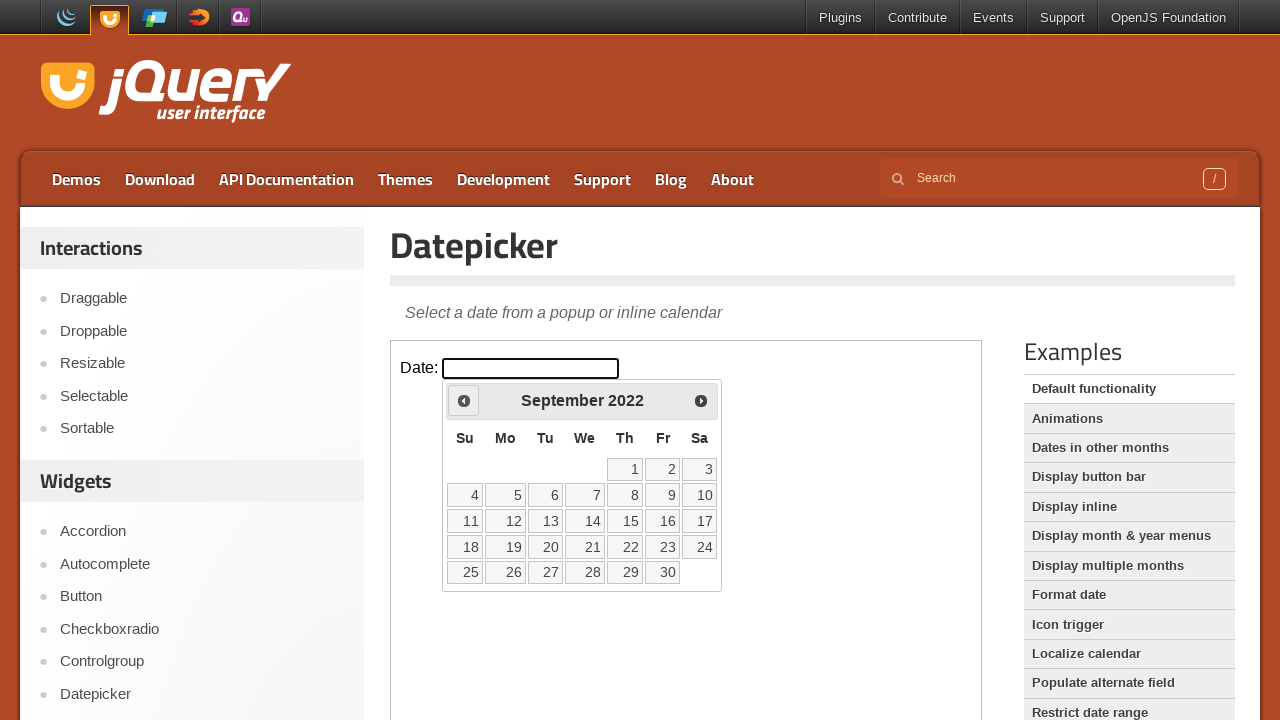

Retrieved updated current month from calendar
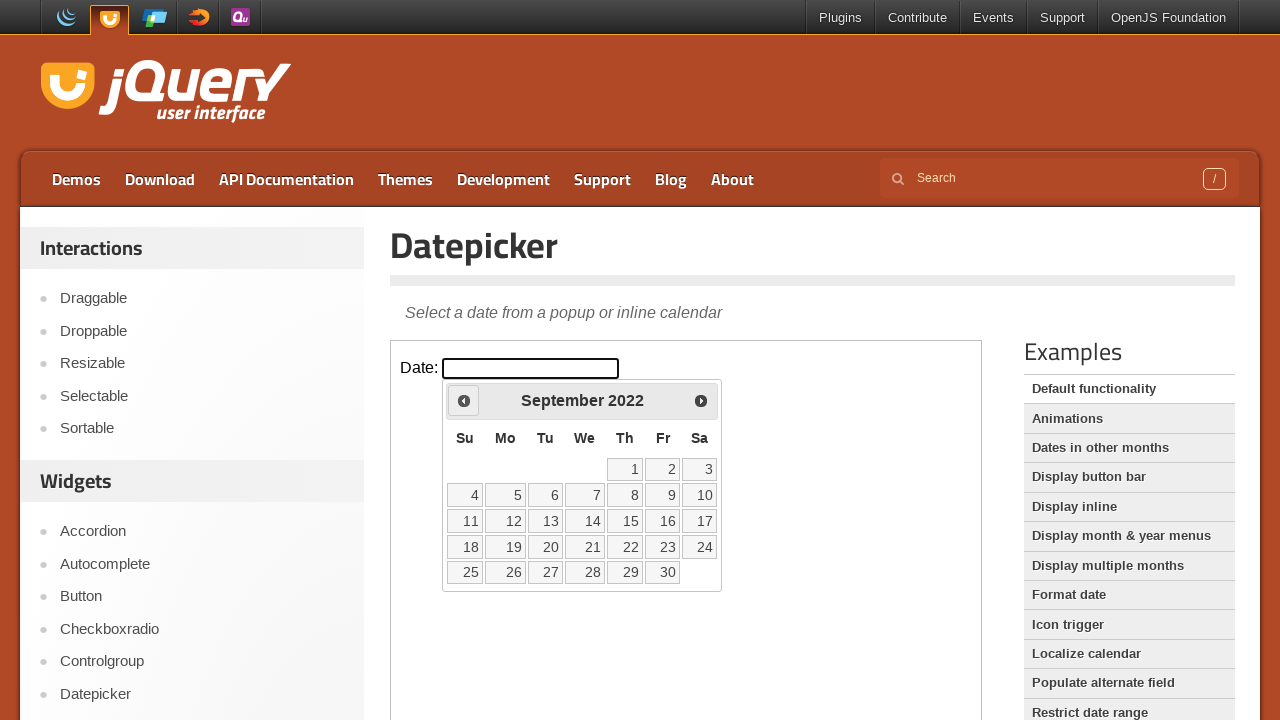

Retrieved updated current year from calendar
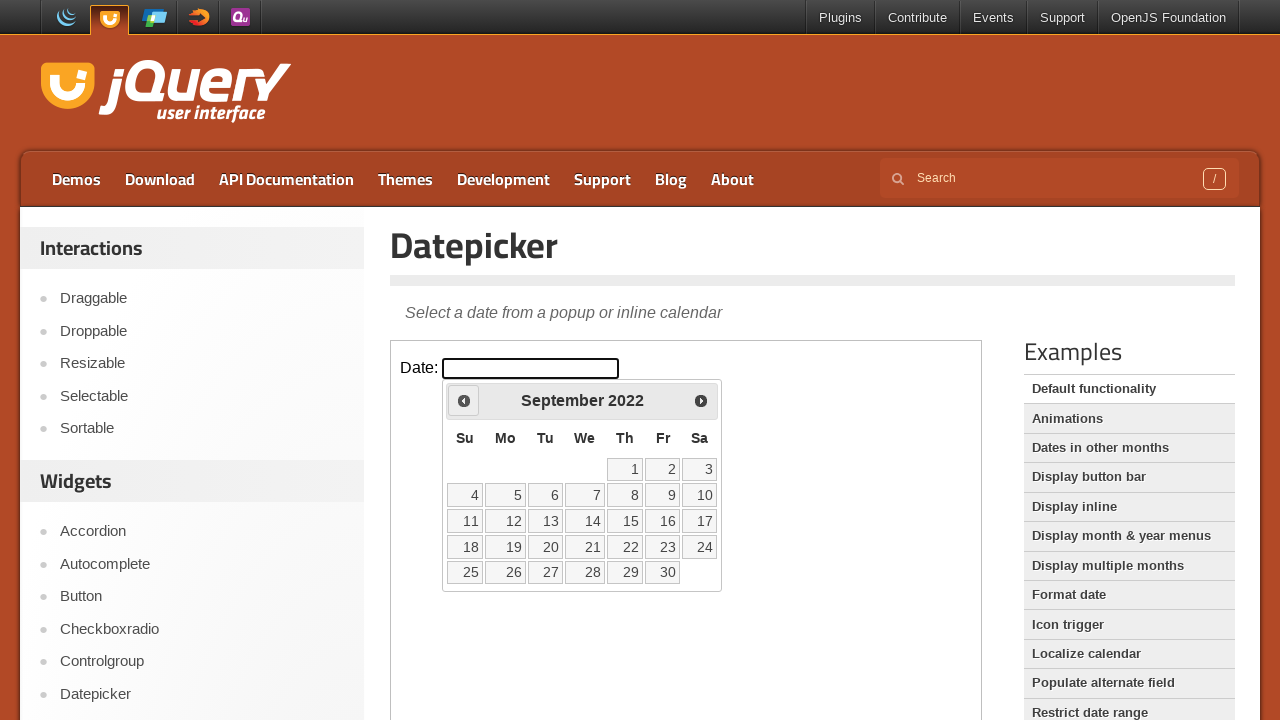

Clicked Prev button to navigate backwards (currently at September 2022) at (464, 400) on iframe >> nth=0 >> internal:control=enter-frame >> text=Prev
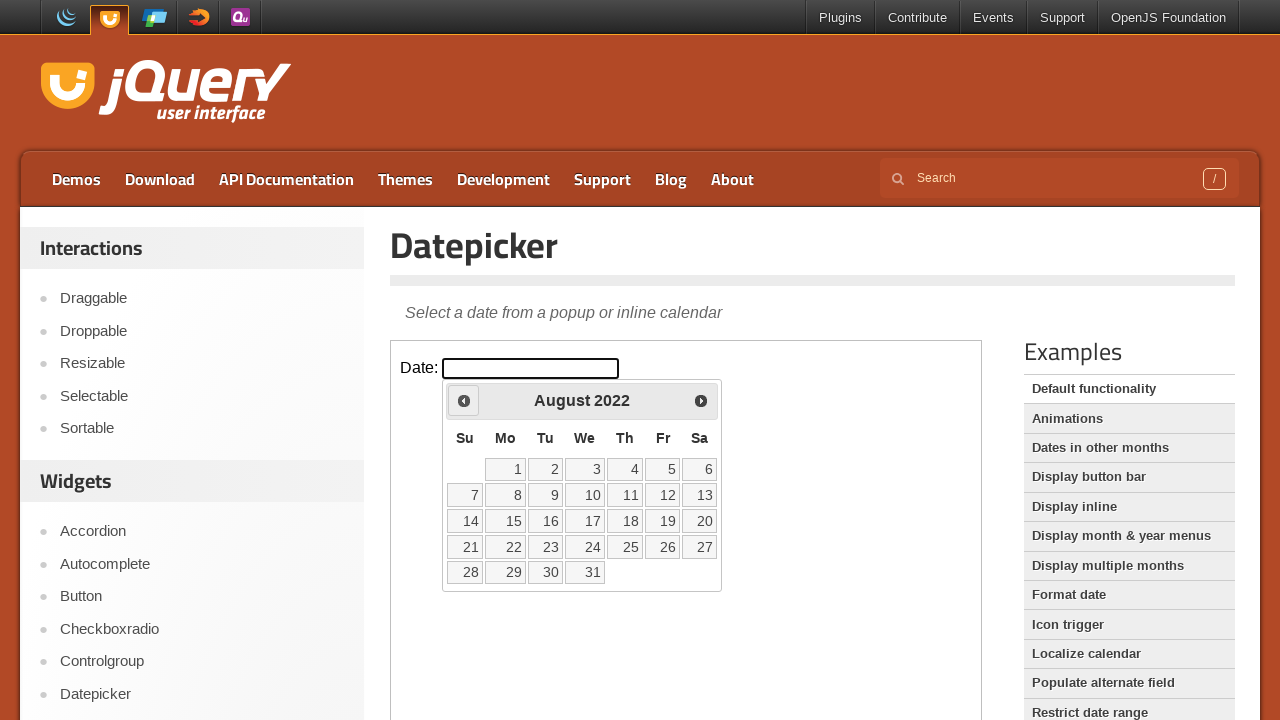

Retrieved updated current month from calendar
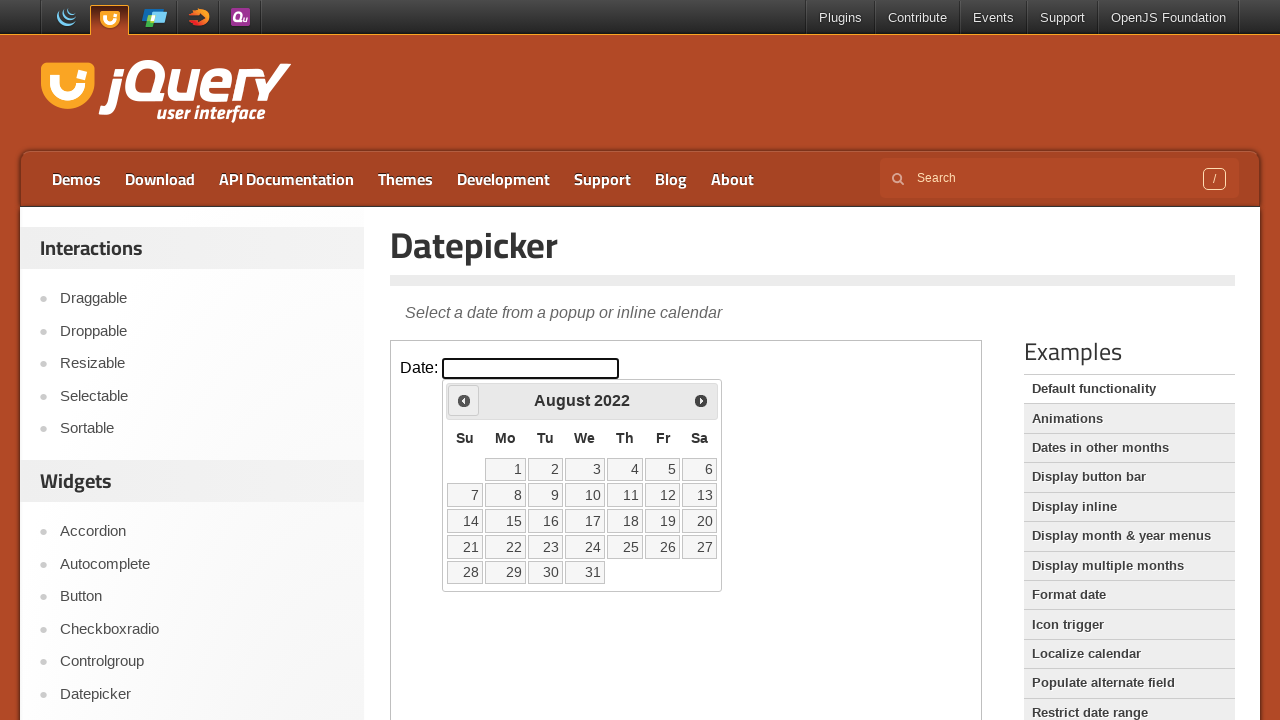

Retrieved updated current year from calendar
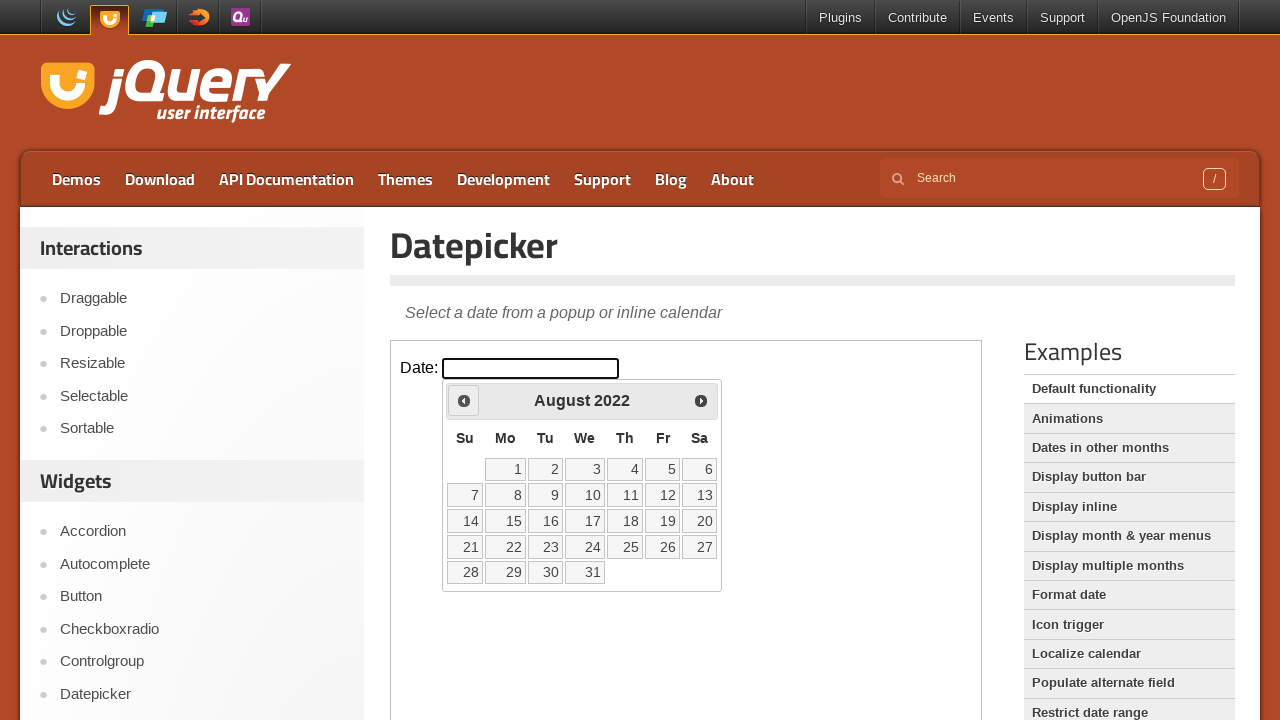

Clicked Prev button to navigate backwards (currently at August 2022) at (464, 400) on iframe >> nth=0 >> internal:control=enter-frame >> text=Prev
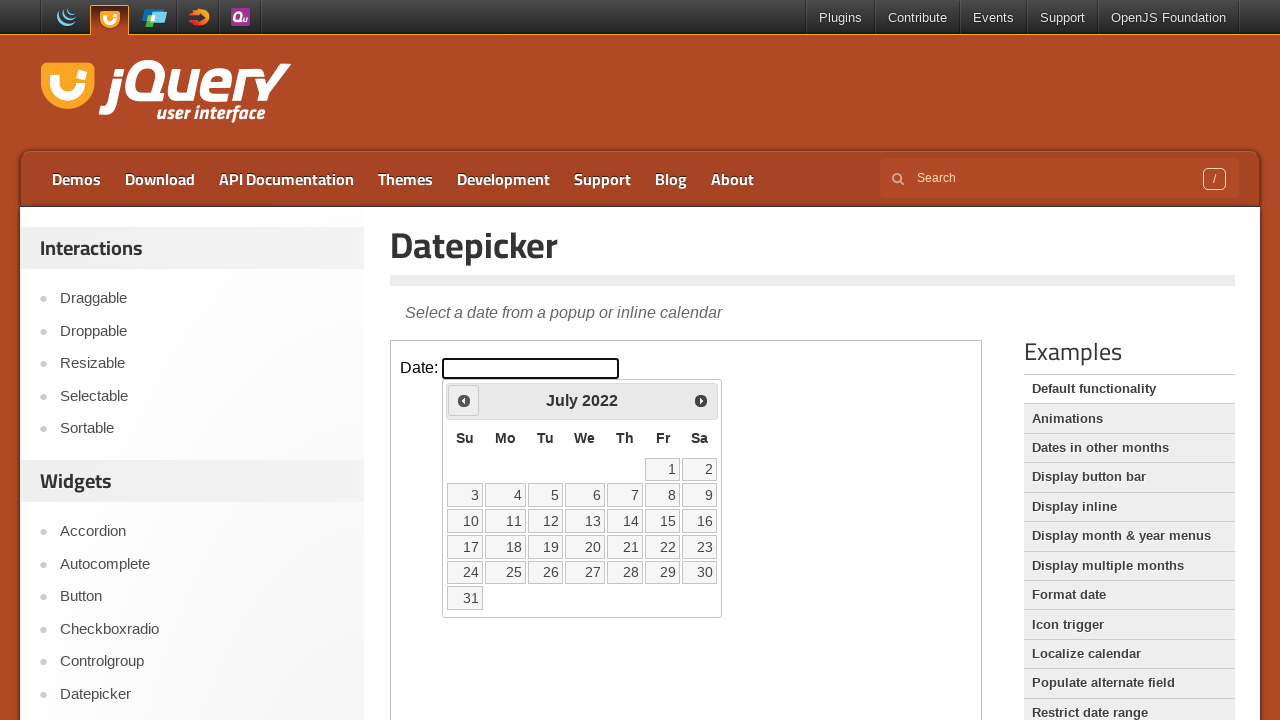

Retrieved updated current month from calendar
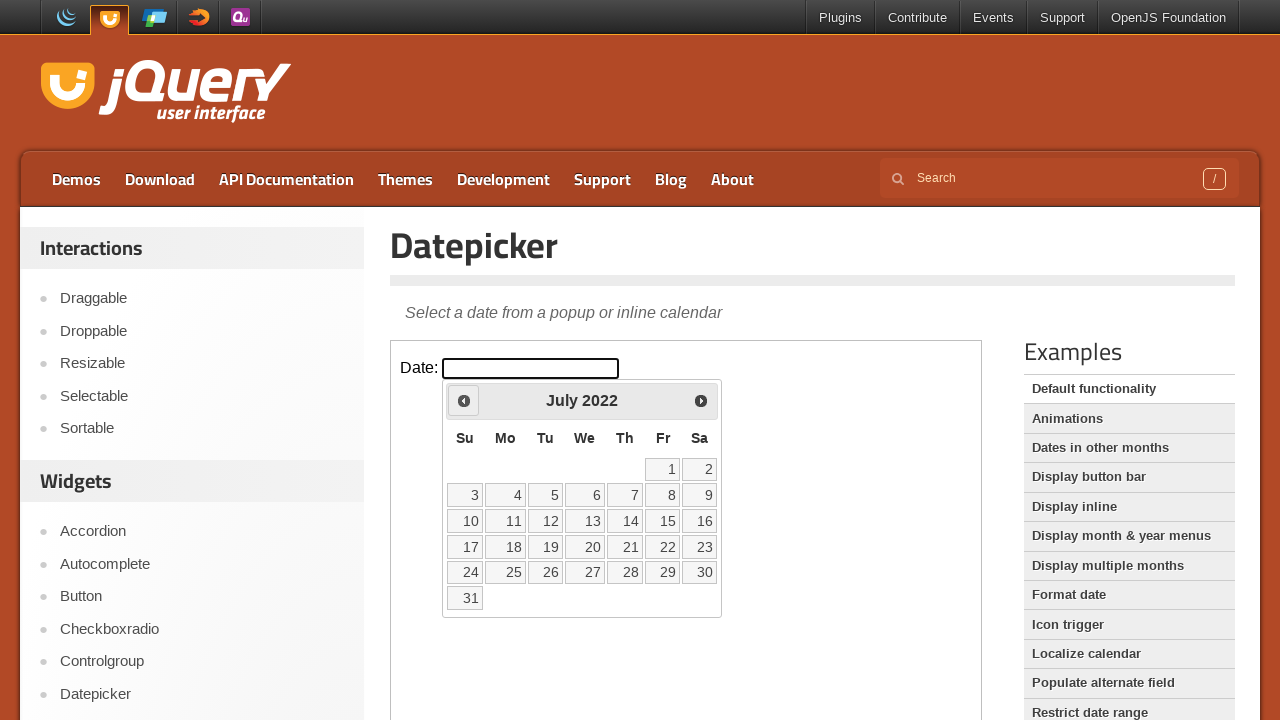

Retrieved updated current year from calendar
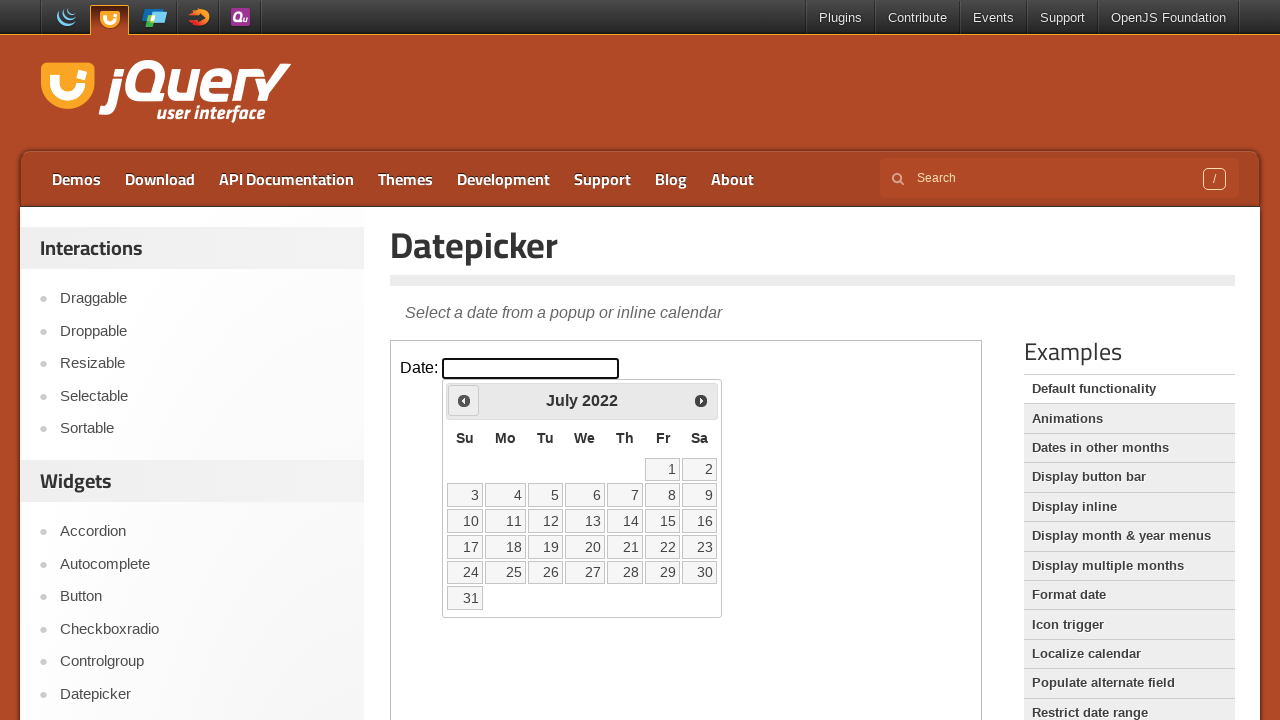

Clicked Prev button to navigate backwards (currently at July 2022) at (464, 400) on iframe >> nth=0 >> internal:control=enter-frame >> text=Prev
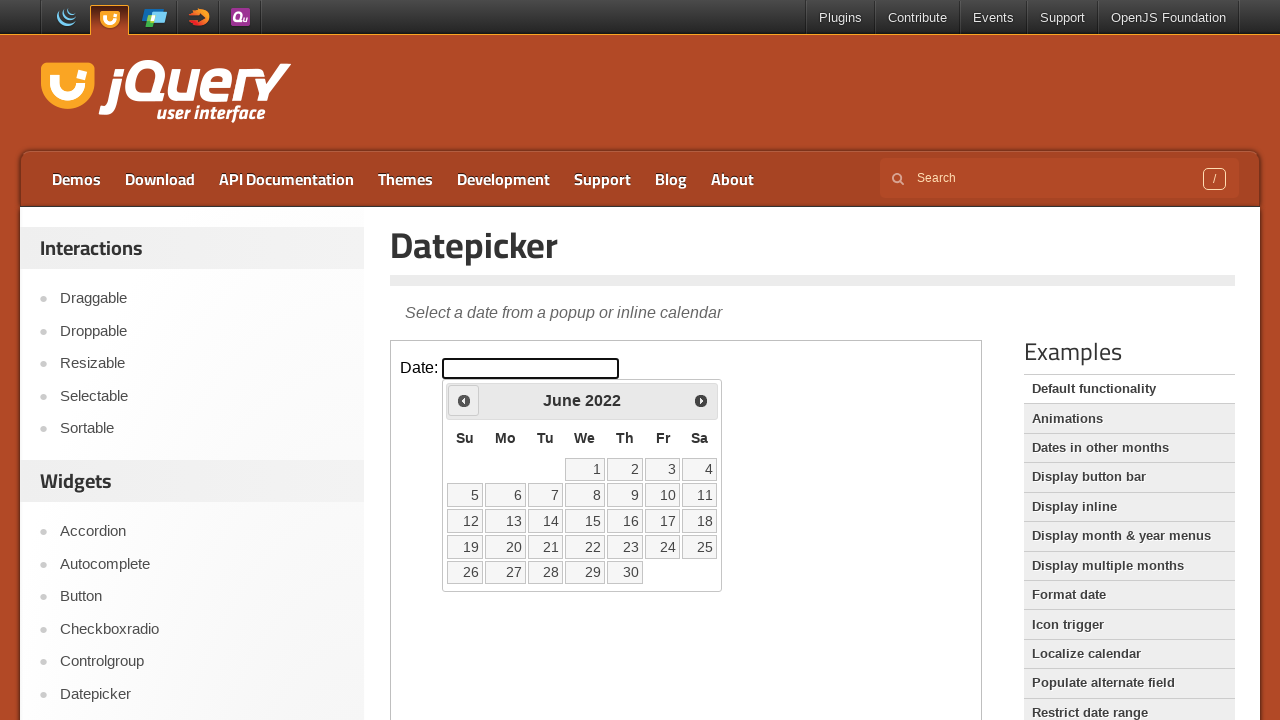

Retrieved updated current month from calendar
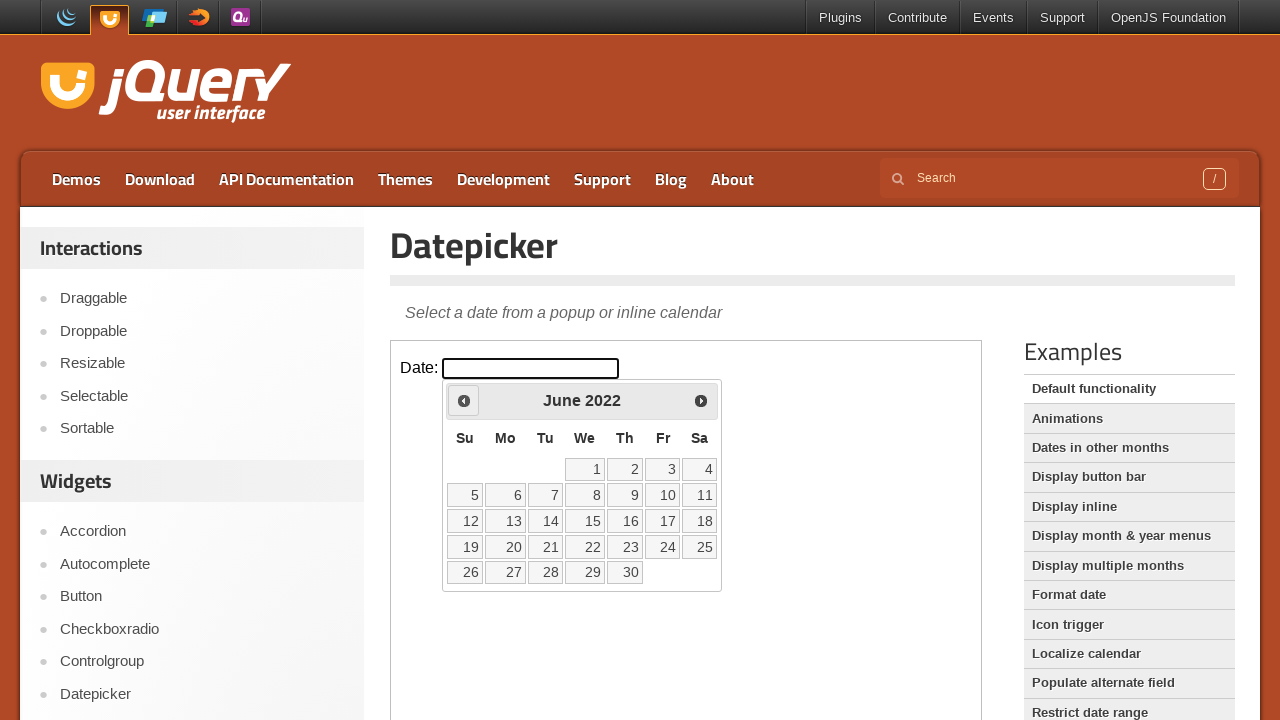

Retrieved updated current year from calendar
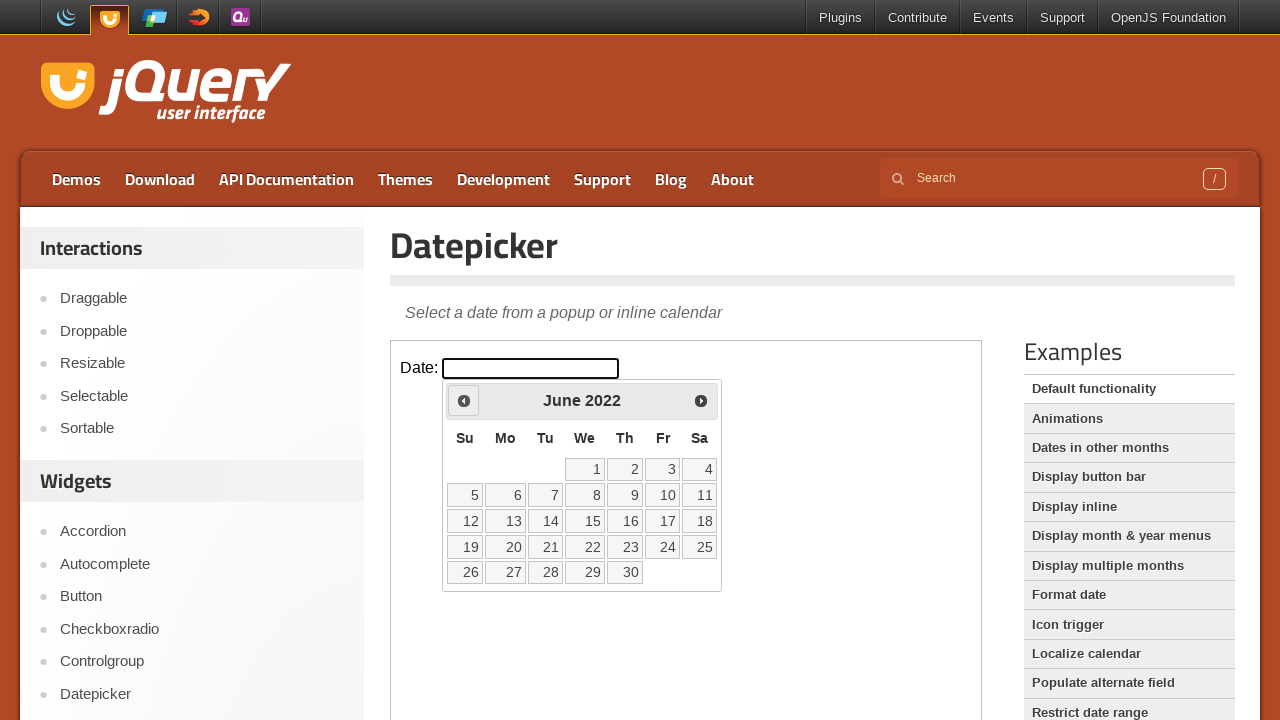

Clicked Prev button to navigate backwards (currently at June 2022) at (464, 400) on iframe >> nth=0 >> internal:control=enter-frame >> text=Prev
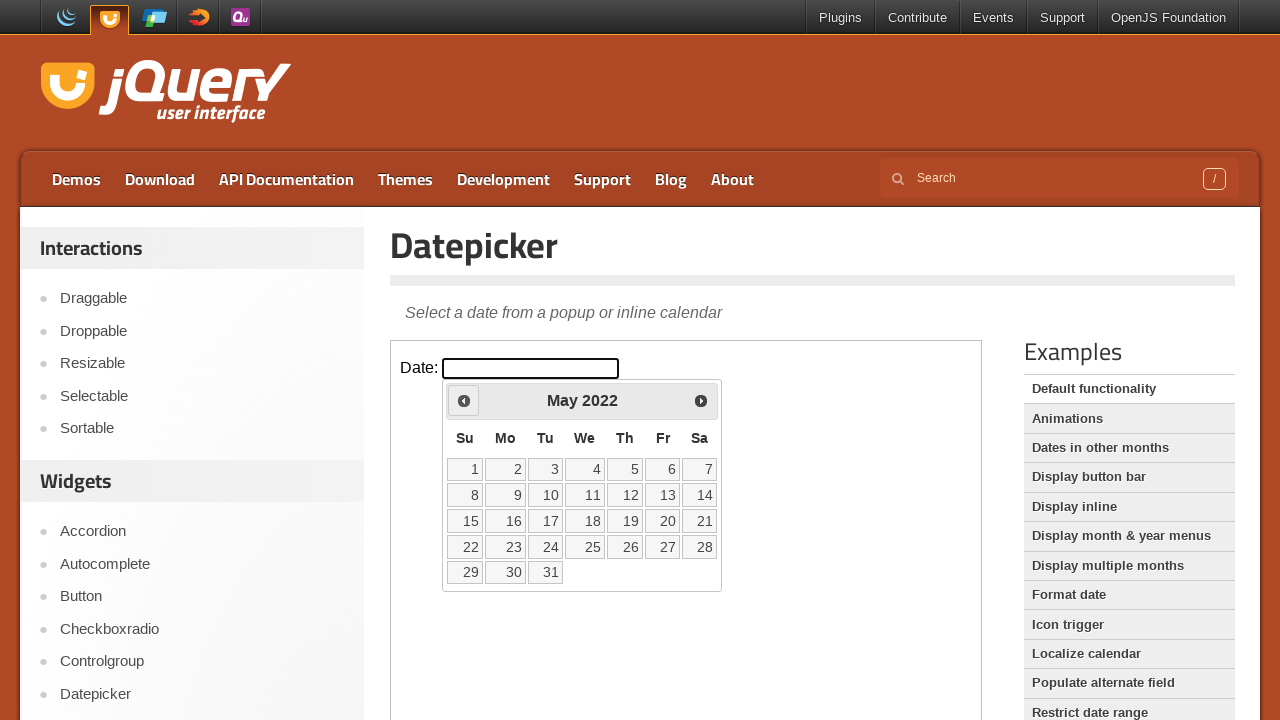

Retrieved updated current month from calendar
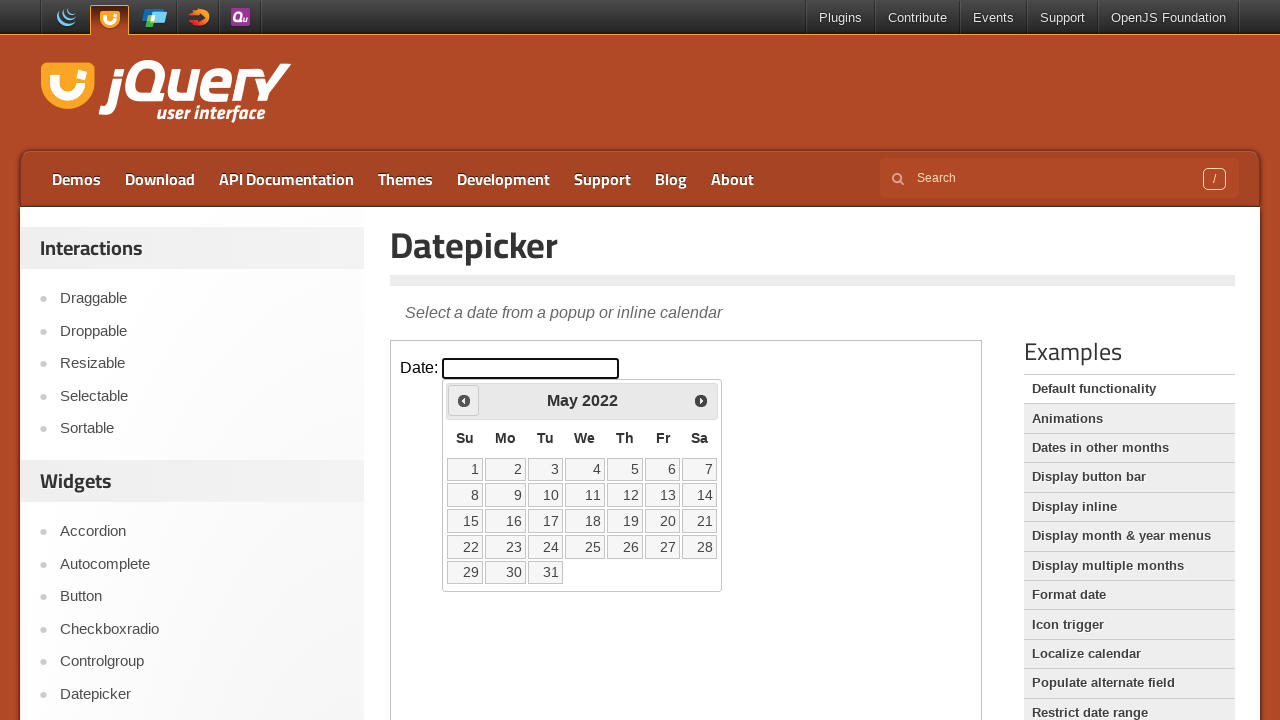

Retrieved updated current year from calendar
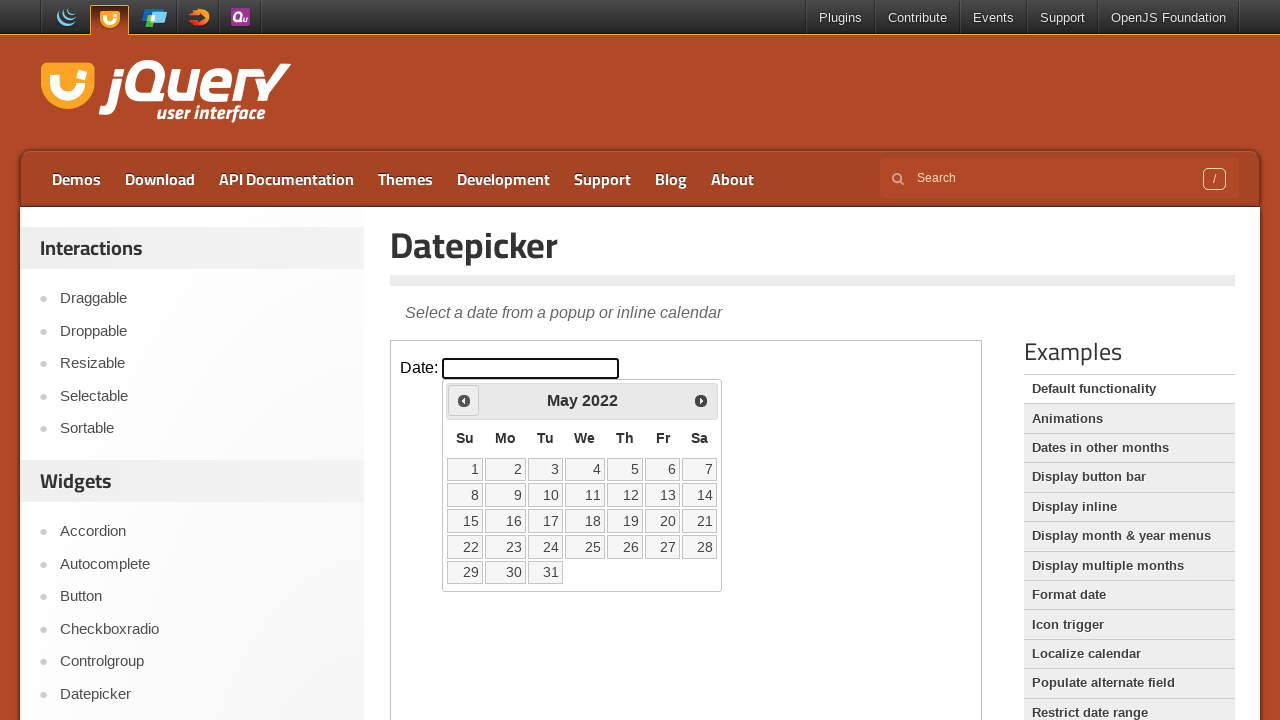

Clicked Prev button to navigate backwards (currently at May 2022) at (464, 400) on iframe >> nth=0 >> internal:control=enter-frame >> text=Prev
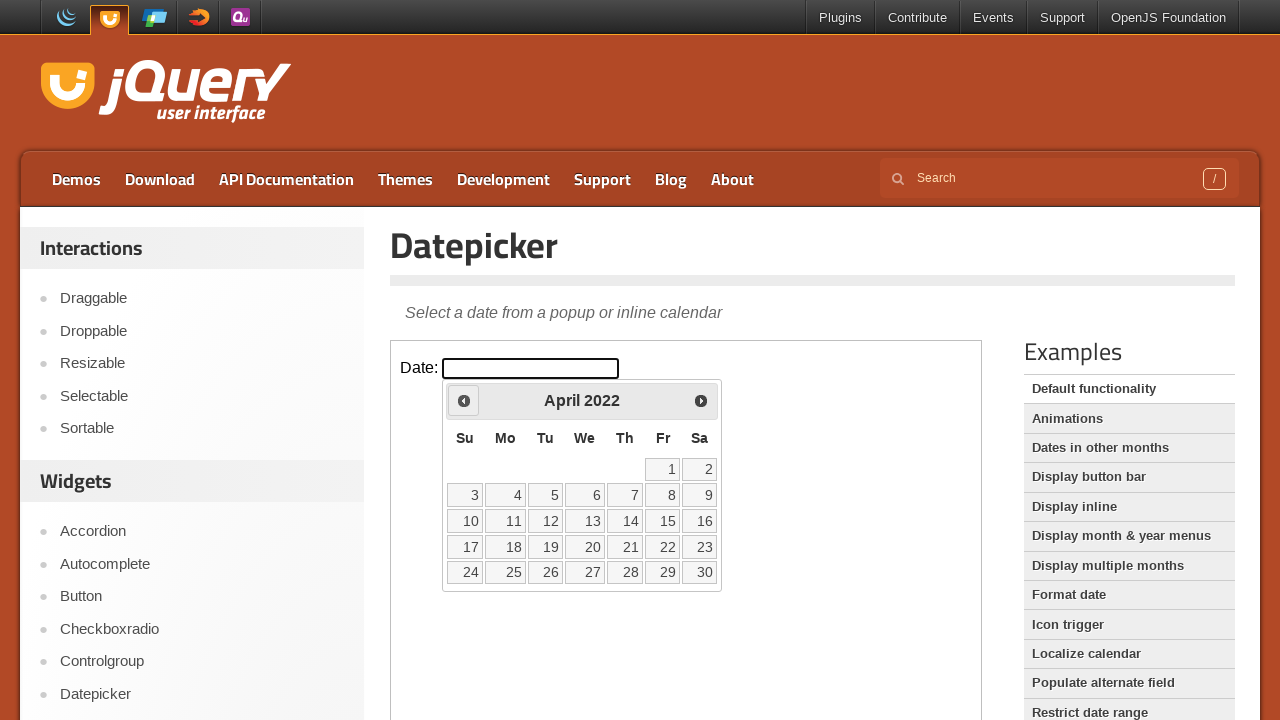

Retrieved updated current month from calendar
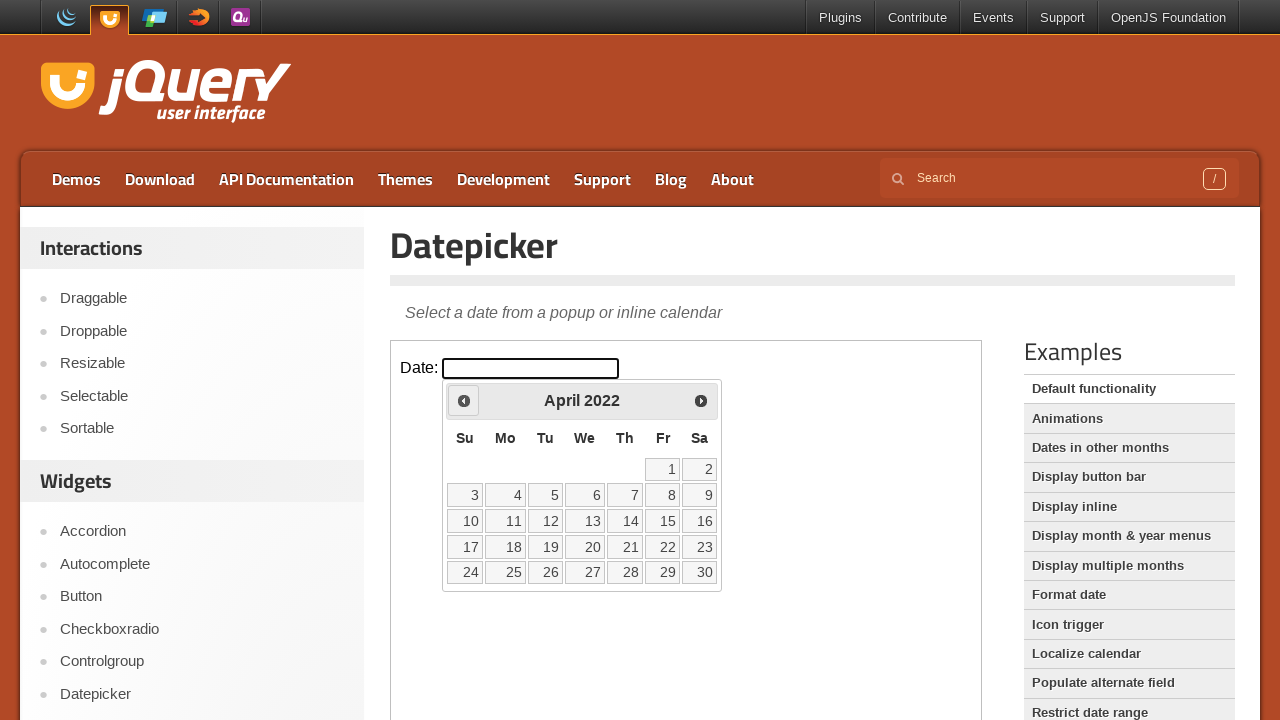

Retrieved updated current year from calendar
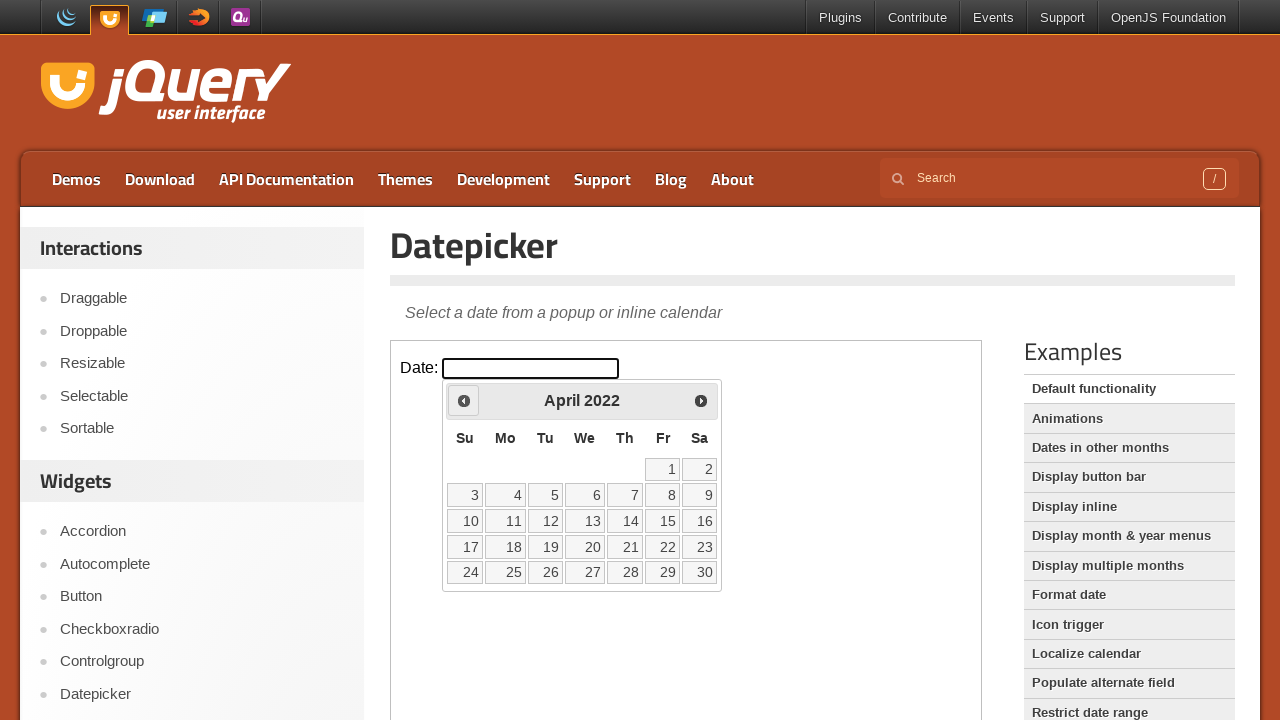

Clicked Prev button to navigate backwards (currently at April 2022) at (464, 400) on iframe >> nth=0 >> internal:control=enter-frame >> text=Prev
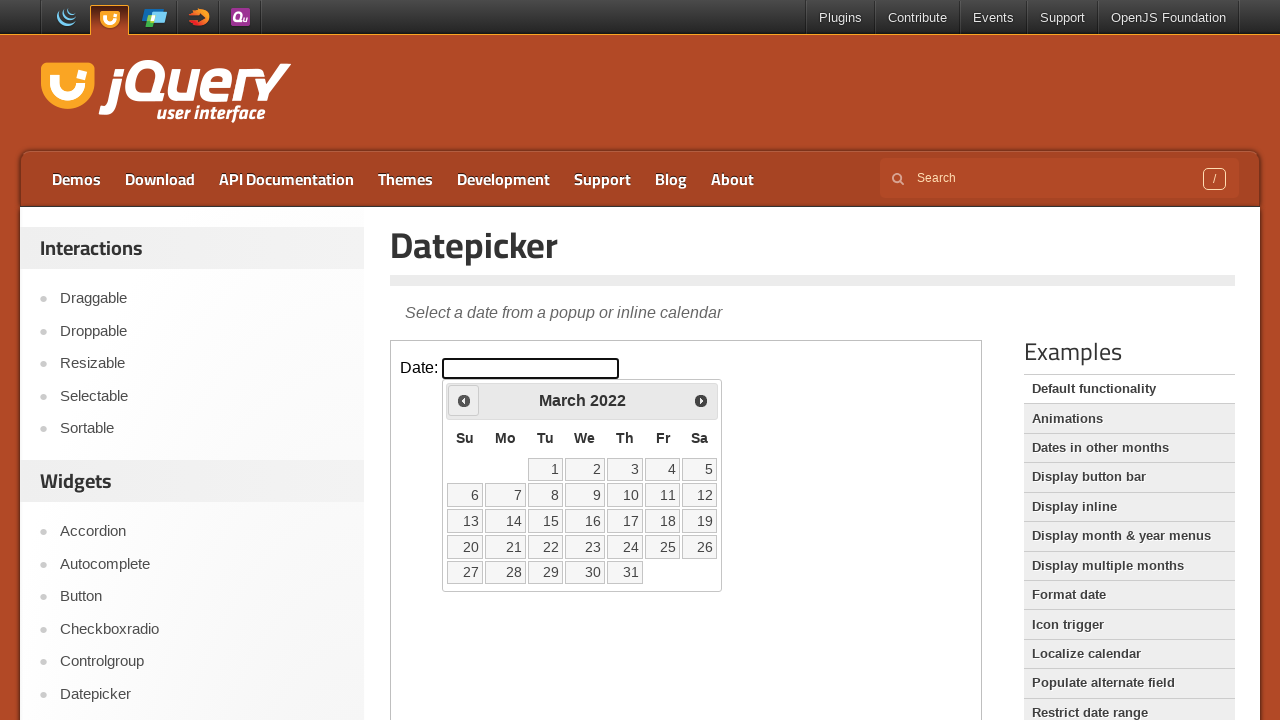

Retrieved updated current month from calendar
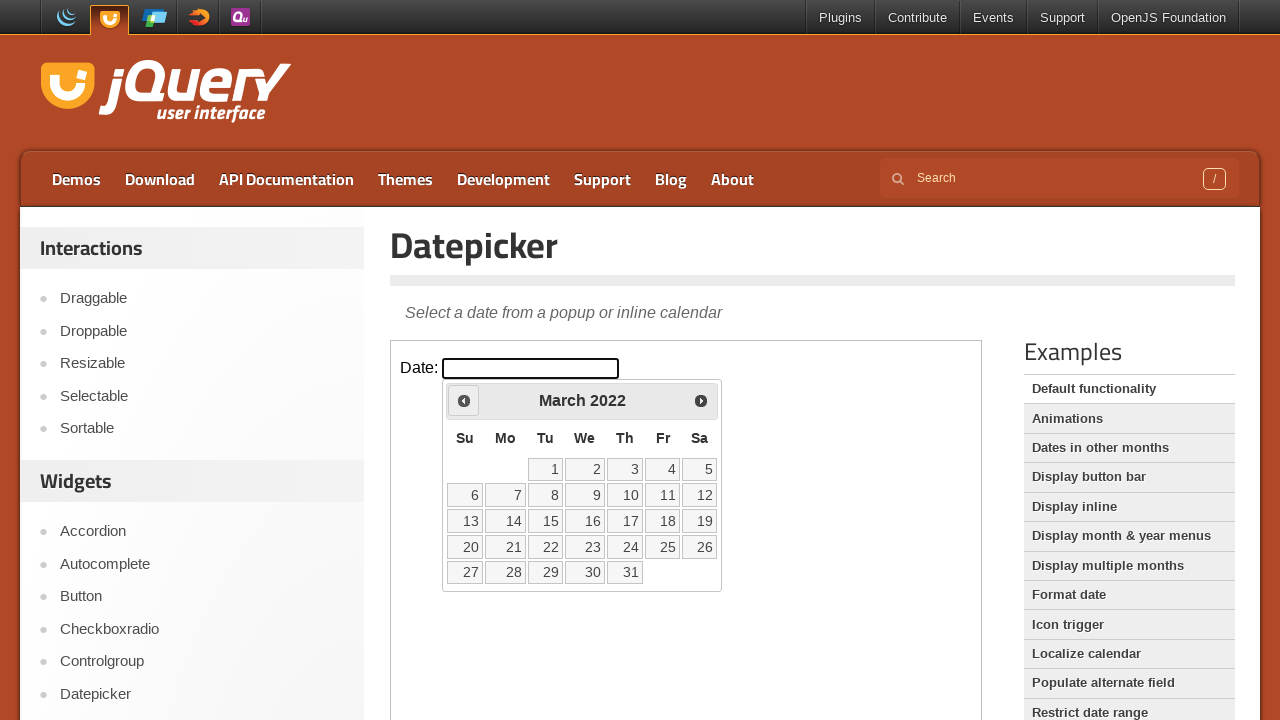

Retrieved updated current year from calendar
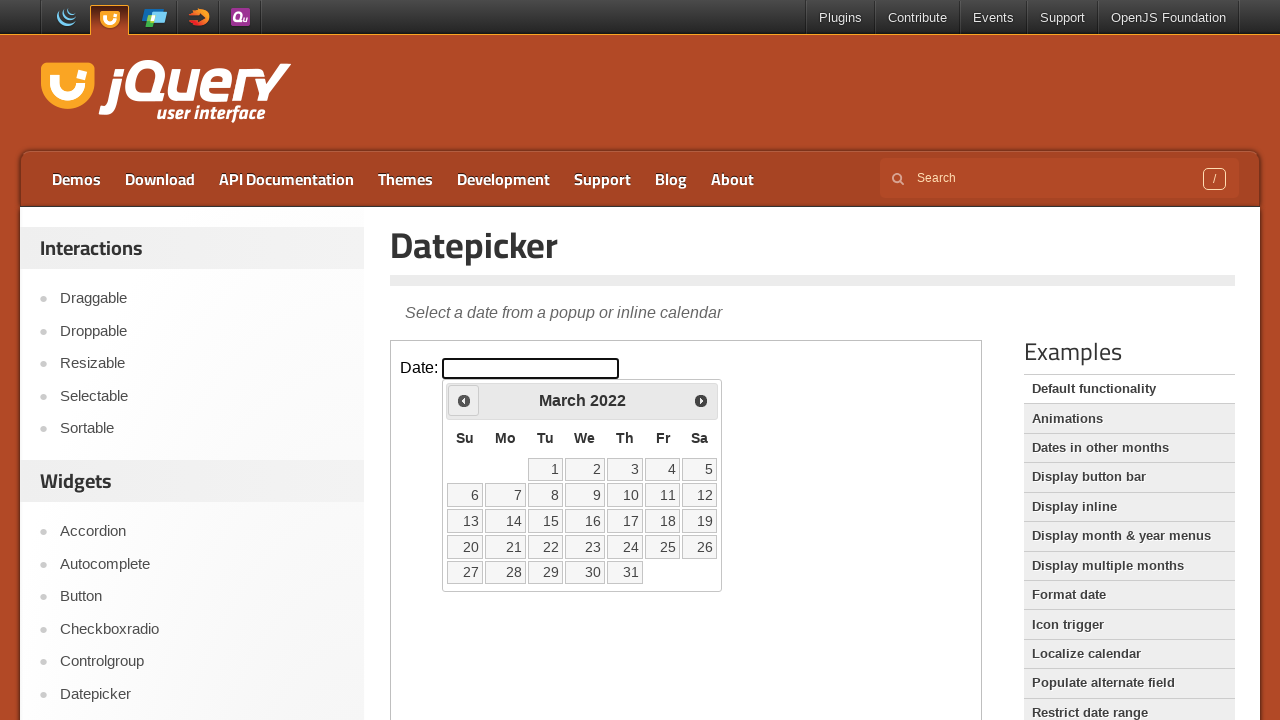

Clicked Prev button to navigate backwards (currently at March 2022) at (464, 400) on iframe >> nth=0 >> internal:control=enter-frame >> text=Prev
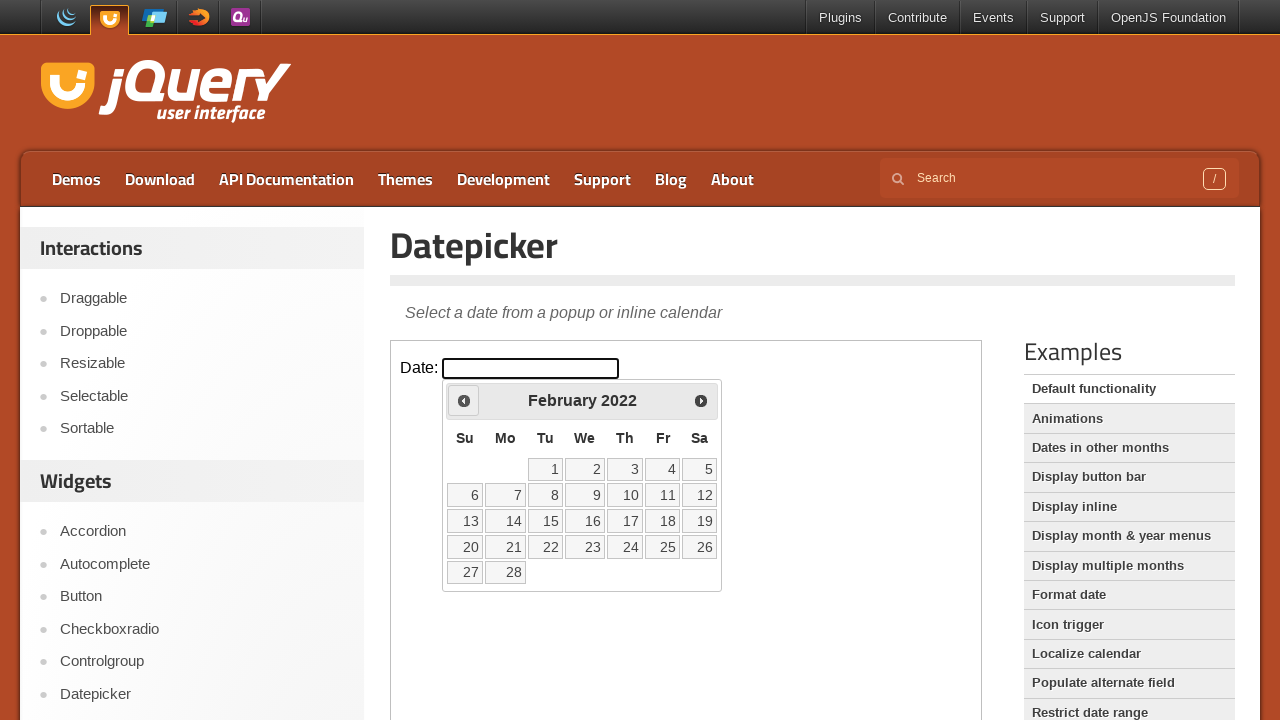

Retrieved updated current month from calendar
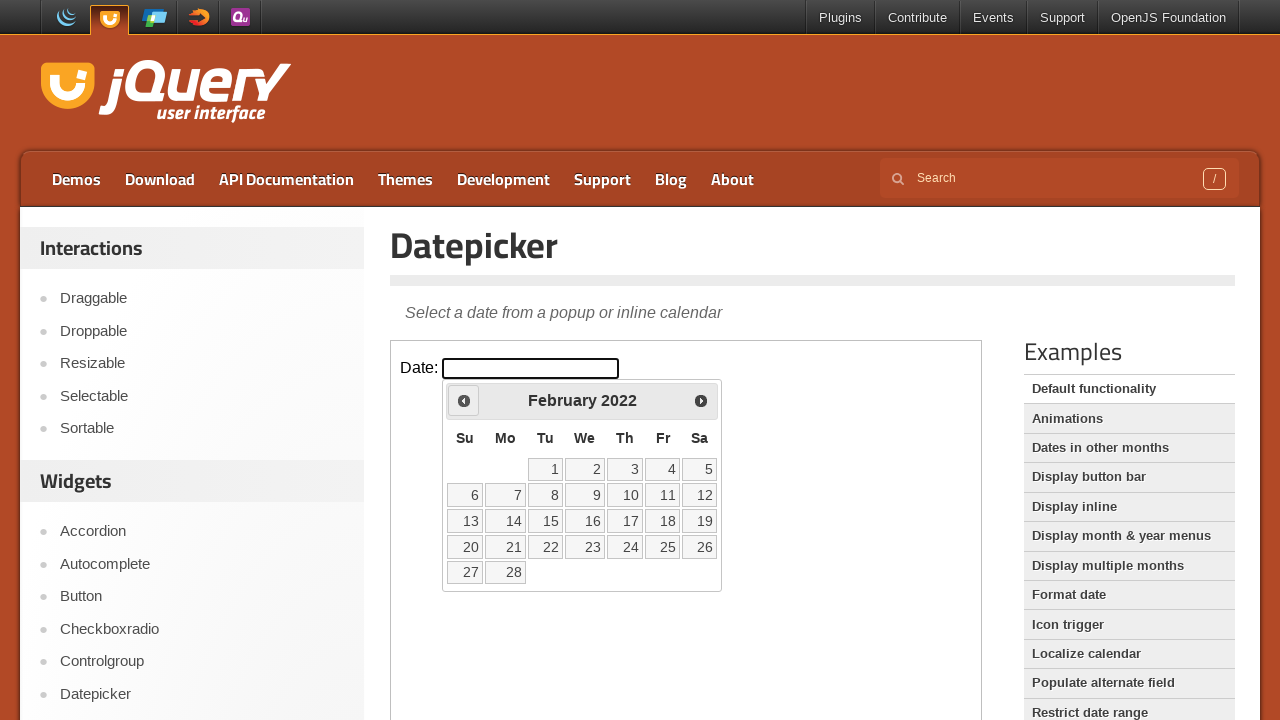

Retrieved updated current year from calendar
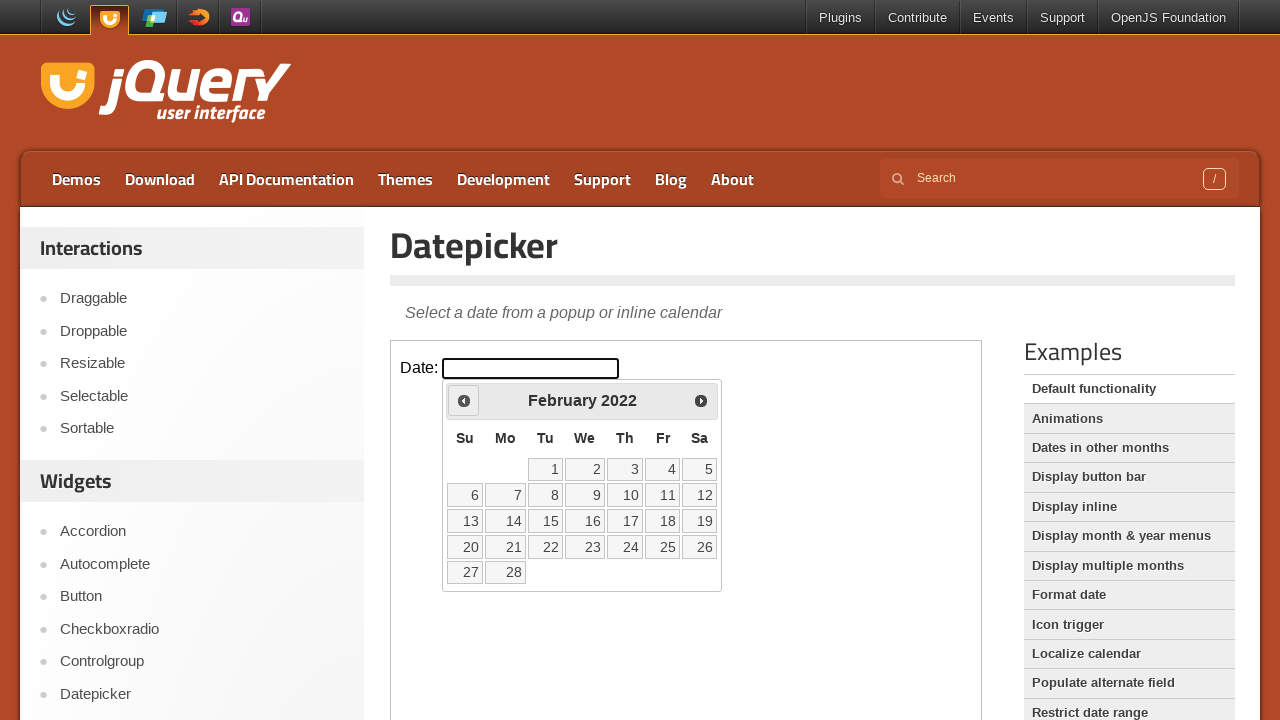

Clicked Prev button to navigate backwards (currently at February 2022) at (464, 400) on iframe >> nth=0 >> internal:control=enter-frame >> text=Prev
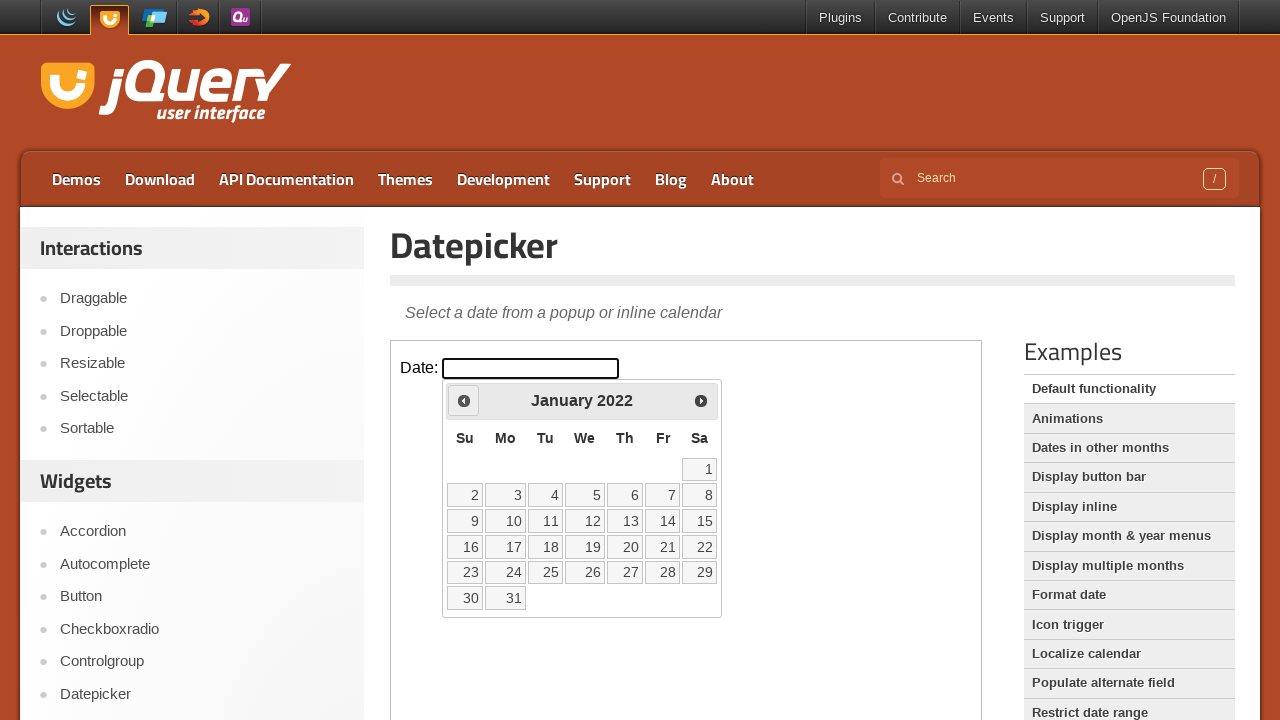

Retrieved updated current month from calendar
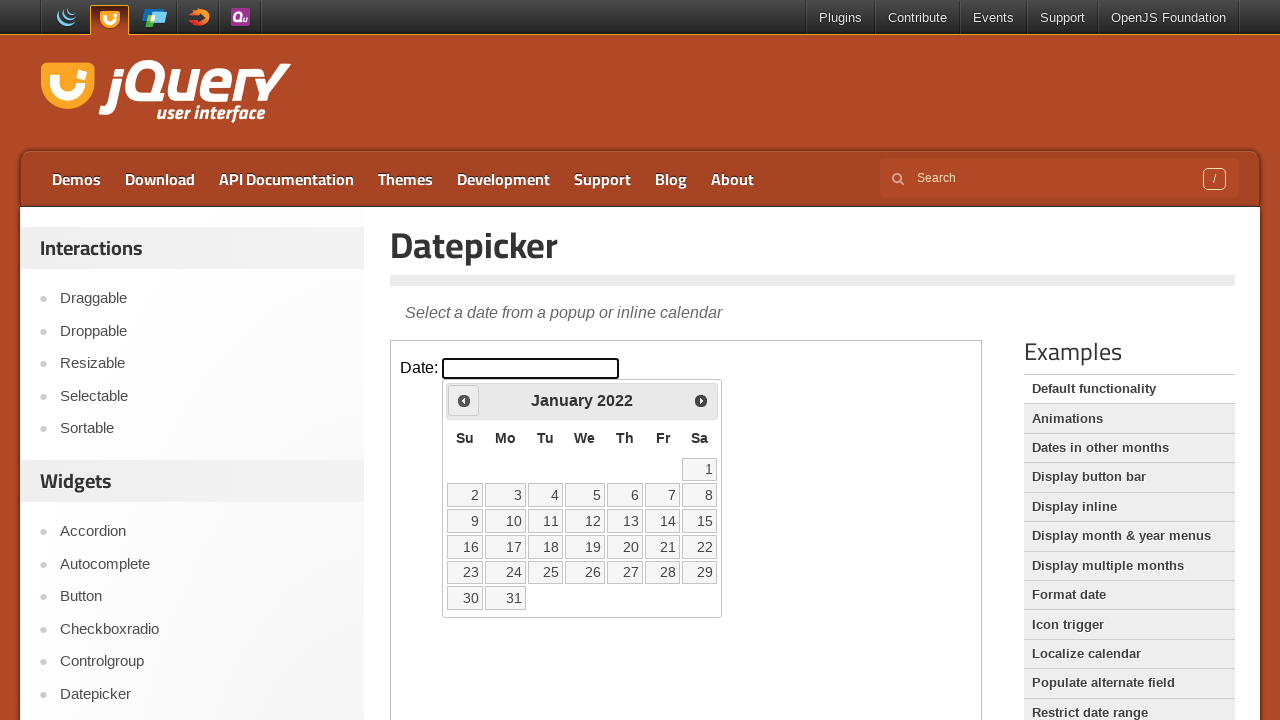

Retrieved updated current year from calendar
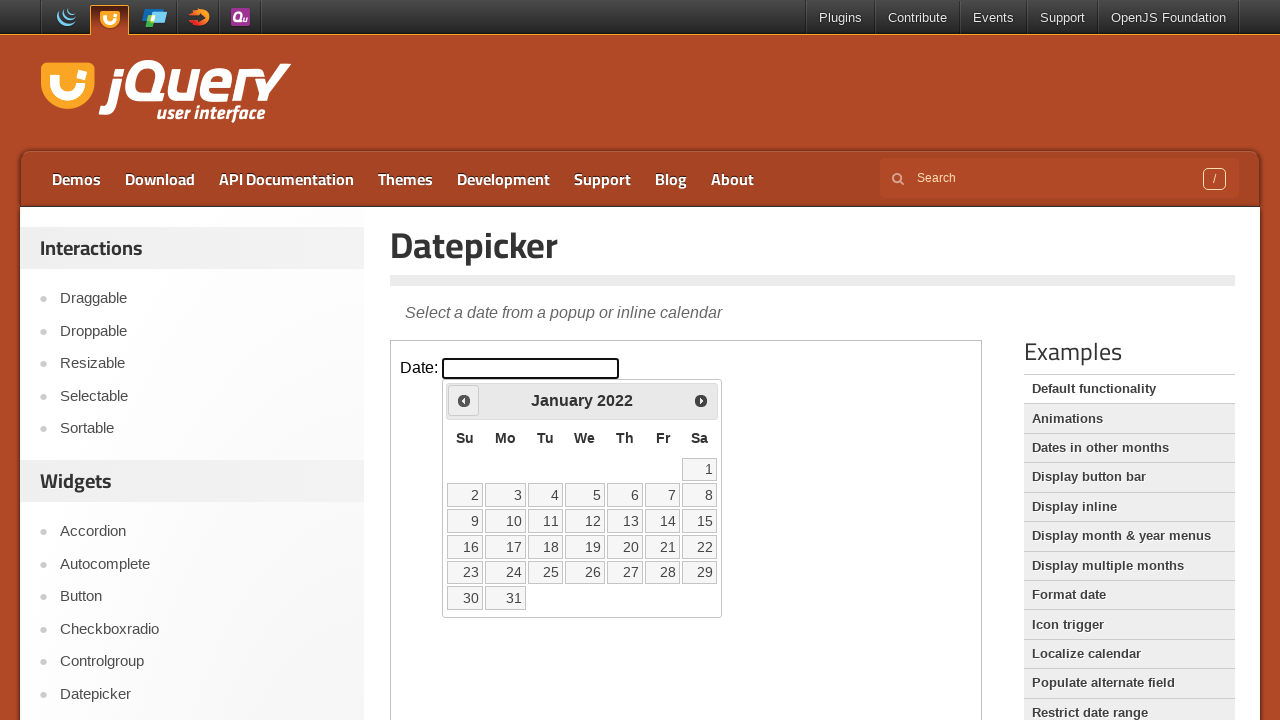

Clicked Prev button to navigate backwards (currently at January 2022) at (464, 400) on iframe >> nth=0 >> internal:control=enter-frame >> text=Prev
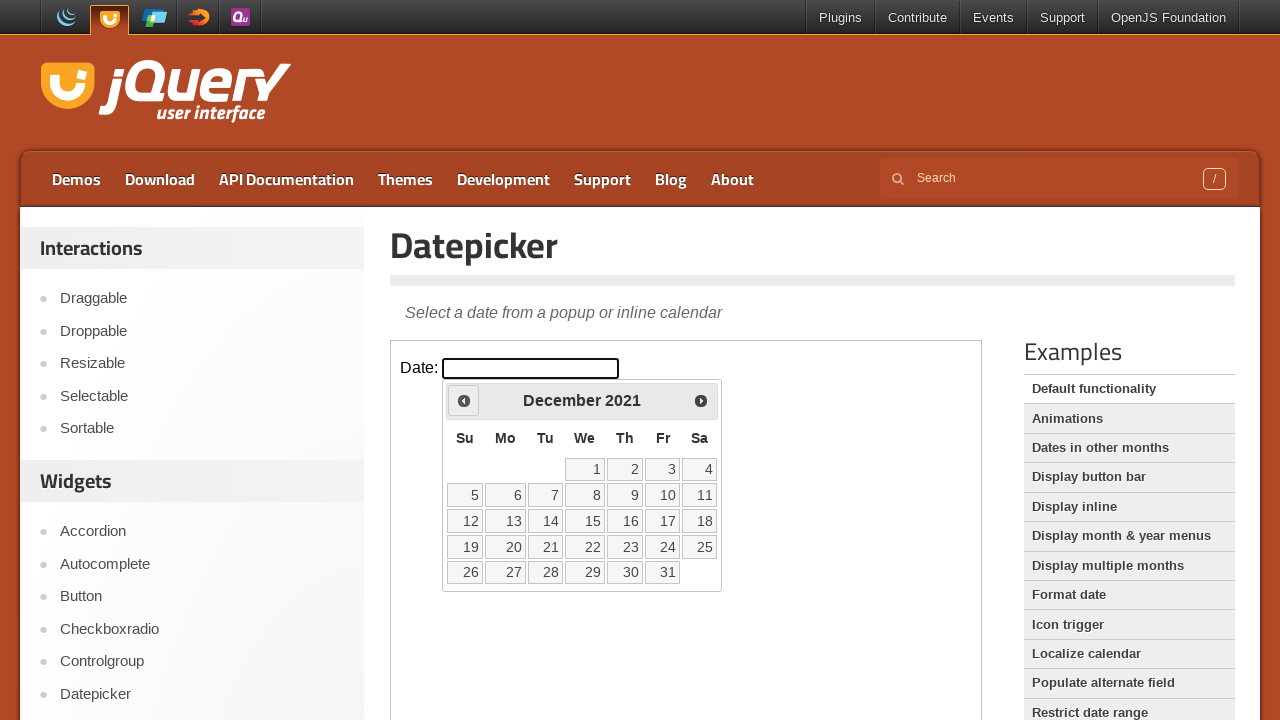

Retrieved updated current month from calendar
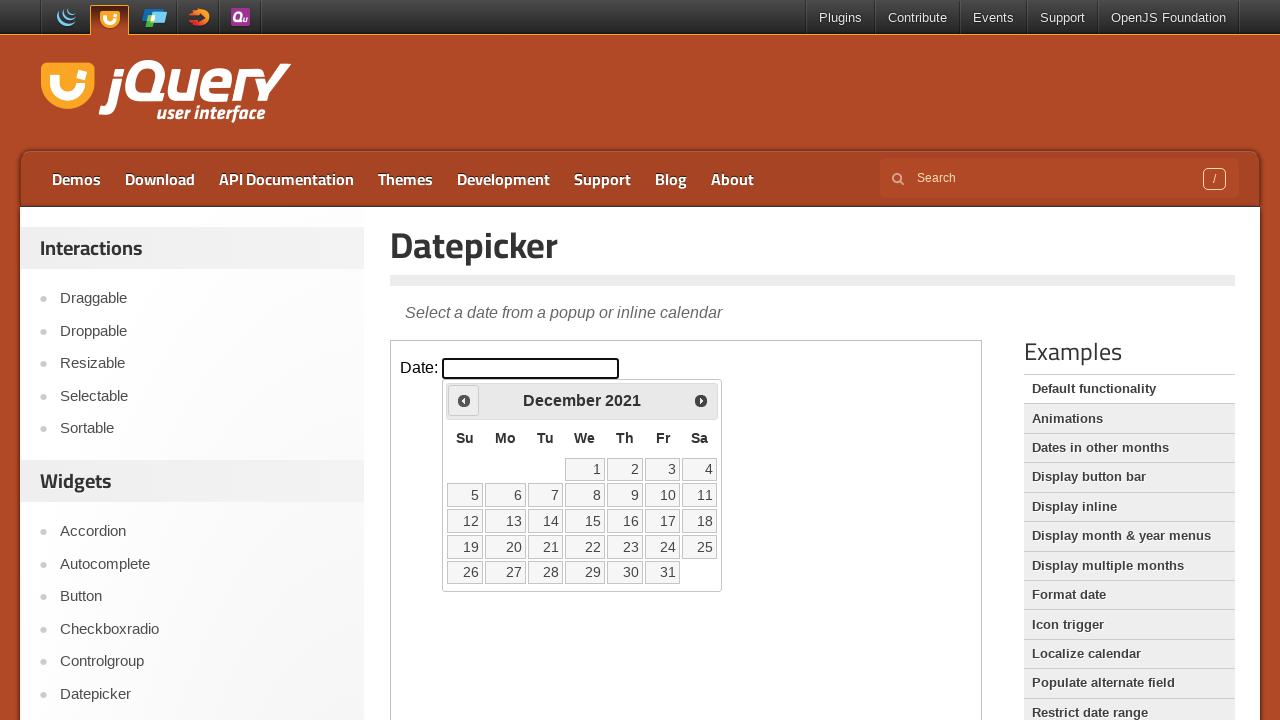

Retrieved updated current year from calendar
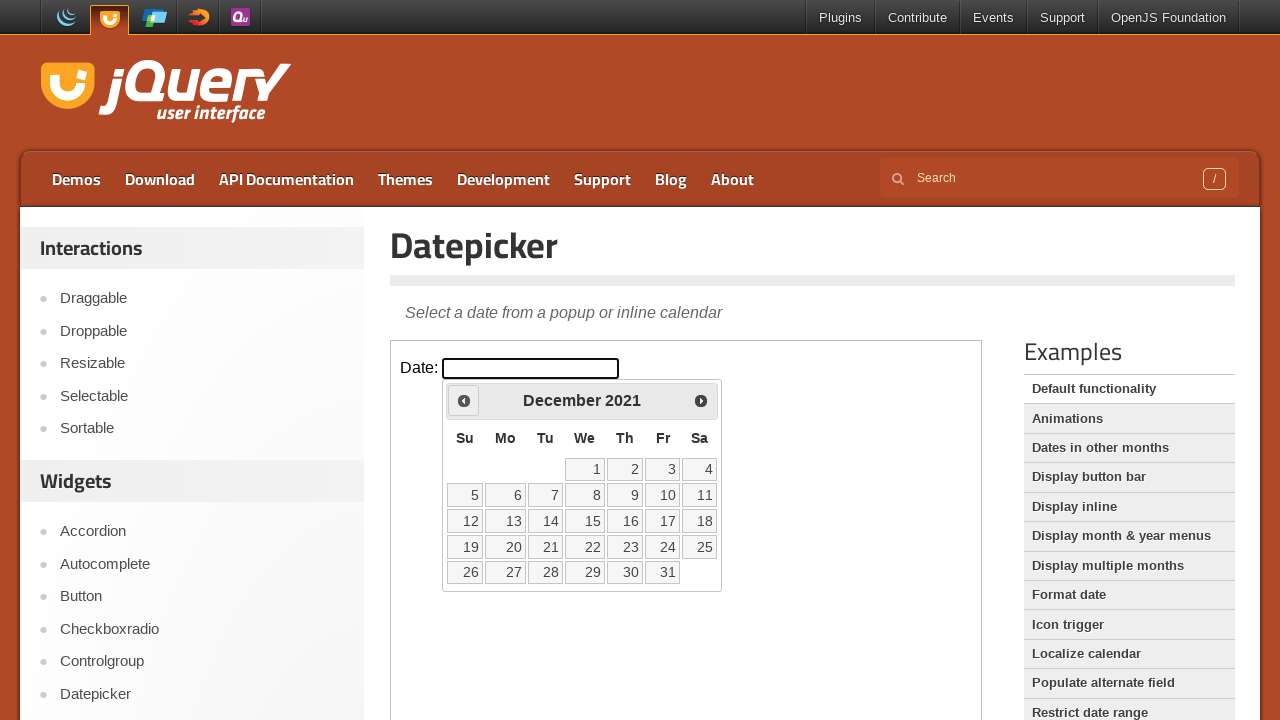

Clicked Prev button to navigate backwards (currently at December 2021) at (464, 400) on iframe >> nth=0 >> internal:control=enter-frame >> text=Prev
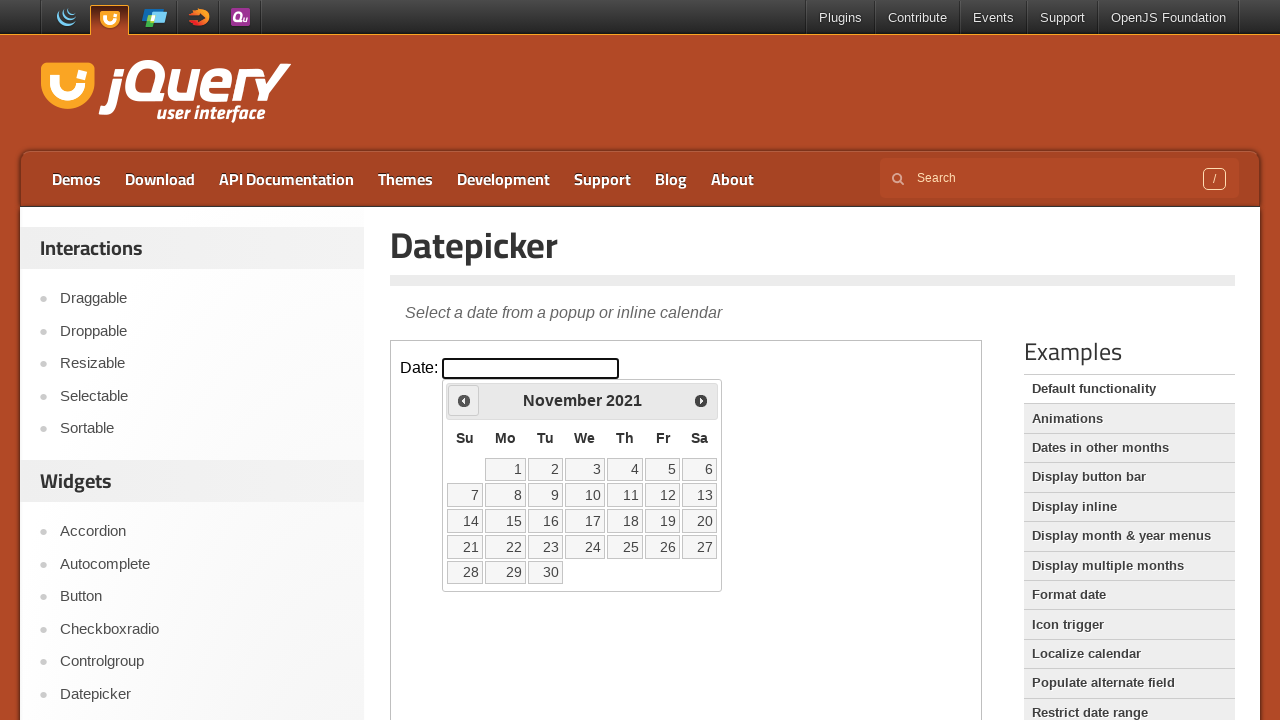

Retrieved updated current month from calendar
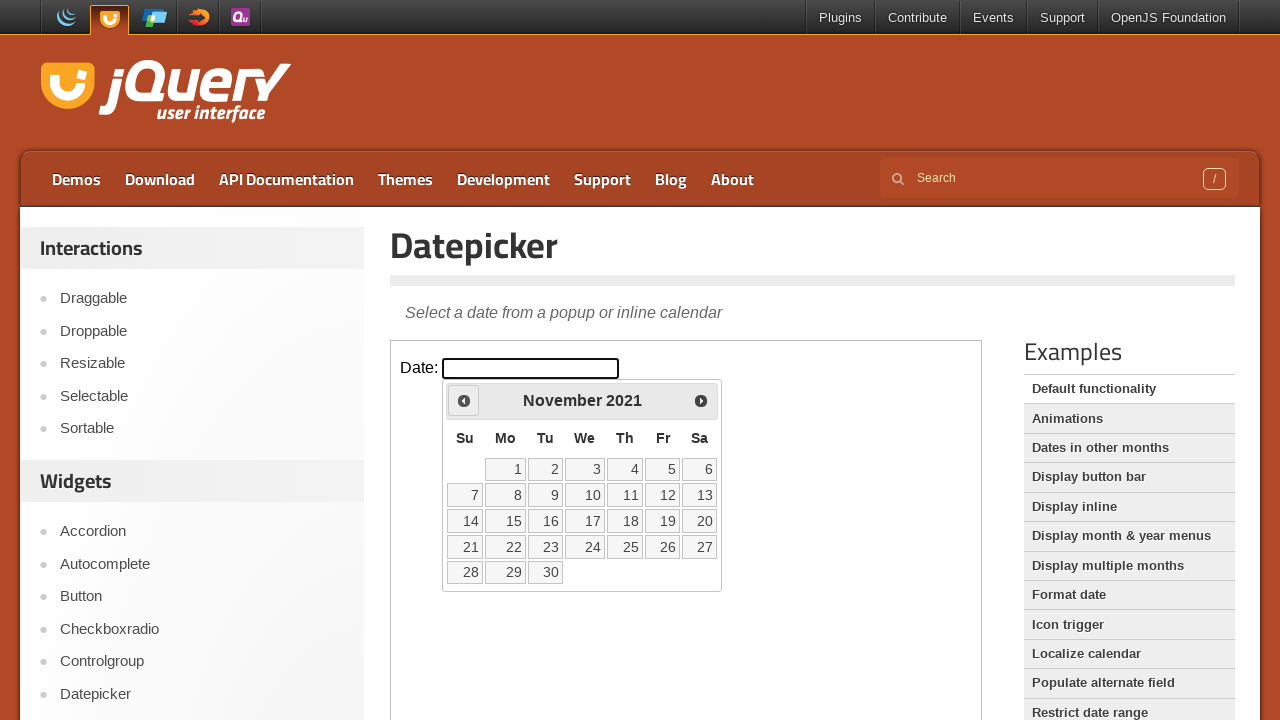

Retrieved updated current year from calendar
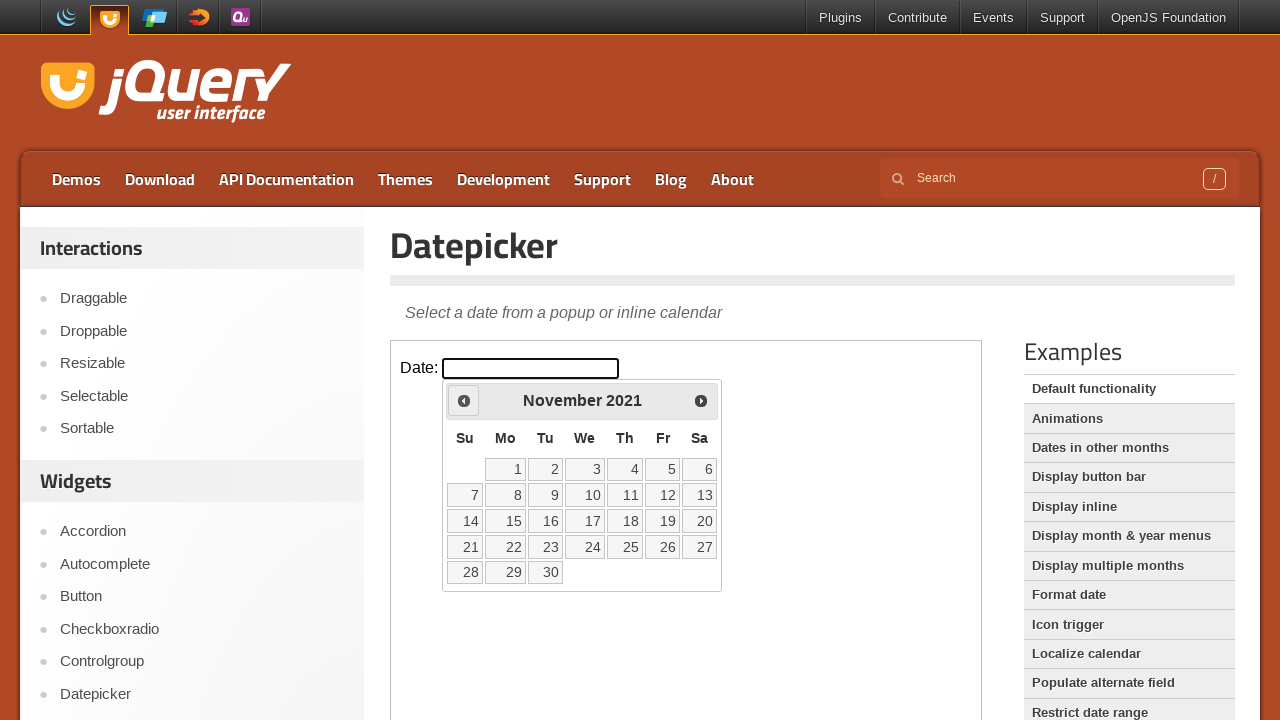

Clicked Prev button to navigate backwards (currently at November 2021) at (464, 400) on iframe >> nth=0 >> internal:control=enter-frame >> text=Prev
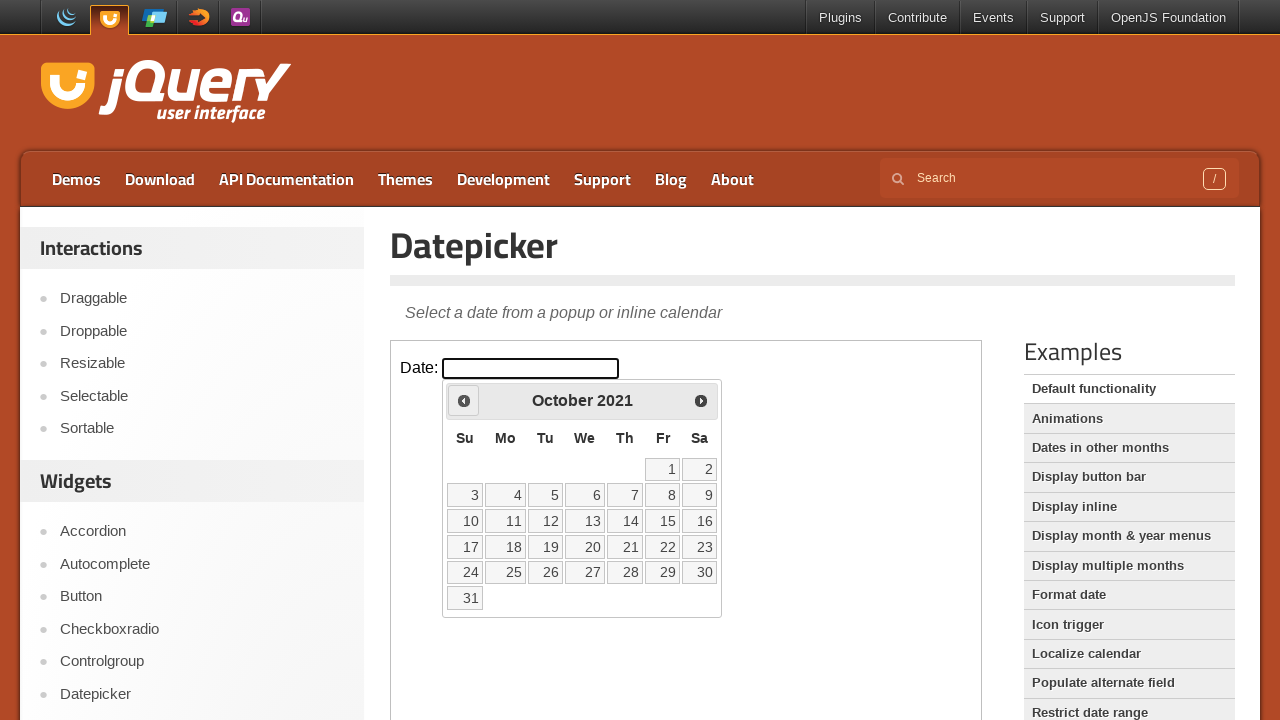

Retrieved updated current month from calendar
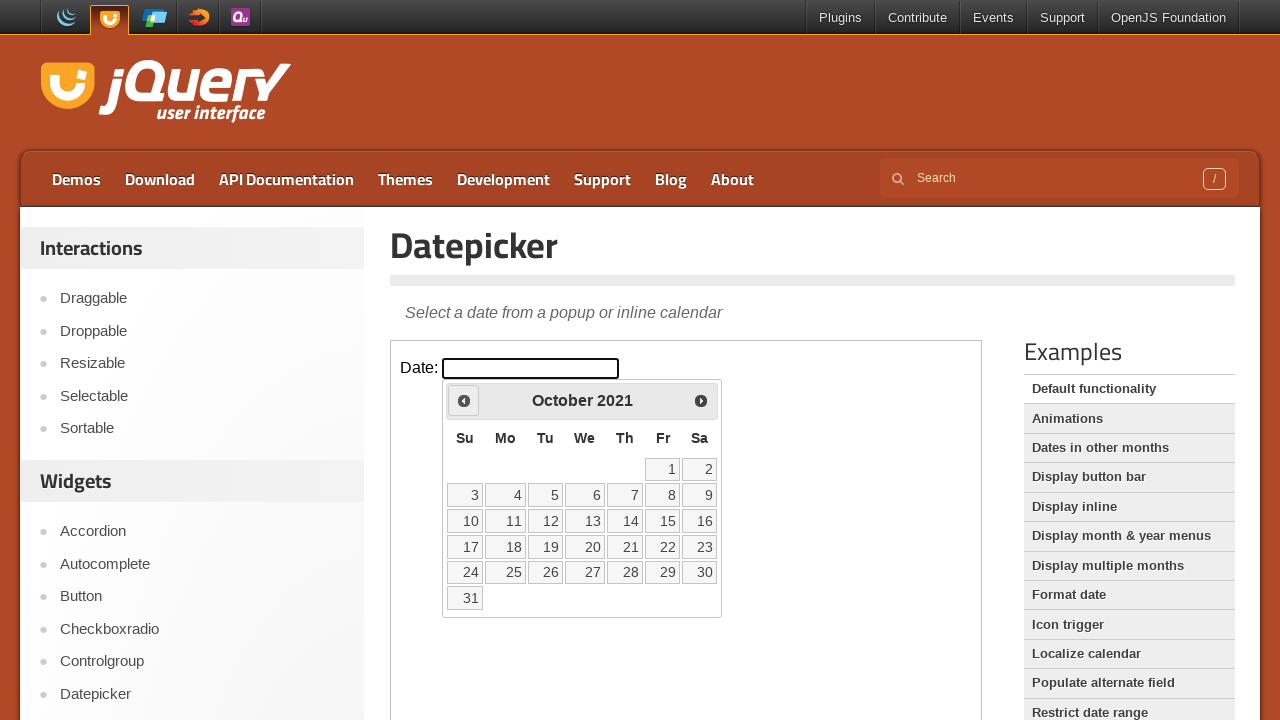

Retrieved updated current year from calendar
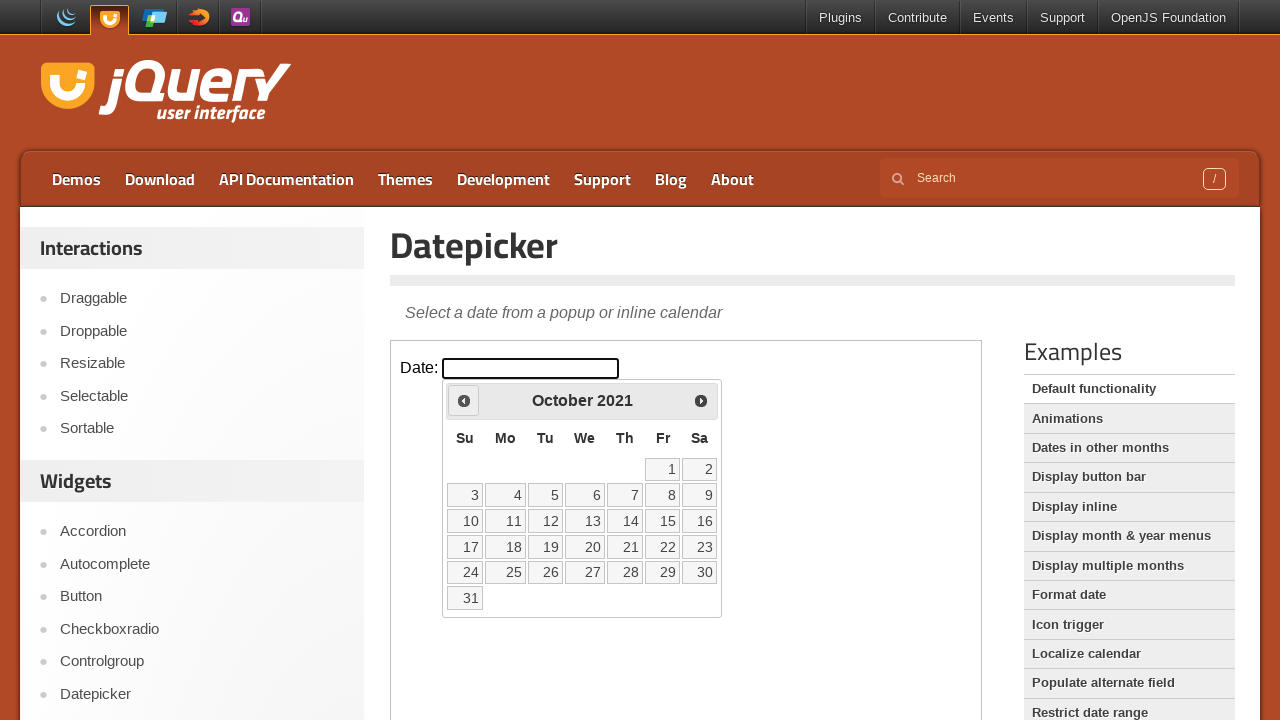

Clicked Prev button to navigate backwards (currently at October 2021) at (464, 400) on iframe >> nth=0 >> internal:control=enter-frame >> text=Prev
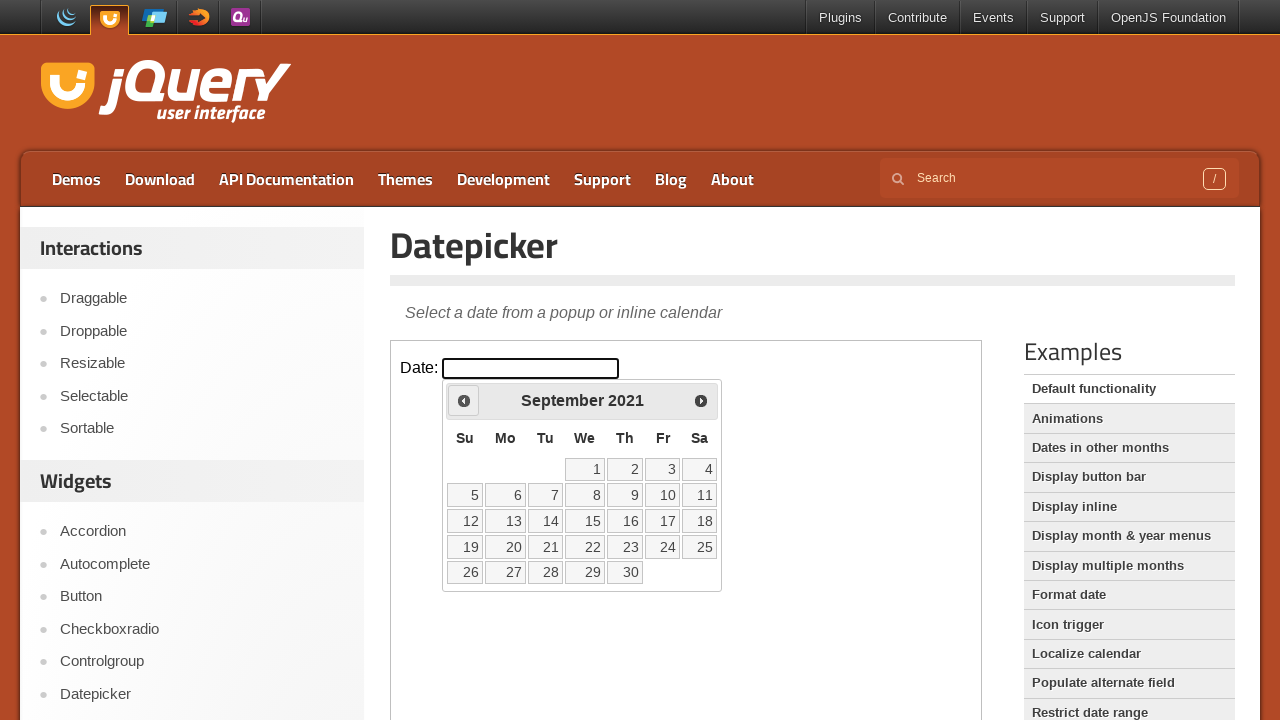

Retrieved updated current month from calendar
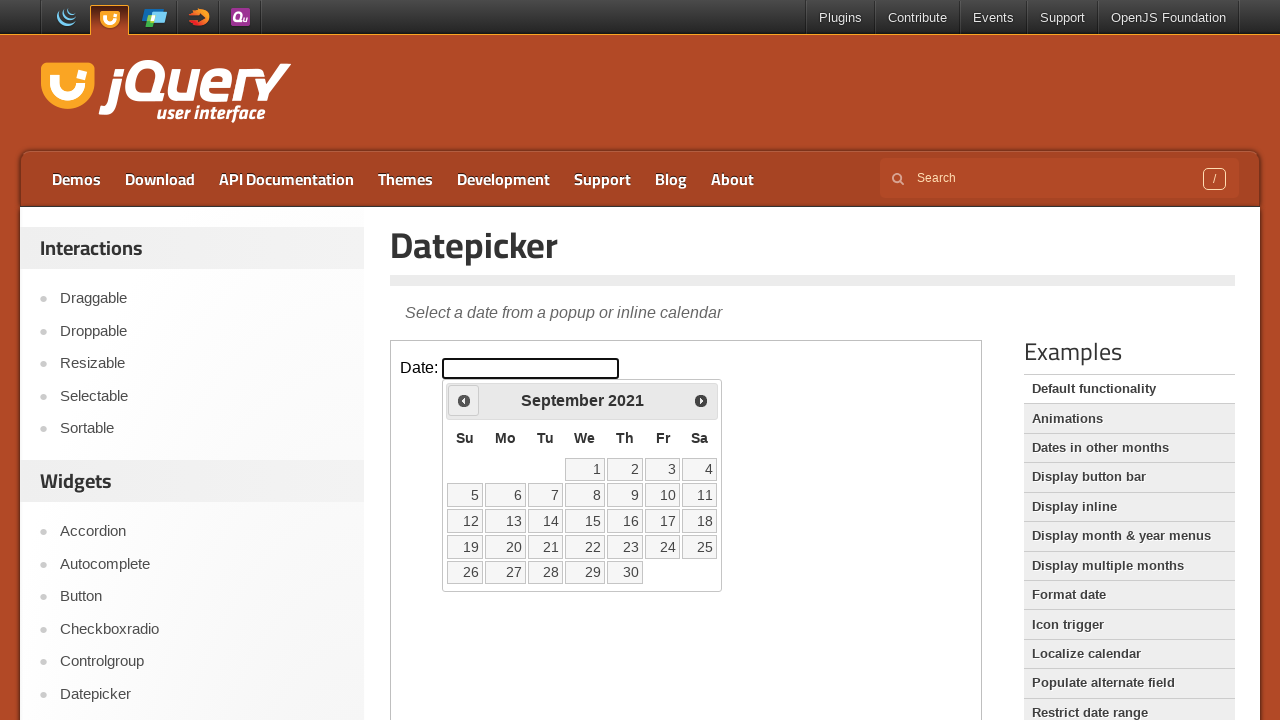

Retrieved updated current year from calendar
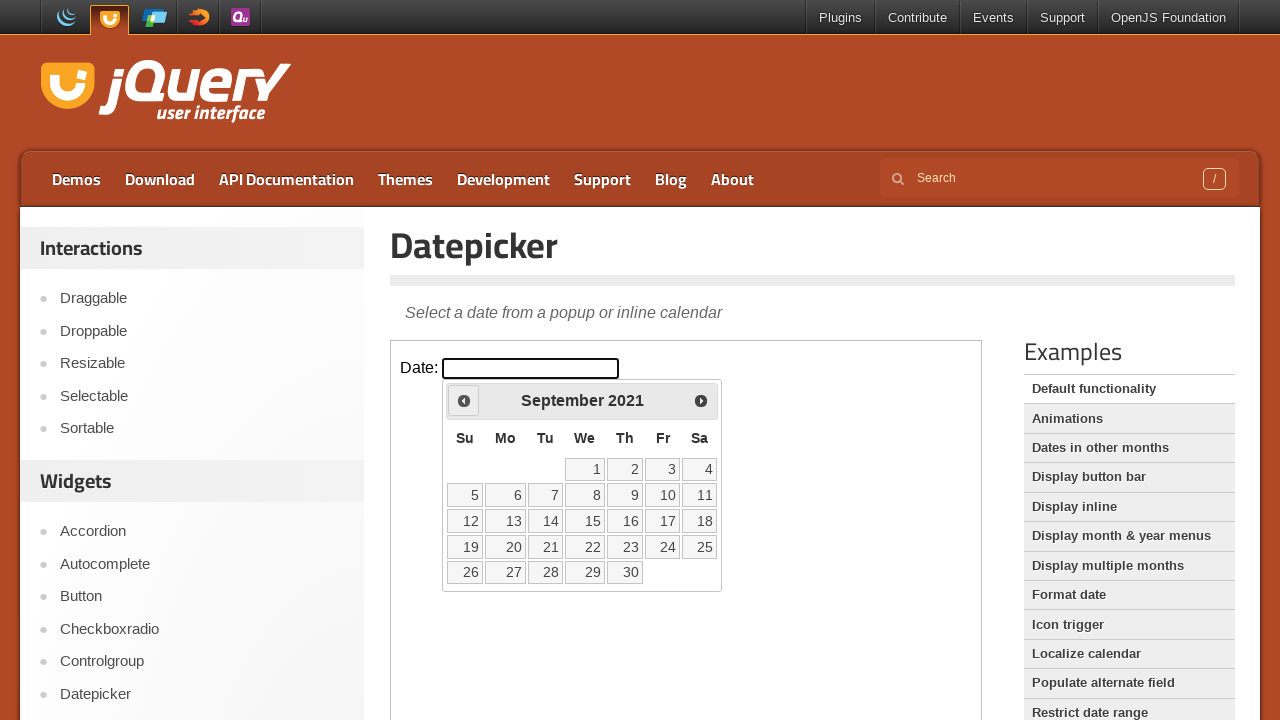

Clicked Prev button to navigate backwards (currently at September 2021) at (464, 400) on iframe >> nth=0 >> internal:control=enter-frame >> text=Prev
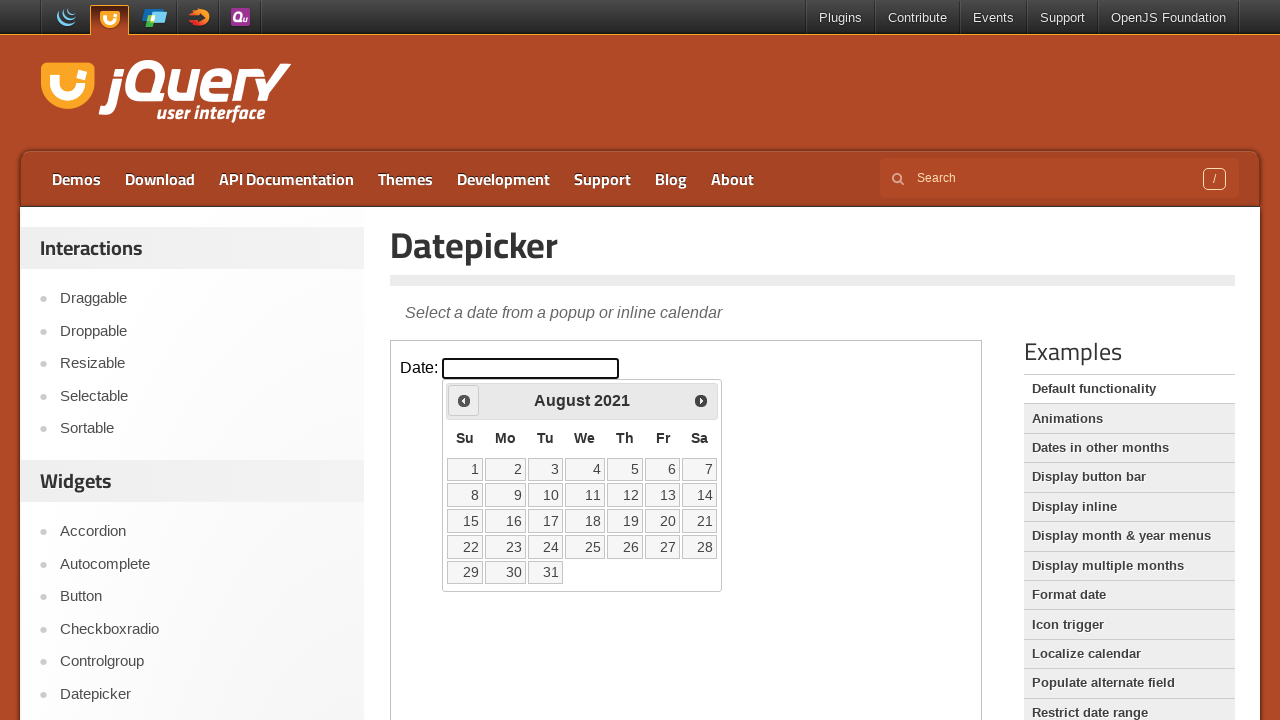

Retrieved updated current month from calendar
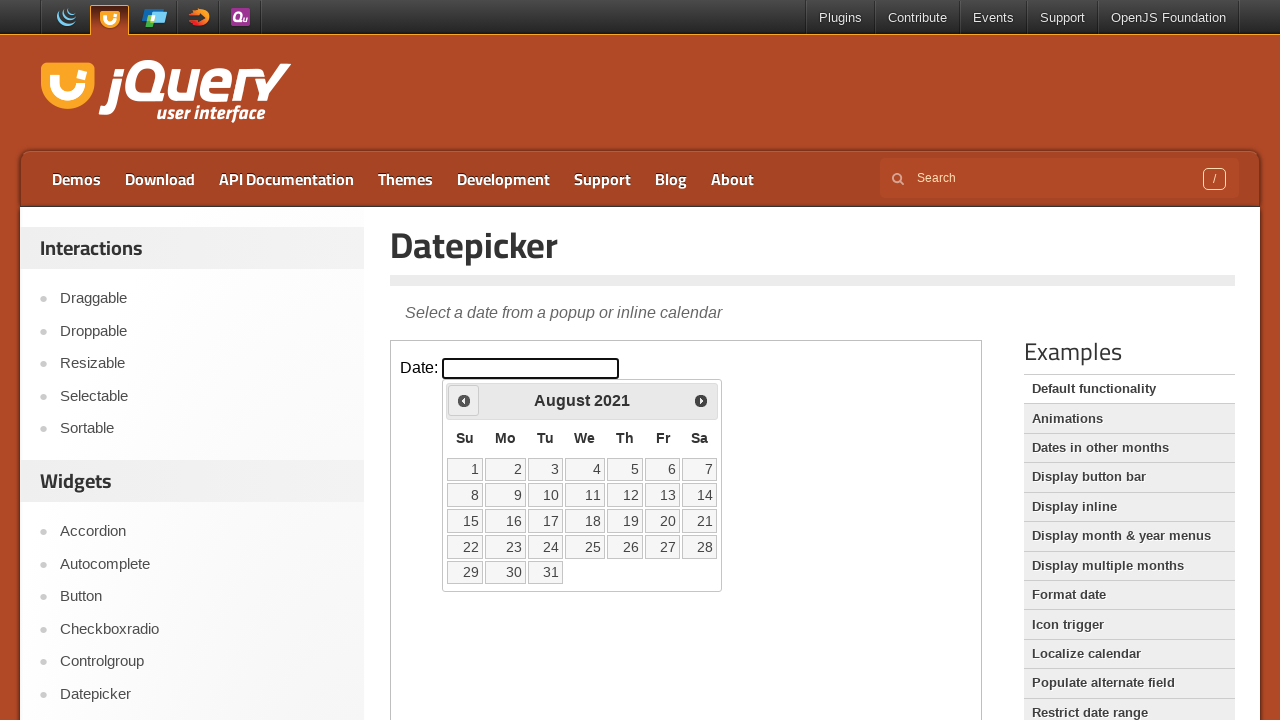

Retrieved updated current year from calendar
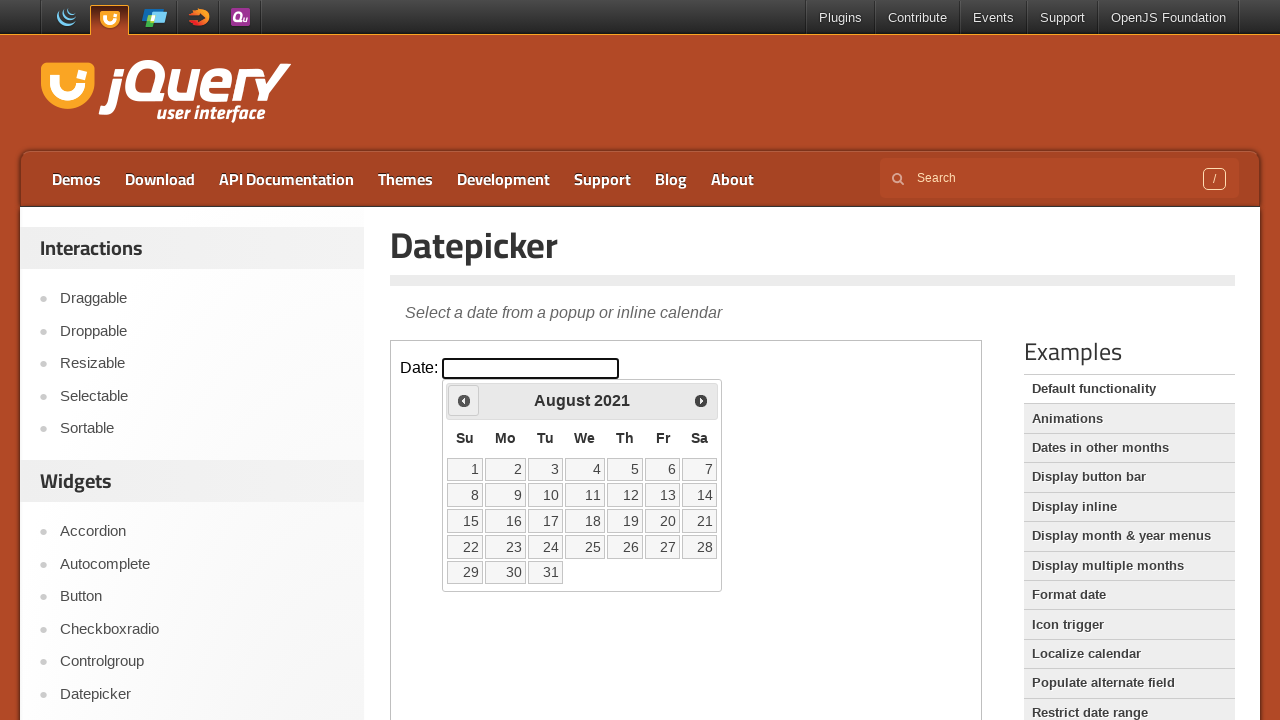

Clicked Prev button to navigate backwards (currently at August 2021) at (464, 400) on iframe >> nth=0 >> internal:control=enter-frame >> text=Prev
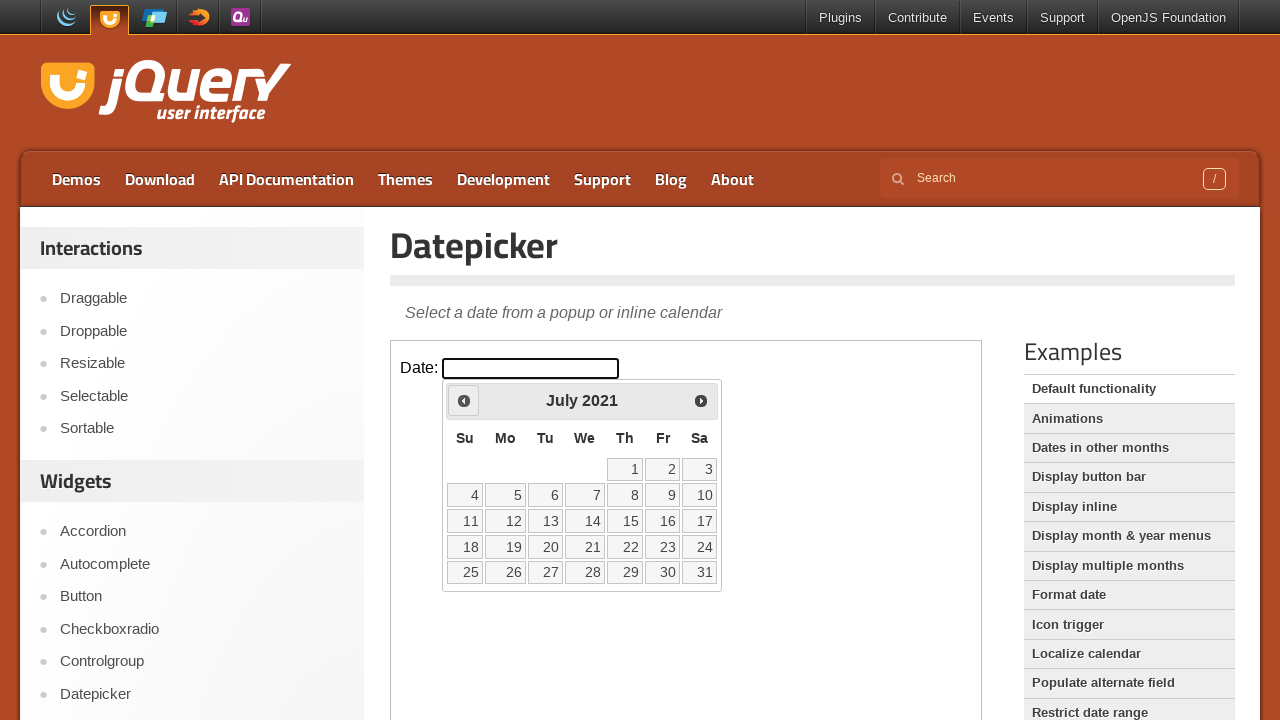

Retrieved updated current month from calendar
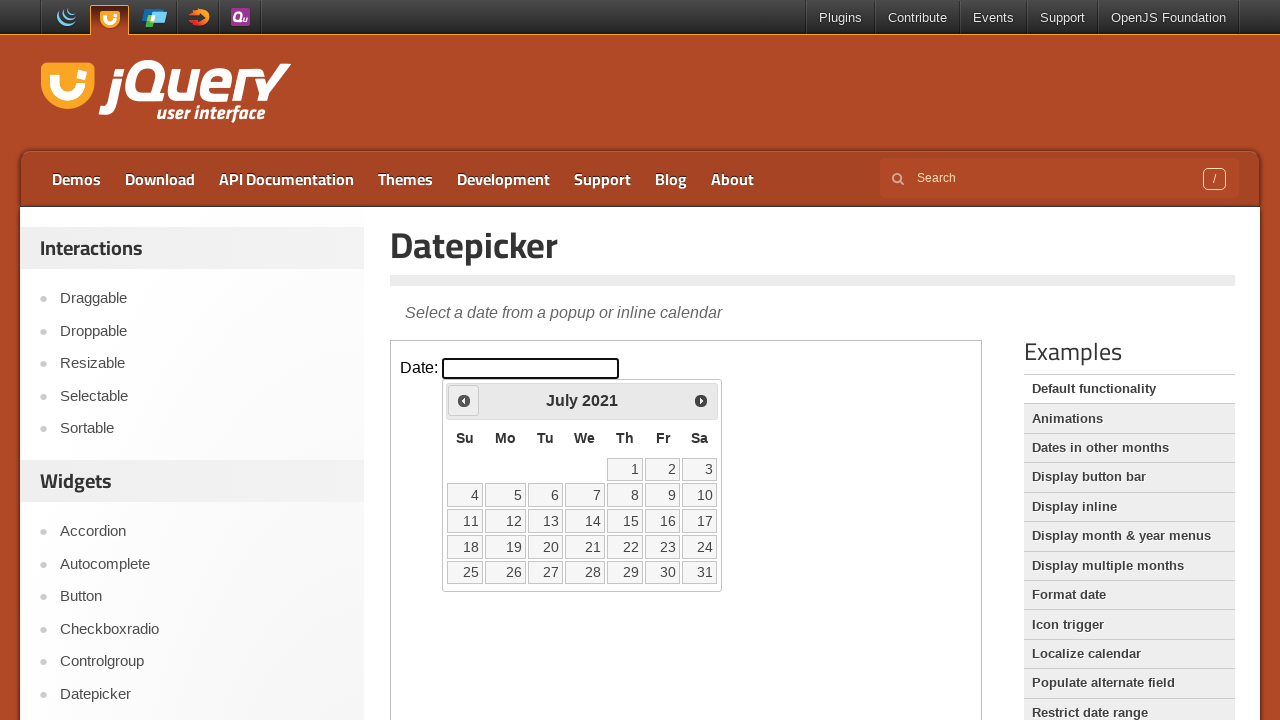

Retrieved updated current year from calendar
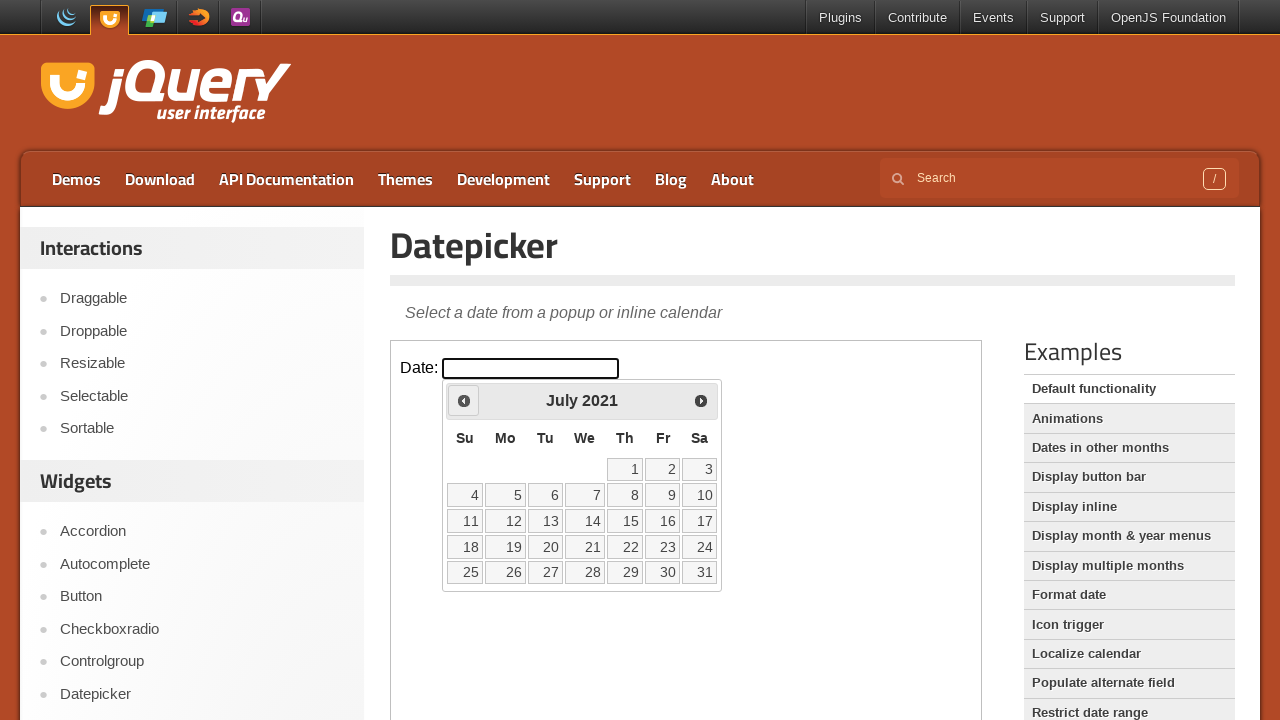

Clicked Prev button to navigate backwards (currently at July 2021) at (464, 400) on iframe >> nth=0 >> internal:control=enter-frame >> text=Prev
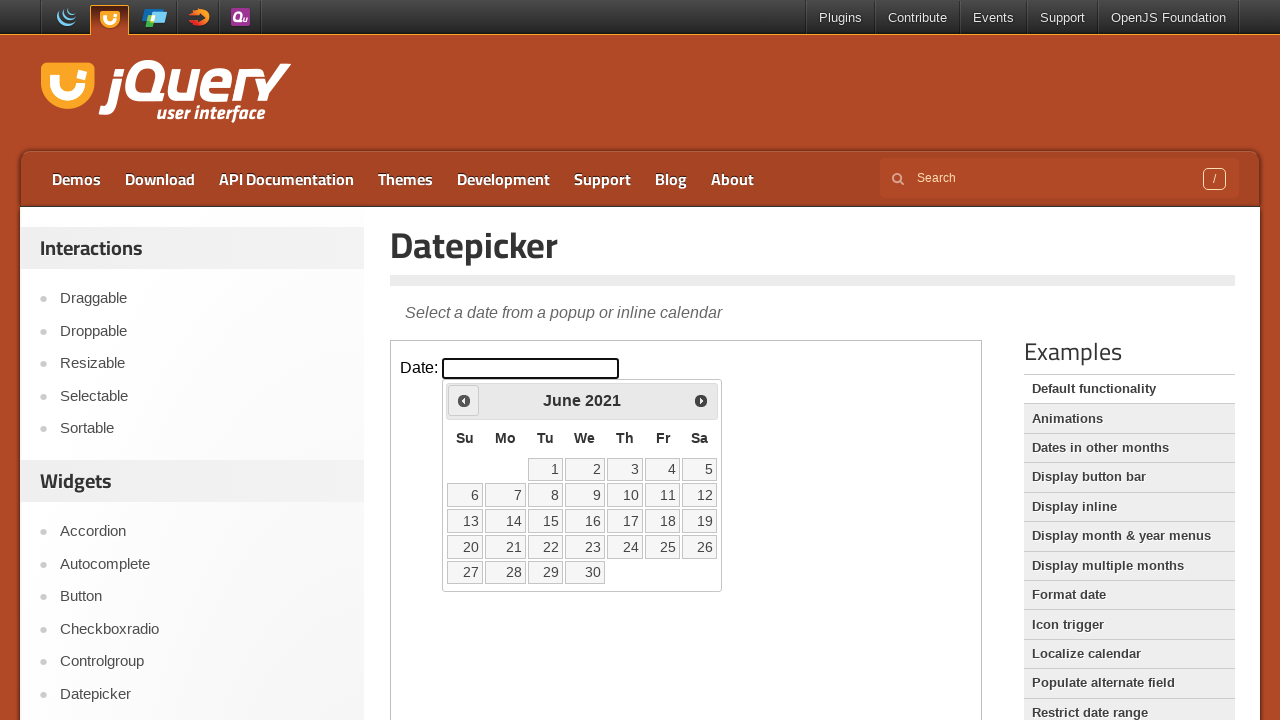

Retrieved updated current month from calendar
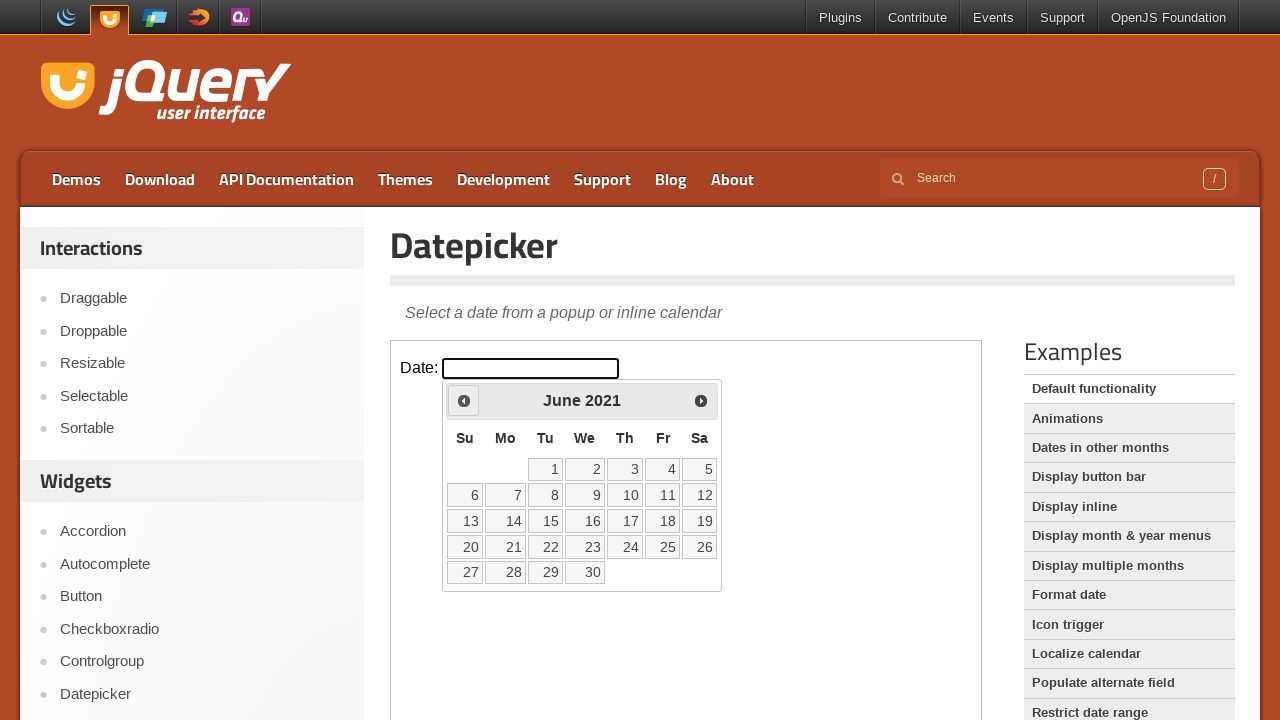

Retrieved updated current year from calendar
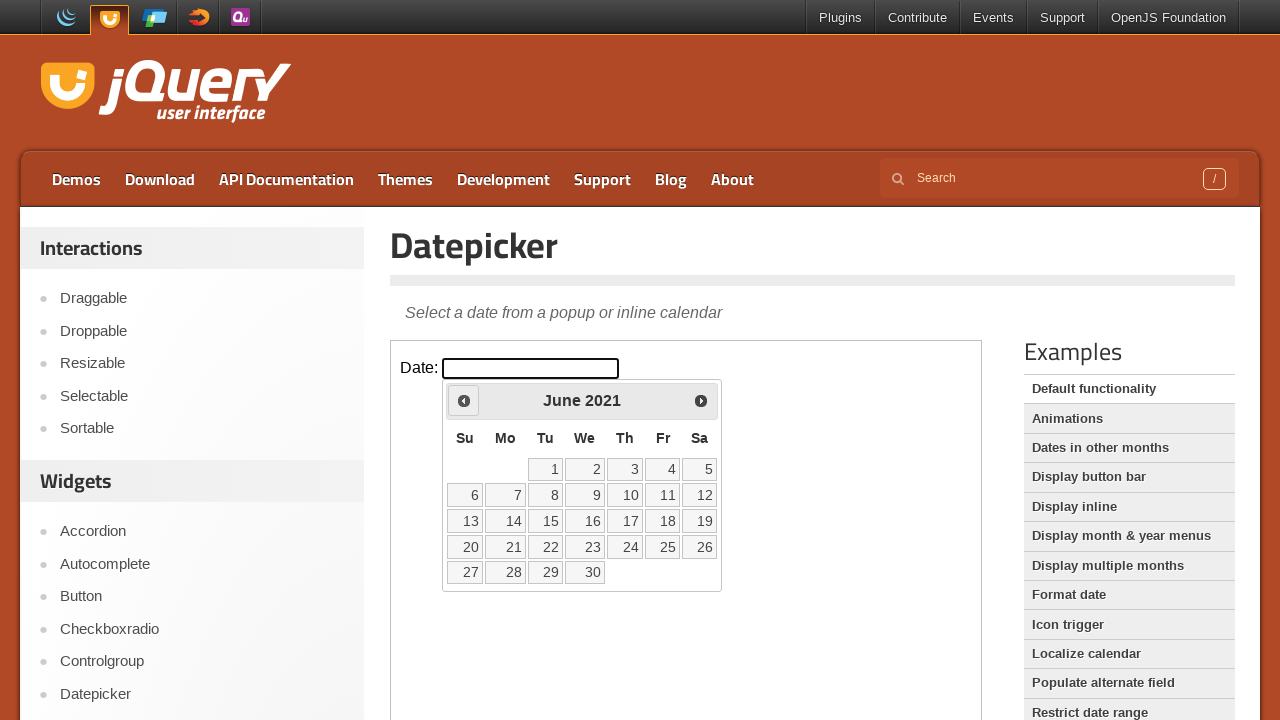

Clicked Prev button to navigate backwards (currently at June 2021) at (464, 400) on iframe >> nth=0 >> internal:control=enter-frame >> text=Prev
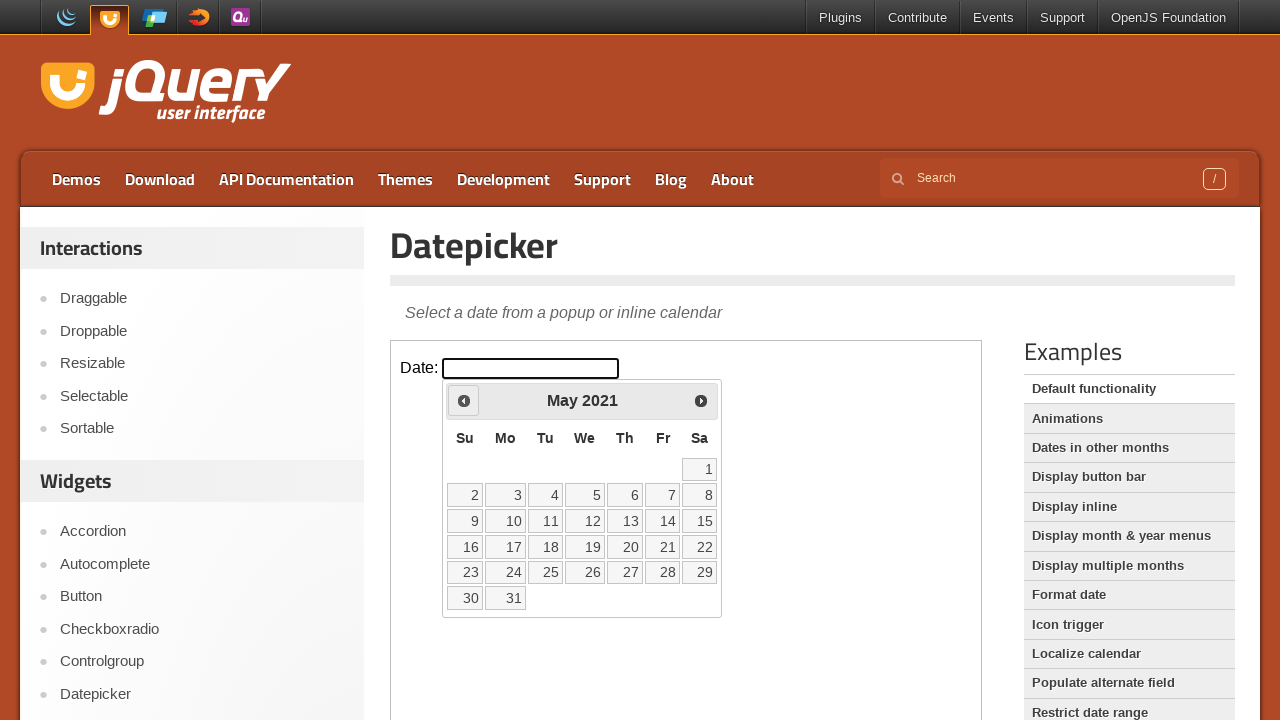

Retrieved updated current month from calendar
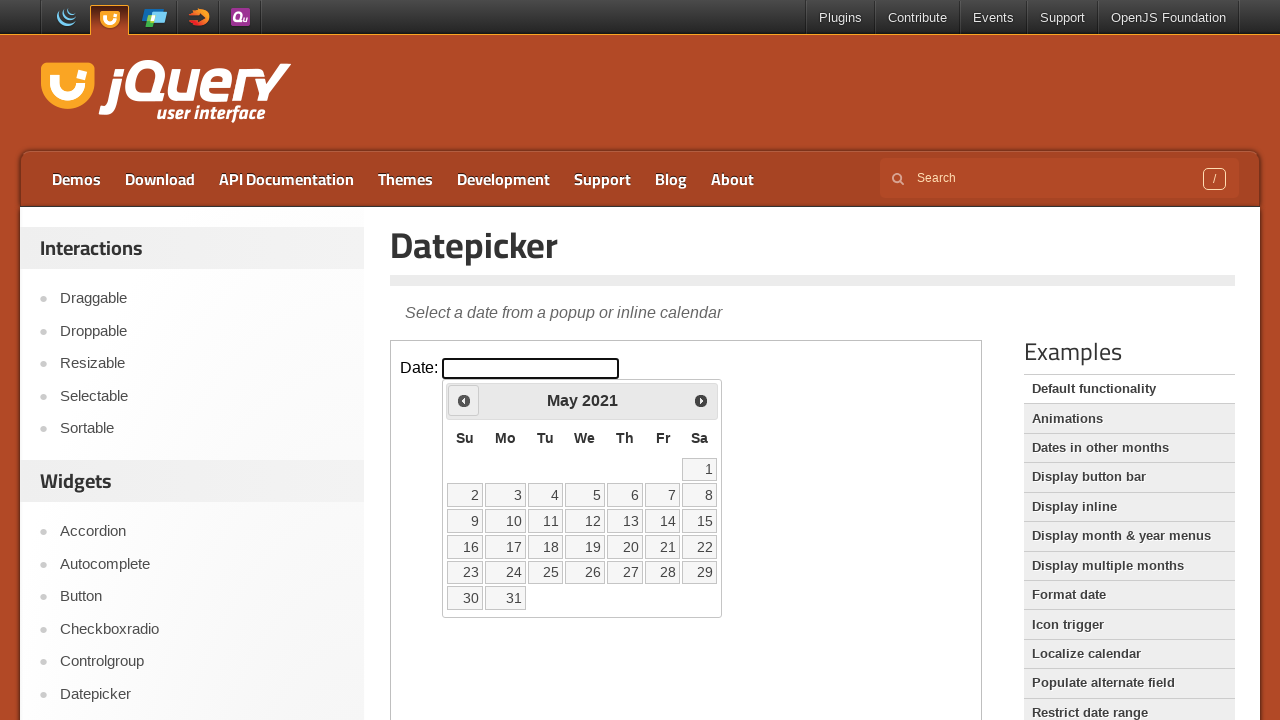

Retrieved updated current year from calendar
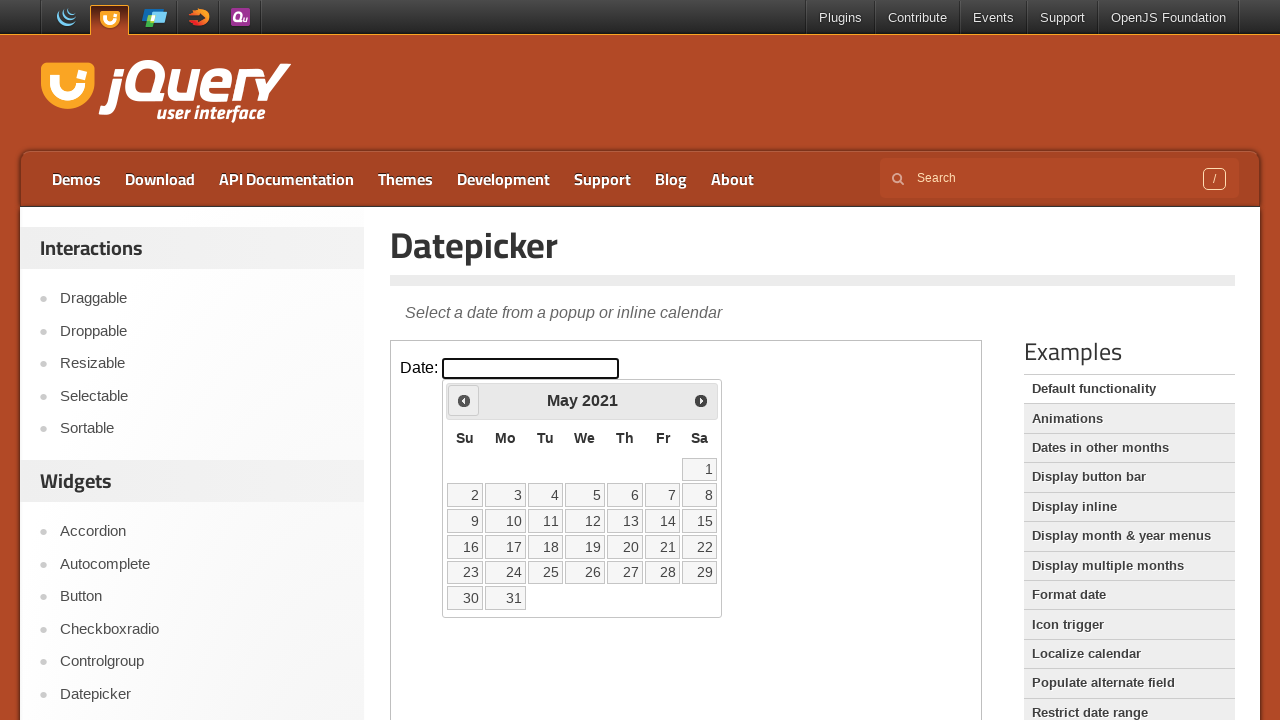

Clicked Prev button to navigate backwards (currently at May 2021) at (464, 400) on iframe >> nth=0 >> internal:control=enter-frame >> text=Prev
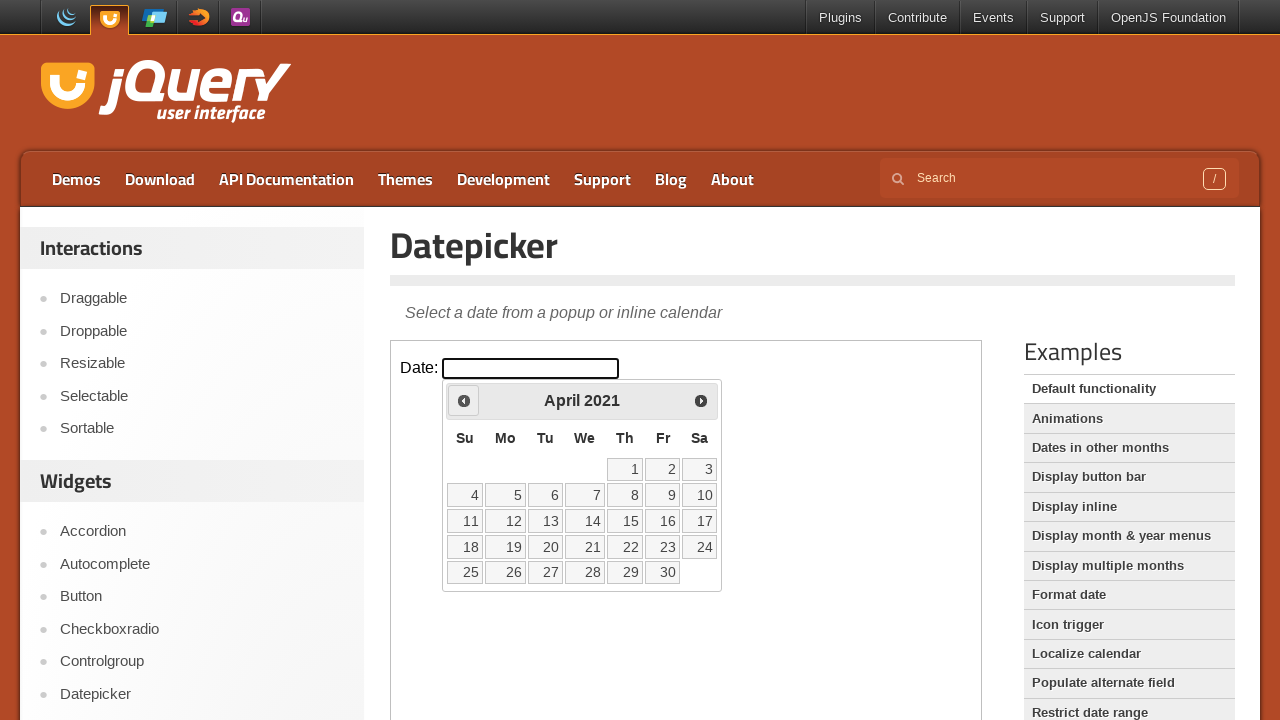

Retrieved updated current month from calendar
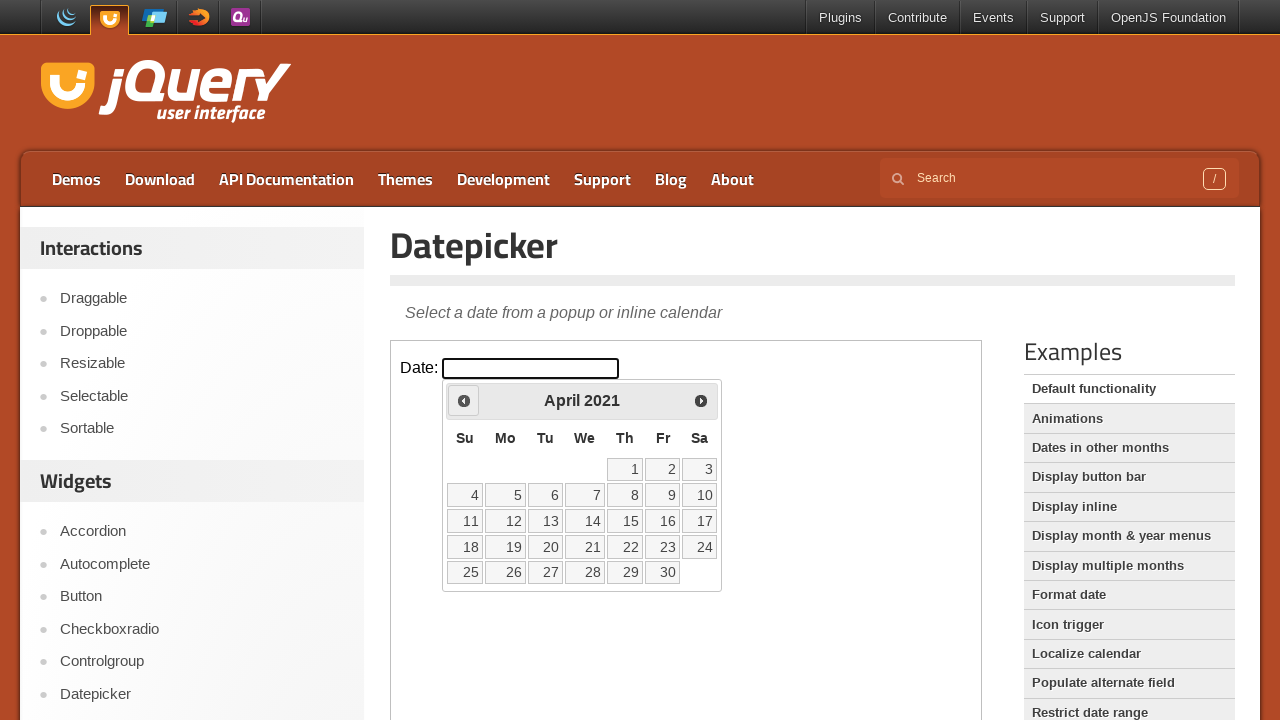

Retrieved updated current year from calendar
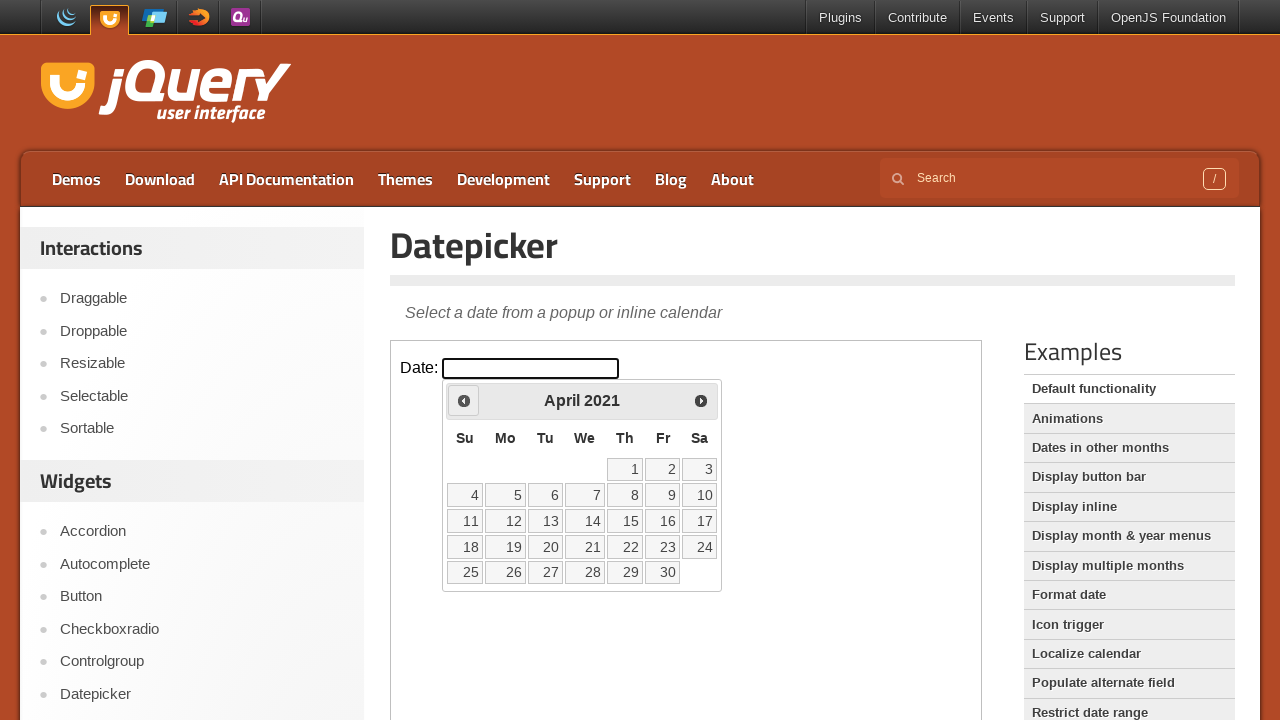

Clicked Prev button to navigate backwards (currently at April 2021) at (464, 400) on iframe >> nth=0 >> internal:control=enter-frame >> text=Prev
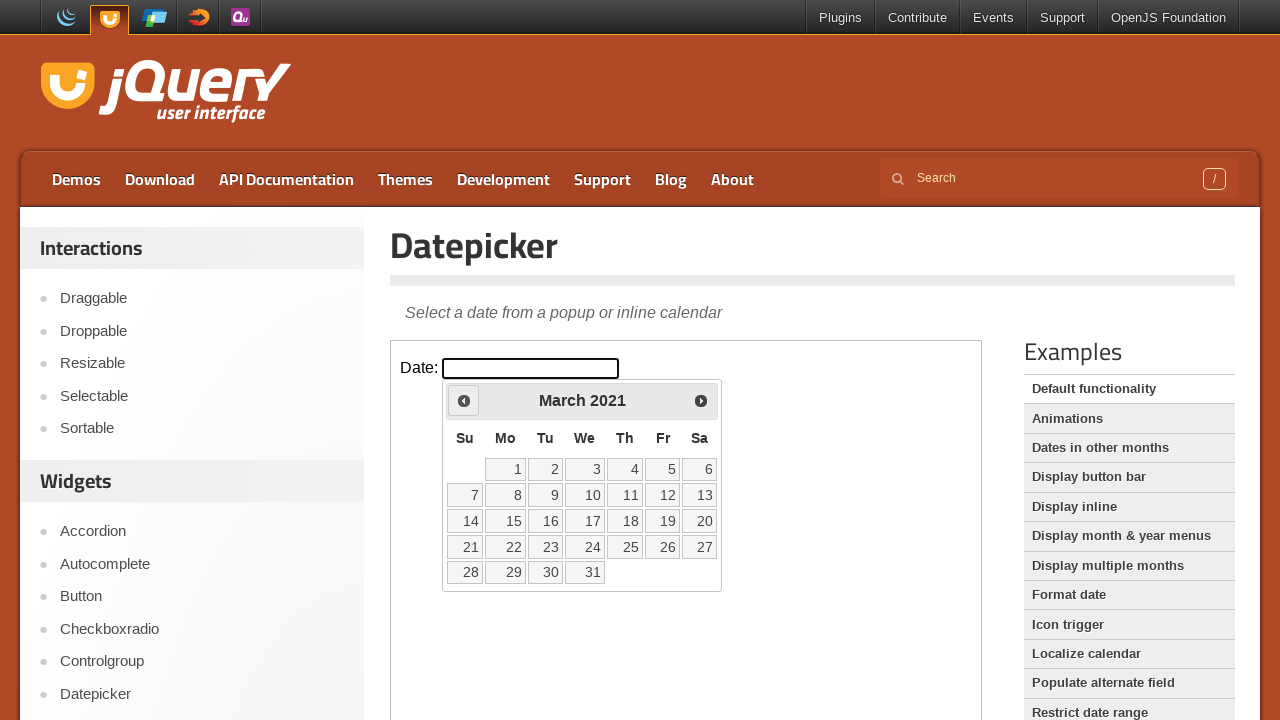

Retrieved updated current month from calendar
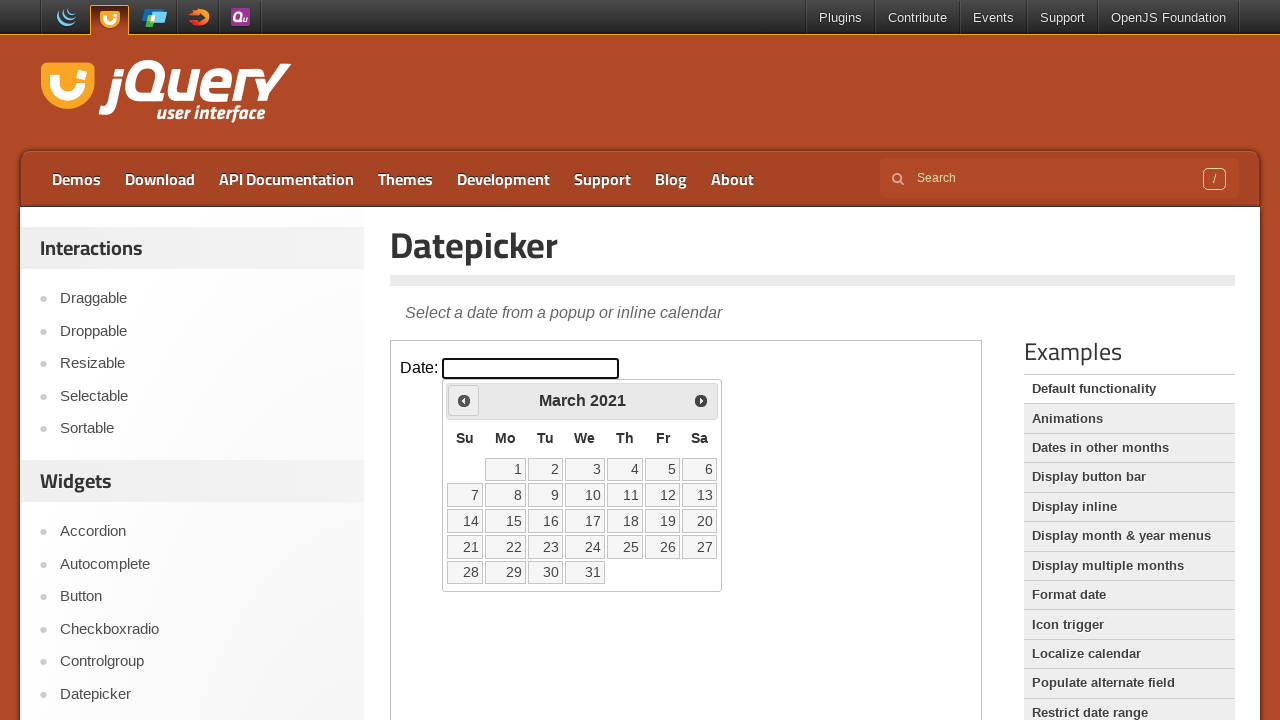

Retrieved updated current year from calendar
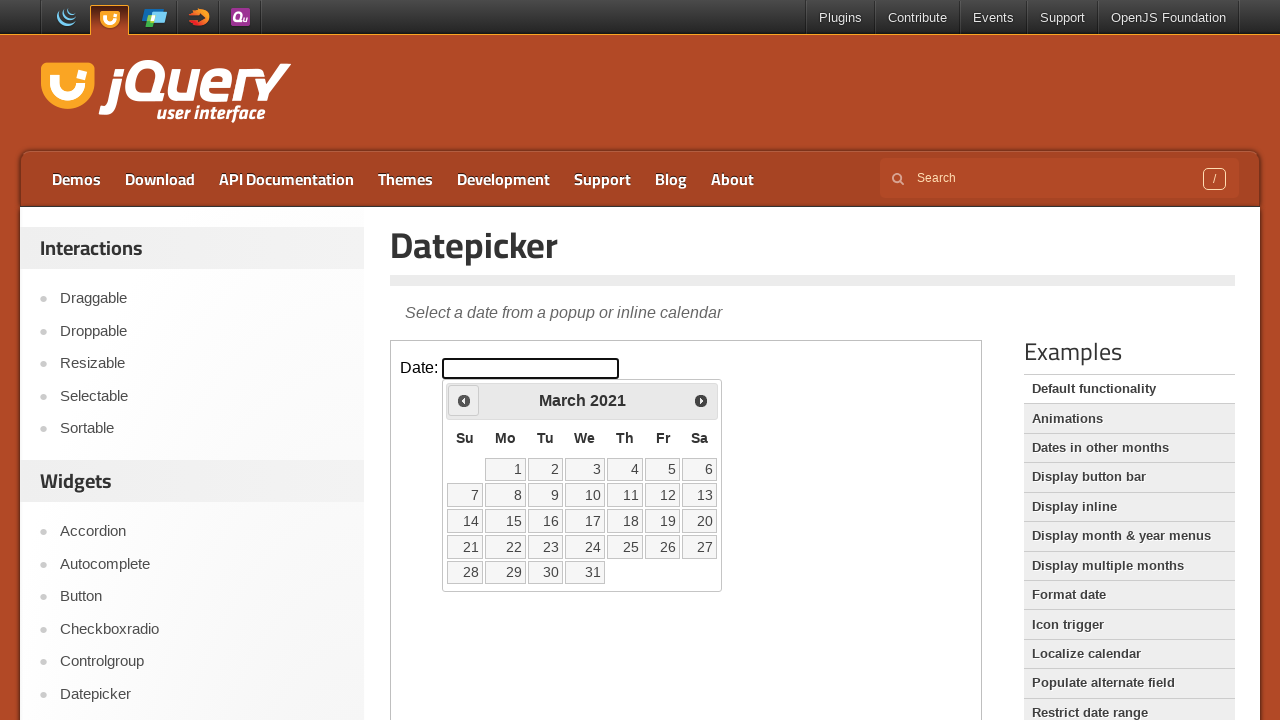

Clicked Prev button to navigate backwards (currently at March 2021) at (464, 400) on iframe >> nth=0 >> internal:control=enter-frame >> text=Prev
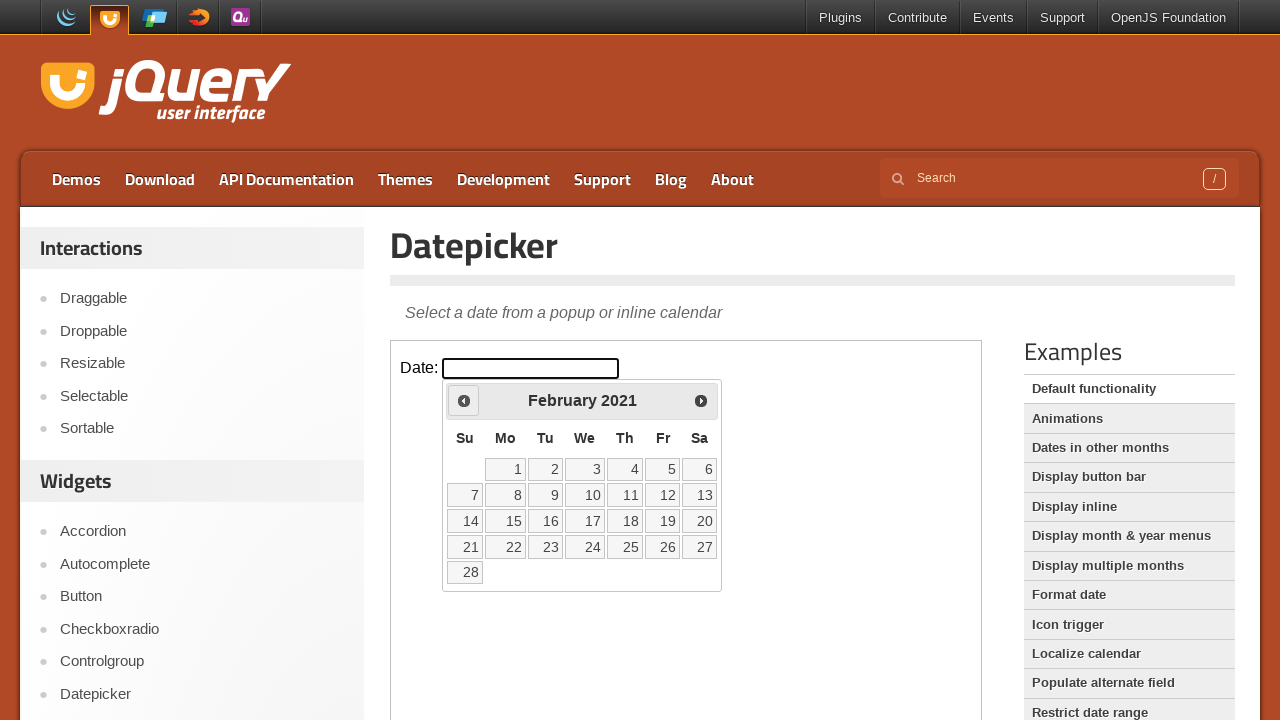

Retrieved updated current month from calendar
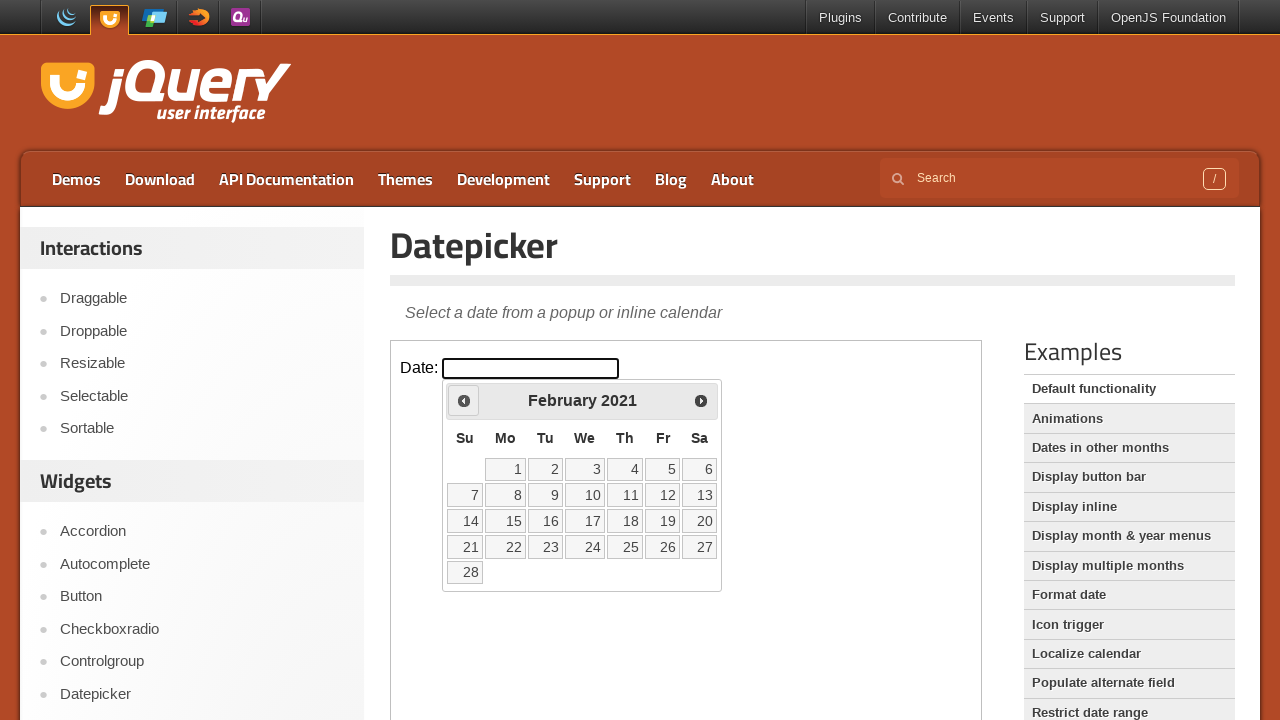

Retrieved updated current year from calendar
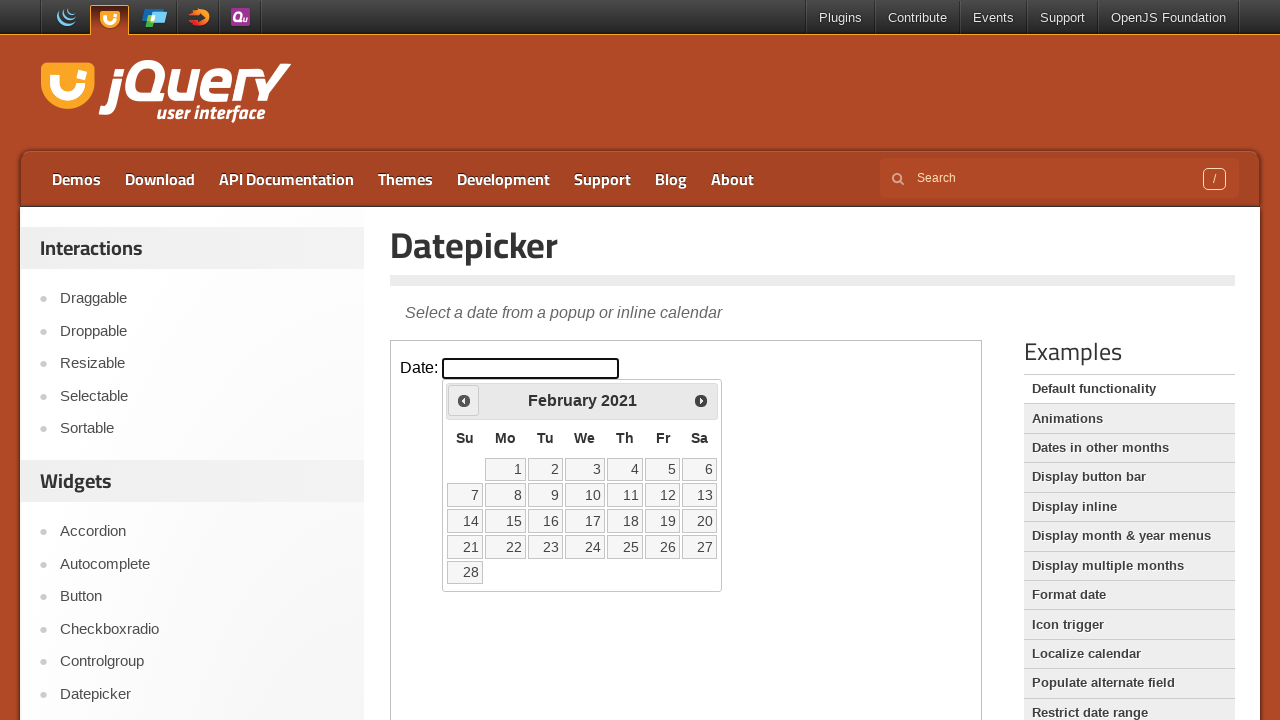

Clicked Prev button to navigate backwards (currently at February 2021) at (464, 400) on iframe >> nth=0 >> internal:control=enter-frame >> text=Prev
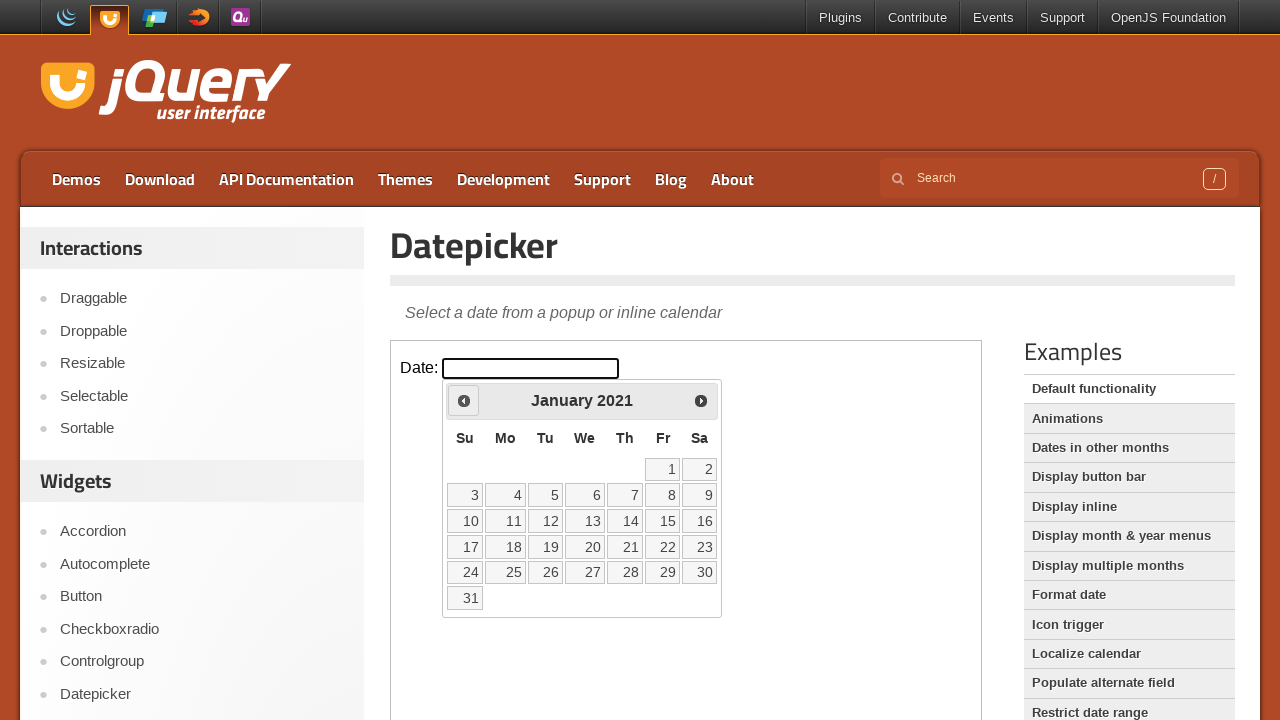

Retrieved updated current month from calendar
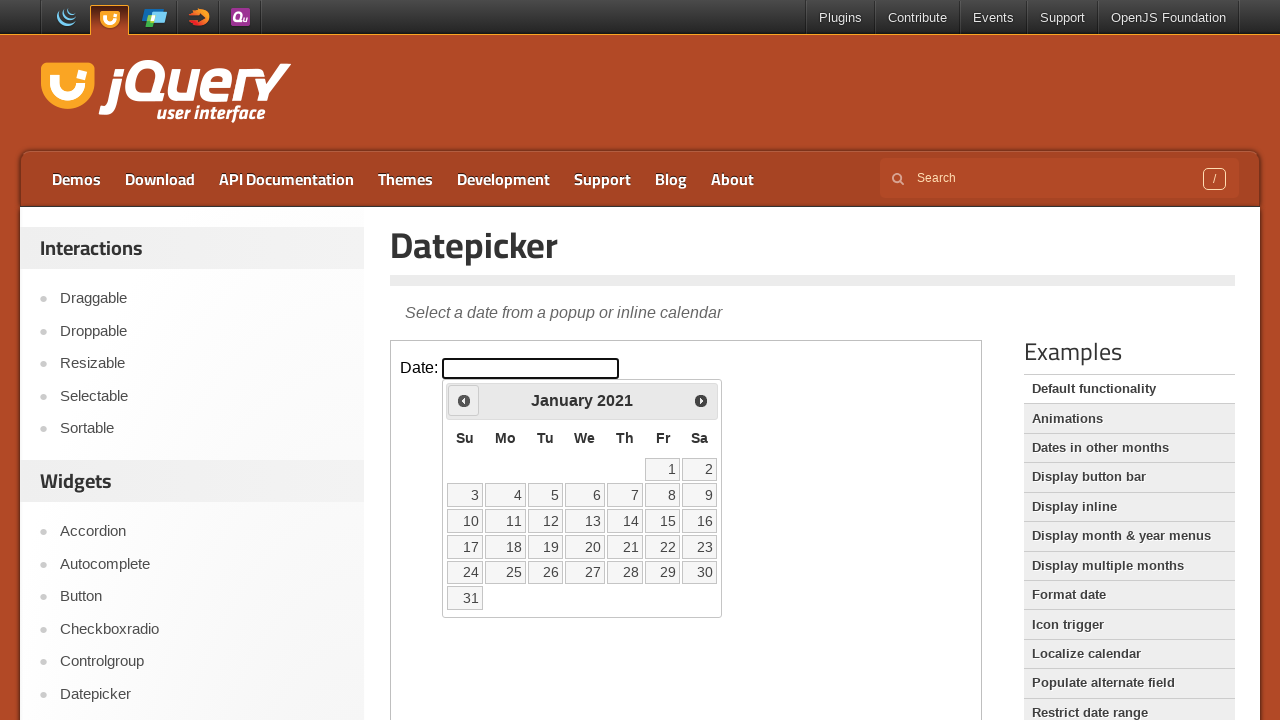

Retrieved updated current year from calendar
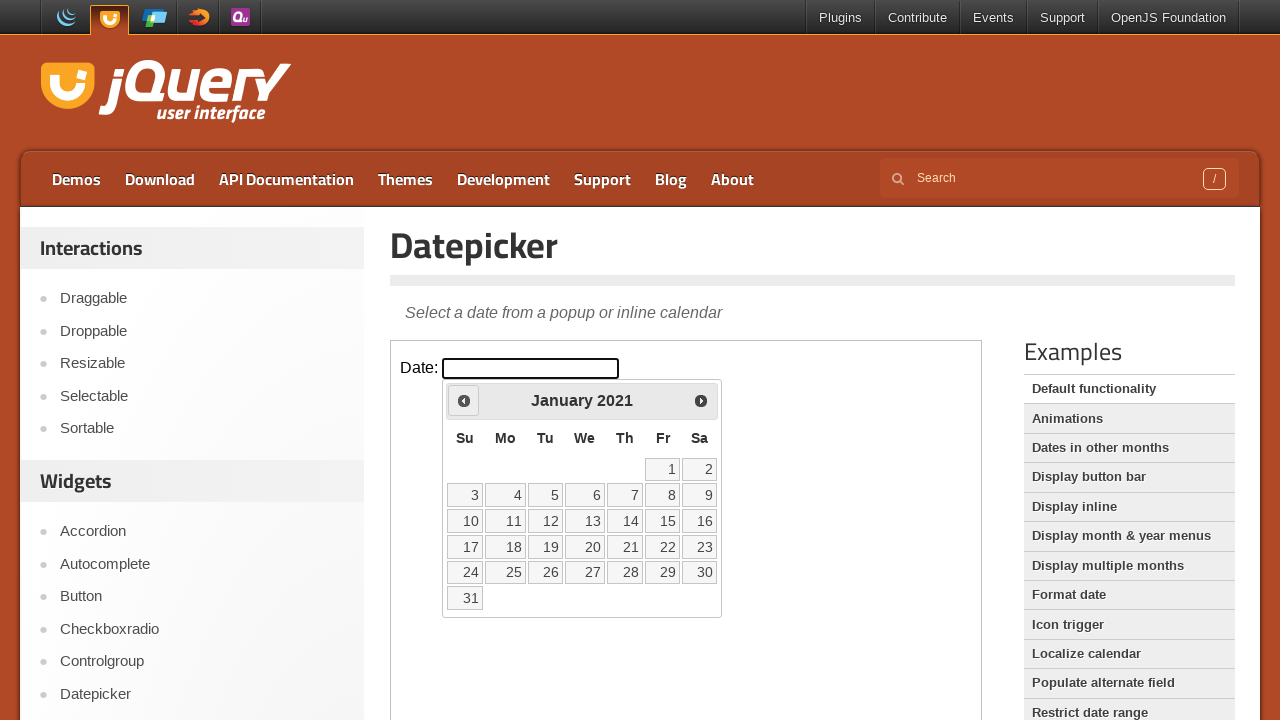

Clicked Prev button to navigate backwards (currently at January 2021) at (464, 400) on iframe >> nth=0 >> internal:control=enter-frame >> text=Prev
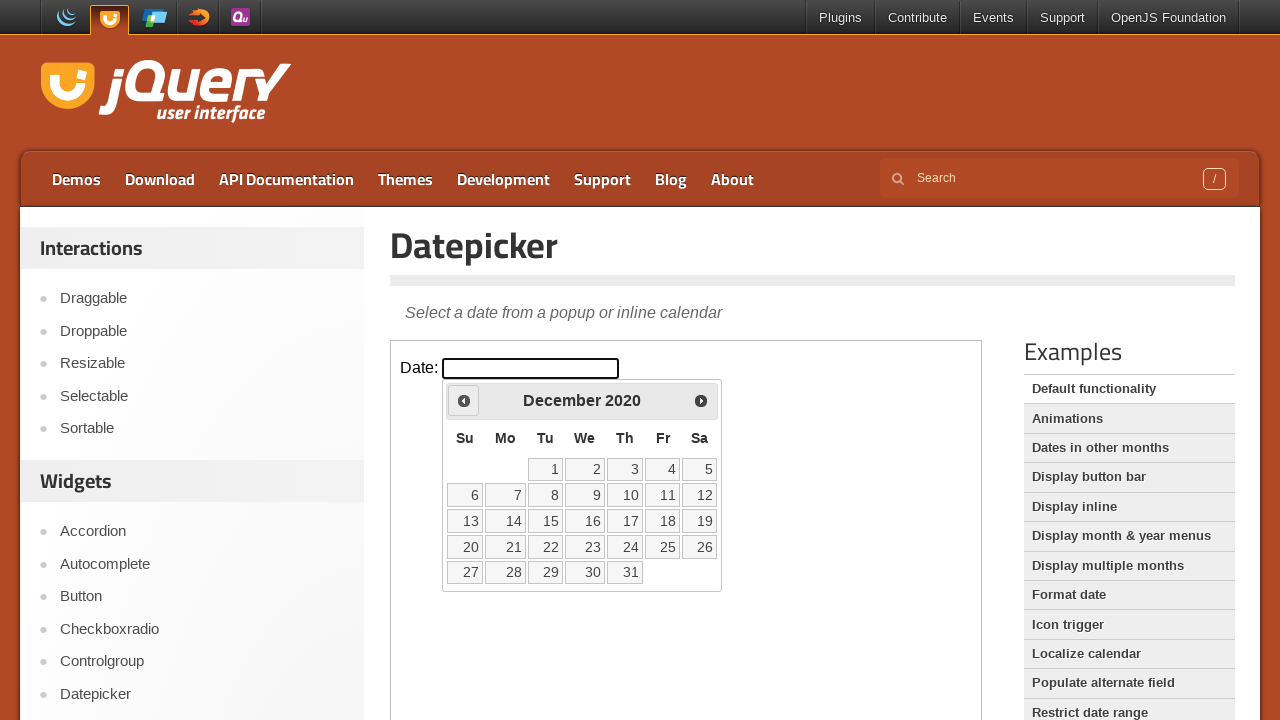

Retrieved updated current month from calendar
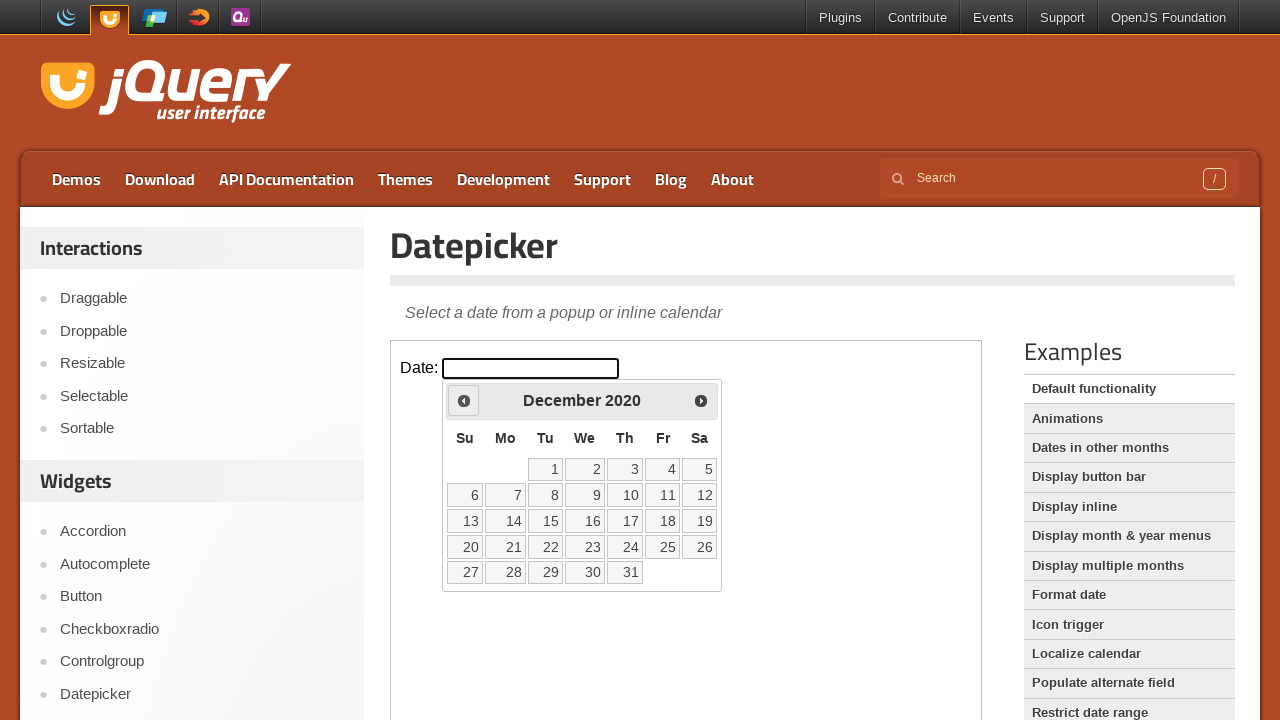

Retrieved updated current year from calendar
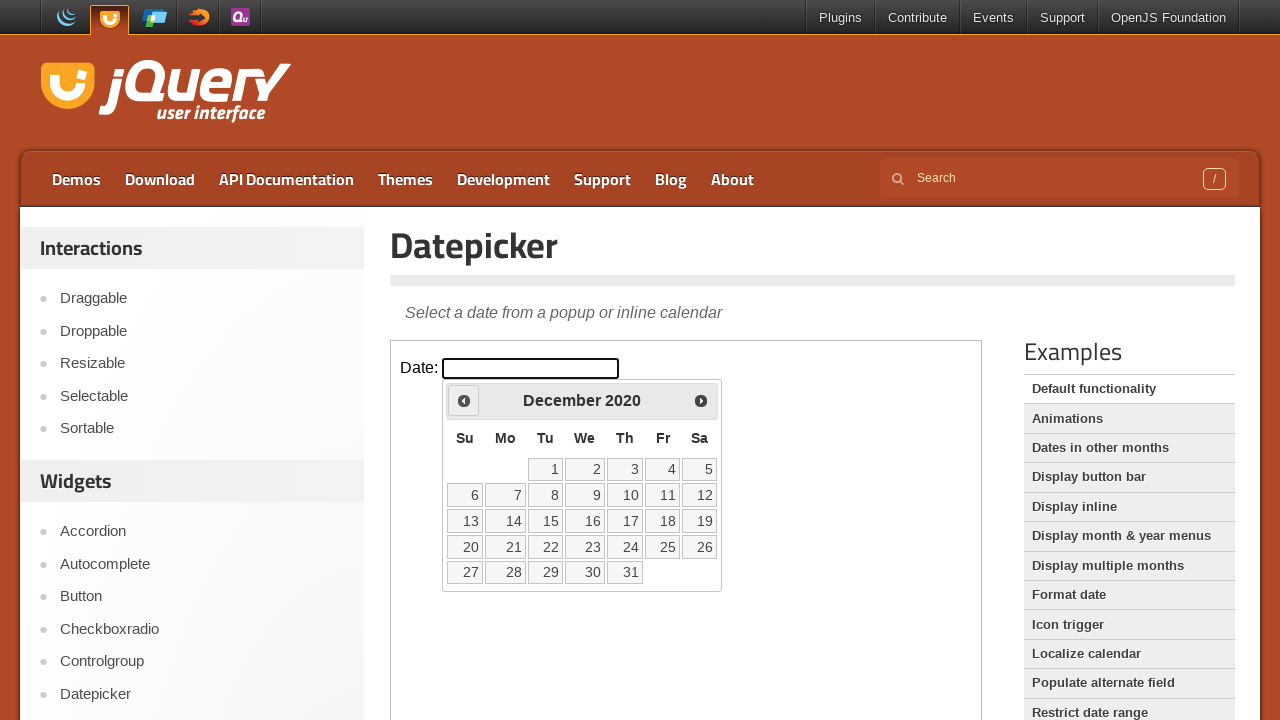

Clicked Prev button to navigate backwards (currently at December 2020) at (464, 400) on iframe >> nth=0 >> internal:control=enter-frame >> text=Prev
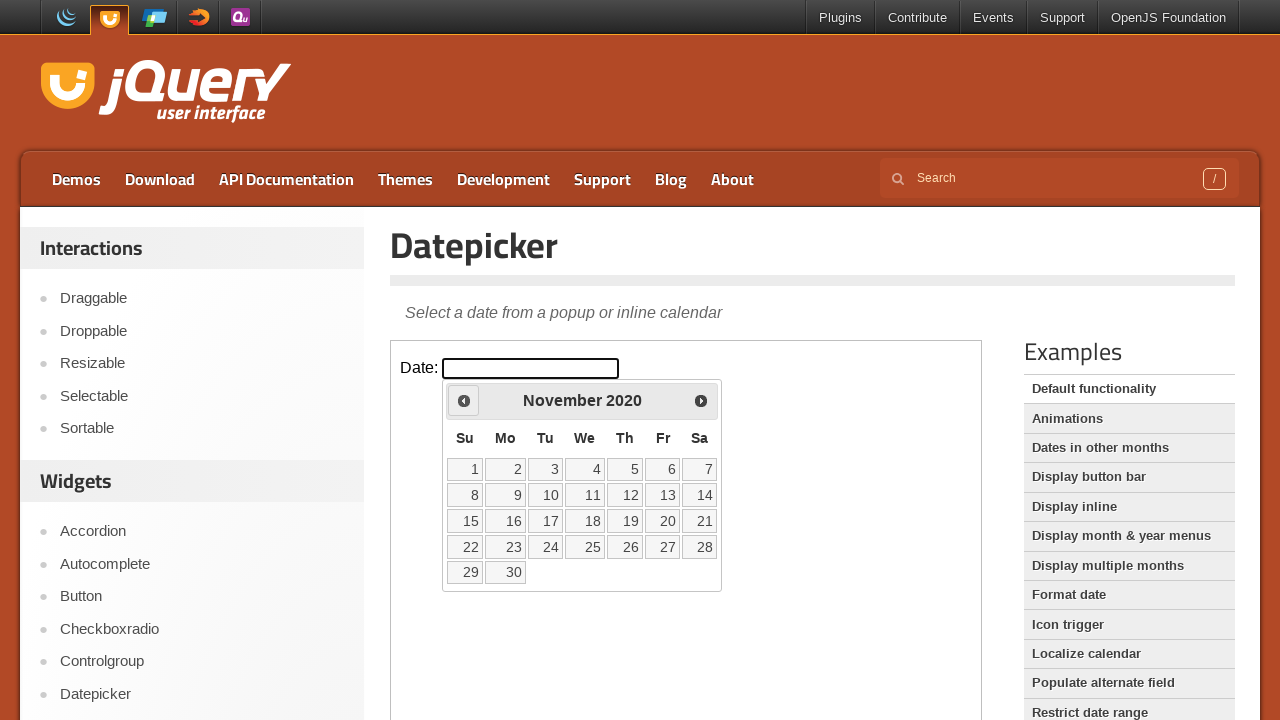

Retrieved updated current month from calendar
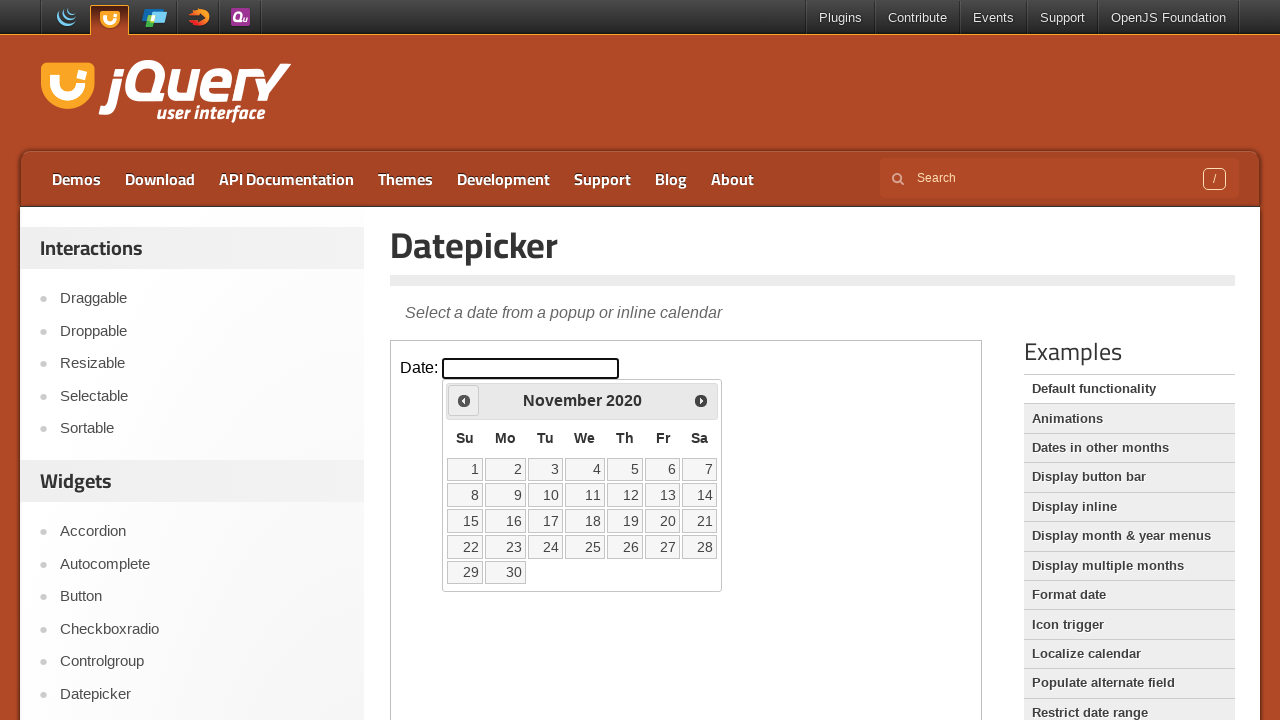

Retrieved updated current year from calendar
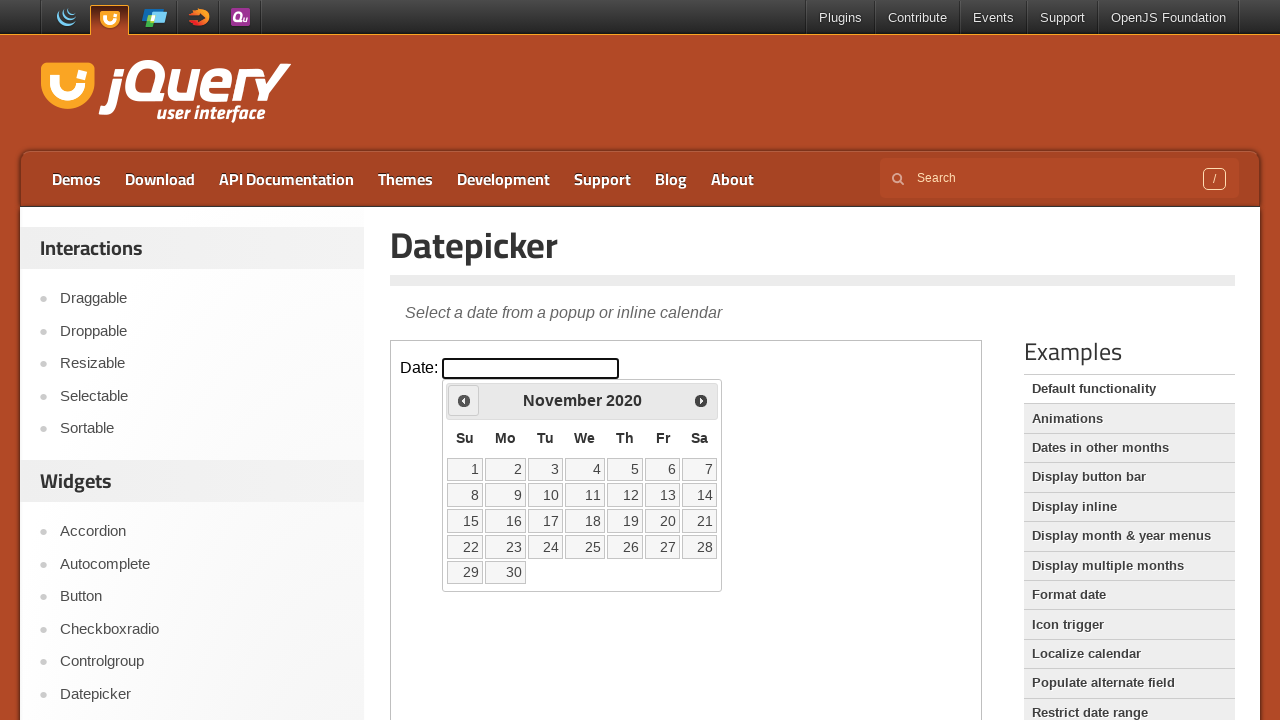

Clicked Prev button to navigate backwards (currently at November 2020) at (464, 400) on iframe >> nth=0 >> internal:control=enter-frame >> text=Prev
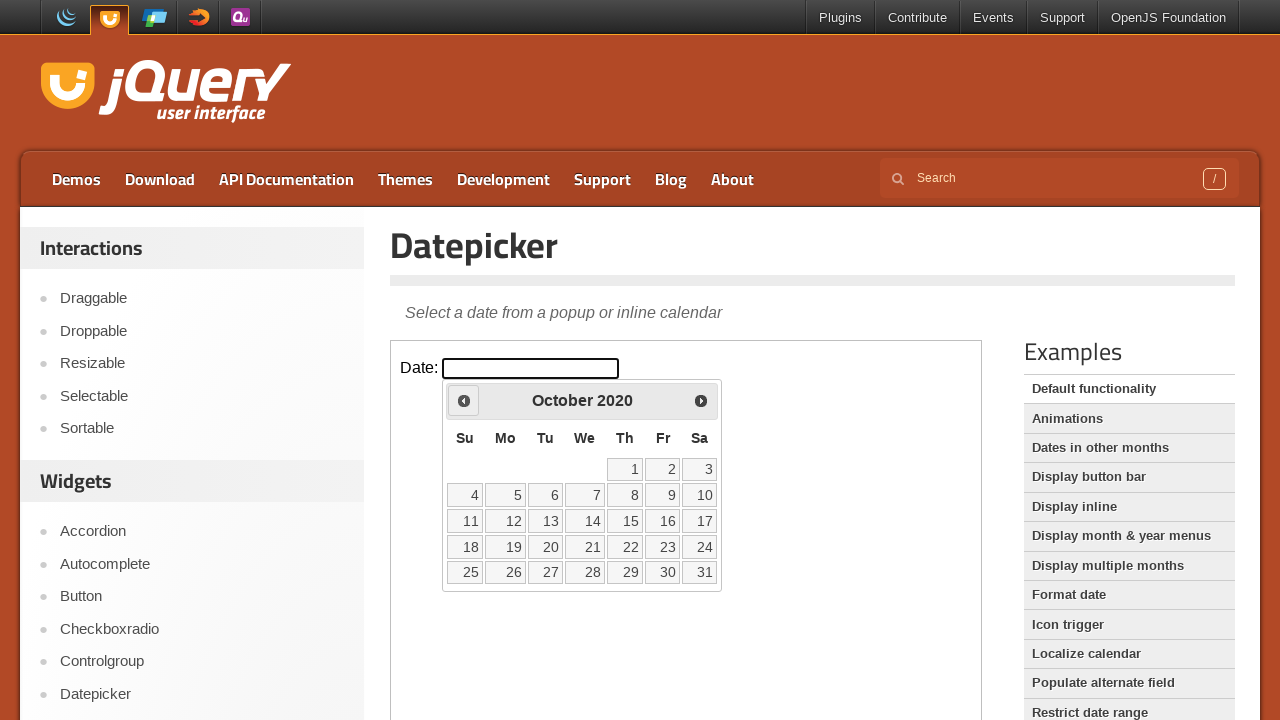

Retrieved updated current month from calendar
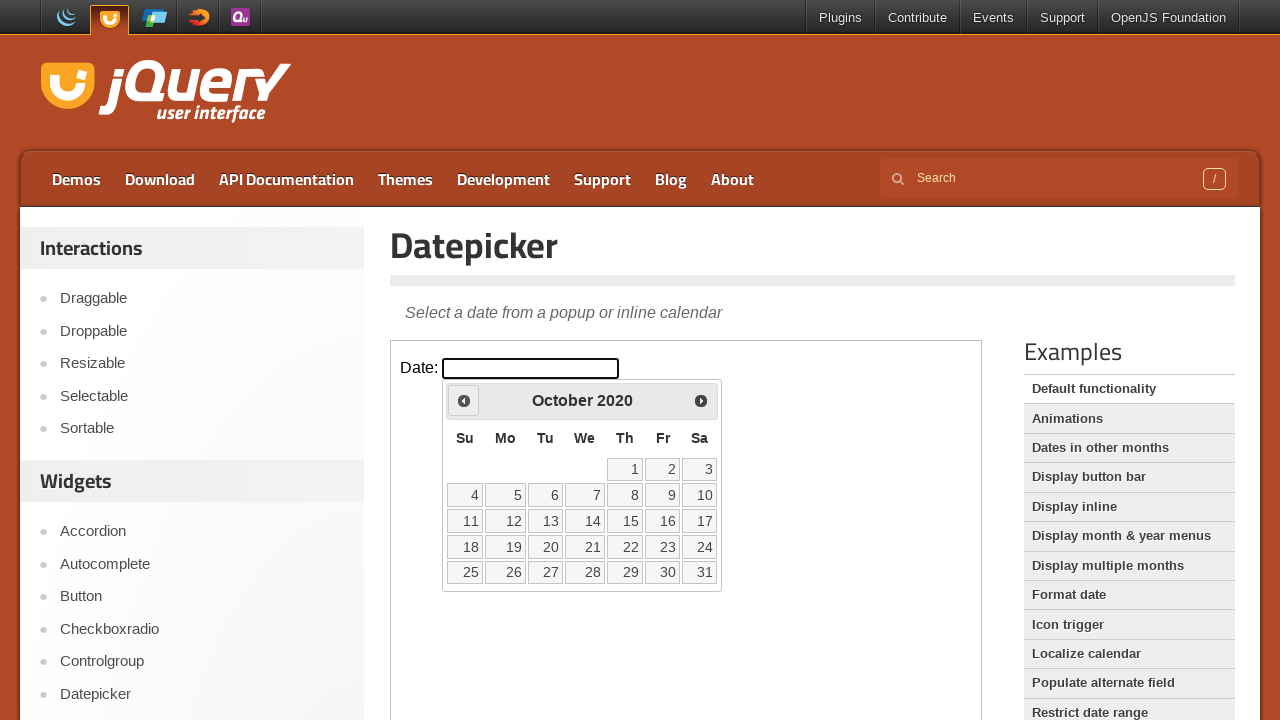

Retrieved updated current year from calendar
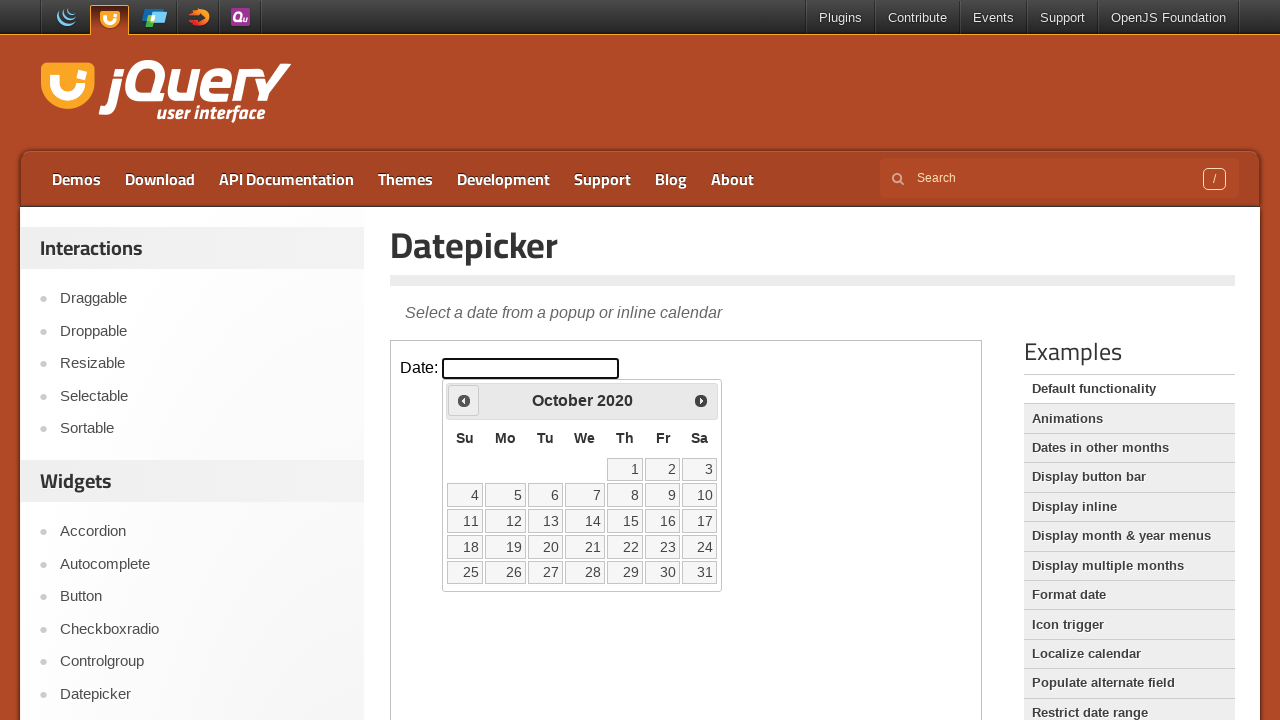

Clicked Prev button to navigate backwards (currently at October 2020) at (464, 400) on iframe >> nth=0 >> internal:control=enter-frame >> text=Prev
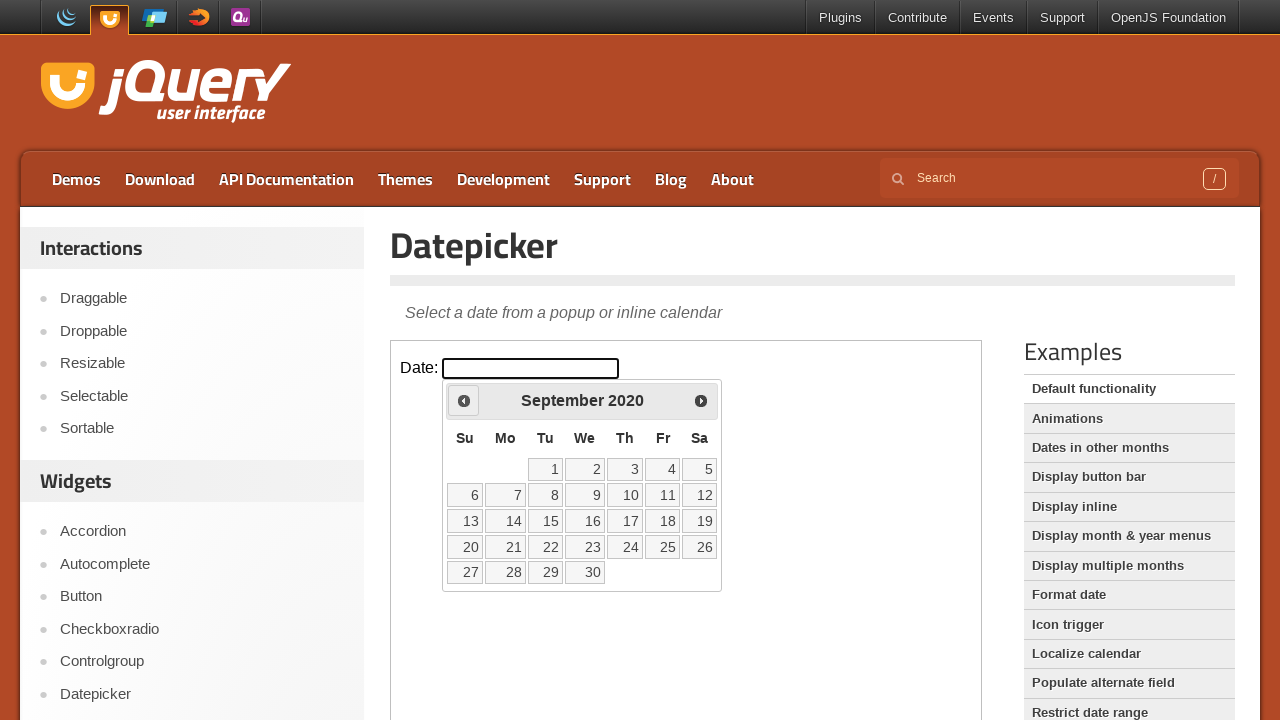

Retrieved updated current month from calendar
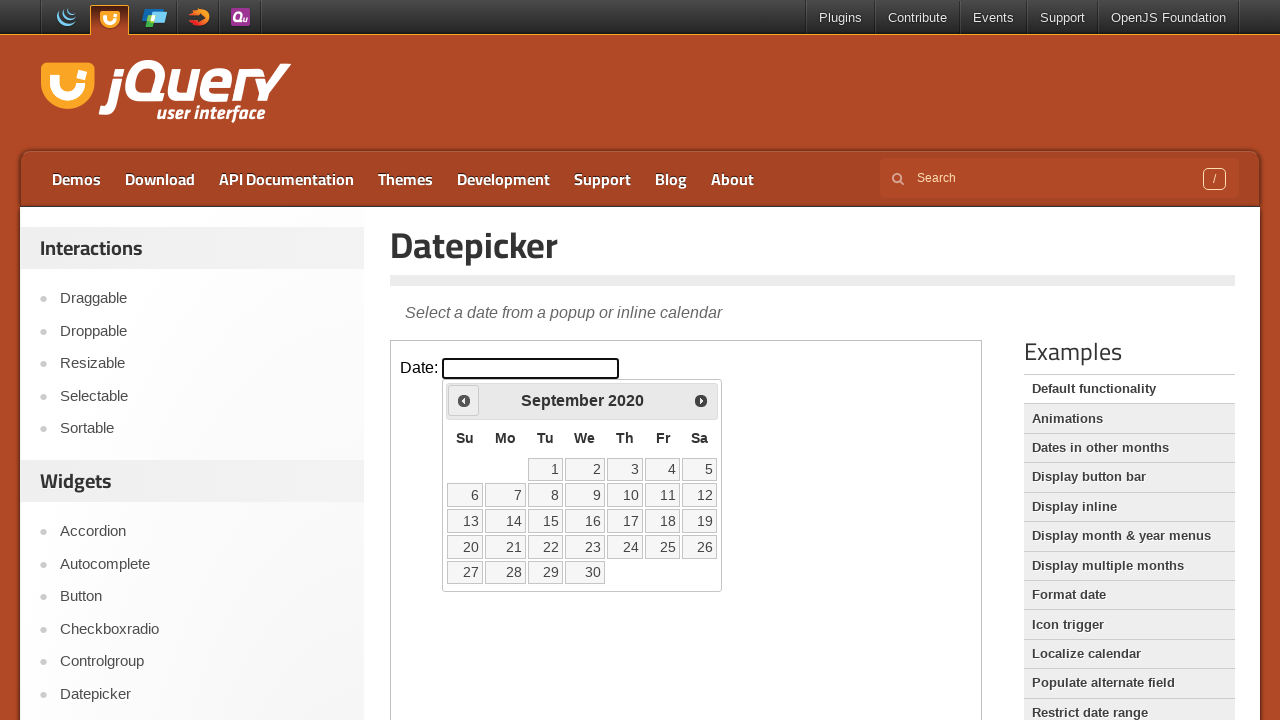

Retrieved updated current year from calendar
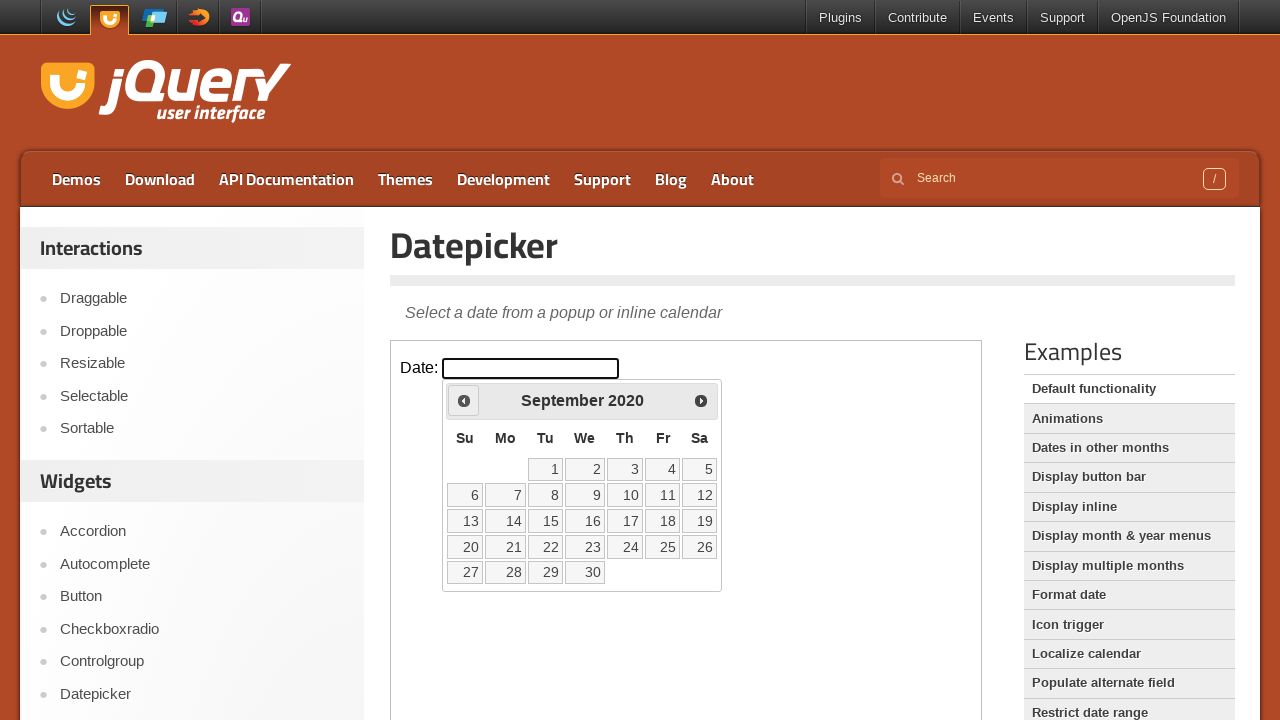

Clicked Prev button to navigate backwards (currently at September 2020) at (464, 400) on iframe >> nth=0 >> internal:control=enter-frame >> text=Prev
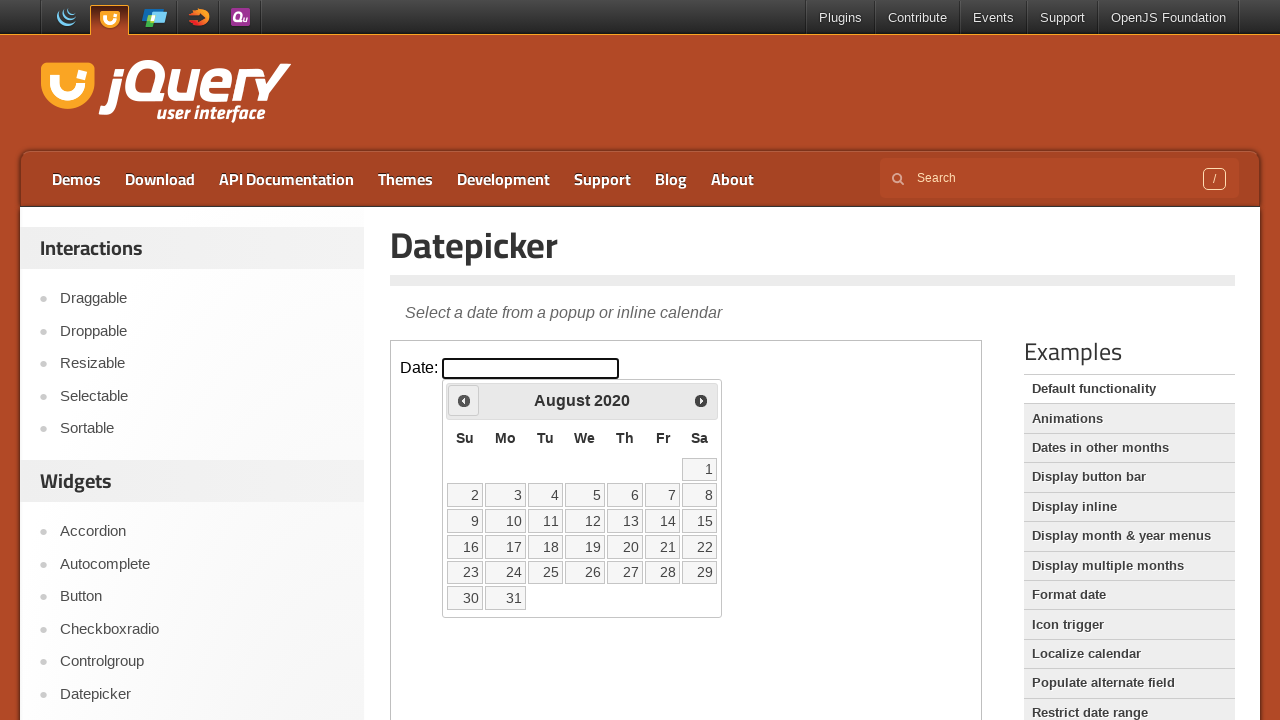

Retrieved updated current month from calendar
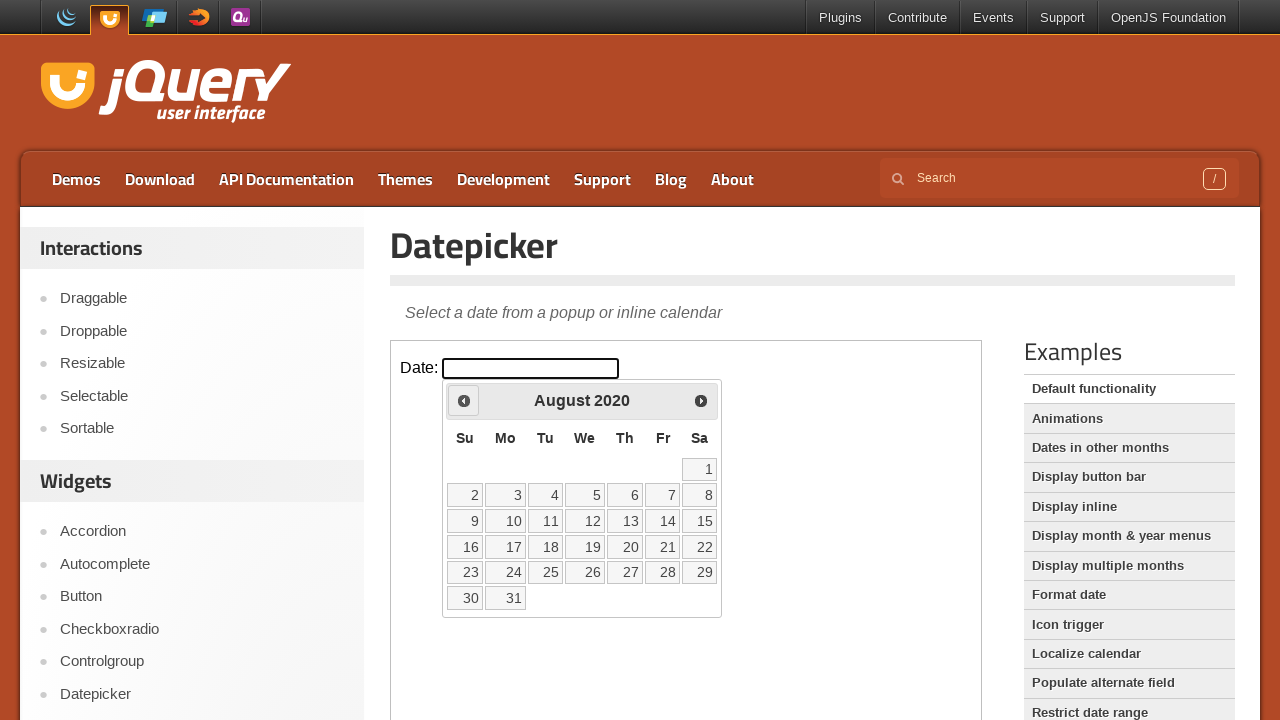

Retrieved updated current year from calendar
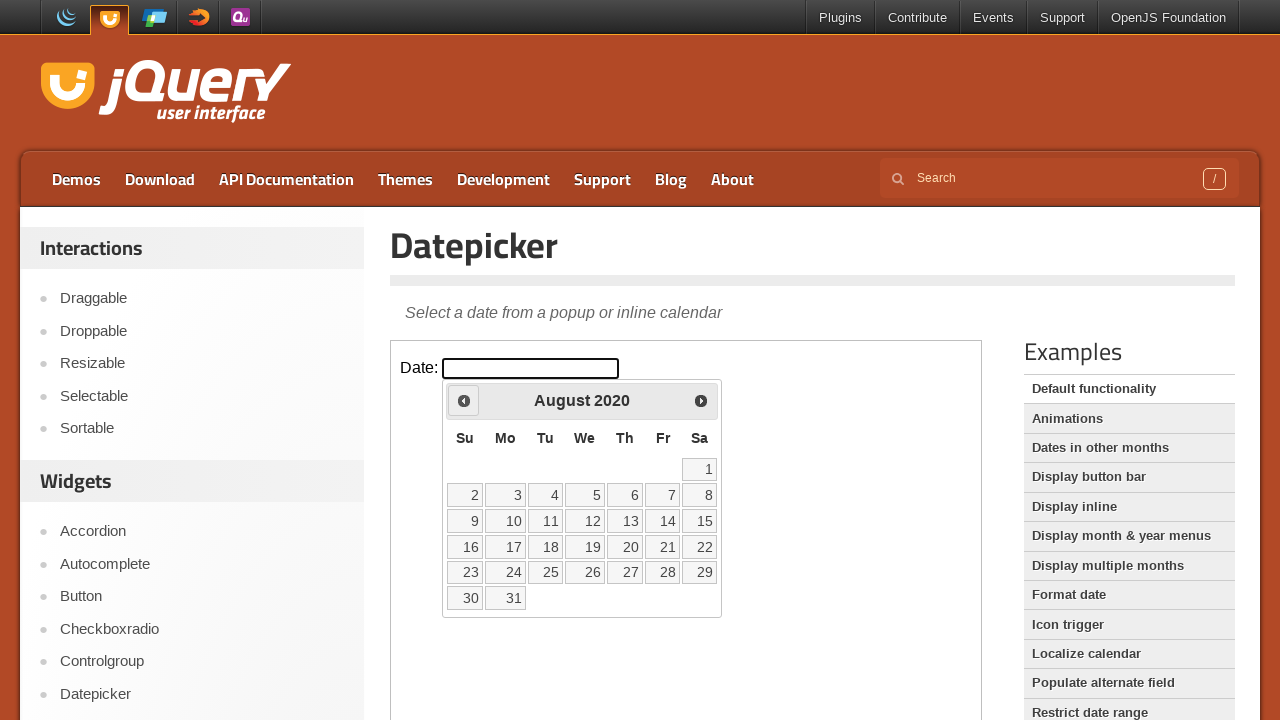

Clicked Prev button to navigate backwards (currently at August 2020) at (464, 400) on iframe >> nth=0 >> internal:control=enter-frame >> text=Prev
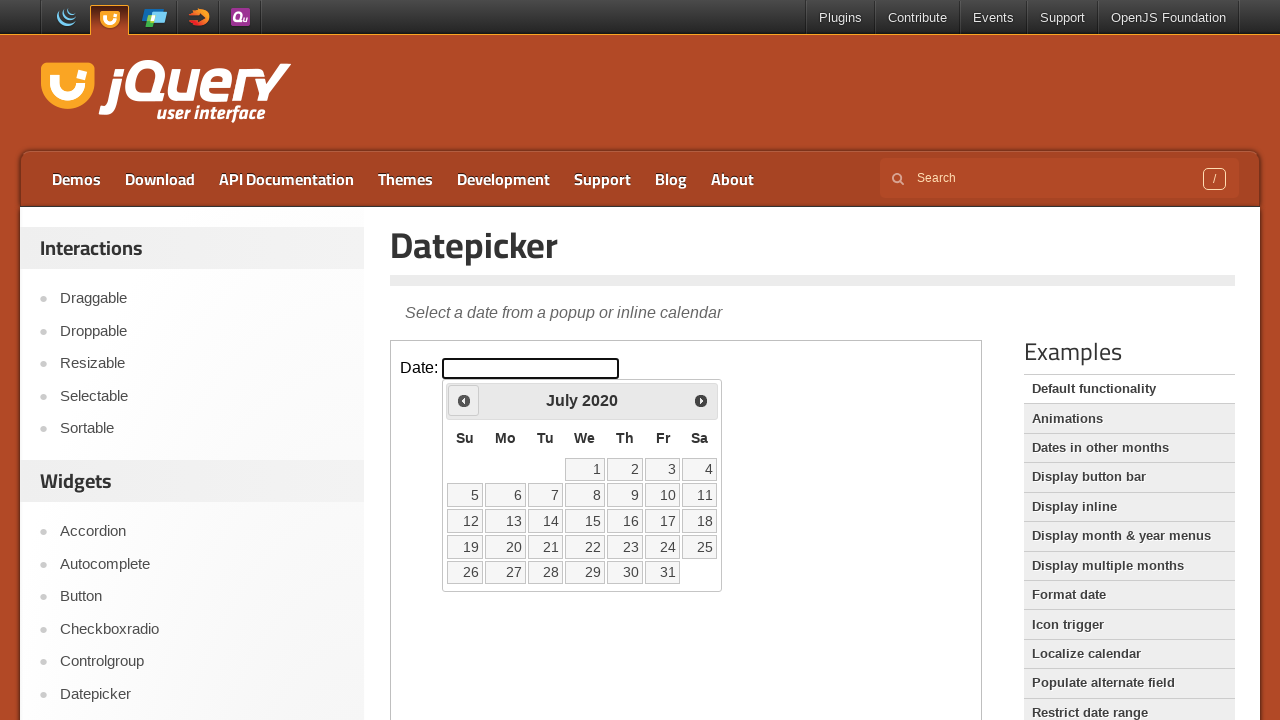

Retrieved updated current month from calendar
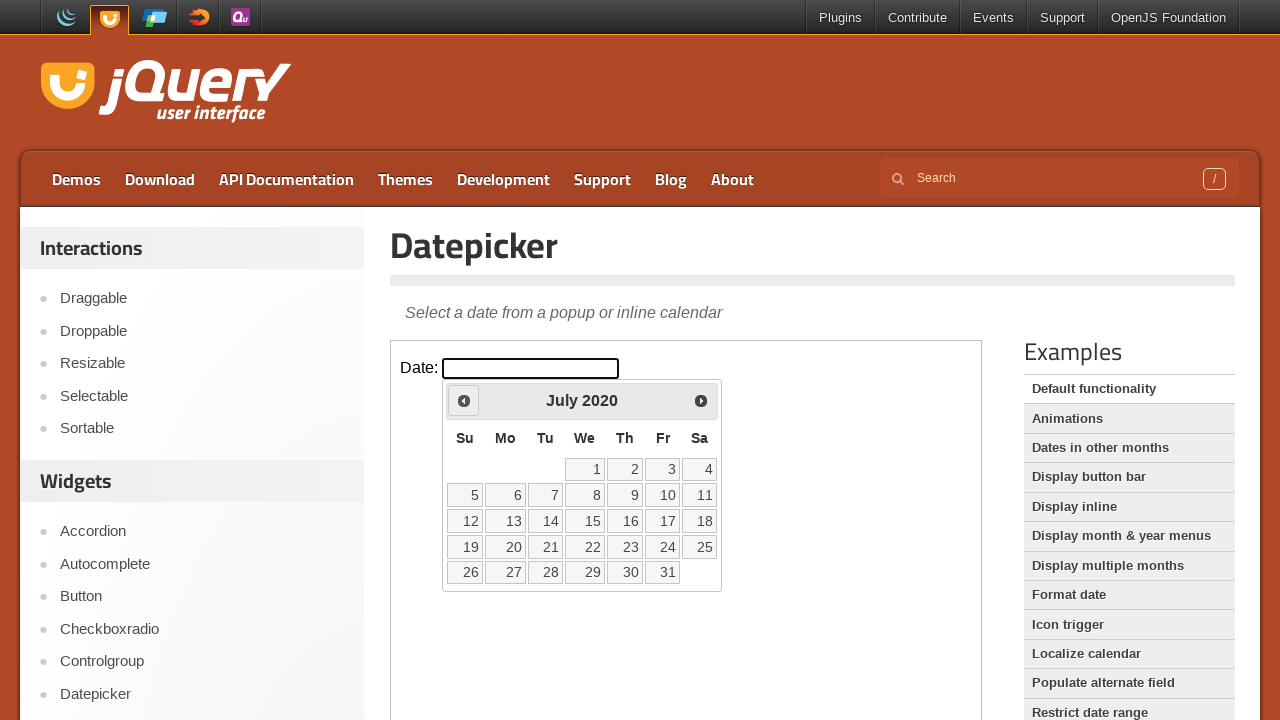

Retrieved updated current year from calendar
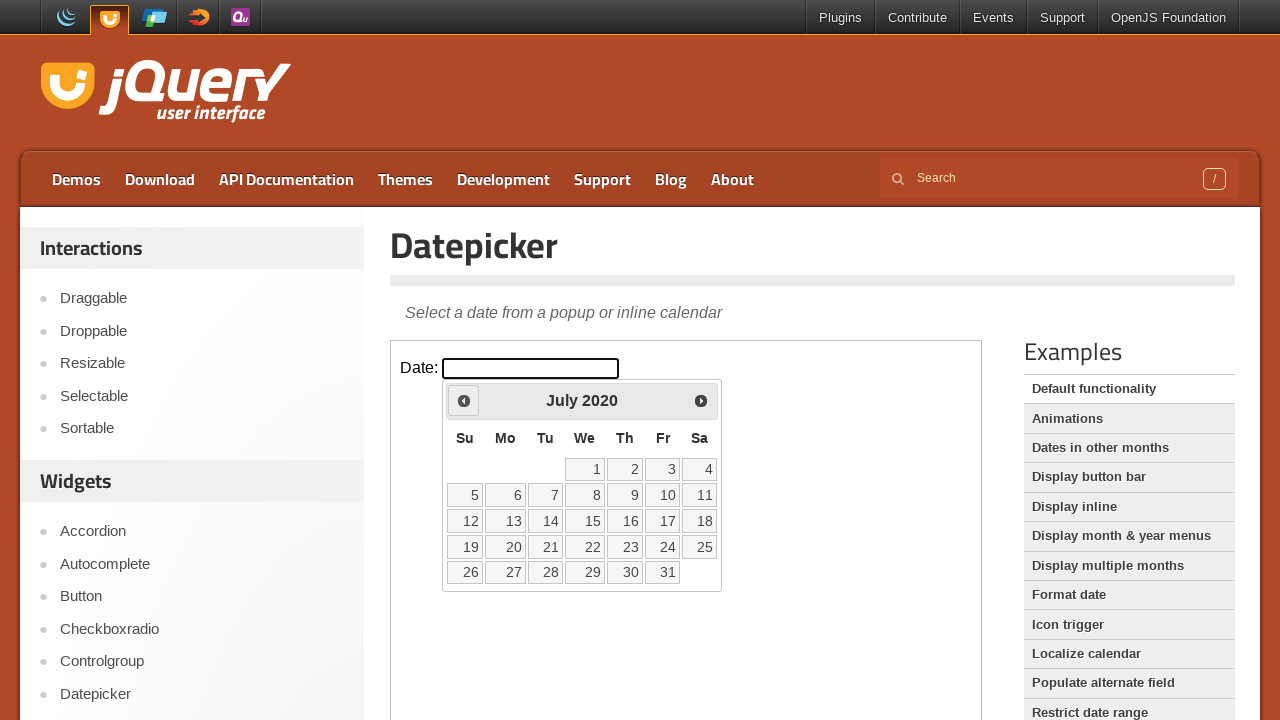

Clicked Prev button to navigate backwards (currently at July 2020) at (464, 400) on iframe >> nth=0 >> internal:control=enter-frame >> text=Prev
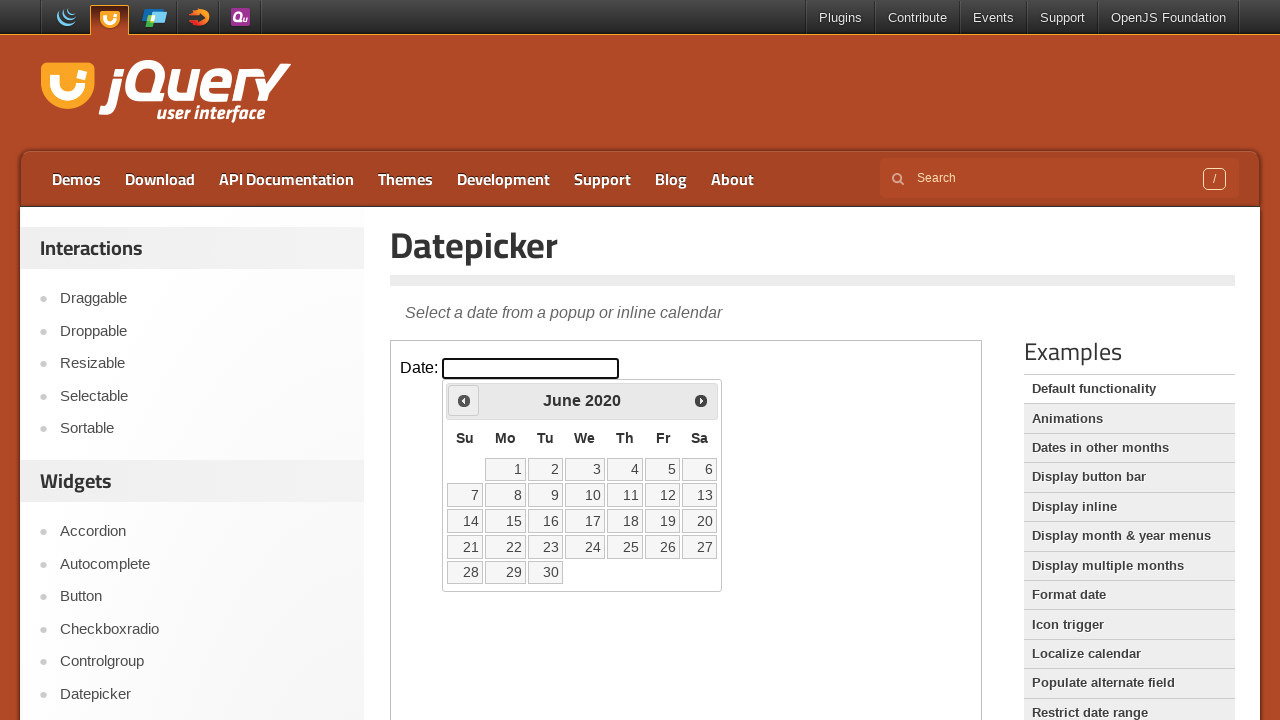

Retrieved updated current month from calendar
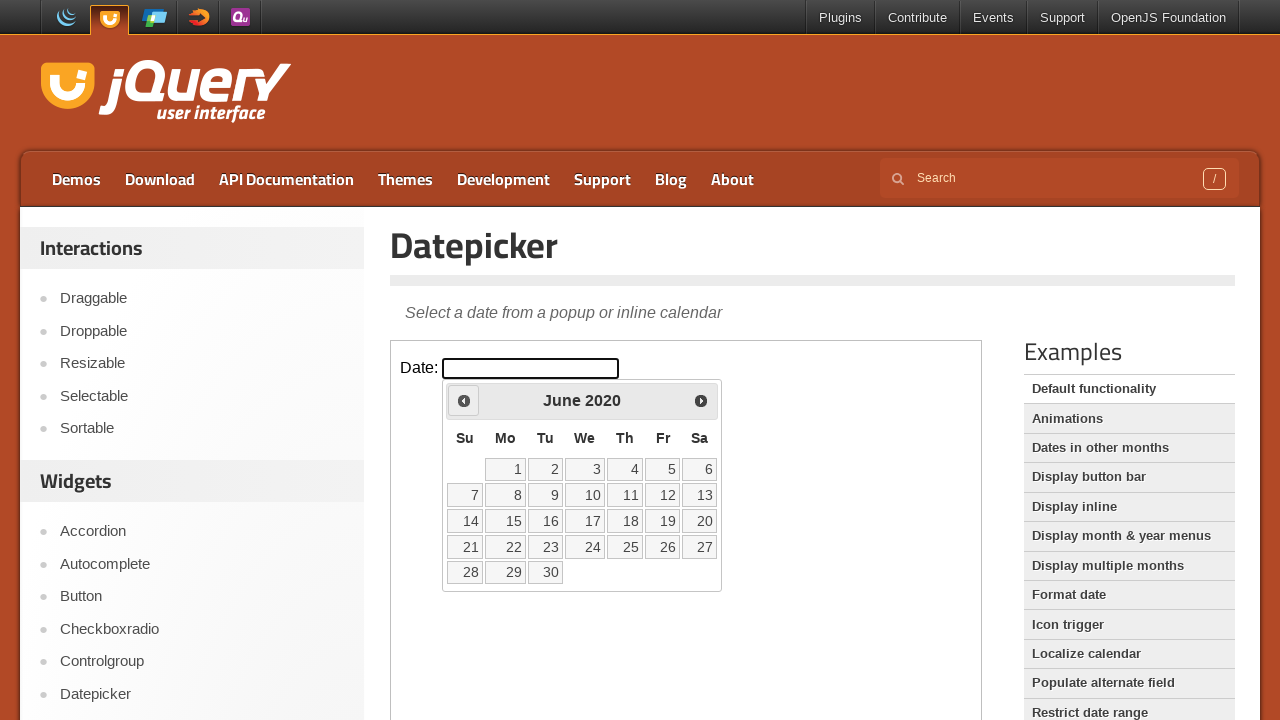

Retrieved updated current year from calendar
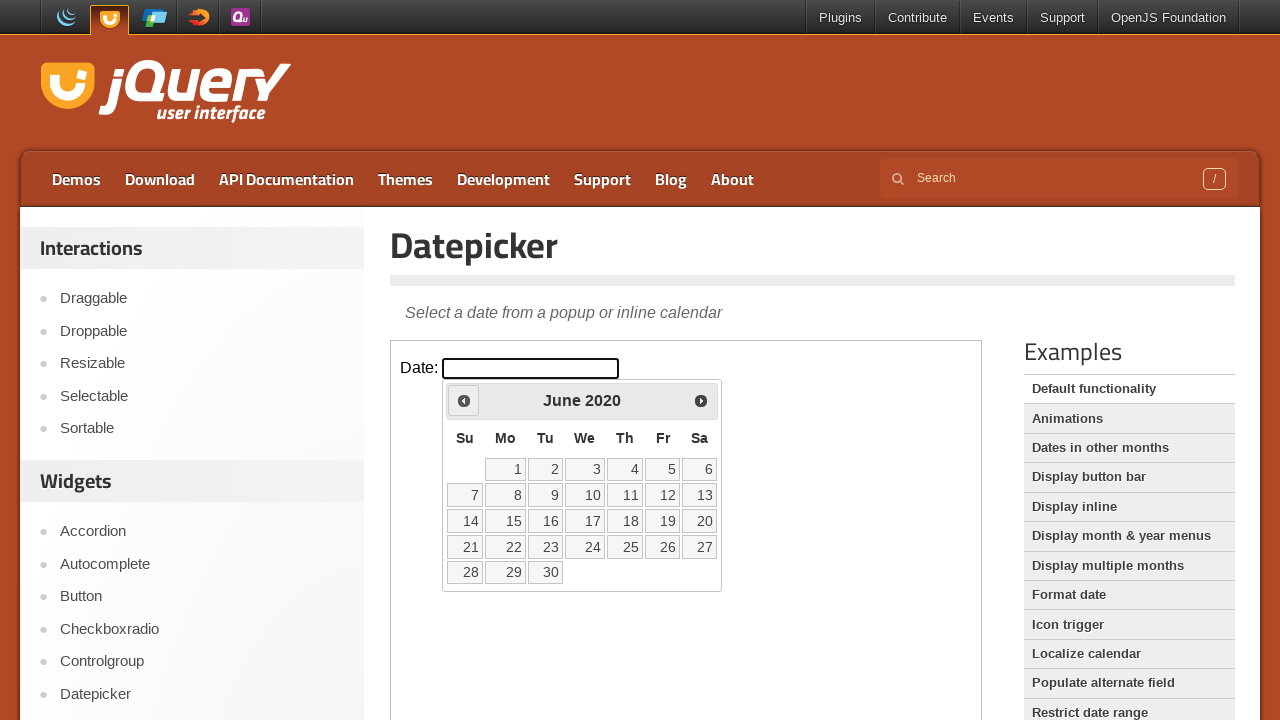

Clicked Prev button to navigate backwards (currently at June 2020) at (464, 400) on iframe >> nth=0 >> internal:control=enter-frame >> text=Prev
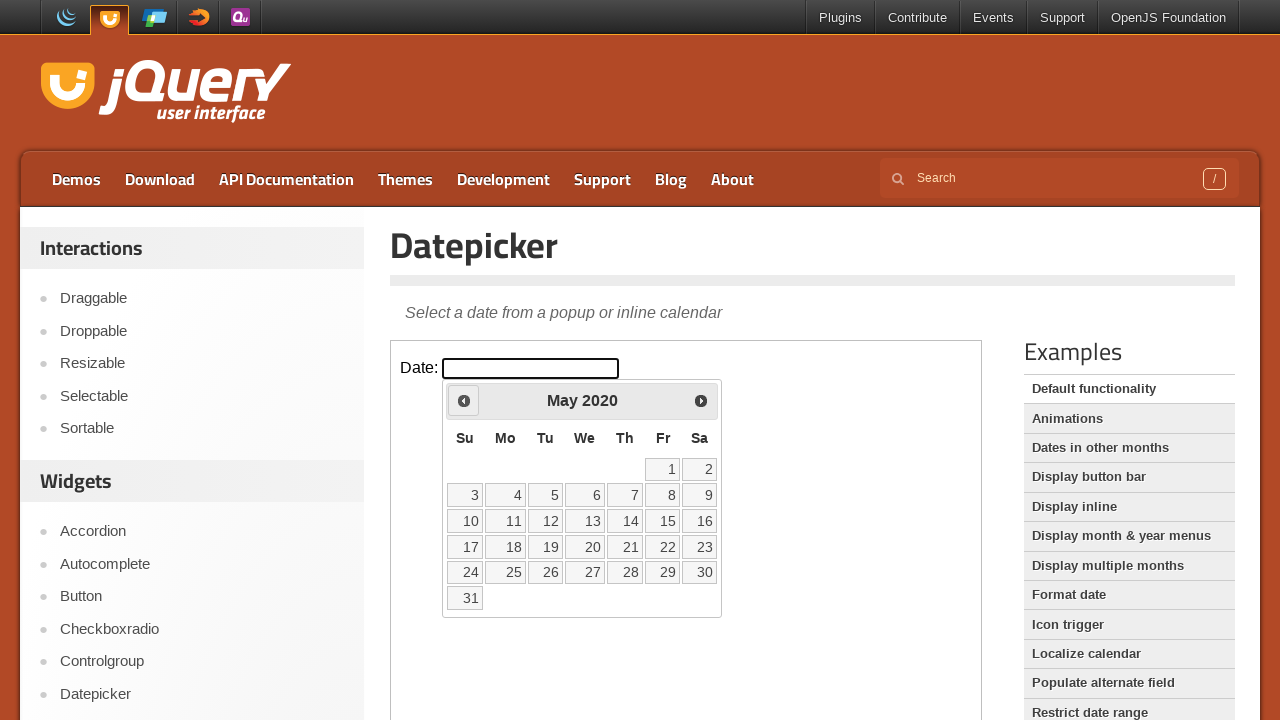

Retrieved updated current month from calendar
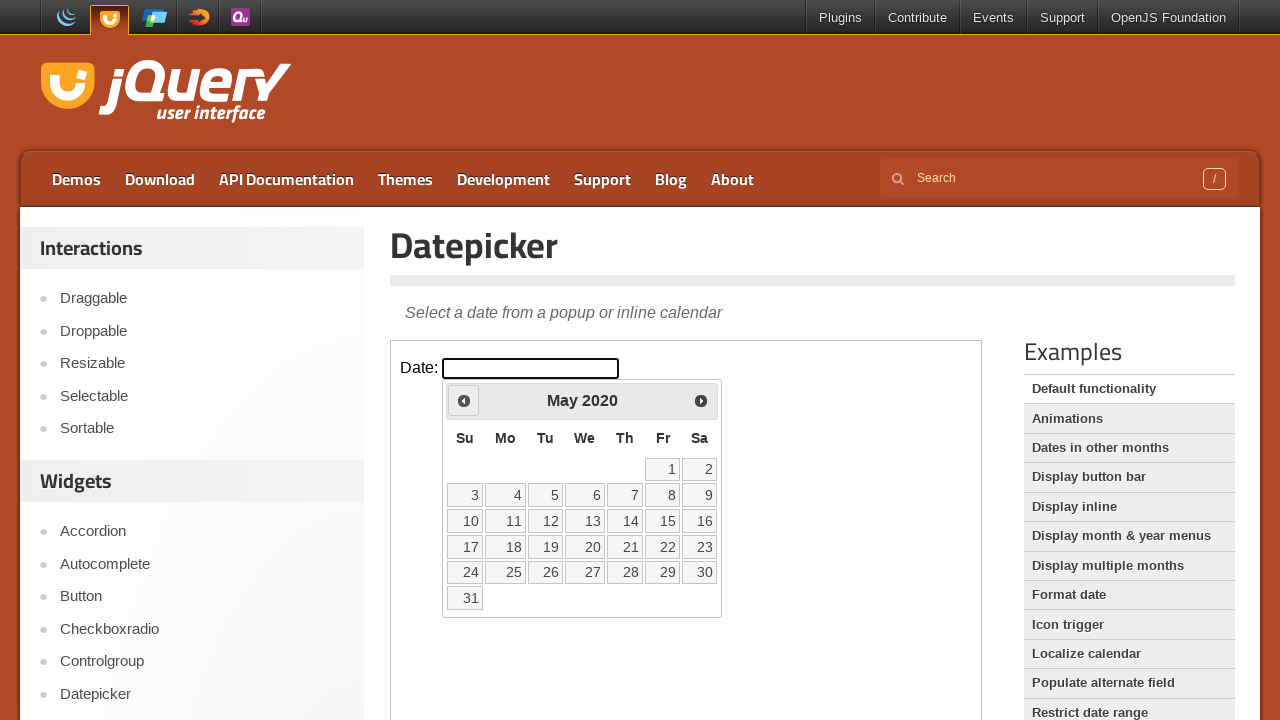

Retrieved updated current year from calendar
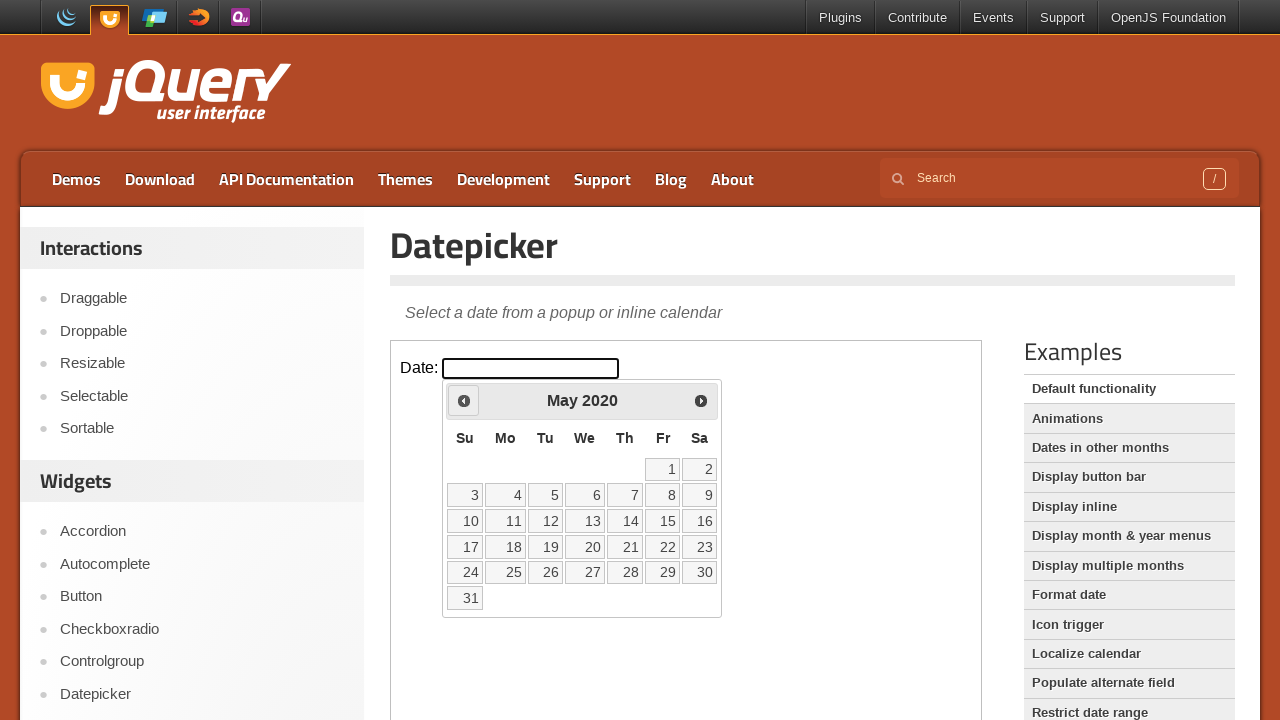

Clicked Prev button to navigate backwards (currently at May 2020) at (464, 400) on iframe >> nth=0 >> internal:control=enter-frame >> text=Prev
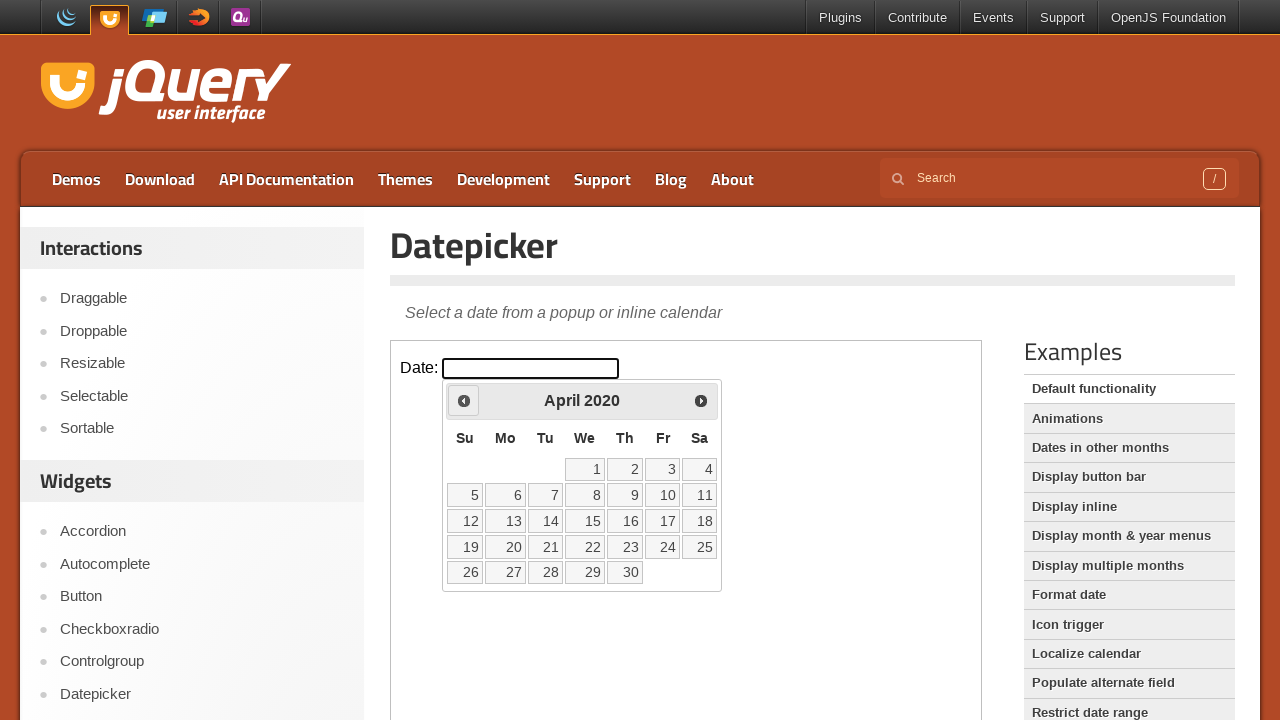

Retrieved updated current month from calendar
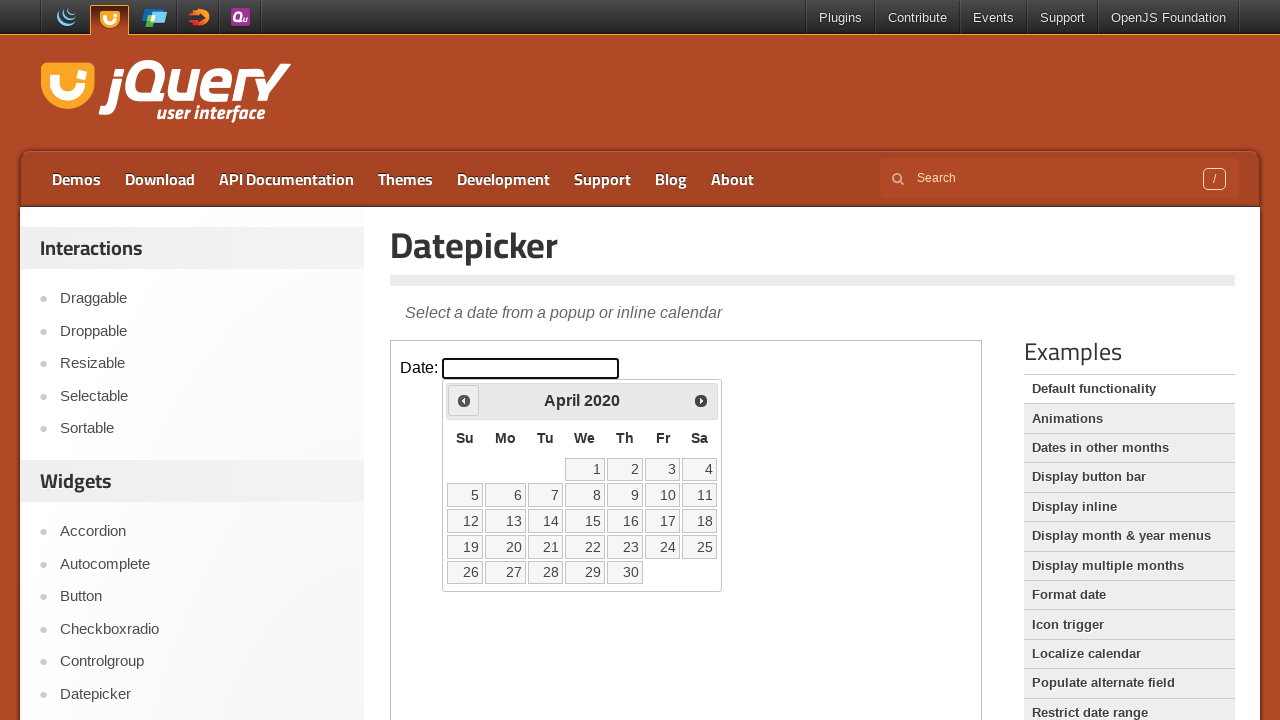

Retrieved updated current year from calendar
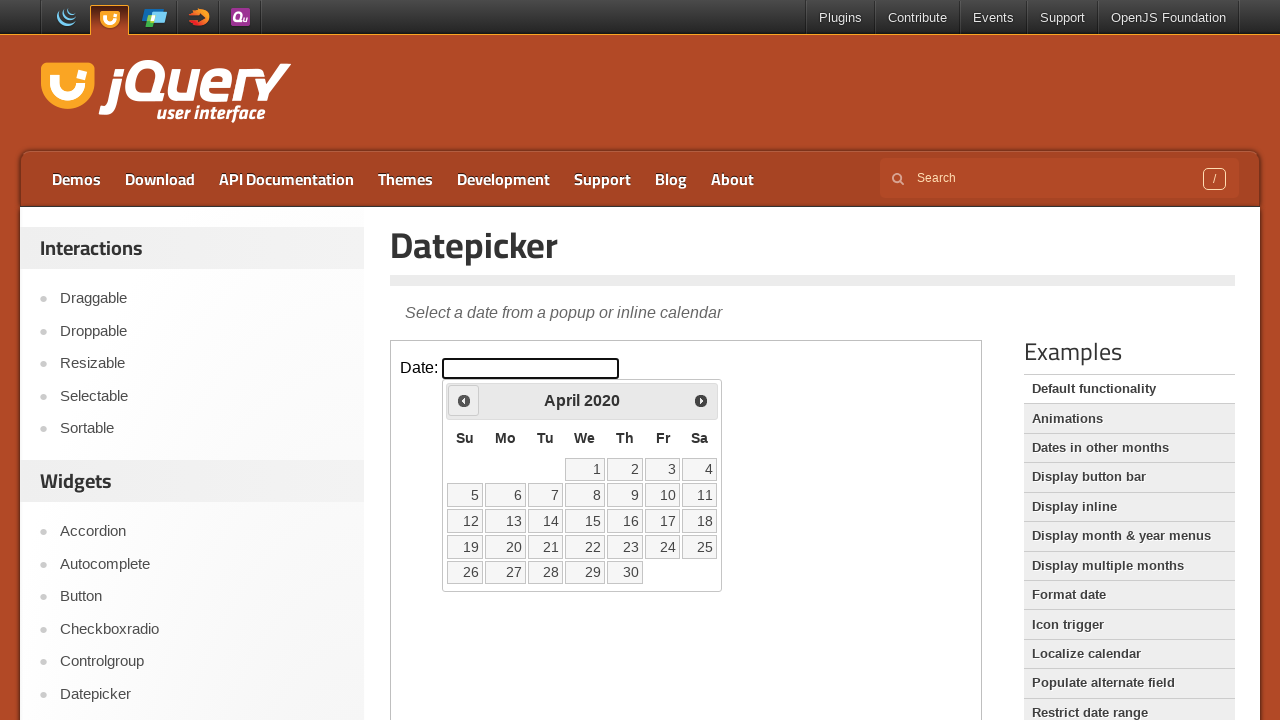

Clicked Prev button to navigate backwards (currently at April 2020) at (464, 400) on iframe >> nth=0 >> internal:control=enter-frame >> text=Prev
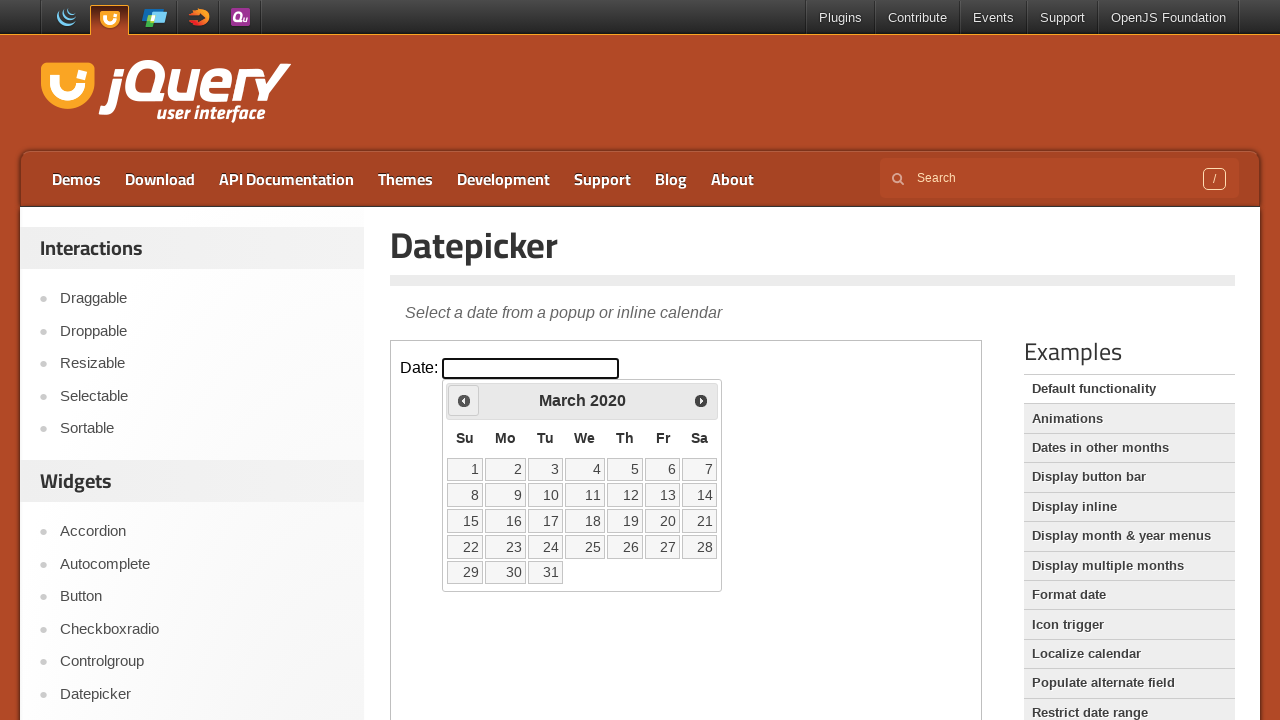

Retrieved updated current month from calendar
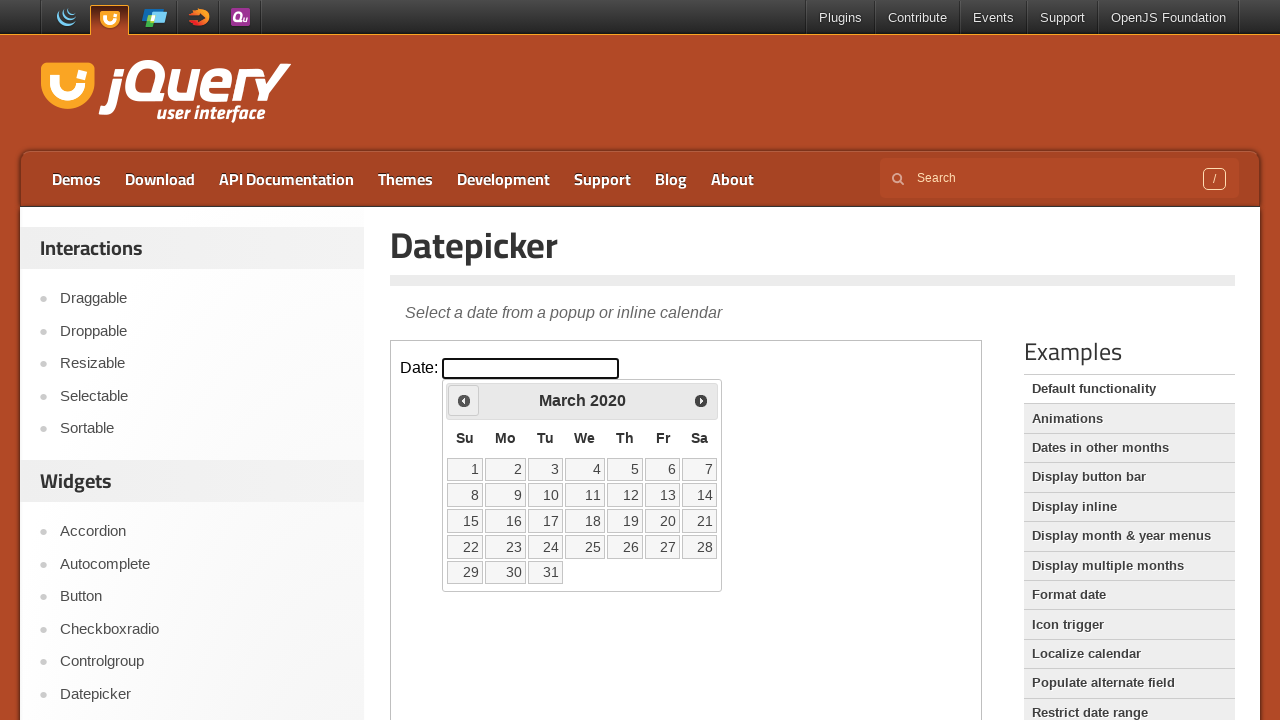

Retrieved updated current year from calendar
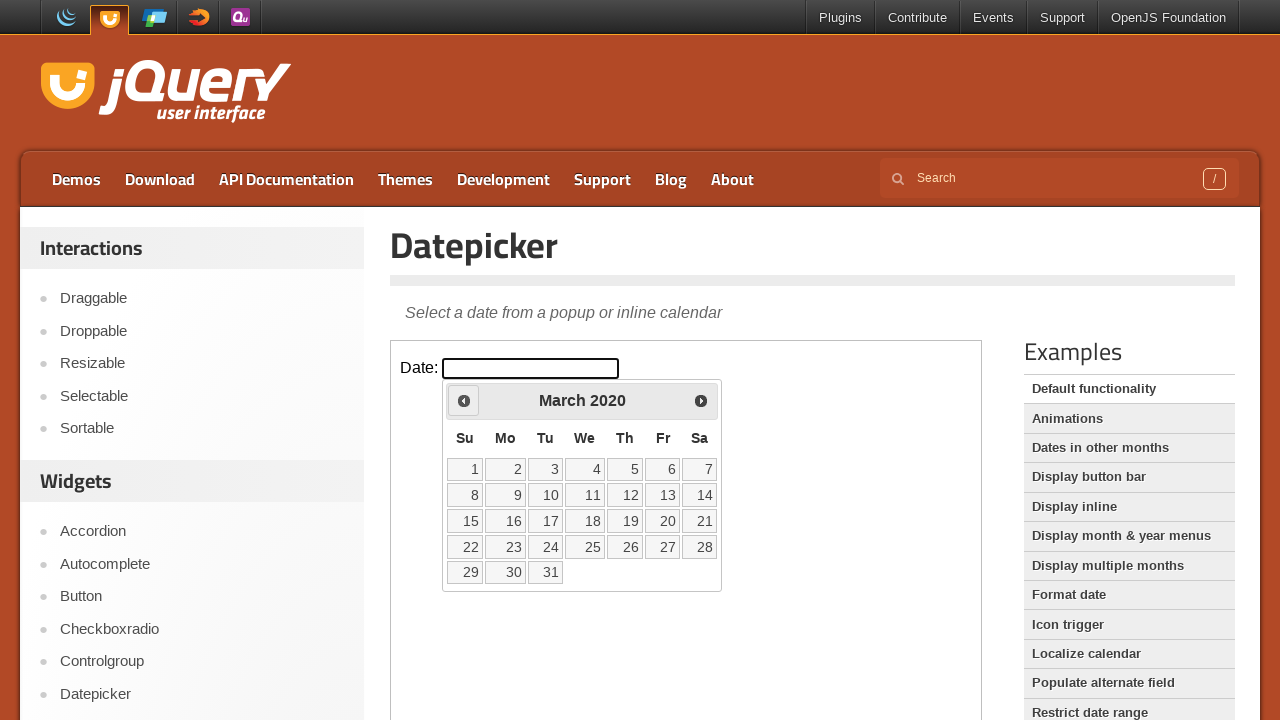

Clicked Prev button to navigate backwards (currently at March 2020) at (464, 400) on iframe >> nth=0 >> internal:control=enter-frame >> text=Prev
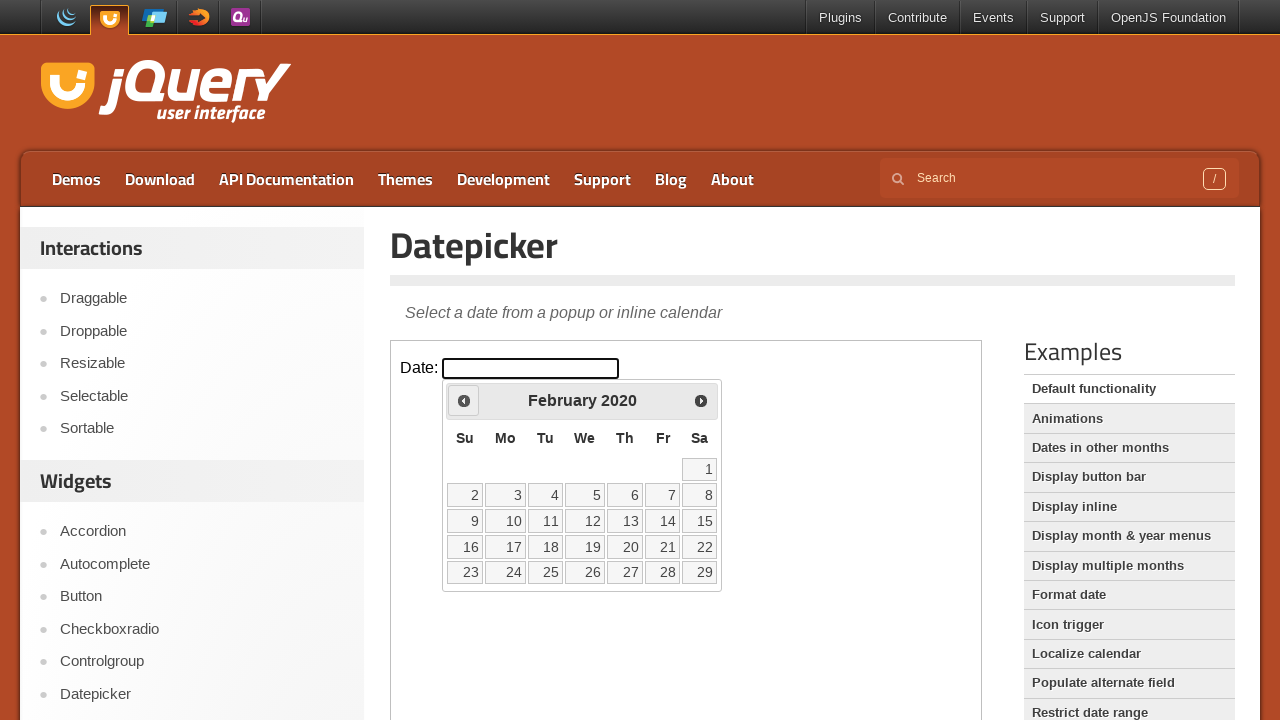

Retrieved updated current month from calendar
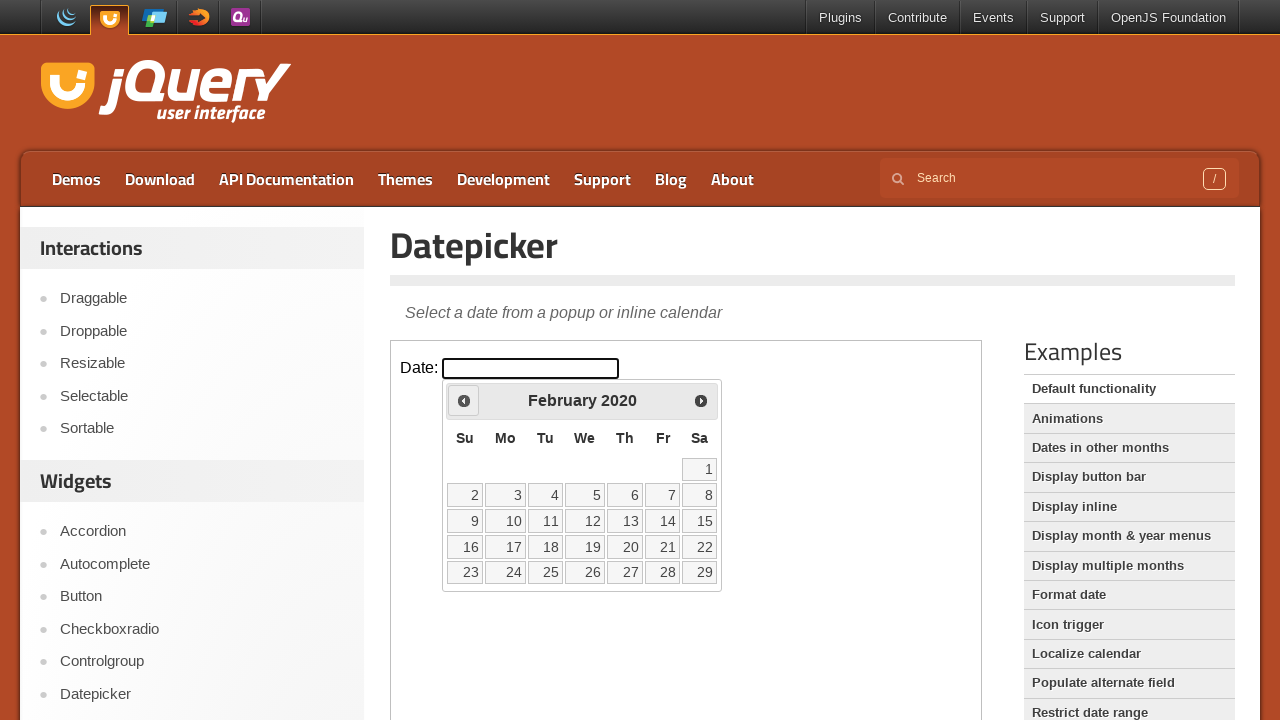

Retrieved updated current year from calendar
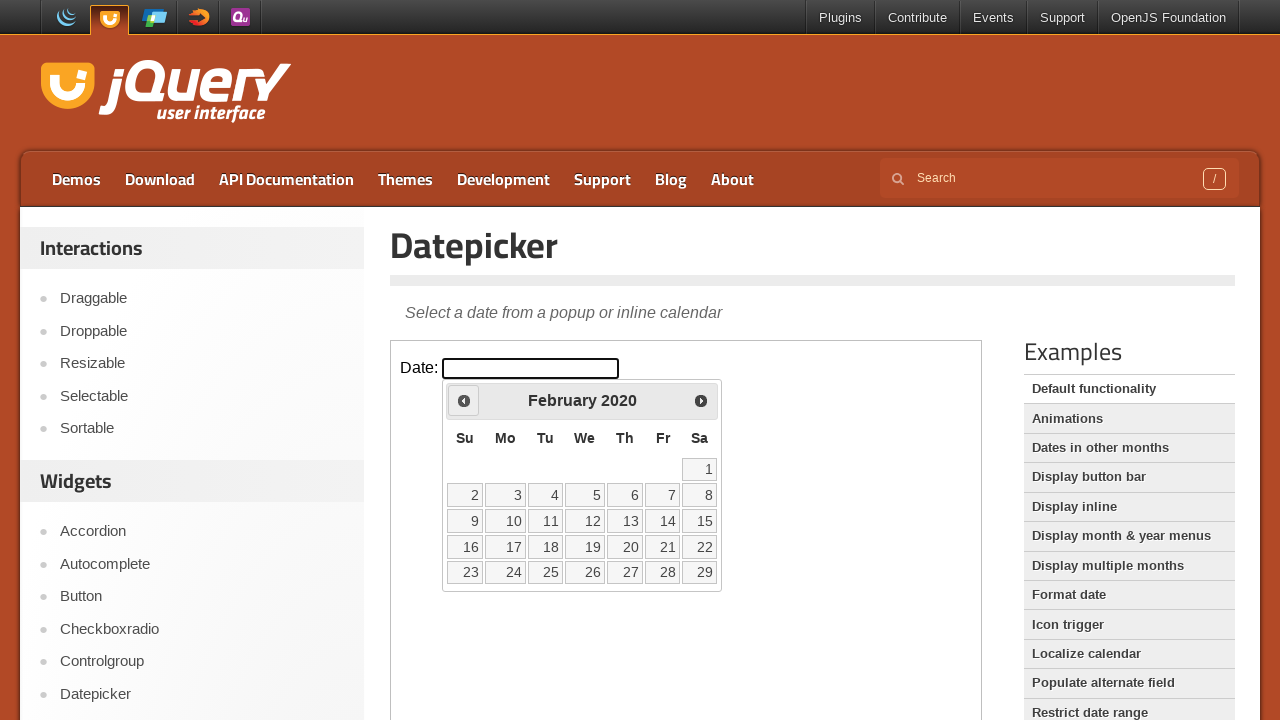

Clicked Prev button to navigate backwards (currently at February 2020) at (464, 400) on iframe >> nth=0 >> internal:control=enter-frame >> text=Prev
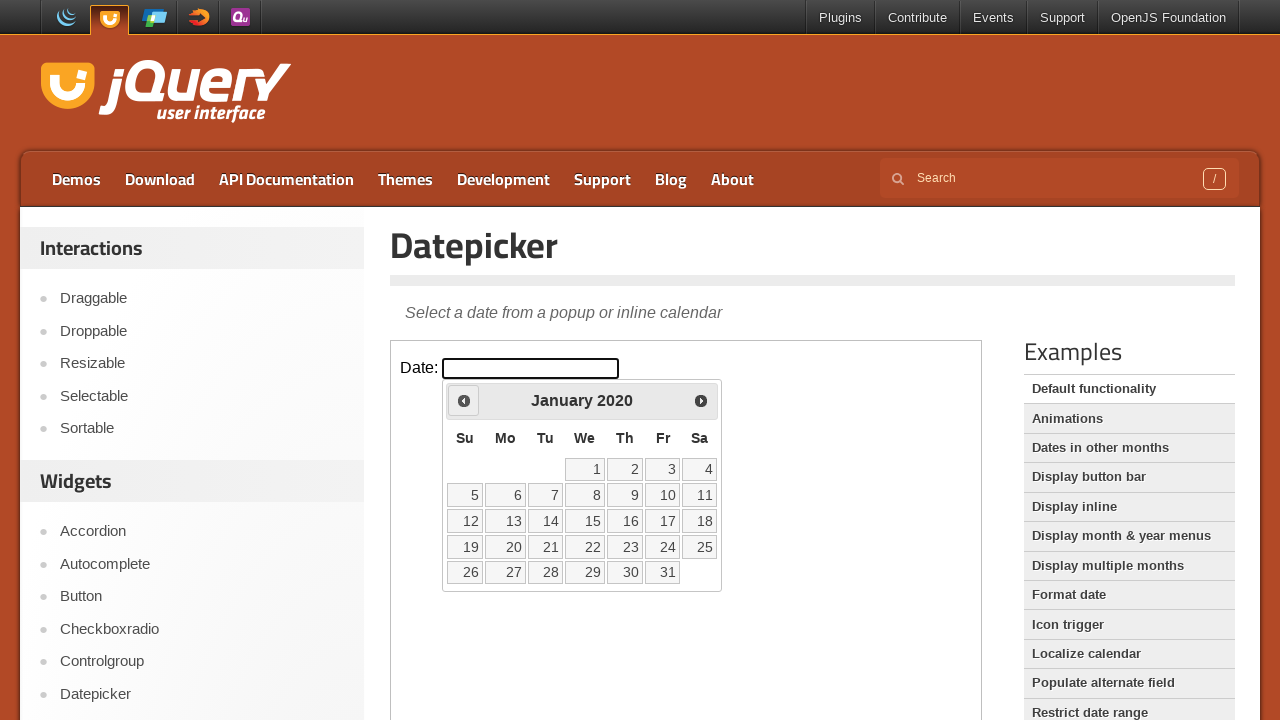

Retrieved updated current month from calendar
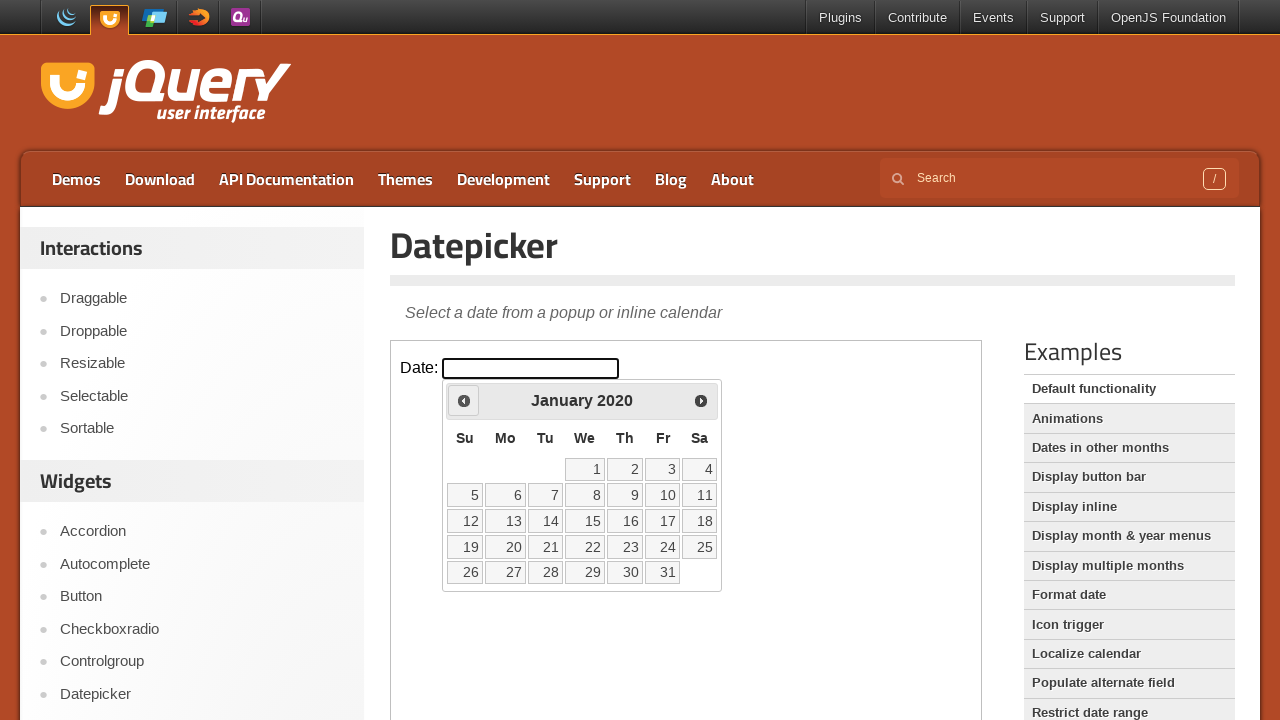

Retrieved updated current year from calendar
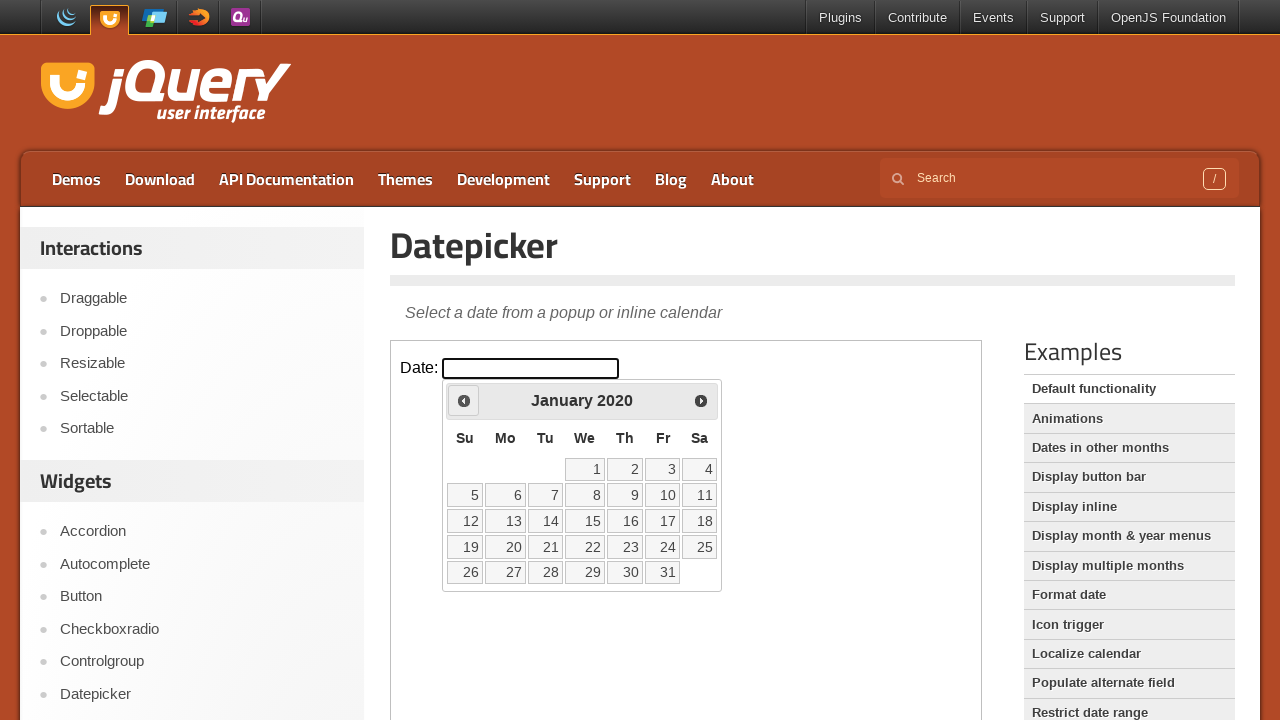

Clicked Prev button to navigate backwards (currently at January 2020) at (464, 400) on iframe >> nth=0 >> internal:control=enter-frame >> text=Prev
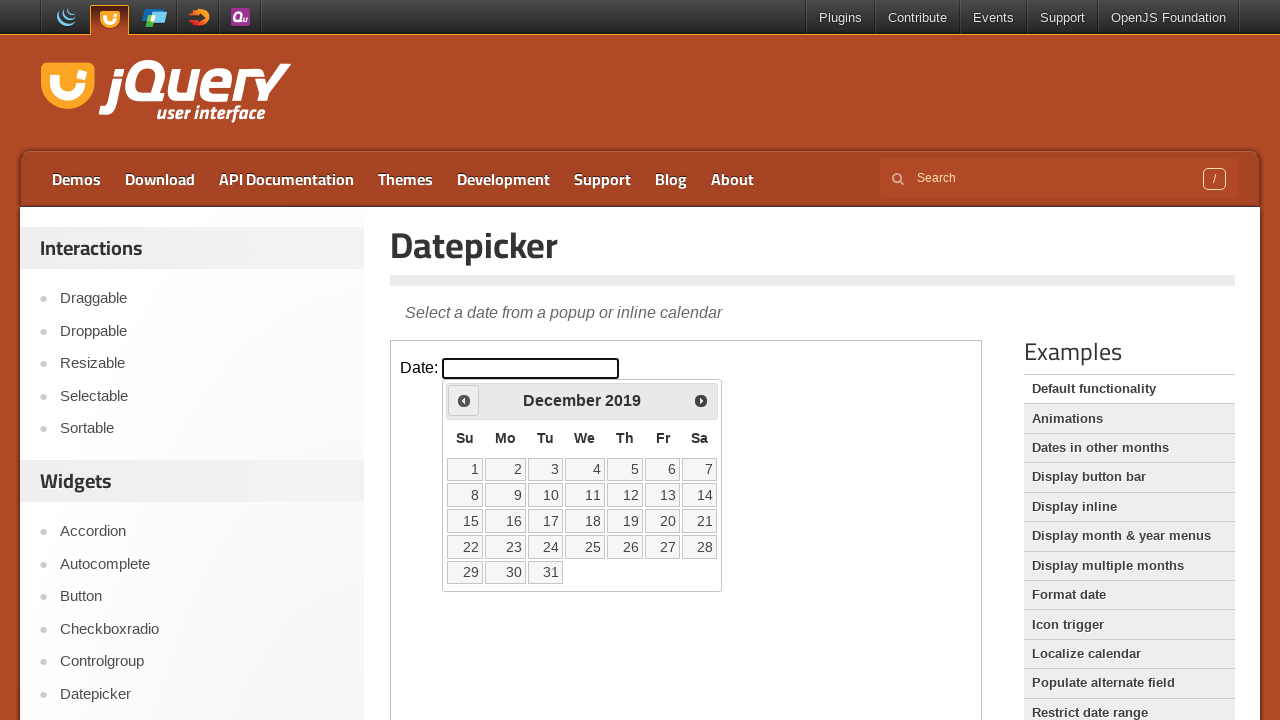

Retrieved updated current month from calendar
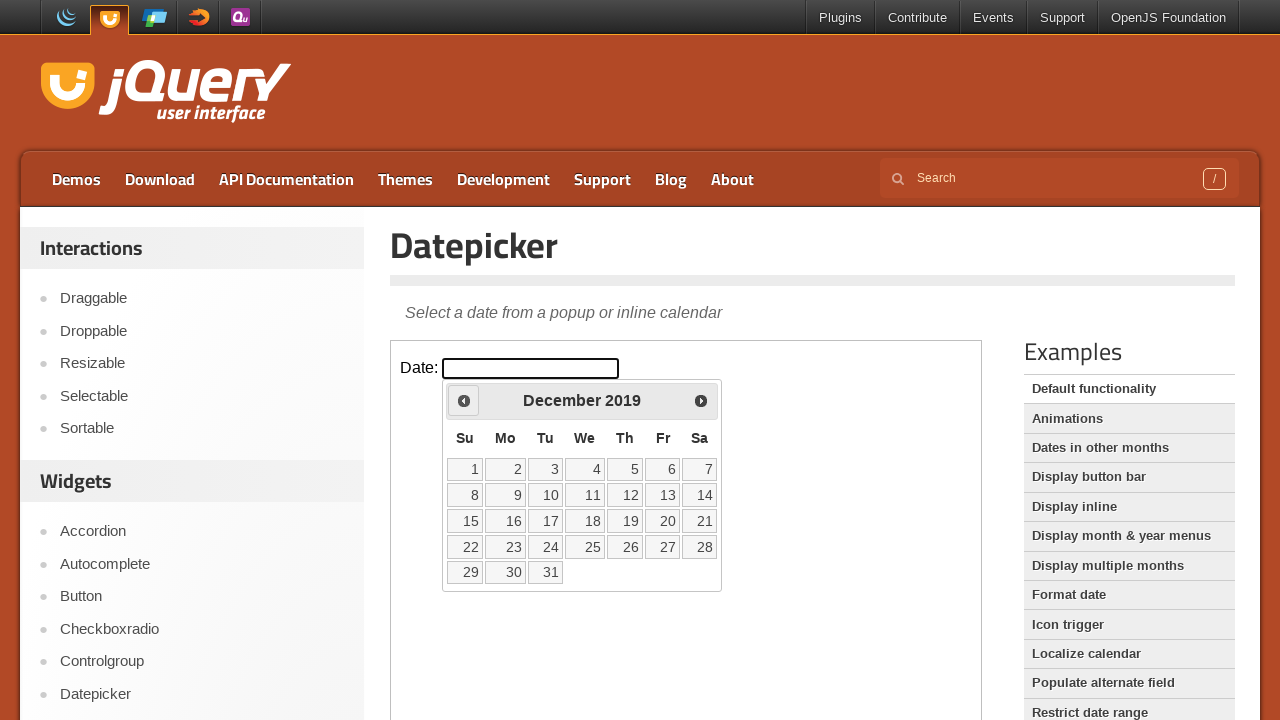

Retrieved updated current year from calendar
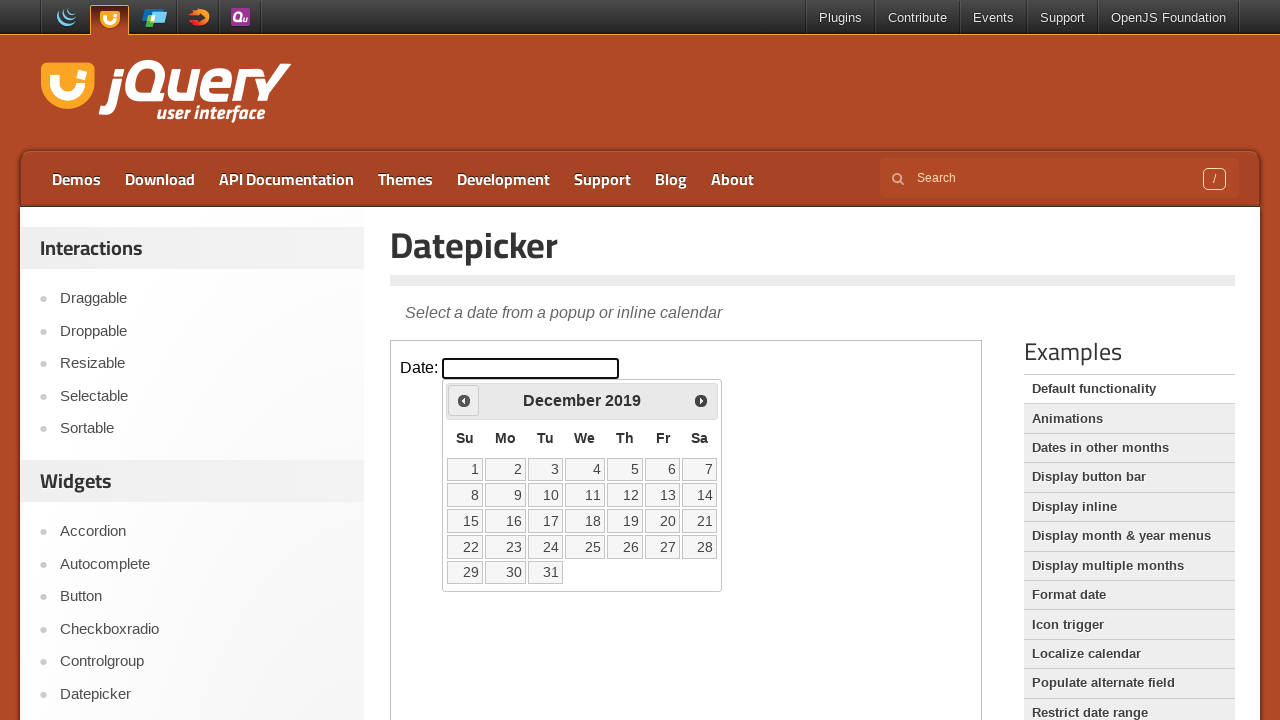

Clicked Prev button to navigate backwards (currently at December 2019) at (464, 400) on iframe >> nth=0 >> internal:control=enter-frame >> text=Prev
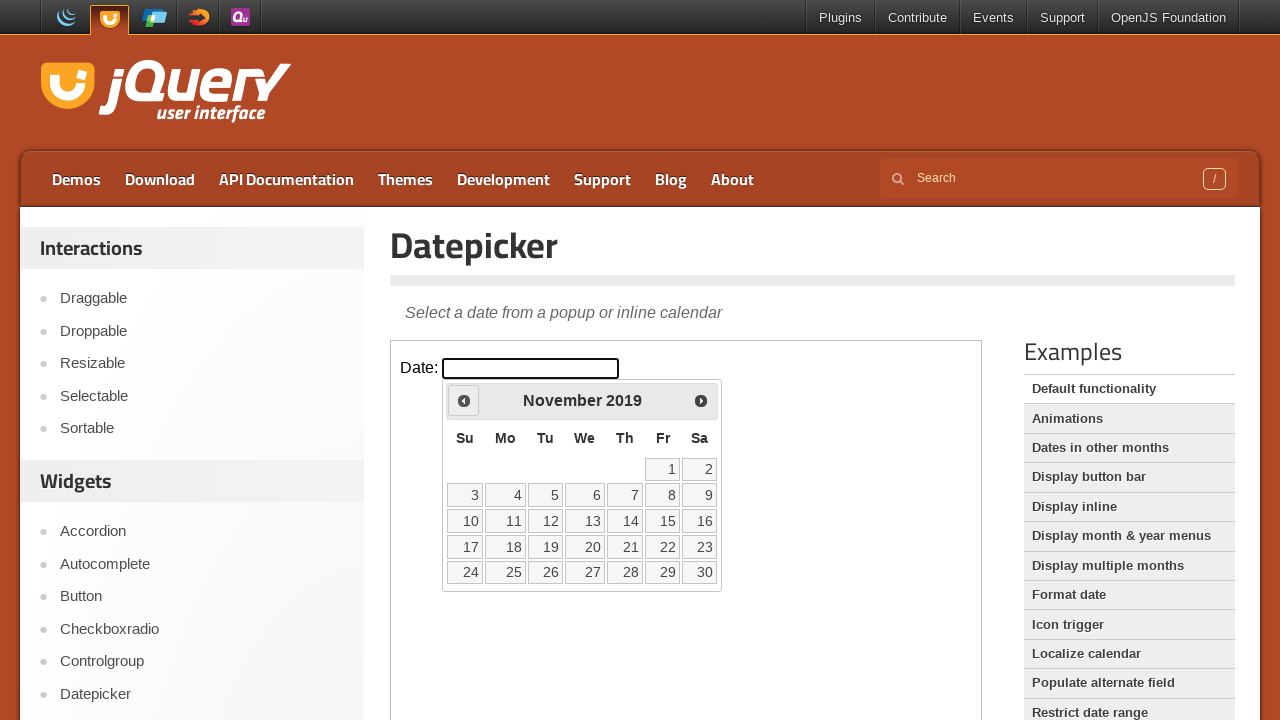

Retrieved updated current month from calendar
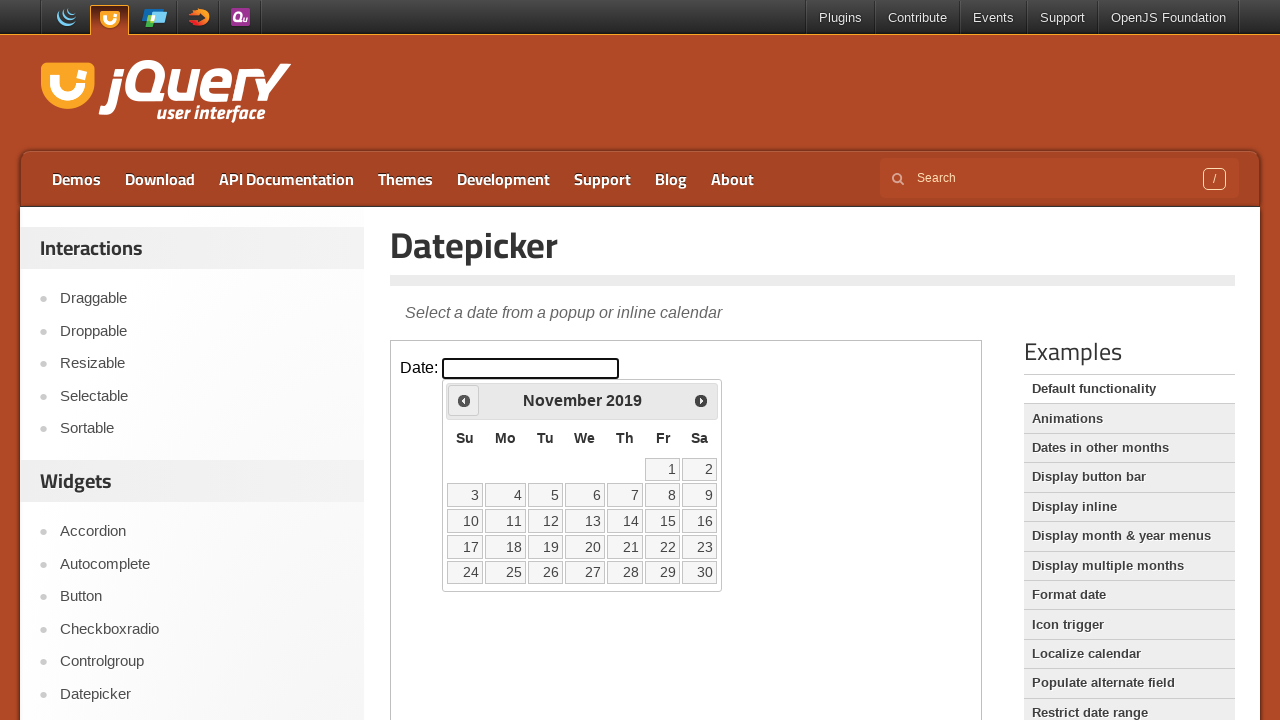

Retrieved updated current year from calendar
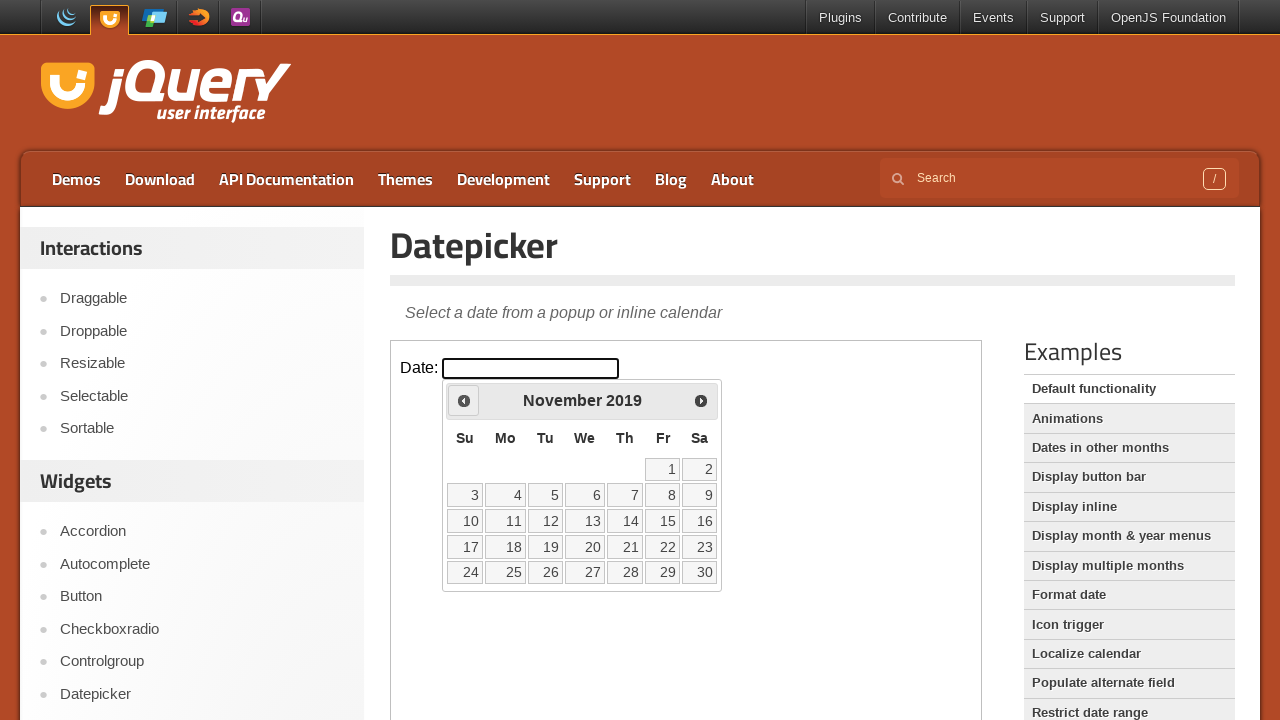

Clicked Prev button to navigate backwards (currently at November 2019) at (464, 400) on iframe >> nth=0 >> internal:control=enter-frame >> text=Prev
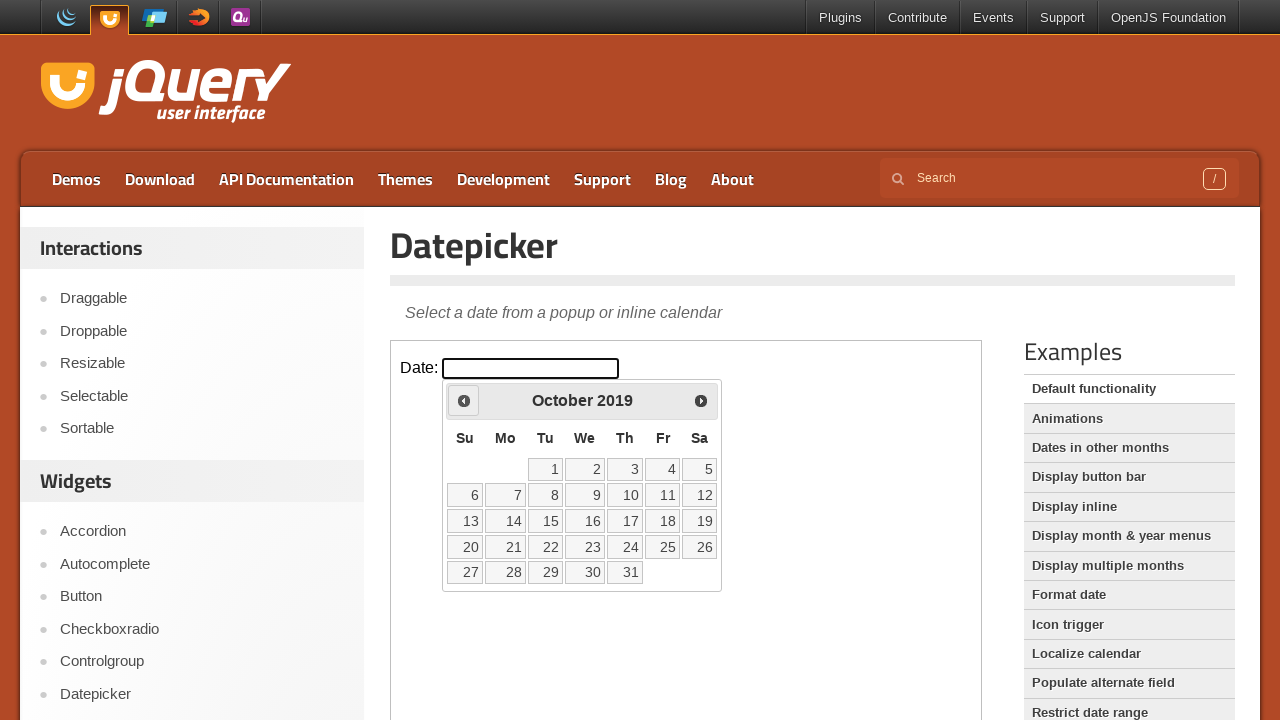

Retrieved updated current month from calendar
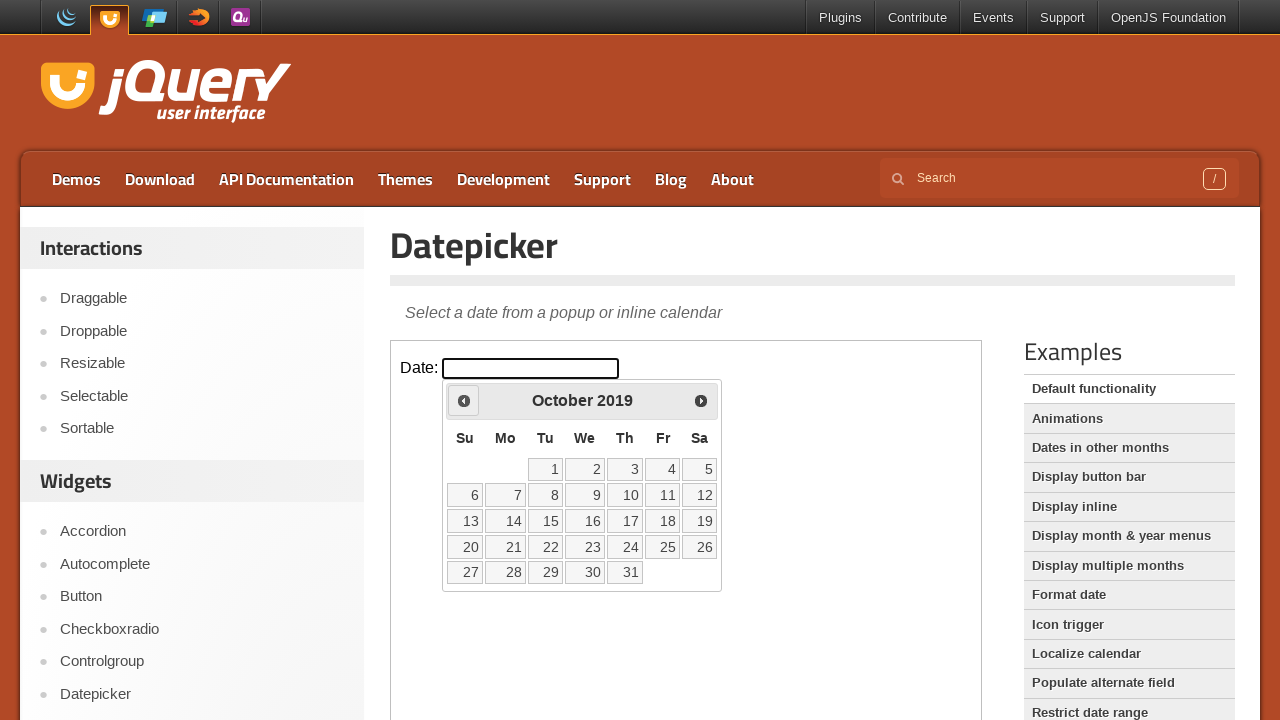

Retrieved updated current year from calendar
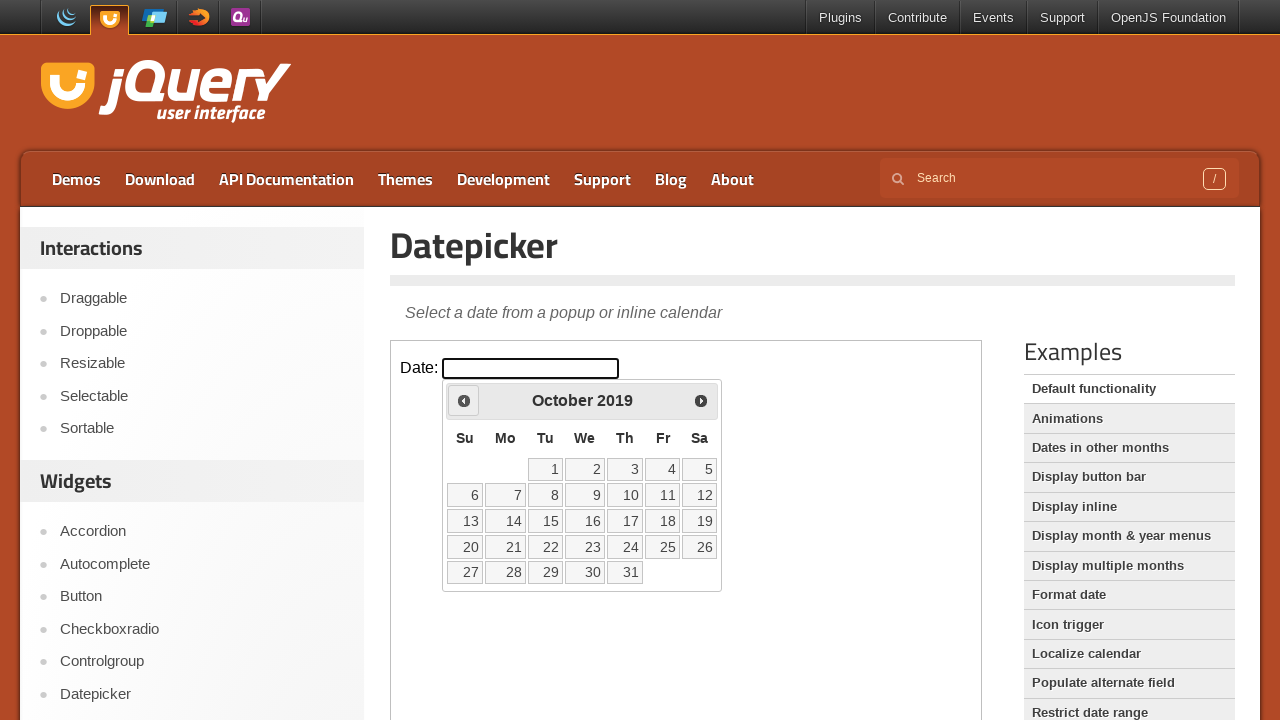

Clicked Prev button to navigate backwards (currently at October 2019) at (464, 400) on iframe >> nth=0 >> internal:control=enter-frame >> text=Prev
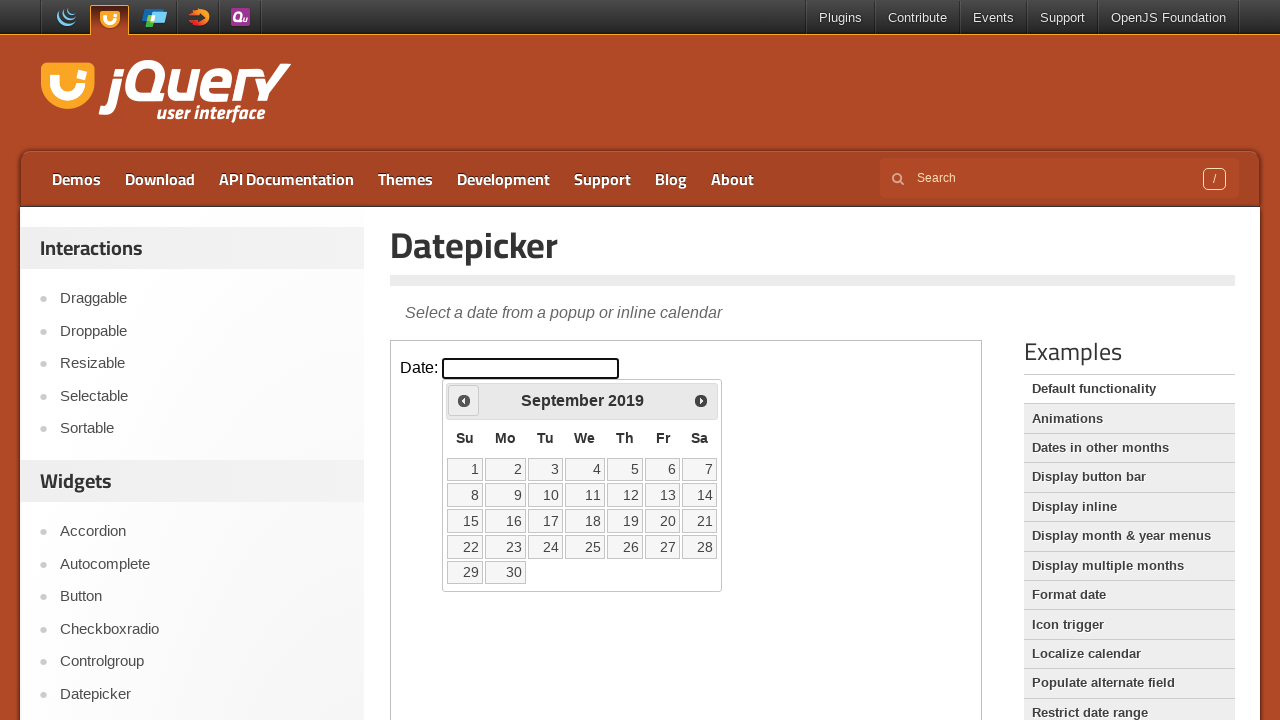

Retrieved updated current month from calendar
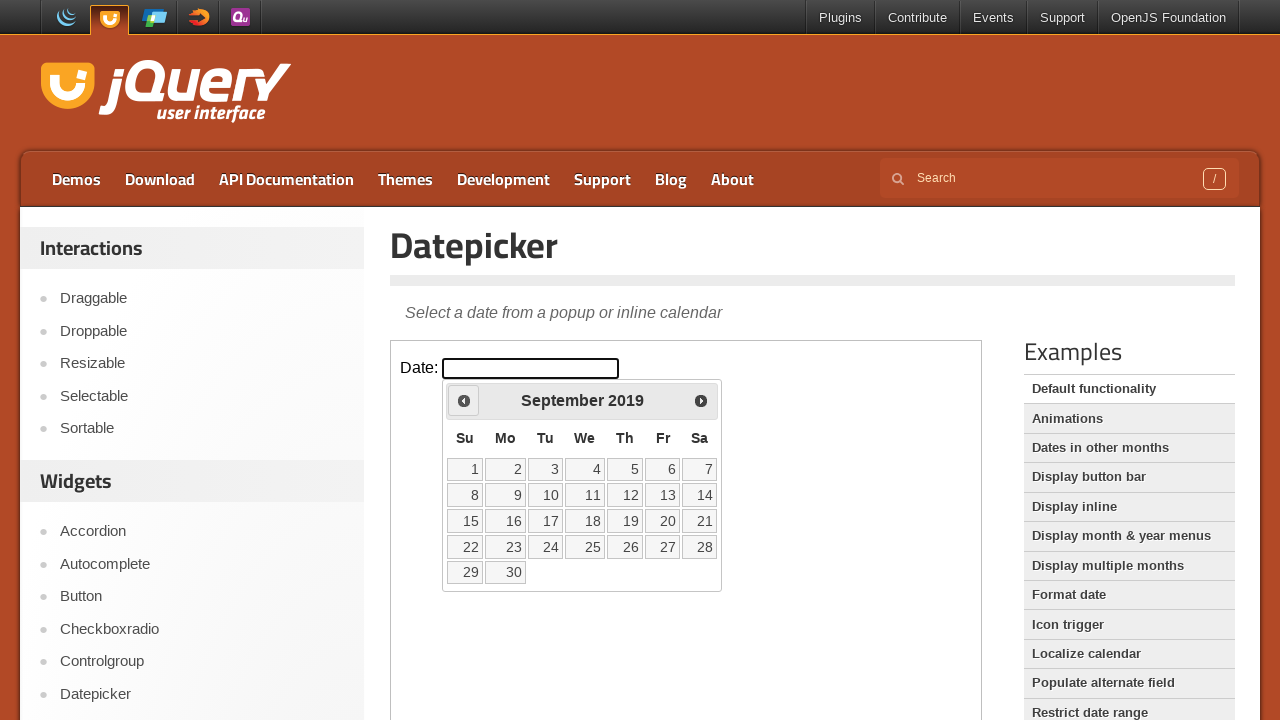

Retrieved updated current year from calendar
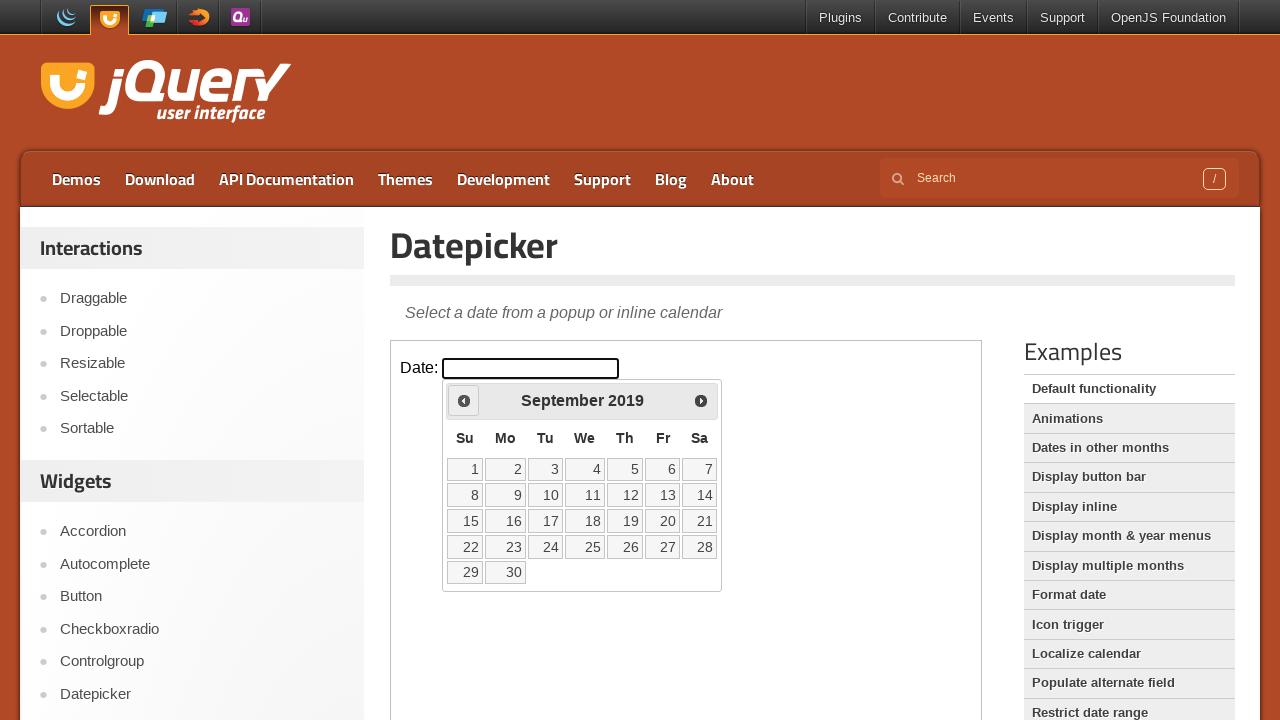

Clicked Prev button to navigate backwards (currently at September 2019) at (464, 400) on iframe >> nth=0 >> internal:control=enter-frame >> text=Prev
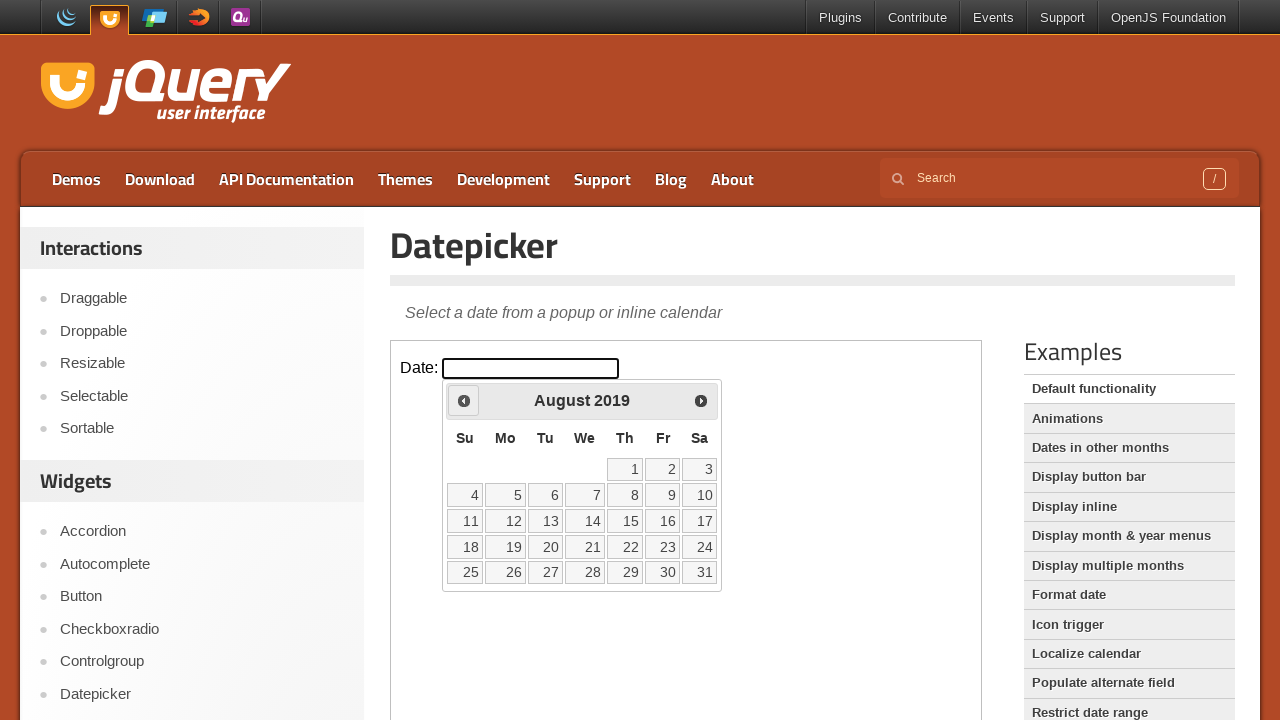

Retrieved updated current month from calendar
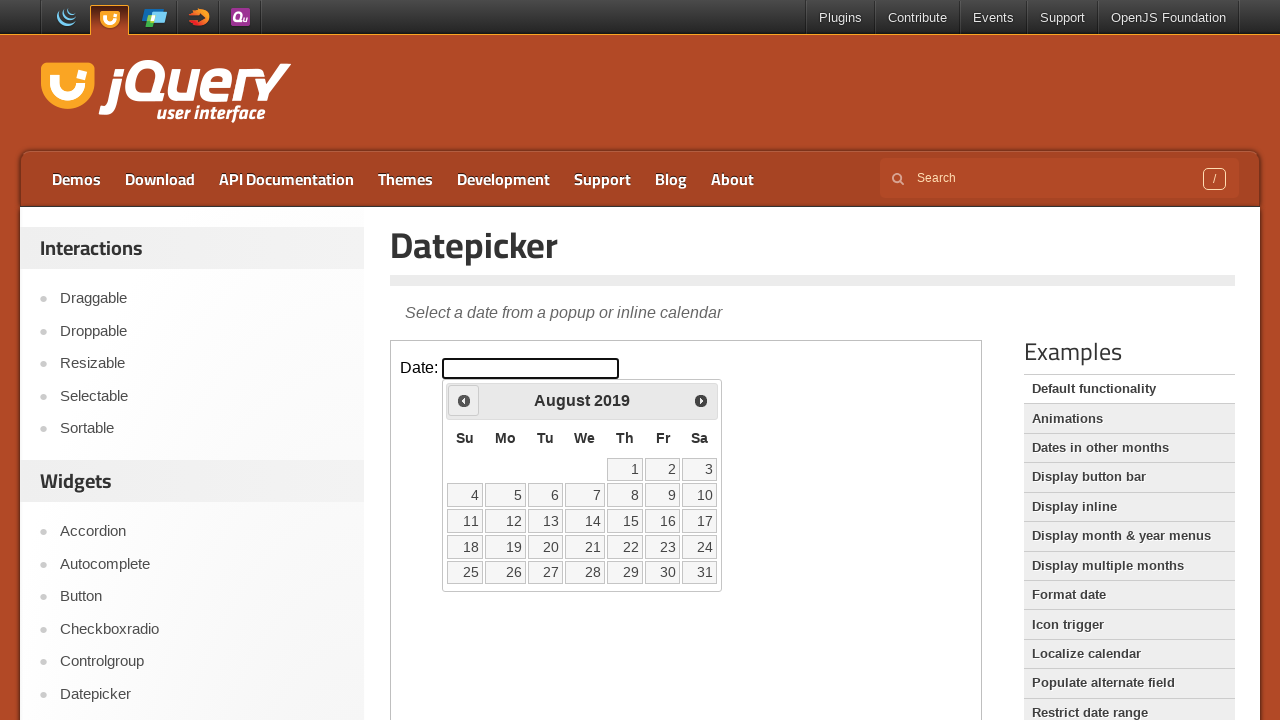

Retrieved updated current year from calendar
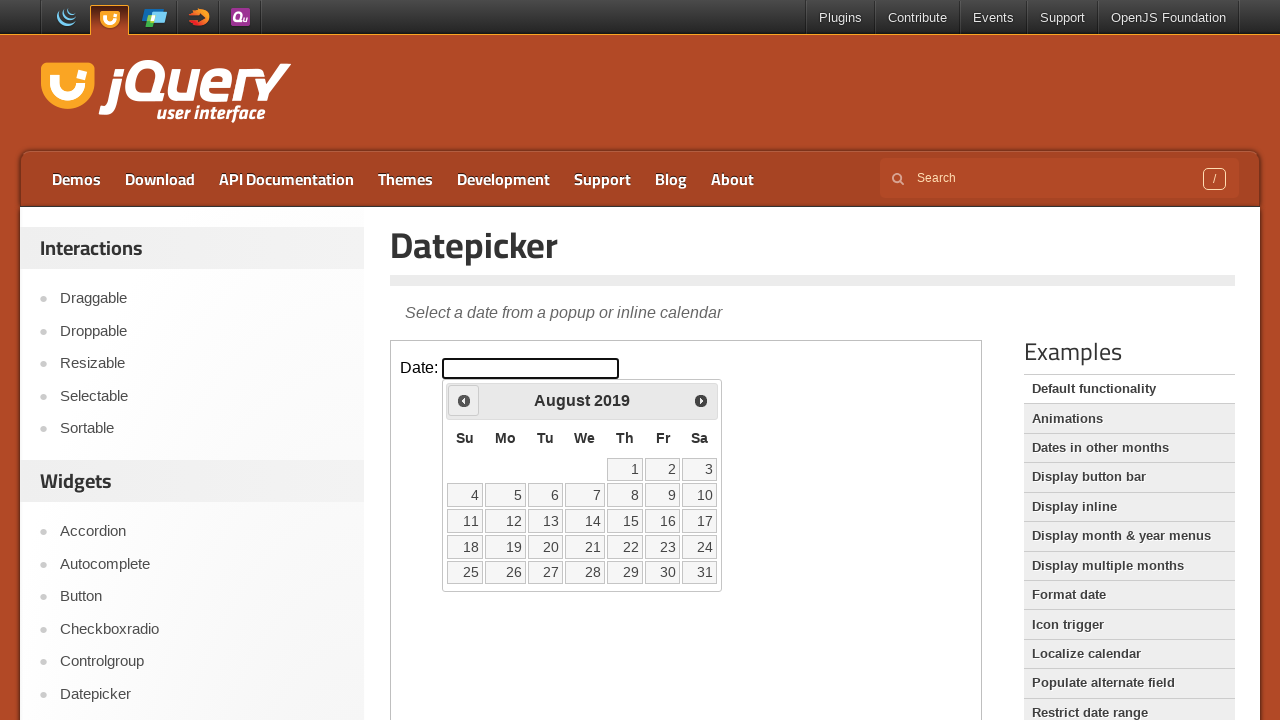

Clicked Prev button to navigate backwards (currently at August 2019) at (464, 400) on iframe >> nth=0 >> internal:control=enter-frame >> text=Prev
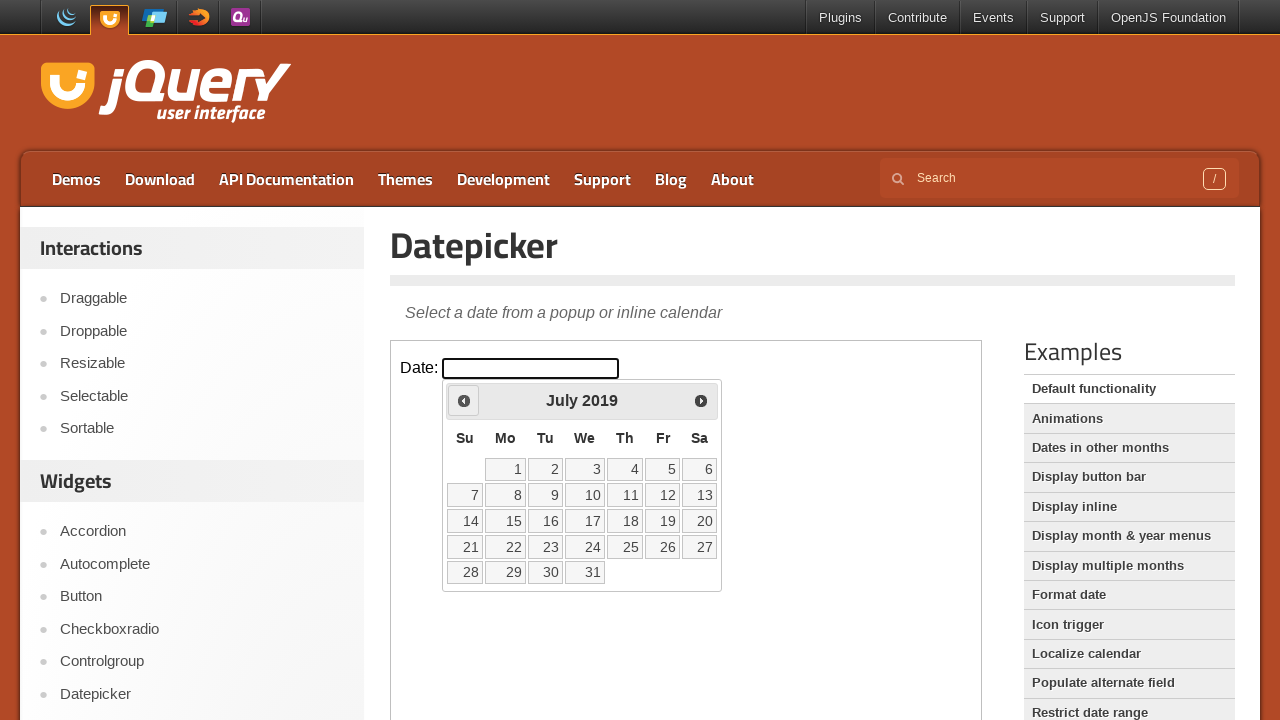

Retrieved updated current month from calendar
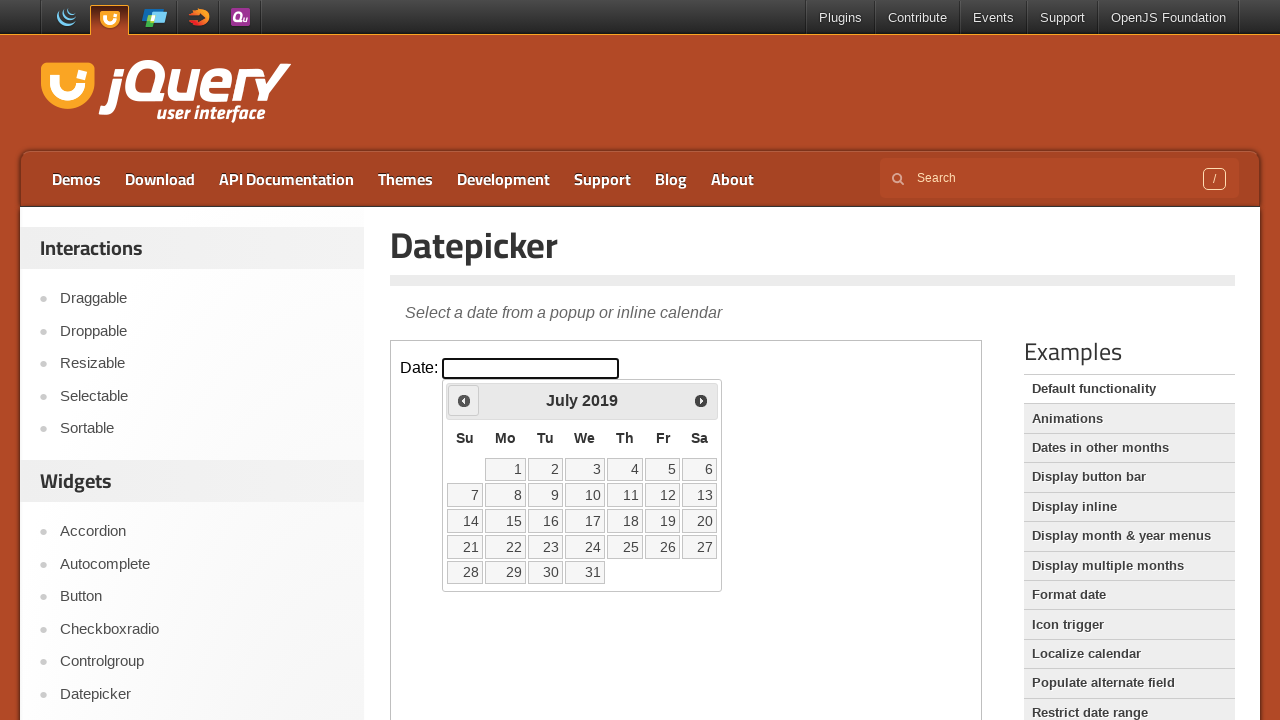

Retrieved updated current year from calendar
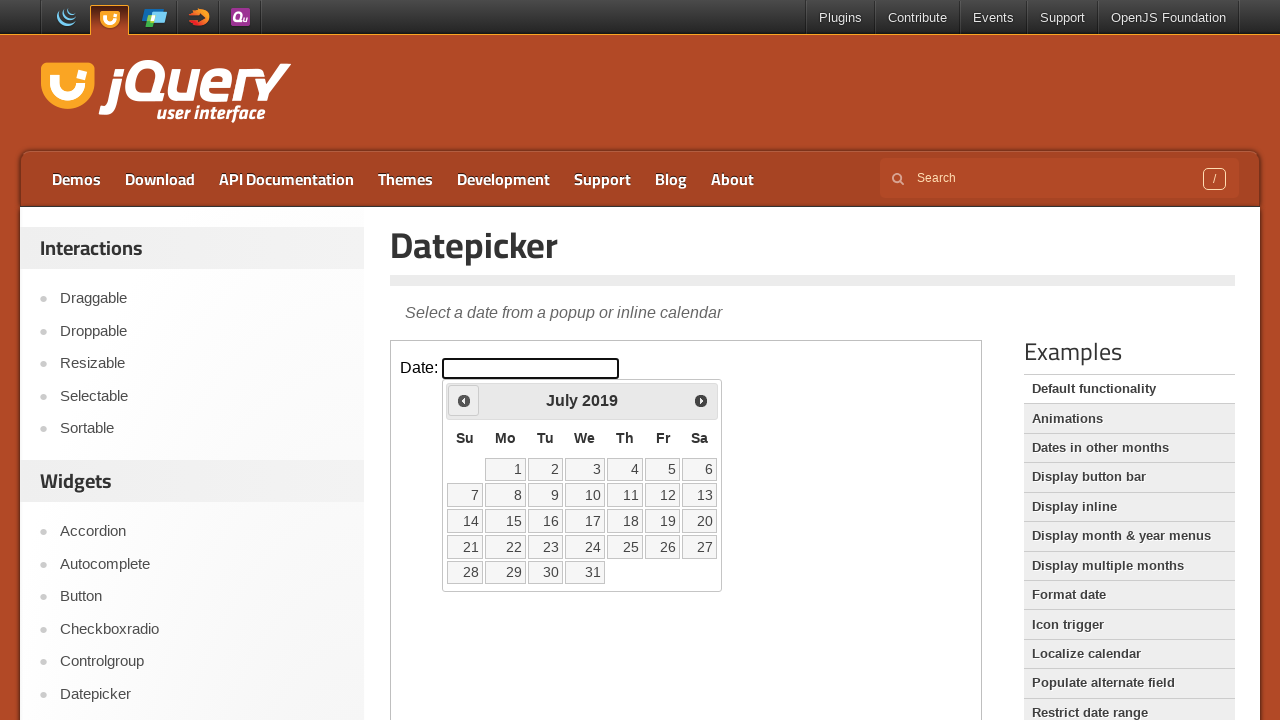

Clicked Prev button to navigate backwards (currently at July 2019) at (464, 400) on iframe >> nth=0 >> internal:control=enter-frame >> text=Prev
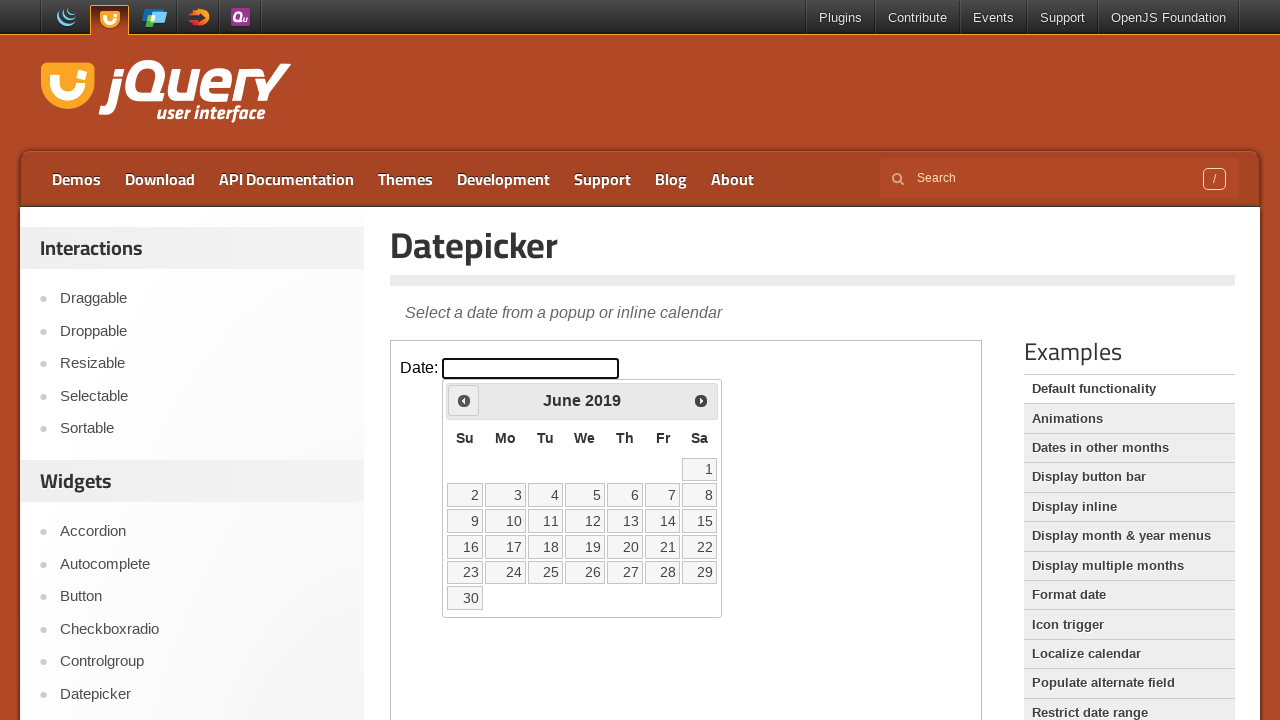

Retrieved updated current month from calendar
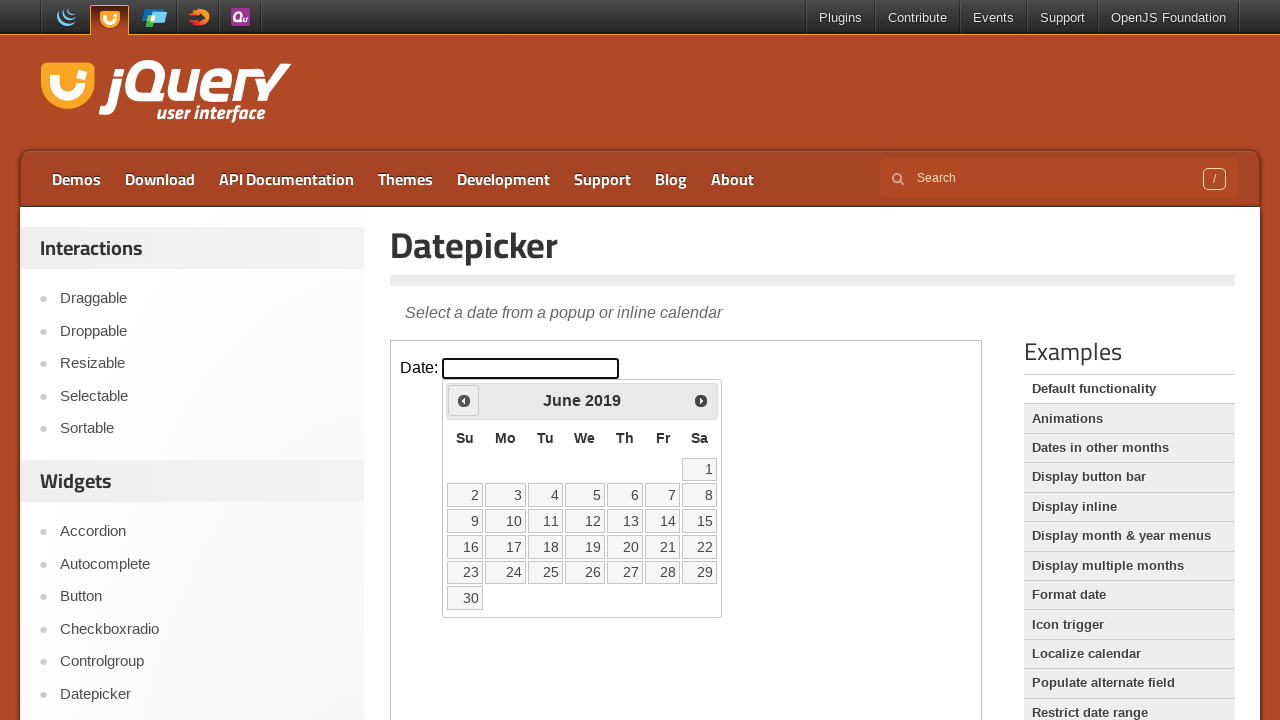

Retrieved updated current year from calendar
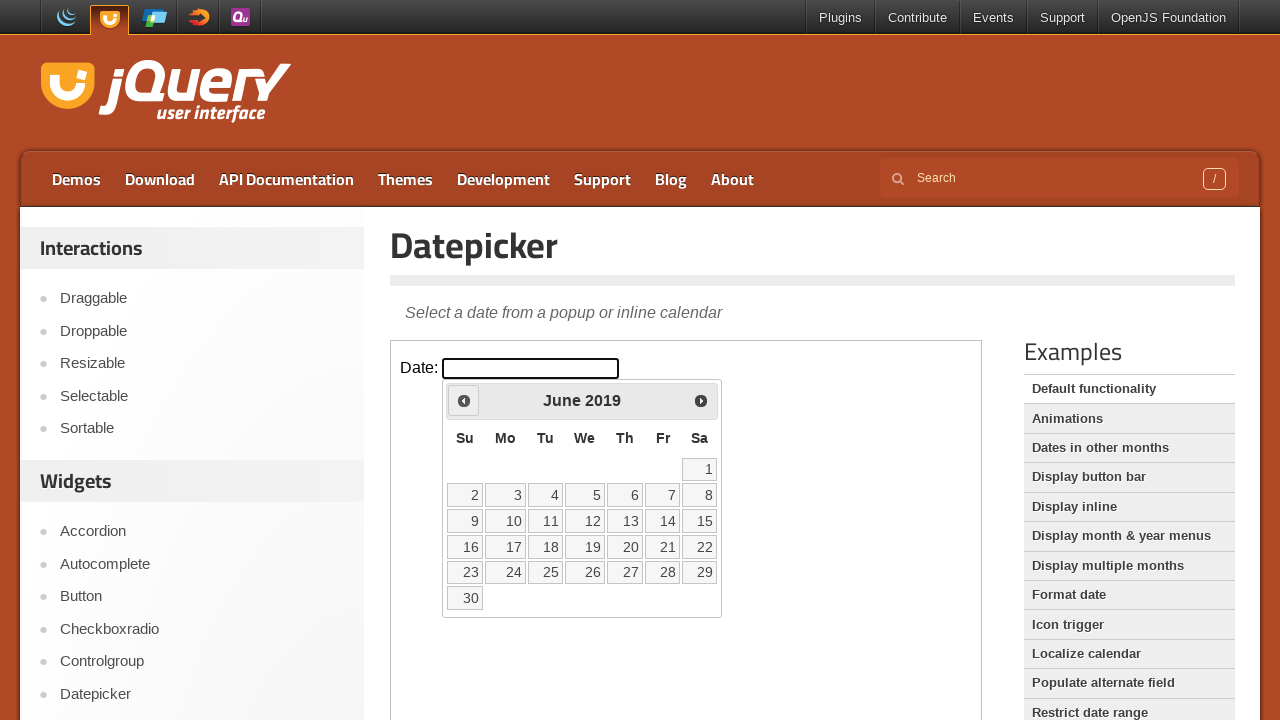

Clicked Prev button to navigate backwards (currently at June 2019) at (464, 400) on iframe >> nth=0 >> internal:control=enter-frame >> text=Prev
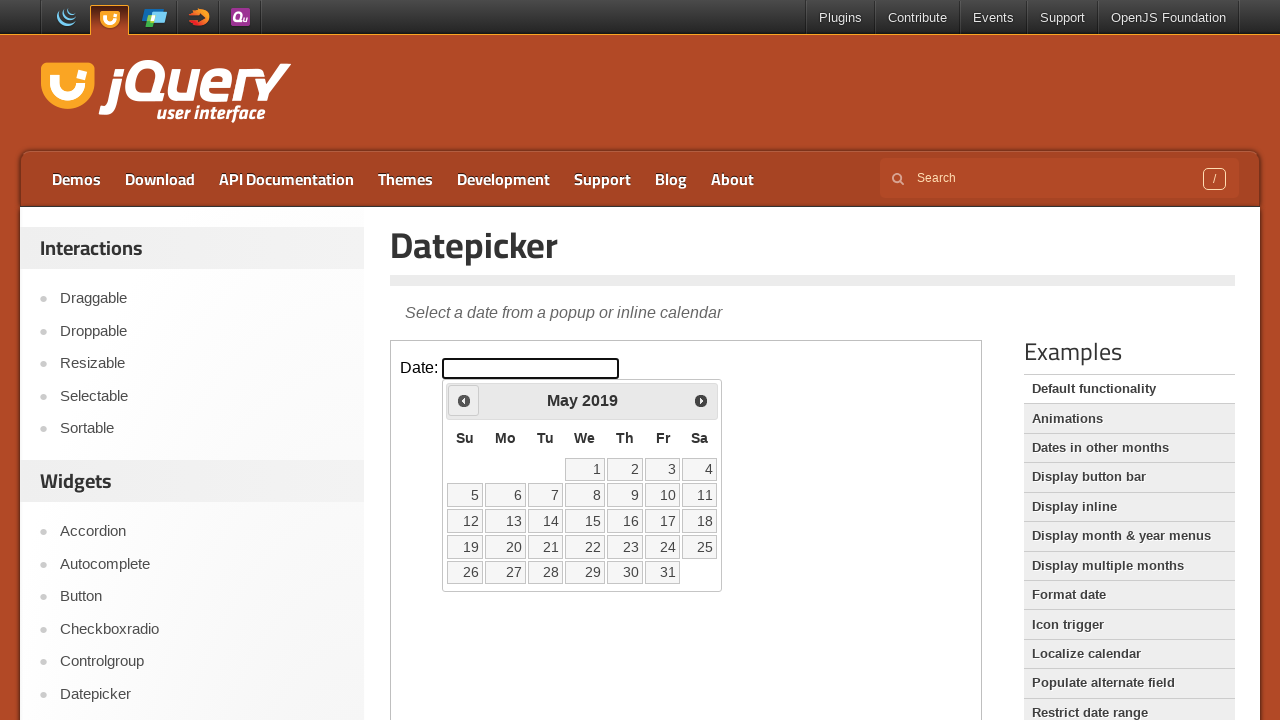

Retrieved updated current month from calendar
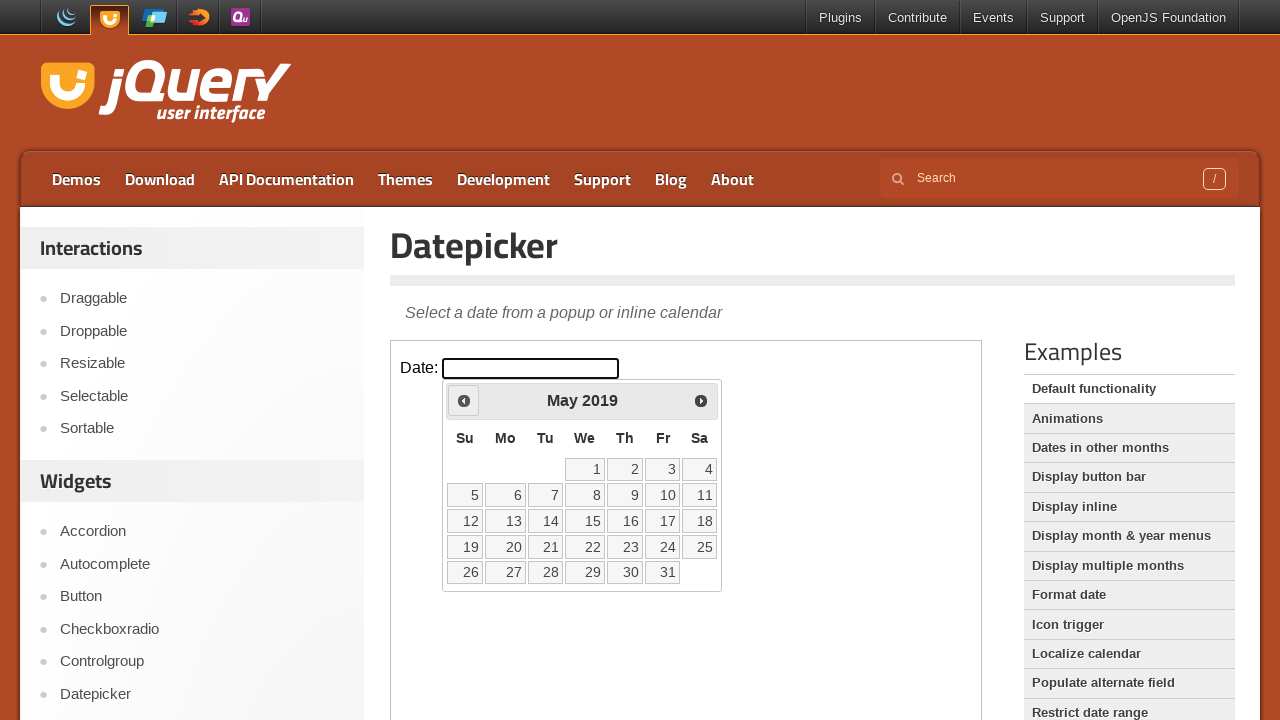

Retrieved updated current year from calendar
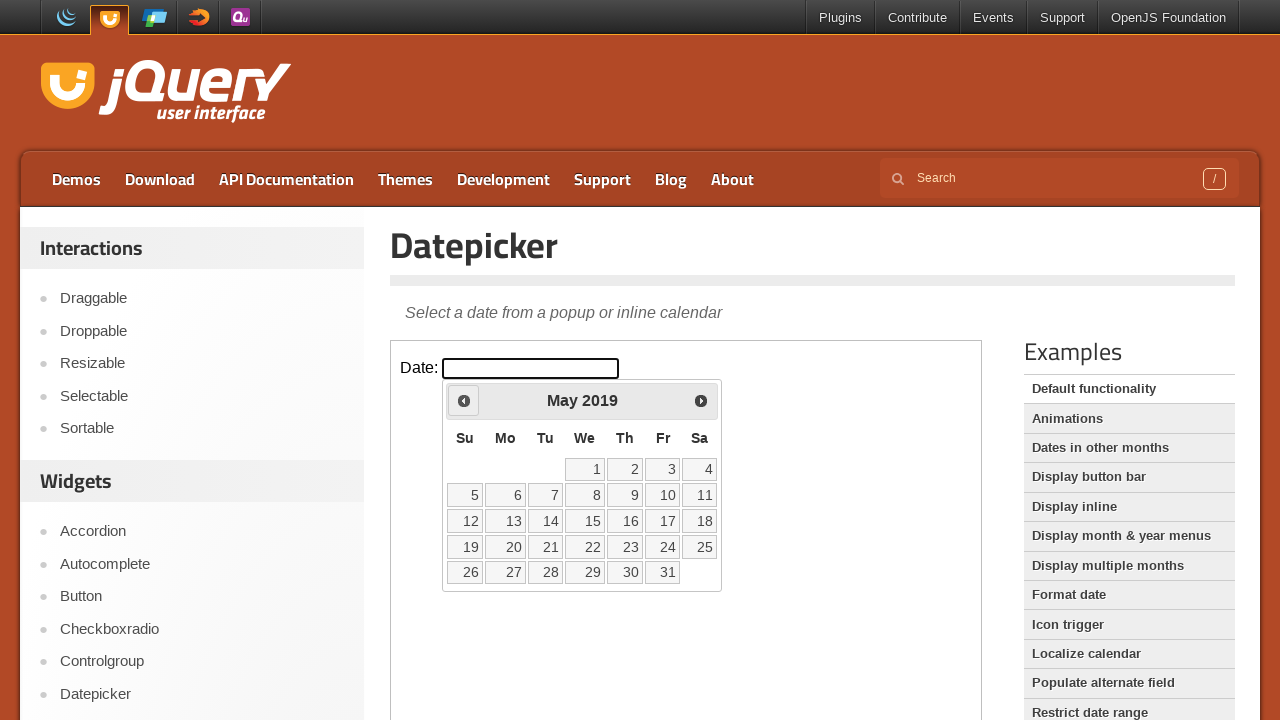

Clicked Prev button to navigate backwards (currently at May 2019) at (464, 400) on iframe >> nth=0 >> internal:control=enter-frame >> text=Prev
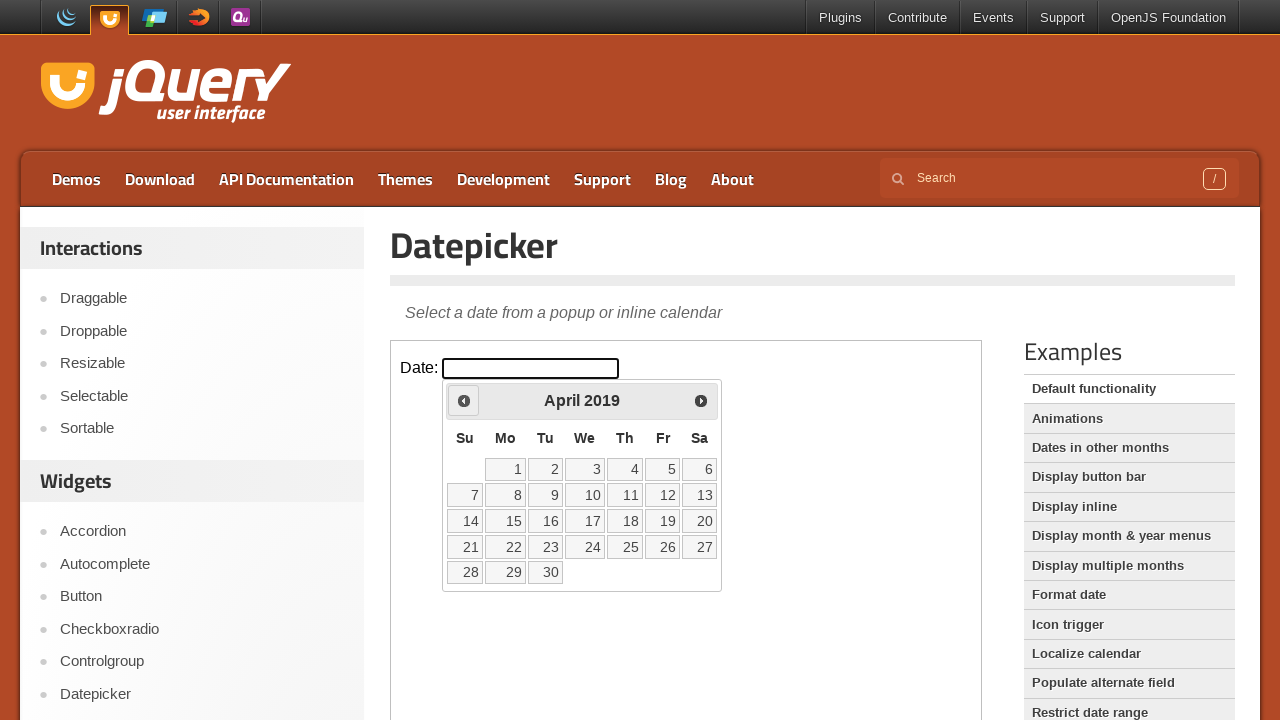

Retrieved updated current month from calendar
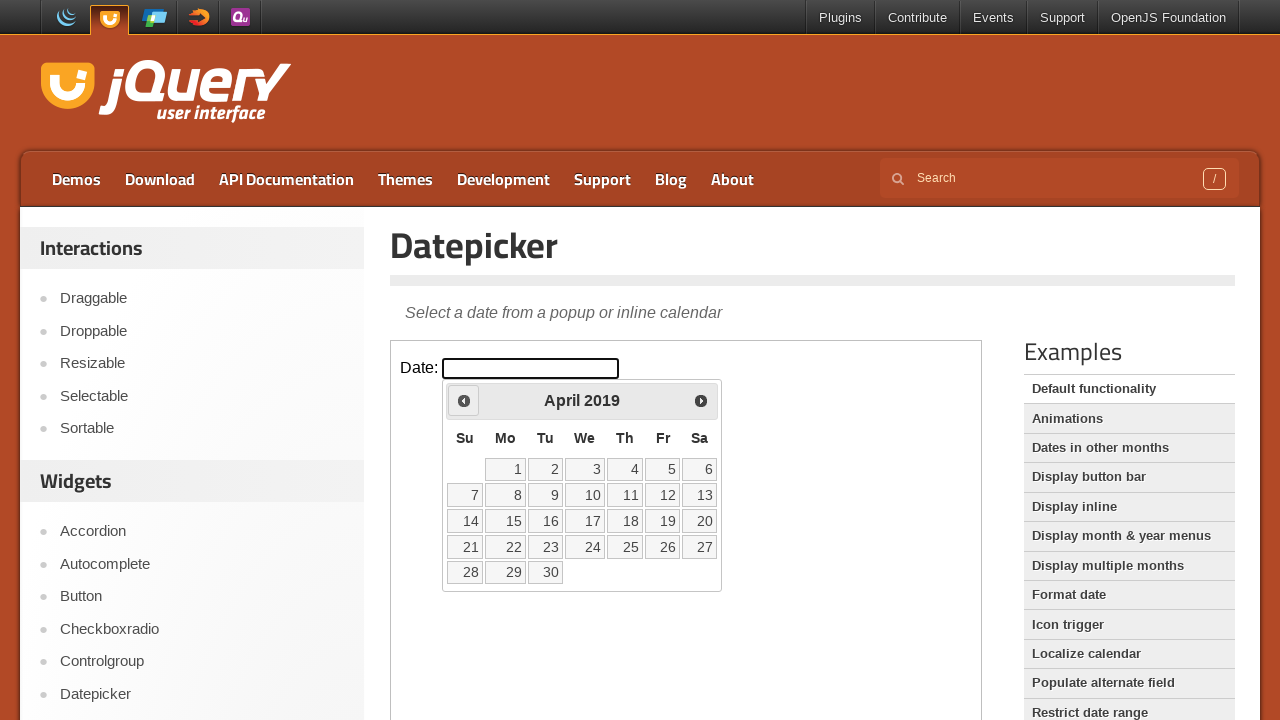

Retrieved updated current year from calendar
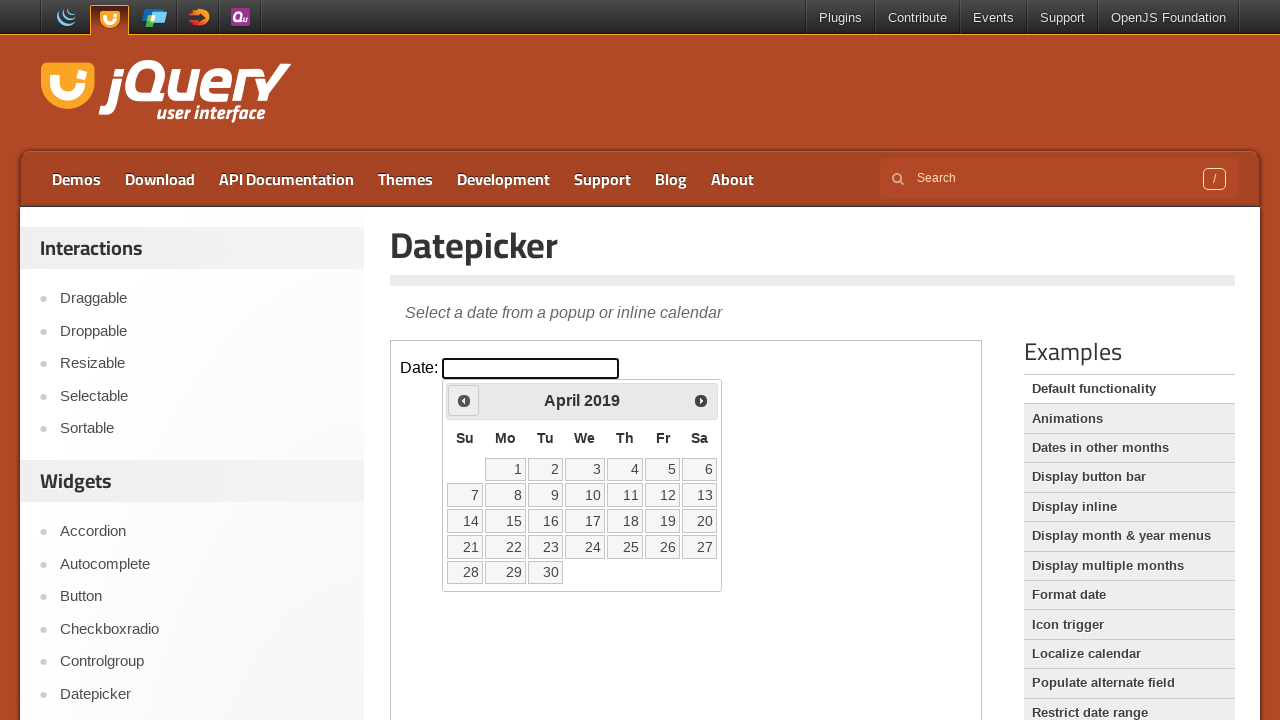

Clicked Prev button to navigate backwards (currently at April 2019) at (464, 400) on iframe >> nth=0 >> internal:control=enter-frame >> text=Prev
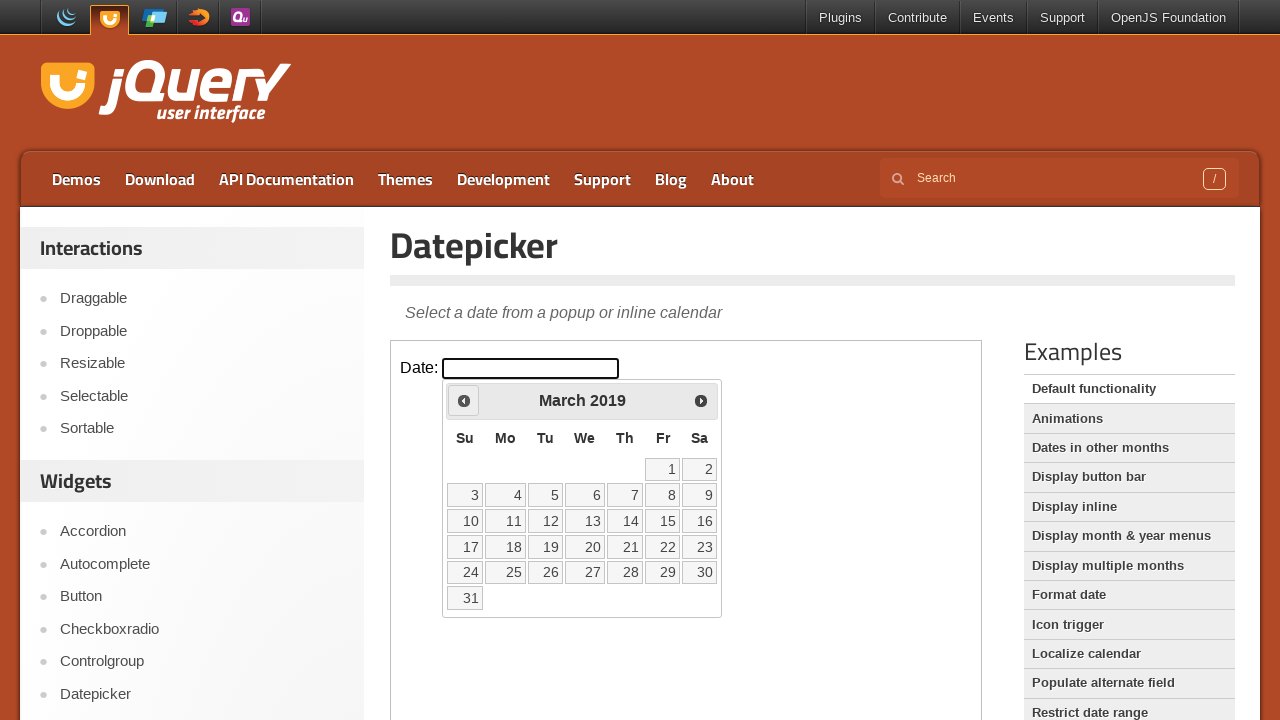

Retrieved updated current month from calendar
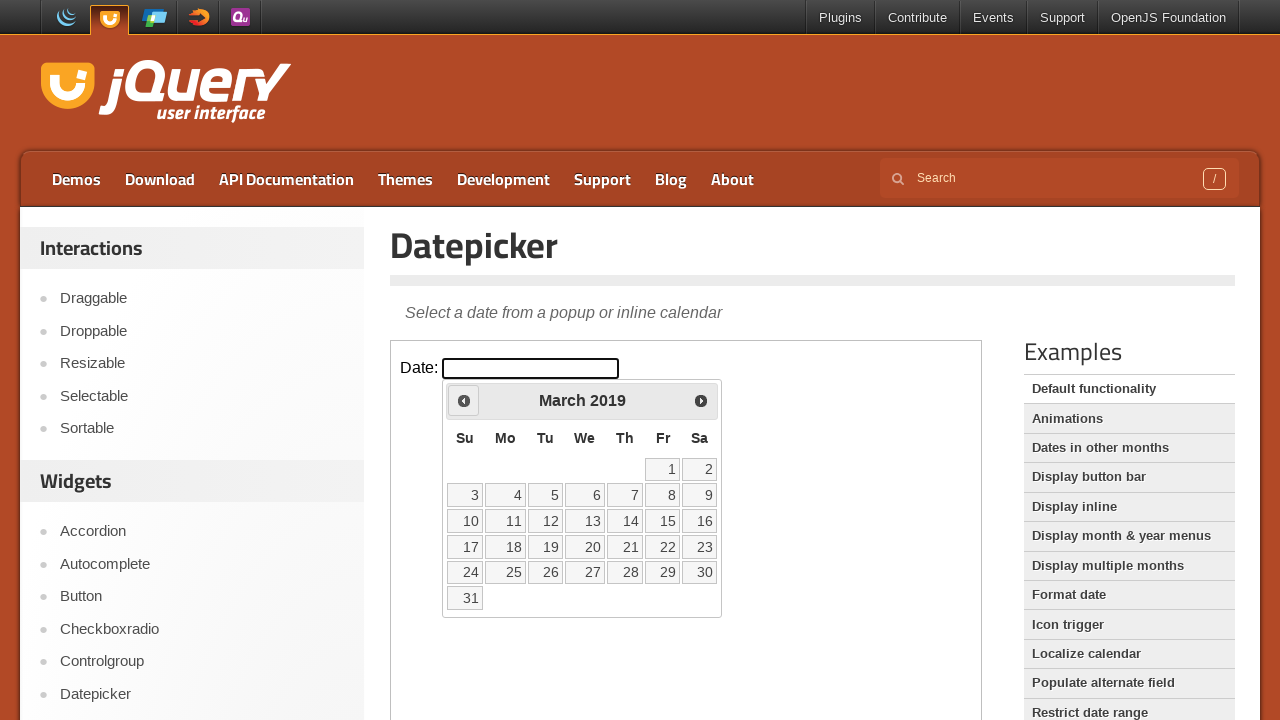

Retrieved updated current year from calendar
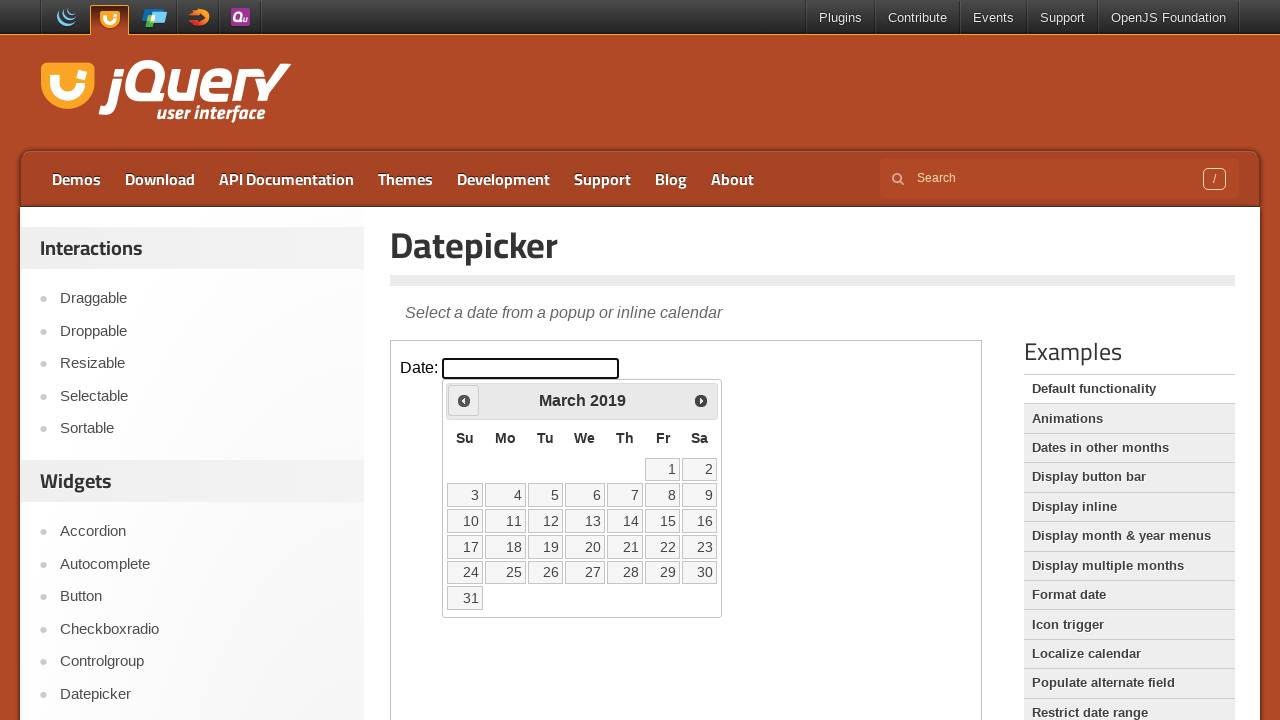

Clicked Prev button to navigate backwards (currently at March 2019) at (464, 400) on iframe >> nth=0 >> internal:control=enter-frame >> text=Prev
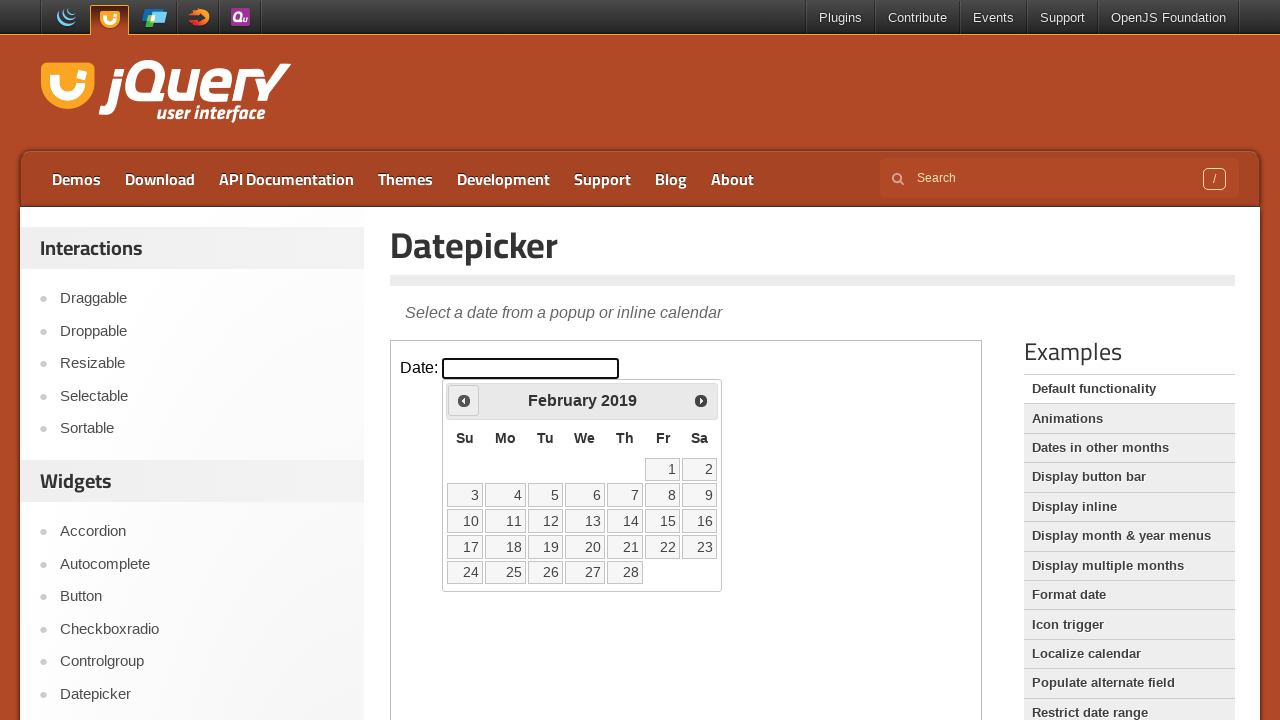

Retrieved updated current month from calendar
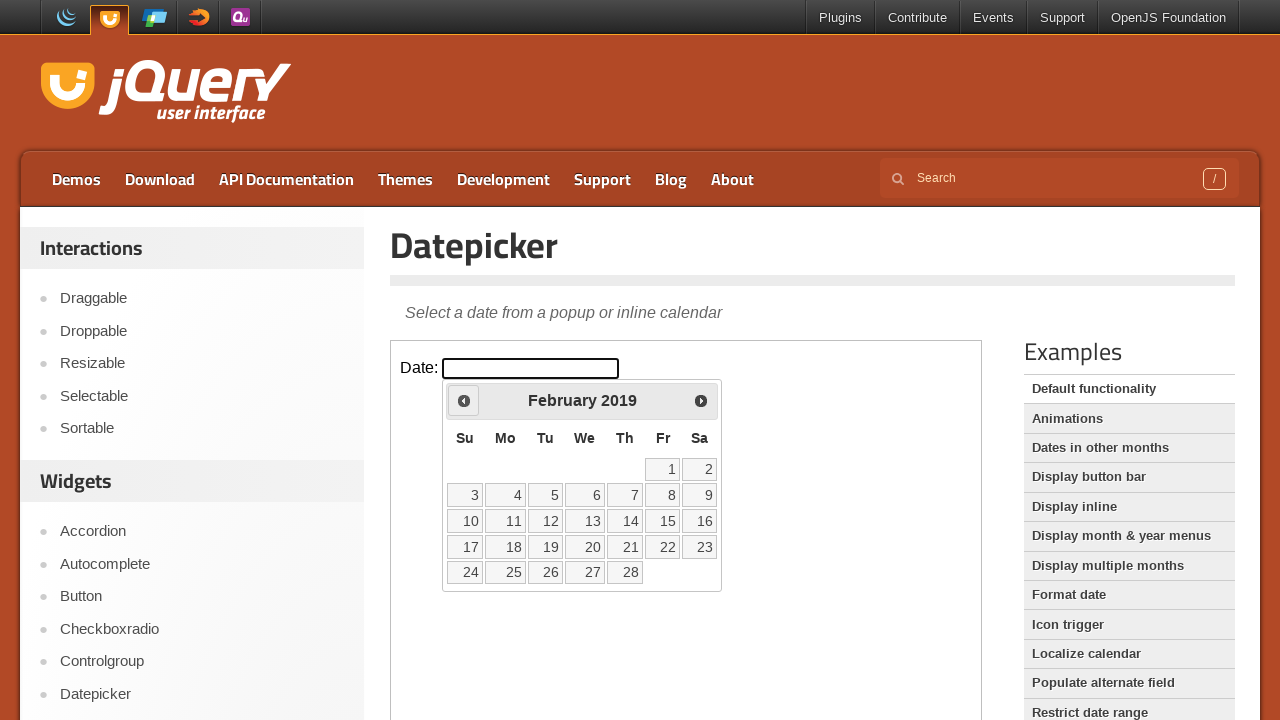

Retrieved updated current year from calendar
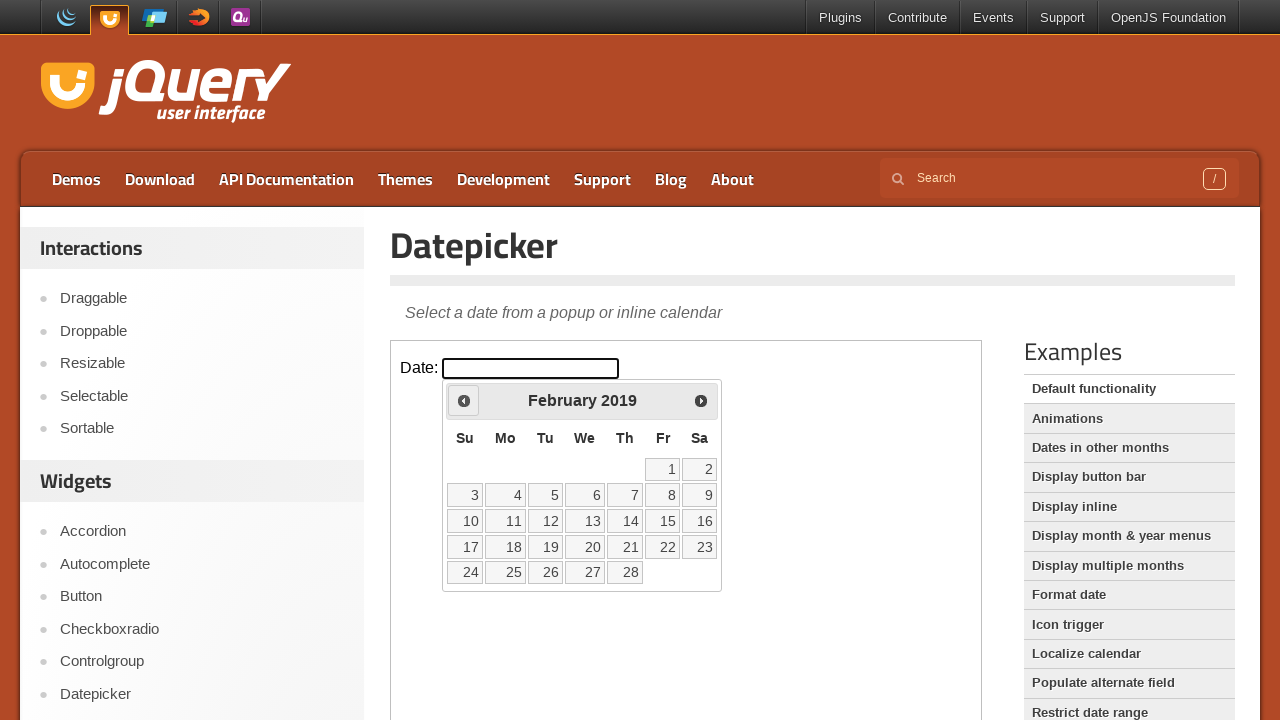

Clicked Prev button to navigate backwards (currently at February 2019) at (464, 400) on iframe >> nth=0 >> internal:control=enter-frame >> text=Prev
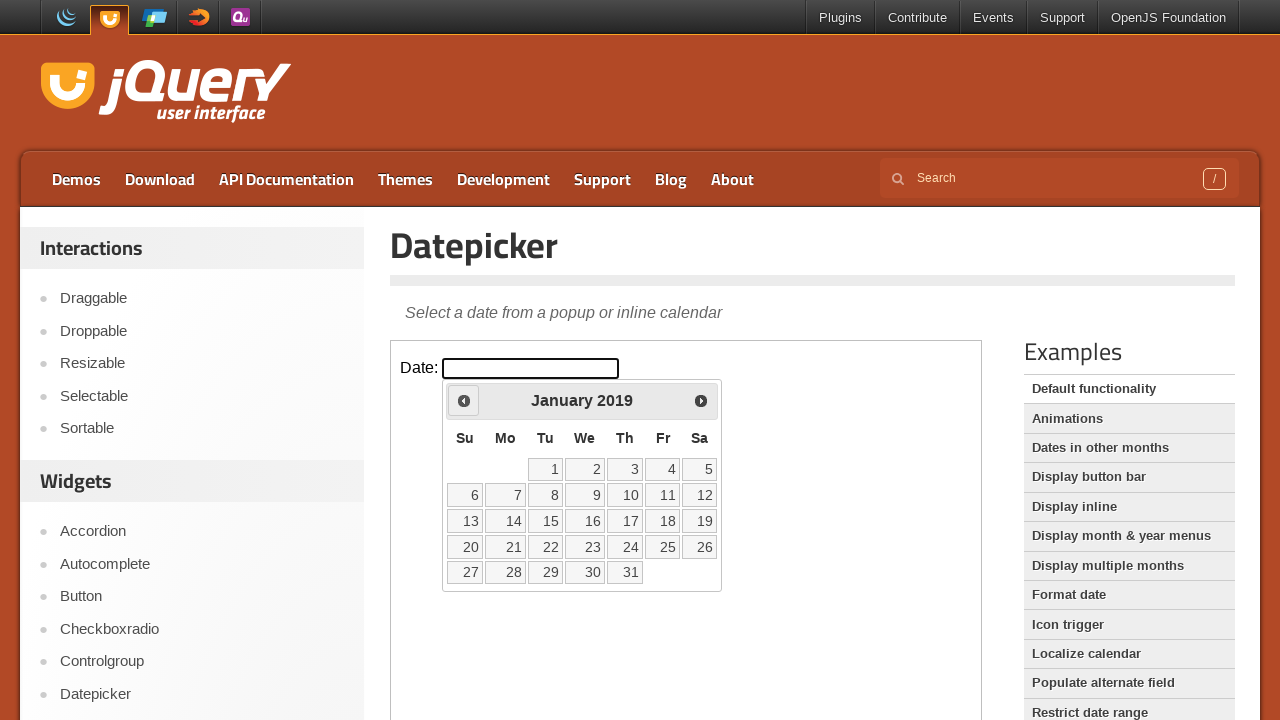

Retrieved updated current month from calendar
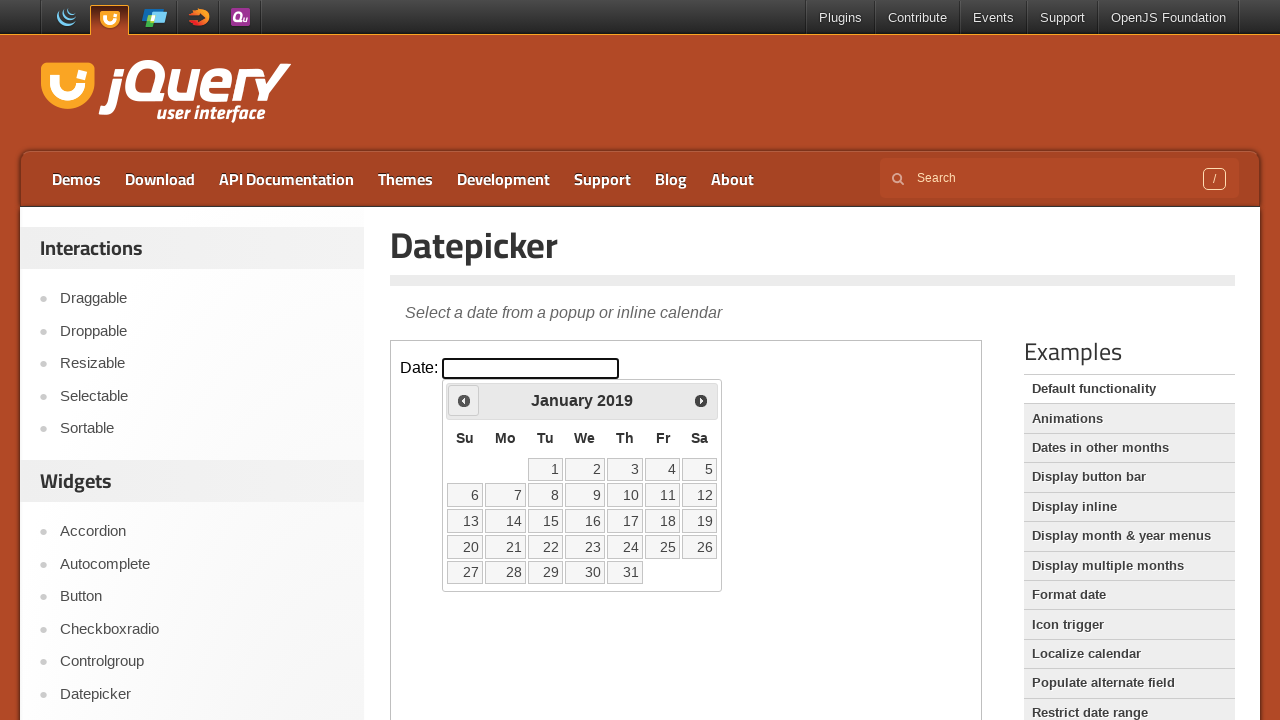

Retrieved updated current year from calendar
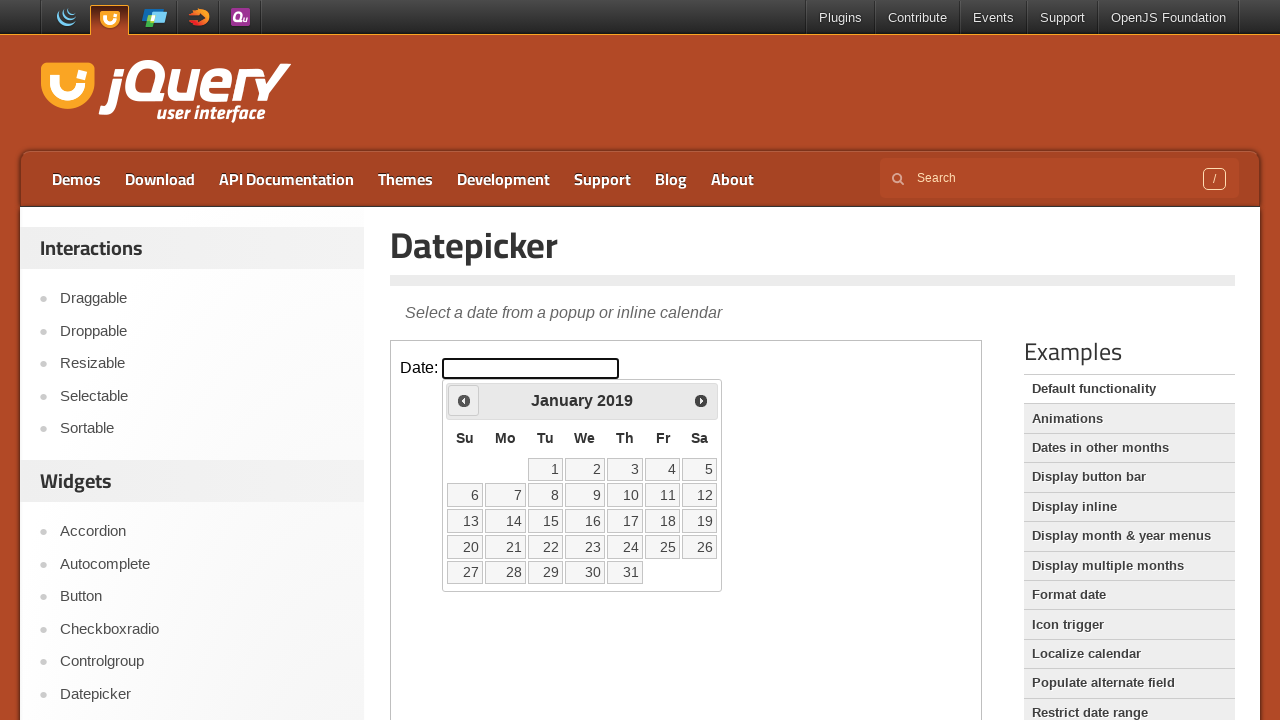

Clicked Prev button to navigate backwards (currently at January 2019) at (464, 400) on iframe >> nth=0 >> internal:control=enter-frame >> text=Prev
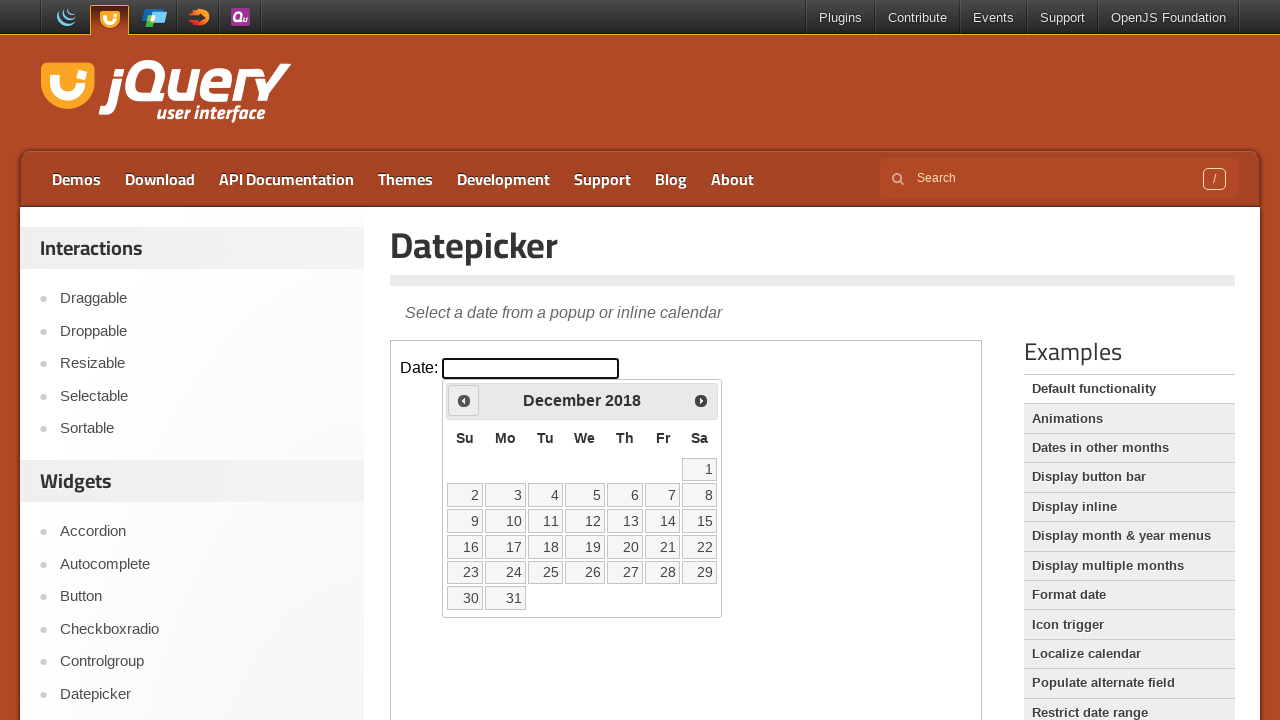

Retrieved updated current month from calendar
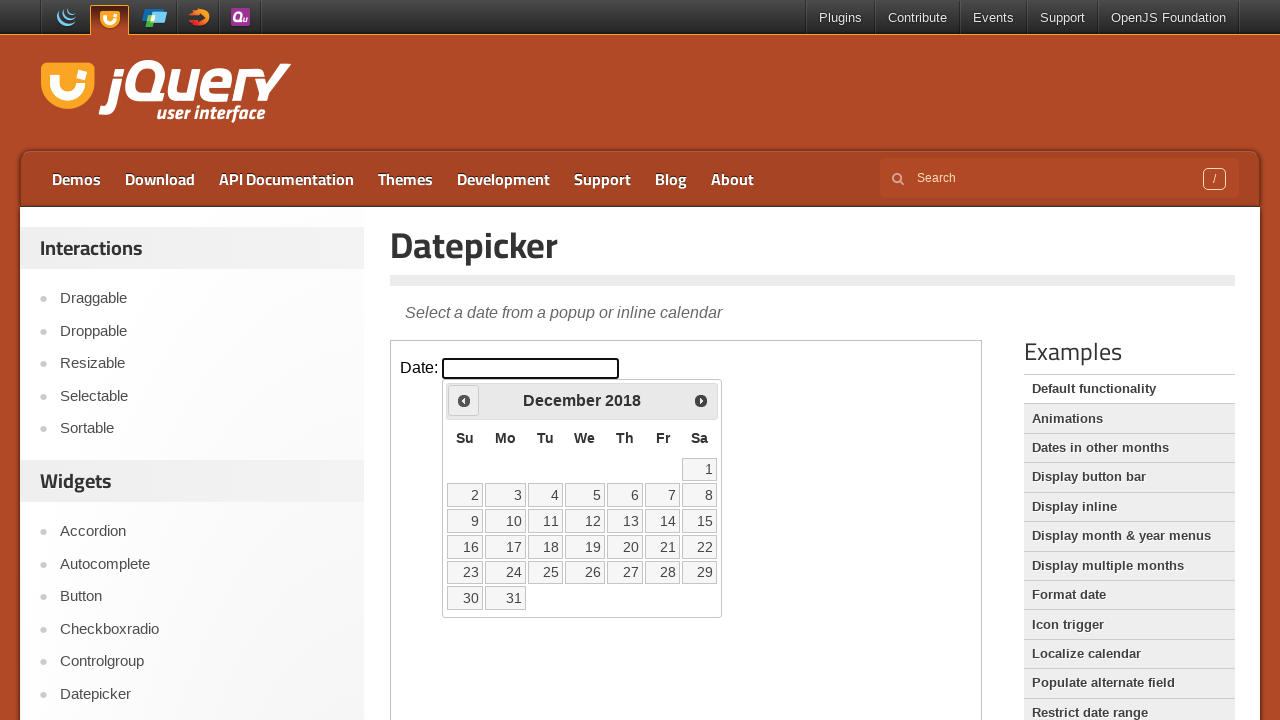

Retrieved updated current year from calendar
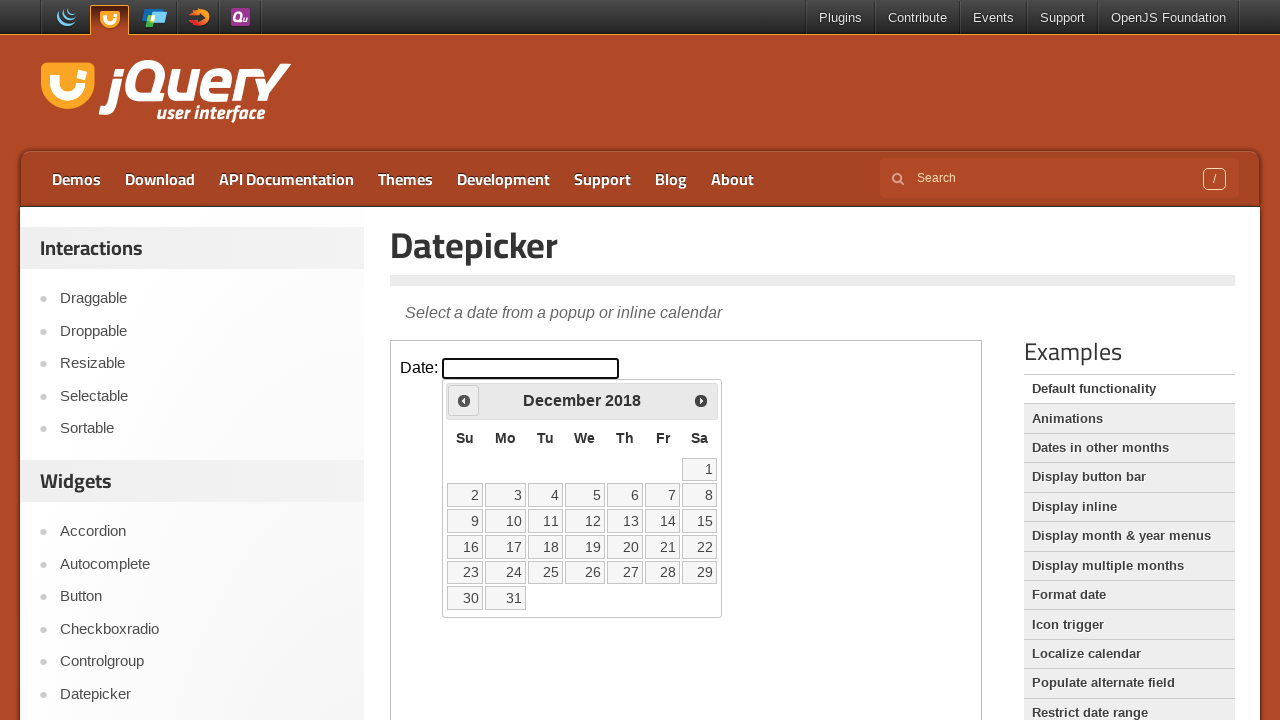

Clicked Prev button to navigate backwards (currently at December 2018) at (464, 400) on iframe >> nth=0 >> internal:control=enter-frame >> text=Prev
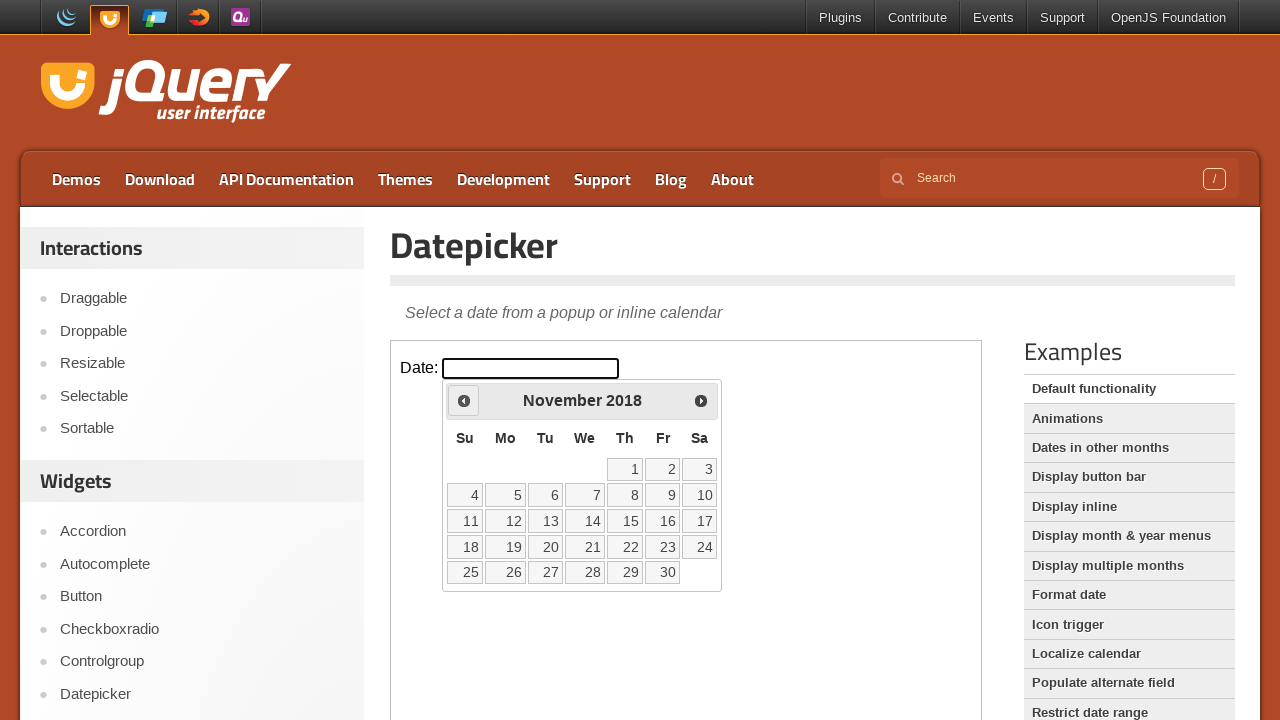

Retrieved updated current month from calendar
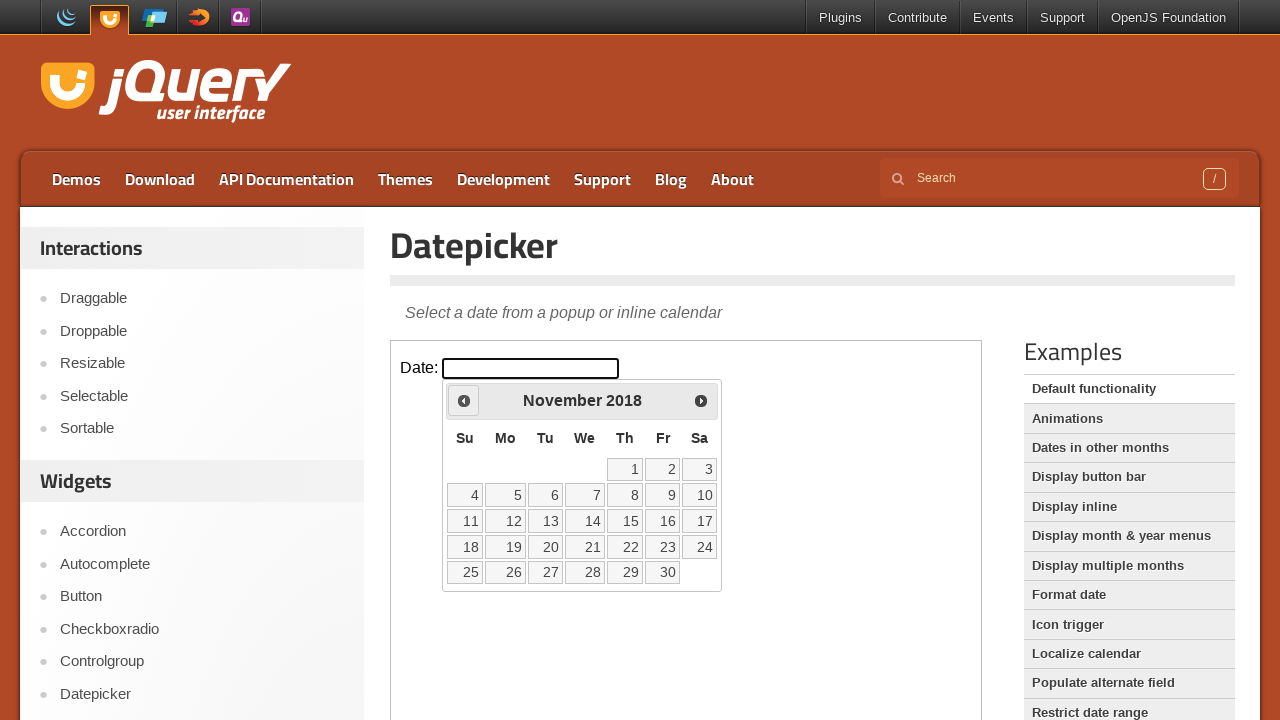

Retrieved updated current year from calendar
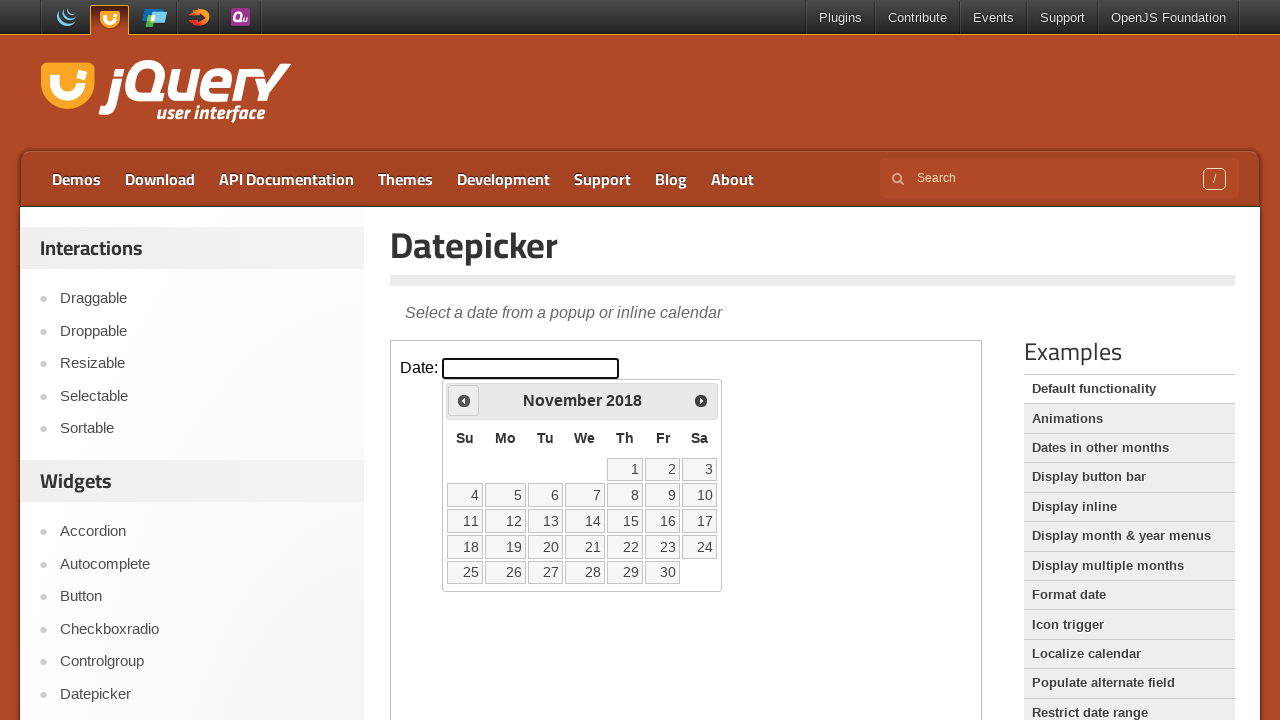

Clicked Prev button to navigate backwards (currently at November 2018) at (464, 400) on iframe >> nth=0 >> internal:control=enter-frame >> text=Prev
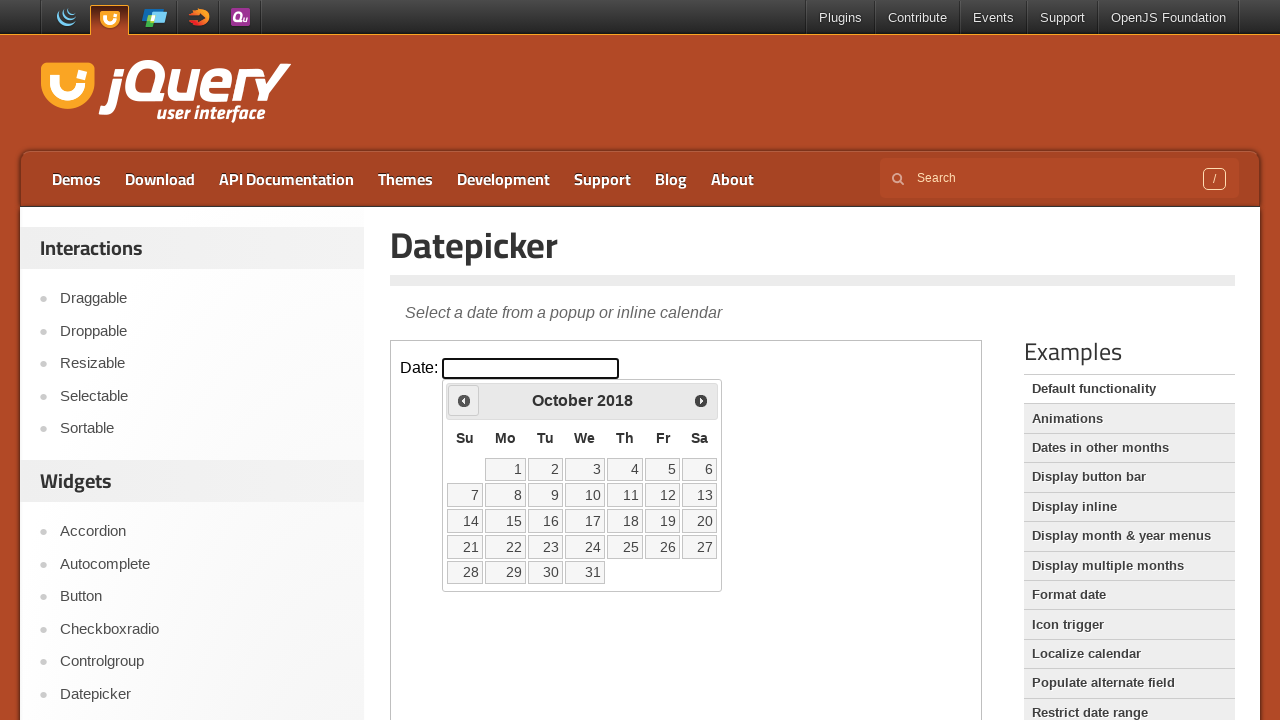

Retrieved updated current month from calendar
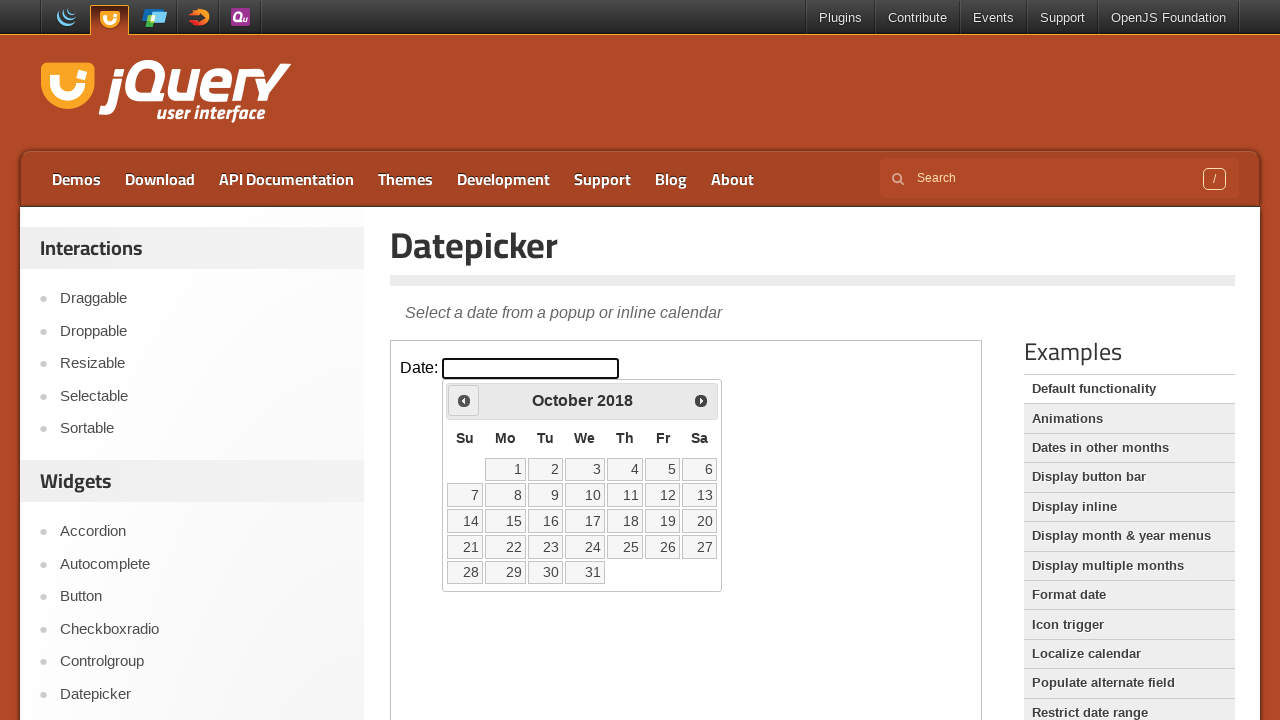

Retrieved updated current year from calendar
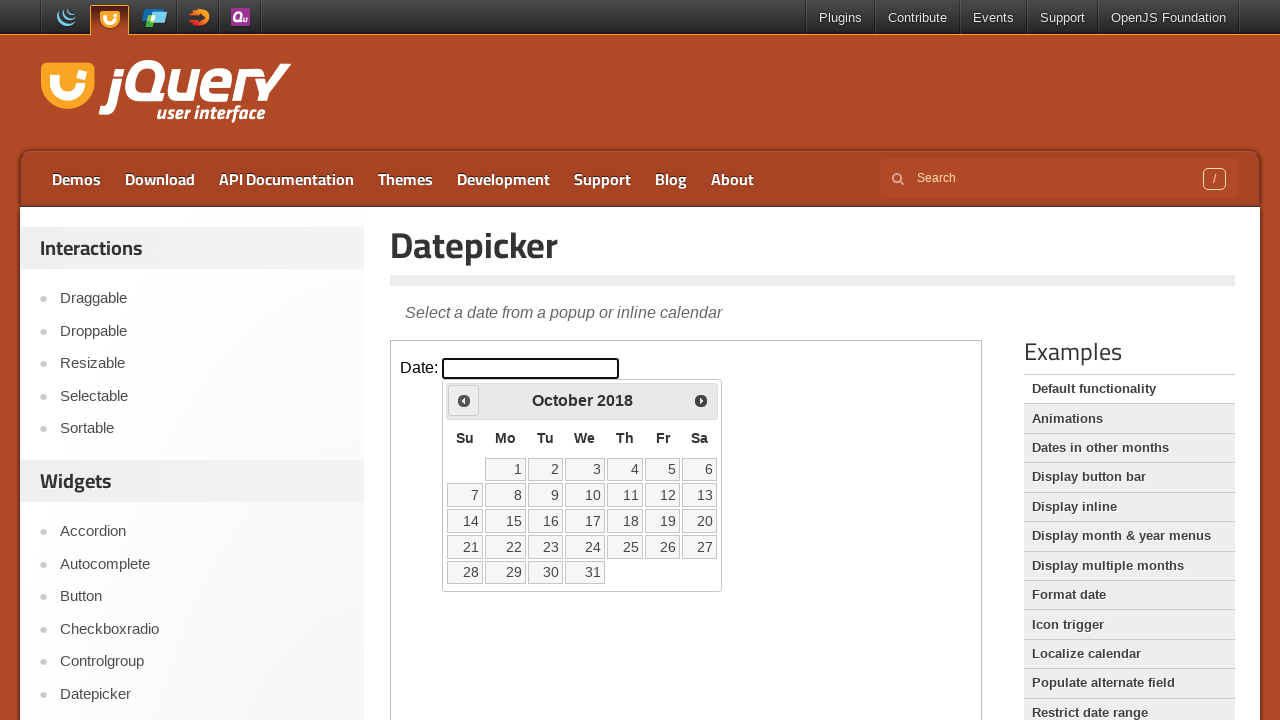

Clicked Prev button to navigate backwards (currently at October 2018) at (464, 400) on iframe >> nth=0 >> internal:control=enter-frame >> text=Prev
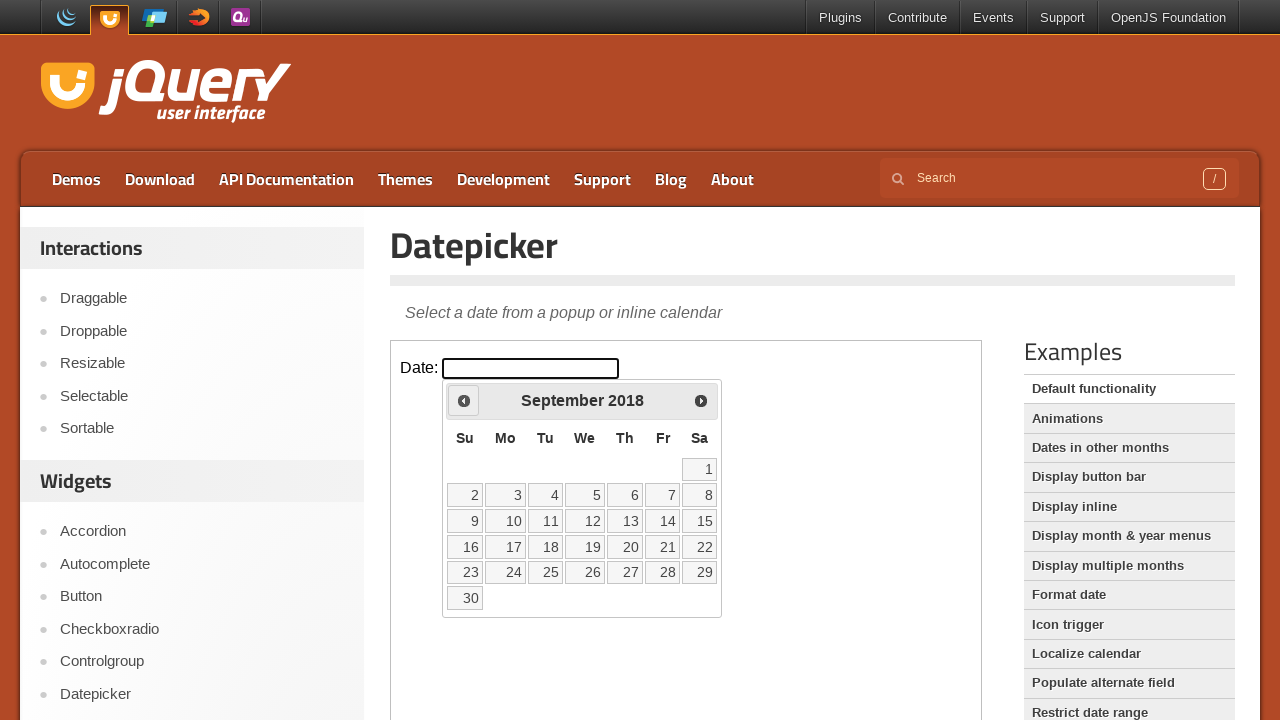

Retrieved updated current month from calendar
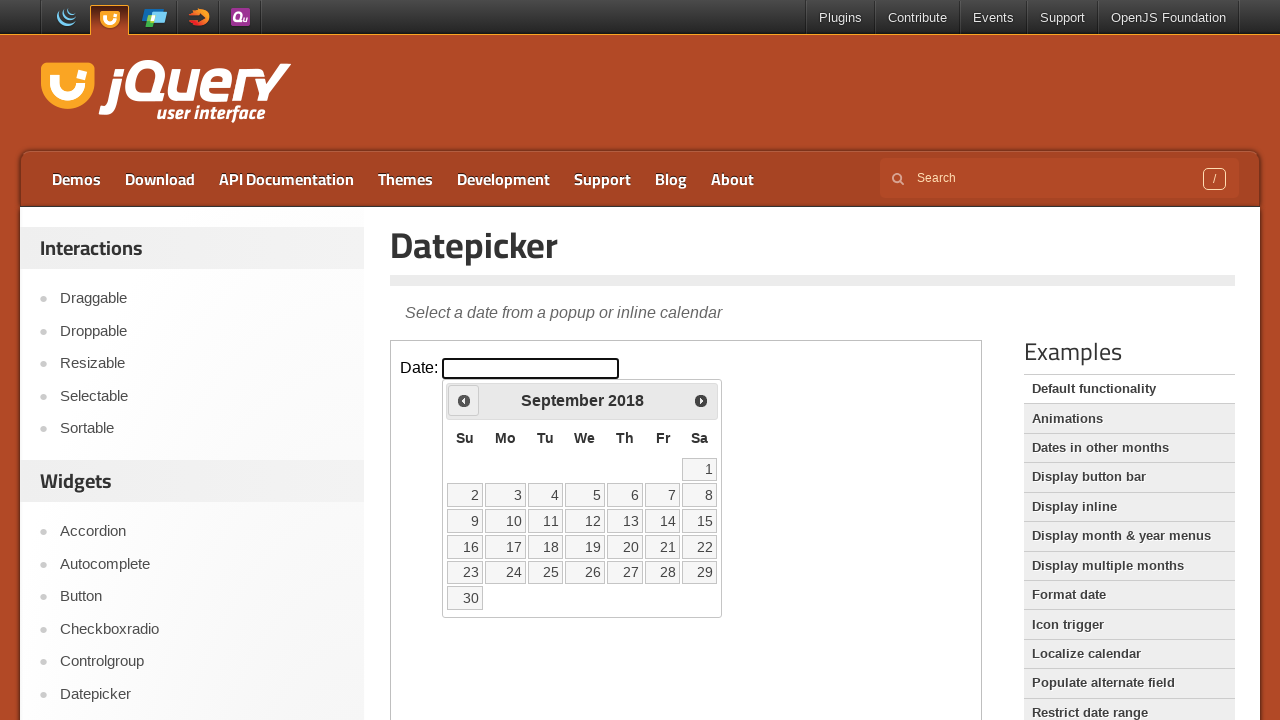

Retrieved updated current year from calendar
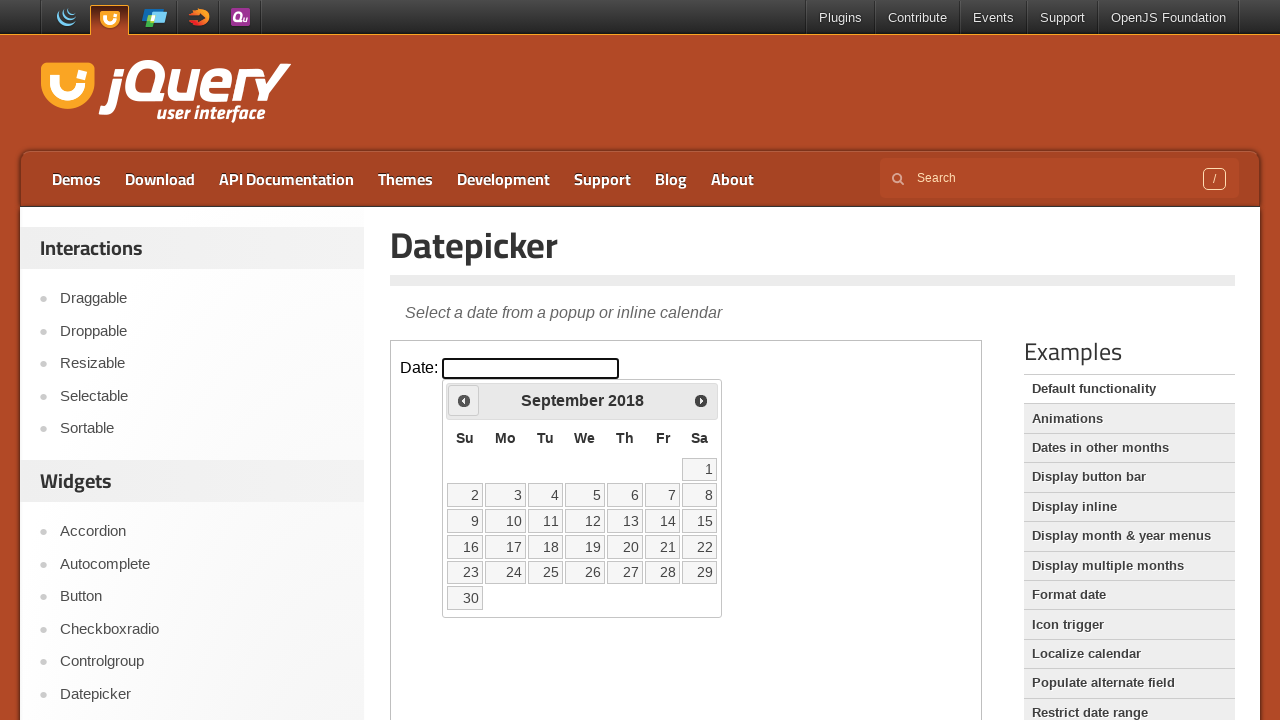

Clicked Prev button to navigate backwards (currently at September 2018) at (464, 400) on iframe >> nth=0 >> internal:control=enter-frame >> text=Prev
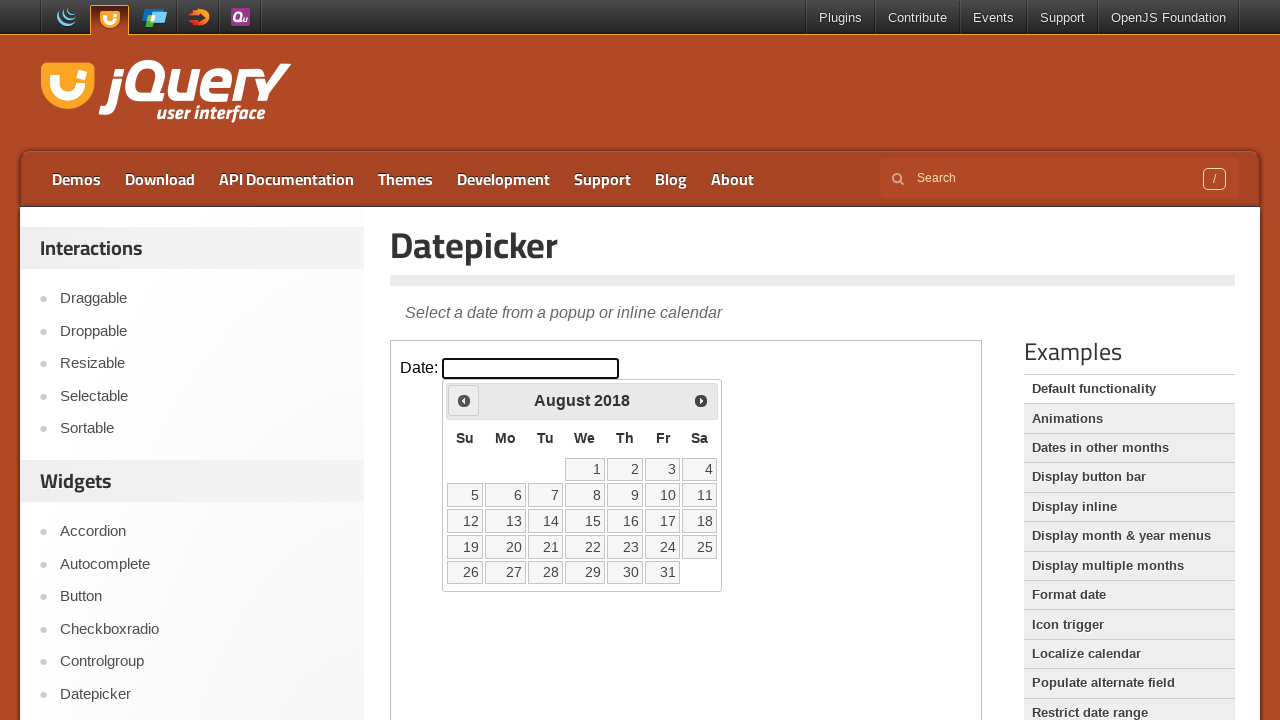

Retrieved updated current month from calendar
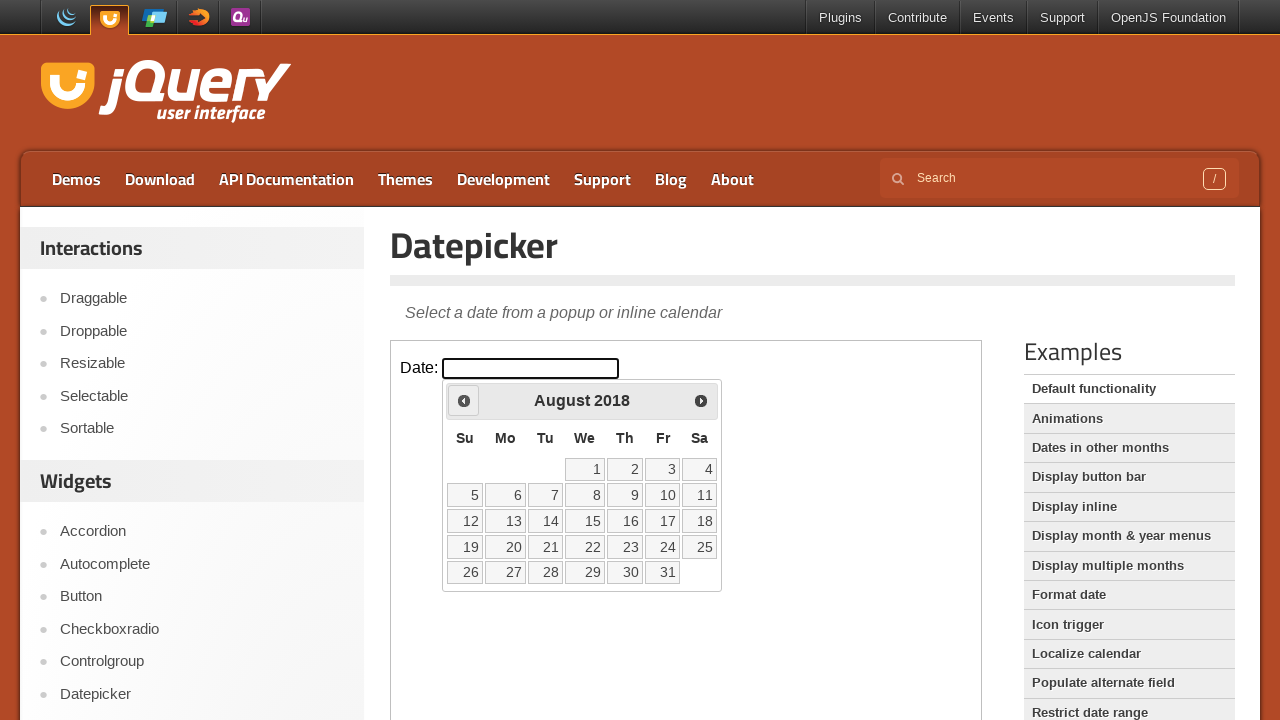

Retrieved updated current year from calendar
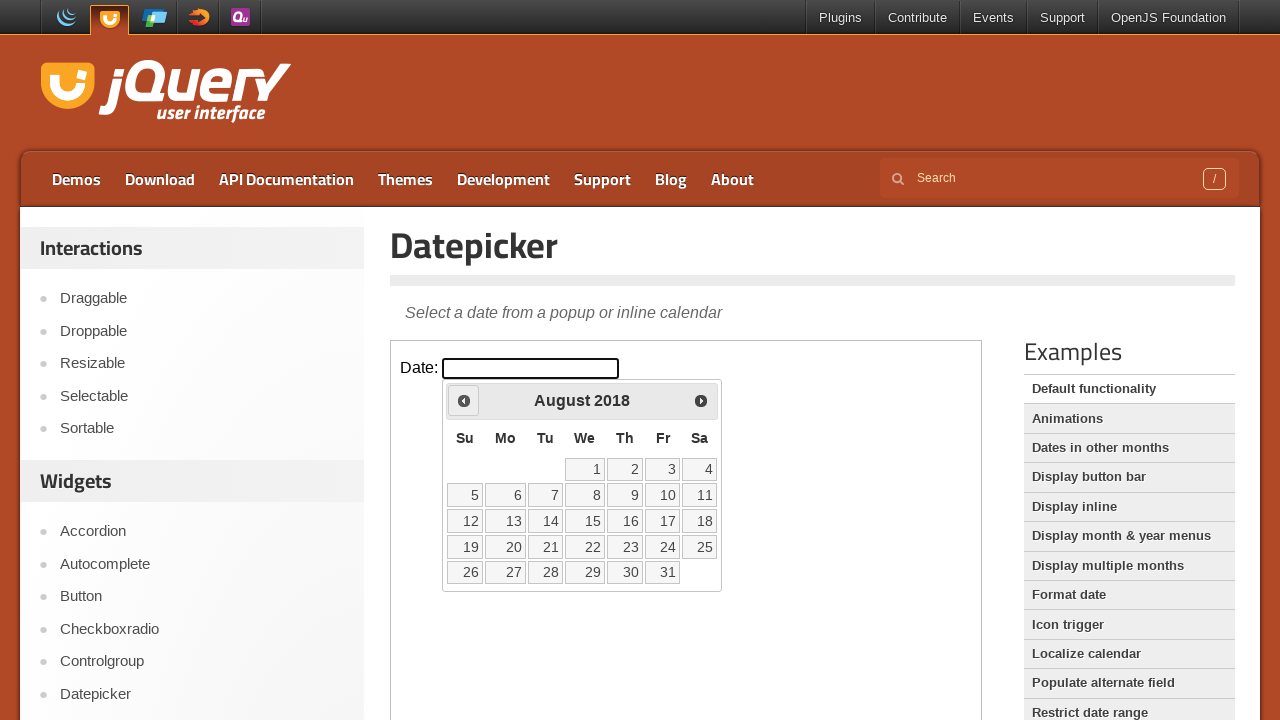

Clicked Prev button to navigate backwards (currently at August 2018) at (464, 400) on iframe >> nth=0 >> internal:control=enter-frame >> text=Prev
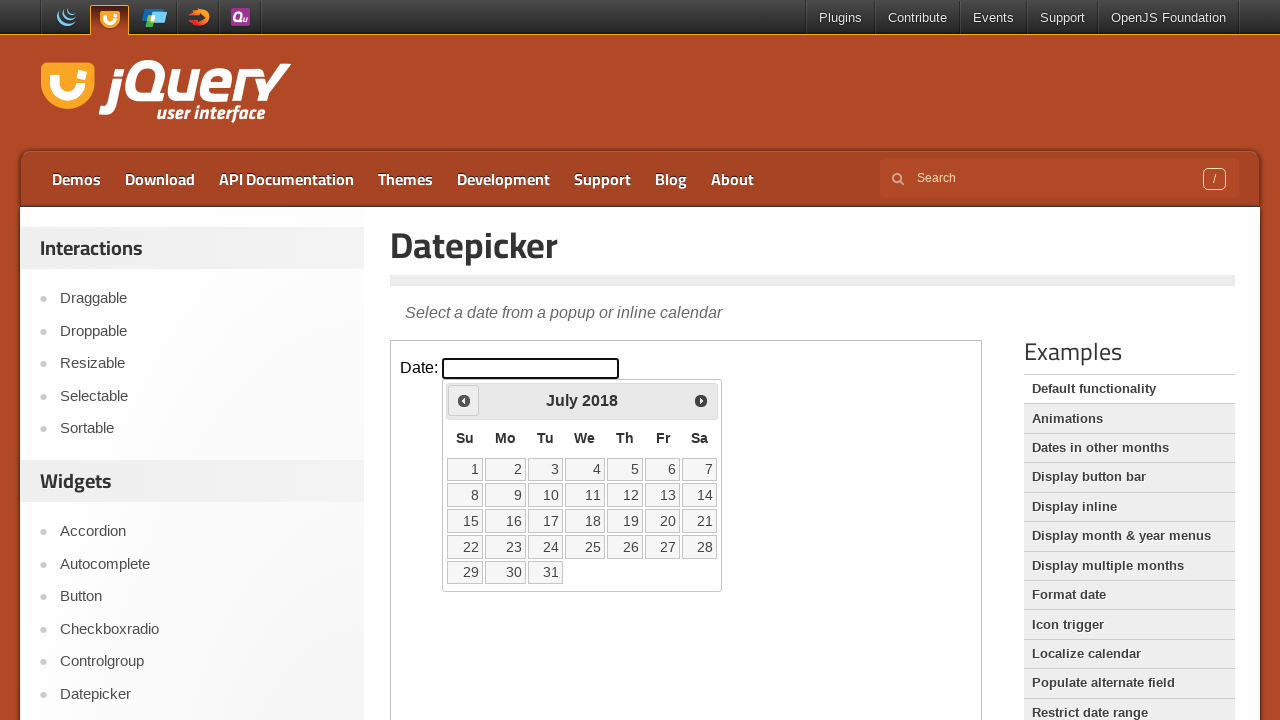

Retrieved updated current month from calendar
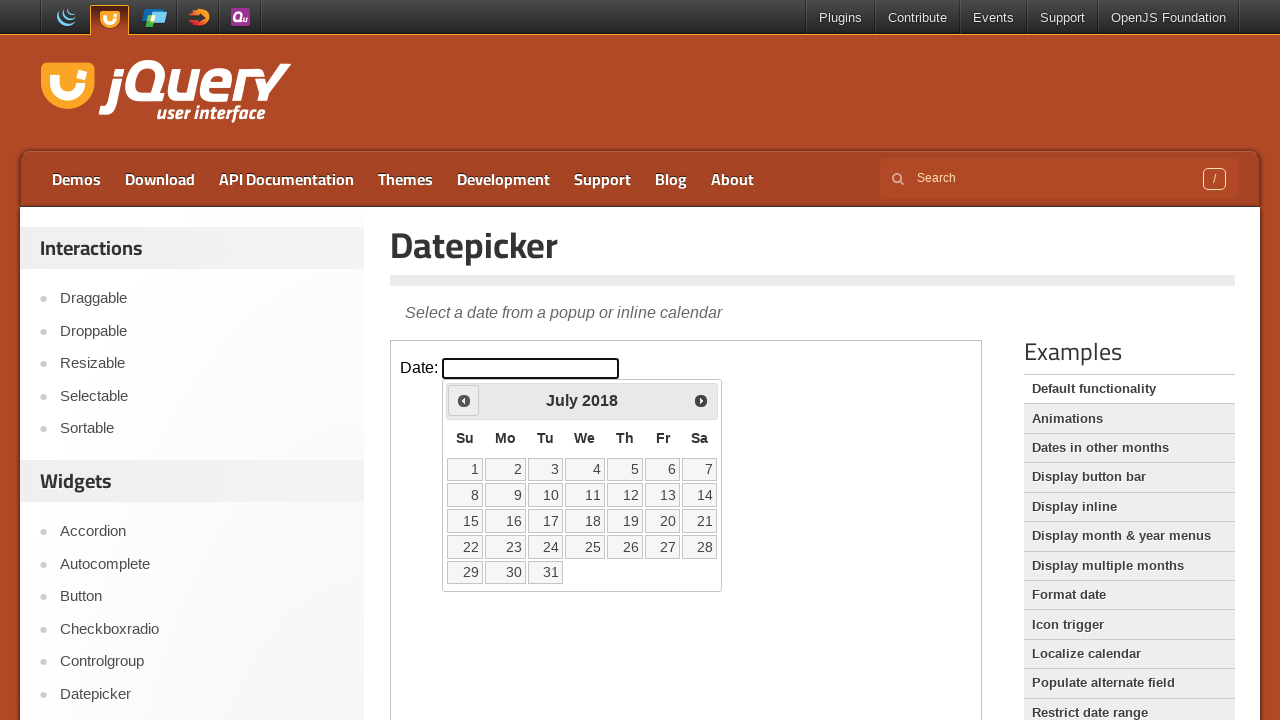

Retrieved updated current year from calendar
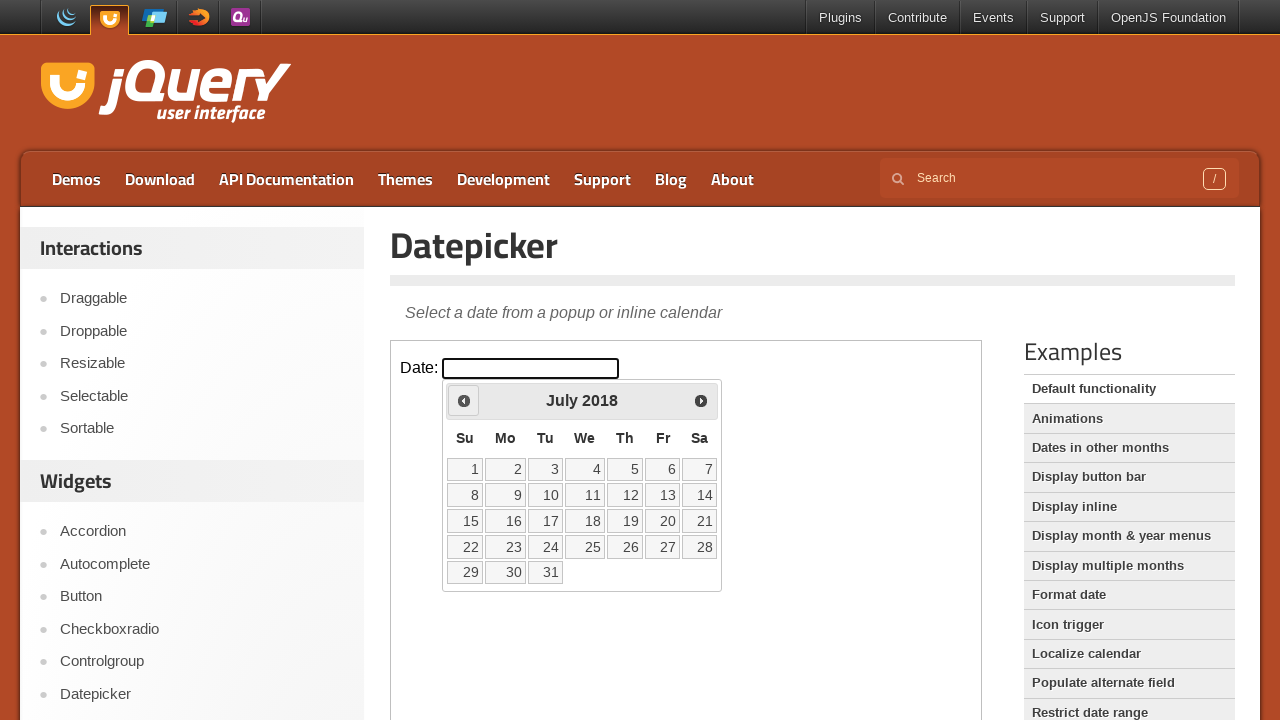

Clicked Prev button to navigate backwards (currently at July 2018) at (464, 400) on iframe >> nth=0 >> internal:control=enter-frame >> text=Prev
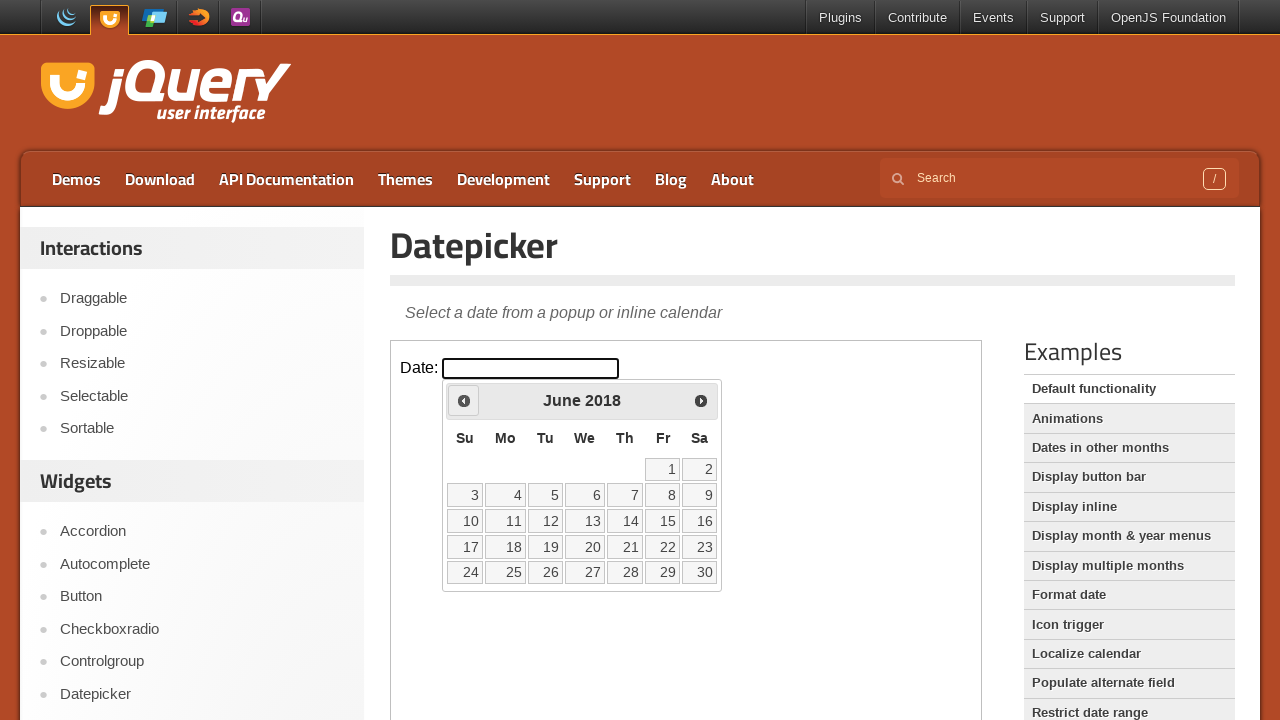

Retrieved updated current month from calendar
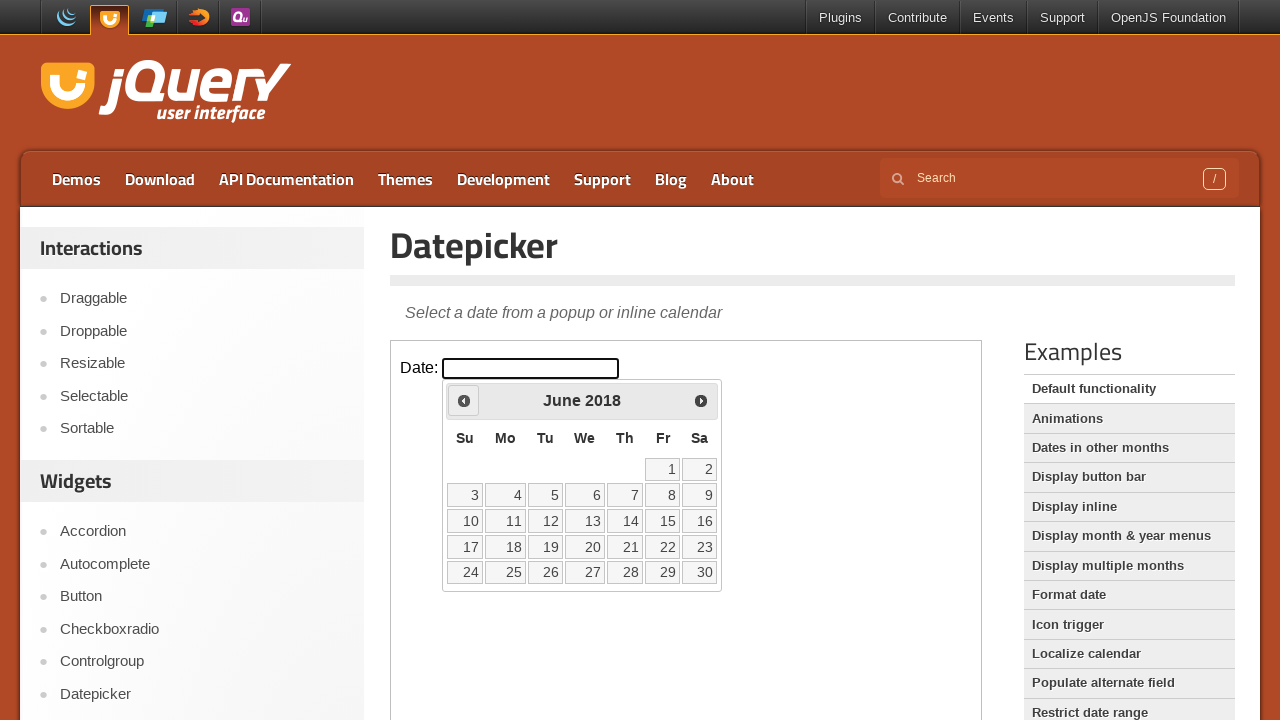

Retrieved updated current year from calendar
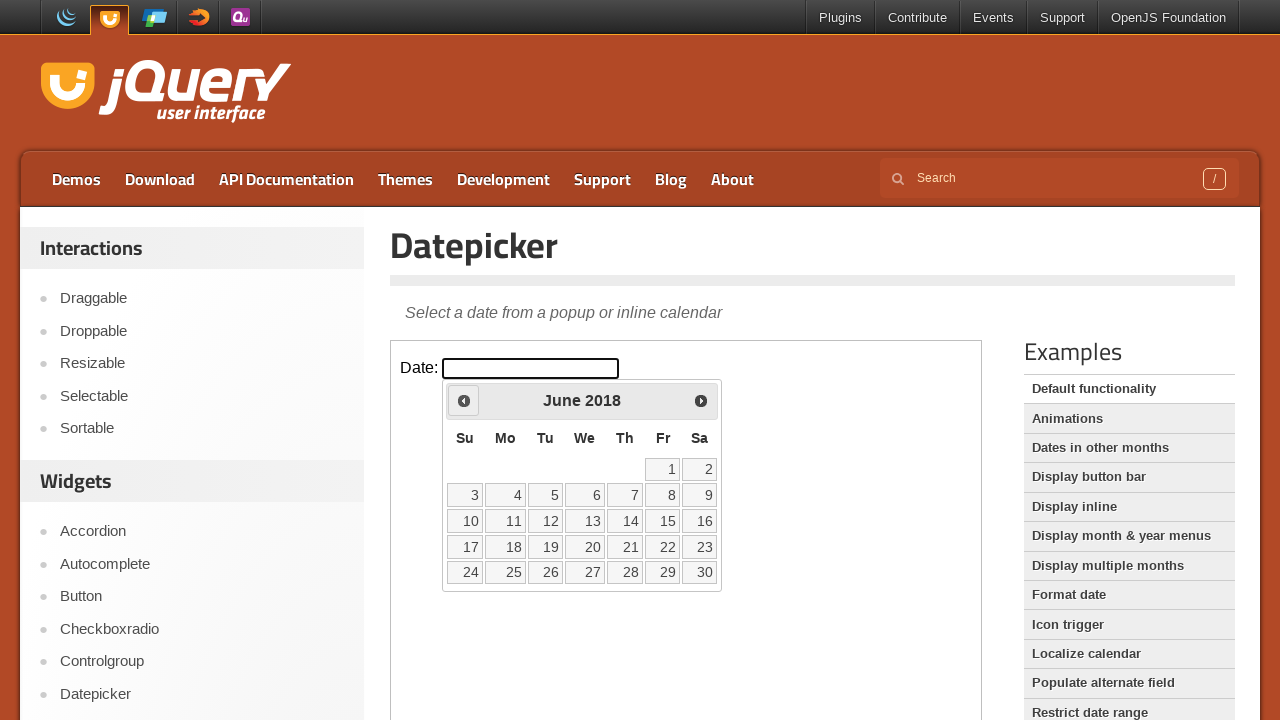

Clicked Prev button to navigate backwards (currently at June 2018) at (464, 400) on iframe >> nth=0 >> internal:control=enter-frame >> text=Prev
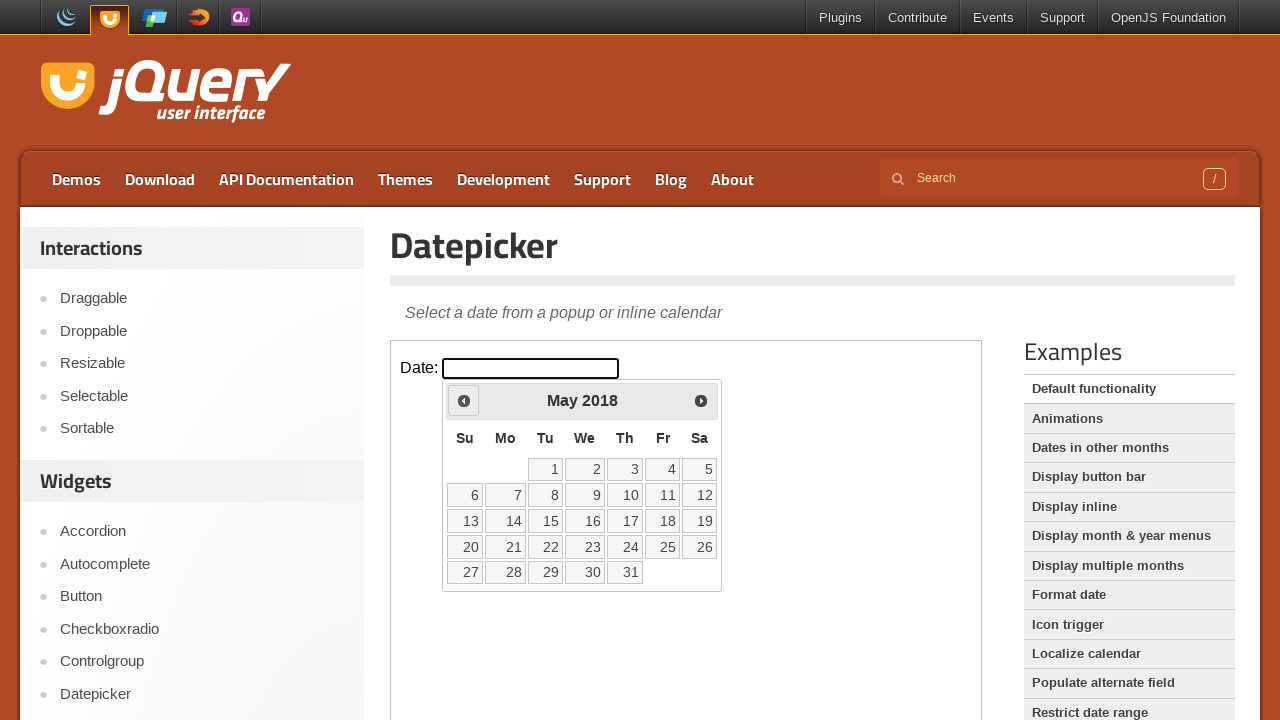

Retrieved updated current month from calendar
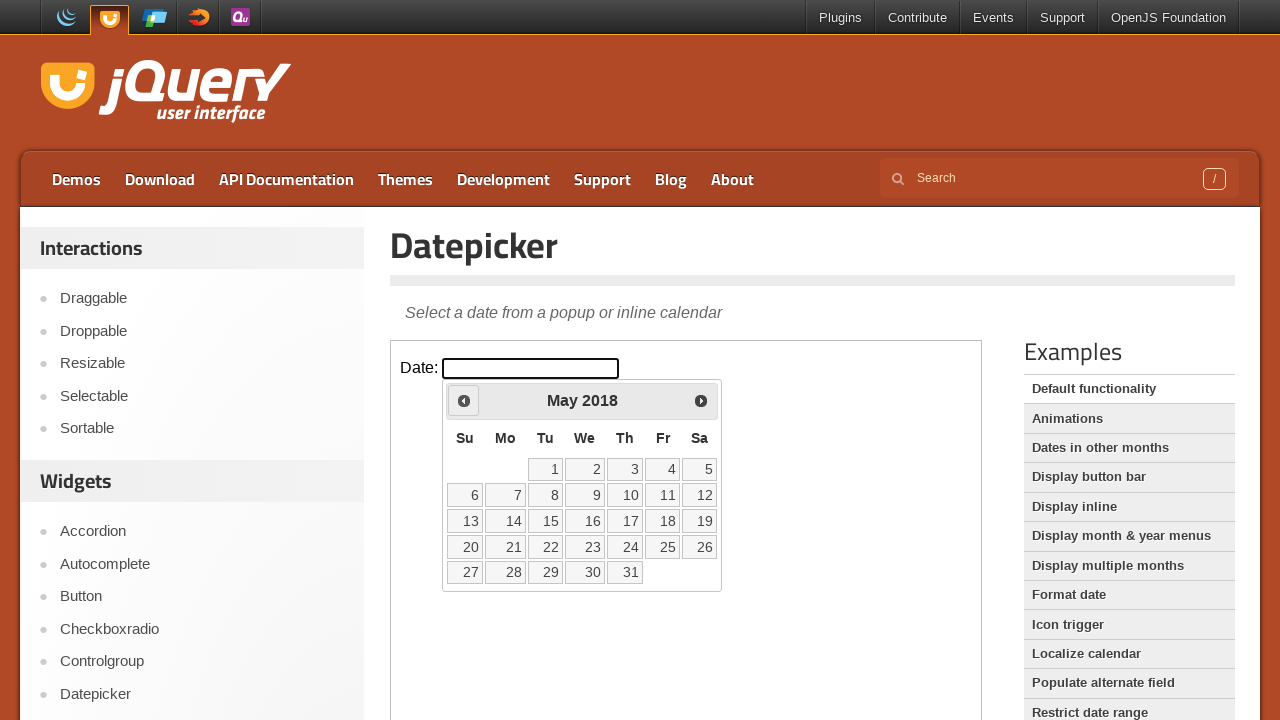

Retrieved updated current year from calendar
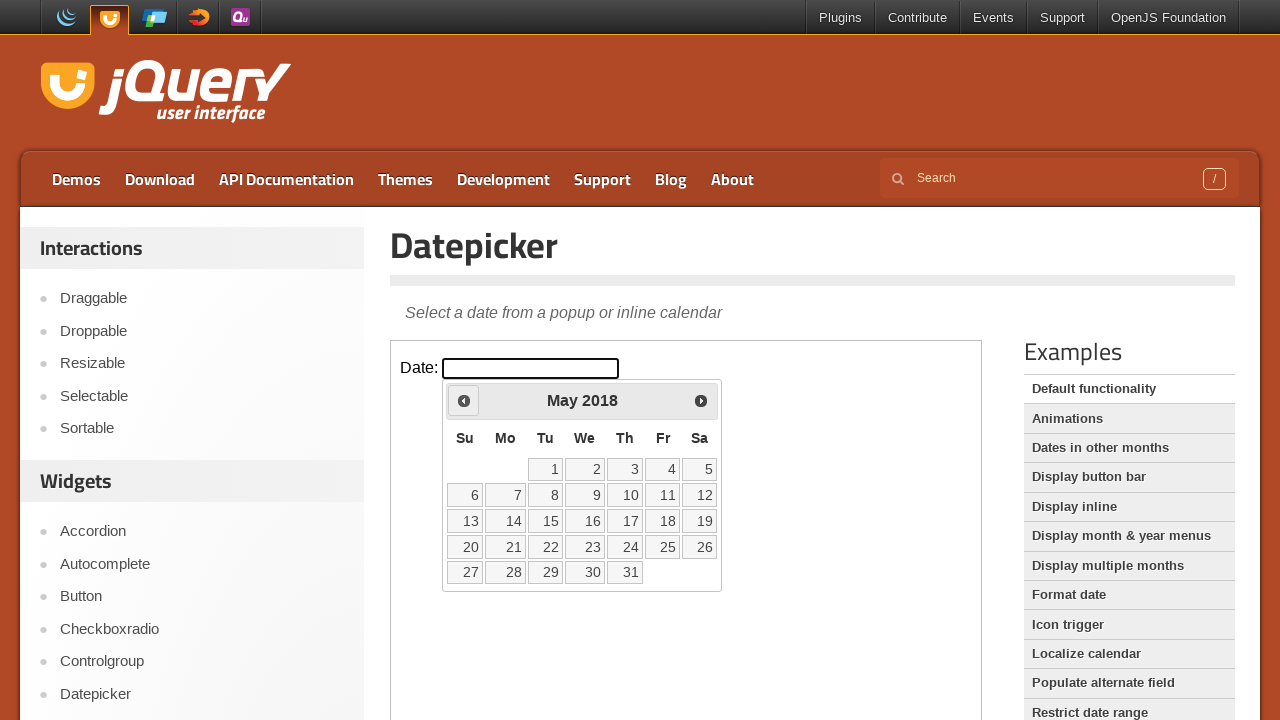

Clicked Prev button to navigate backwards (currently at May 2018) at (464, 400) on iframe >> nth=0 >> internal:control=enter-frame >> text=Prev
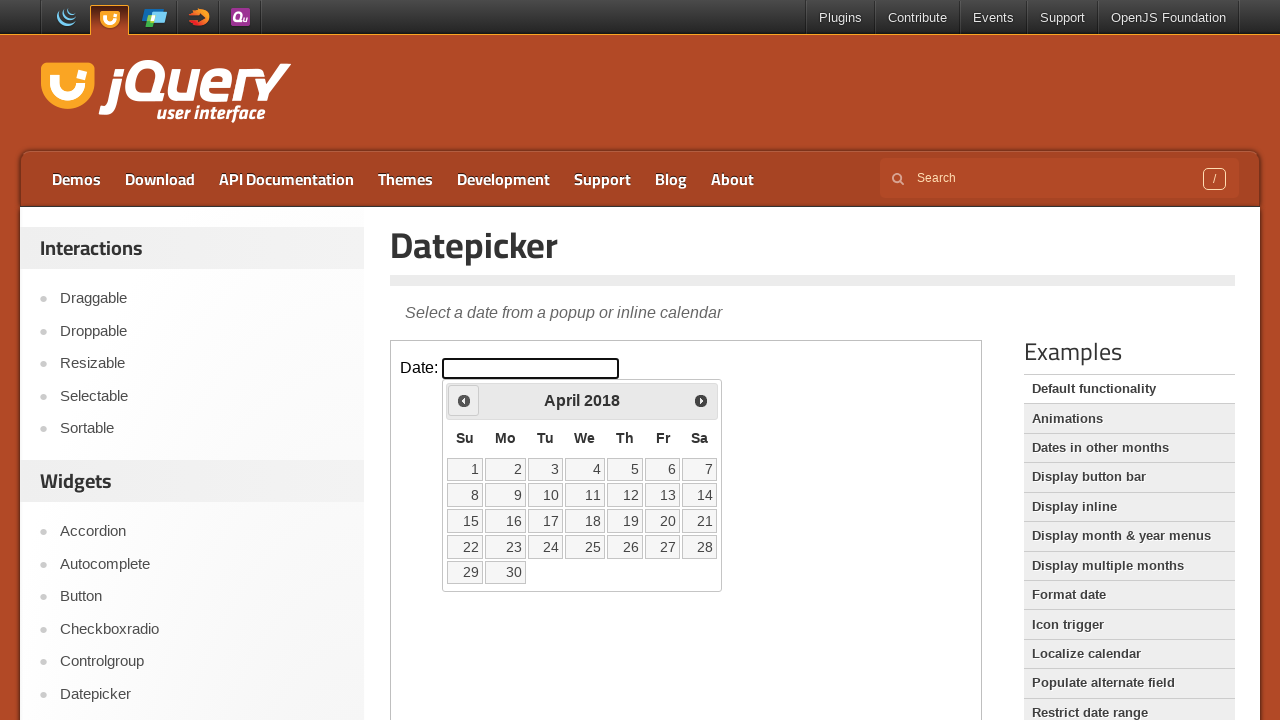

Retrieved updated current month from calendar
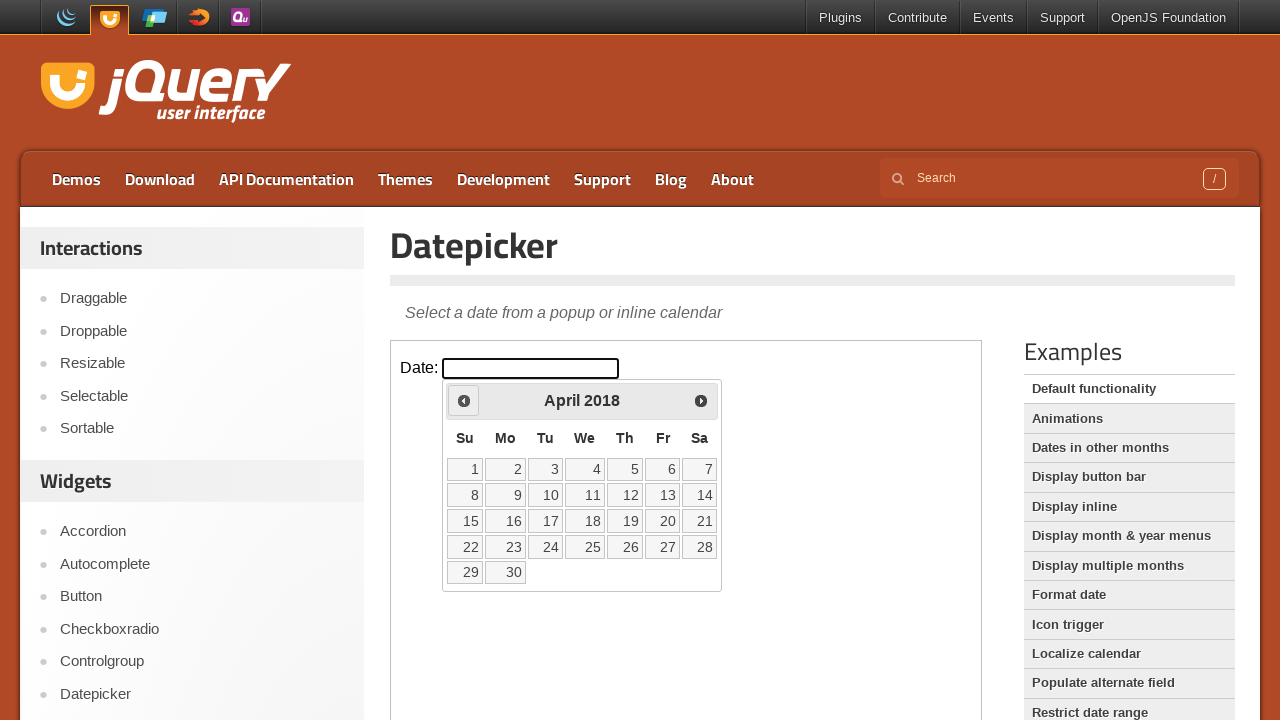

Retrieved updated current year from calendar
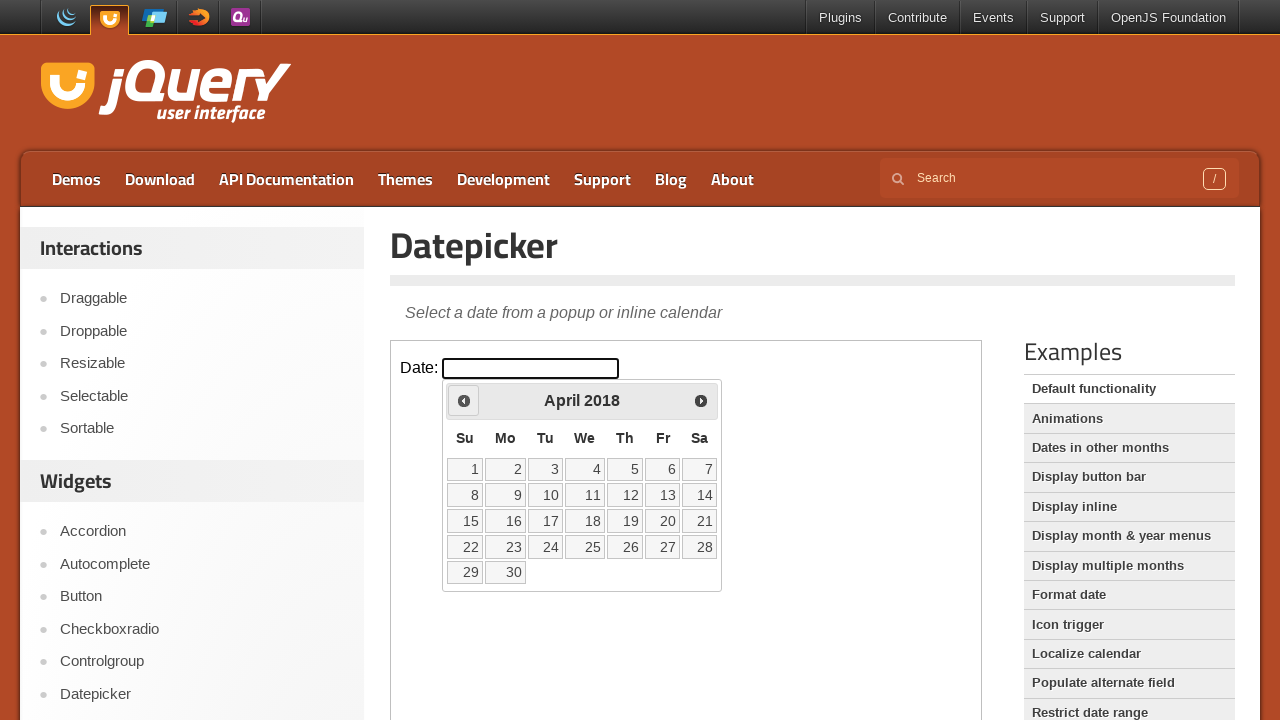

Clicked Prev button to navigate backwards (currently at April 2018) at (464, 400) on iframe >> nth=0 >> internal:control=enter-frame >> text=Prev
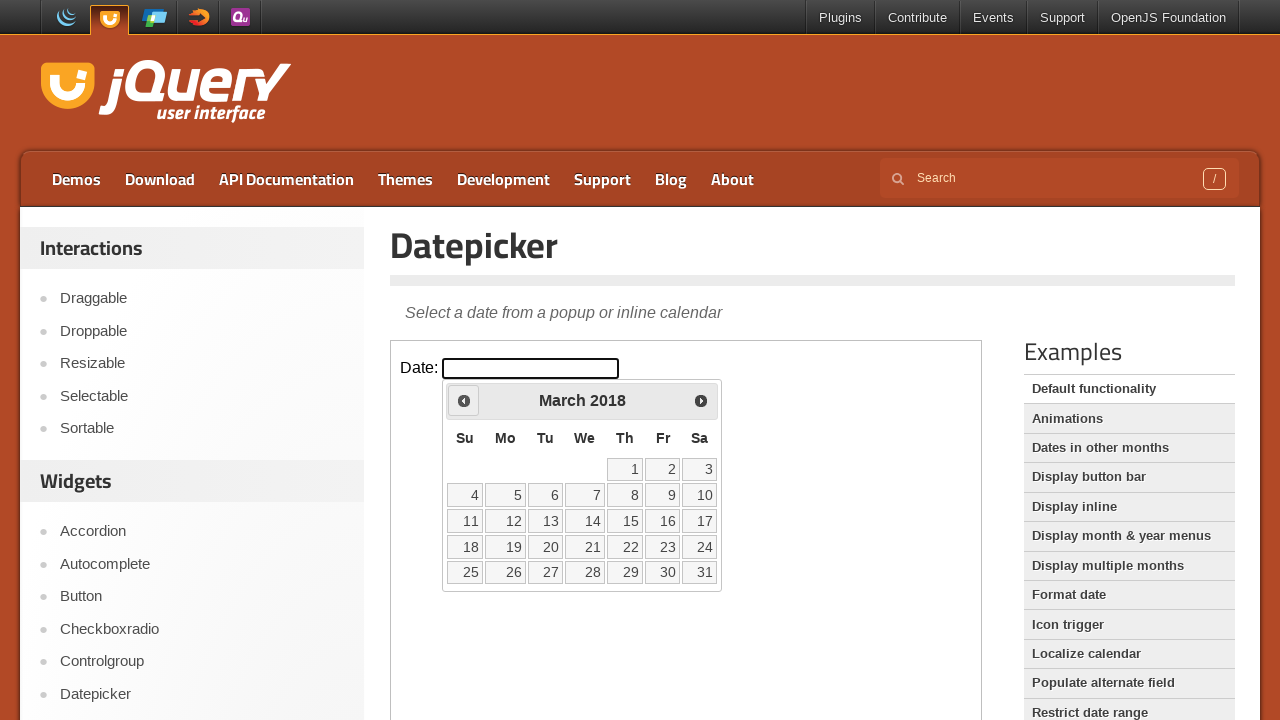

Retrieved updated current month from calendar
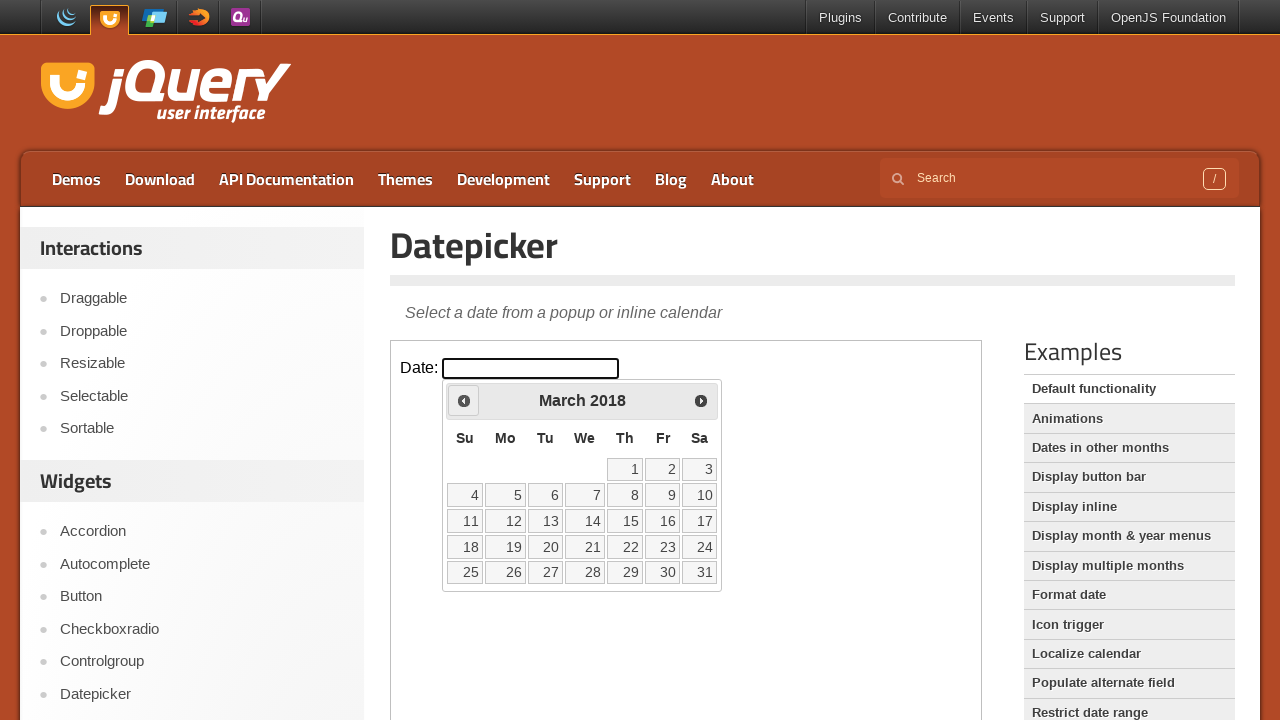

Retrieved updated current year from calendar
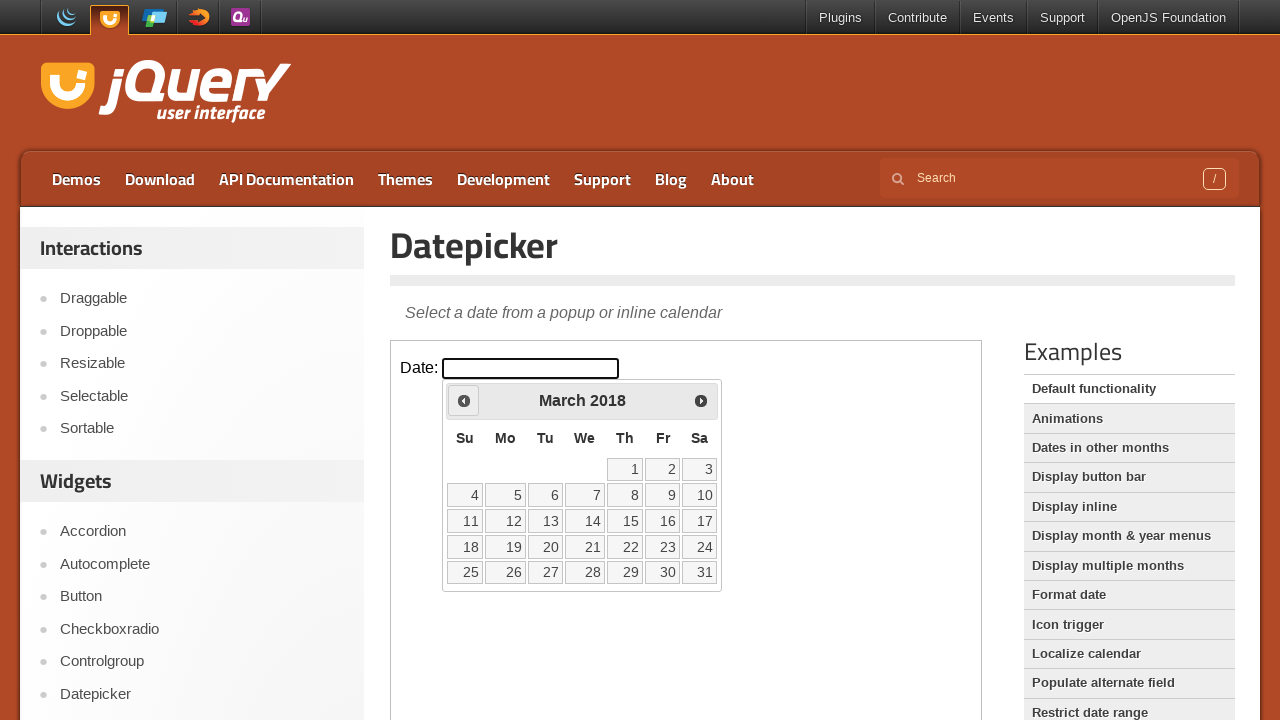

Clicked Prev button to navigate backwards (currently at March 2018) at (464, 400) on iframe >> nth=0 >> internal:control=enter-frame >> text=Prev
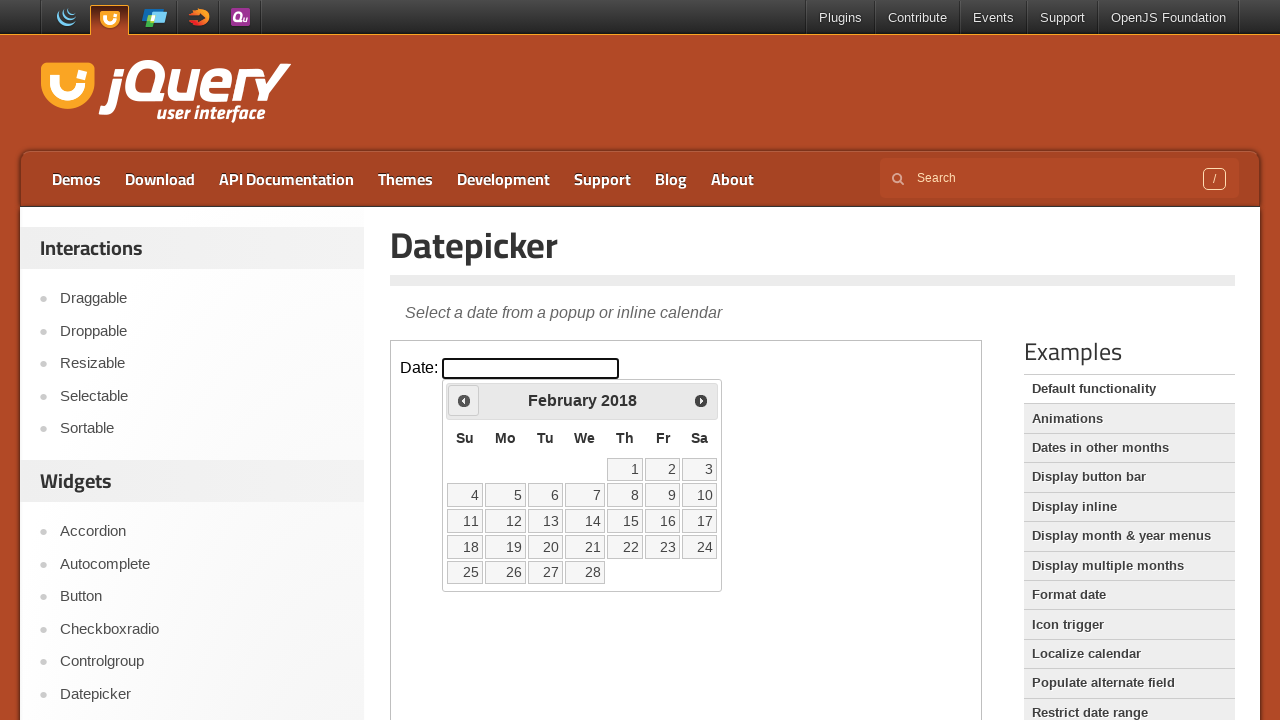

Retrieved updated current month from calendar
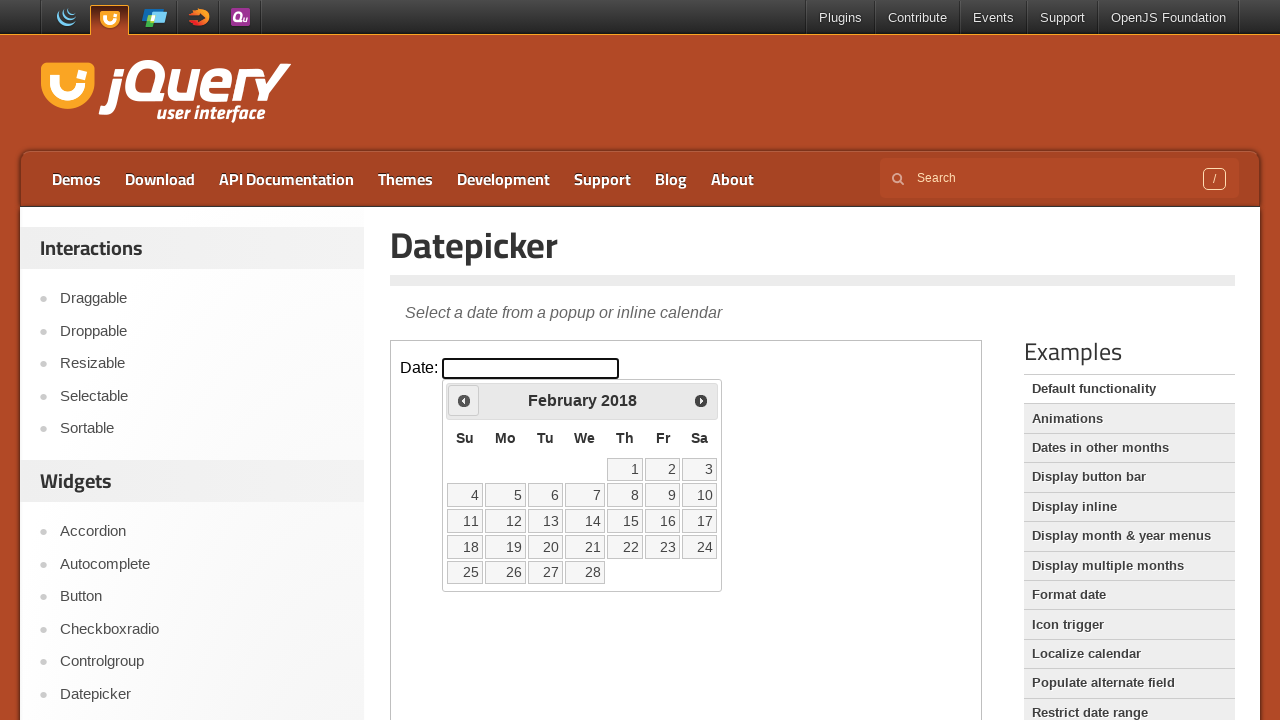

Retrieved updated current year from calendar
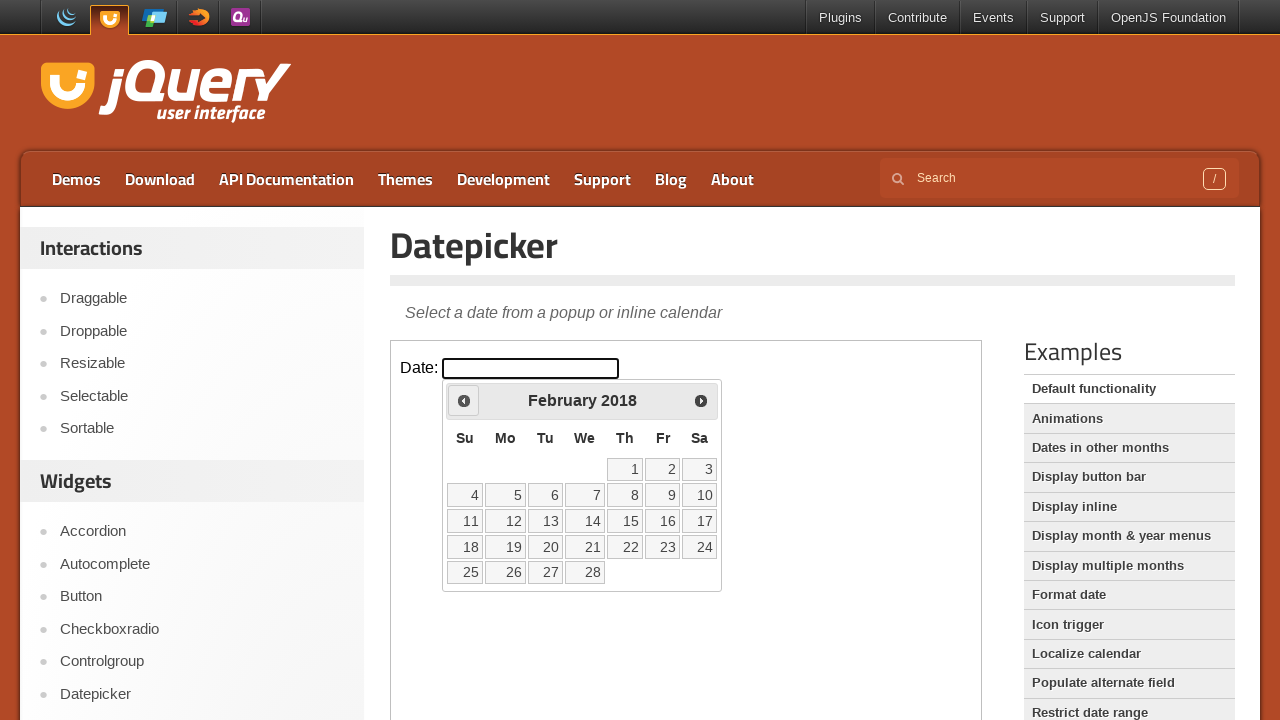

Clicked Prev button to navigate backwards (currently at February 2018) at (464, 400) on iframe >> nth=0 >> internal:control=enter-frame >> text=Prev
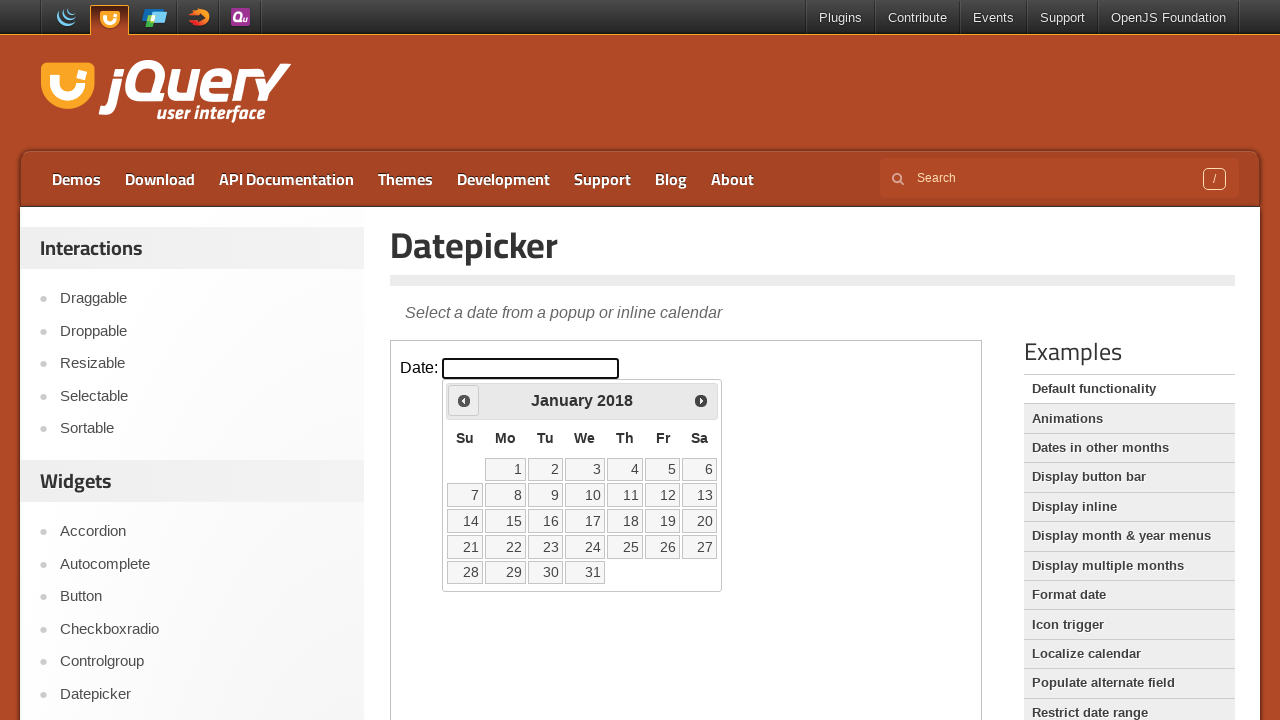

Retrieved updated current month from calendar
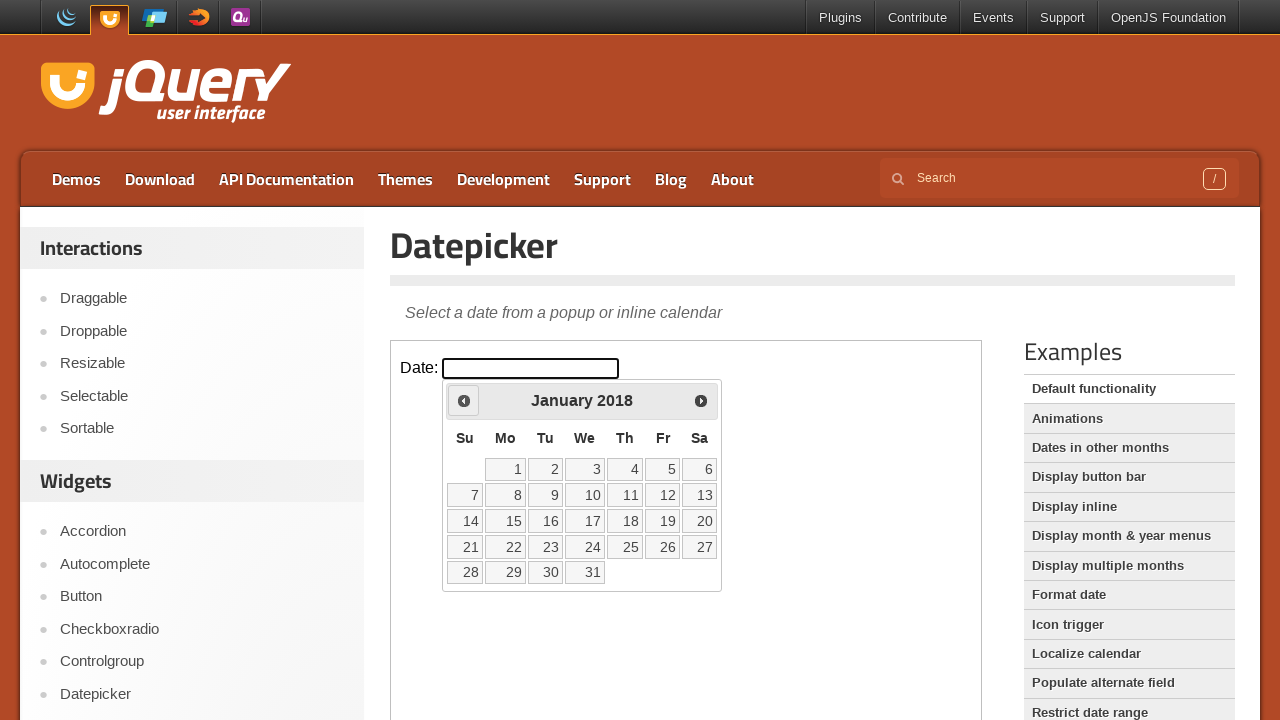

Retrieved updated current year from calendar
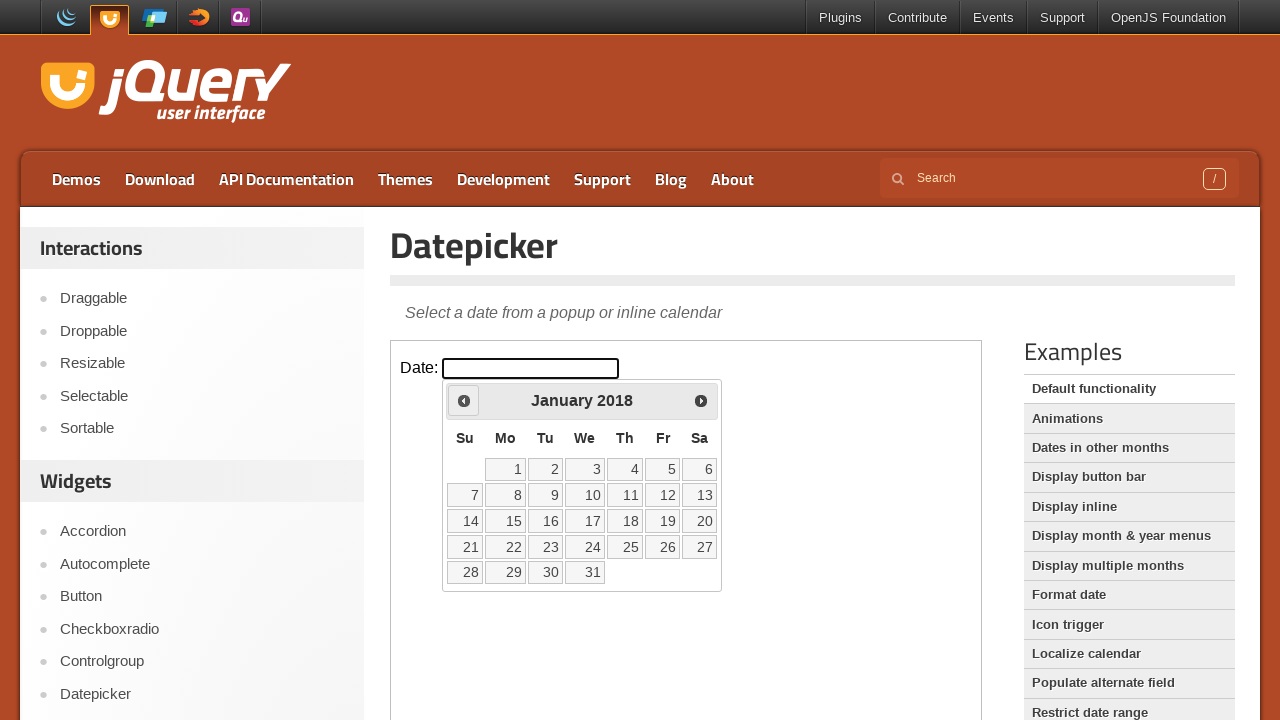

Clicked Prev button to navigate backwards (currently at January 2018) at (464, 400) on iframe >> nth=0 >> internal:control=enter-frame >> text=Prev
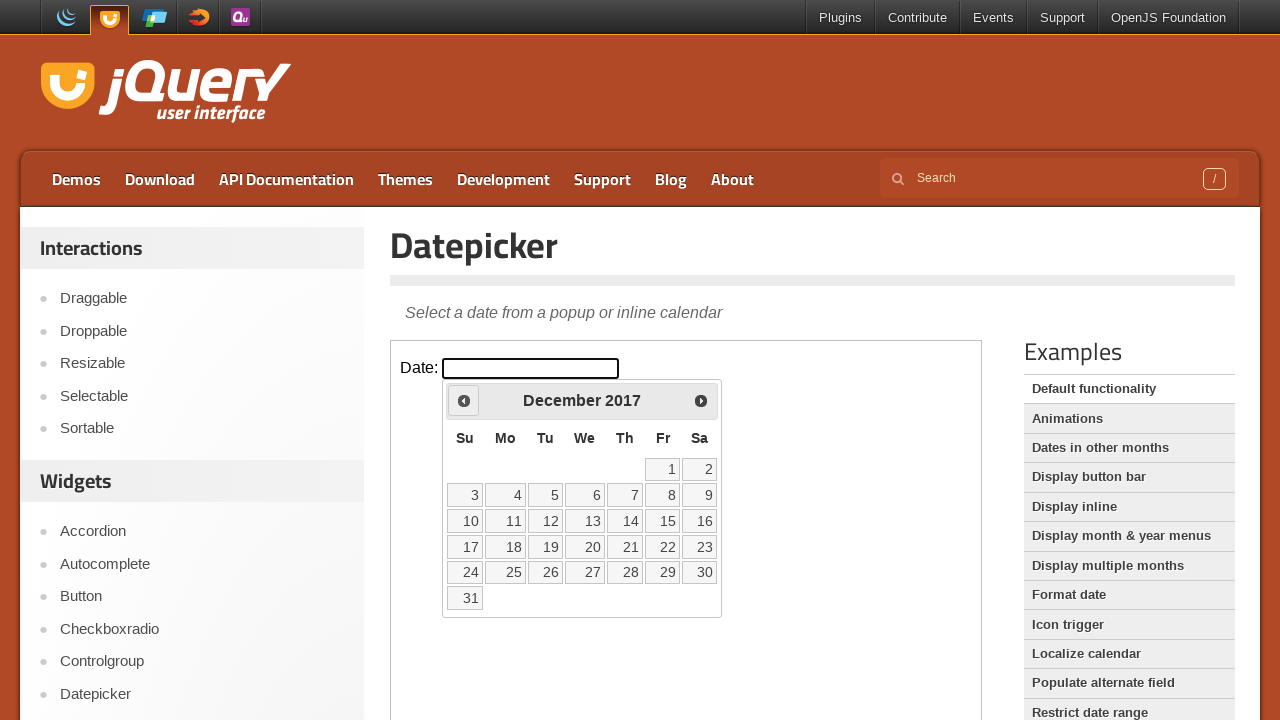

Retrieved updated current month from calendar
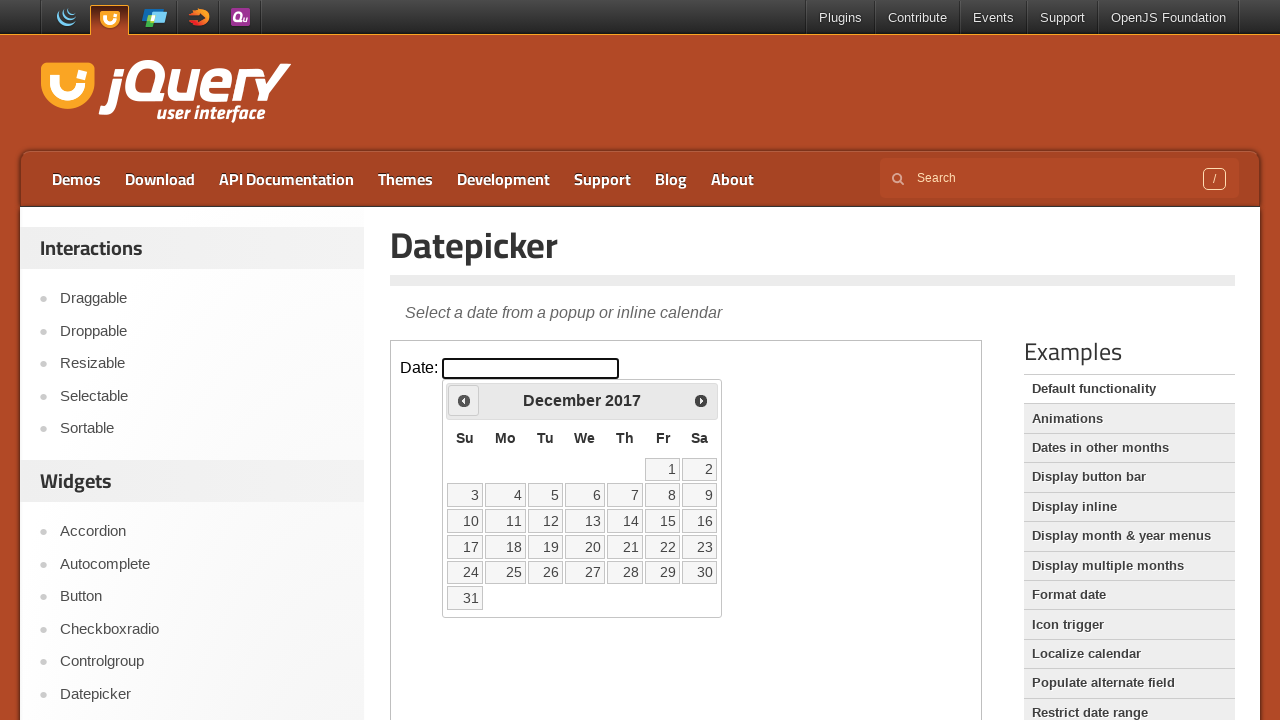

Retrieved updated current year from calendar
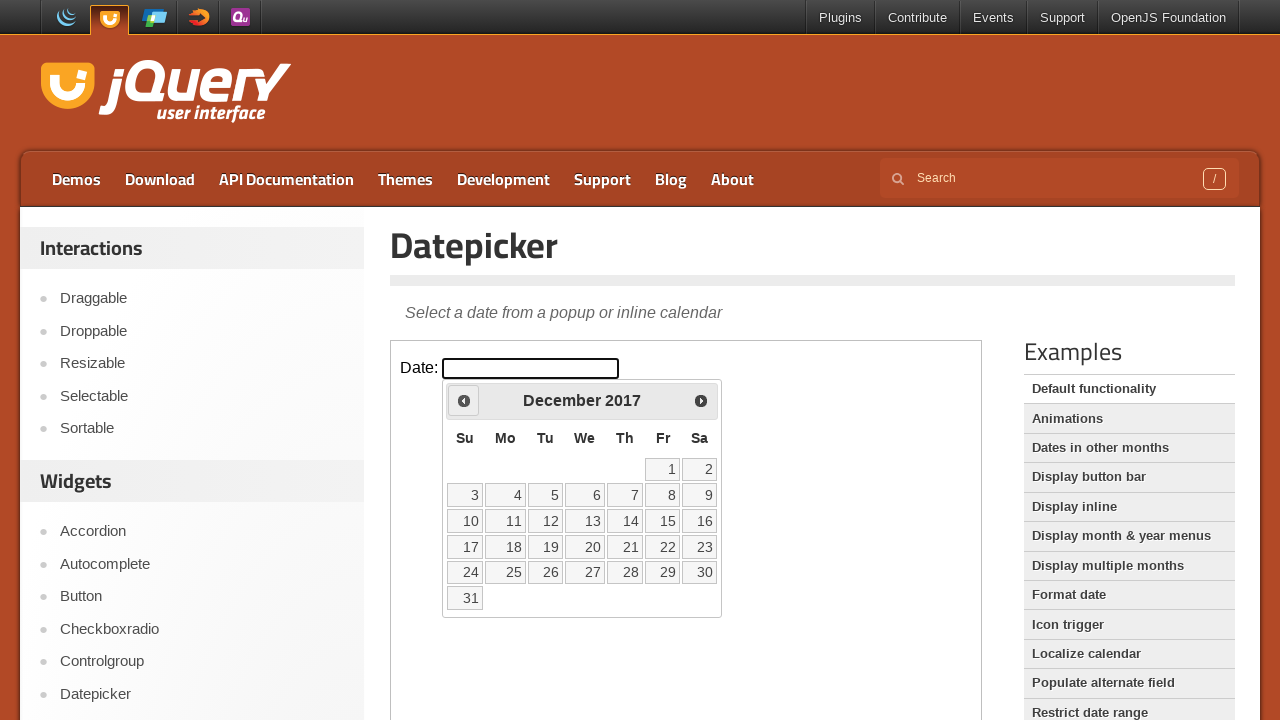

Clicked Prev button to navigate backwards (currently at December 2017) at (464, 400) on iframe >> nth=0 >> internal:control=enter-frame >> text=Prev
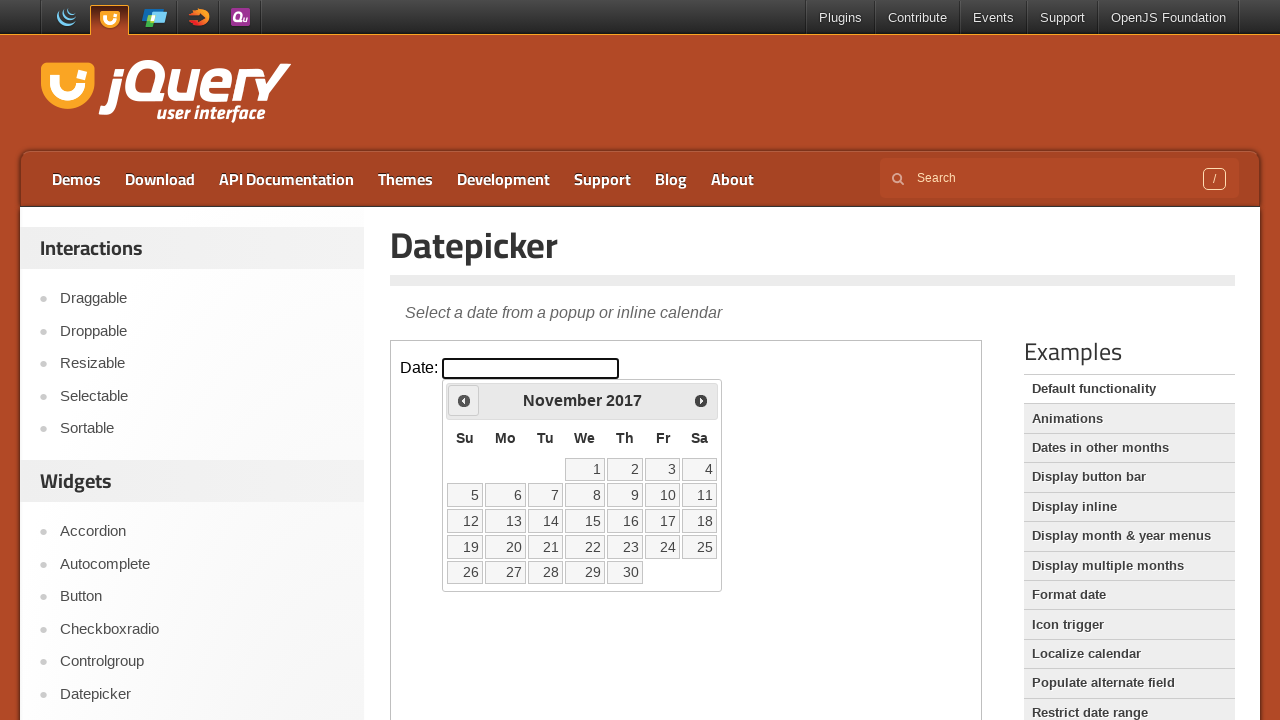

Retrieved updated current month from calendar
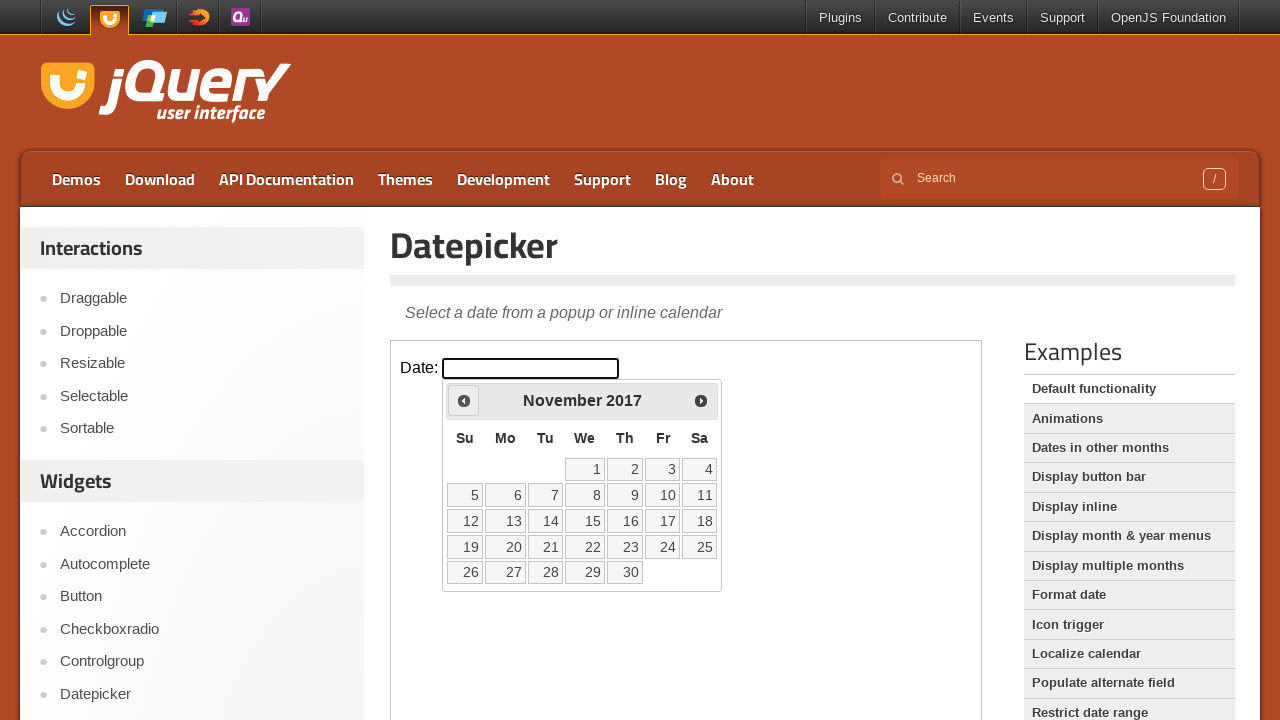

Retrieved updated current year from calendar
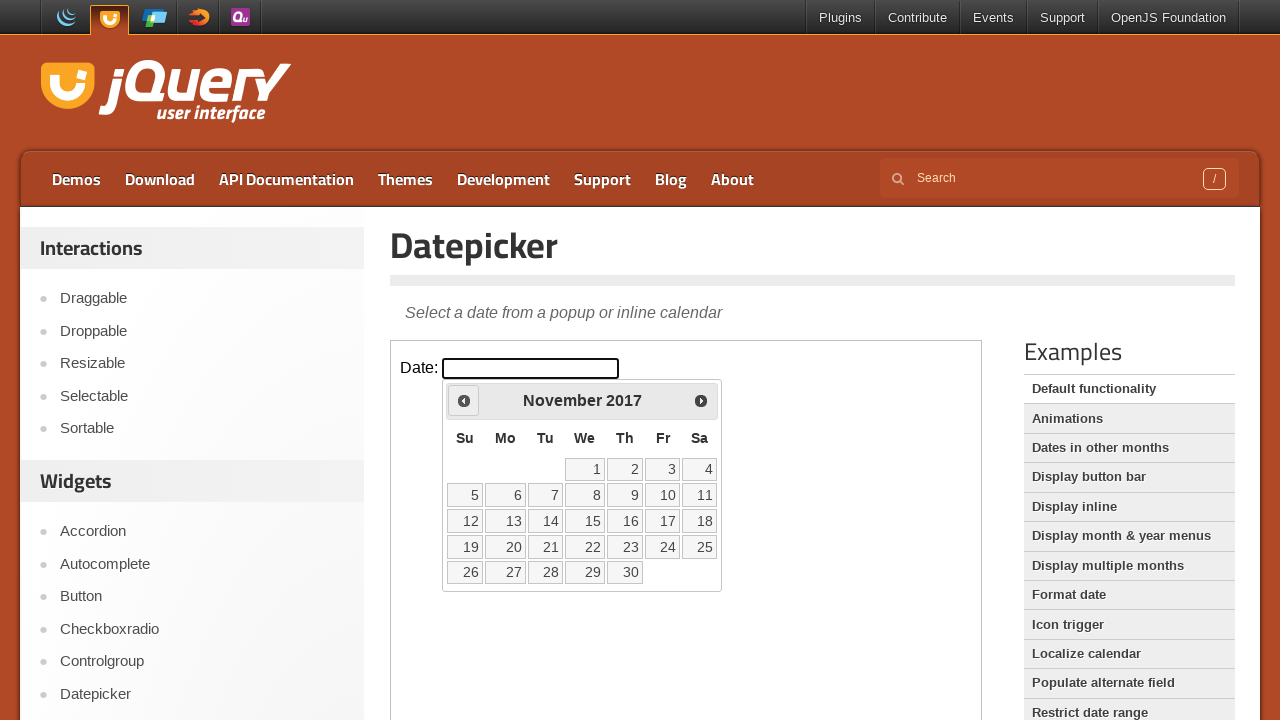

Clicked Prev button to navigate backwards (currently at November 2017) at (464, 400) on iframe >> nth=0 >> internal:control=enter-frame >> text=Prev
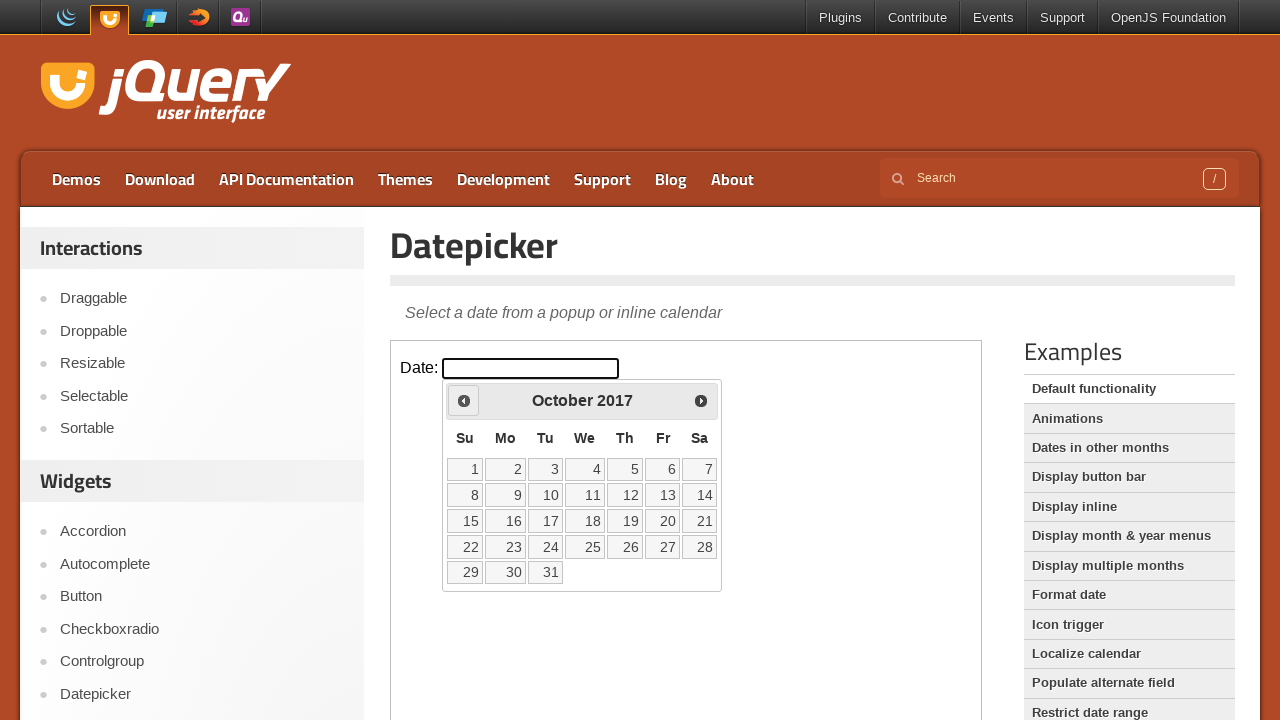

Retrieved updated current month from calendar
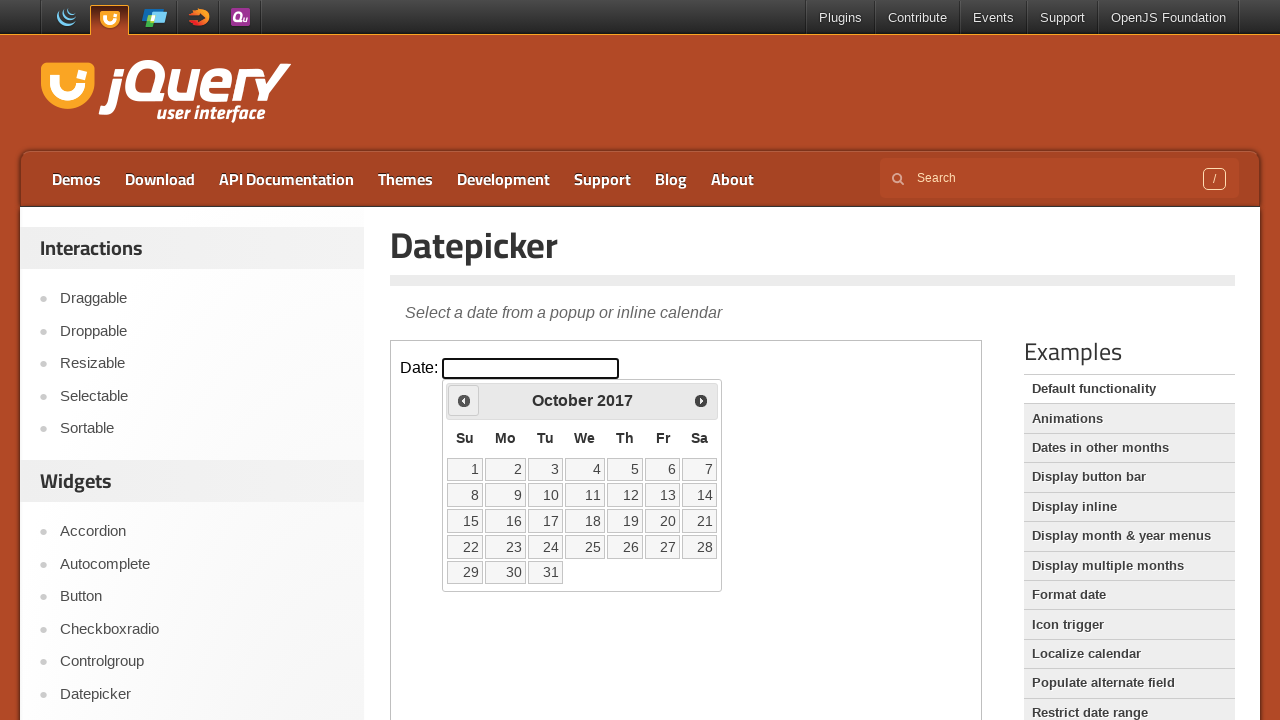

Retrieved updated current year from calendar
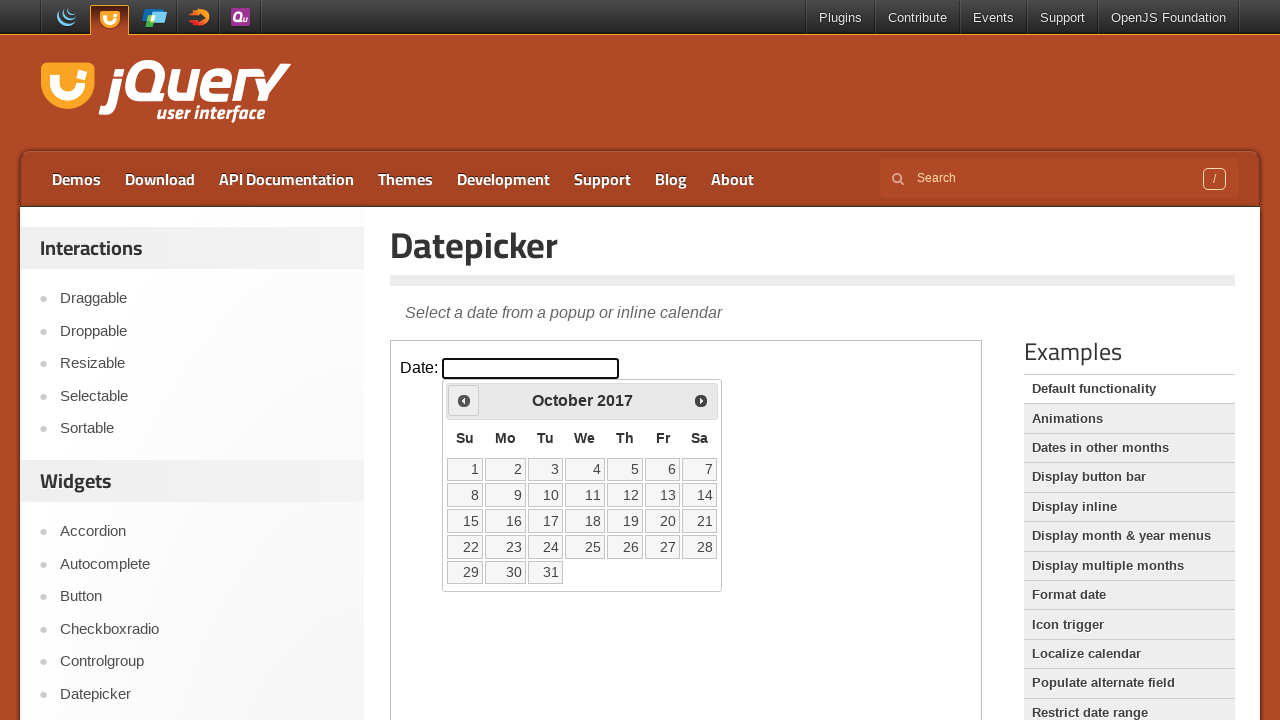

Clicked Prev button to navigate backwards (currently at October 2017) at (464, 400) on iframe >> nth=0 >> internal:control=enter-frame >> text=Prev
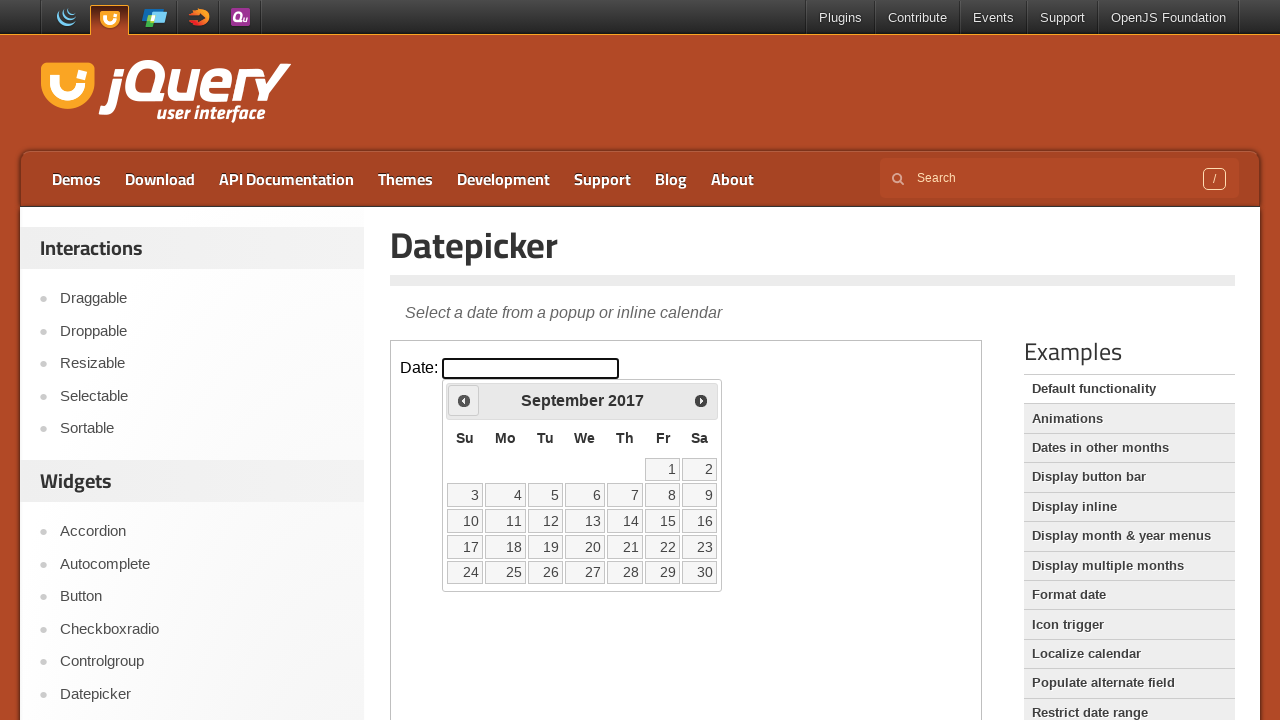

Retrieved updated current month from calendar
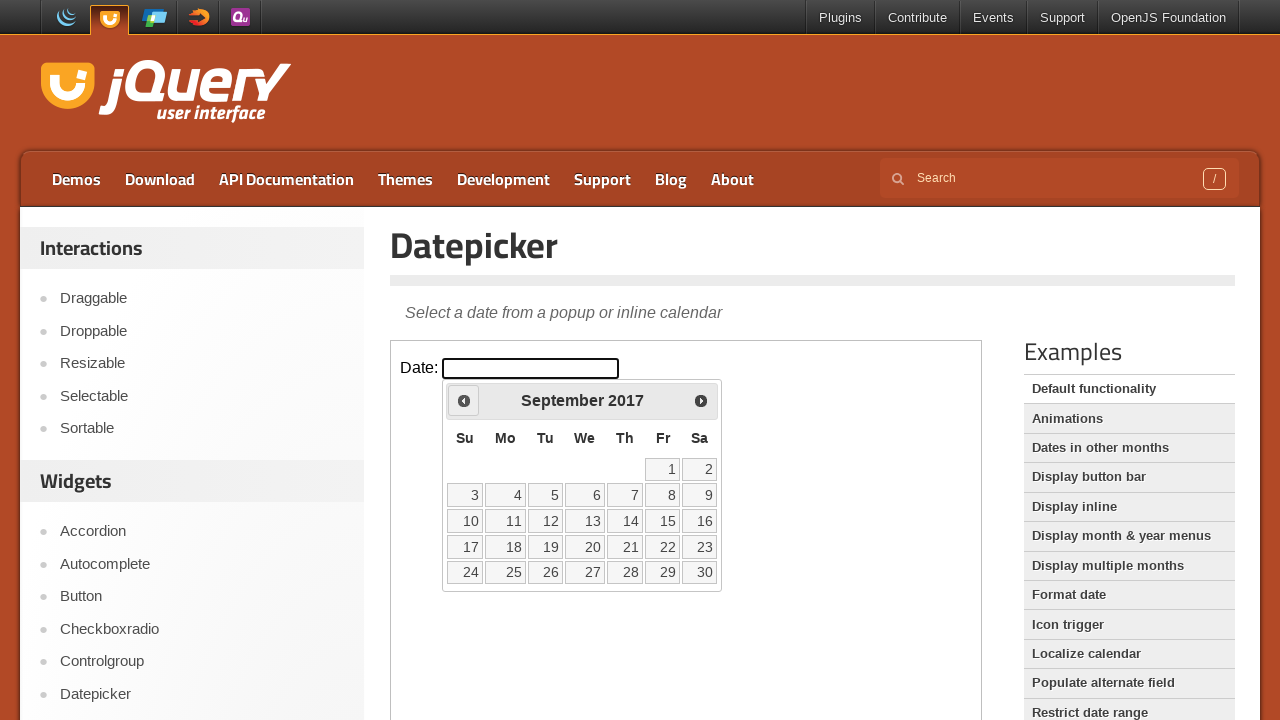

Retrieved updated current year from calendar
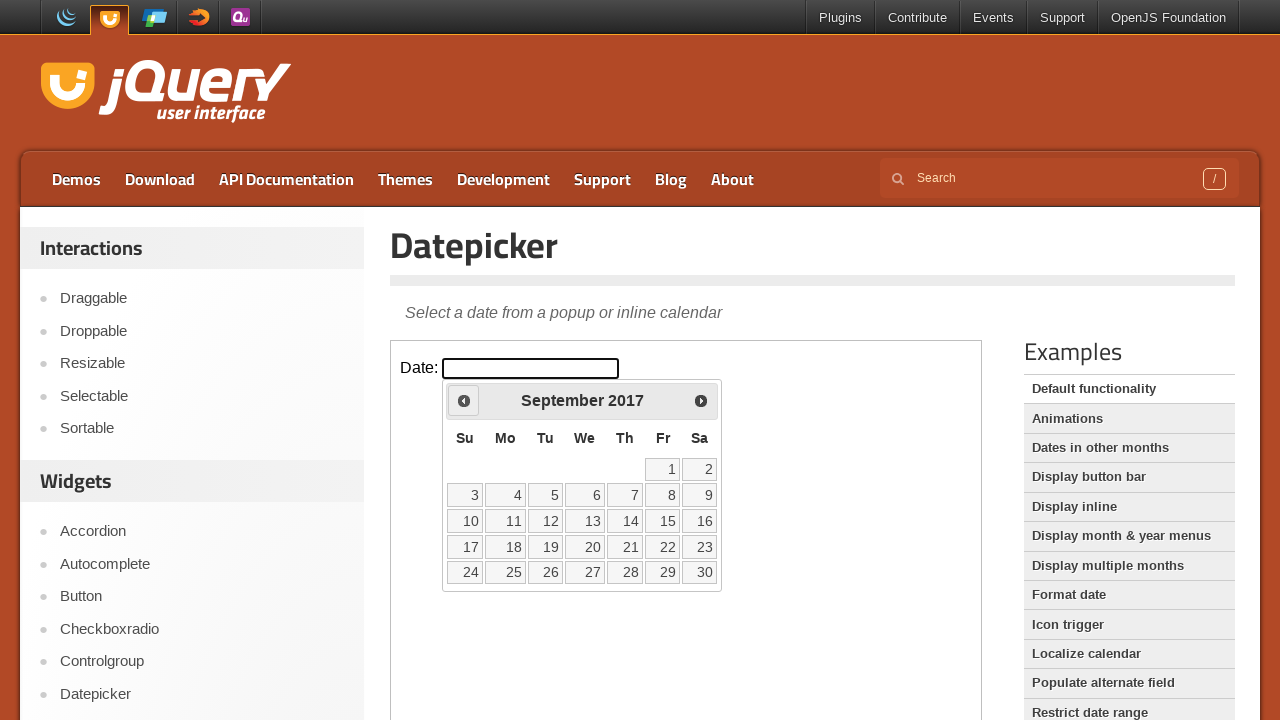

Clicked Prev button to navigate backwards (currently at September 2017) at (464, 400) on iframe >> nth=0 >> internal:control=enter-frame >> text=Prev
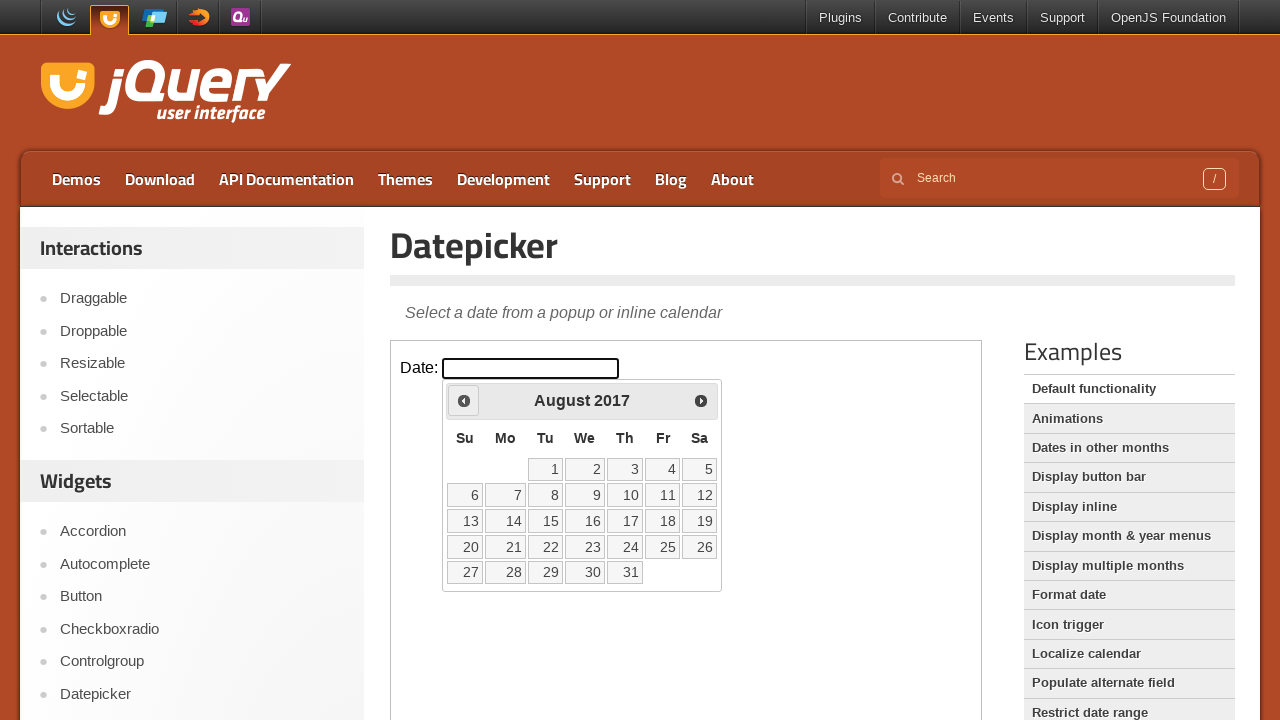

Retrieved updated current month from calendar
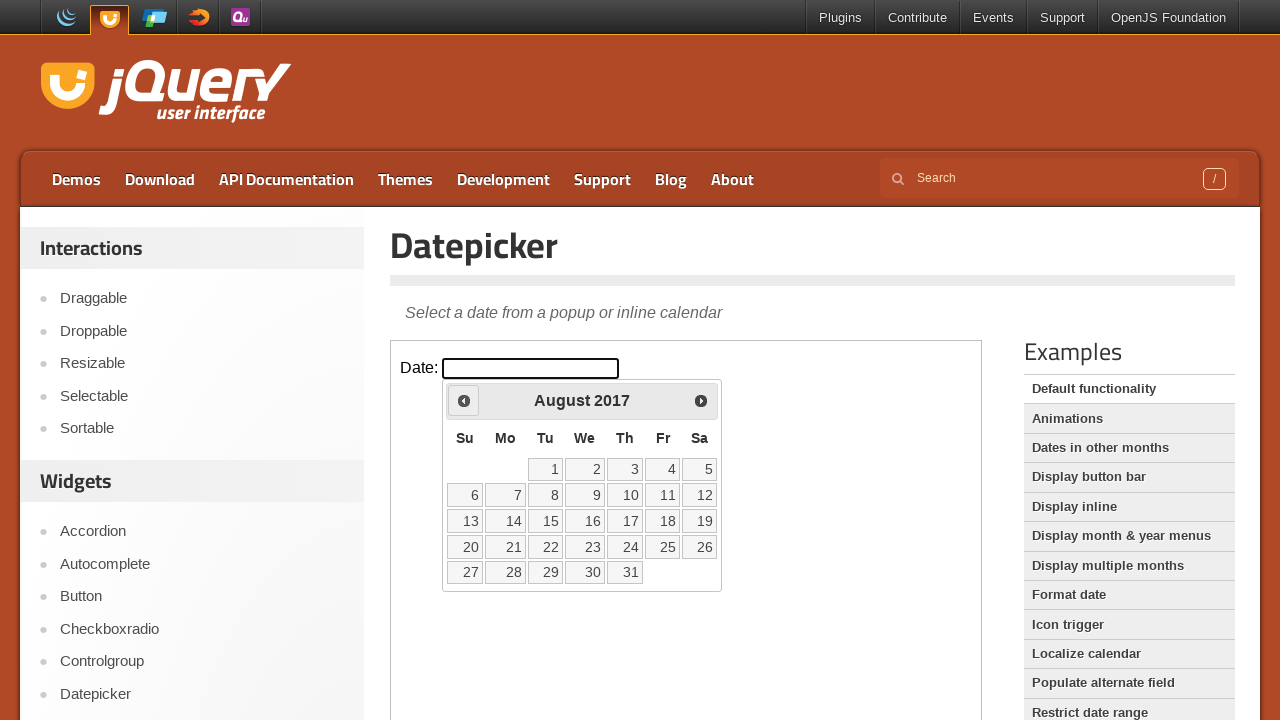

Retrieved updated current year from calendar
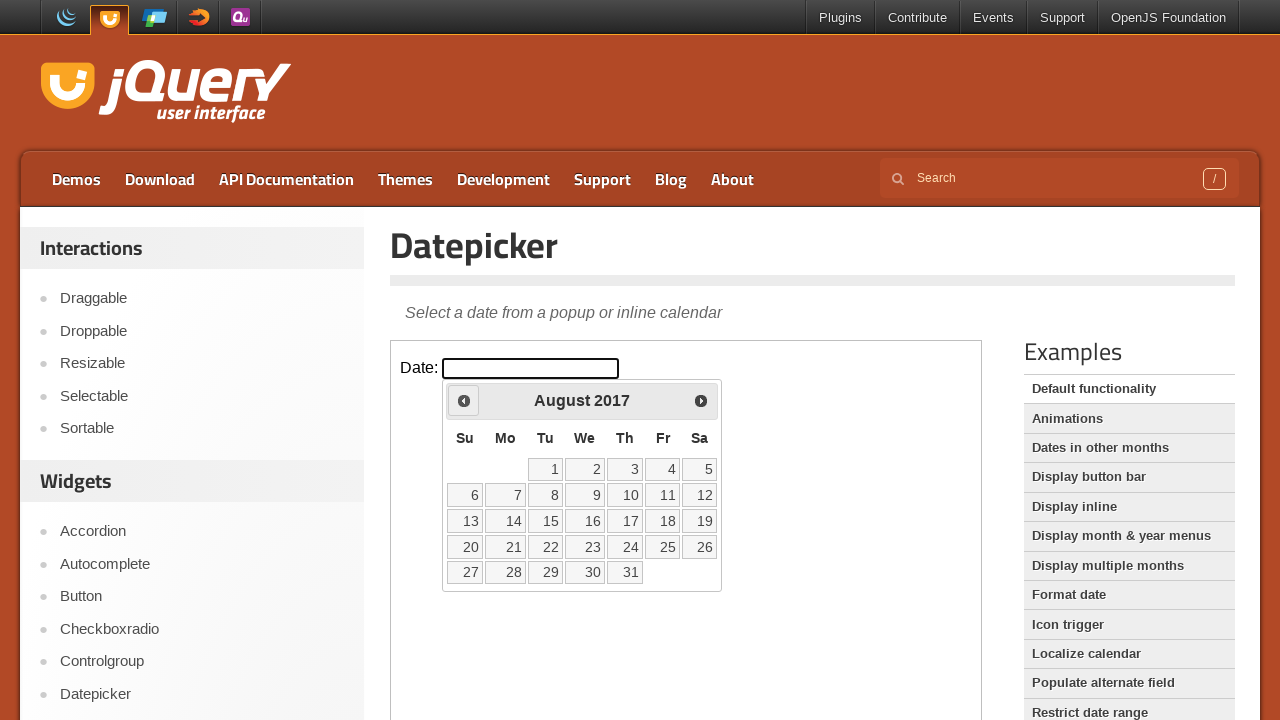

Clicked Prev button to navigate backwards (currently at August 2017) at (464, 400) on iframe >> nth=0 >> internal:control=enter-frame >> text=Prev
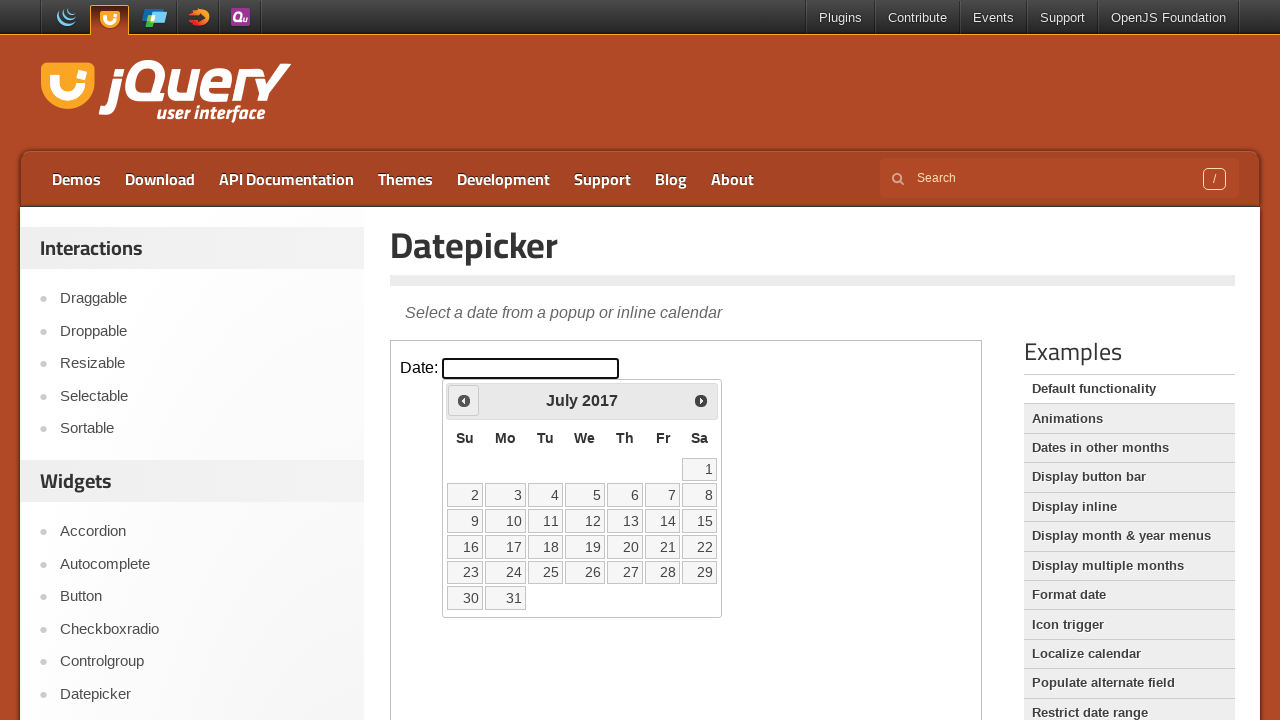

Retrieved updated current month from calendar
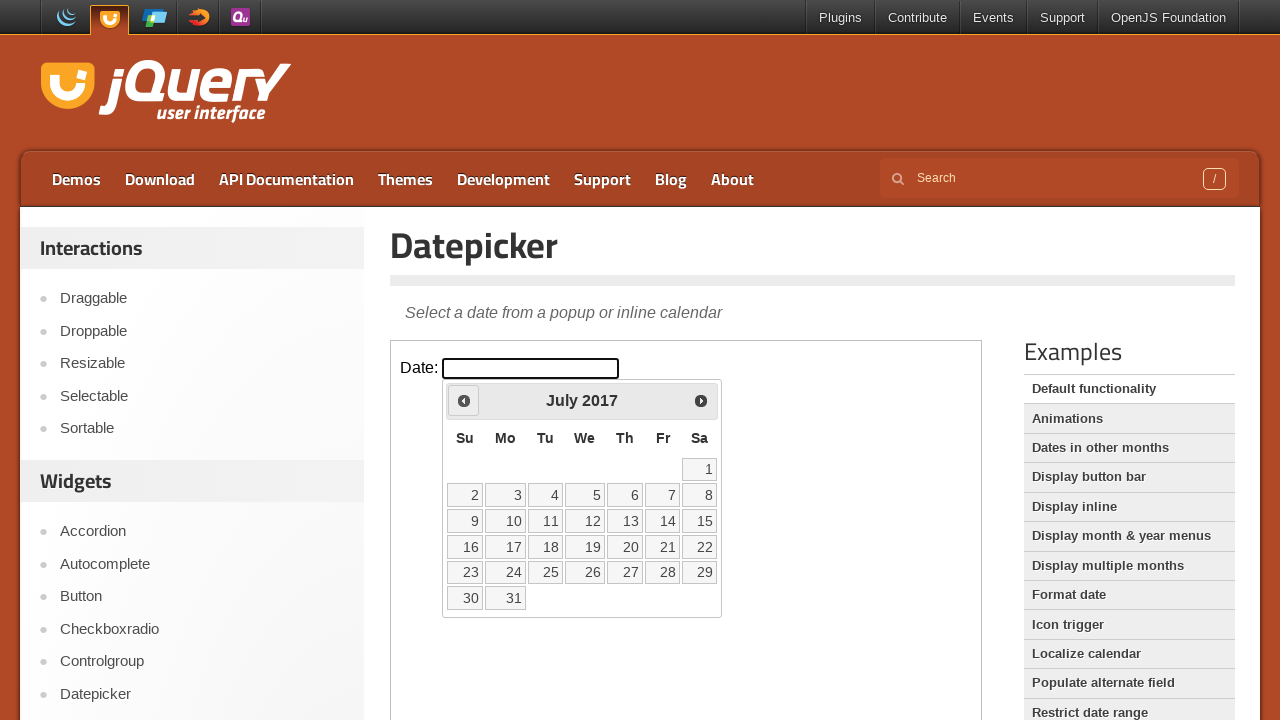

Retrieved updated current year from calendar
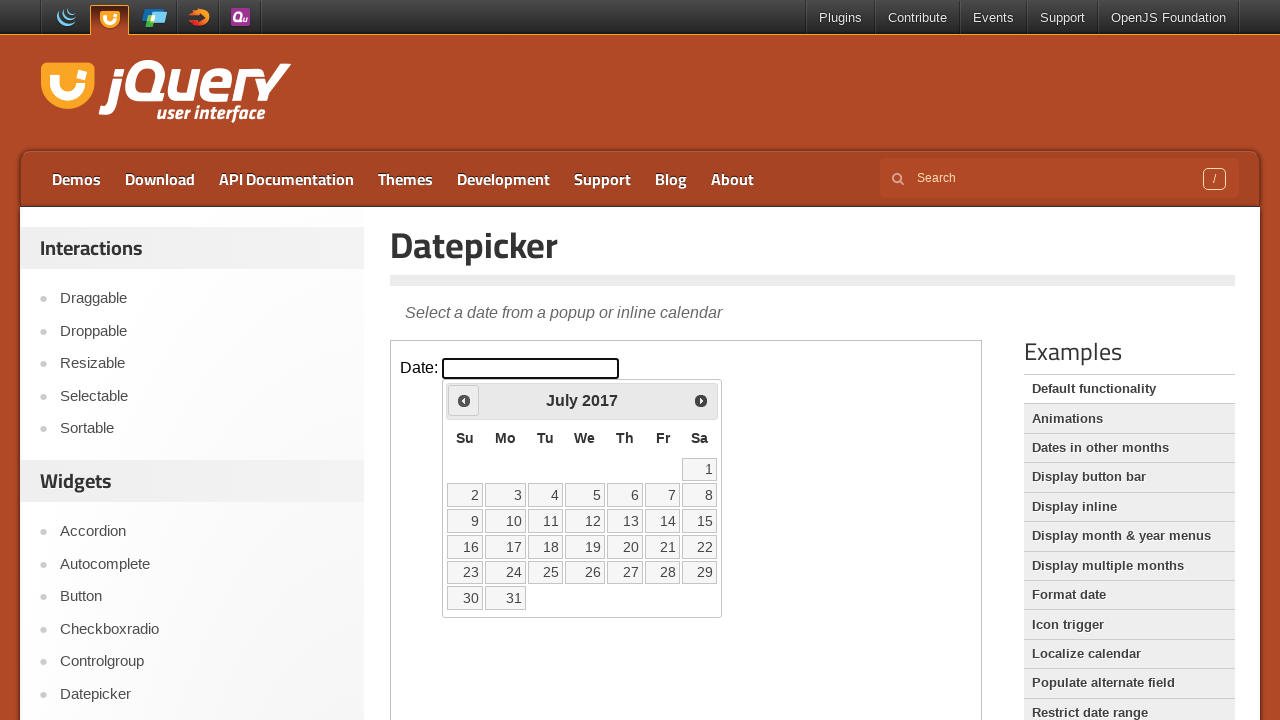

Clicked Prev button to navigate backwards (currently at July 2017) at (464, 400) on iframe >> nth=0 >> internal:control=enter-frame >> text=Prev
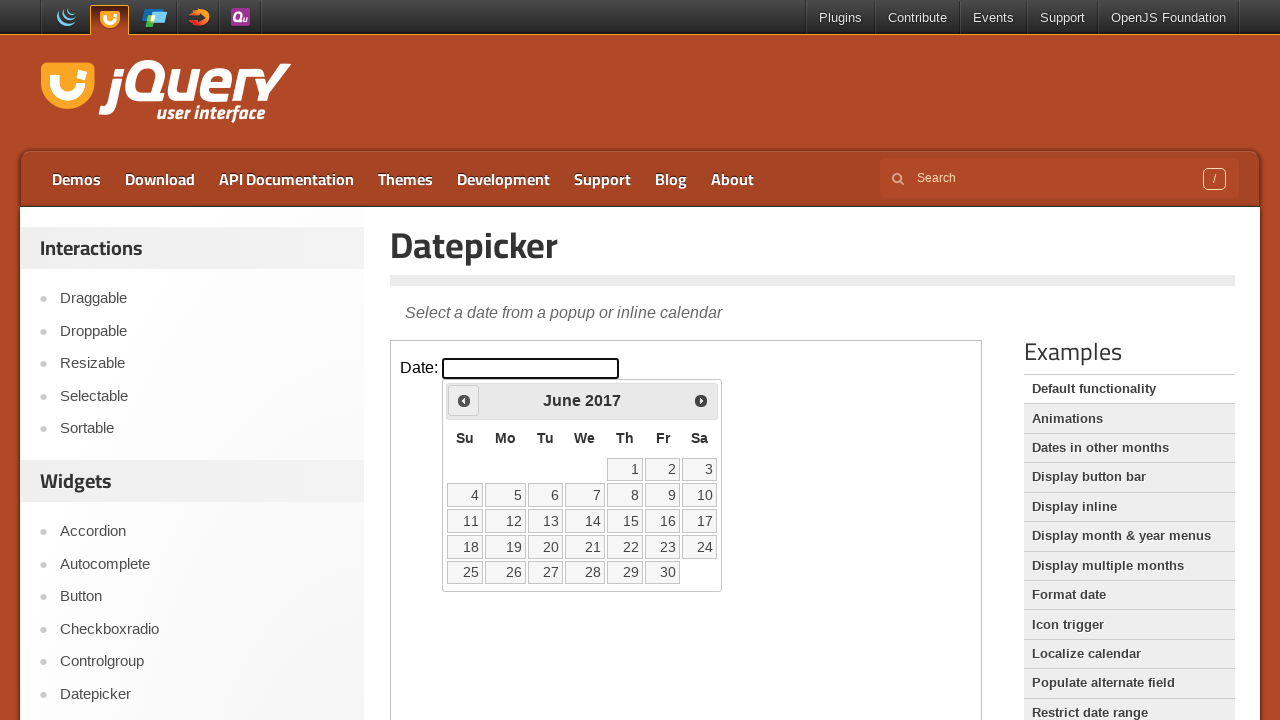

Retrieved updated current month from calendar
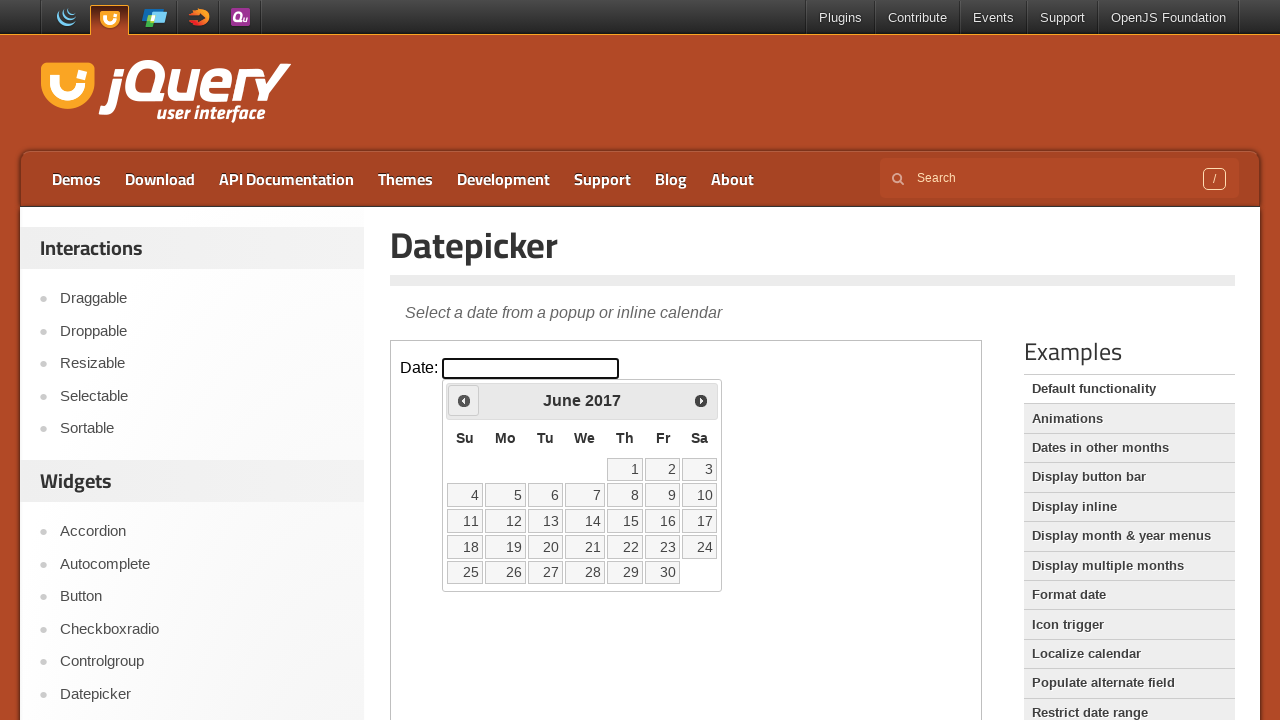

Retrieved updated current year from calendar
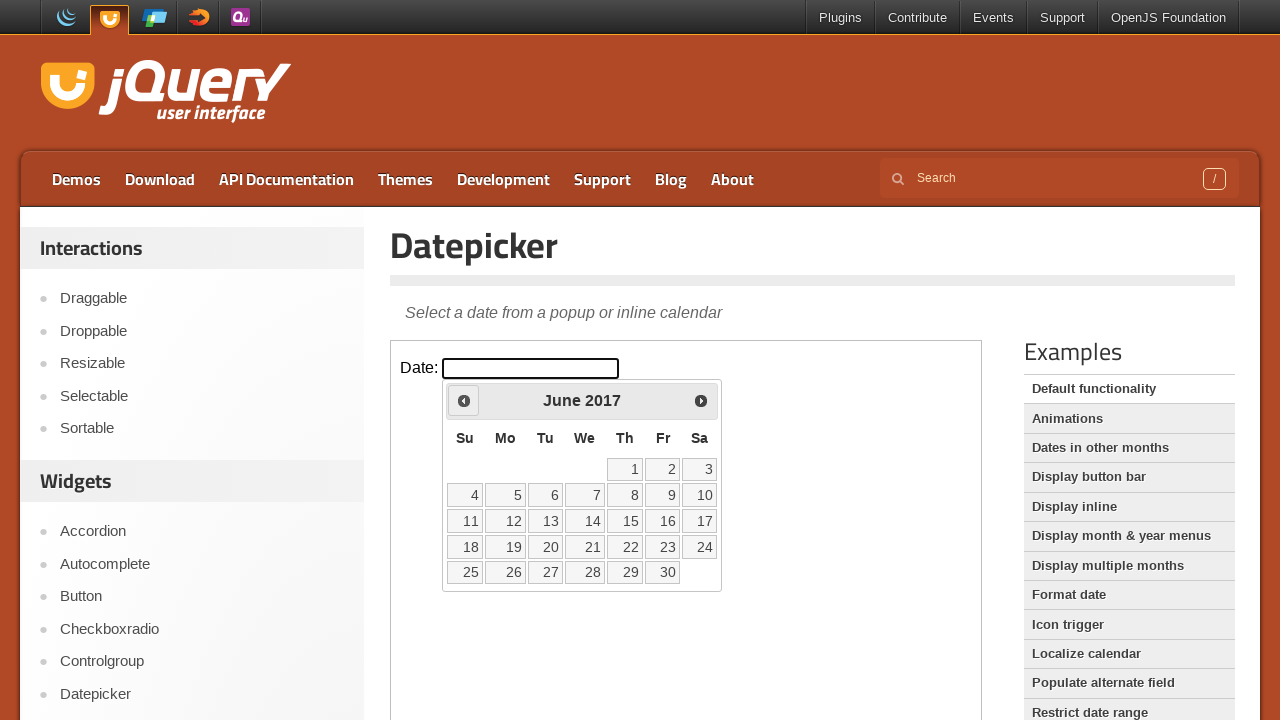

Clicked Prev button to navigate backwards (currently at June 2017) at (464, 400) on iframe >> nth=0 >> internal:control=enter-frame >> text=Prev
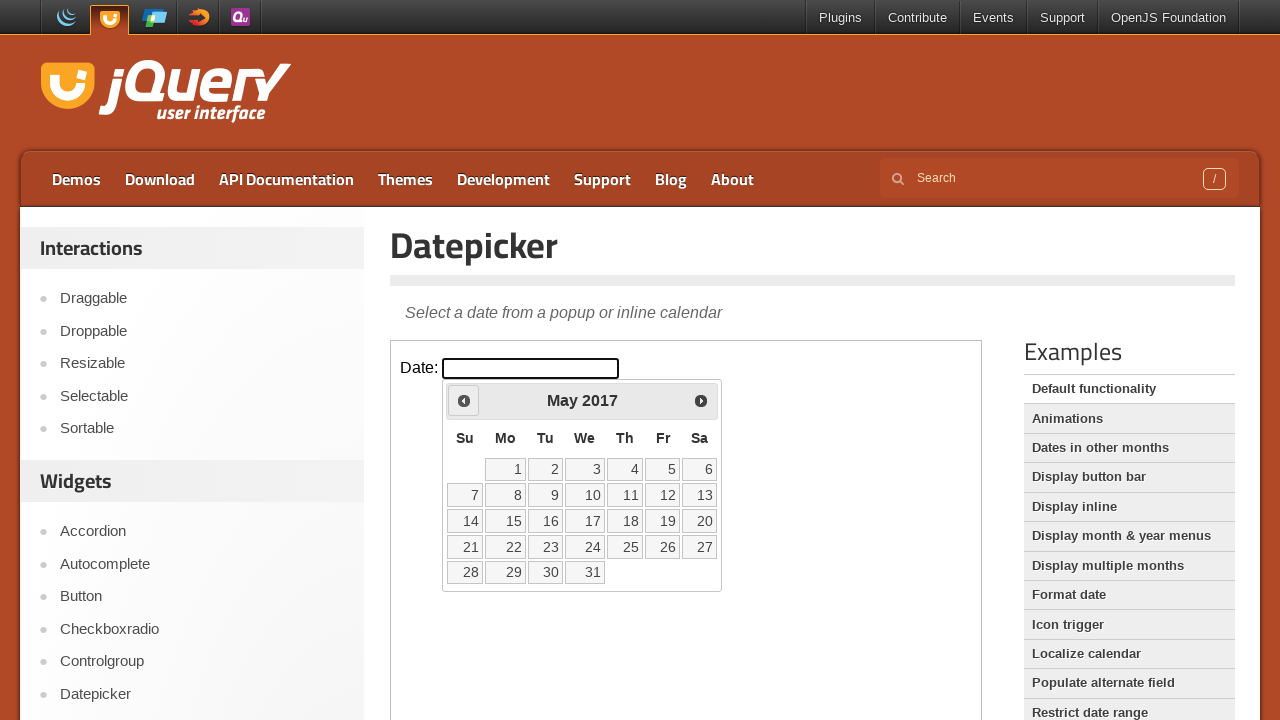

Retrieved updated current month from calendar
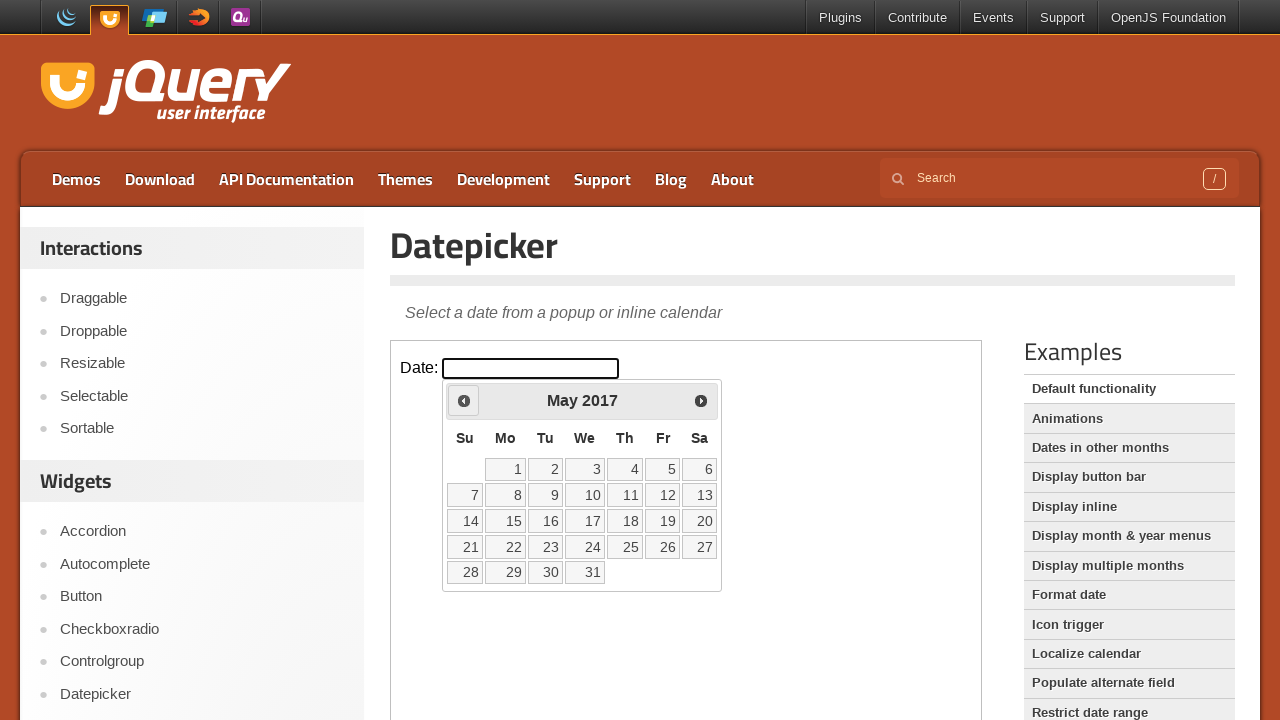

Retrieved updated current year from calendar
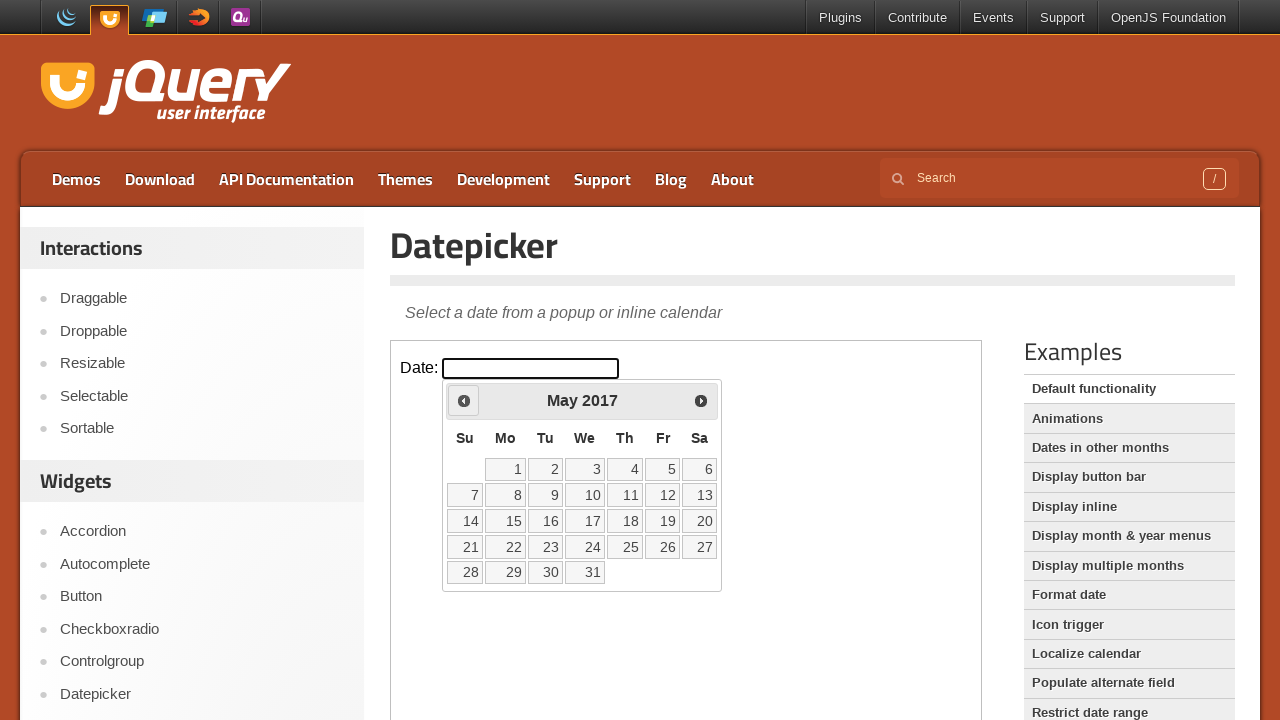

Clicked Prev button to navigate backwards (currently at May 2017) at (464, 400) on iframe >> nth=0 >> internal:control=enter-frame >> text=Prev
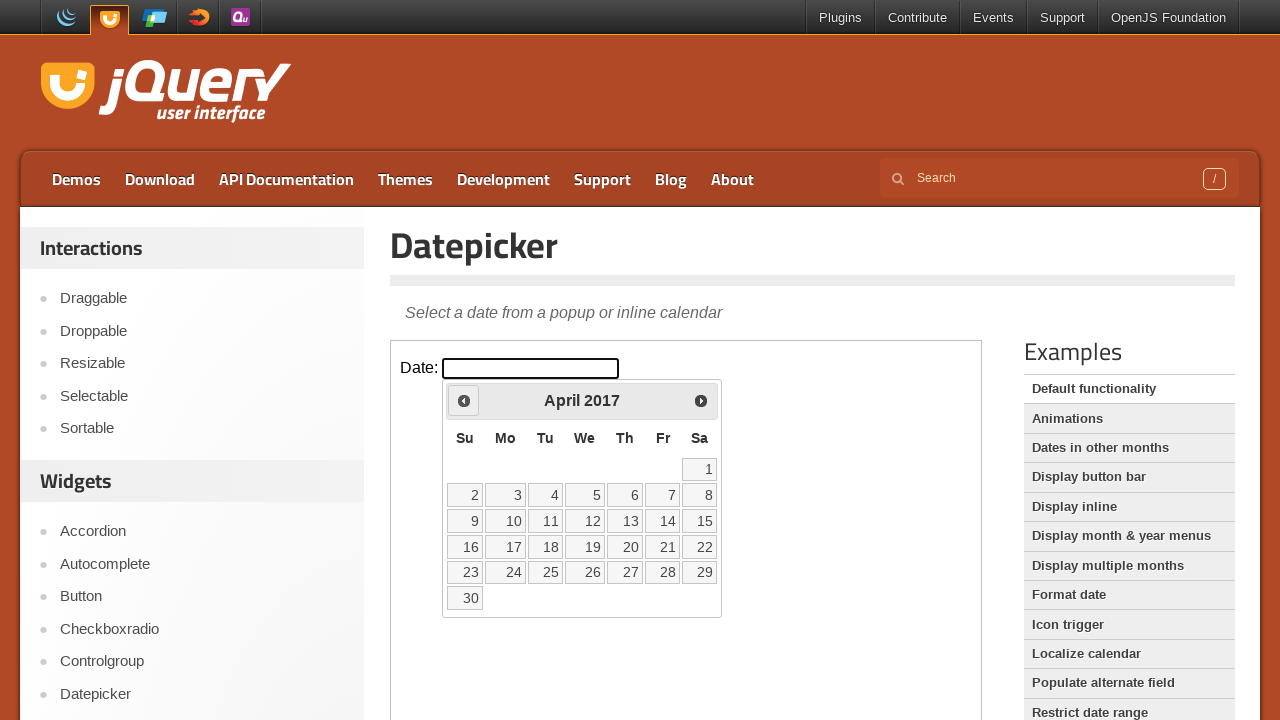

Retrieved updated current month from calendar
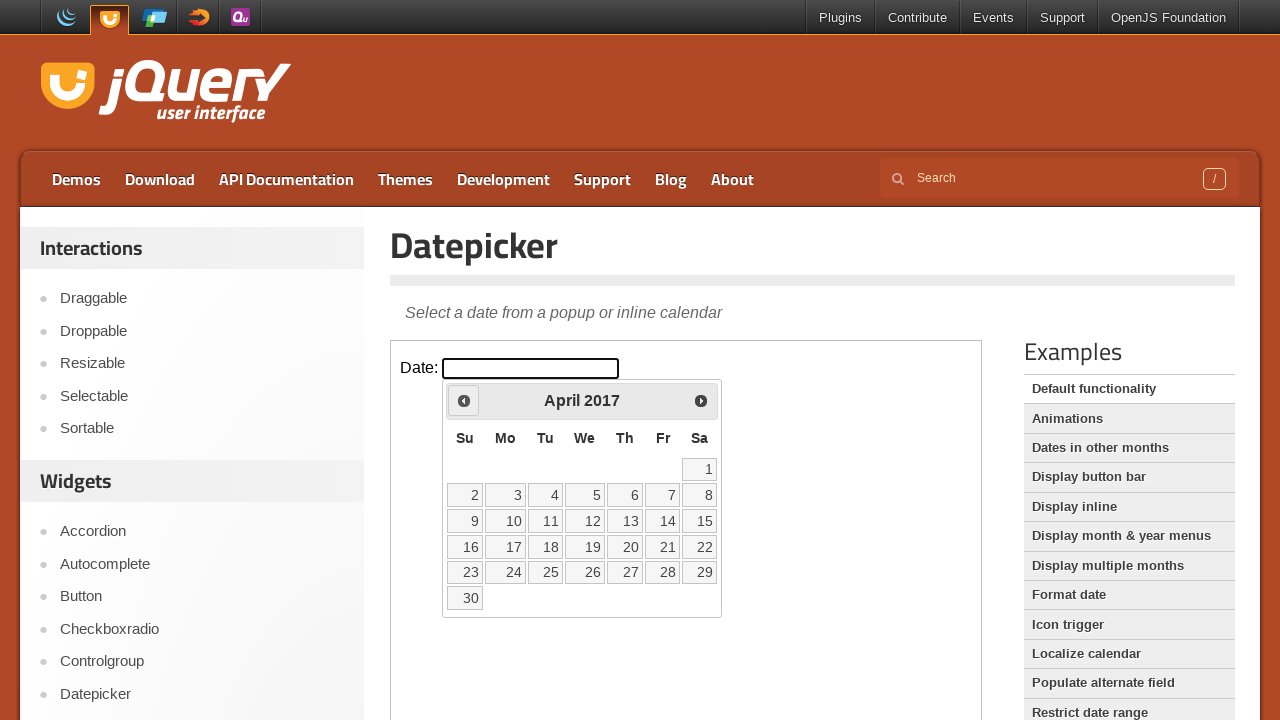

Retrieved updated current year from calendar
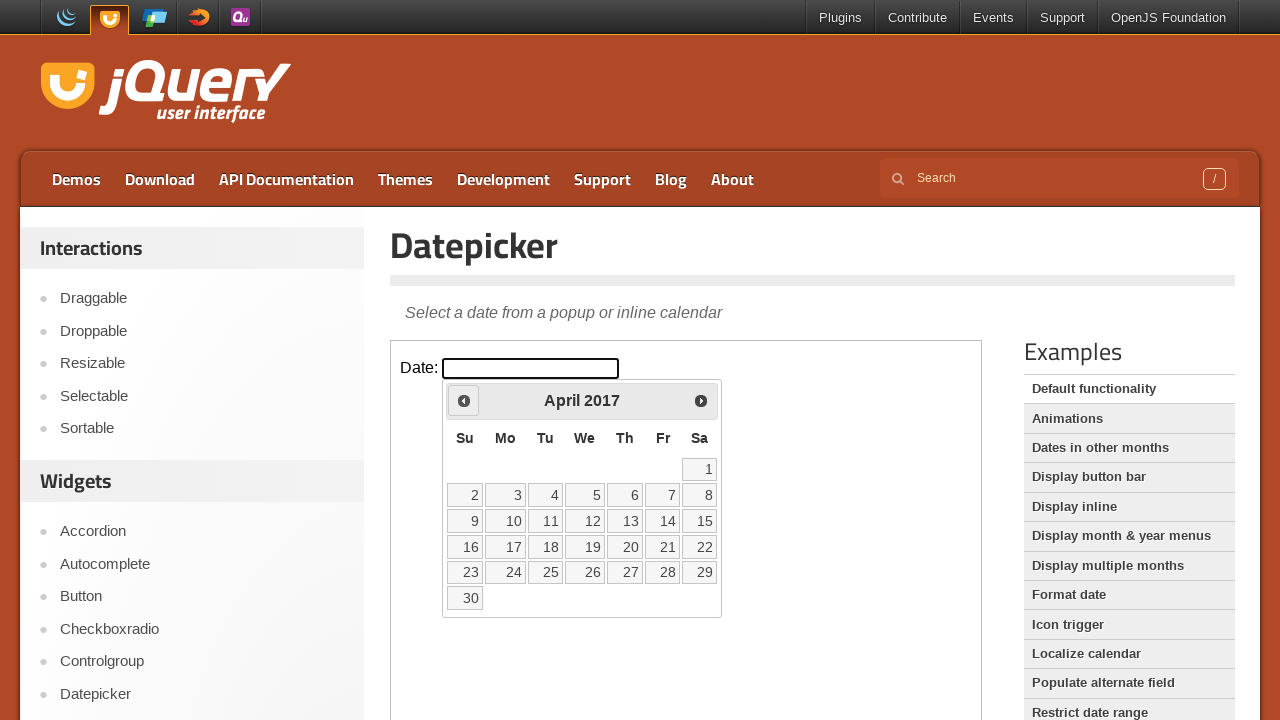

Clicked Prev button to navigate backwards (currently at April 2017) at (464, 400) on iframe >> nth=0 >> internal:control=enter-frame >> text=Prev
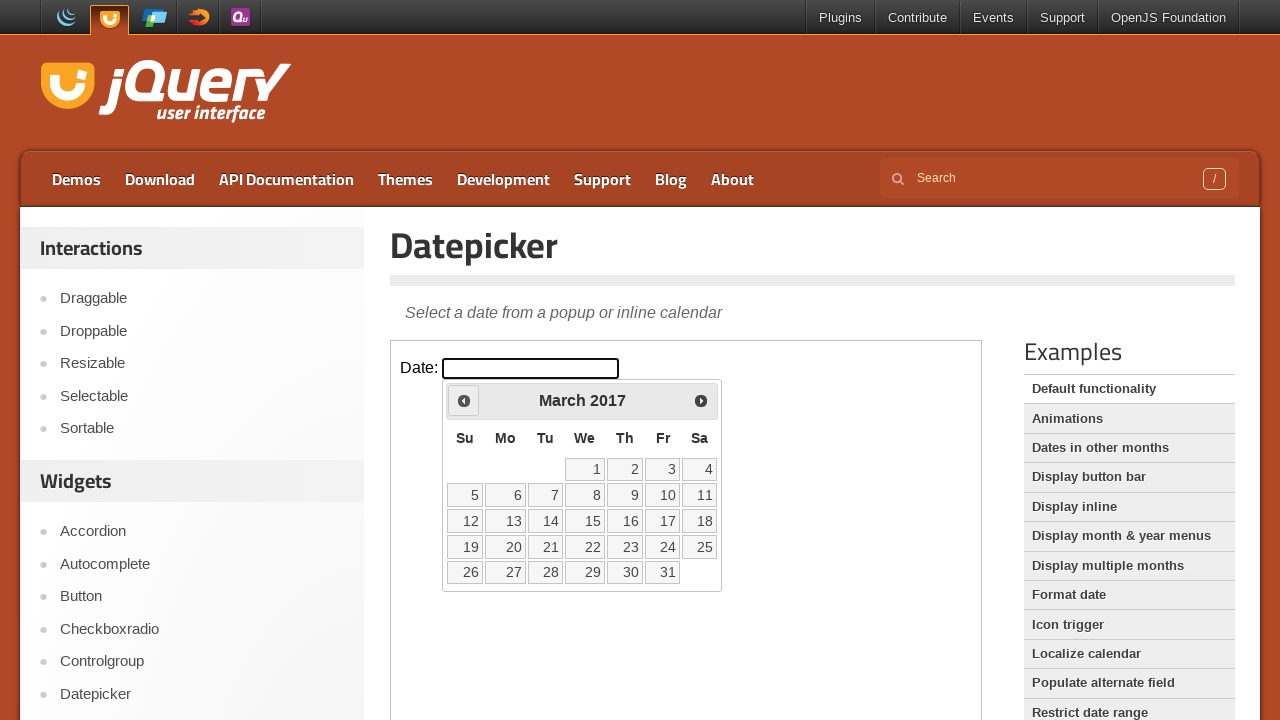

Retrieved updated current month from calendar
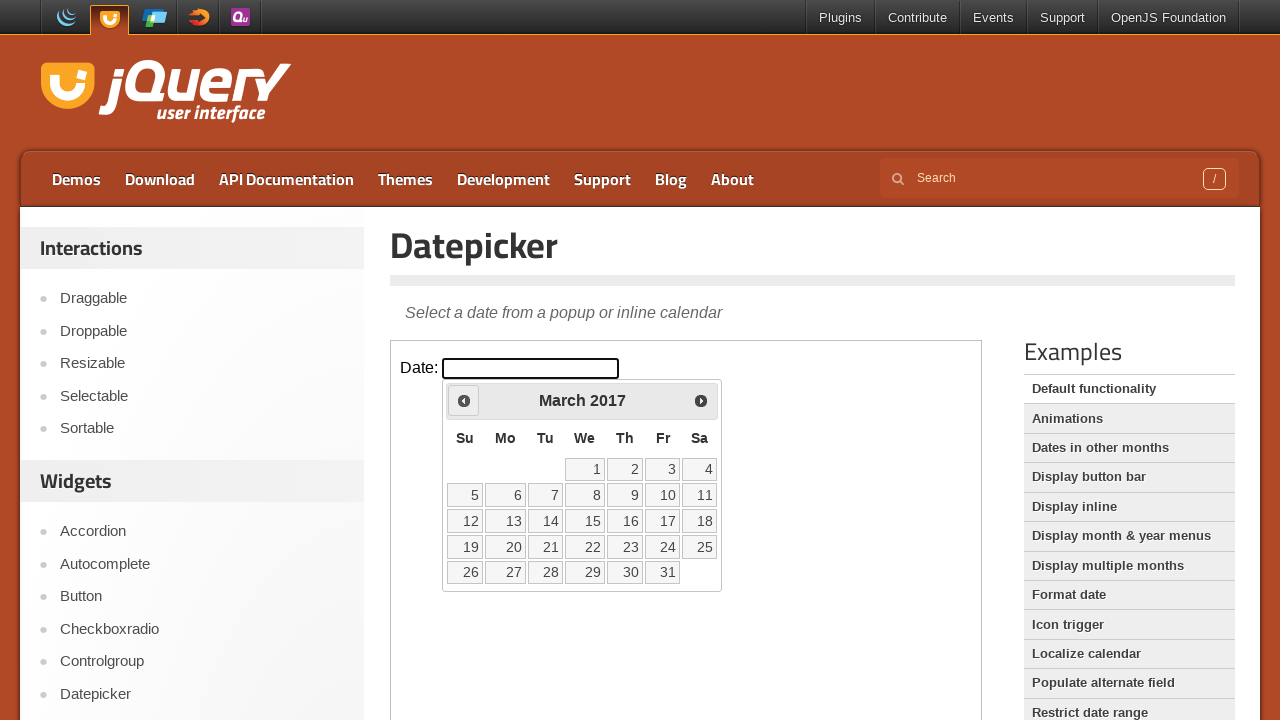

Retrieved updated current year from calendar
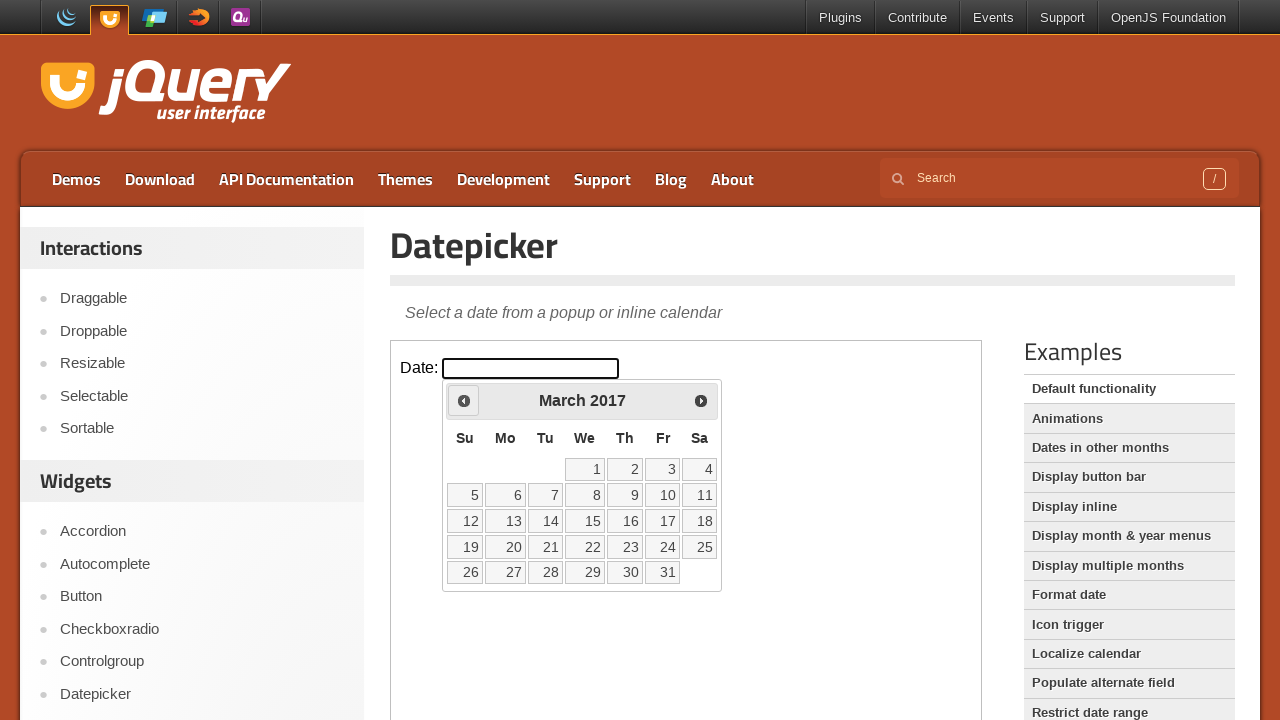

Clicked Prev button to navigate backwards (currently at March 2017) at (464, 400) on iframe >> nth=0 >> internal:control=enter-frame >> text=Prev
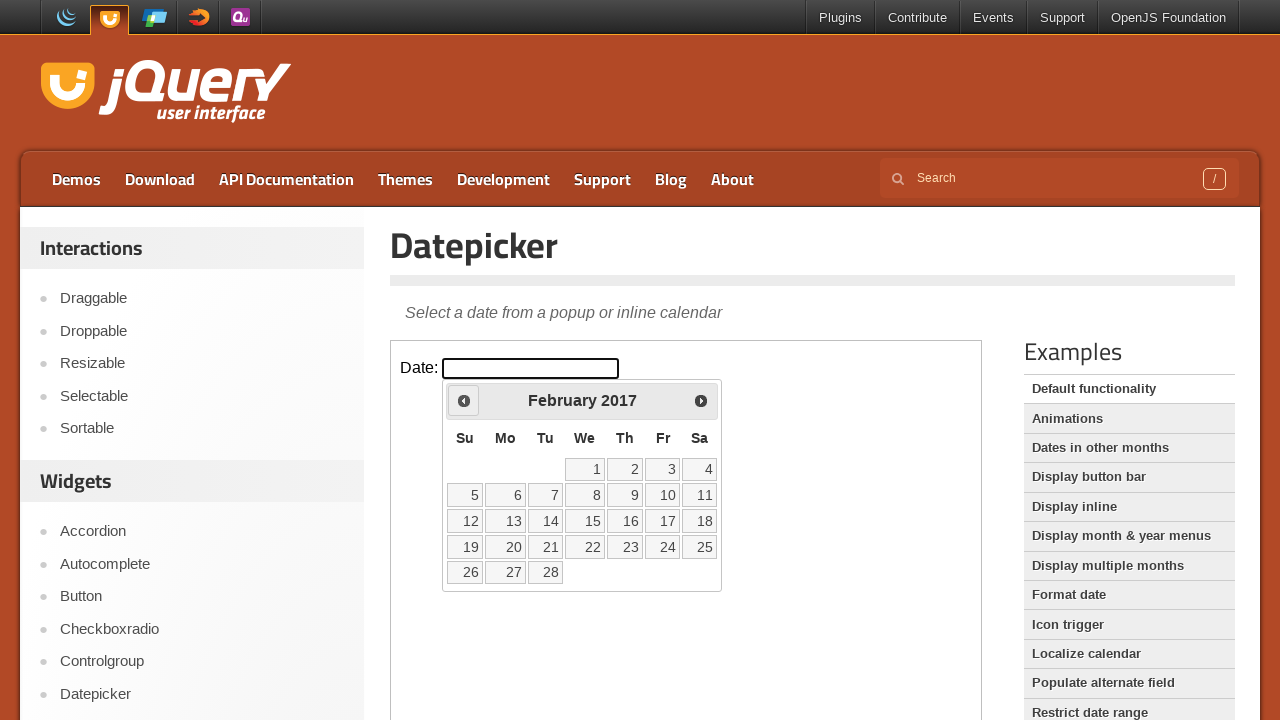

Retrieved updated current month from calendar
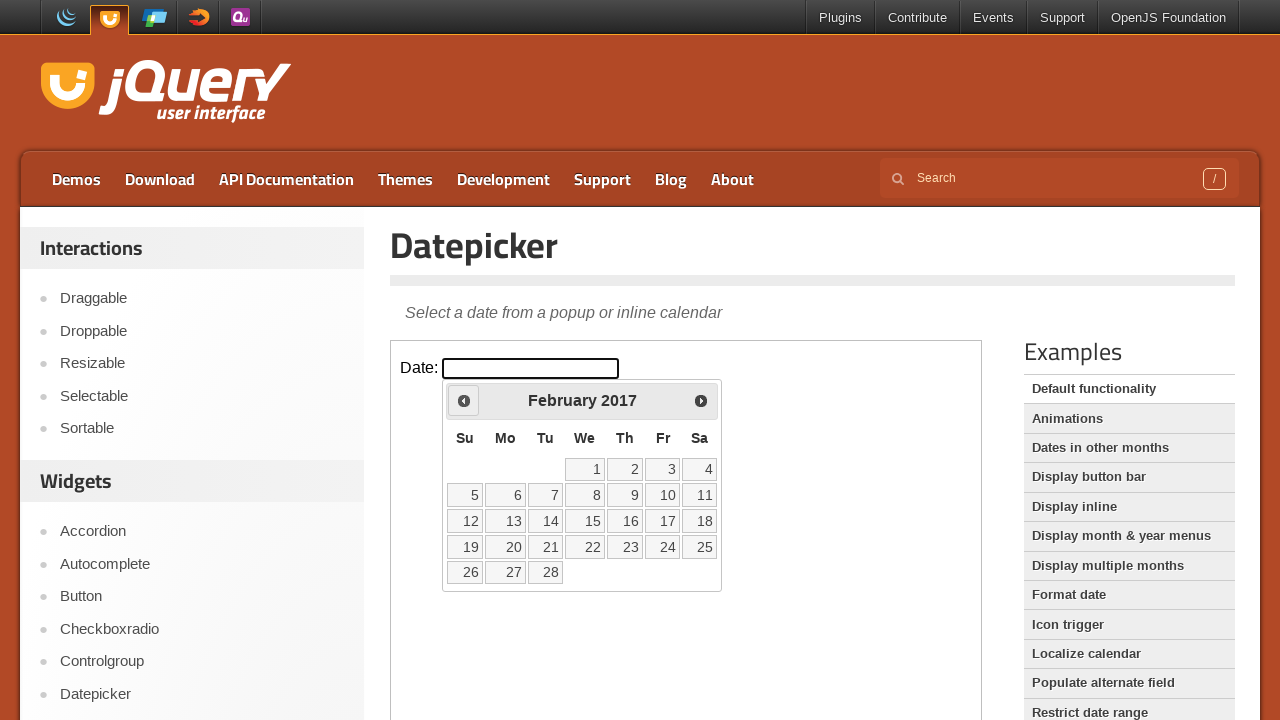

Retrieved updated current year from calendar
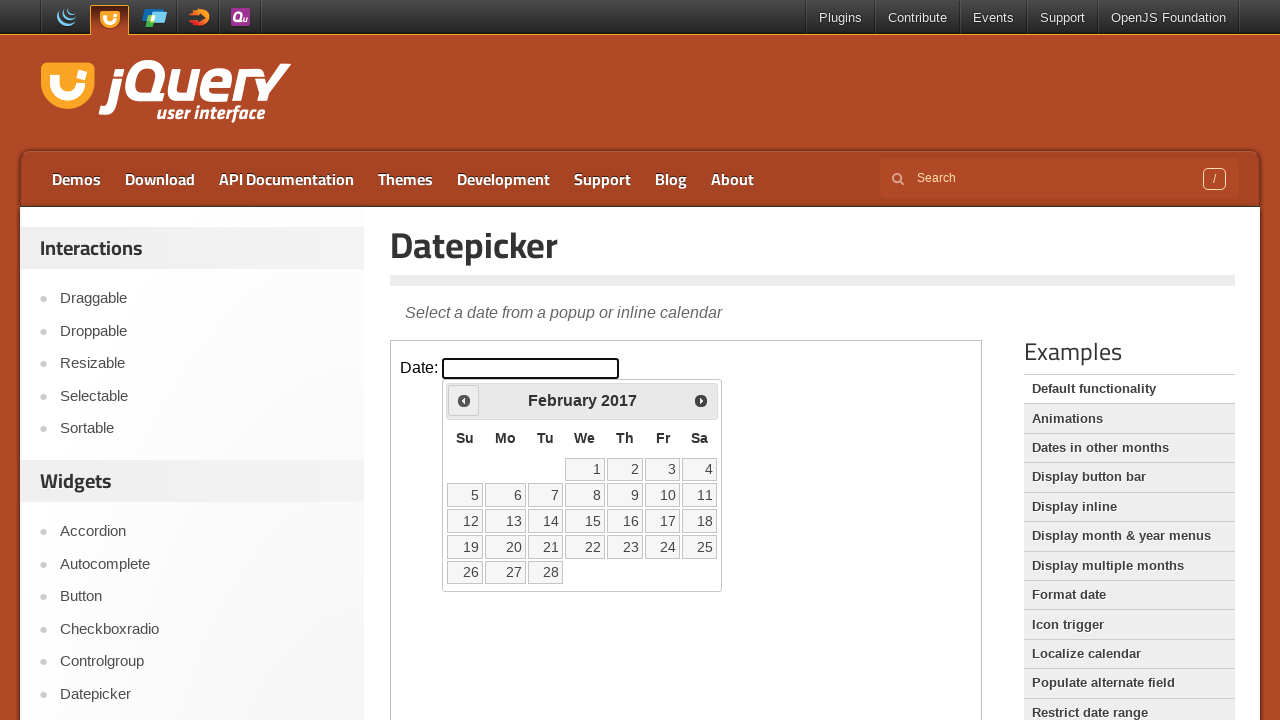

Clicked Prev button to navigate backwards (currently at February 2017) at (464, 400) on iframe >> nth=0 >> internal:control=enter-frame >> text=Prev
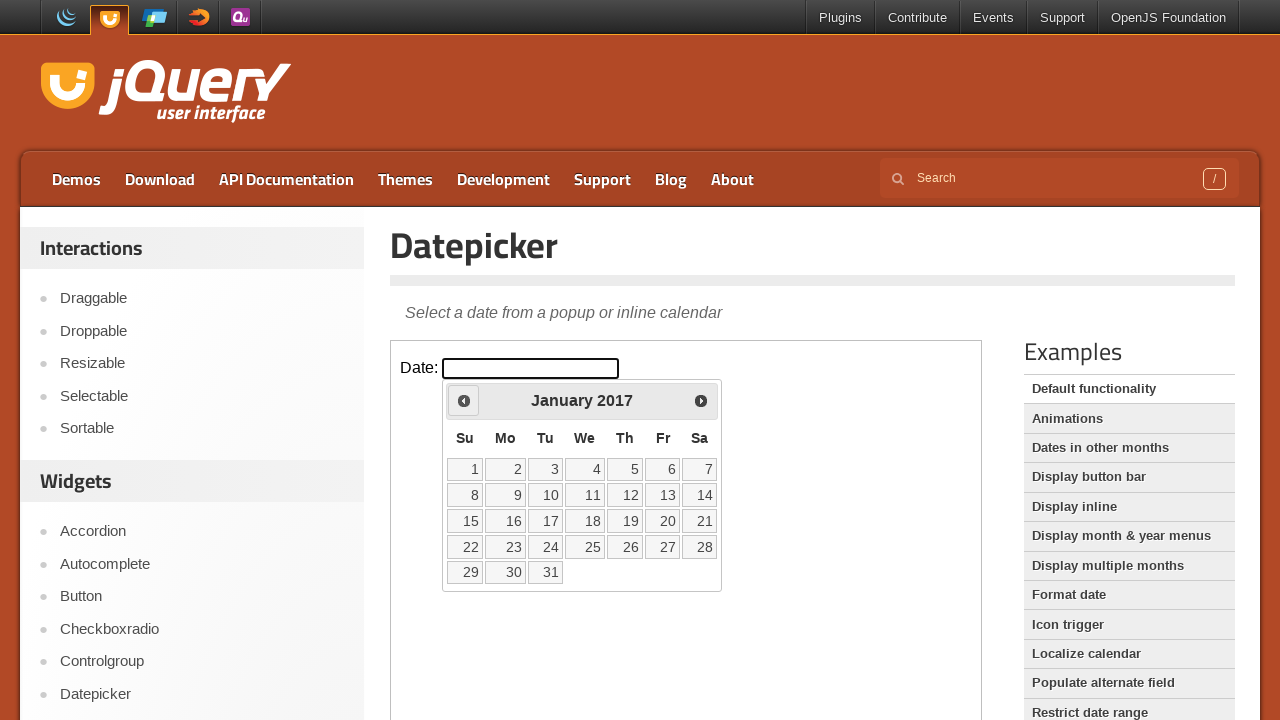

Retrieved updated current month from calendar
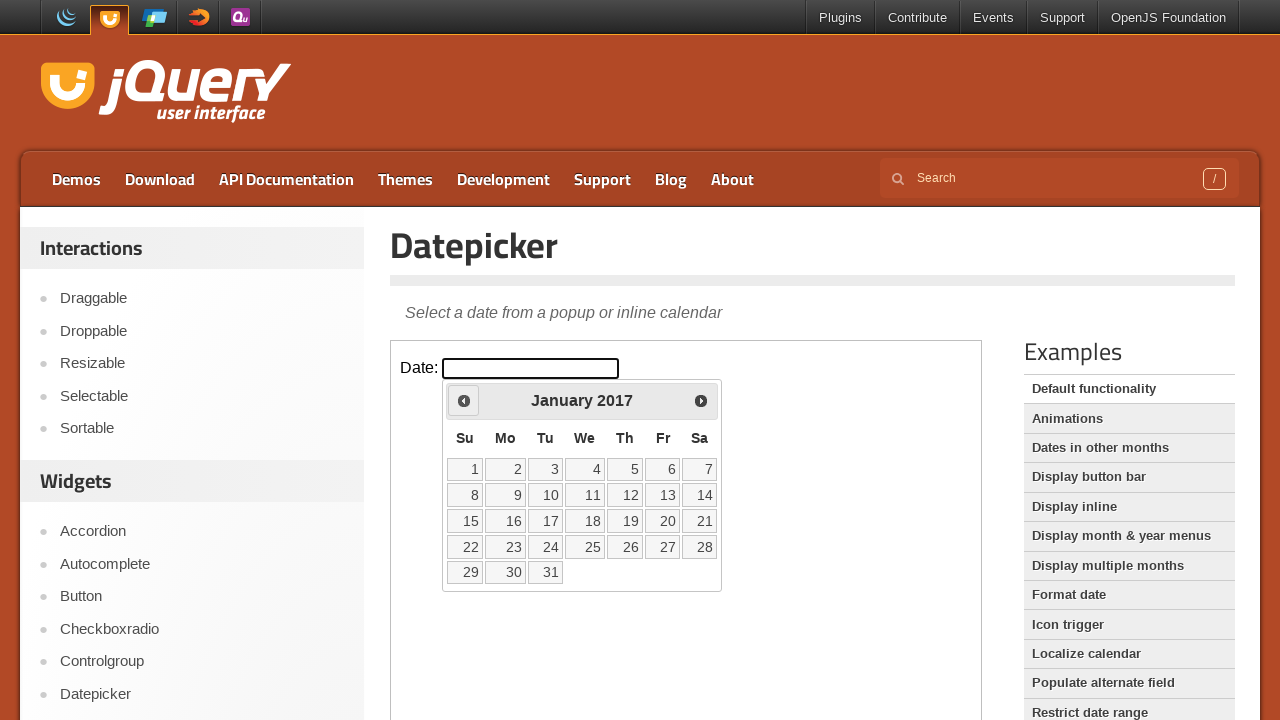

Retrieved updated current year from calendar
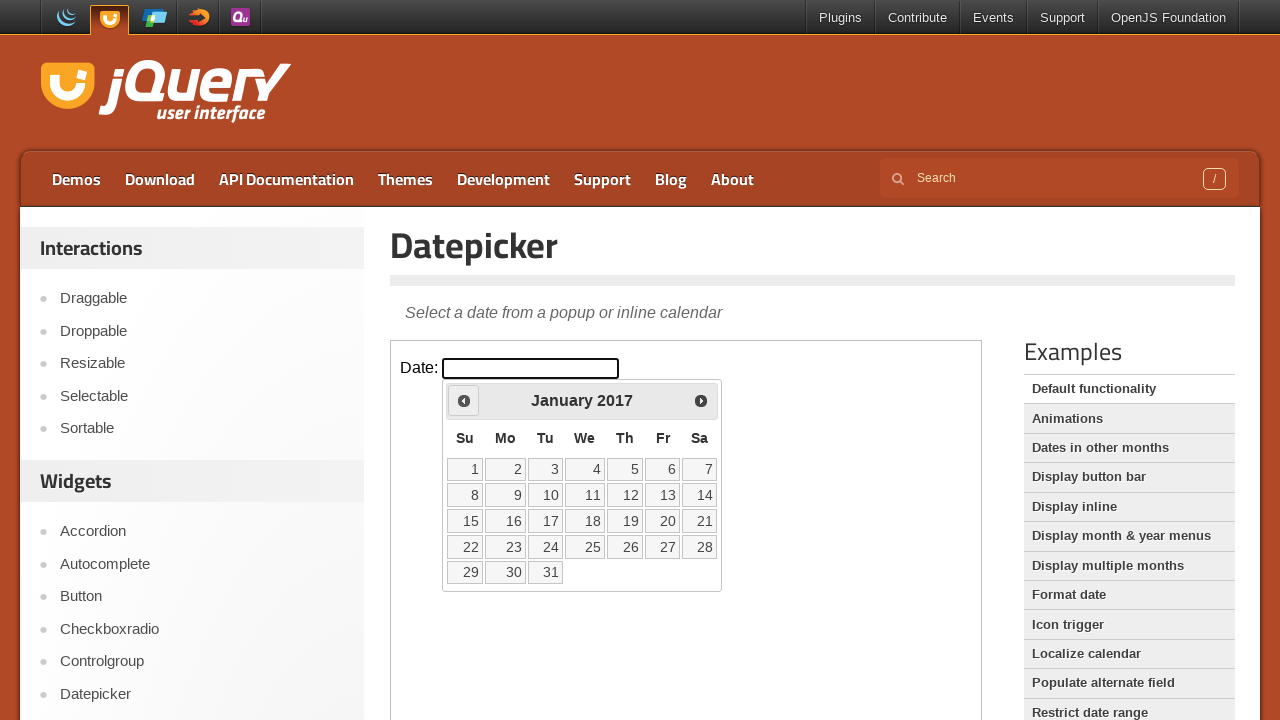

Clicked Prev button to navigate backwards (currently at January 2017) at (464, 400) on iframe >> nth=0 >> internal:control=enter-frame >> text=Prev
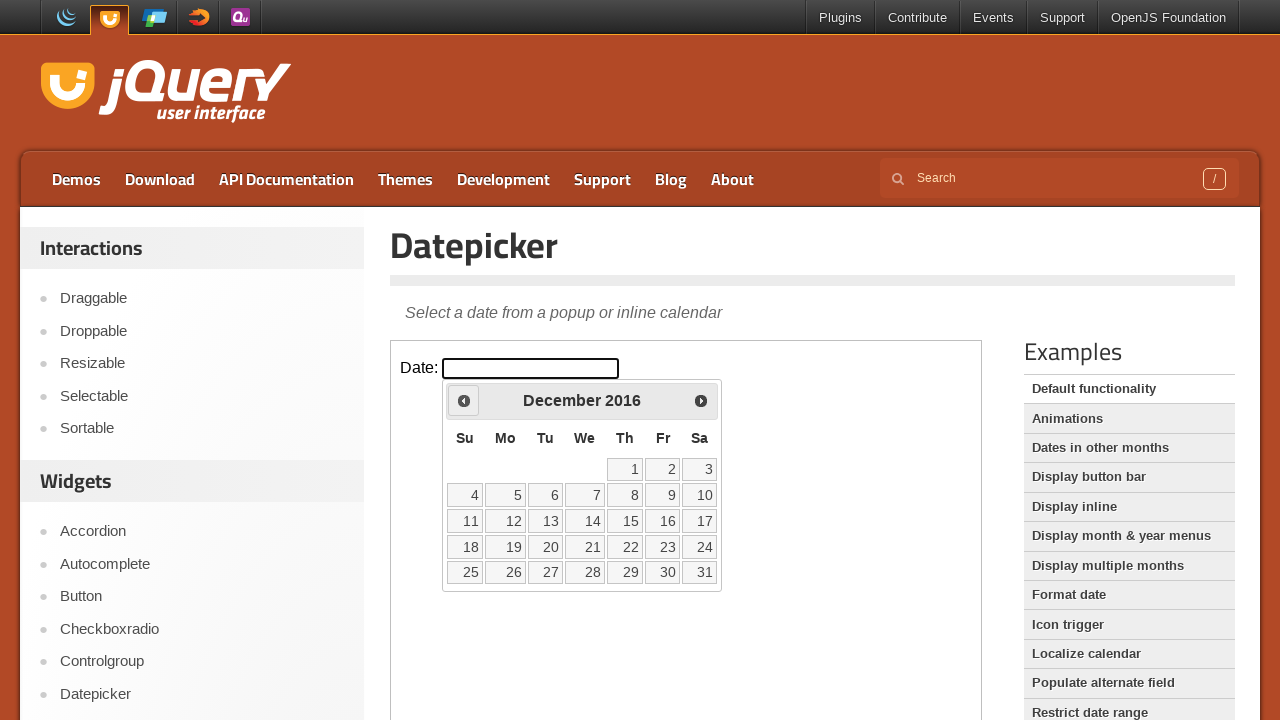

Retrieved updated current month from calendar
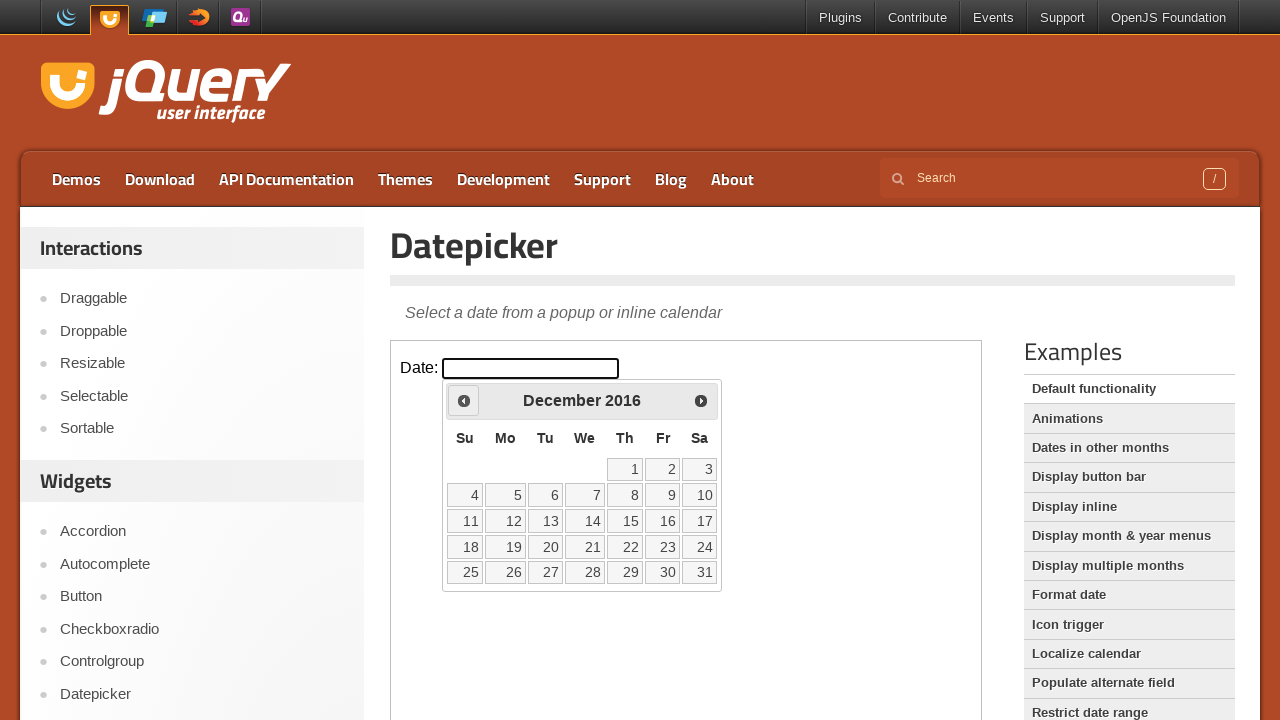

Retrieved updated current year from calendar
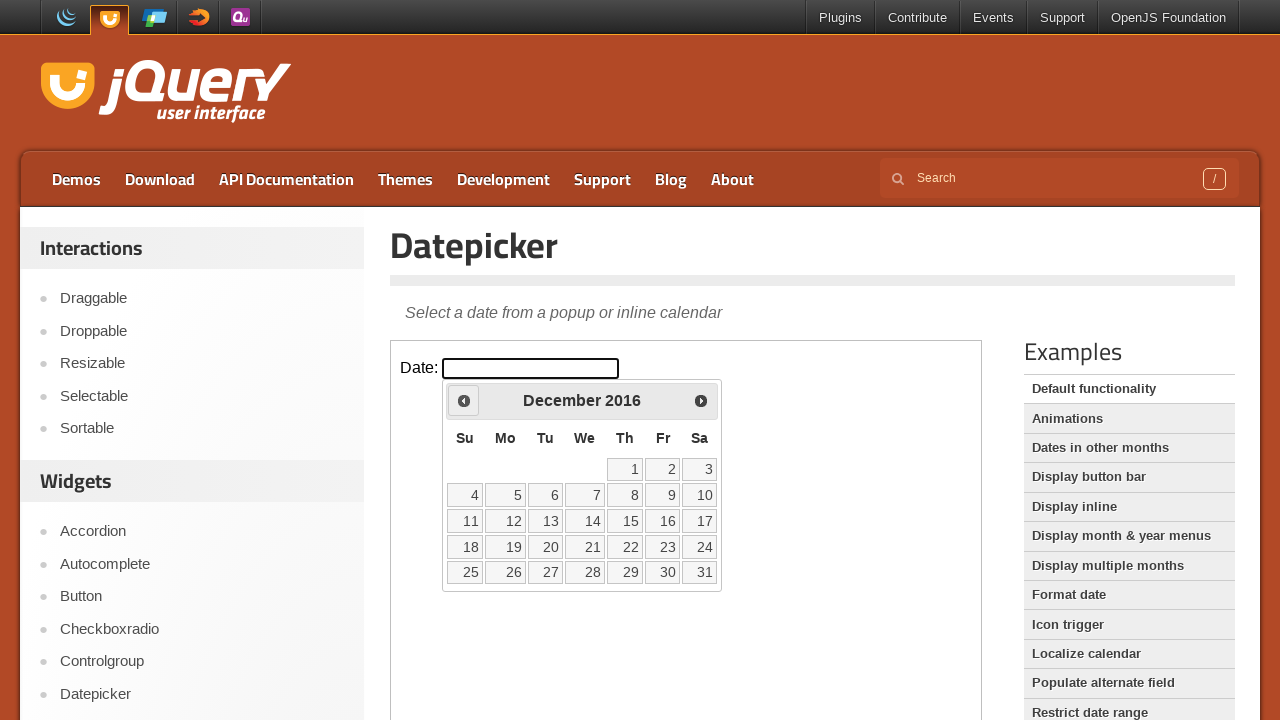

Clicked Prev button to navigate backwards (currently at December 2016) at (464, 400) on iframe >> nth=0 >> internal:control=enter-frame >> text=Prev
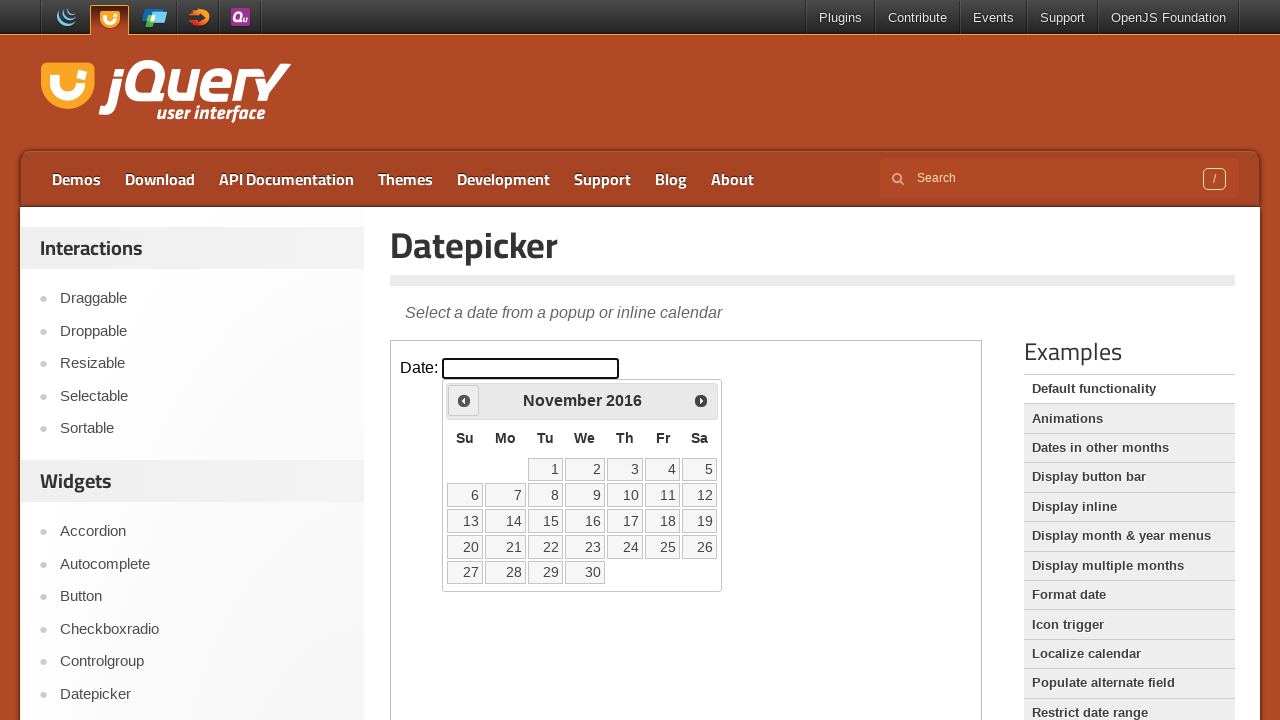

Retrieved updated current month from calendar
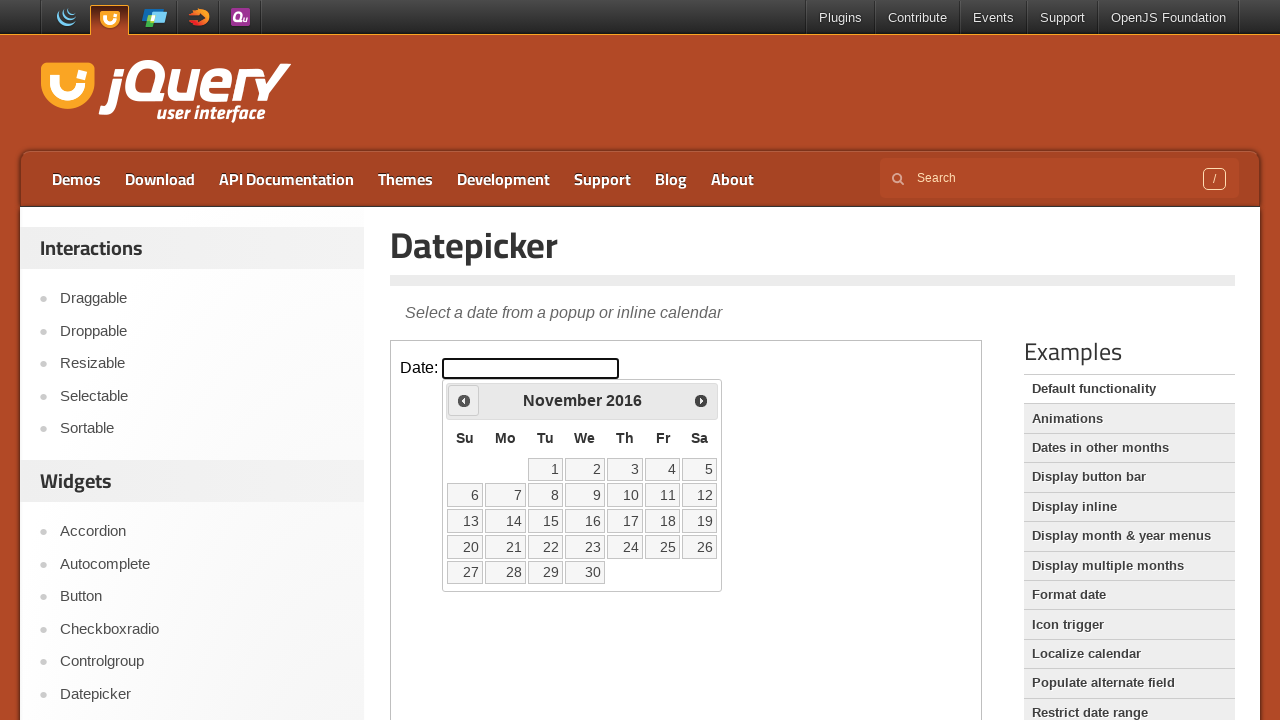

Retrieved updated current year from calendar
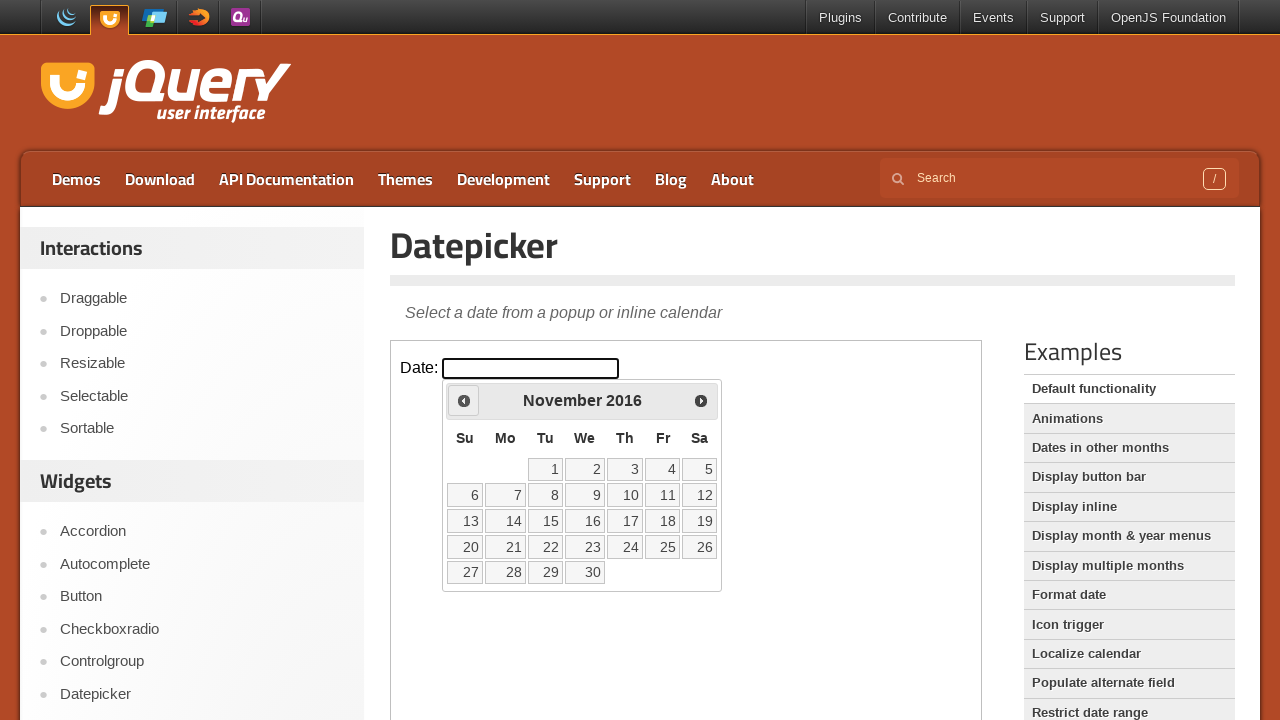

Clicked Prev button to navigate backwards (currently at November 2016) at (464, 400) on iframe >> nth=0 >> internal:control=enter-frame >> text=Prev
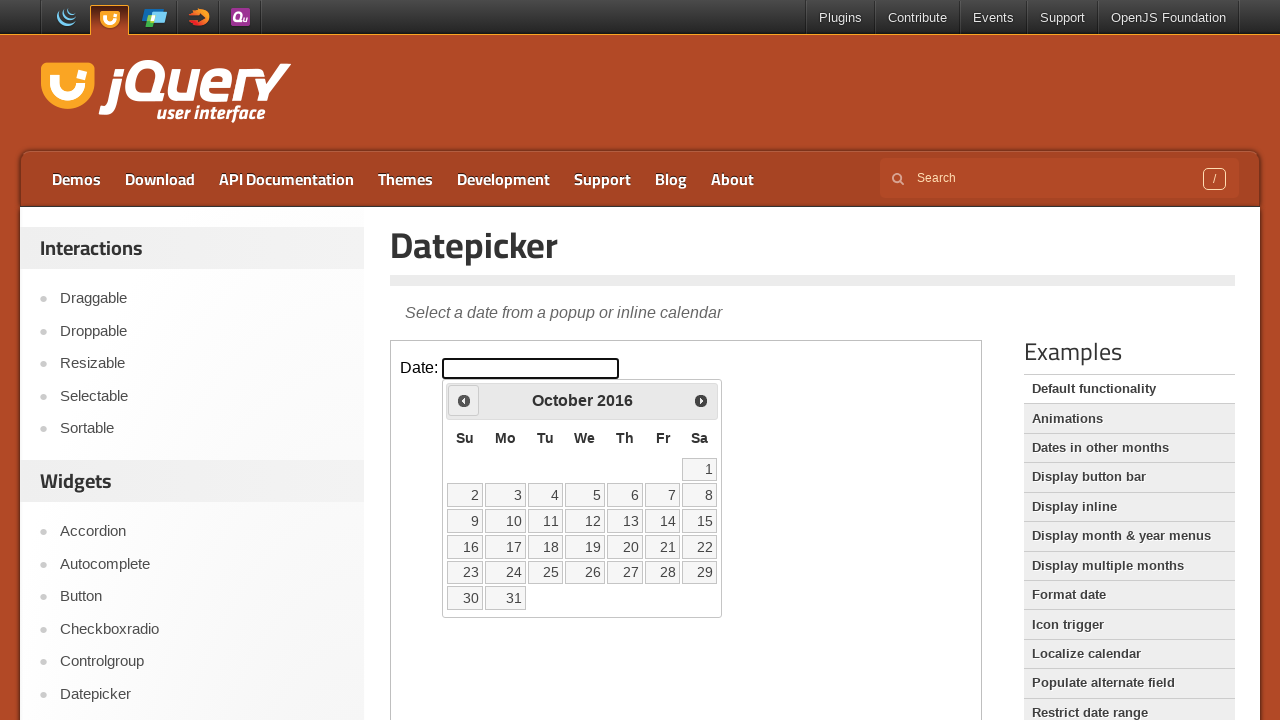

Retrieved updated current month from calendar
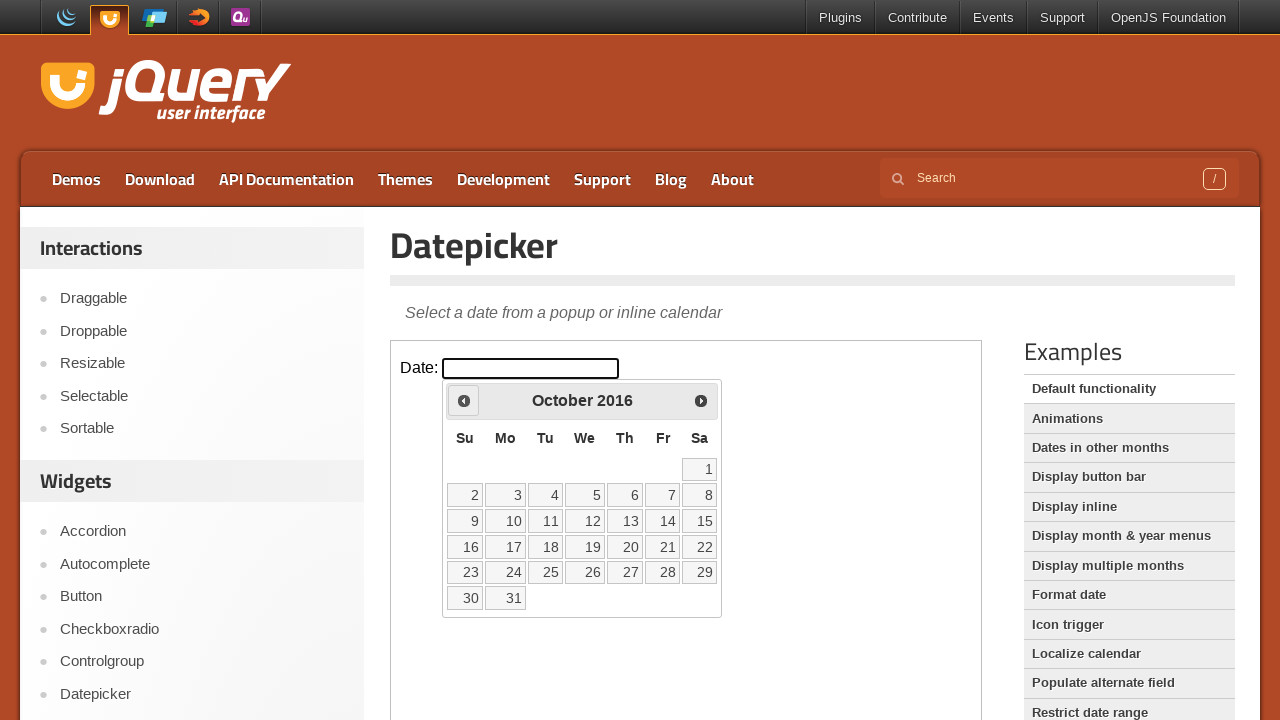

Retrieved updated current year from calendar
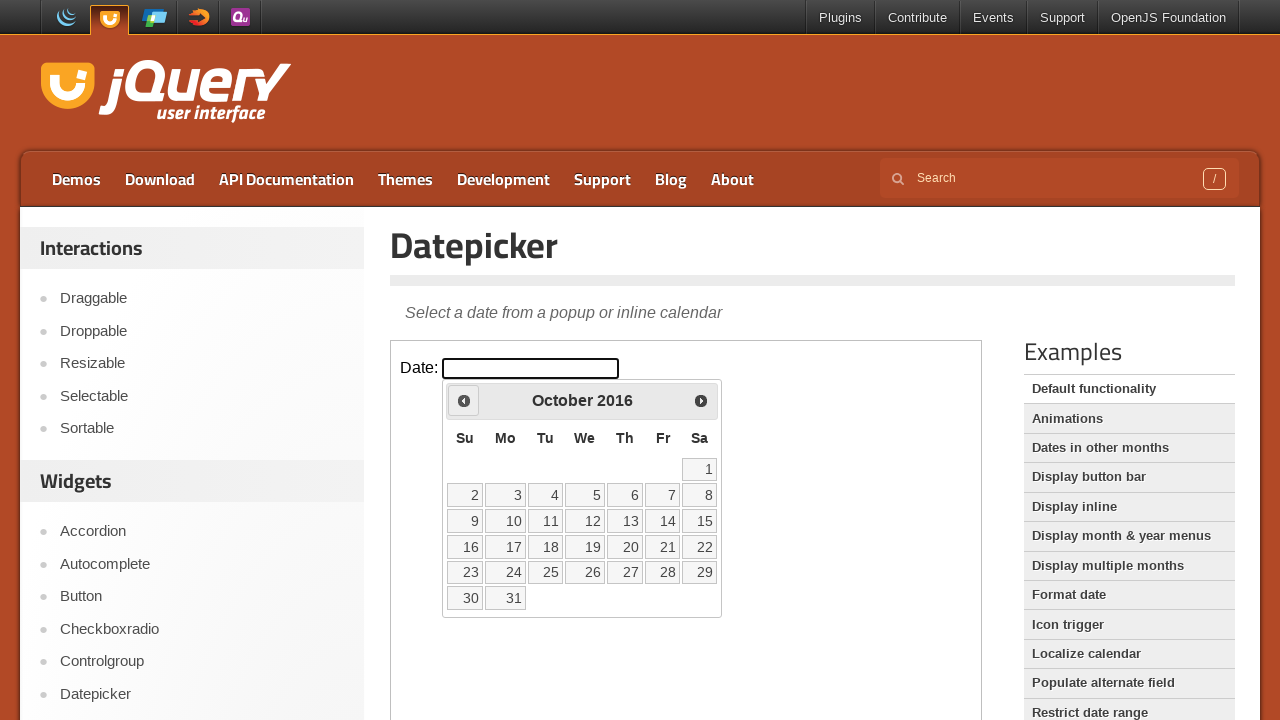

Clicked Prev button to navigate backwards (currently at October 2016) at (464, 400) on iframe >> nth=0 >> internal:control=enter-frame >> text=Prev
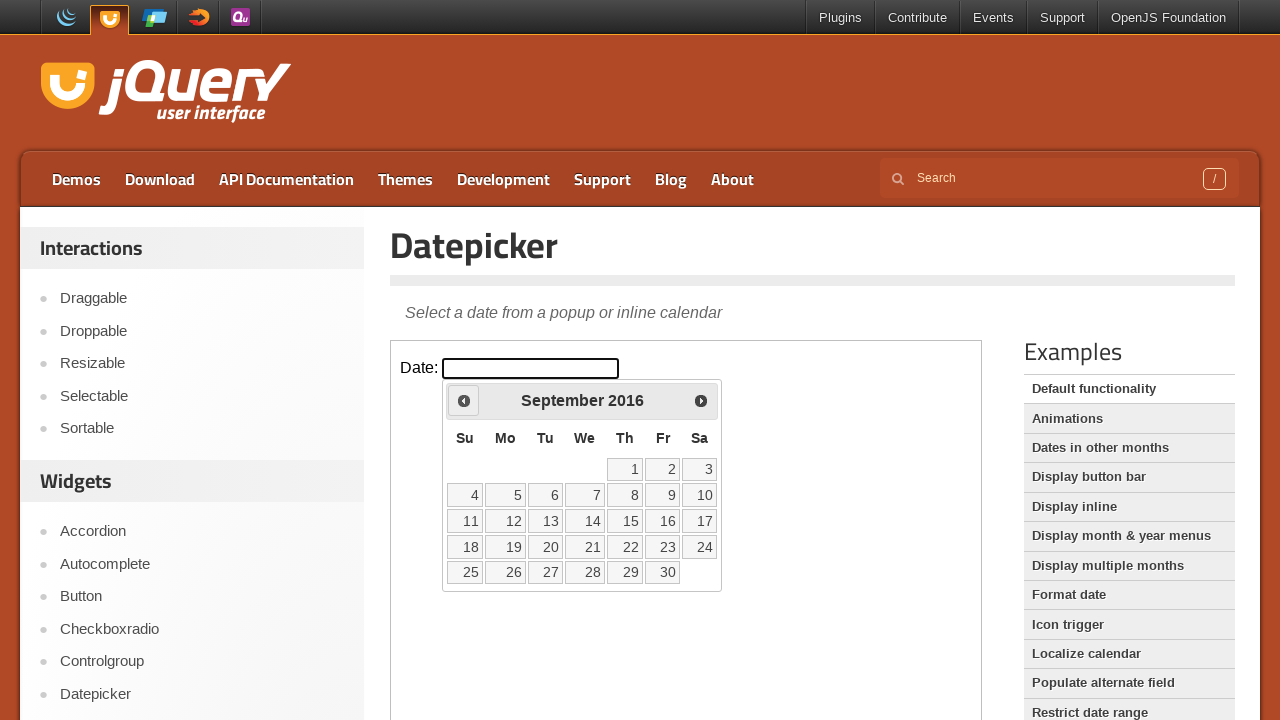

Retrieved updated current month from calendar
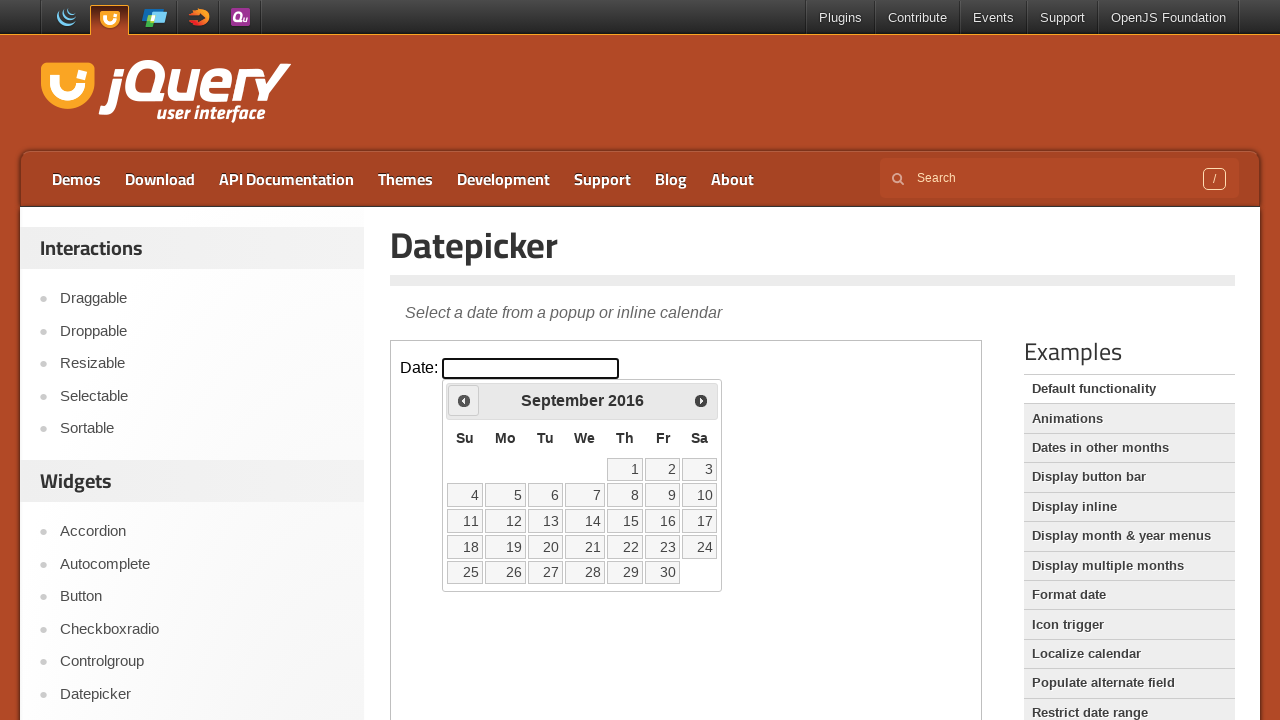

Retrieved updated current year from calendar
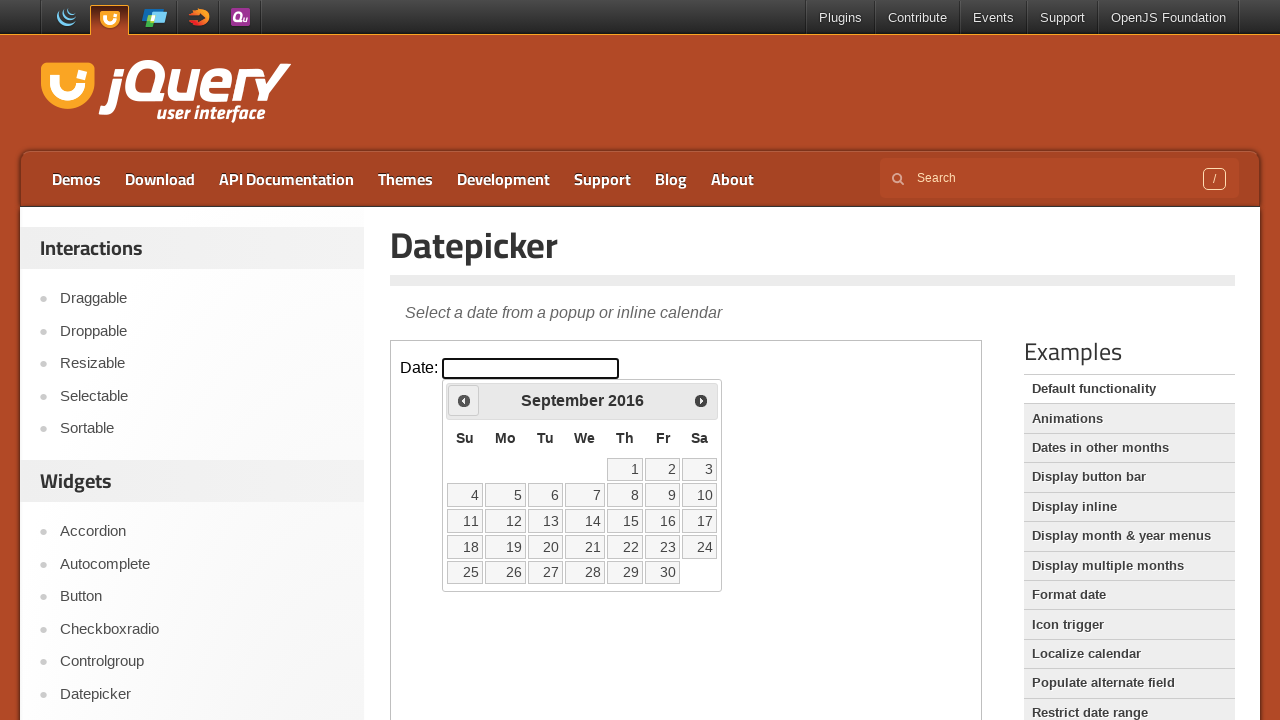

Clicked Prev button to navigate backwards (currently at September 2016) at (464, 400) on iframe >> nth=0 >> internal:control=enter-frame >> text=Prev
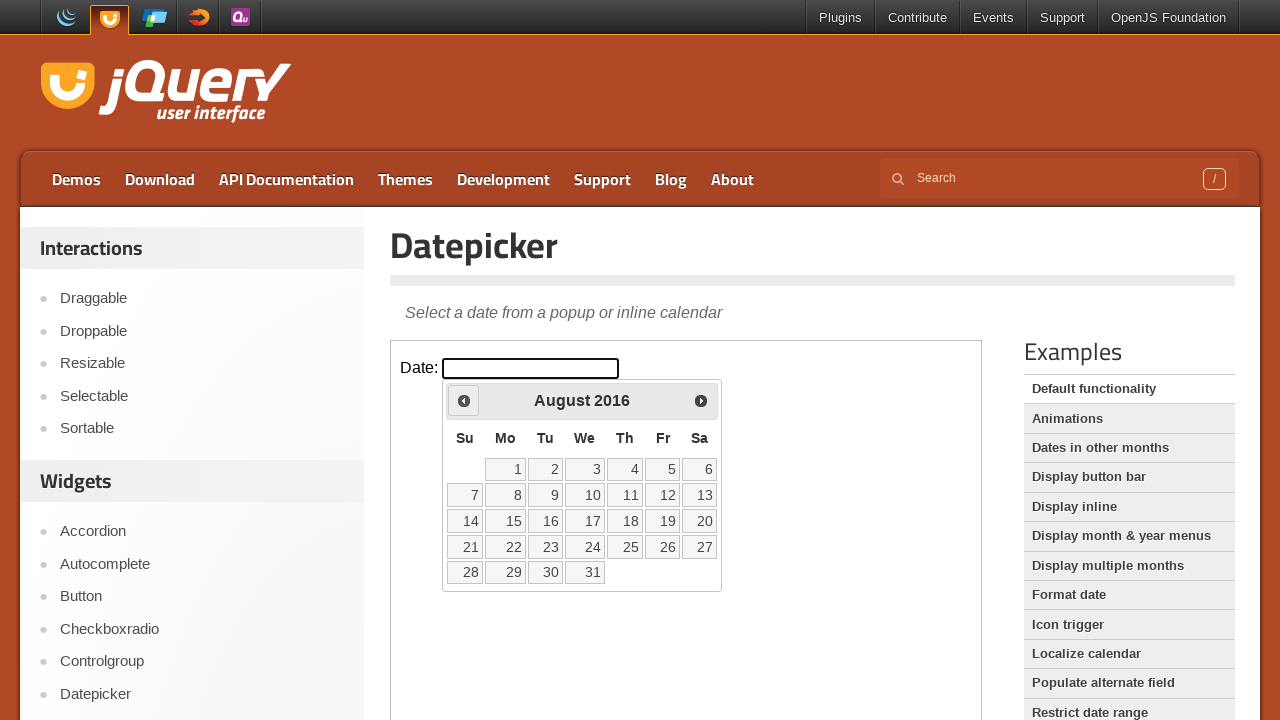

Retrieved updated current month from calendar
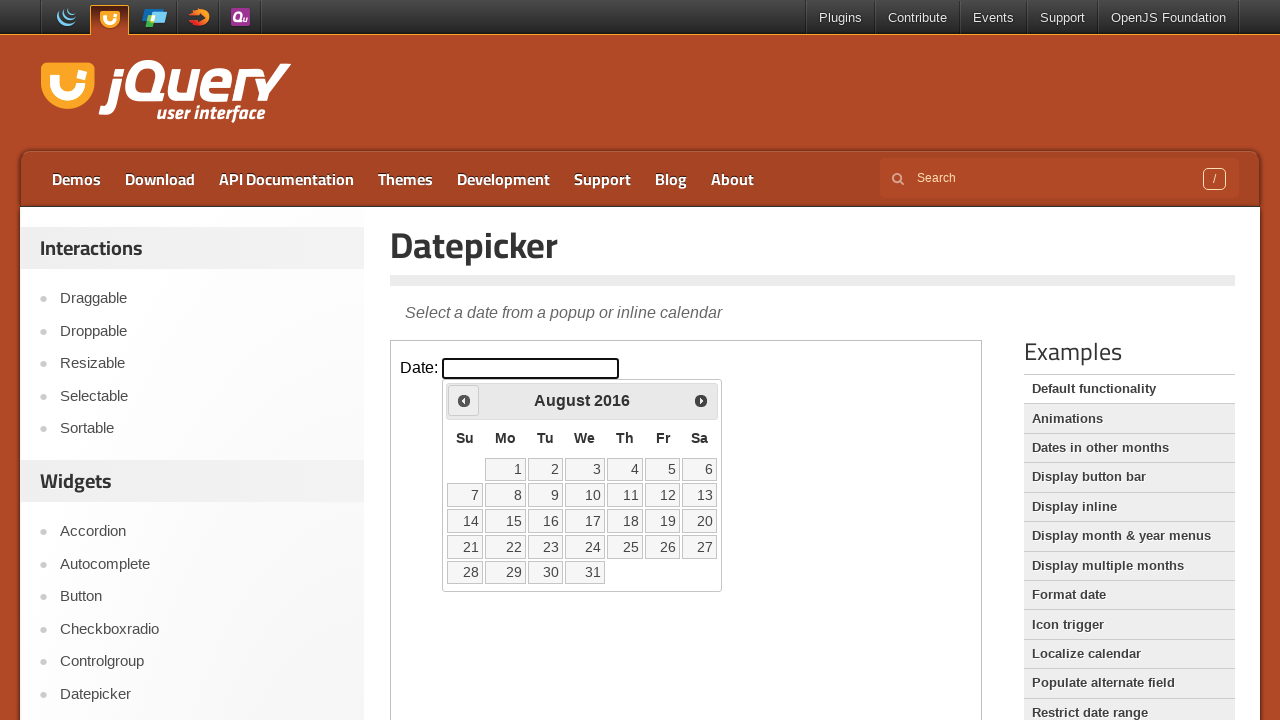

Retrieved updated current year from calendar
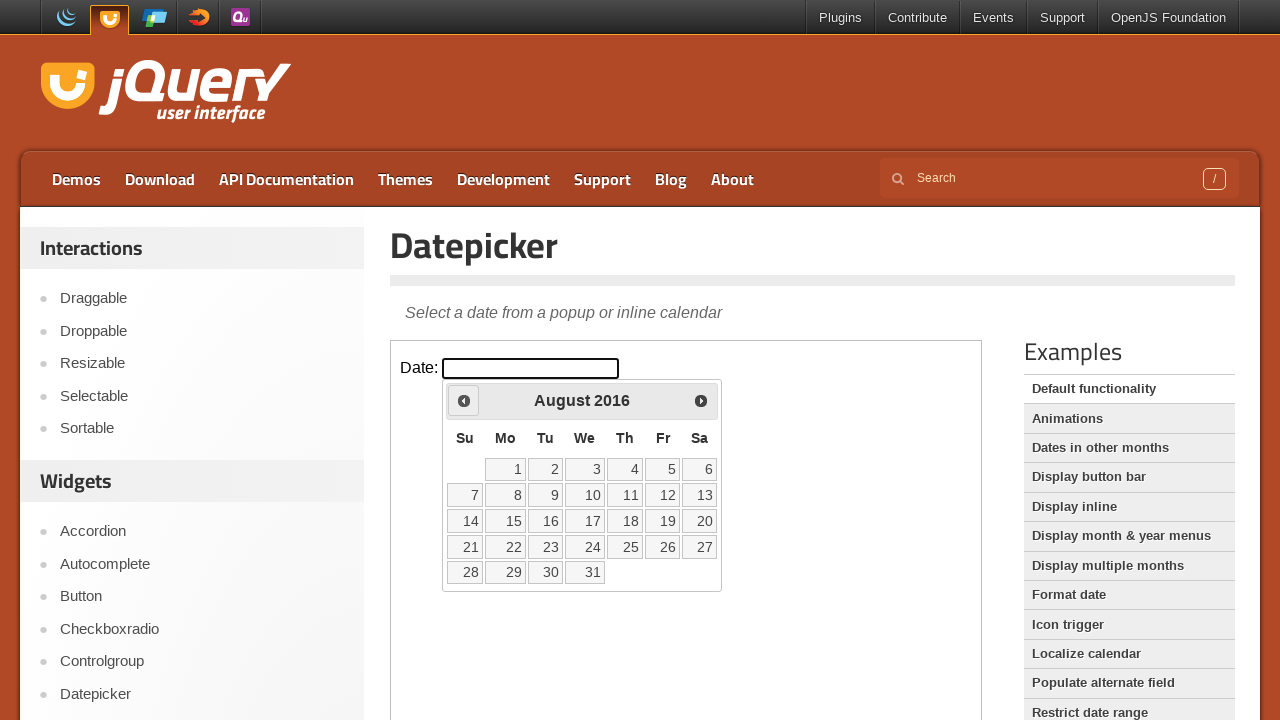

Clicked Prev button to navigate backwards (currently at August 2016) at (464, 400) on iframe >> nth=0 >> internal:control=enter-frame >> text=Prev
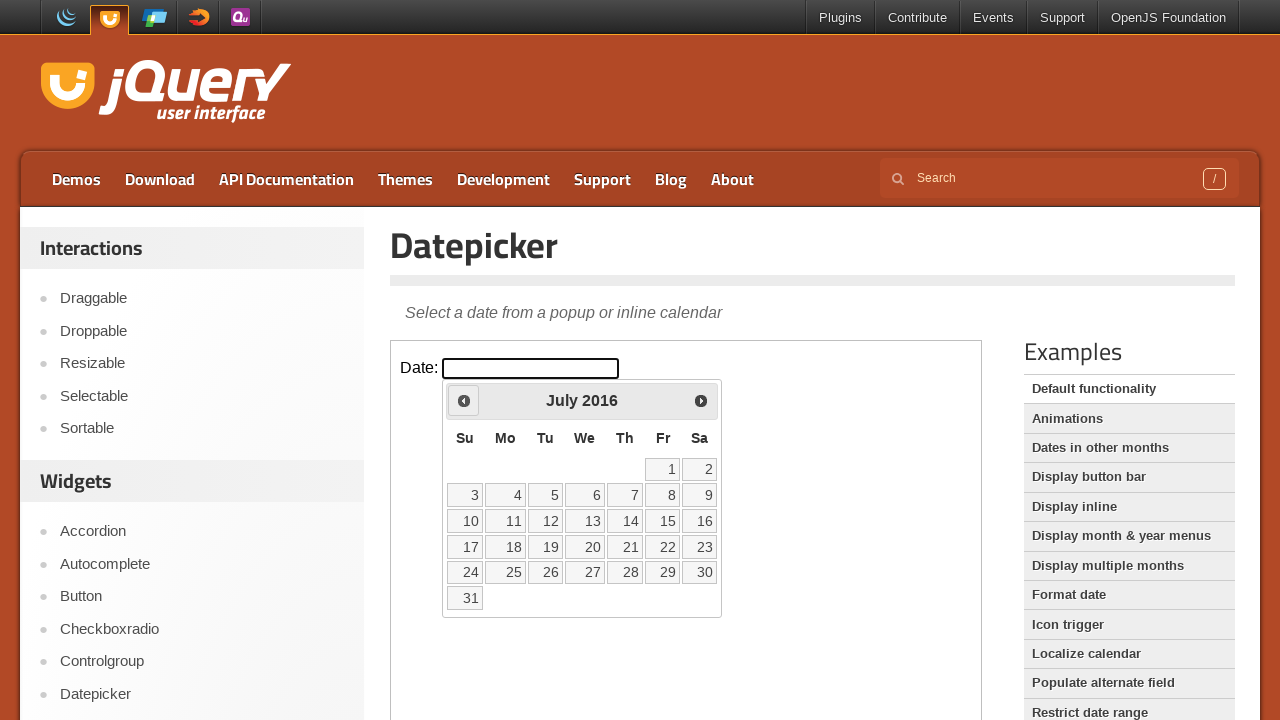

Retrieved updated current month from calendar
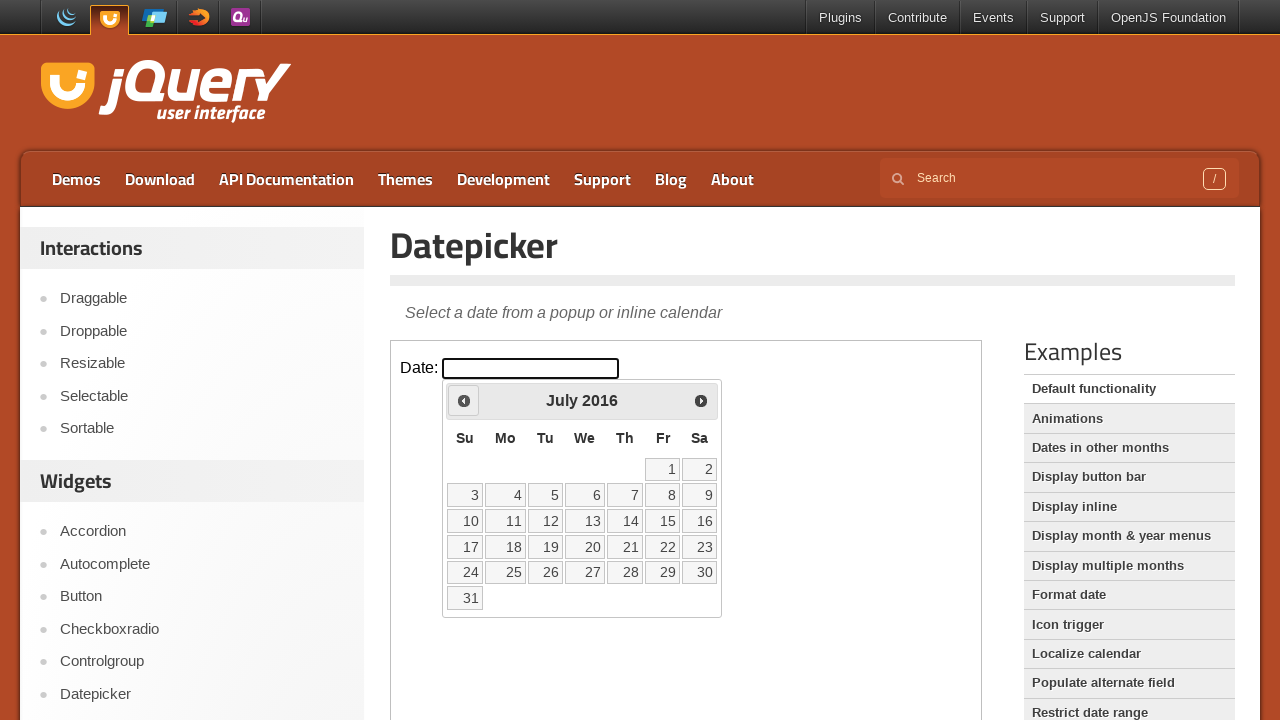

Retrieved updated current year from calendar
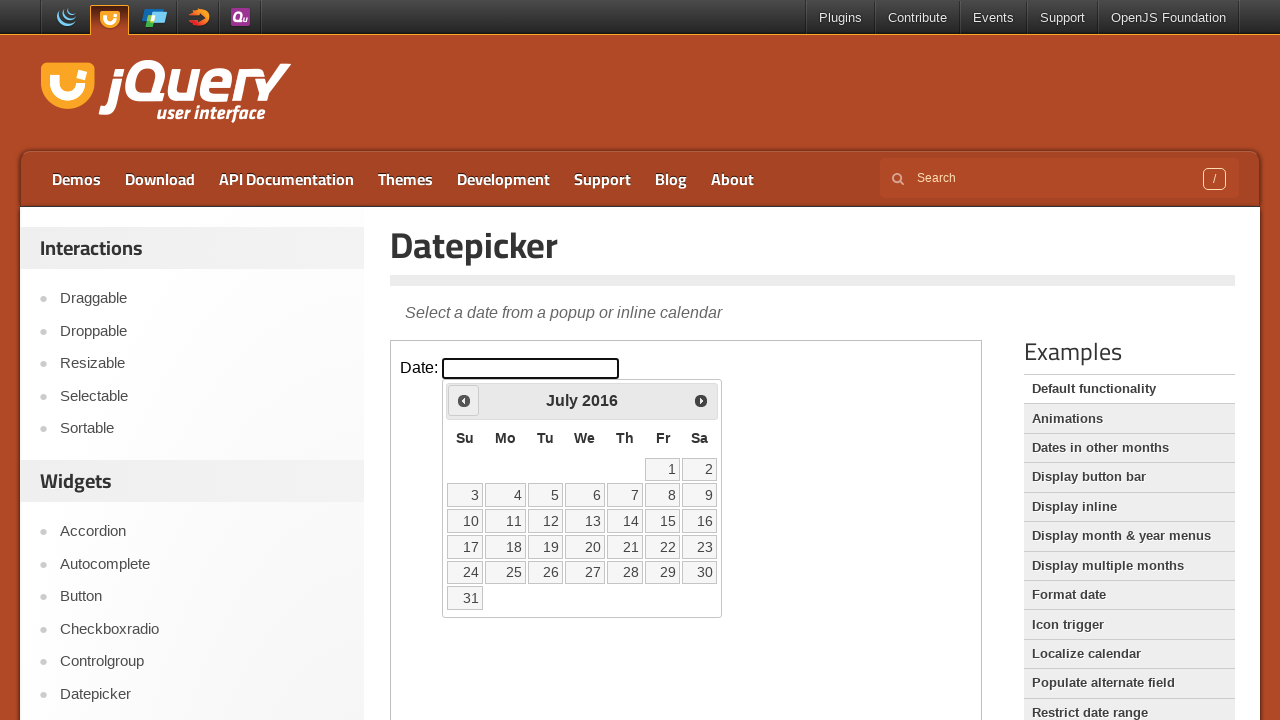

Clicked Prev button to navigate backwards (currently at July 2016) at (464, 400) on iframe >> nth=0 >> internal:control=enter-frame >> text=Prev
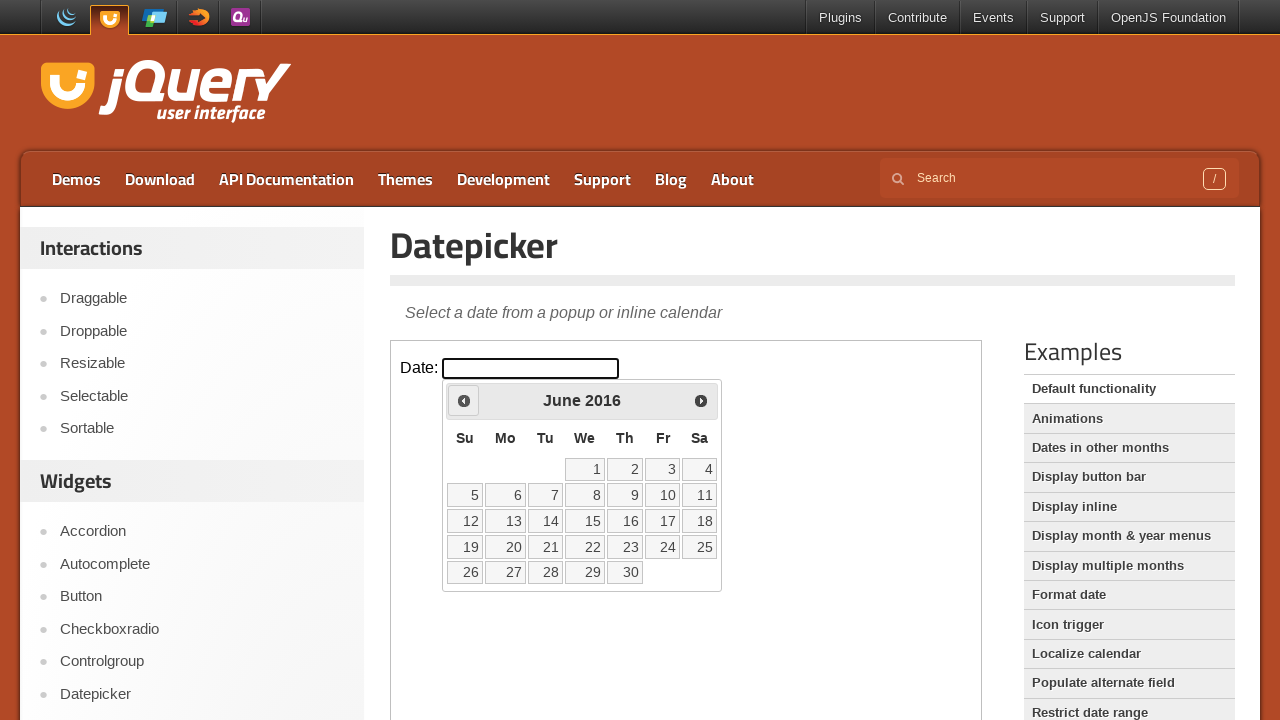

Retrieved updated current month from calendar
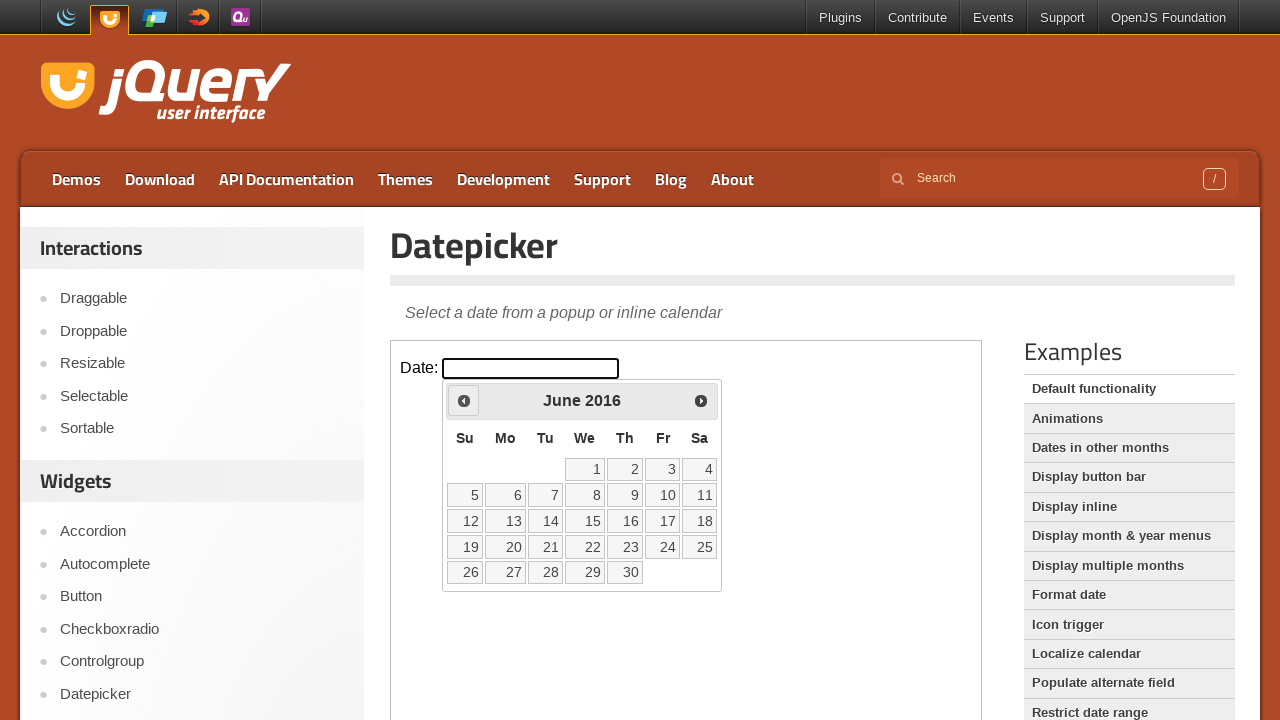

Retrieved updated current year from calendar
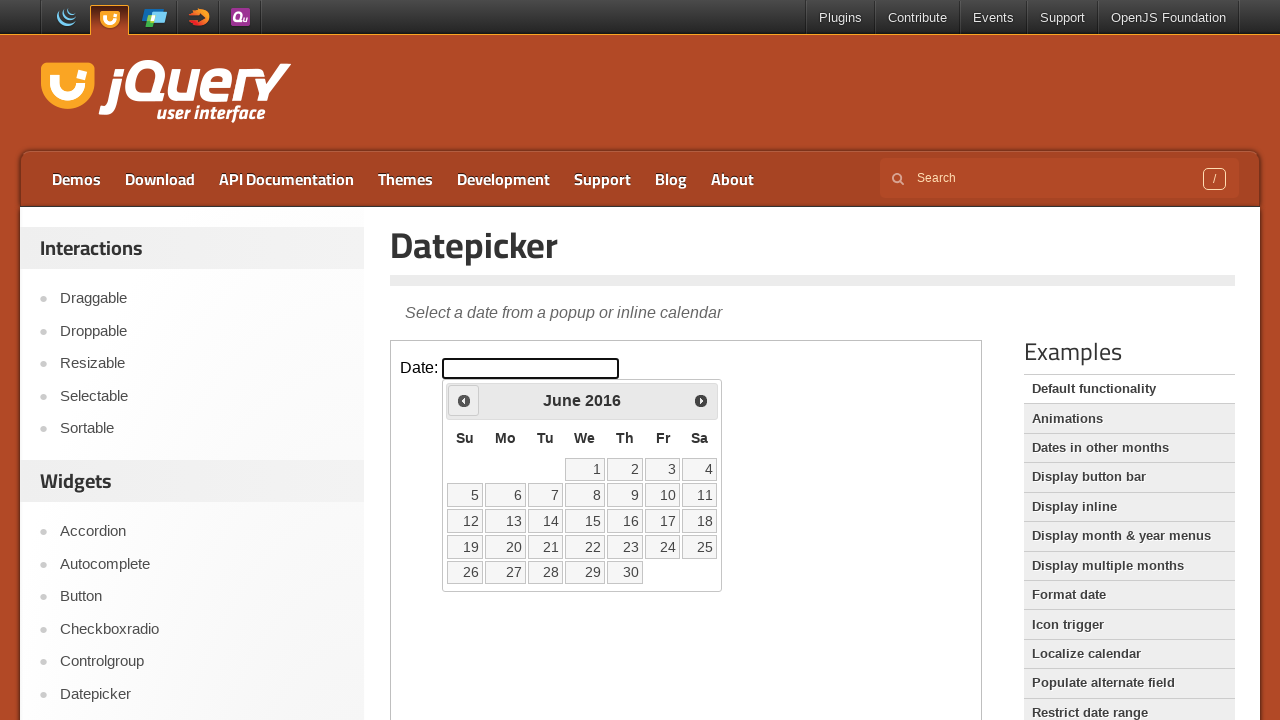

Clicked Prev button to navigate backwards (currently at June 2016) at (464, 400) on iframe >> nth=0 >> internal:control=enter-frame >> text=Prev
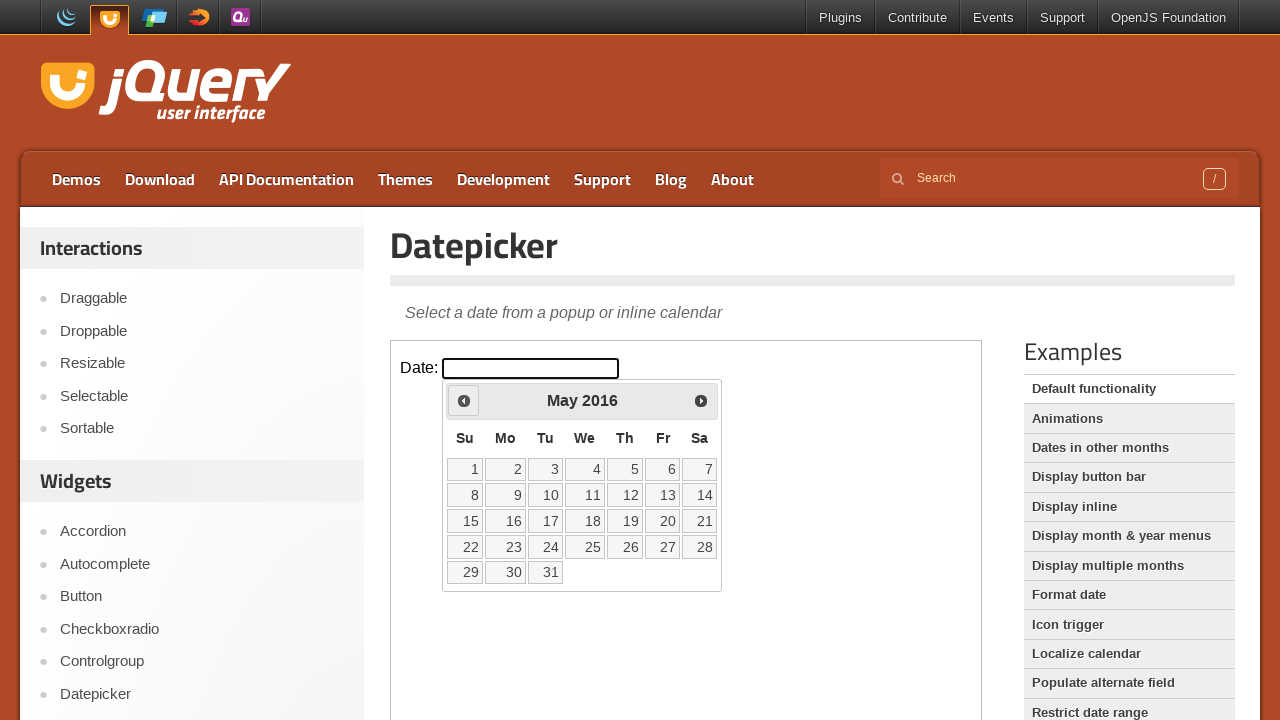

Retrieved updated current month from calendar
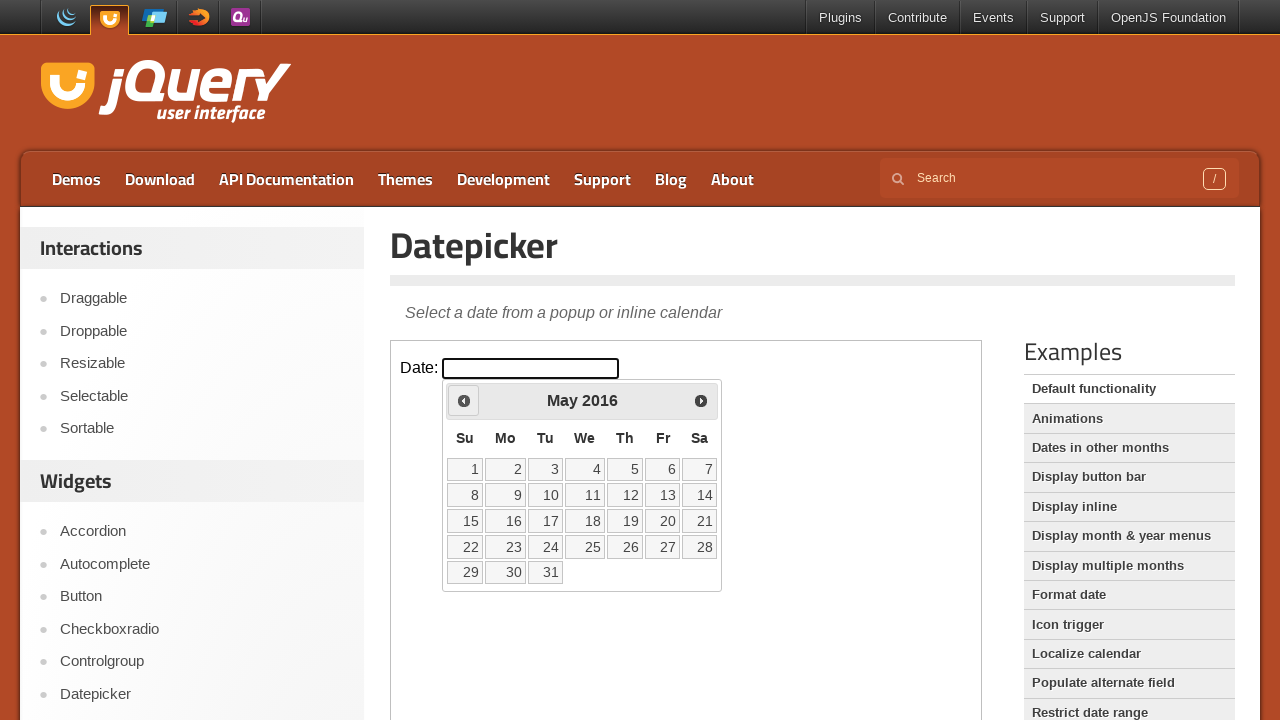

Retrieved updated current year from calendar
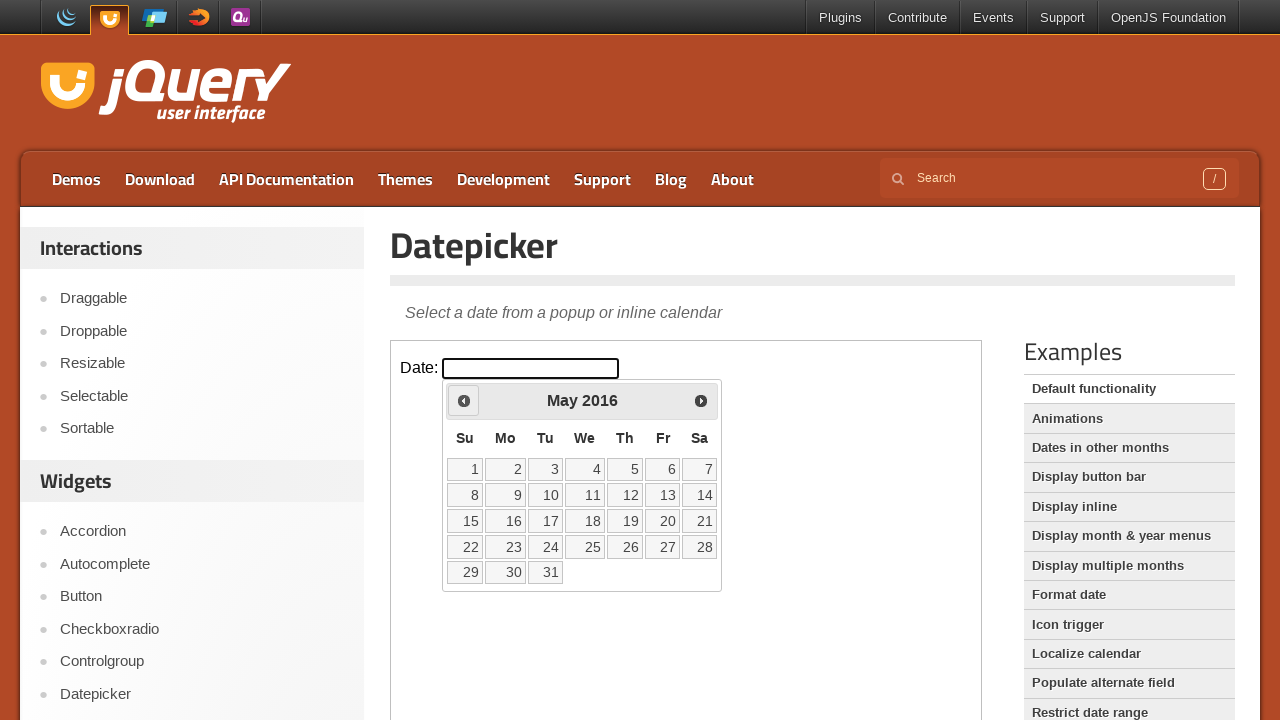

Clicked Prev button to navigate backwards (currently at May 2016) at (464, 400) on iframe >> nth=0 >> internal:control=enter-frame >> text=Prev
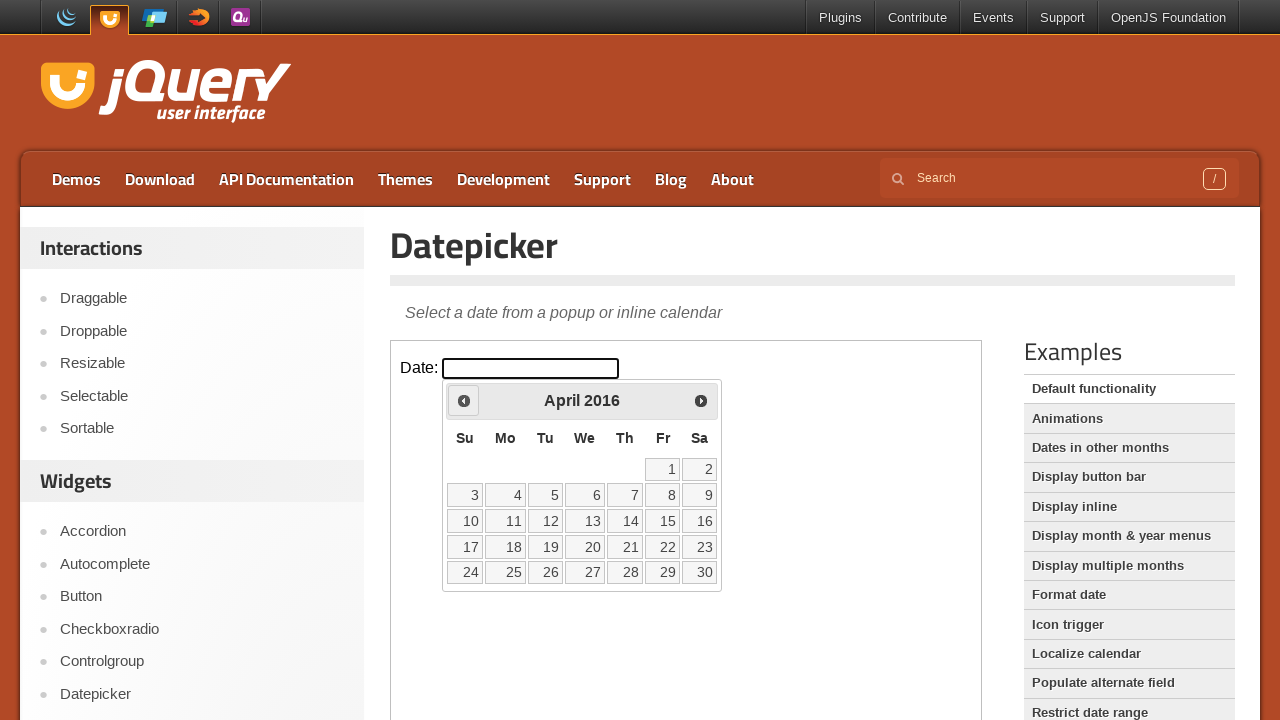

Retrieved updated current month from calendar
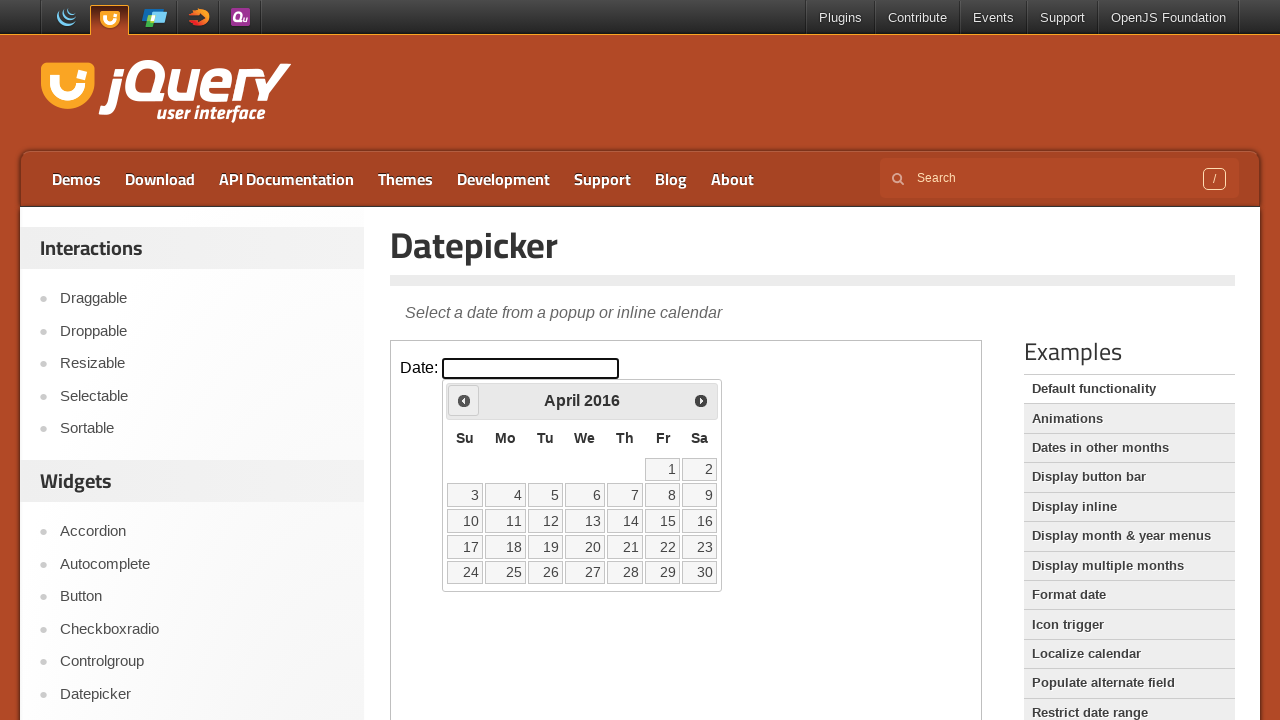

Retrieved updated current year from calendar
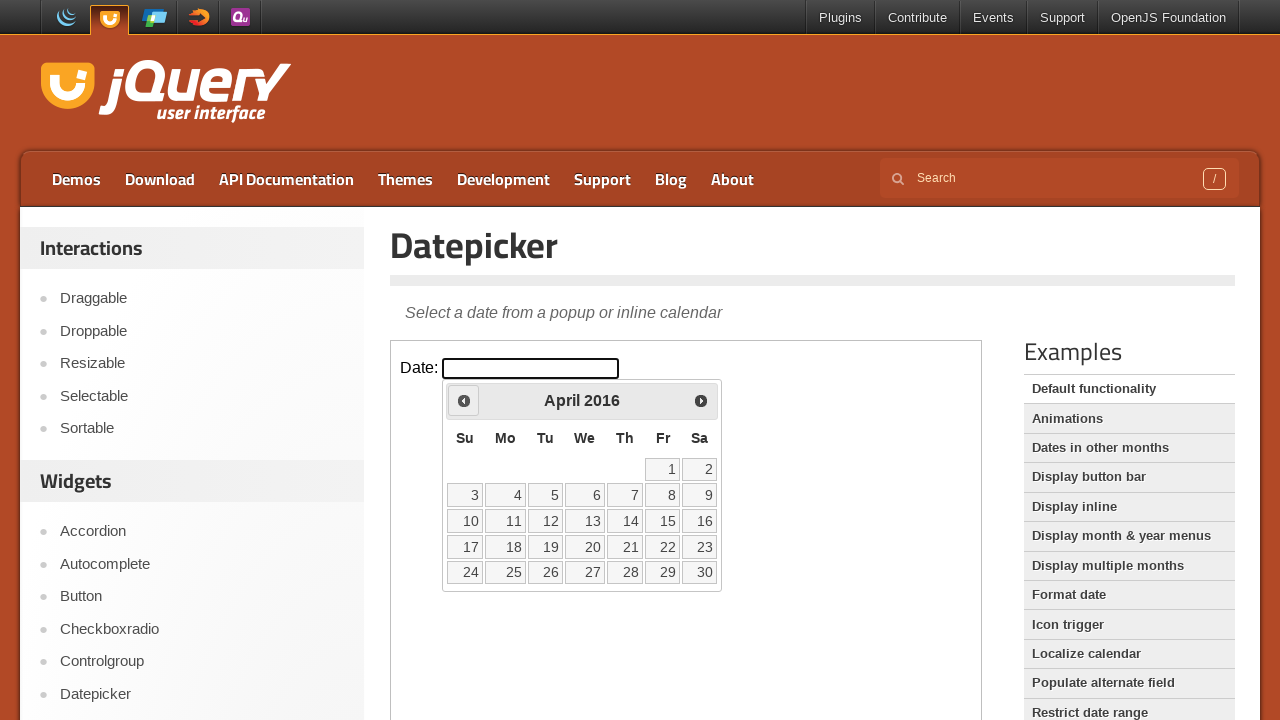

Clicked Prev button to navigate backwards (currently at April 2016) at (464, 400) on iframe >> nth=0 >> internal:control=enter-frame >> text=Prev
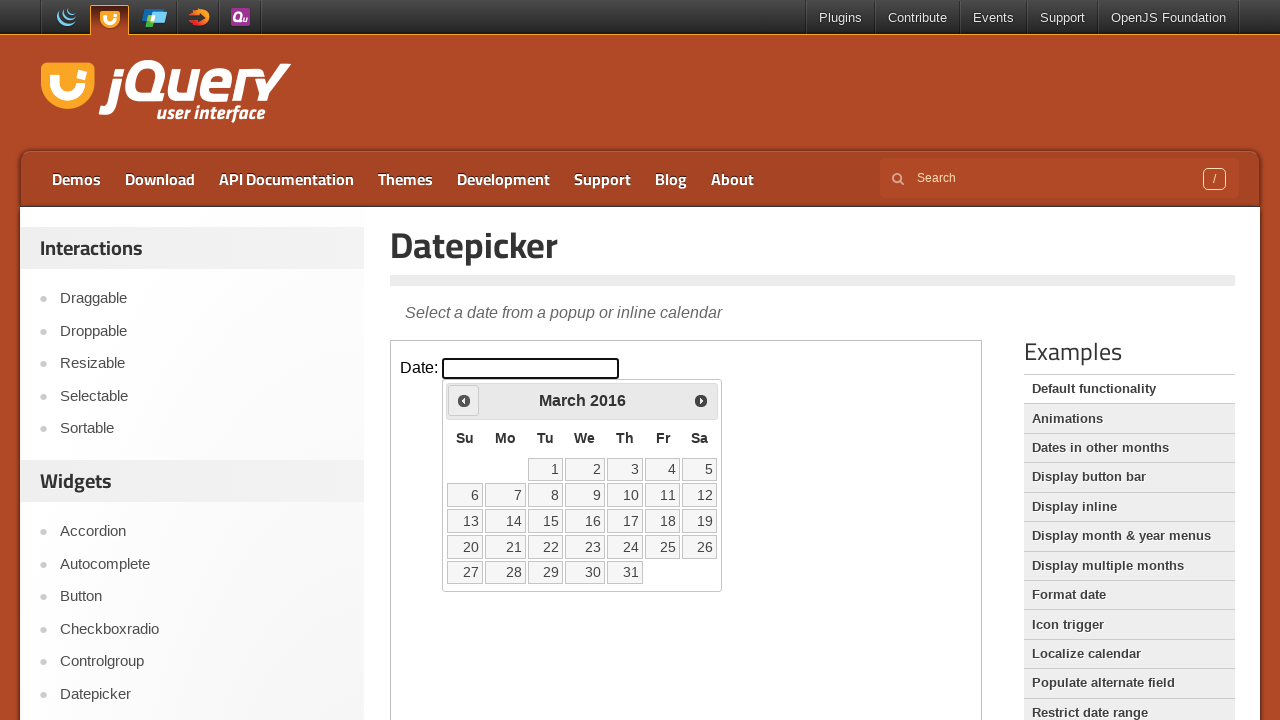

Retrieved updated current month from calendar
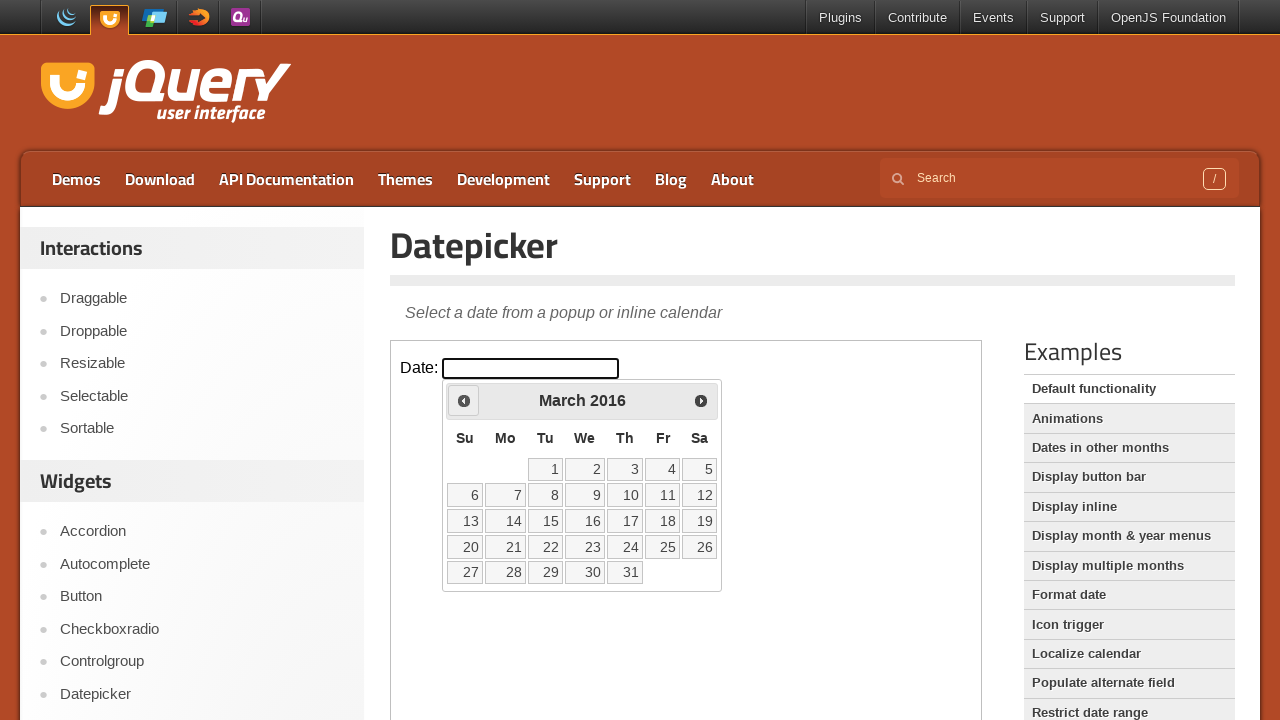

Retrieved updated current year from calendar
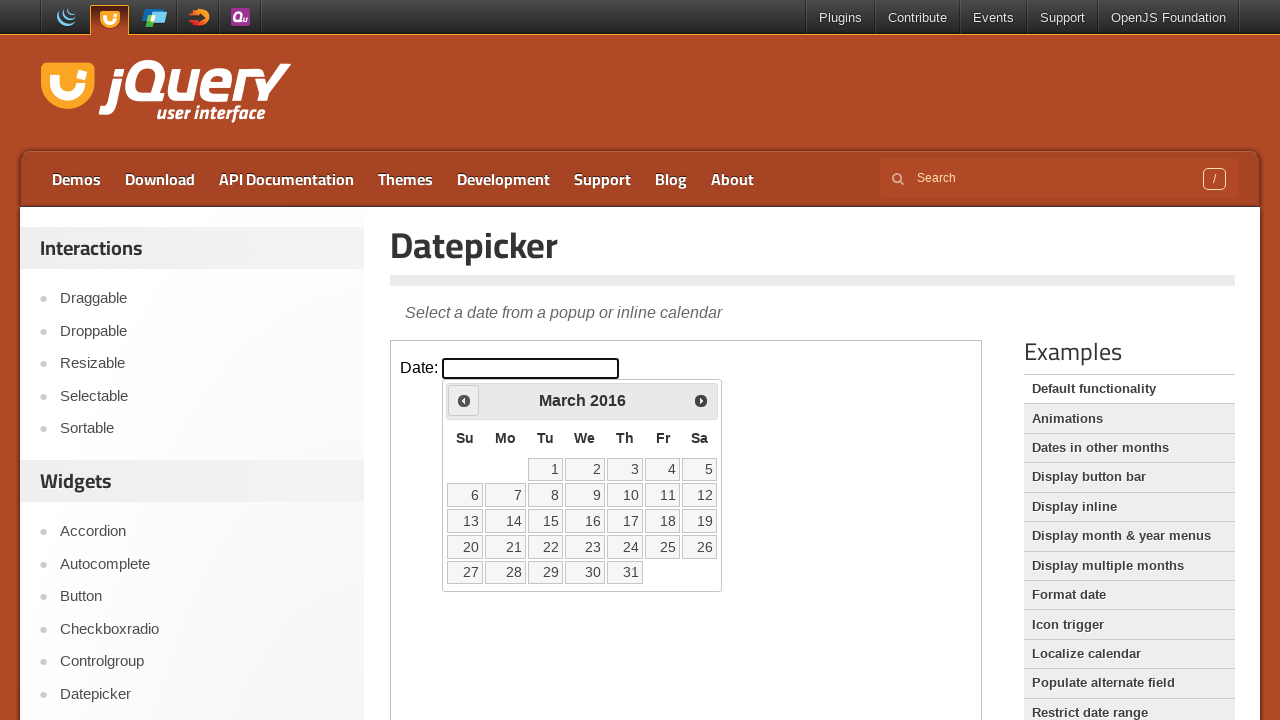

Clicked Prev button to navigate backwards (currently at March 2016) at (464, 400) on iframe >> nth=0 >> internal:control=enter-frame >> text=Prev
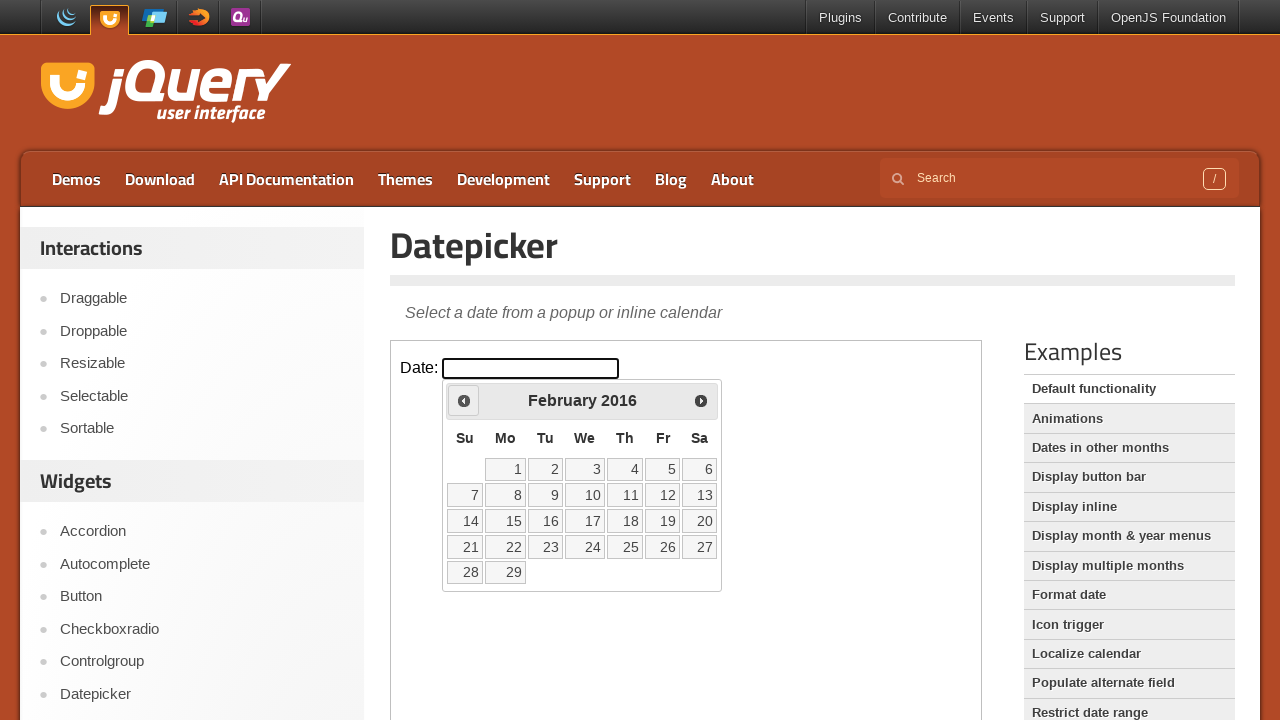

Retrieved updated current month from calendar
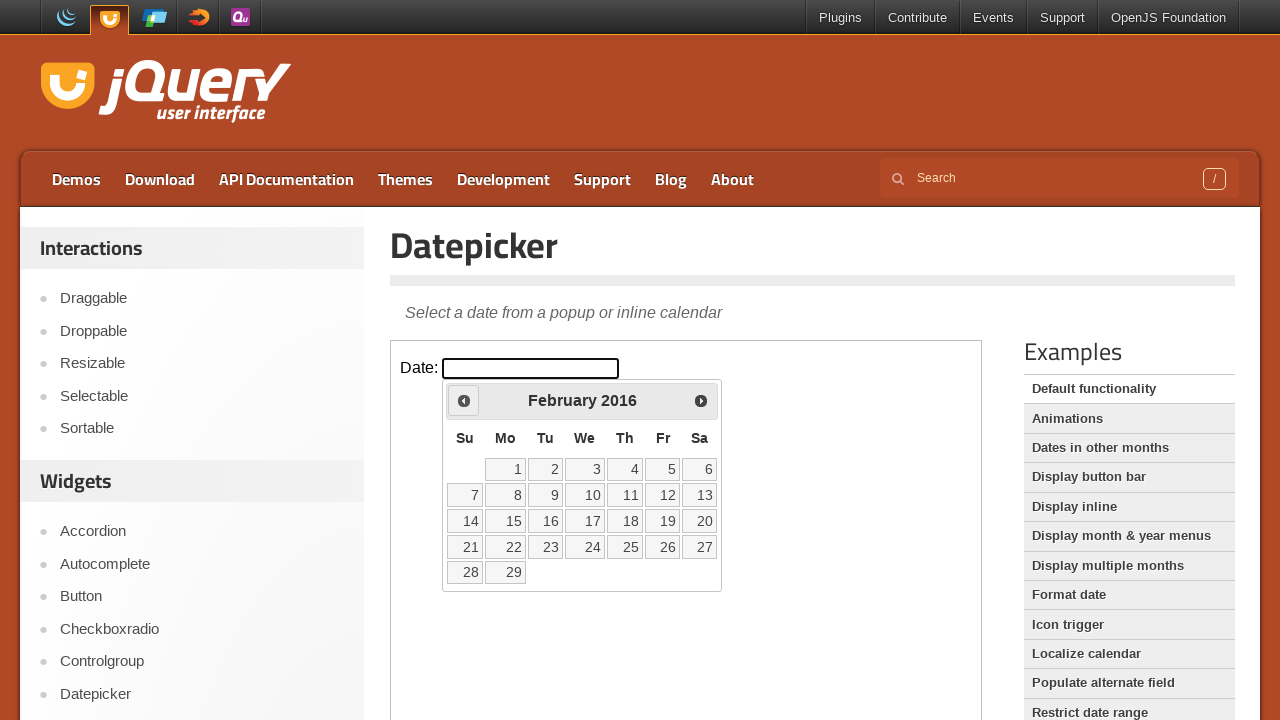

Retrieved updated current year from calendar
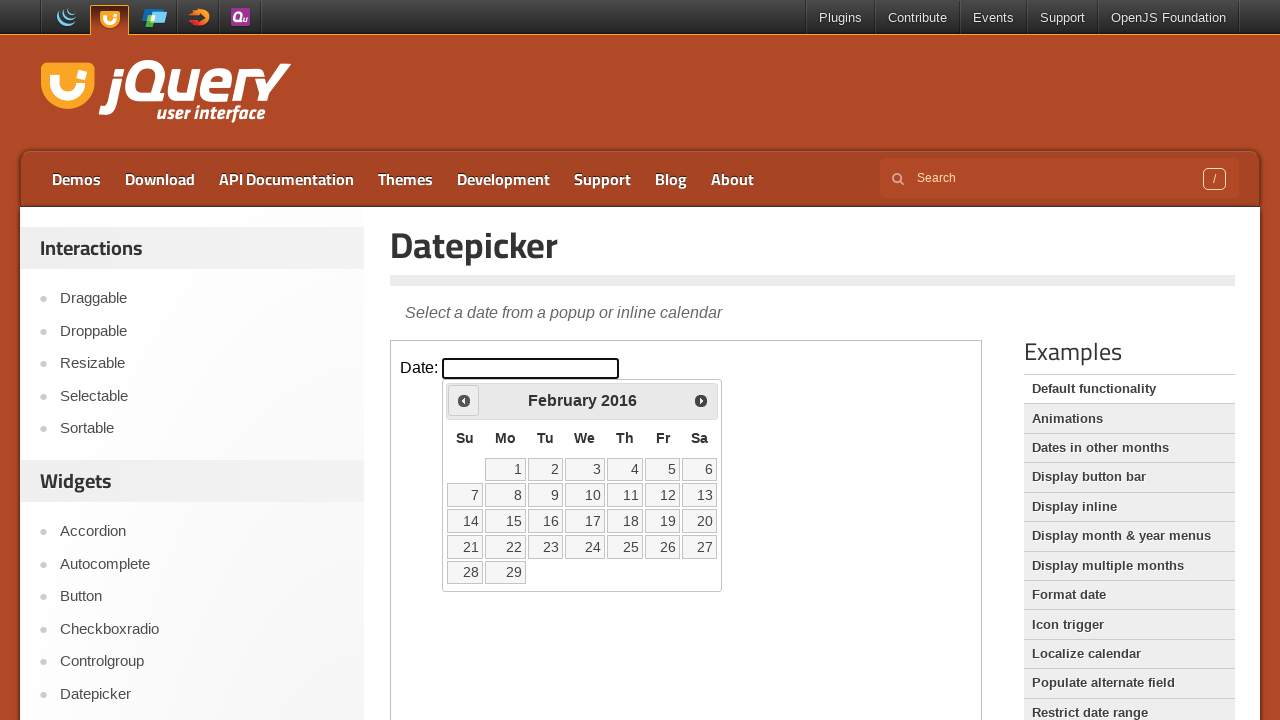

Clicked Prev button to navigate backwards (currently at February 2016) at (464, 400) on iframe >> nth=0 >> internal:control=enter-frame >> text=Prev
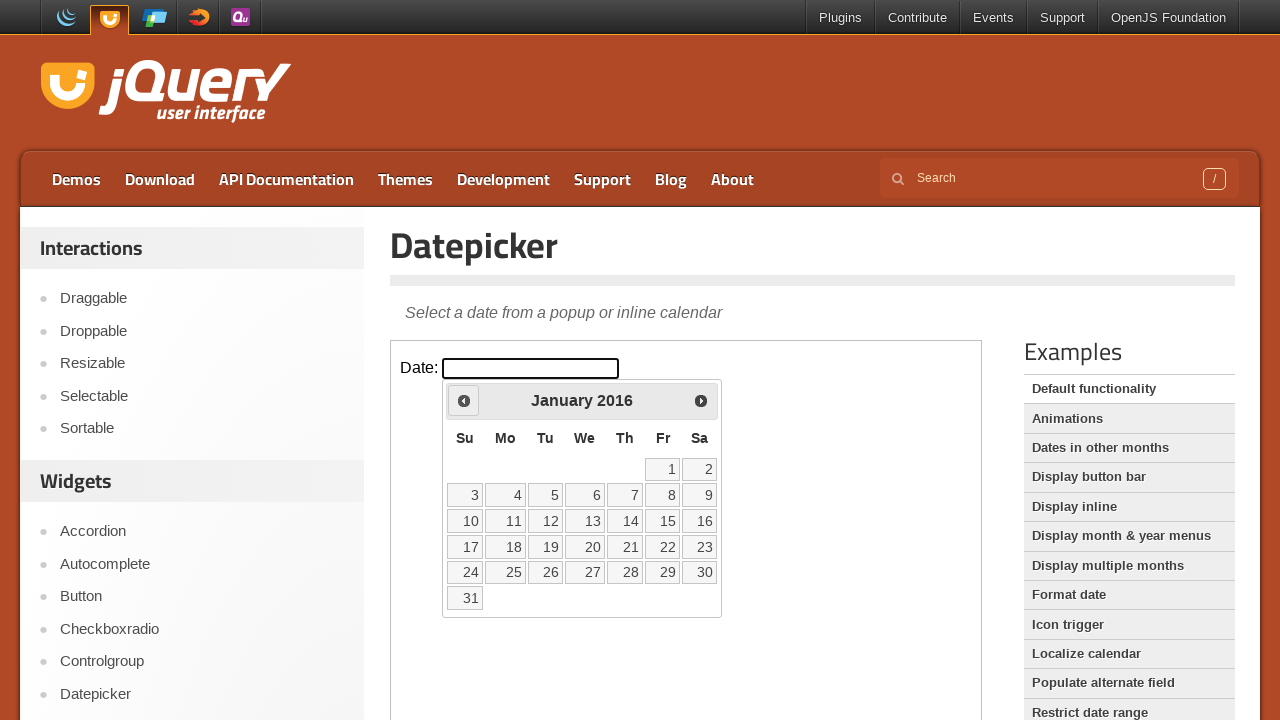

Retrieved updated current month from calendar
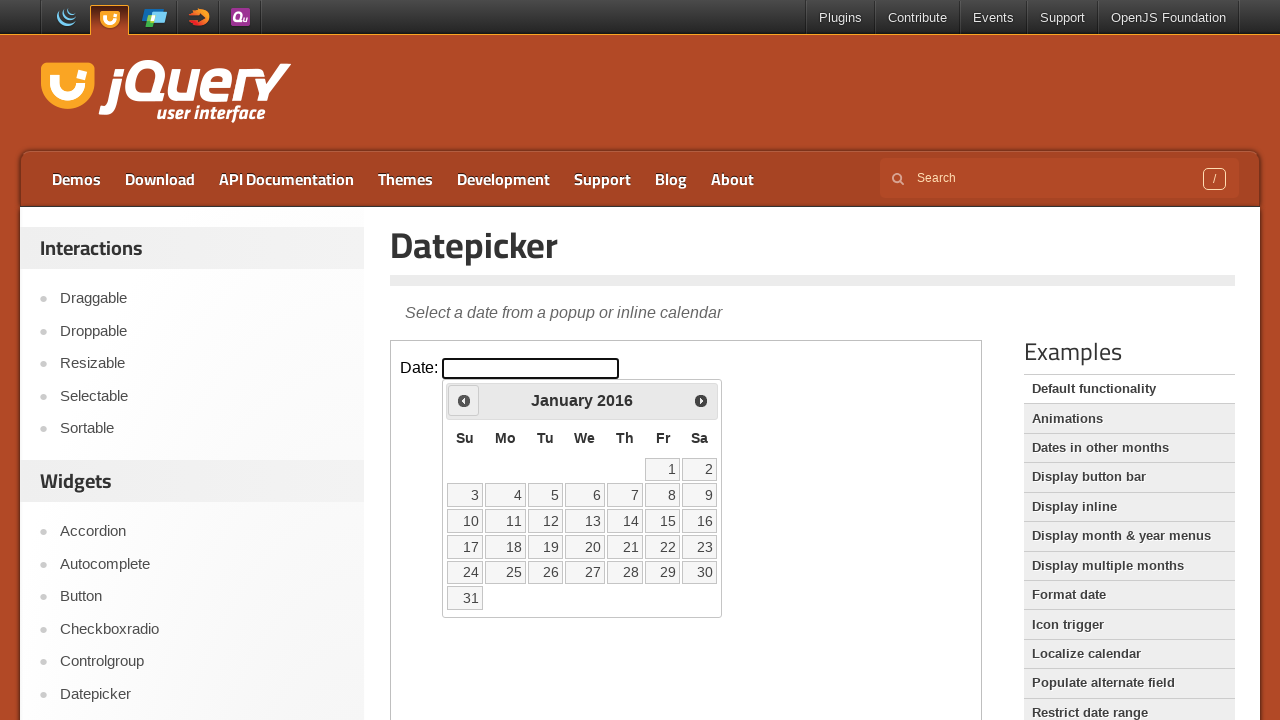

Retrieved updated current year from calendar
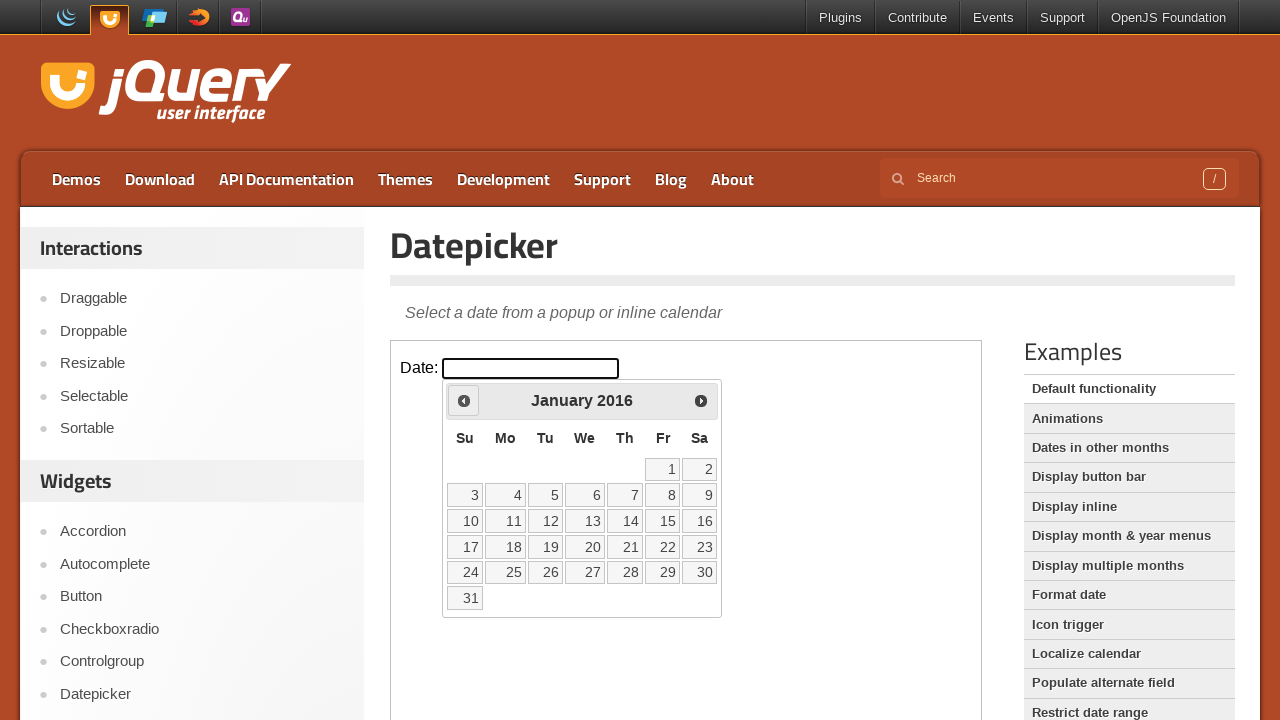

Clicked Prev button to navigate backwards (currently at January 2016) at (464, 400) on iframe >> nth=0 >> internal:control=enter-frame >> text=Prev
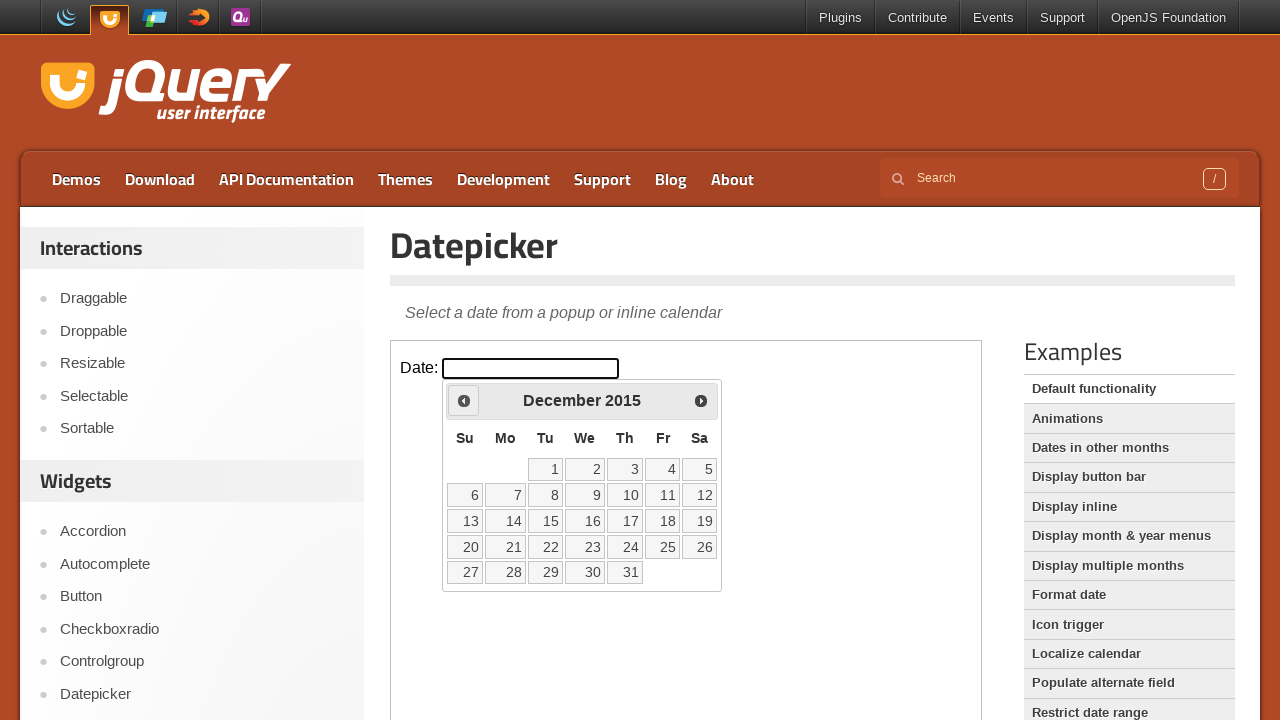

Retrieved updated current month from calendar
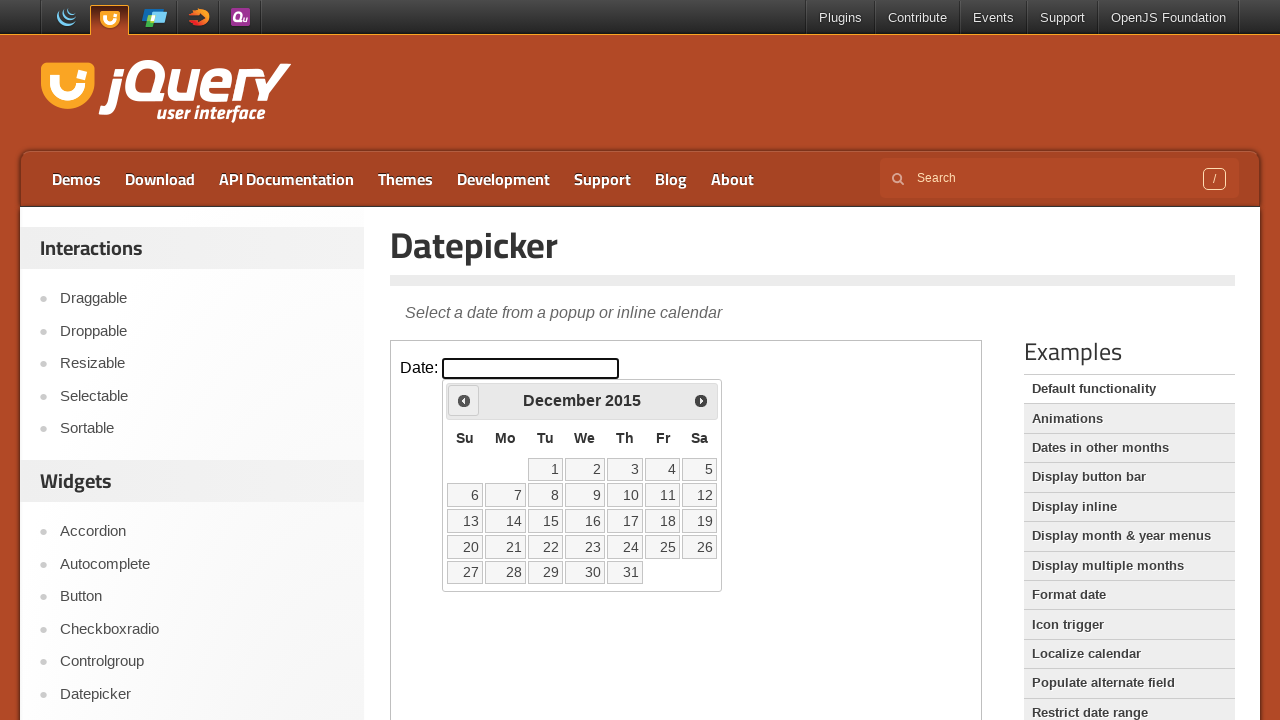

Retrieved updated current year from calendar
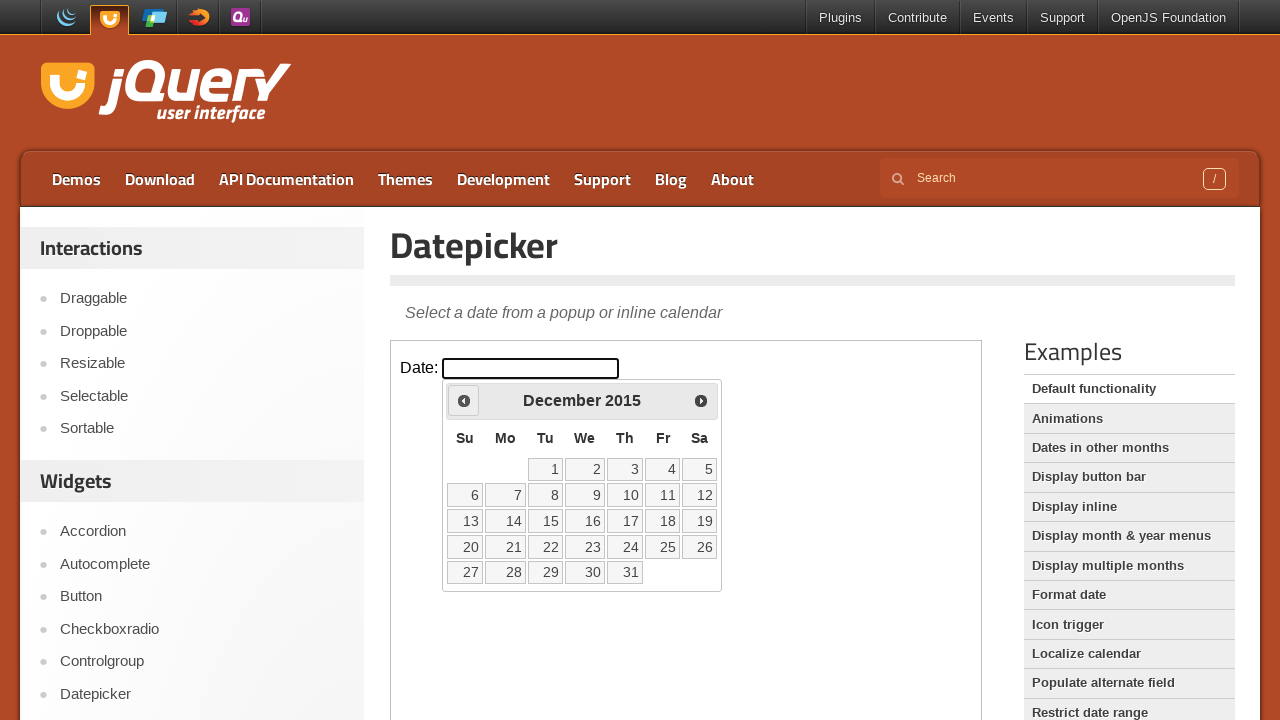

Clicked Prev button to navigate backwards (currently at December 2015) at (464, 400) on iframe >> nth=0 >> internal:control=enter-frame >> text=Prev
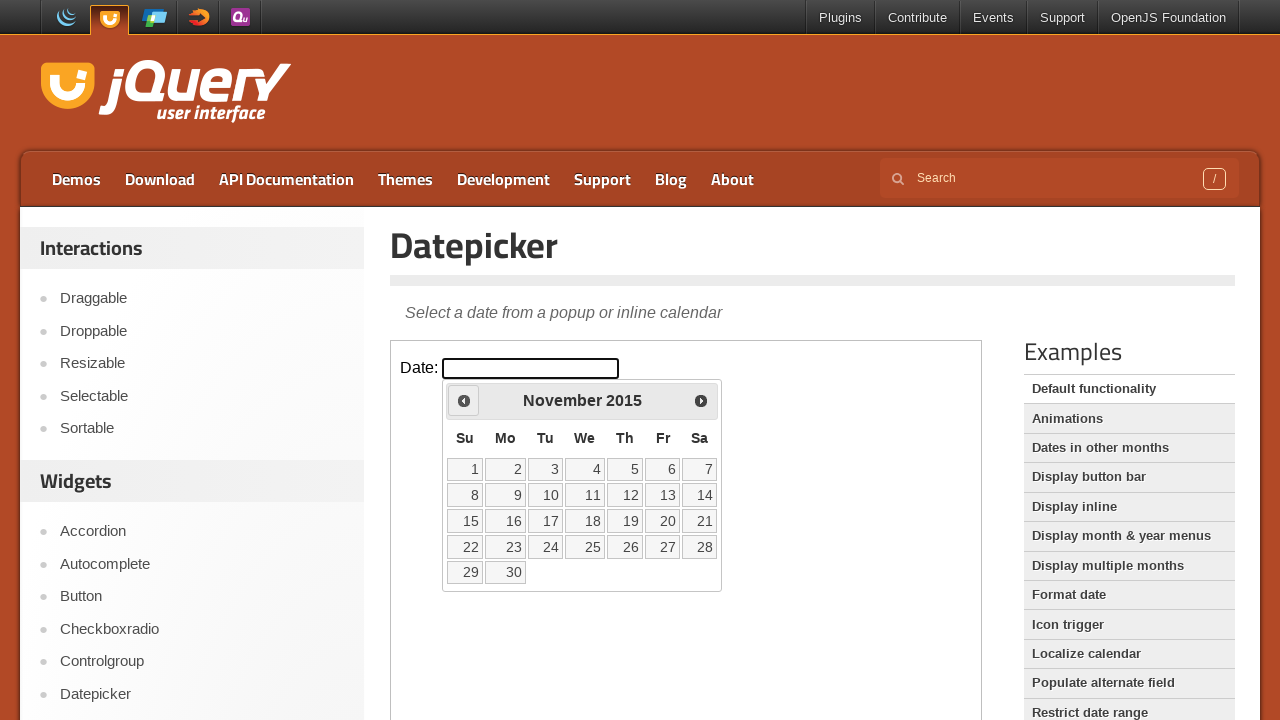

Retrieved updated current month from calendar
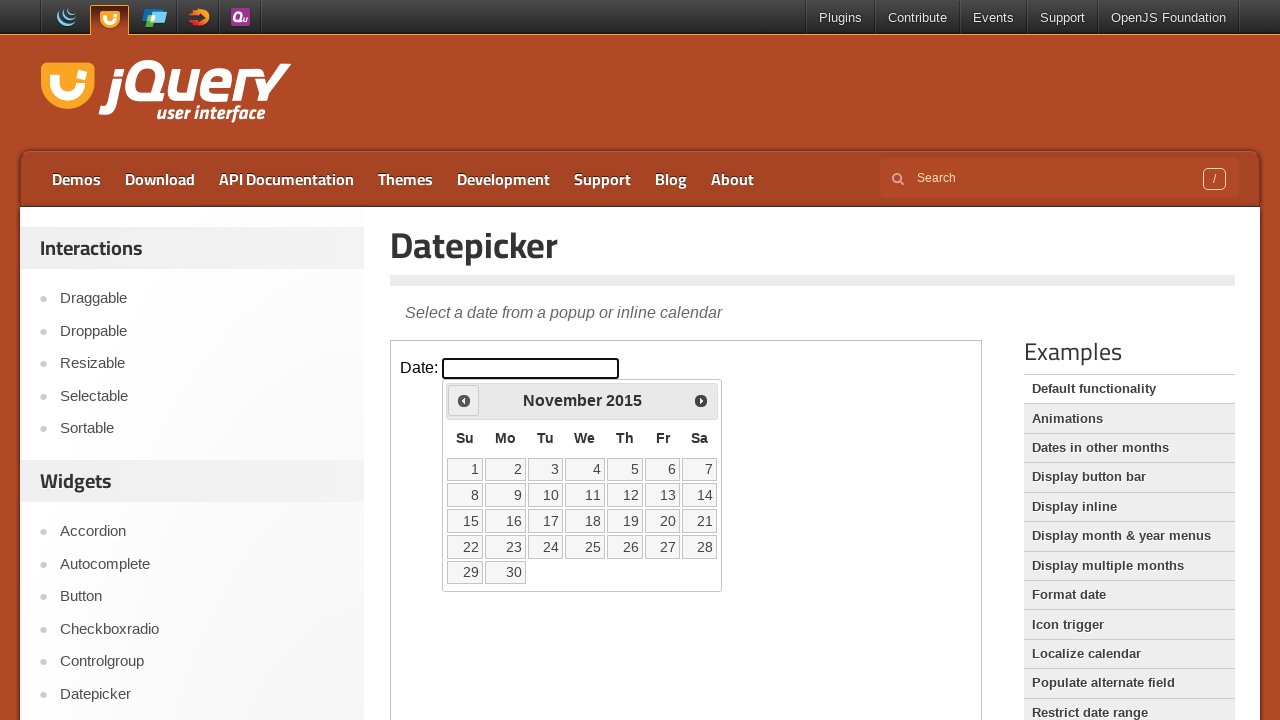

Retrieved updated current year from calendar
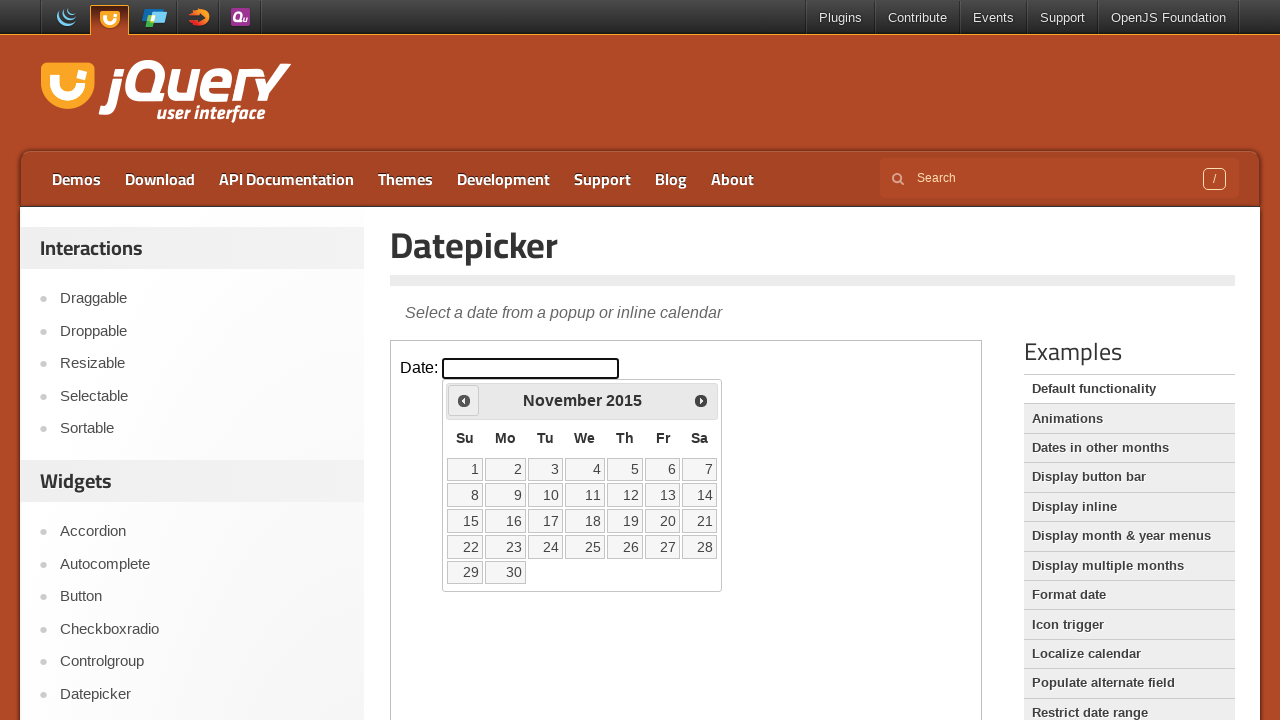

Clicked Prev button to navigate backwards (currently at November 2015) at (464, 400) on iframe >> nth=0 >> internal:control=enter-frame >> text=Prev
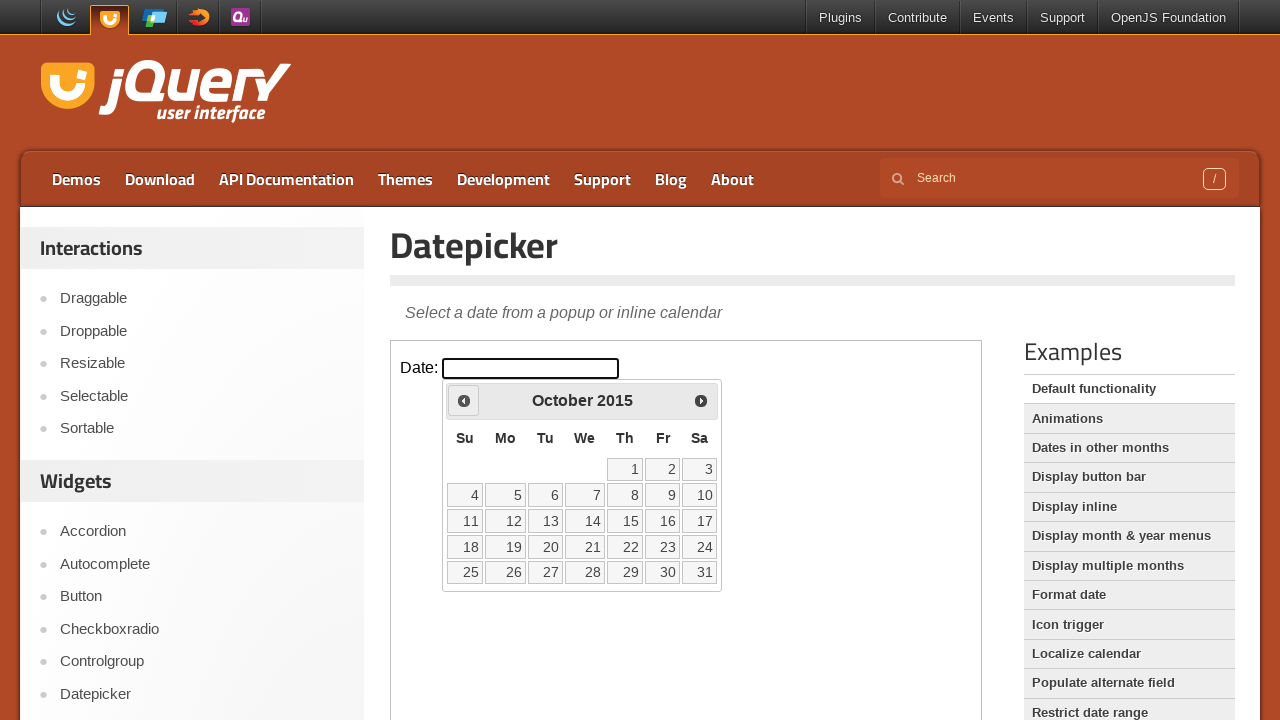

Retrieved updated current month from calendar
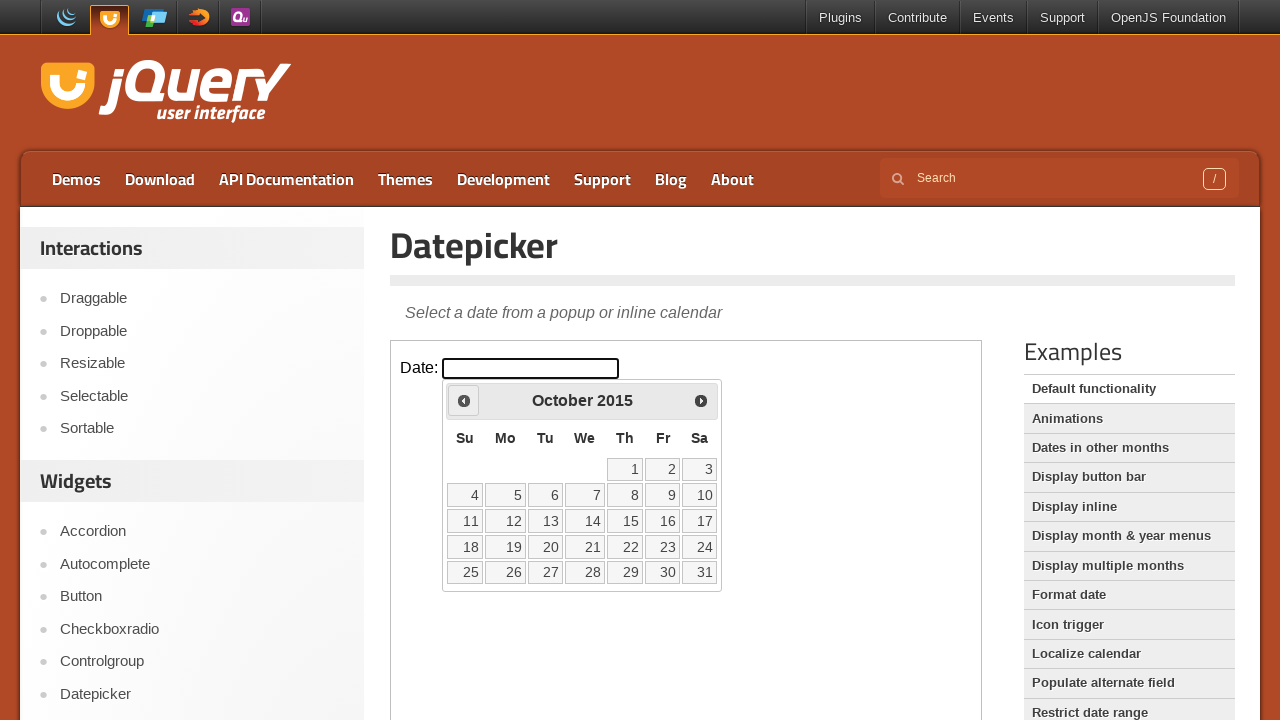

Retrieved updated current year from calendar
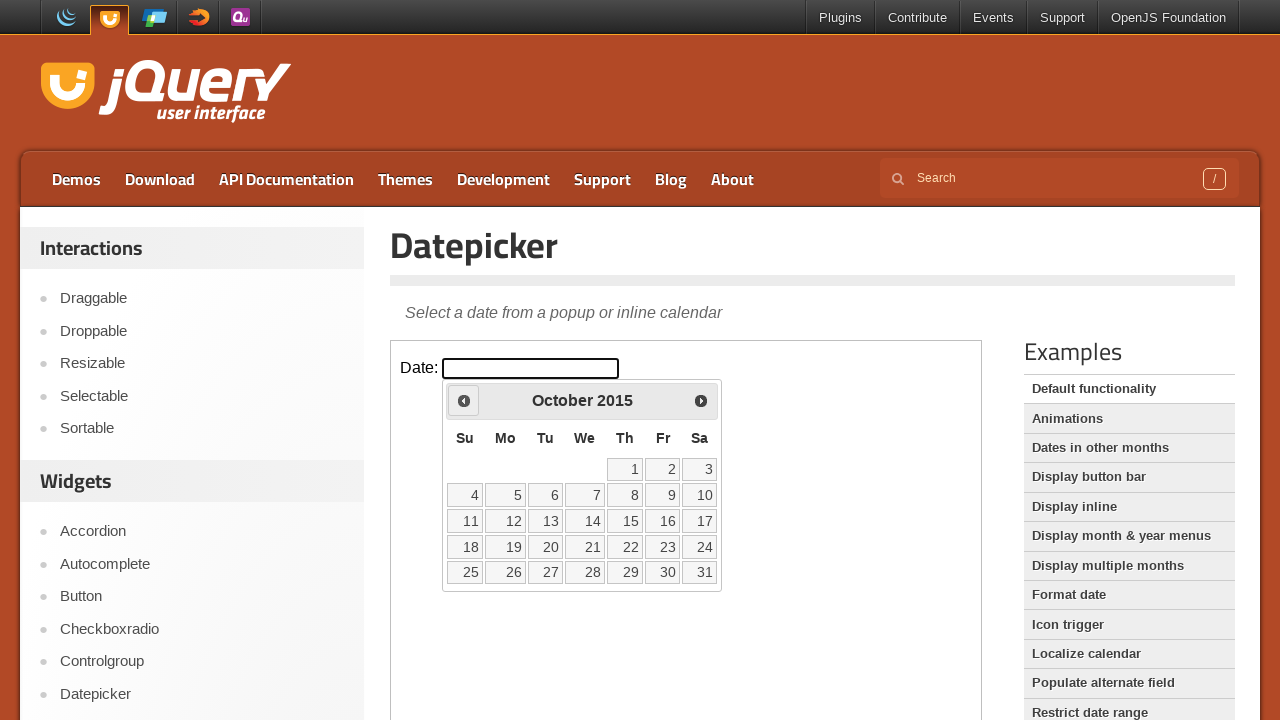

Clicked Prev button to navigate backwards (currently at October 2015) at (464, 400) on iframe >> nth=0 >> internal:control=enter-frame >> text=Prev
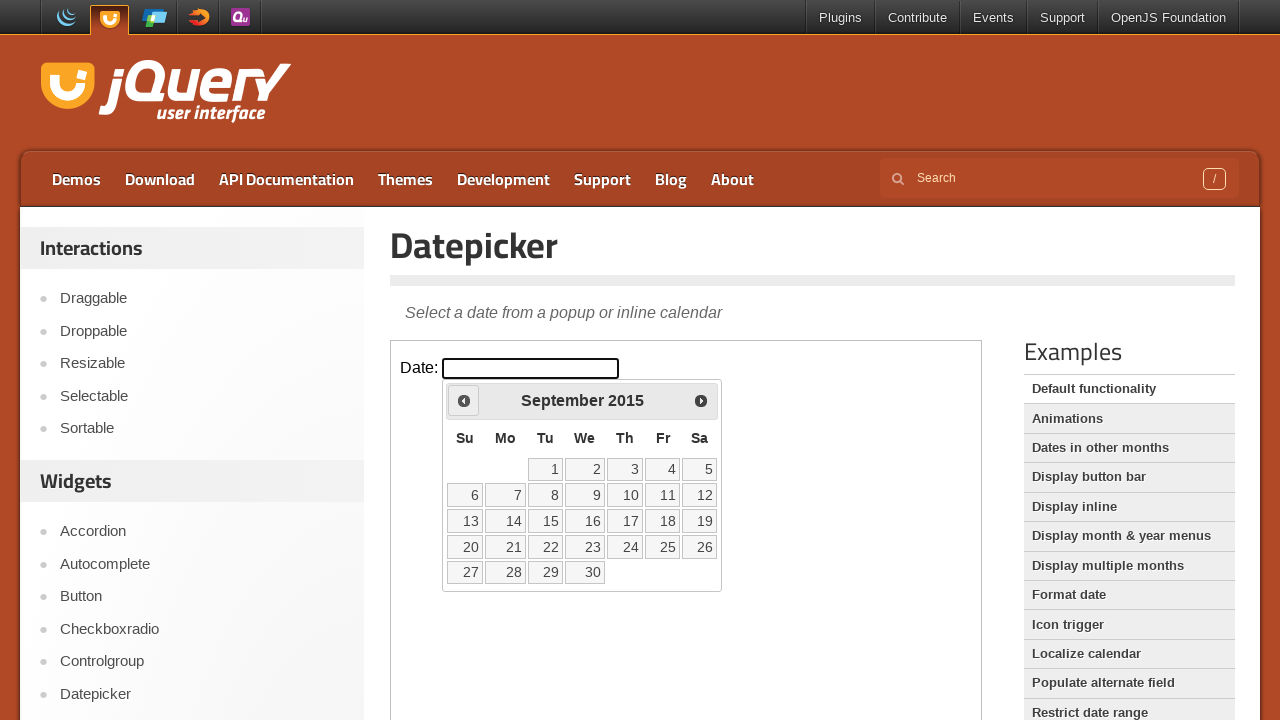

Retrieved updated current month from calendar
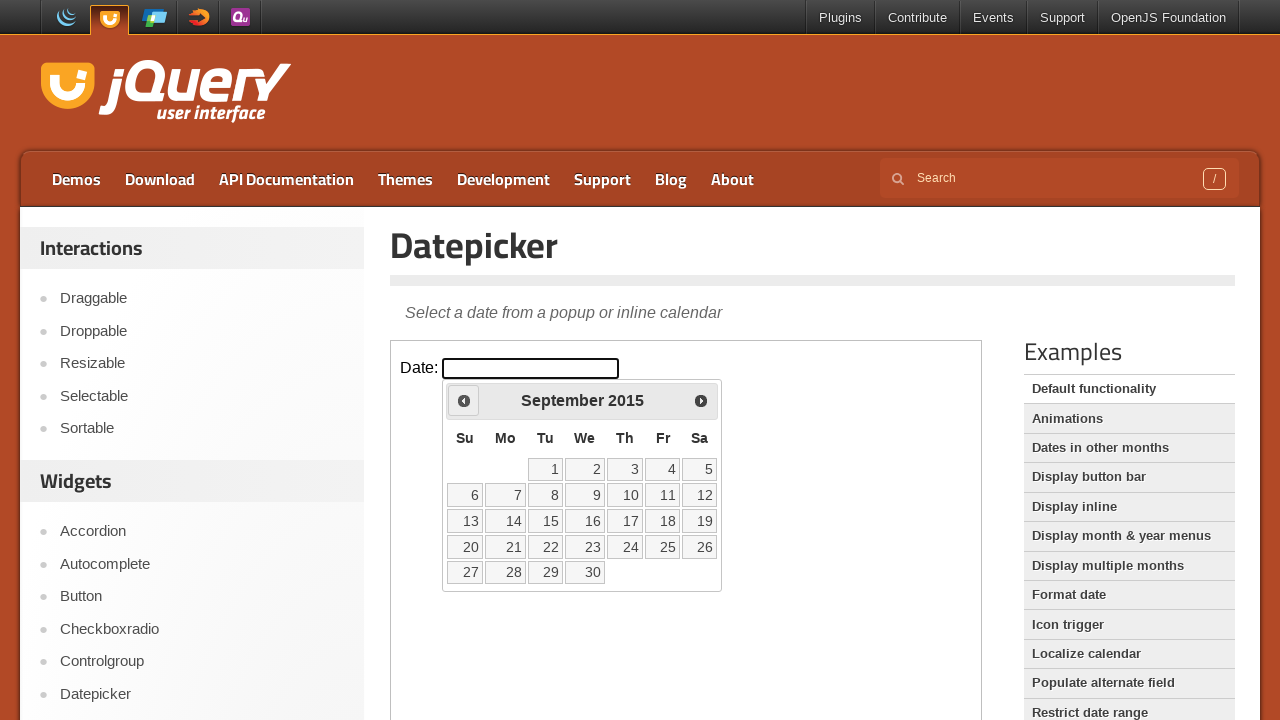

Retrieved updated current year from calendar
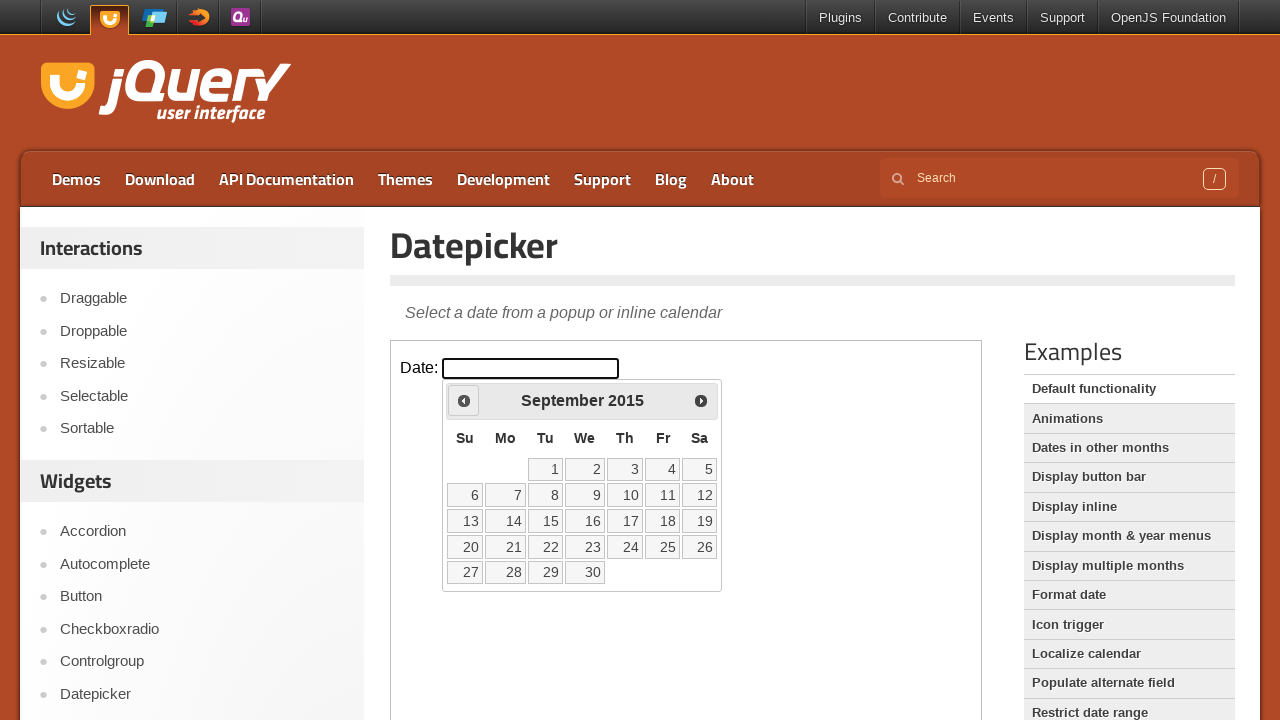

Clicked Prev button to navigate backwards (currently at September 2015) at (464, 400) on iframe >> nth=0 >> internal:control=enter-frame >> text=Prev
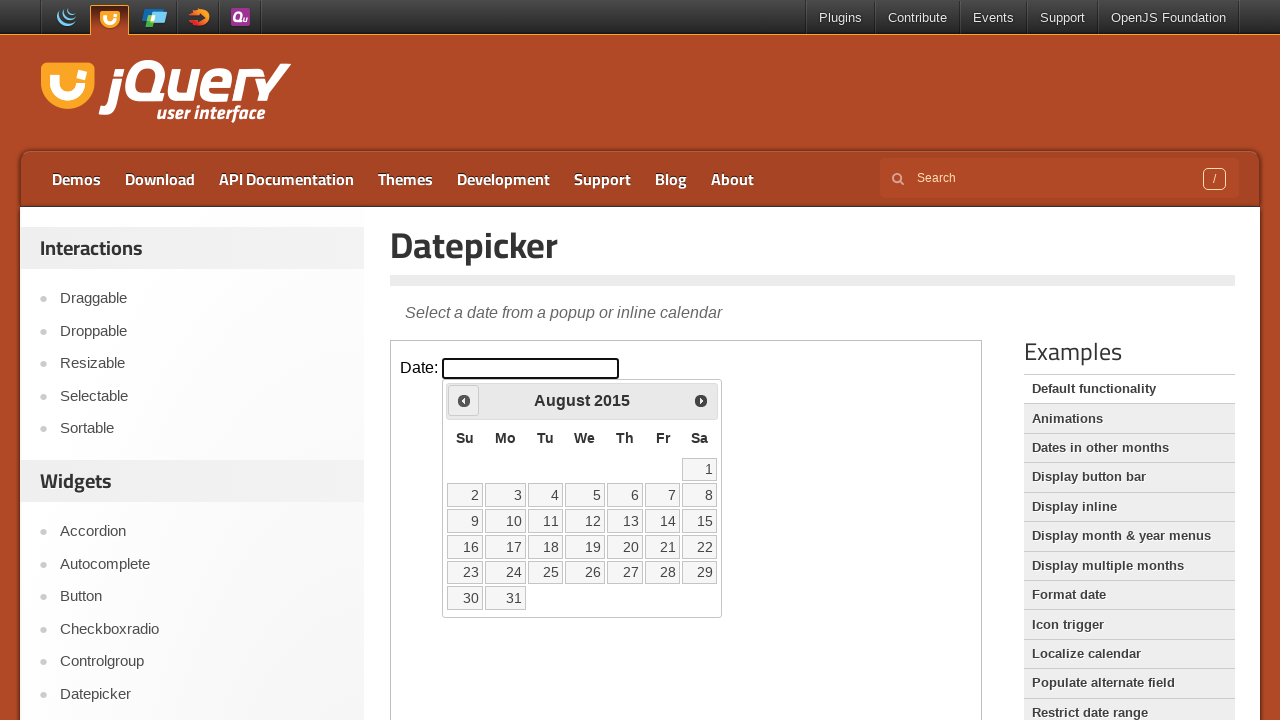

Retrieved updated current month from calendar
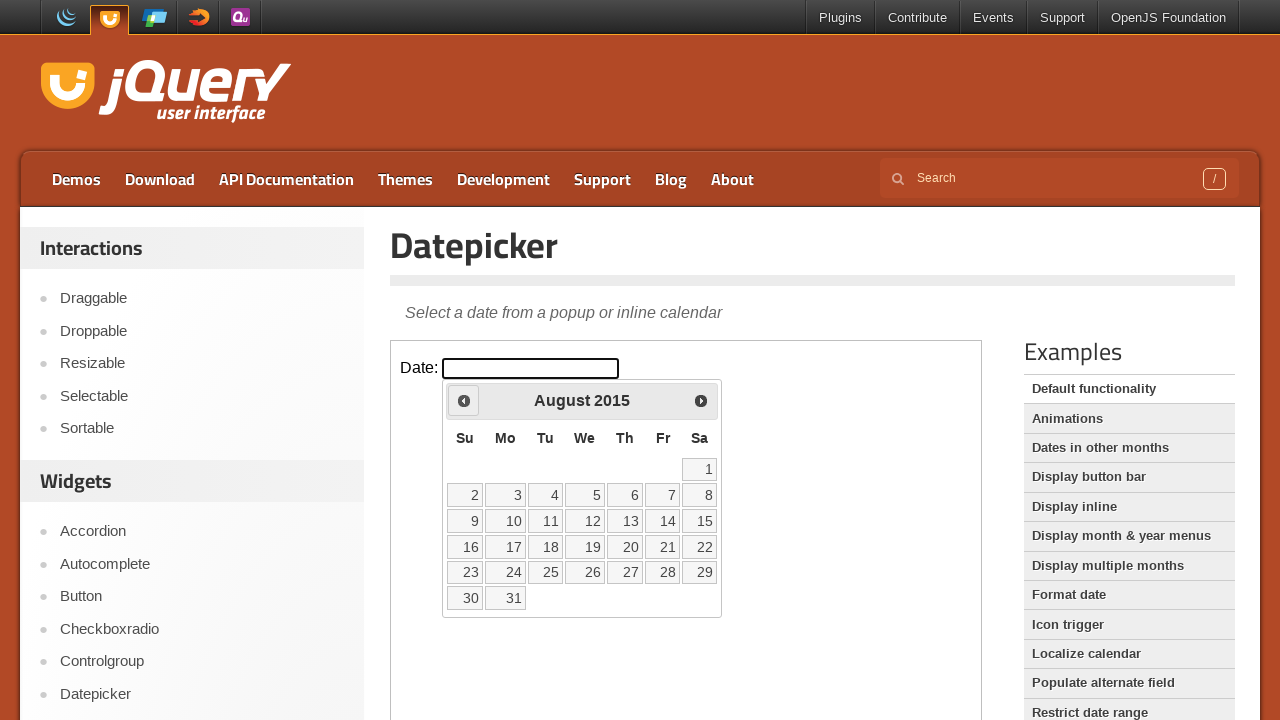

Retrieved updated current year from calendar
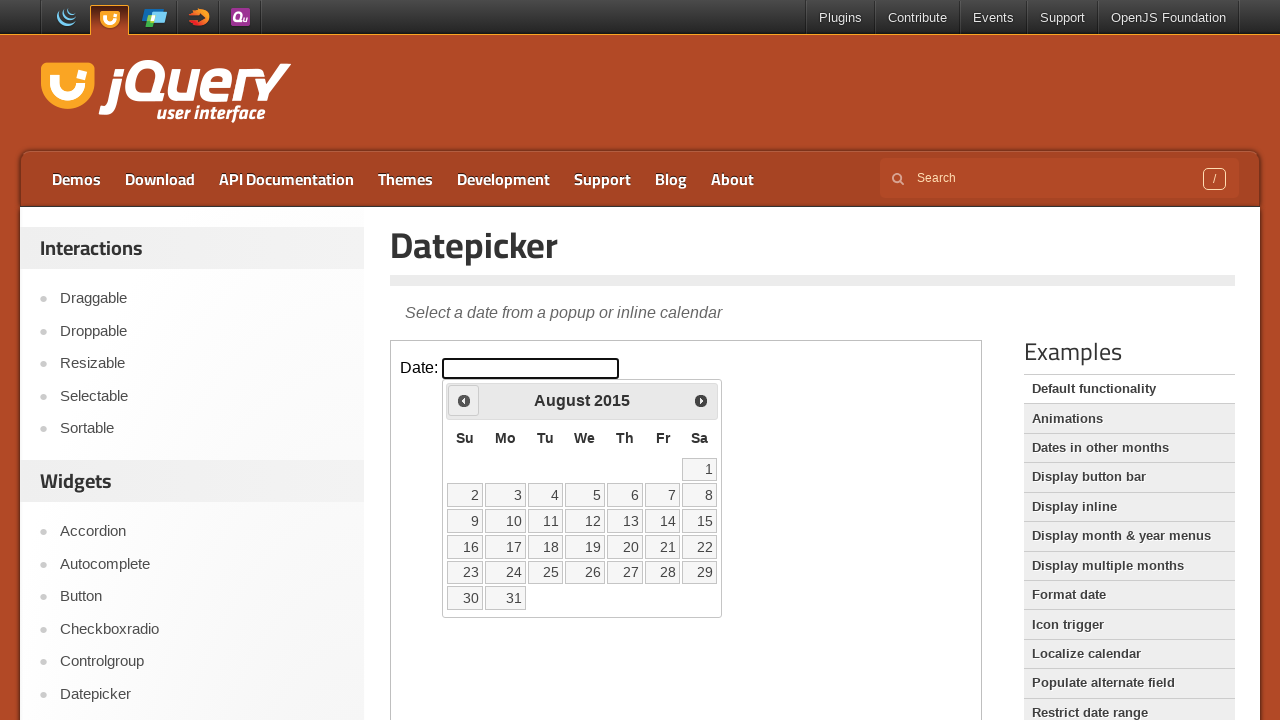

Clicked Prev button to navigate backwards (currently at August 2015) at (464, 400) on iframe >> nth=0 >> internal:control=enter-frame >> text=Prev
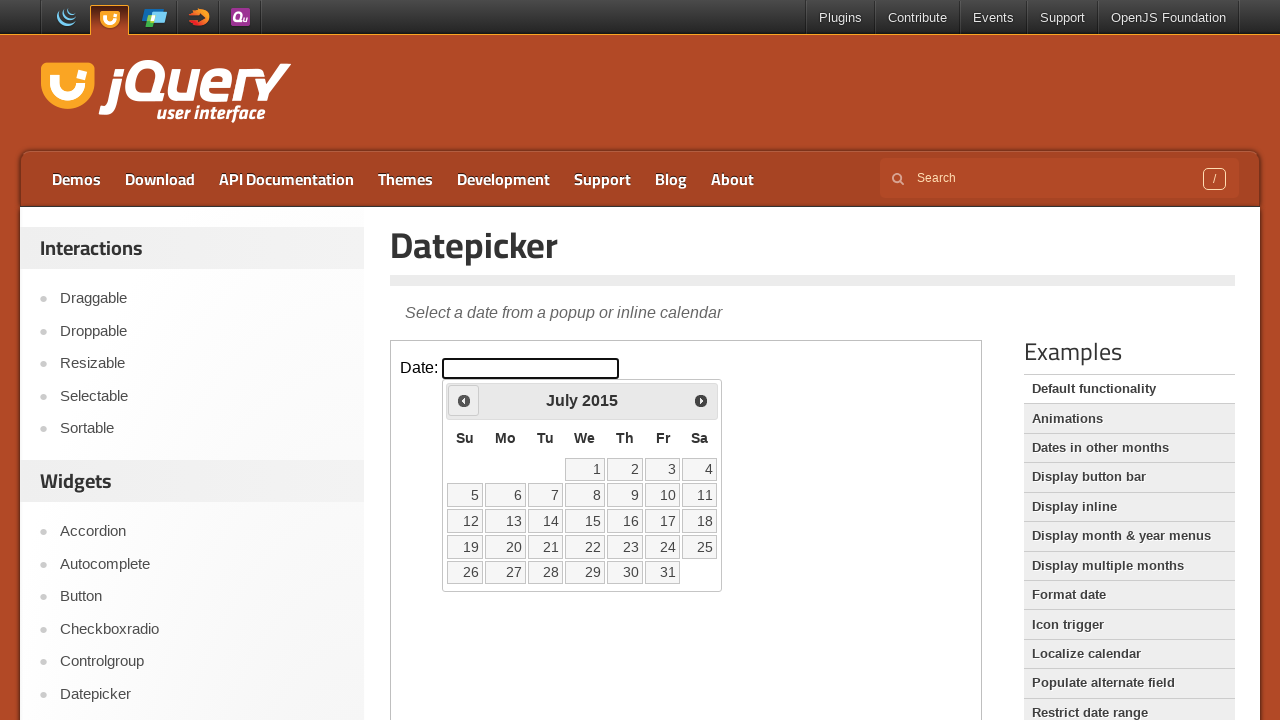

Retrieved updated current month from calendar
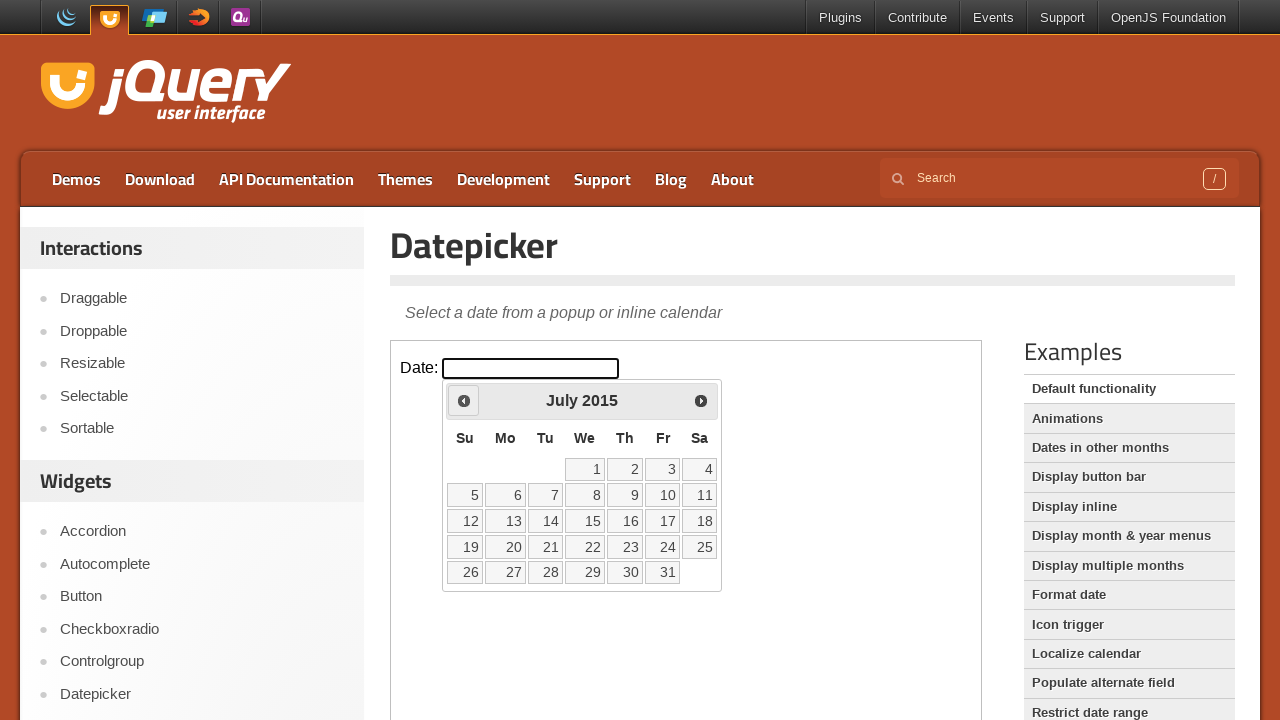

Retrieved updated current year from calendar
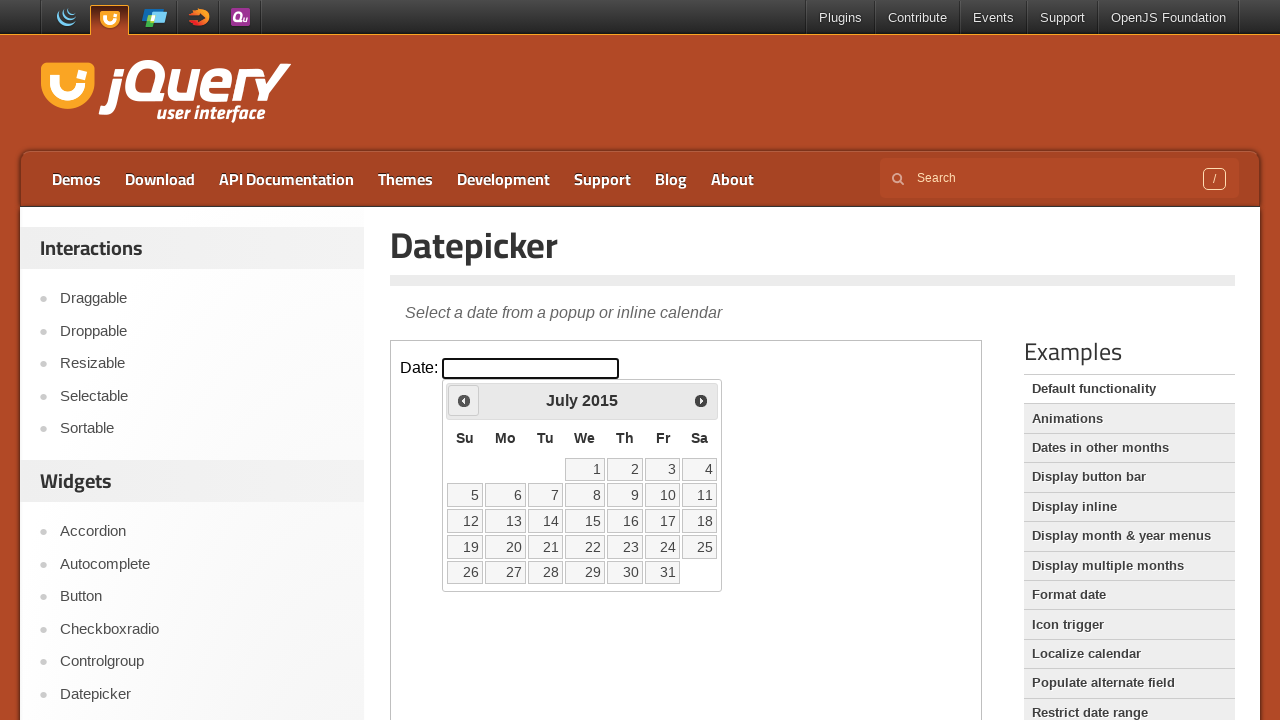

Clicked Prev button to navigate backwards (currently at July 2015) at (464, 400) on iframe >> nth=0 >> internal:control=enter-frame >> text=Prev
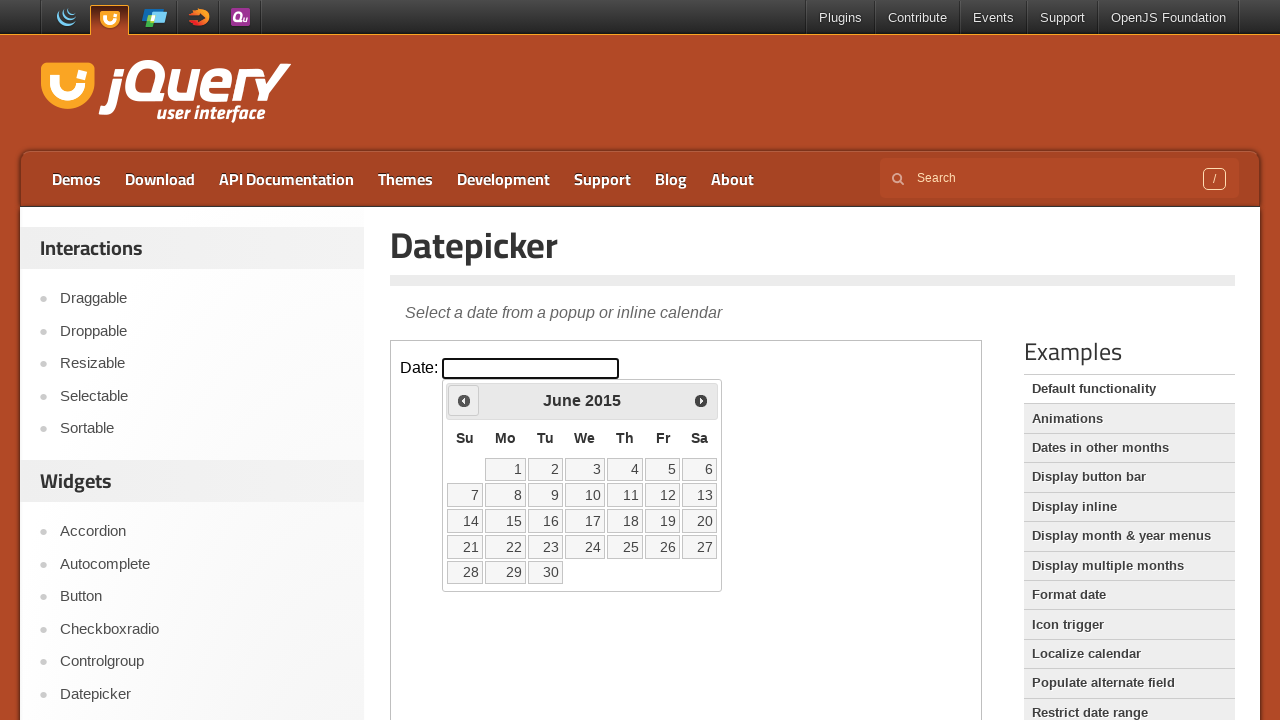

Retrieved updated current month from calendar
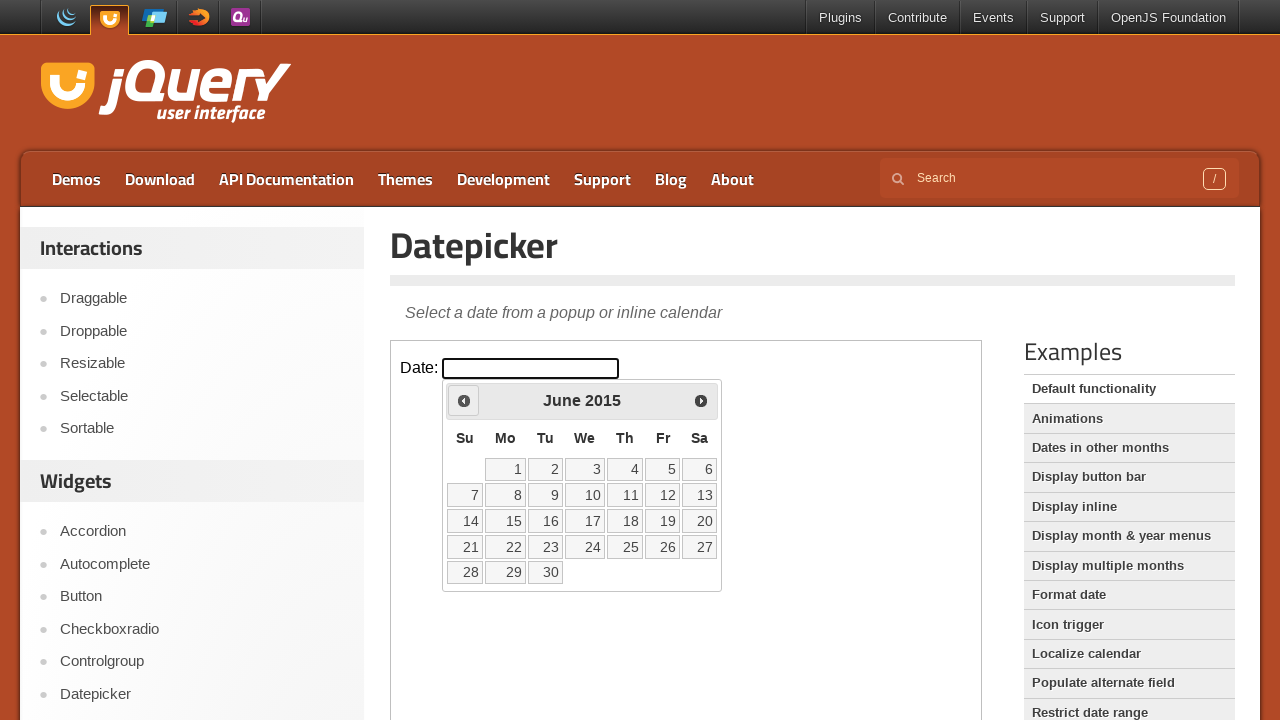

Retrieved updated current year from calendar
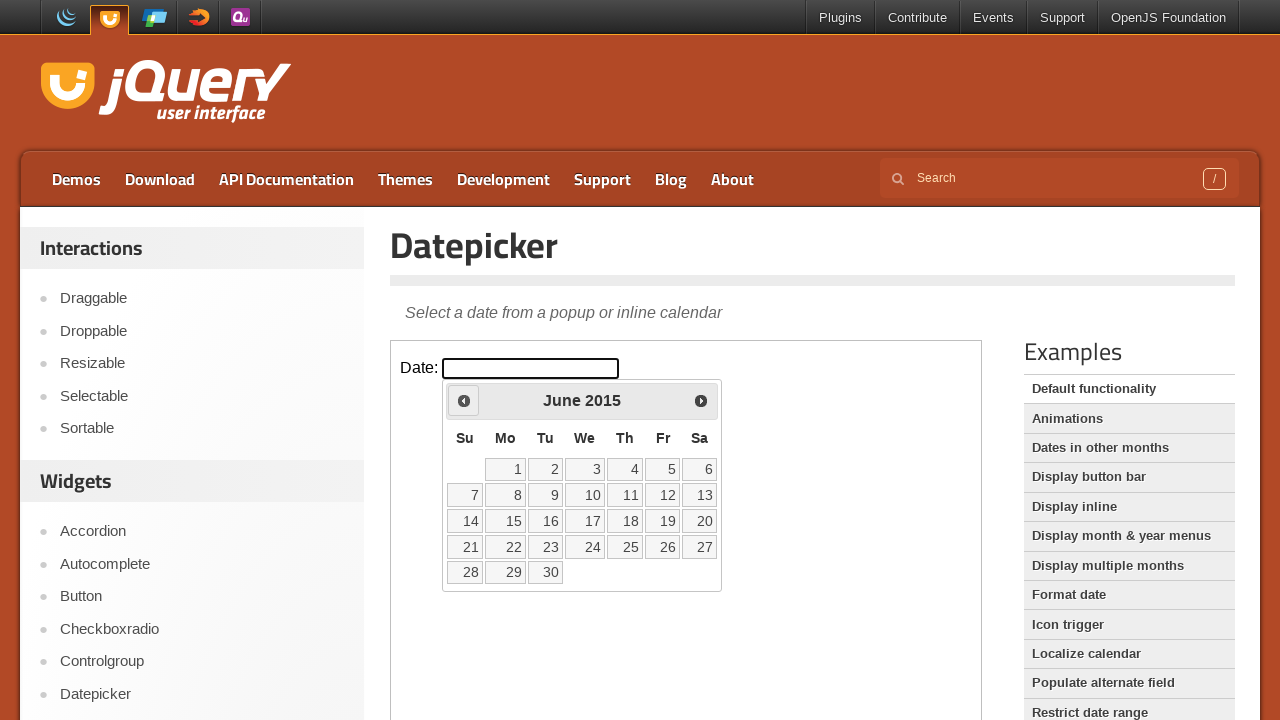

Clicked Prev button to navigate backwards (currently at June 2015) at (464, 400) on iframe >> nth=0 >> internal:control=enter-frame >> text=Prev
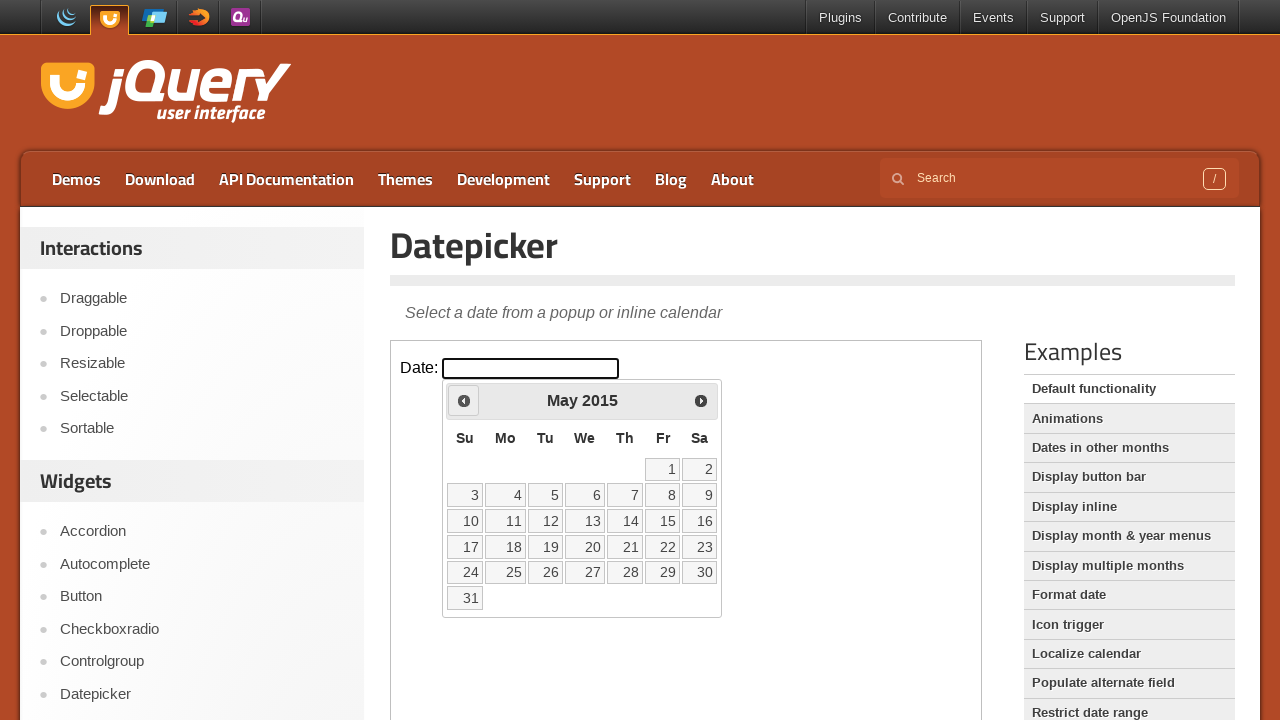

Retrieved updated current month from calendar
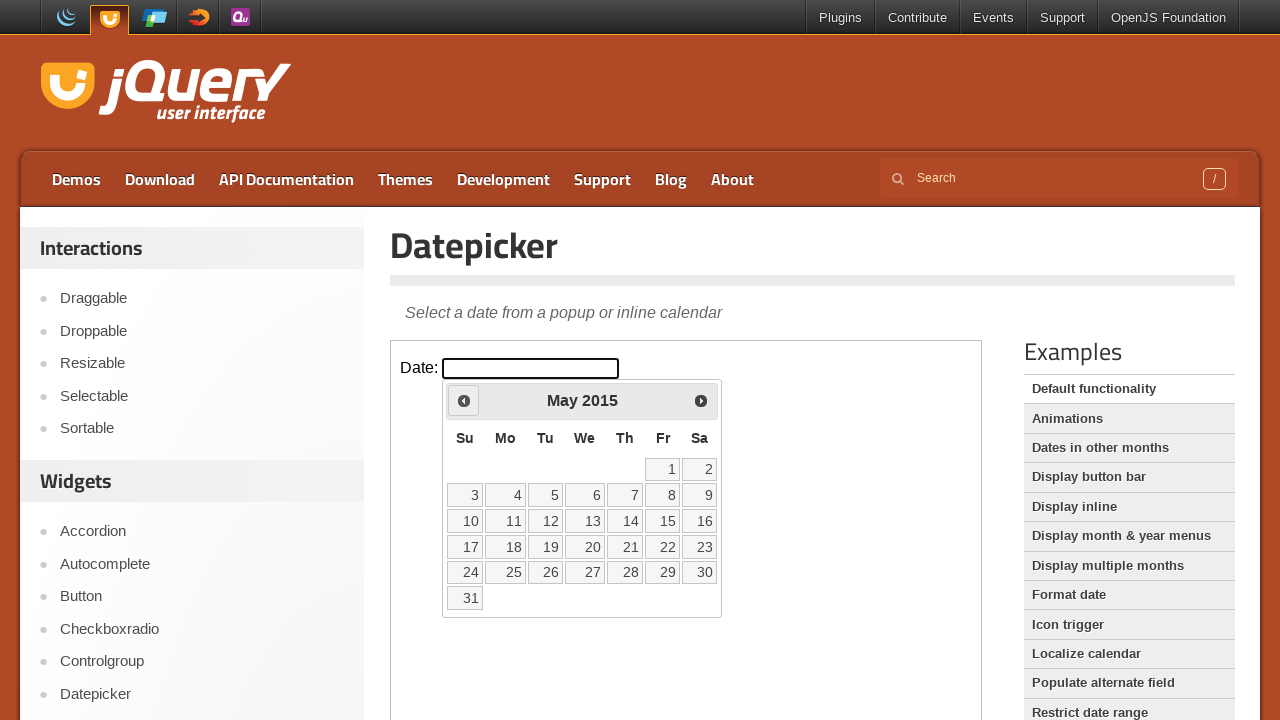

Retrieved updated current year from calendar
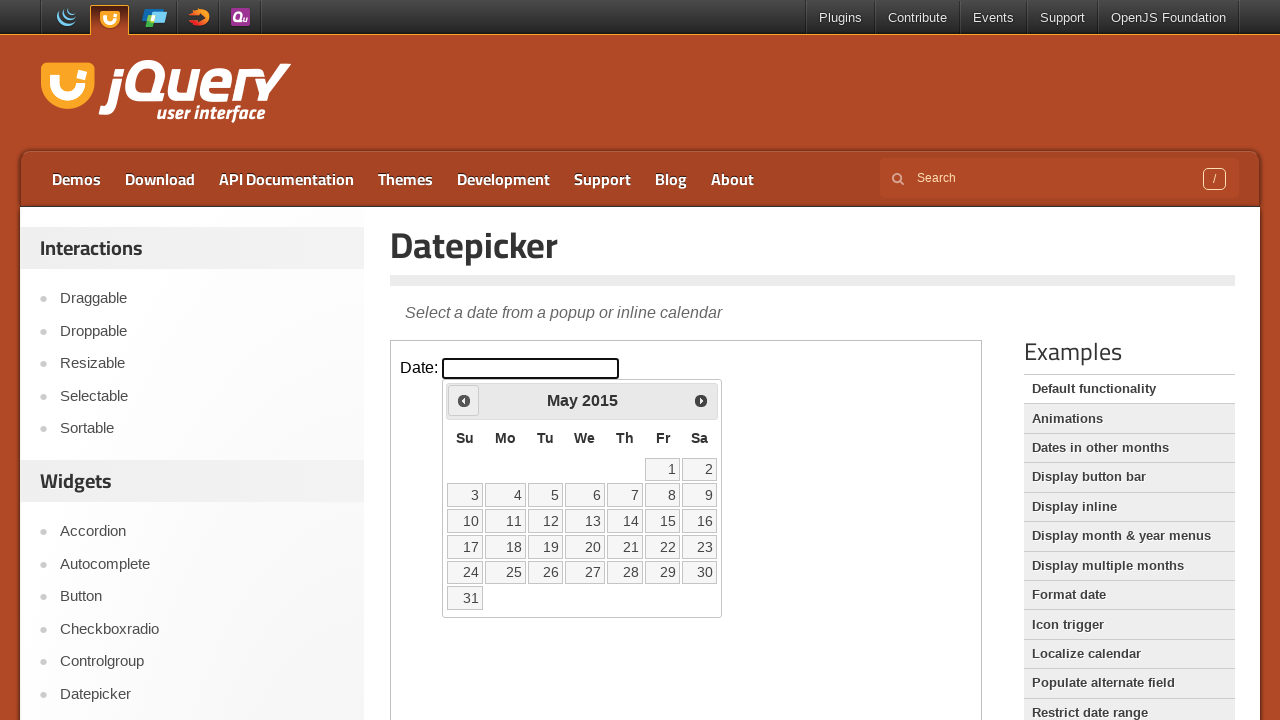

Clicked Prev button to navigate backwards (currently at May 2015) at (464, 400) on iframe >> nth=0 >> internal:control=enter-frame >> text=Prev
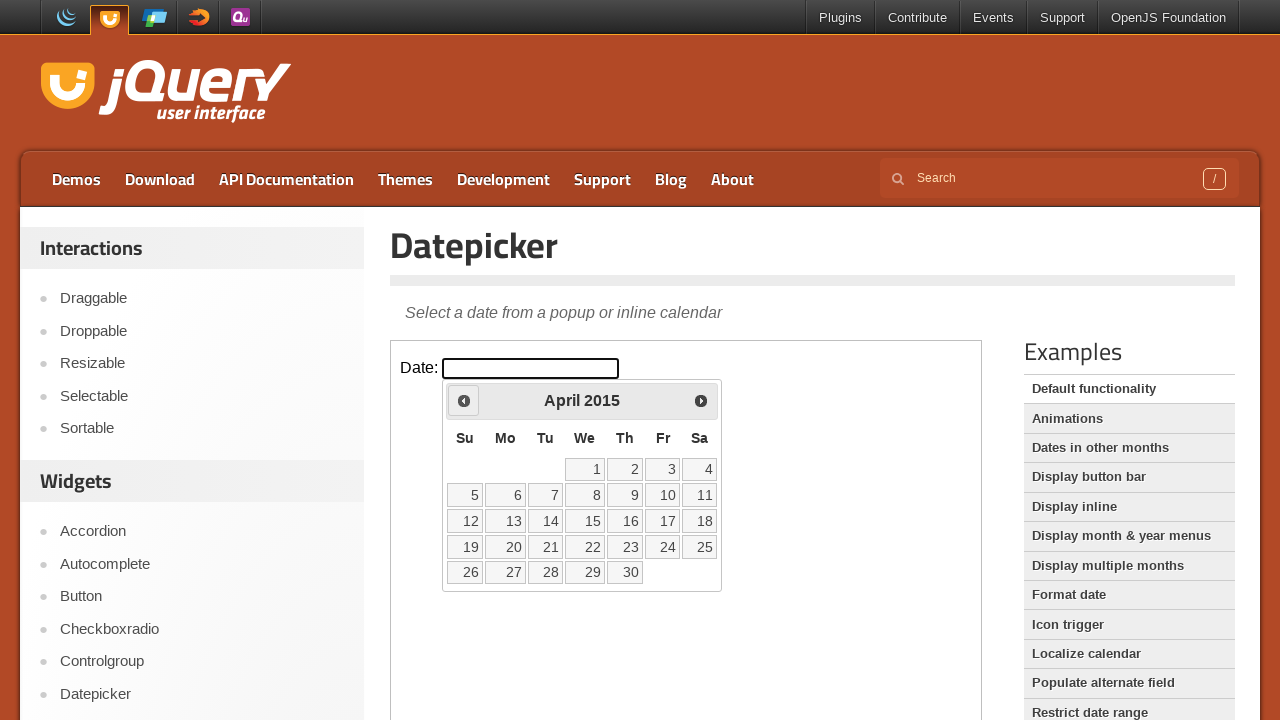

Retrieved updated current month from calendar
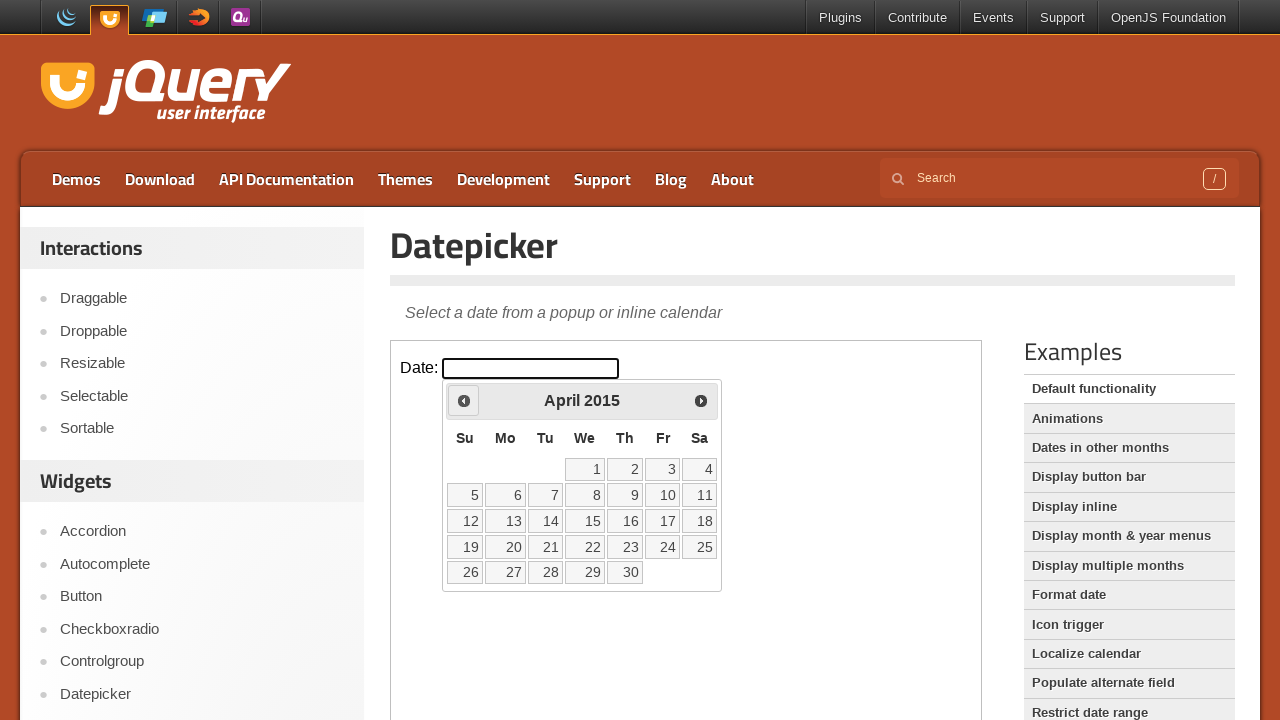

Retrieved updated current year from calendar
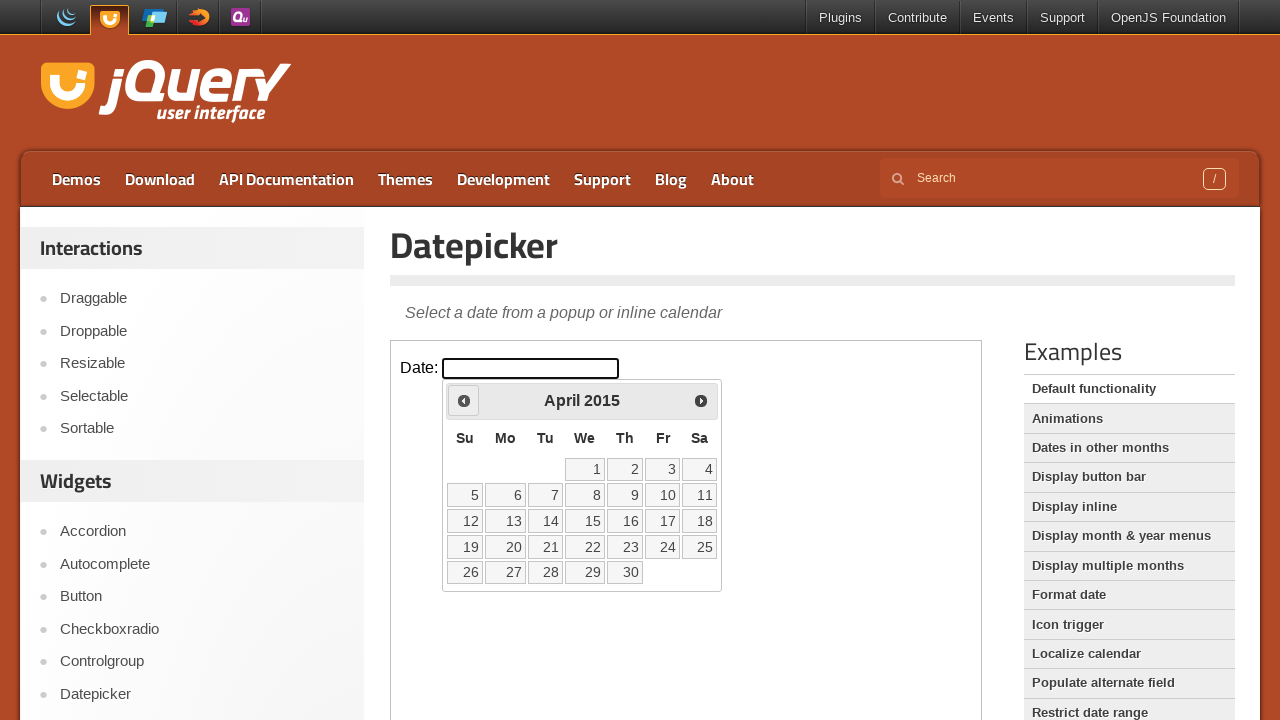

Clicked Prev button to navigate backwards (currently at April 2015) at (464, 400) on iframe >> nth=0 >> internal:control=enter-frame >> text=Prev
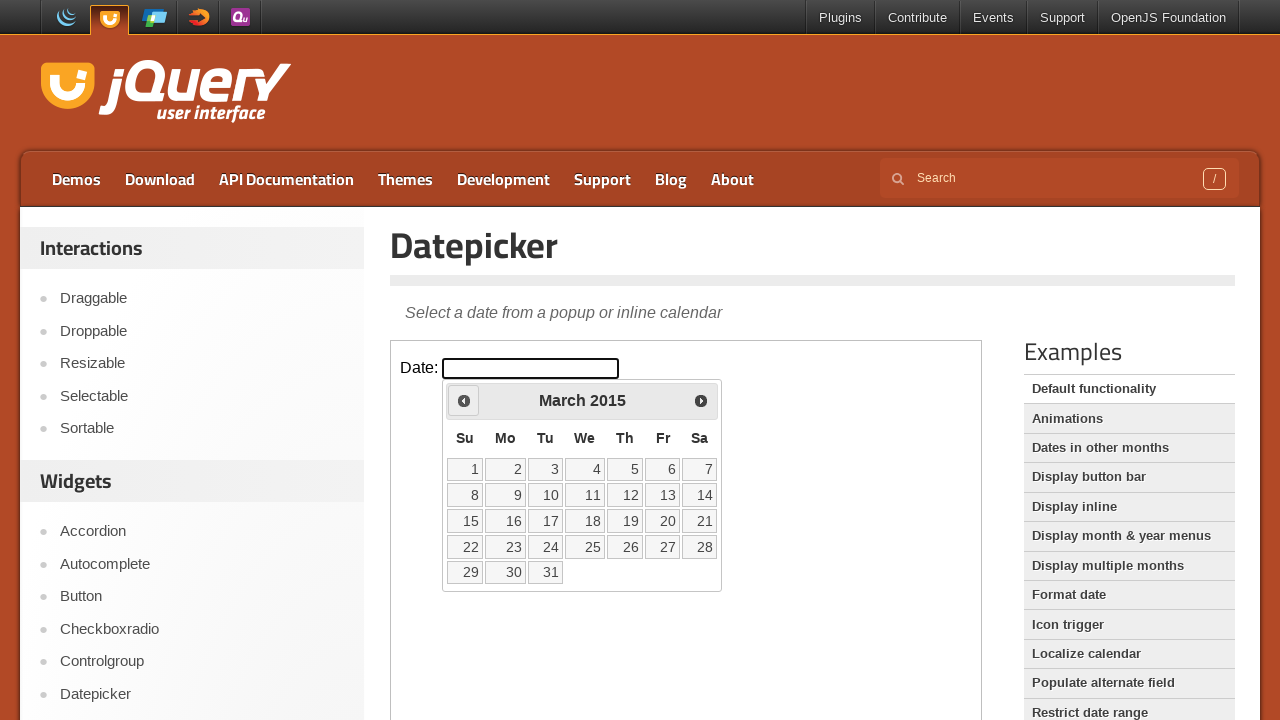

Retrieved updated current month from calendar
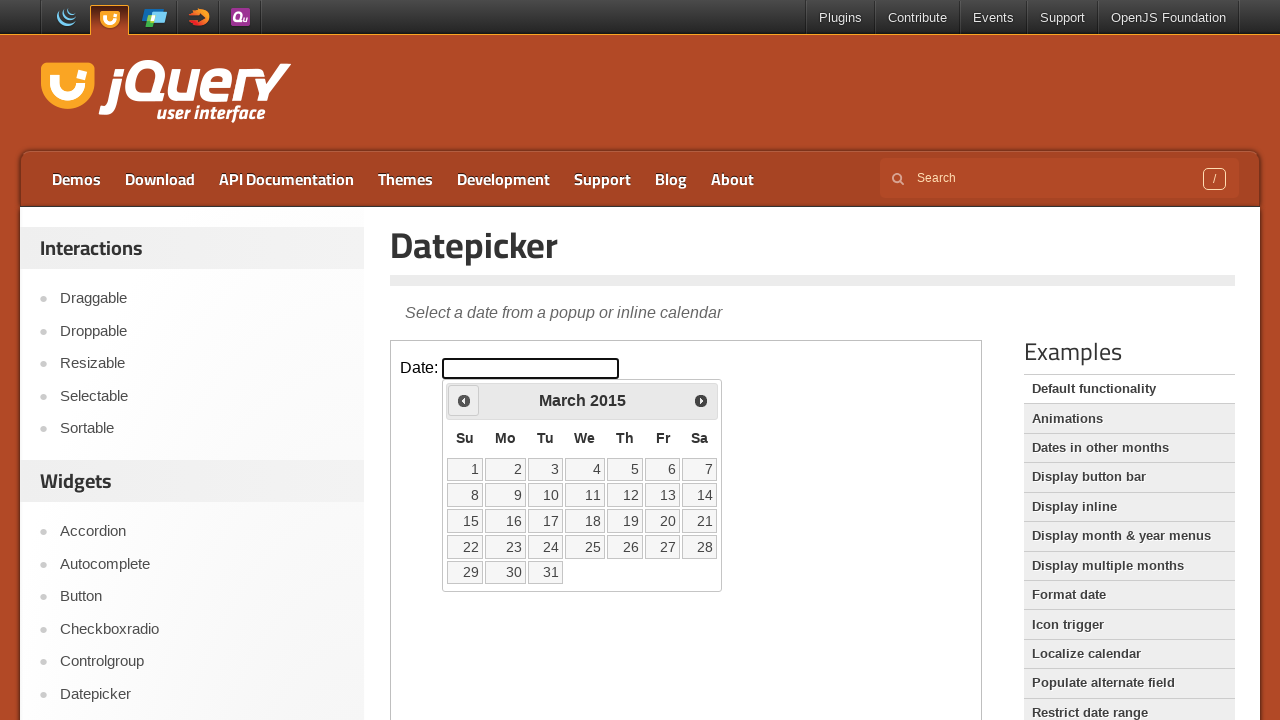

Retrieved updated current year from calendar
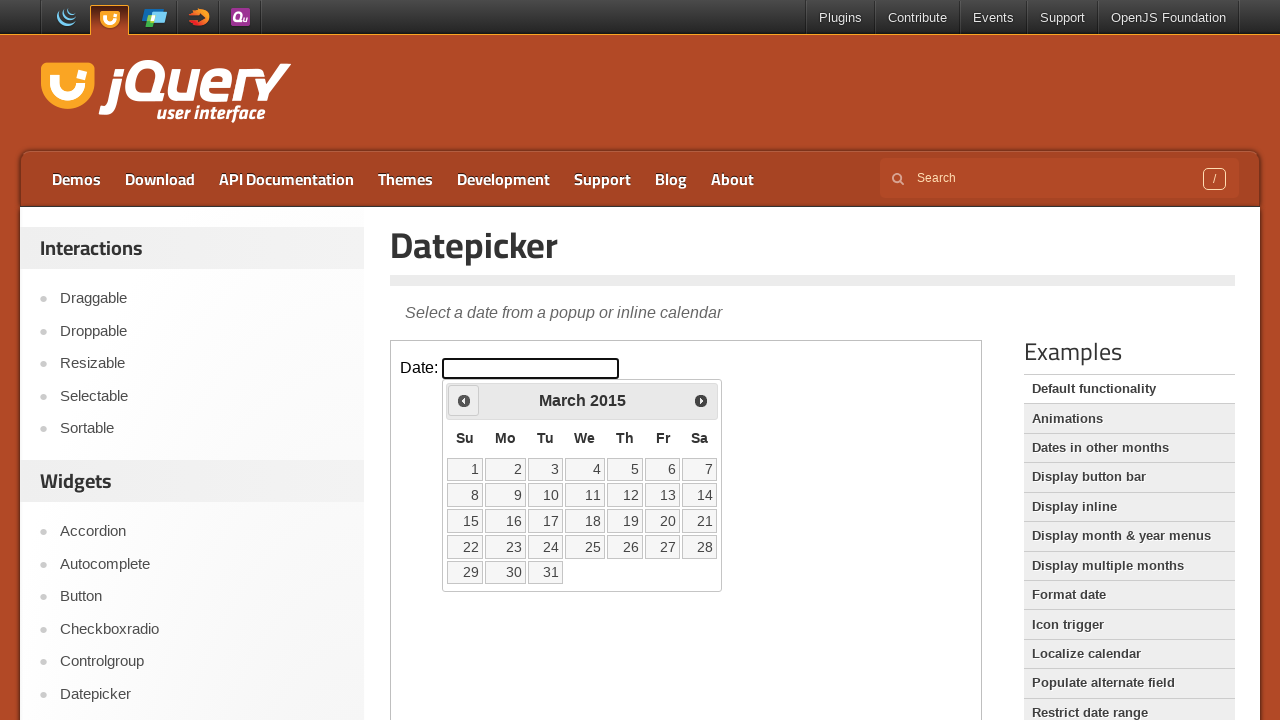

Clicked Prev button to navigate backwards (currently at March 2015) at (464, 400) on iframe >> nth=0 >> internal:control=enter-frame >> text=Prev
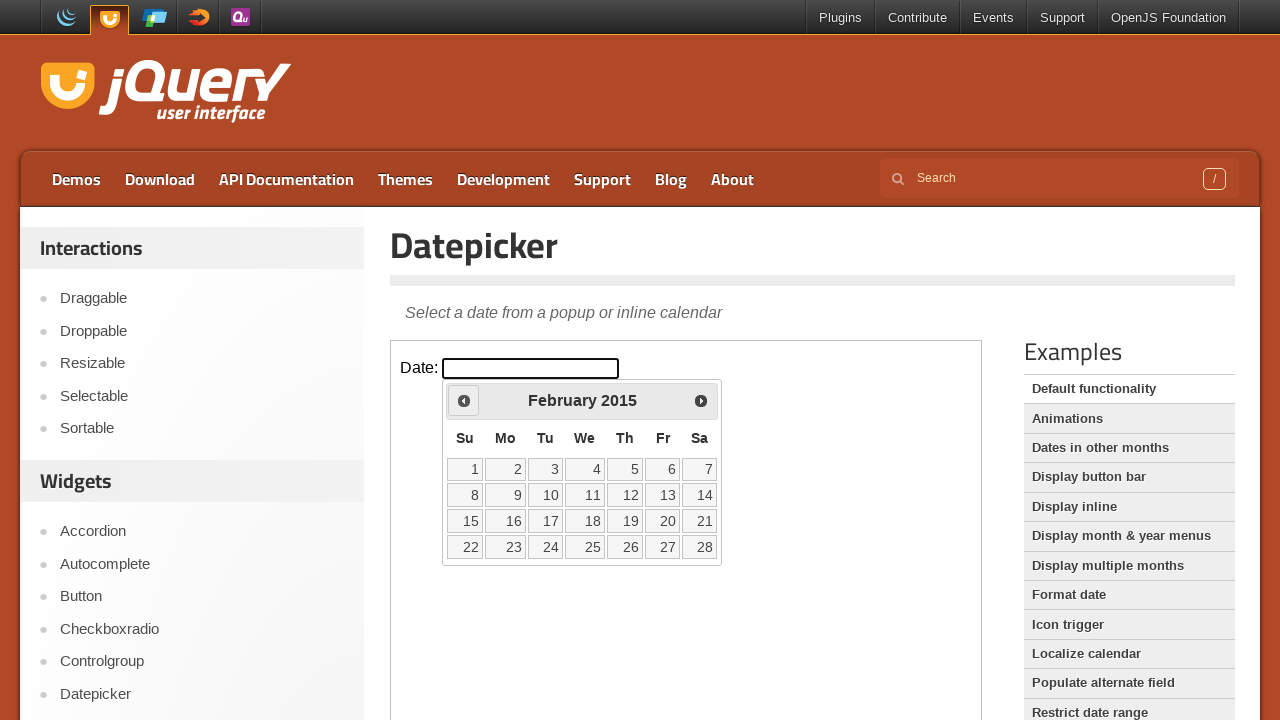

Retrieved updated current month from calendar
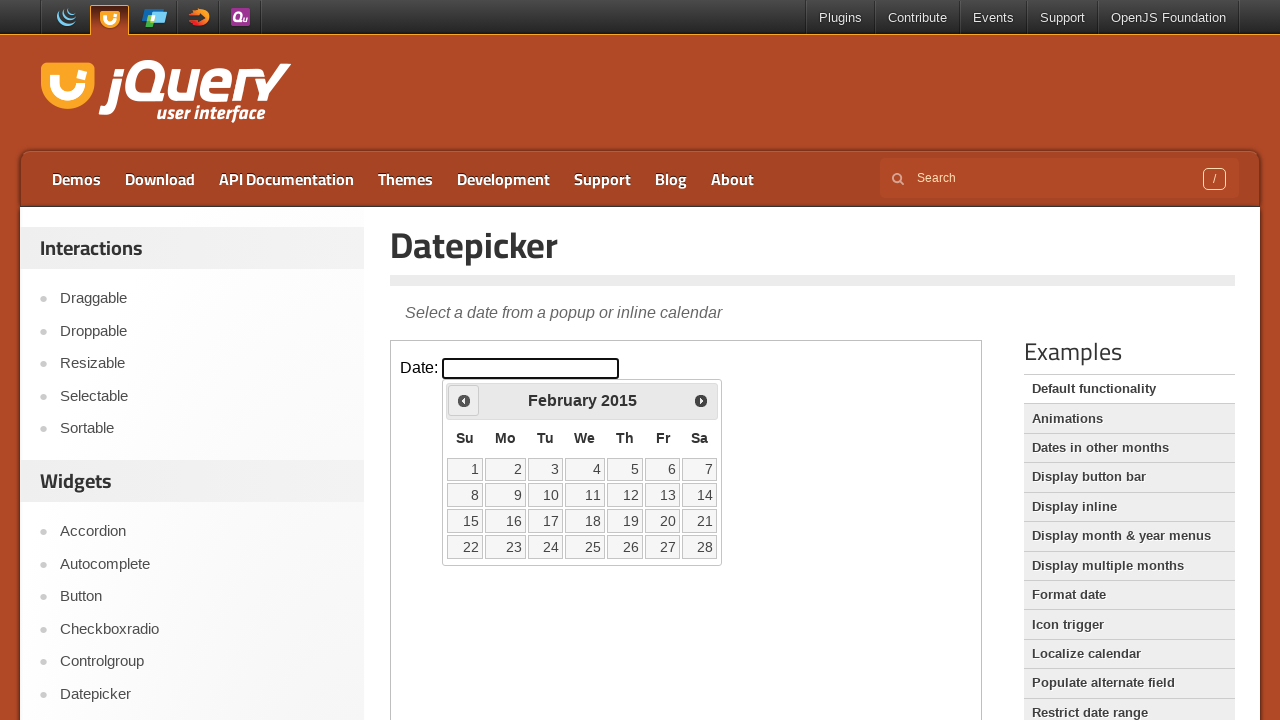

Retrieved updated current year from calendar
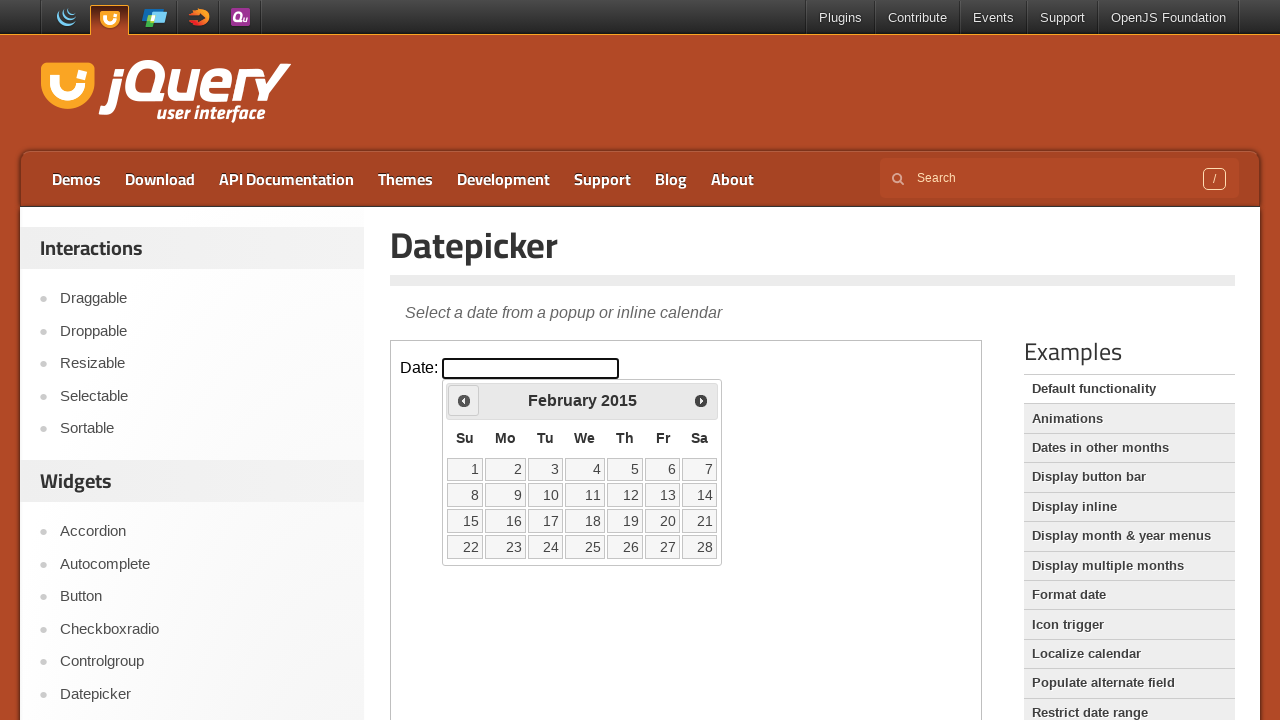

Clicked Prev button to navigate backwards (currently at February 2015) at (464, 400) on iframe >> nth=0 >> internal:control=enter-frame >> text=Prev
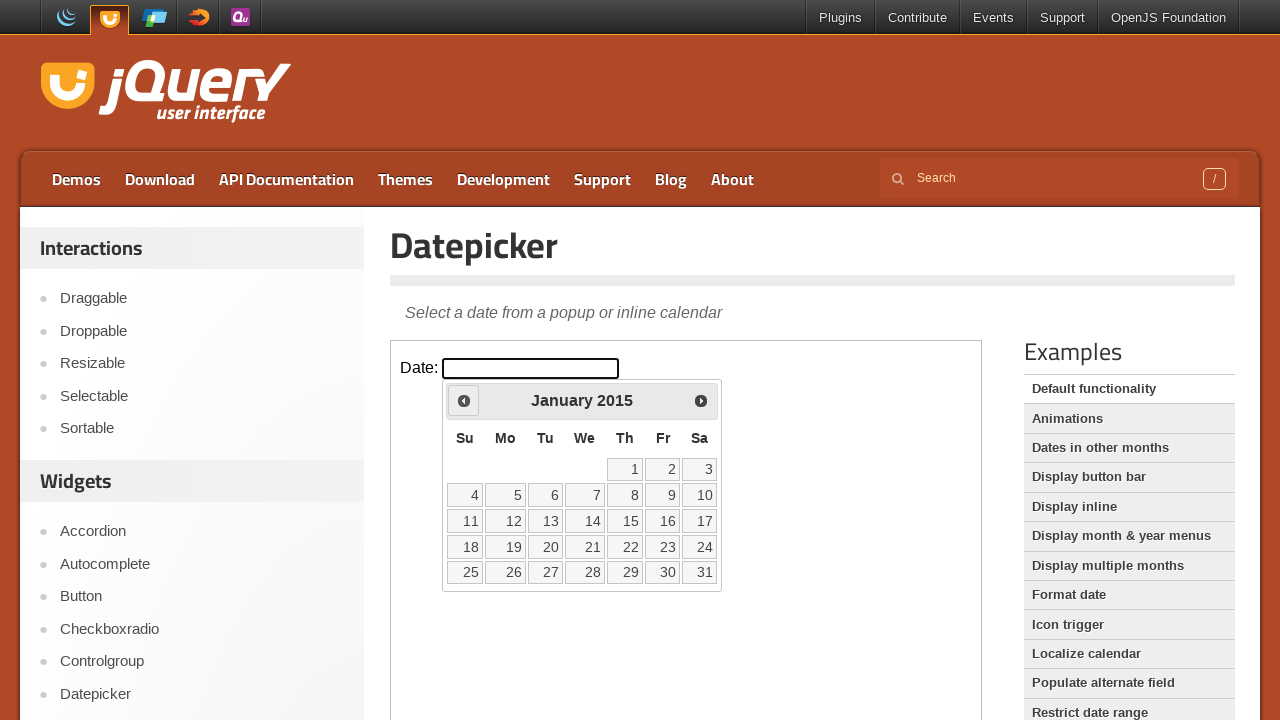

Retrieved updated current month from calendar
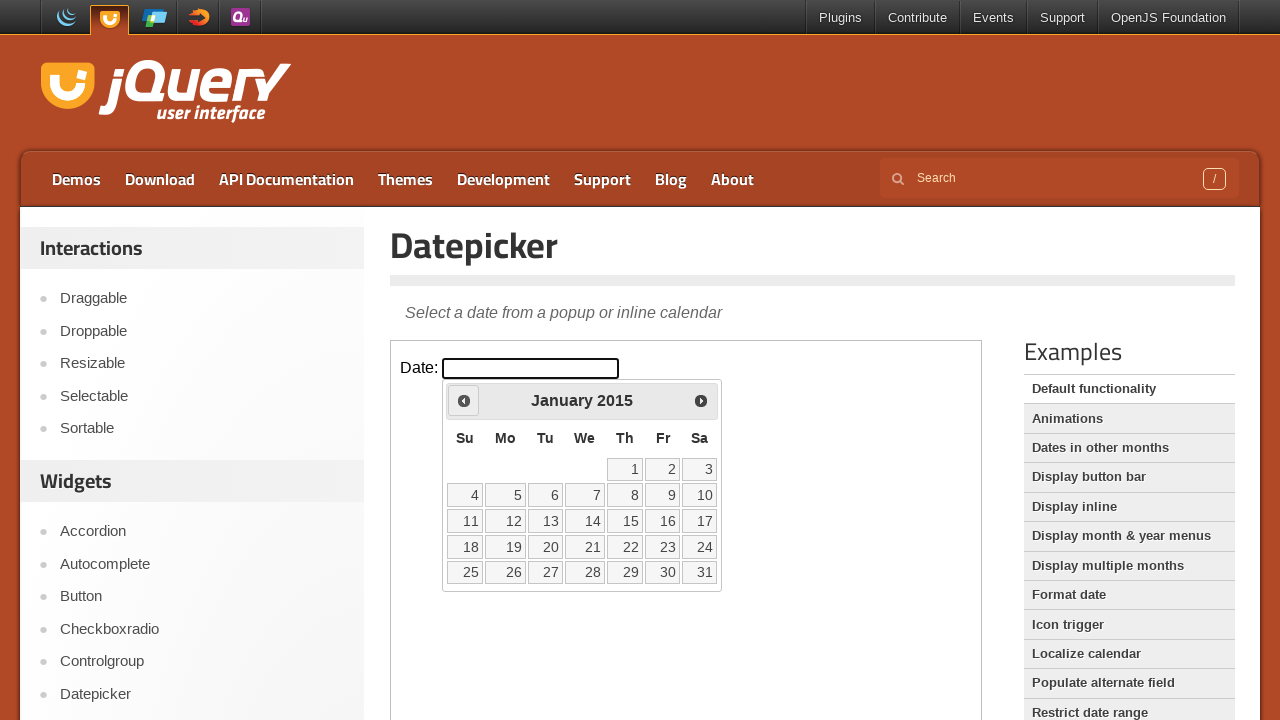

Retrieved updated current year from calendar
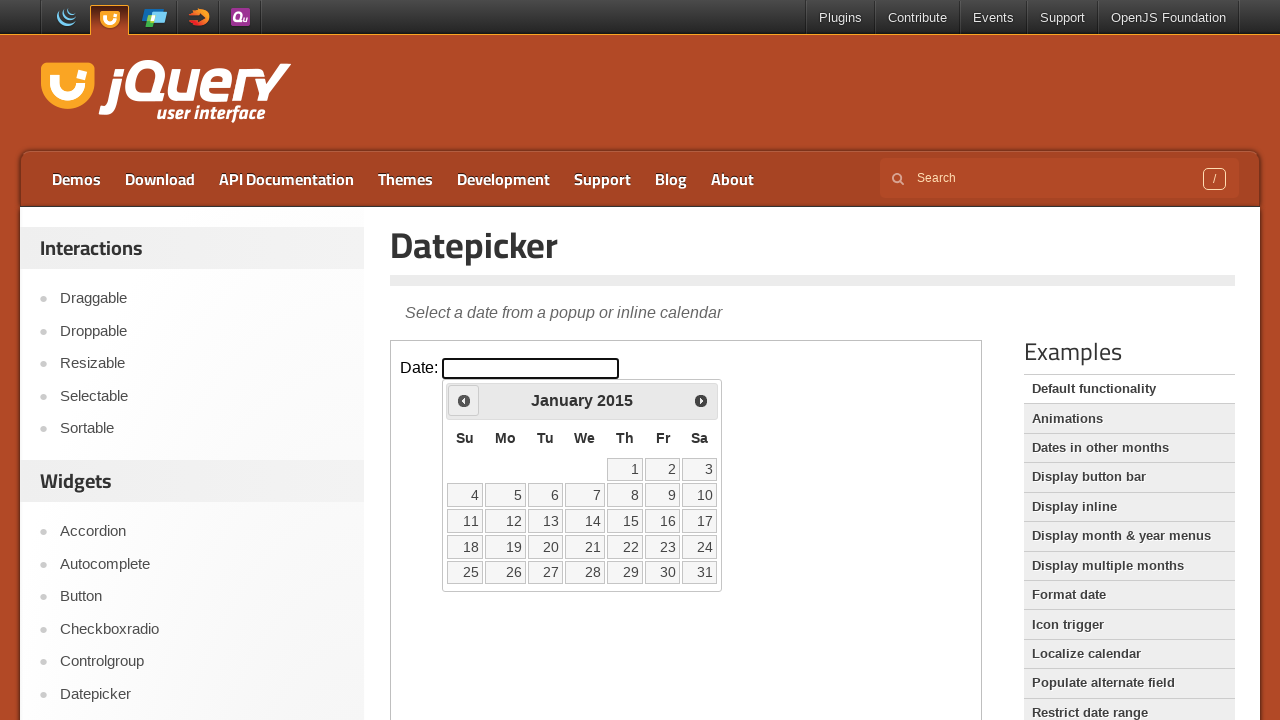

Clicked Prev button to navigate backwards (currently at January 2015) at (464, 400) on iframe >> nth=0 >> internal:control=enter-frame >> text=Prev
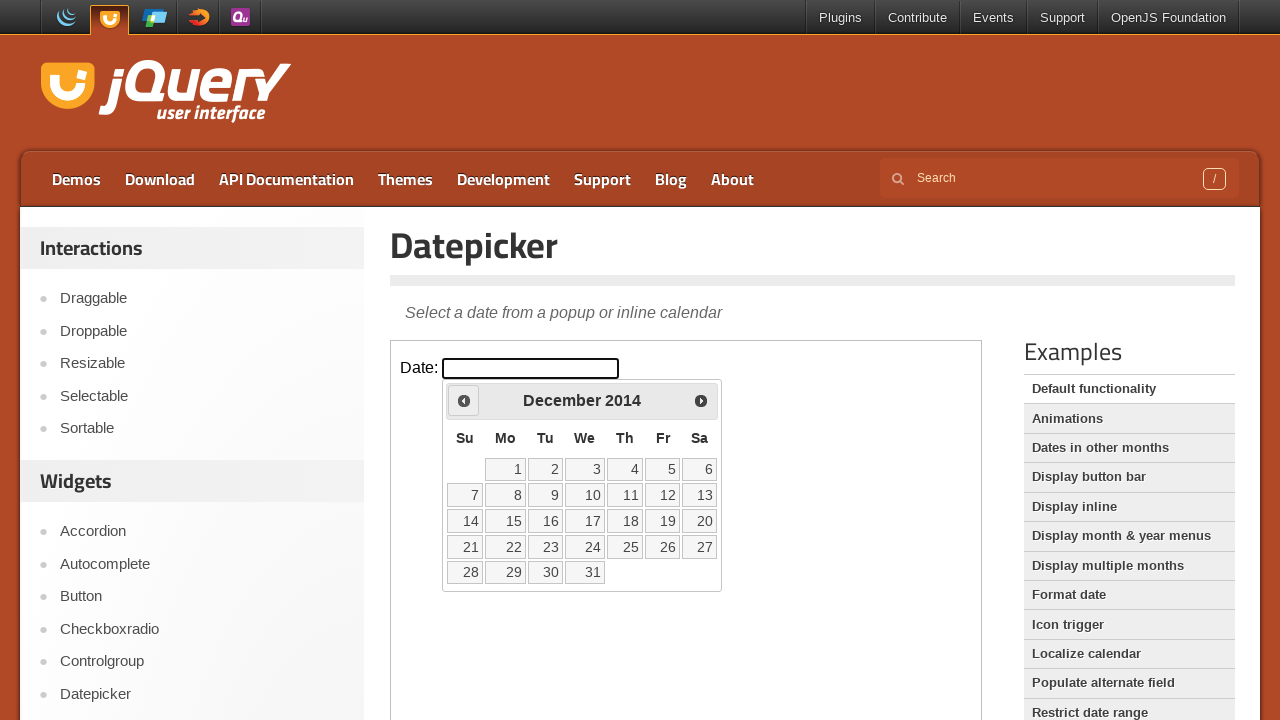

Retrieved updated current month from calendar
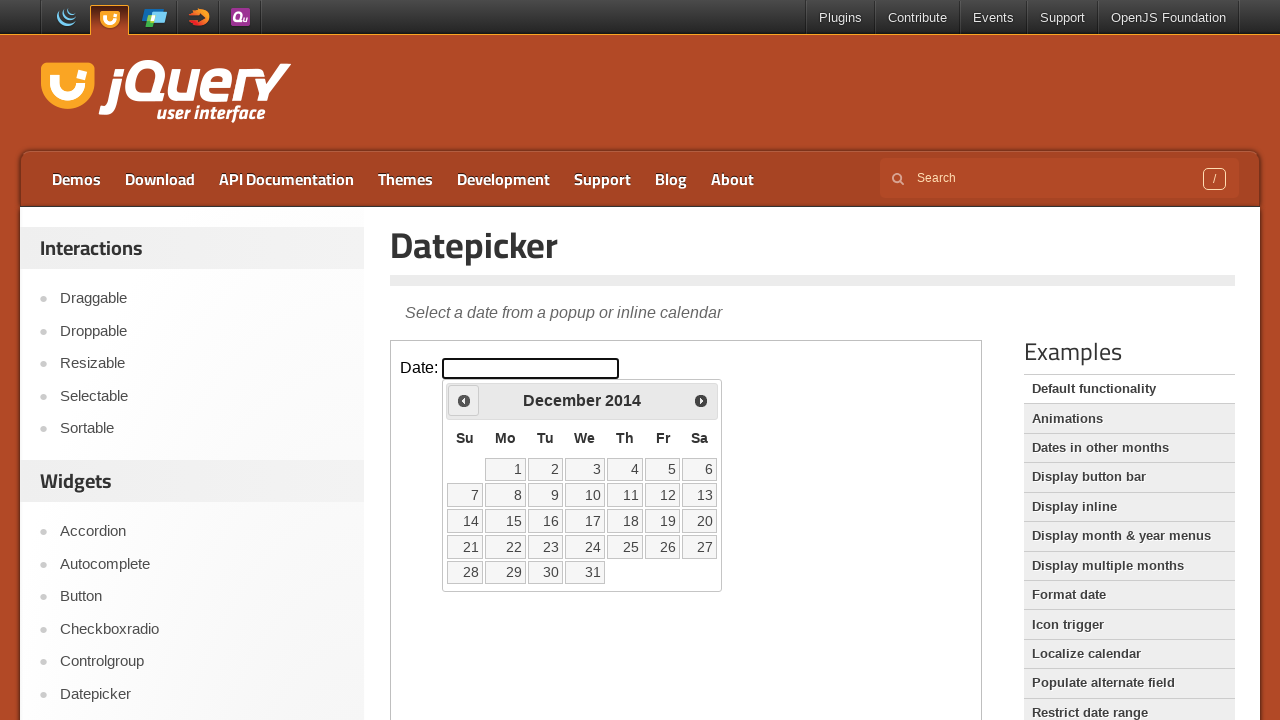

Retrieved updated current year from calendar
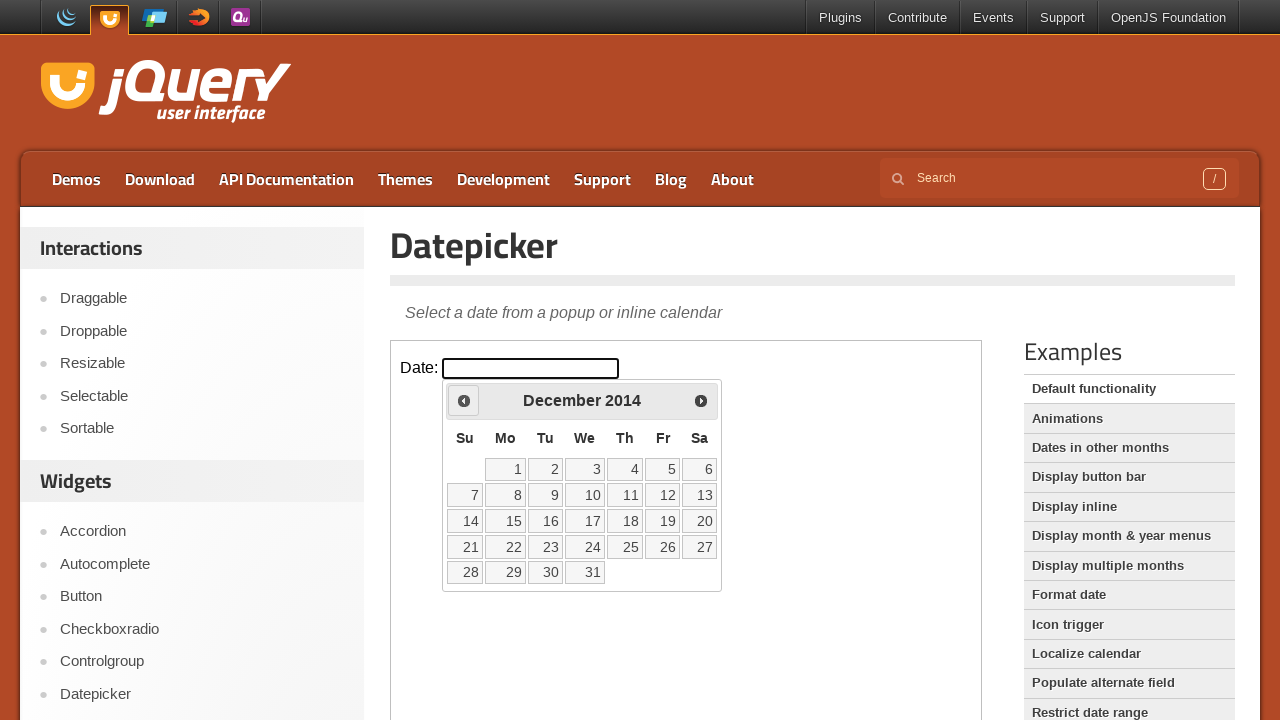

Clicked Prev button to navigate backwards (currently at December 2014) at (464, 400) on iframe >> nth=0 >> internal:control=enter-frame >> text=Prev
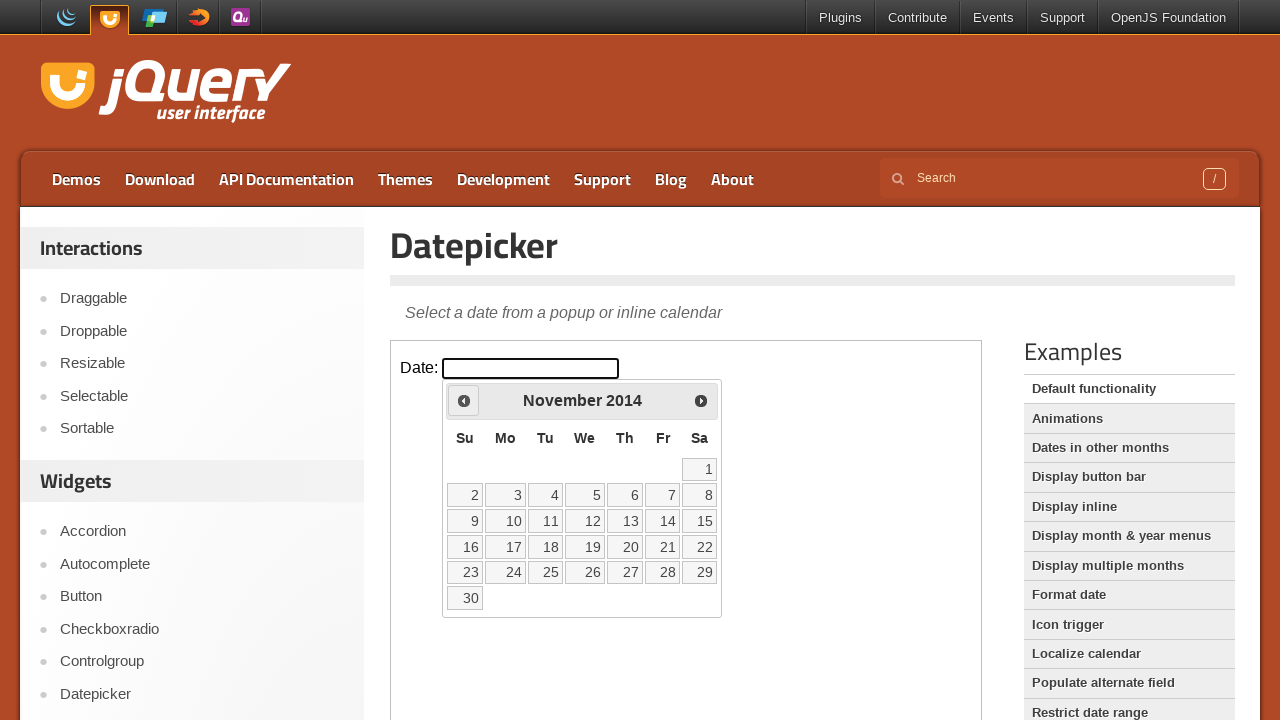

Retrieved updated current month from calendar
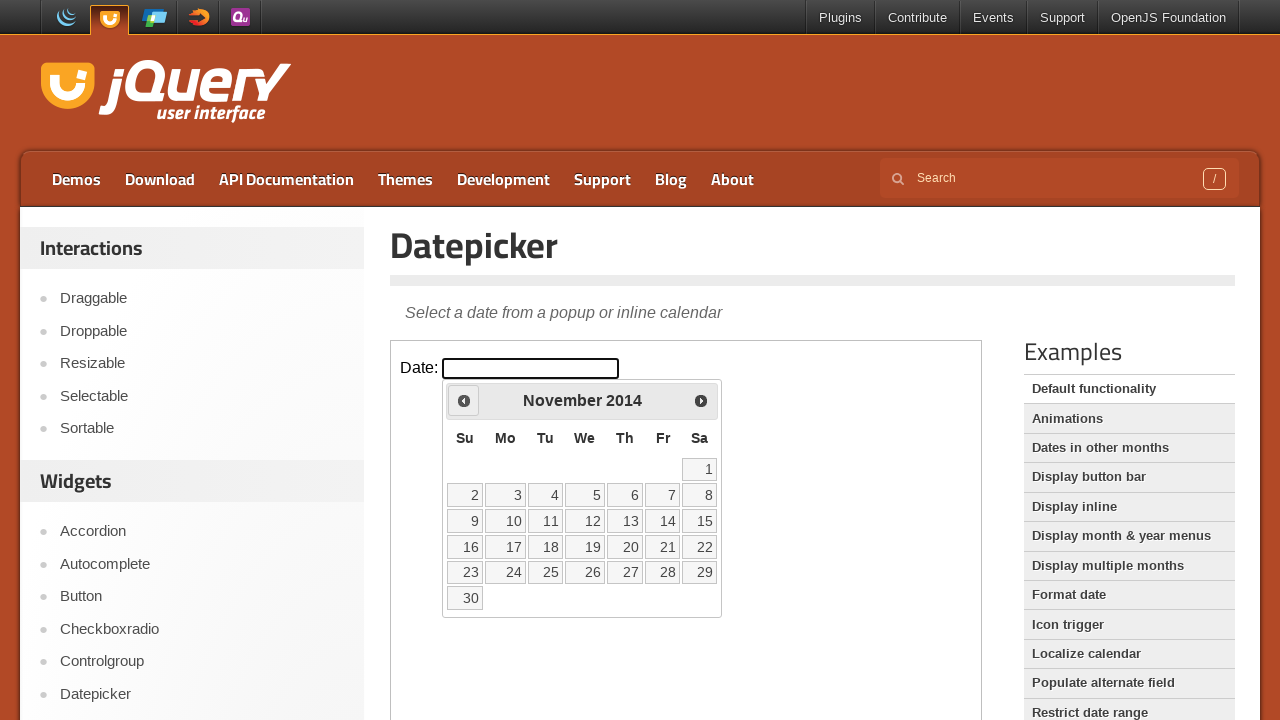

Retrieved updated current year from calendar
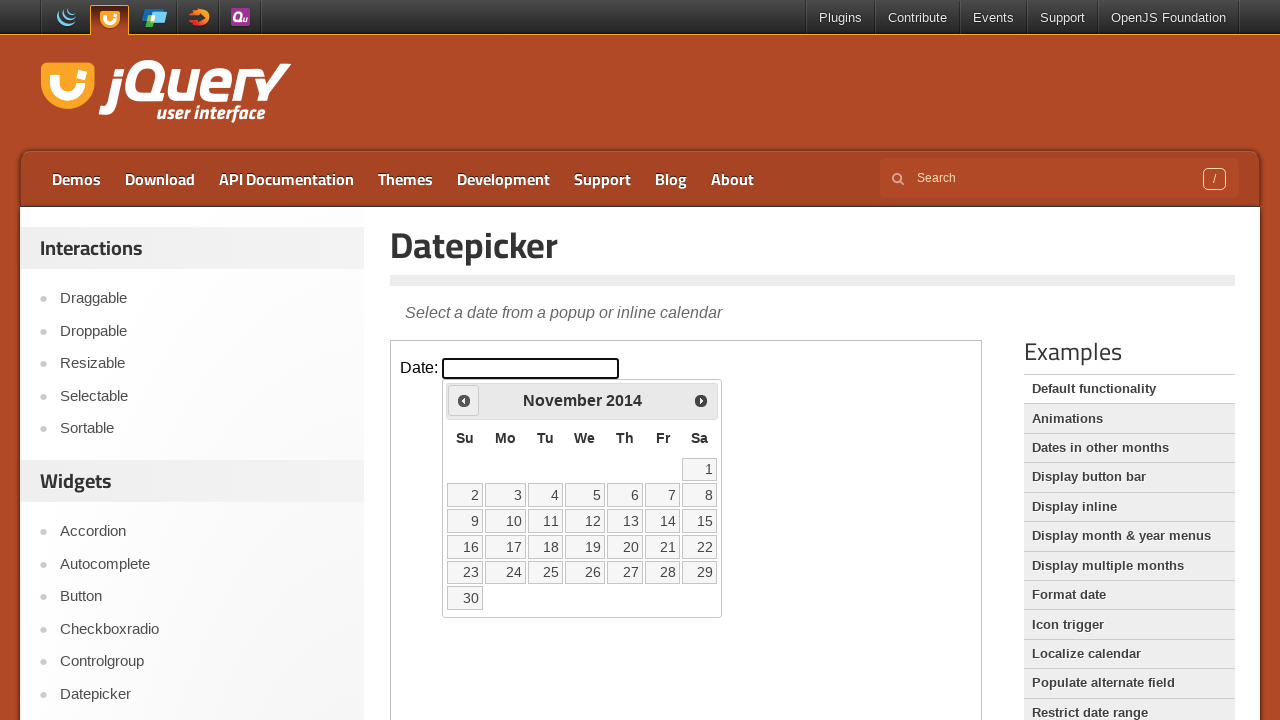

Clicked Prev button to navigate backwards (currently at November 2014) at (464, 400) on iframe >> nth=0 >> internal:control=enter-frame >> text=Prev
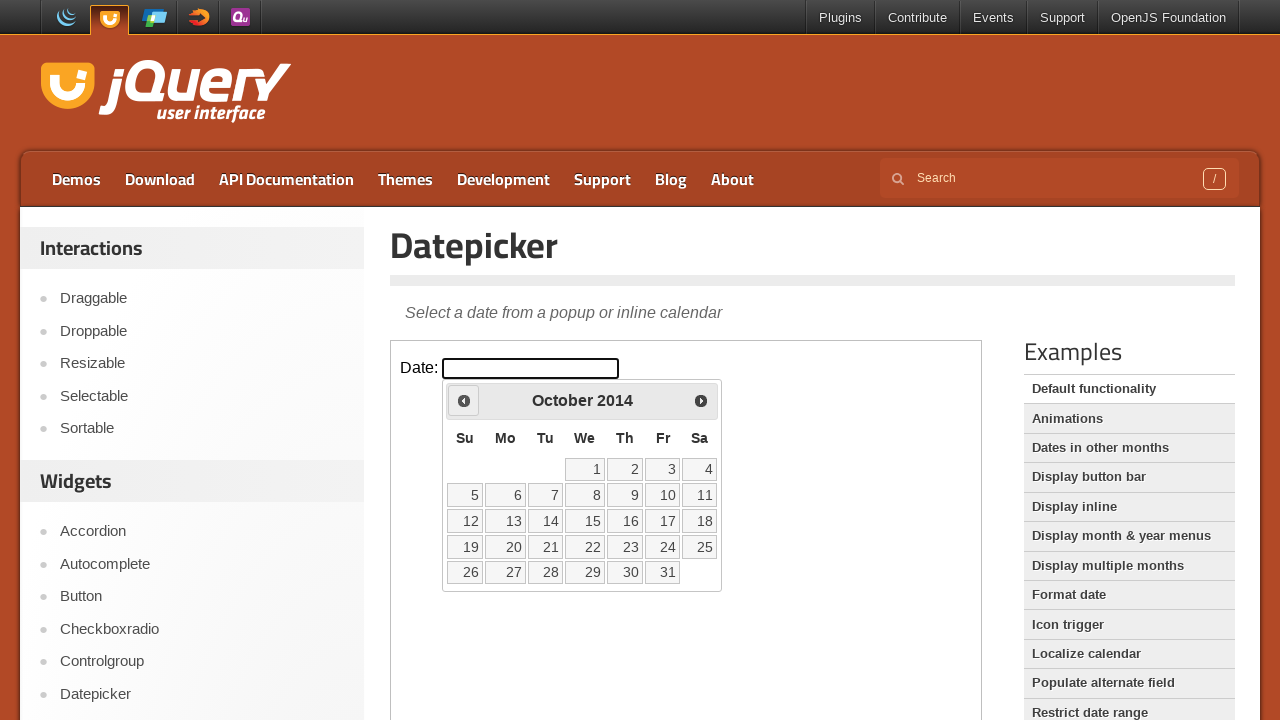

Retrieved updated current month from calendar
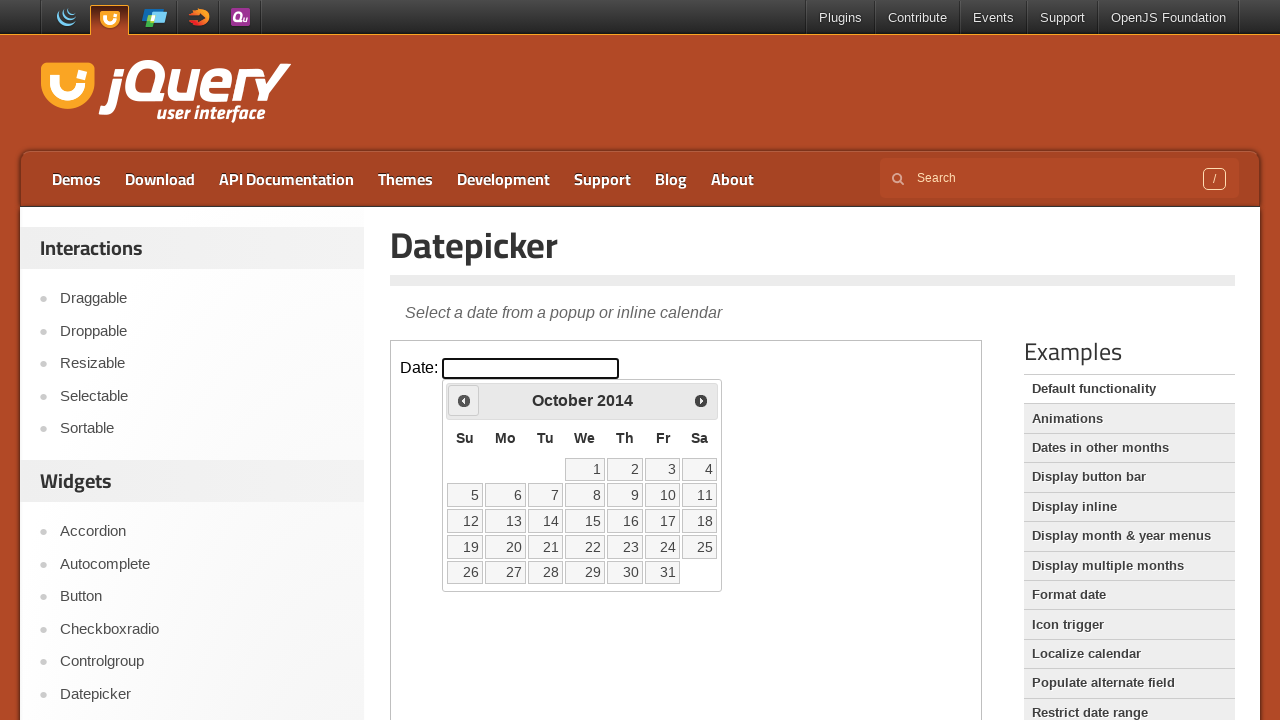

Retrieved updated current year from calendar
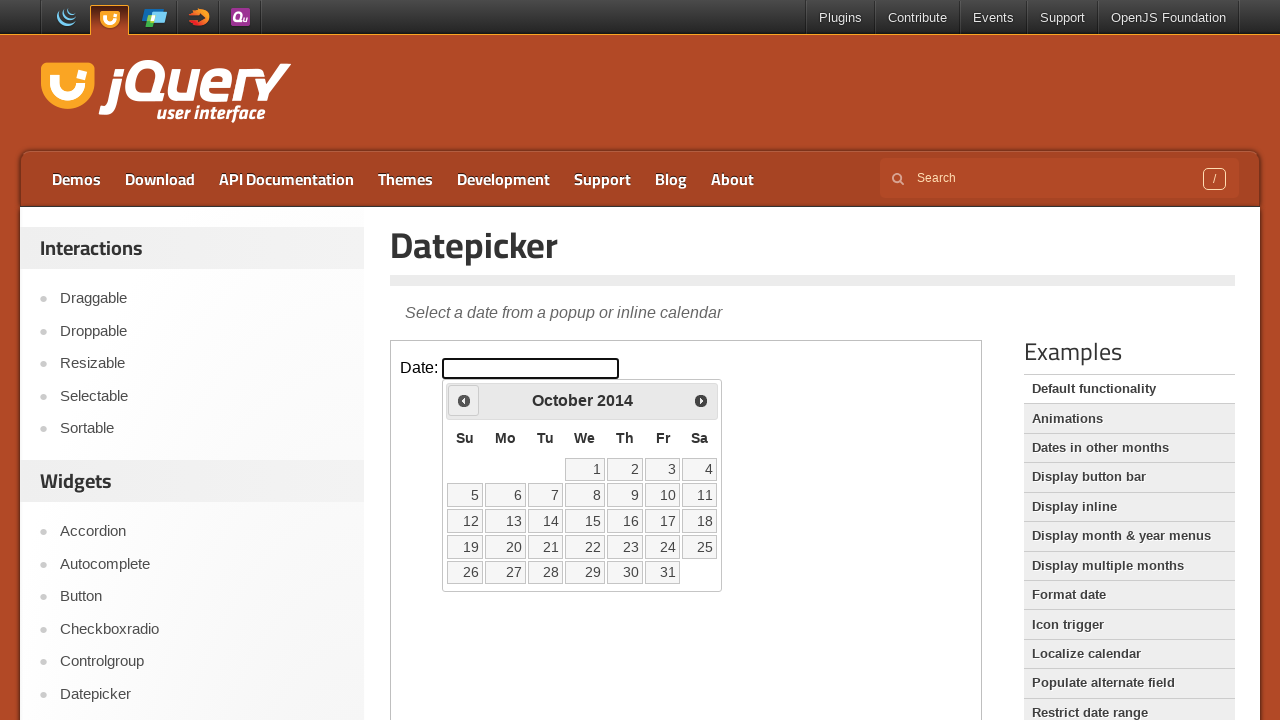

Clicked Prev button to navigate backwards (currently at October 2014) at (464, 400) on iframe >> nth=0 >> internal:control=enter-frame >> text=Prev
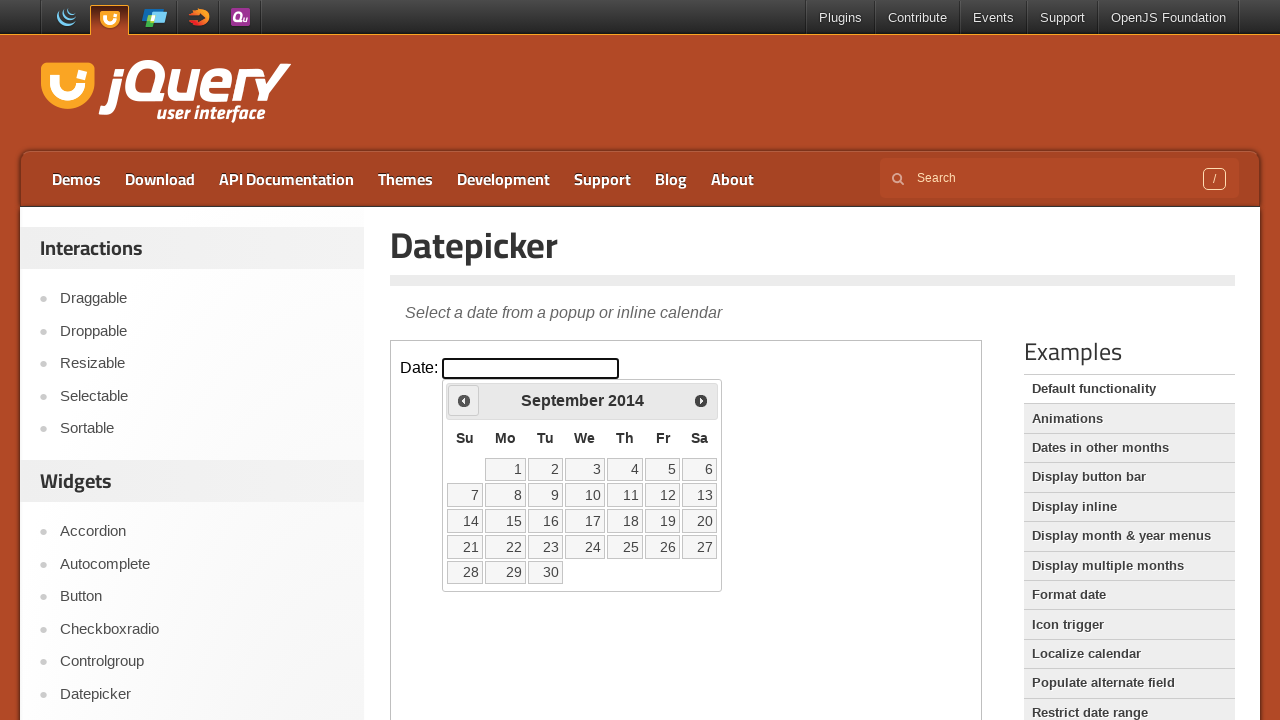

Retrieved updated current month from calendar
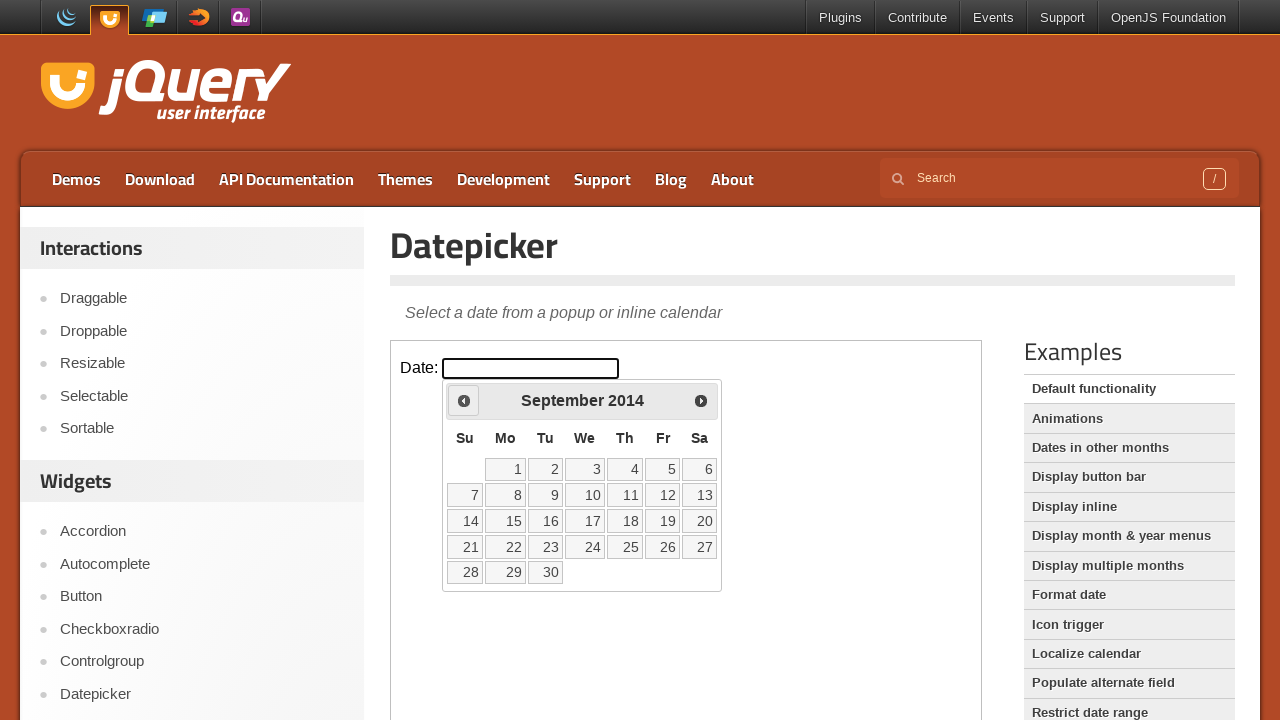

Retrieved updated current year from calendar
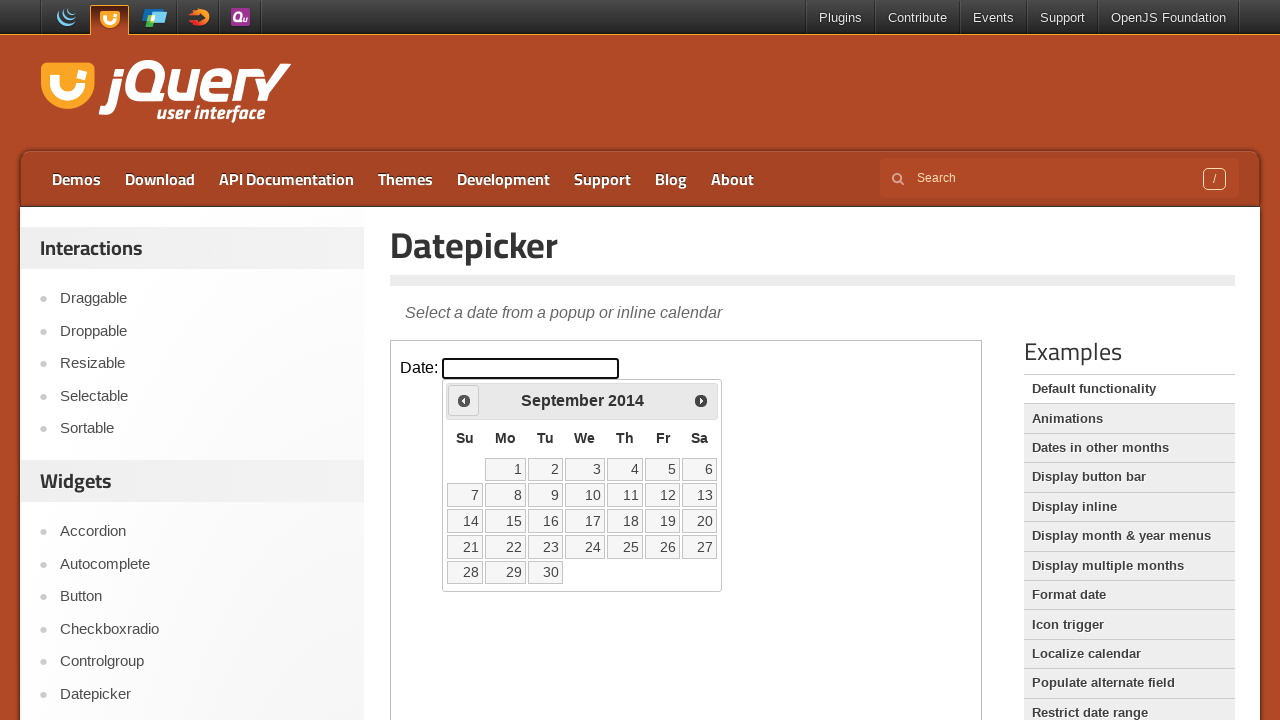

Clicked Prev button to navigate backwards (currently at September 2014) at (464, 400) on iframe >> nth=0 >> internal:control=enter-frame >> text=Prev
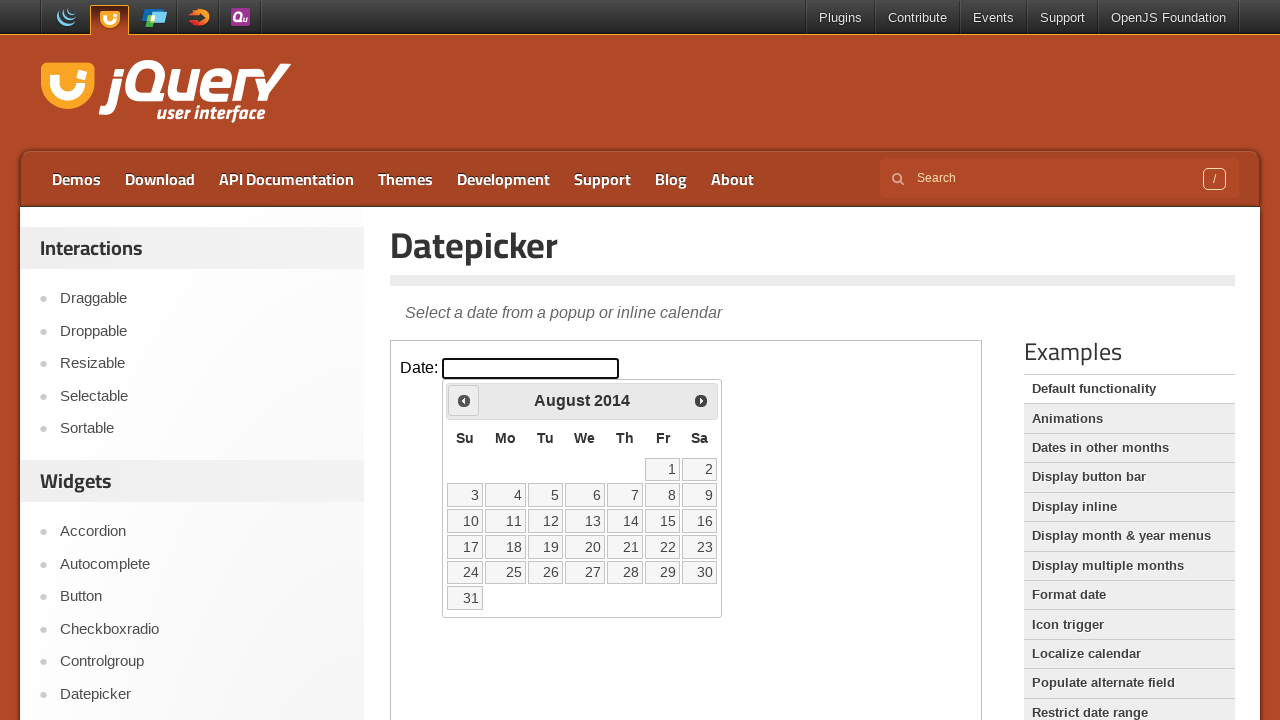

Retrieved updated current month from calendar
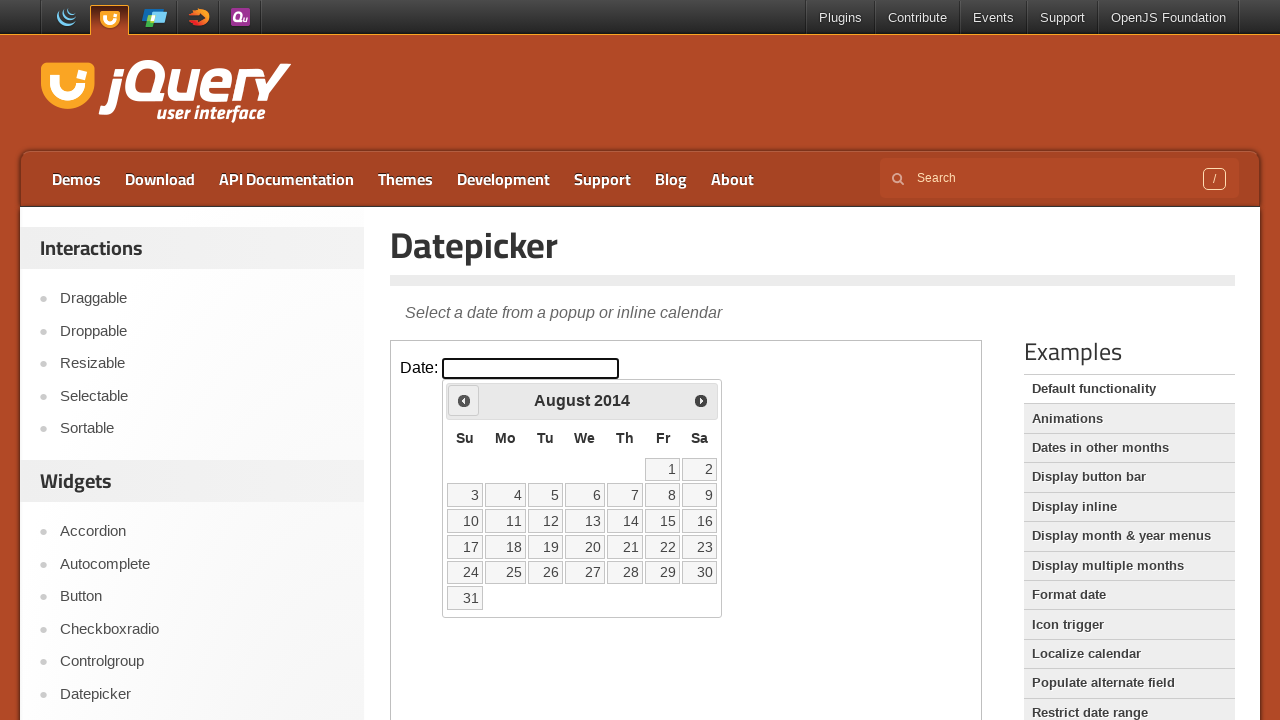

Retrieved updated current year from calendar
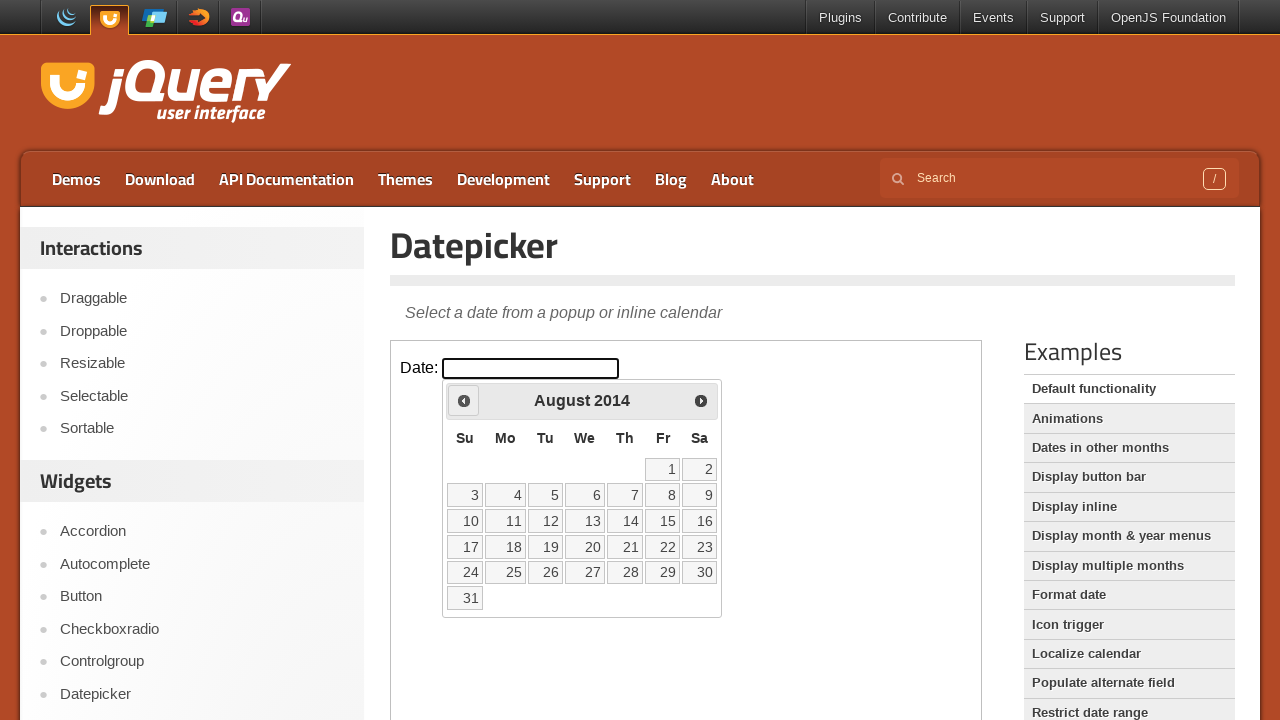

Clicked Prev button to navigate backwards (currently at August 2014) at (464, 400) on iframe >> nth=0 >> internal:control=enter-frame >> text=Prev
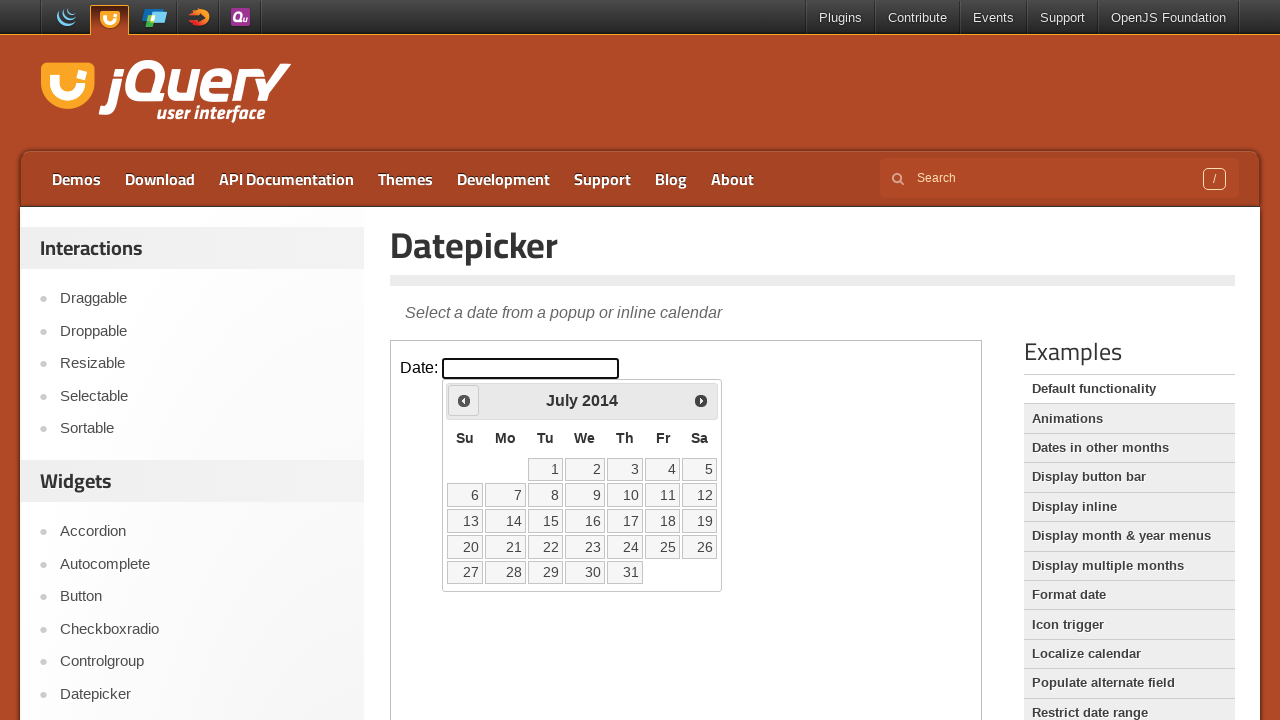

Retrieved updated current month from calendar
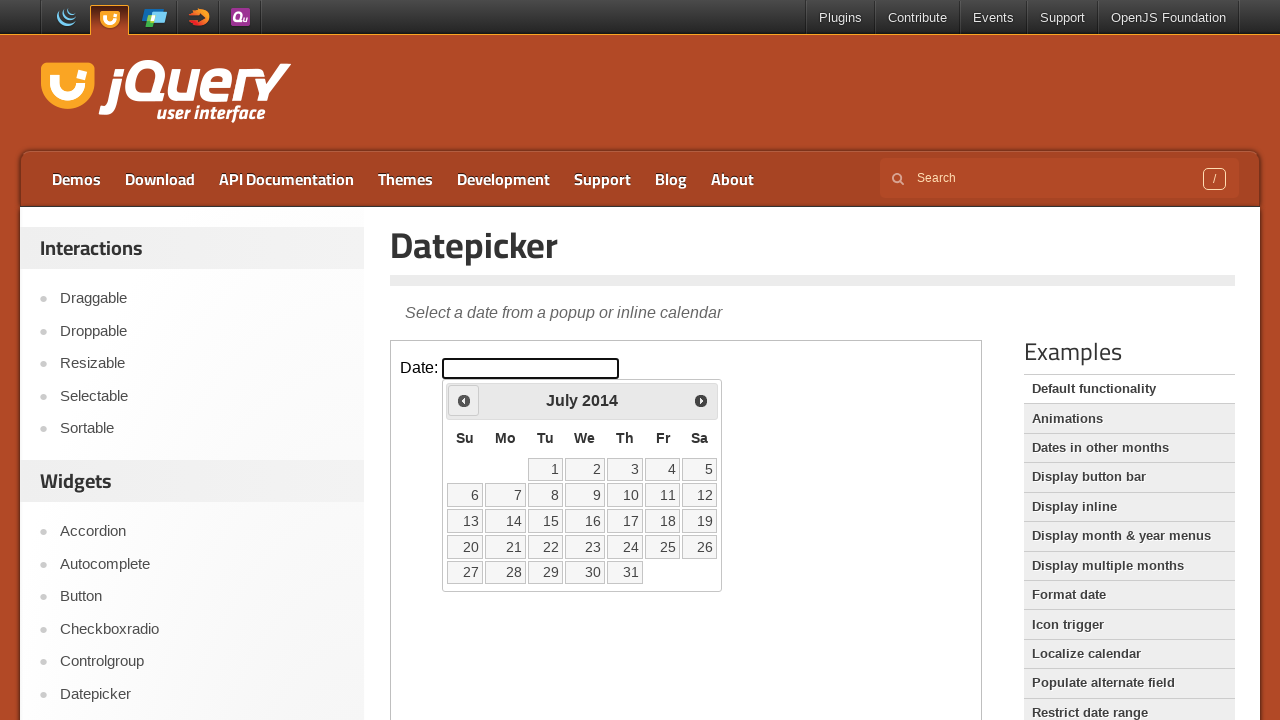

Retrieved updated current year from calendar
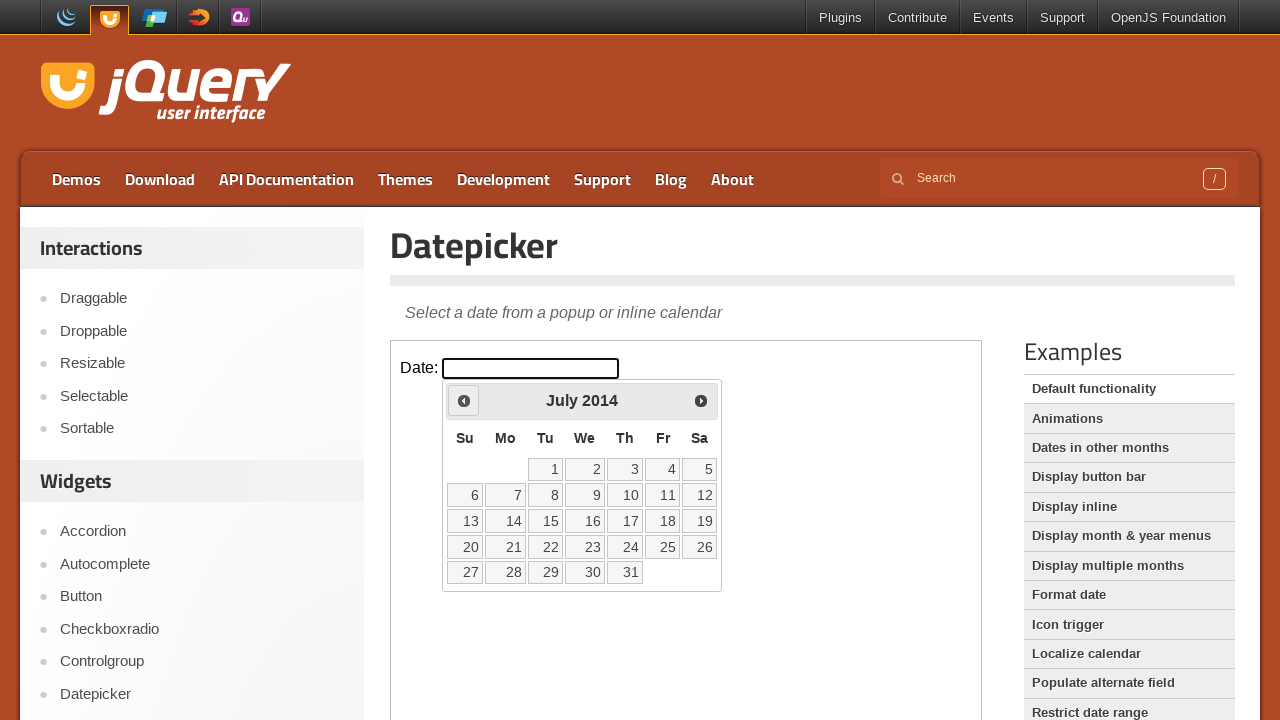

Clicked Prev button to navigate backwards (currently at July 2014) at (464, 400) on iframe >> nth=0 >> internal:control=enter-frame >> text=Prev
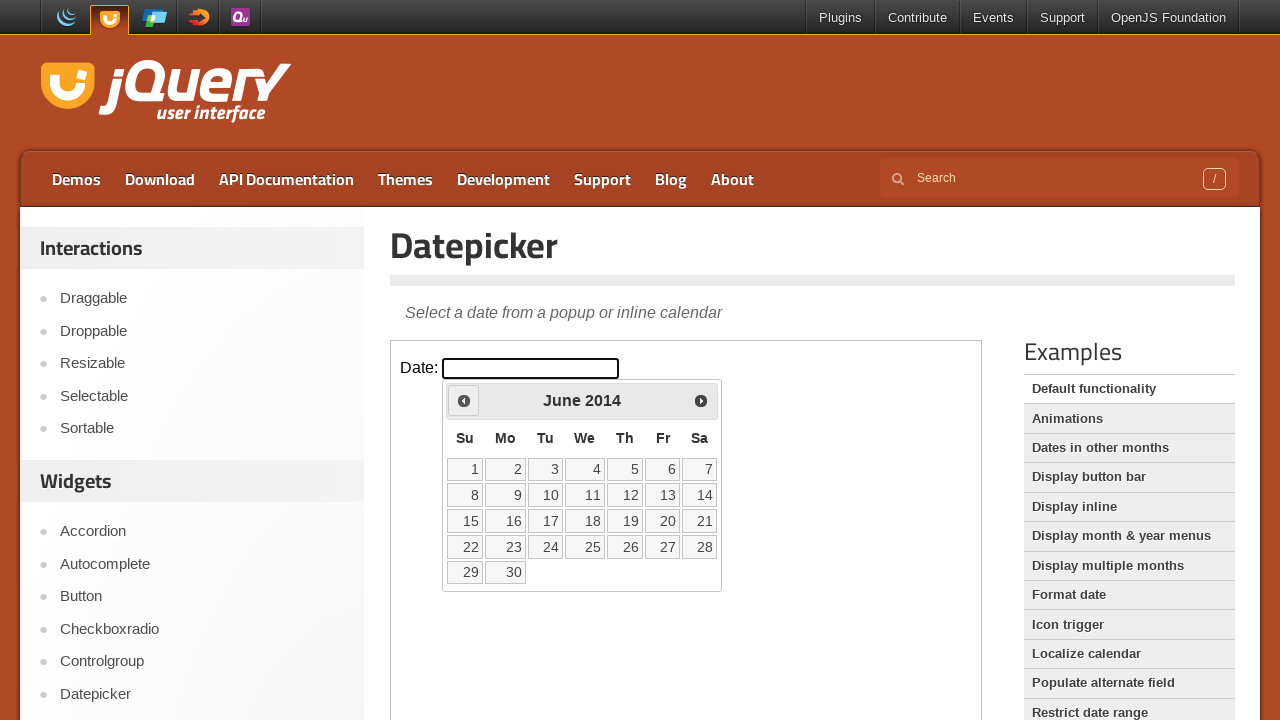

Retrieved updated current month from calendar
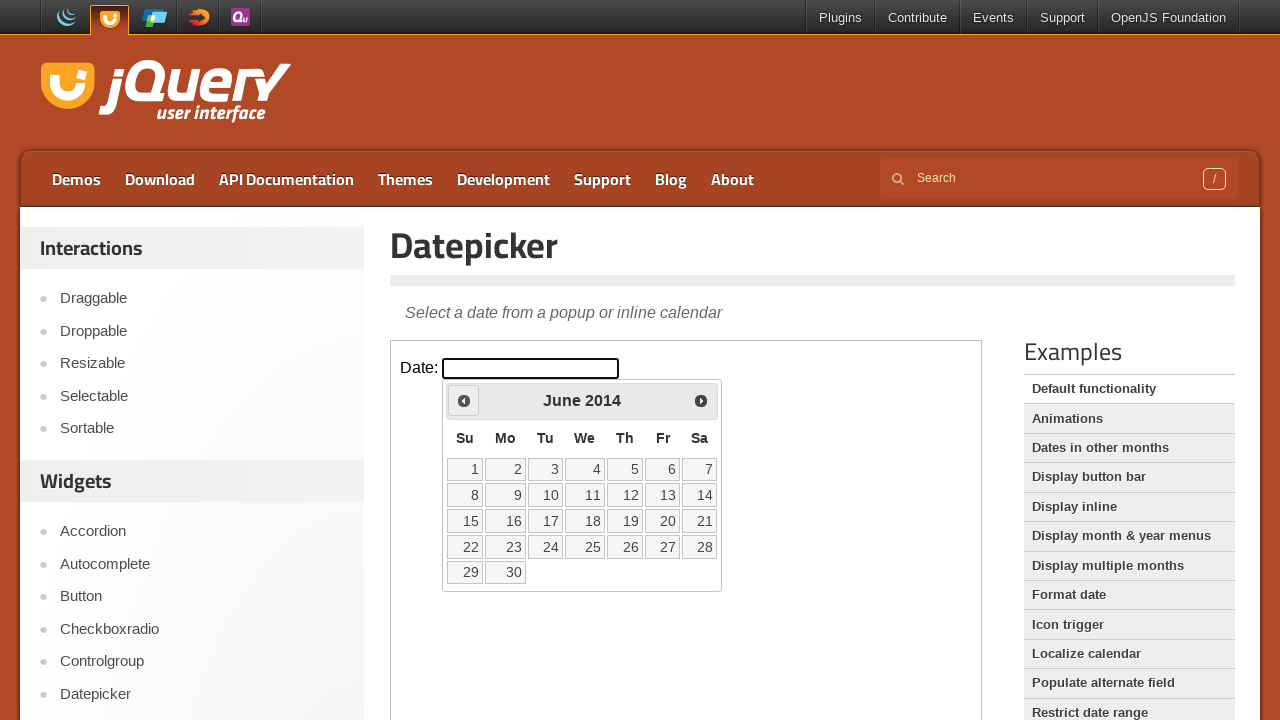

Retrieved updated current year from calendar
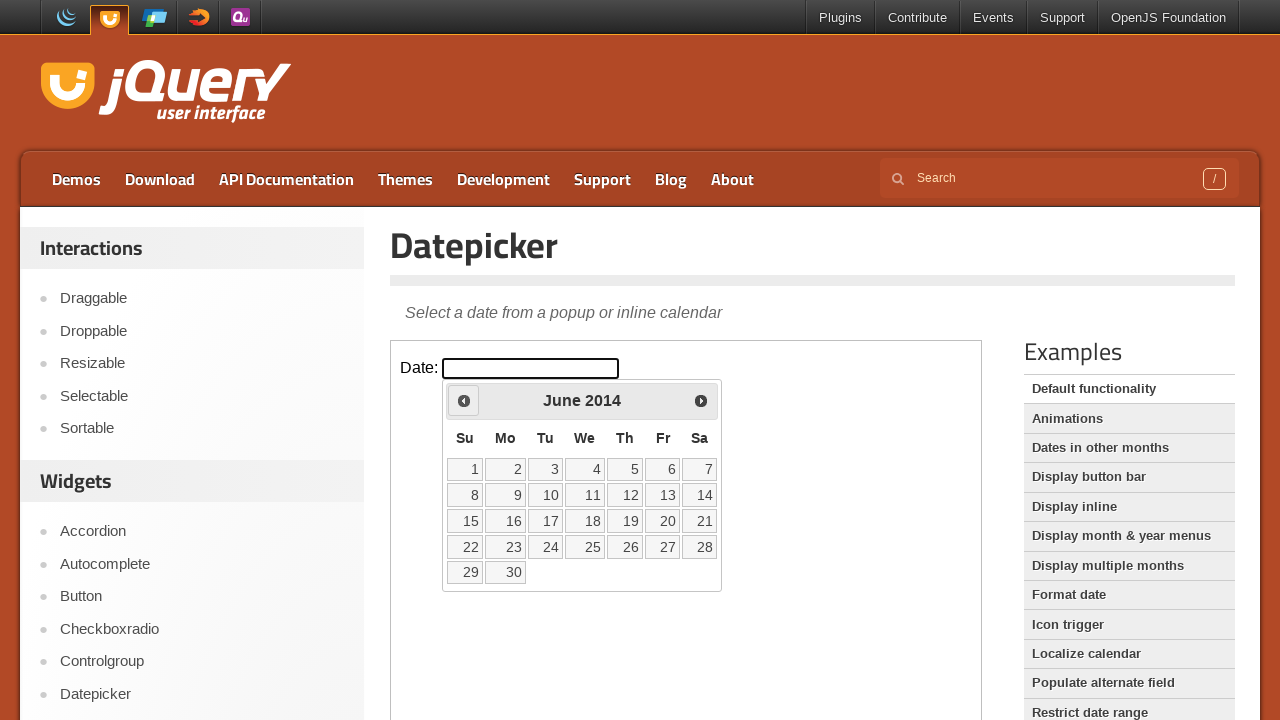

Clicked Prev button to navigate backwards (currently at June 2014) at (464, 400) on iframe >> nth=0 >> internal:control=enter-frame >> text=Prev
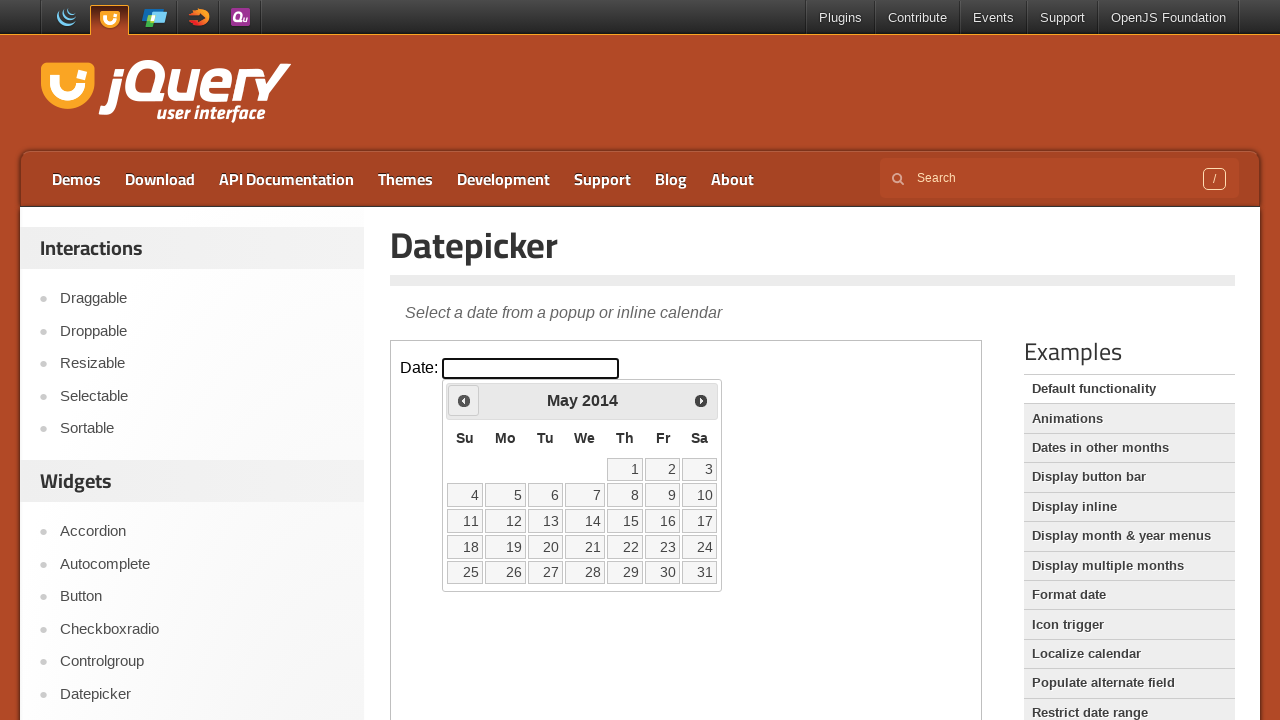

Retrieved updated current month from calendar
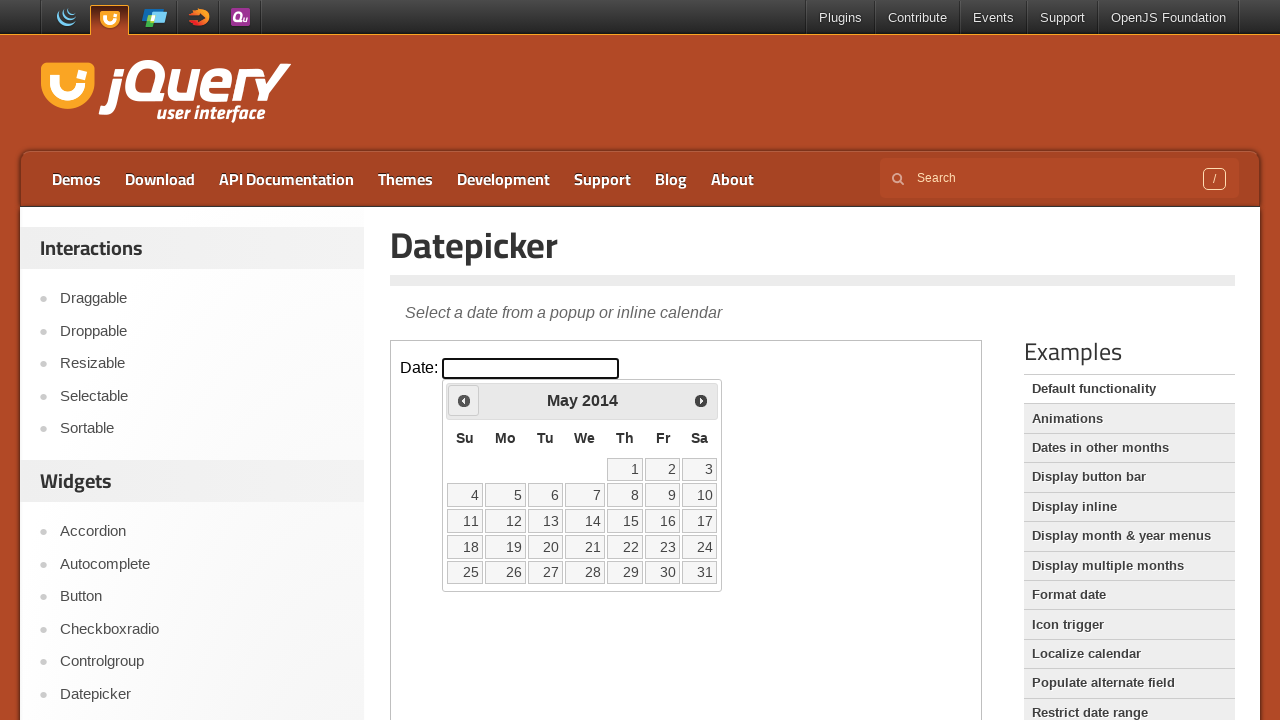

Retrieved updated current year from calendar
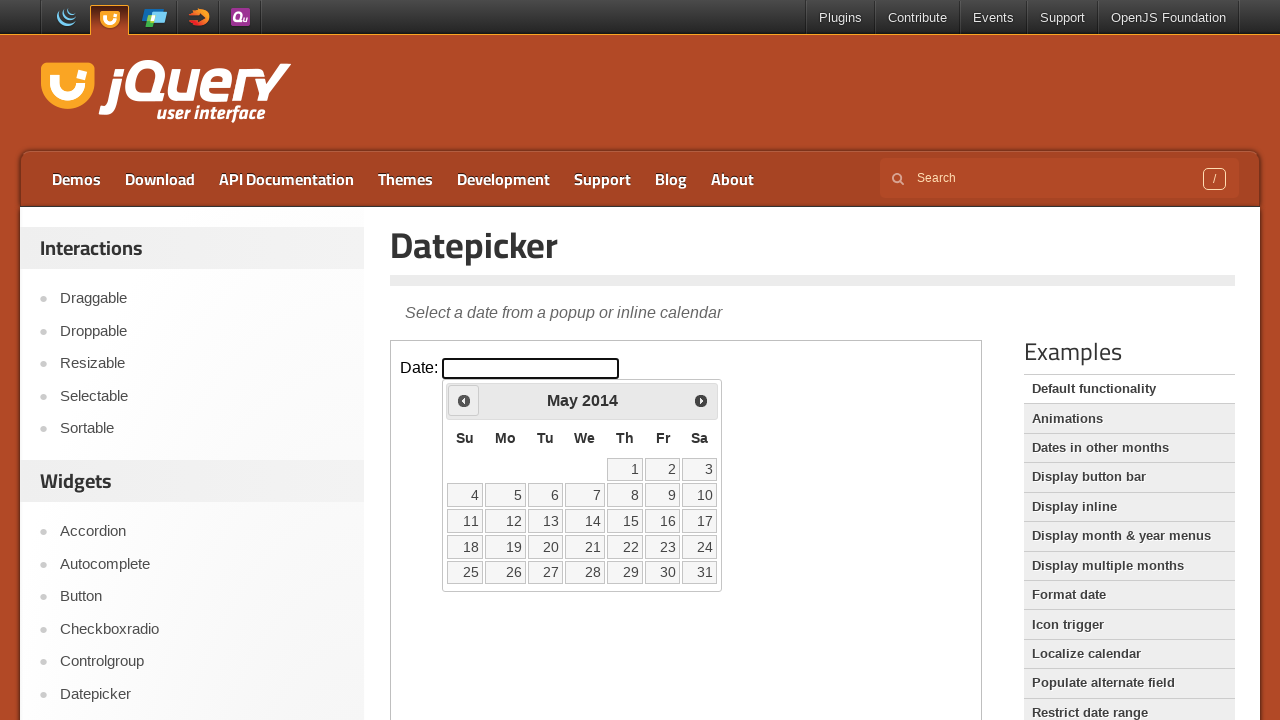

Clicked Prev button to navigate backwards (currently at May 2014) at (464, 400) on iframe >> nth=0 >> internal:control=enter-frame >> text=Prev
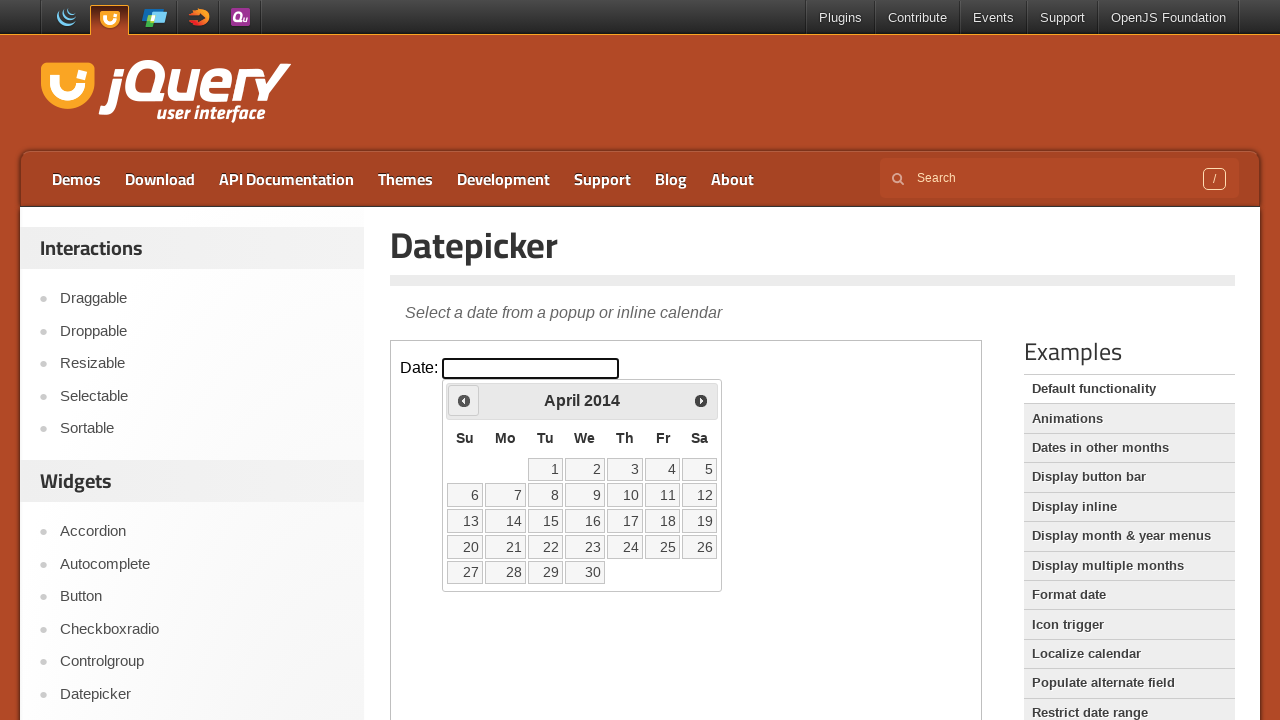

Retrieved updated current month from calendar
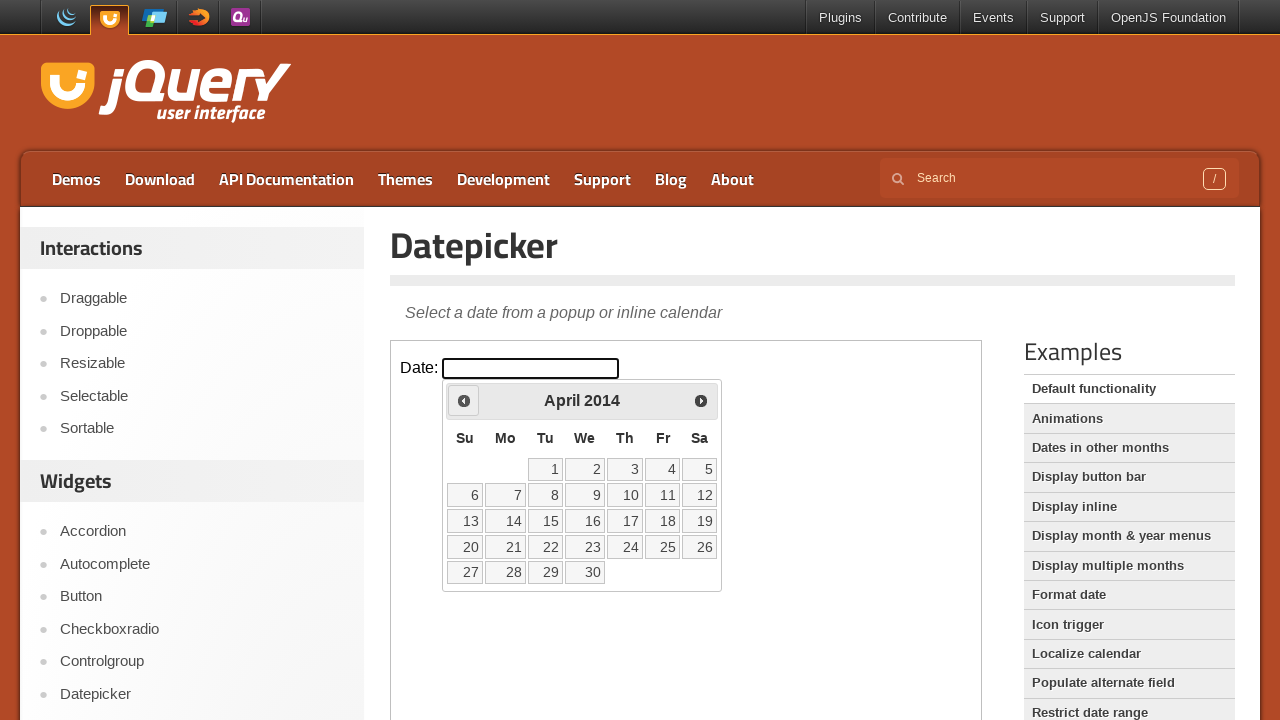

Retrieved updated current year from calendar
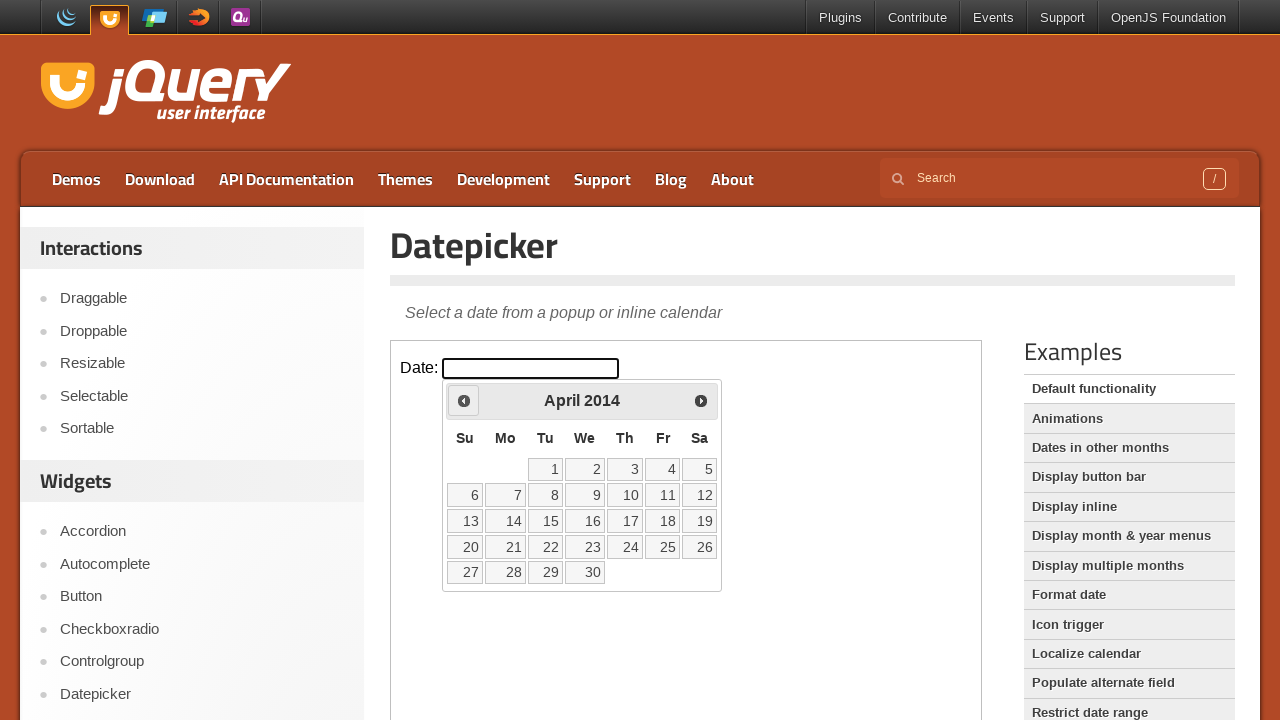

Clicked Prev button to navigate backwards (currently at April 2014) at (464, 400) on iframe >> nth=0 >> internal:control=enter-frame >> text=Prev
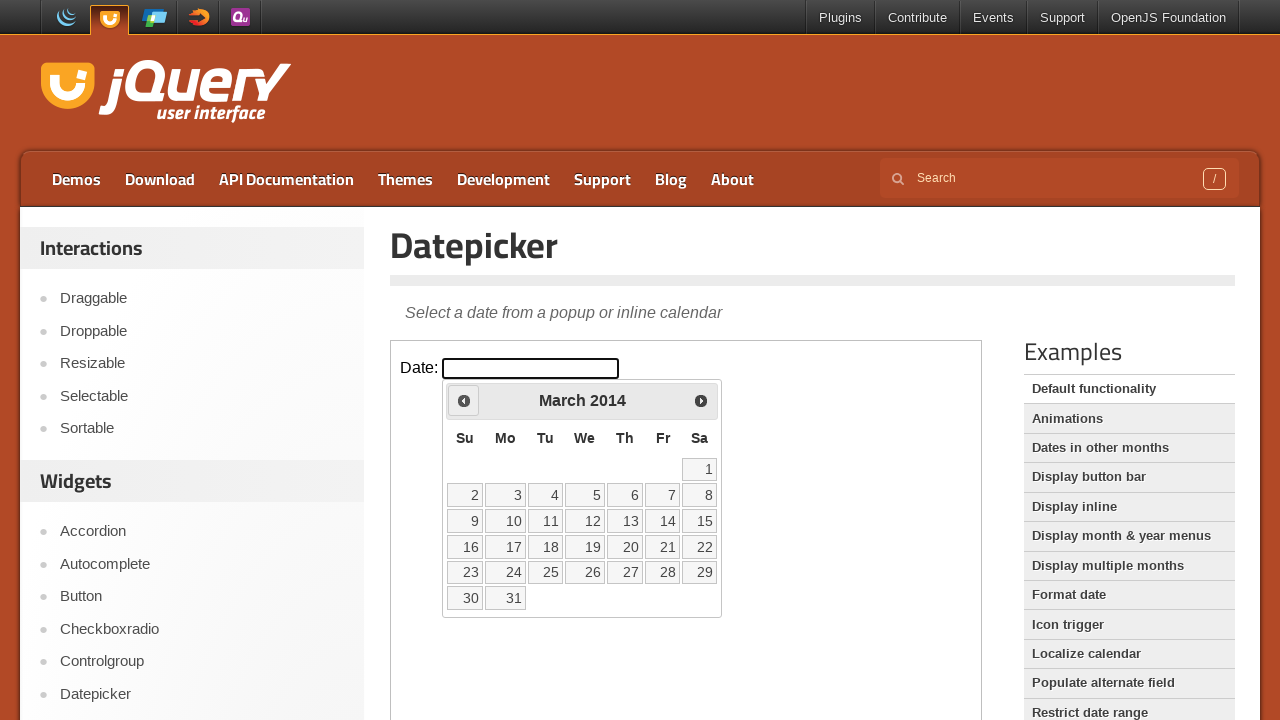

Retrieved updated current month from calendar
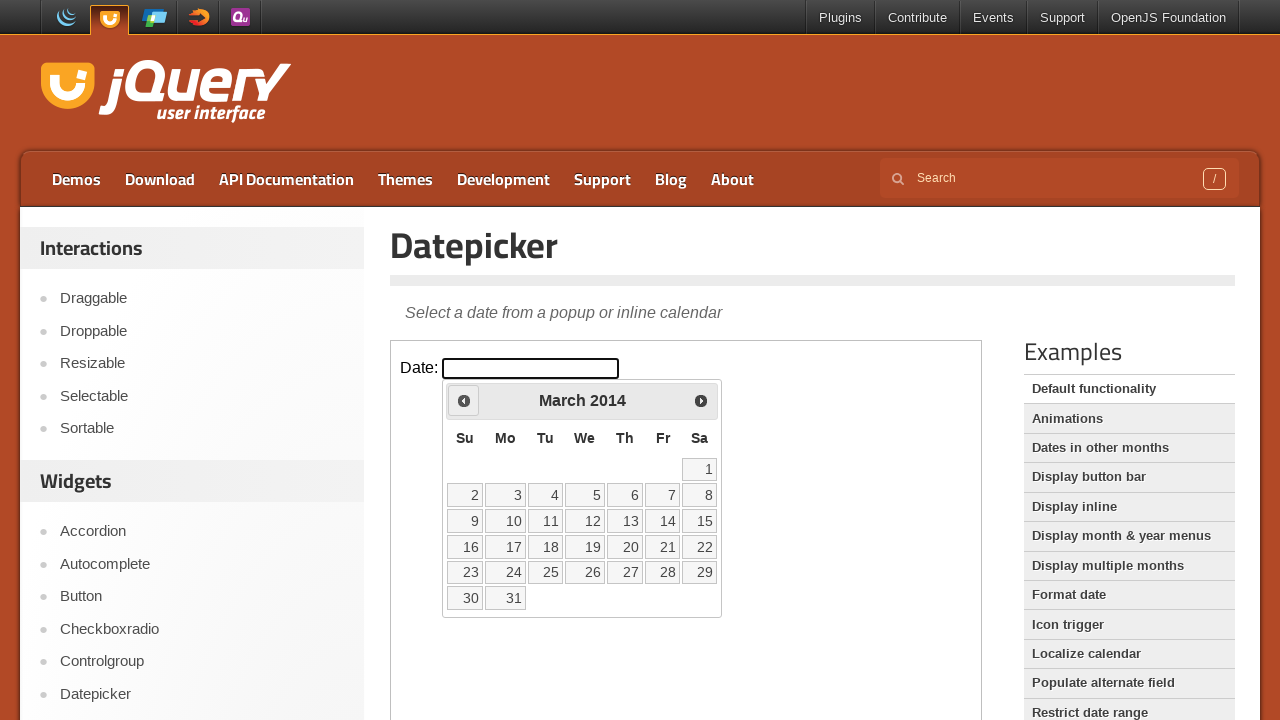

Retrieved updated current year from calendar
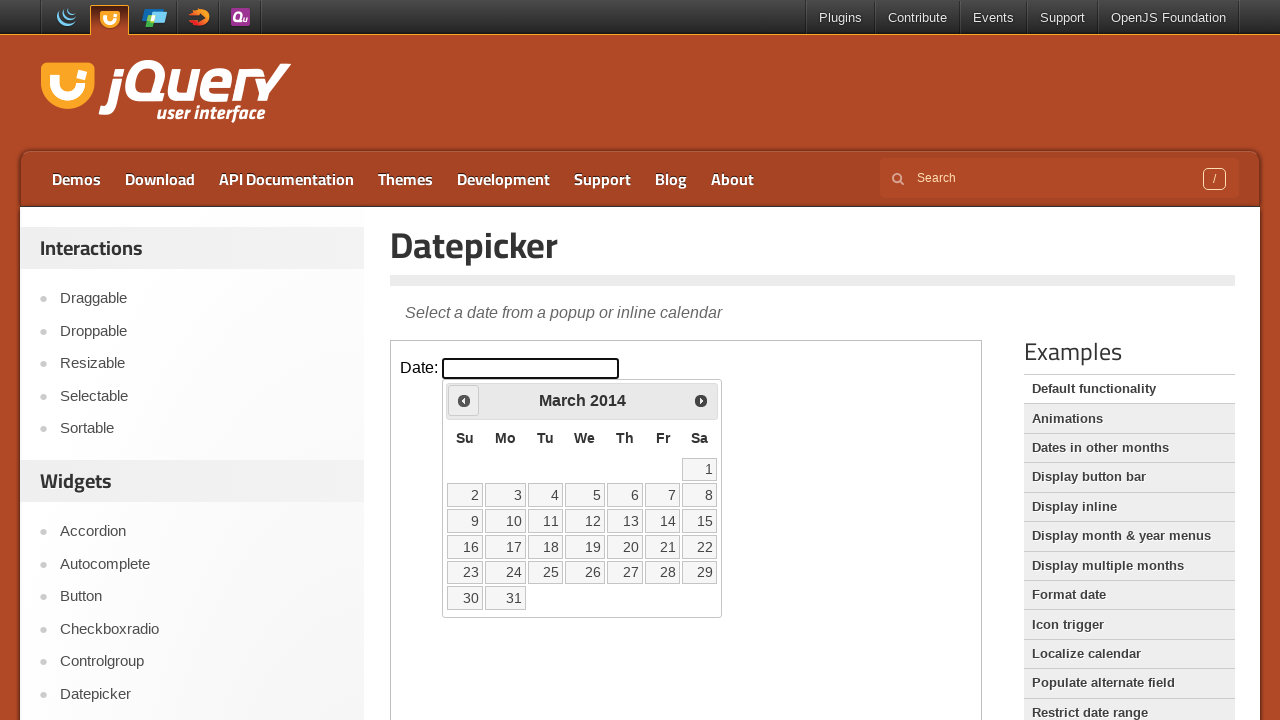

Clicked Prev button to navigate backwards (currently at March 2014) at (464, 400) on iframe >> nth=0 >> internal:control=enter-frame >> text=Prev
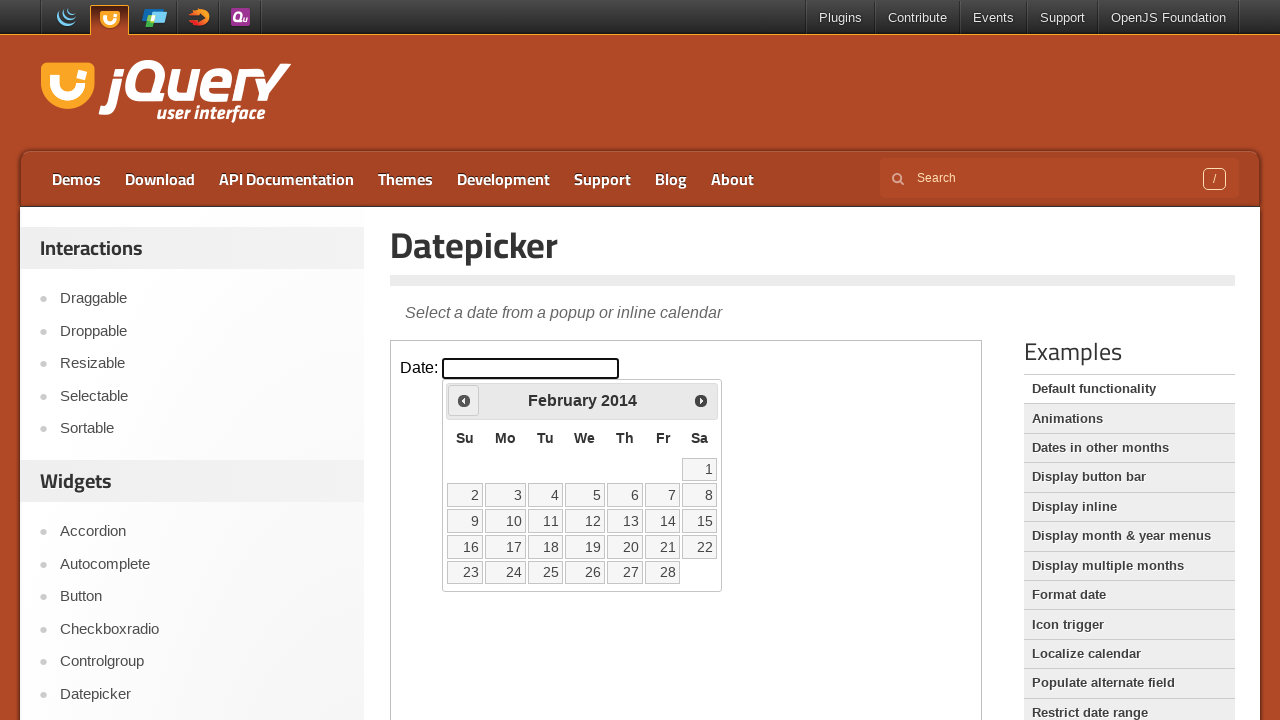

Retrieved updated current month from calendar
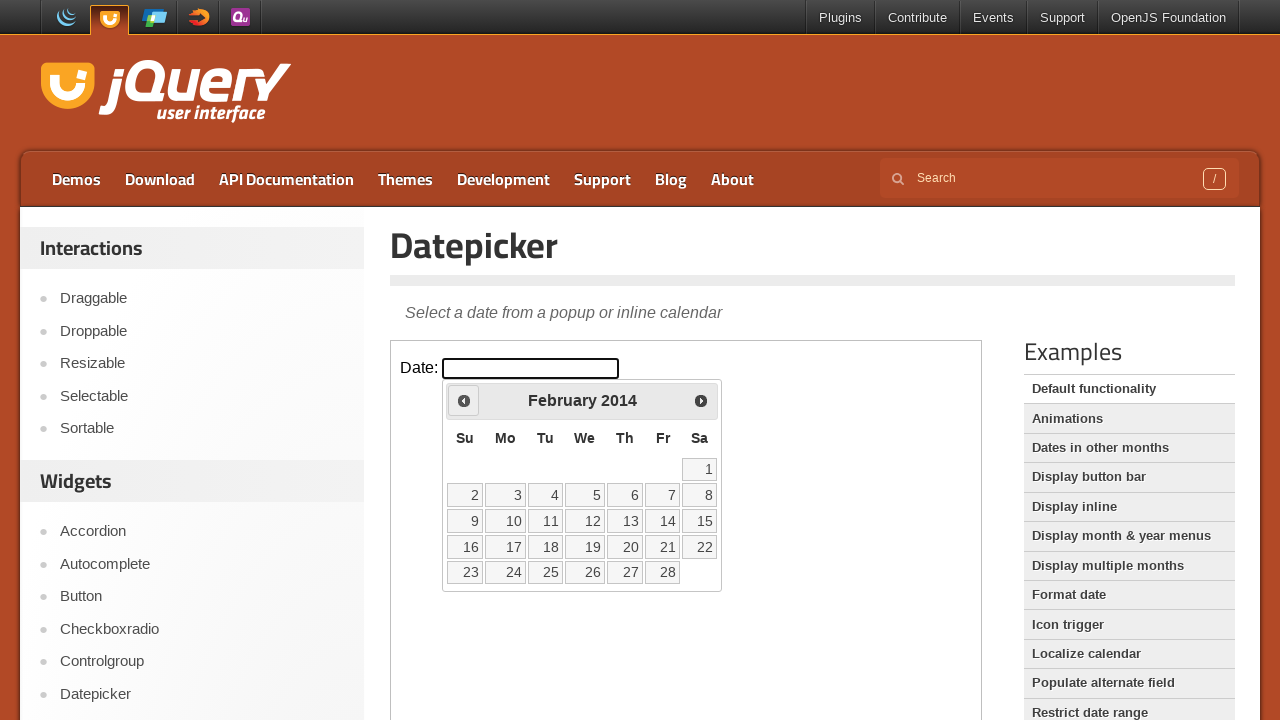

Retrieved updated current year from calendar
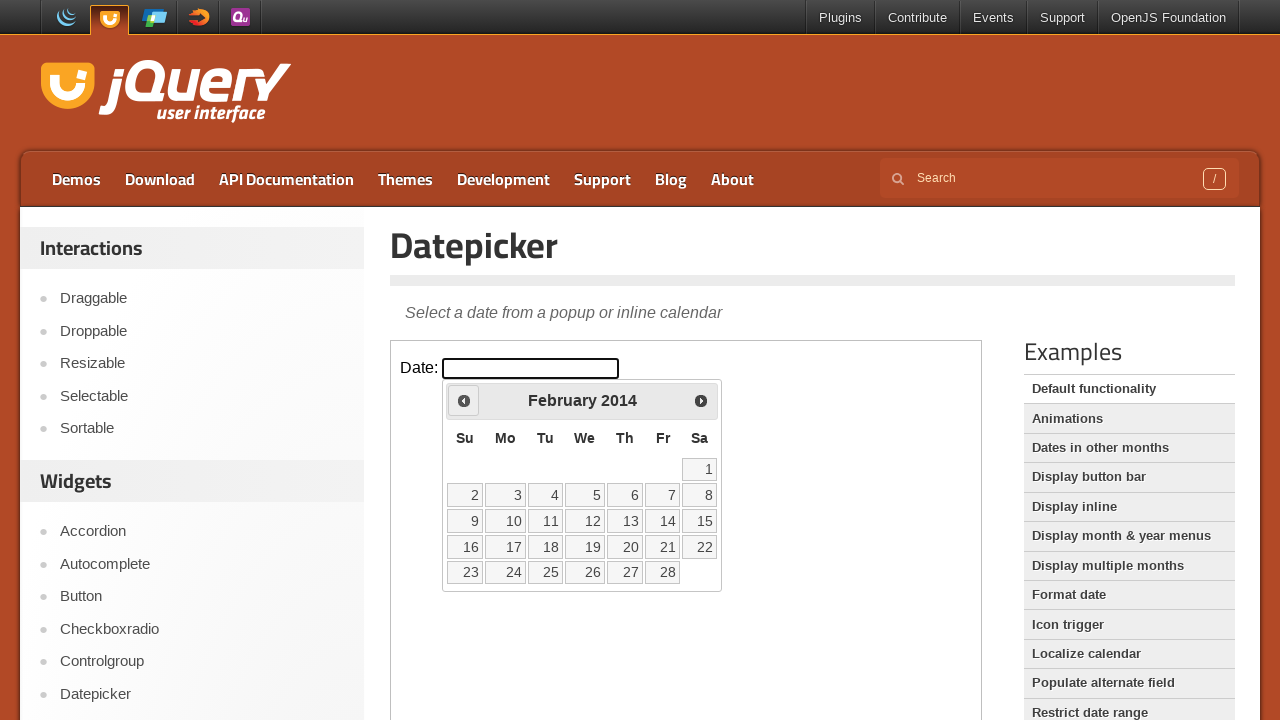

Clicked Prev button to navigate backwards (currently at February 2014) at (464, 400) on iframe >> nth=0 >> internal:control=enter-frame >> text=Prev
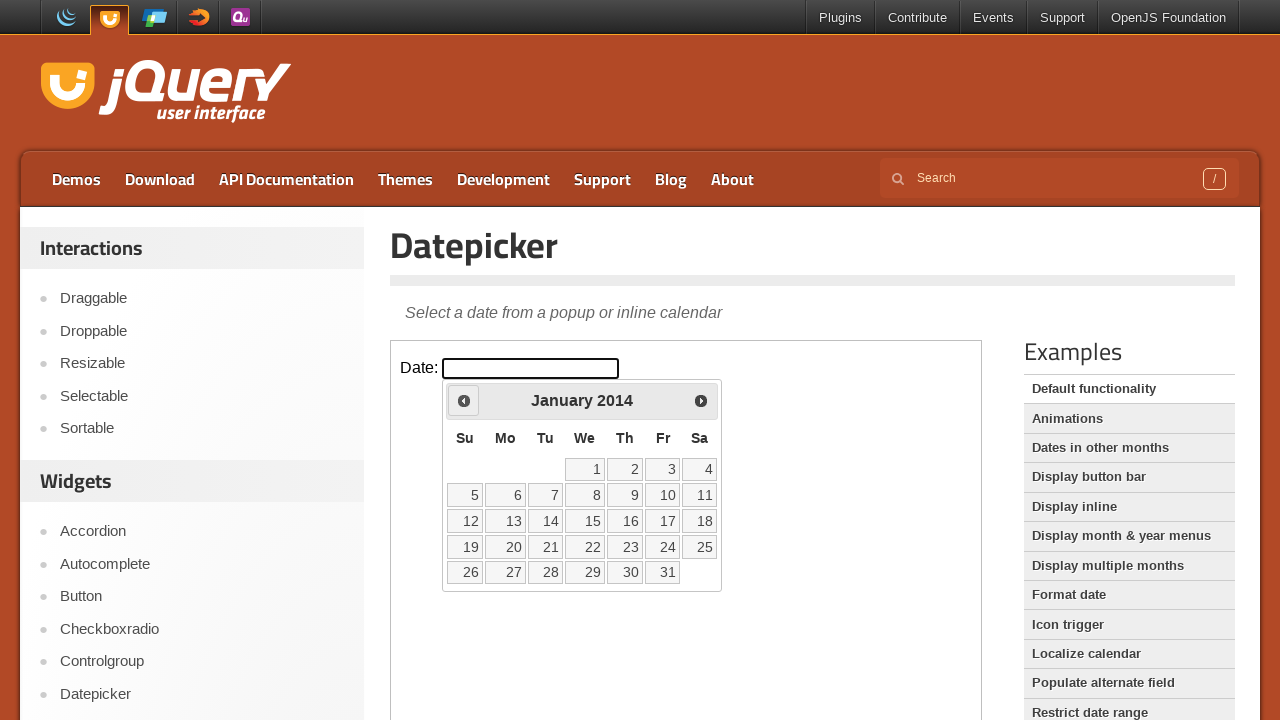

Retrieved updated current month from calendar
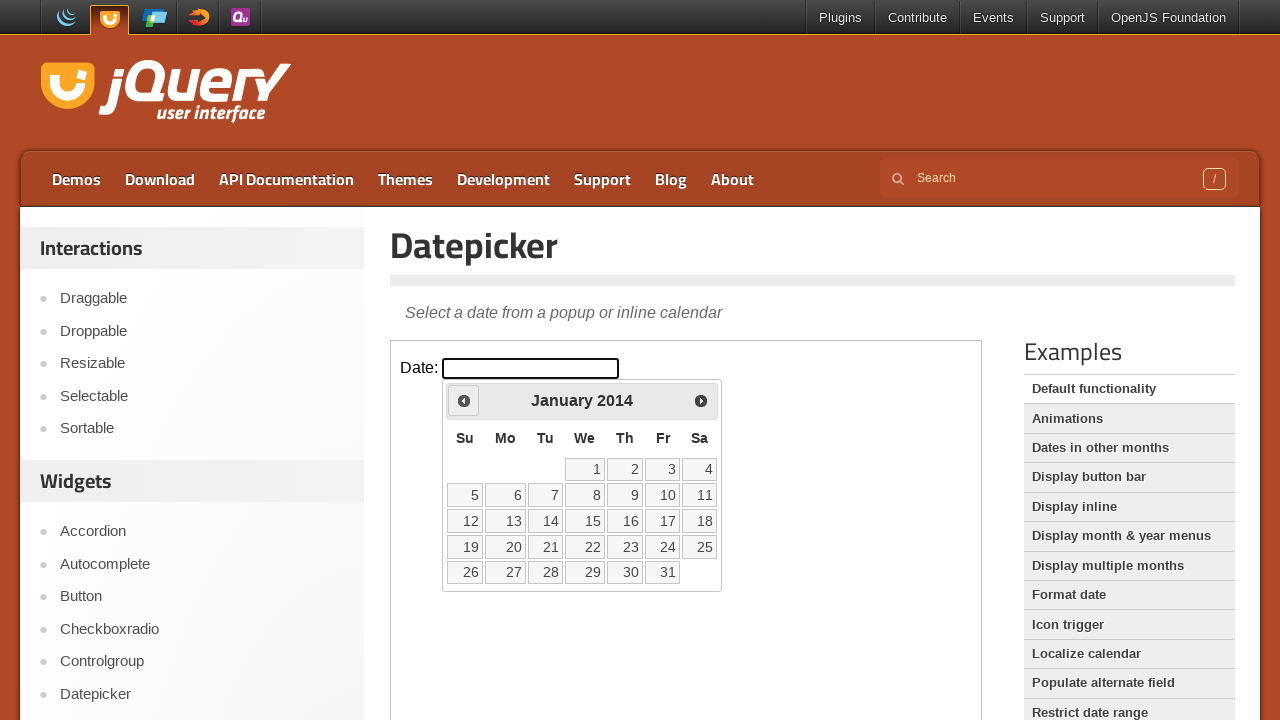

Retrieved updated current year from calendar
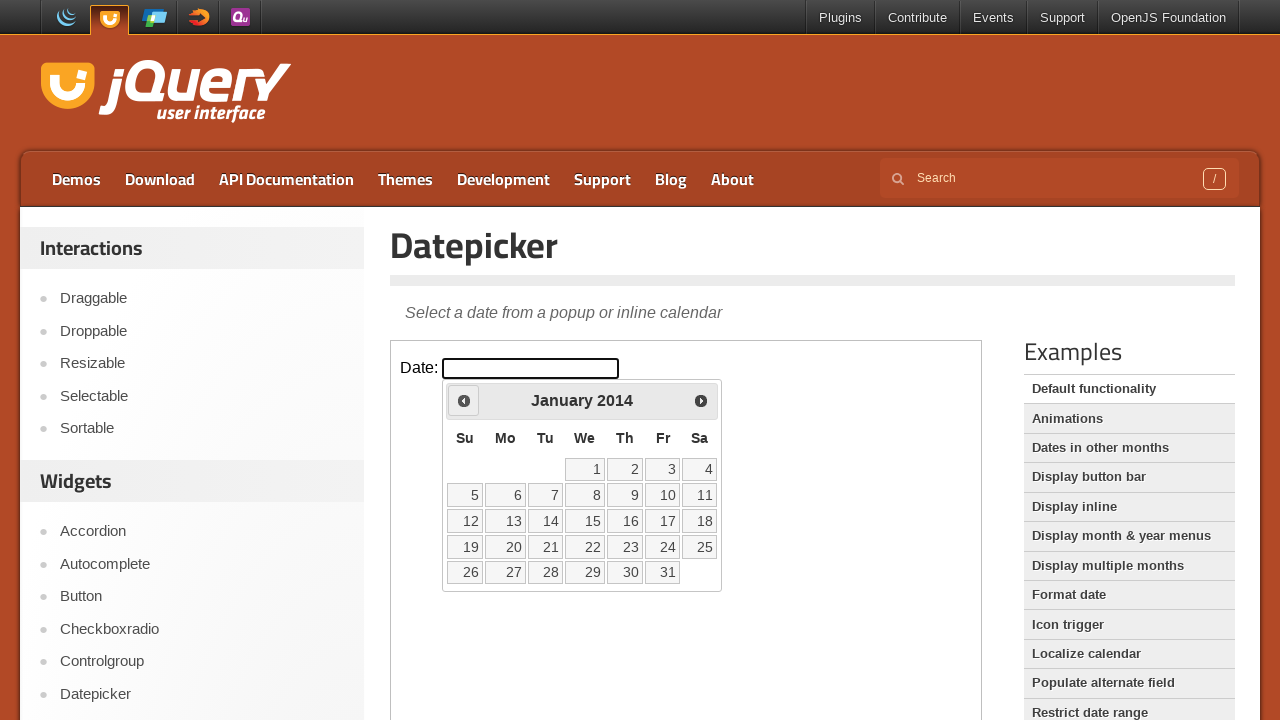

Clicked Prev button to navigate backwards (currently at January 2014) at (464, 400) on iframe >> nth=0 >> internal:control=enter-frame >> text=Prev
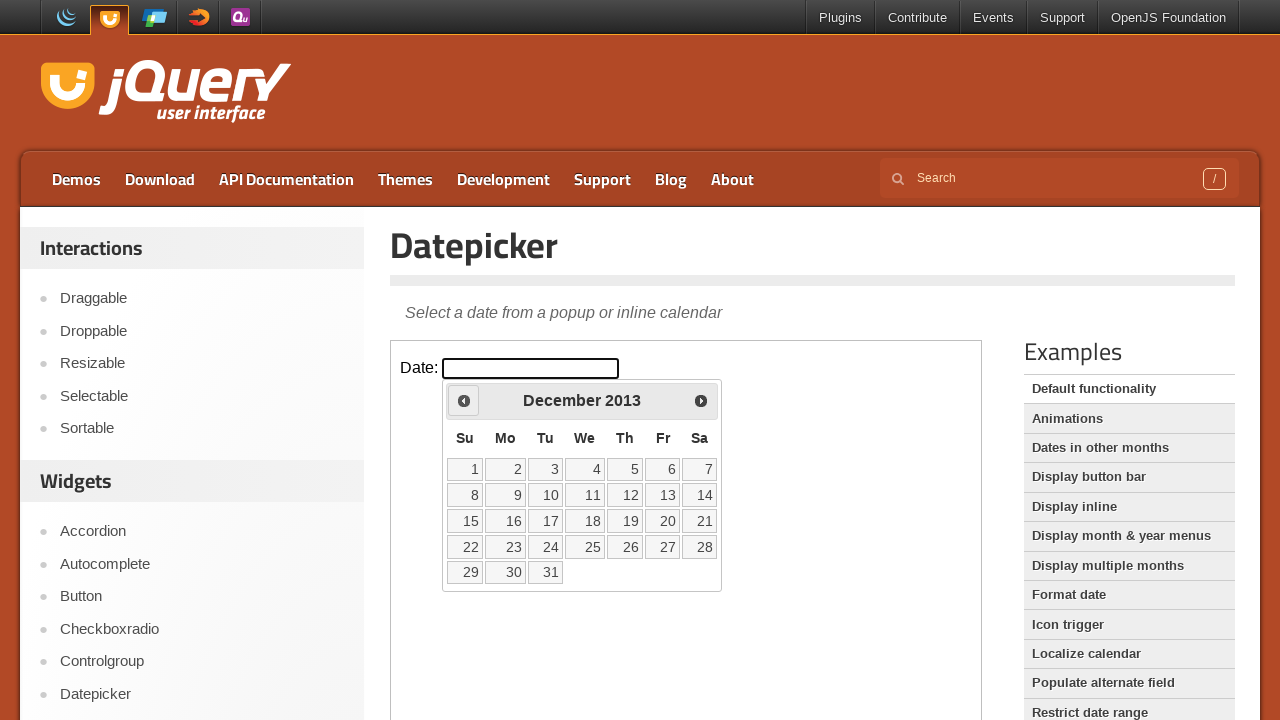

Retrieved updated current month from calendar
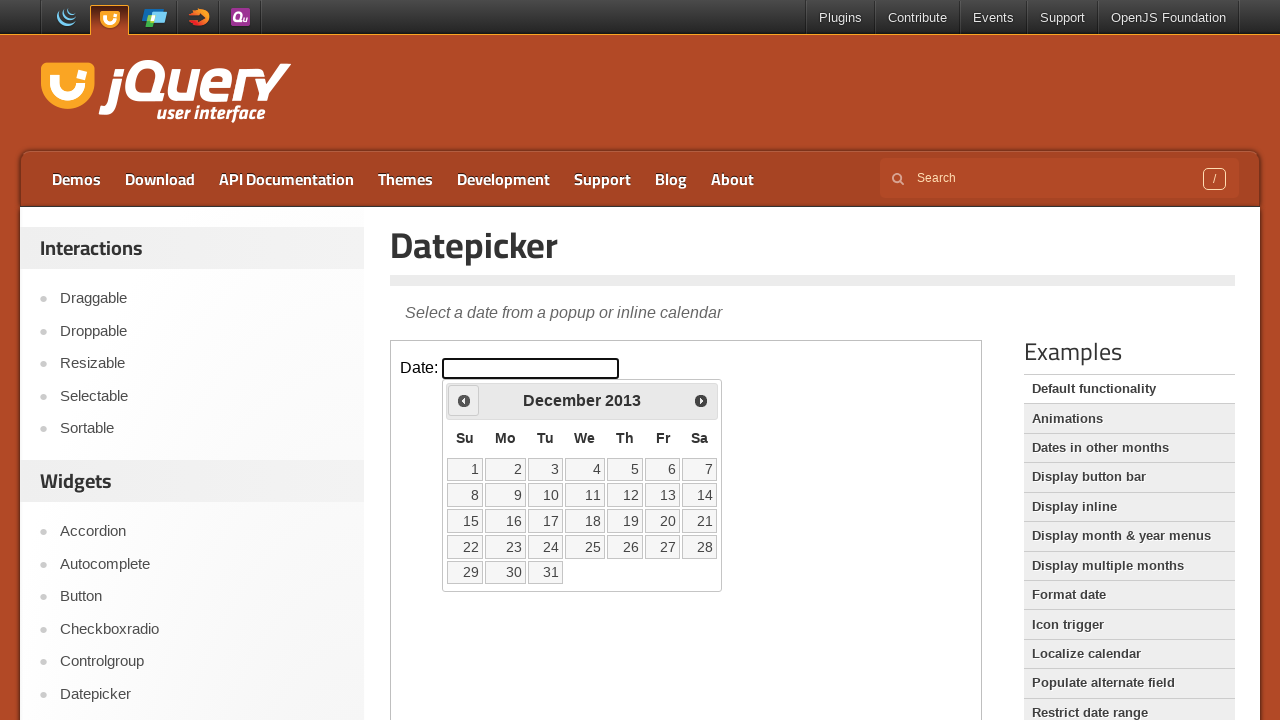

Retrieved updated current year from calendar
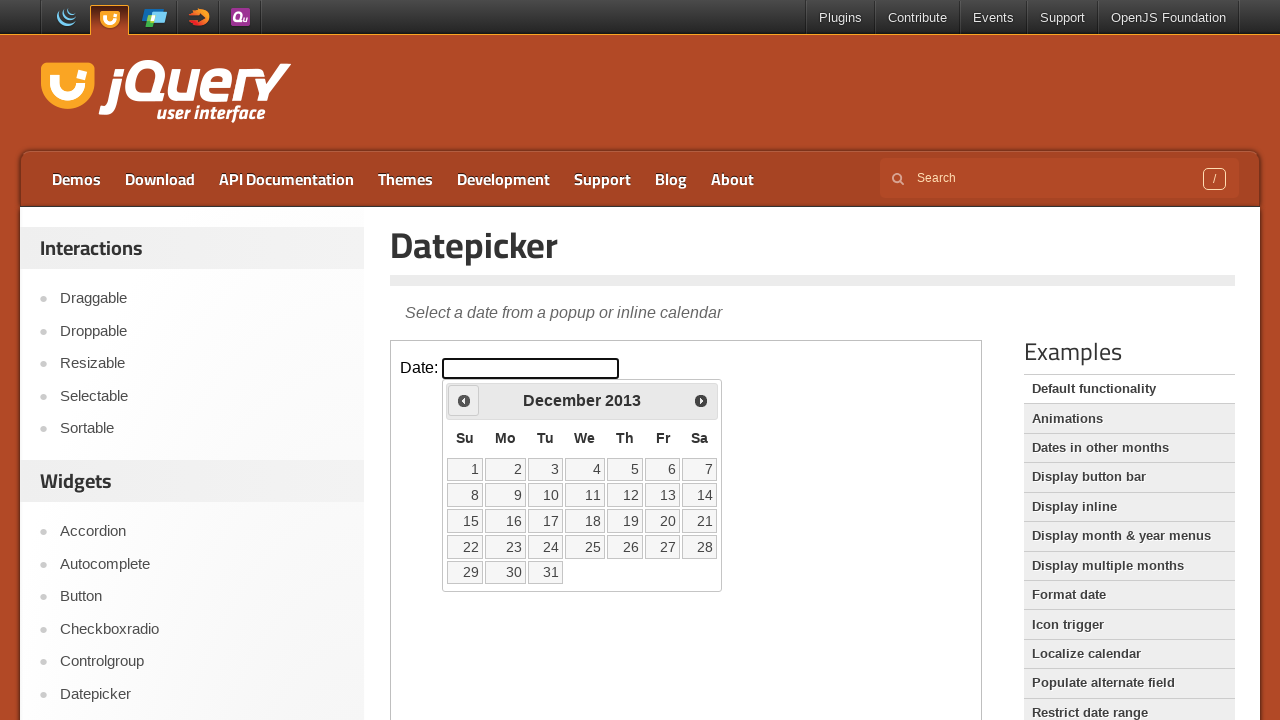

Clicked Prev button to navigate backwards (currently at December 2013) at (464, 400) on iframe >> nth=0 >> internal:control=enter-frame >> text=Prev
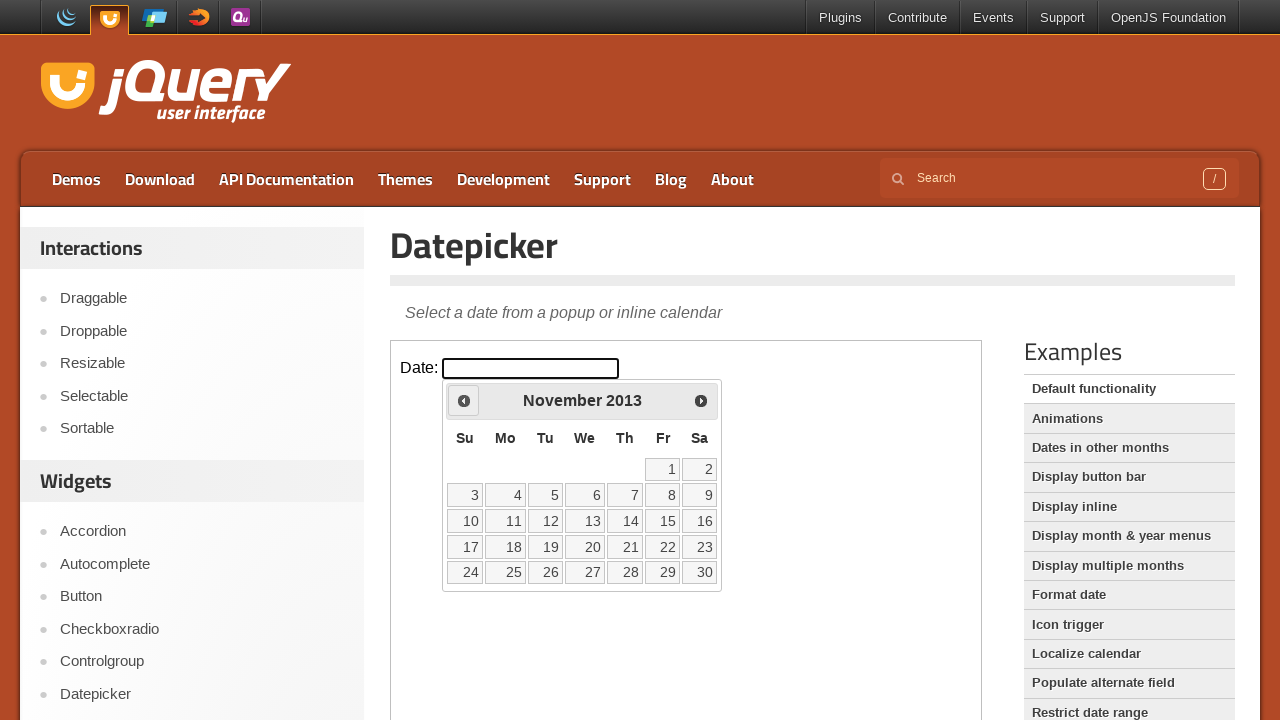

Retrieved updated current month from calendar
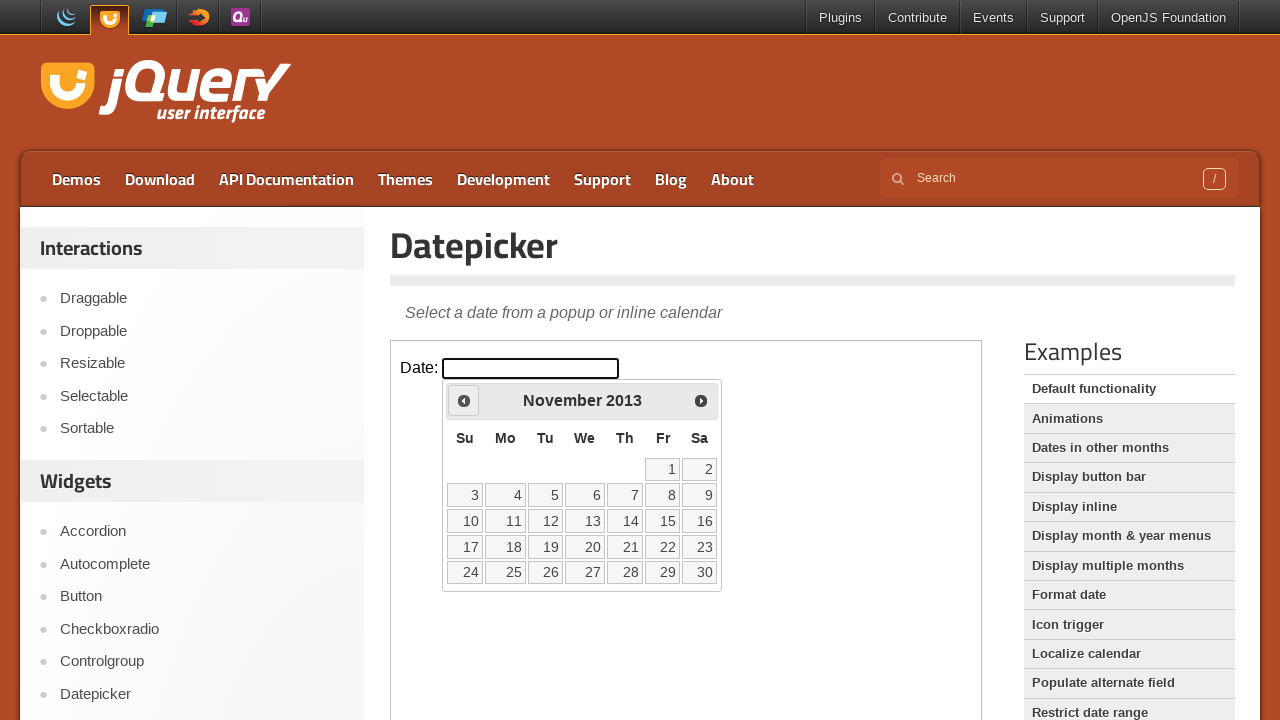

Retrieved updated current year from calendar
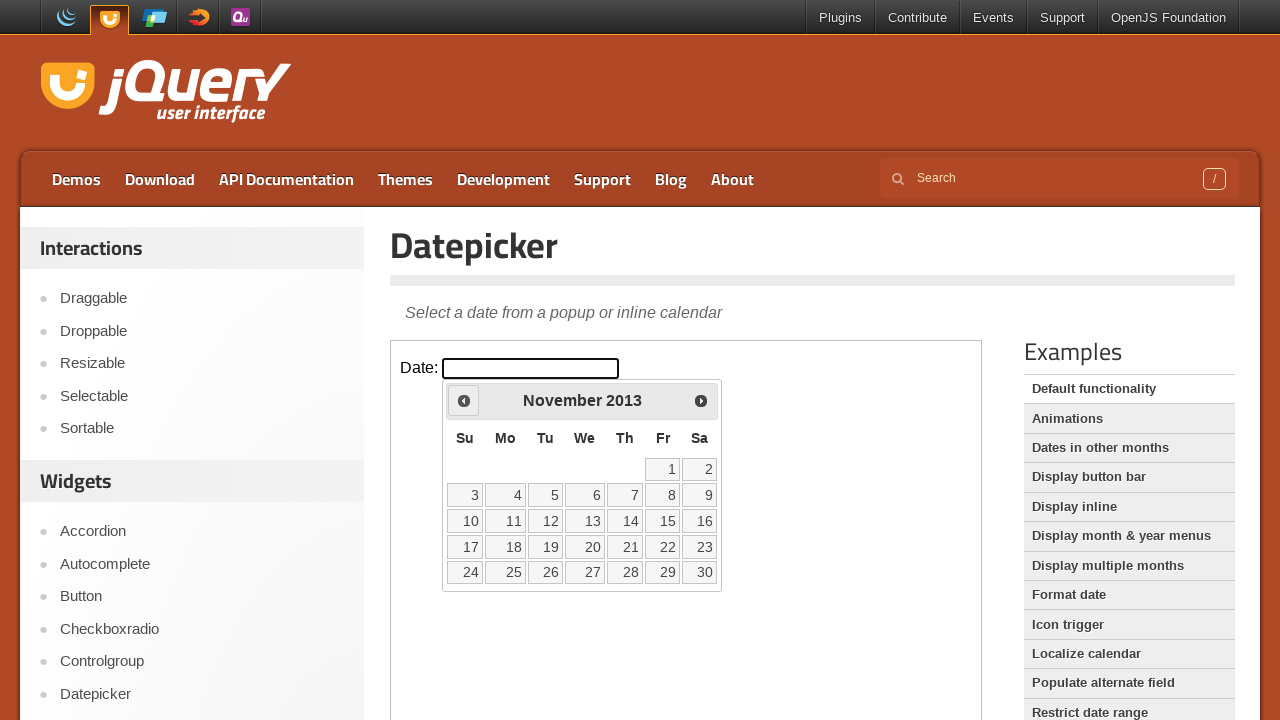

Clicked Prev button to navigate backwards (currently at November 2013) at (464, 400) on iframe >> nth=0 >> internal:control=enter-frame >> text=Prev
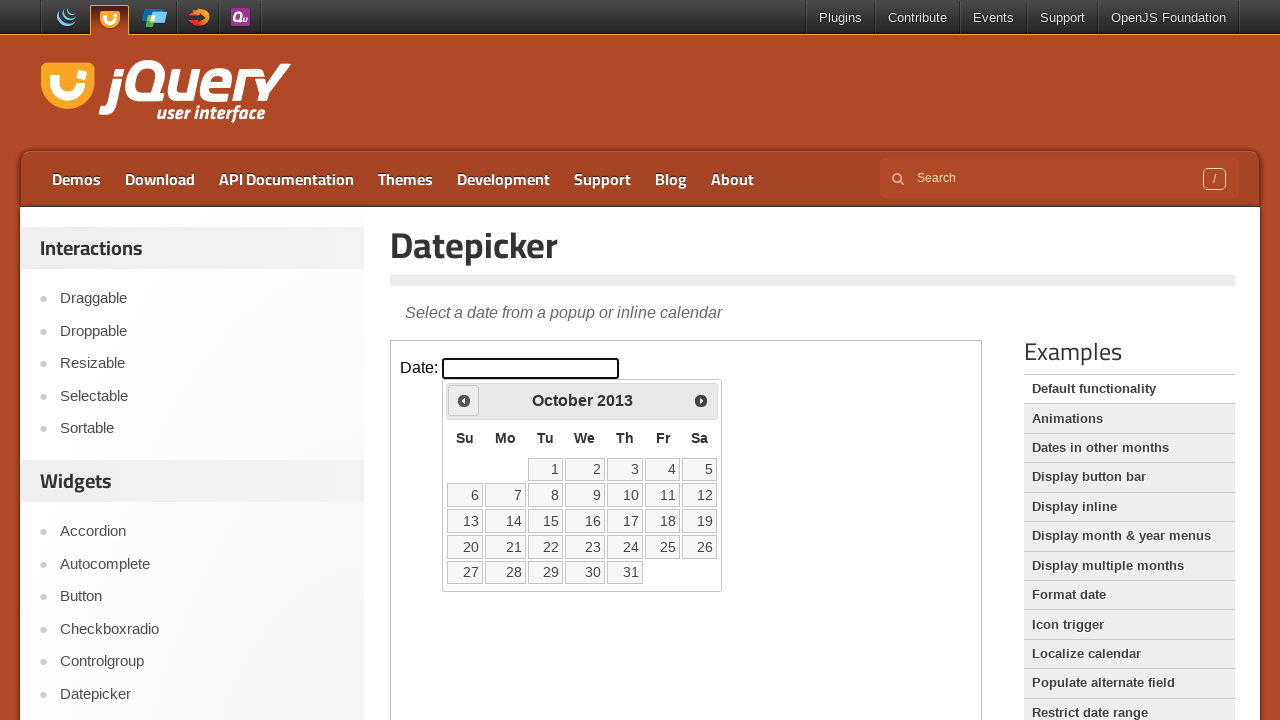

Retrieved updated current month from calendar
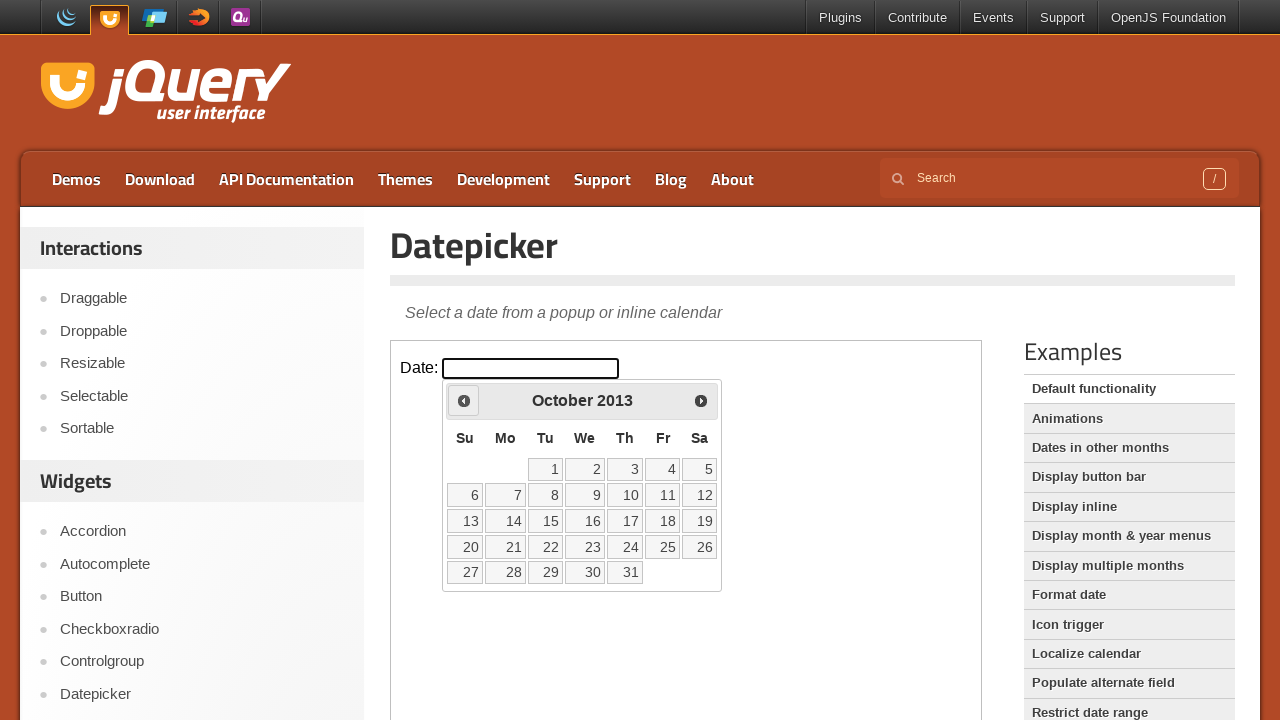

Retrieved updated current year from calendar
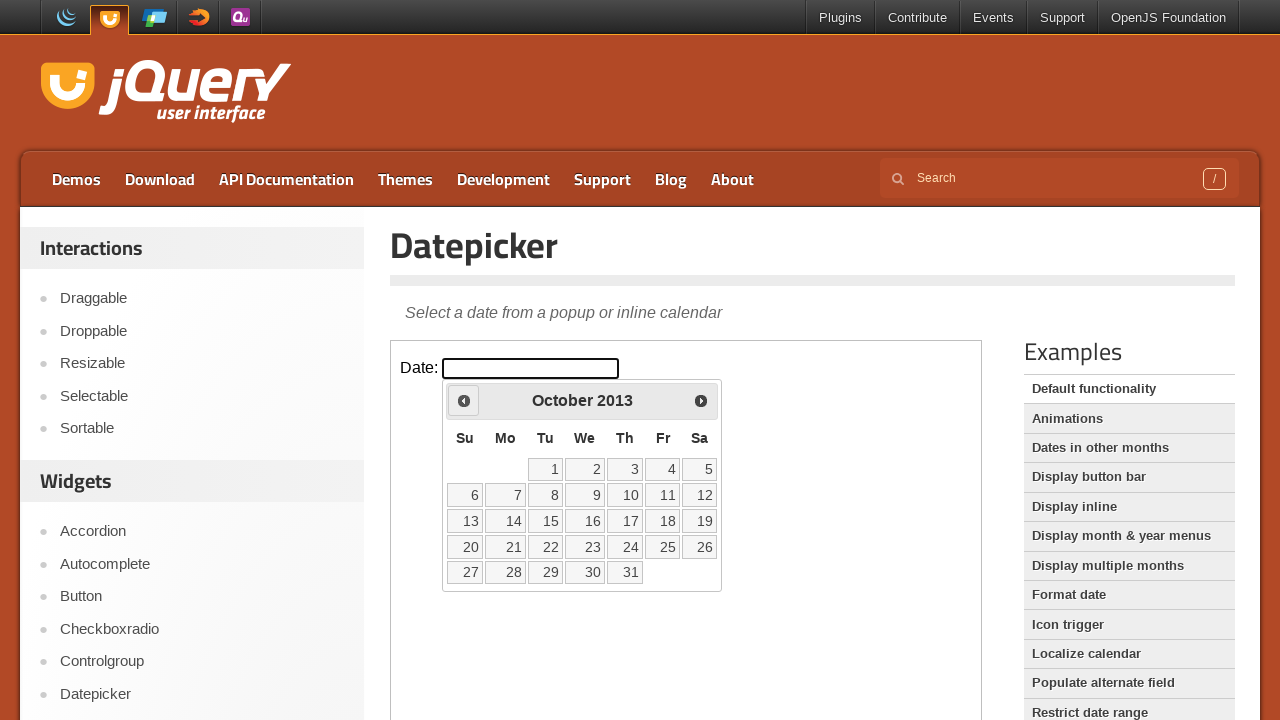

Clicked Prev button to navigate backwards (currently at October 2013) at (464, 400) on iframe >> nth=0 >> internal:control=enter-frame >> text=Prev
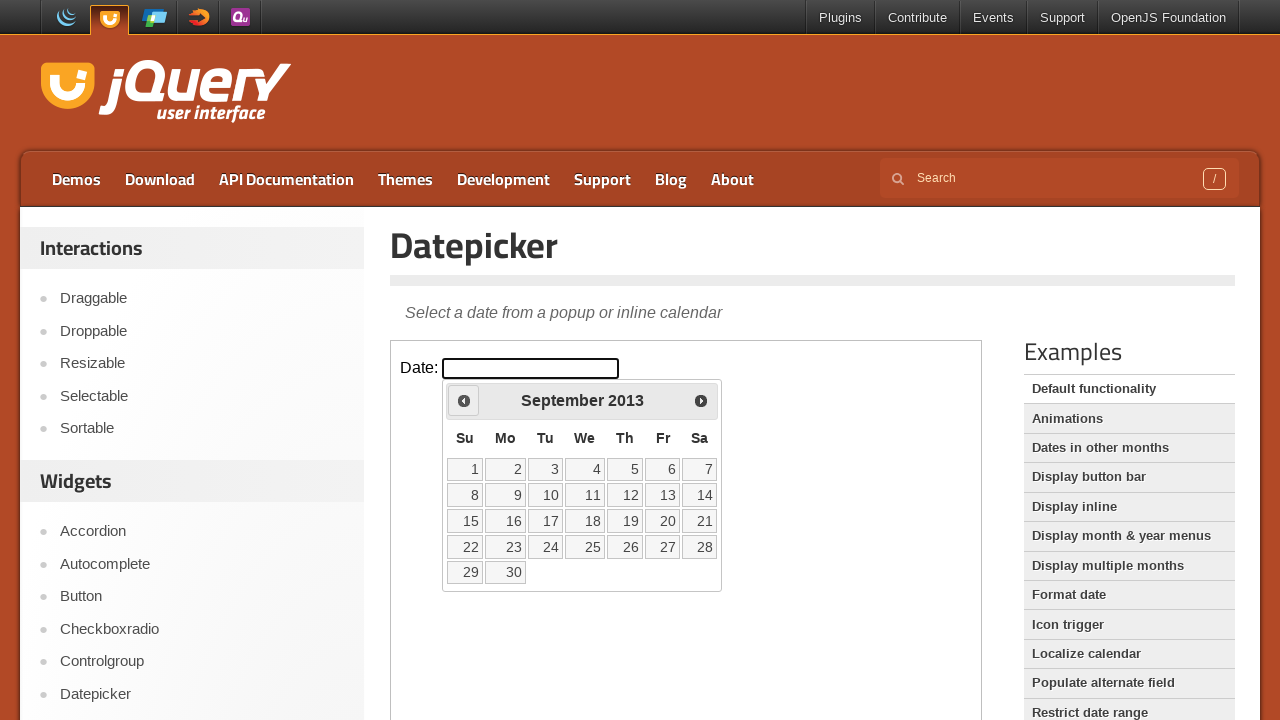

Retrieved updated current month from calendar
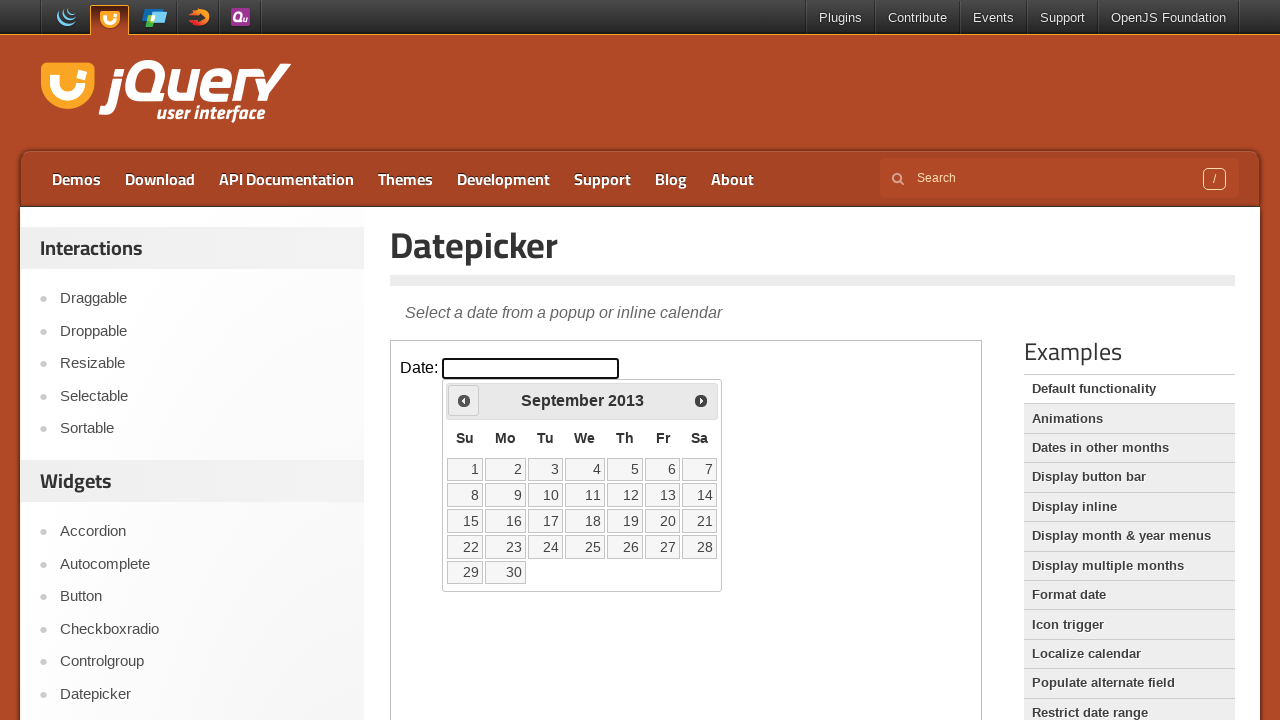

Retrieved updated current year from calendar
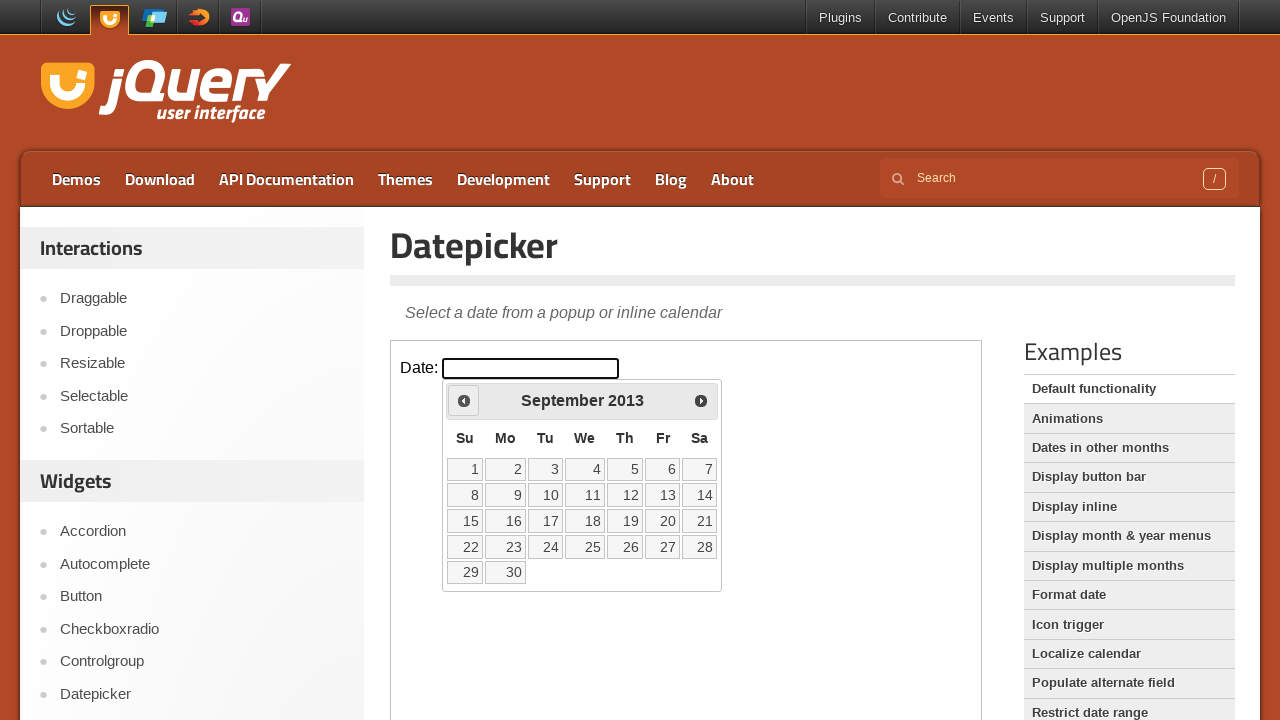

Clicked Prev button to navigate backwards (currently at September 2013) at (464, 400) on iframe >> nth=0 >> internal:control=enter-frame >> text=Prev
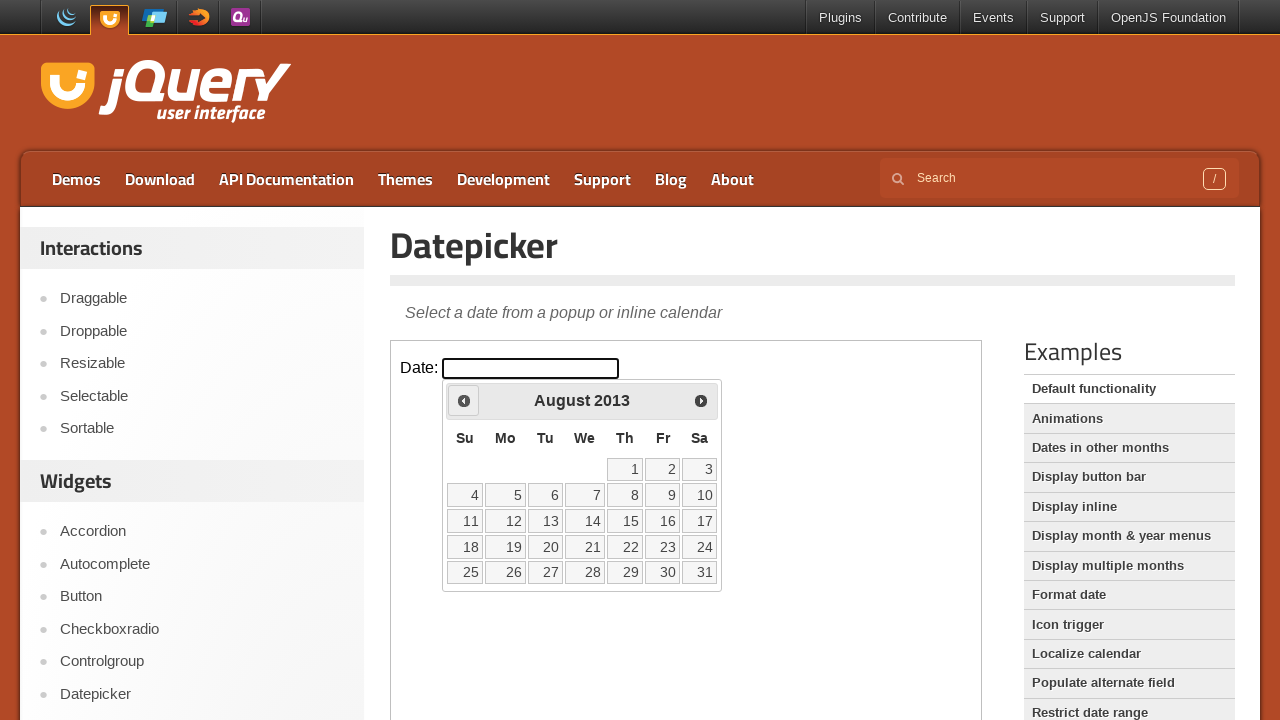

Retrieved updated current month from calendar
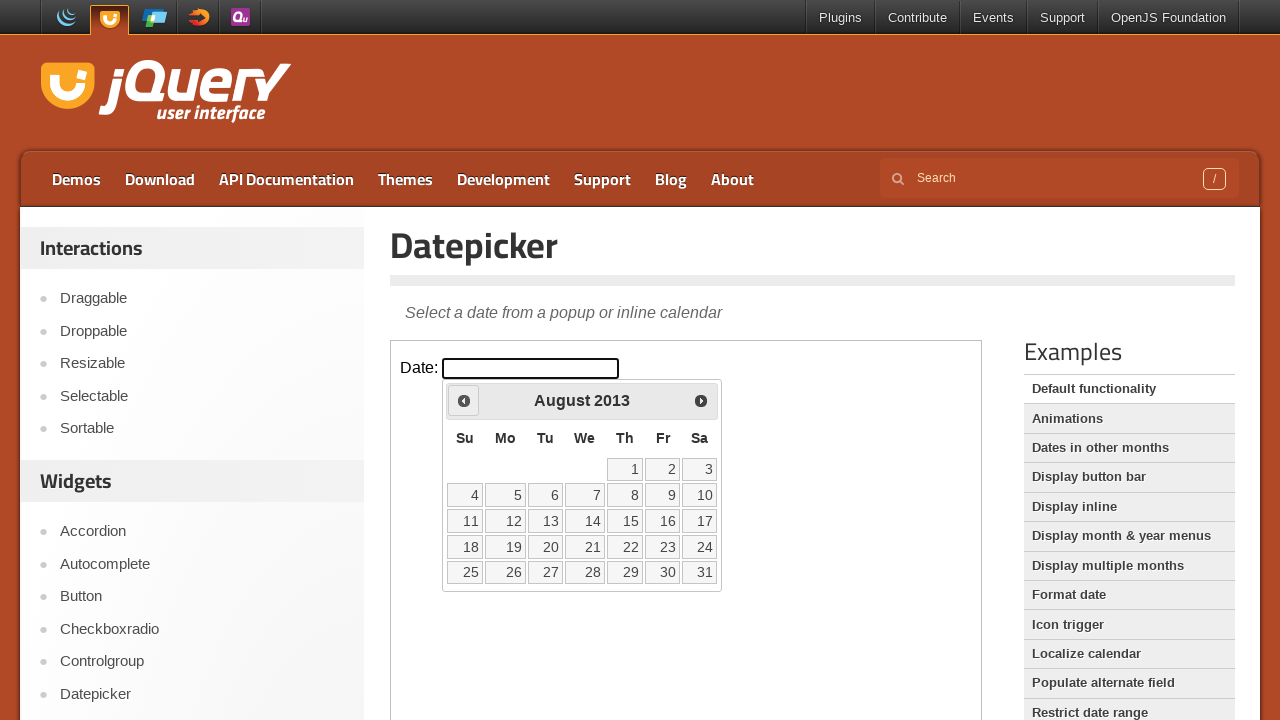

Retrieved updated current year from calendar
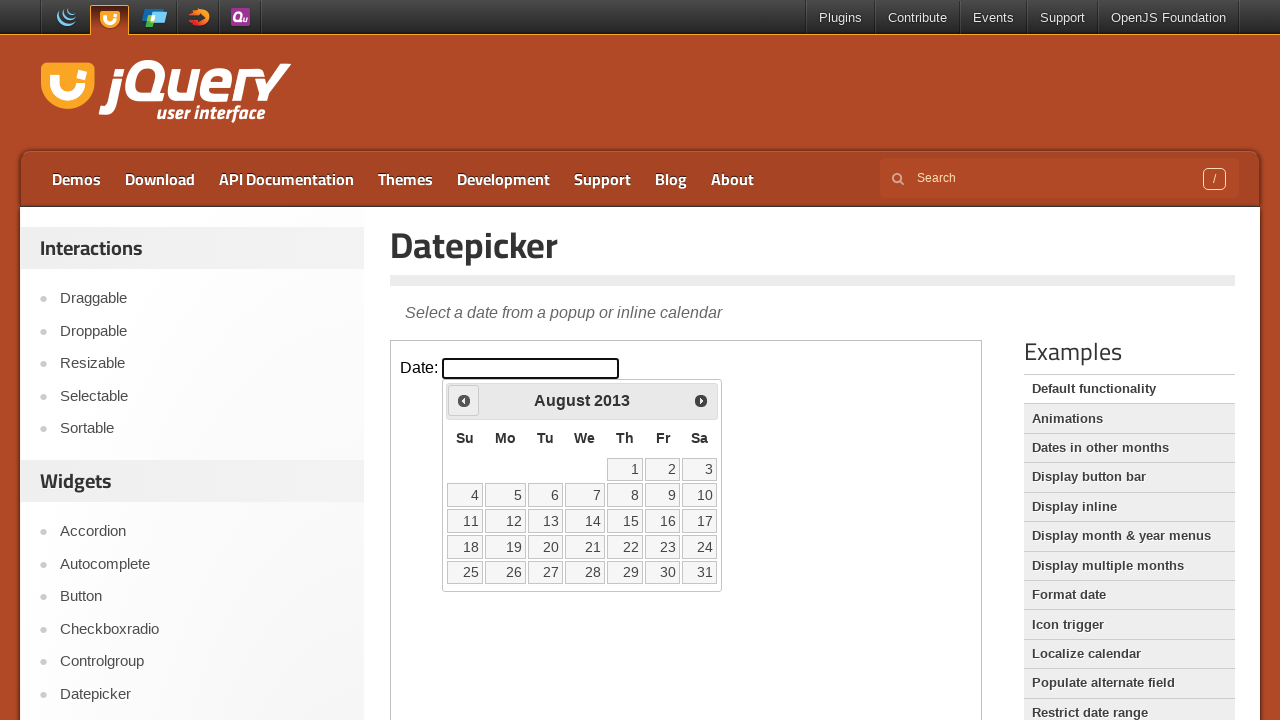

Clicked Prev button to navigate backwards (currently at August 2013) at (464, 400) on iframe >> nth=0 >> internal:control=enter-frame >> text=Prev
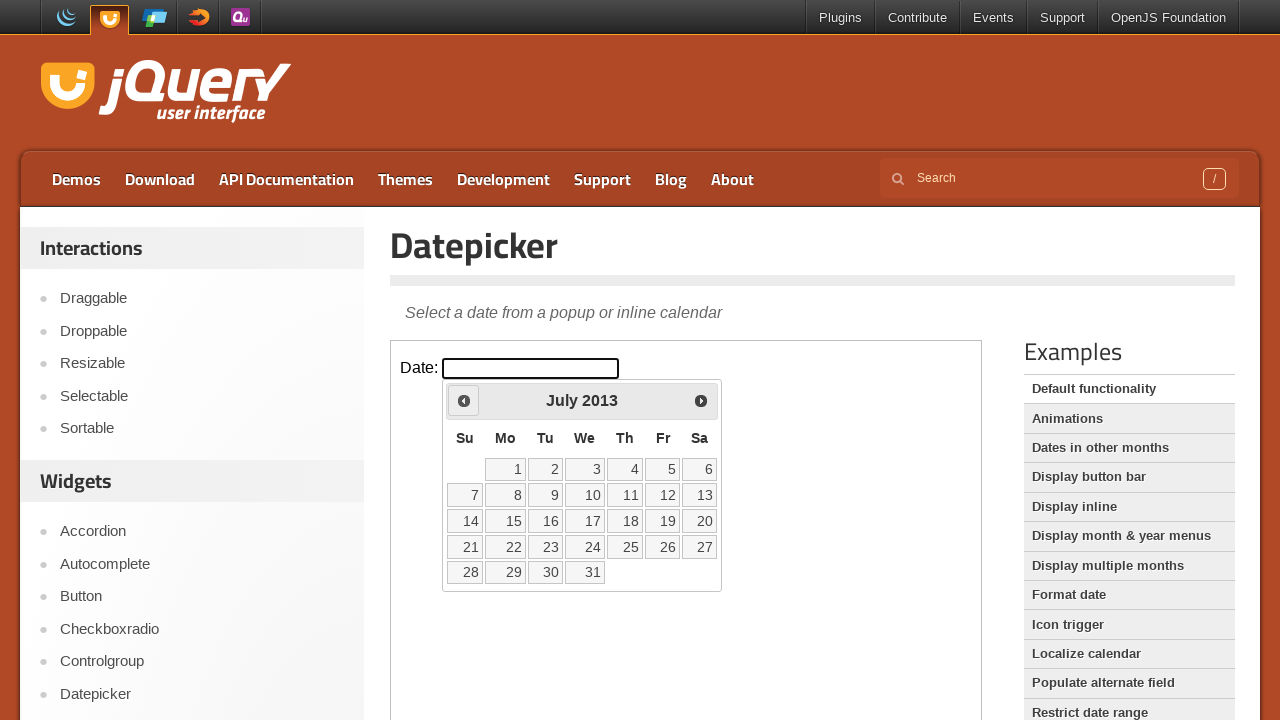

Retrieved updated current month from calendar
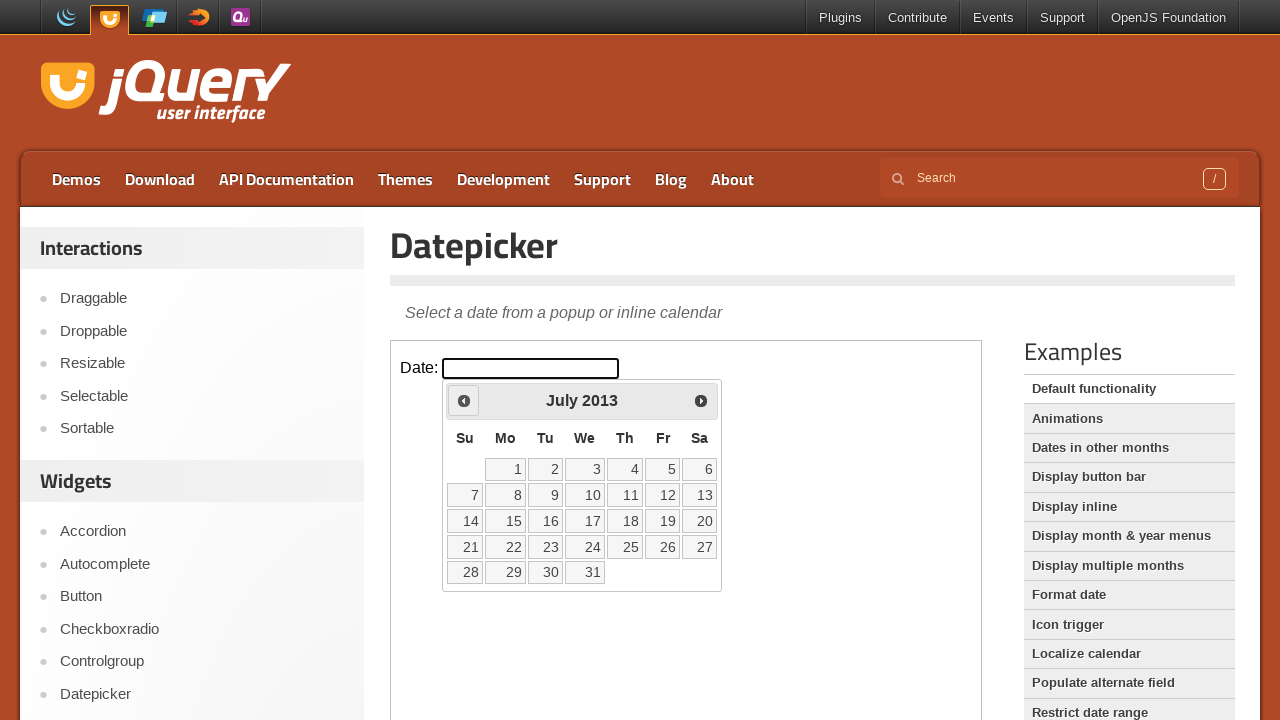

Retrieved updated current year from calendar
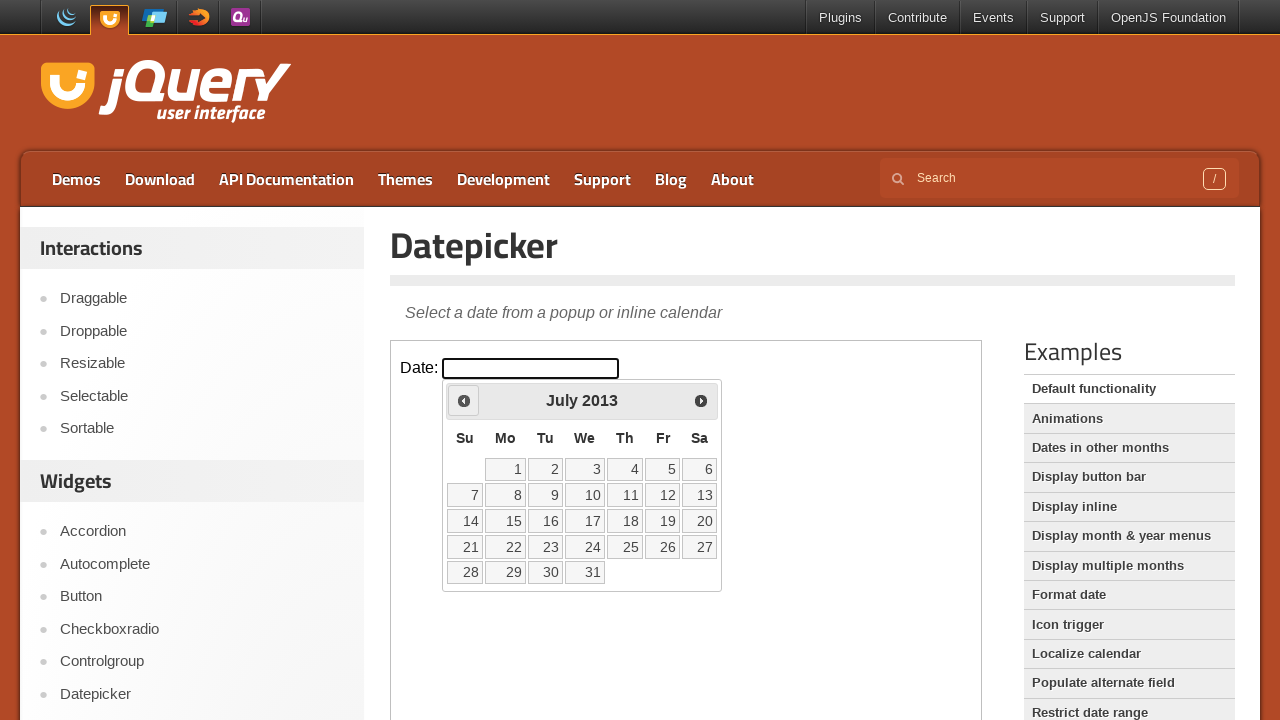

Clicked Prev button to navigate backwards (currently at July 2013) at (464, 400) on iframe >> nth=0 >> internal:control=enter-frame >> text=Prev
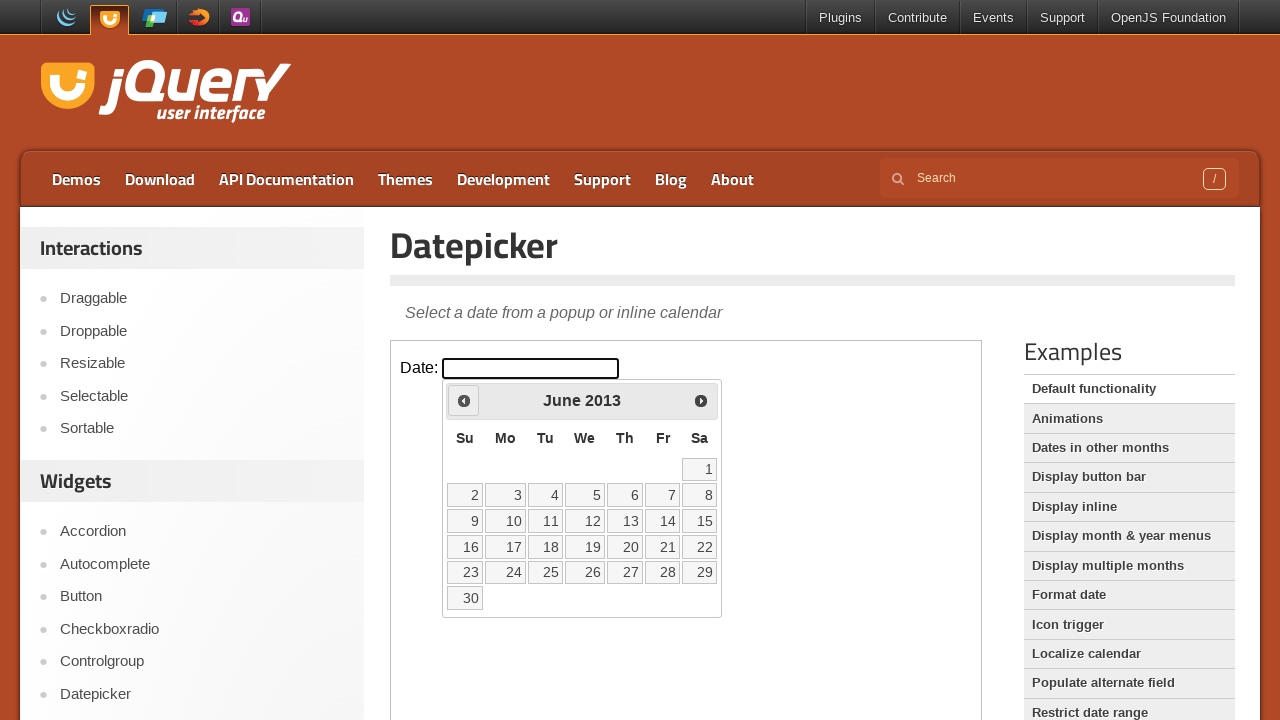

Retrieved updated current month from calendar
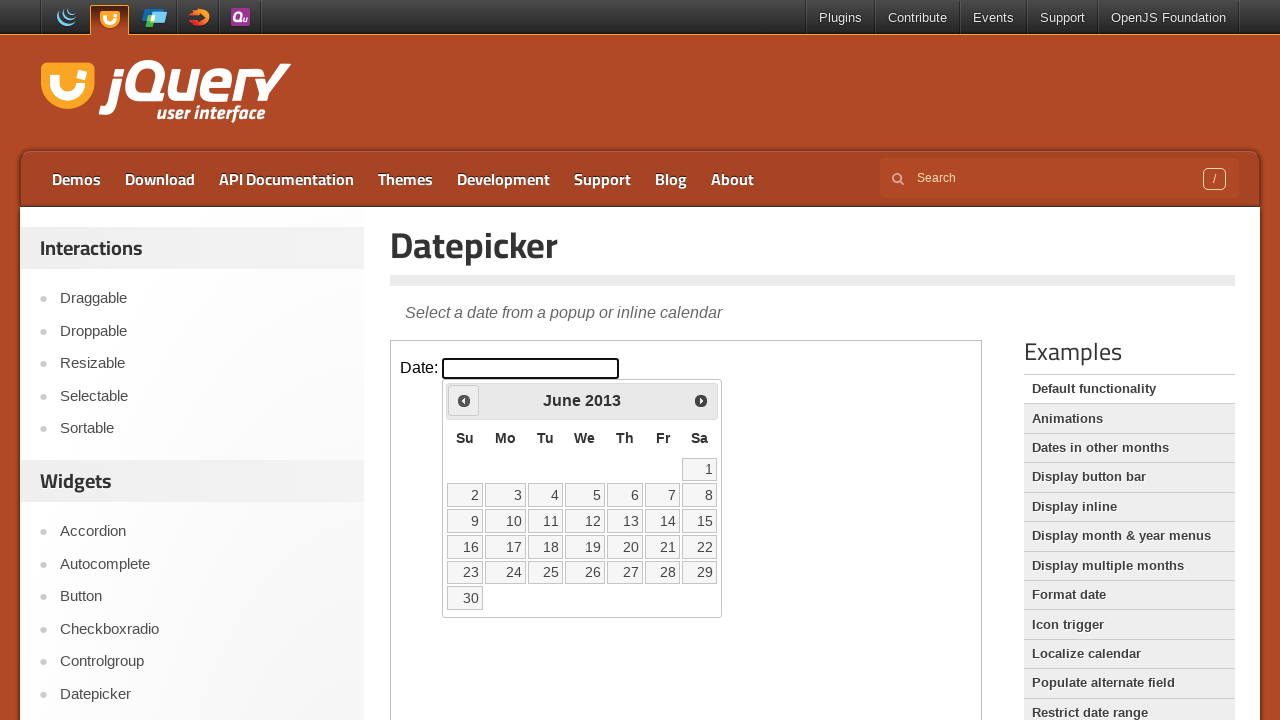

Retrieved updated current year from calendar
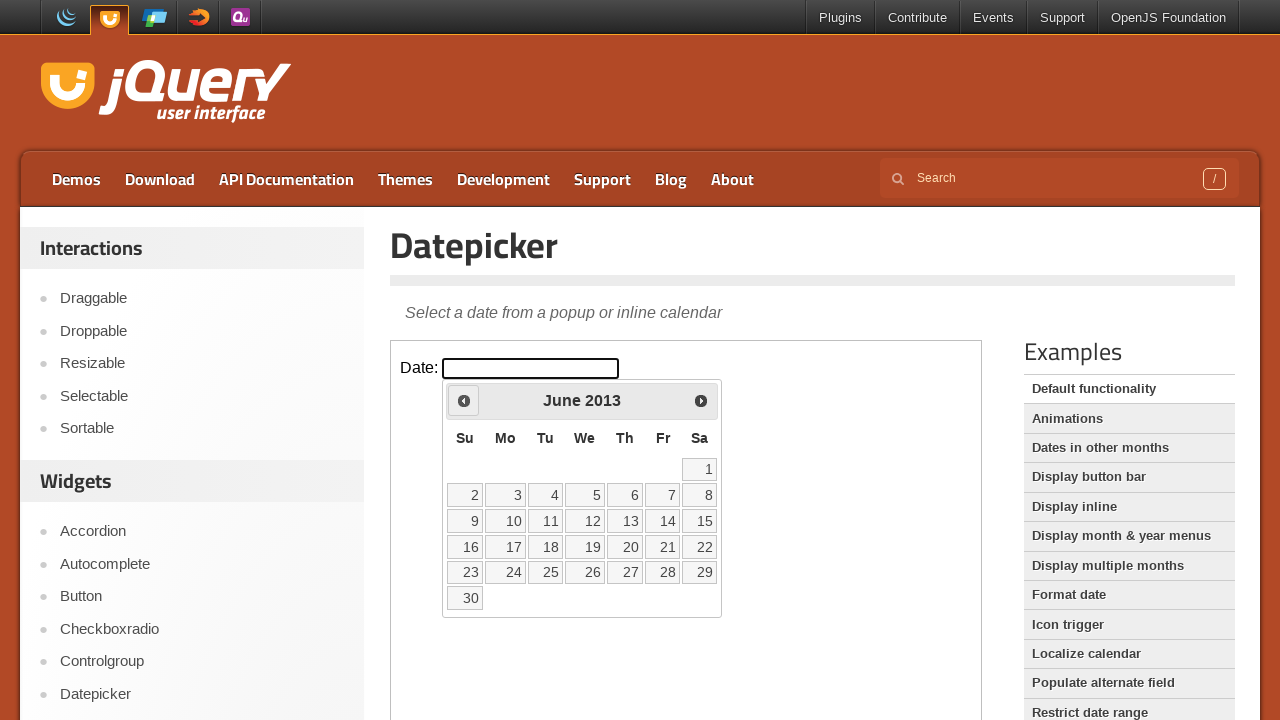

Clicked Prev button to navigate backwards (currently at June 2013) at (464, 400) on iframe >> nth=0 >> internal:control=enter-frame >> text=Prev
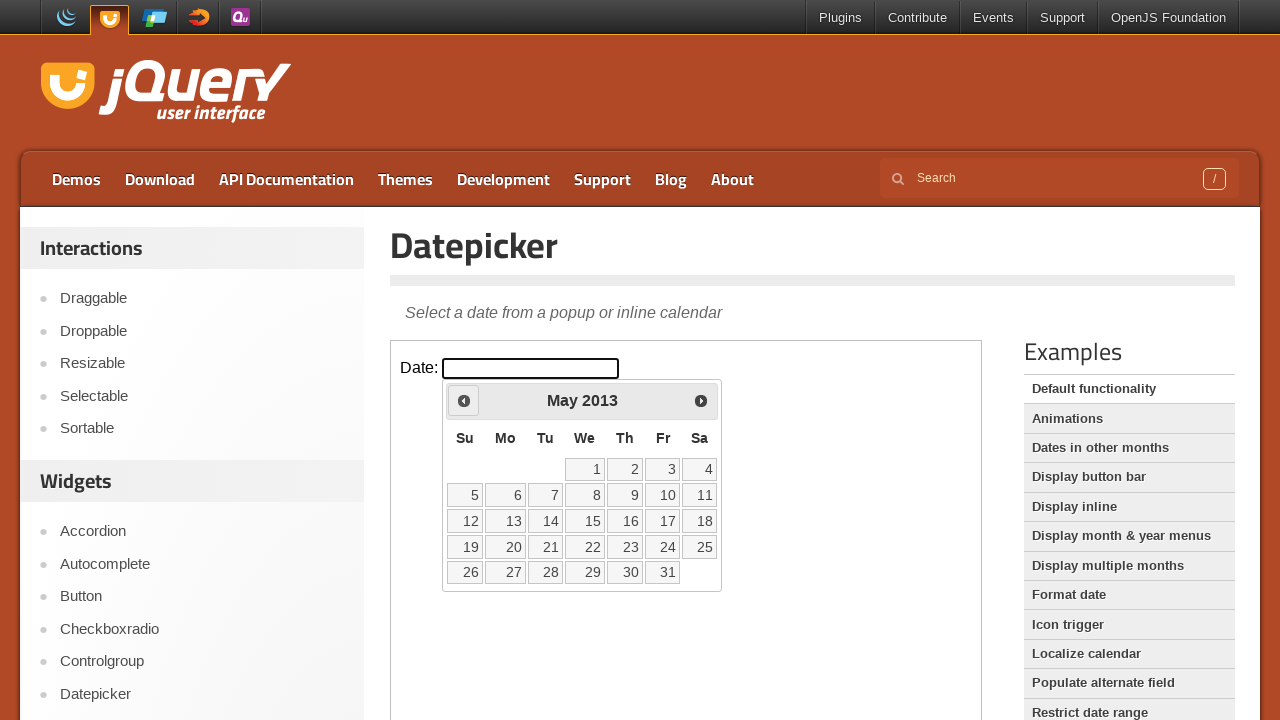

Retrieved updated current month from calendar
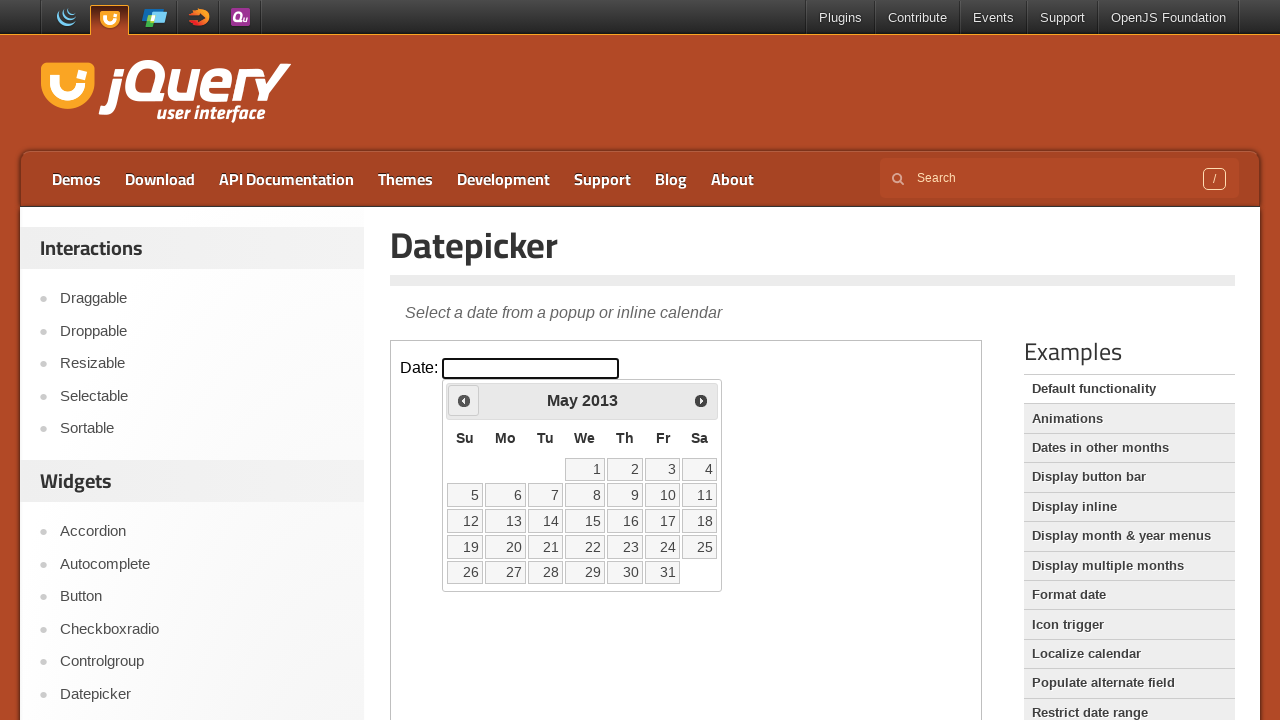

Retrieved updated current year from calendar
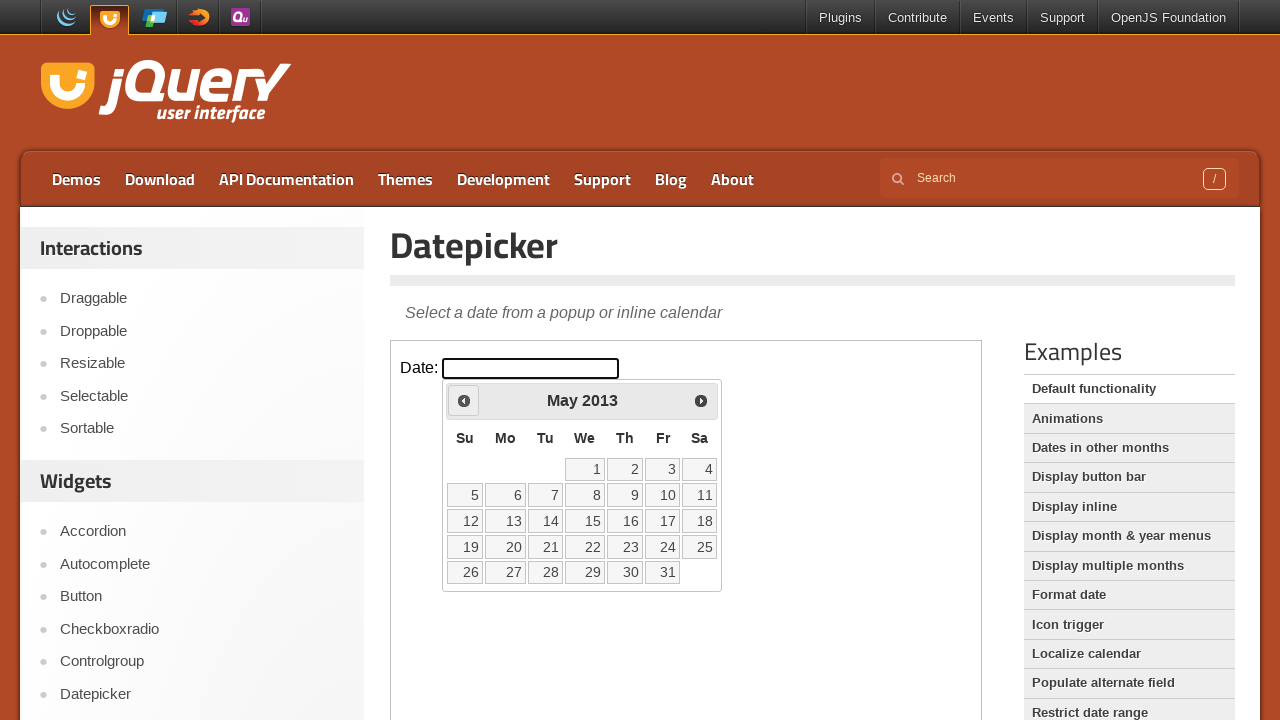

Clicked Prev button to navigate backwards (currently at May 2013) at (464, 400) on iframe >> nth=0 >> internal:control=enter-frame >> text=Prev
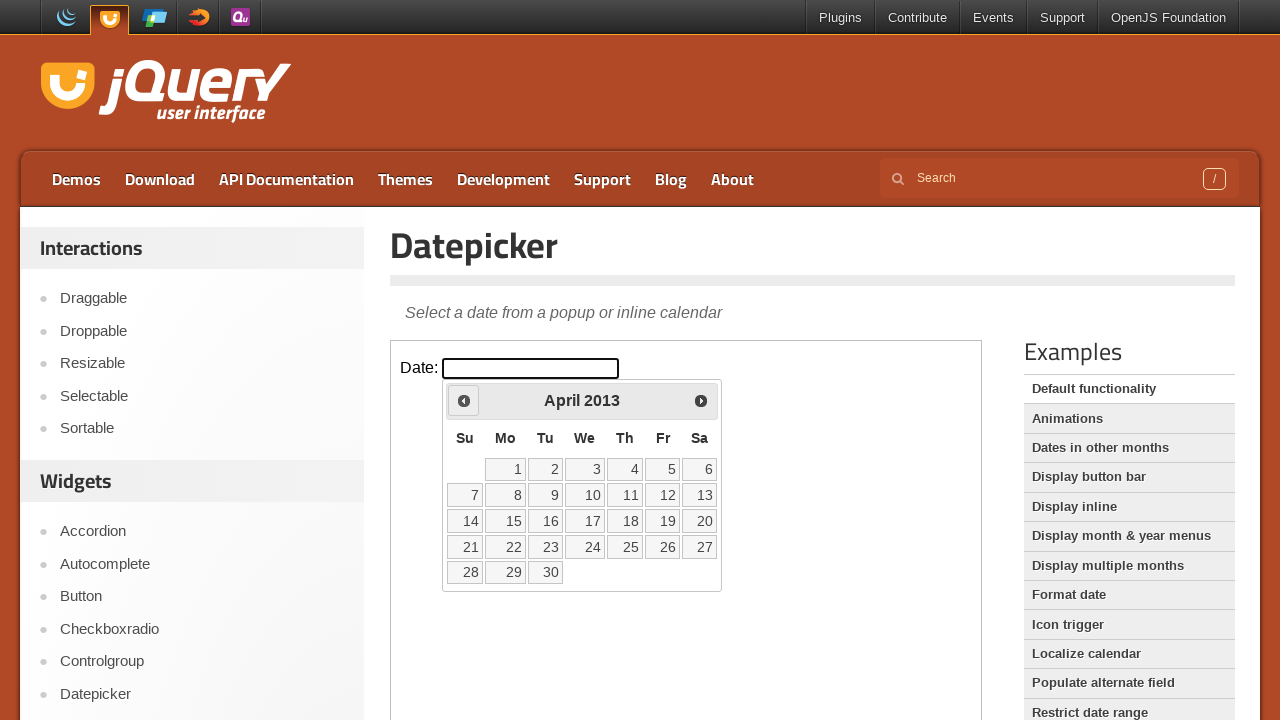

Retrieved updated current month from calendar
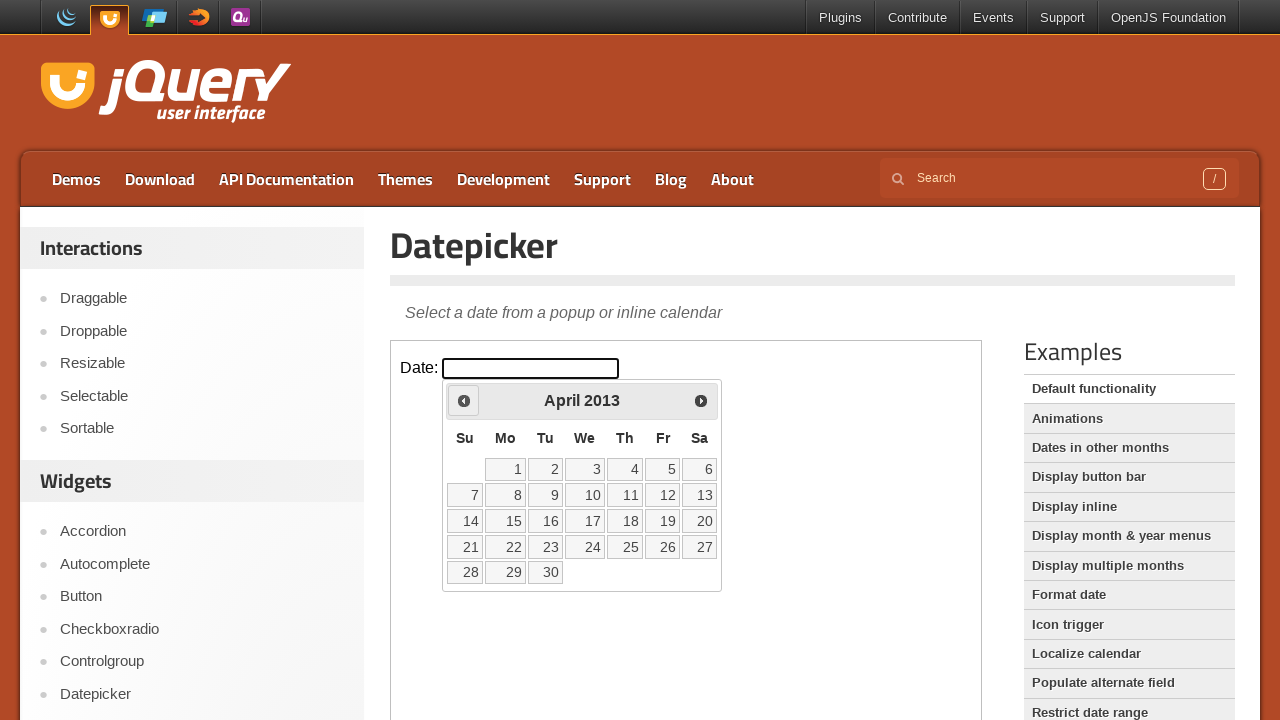

Retrieved updated current year from calendar
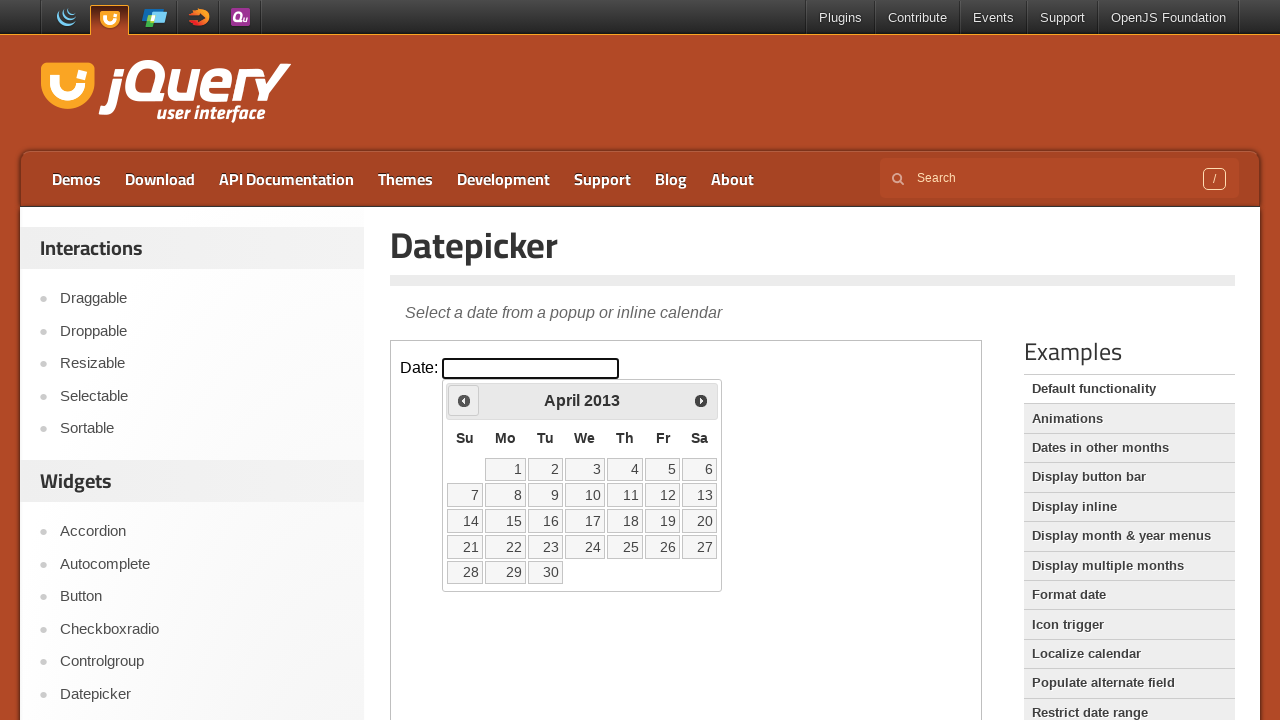

Clicked Prev button to navigate backwards (currently at April 2013) at (464, 400) on iframe >> nth=0 >> internal:control=enter-frame >> text=Prev
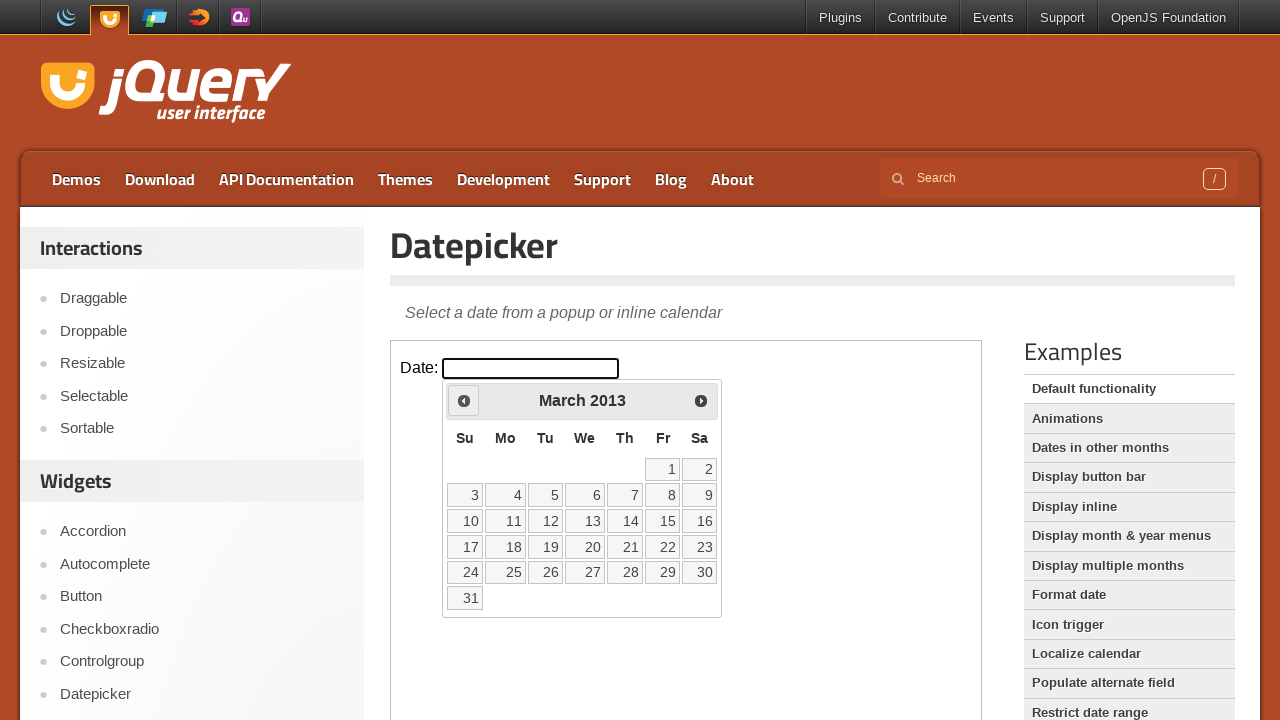

Retrieved updated current month from calendar
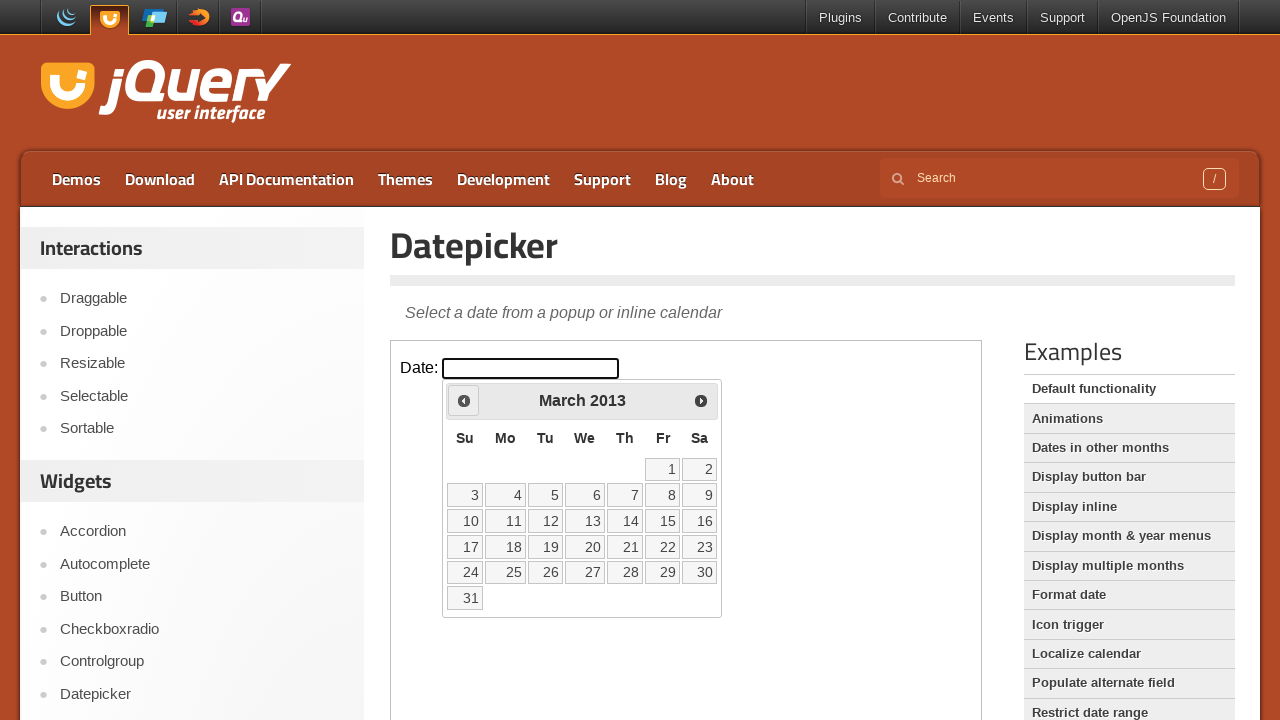

Retrieved updated current year from calendar
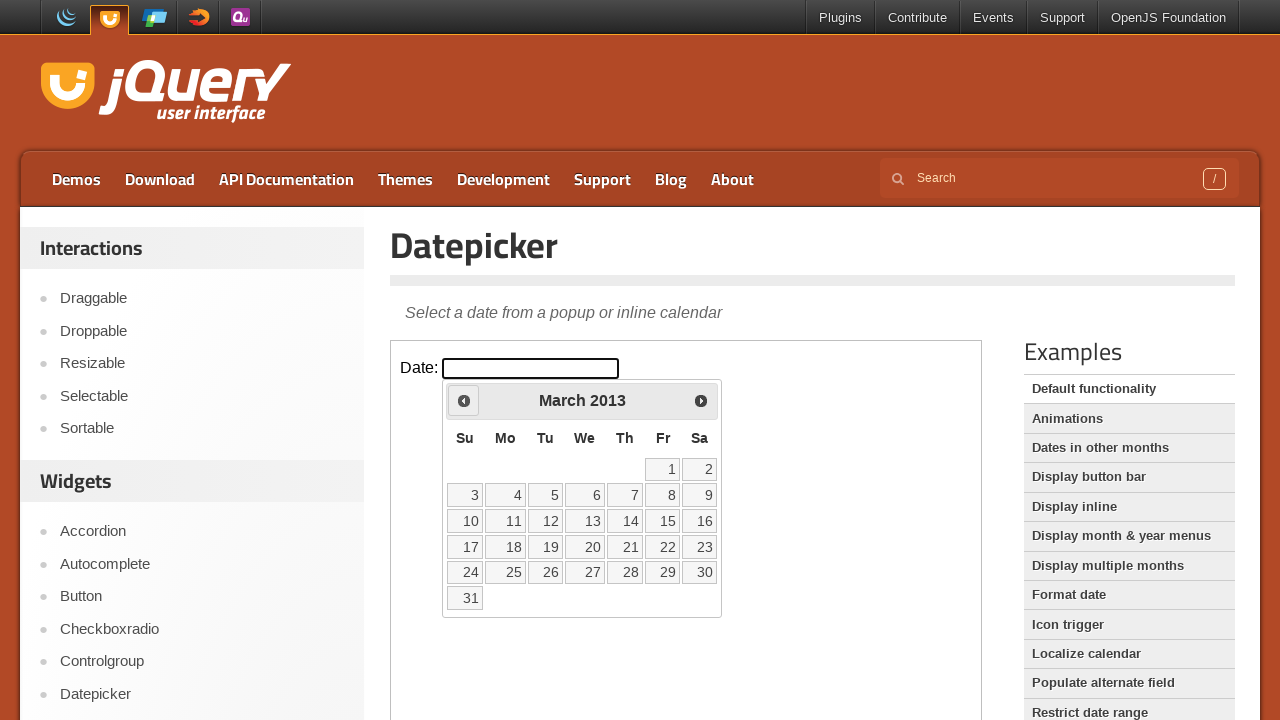

Clicked Prev button to navigate backwards (currently at March 2013) at (464, 400) on iframe >> nth=0 >> internal:control=enter-frame >> text=Prev
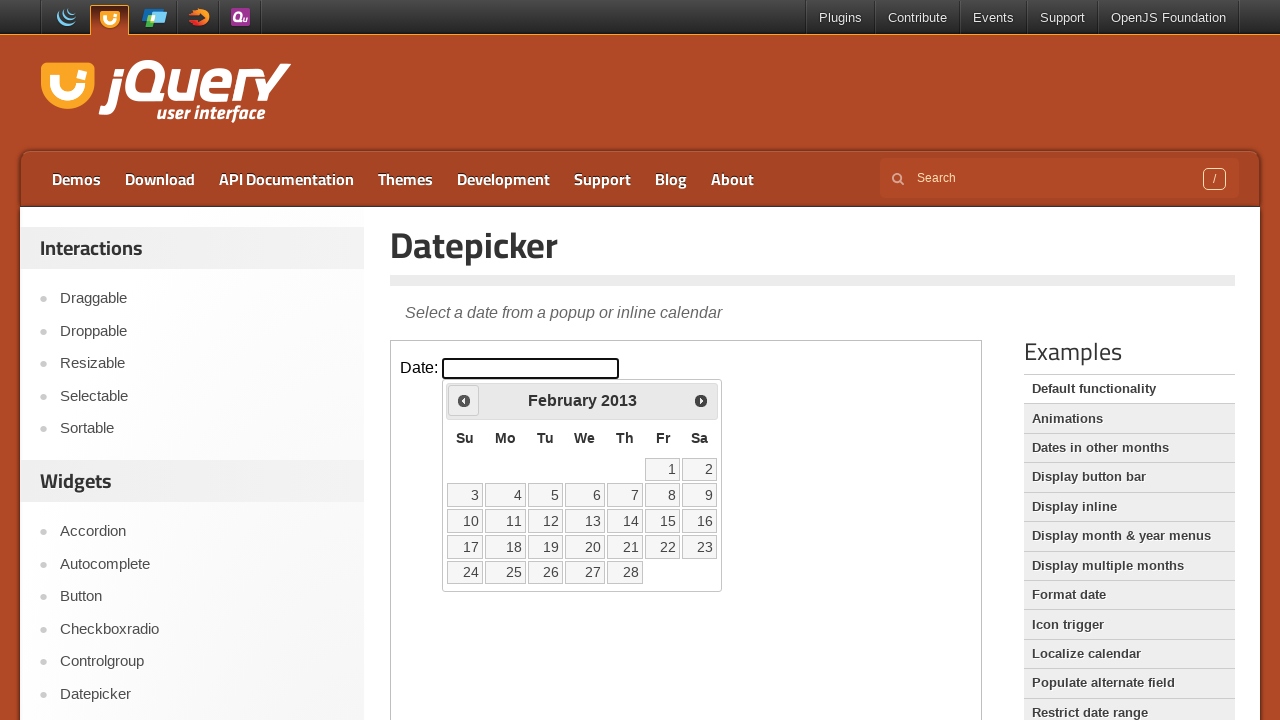

Retrieved updated current month from calendar
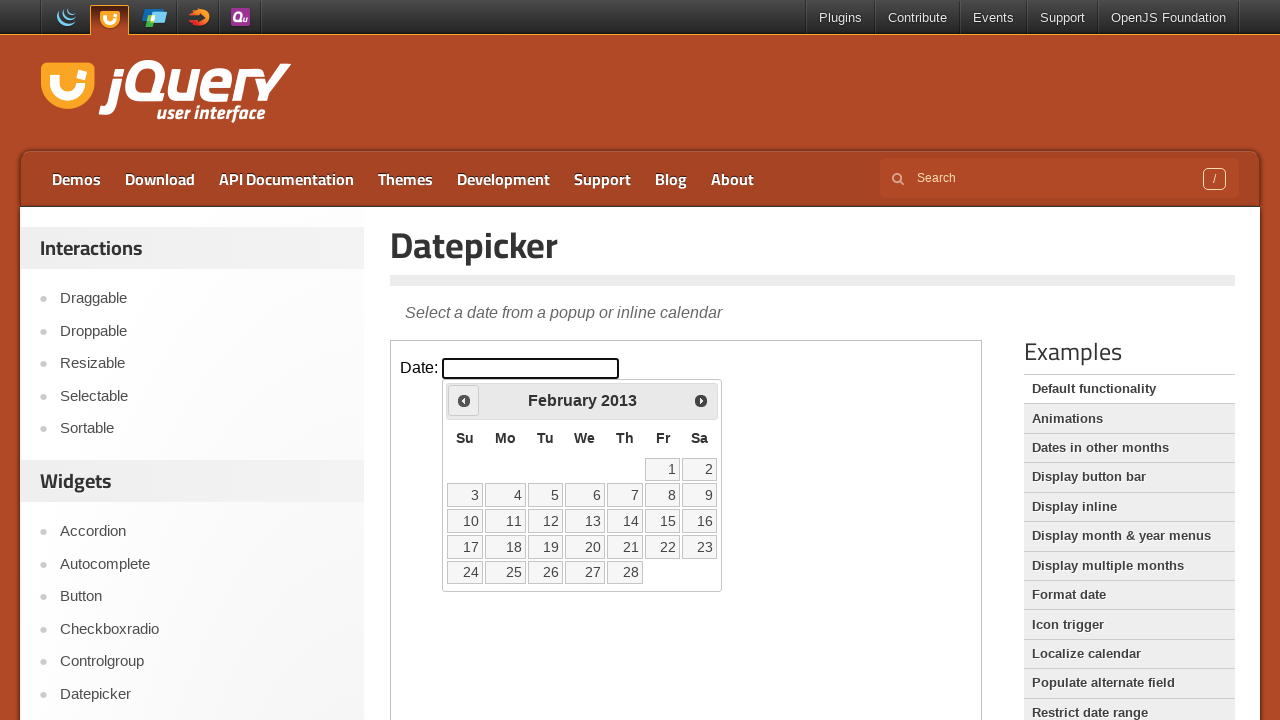

Retrieved updated current year from calendar
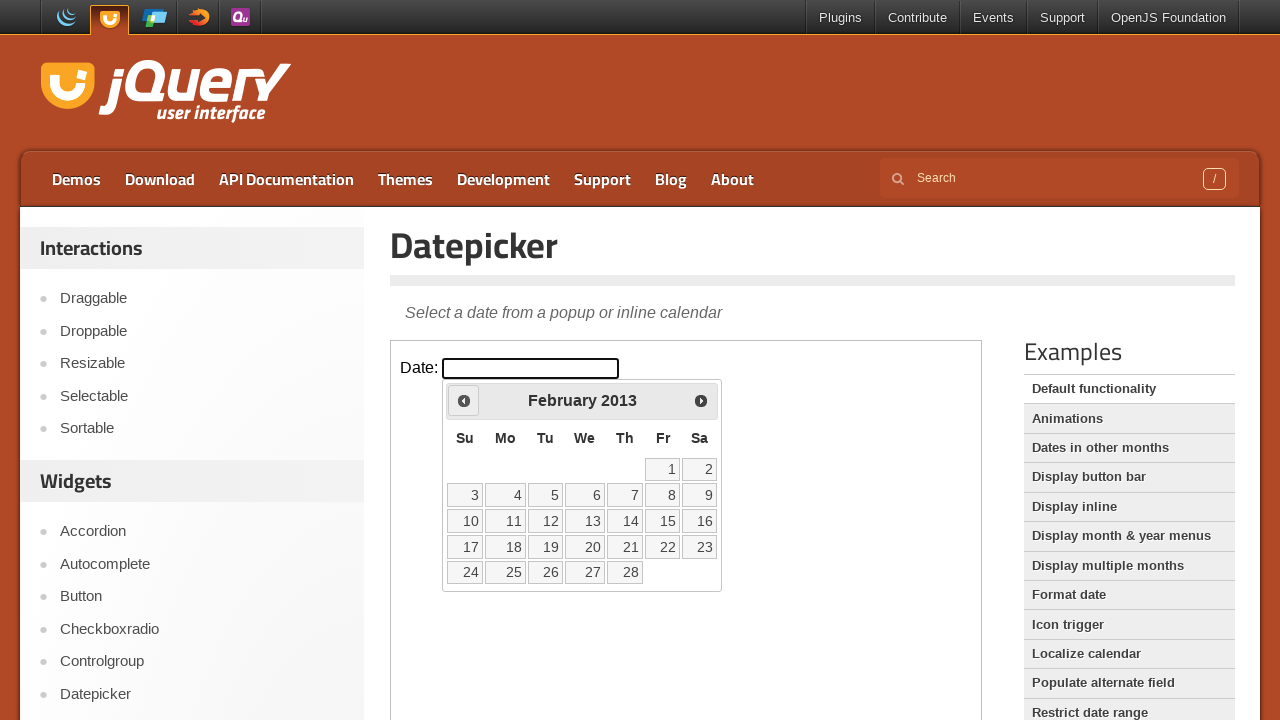

Clicked Prev button to navigate backwards (currently at February 2013) at (464, 400) on iframe >> nth=0 >> internal:control=enter-frame >> text=Prev
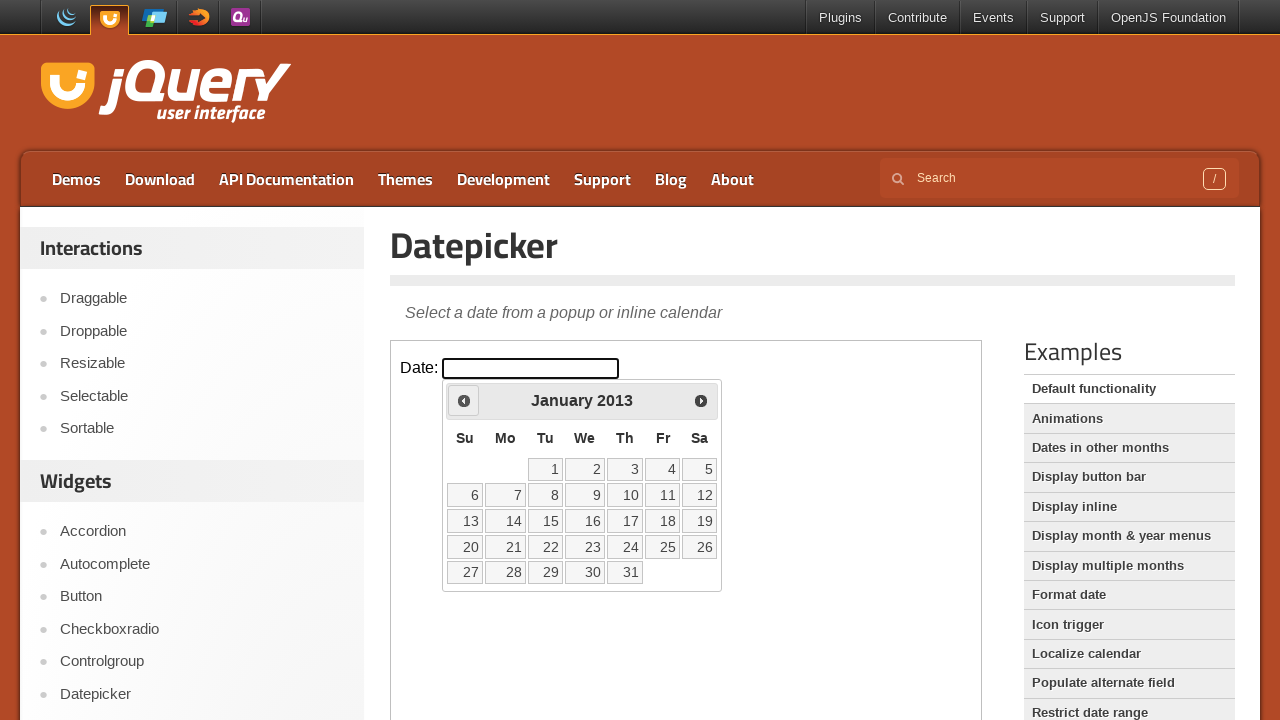

Retrieved updated current month from calendar
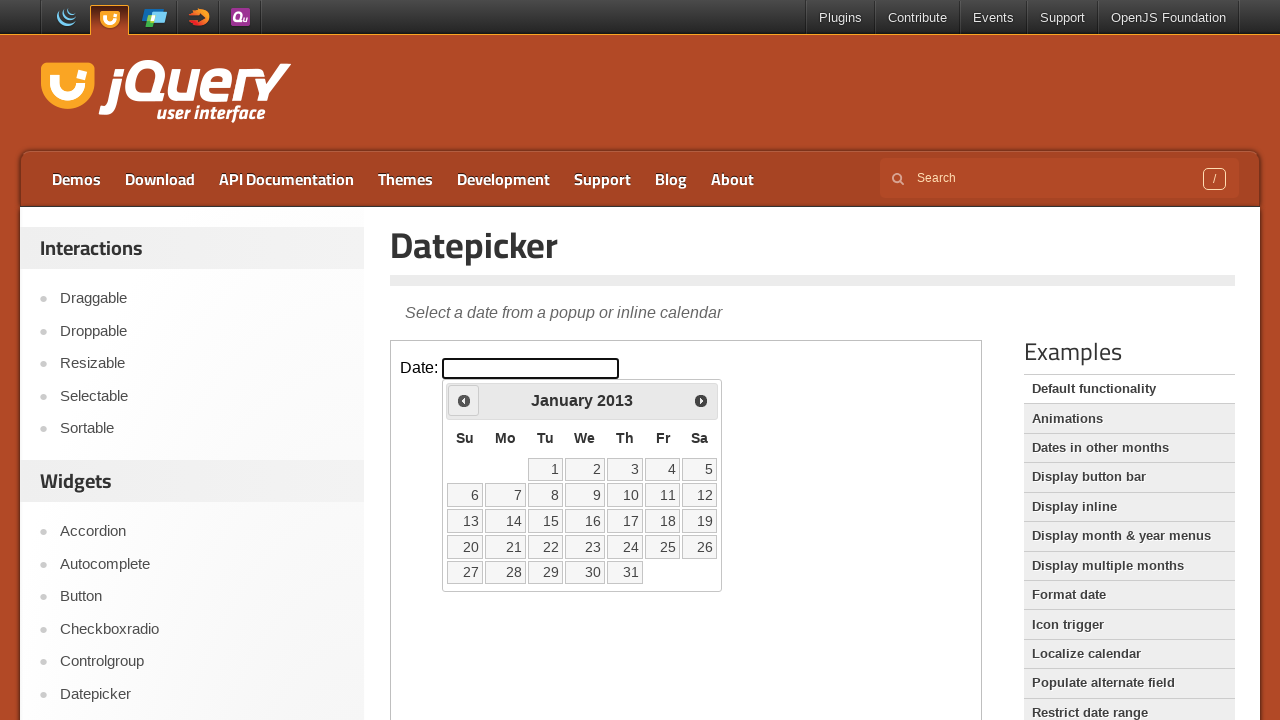

Retrieved updated current year from calendar
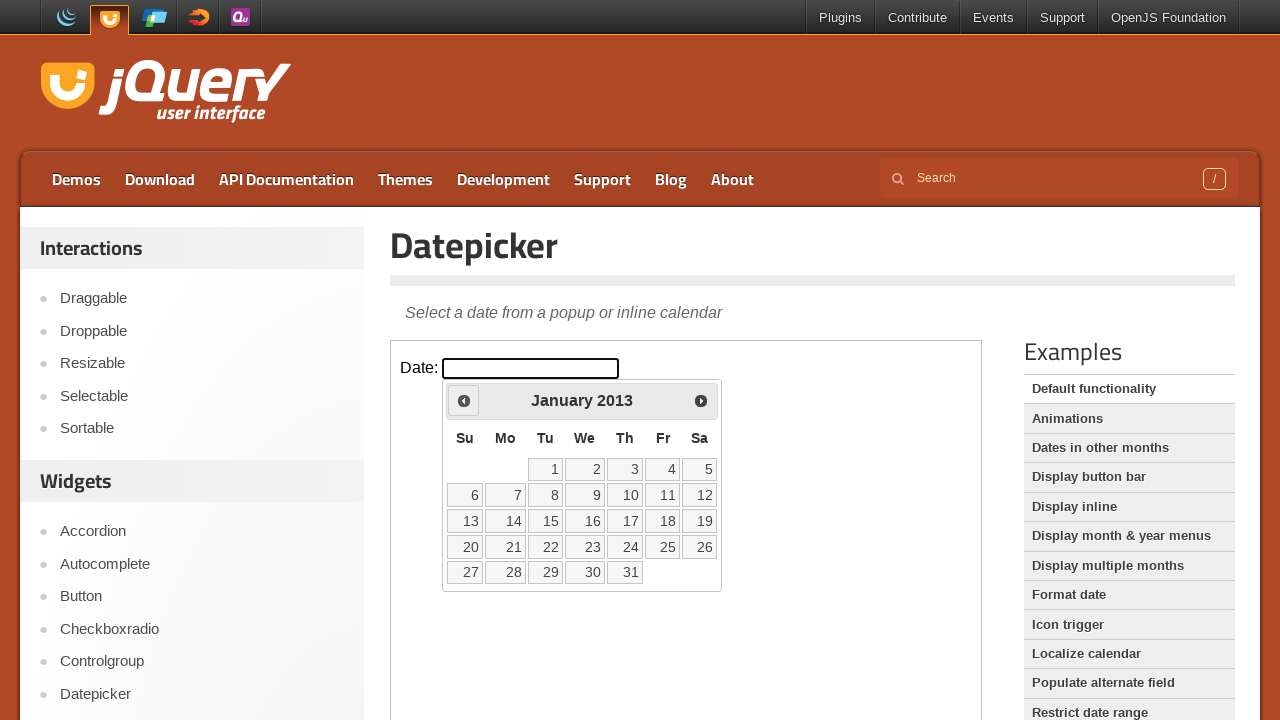

Clicked Prev button to navigate backwards (currently at January 2013) at (464, 400) on iframe >> nth=0 >> internal:control=enter-frame >> text=Prev
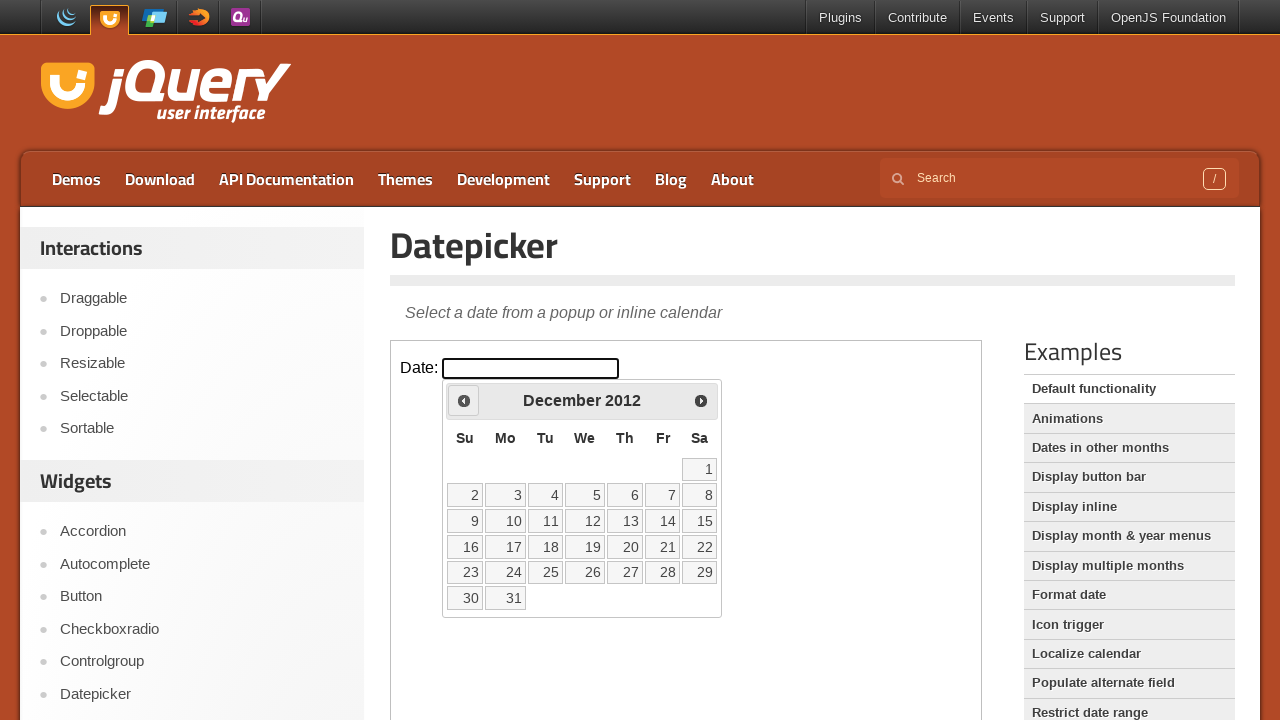

Retrieved updated current month from calendar
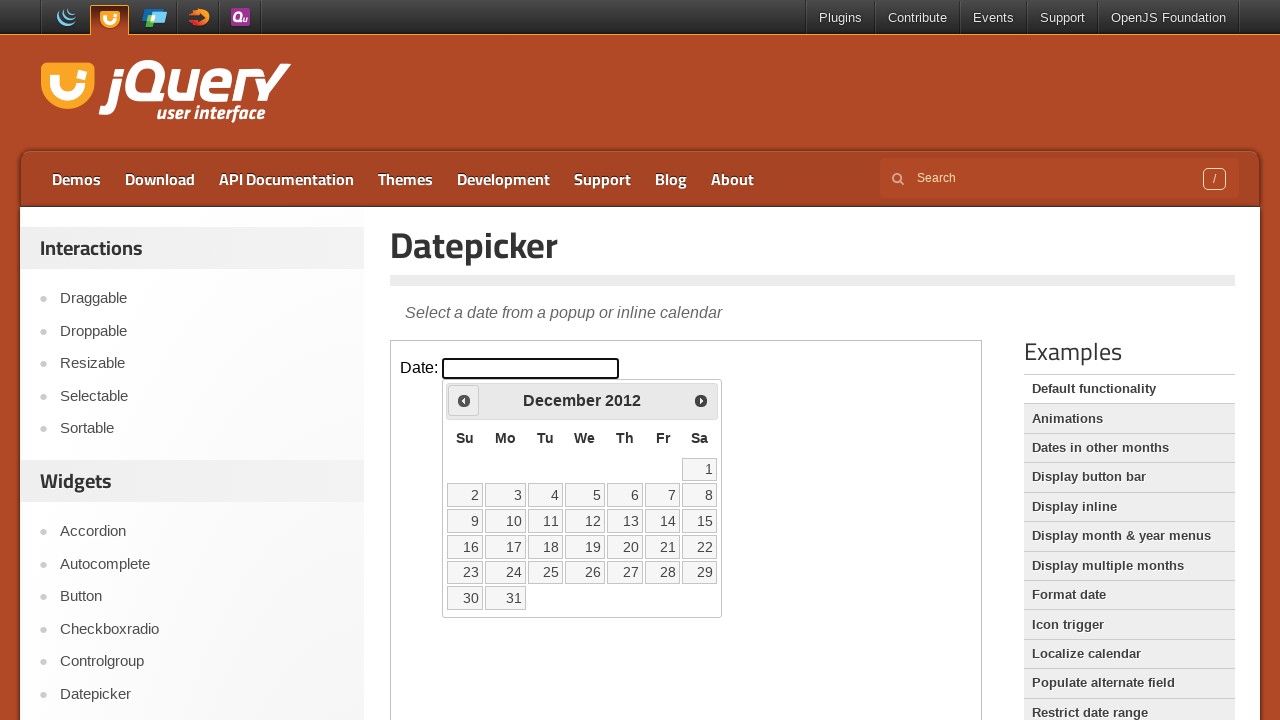

Retrieved updated current year from calendar
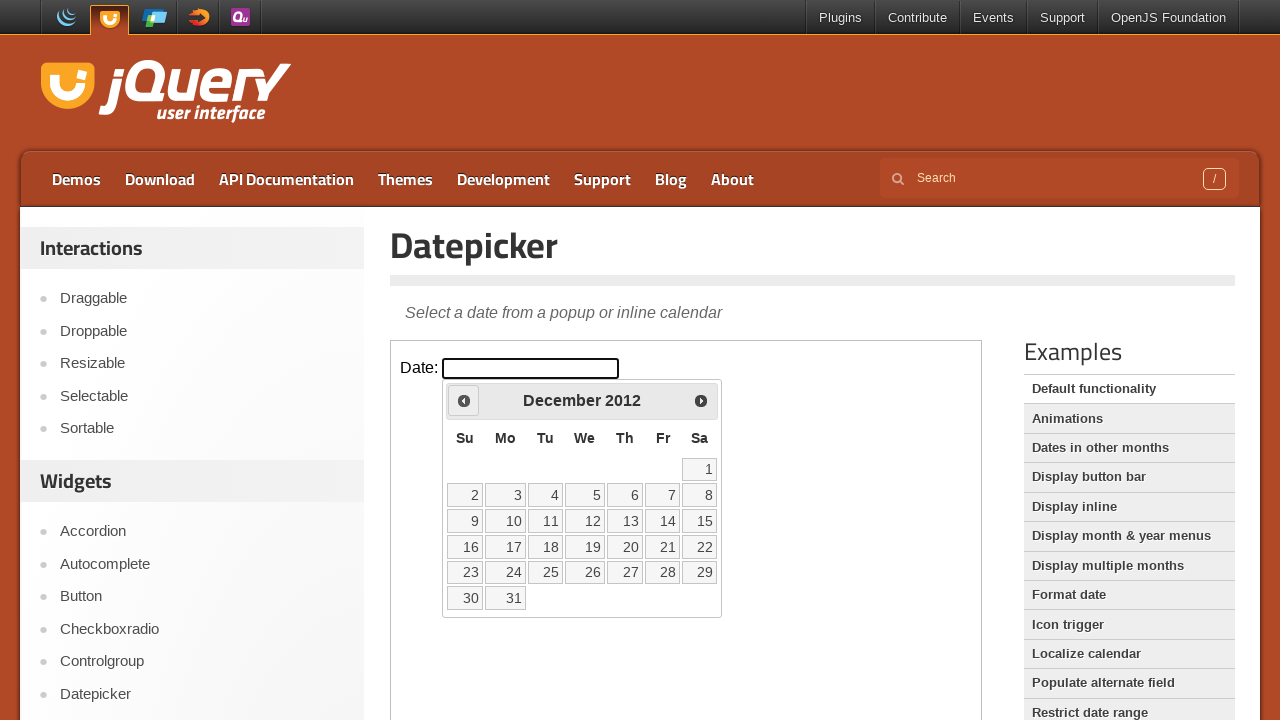

Clicked Prev button to navigate backwards (currently at December 2012) at (464, 400) on iframe >> nth=0 >> internal:control=enter-frame >> text=Prev
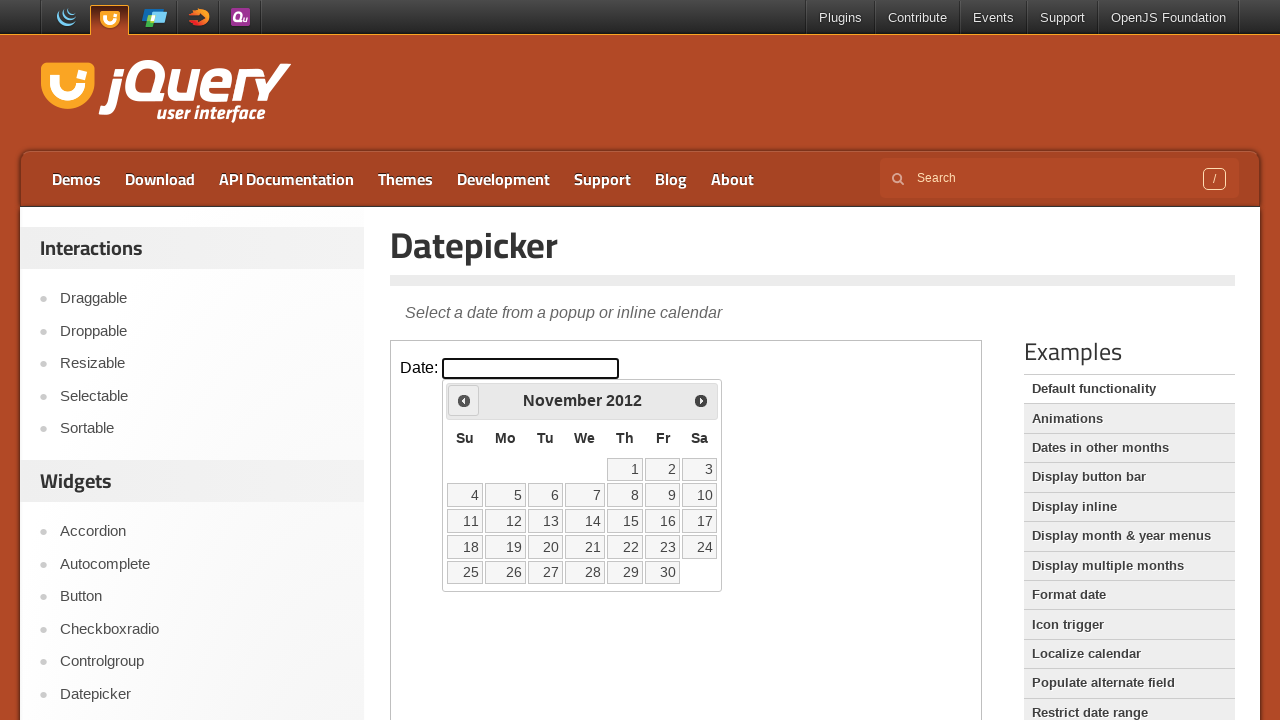

Retrieved updated current month from calendar
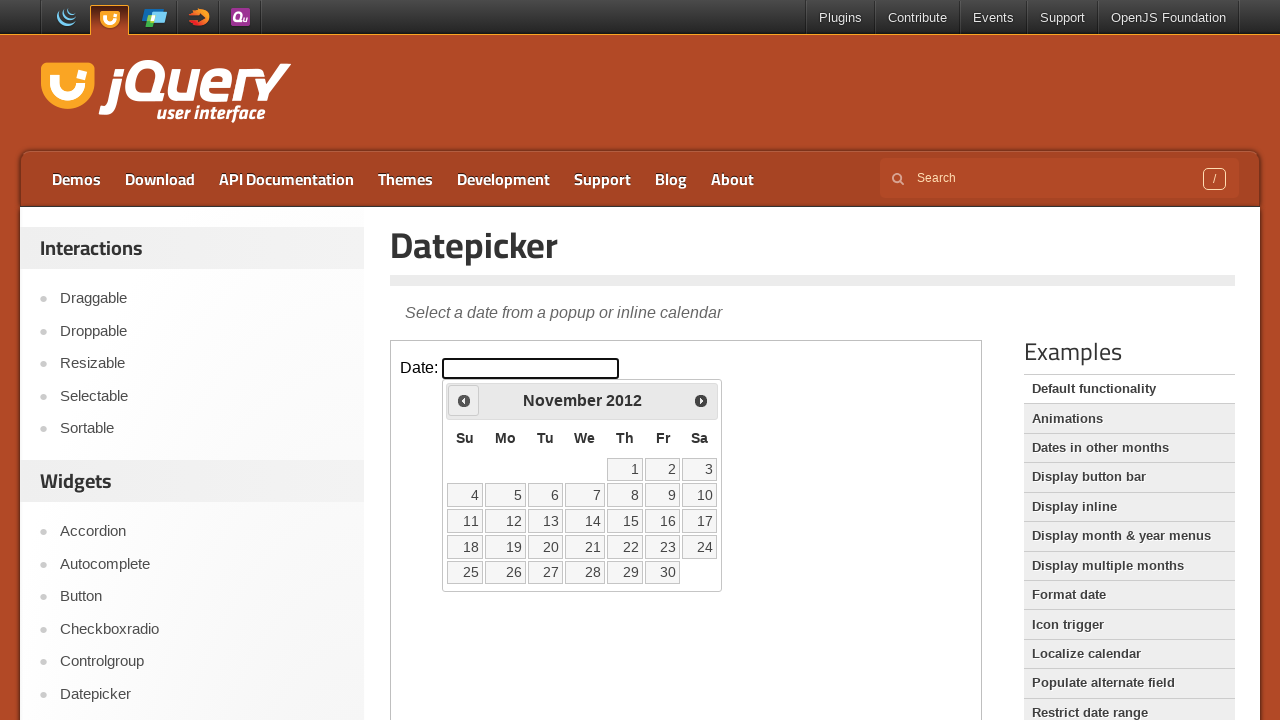

Retrieved updated current year from calendar
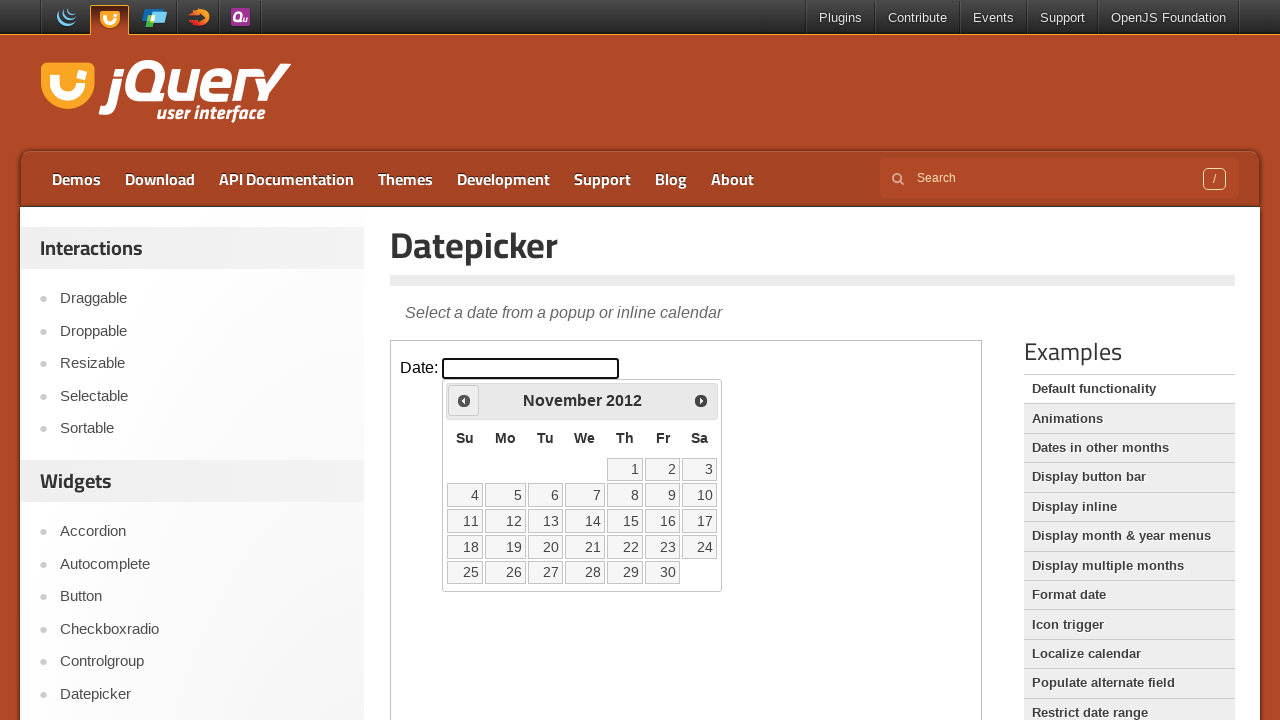

Clicked Prev button to navigate backwards (currently at November 2012) at (464, 400) on iframe >> nth=0 >> internal:control=enter-frame >> text=Prev
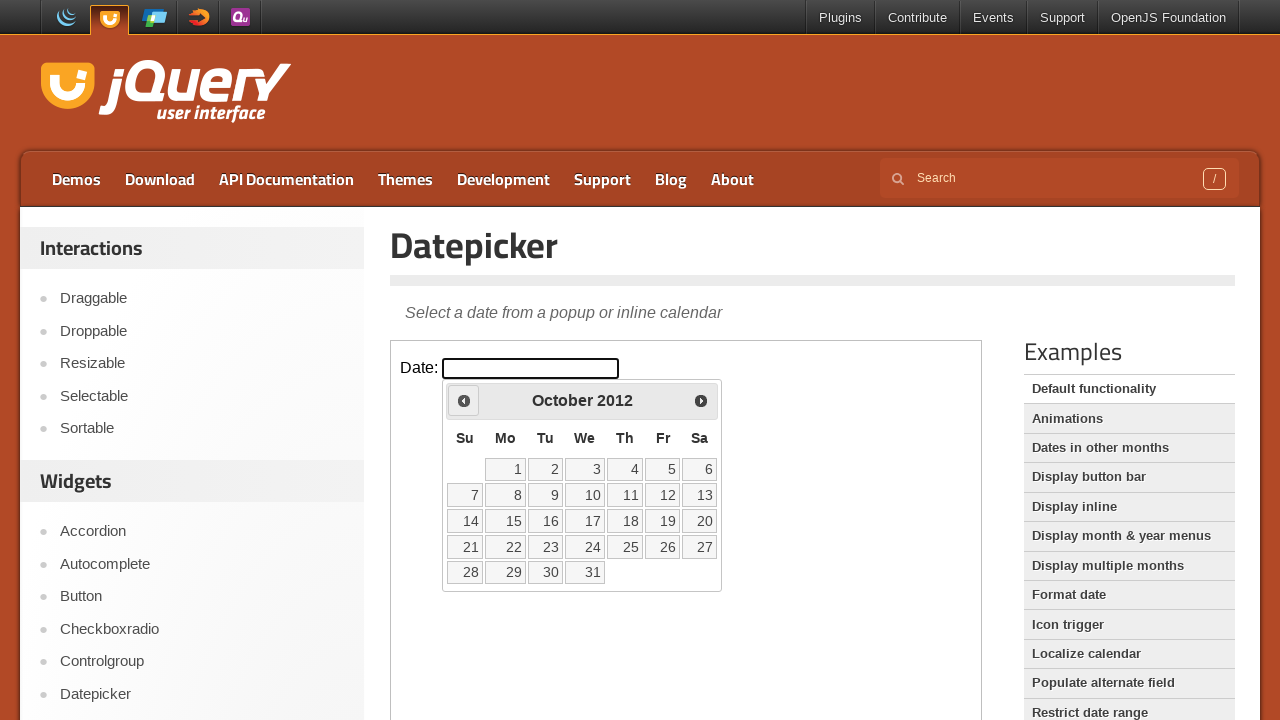

Retrieved updated current month from calendar
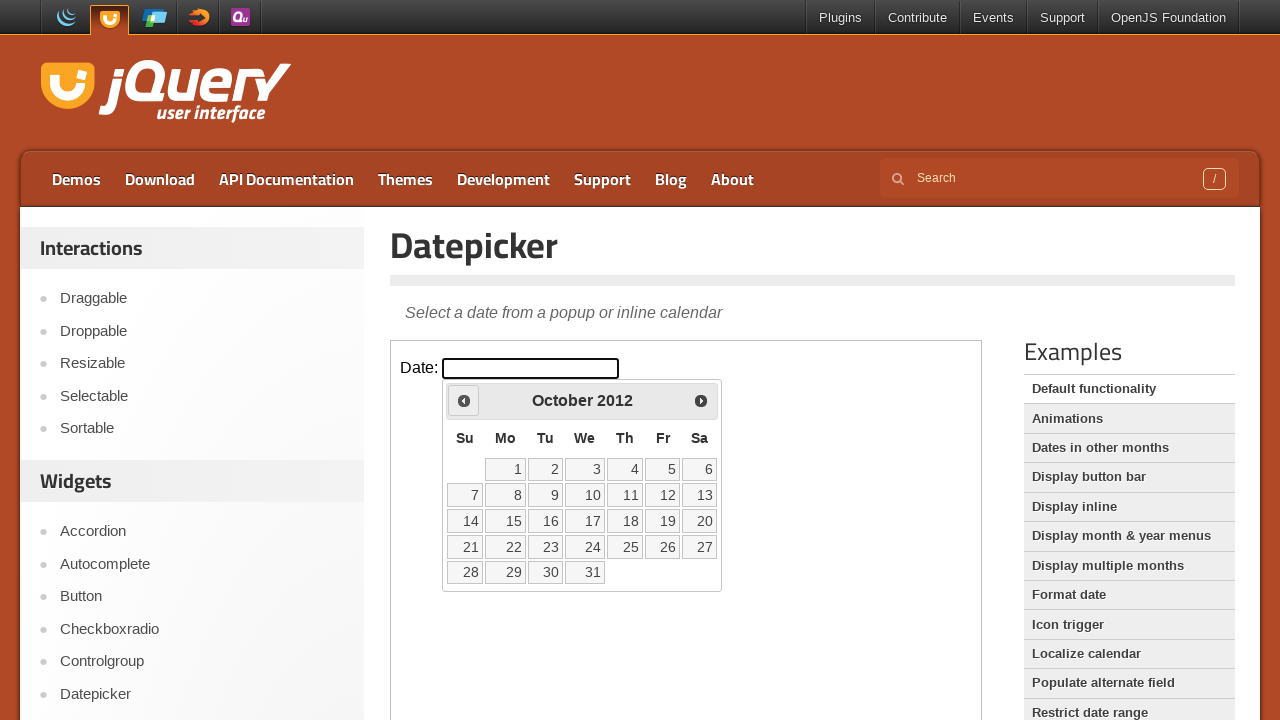

Retrieved updated current year from calendar
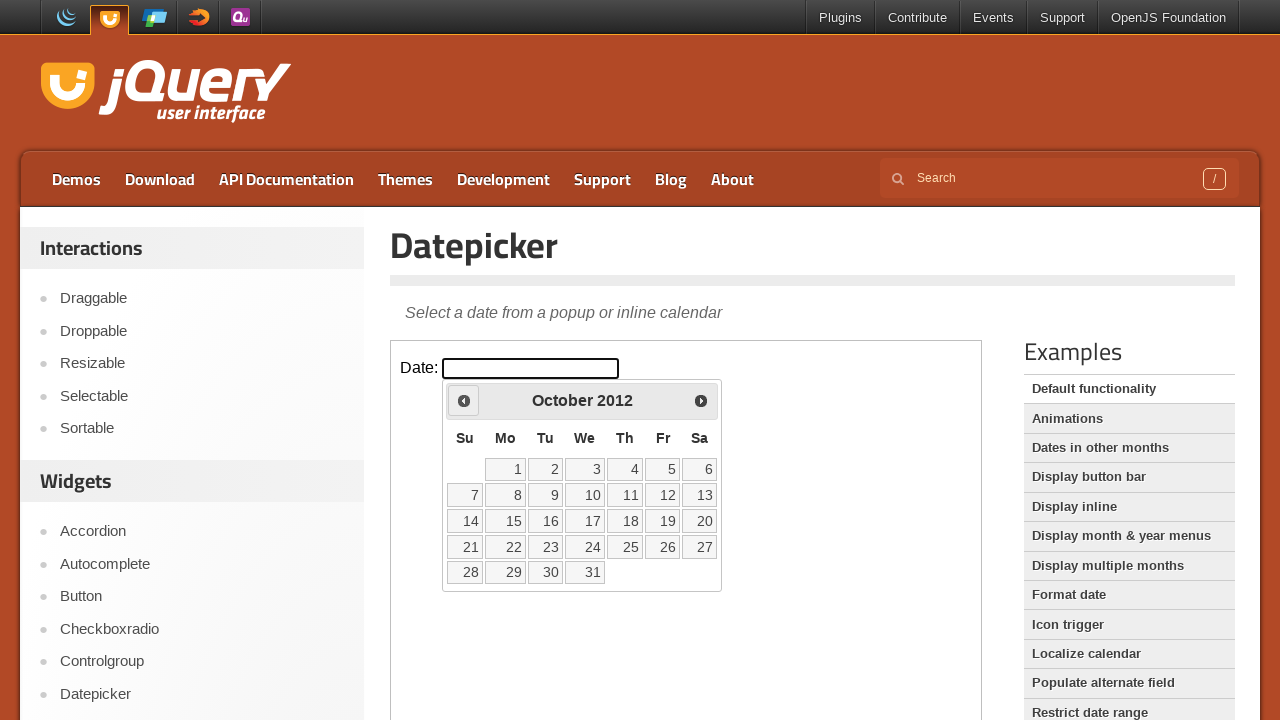

Clicked Prev button to navigate backwards (currently at October 2012) at (464, 400) on iframe >> nth=0 >> internal:control=enter-frame >> text=Prev
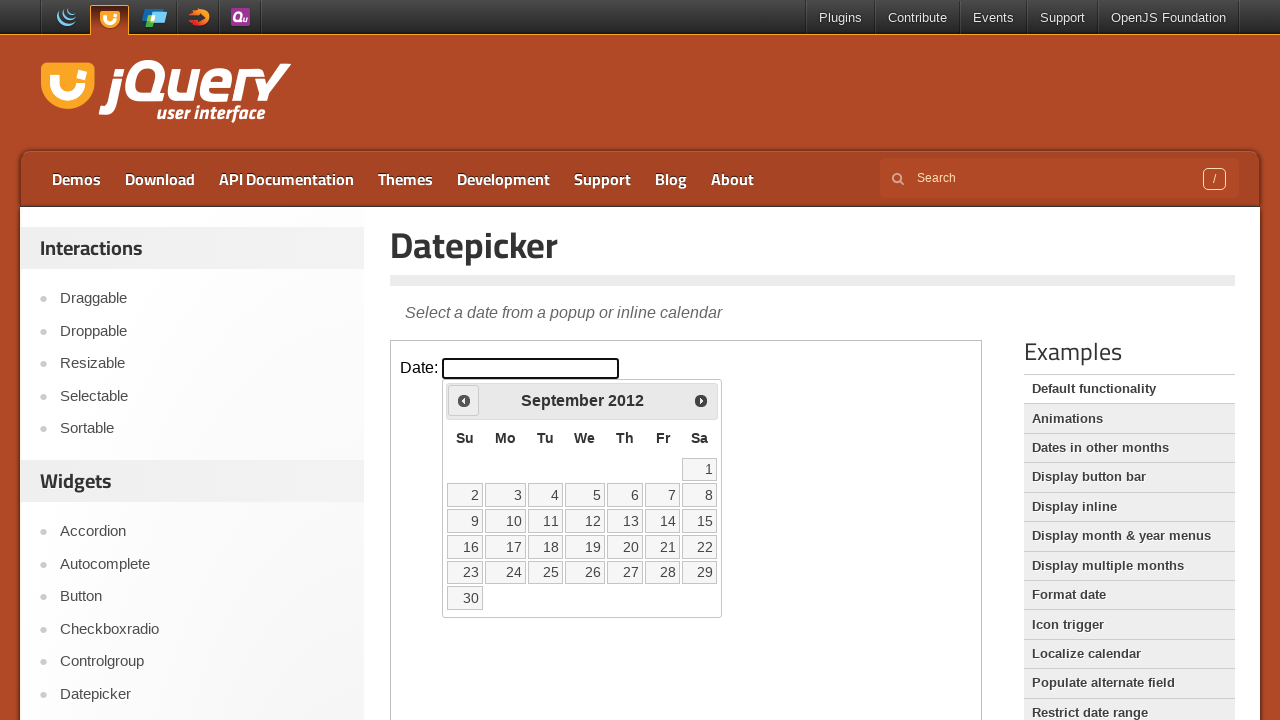

Retrieved updated current month from calendar
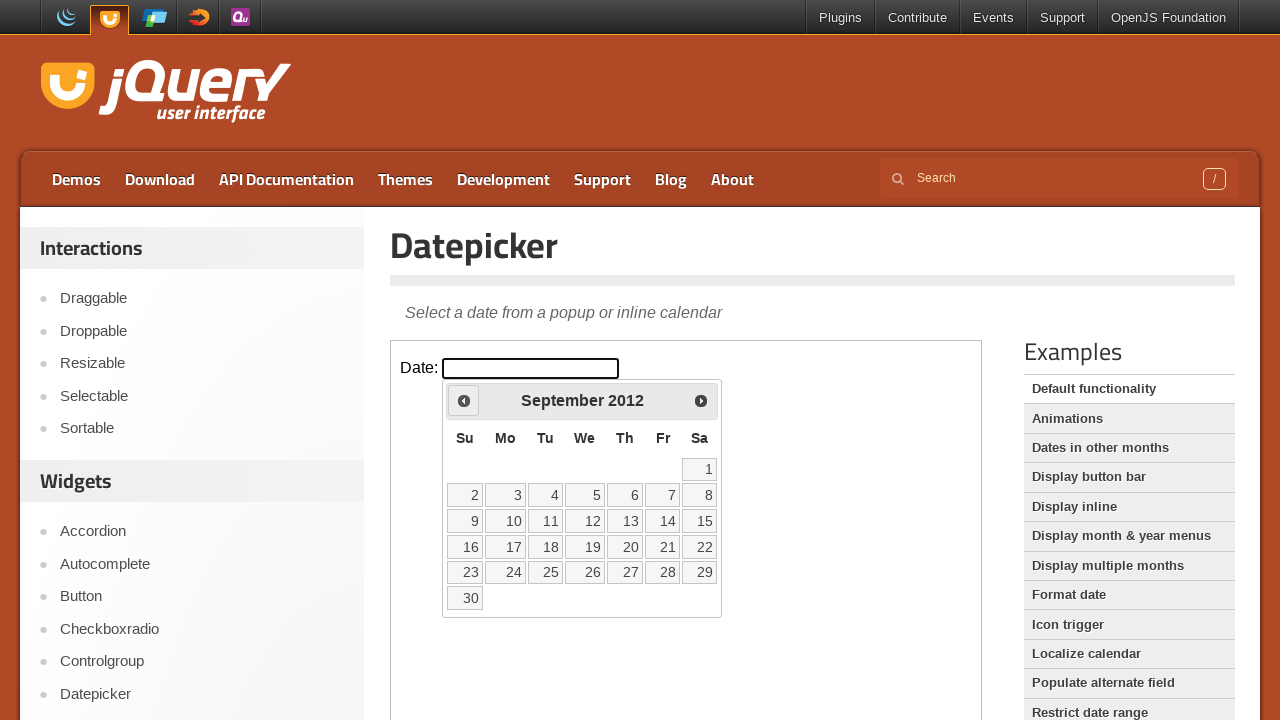

Retrieved updated current year from calendar
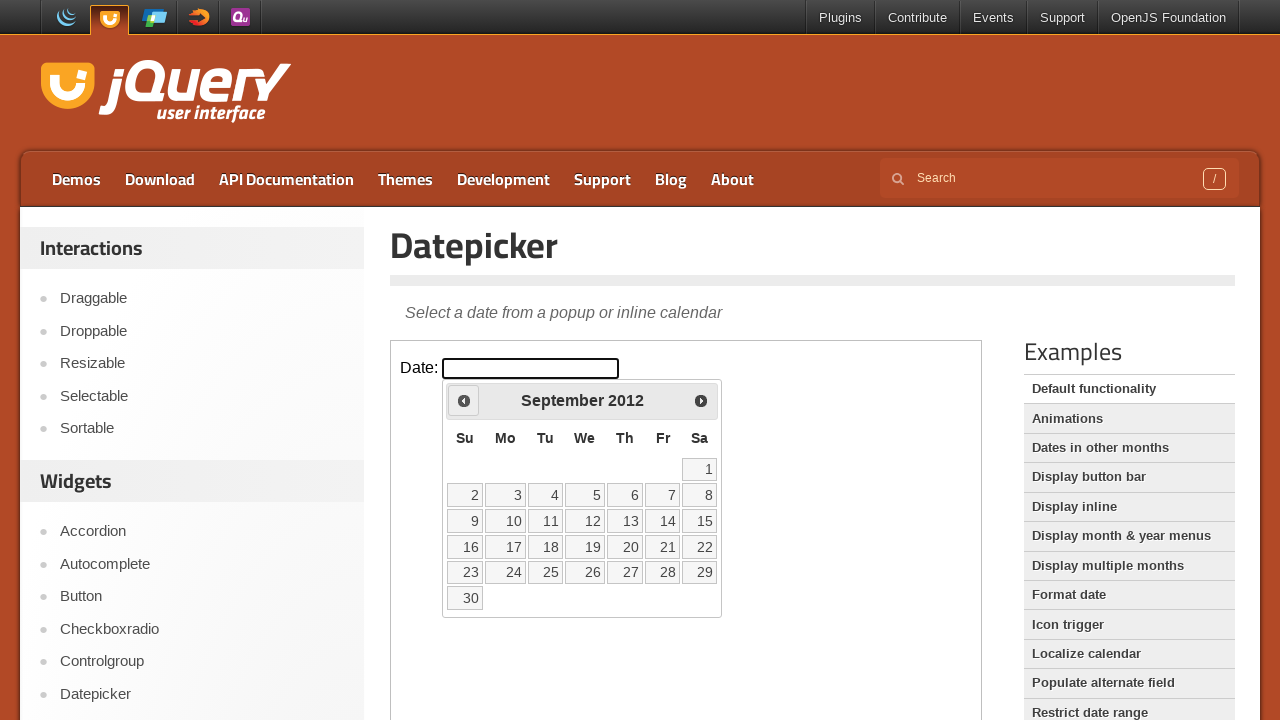

Clicked Prev button to navigate backwards (currently at September 2012) at (464, 400) on iframe >> nth=0 >> internal:control=enter-frame >> text=Prev
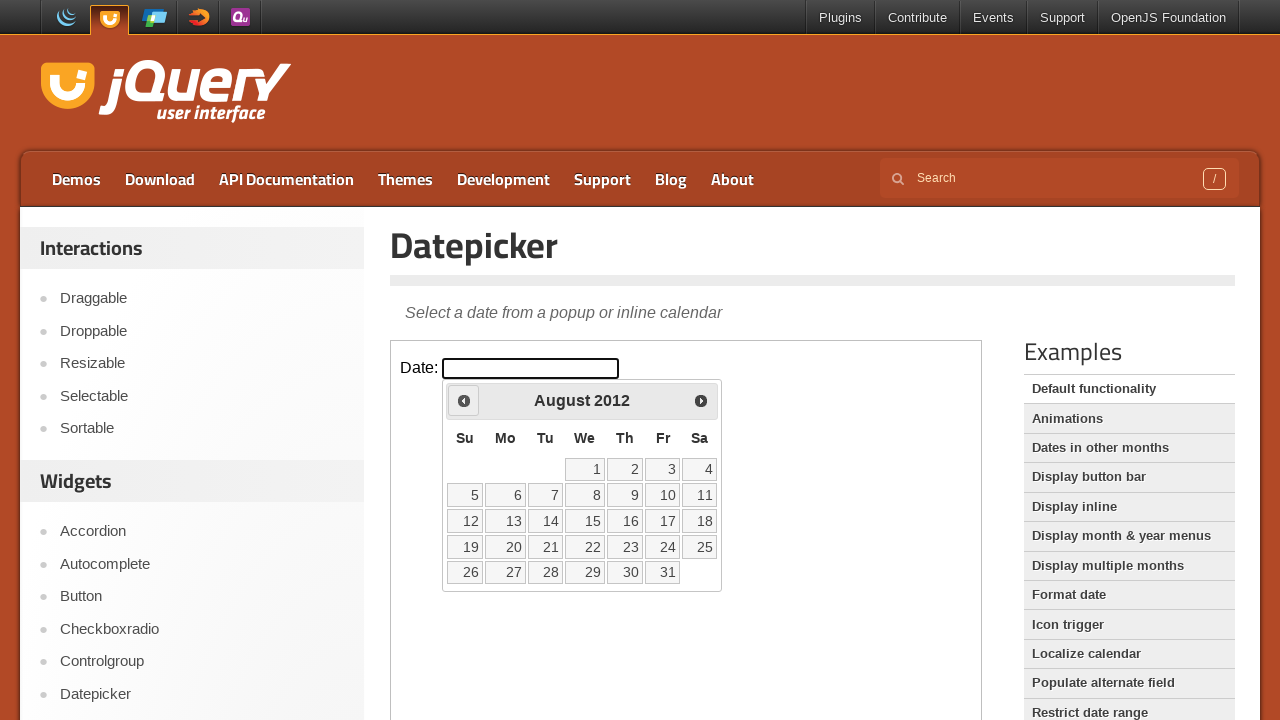

Retrieved updated current month from calendar
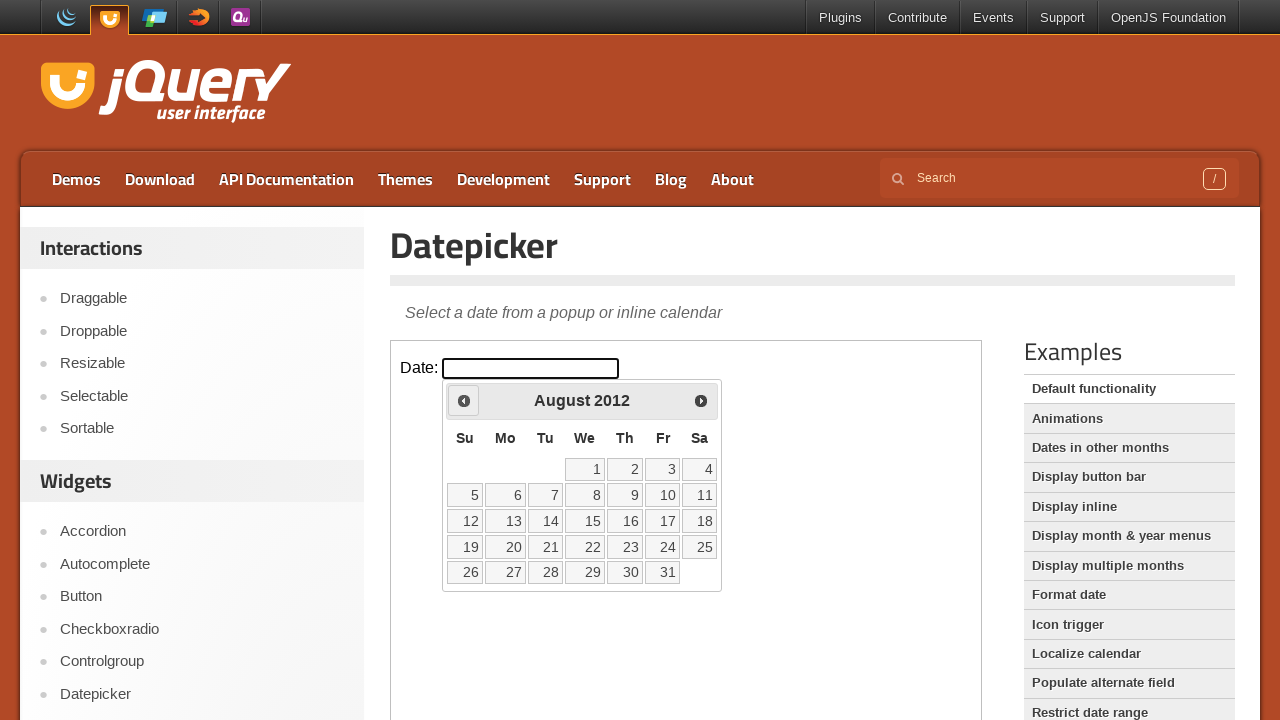

Retrieved updated current year from calendar
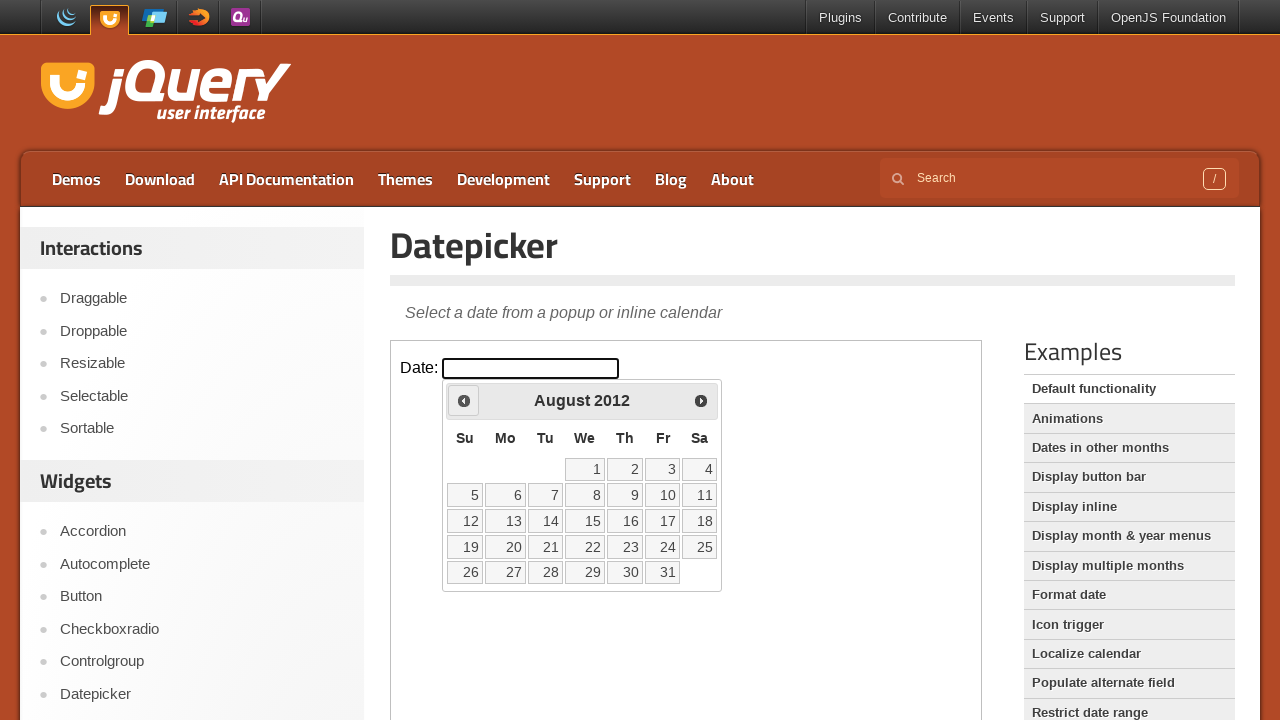

Clicked Prev button to navigate backwards (currently at August 2012) at (464, 400) on iframe >> nth=0 >> internal:control=enter-frame >> text=Prev
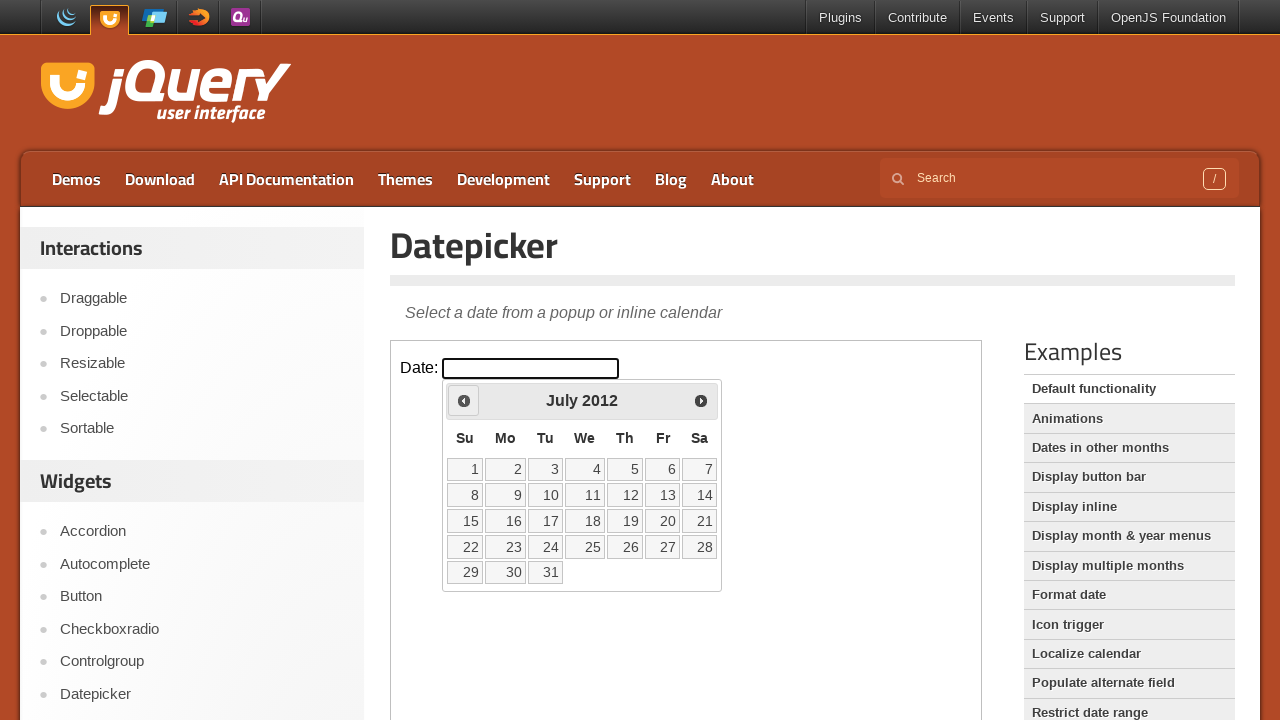

Retrieved updated current month from calendar
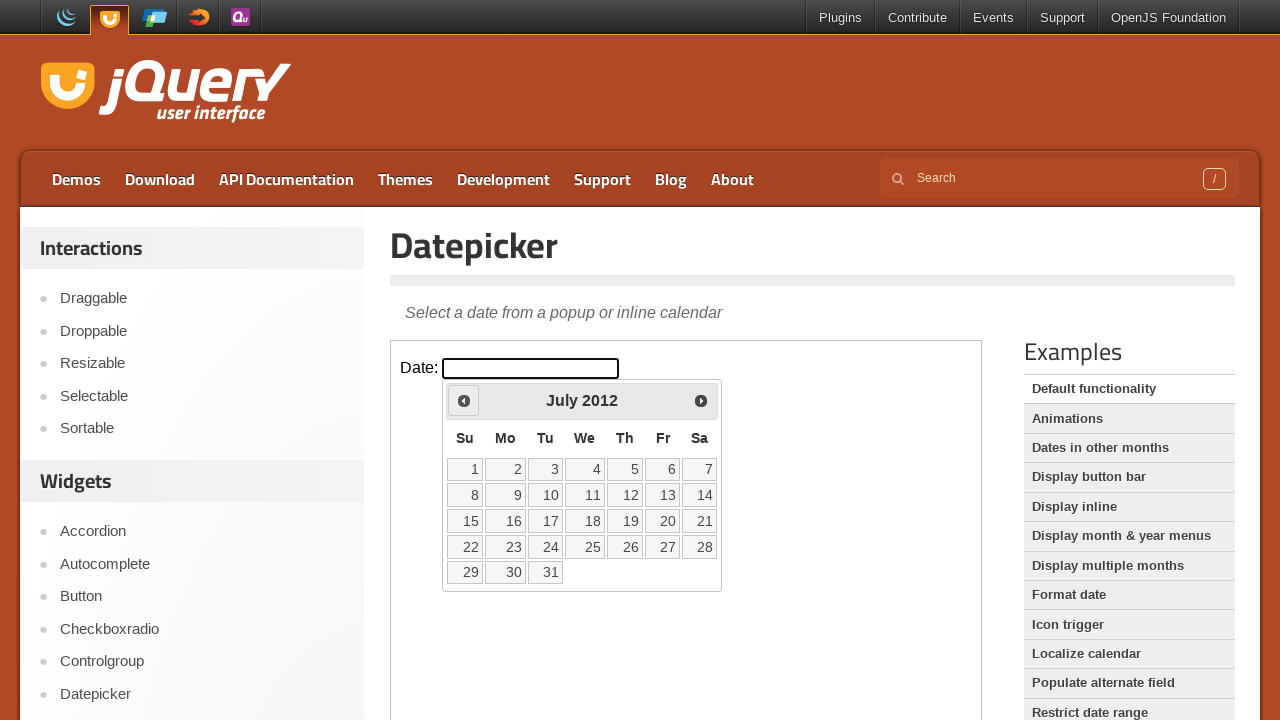

Retrieved updated current year from calendar
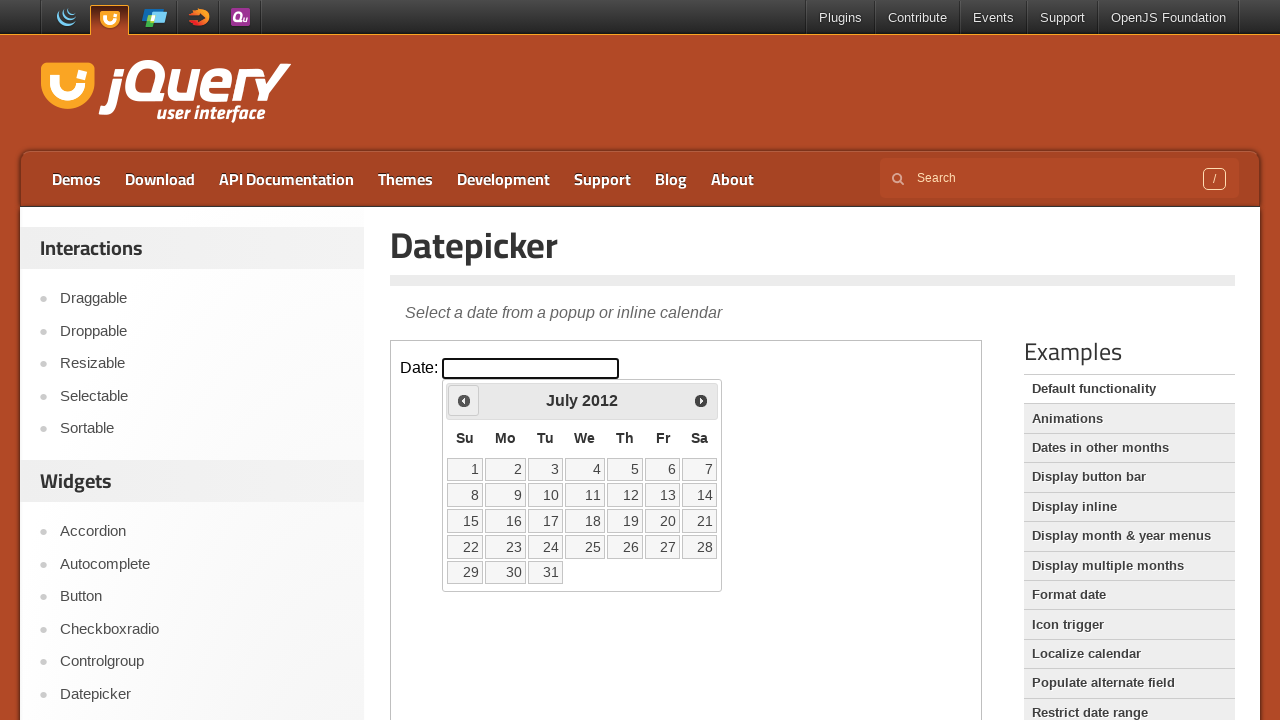

Clicked Prev button to navigate backwards (currently at July 2012) at (464, 400) on iframe >> nth=0 >> internal:control=enter-frame >> text=Prev
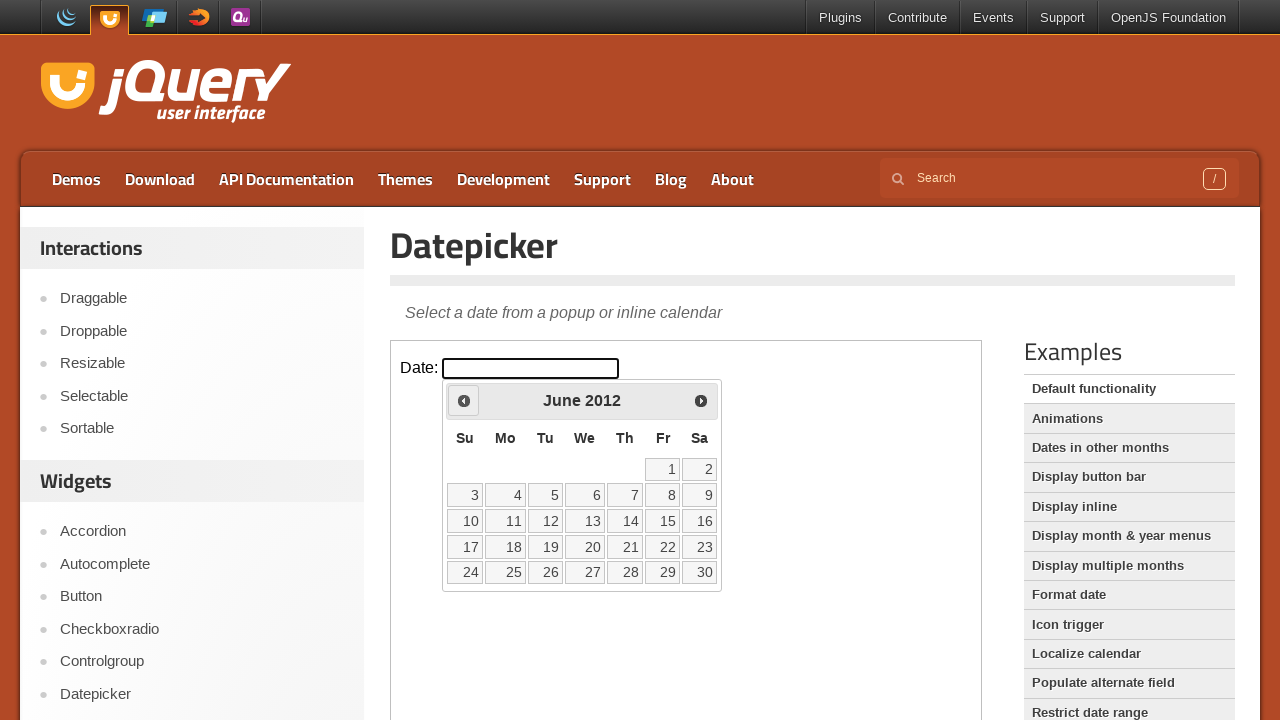

Retrieved updated current month from calendar
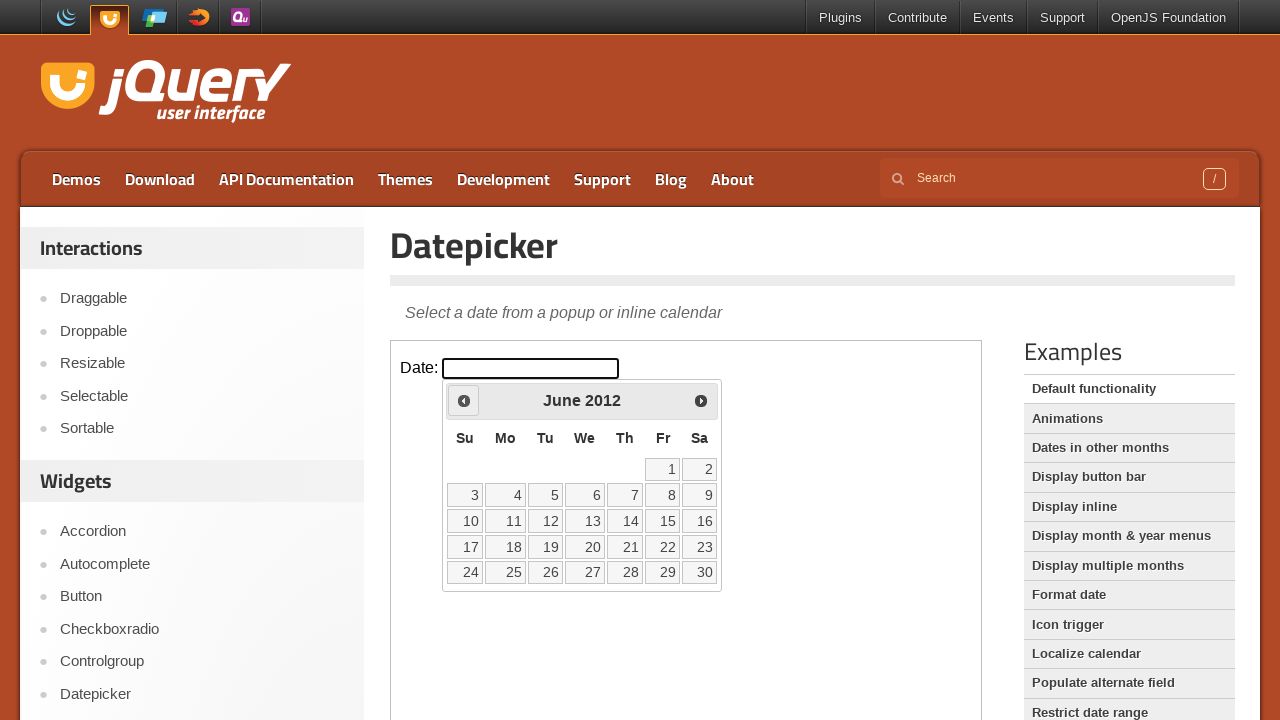

Retrieved updated current year from calendar
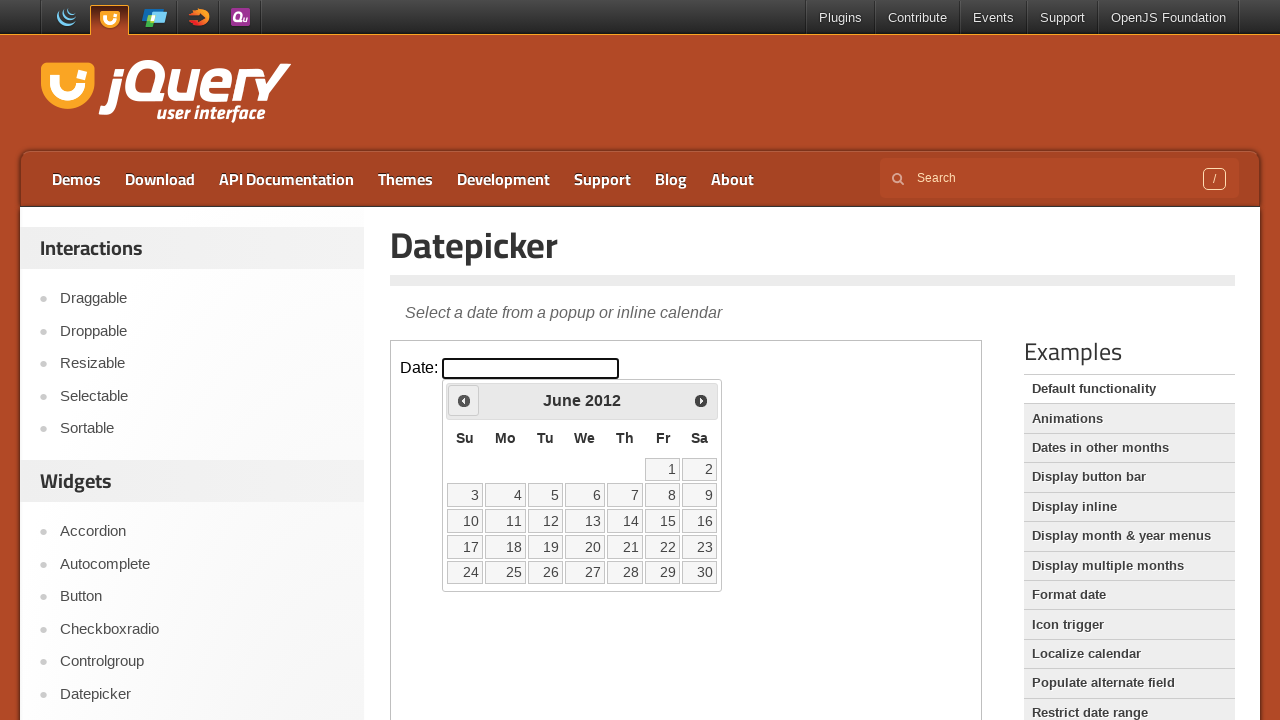

Clicked Prev button to navigate backwards (currently at June 2012) at (464, 400) on iframe >> nth=0 >> internal:control=enter-frame >> text=Prev
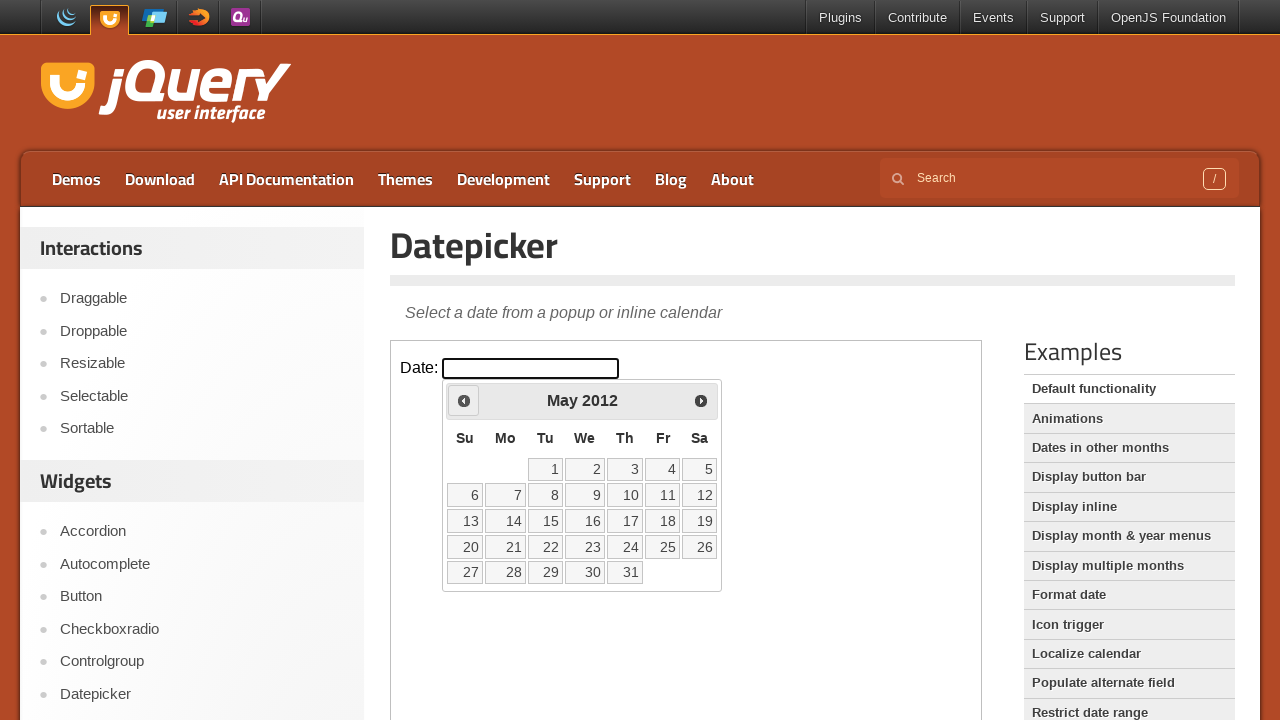

Retrieved updated current month from calendar
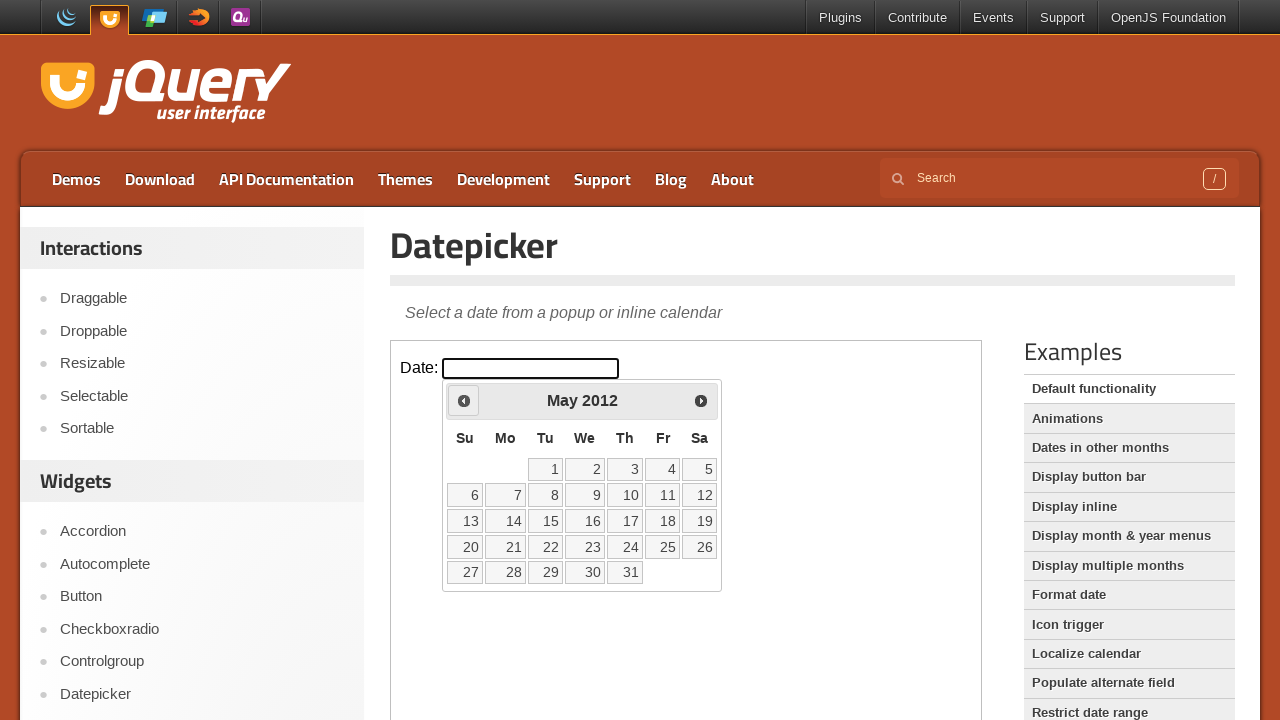

Retrieved updated current year from calendar
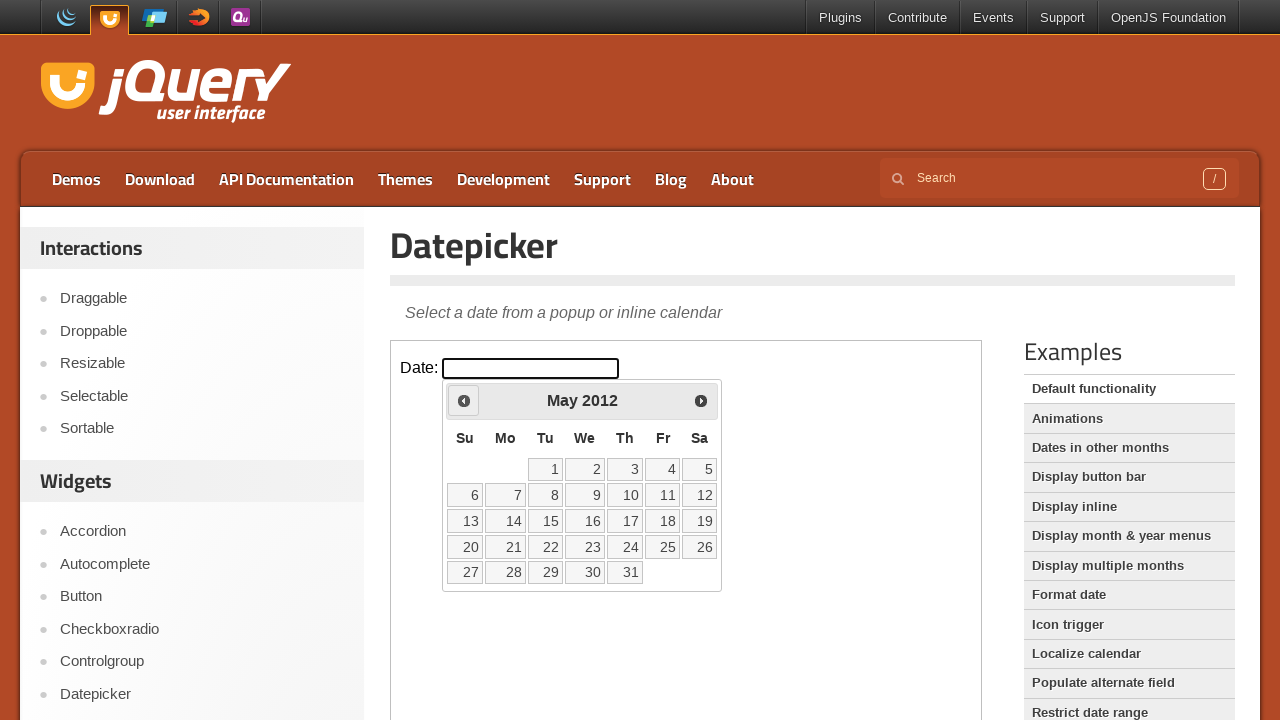

Clicked Prev button to navigate backwards (currently at May 2012) at (464, 400) on iframe >> nth=0 >> internal:control=enter-frame >> text=Prev
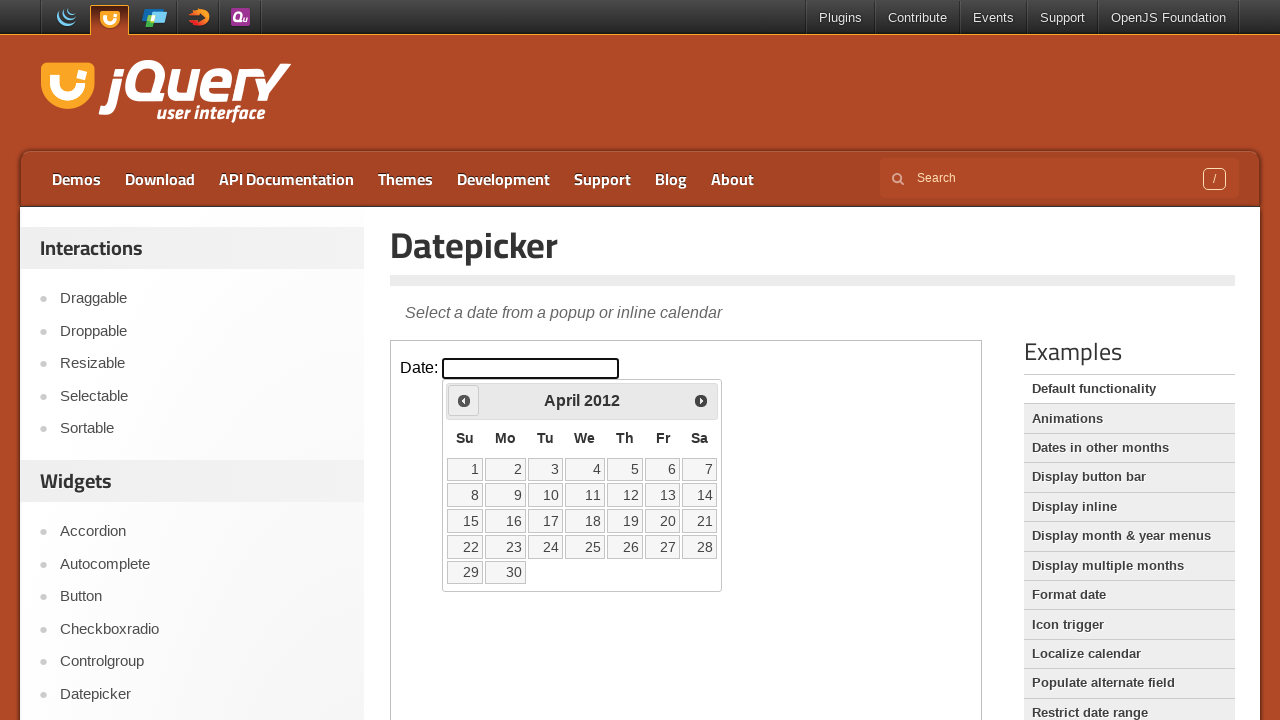

Retrieved updated current month from calendar
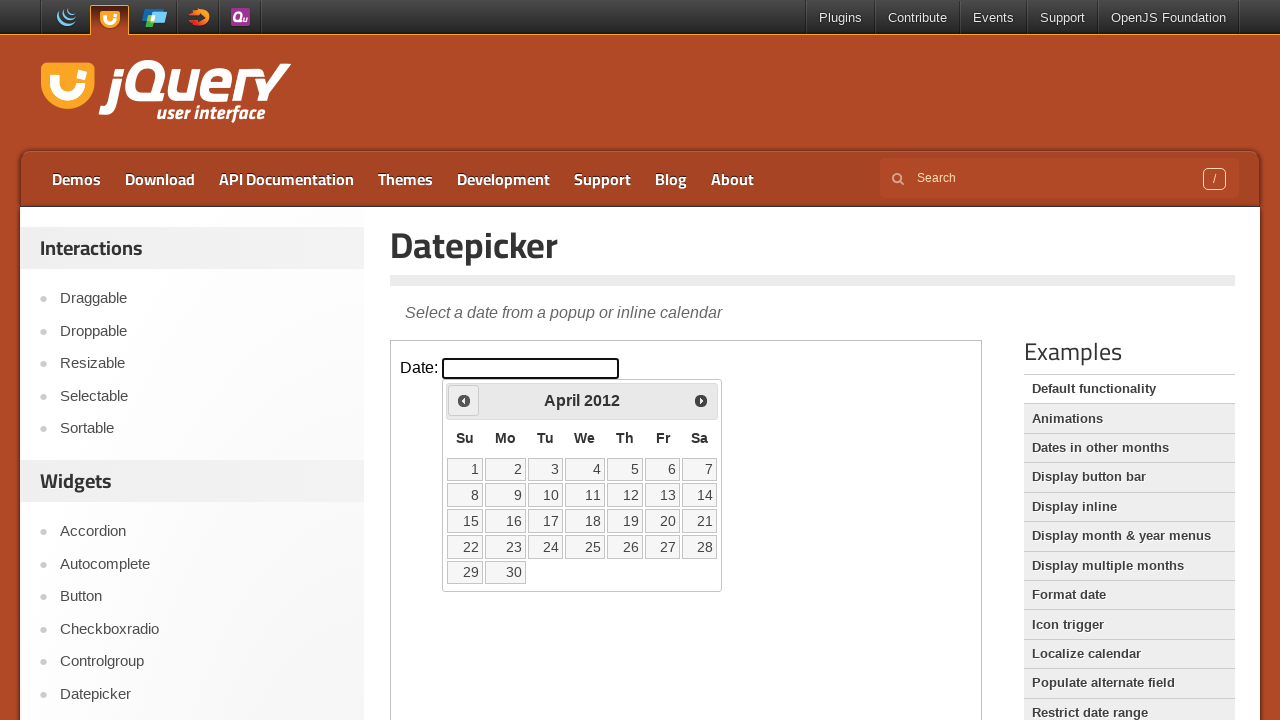

Retrieved updated current year from calendar
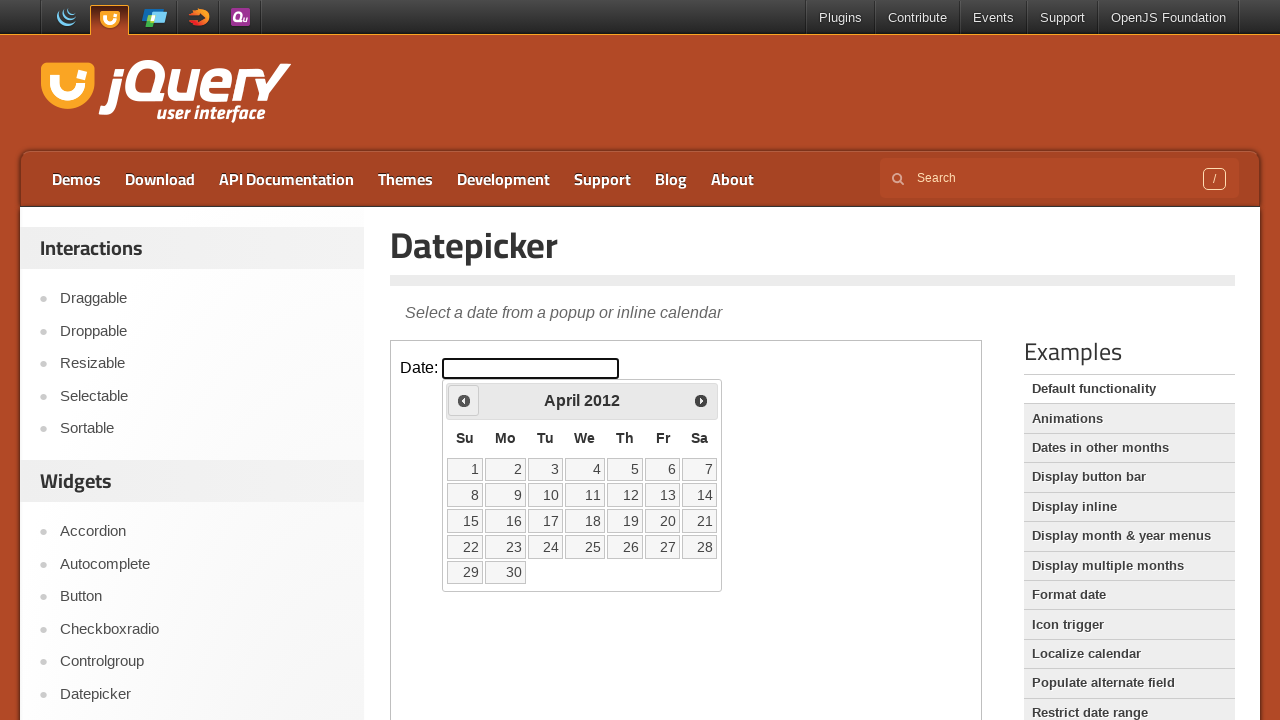

Clicked Prev button to navigate backwards (currently at April 2012) at (464, 400) on iframe >> nth=0 >> internal:control=enter-frame >> text=Prev
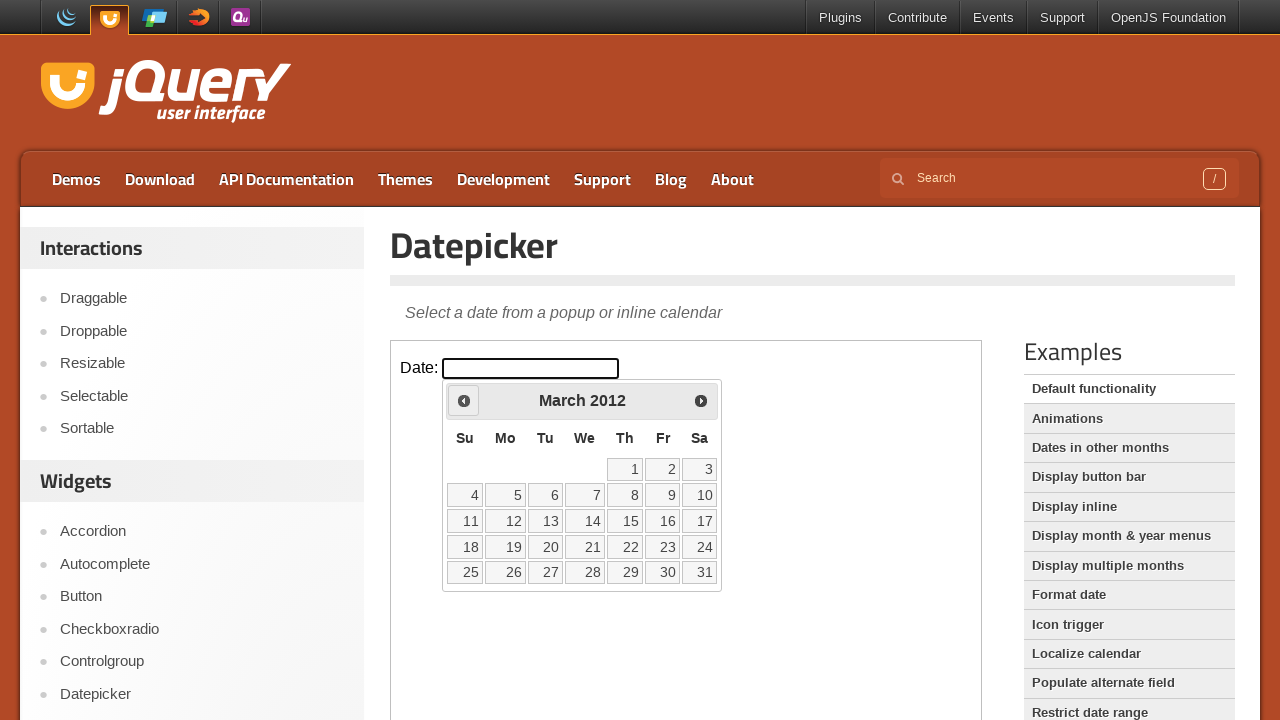

Retrieved updated current month from calendar
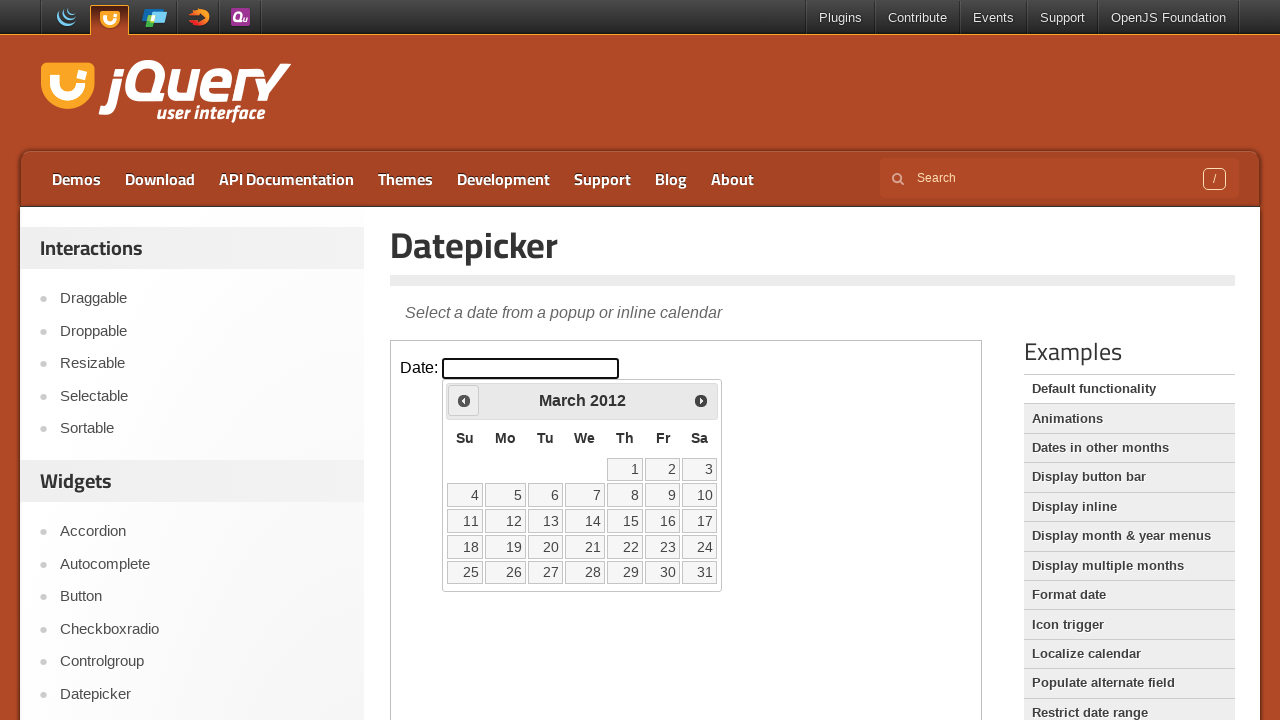

Retrieved updated current year from calendar
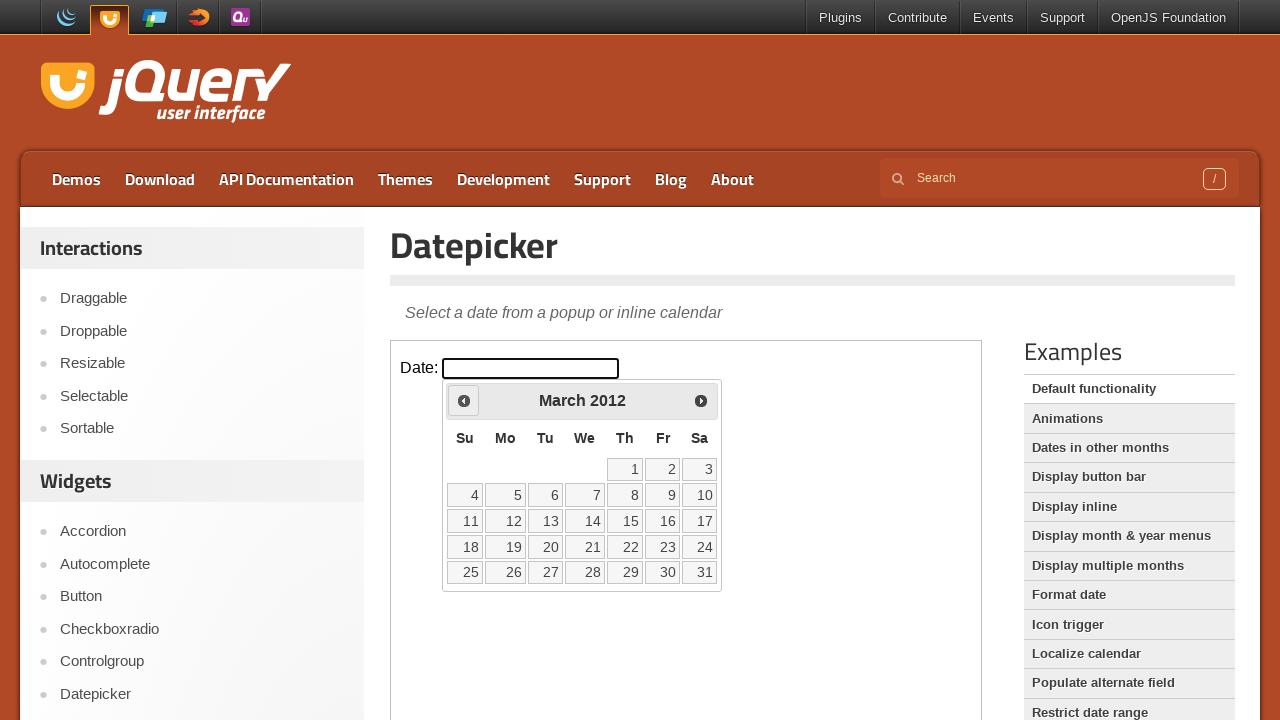

Clicked Prev button to navigate backwards (currently at March 2012) at (464, 400) on iframe >> nth=0 >> internal:control=enter-frame >> text=Prev
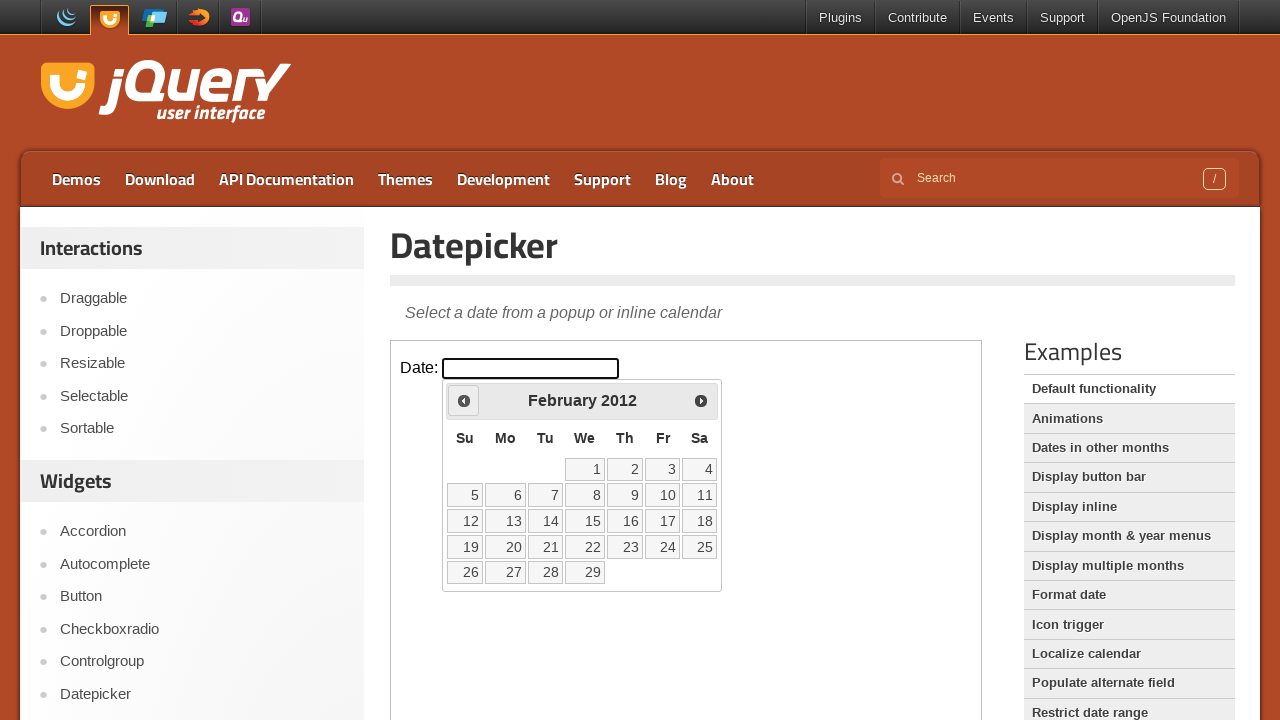

Retrieved updated current month from calendar
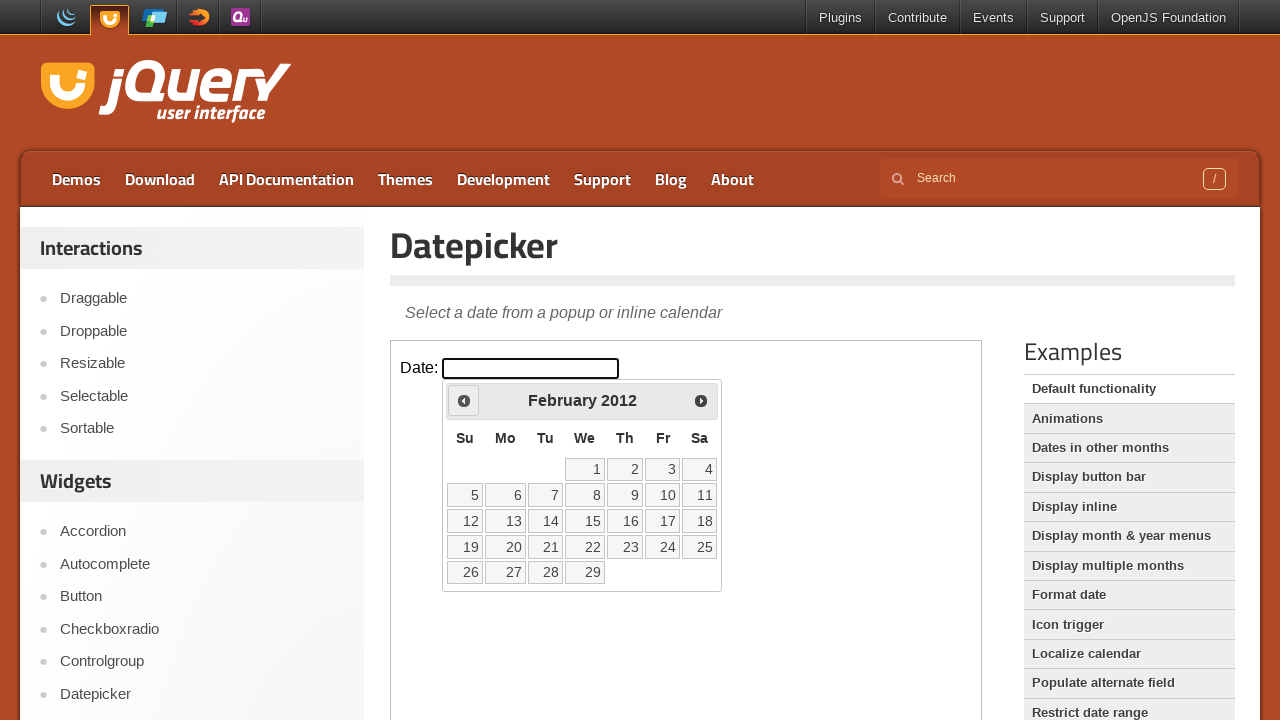

Retrieved updated current year from calendar
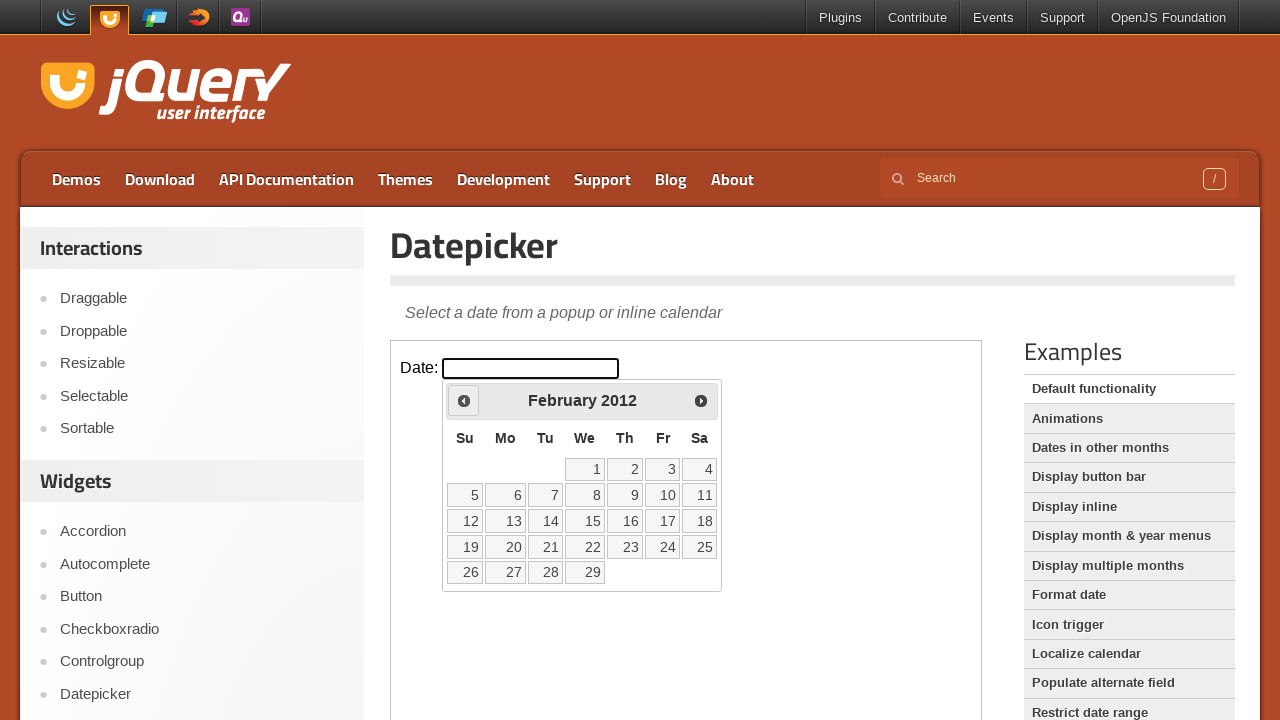

Clicked Prev button to navigate backwards (currently at February 2012) at (464, 400) on iframe >> nth=0 >> internal:control=enter-frame >> text=Prev
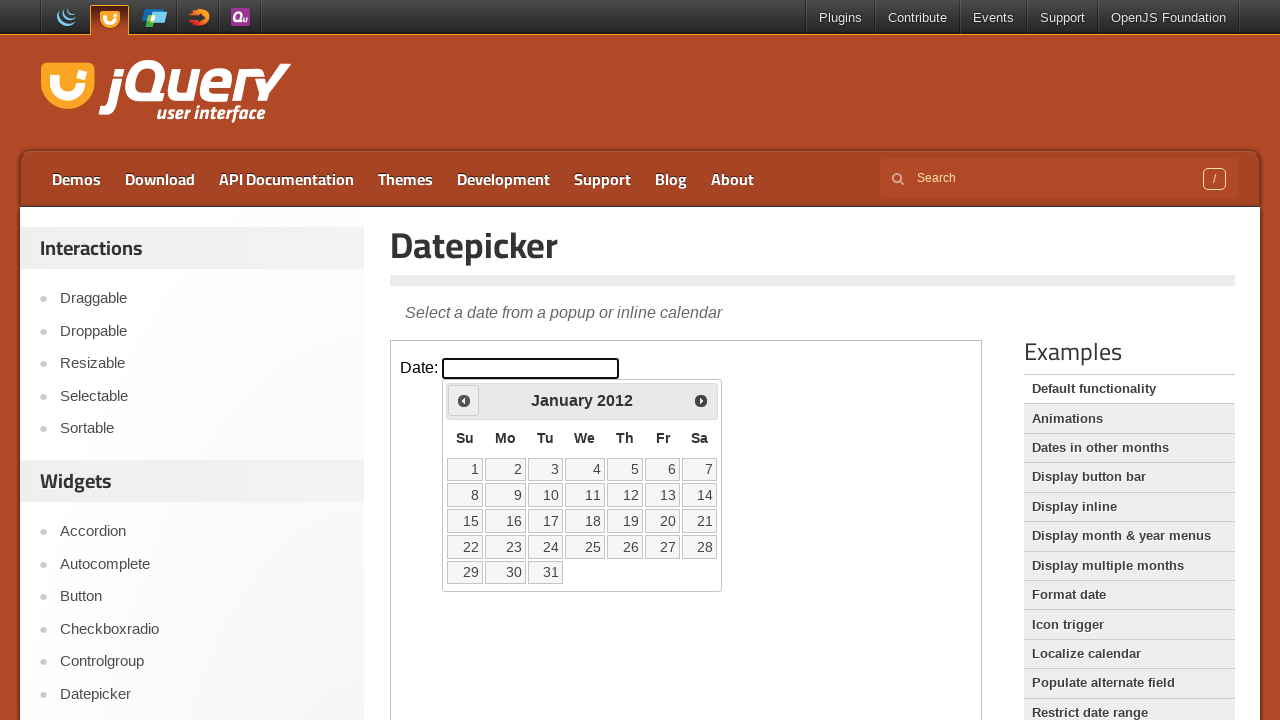

Retrieved updated current month from calendar
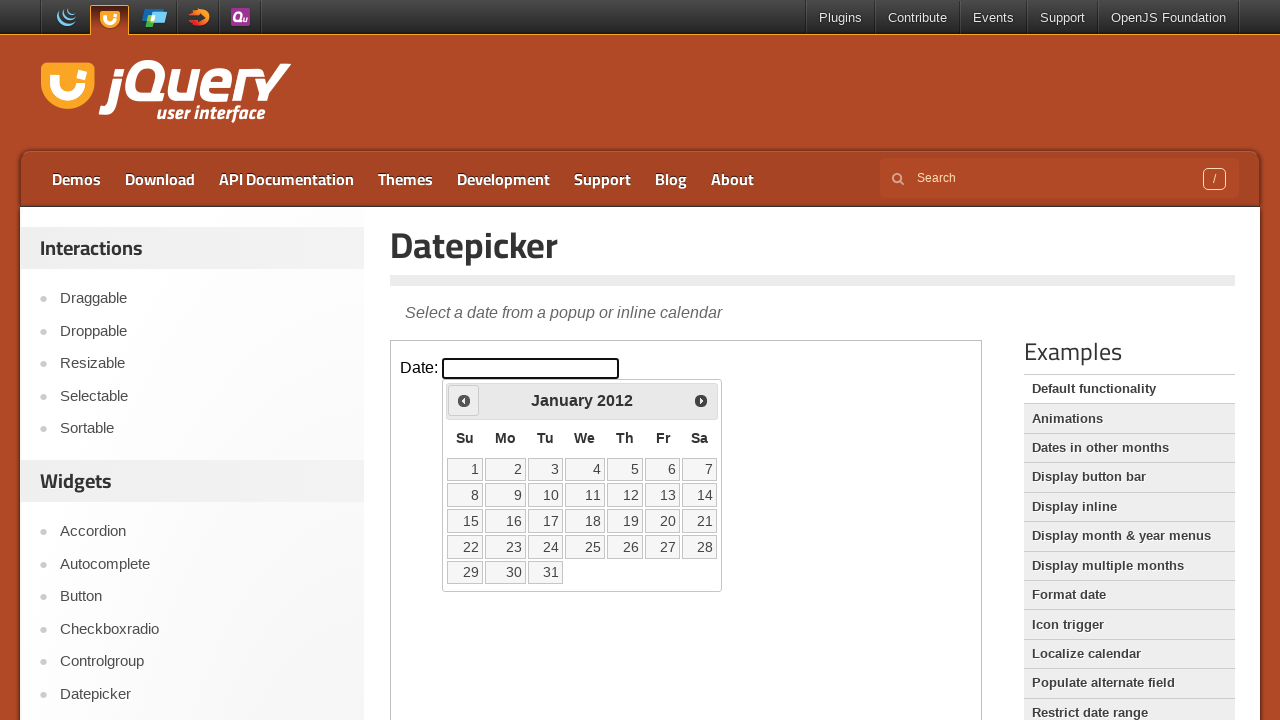

Retrieved updated current year from calendar
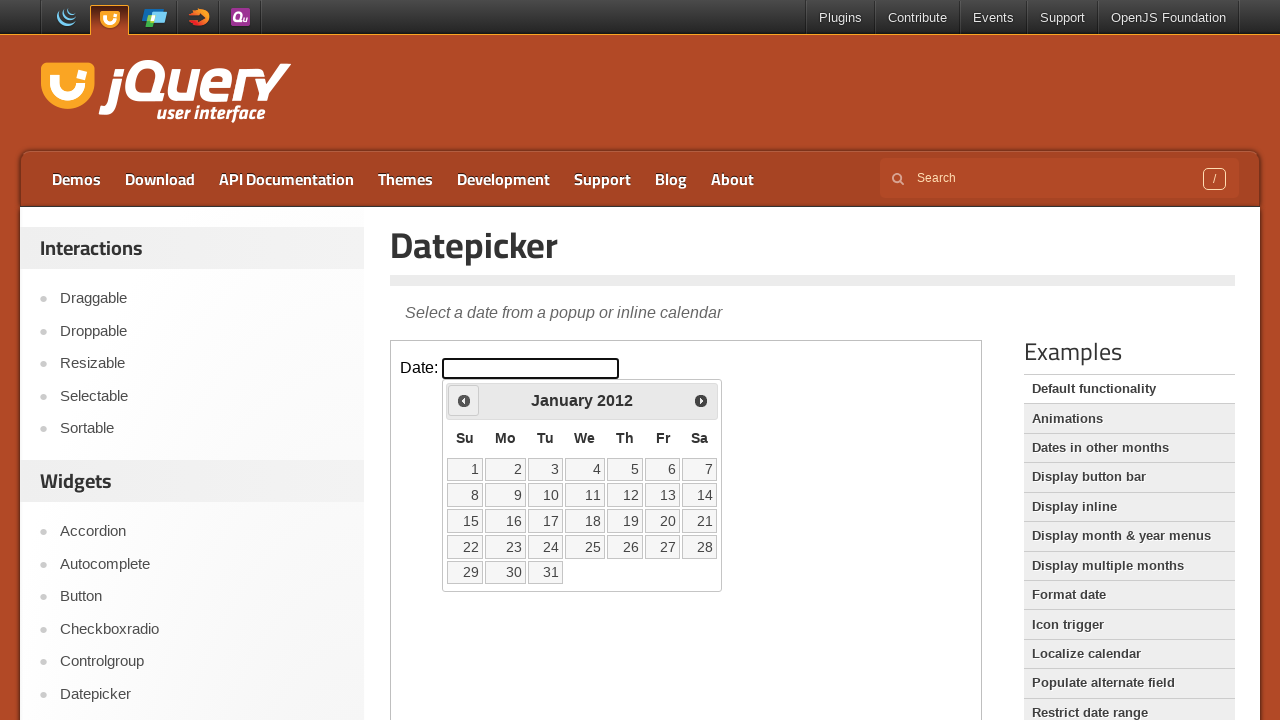

Clicked Prev button to navigate backwards (currently at January 2012) at (464, 400) on iframe >> nth=0 >> internal:control=enter-frame >> text=Prev
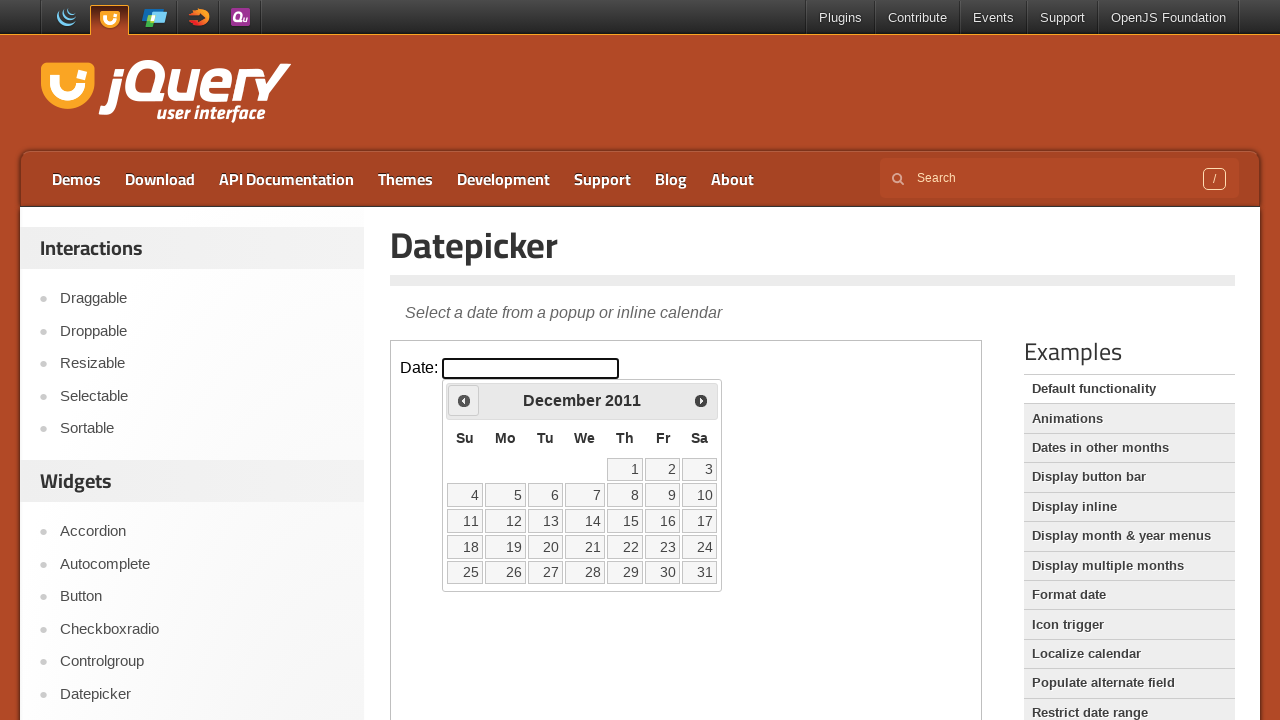

Retrieved updated current month from calendar
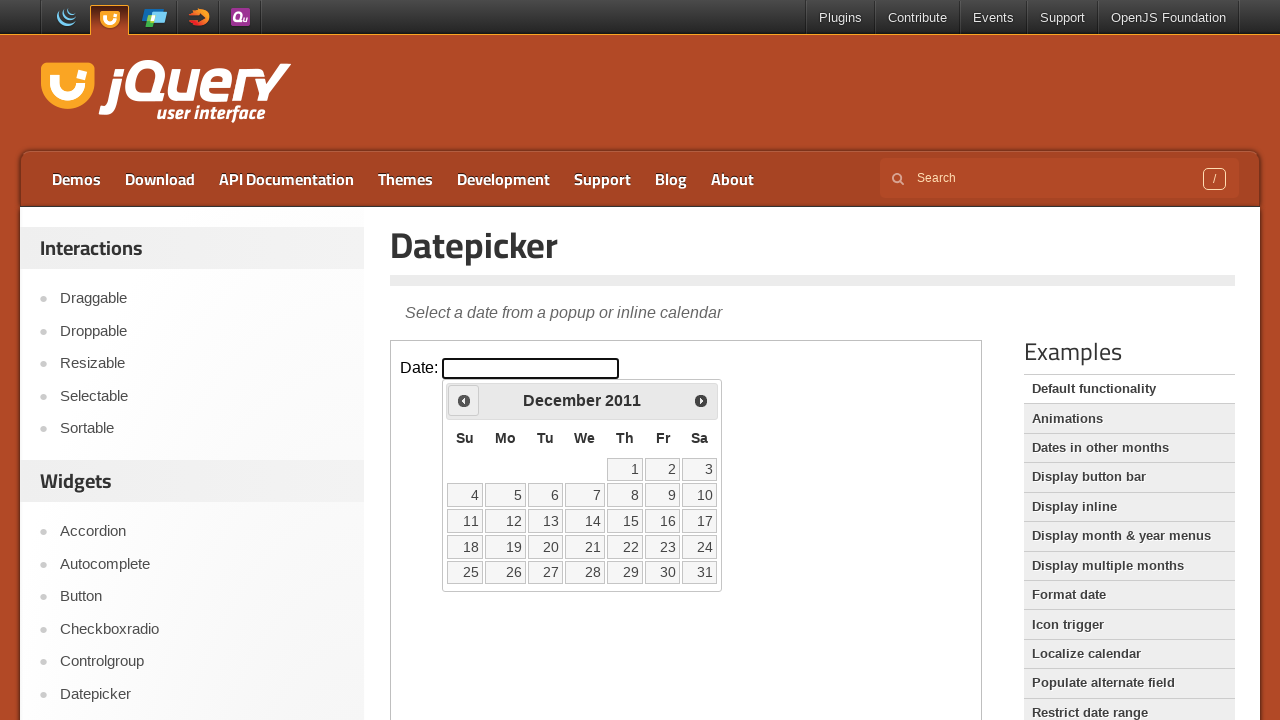

Retrieved updated current year from calendar
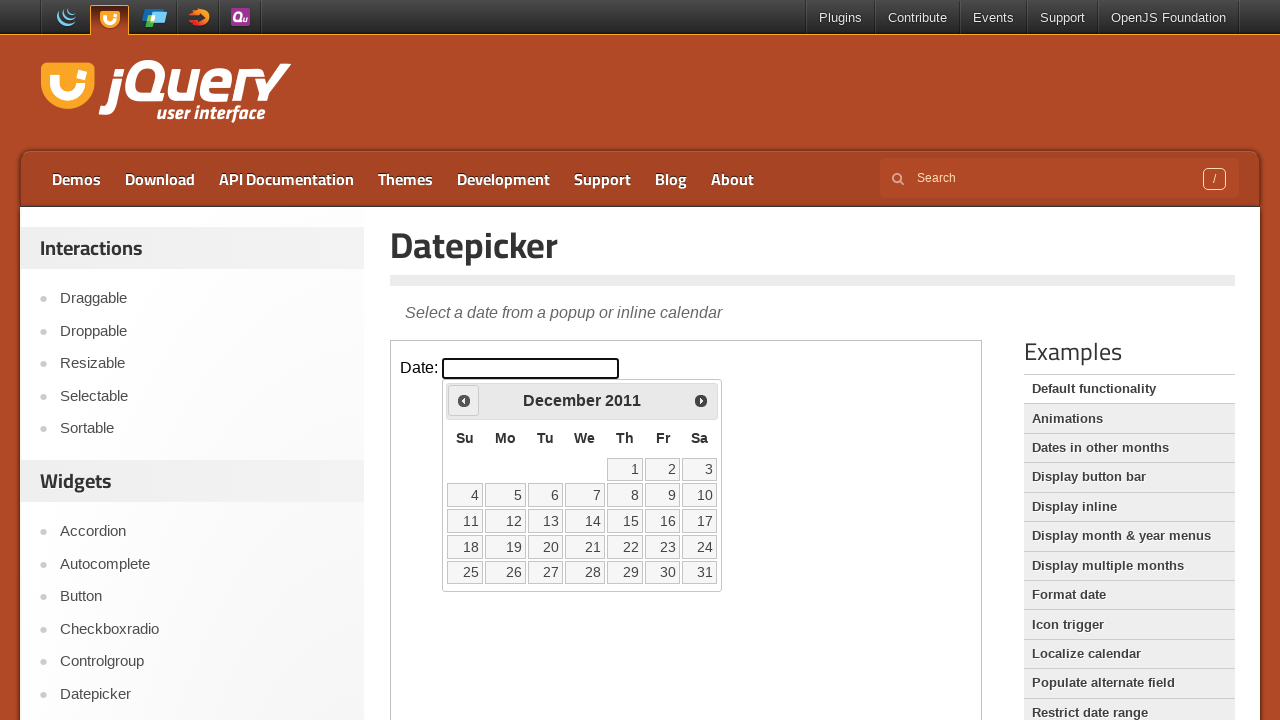

Clicked Prev button to navigate backwards (currently at December 2011) at (464, 400) on iframe >> nth=0 >> internal:control=enter-frame >> text=Prev
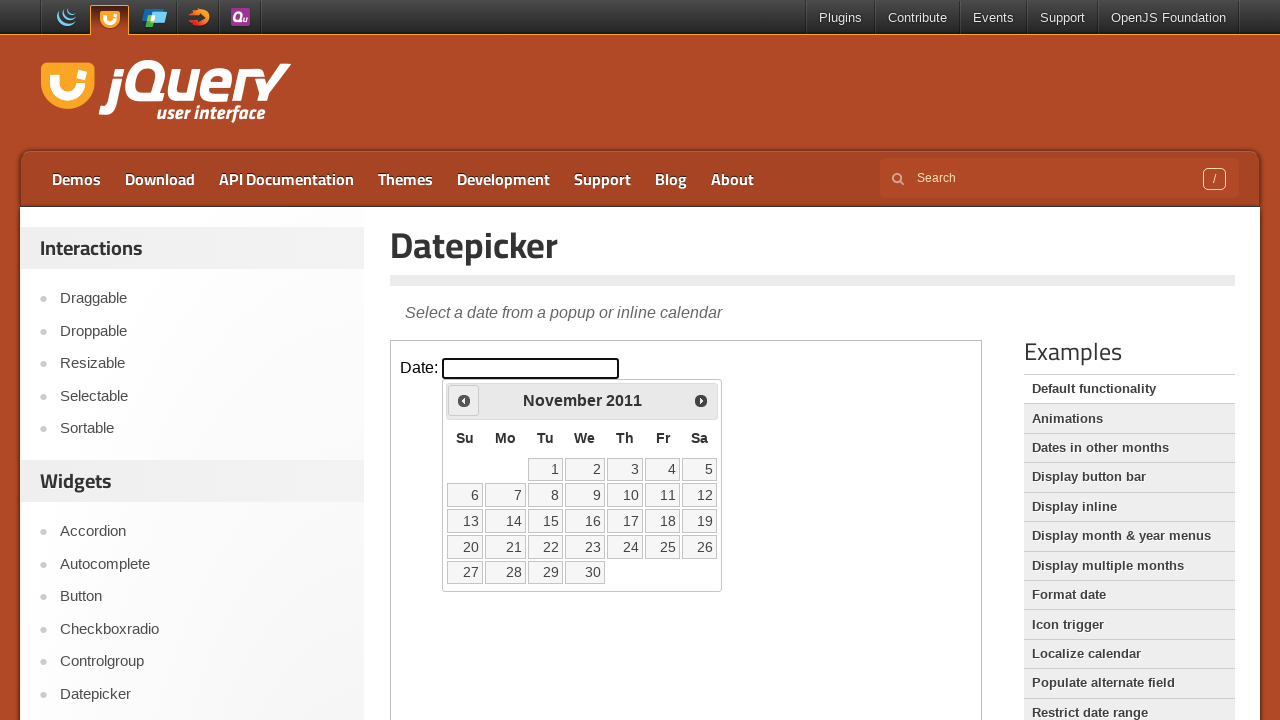

Retrieved updated current month from calendar
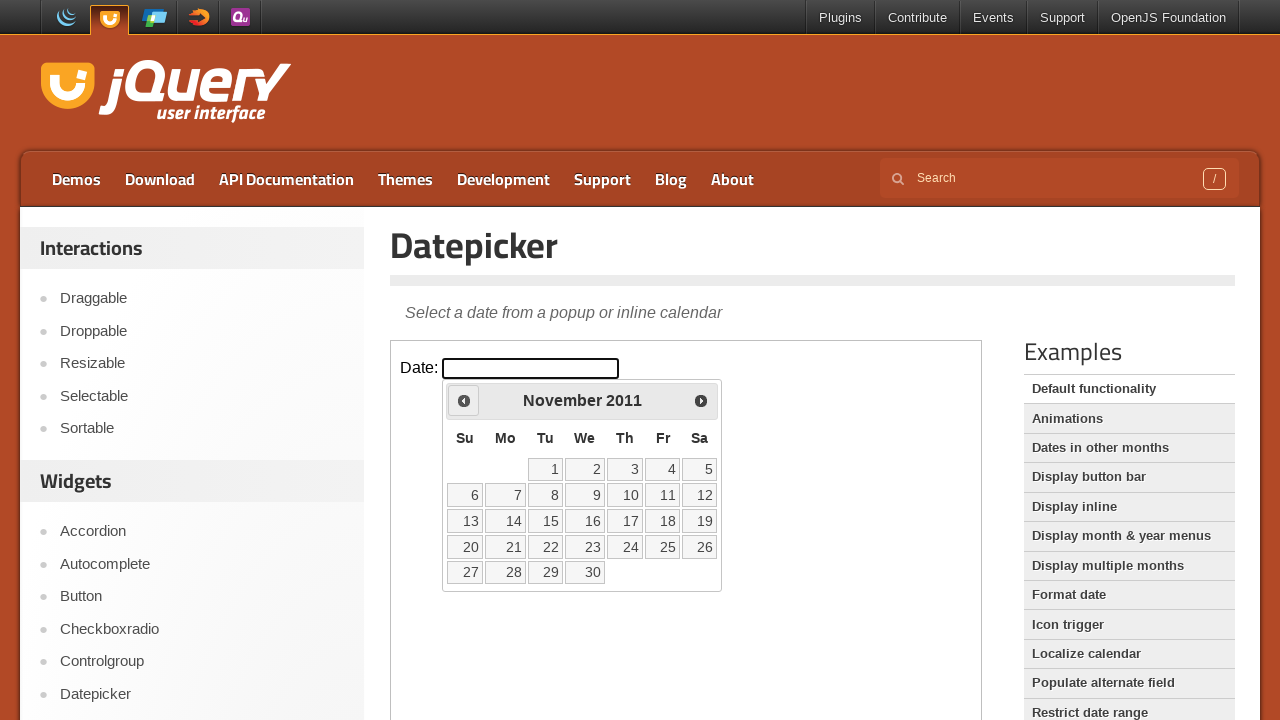

Retrieved updated current year from calendar
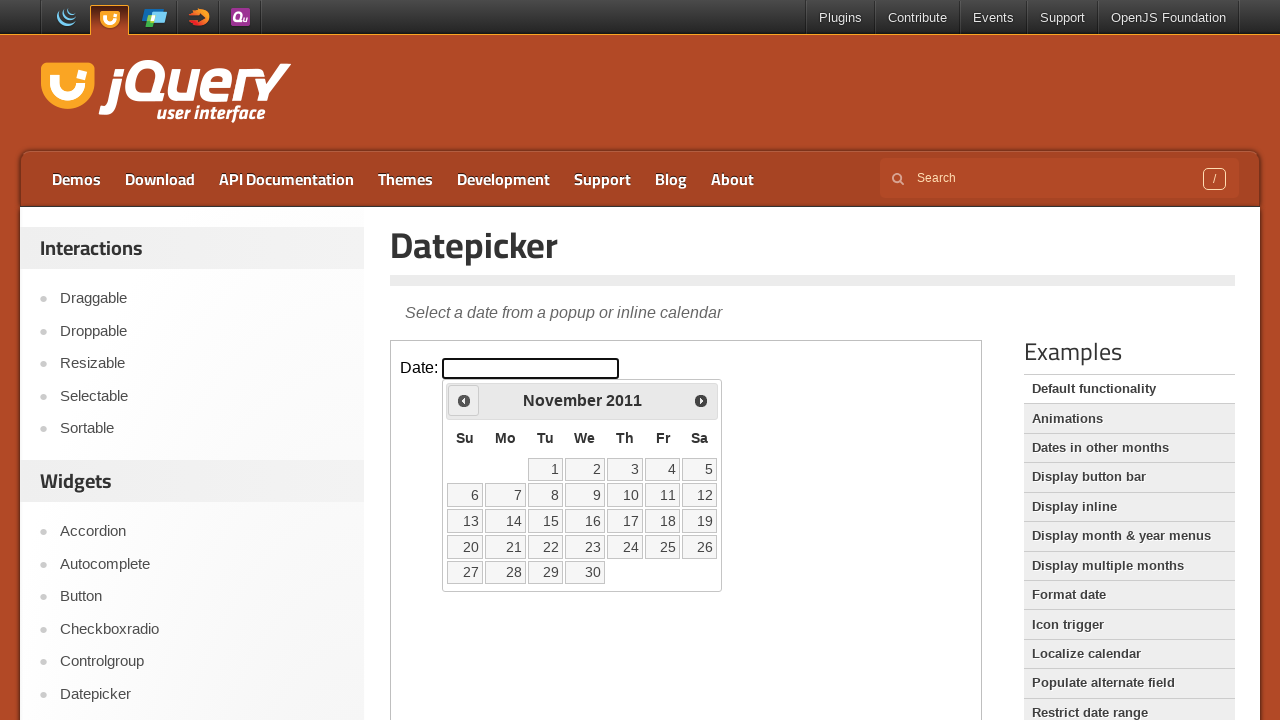

Clicked Prev button to navigate backwards (currently at November 2011) at (464, 400) on iframe >> nth=0 >> internal:control=enter-frame >> text=Prev
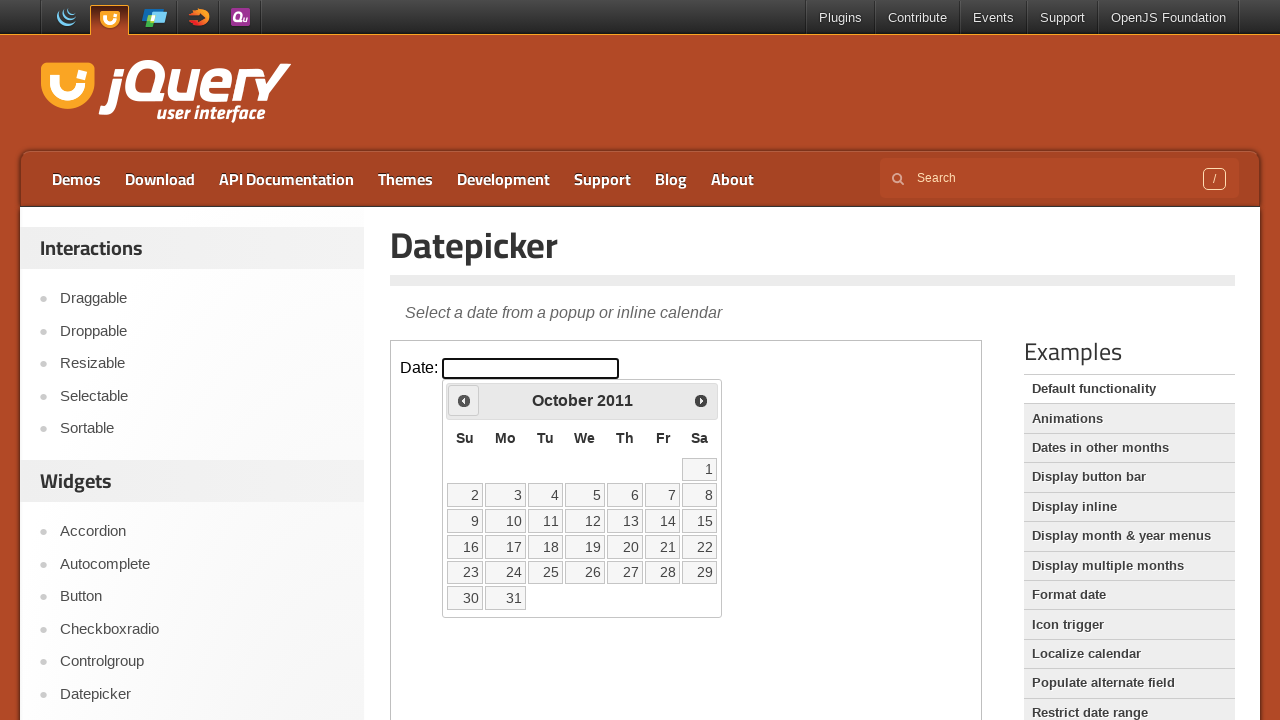

Retrieved updated current month from calendar
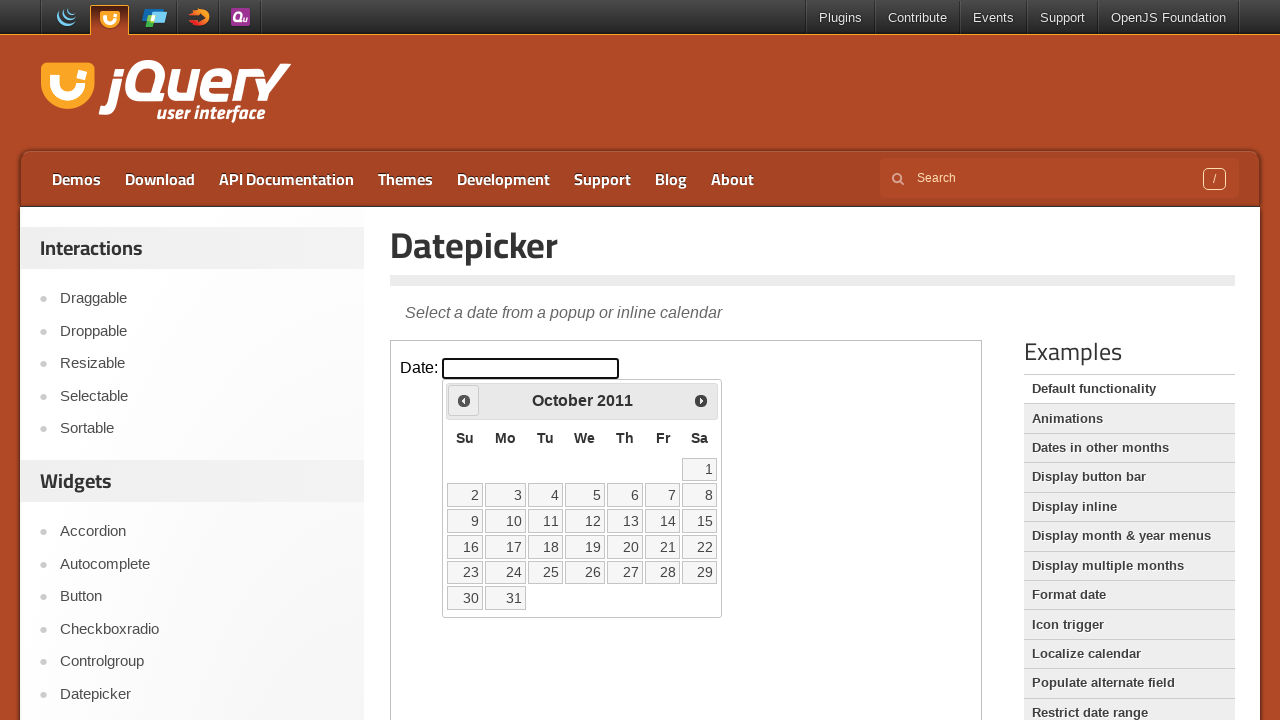

Retrieved updated current year from calendar
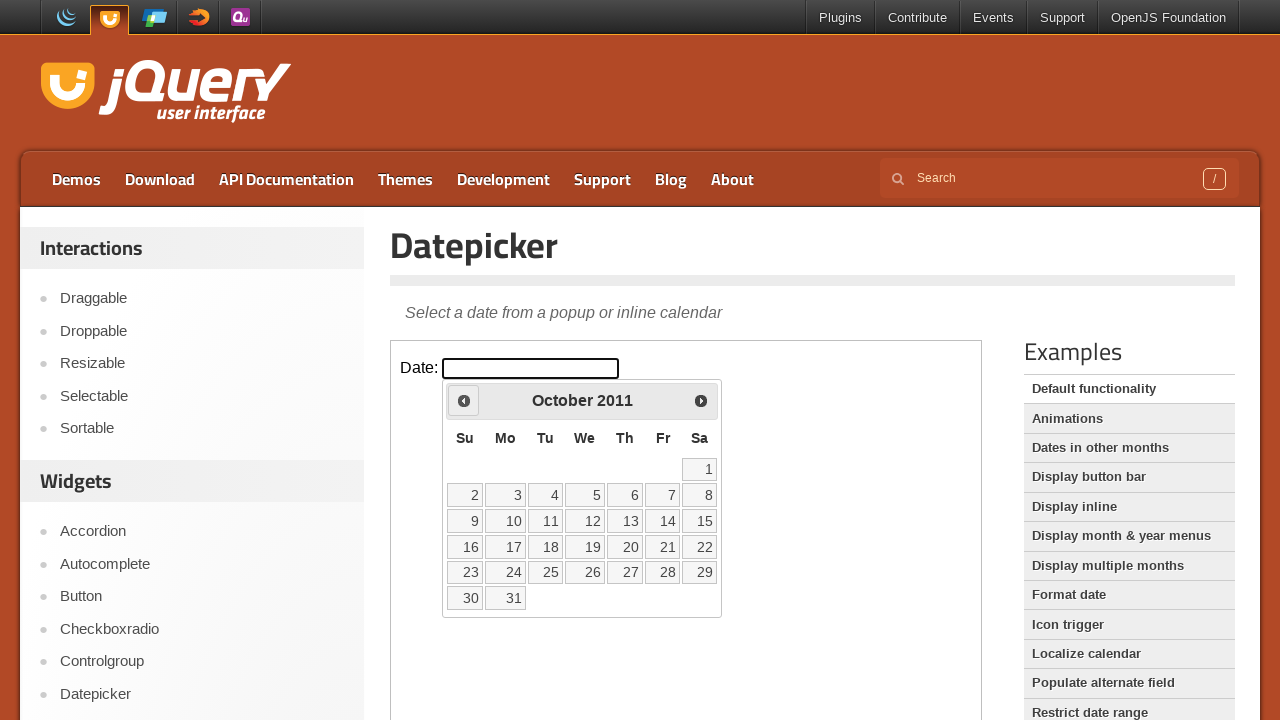

Clicked Prev button to navigate backwards (currently at October 2011) at (464, 400) on iframe >> nth=0 >> internal:control=enter-frame >> text=Prev
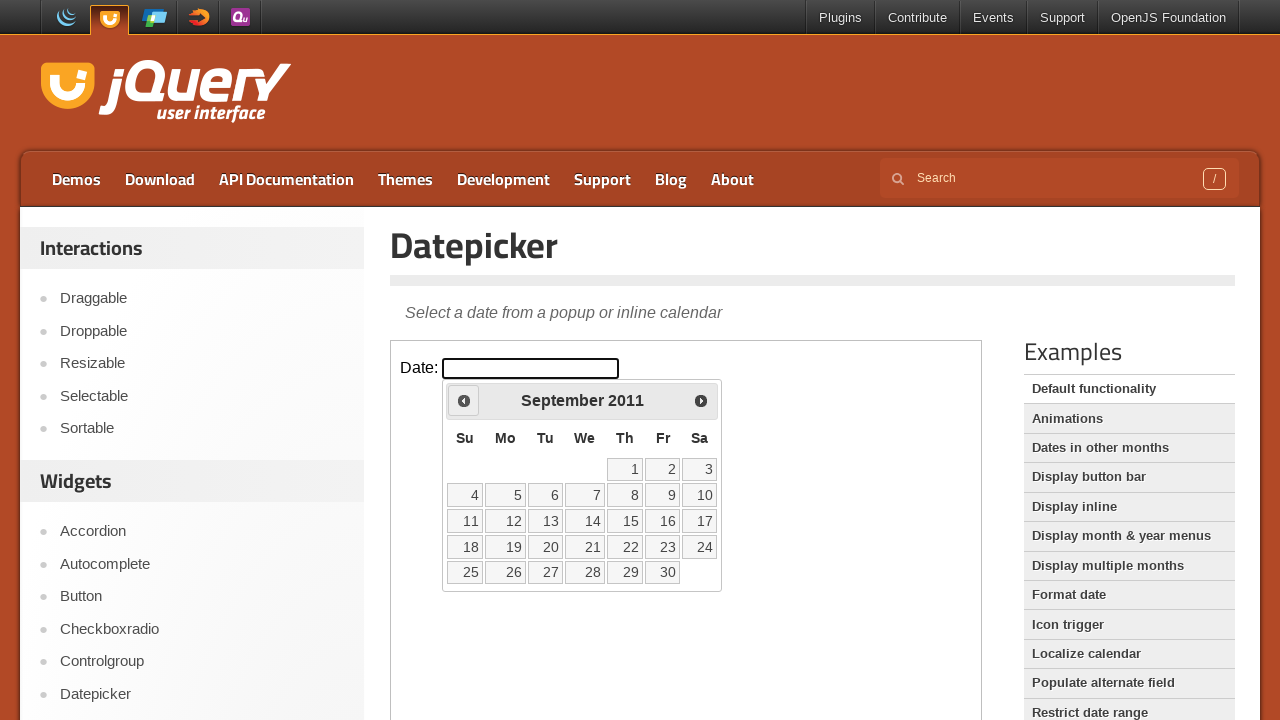

Retrieved updated current month from calendar
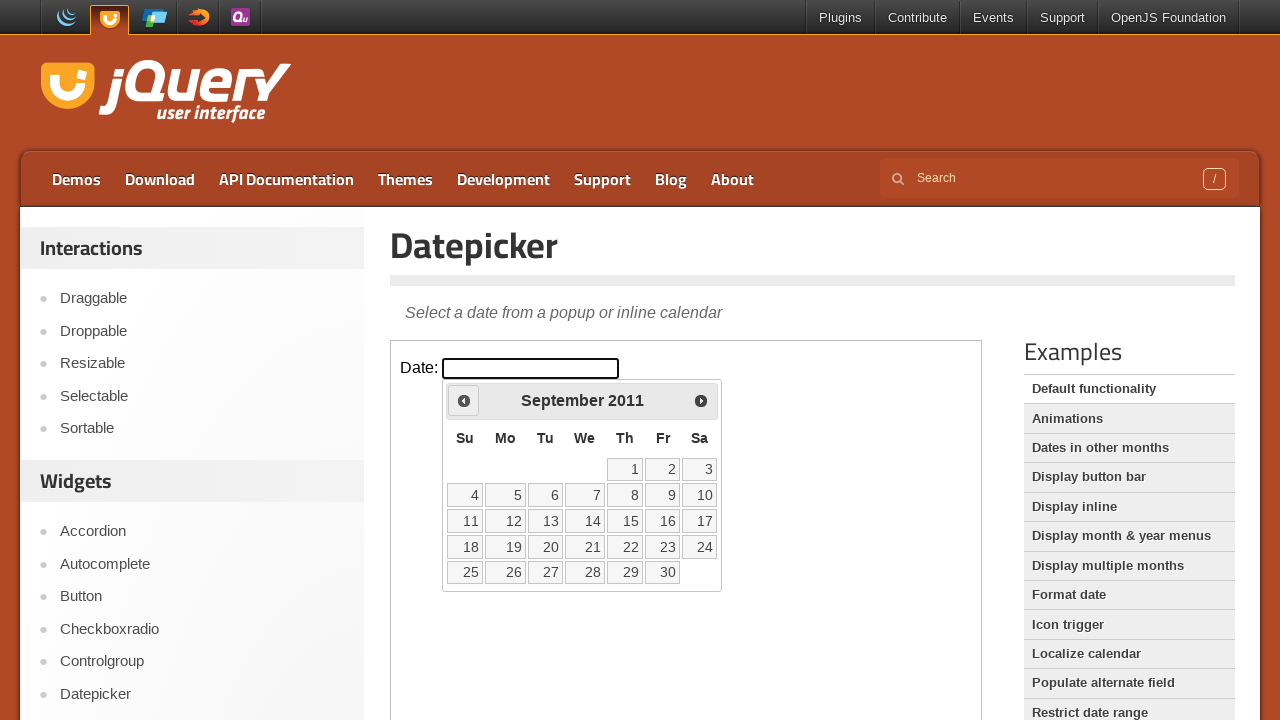

Retrieved updated current year from calendar
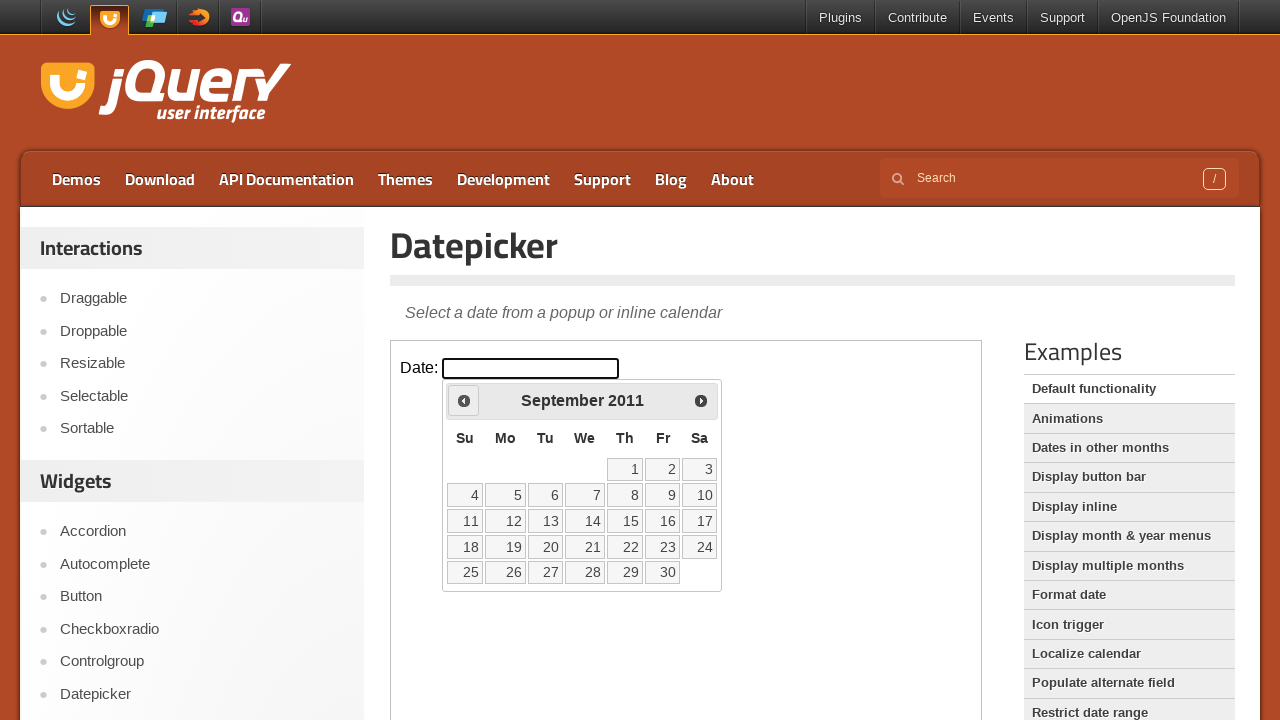

Clicked Prev button to navigate backwards (currently at September 2011) at (464, 400) on iframe >> nth=0 >> internal:control=enter-frame >> text=Prev
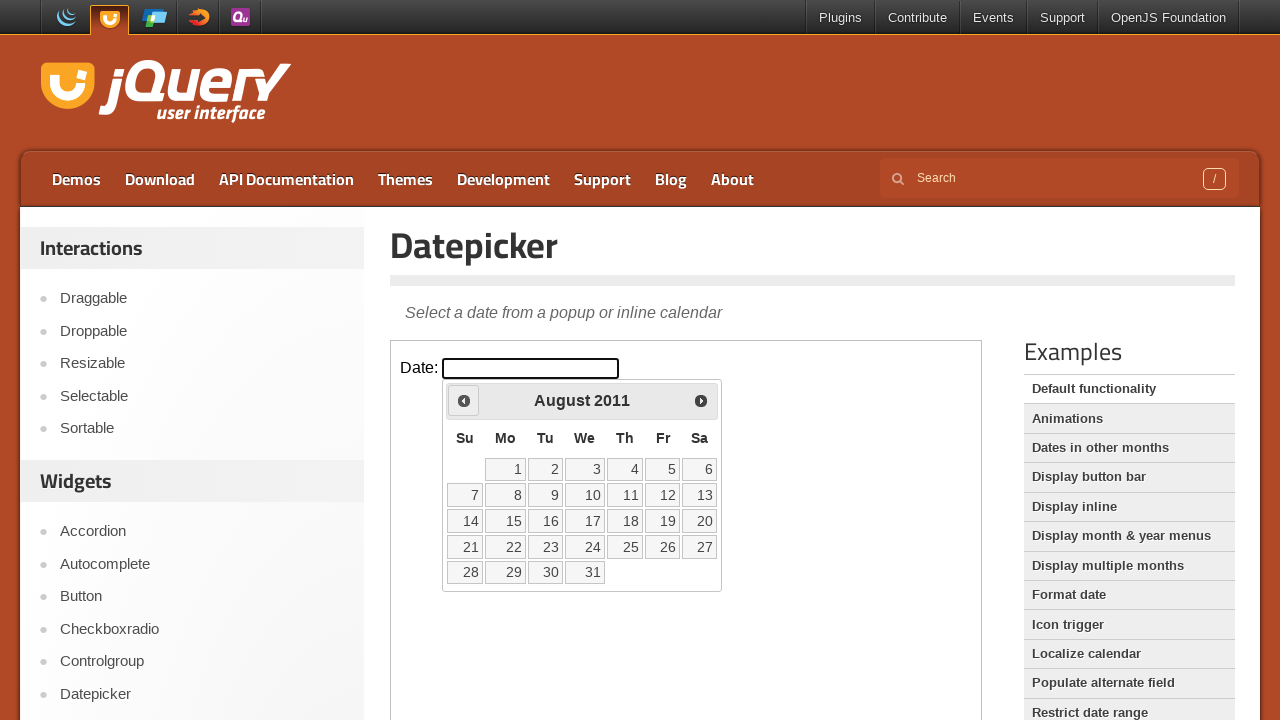

Retrieved updated current month from calendar
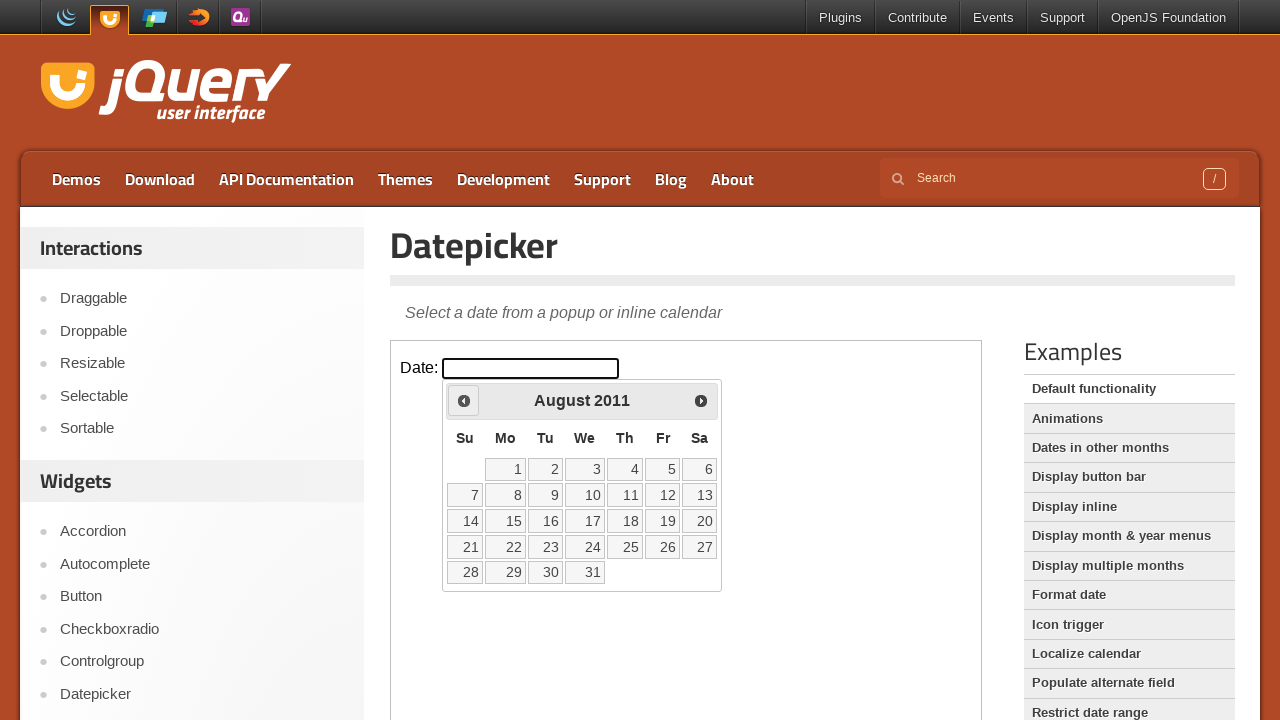

Retrieved updated current year from calendar
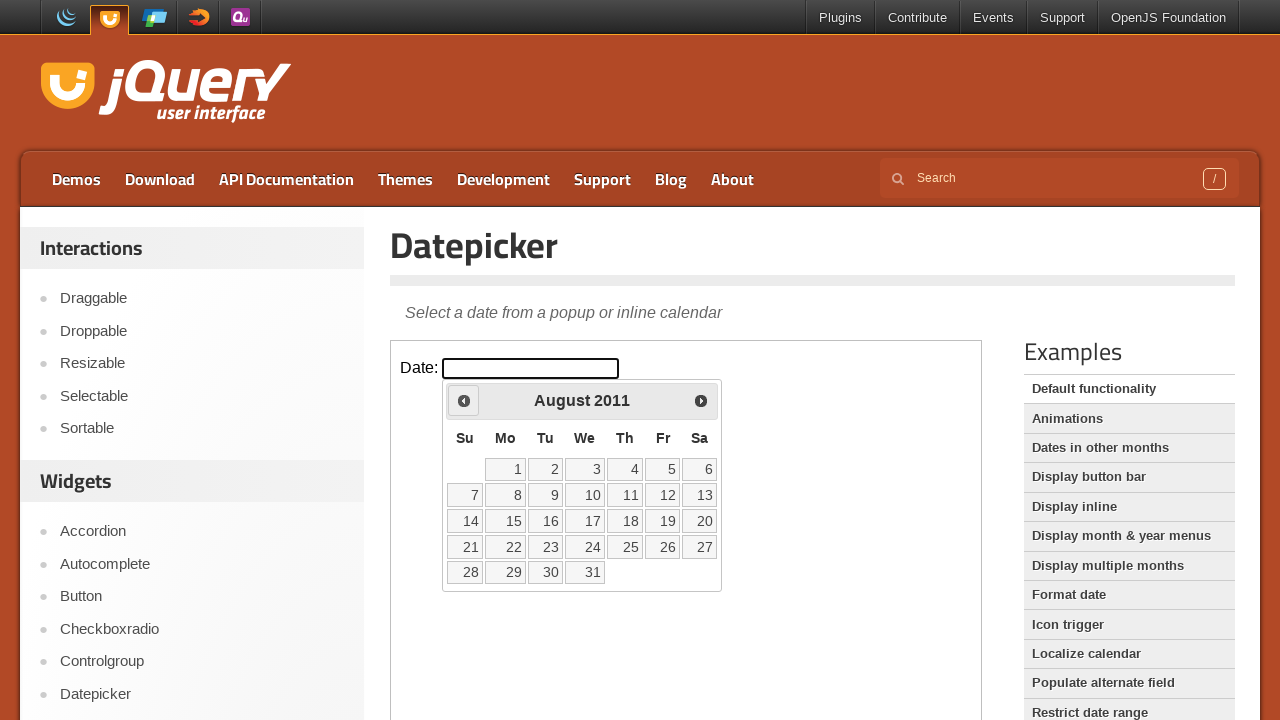

Clicked Prev button to navigate backwards (currently at August 2011) at (464, 400) on iframe >> nth=0 >> internal:control=enter-frame >> text=Prev
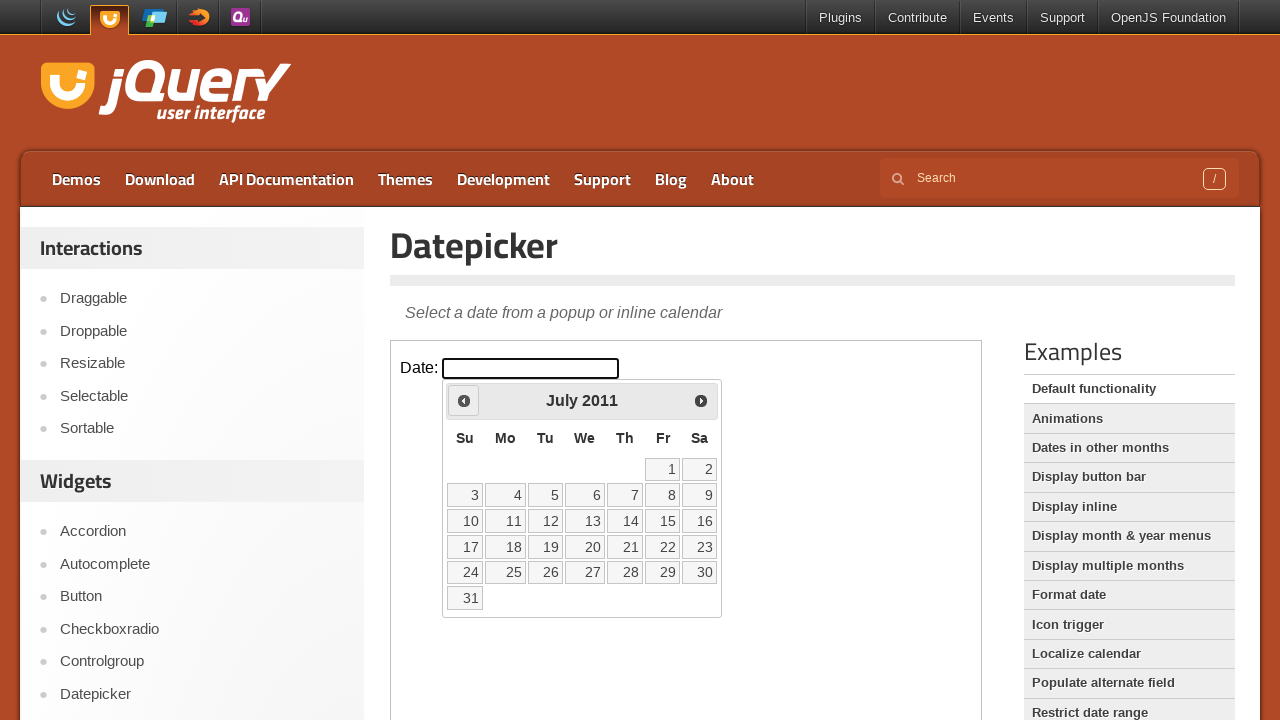

Retrieved updated current month from calendar
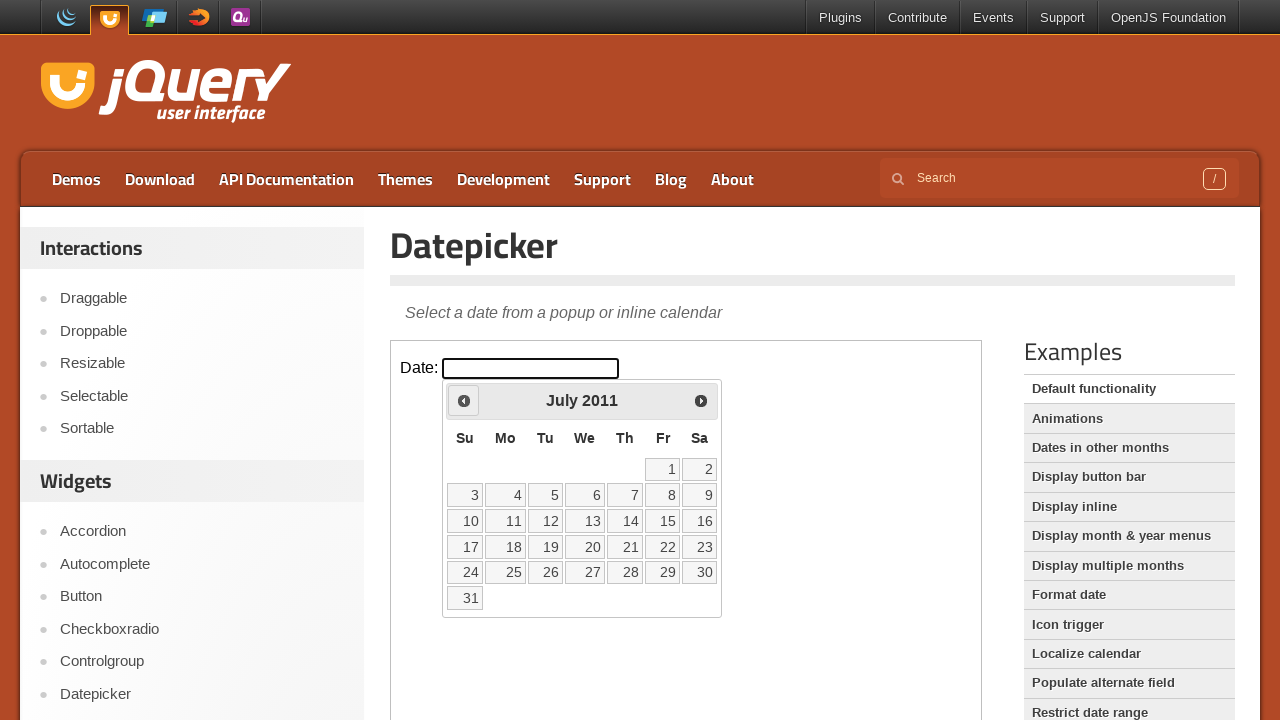

Retrieved updated current year from calendar
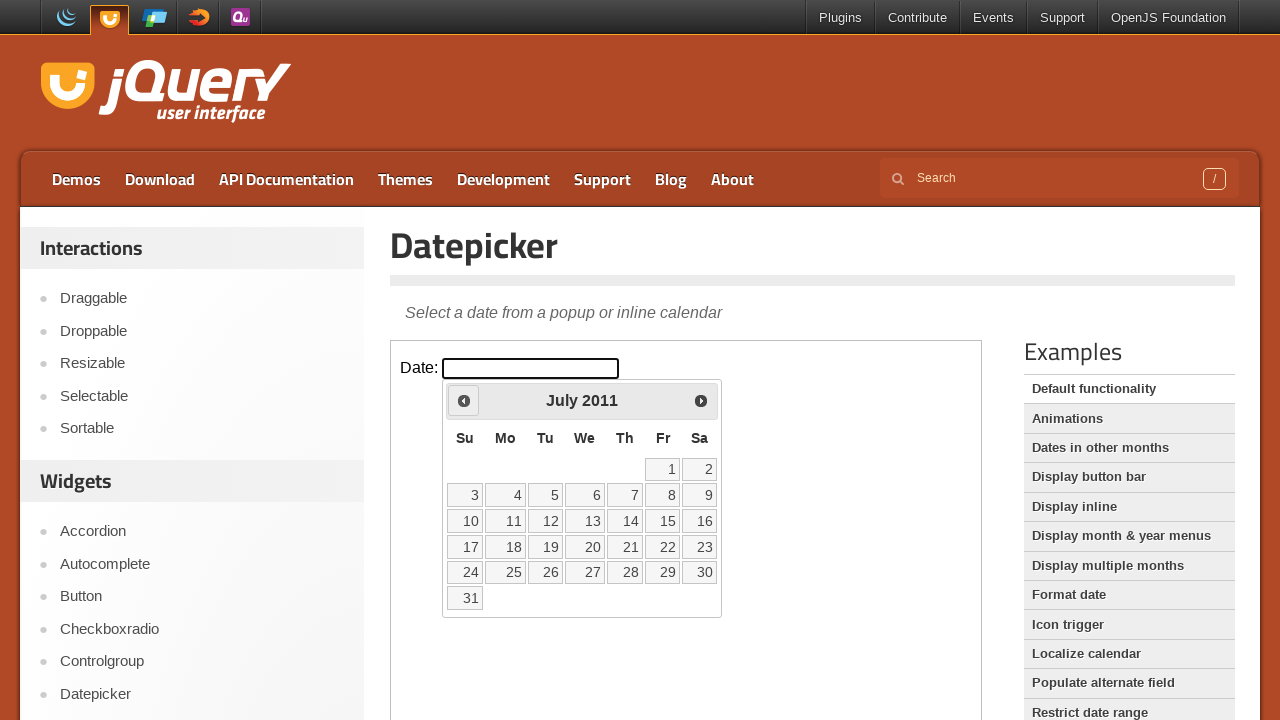

Clicked Prev button to navigate backwards (currently at July 2011) at (464, 400) on iframe >> nth=0 >> internal:control=enter-frame >> text=Prev
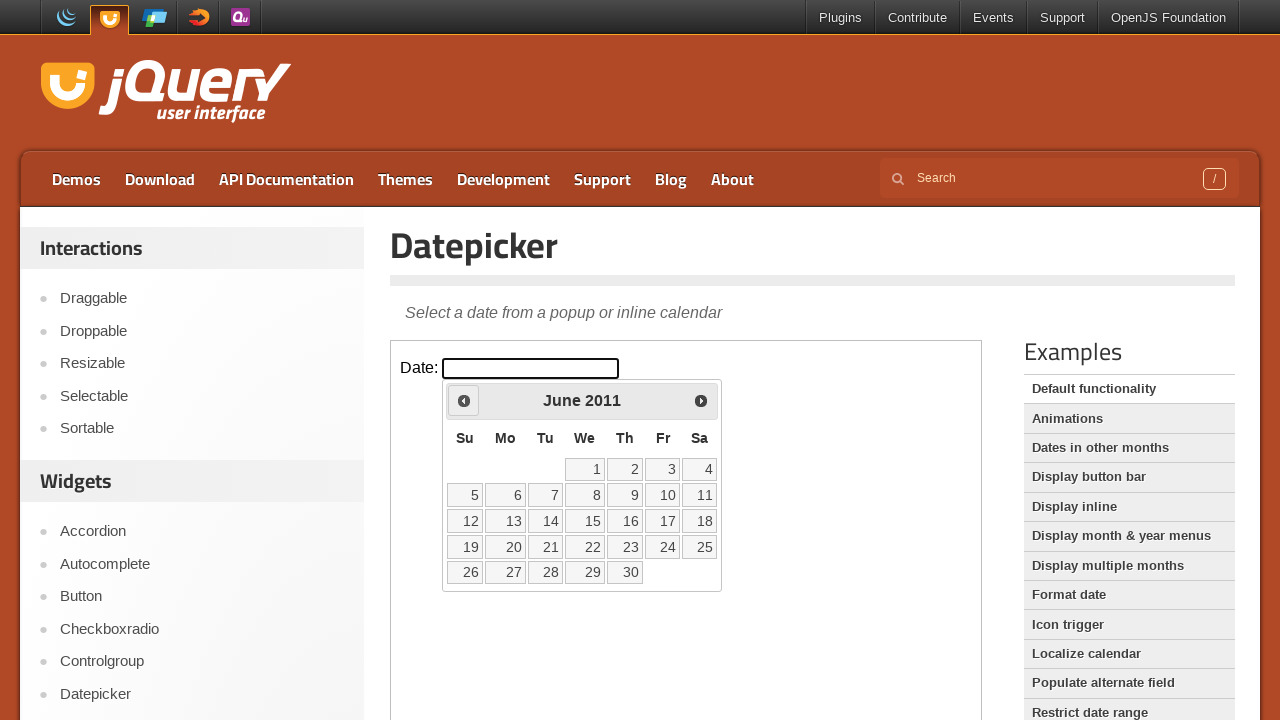

Retrieved updated current month from calendar
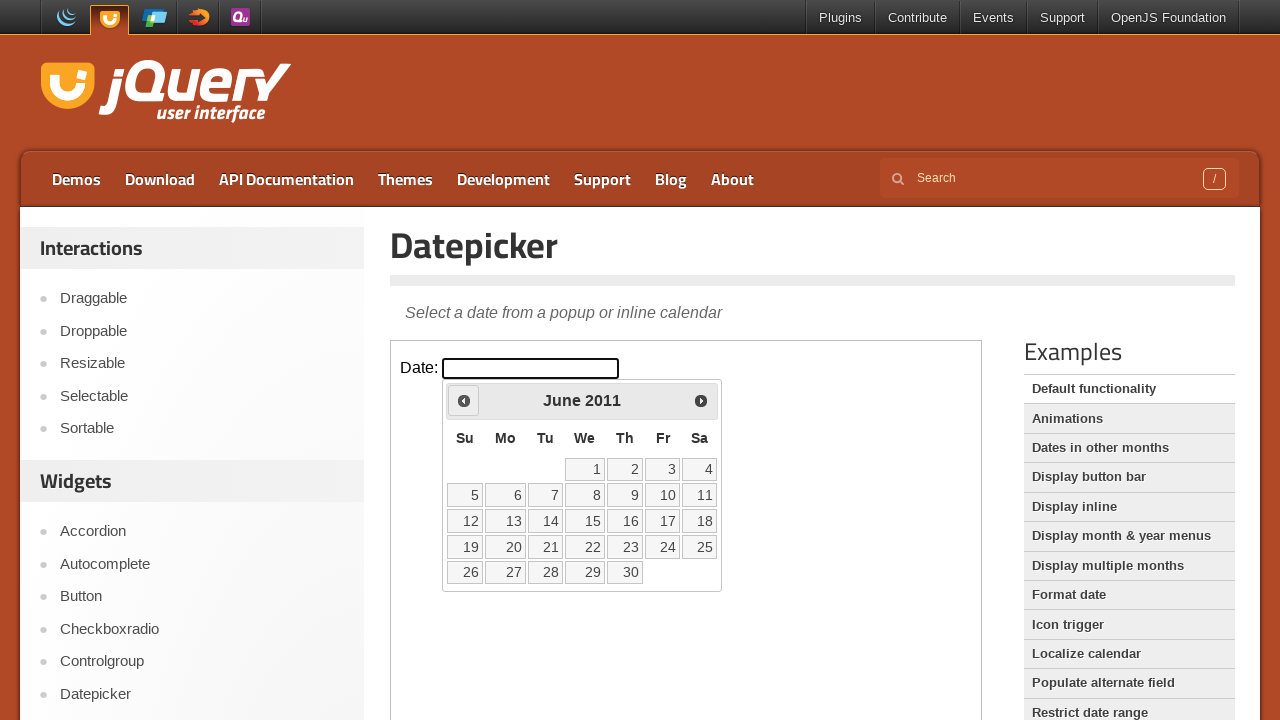

Retrieved updated current year from calendar
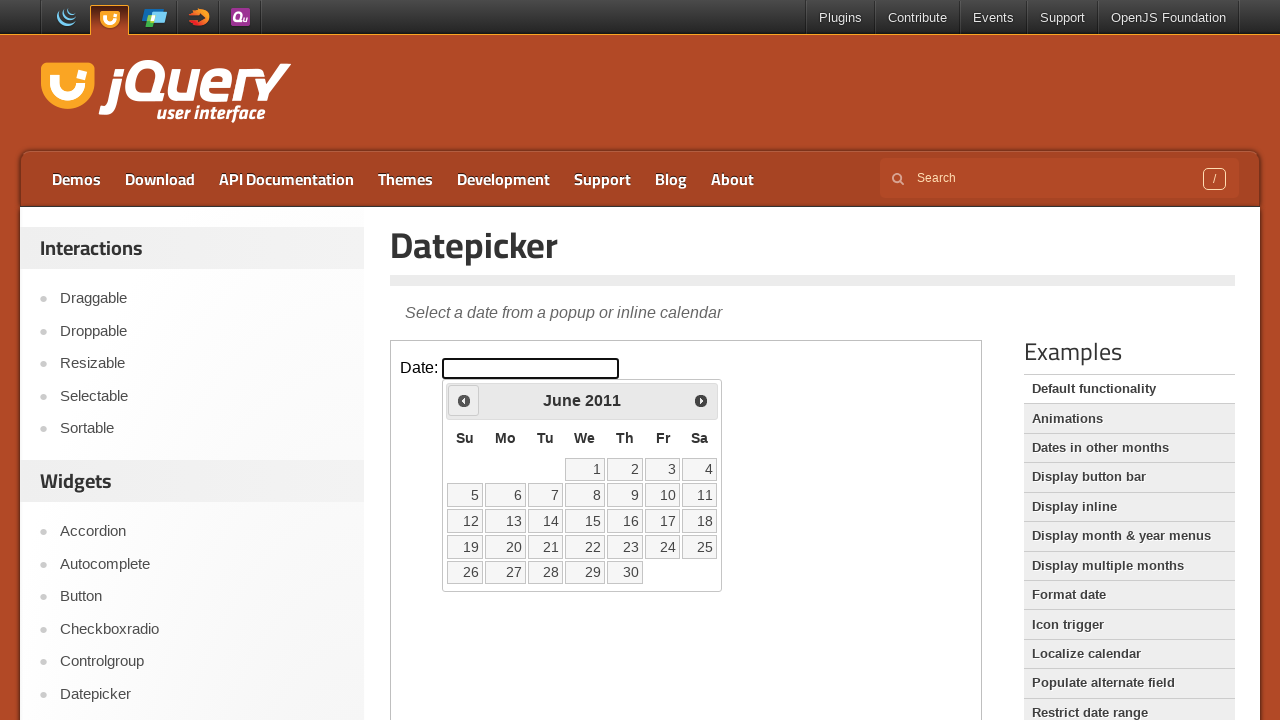

Clicked Prev button to navigate backwards (currently at June 2011) at (464, 400) on iframe >> nth=0 >> internal:control=enter-frame >> text=Prev
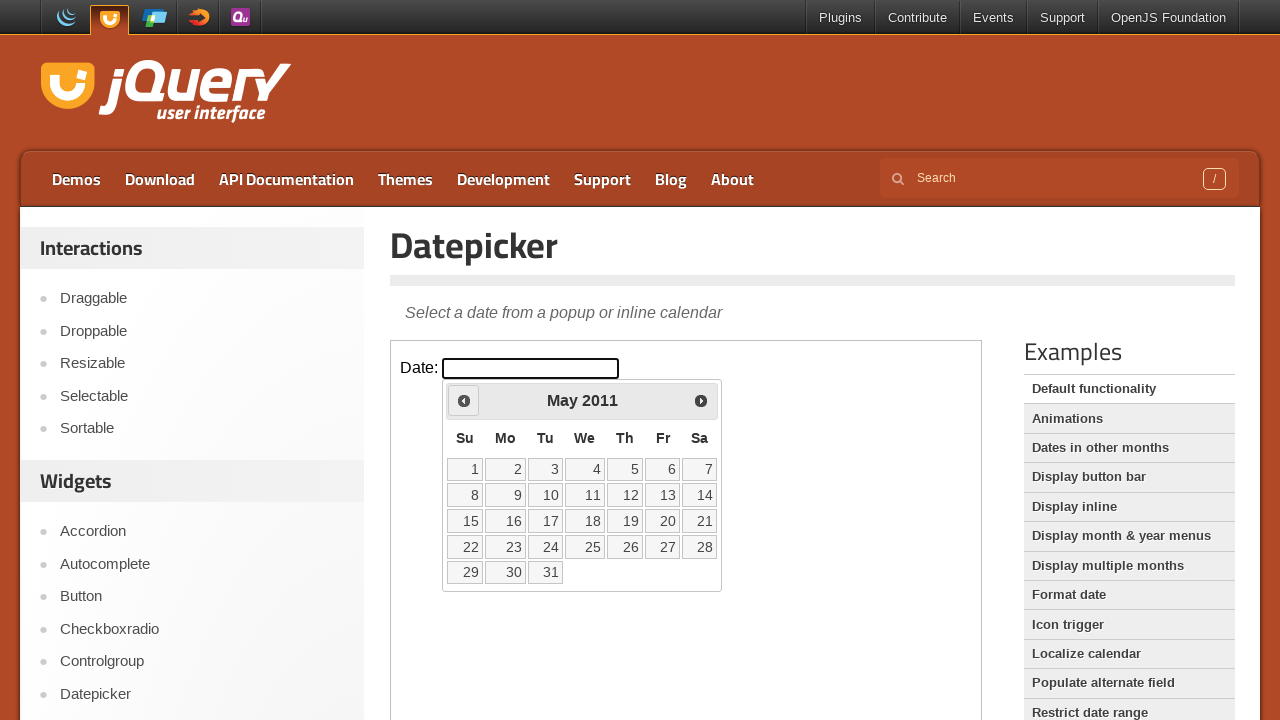

Retrieved updated current month from calendar
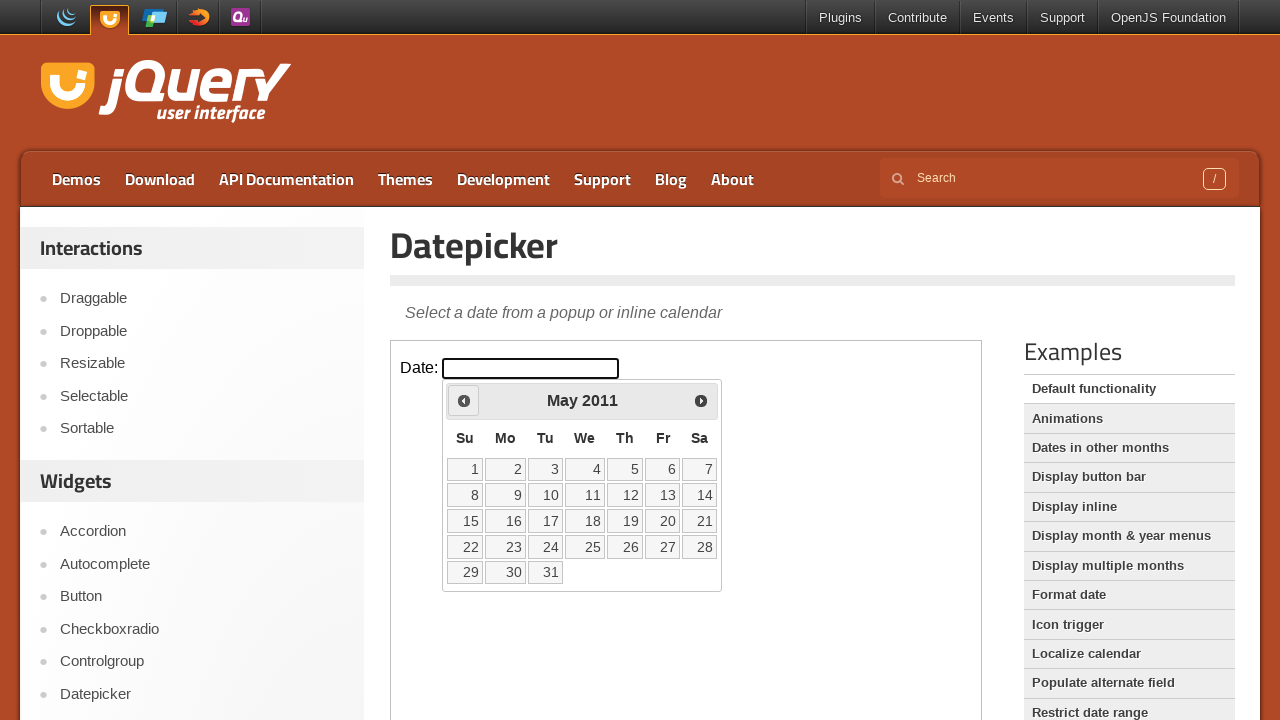

Retrieved updated current year from calendar
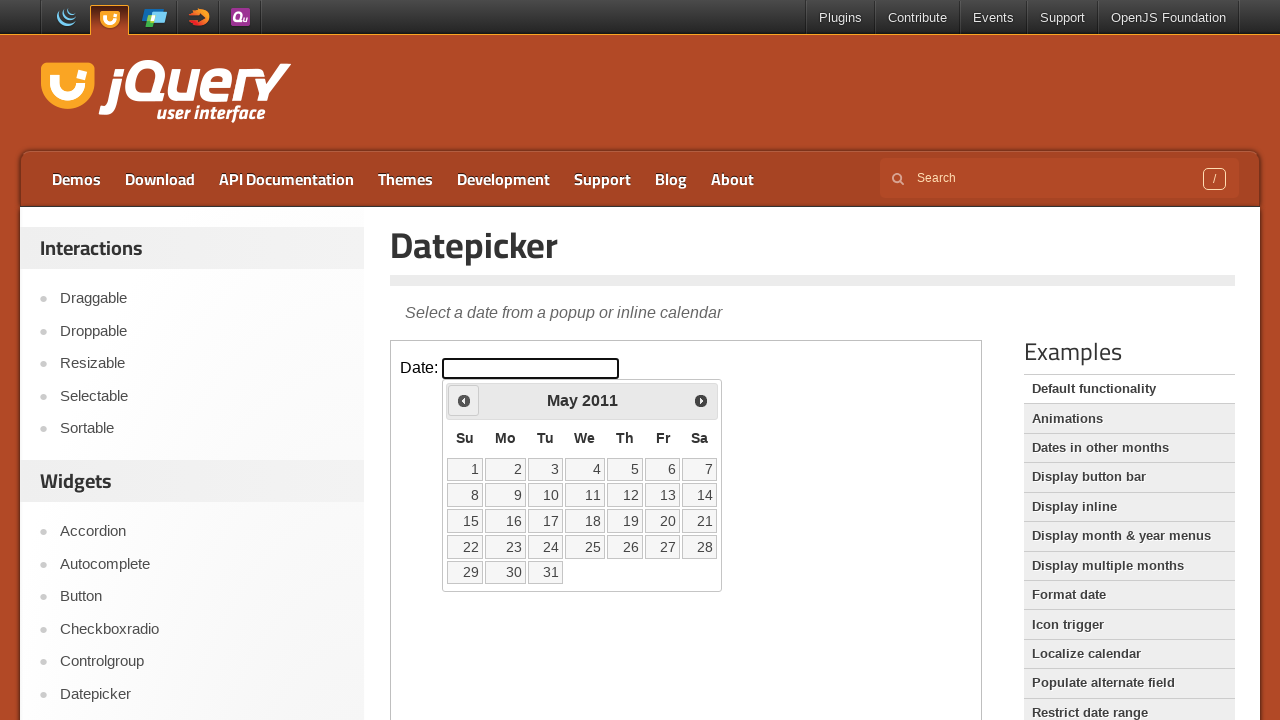

Clicked Prev button to navigate backwards (currently at May 2011) at (464, 400) on iframe >> nth=0 >> internal:control=enter-frame >> text=Prev
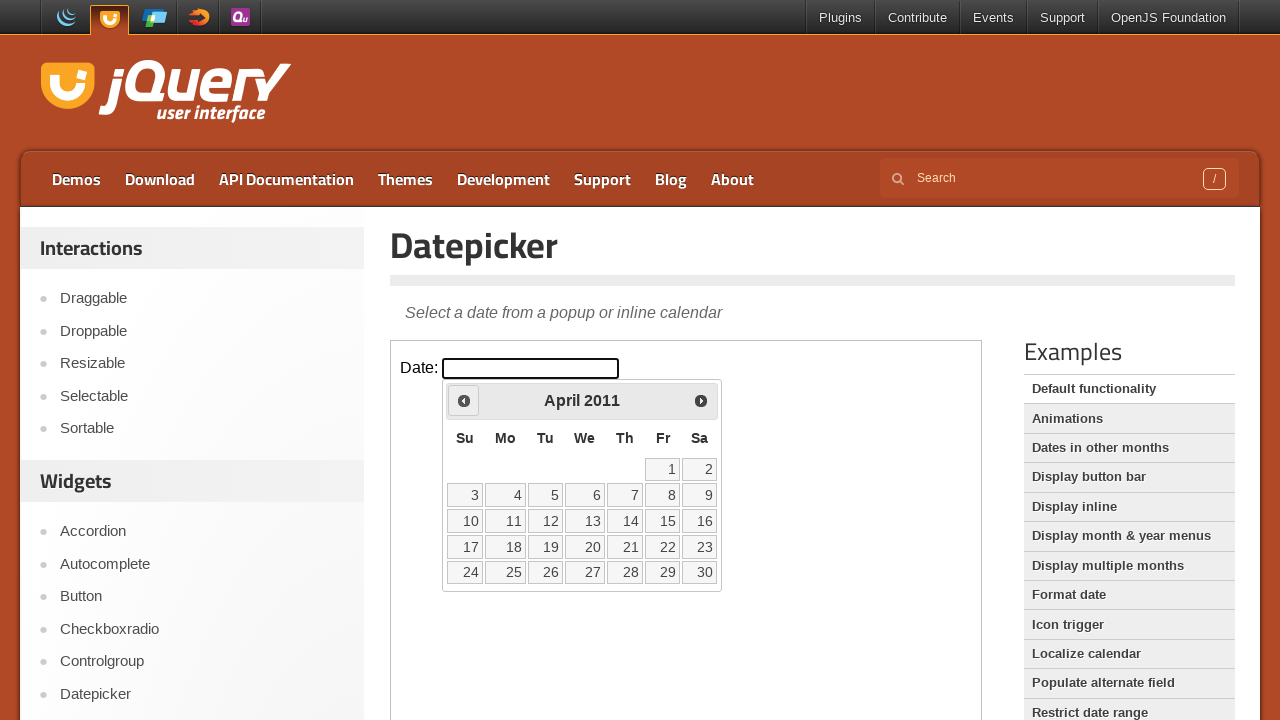

Retrieved updated current month from calendar
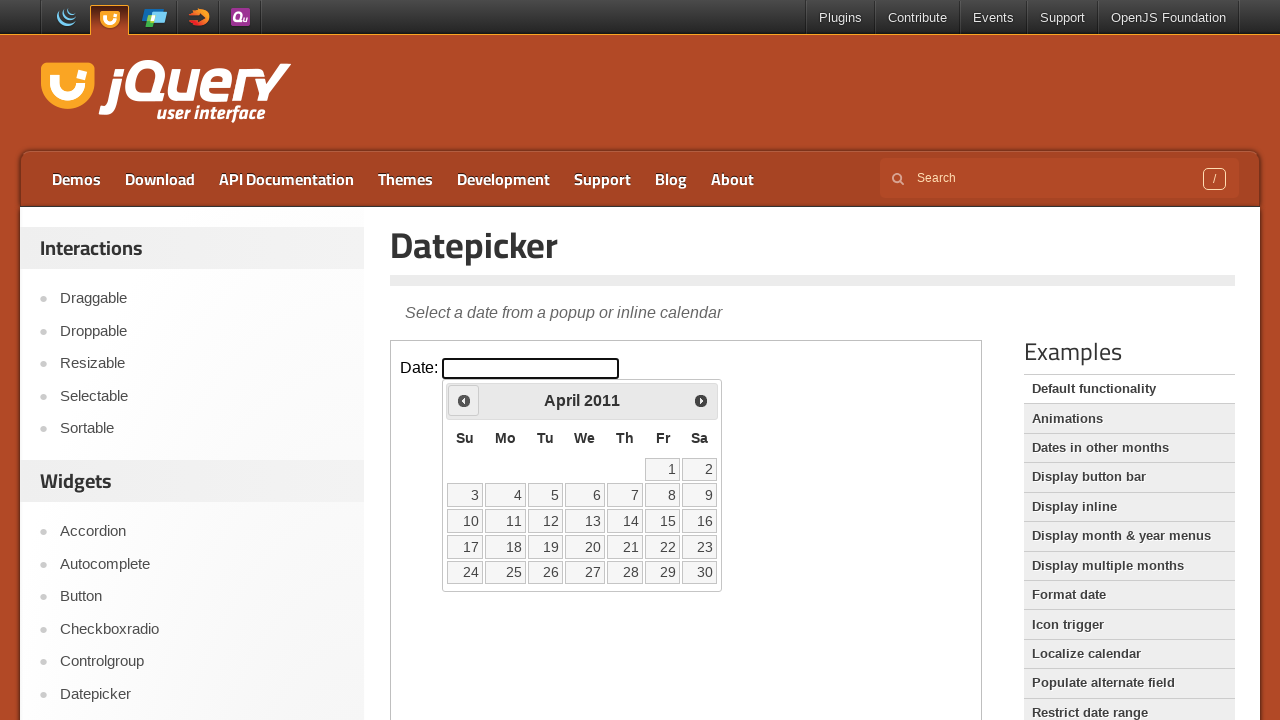

Retrieved updated current year from calendar
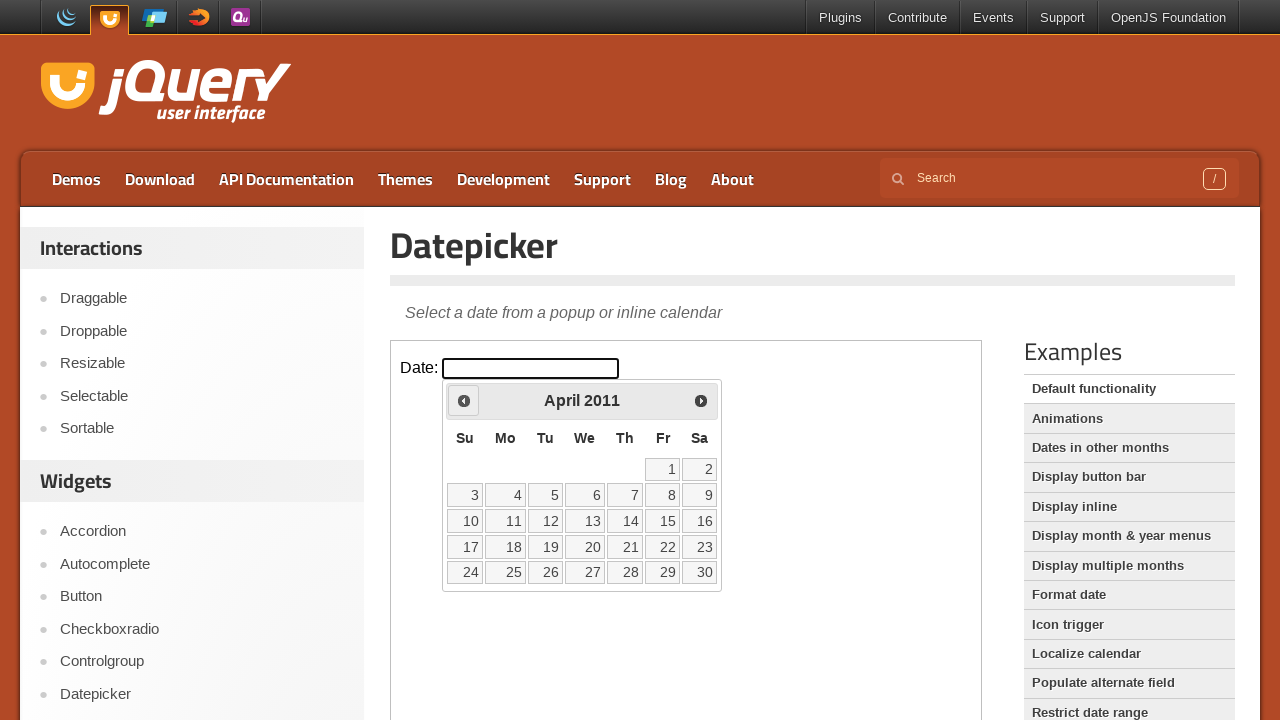

Clicked Prev button to navigate backwards (currently at April 2011) at (464, 400) on iframe >> nth=0 >> internal:control=enter-frame >> text=Prev
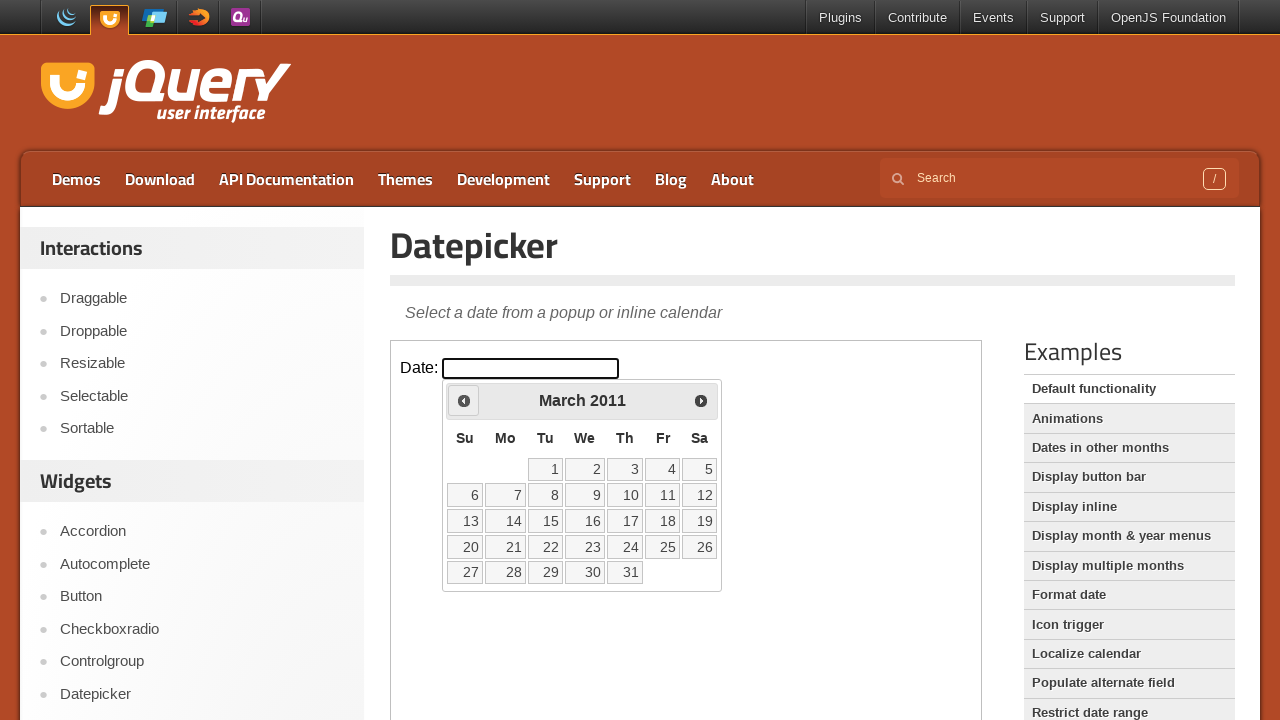

Retrieved updated current month from calendar
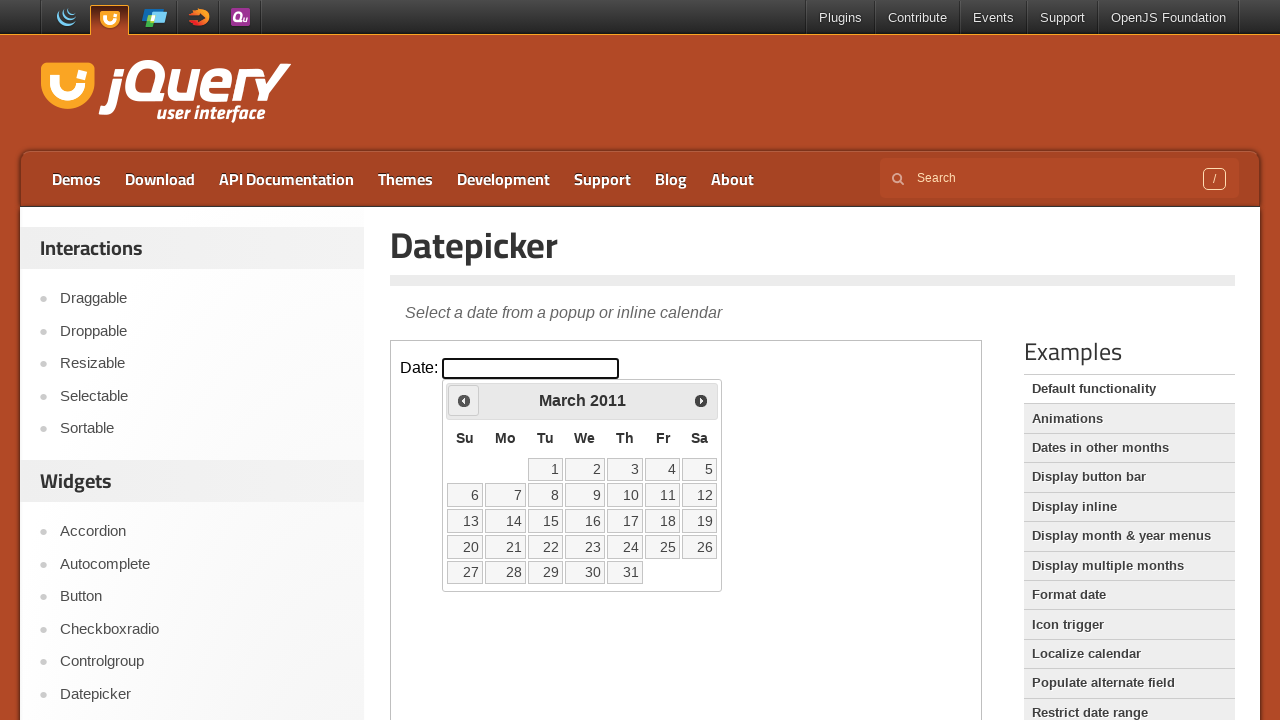

Retrieved updated current year from calendar
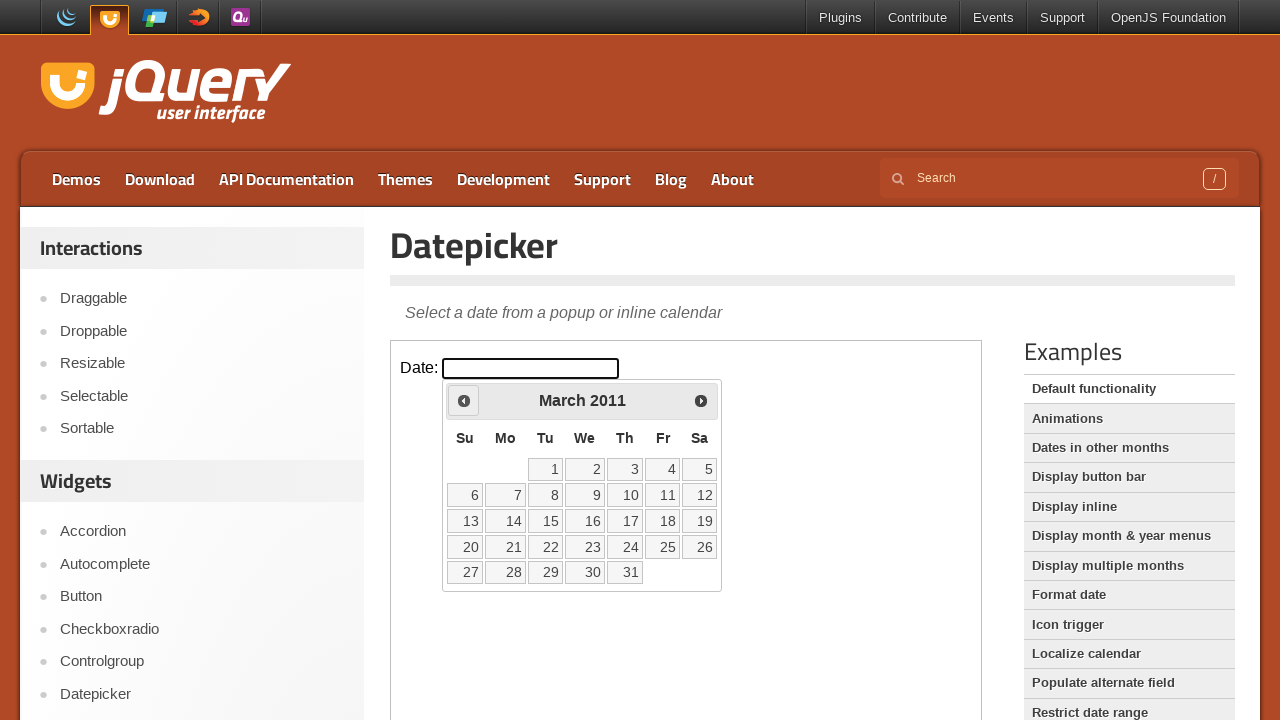

Clicked Prev button to navigate backwards (currently at March 2011) at (464, 400) on iframe >> nth=0 >> internal:control=enter-frame >> text=Prev
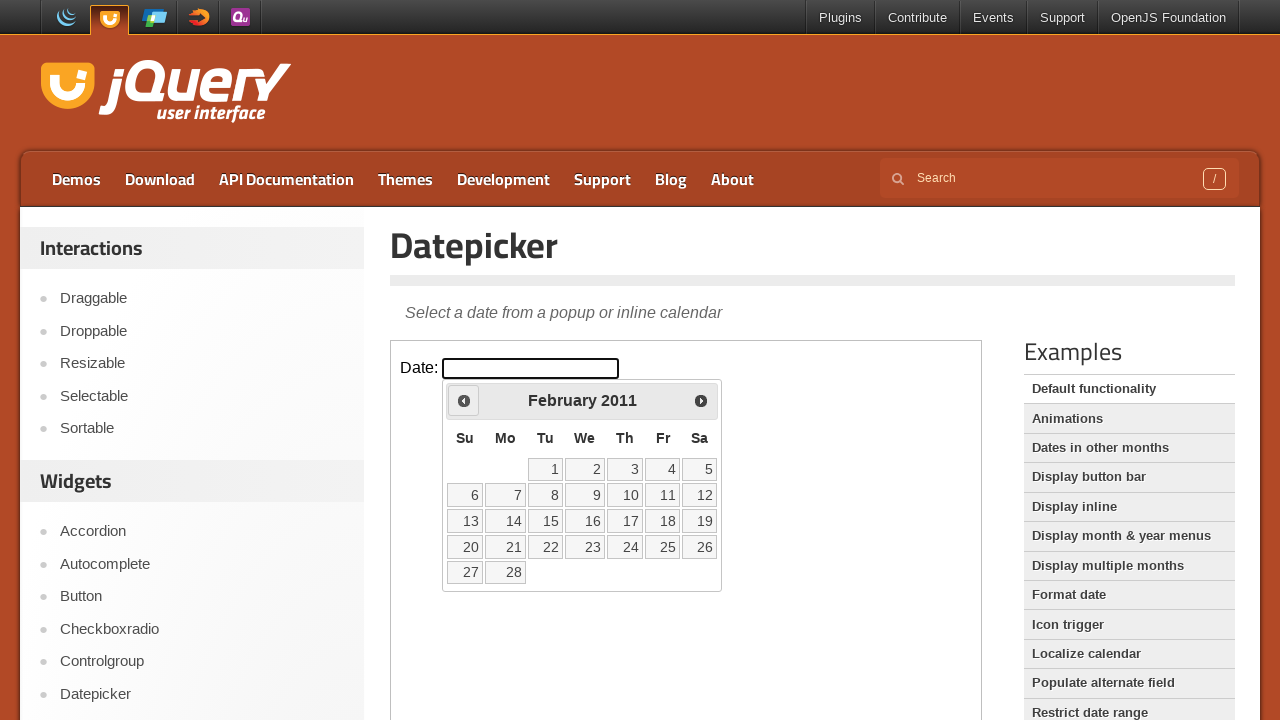

Retrieved updated current month from calendar
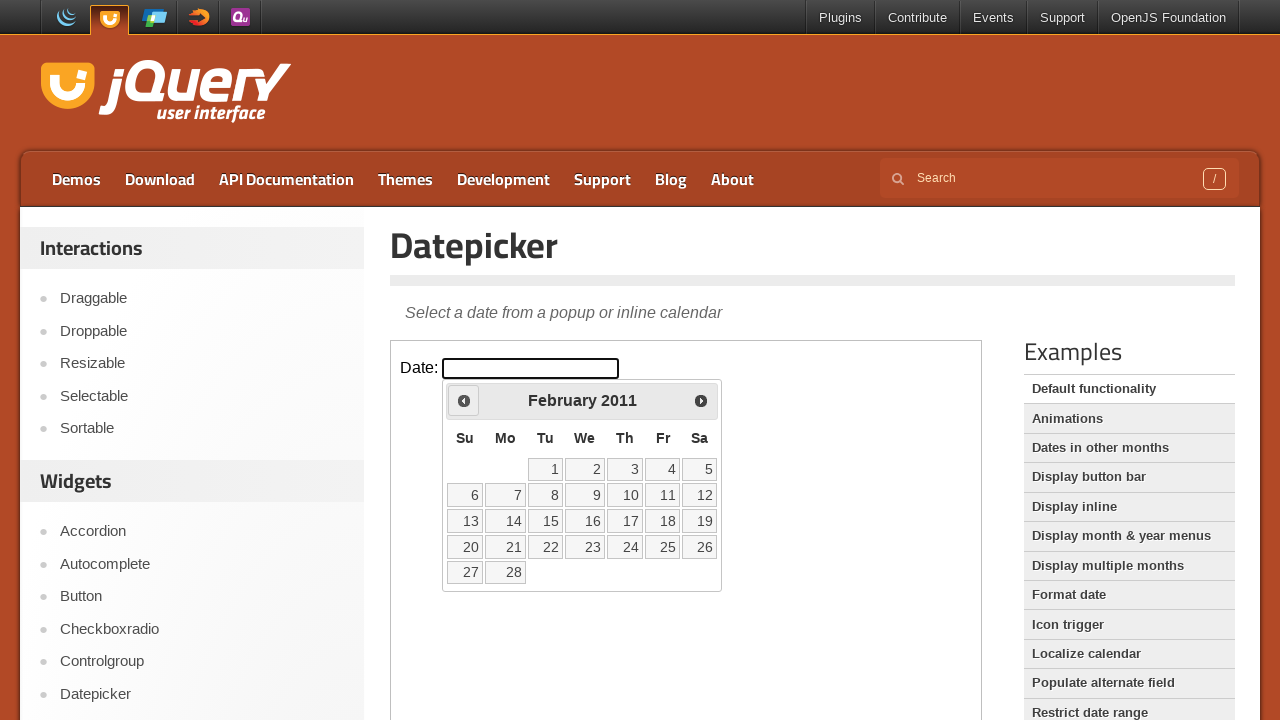

Retrieved updated current year from calendar
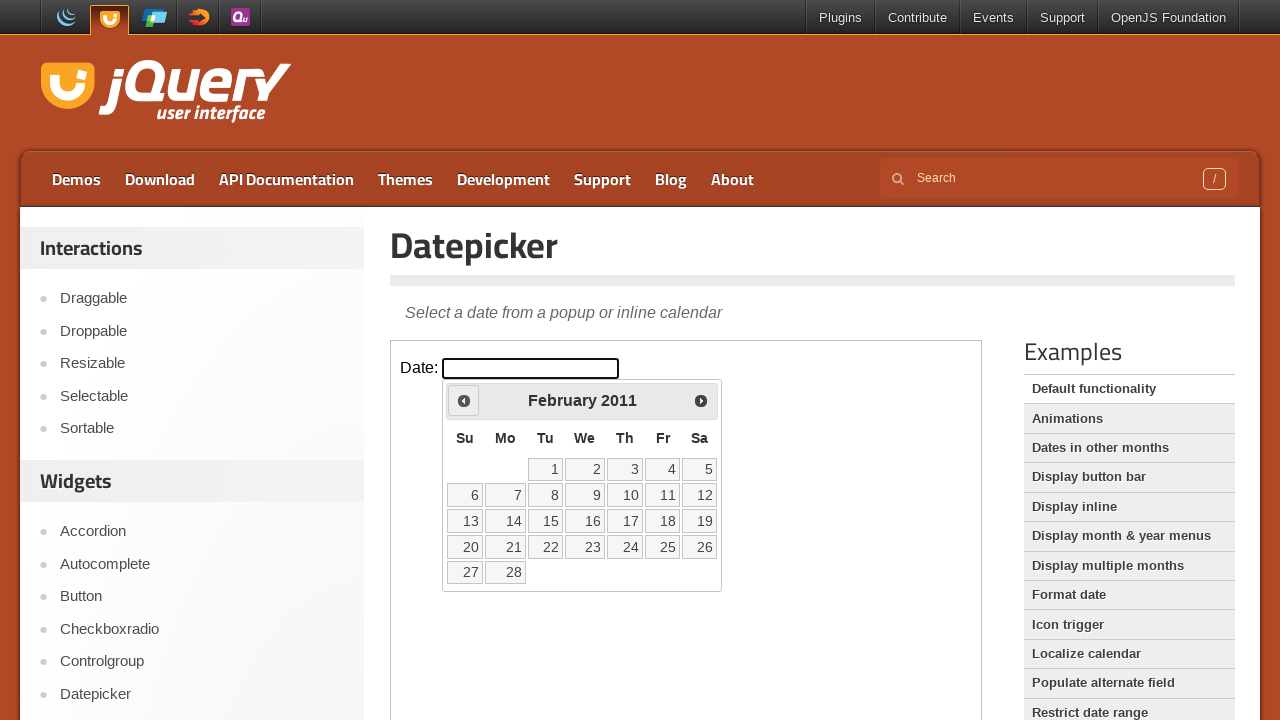

Clicked Prev button to navigate backwards (currently at February 2011) at (464, 400) on iframe >> nth=0 >> internal:control=enter-frame >> text=Prev
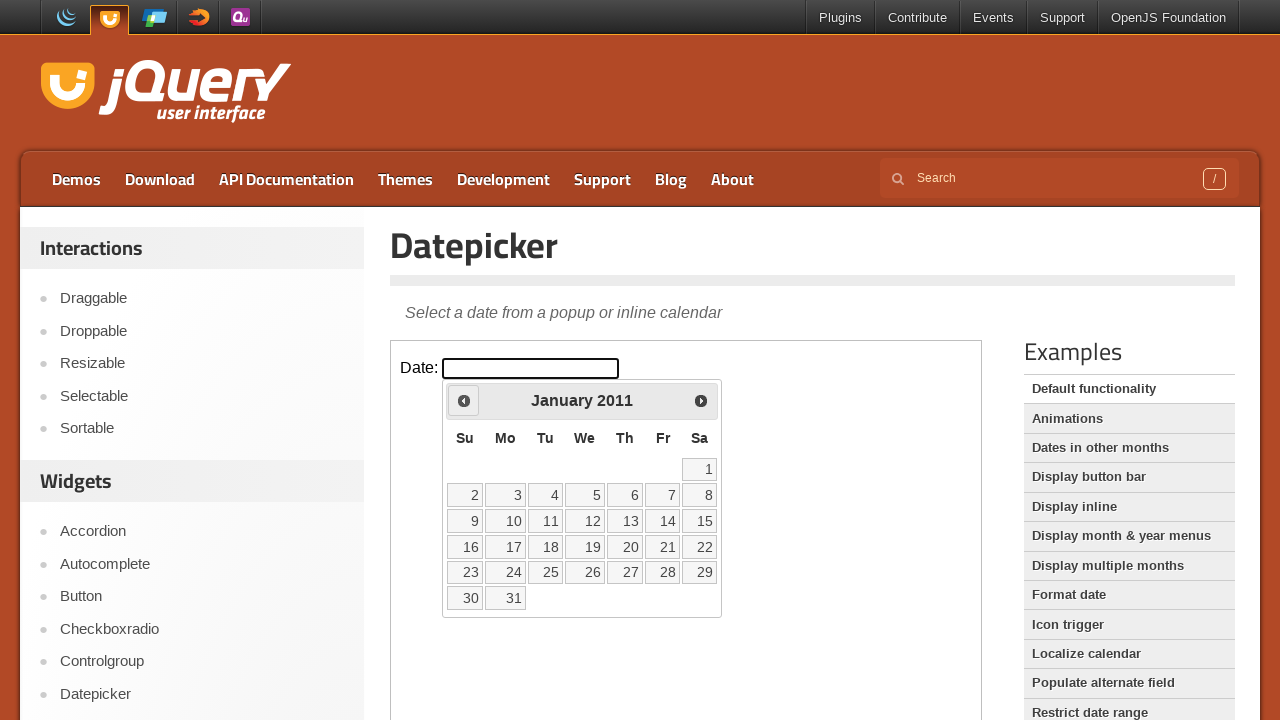

Retrieved updated current month from calendar
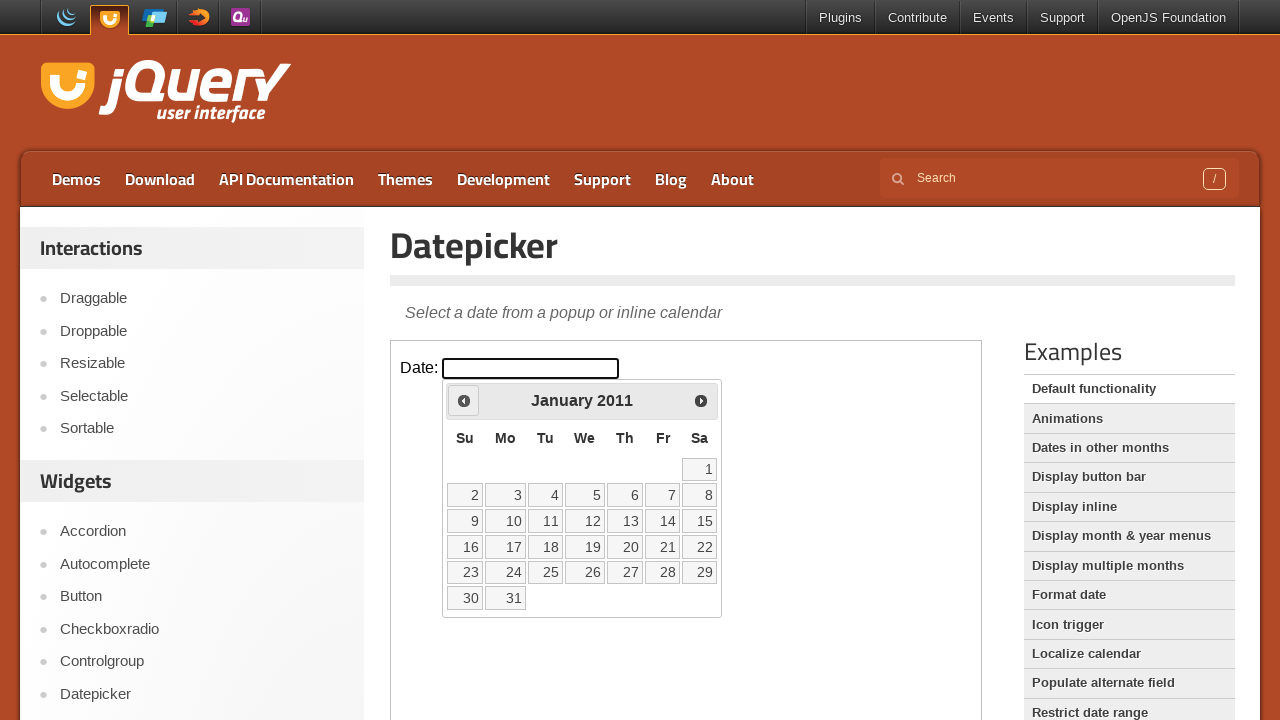

Retrieved updated current year from calendar
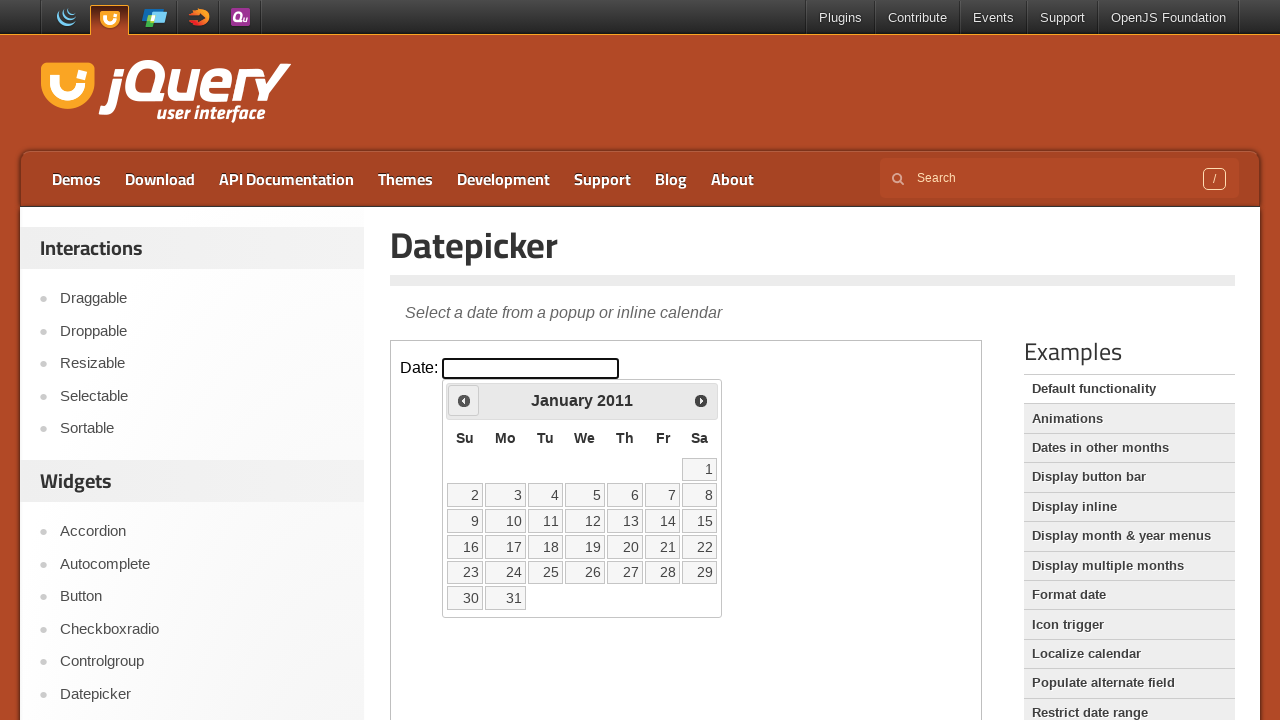

Clicked Prev button to navigate backwards (currently at January 2011) at (464, 400) on iframe >> nth=0 >> internal:control=enter-frame >> text=Prev
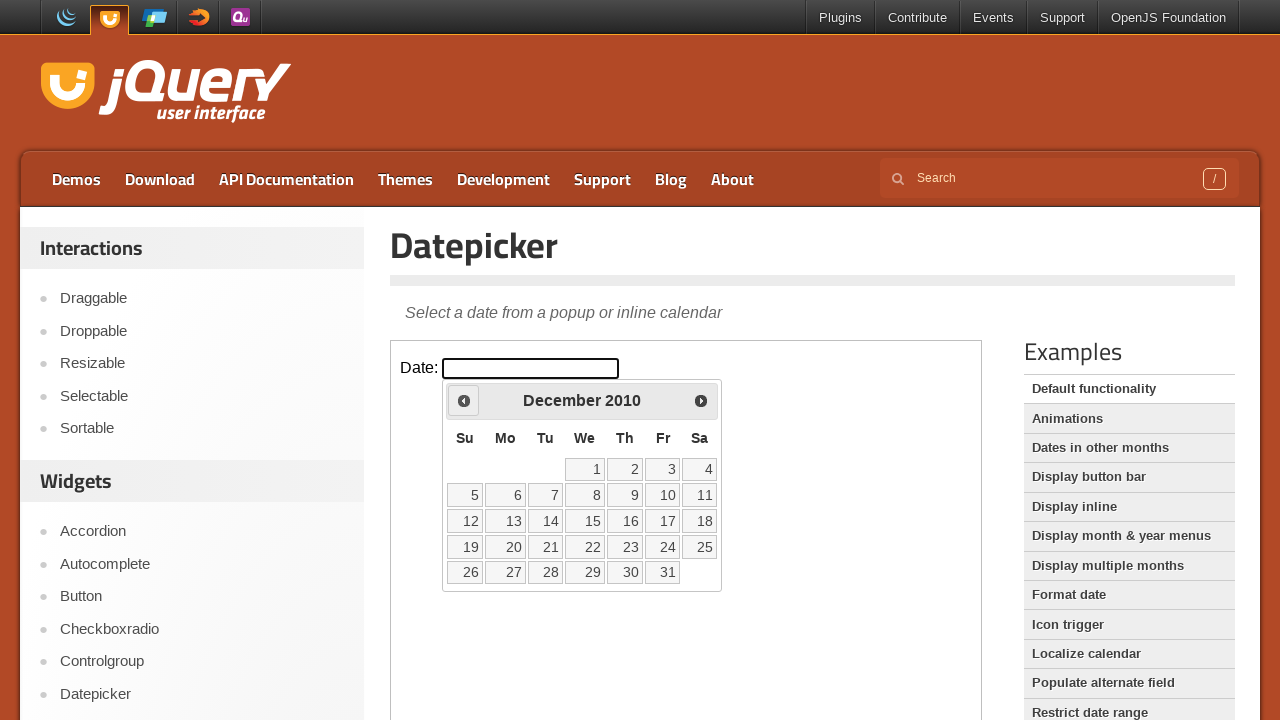

Retrieved updated current month from calendar
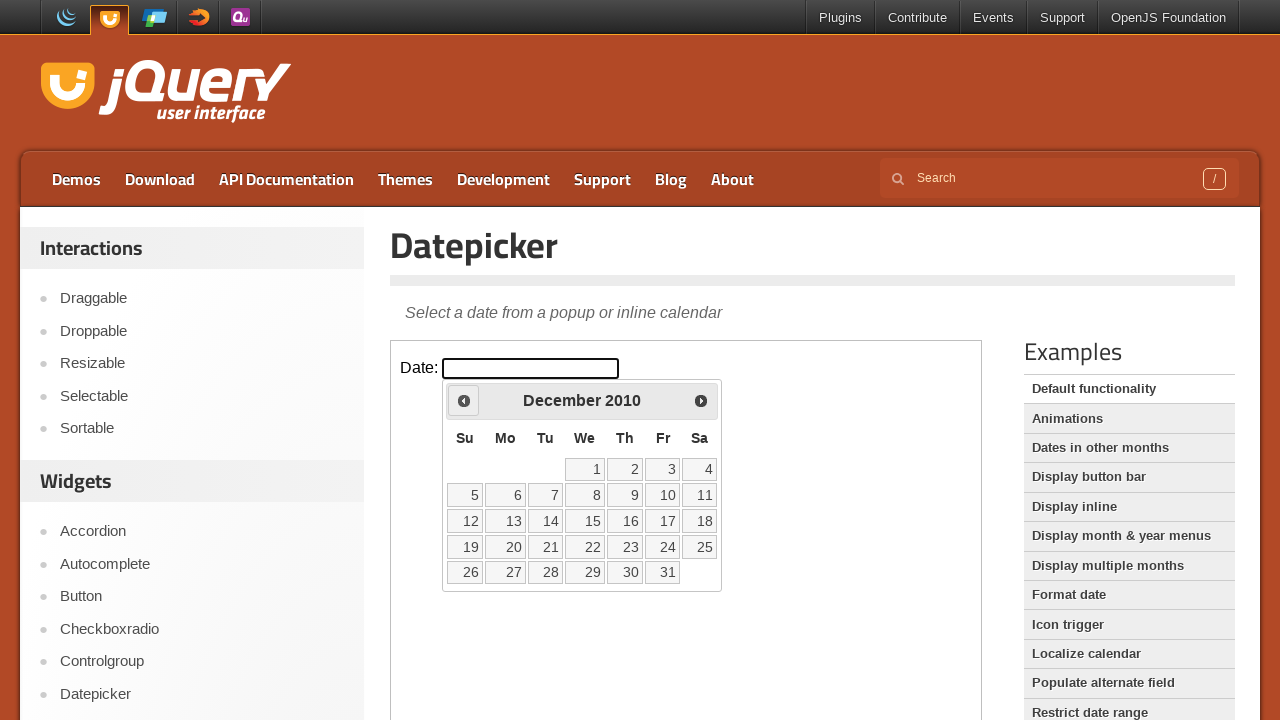

Retrieved updated current year from calendar
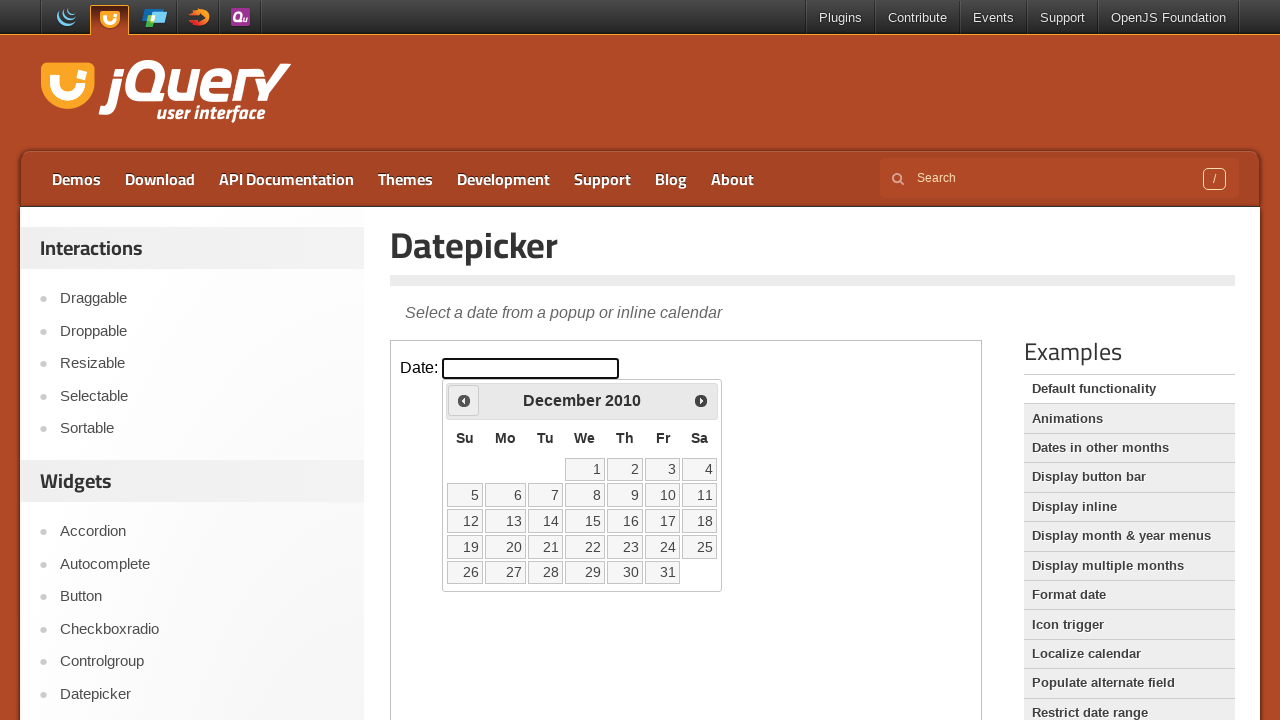

Clicked Prev button to navigate backwards (currently at December 2010) at (464, 400) on iframe >> nth=0 >> internal:control=enter-frame >> text=Prev
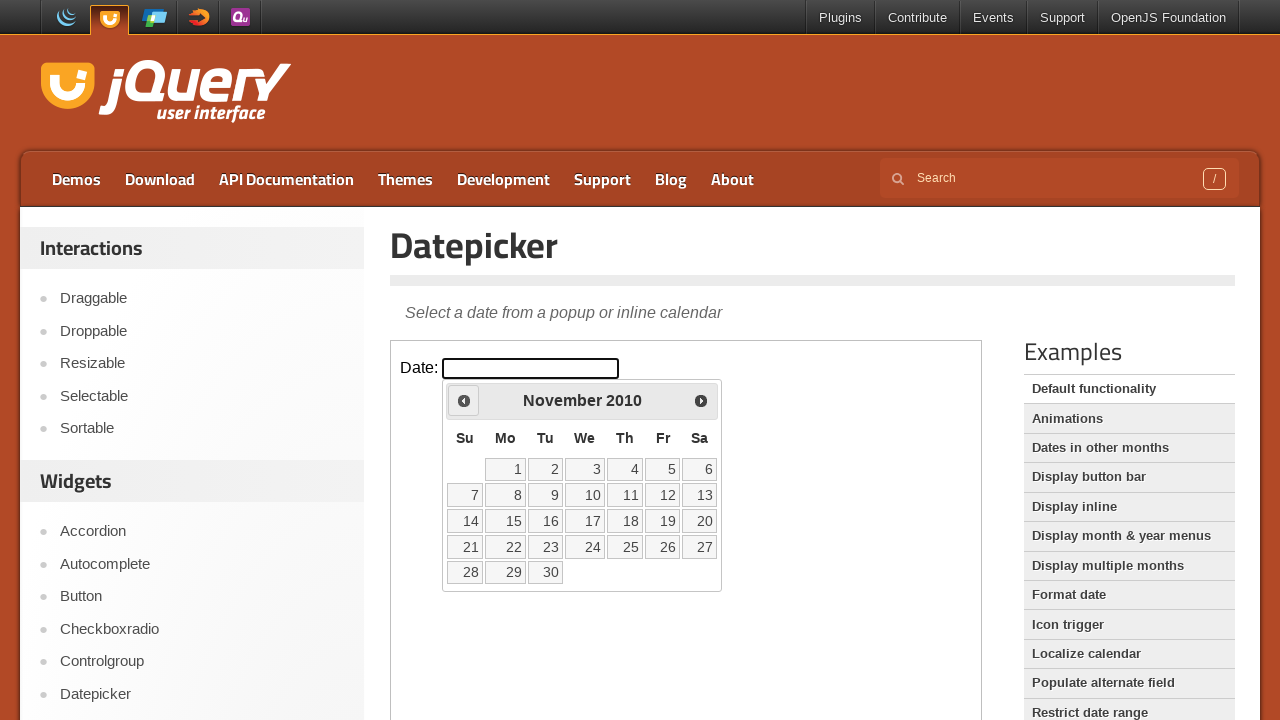

Retrieved updated current month from calendar
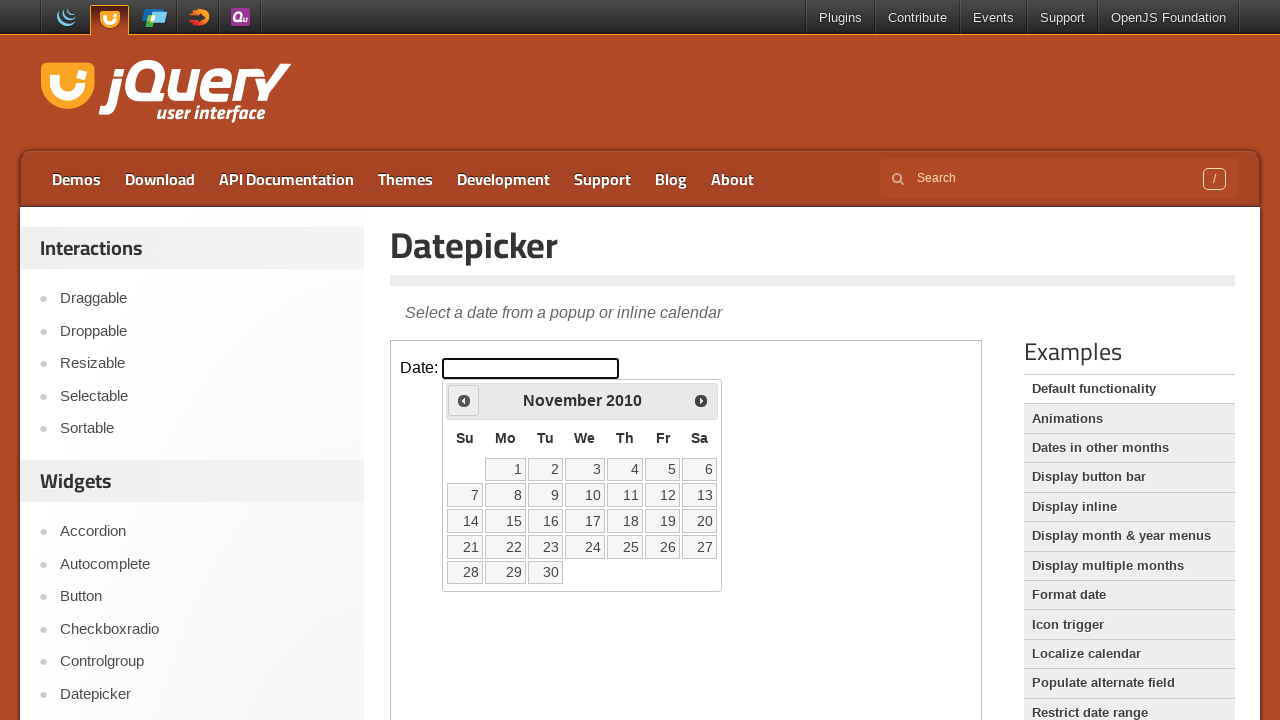

Retrieved updated current year from calendar
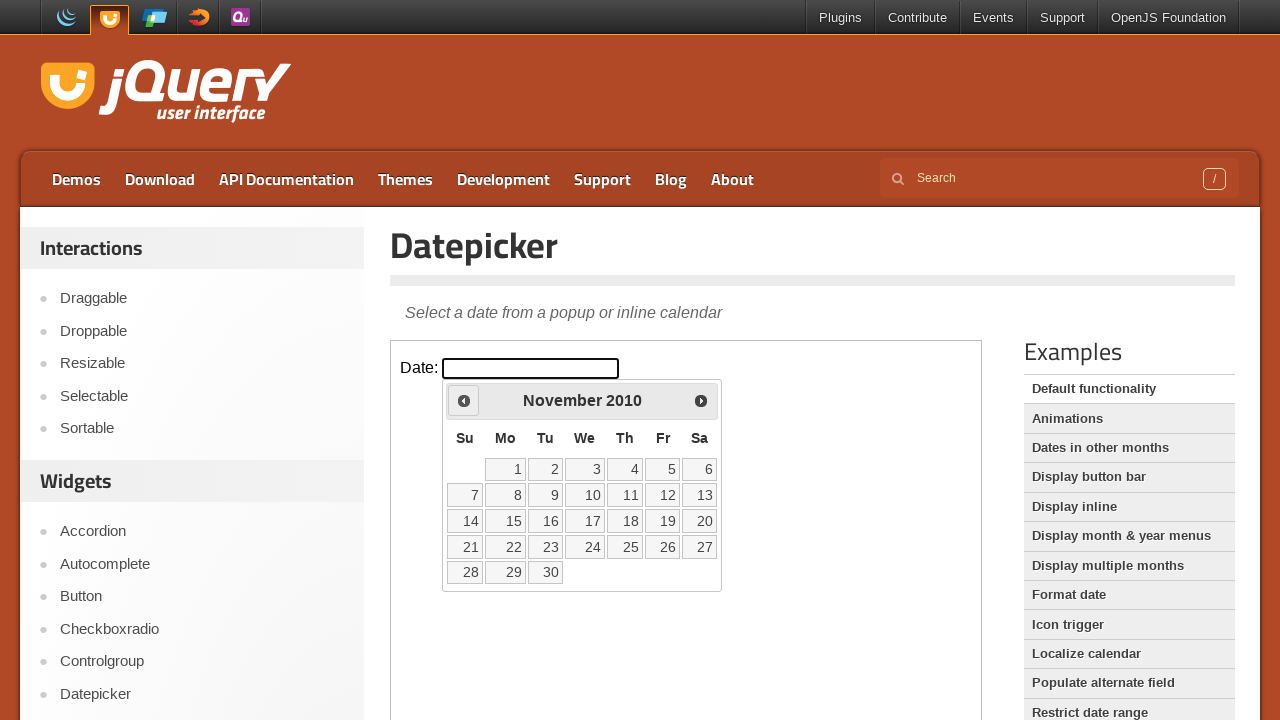

Clicked Prev button to navigate backwards (currently at November 2010) at (464, 400) on iframe >> nth=0 >> internal:control=enter-frame >> text=Prev
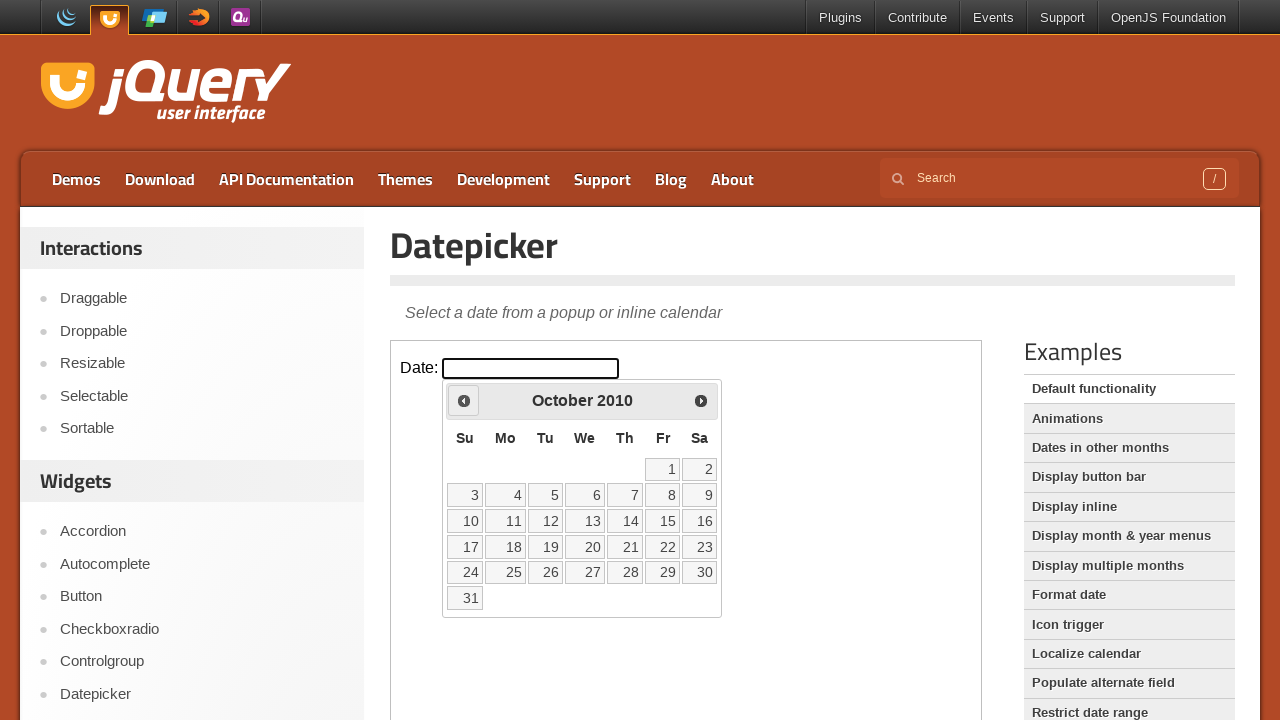

Retrieved updated current month from calendar
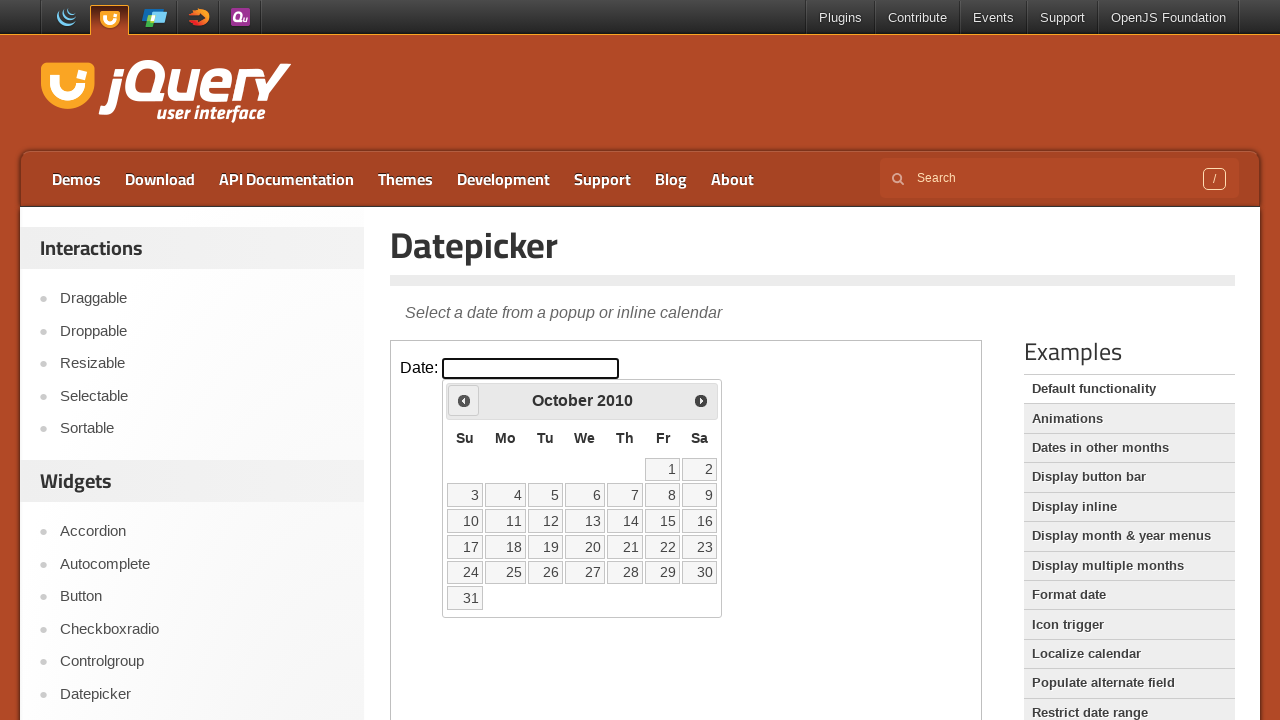

Retrieved updated current year from calendar
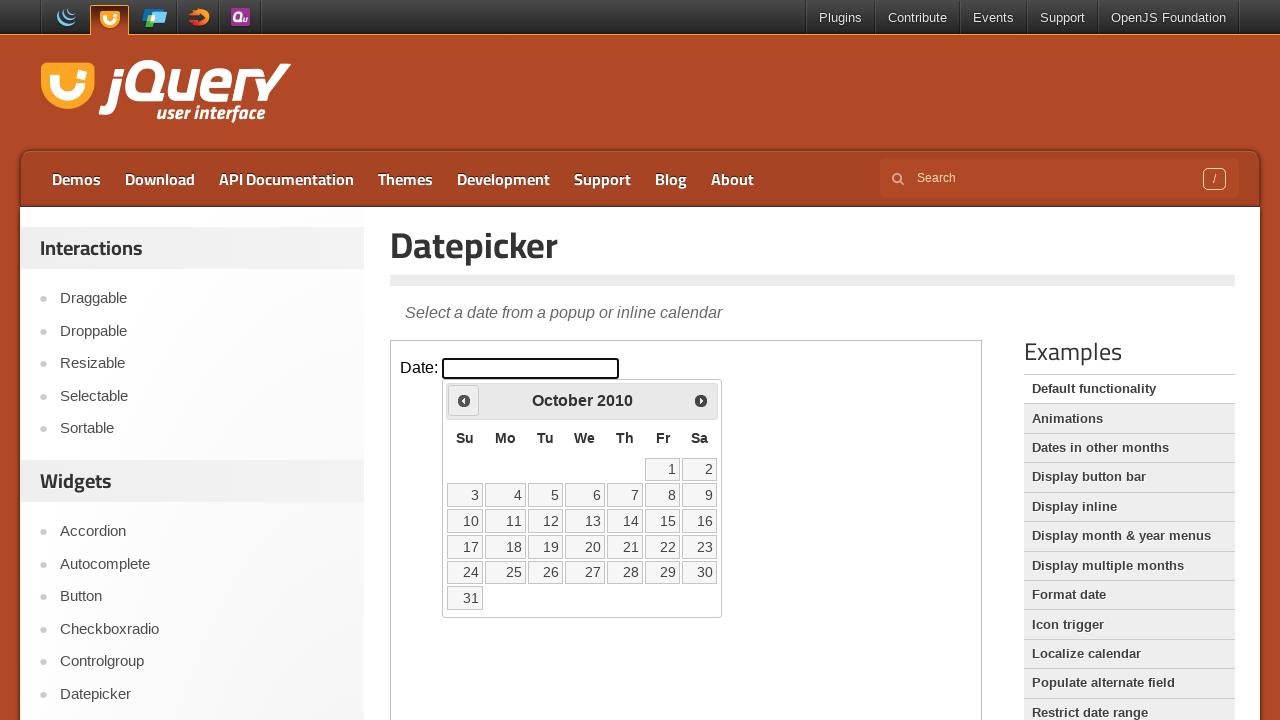

Clicked Prev button to navigate backwards (currently at October 2010) at (464, 400) on iframe >> nth=0 >> internal:control=enter-frame >> text=Prev
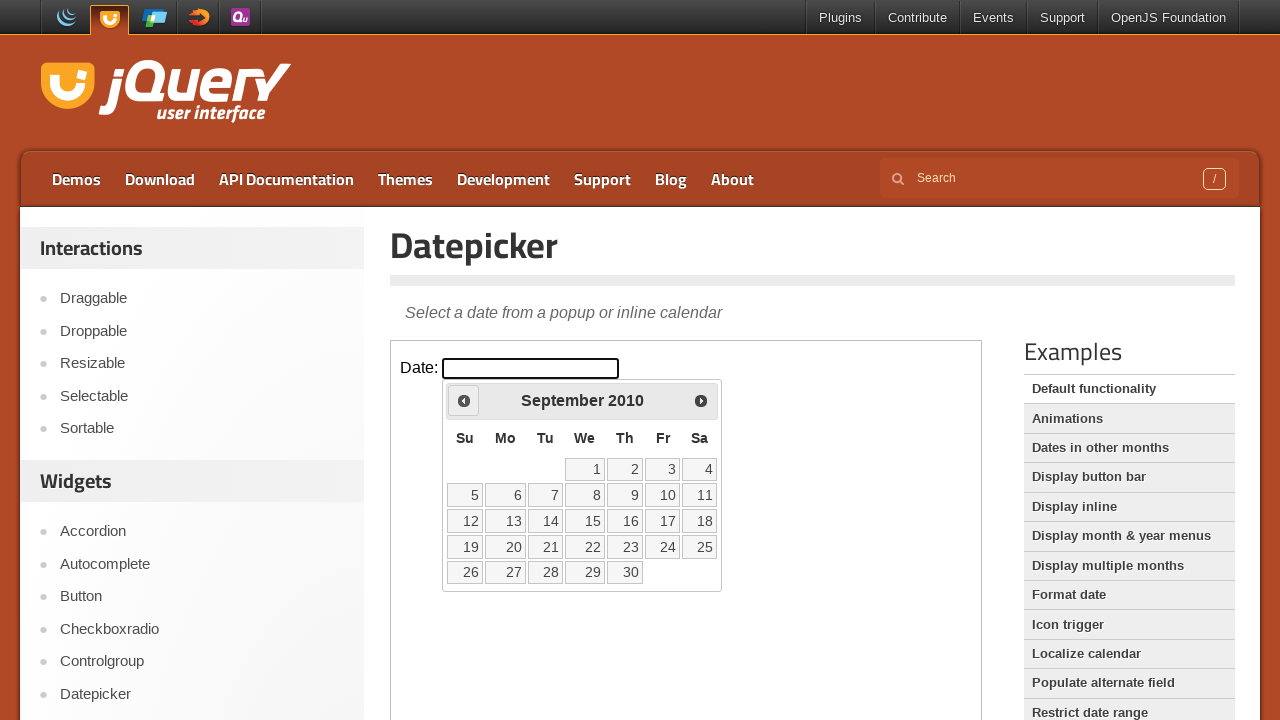

Retrieved updated current month from calendar
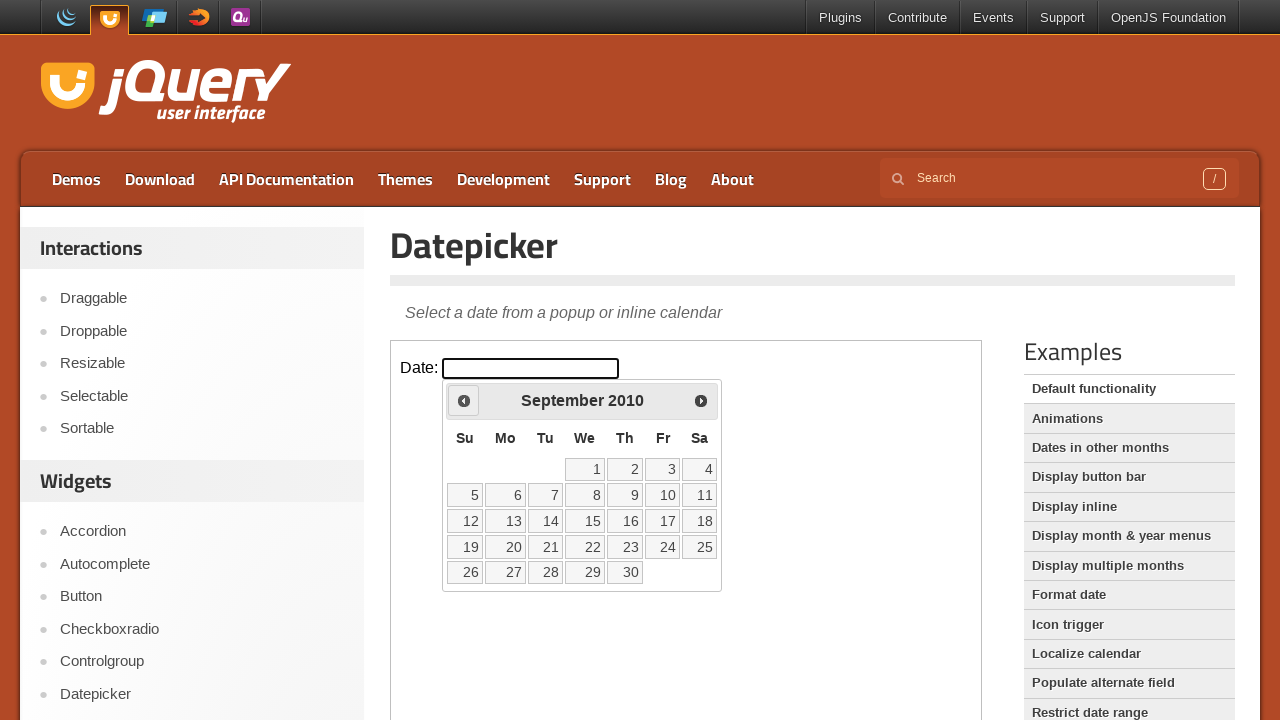

Retrieved updated current year from calendar
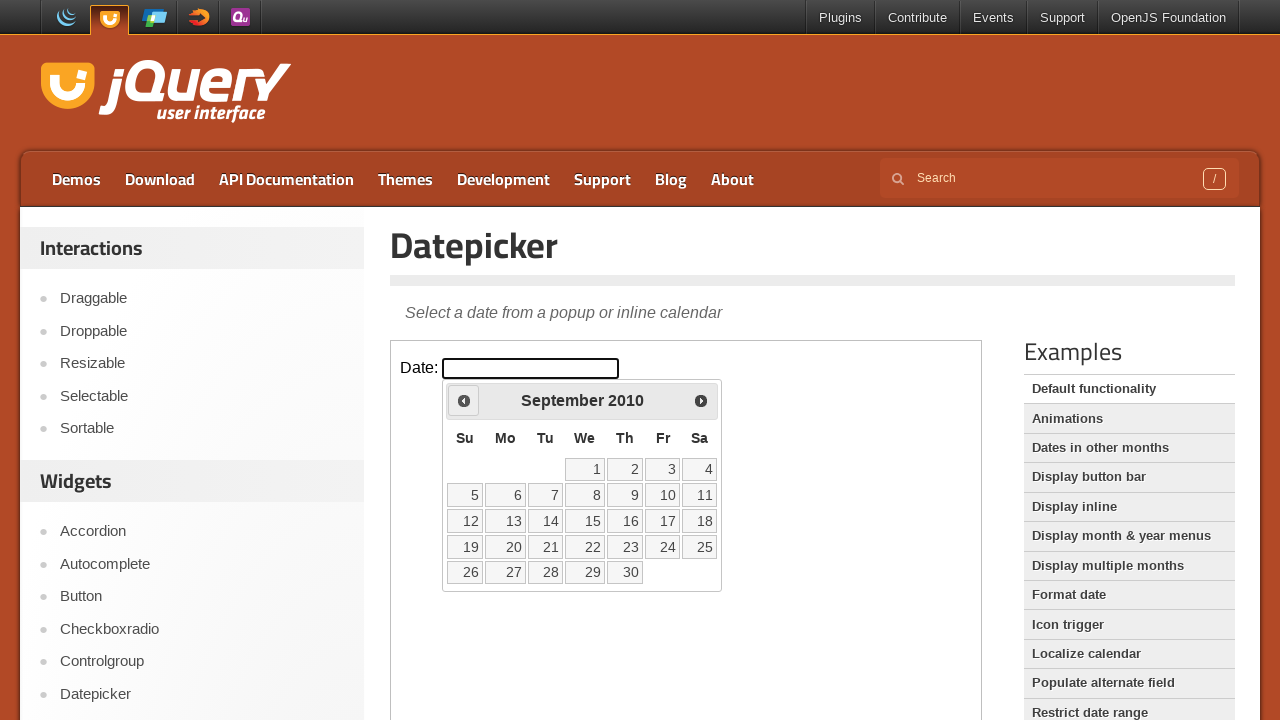

Clicked Prev button to navigate backwards (currently at September 2010) at (464, 400) on iframe >> nth=0 >> internal:control=enter-frame >> text=Prev
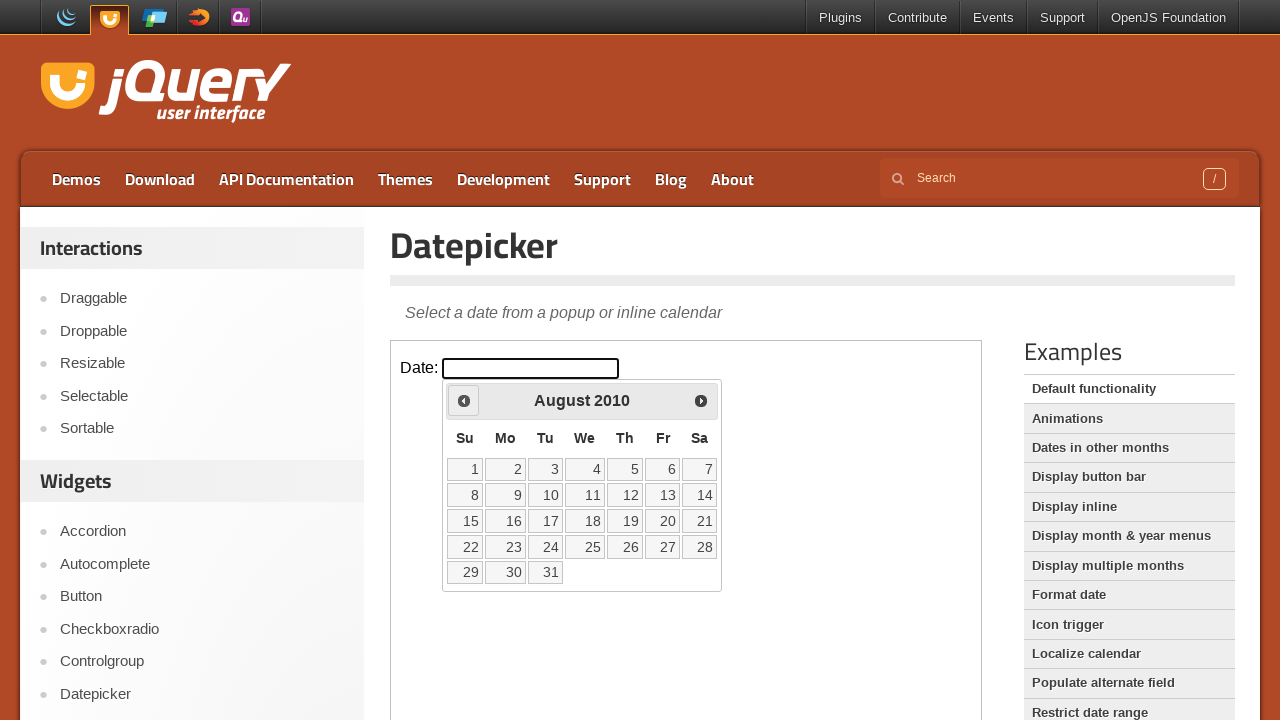

Retrieved updated current month from calendar
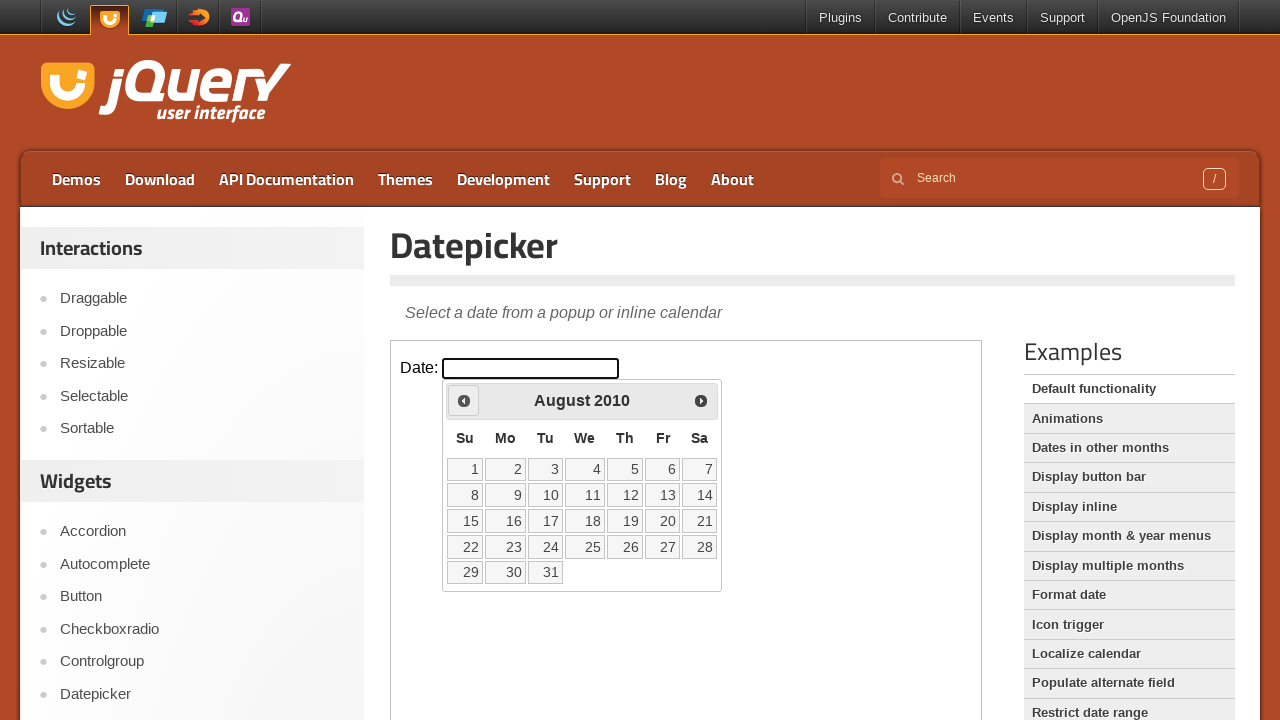

Retrieved updated current year from calendar
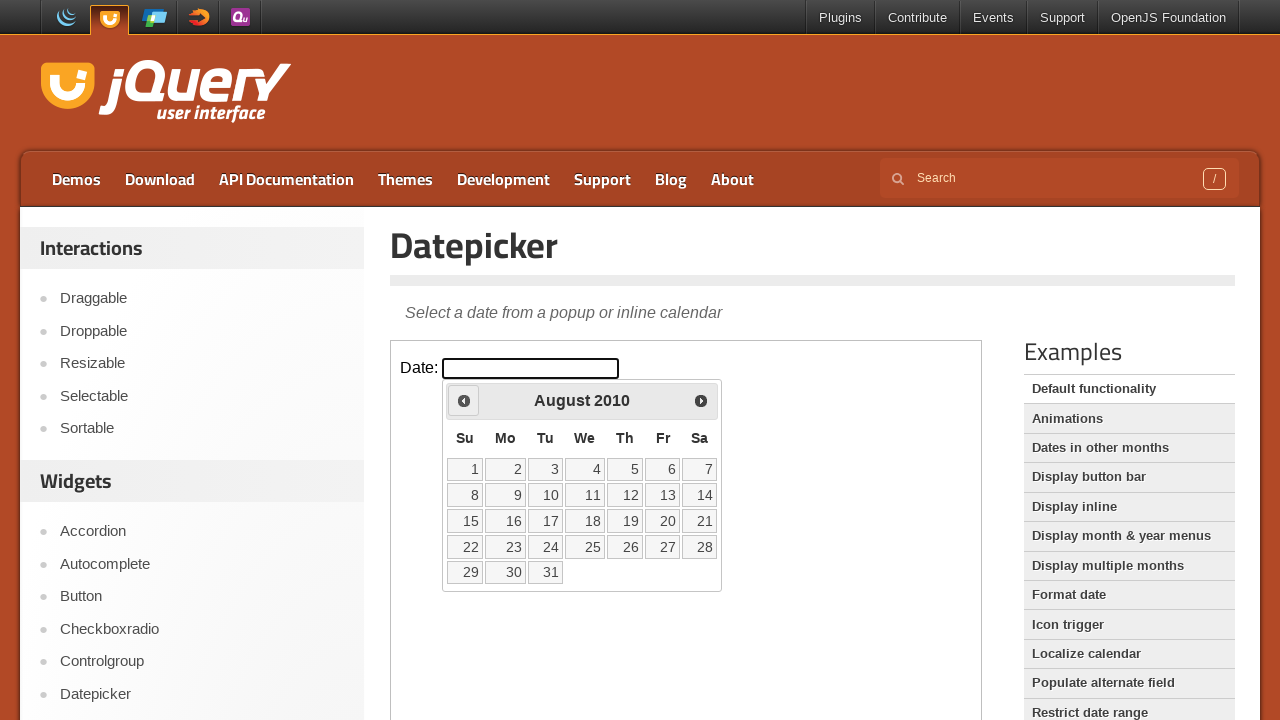

Clicked Prev button to navigate backwards (currently at August 2010) at (464, 400) on iframe >> nth=0 >> internal:control=enter-frame >> text=Prev
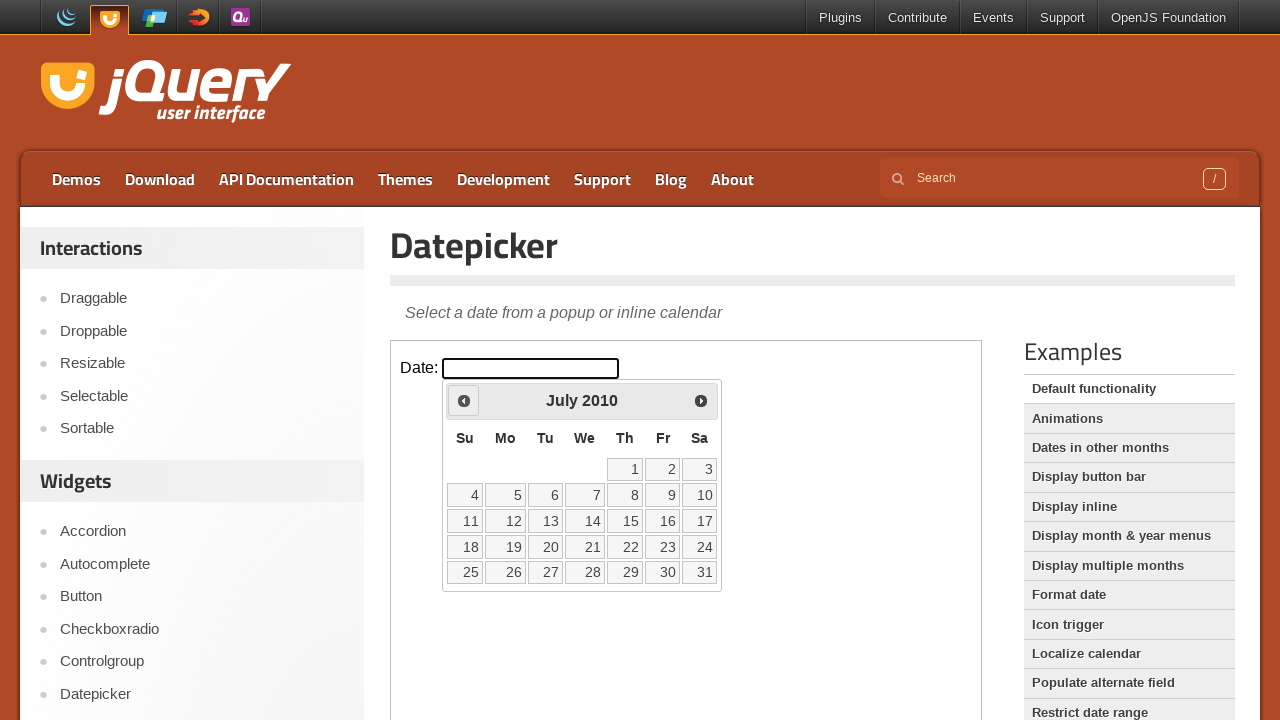

Retrieved updated current month from calendar
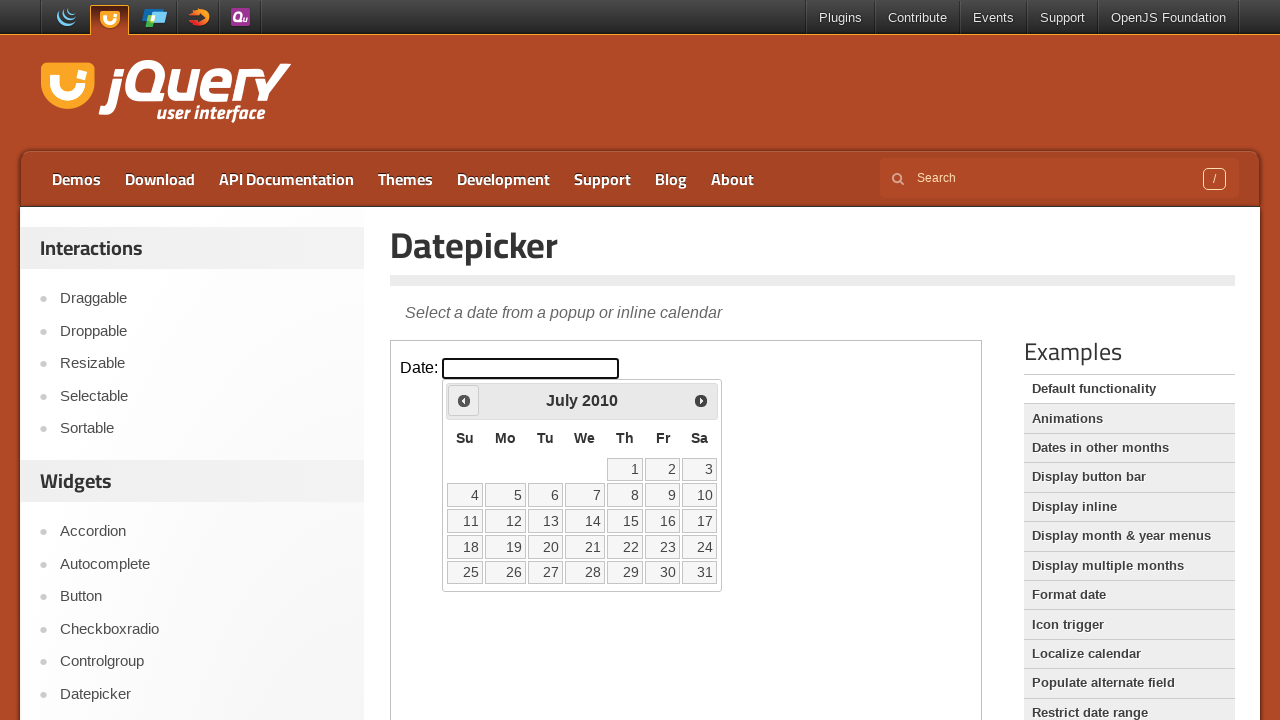

Retrieved updated current year from calendar
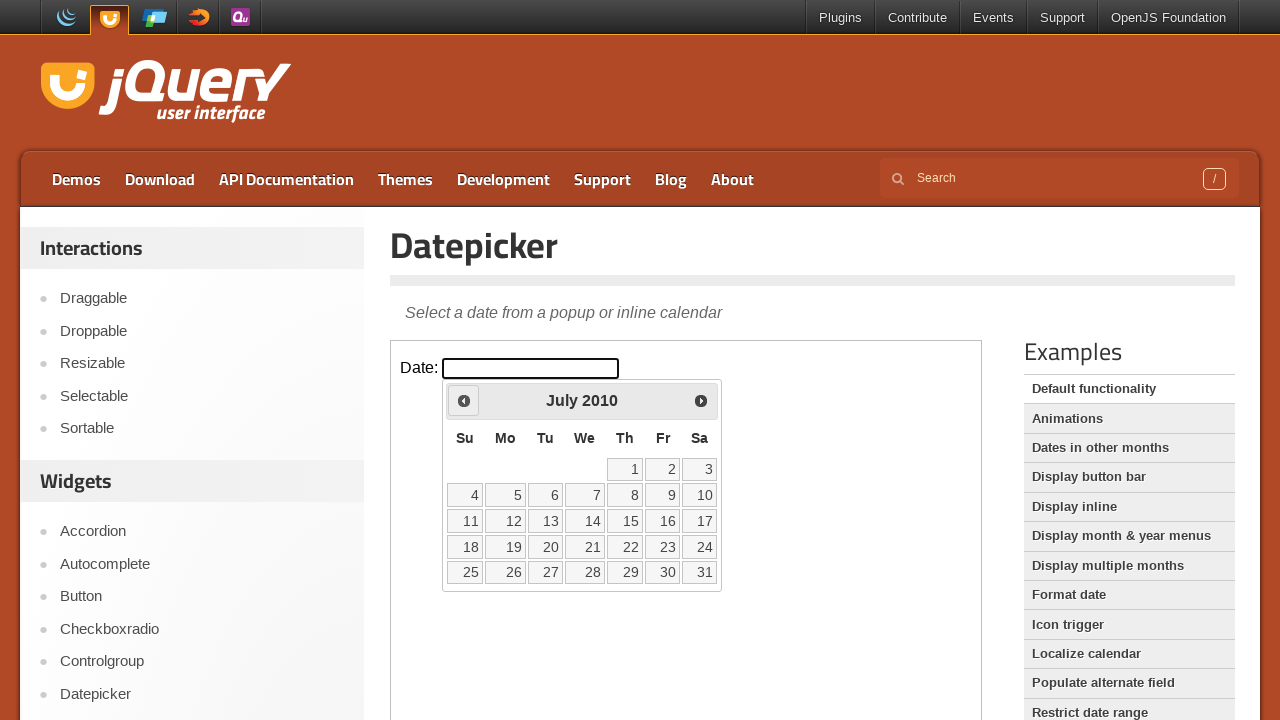

Clicked Prev button to navigate backwards (currently at July 2010) at (464, 400) on iframe >> nth=0 >> internal:control=enter-frame >> text=Prev
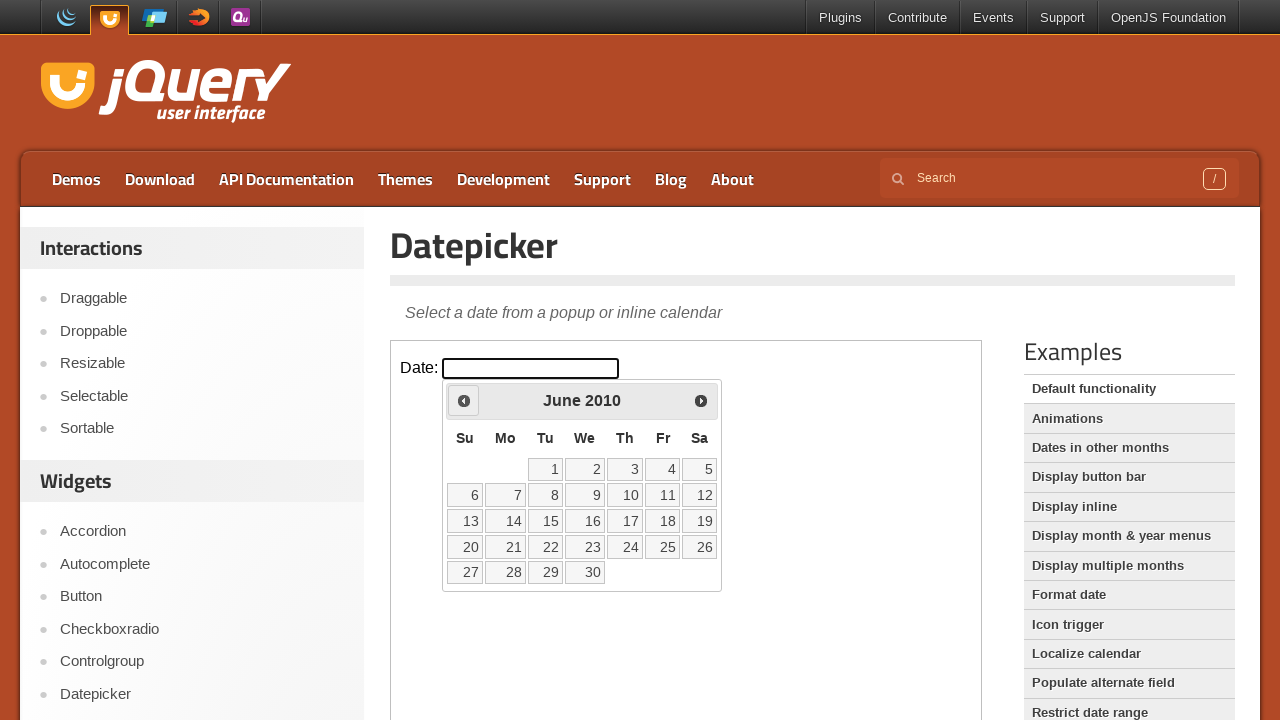

Retrieved updated current month from calendar
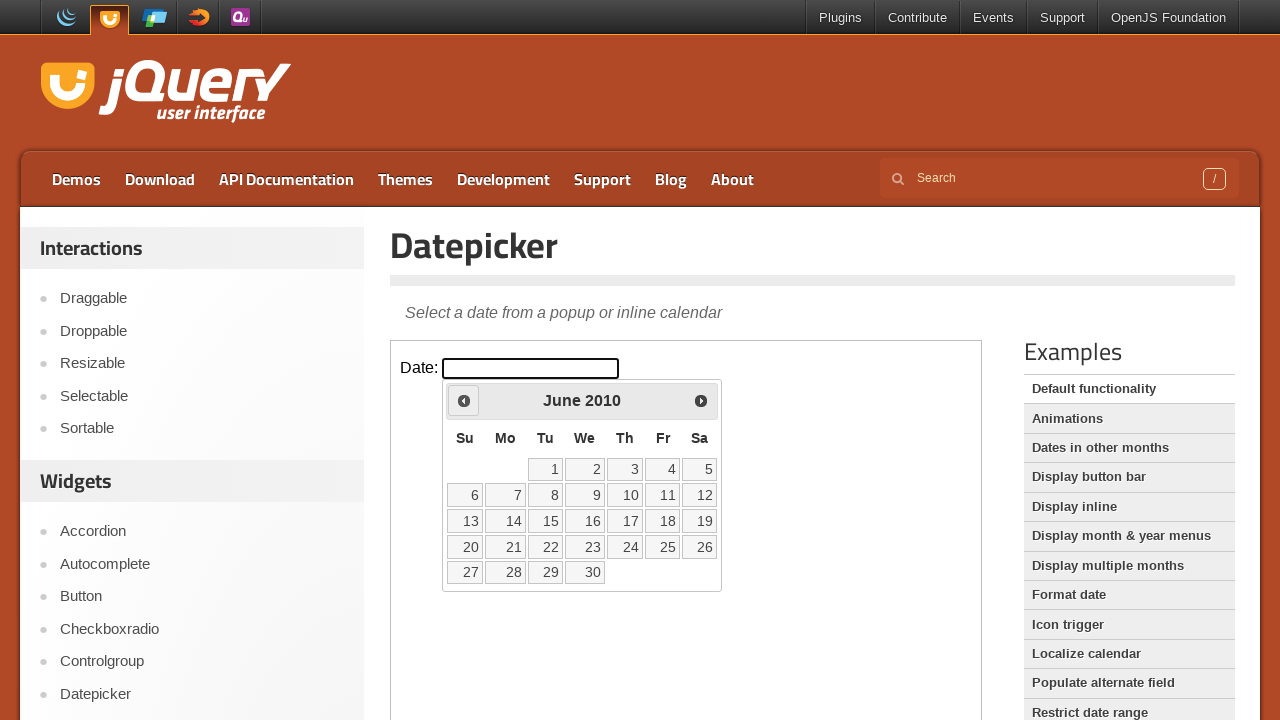

Retrieved updated current year from calendar
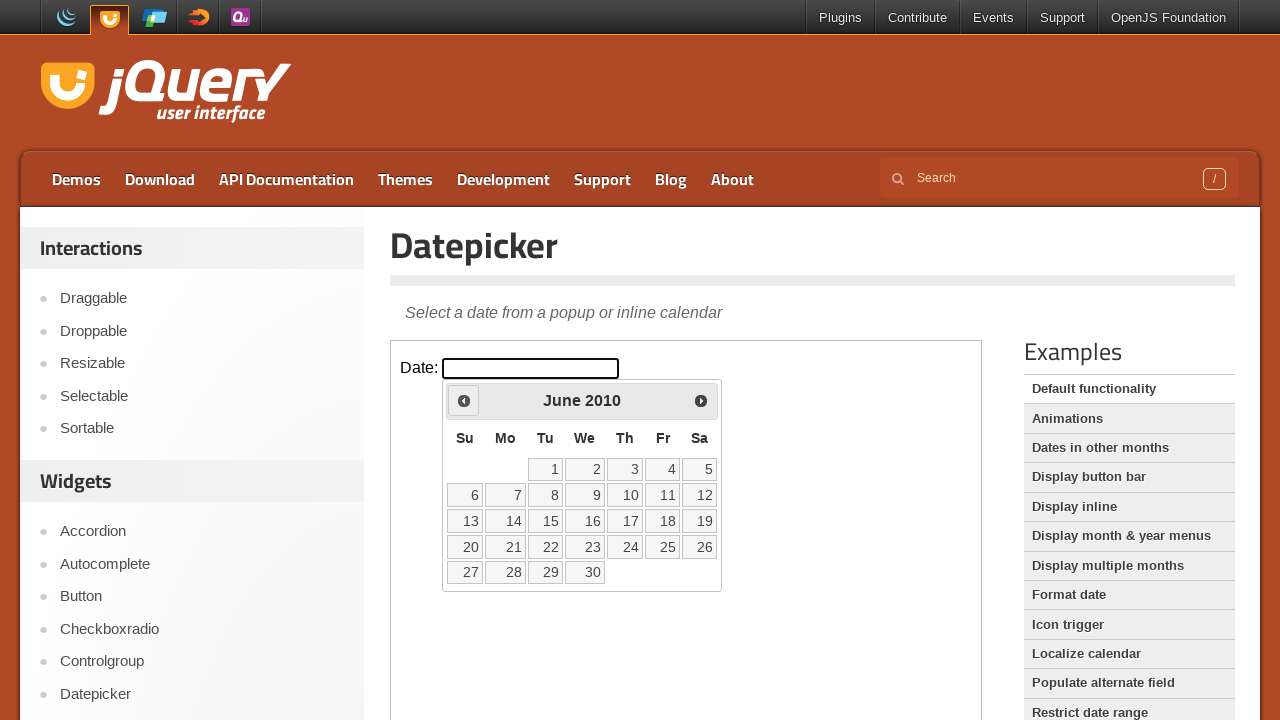

Clicked Prev button to navigate backwards (currently at June 2010) at (464, 400) on iframe >> nth=0 >> internal:control=enter-frame >> text=Prev
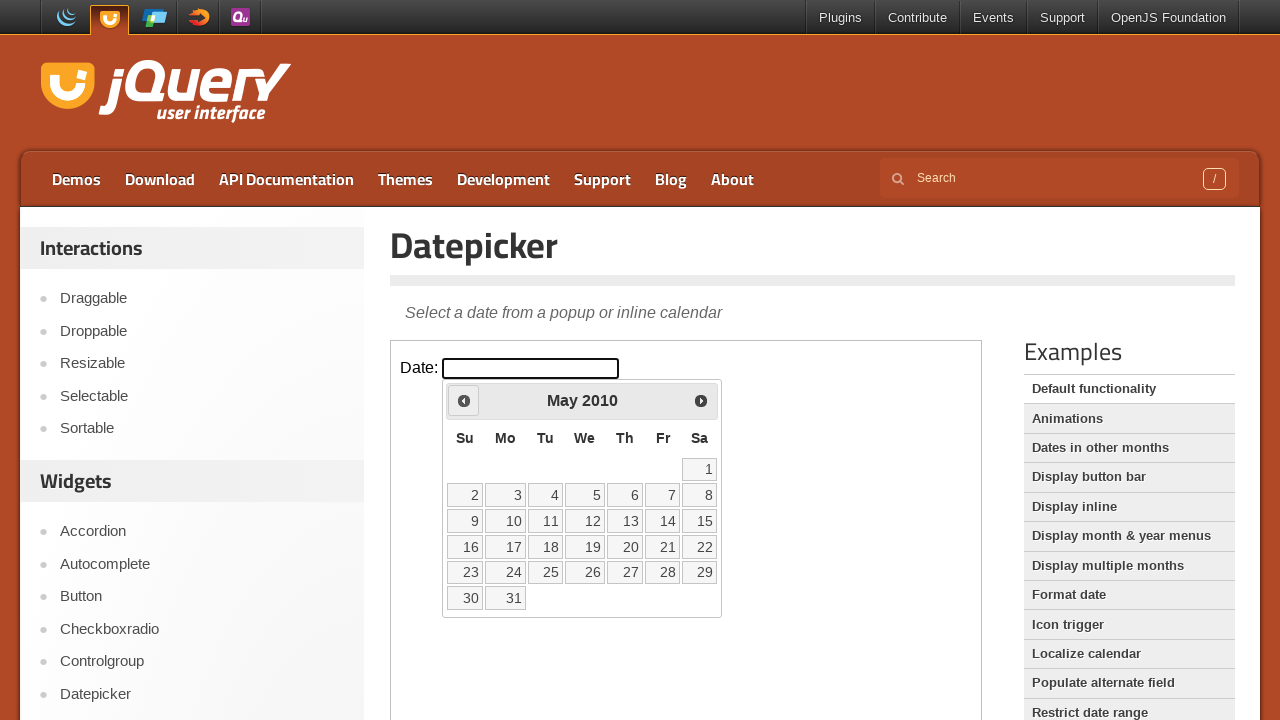

Retrieved updated current month from calendar
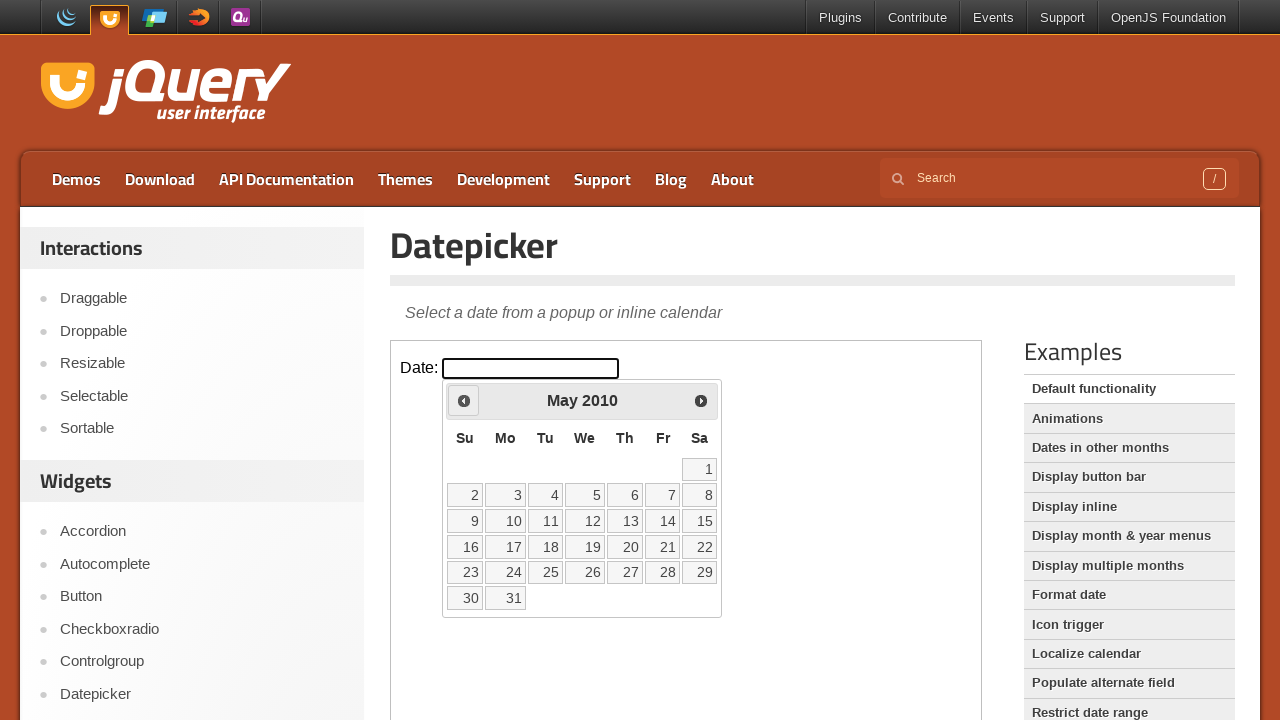

Retrieved updated current year from calendar
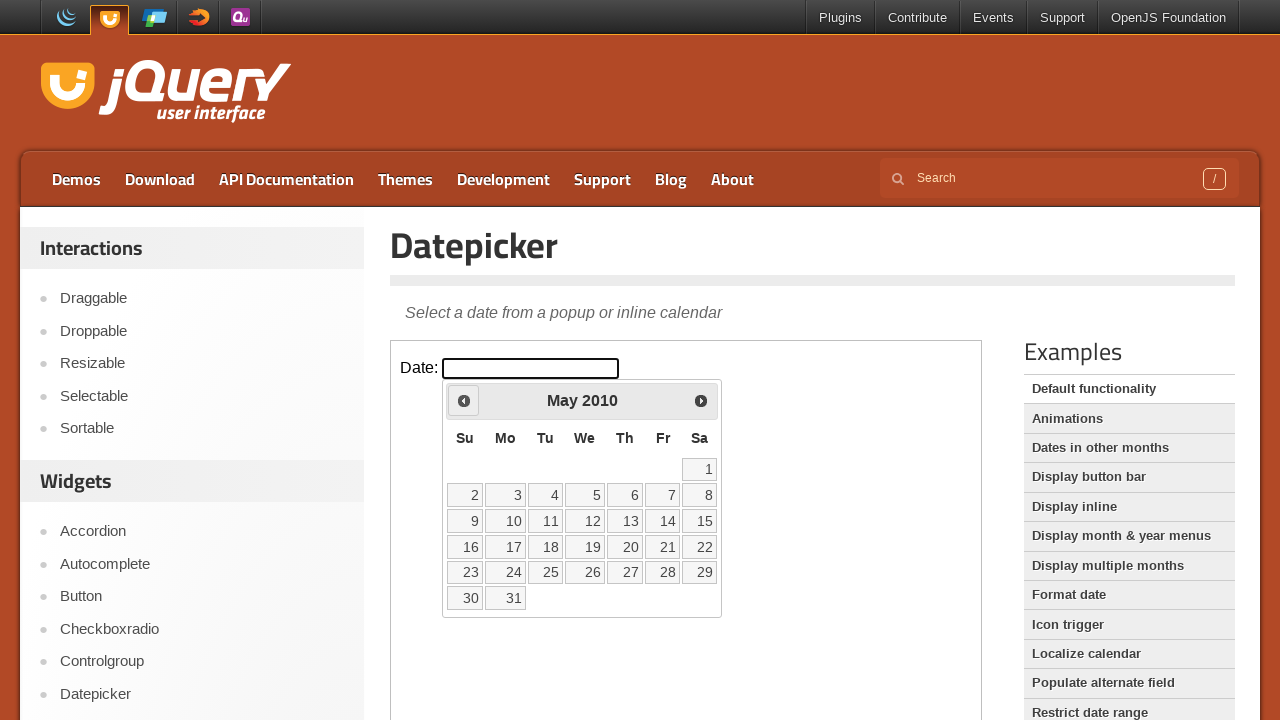

Clicked Prev button to navigate backwards (currently at May 2010) at (464, 400) on iframe >> nth=0 >> internal:control=enter-frame >> text=Prev
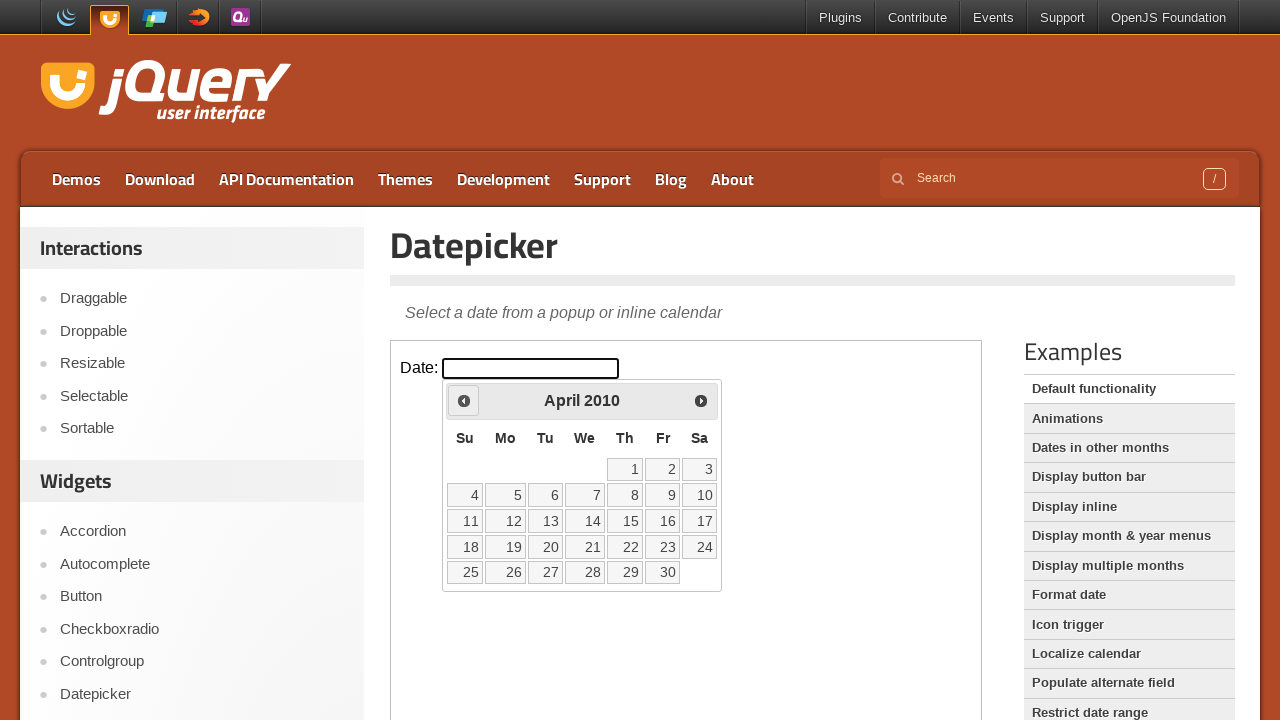

Retrieved updated current month from calendar
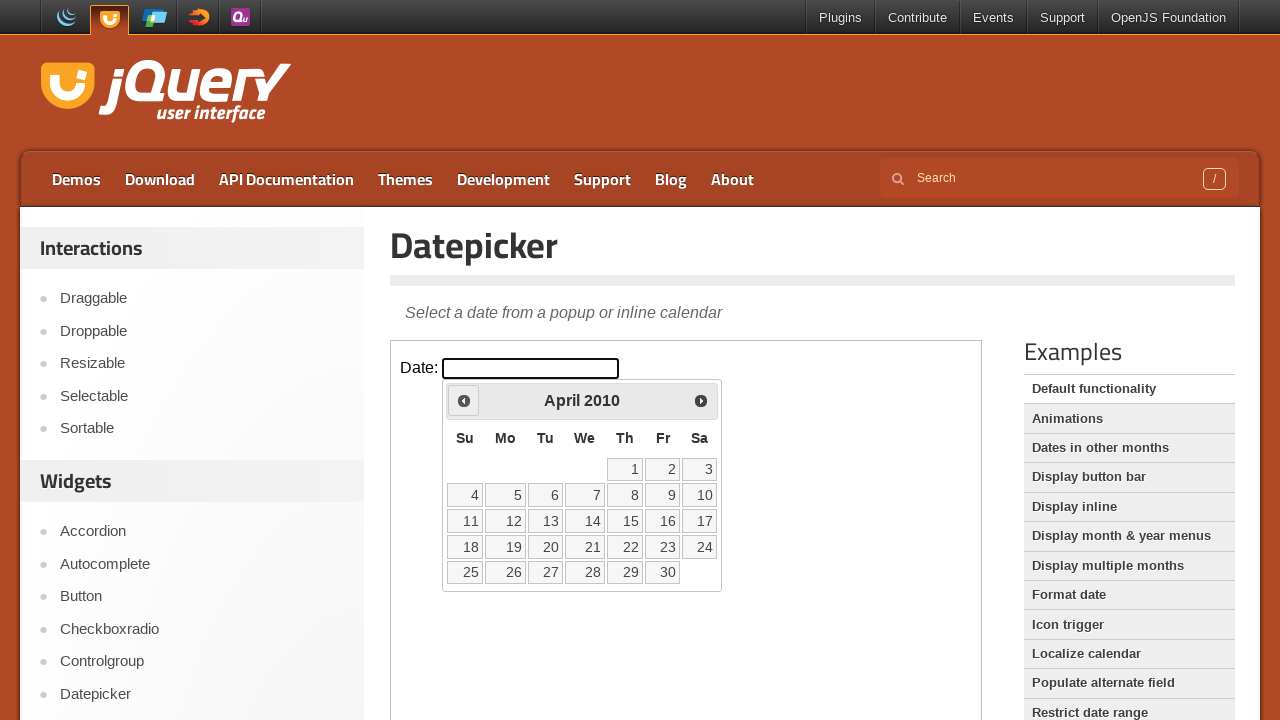

Retrieved updated current year from calendar
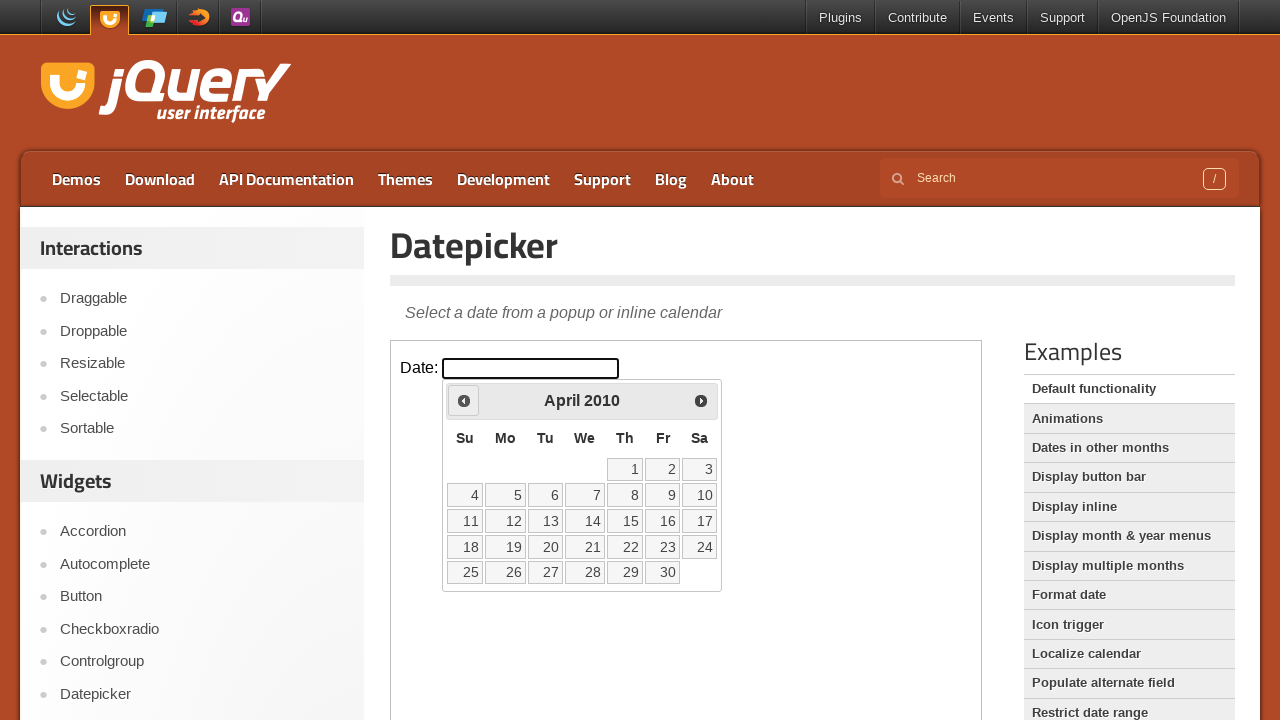

Clicked Prev button to navigate backwards (currently at April 2010) at (464, 400) on iframe >> nth=0 >> internal:control=enter-frame >> text=Prev
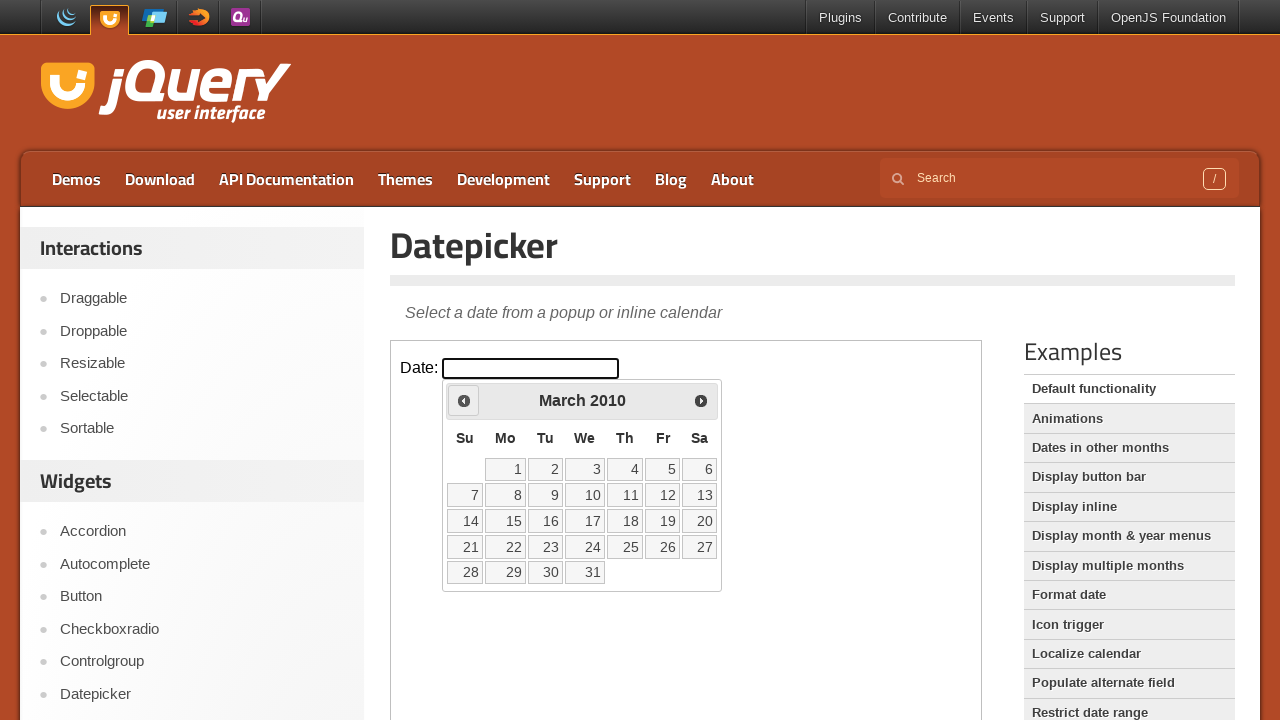

Retrieved updated current month from calendar
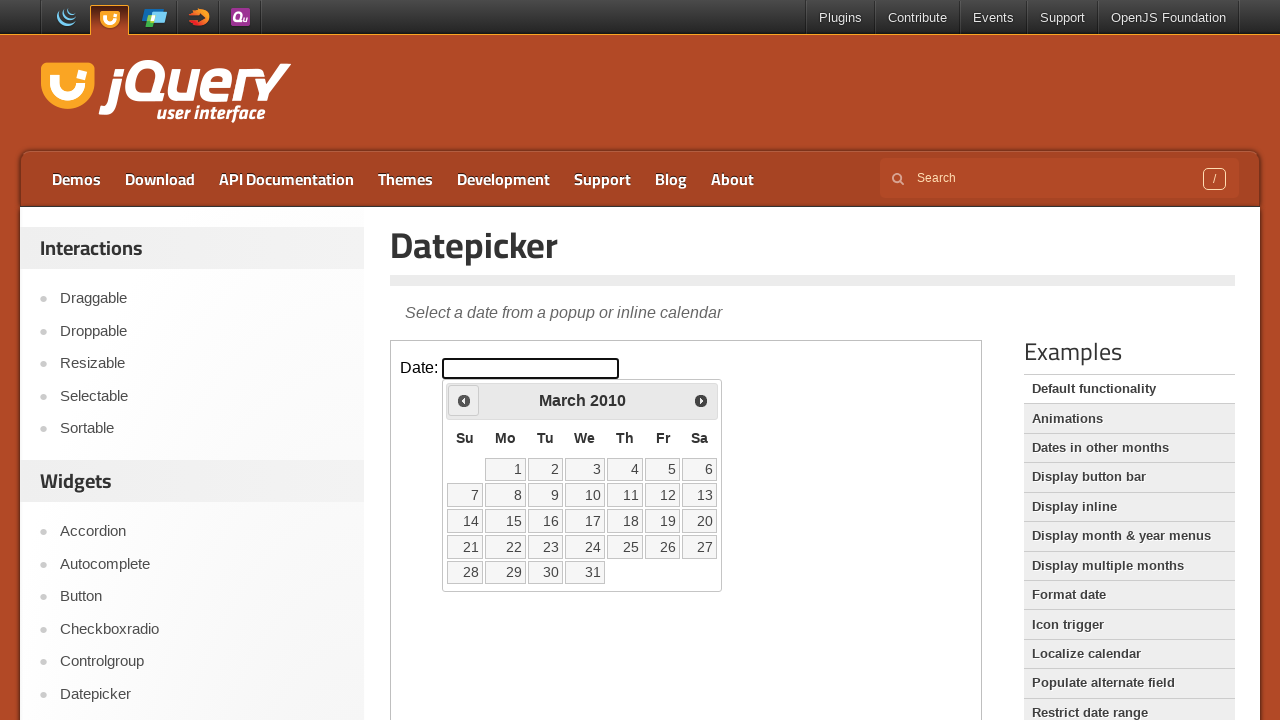

Retrieved updated current year from calendar
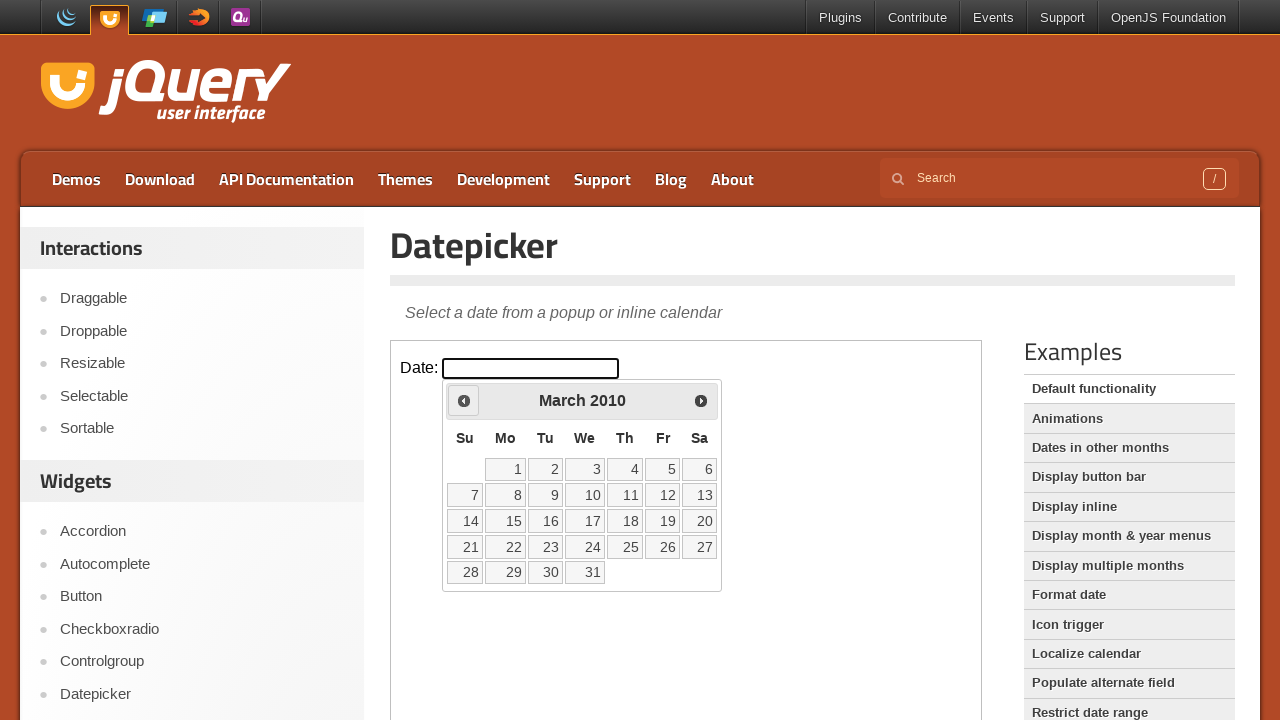

Clicked Prev button to navigate backwards (currently at March 2010) at (464, 400) on iframe >> nth=0 >> internal:control=enter-frame >> text=Prev
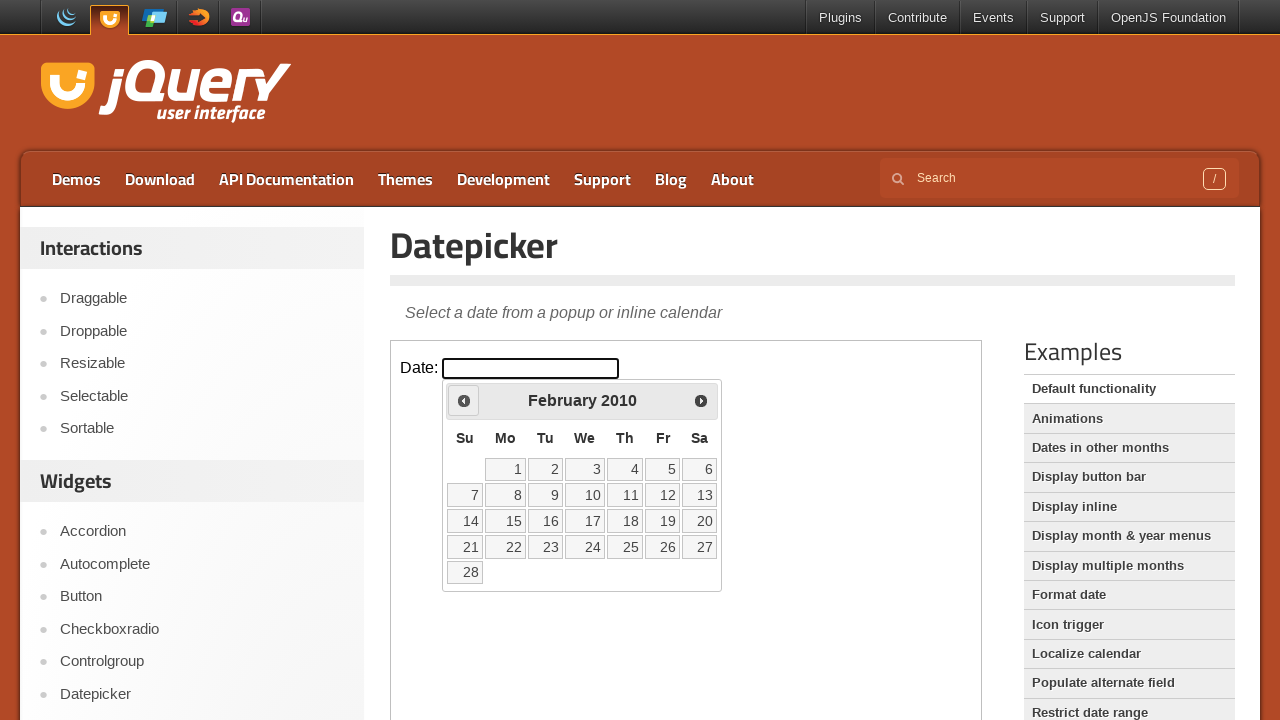

Retrieved updated current month from calendar
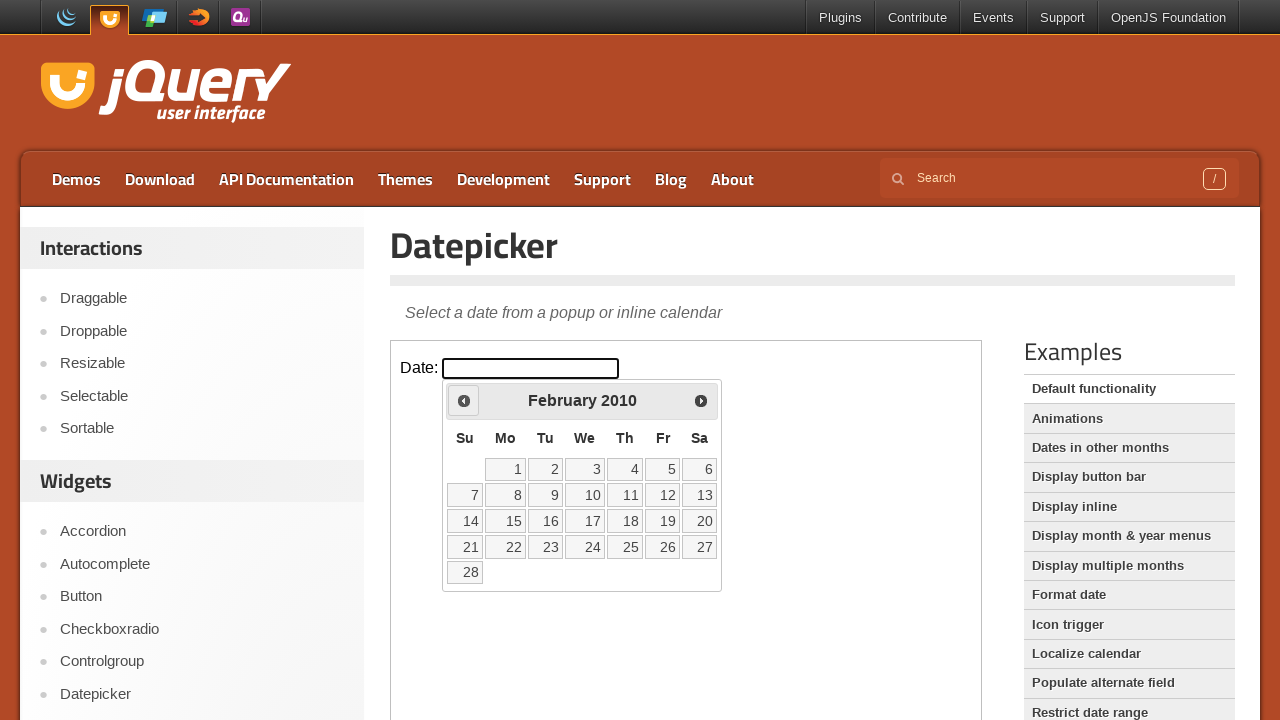

Retrieved updated current year from calendar
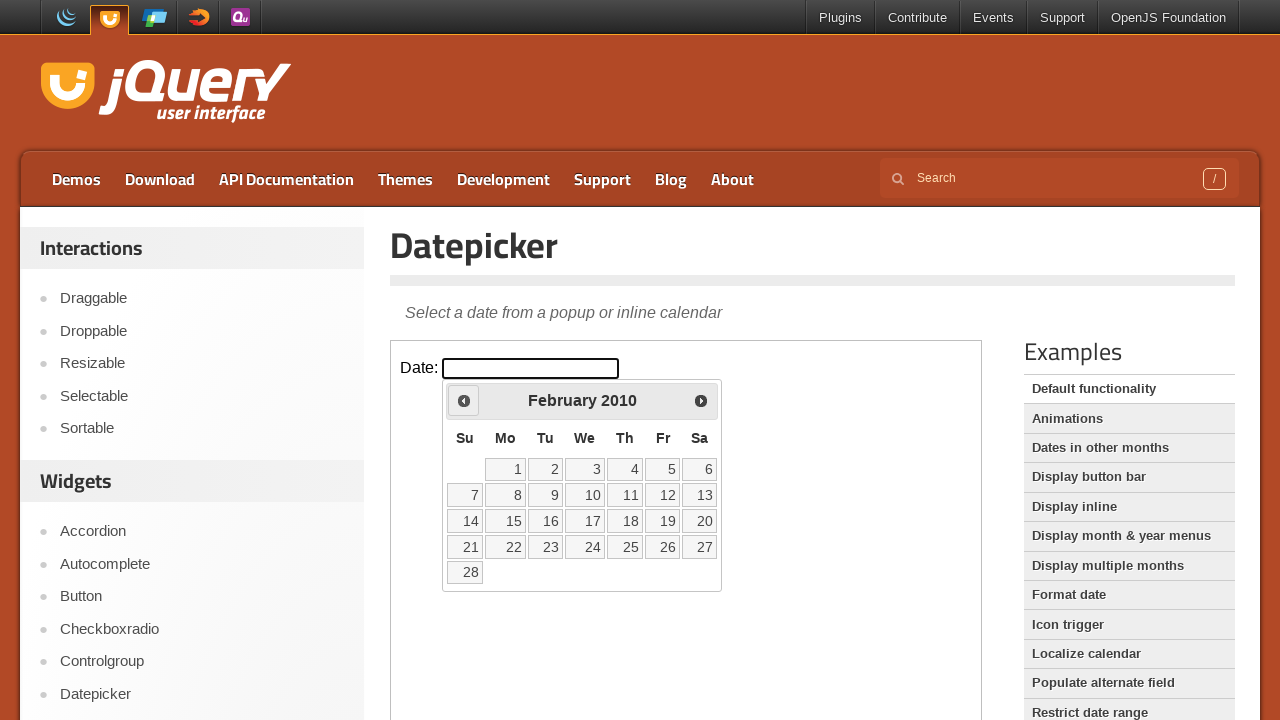

Clicked Prev button to navigate backwards (currently at February 2010) at (464, 400) on iframe >> nth=0 >> internal:control=enter-frame >> text=Prev
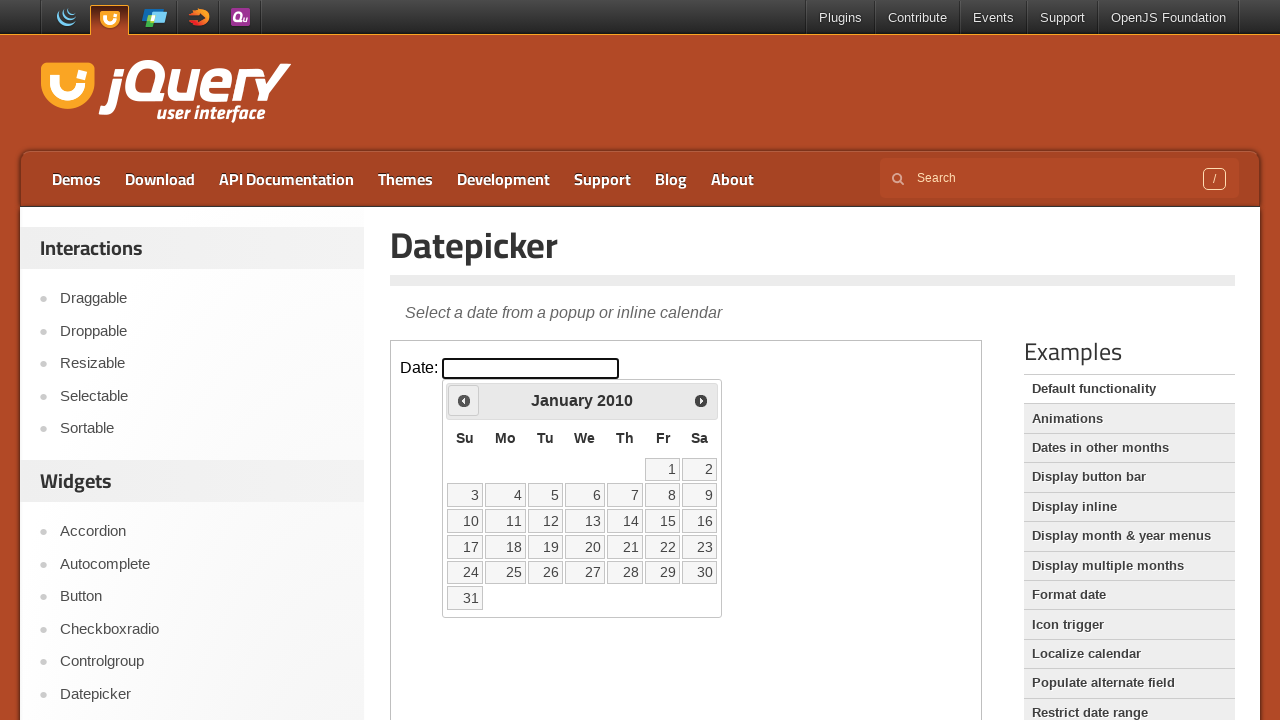

Retrieved updated current month from calendar
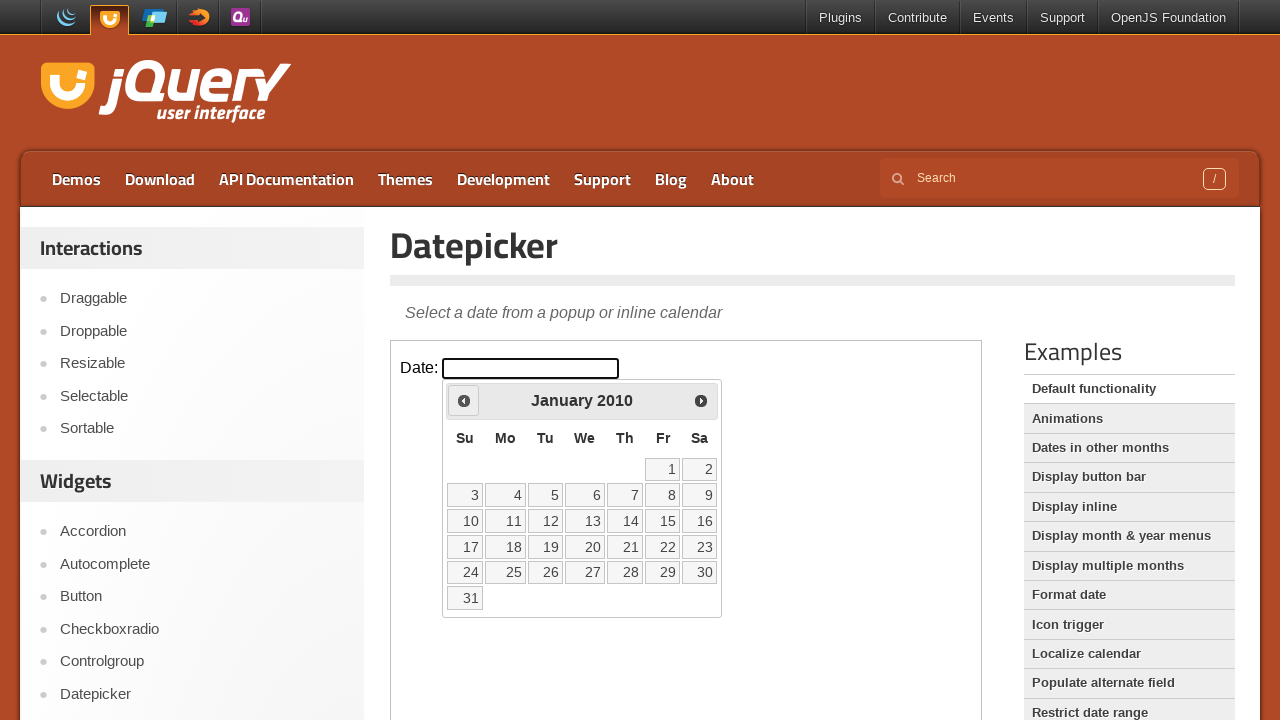

Retrieved updated current year from calendar
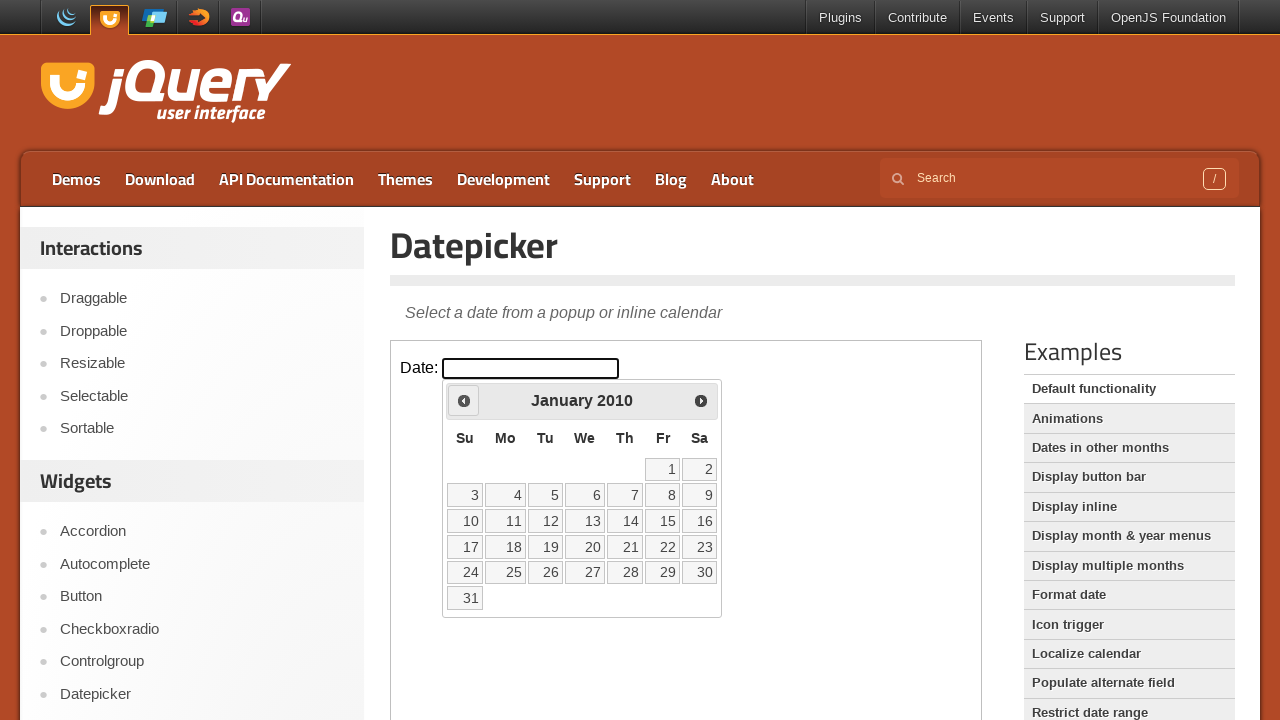

Clicked Prev button to navigate backwards (currently at January 2010) at (464, 400) on iframe >> nth=0 >> internal:control=enter-frame >> text=Prev
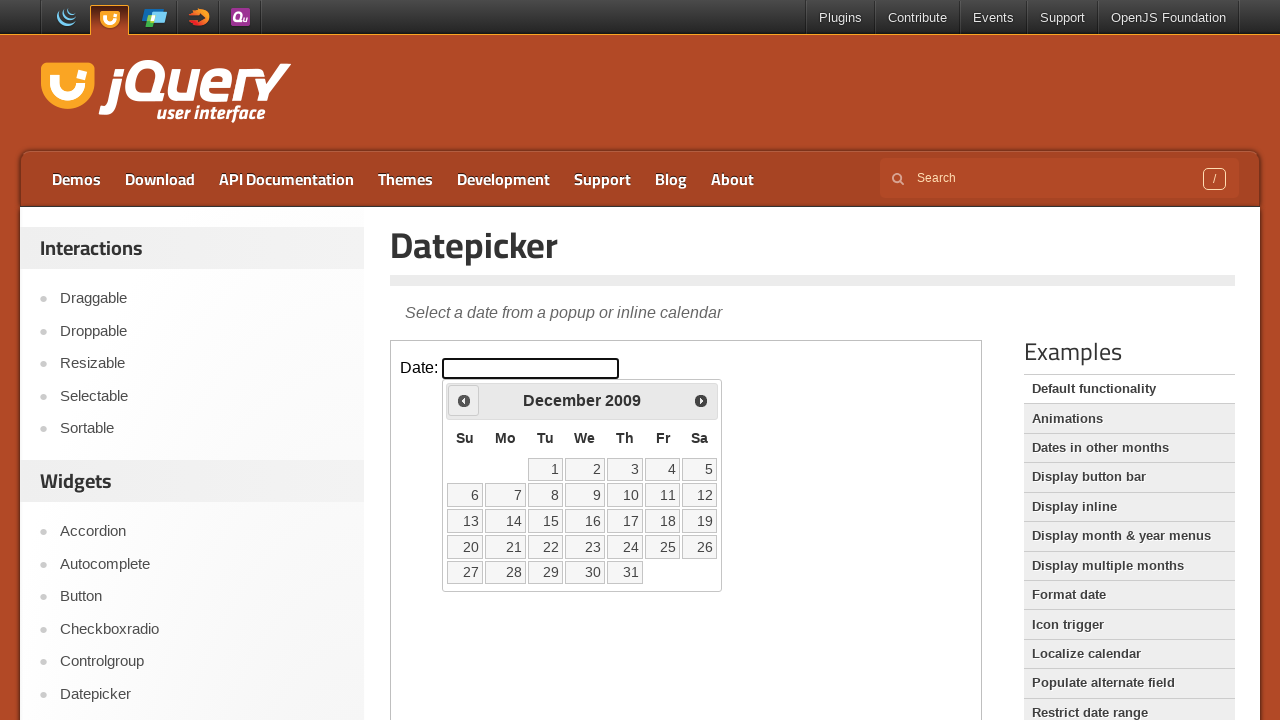

Retrieved updated current month from calendar
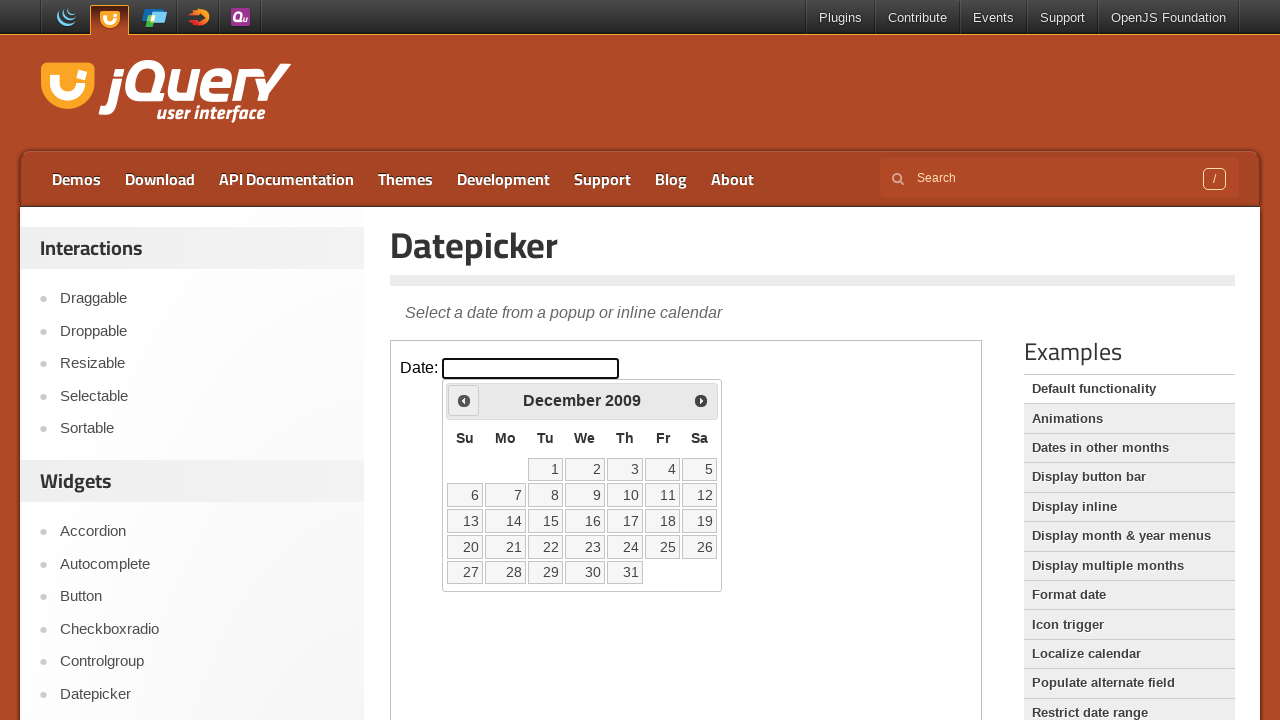

Retrieved updated current year from calendar
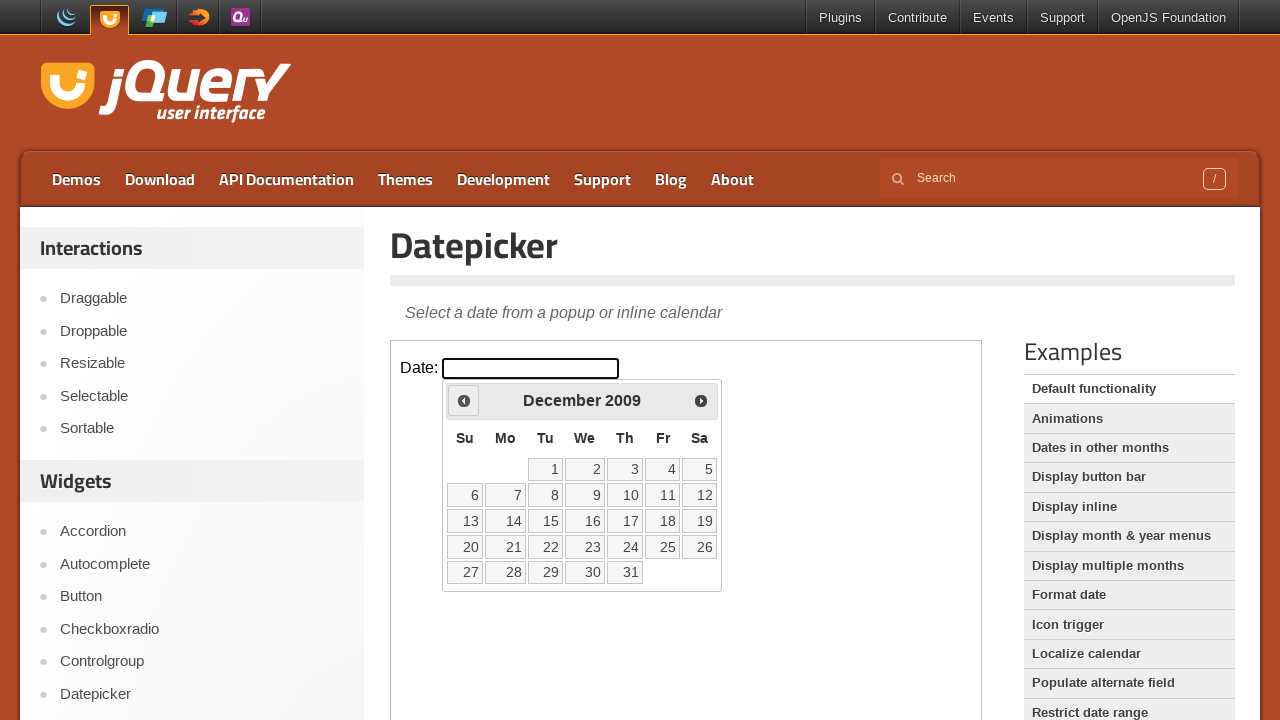

Clicked Prev button to navigate backwards (currently at December 2009) at (464, 400) on iframe >> nth=0 >> internal:control=enter-frame >> text=Prev
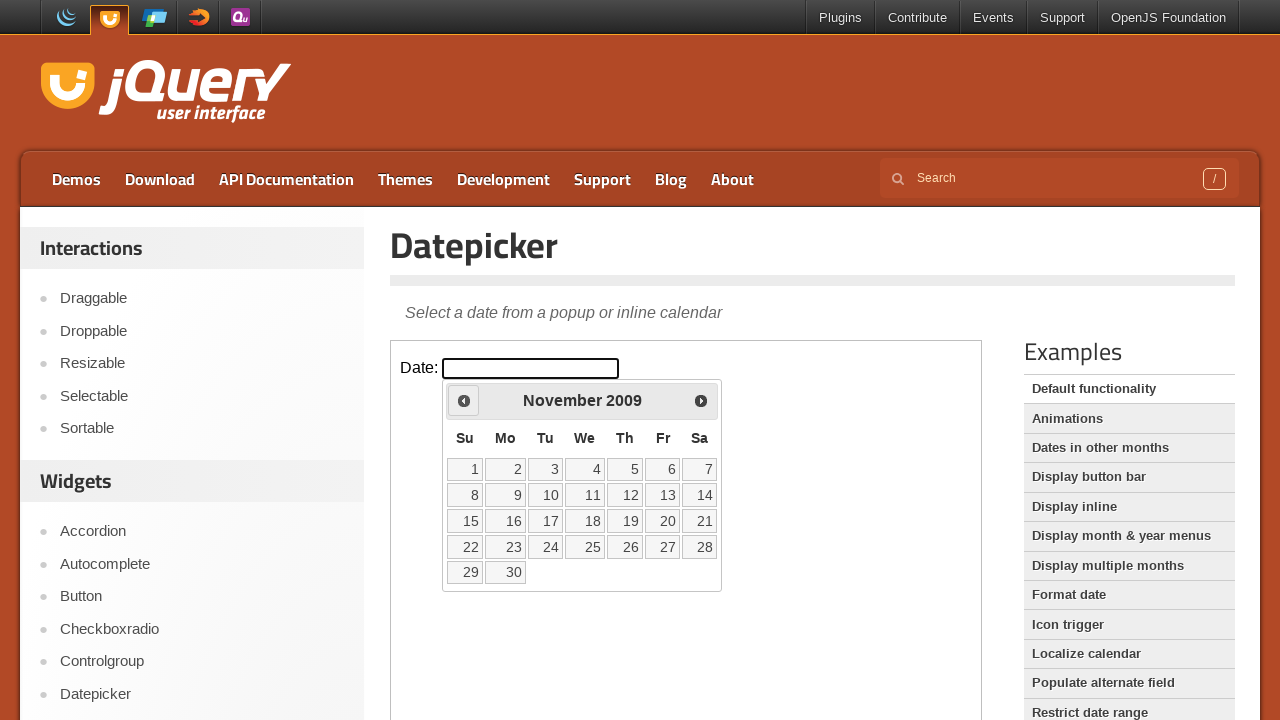

Retrieved updated current month from calendar
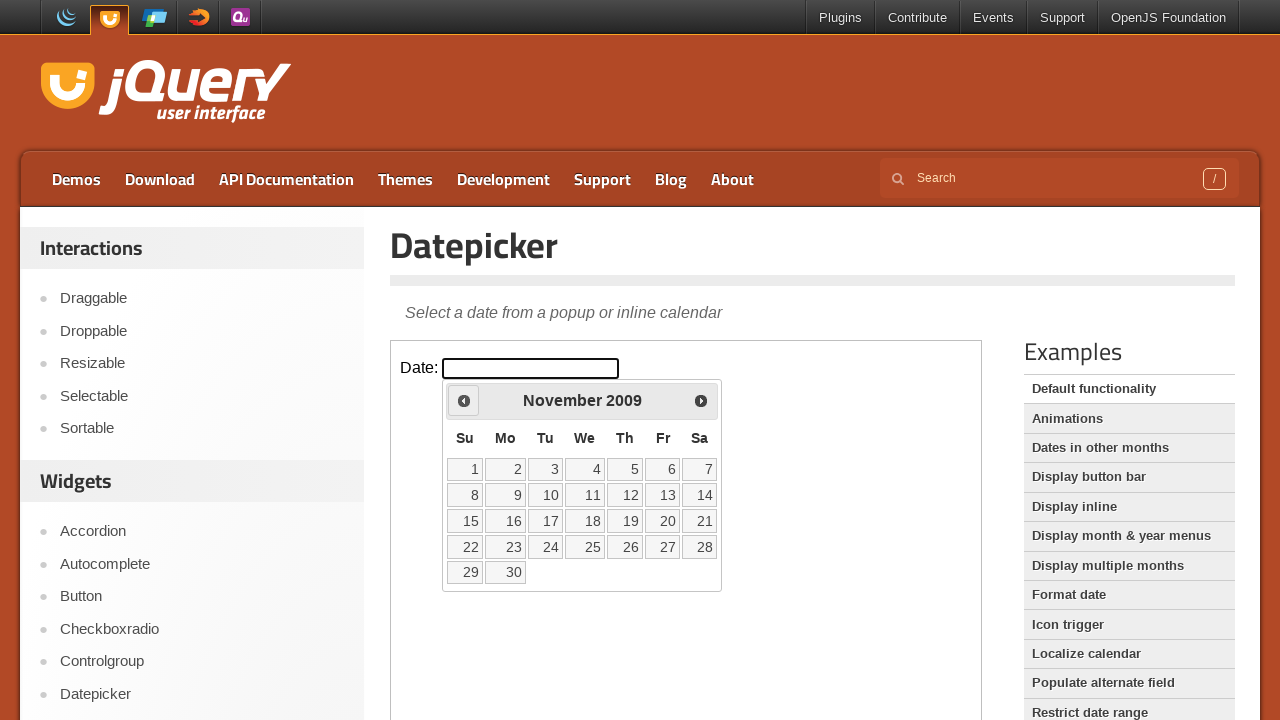

Retrieved updated current year from calendar
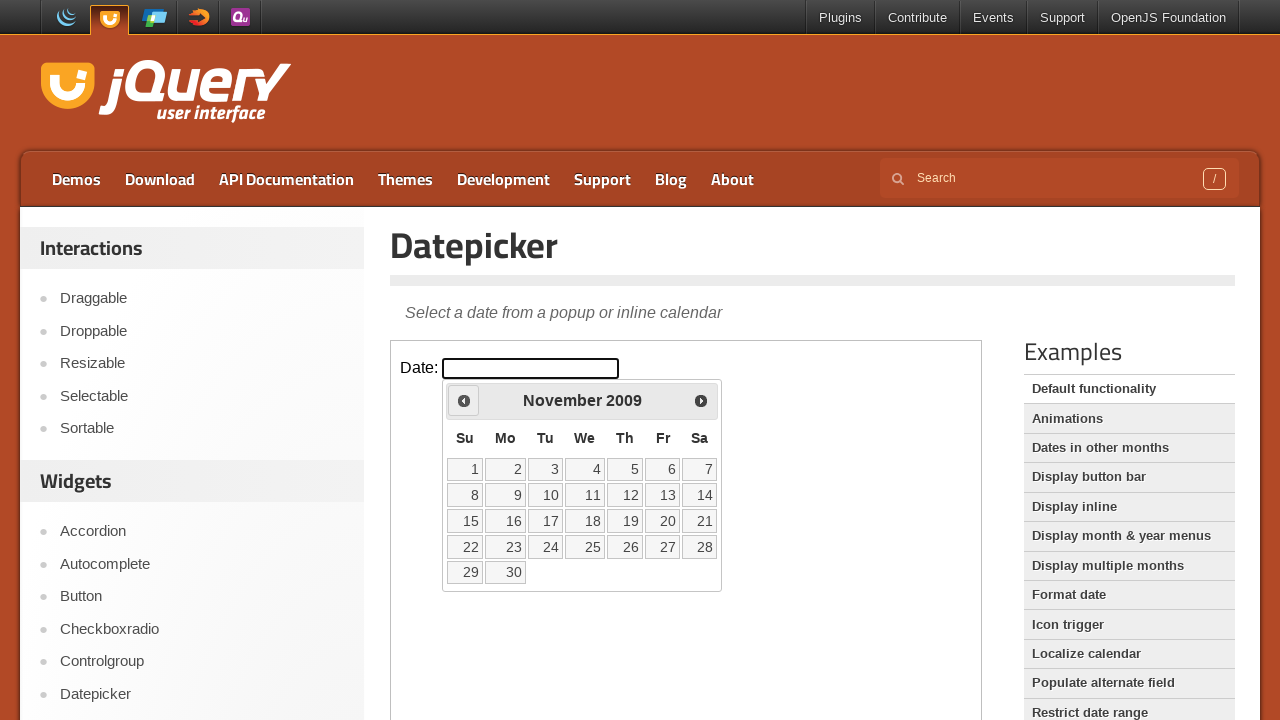

Clicked Prev button to navigate backwards (currently at November 2009) at (464, 400) on iframe >> nth=0 >> internal:control=enter-frame >> text=Prev
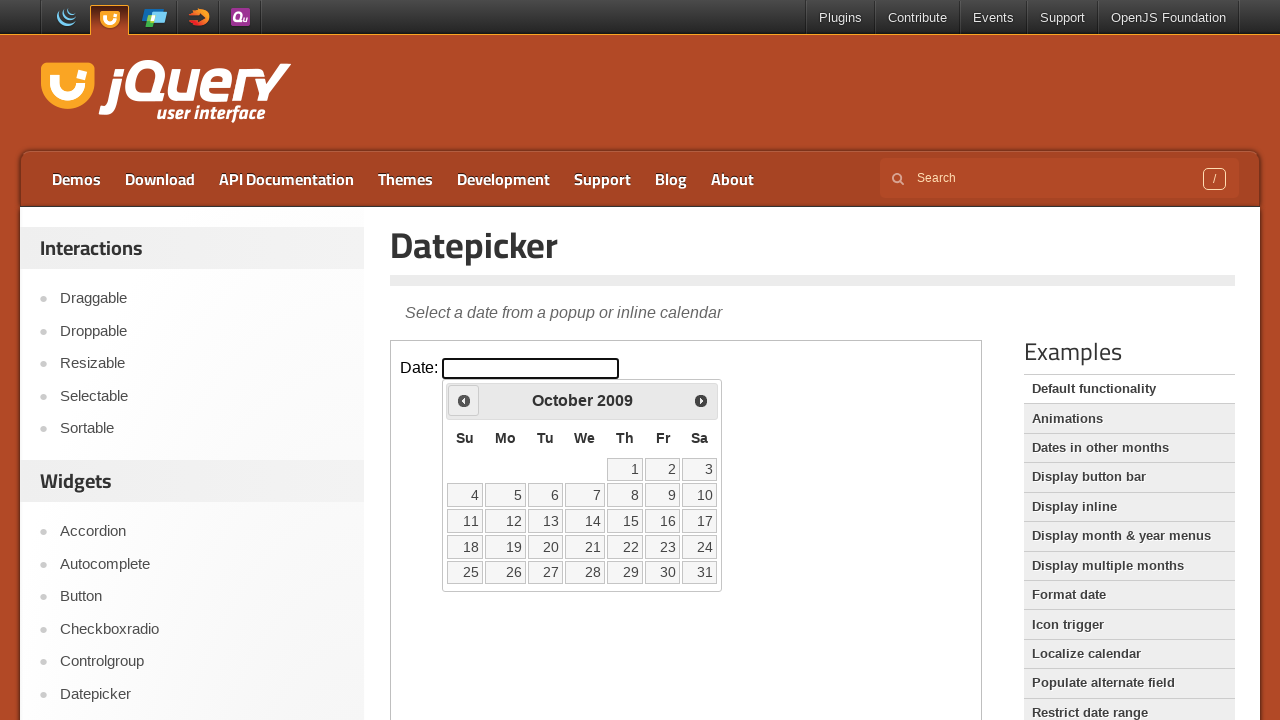

Retrieved updated current month from calendar
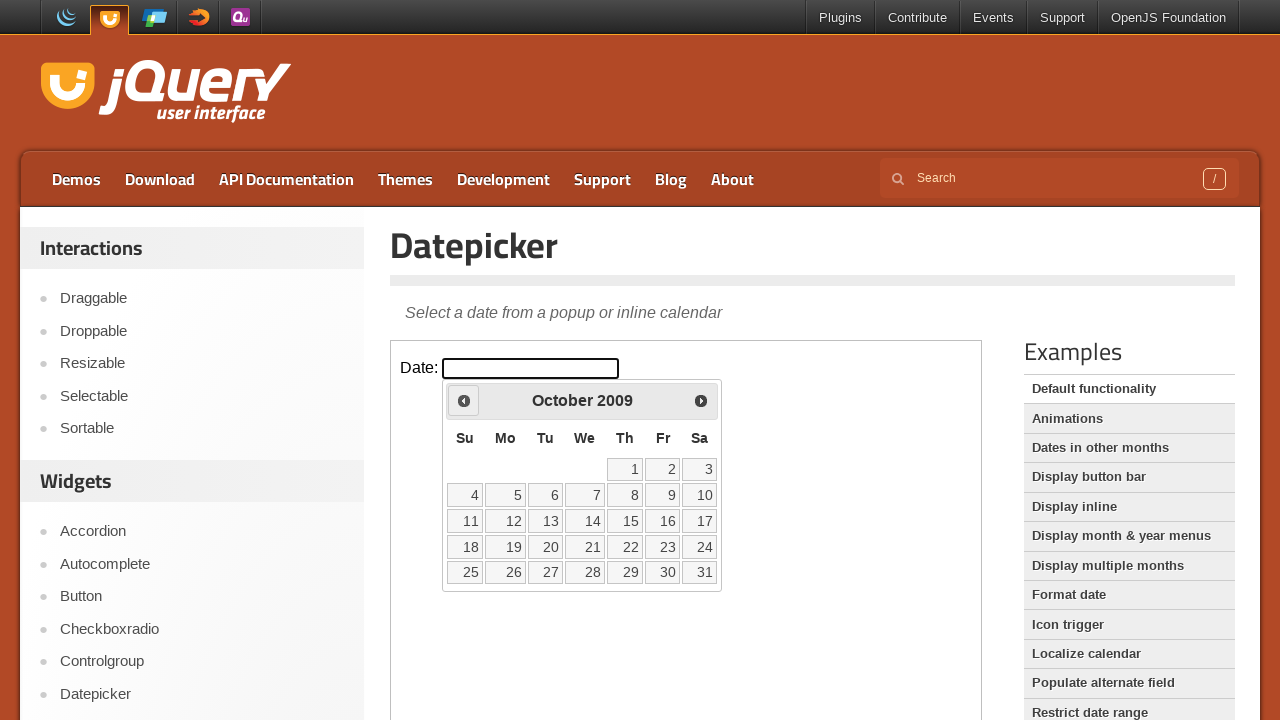

Retrieved updated current year from calendar
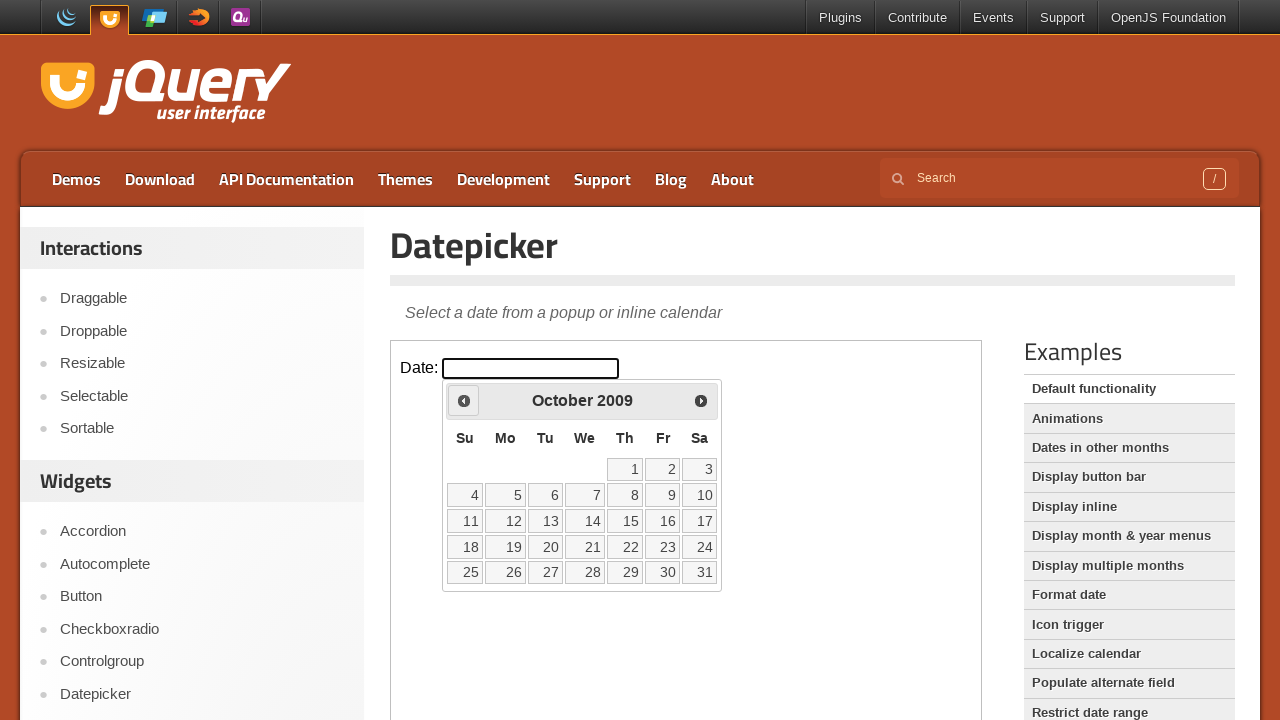

Clicked Prev button to navigate backwards (currently at October 2009) at (464, 400) on iframe >> nth=0 >> internal:control=enter-frame >> text=Prev
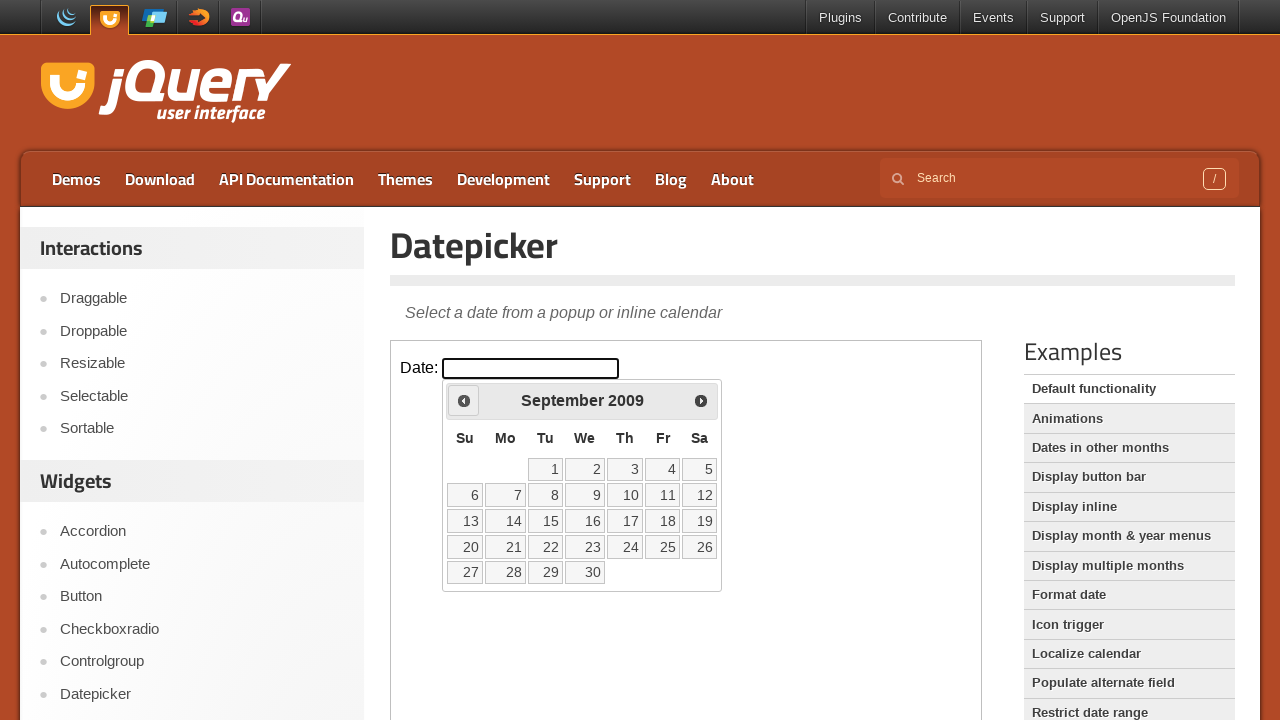

Retrieved updated current month from calendar
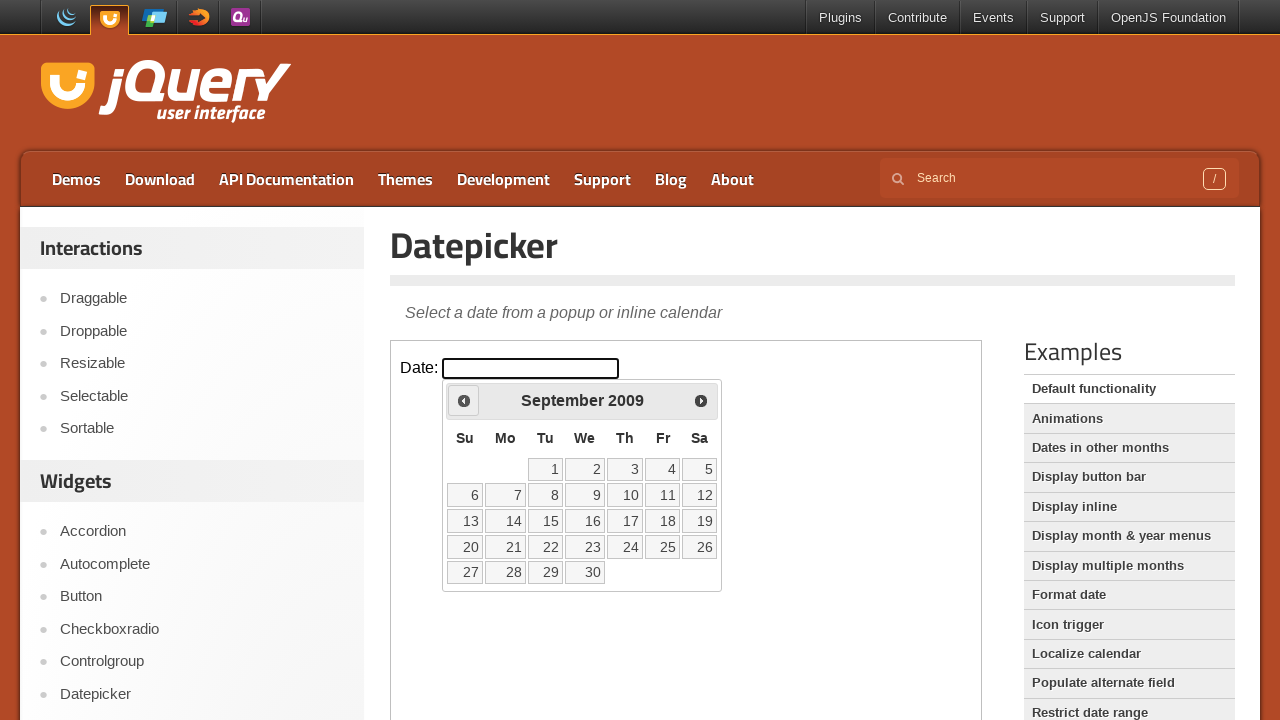

Retrieved updated current year from calendar
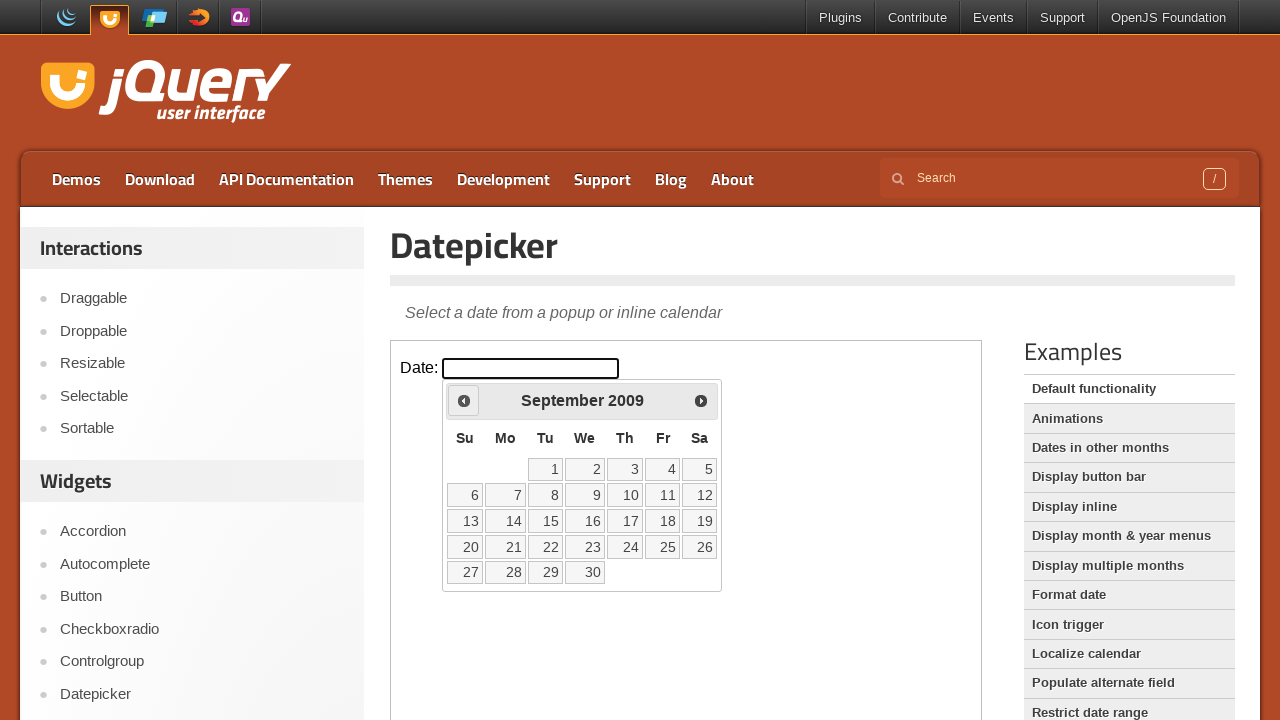

Clicked Prev button to navigate backwards (currently at September 2009) at (464, 400) on iframe >> nth=0 >> internal:control=enter-frame >> text=Prev
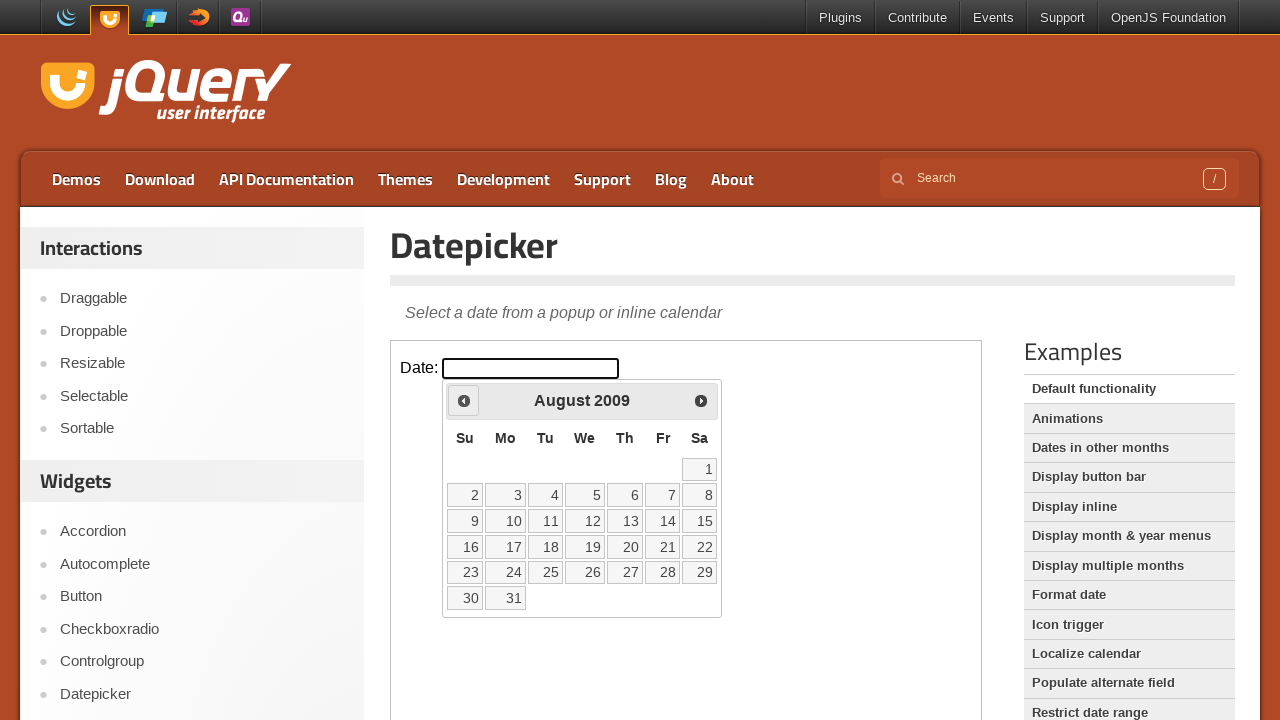

Retrieved updated current month from calendar
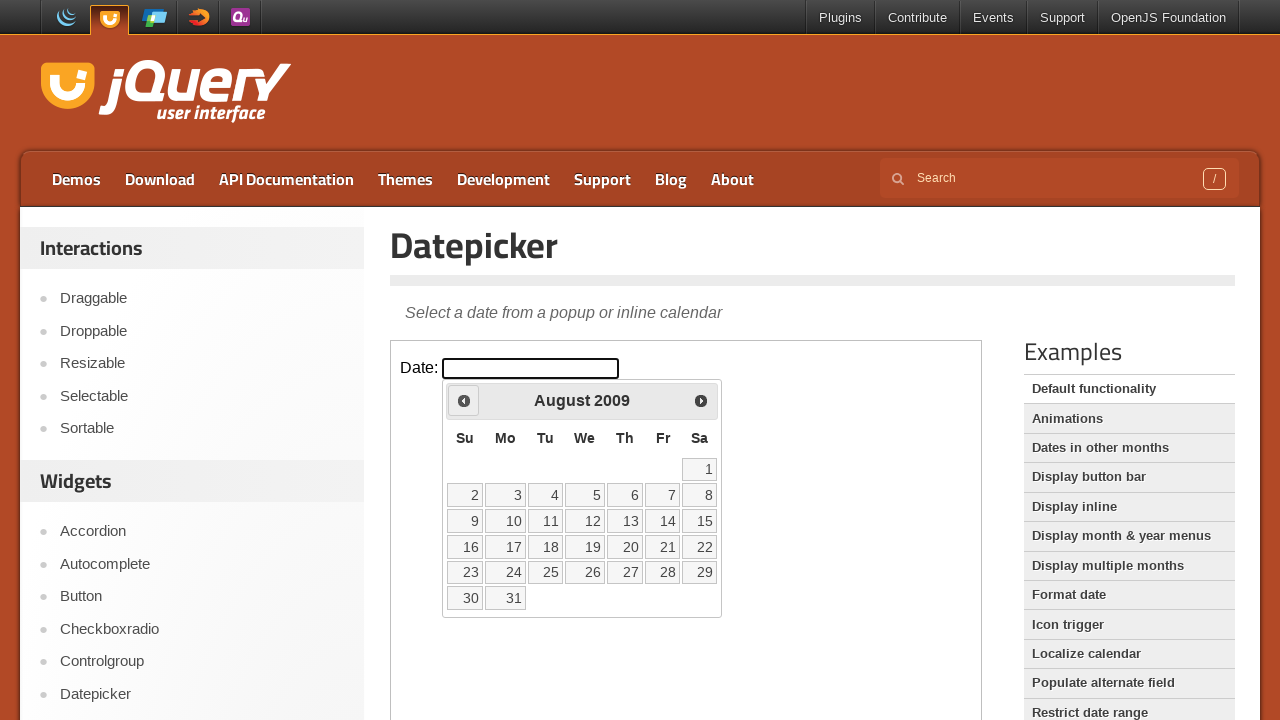

Retrieved updated current year from calendar
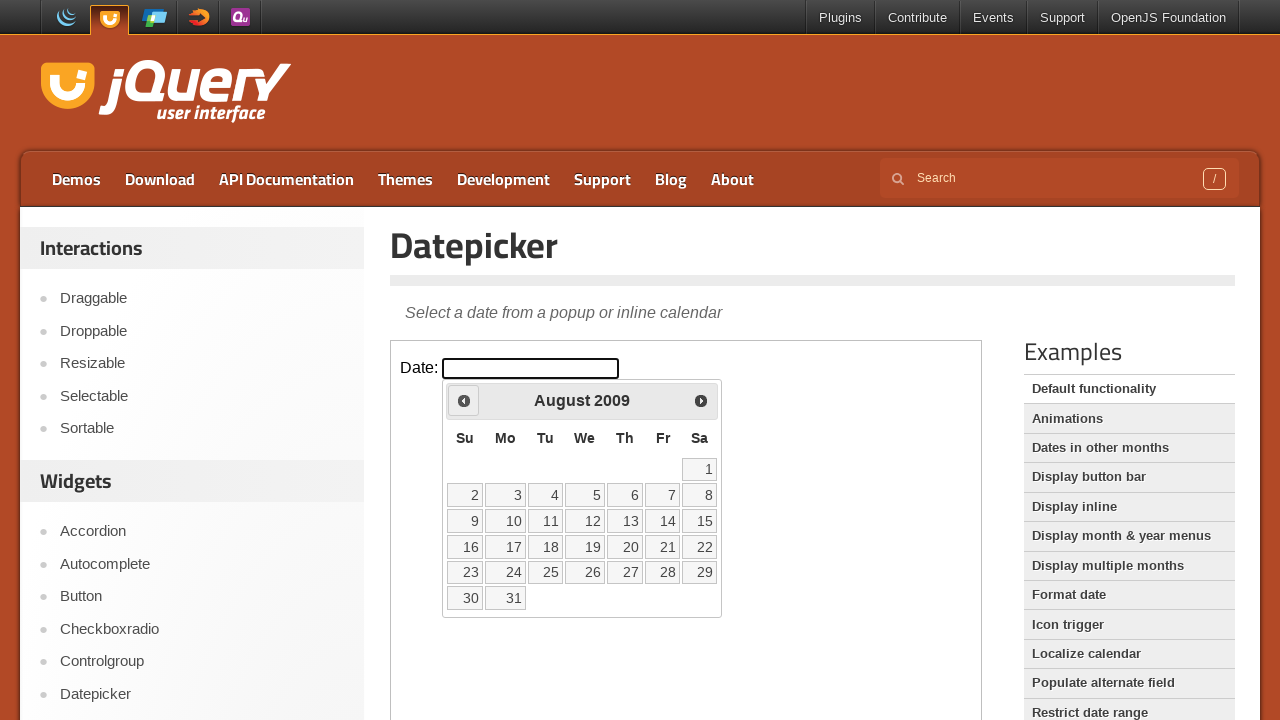

Clicked Prev button to navigate backwards (currently at August 2009) at (464, 400) on iframe >> nth=0 >> internal:control=enter-frame >> text=Prev
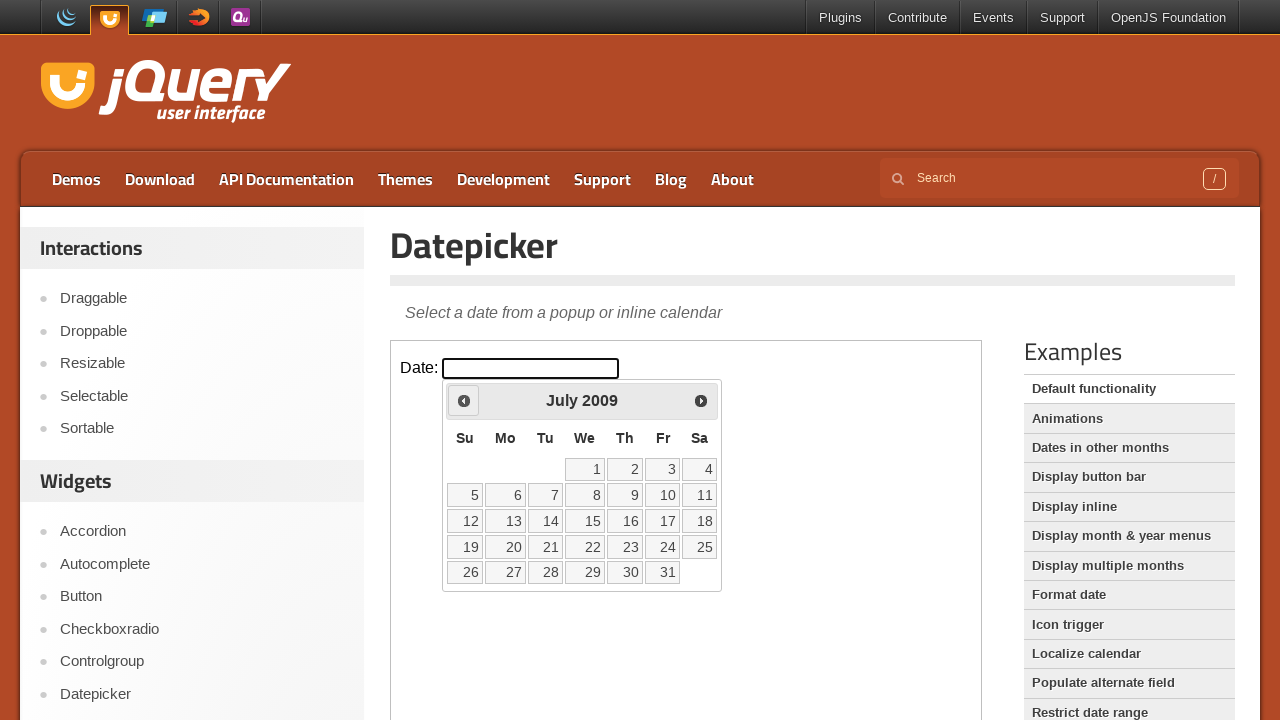

Retrieved updated current month from calendar
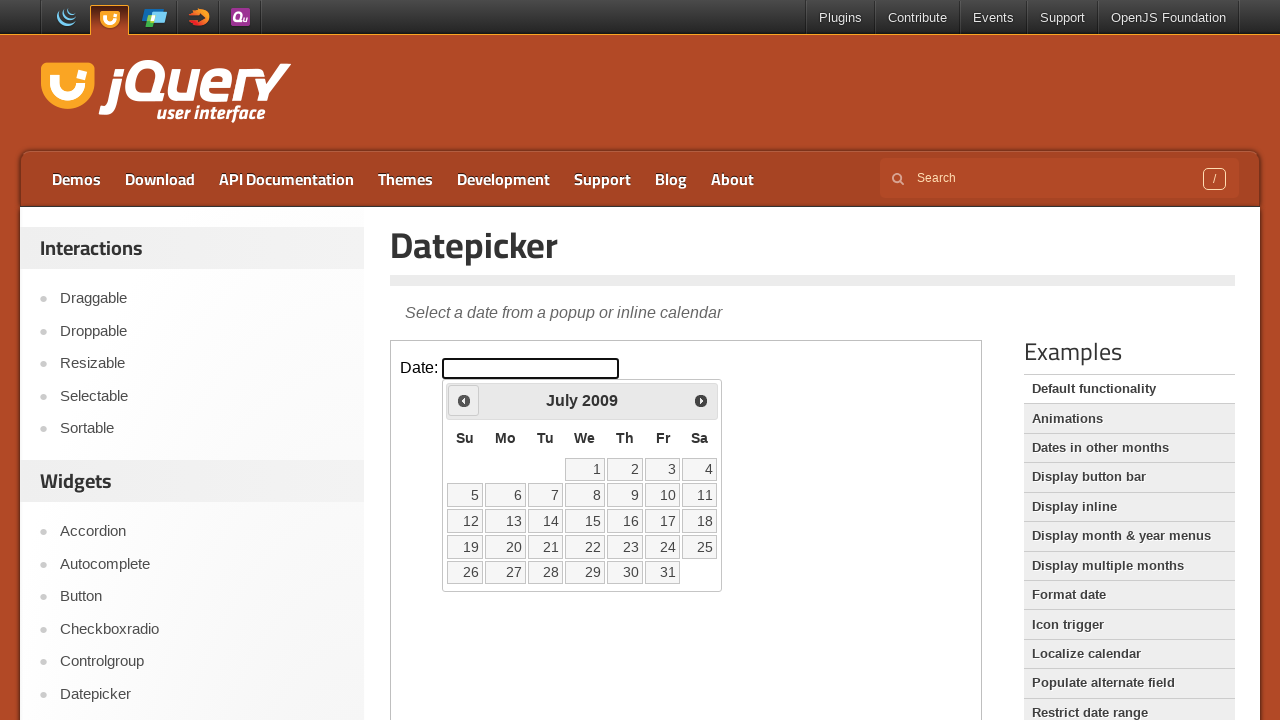

Retrieved updated current year from calendar
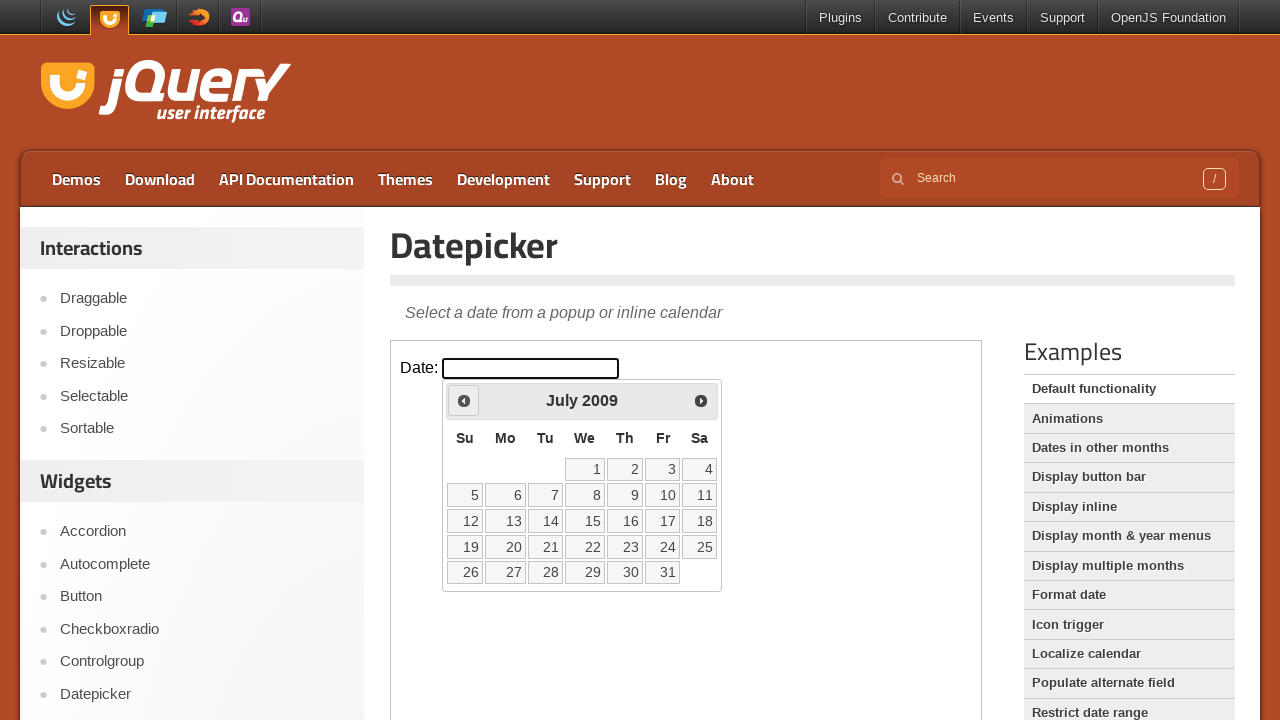

Clicked Prev button to navigate backwards (currently at July 2009) at (464, 400) on iframe >> nth=0 >> internal:control=enter-frame >> text=Prev
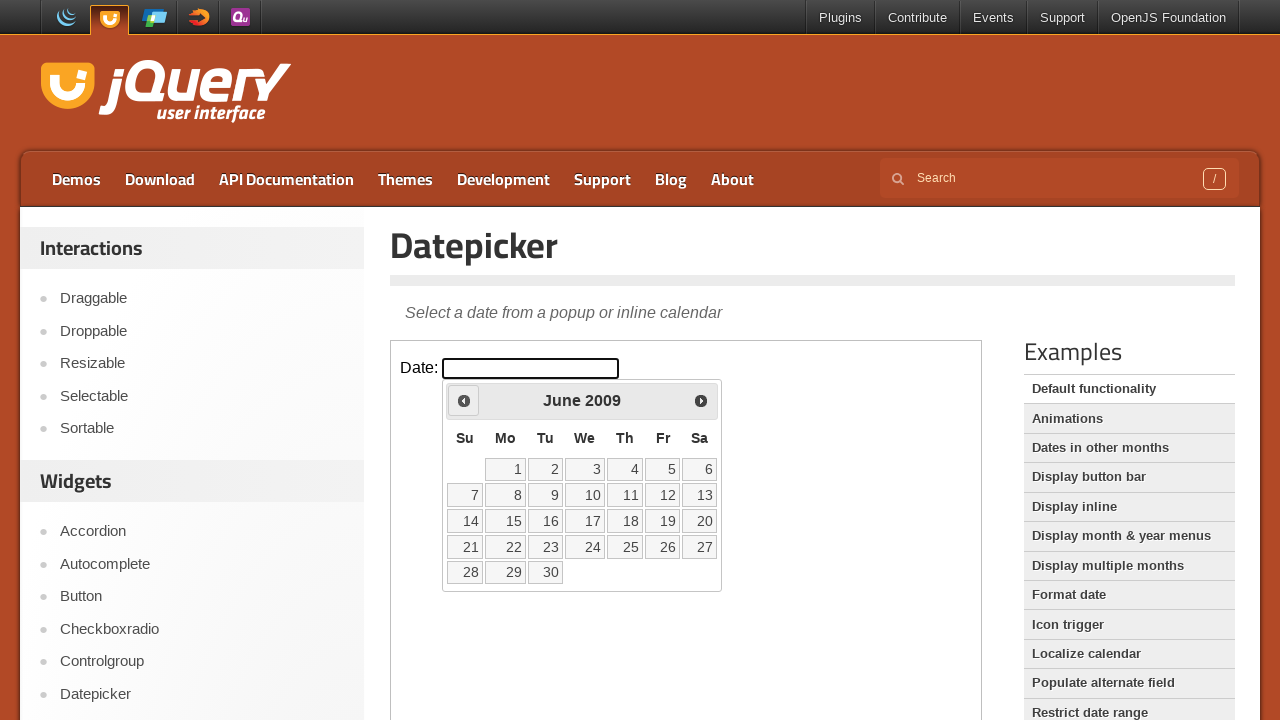

Retrieved updated current month from calendar
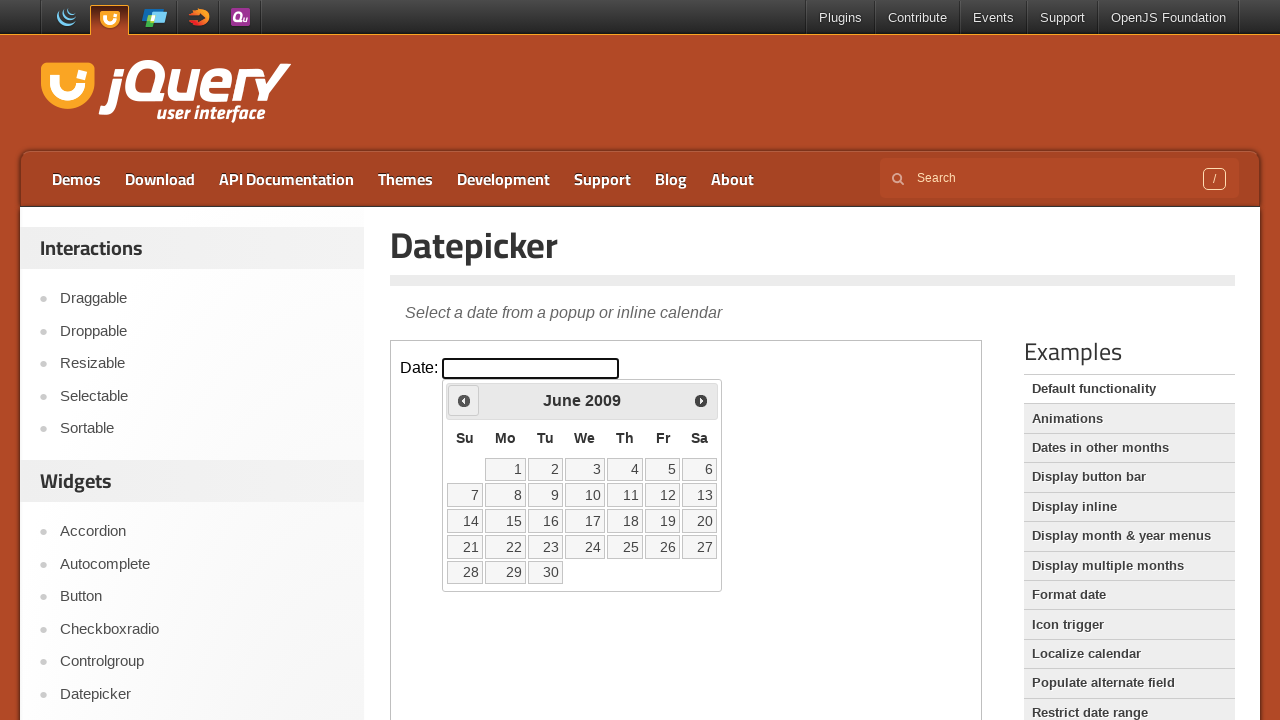

Retrieved updated current year from calendar
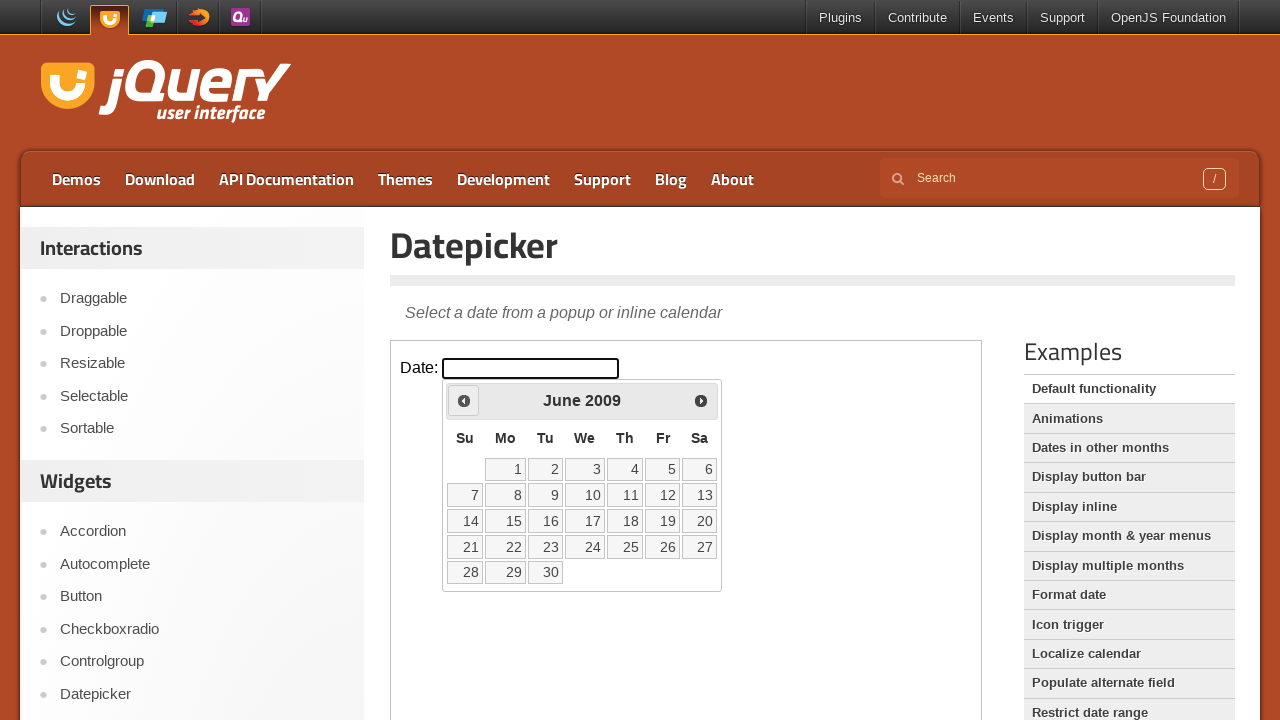

Clicked Prev button to navigate backwards (currently at June 2009) at (464, 400) on iframe >> nth=0 >> internal:control=enter-frame >> text=Prev
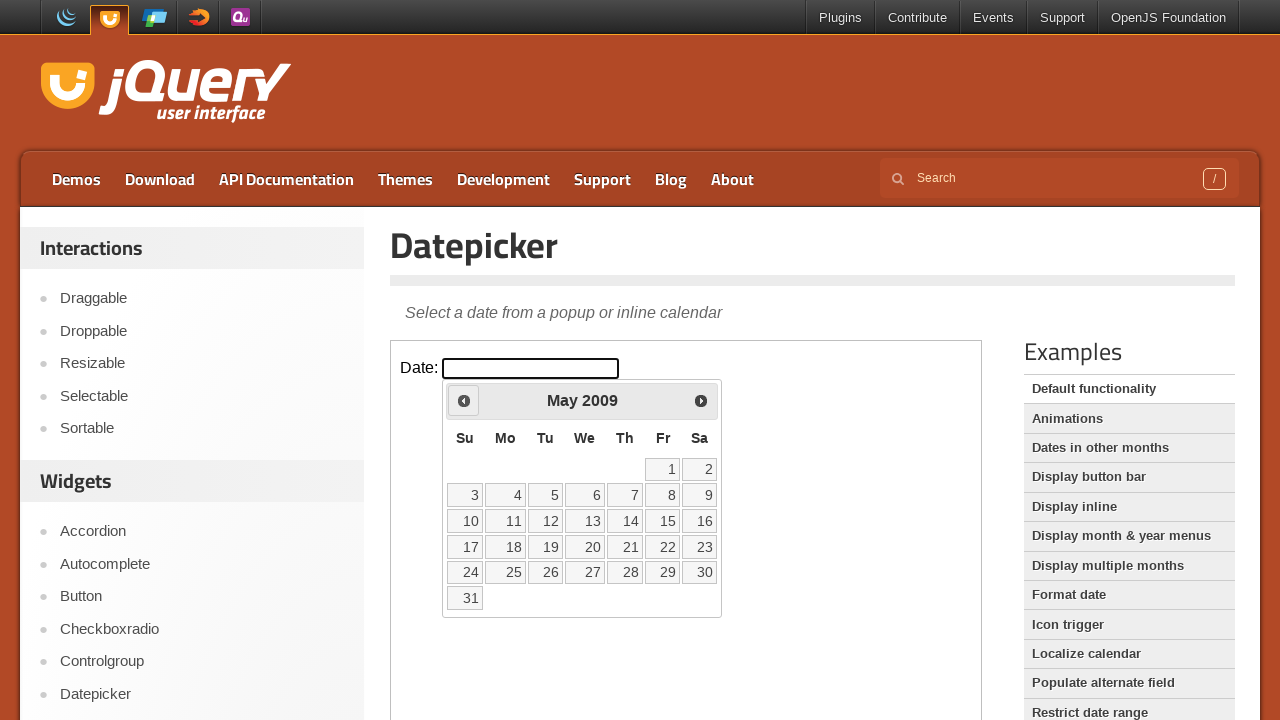

Retrieved updated current month from calendar
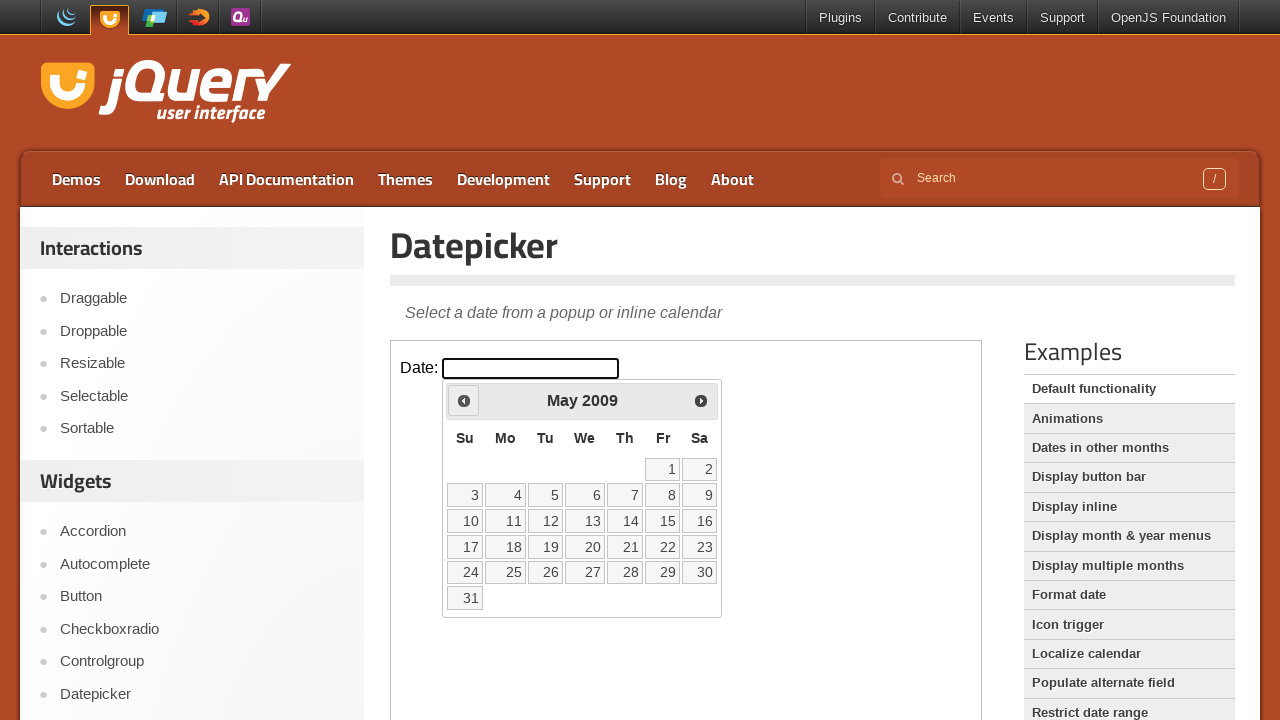

Retrieved updated current year from calendar
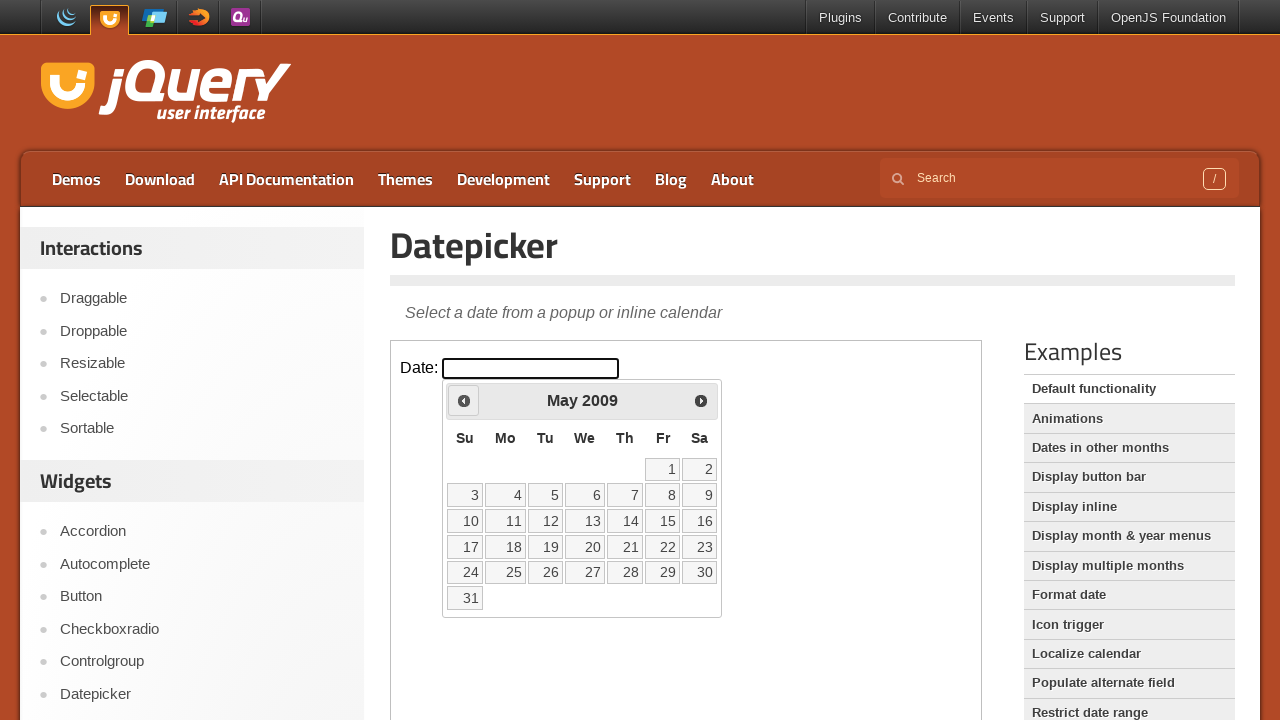

Clicked Prev button to navigate backwards (currently at May 2009) at (464, 400) on iframe >> nth=0 >> internal:control=enter-frame >> text=Prev
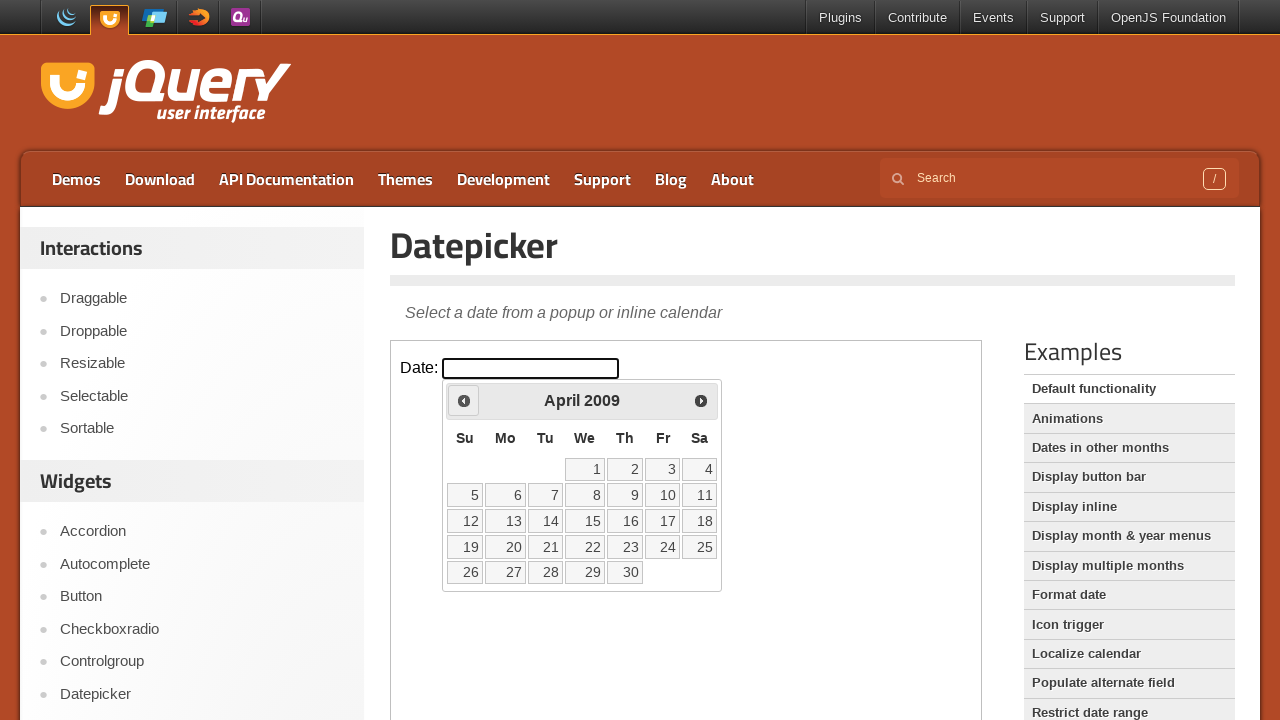

Retrieved updated current month from calendar
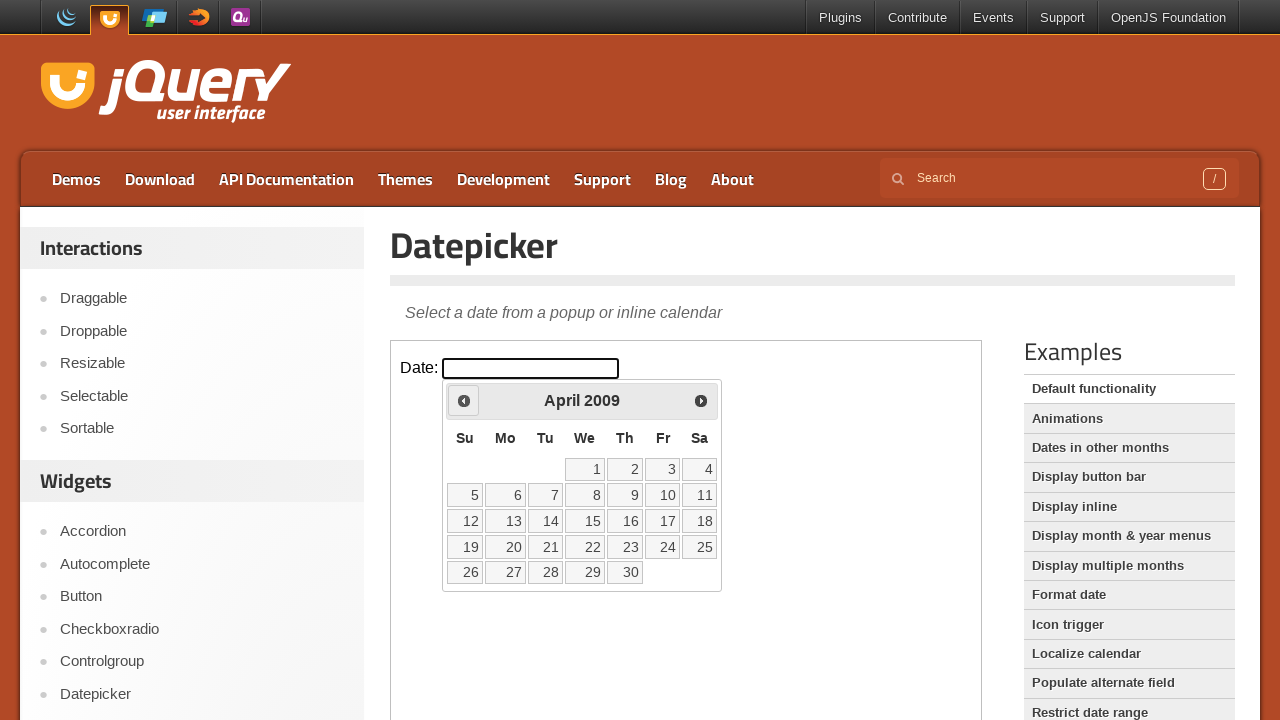

Retrieved updated current year from calendar
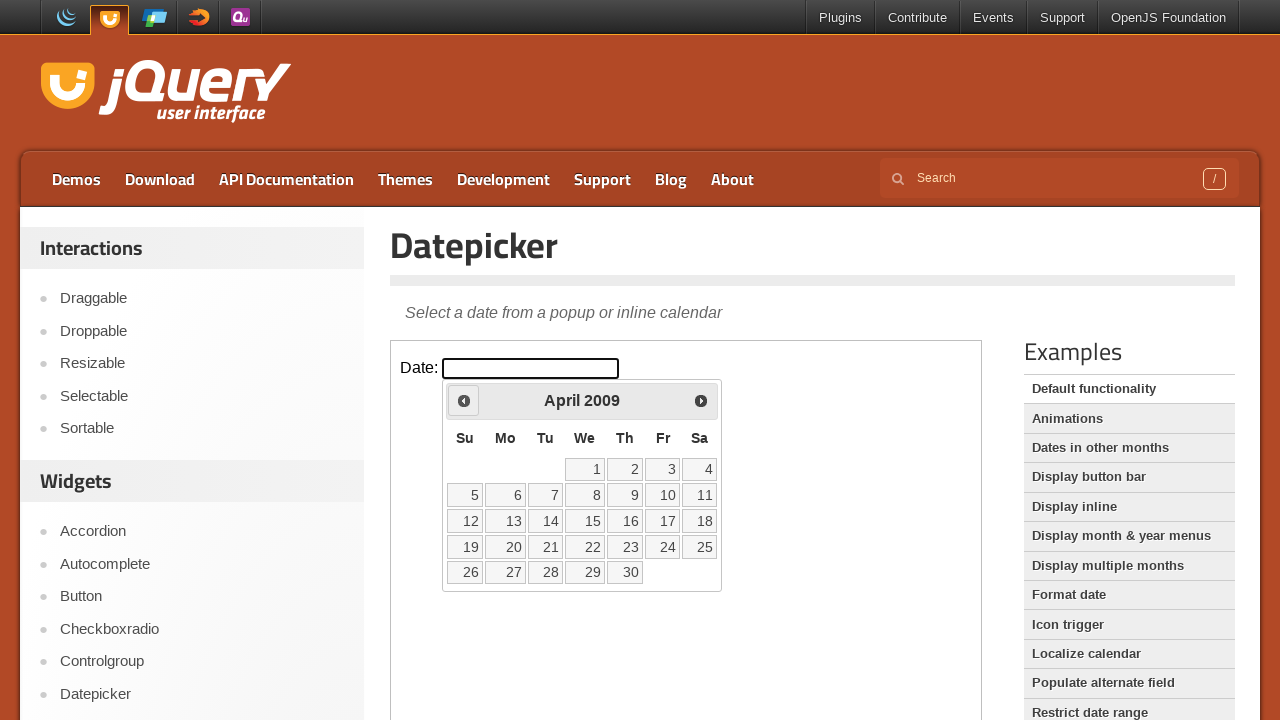

Clicked Prev button to navigate backwards (currently at April 2009) at (464, 400) on iframe >> nth=0 >> internal:control=enter-frame >> text=Prev
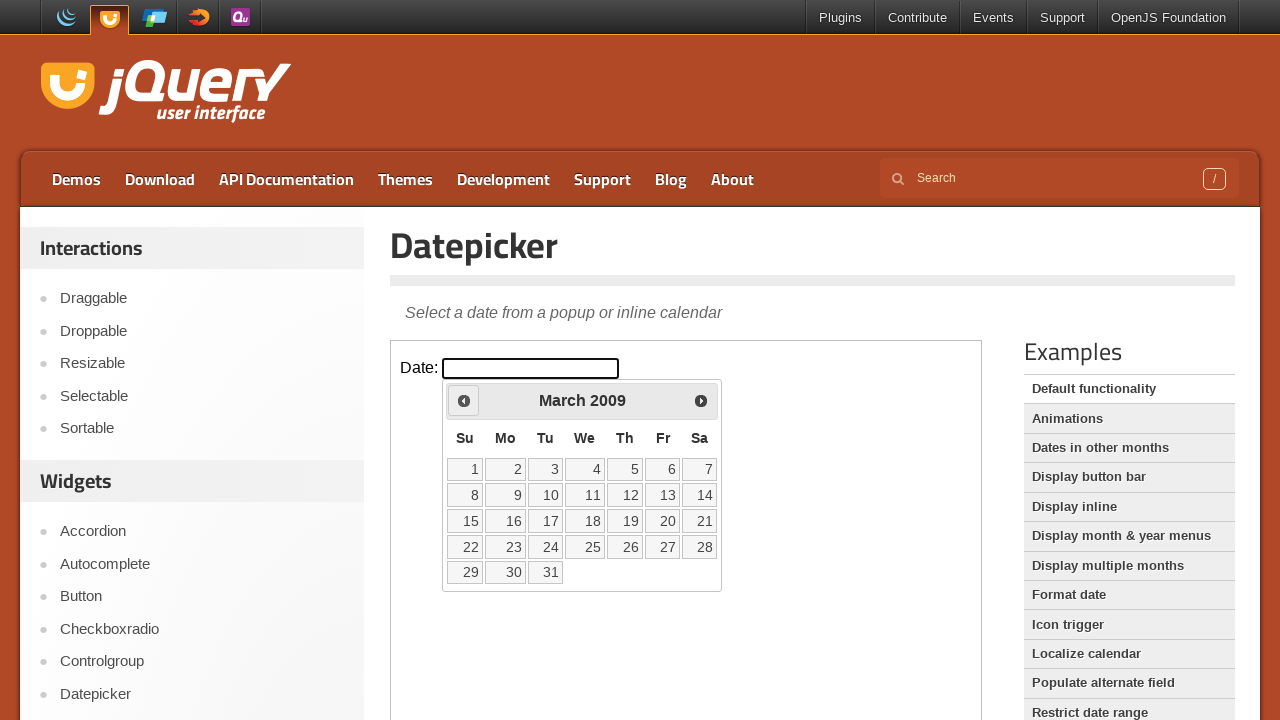

Retrieved updated current month from calendar
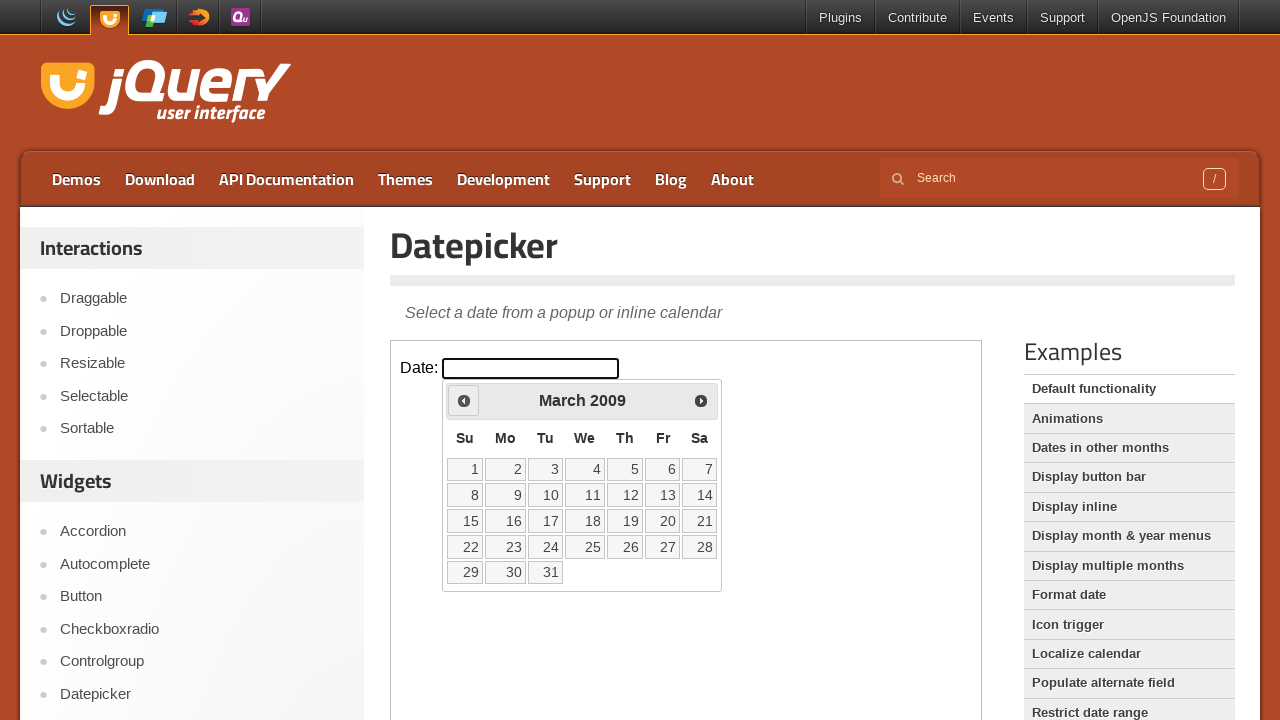

Retrieved updated current year from calendar
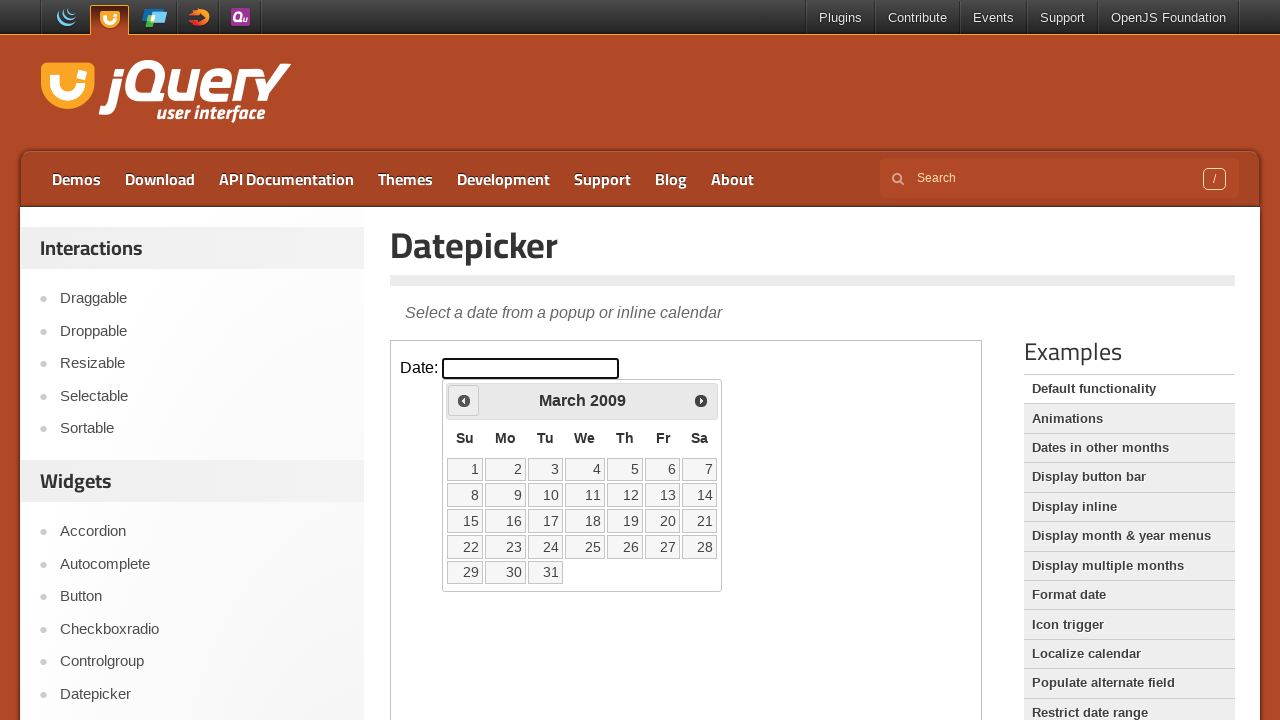

Clicked Prev button to navigate backwards (currently at March 2009) at (464, 400) on iframe >> nth=0 >> internal:control=enter-frame >> text=Prev
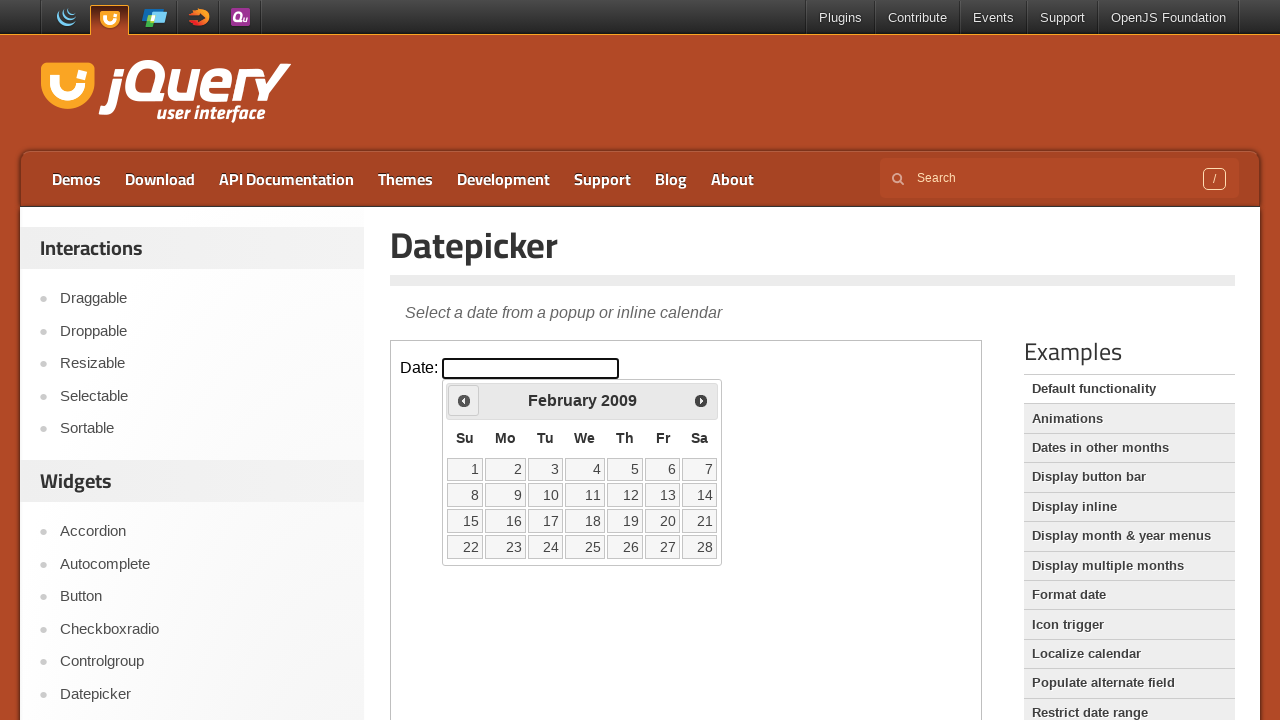

Retrieved updated current month from calendar
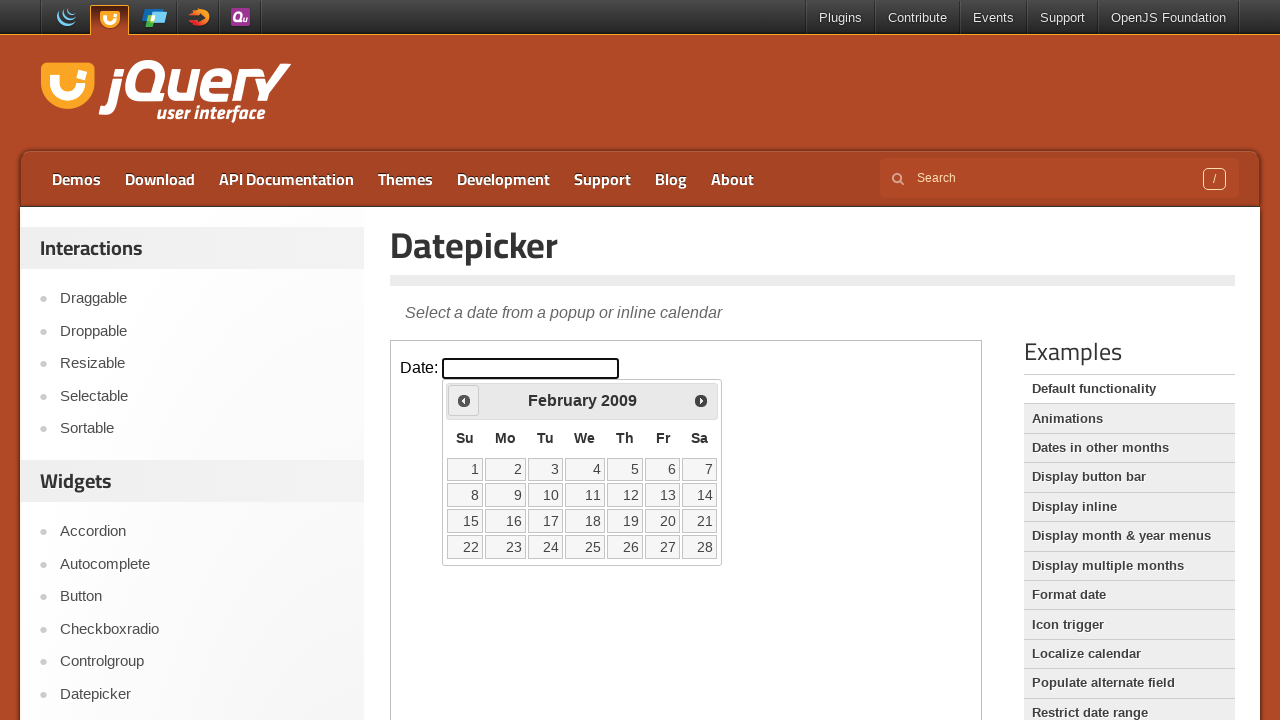

Retrieved updated current year from calendar
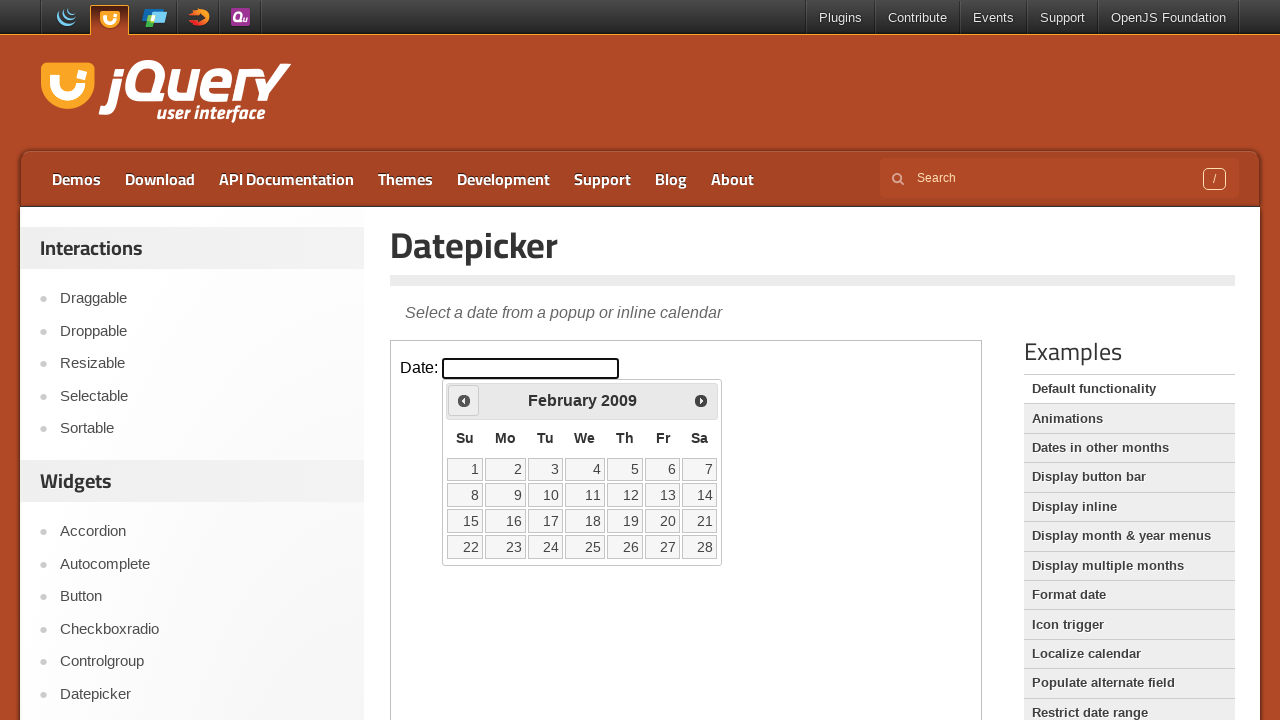

Clicked Prev button to navigate backwards (currently at February 2009) at (464, 400) on iframe >> nth=0 >> internal:control=enter-frame >> text=Prev
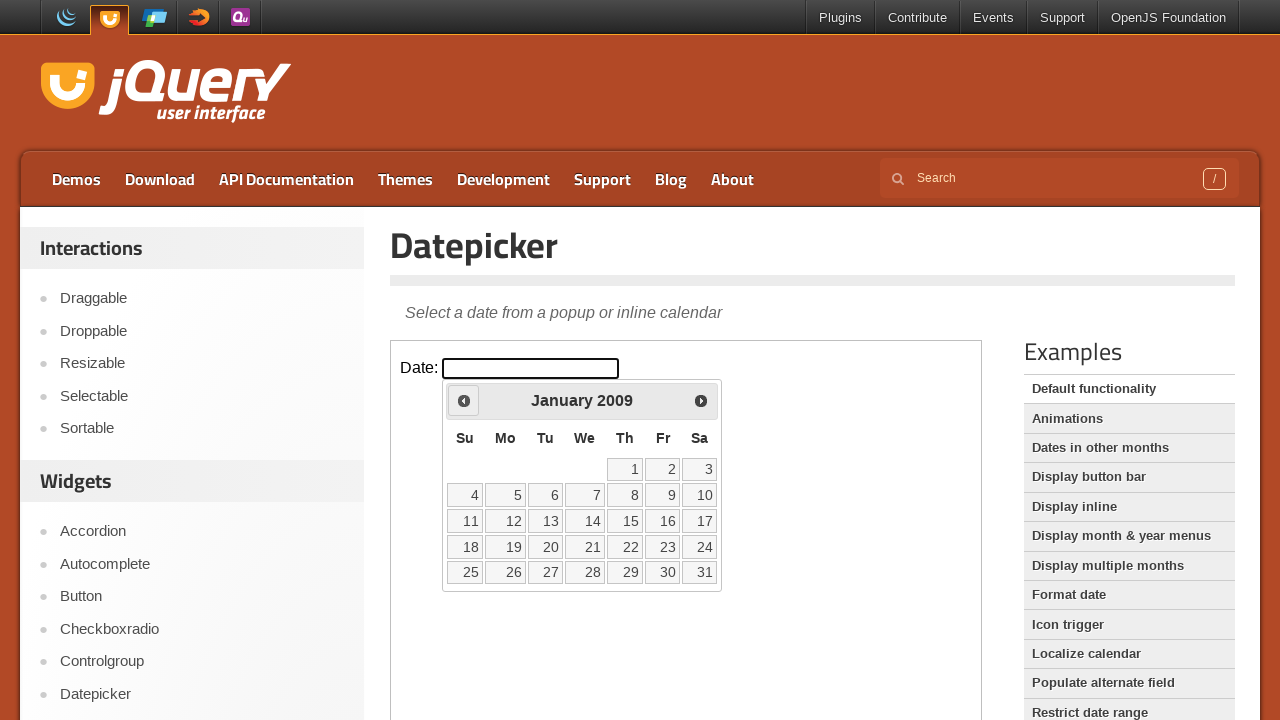

Retrieved updated current month from calendar
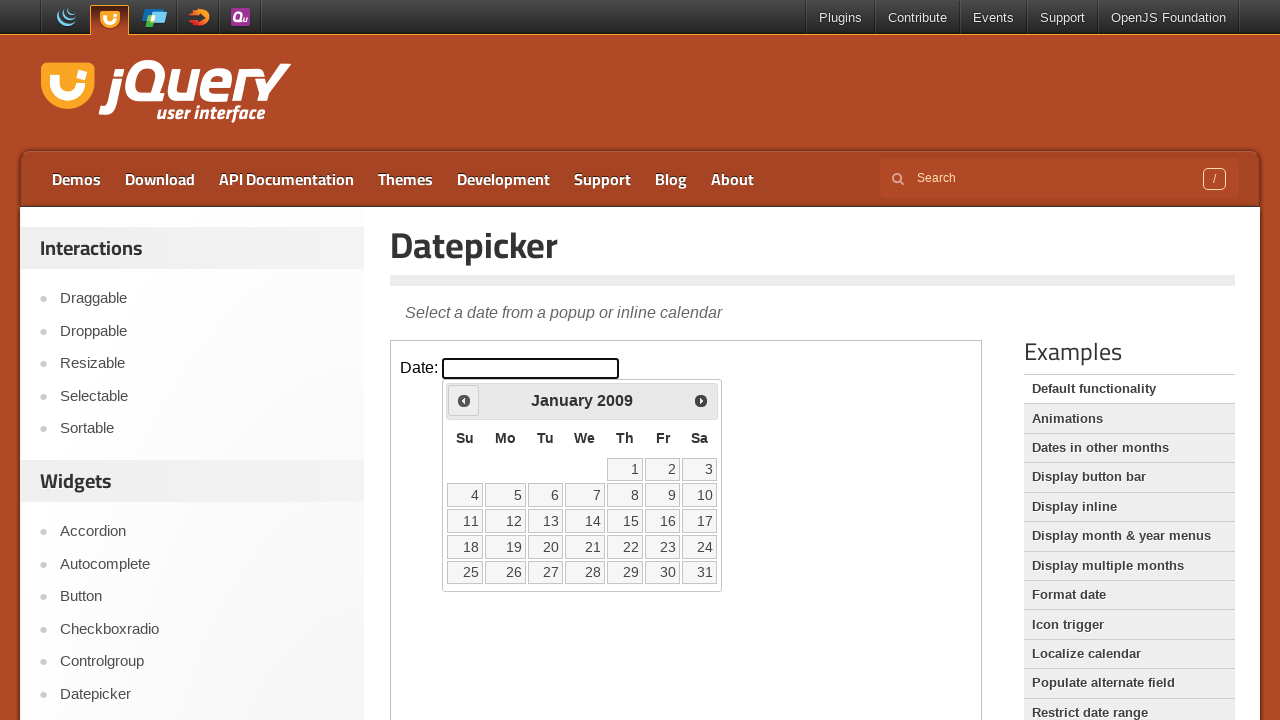

Retrieved updated current year from calendar
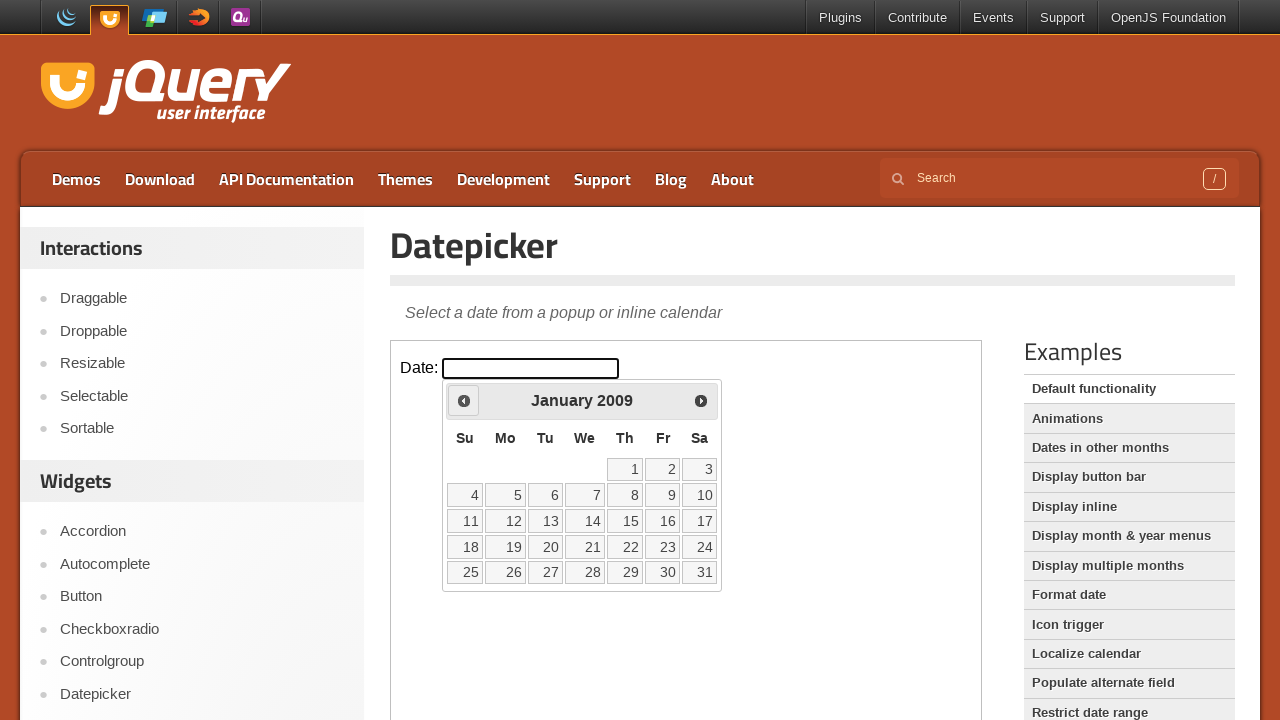

Clicked Prev button to navigate backwards (currently at January 2009) at (464, 400) on iframe >> nth=0 >> internal:control=enter-frame >> text=Prev
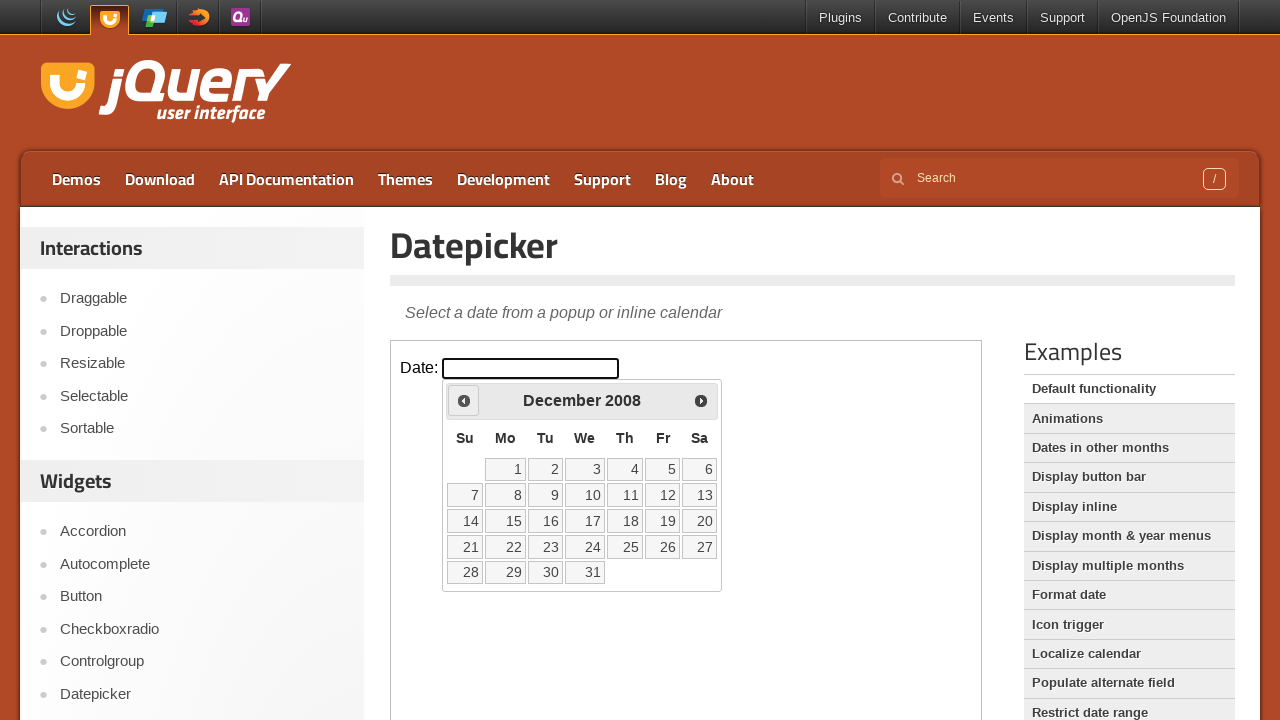

Retrieved updated current month from calendar
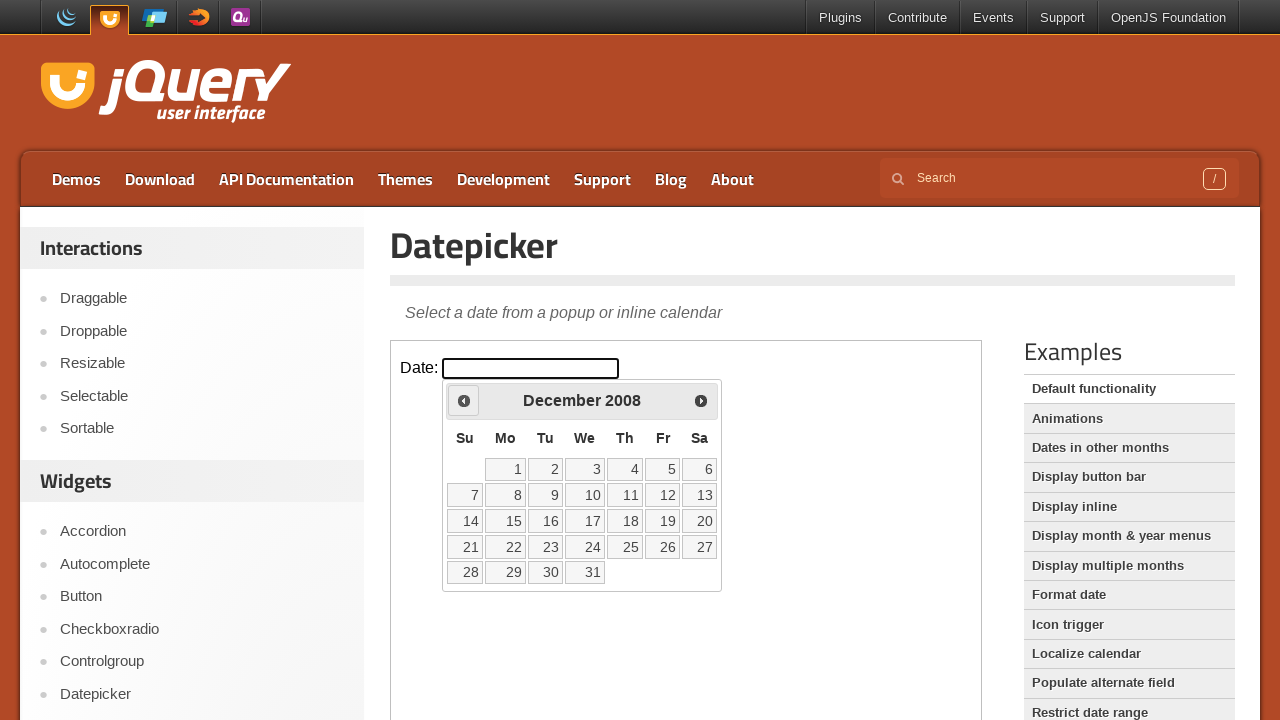

Retrieved updated current year from calendar
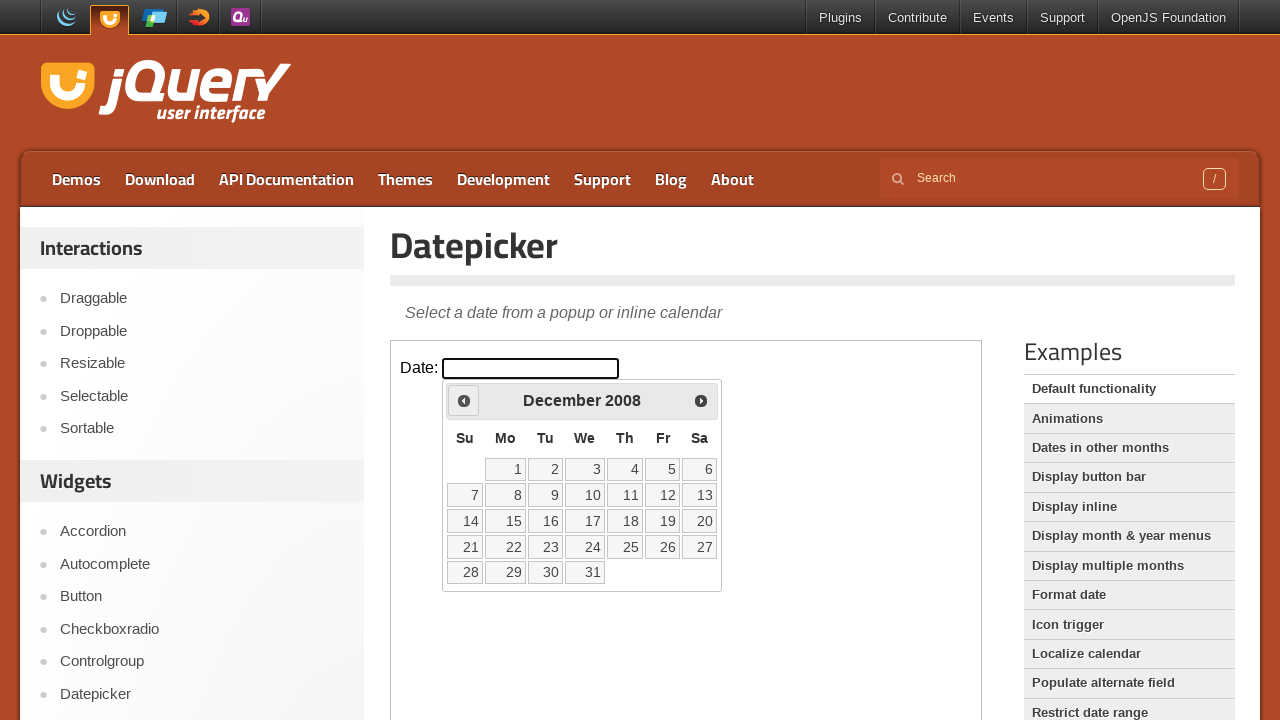

Clicked Prev button to navigate backwards (currently at December 2008) at (464, 400) on iframe >> nth=0 >> internal:control=enter-frame >> text=Prev
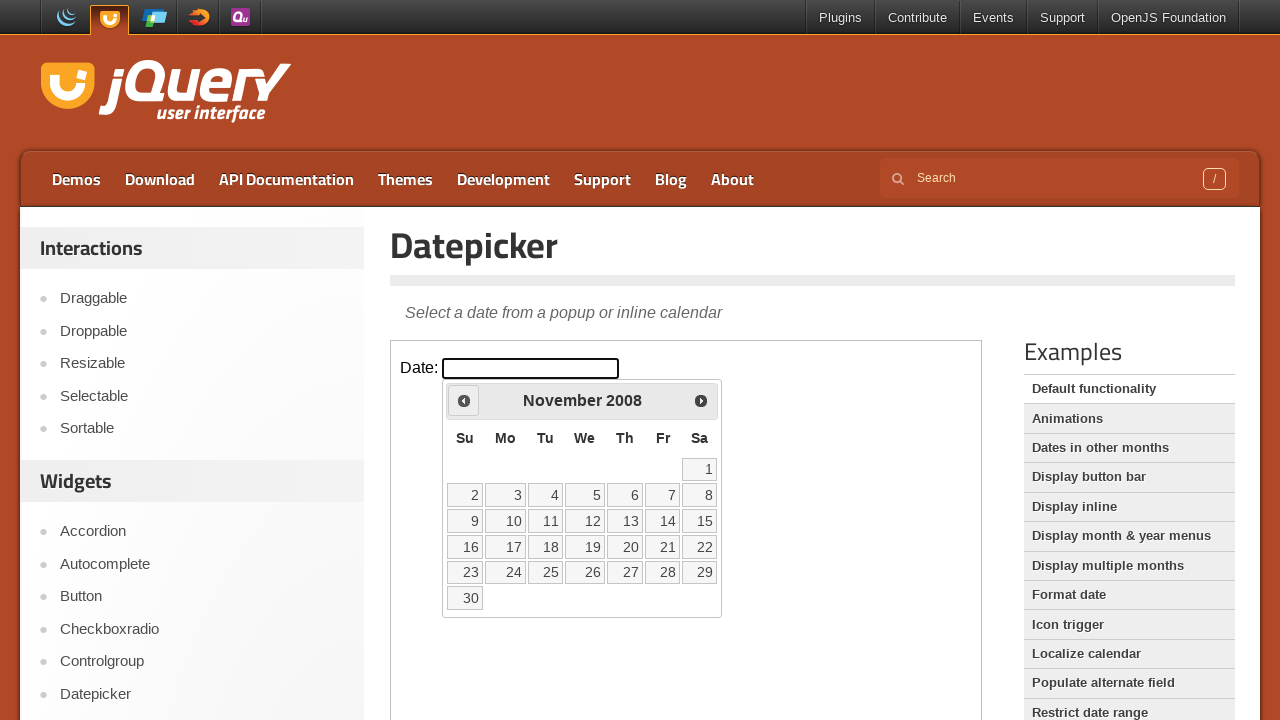

Retrieved updated current month from calendar
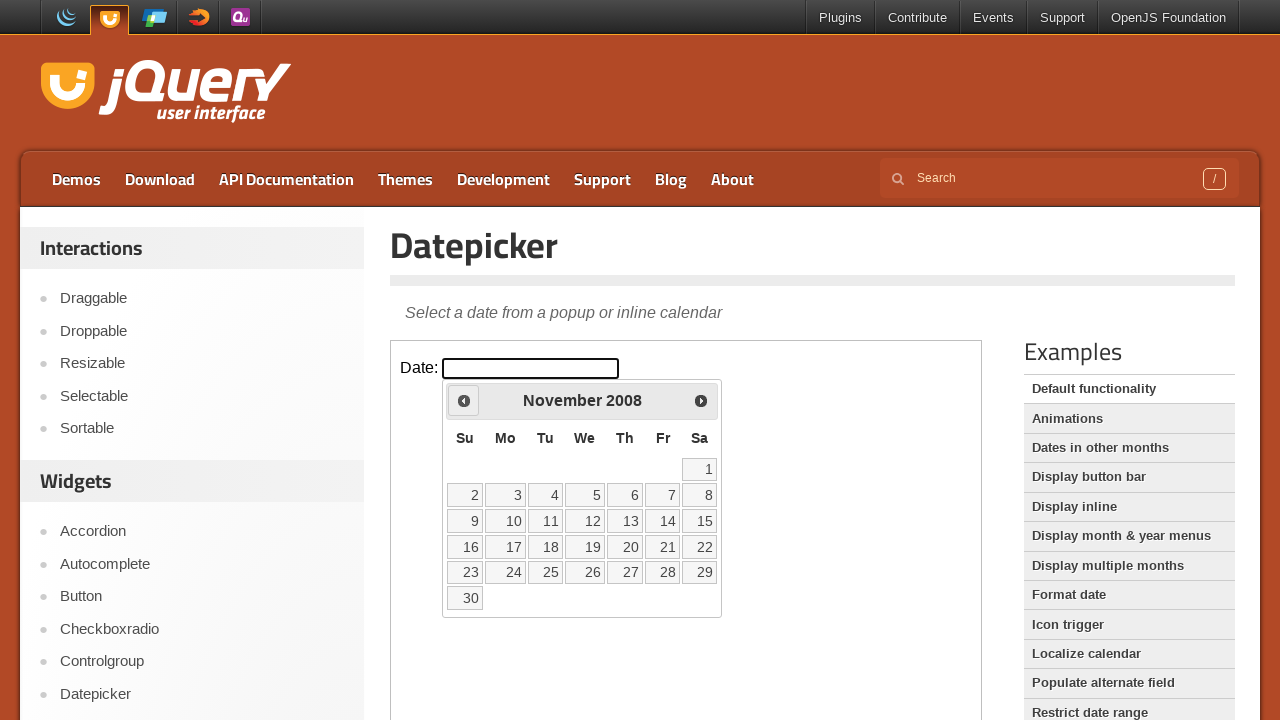

Retrieved updated current year from calendar
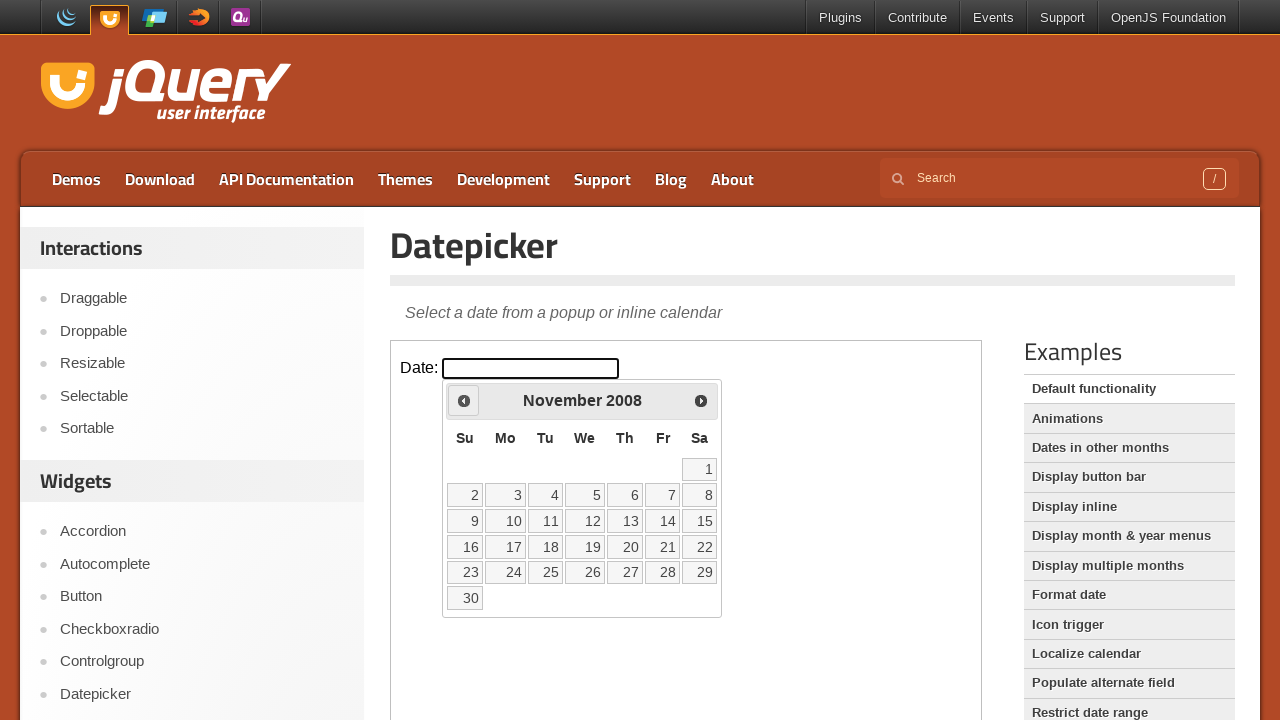

Clicked Prev button to navigate backwards (currently at November 2008) at (464, 400) on iframe >> nth=0 >> internal:control=enter-frame >> text=Prev
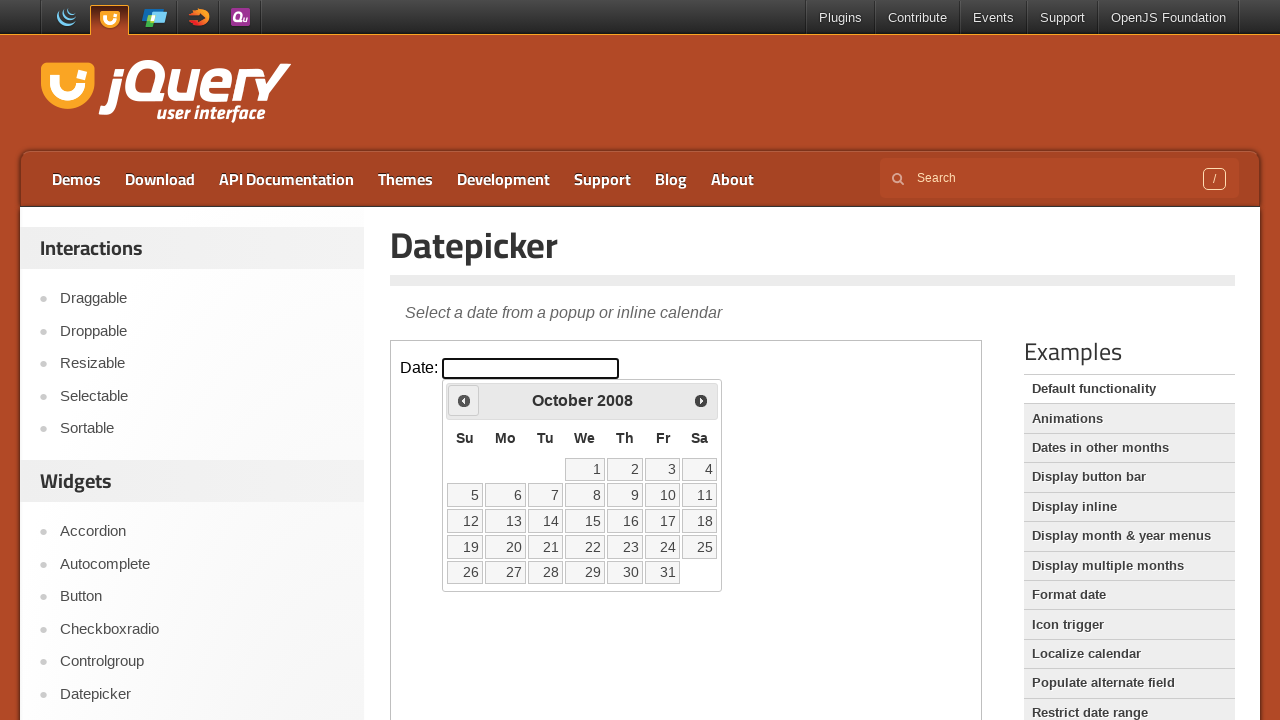

Retrieved updated current month from calendar
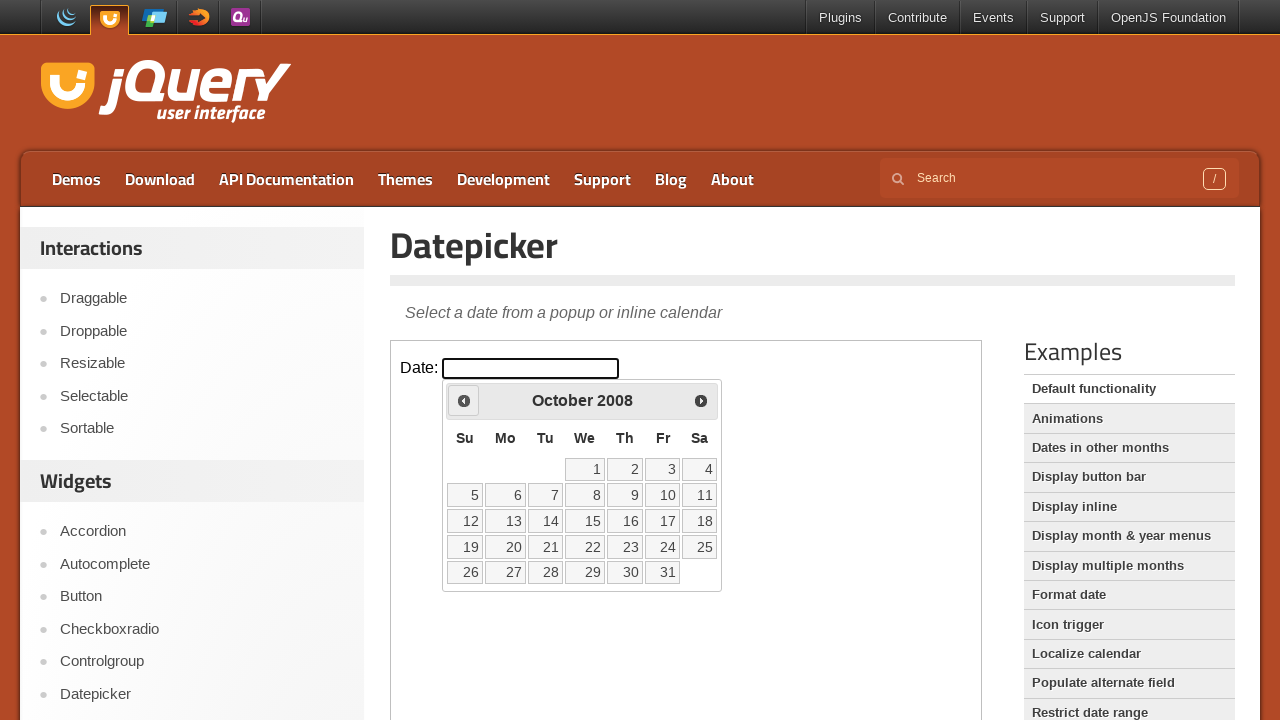

Retrieved updated current year from calendar
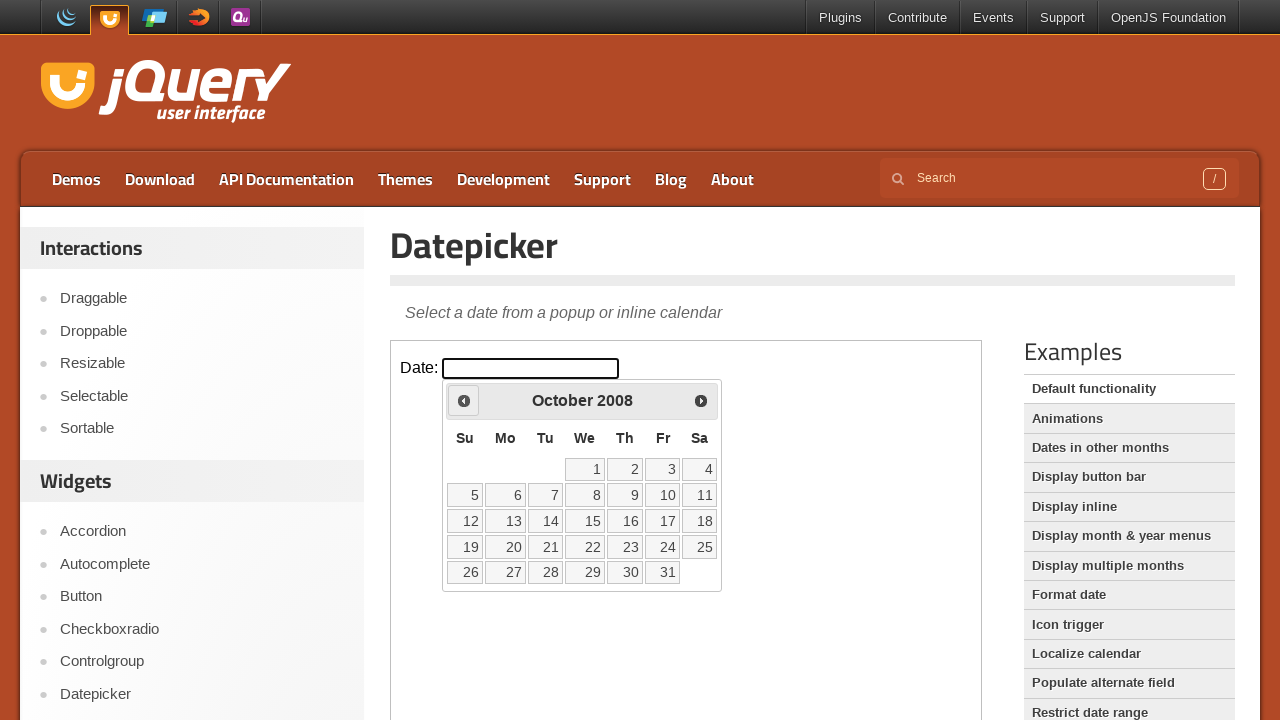

Clicked Prev button to navigate backwards (currently at October 2008) at (464, 400) on iframe >> nth=0 >> internal:control=enter-frame >> text=Prev
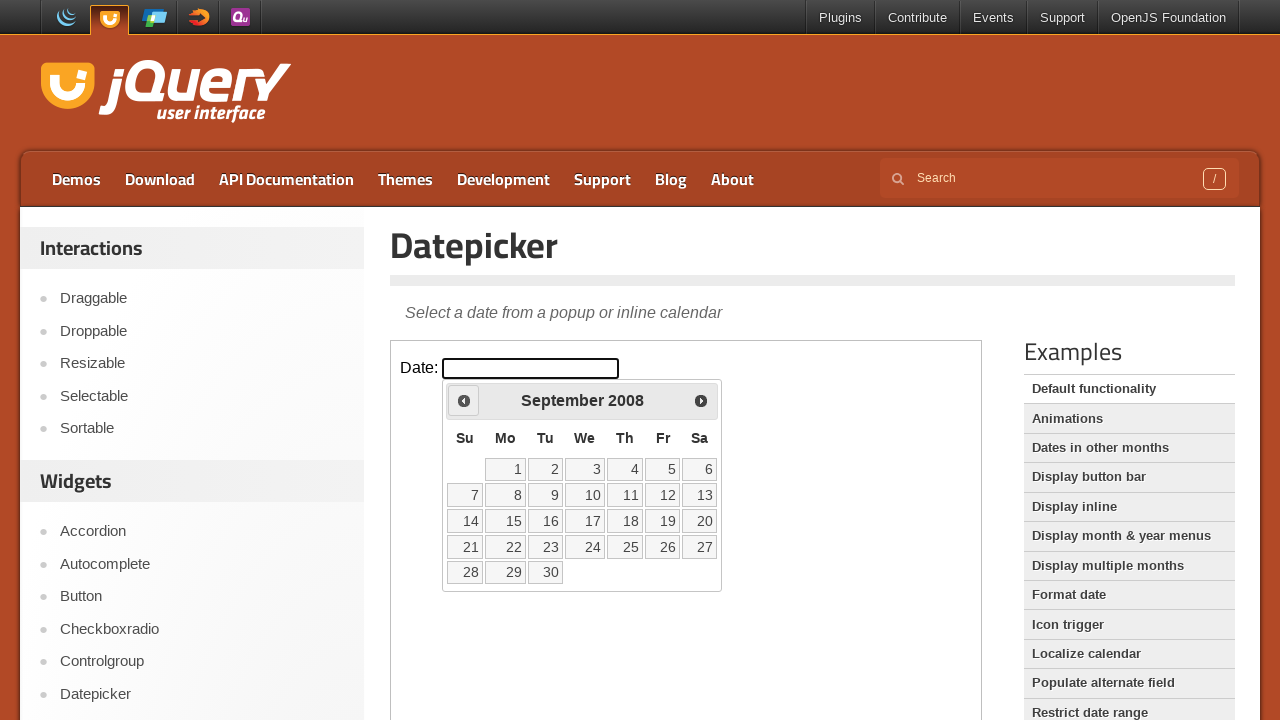

Retrieved updated current month from calendar
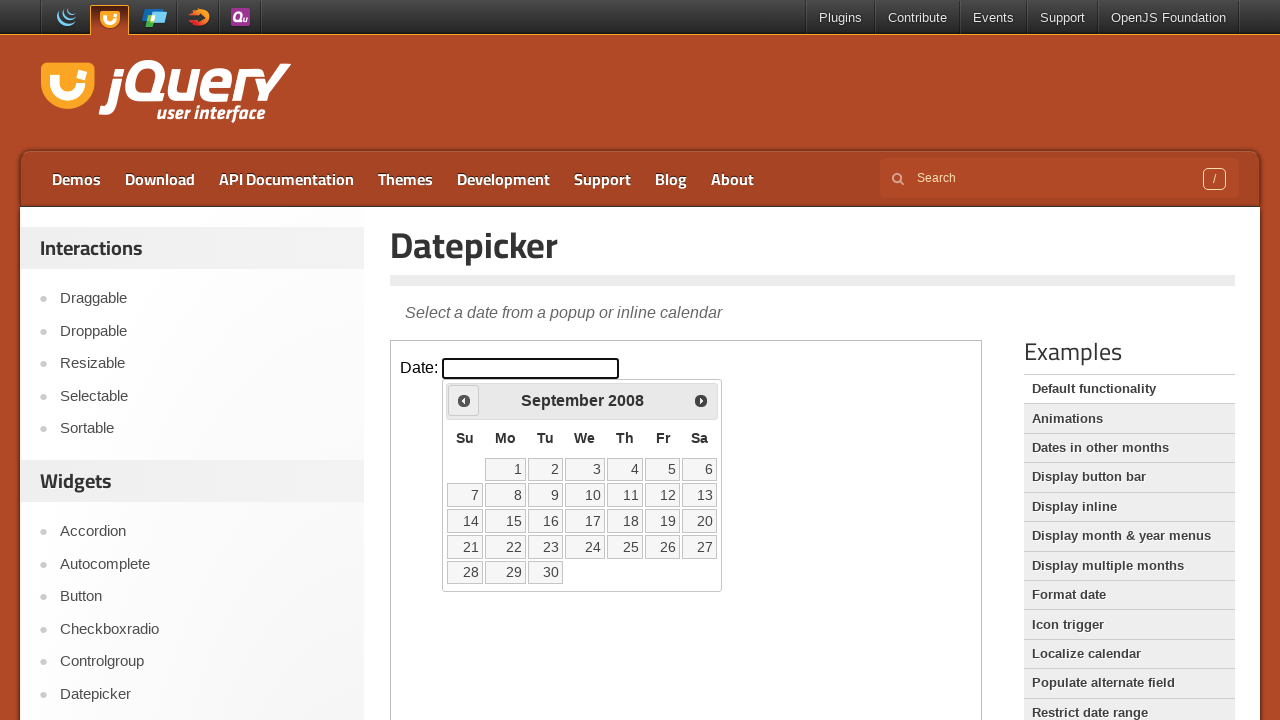

Retrieved updated current year from calendar
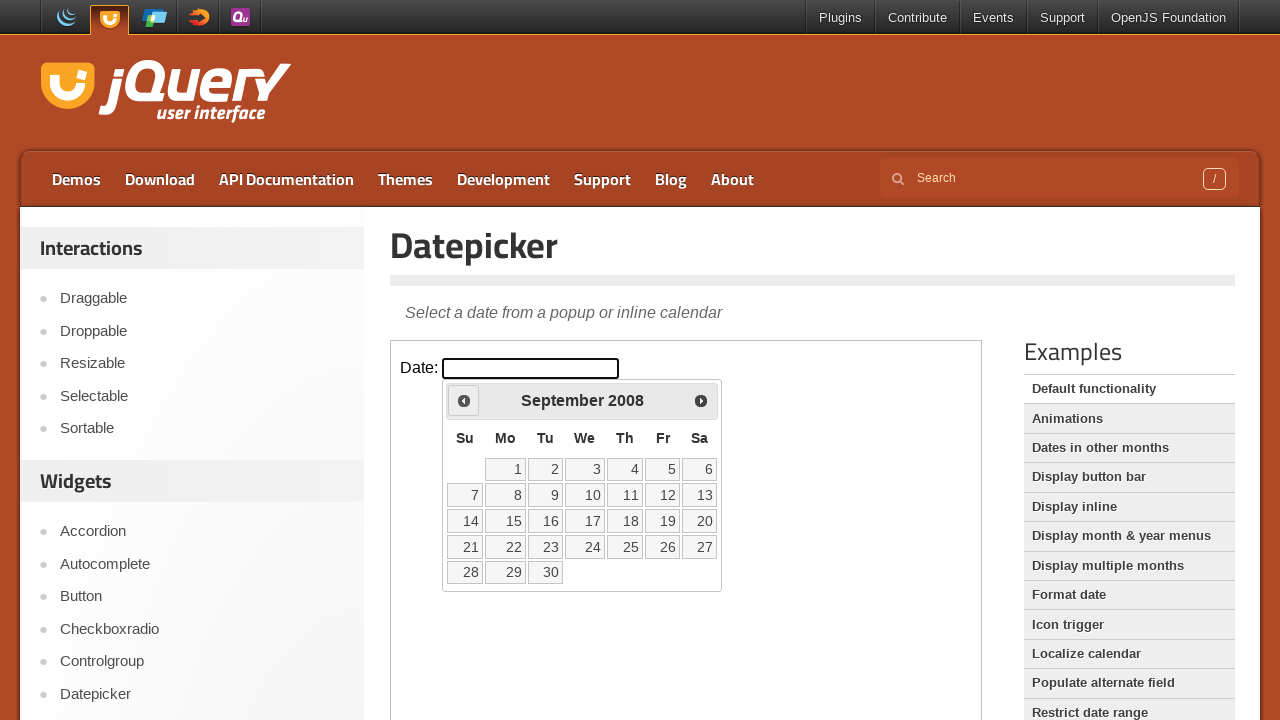

Clicked Prev button to navigate backwards (currently at September 2008) at (464, 400) on iframe >> nth=0 >> internal:control=enter-frame >> text=Prev
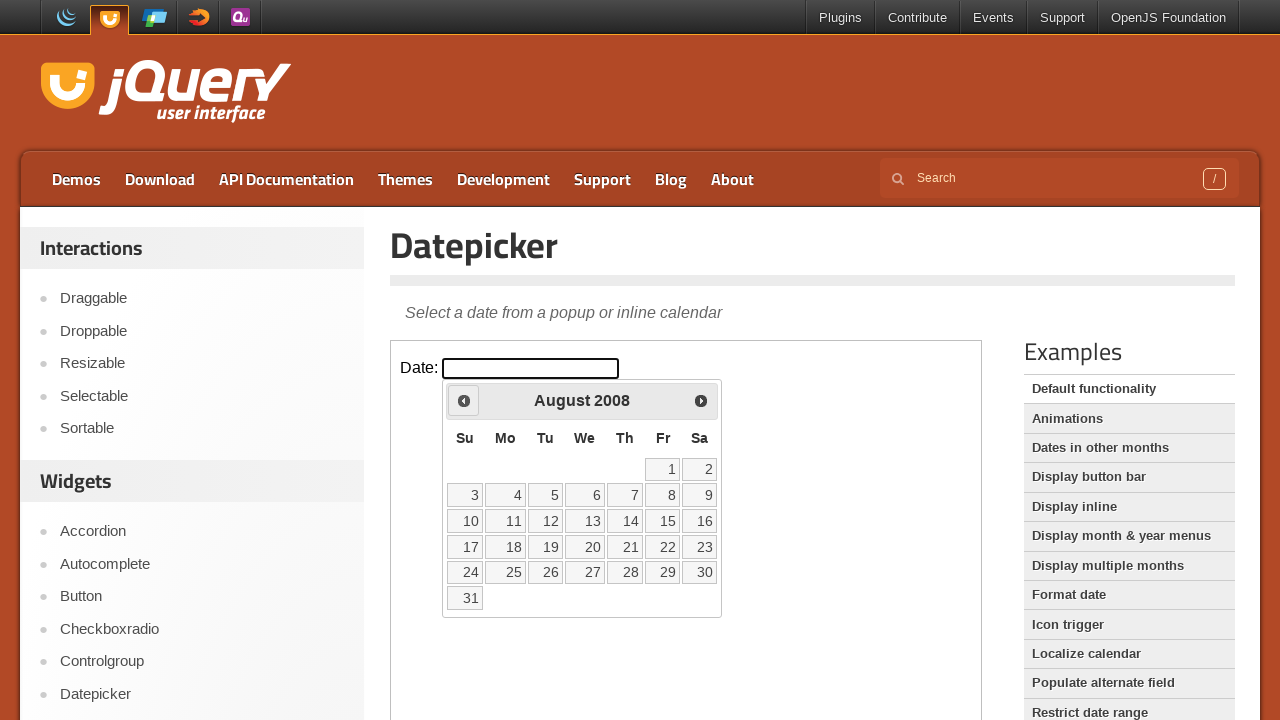

Retrieved updated current month from calendar
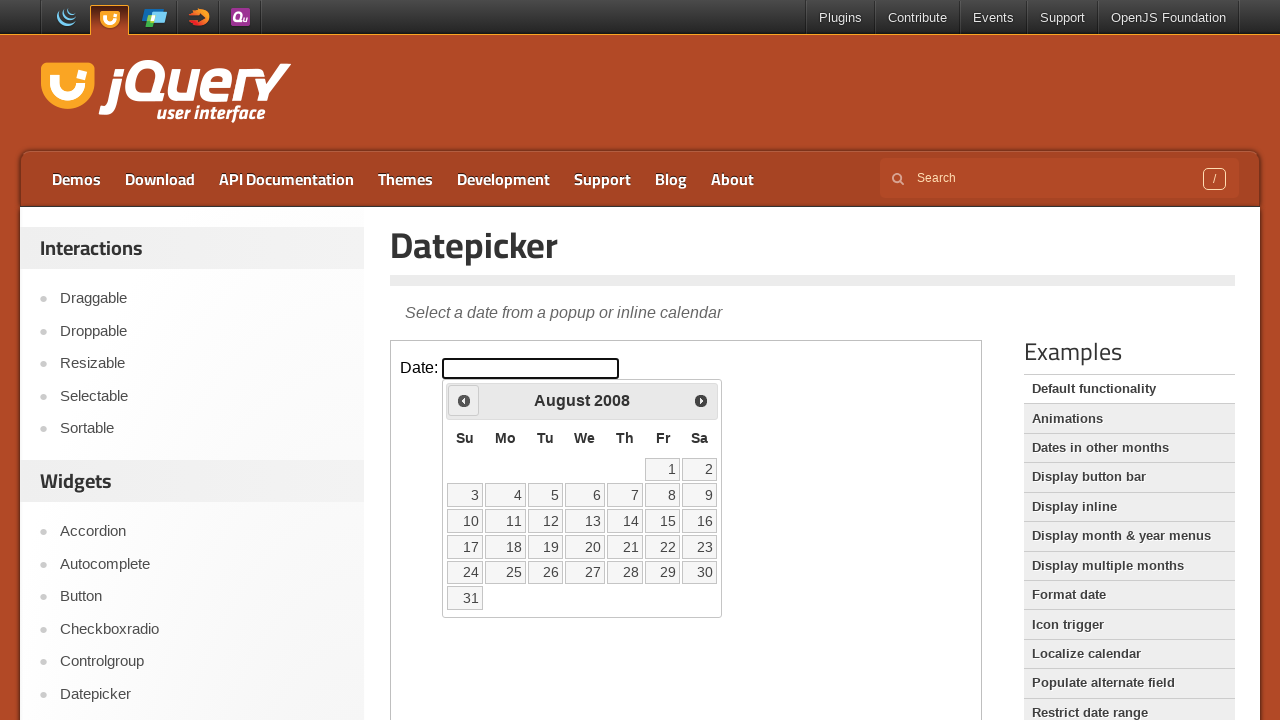

Retrieved updated current year from calendar
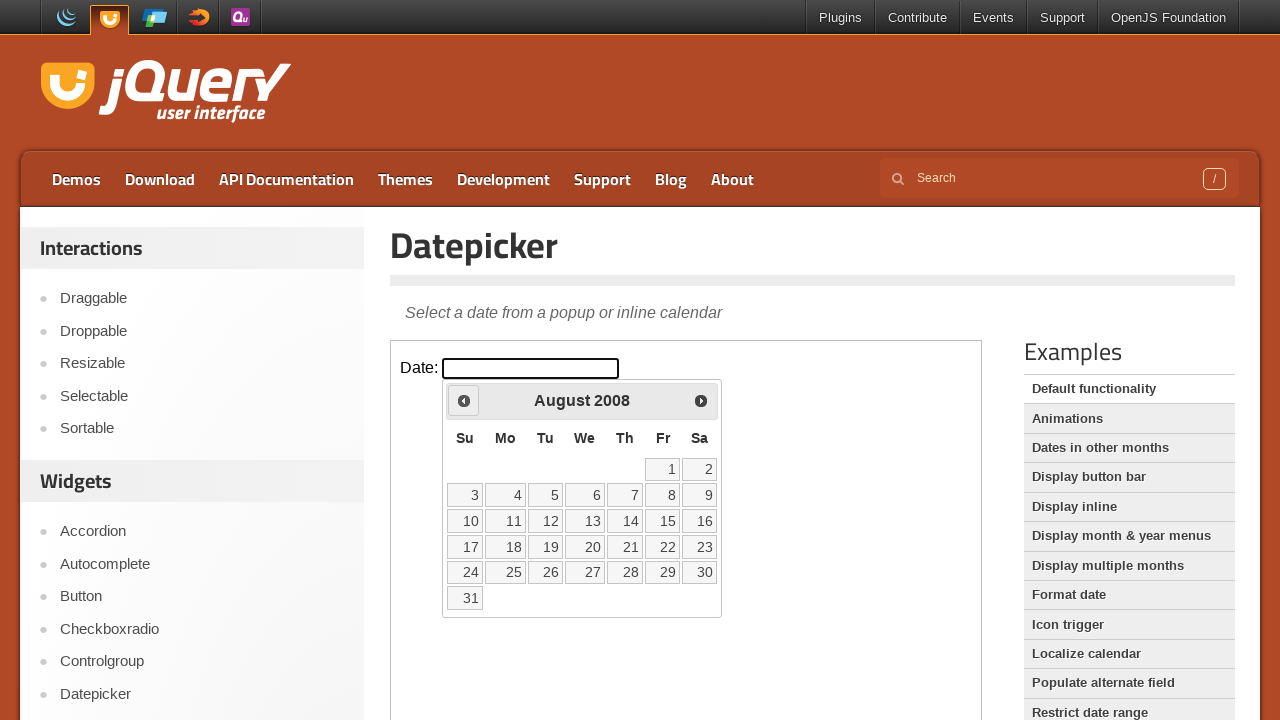

Clicked Prev button to navigate backwards (currently at August 2008) at (464, 400) on iframe >> nth=0 >> internal:control=enter-frame >> text=Prev
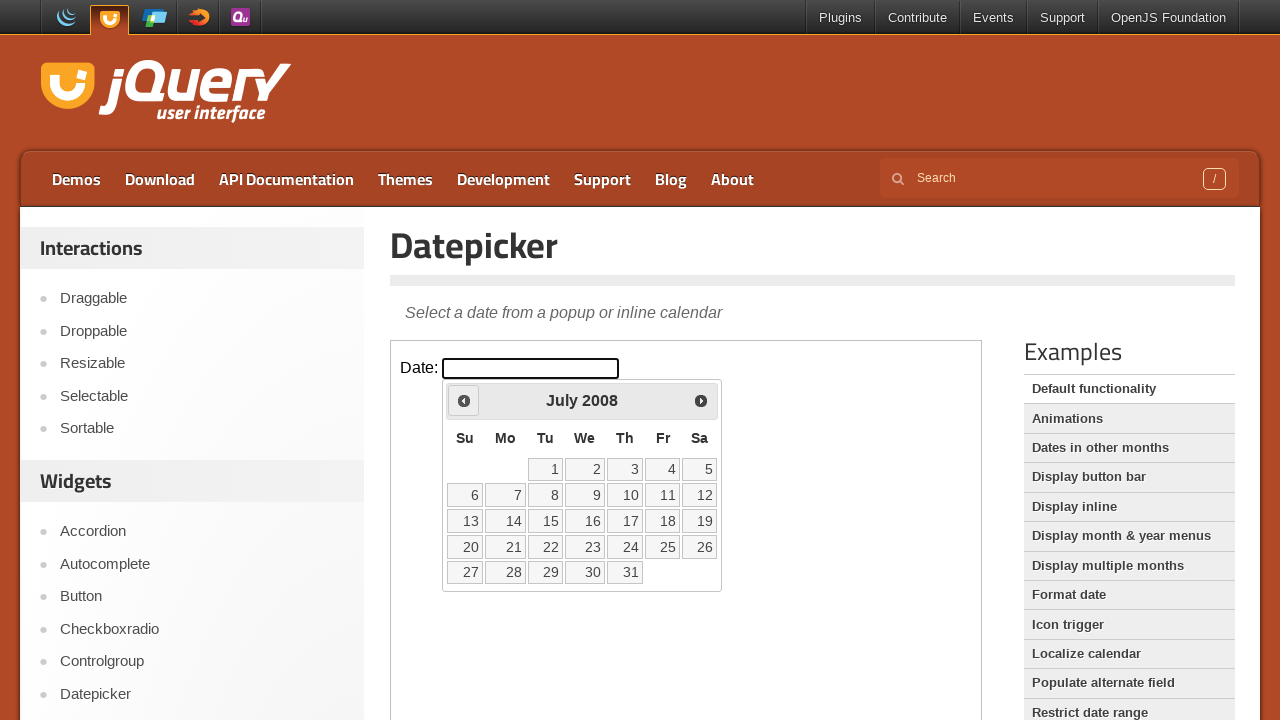

Retrieved updated current month from calendar
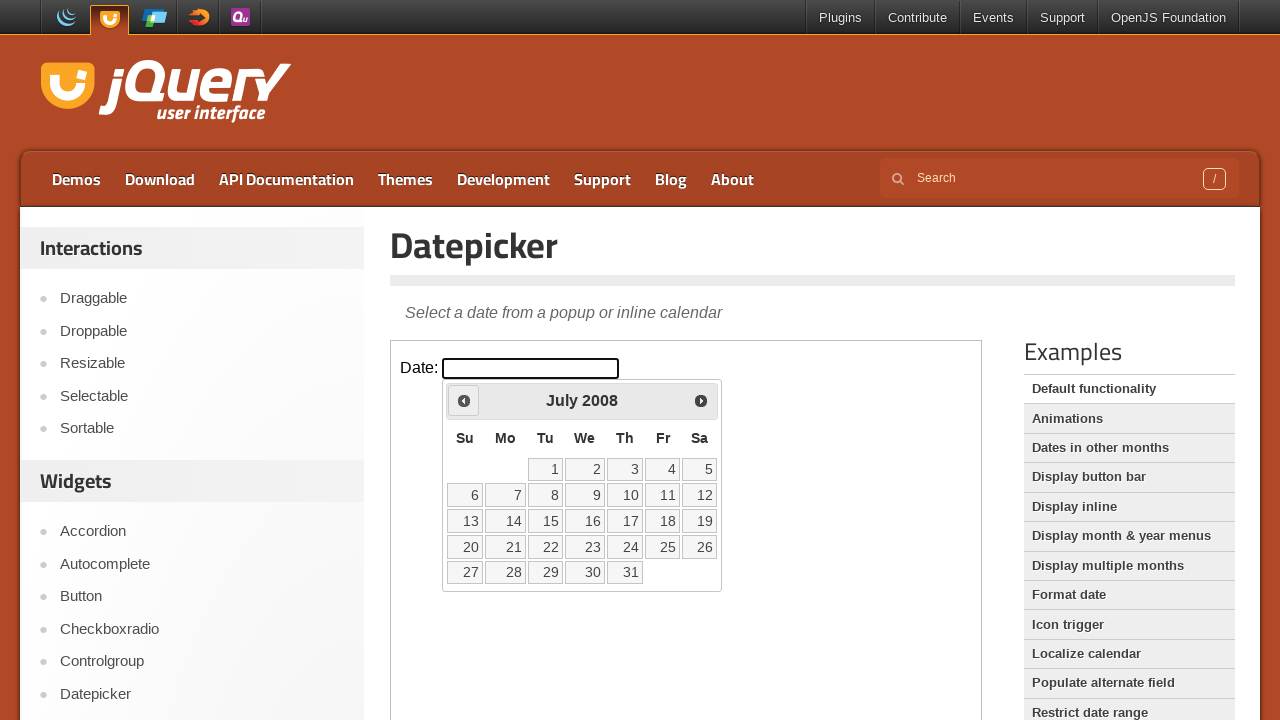

Retrieved updated current year from calendar
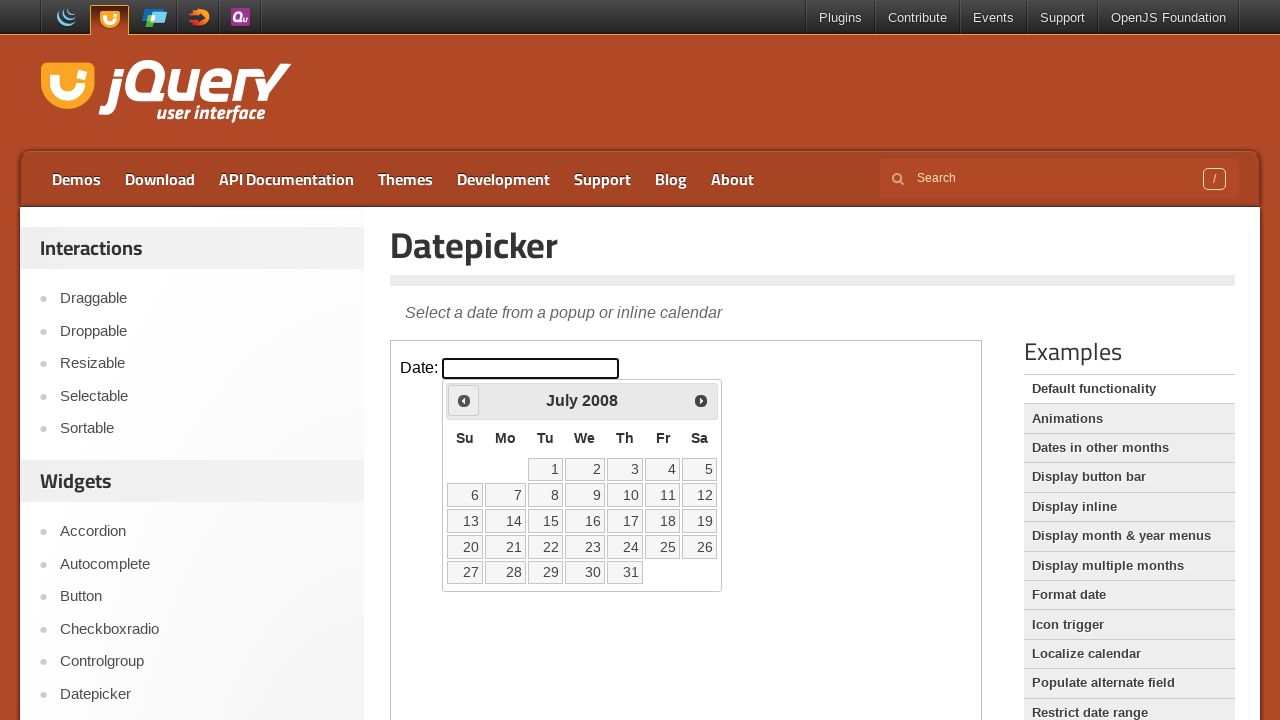

Clicked Prev button to navigate backwards (currently at July 2008) at (464, 400) on iframe >> nth=0 >> internal:control=enter-frame >> text=Prev
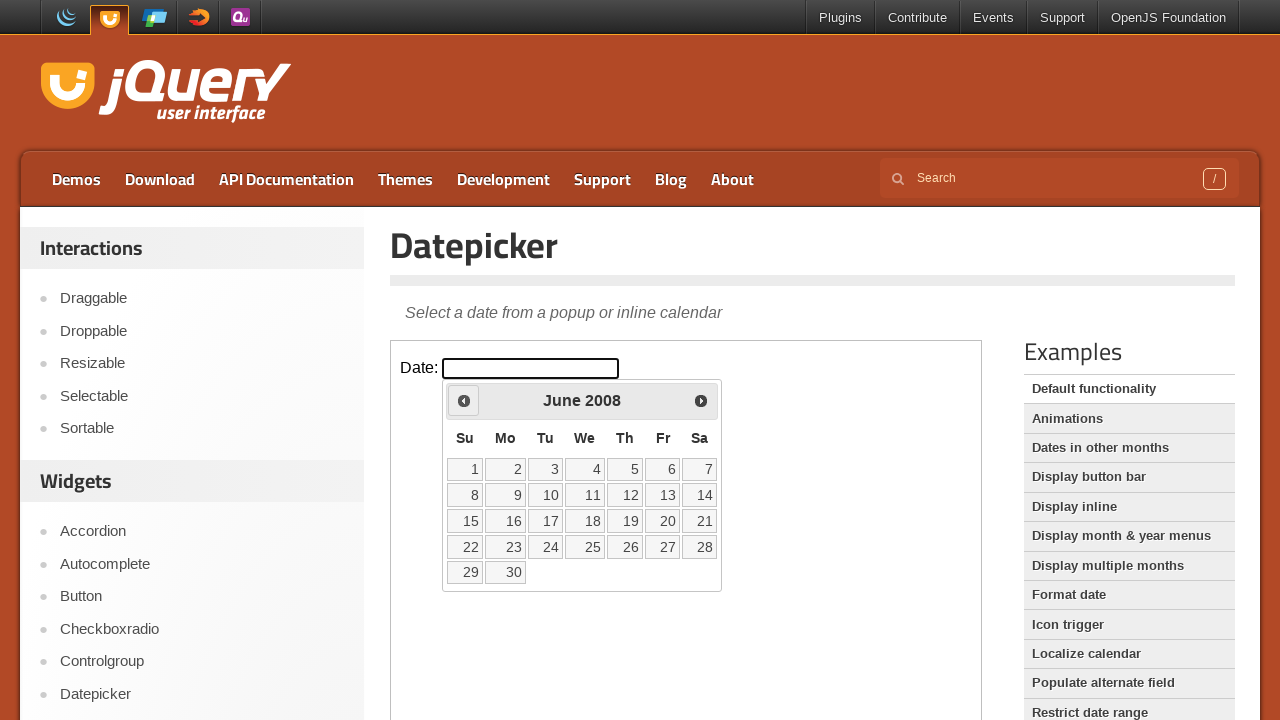

Retrieved updated current month from calendar
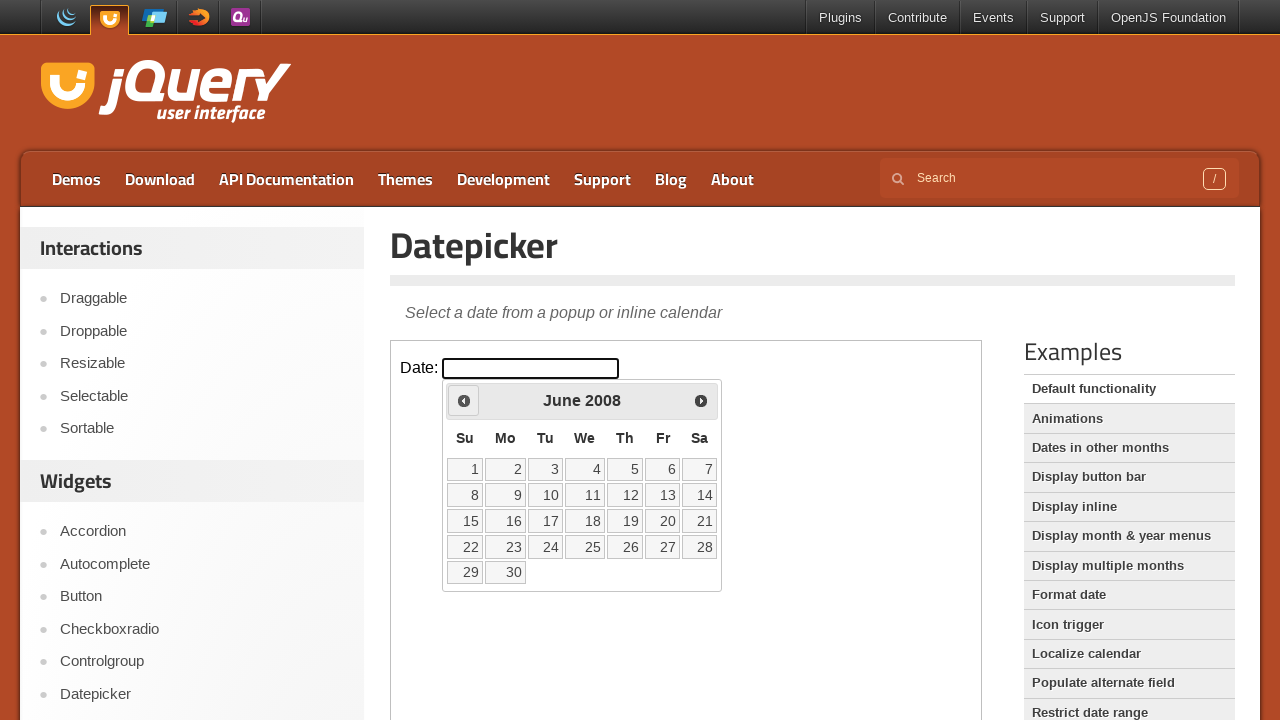

Retrieved updated current year from calendar
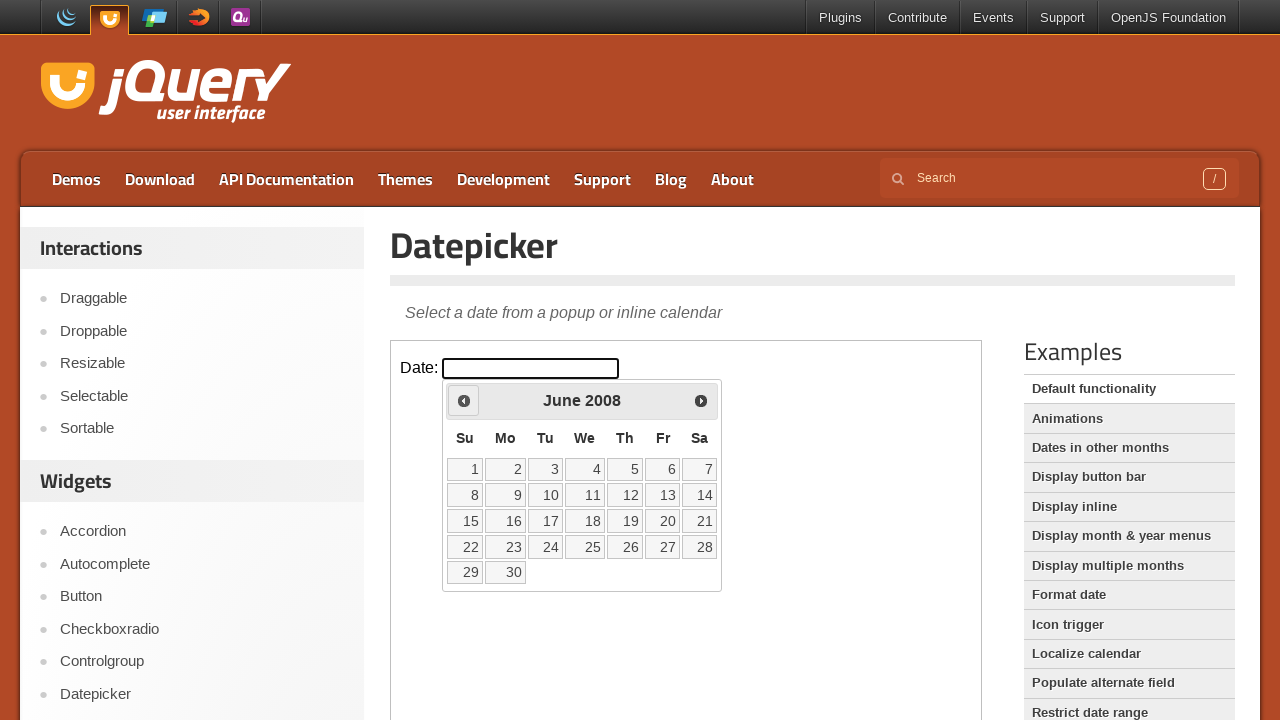

Clicked Prev button to navigate backwards (currently at June 2008) at (464, 400) on iframe >> nth=0 >> internal:control=enter-frame >> text=Prev
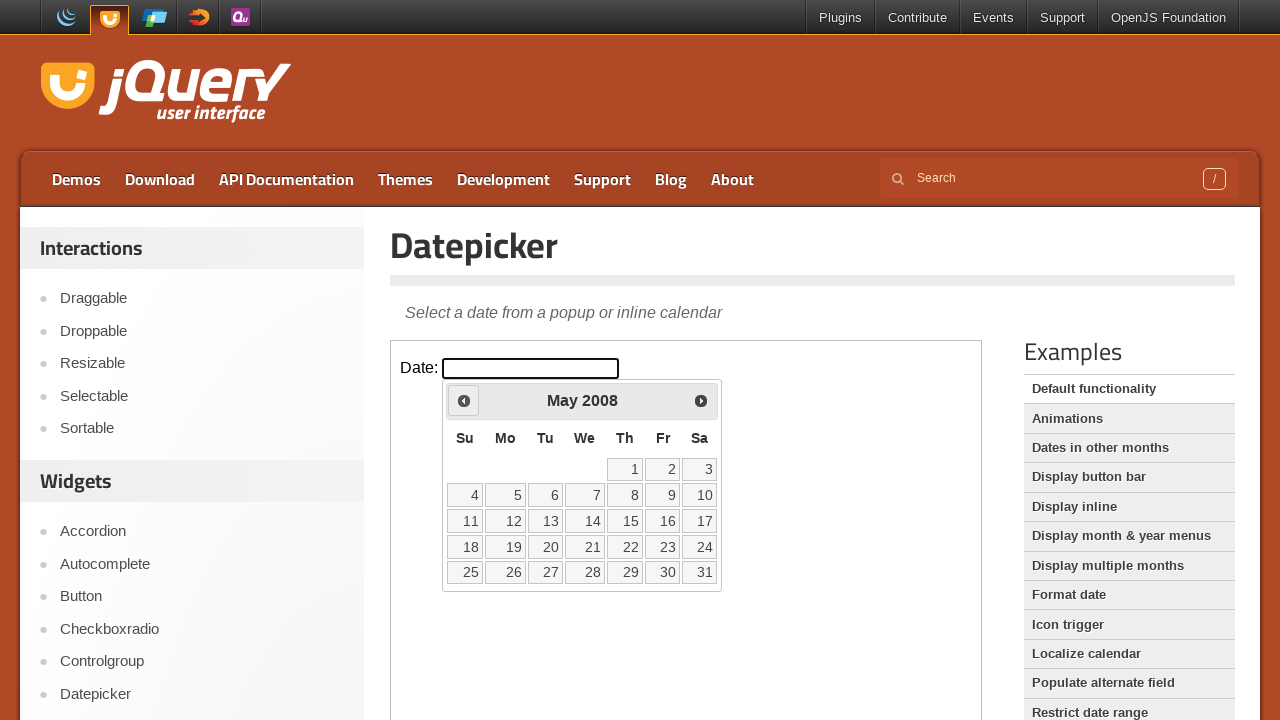

Retrieved updated current month from calendar
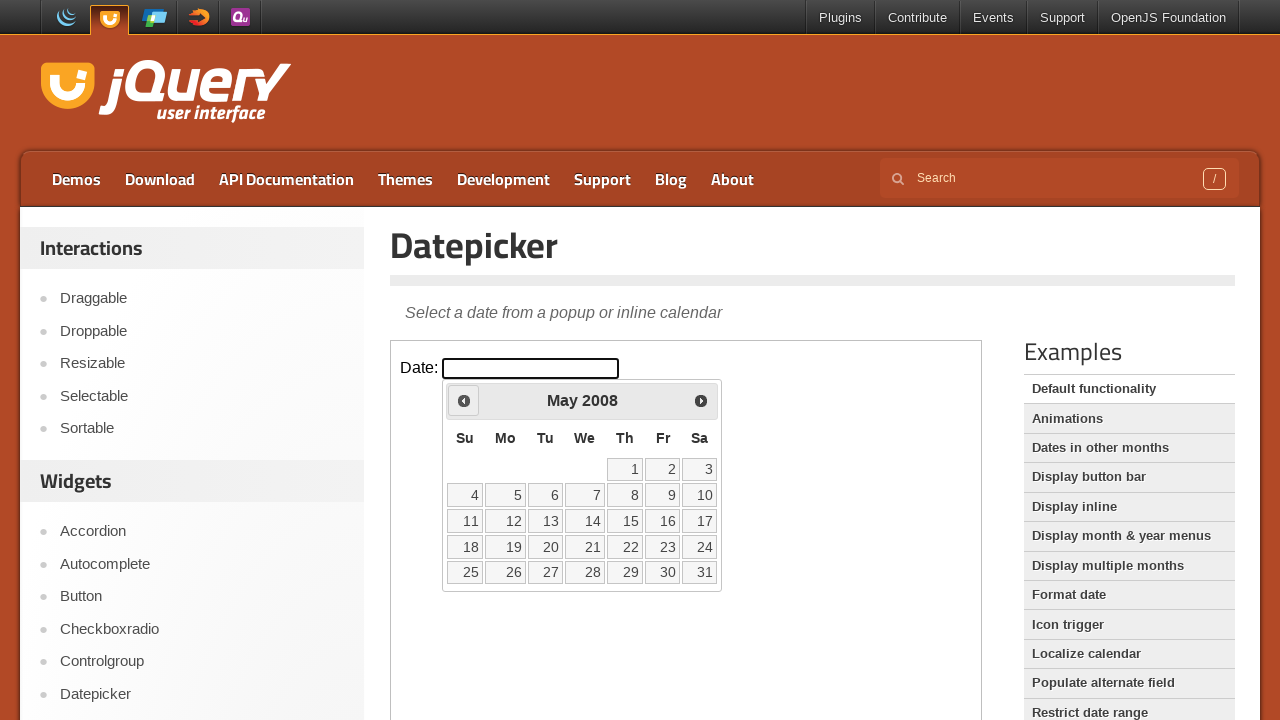

Retrieved updated current year from calendar
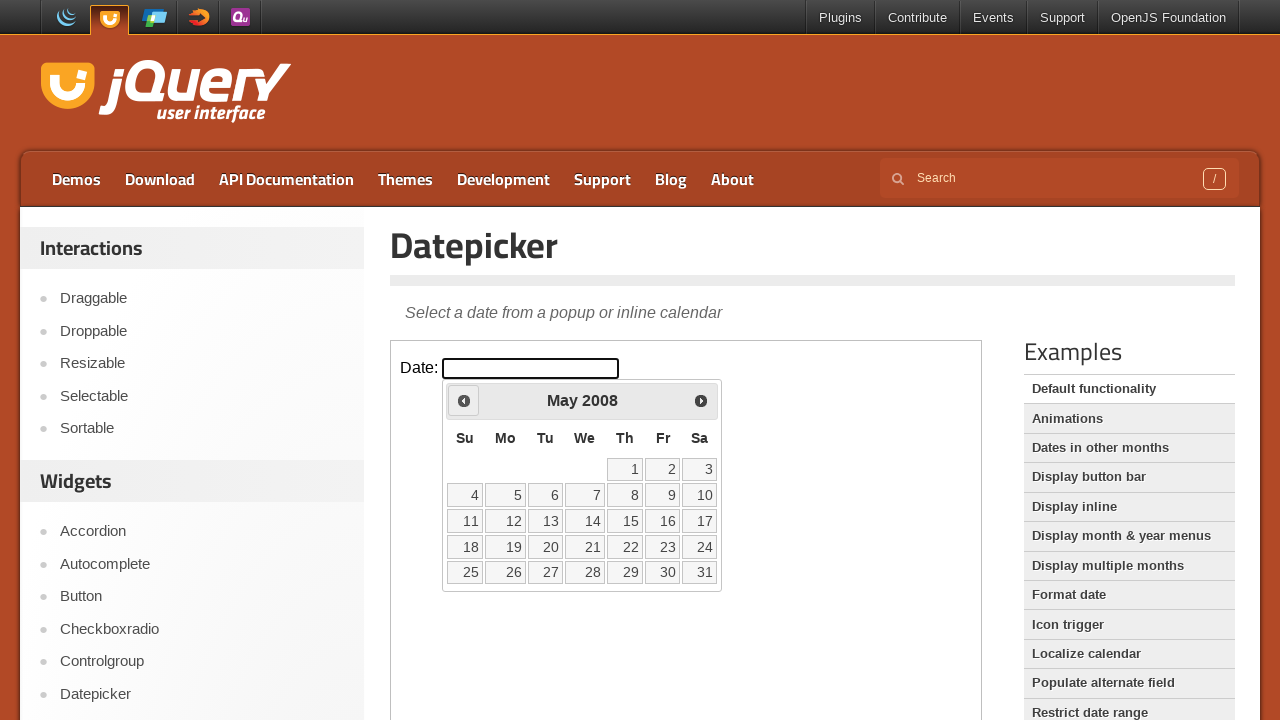

Clicked Prev button to navigate backwards (currently at May 2008) at (464, 400) on iframe >> nth=0 >> internal:control=enter-frame >> text=Prev
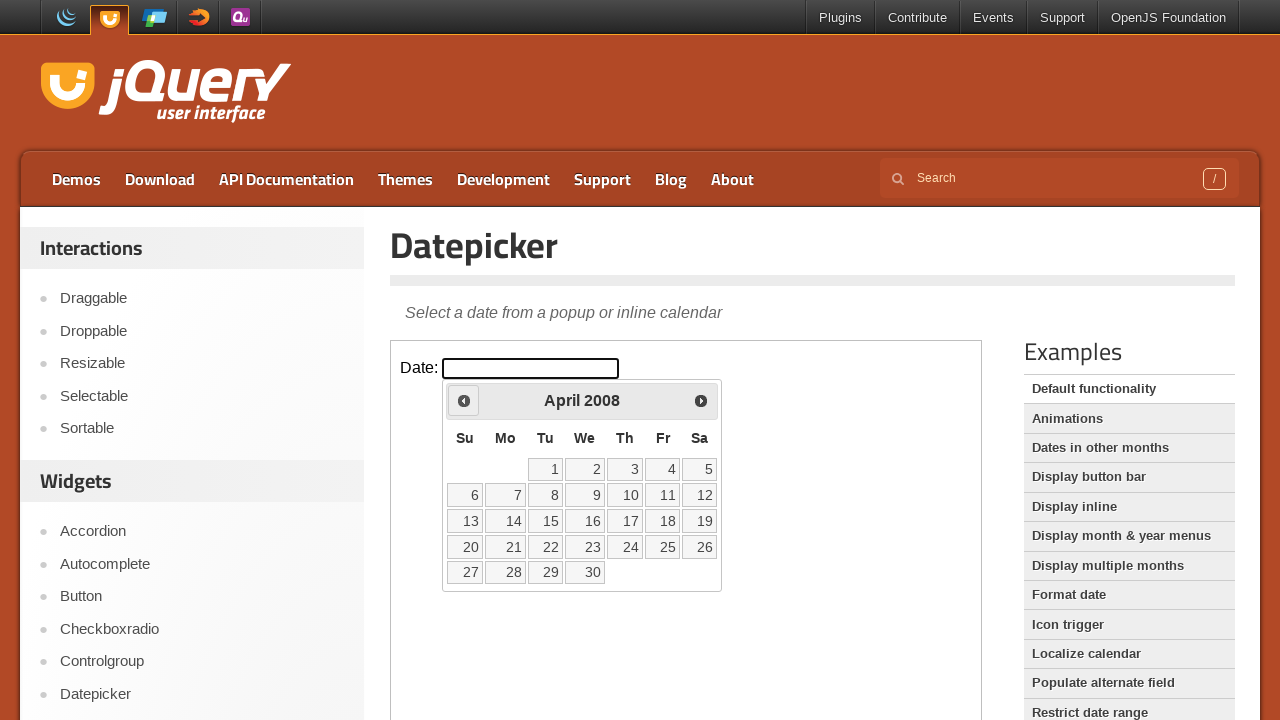

Retrieved updated current month from calendar
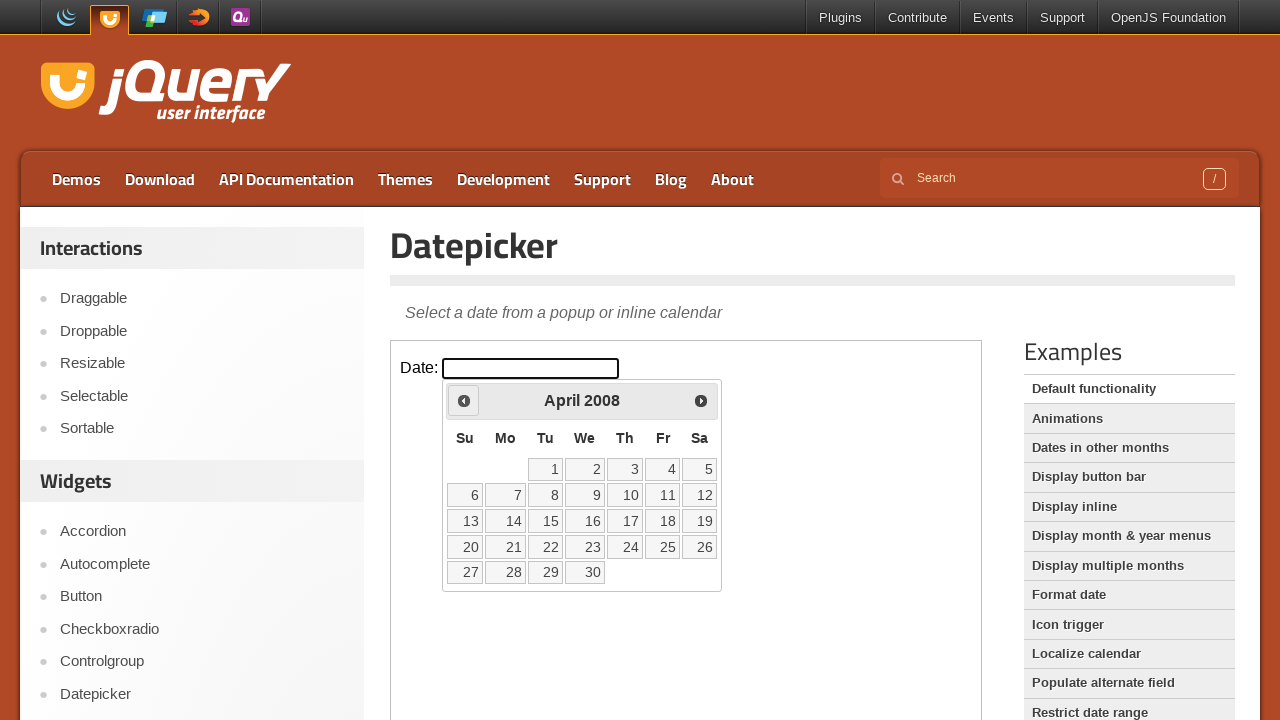

Retrieved updated current year from calendar
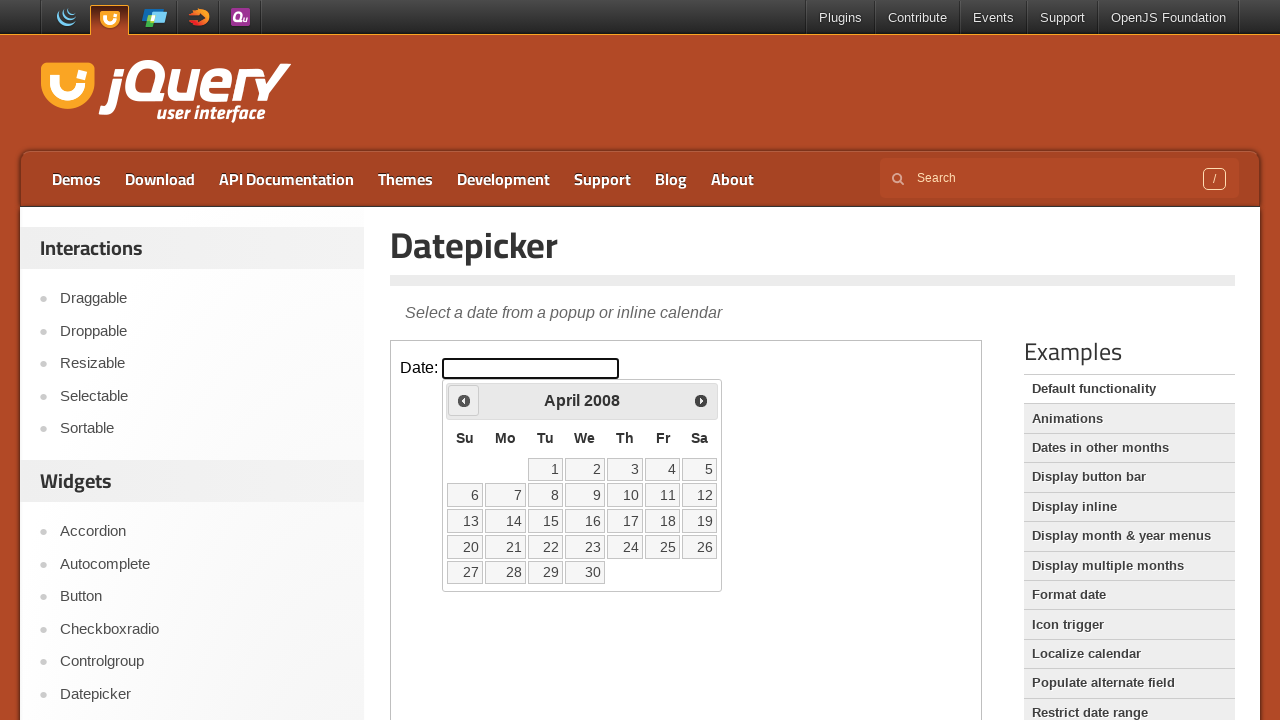

Clicked Prev button to navigate backwards (currently at April 2008) at (464, 400) on iframe >> nth=0 >> internal:control=enter-frame >> text=Prev
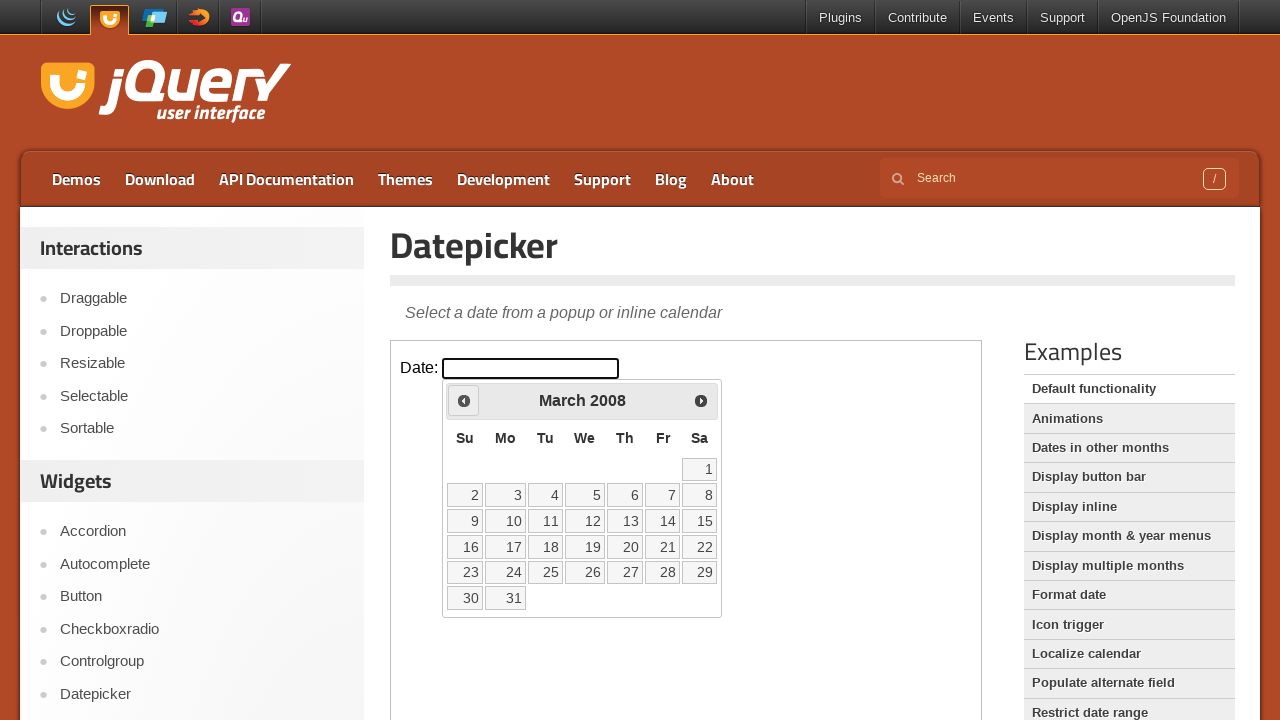

Retrieved updated current month from calendar
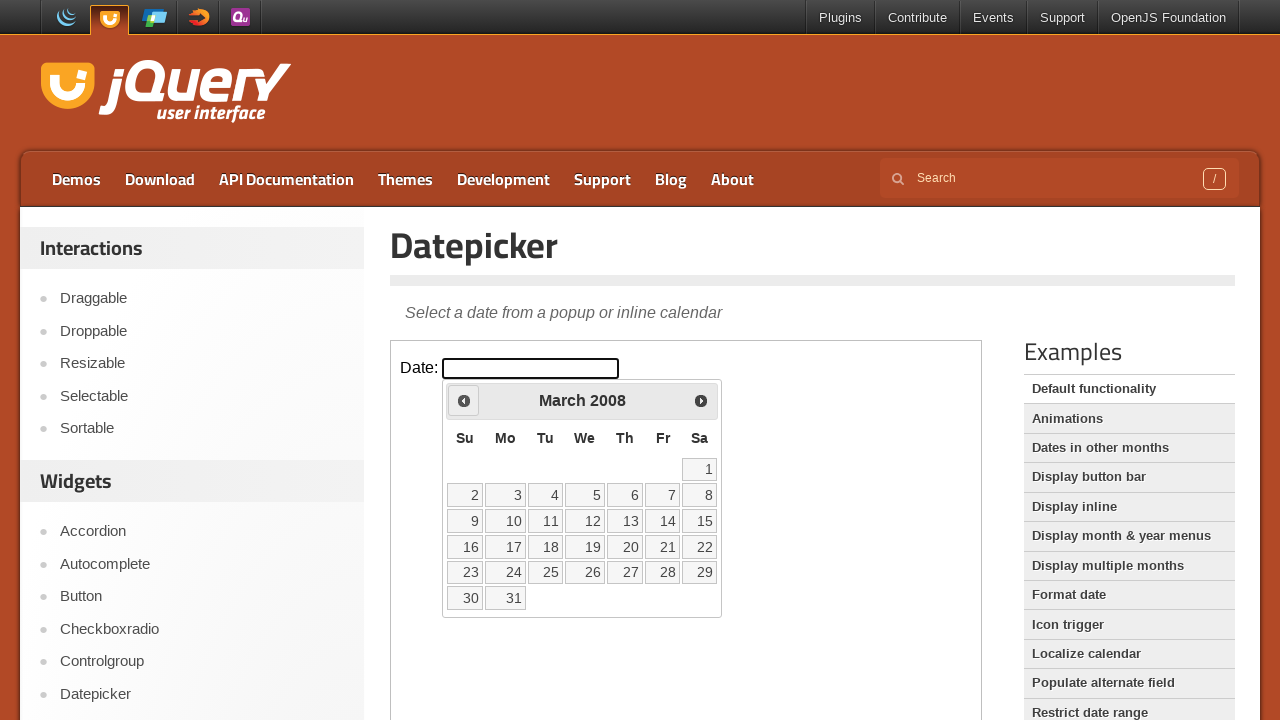

Retrieved updated current year from calendar
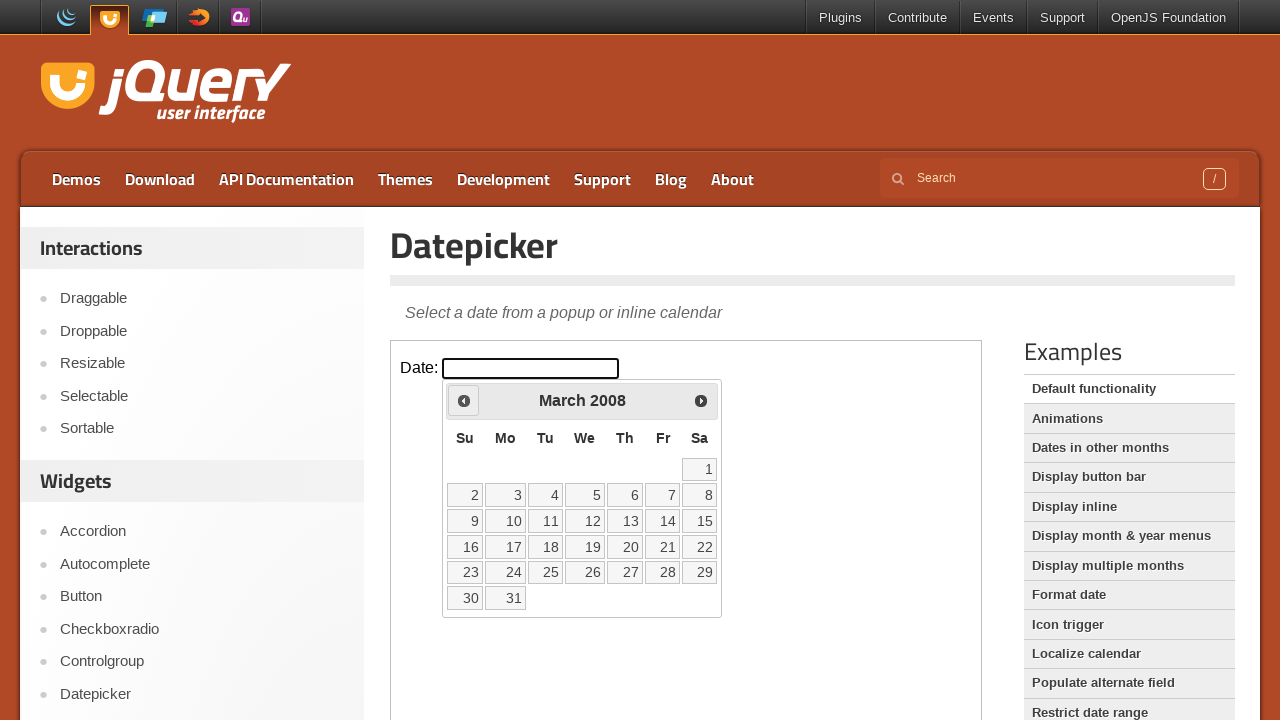

Clicked Prev button to navigate backwards (currently at March 2008) at (464, 400) on iframe >> nth=0 >> internal:control=enter-frame >> text=Prev
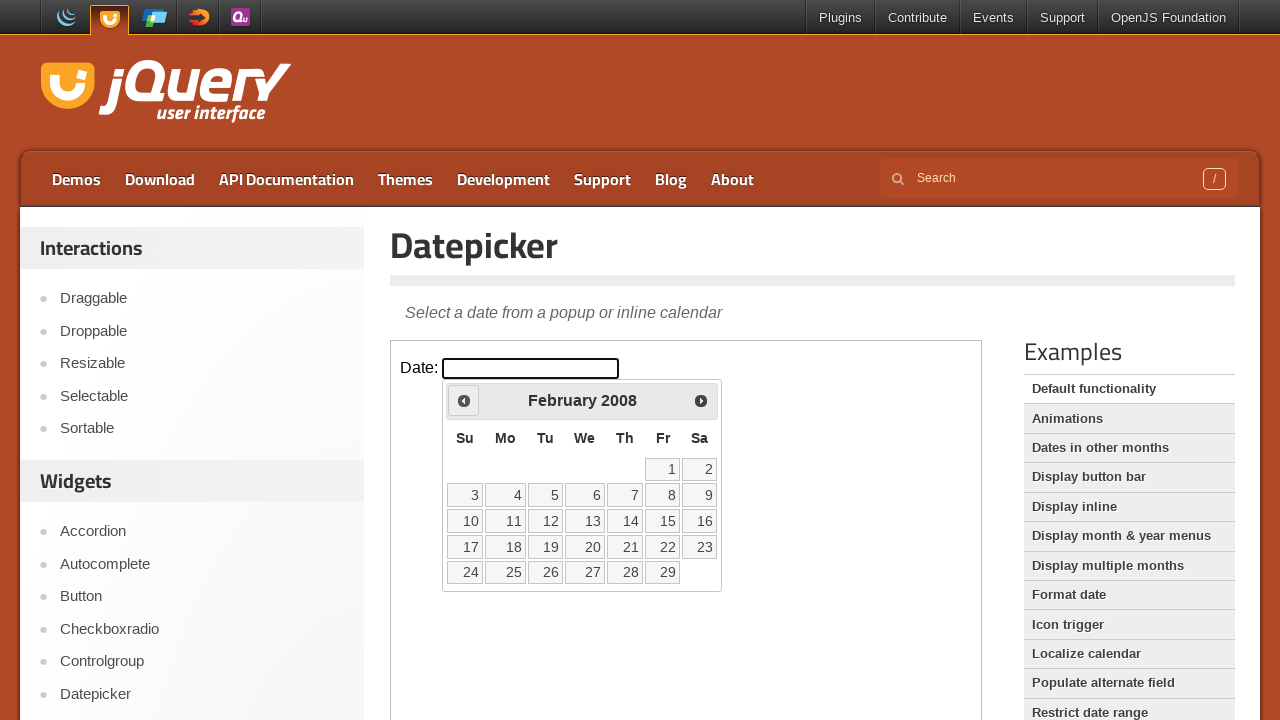

Retrieved updated current month from calendar
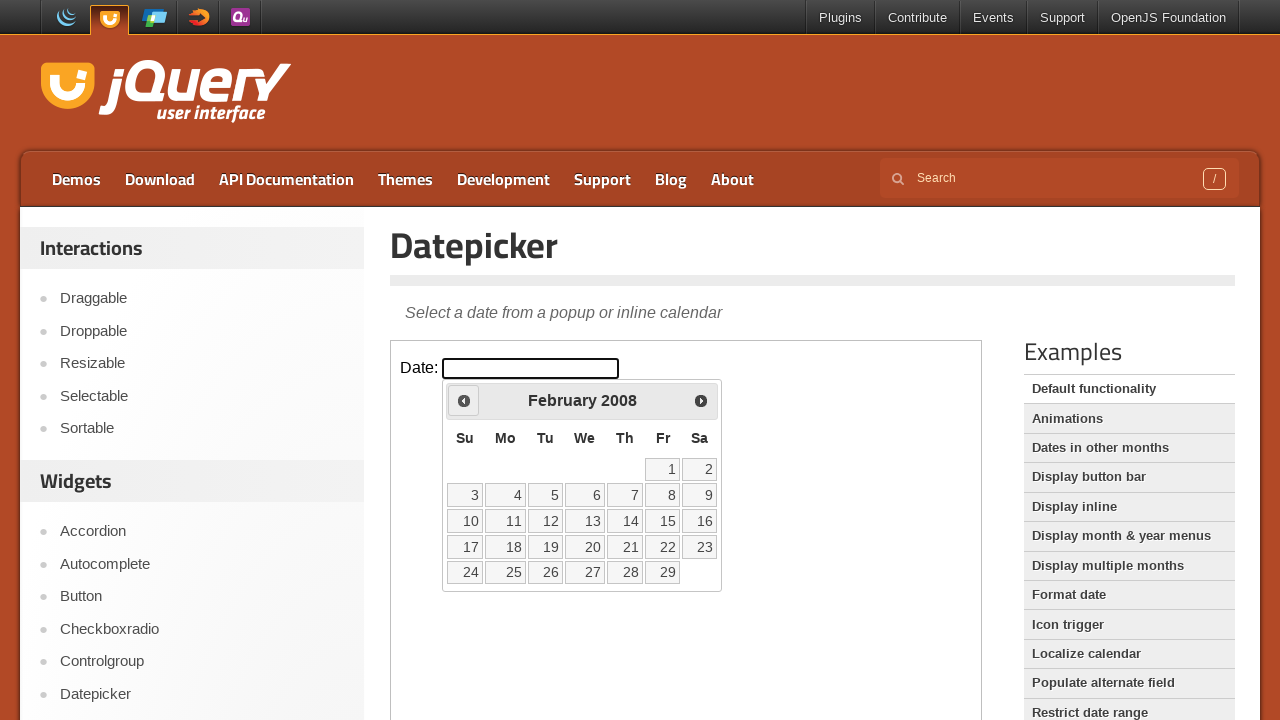

Retrieved updated current year from calendar
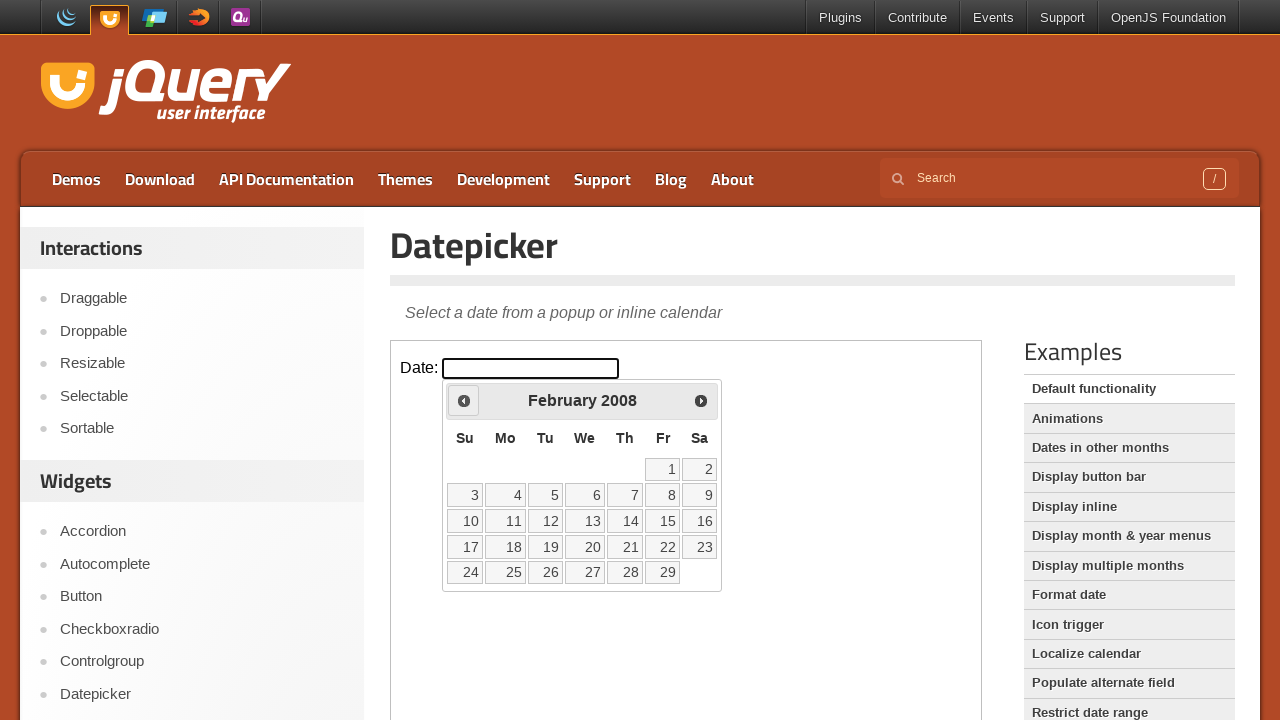

Clicked Prev button to navigate backwards (currently at February 2008) at (464, 400) on iframe >> nth=0 >> internal:control=enter-frame >> text=Prev
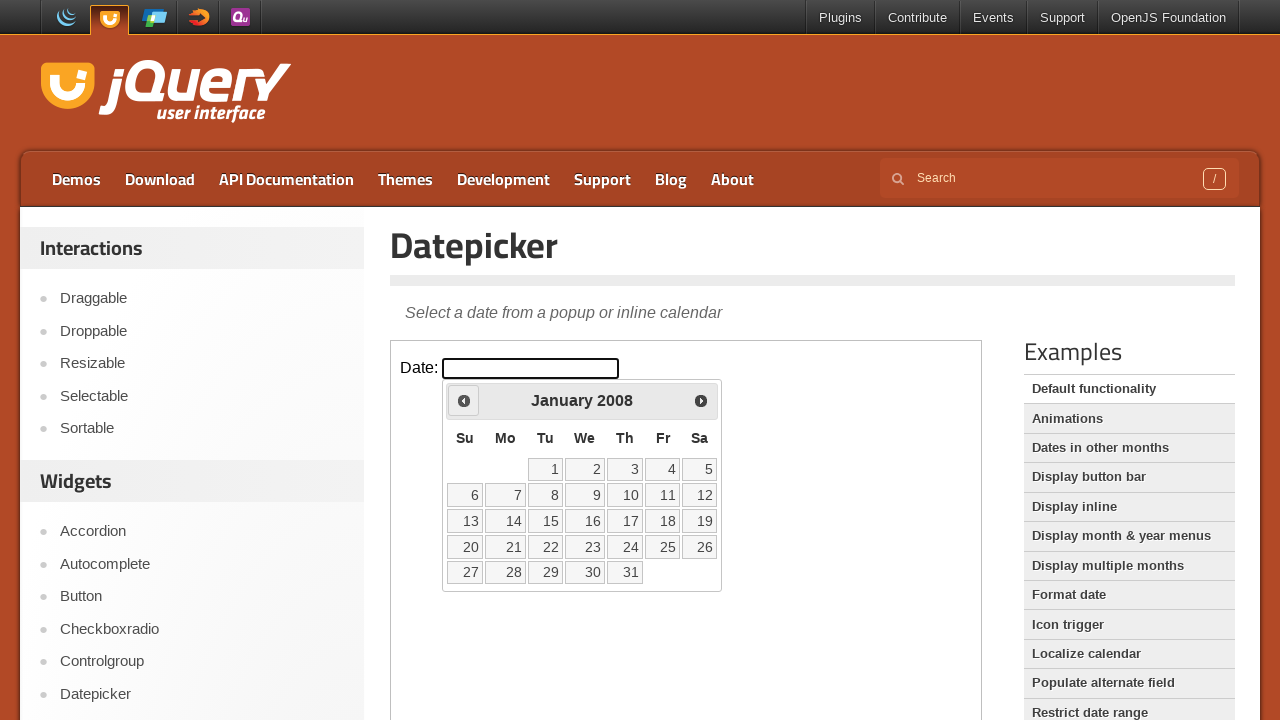

Retrieved updated current month from calendar
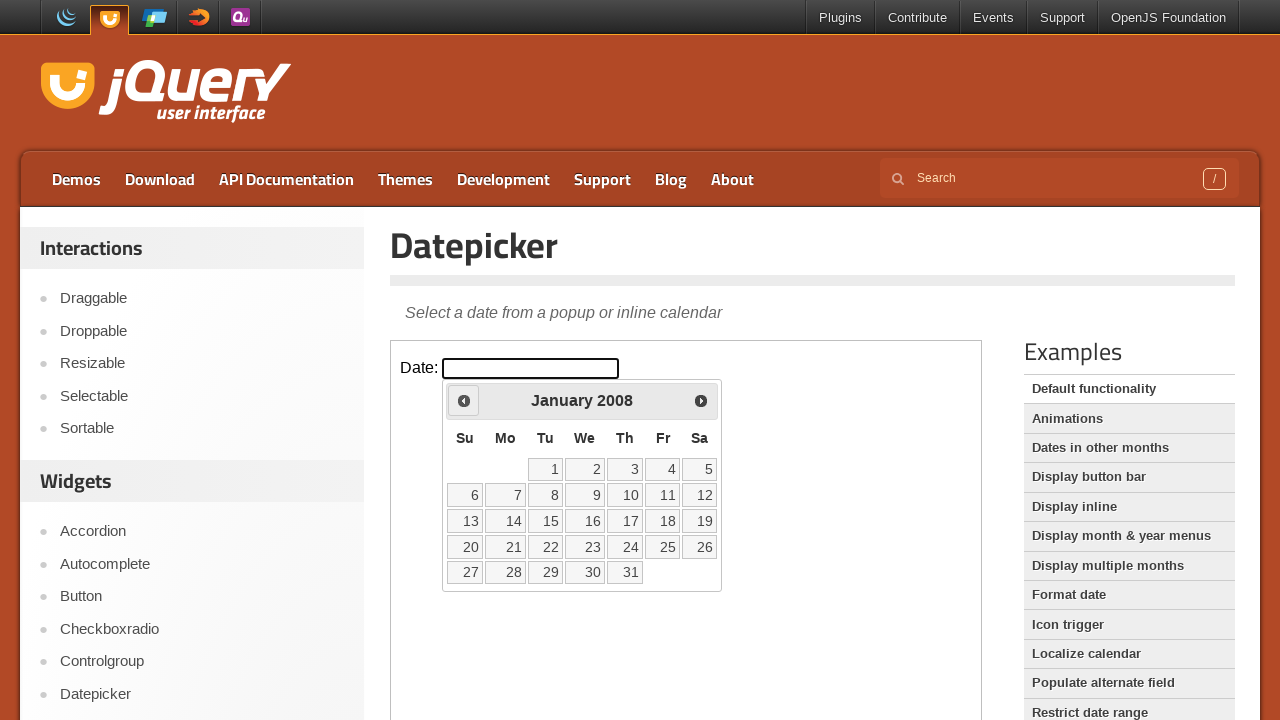

Retrieved updated current year from calendar
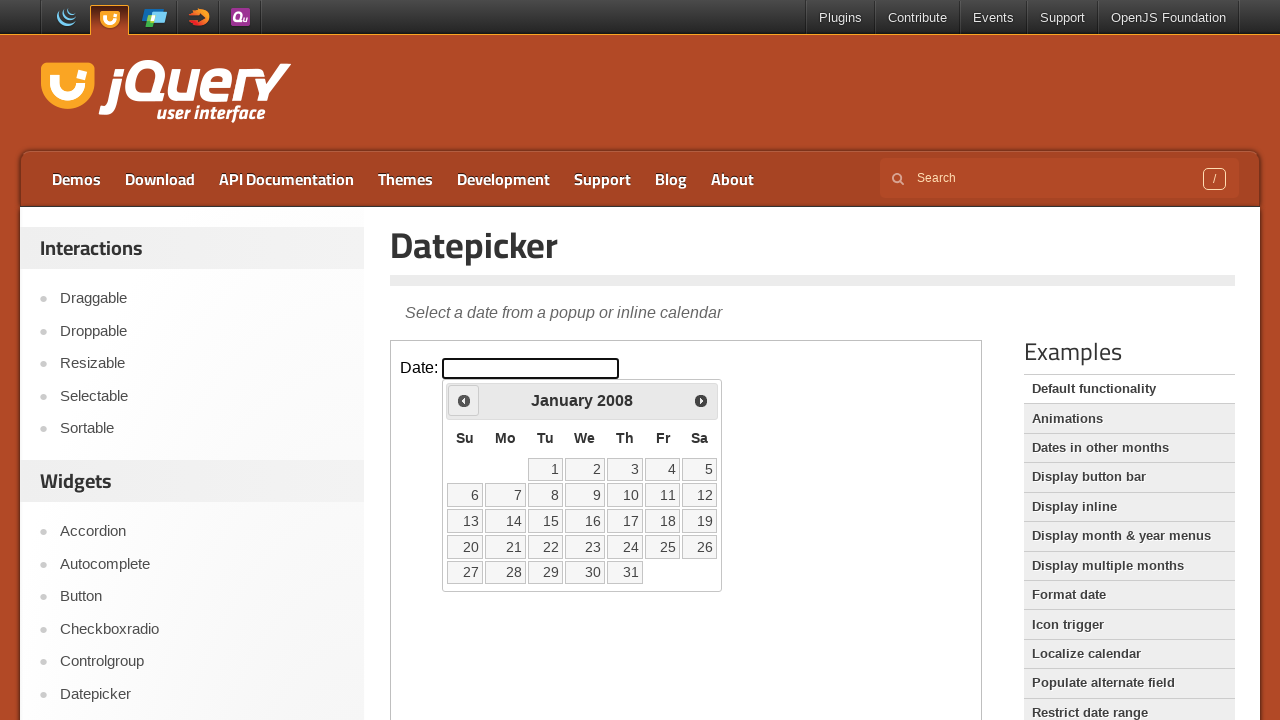

Clicked Prev button to navigate backwards (currently at January 2008) at (464, 400) on iframe >> nth=0 >> internal:control=enter-frame >> text=Prev
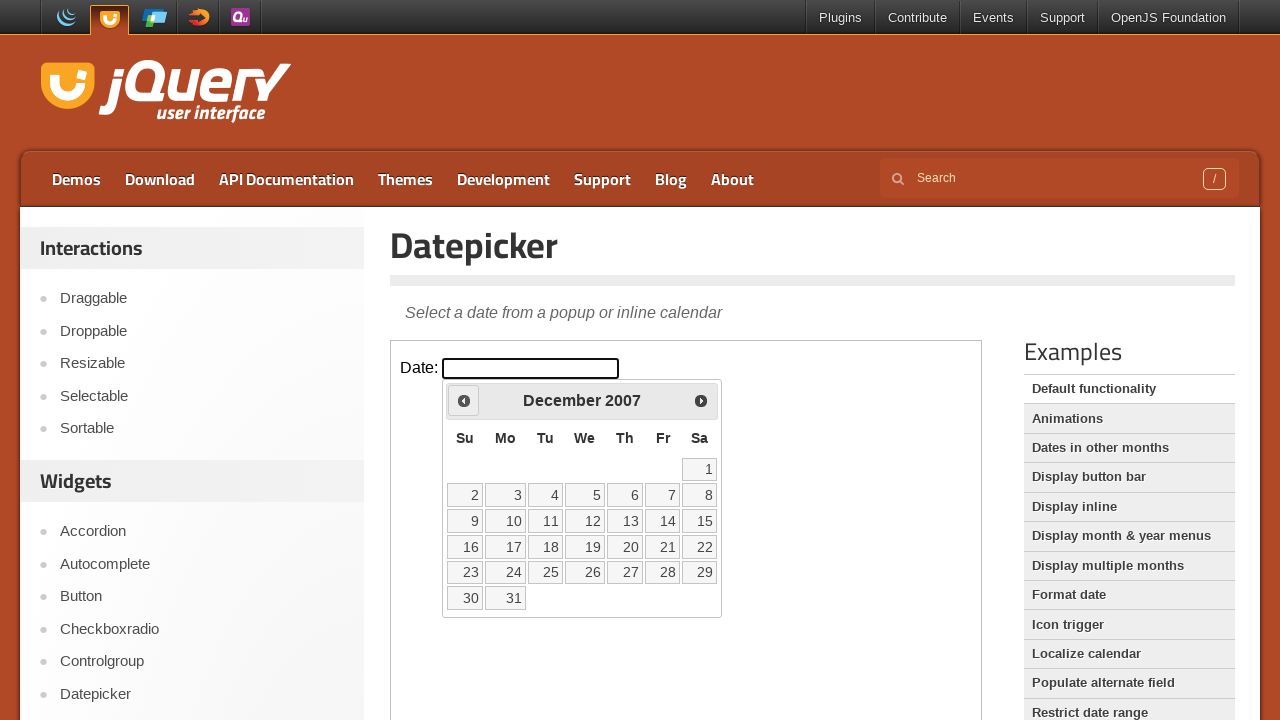

Retrieved updated current month from calendar
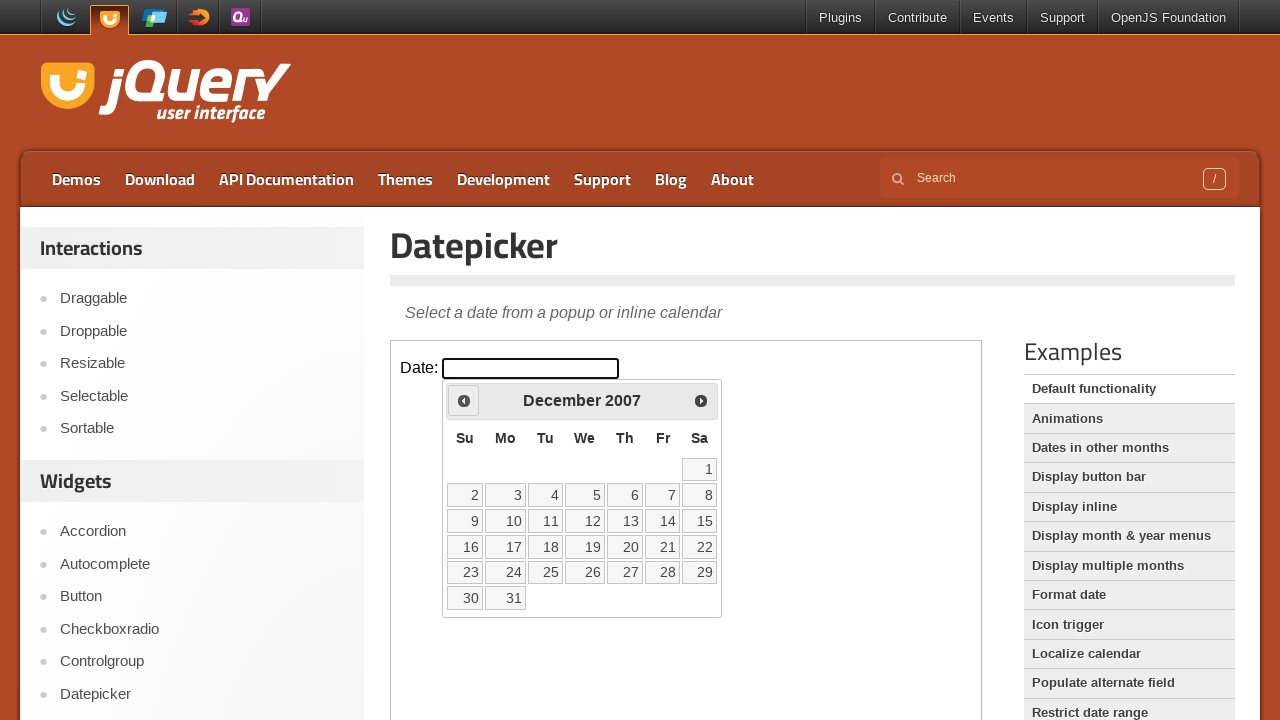

Retrieved updated current year from calendar
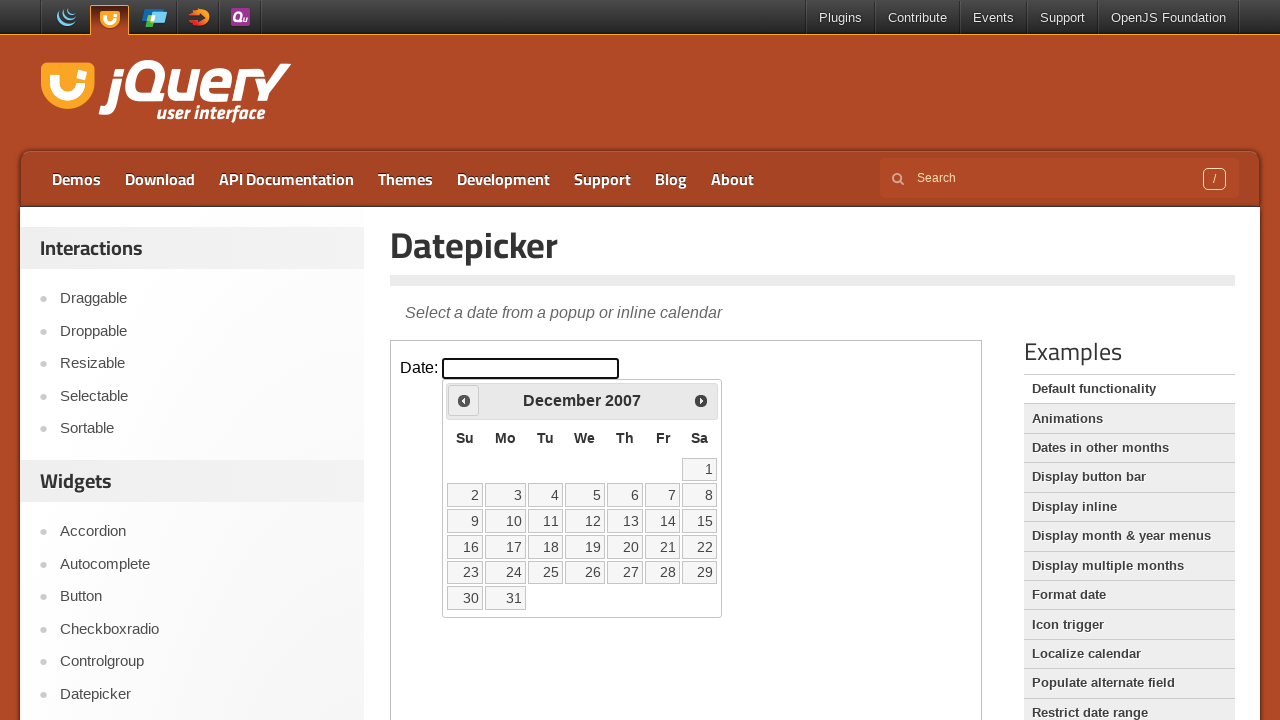

Clicked Prev button to navigate backwards (currently at December 2007) at (464, 400) on iframe >> nth=0 >> internal:control=enter-frame >> text=Prev
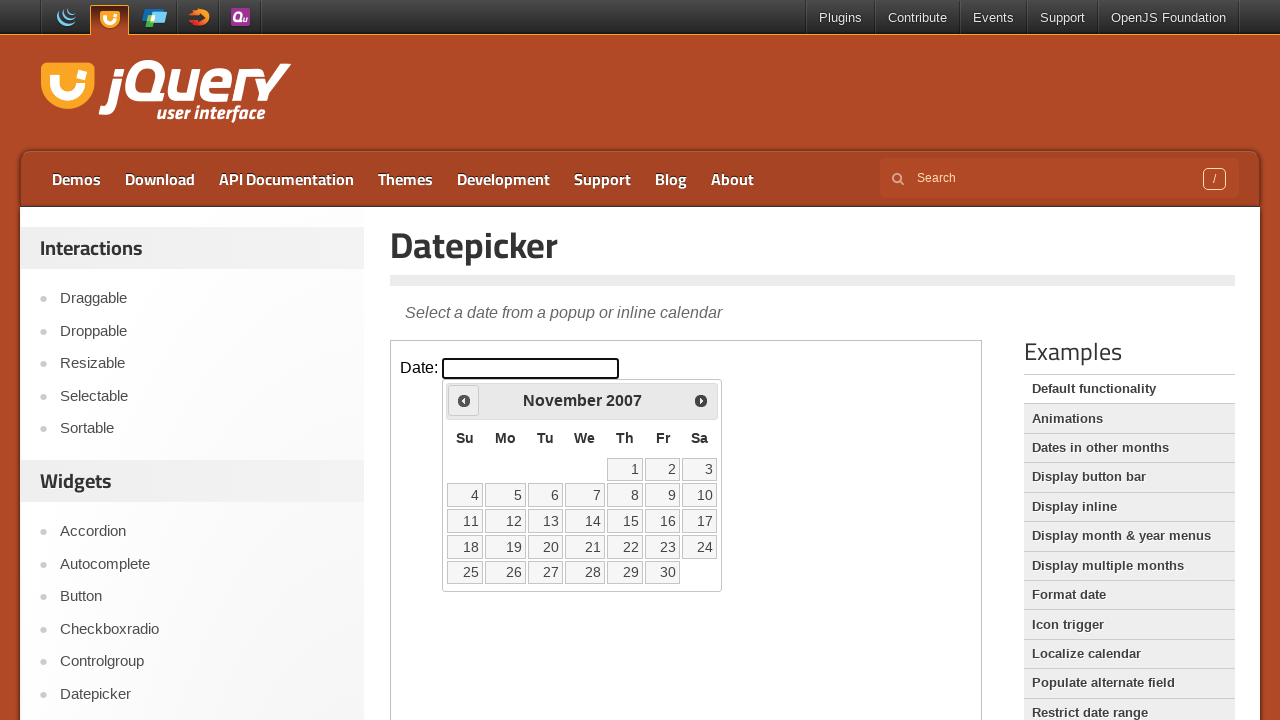

Retrieved updated current month from calendar
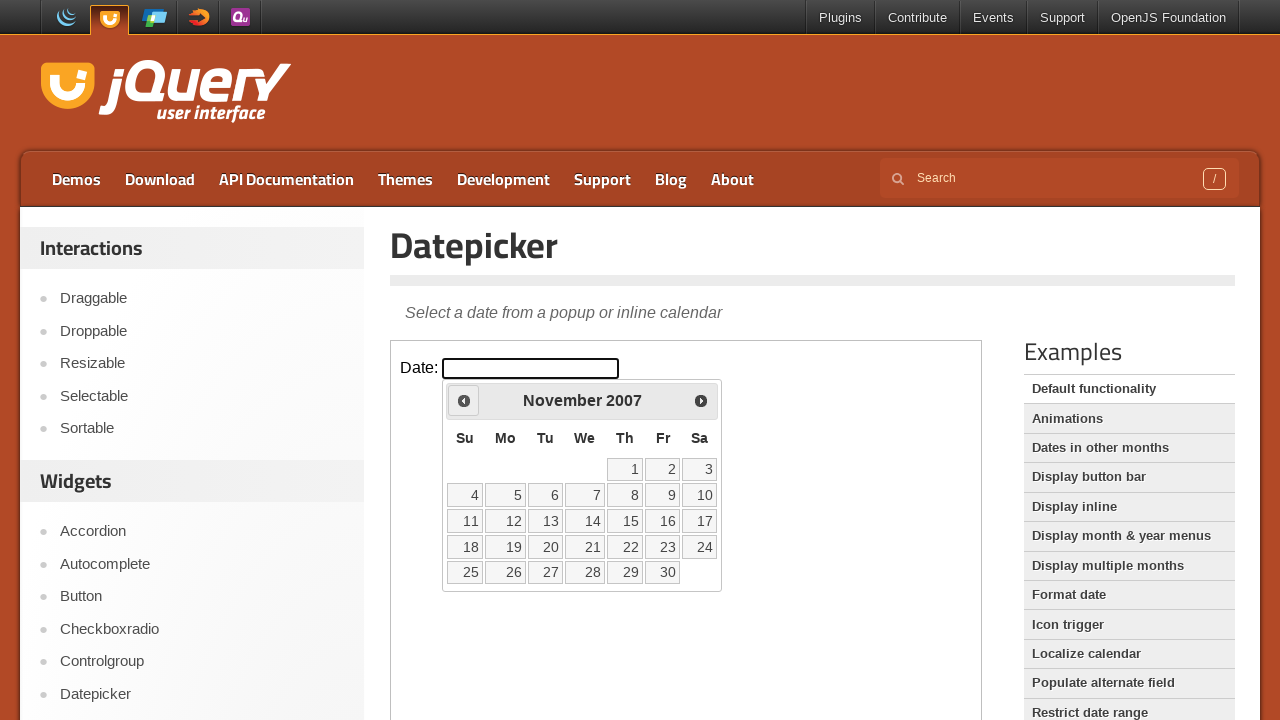

Retrieved updated current year from calendar
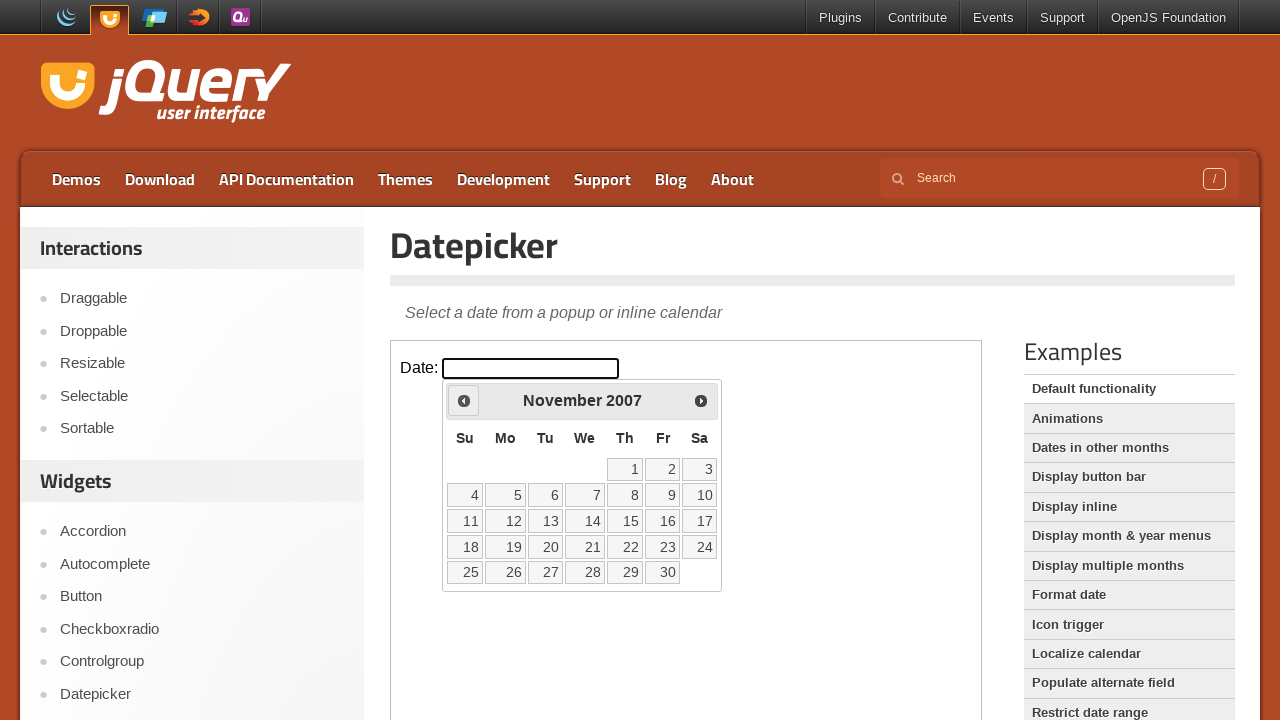

Clicked Prev button to navigate backwards (currently at November 2007) at (464, 400) on iframe >> nth=0 >> internal:control=enter-frame >> text=Prev
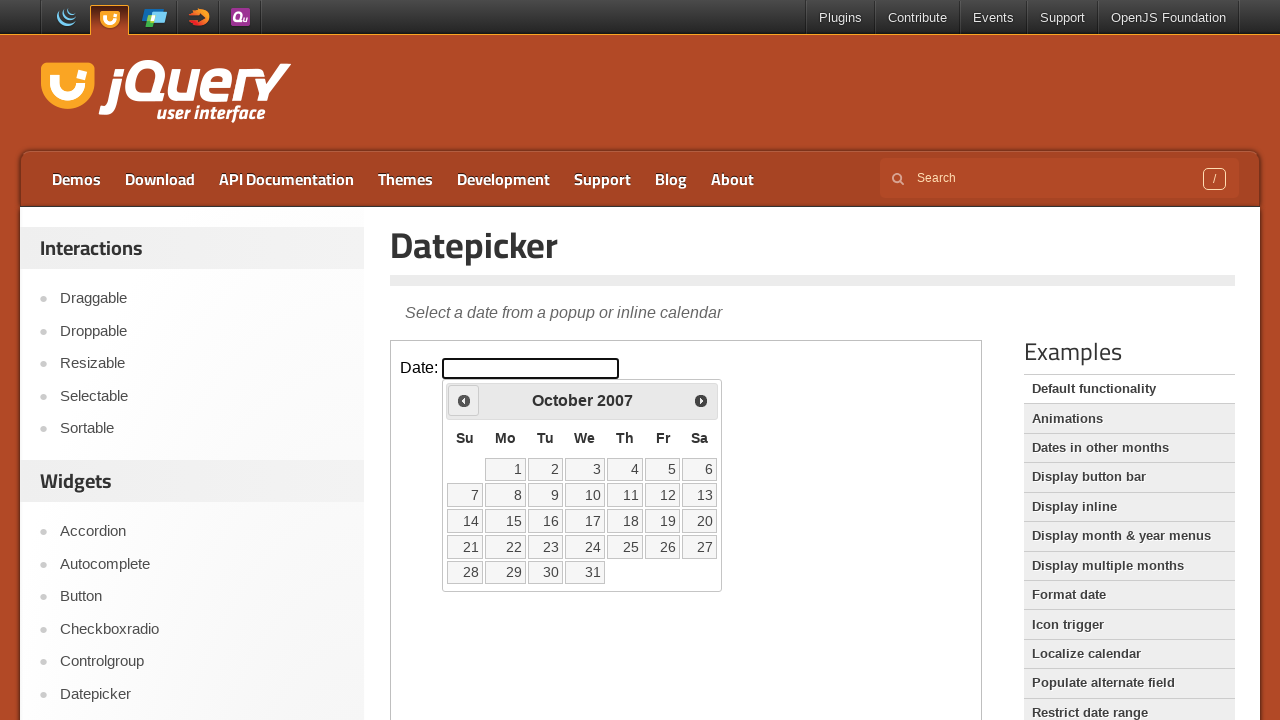

Retrieved updated current month from calendar
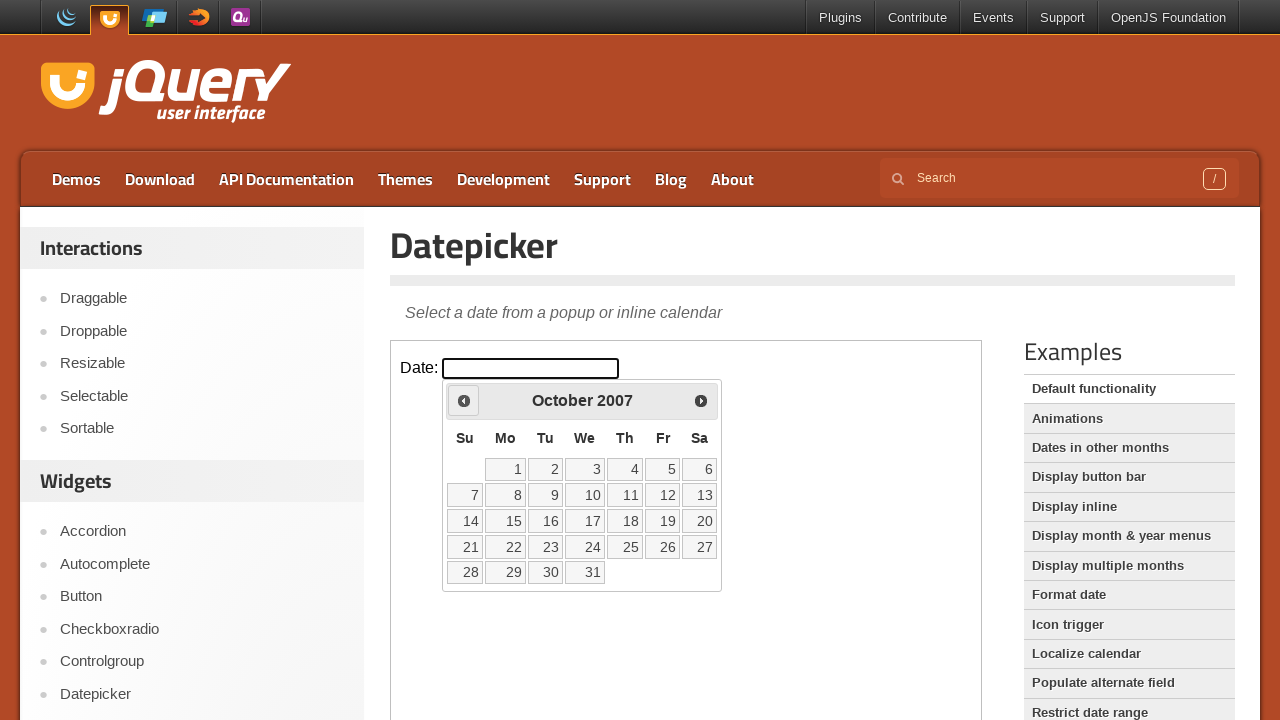

Retrieved updated current year from calendar
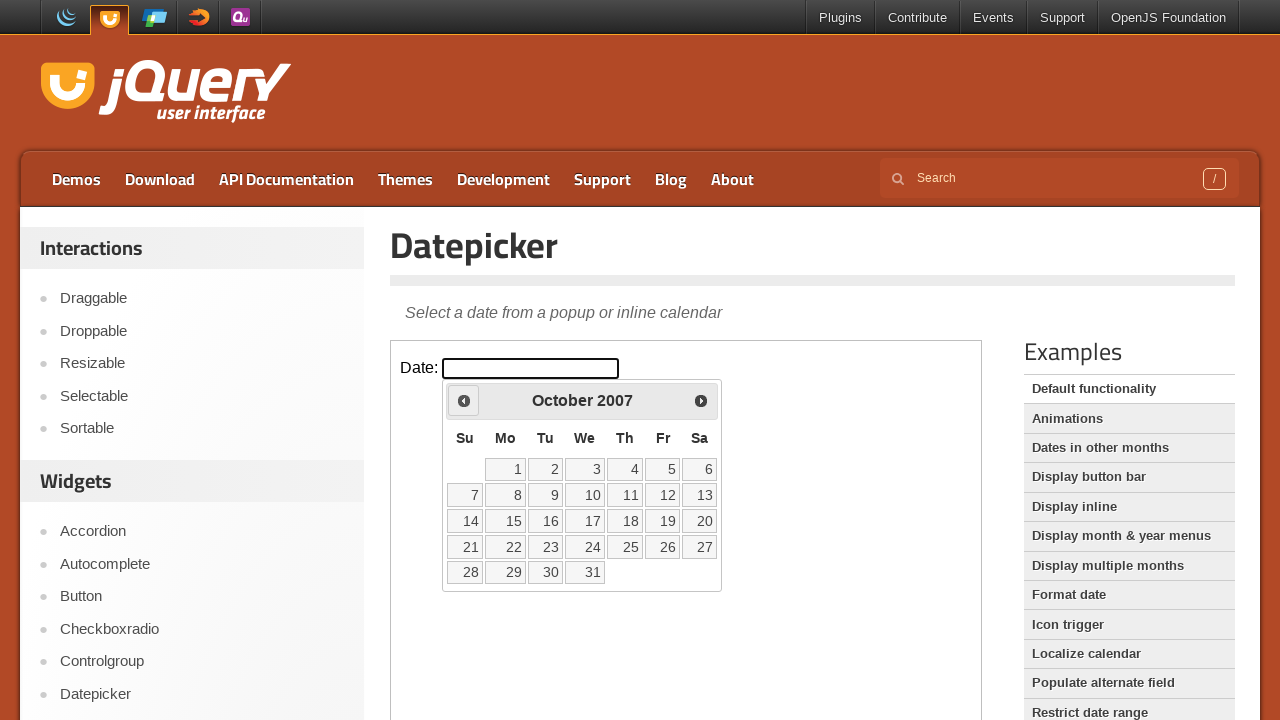

Clicked Prev button to navigate backwards (currently at October 2007) at (464, 400) on iframe >> nth=0 >> internal:control=enter-frame >> text=Prev
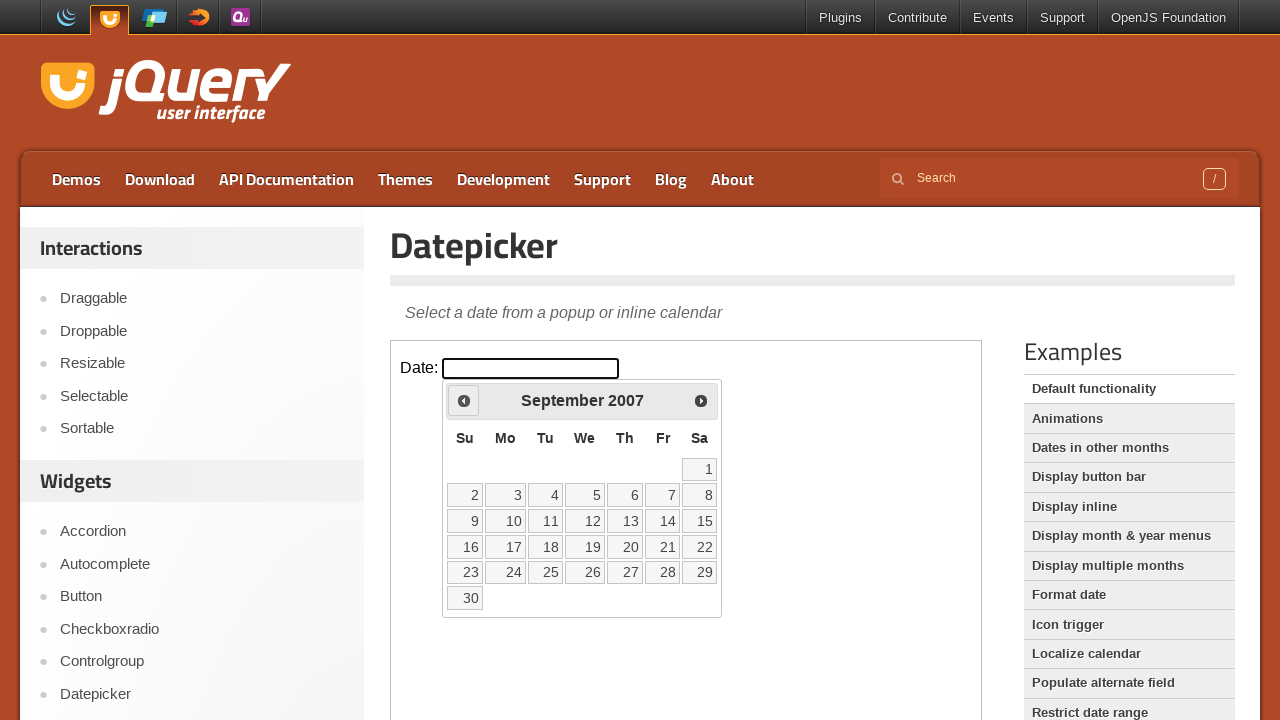

Retrieved updated current month from calendar
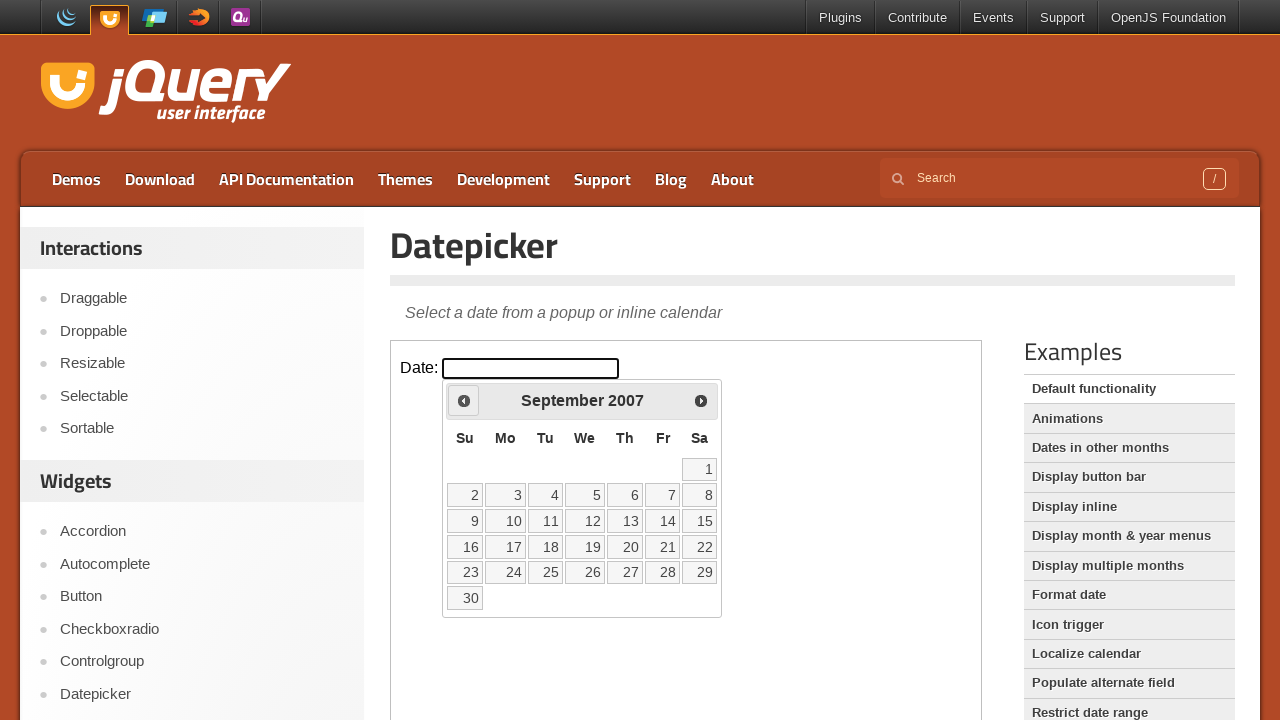

Retrieved updated current year from calendar
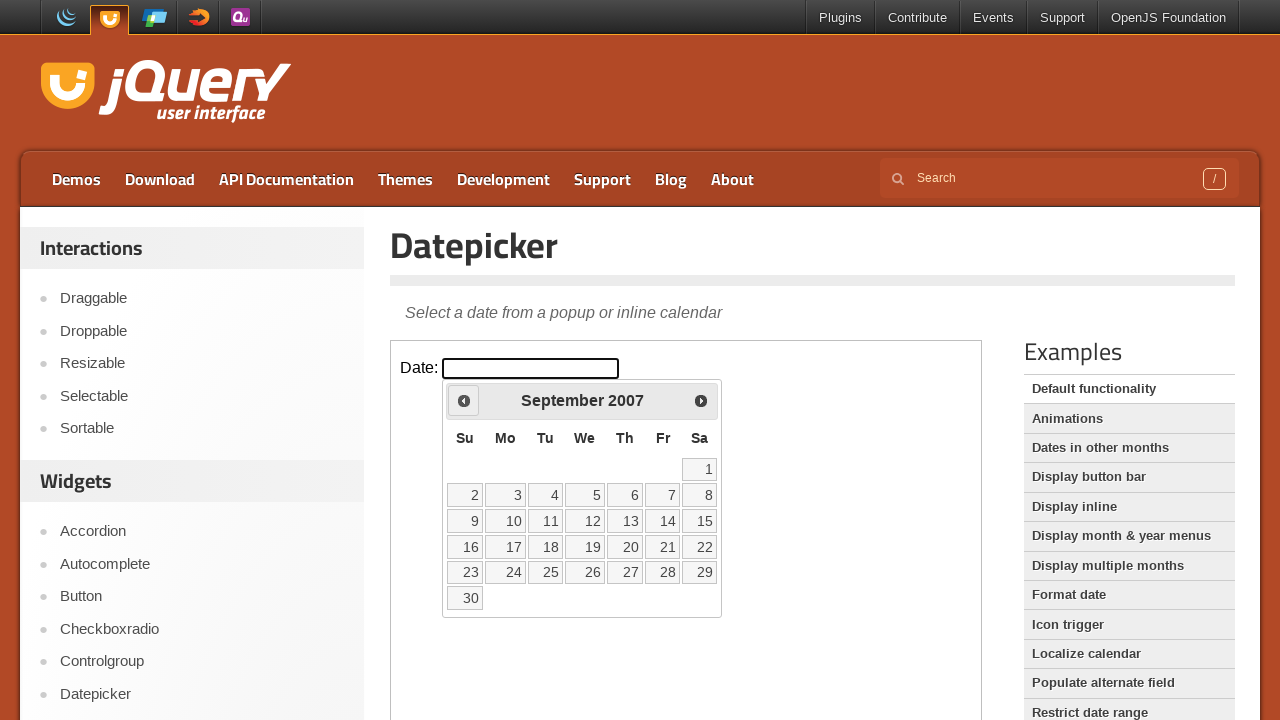

Clicked Prev button to navigate backwards (currently at September 2007) at (464, 400) on iframe >> nth=0 >> internal:control=enter-frame >> text=Prev
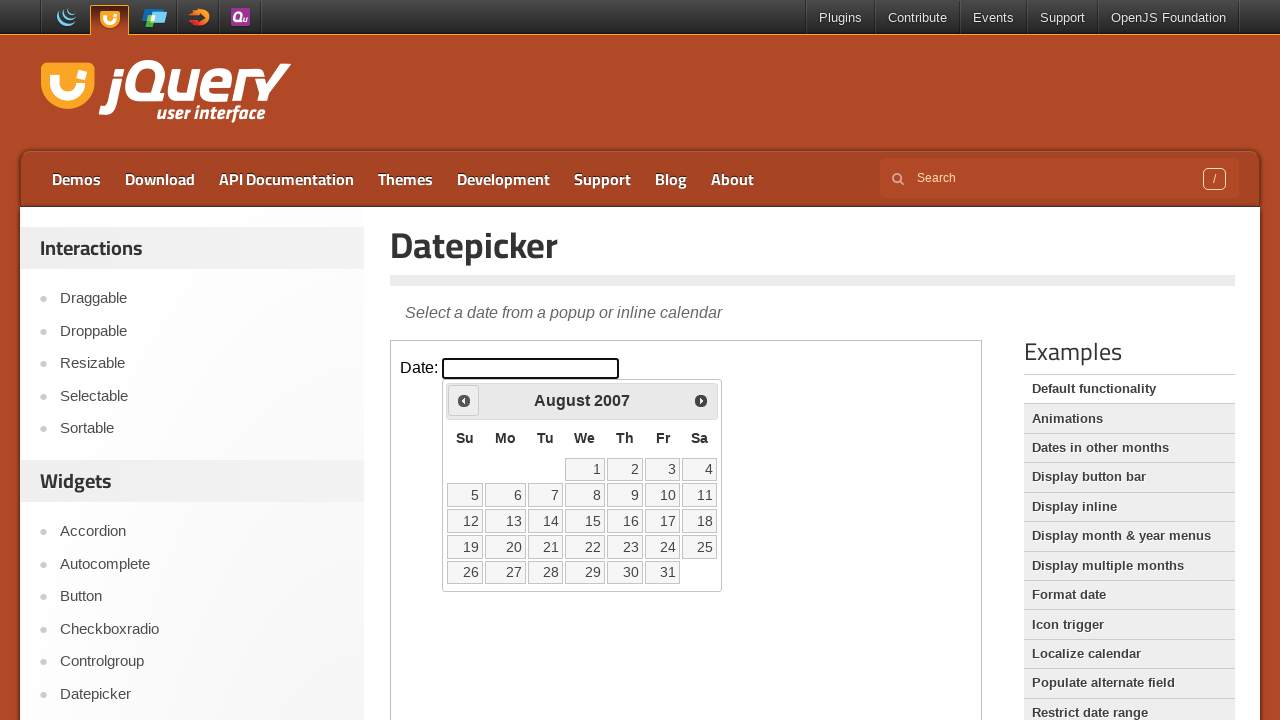

Retrieved updated current month from calendar
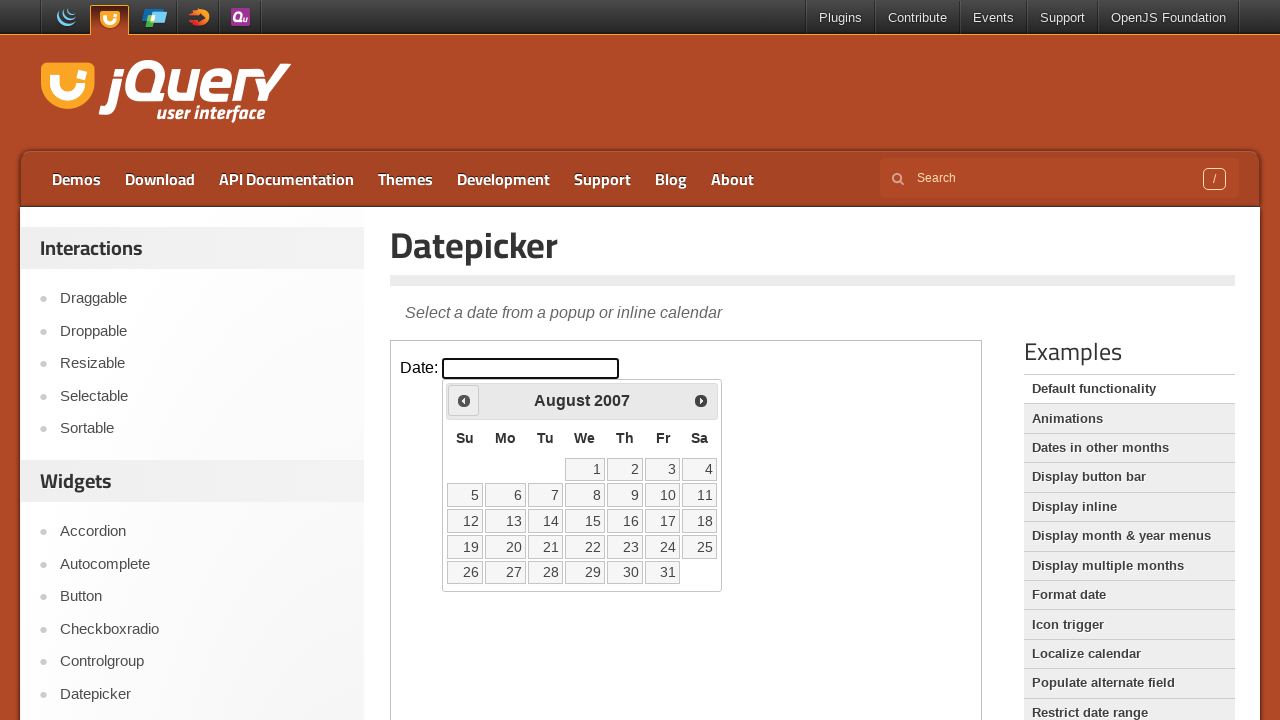

Retrieved updated current year from calendar
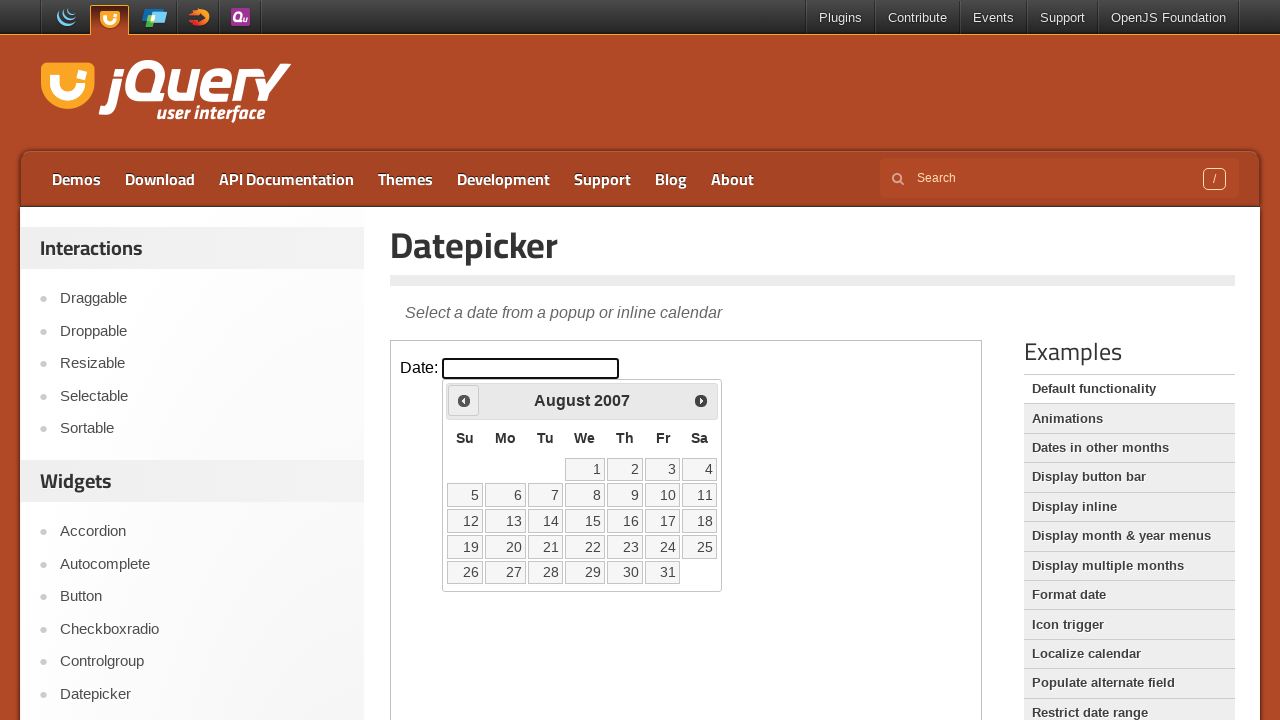

Clicked Prev button to navigate backwards (currently at August 2007) at (464, 400) on iframe >> nth=0 >> internal:control=enter-frame >> text=Prev
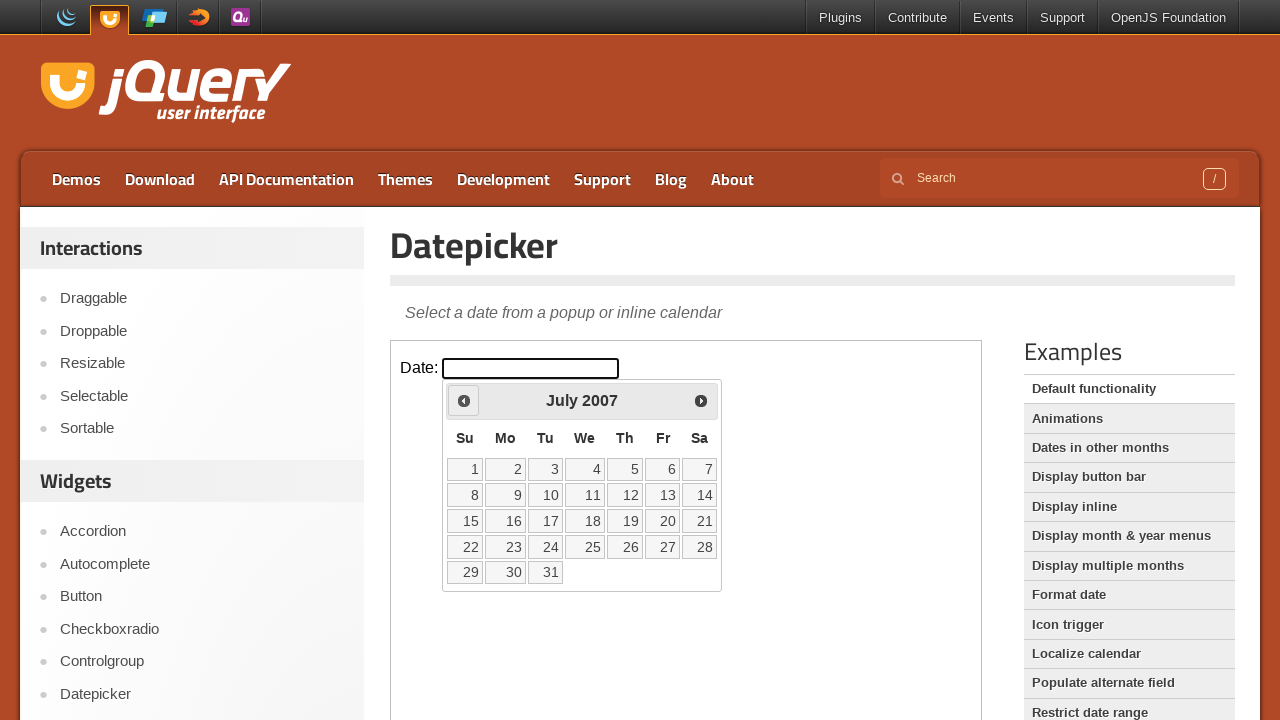

Retrieved updated current month from calendar
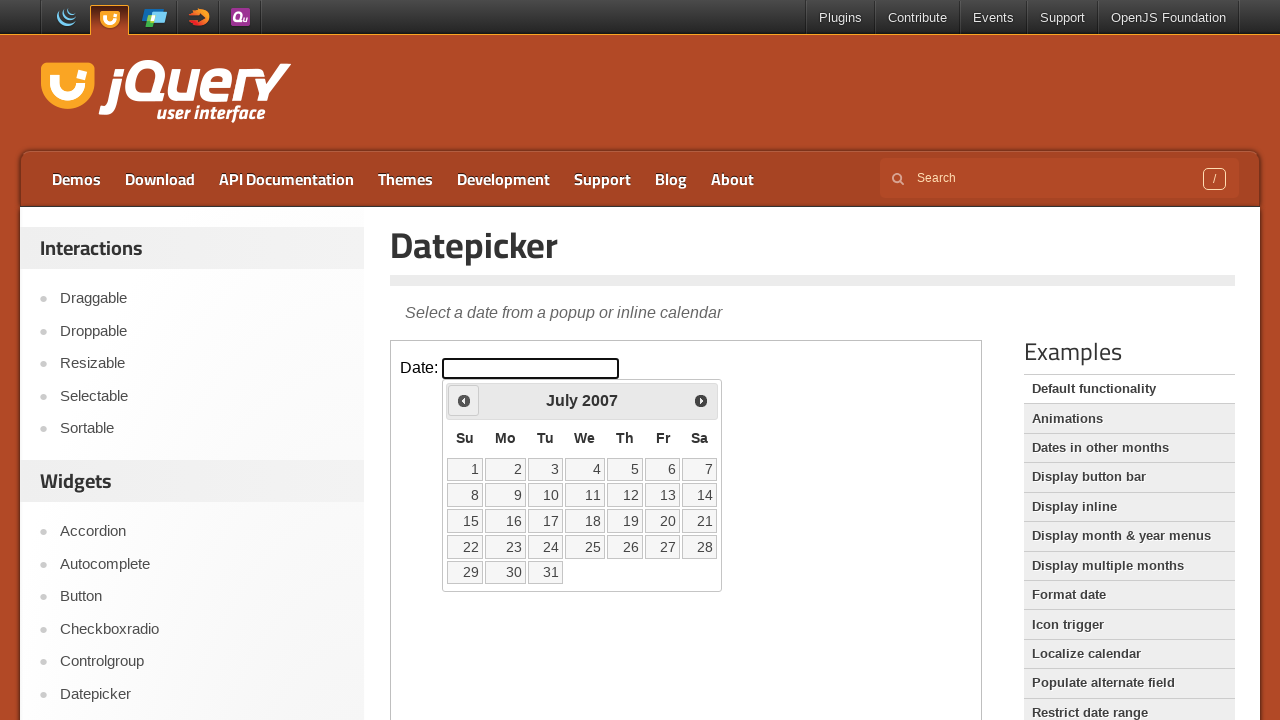

Retrieved updated current year from calendar
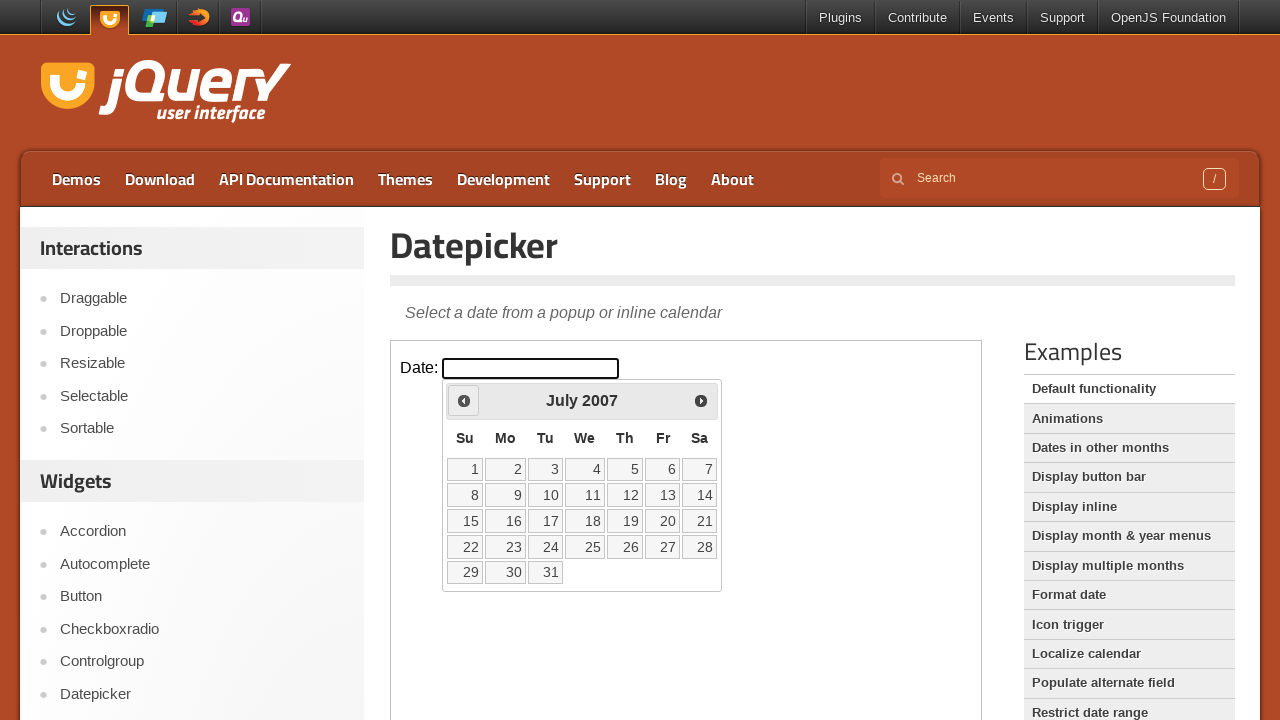

Clicked Prev button to navigate backwards (currently at July 2007) at (464, 400) on iframe >> nth=0 >> internal:control=enter-frame >> text=Prev
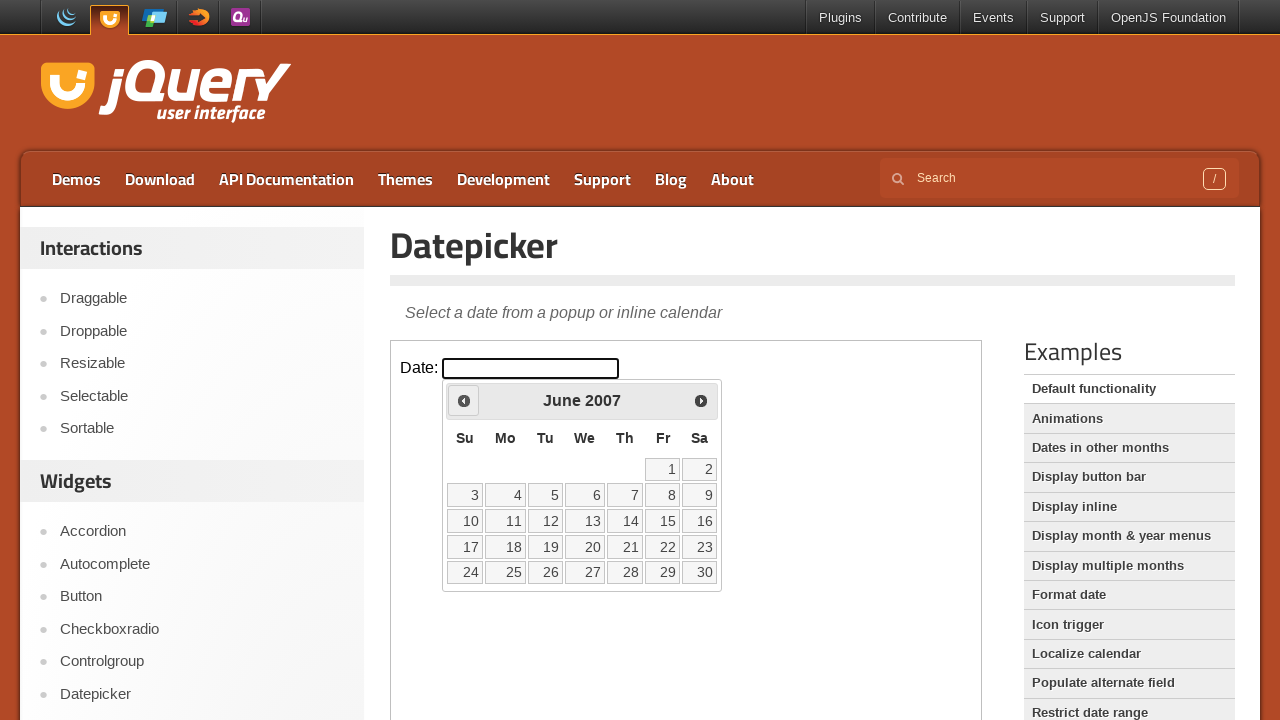

Retrieved updated current month from calendar
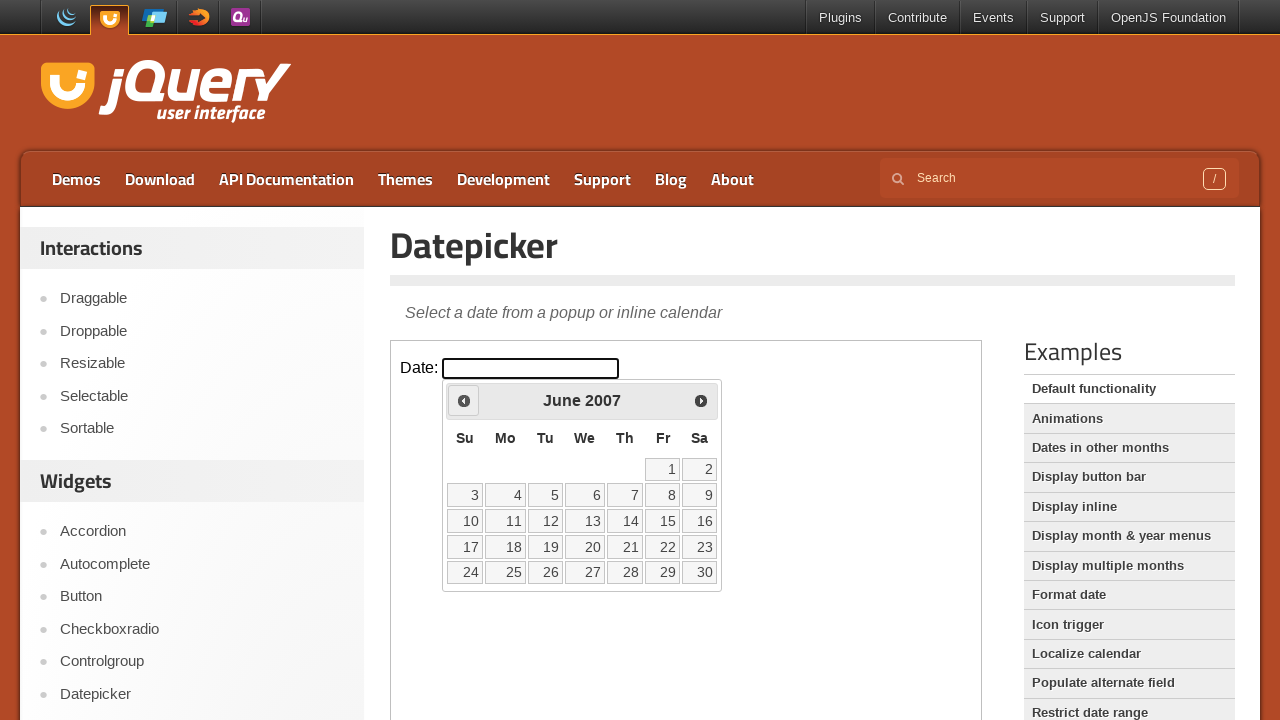

Retrieved updated current year from calendar
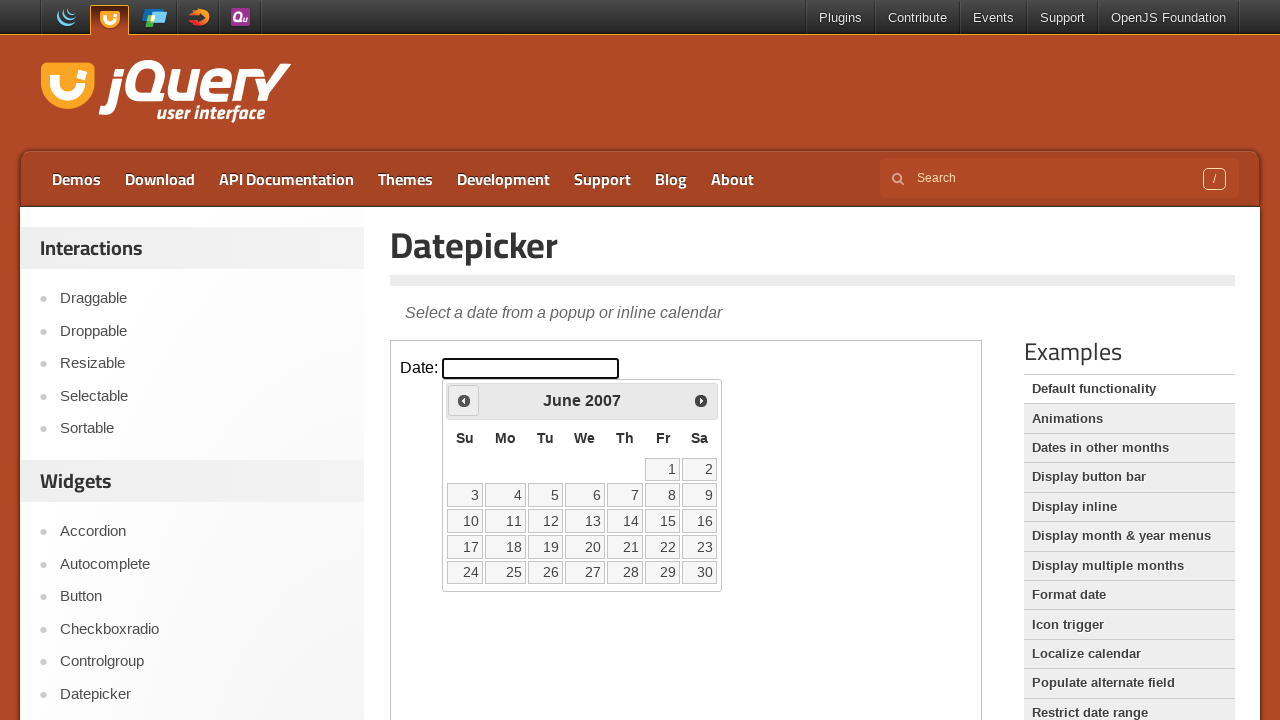

Clicked Prev button to navigate backwards (currently at June 2007) at (464, 400) on iframe >> nth=0 >> internal:control=enter-frame >> text=Prev
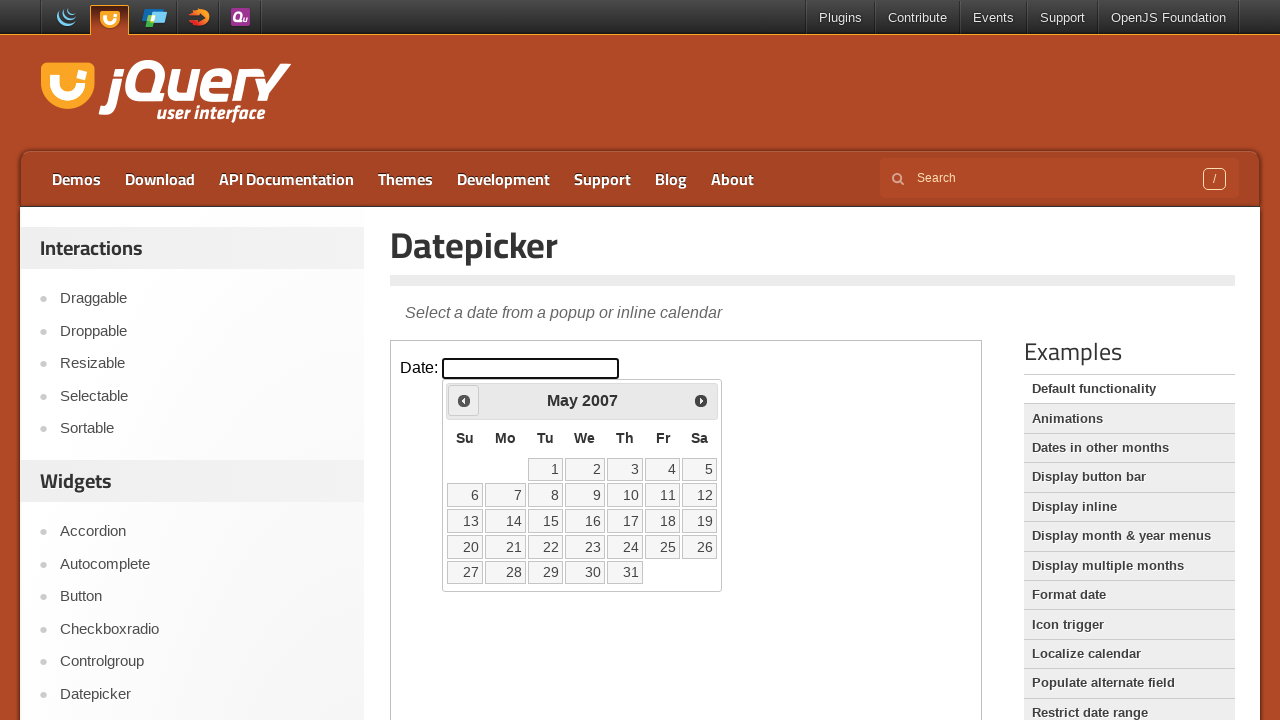

Retrieved updated current month from calendar
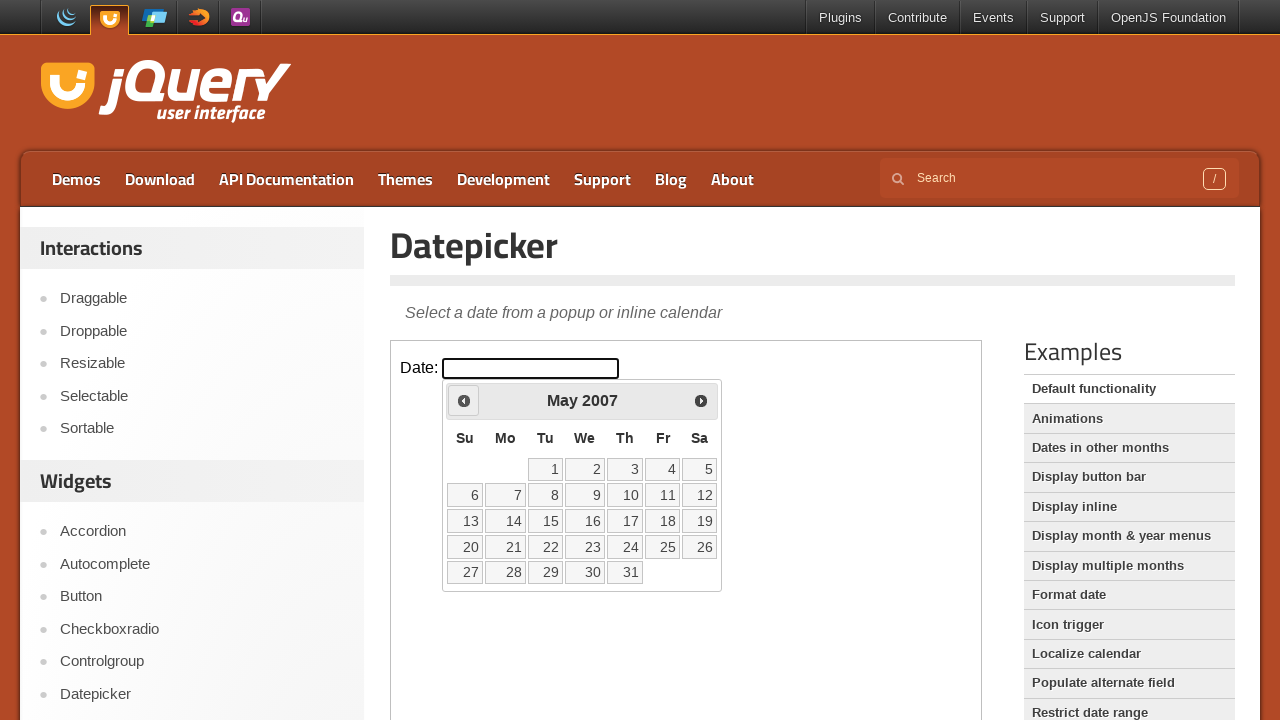

Retrieved updated current year from calendar
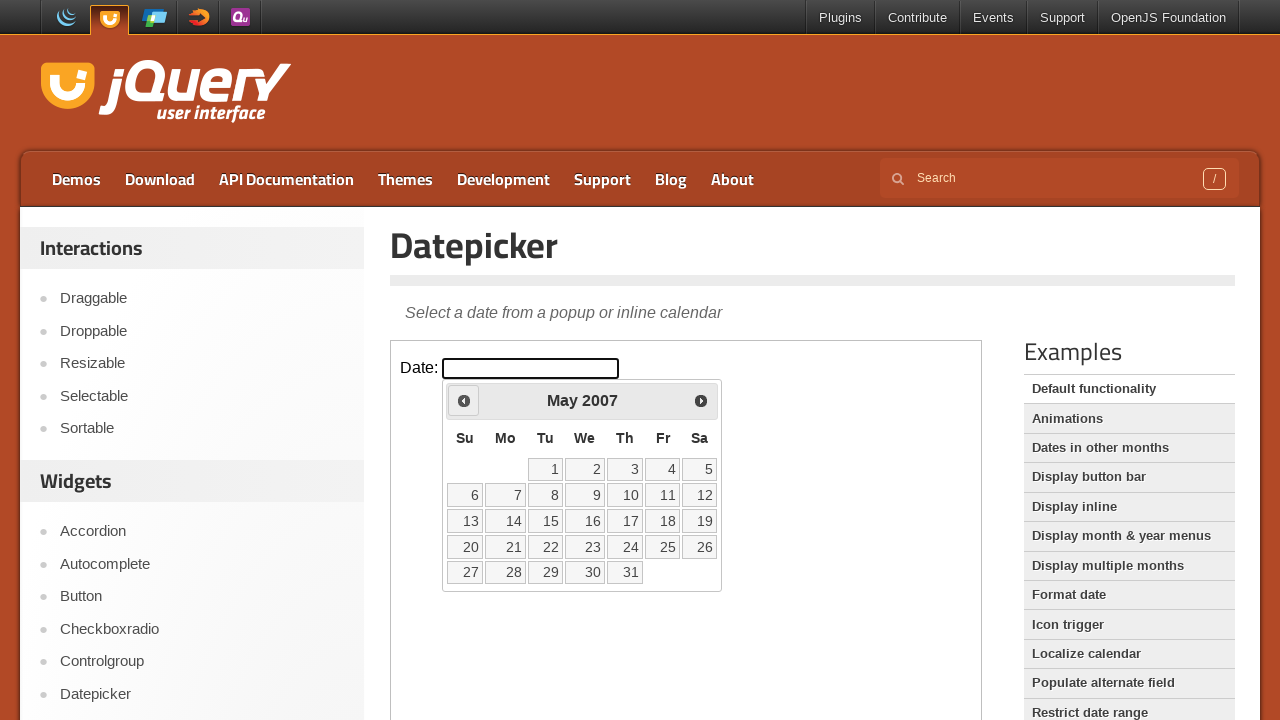

Clicked Prev button to navigate backwards (currently at May 2007) at (464, 400) on iframe >> nth=0 >> internal:control=enter-frame >> text=Prev
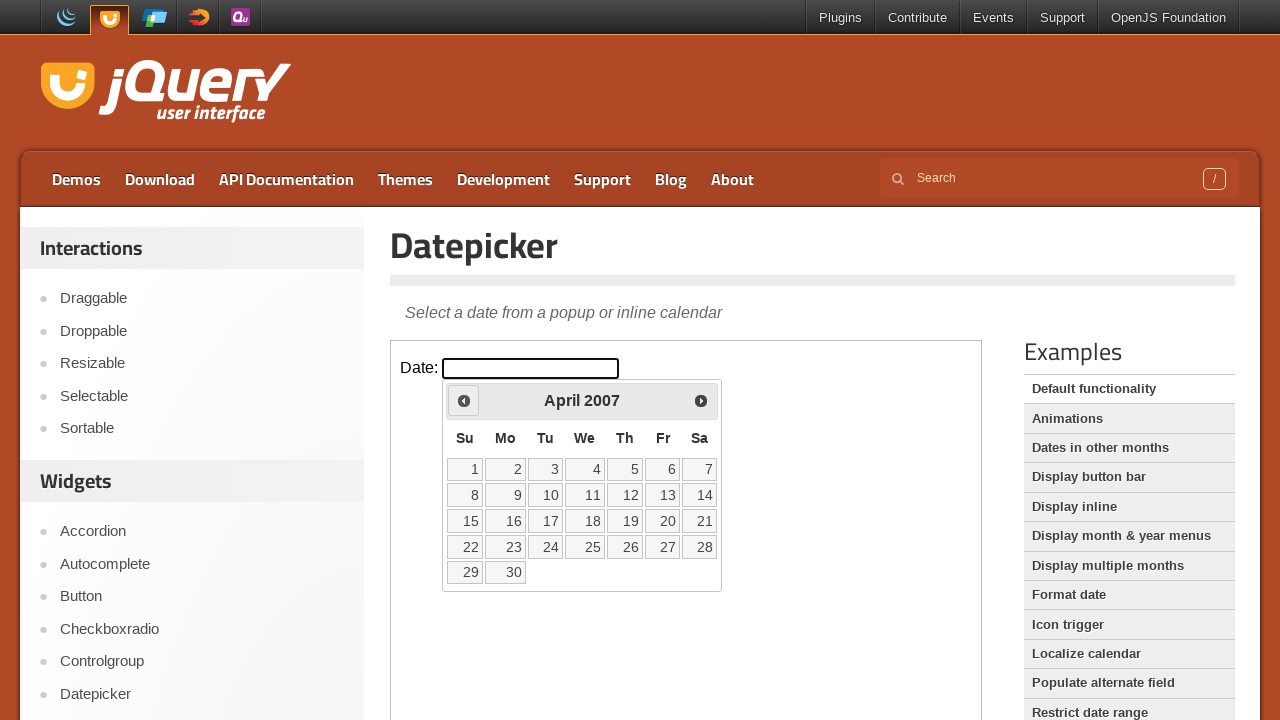

Retrieved updated current month from calendar
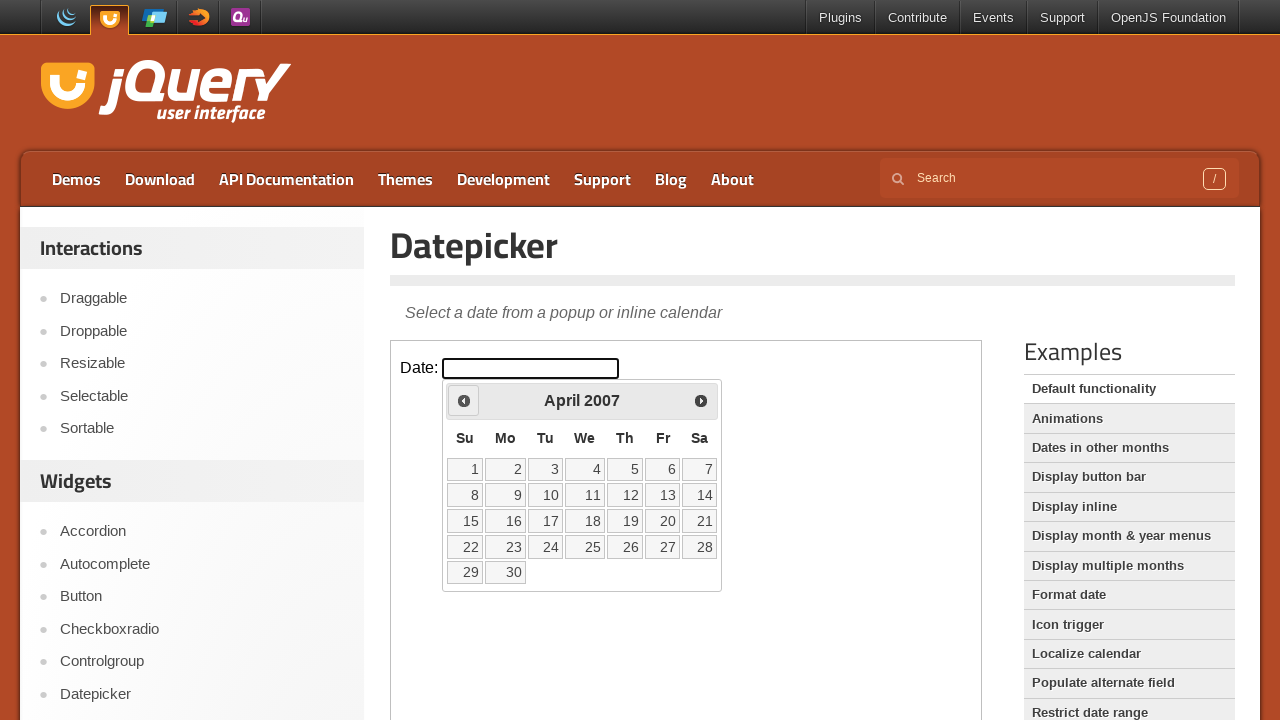

Retrieved updated current year from calendar
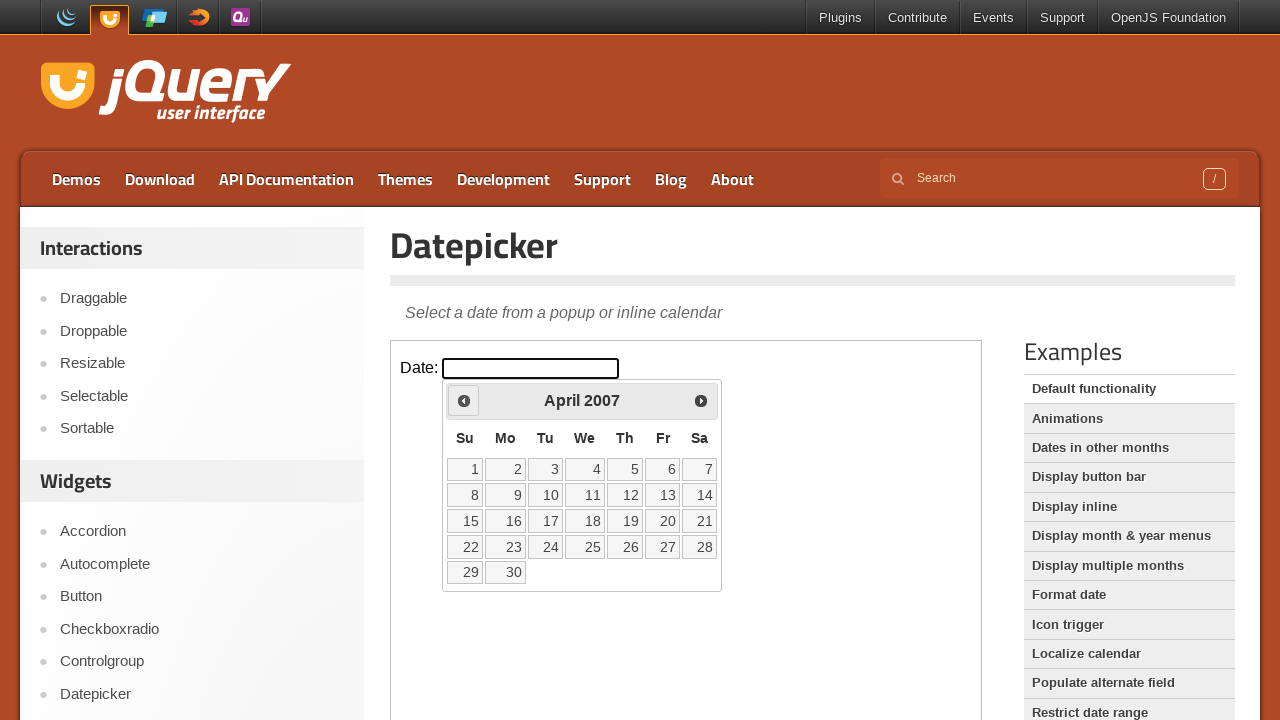

Clicked Prev button to navigate backwards (currently at April 2007) at (464, 400) on iframe >> nth=0 >> internal:control=enter-frame >> text=Prev
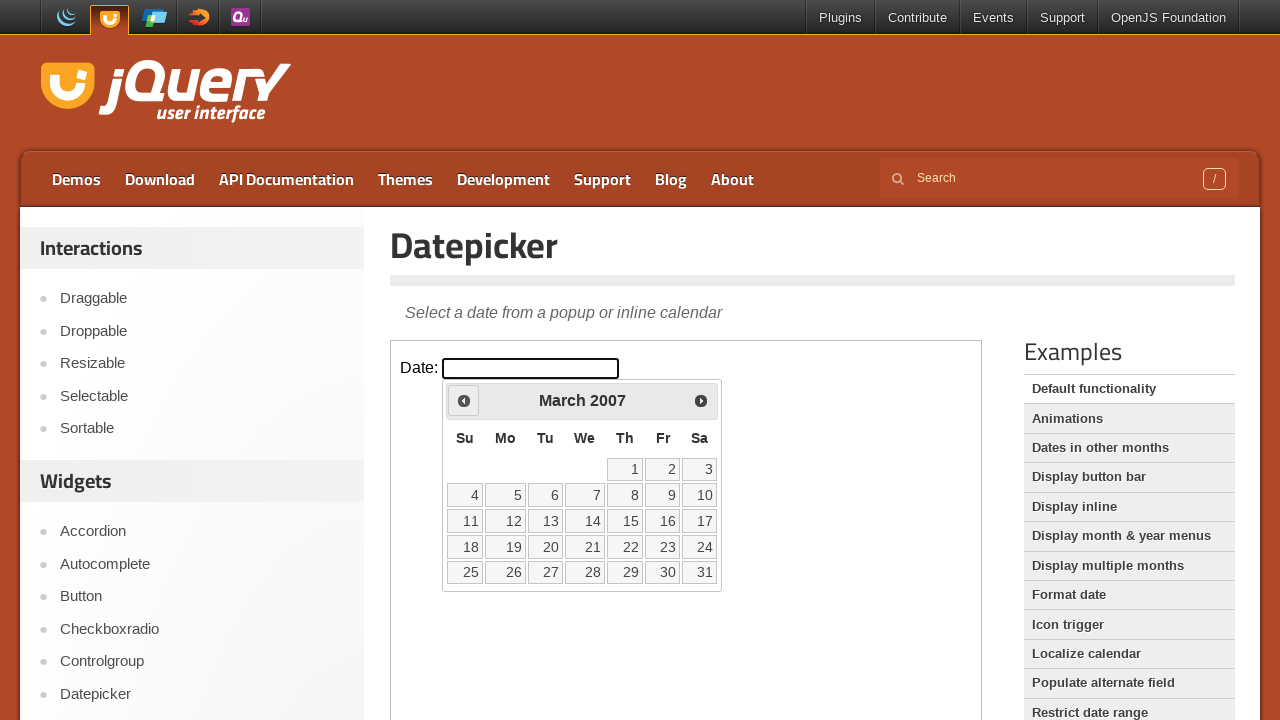

Retrieved updated current month from calendar
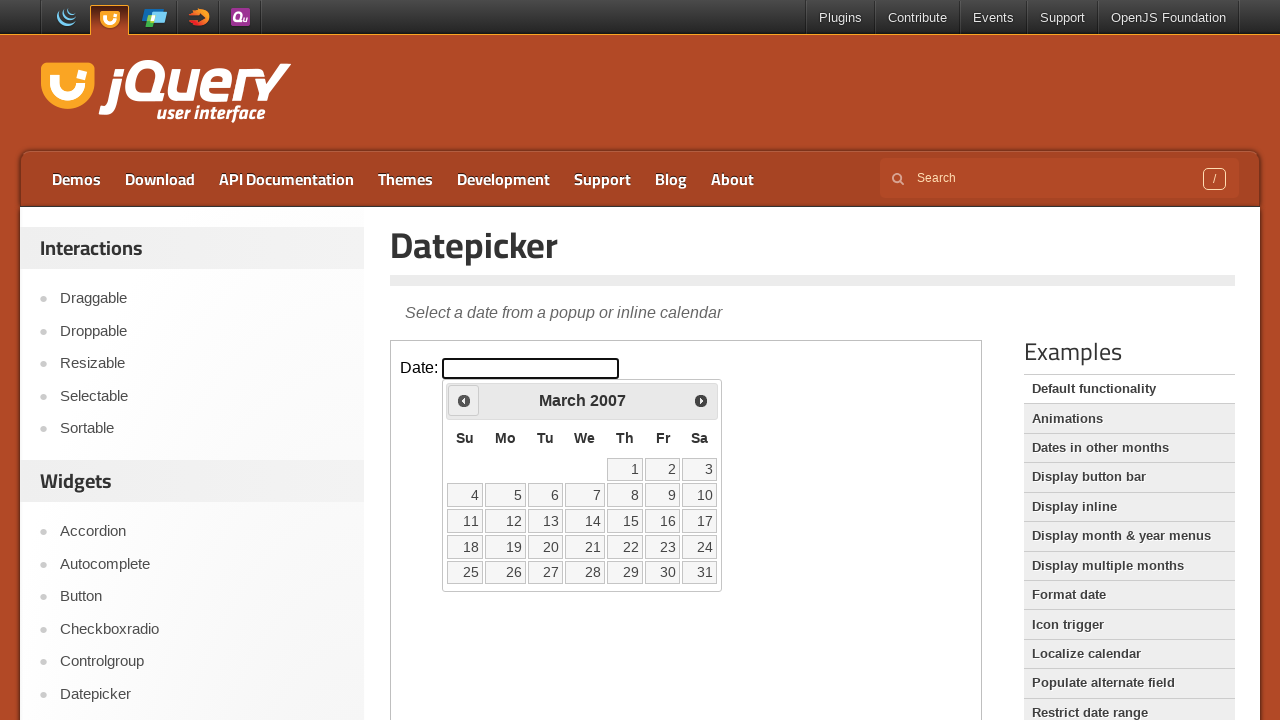

Retrieved updated current year from calendar
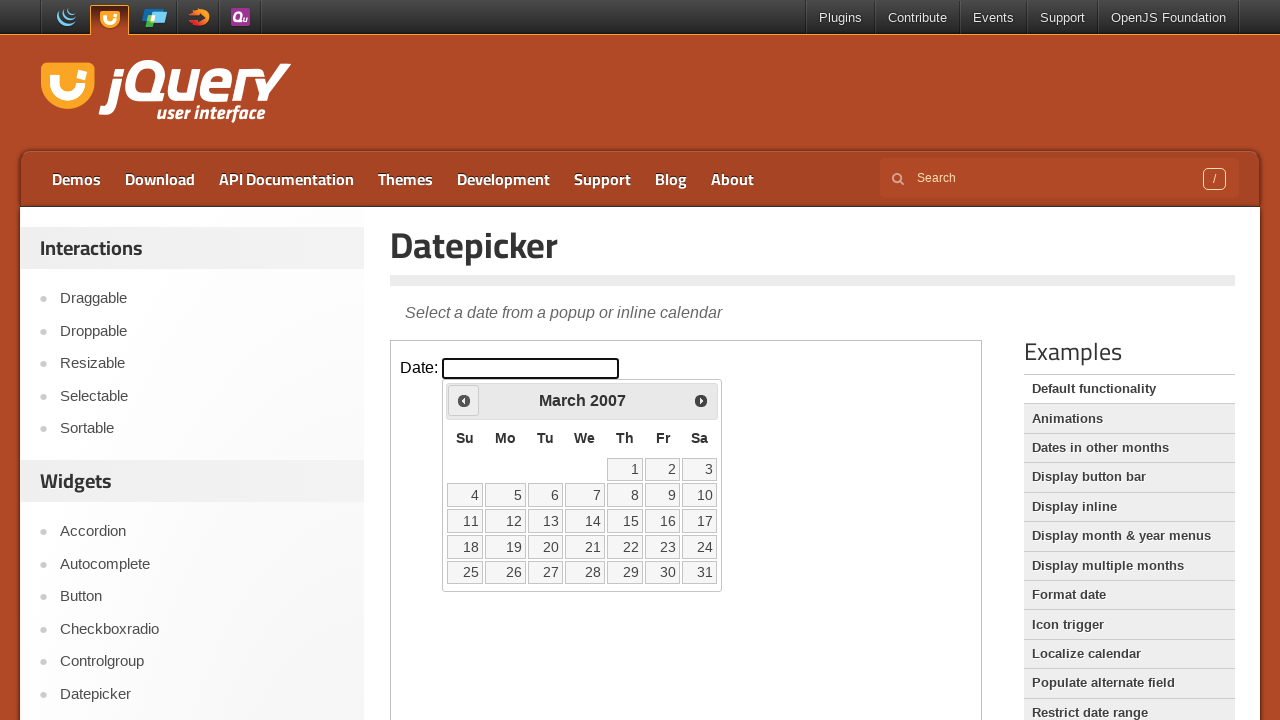

Clicked Prev button to navigate backwards (currently at March 2007) at (464, 400) on iframe >> nth=0 >> internal:control=enter-frame >> text=Prev
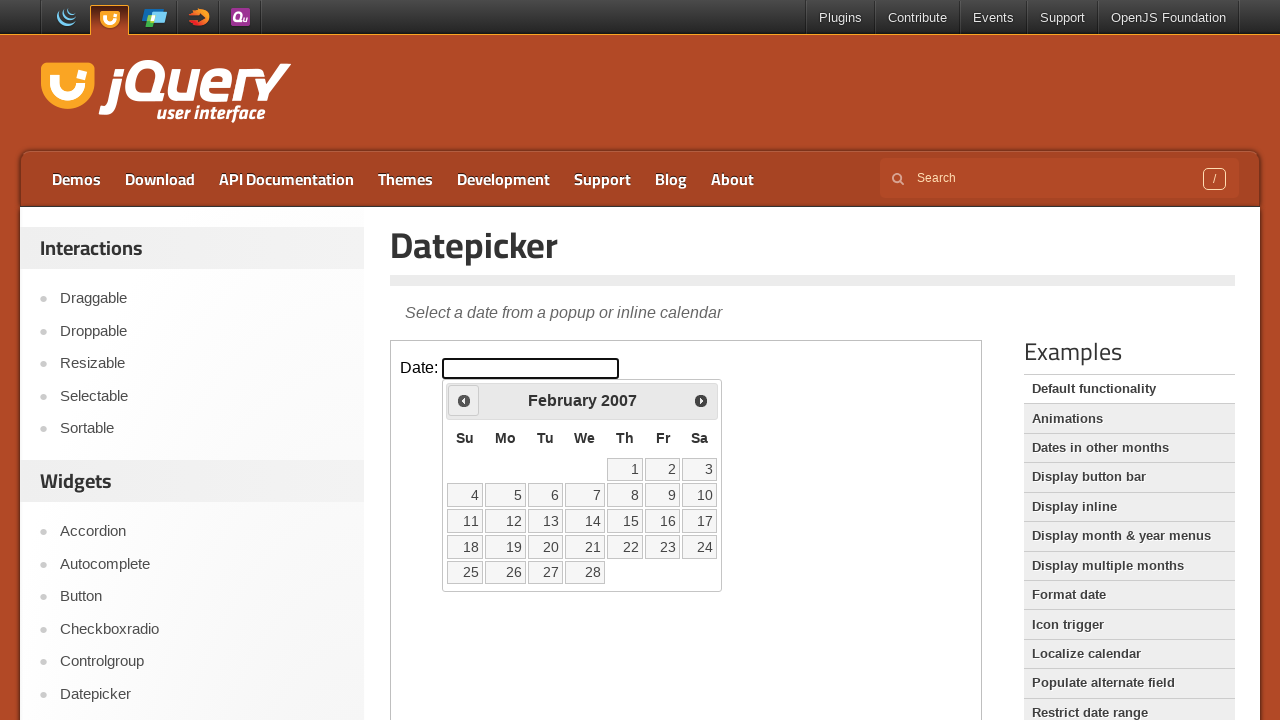

Retrieved updated current month from calendar
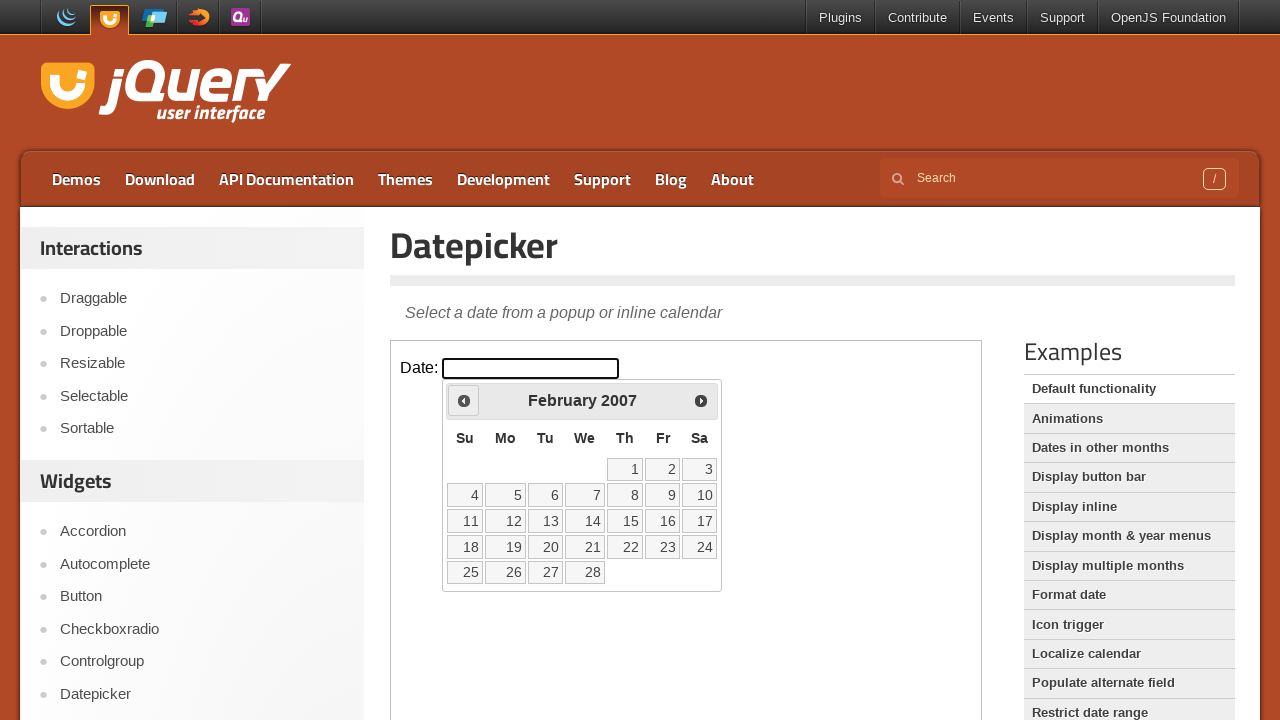

Retrieved updated current year from calendar
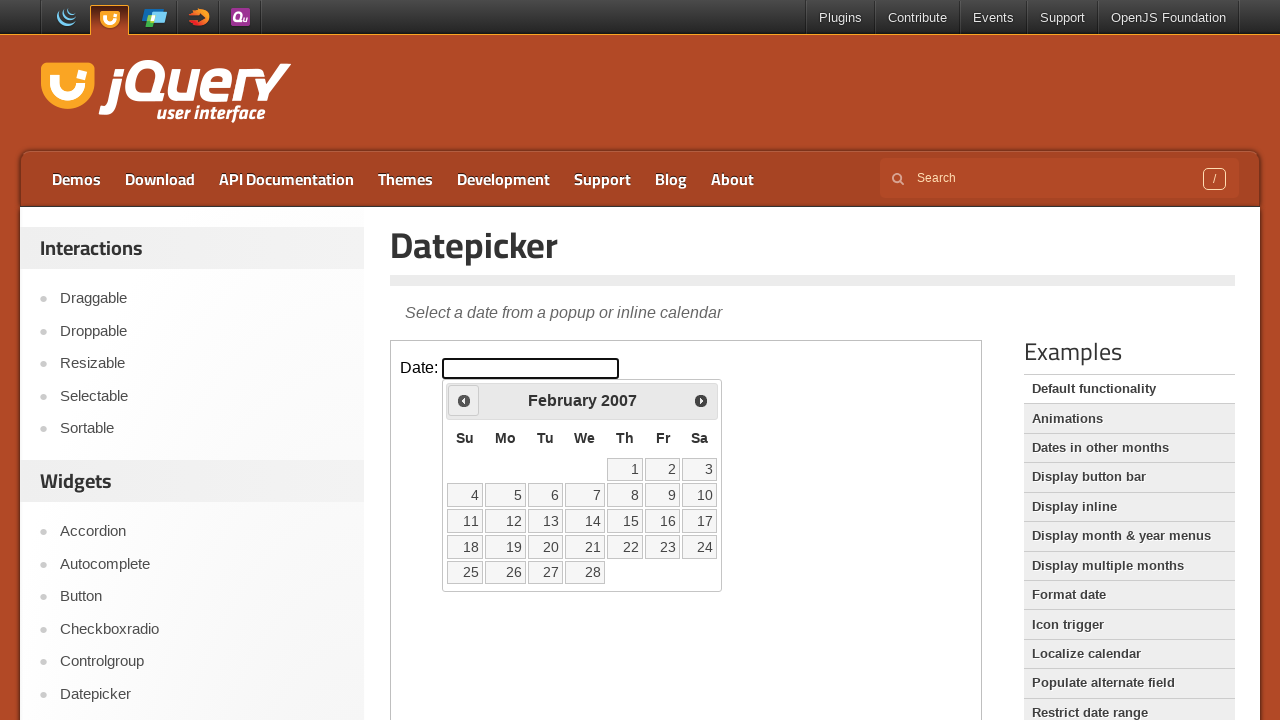

Clicked Prev button to navigate backwards (currently at February 2007) at (464, 400) on iframe >> nth=0 >> internal:control=enter-frame >> text=Prev
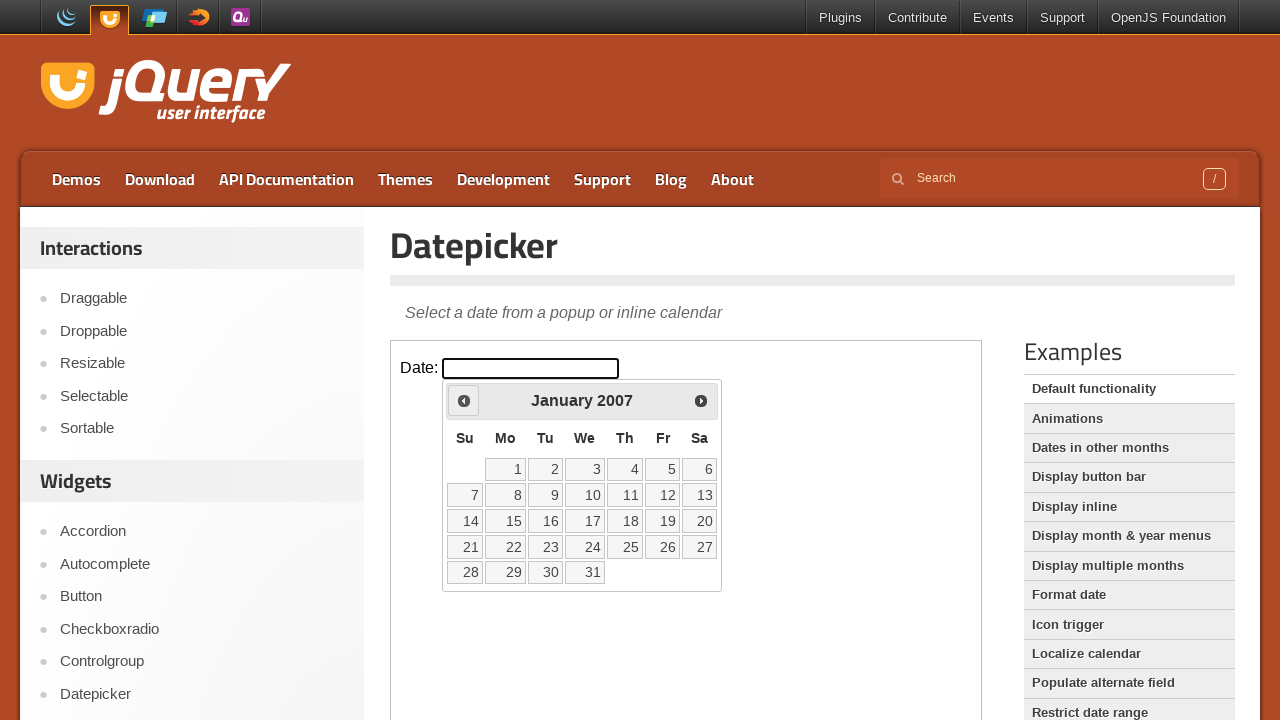

Retrieved updated current month from calendar
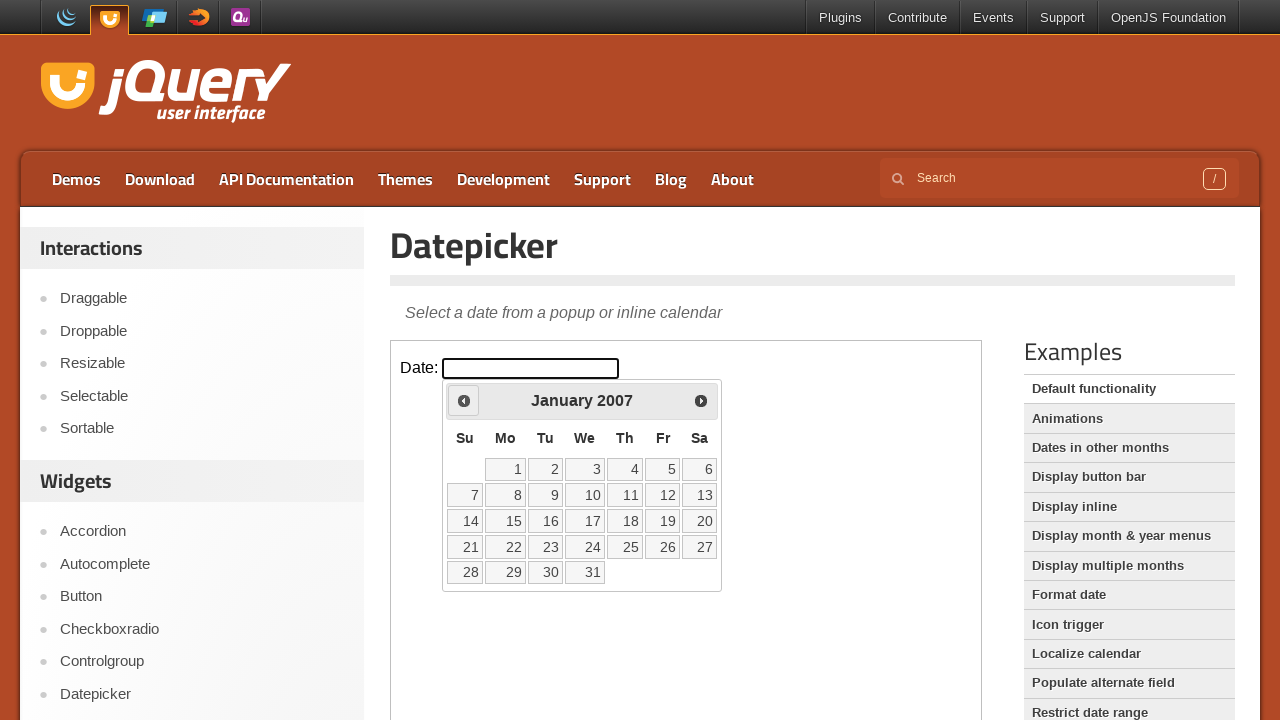

Retrieved updated current year from calendar
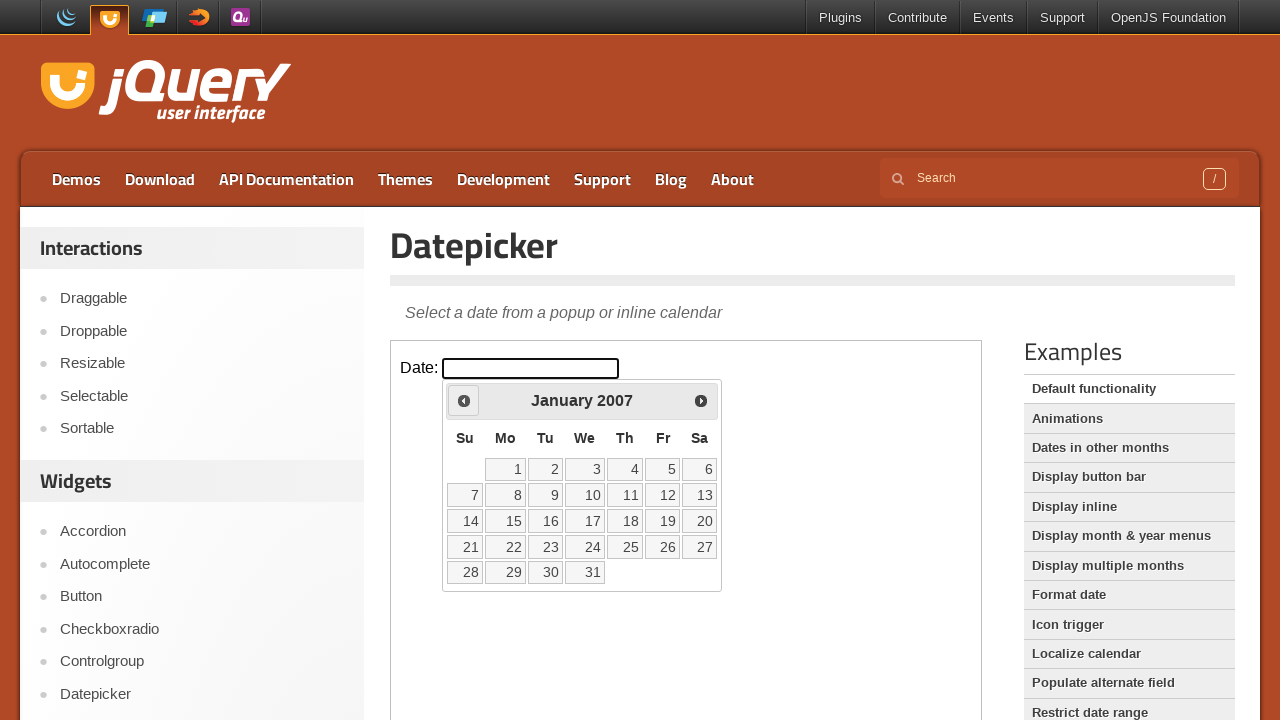

Clicked Prev button to navigate backwards (currently at January 2007) at (464, 400) on iframe >> nth=0 >> internal:control=enter-frame >> text=Prev
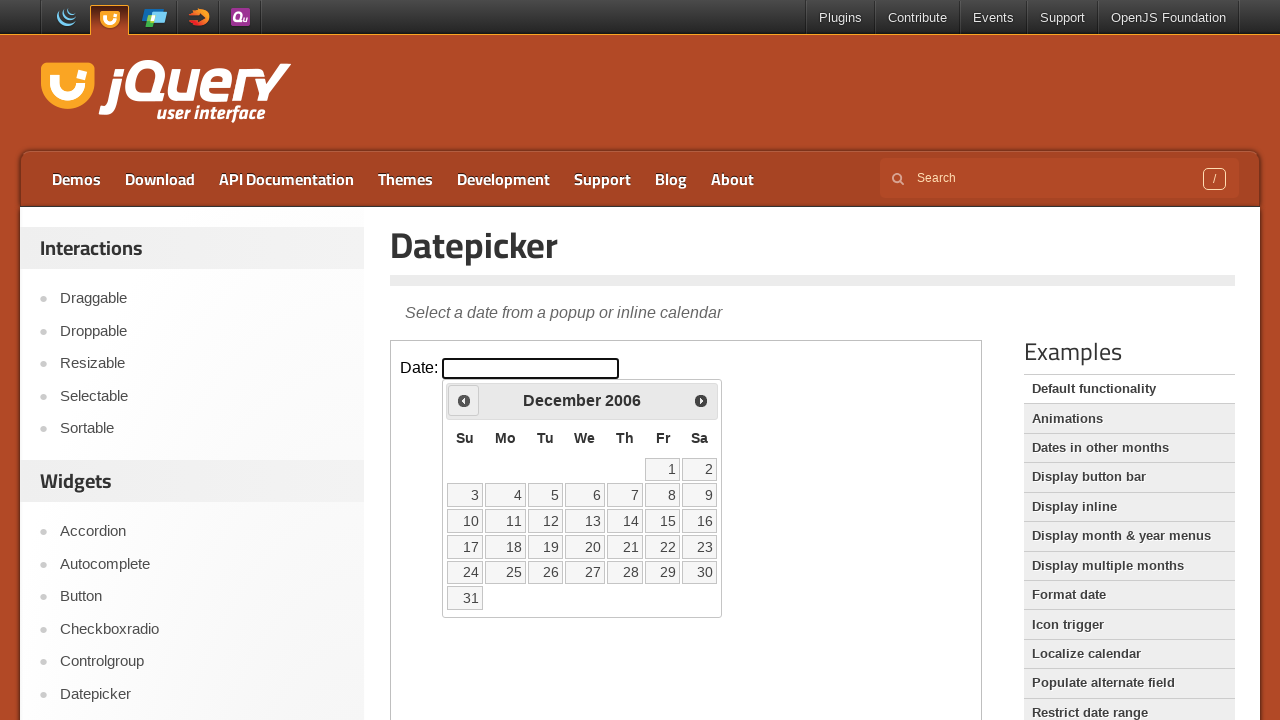

Retrieved updated current month from calendar
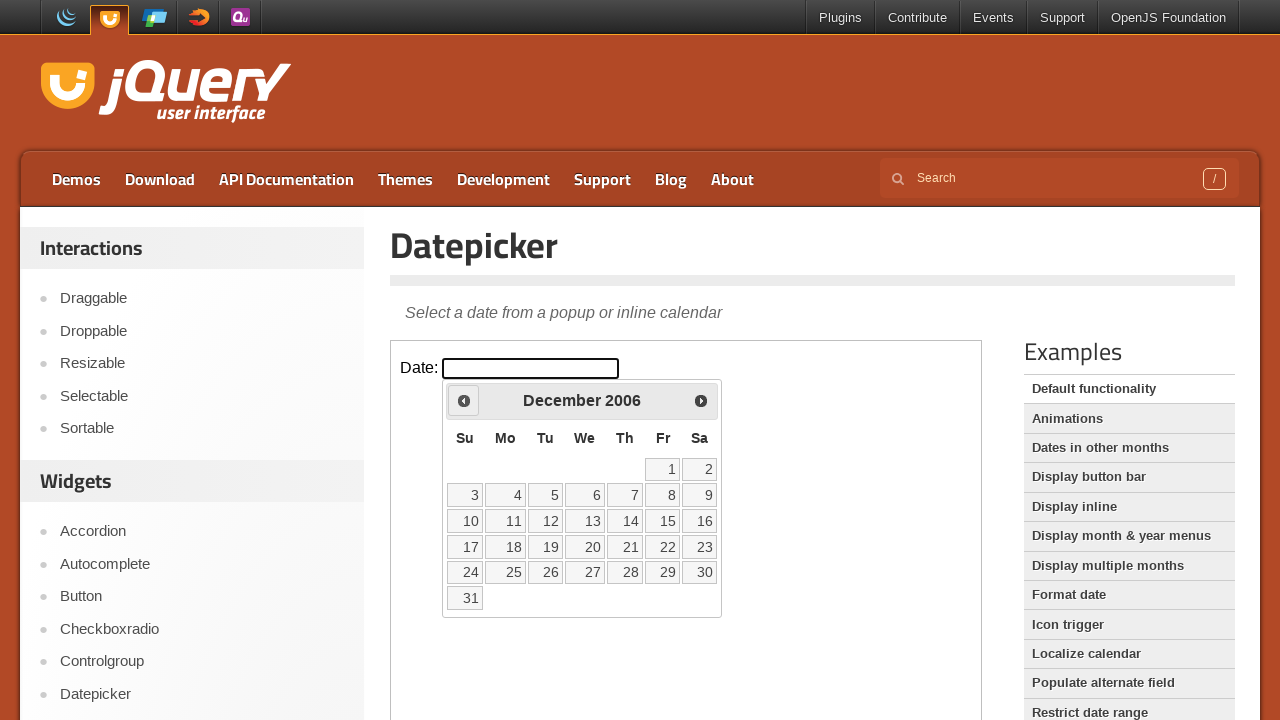

Retrieved updated current year from calendar
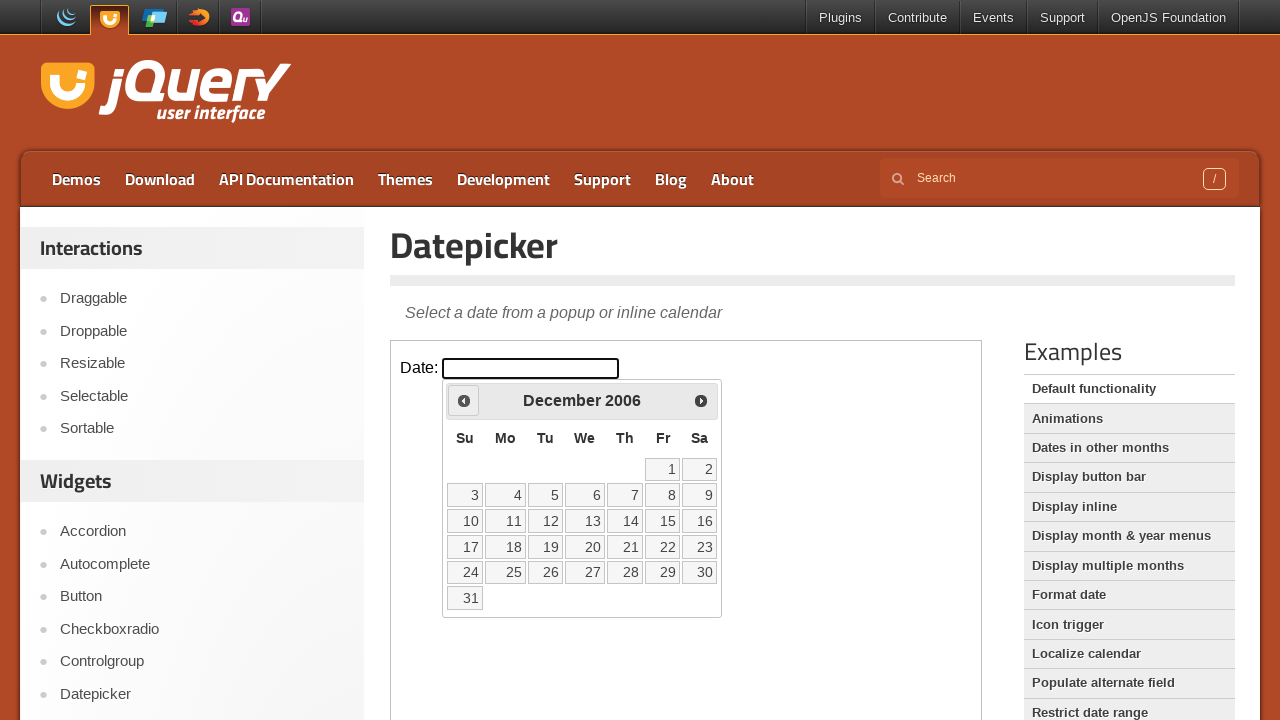

Clicked Prev button to navigate backwards (currently at December 2006) at (464, 400) on iframe >> nth=0 >> internal:control=enter-frame >> text=Prev
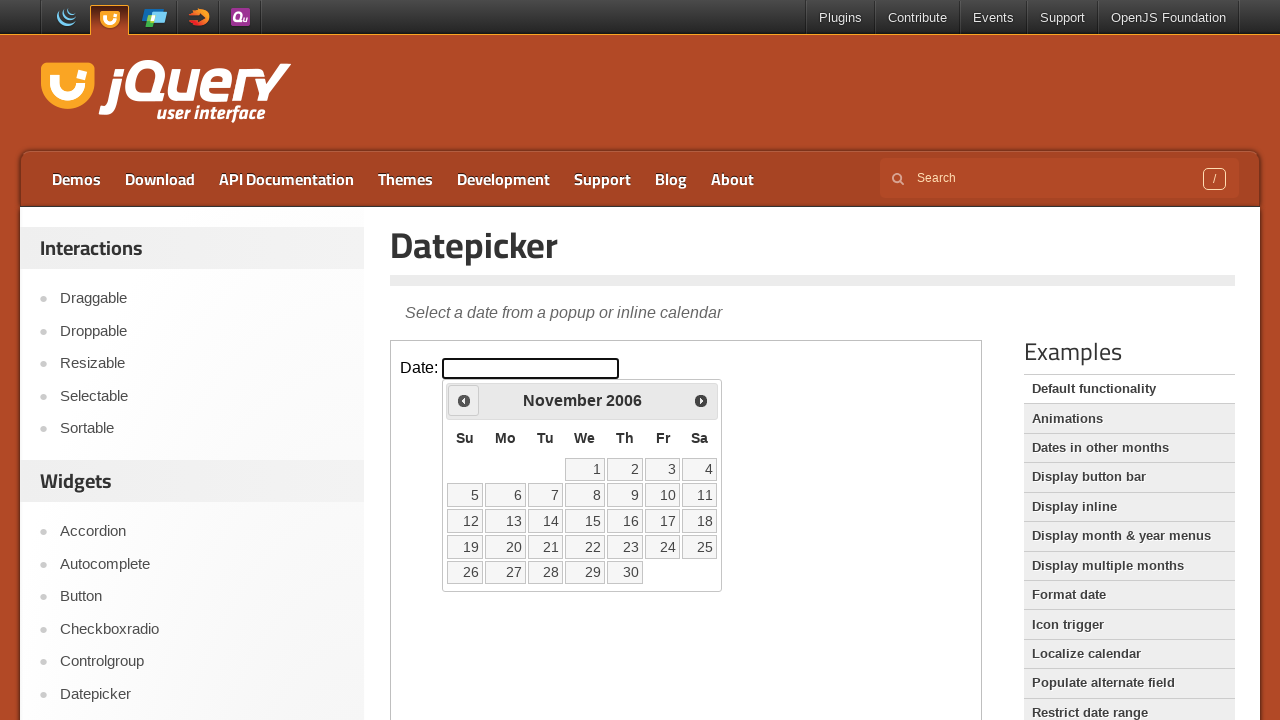

Retrieved updated current month from calendar
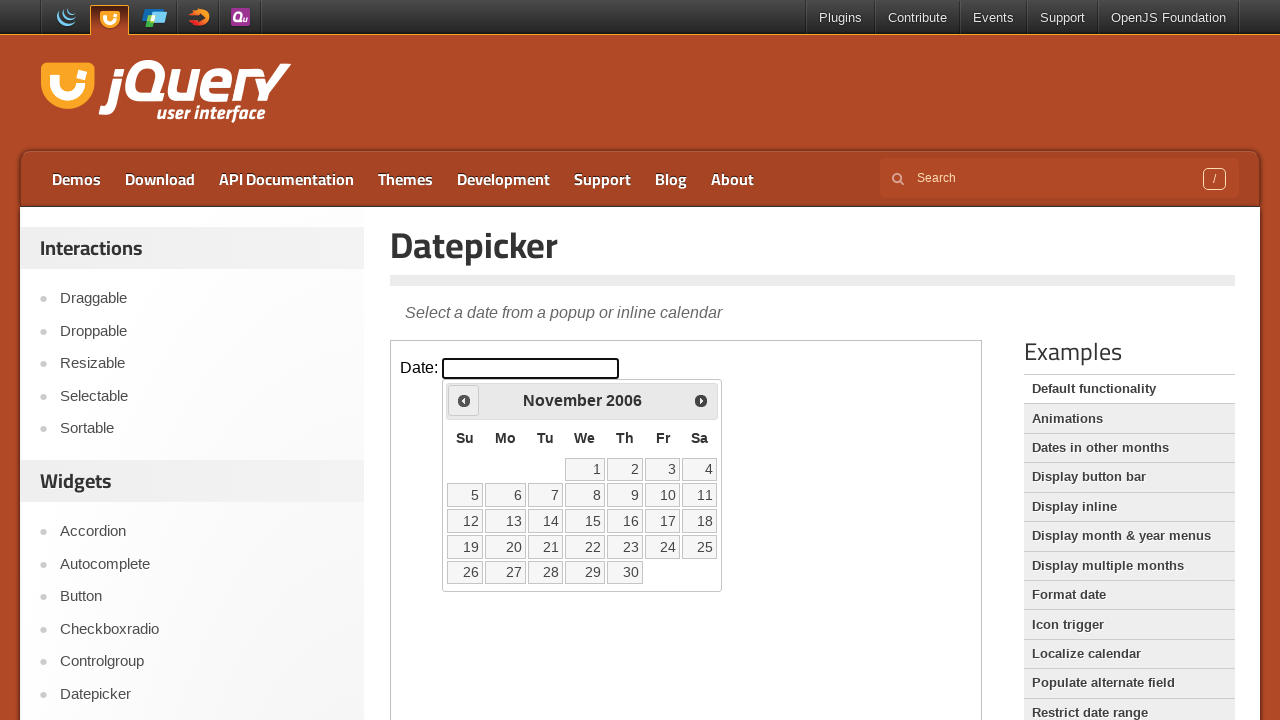

Retrieved updated current year from calendar
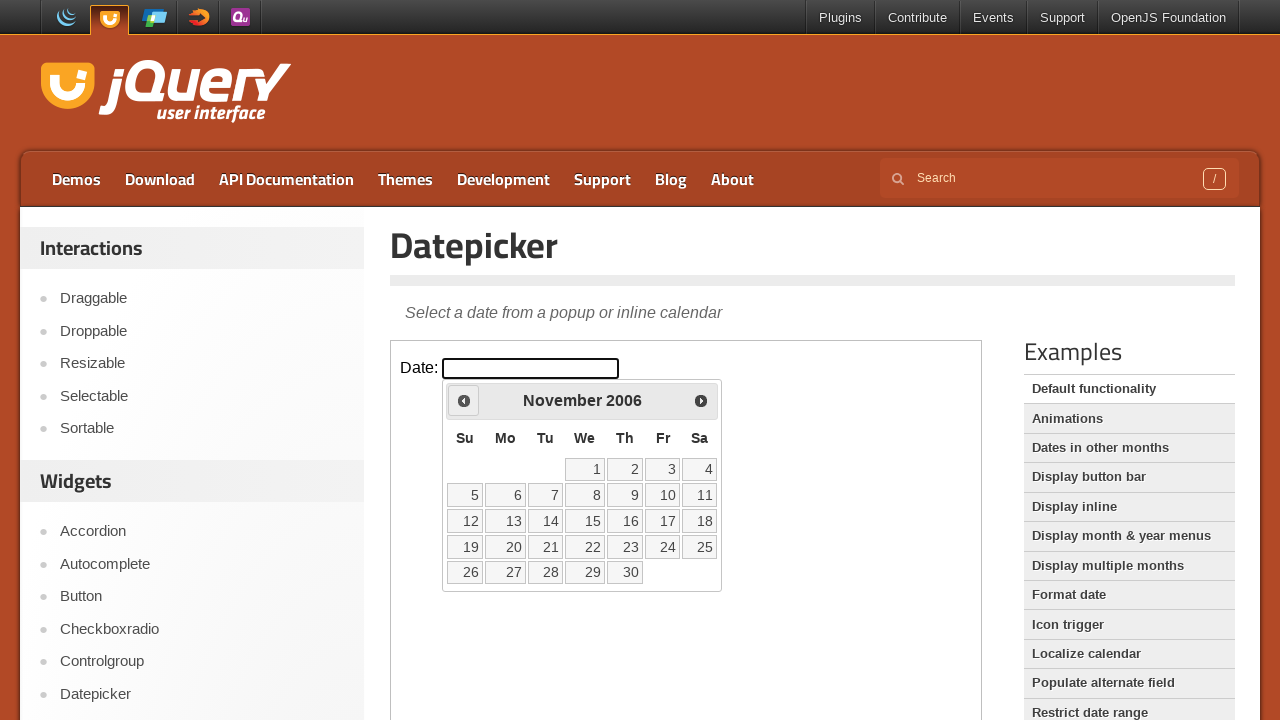

Clicked Prev button to navigate backwards (currently at November 2006) at (464, 400) on iframe >> nth=0 >> internal:control=enter-frame >> text=Prev
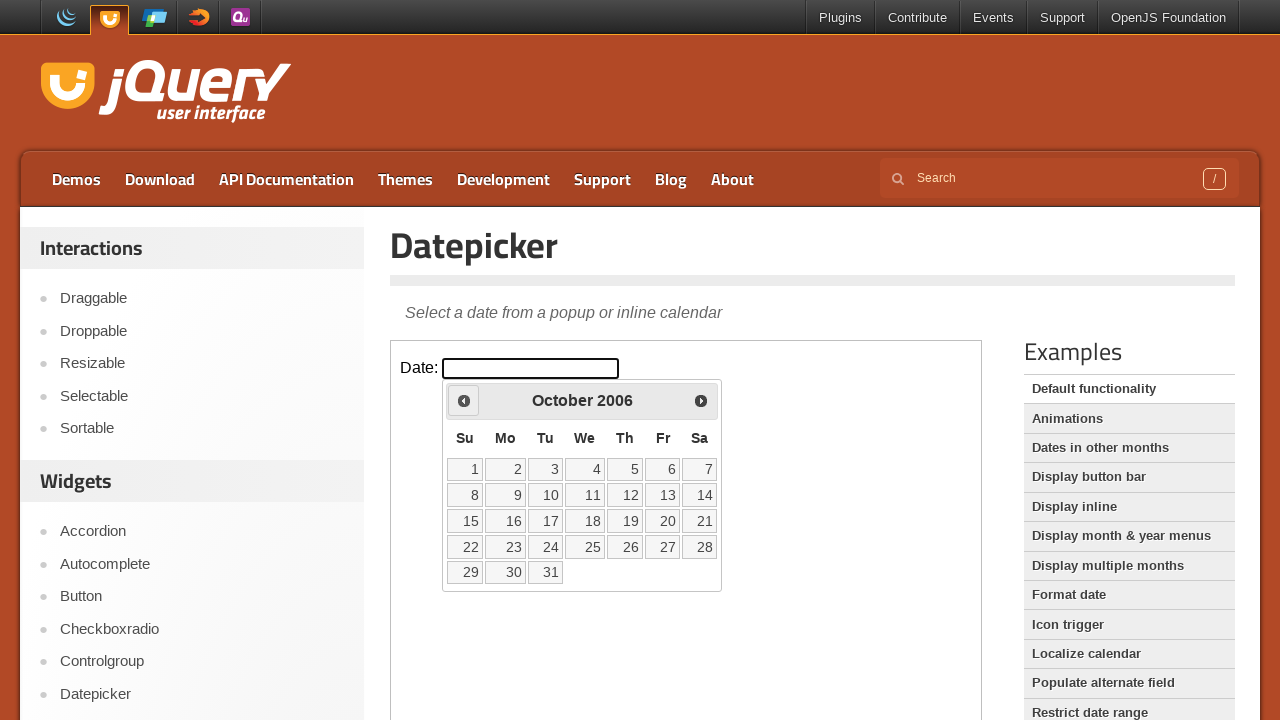

Retrieved updated current month from calendar
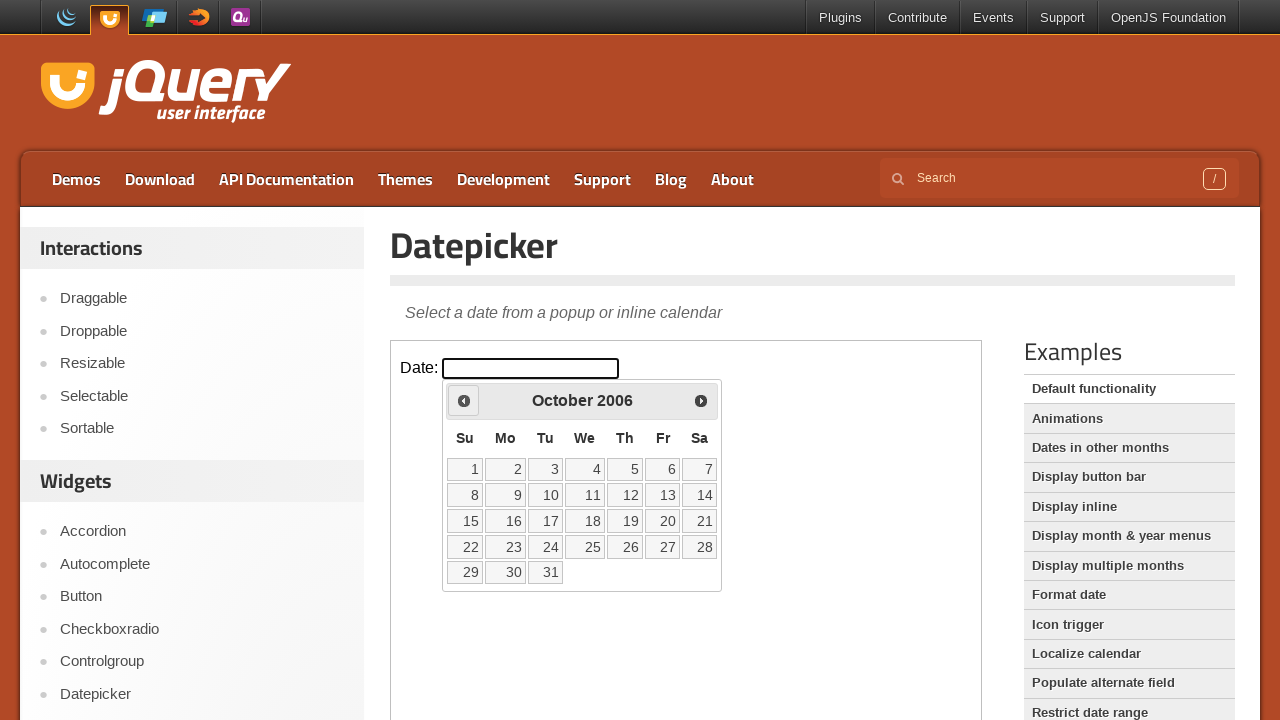

Retrieved updated current year from calendar
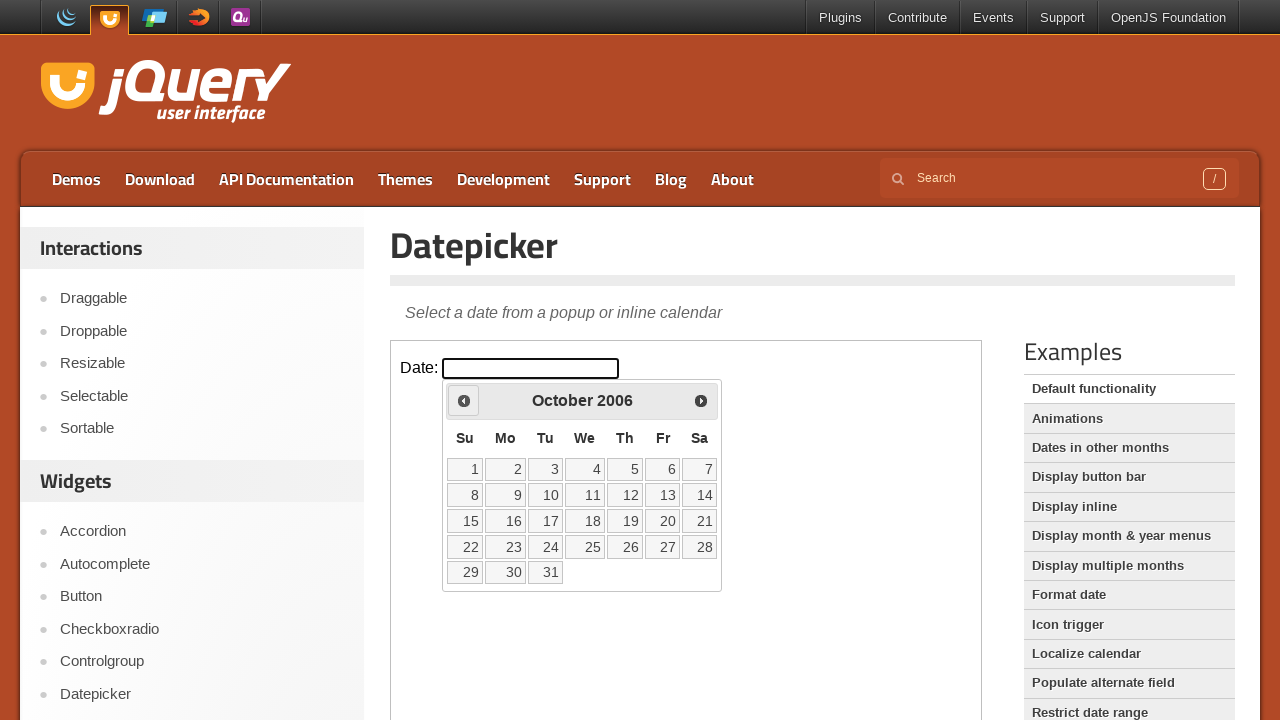

Clicked Prev button to navigate backwards (currently at October 2006) at (464, 400) on iframe >> nth=0 >> internal:control=enter-frame >> text=Prev
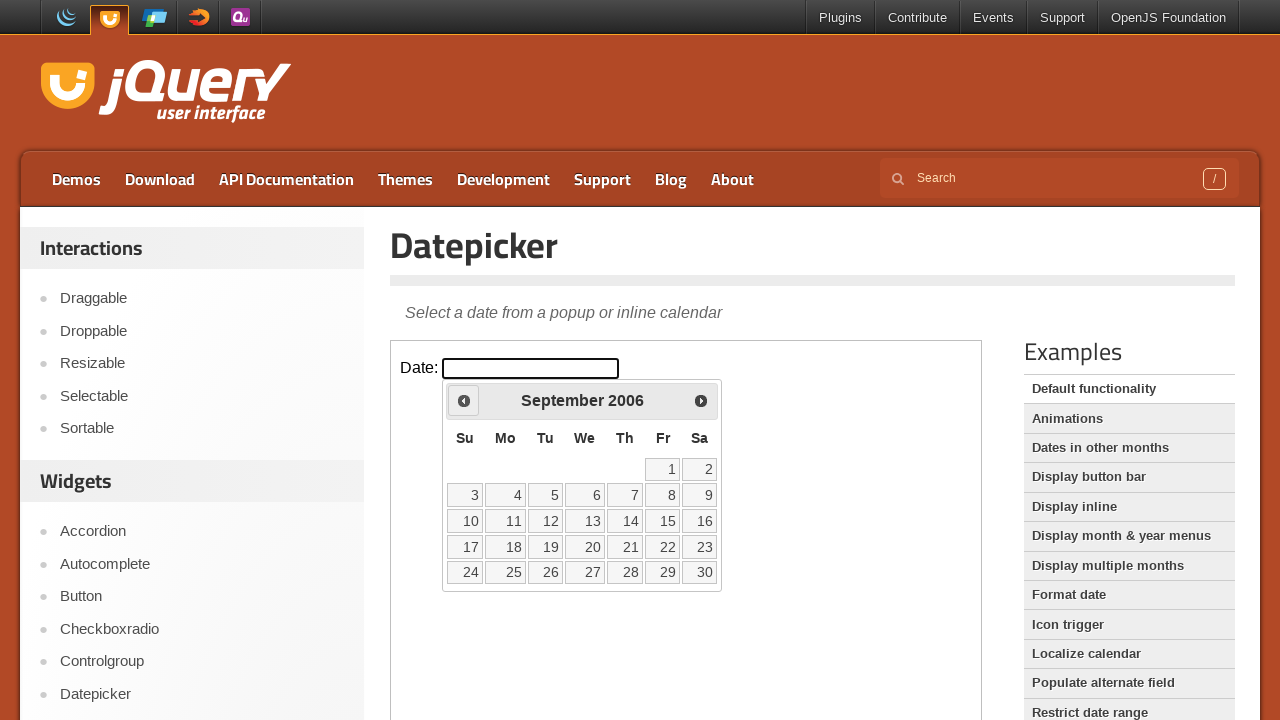

Retrieved updated current month from calendar
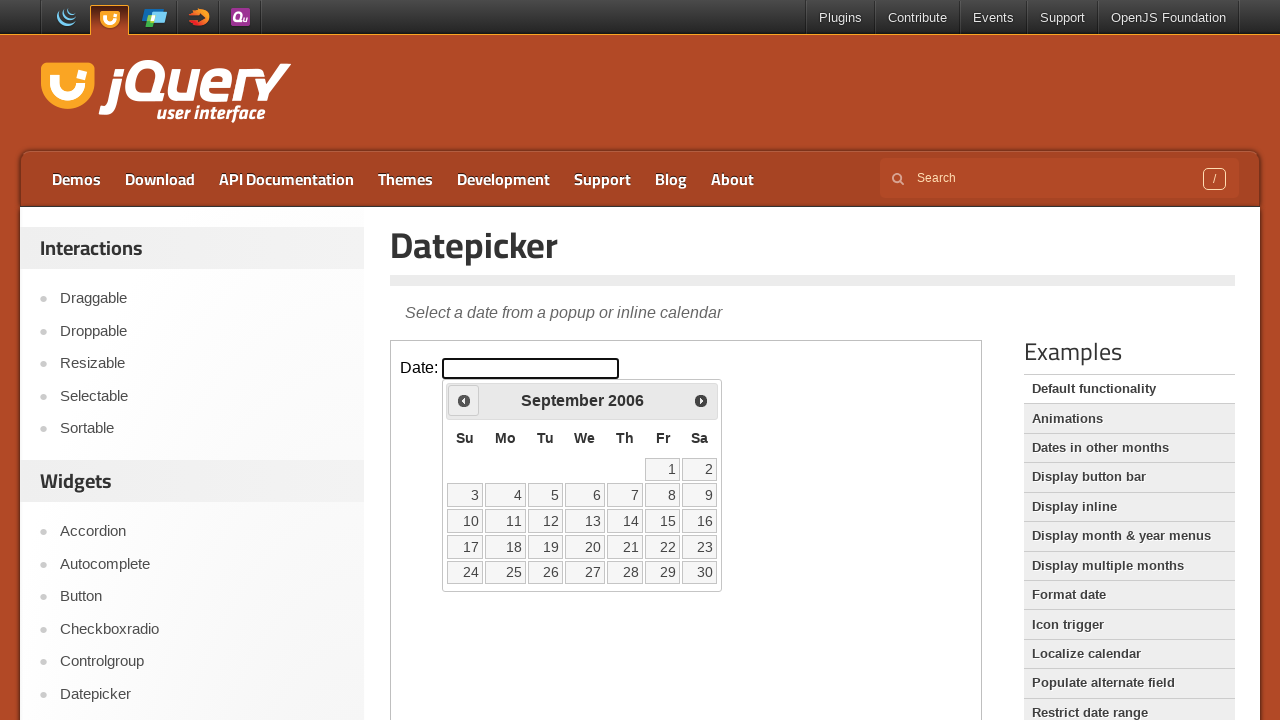

Retrieved updated current year from calendar
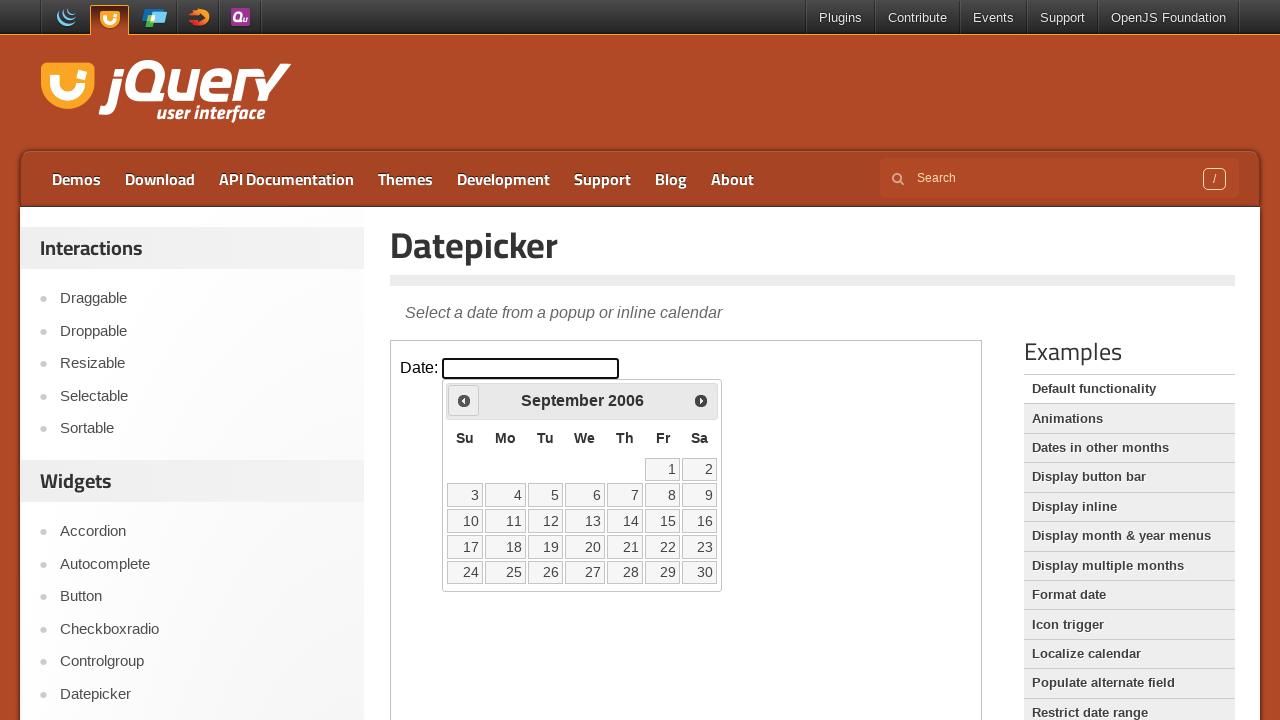

Clicked Prev button to navigate backwards (currently at September 2006) at (464, 400) on iframe >> nth=0 >> internal:control=enter-frame >> text=Prev
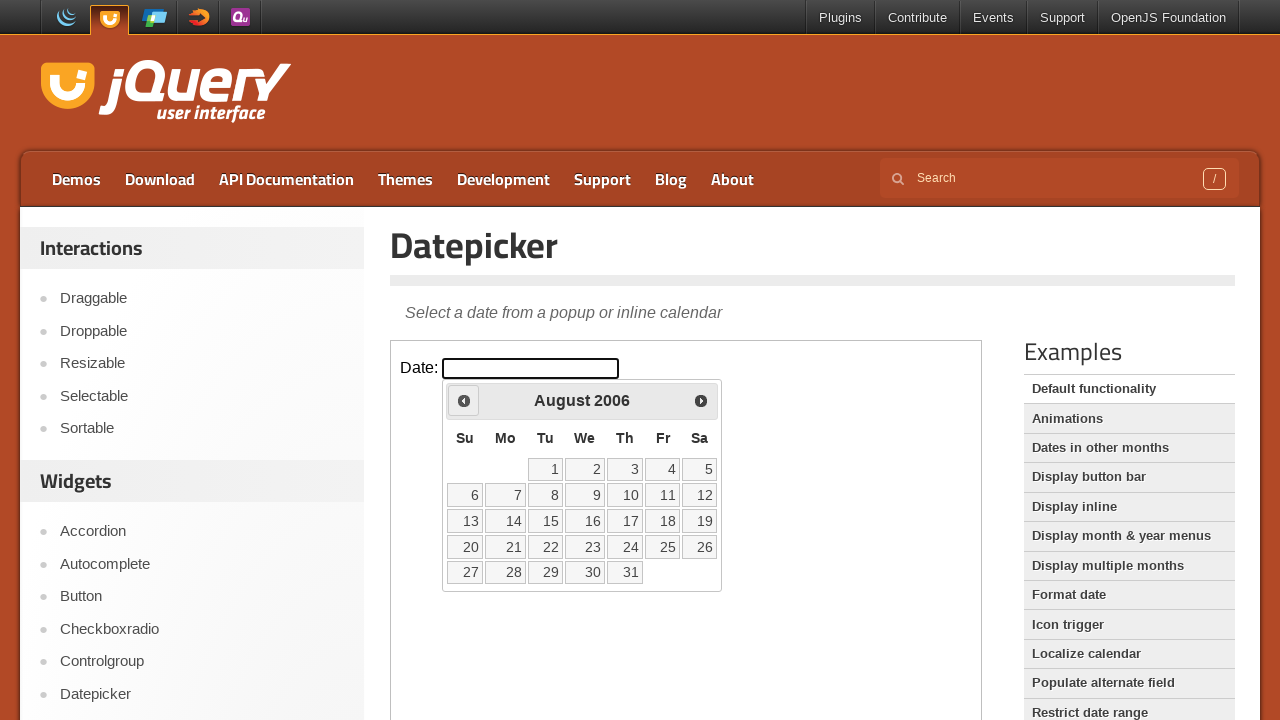

Retrieved updated current month from calendar
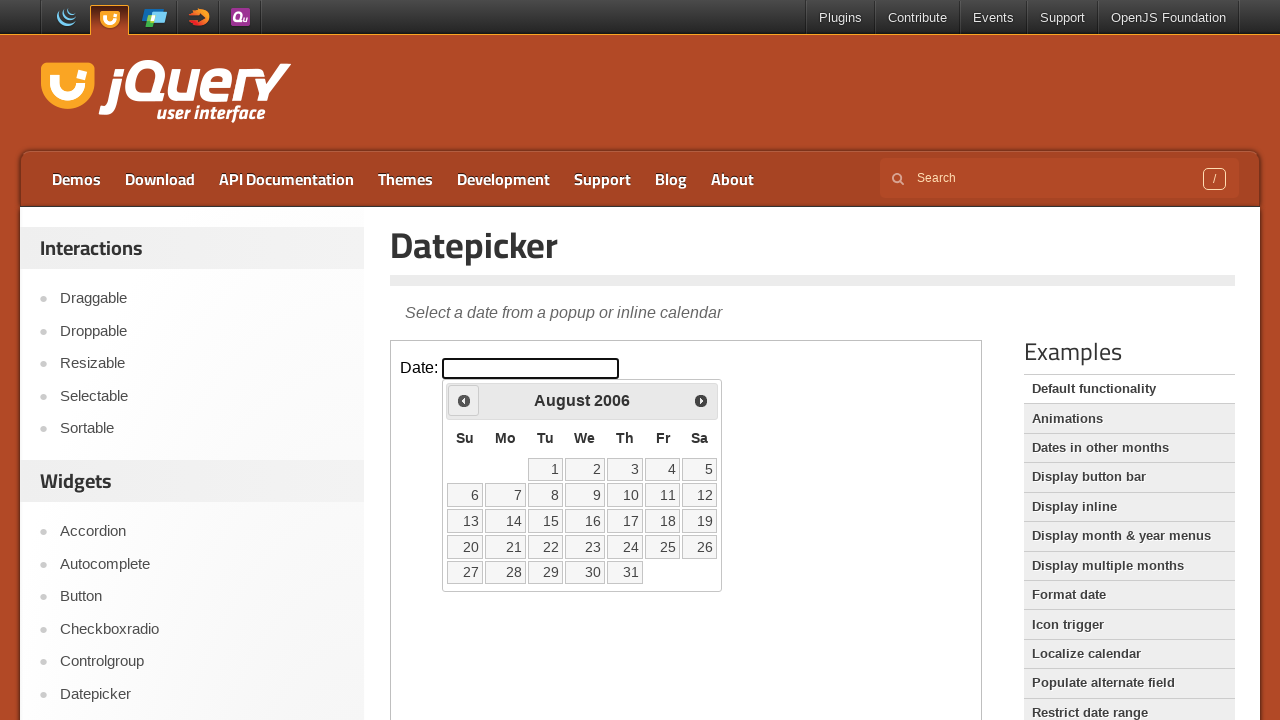

Retrieved updated current year from calendar
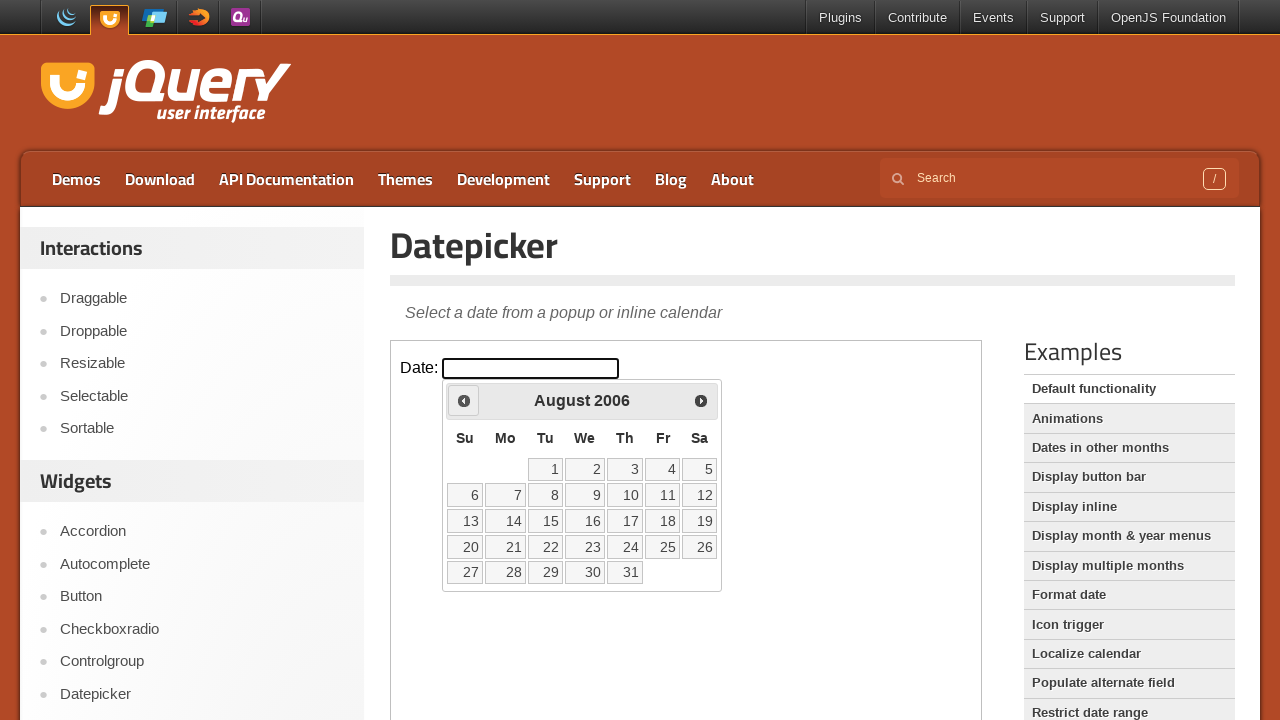

Clicked Prev button to navigate backwards (currently at August 2006) at (464, 400) on iframe >> nth=0 >> internal:control=enter-frame >> text=Prev
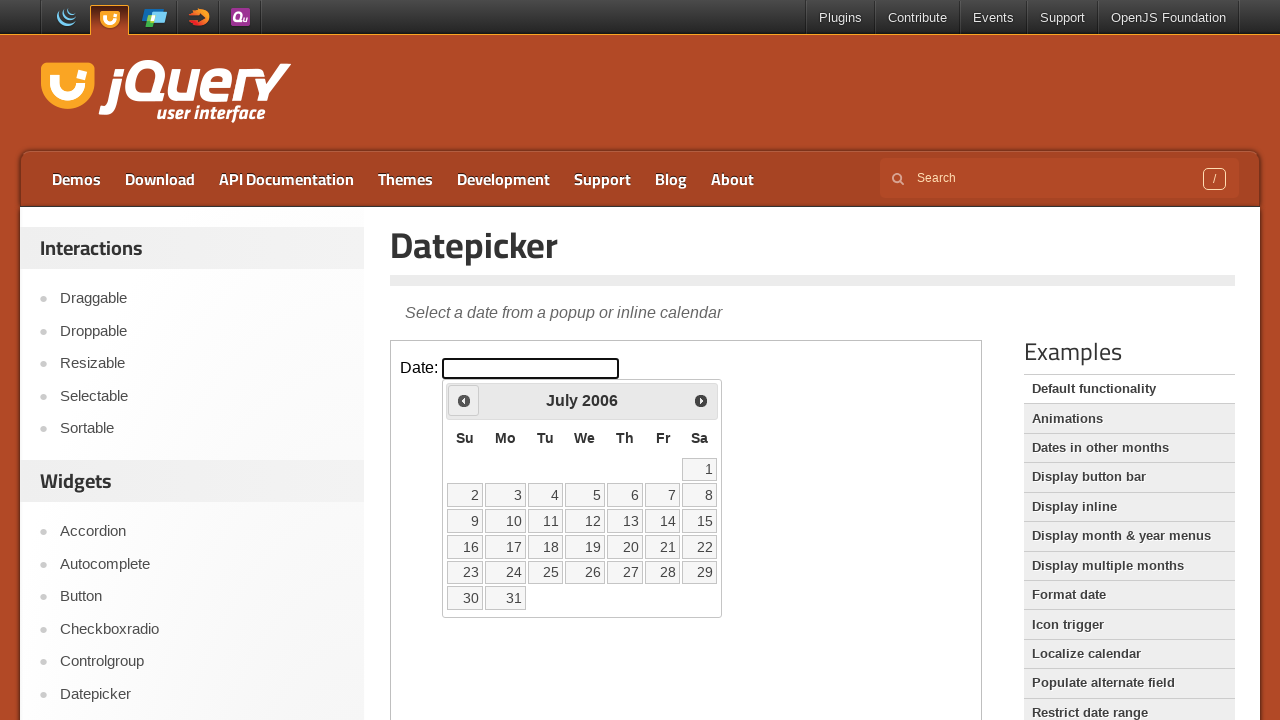

Retrieved updated current month from calendar
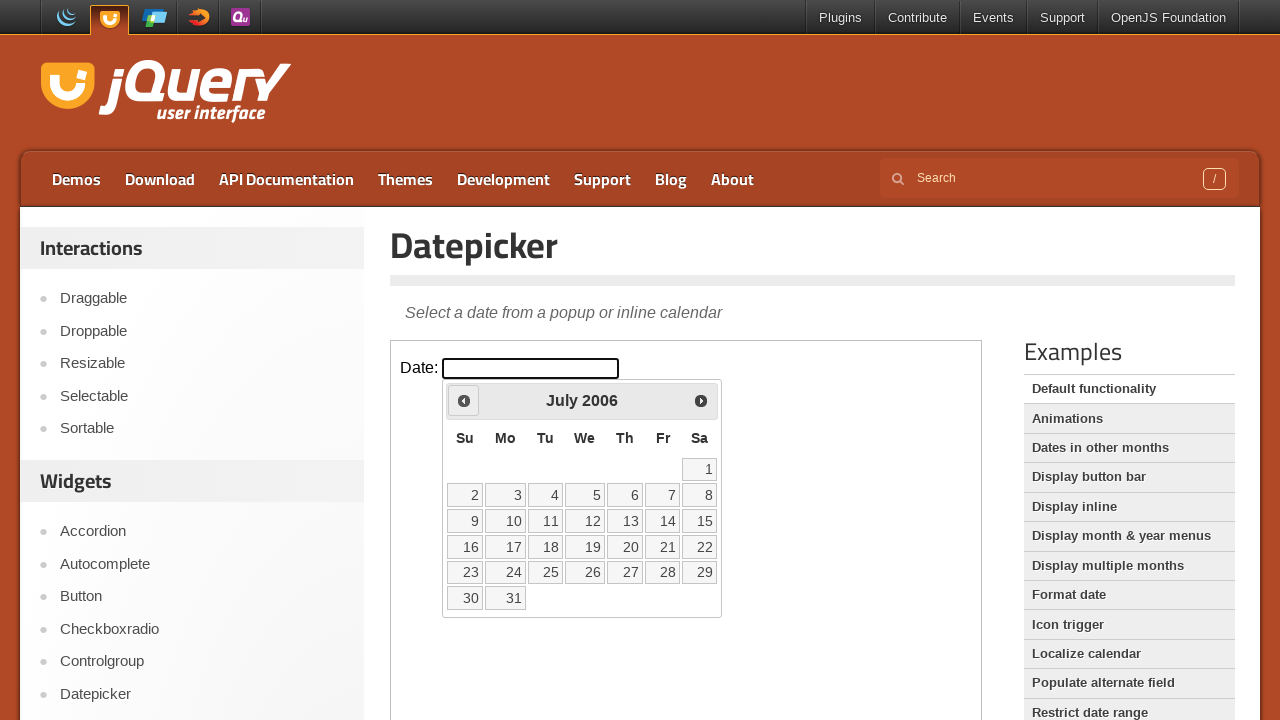

Retrieved updated current year from calendar
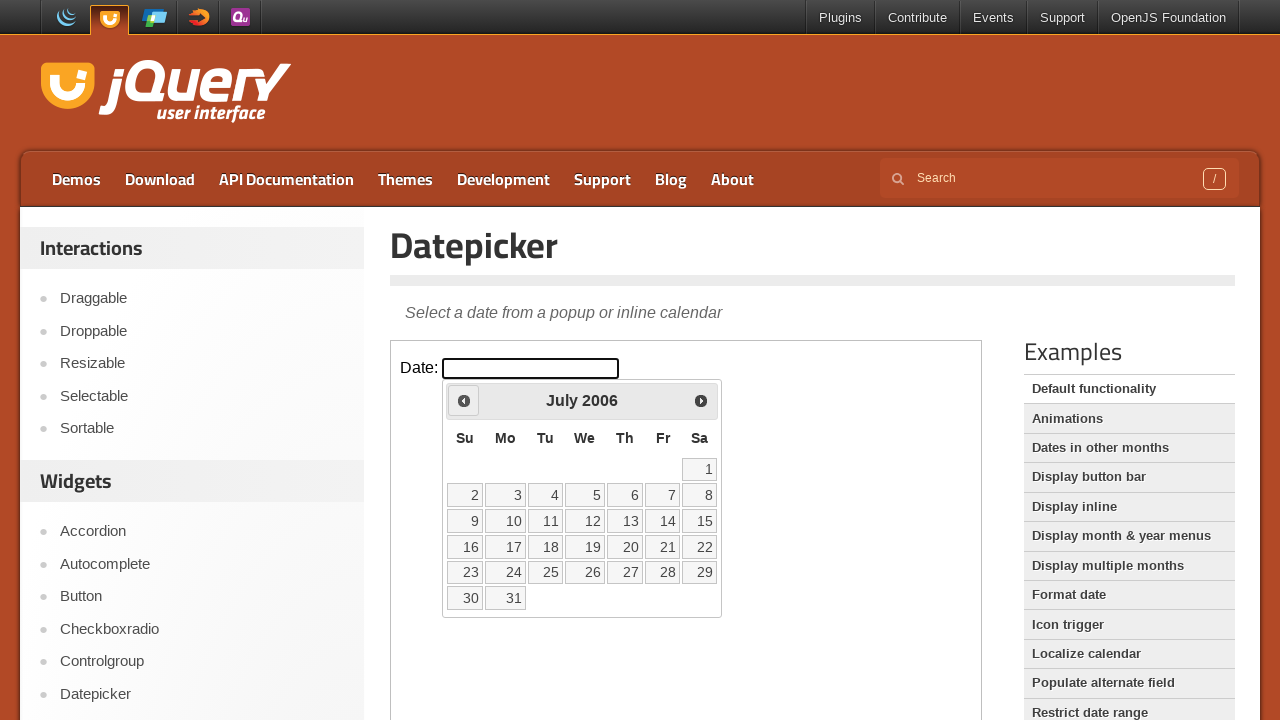

Clicked Prev button to navigate backwards (currently at July 2006) at (464, 400) on iframe >> nth=0 >> internal:control=enter-frame >> text=Prev
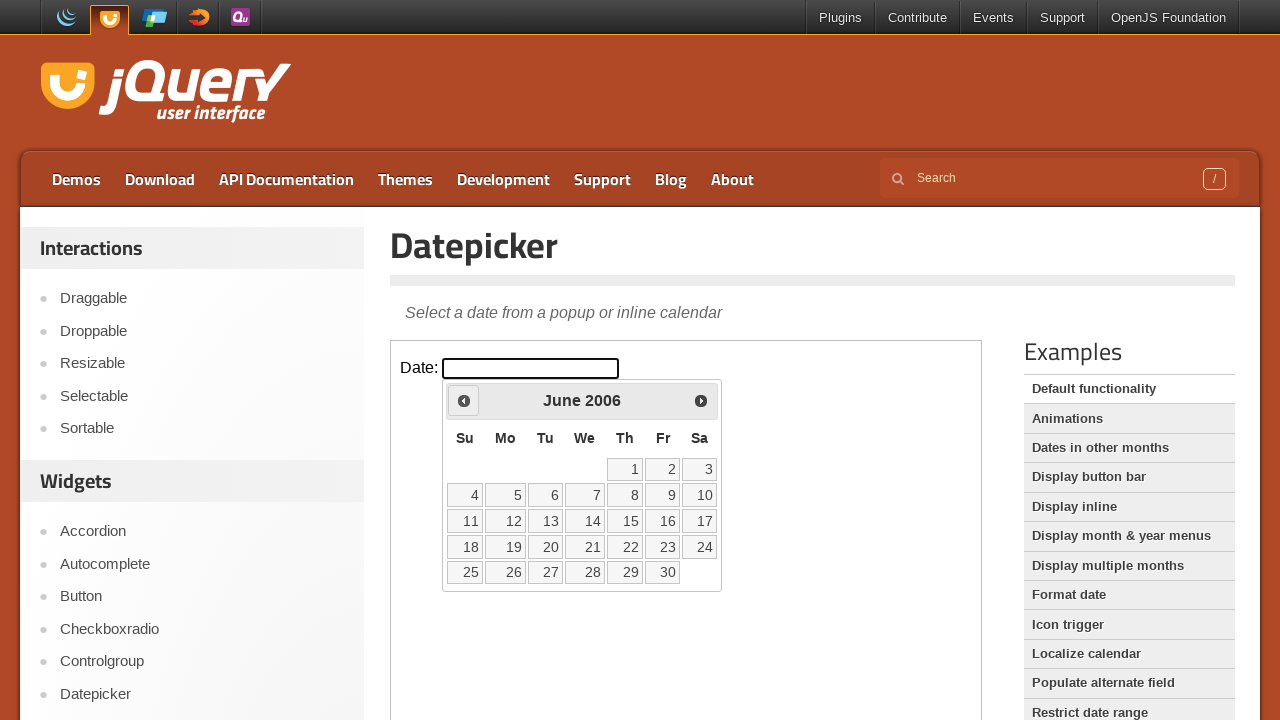

Retrieved updated current month from calendar
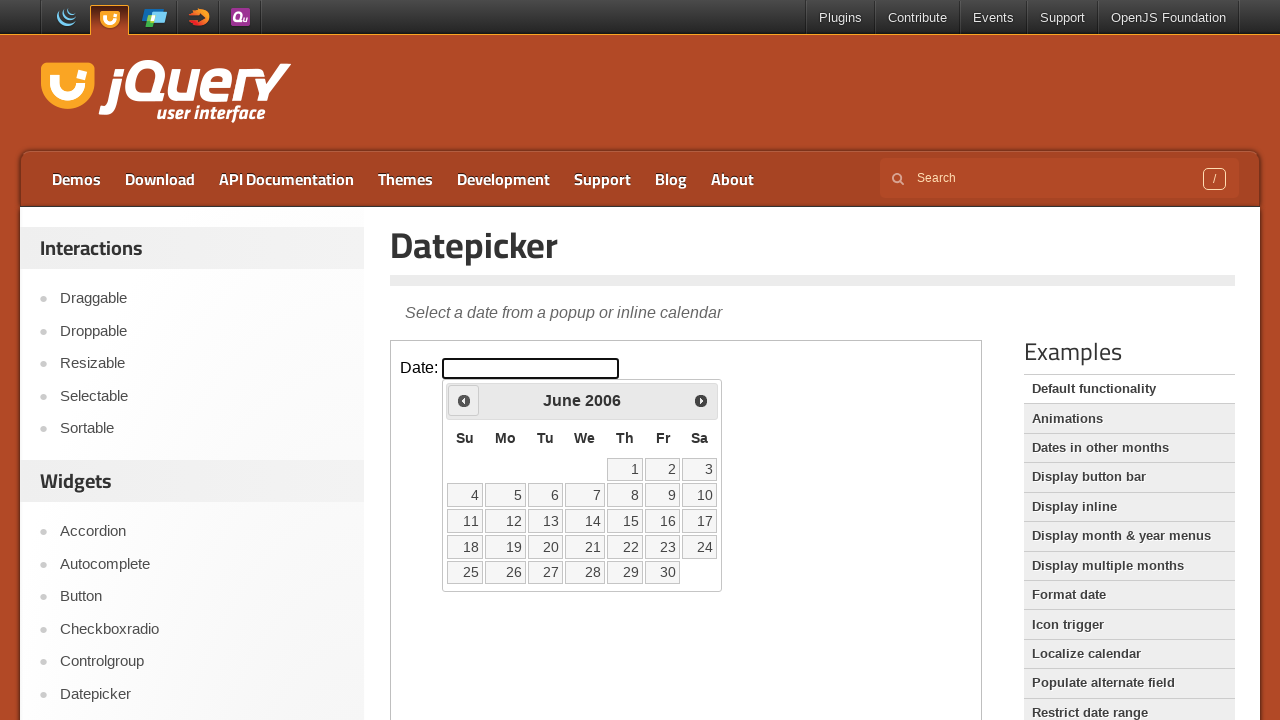

Retrieved updated current year from calendar
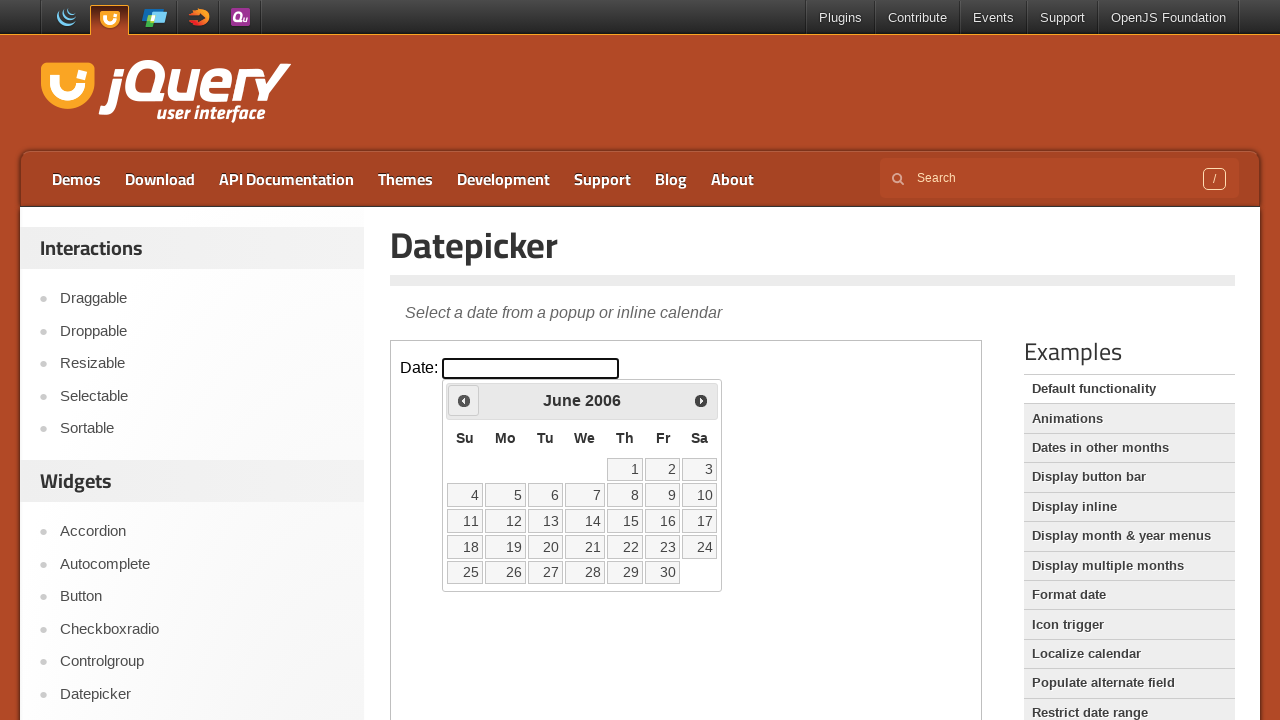

Clicked Prev button to navigate backwards (currently at June 2006) at (464, 400) on iframe >> nth=0 >> internal:control=enter-frame >> text=Prev
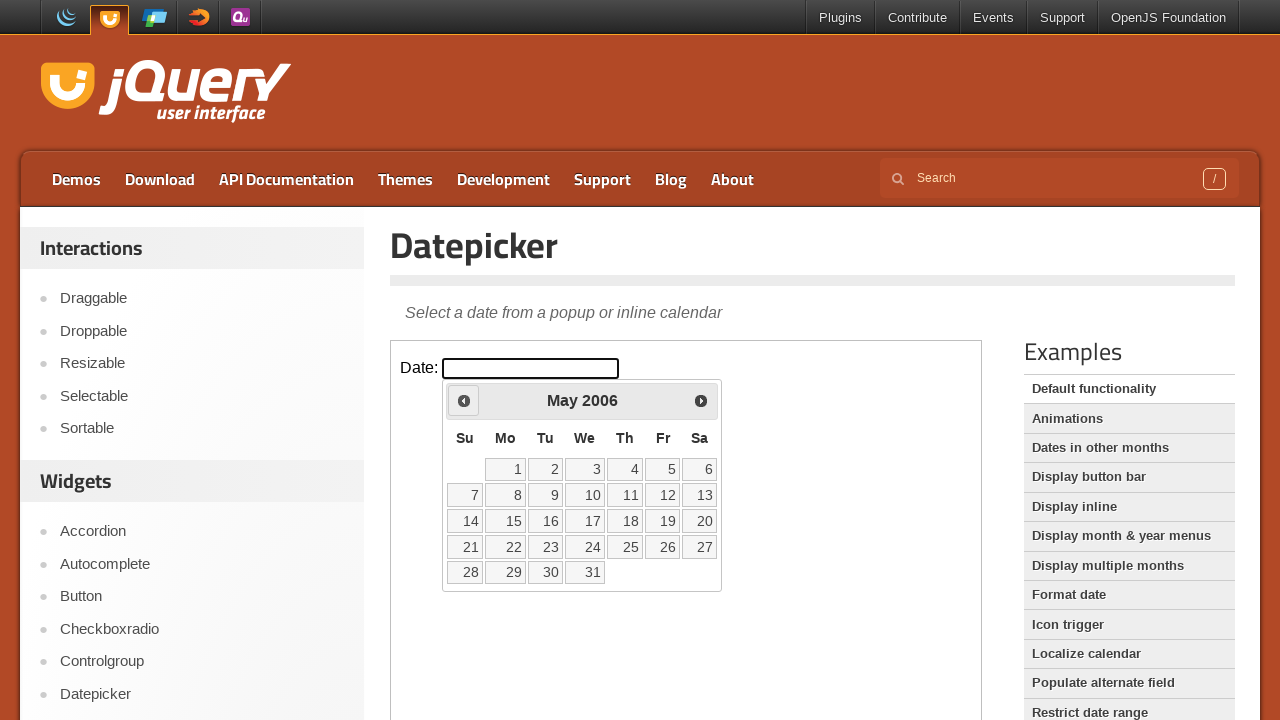

Retrieved updated current month from calendar
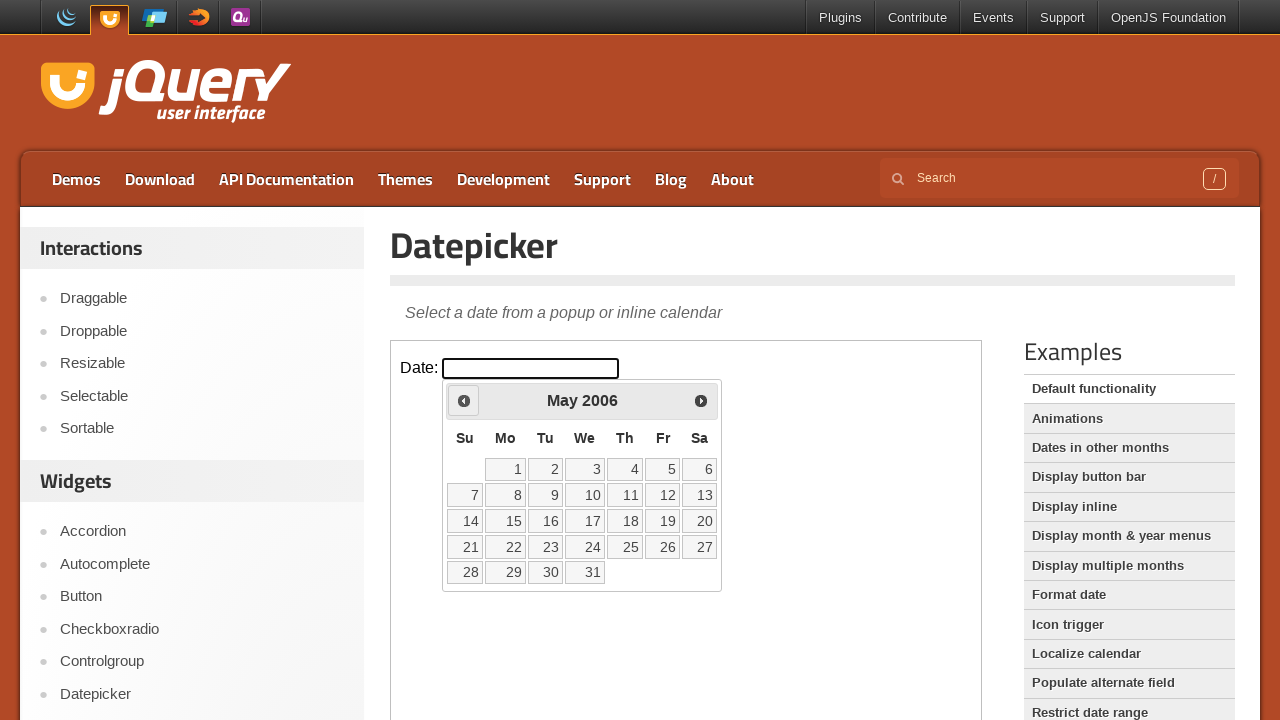

Retrieved updated current year from calendar
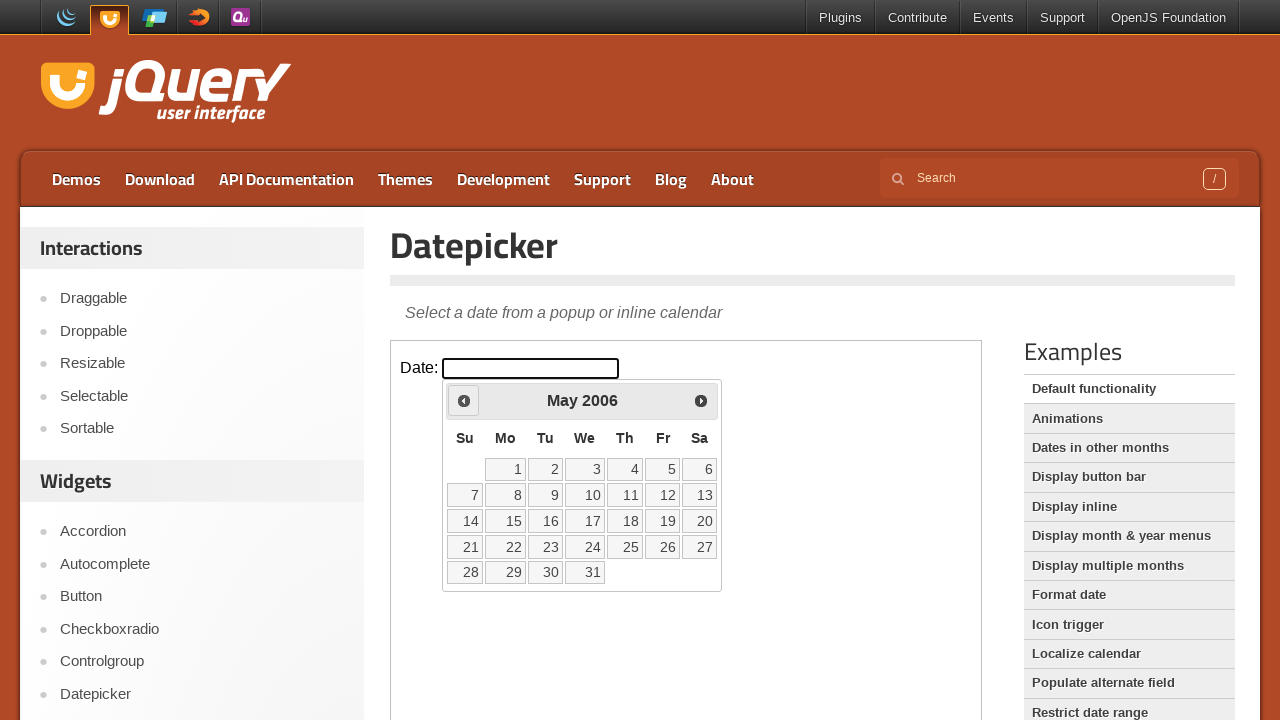

Clicked Prev button to navigate backwards (currently at May 2006) at (464, 400) on iframe >> nth=0 >> internal:control=enter-frame >> text=Prev
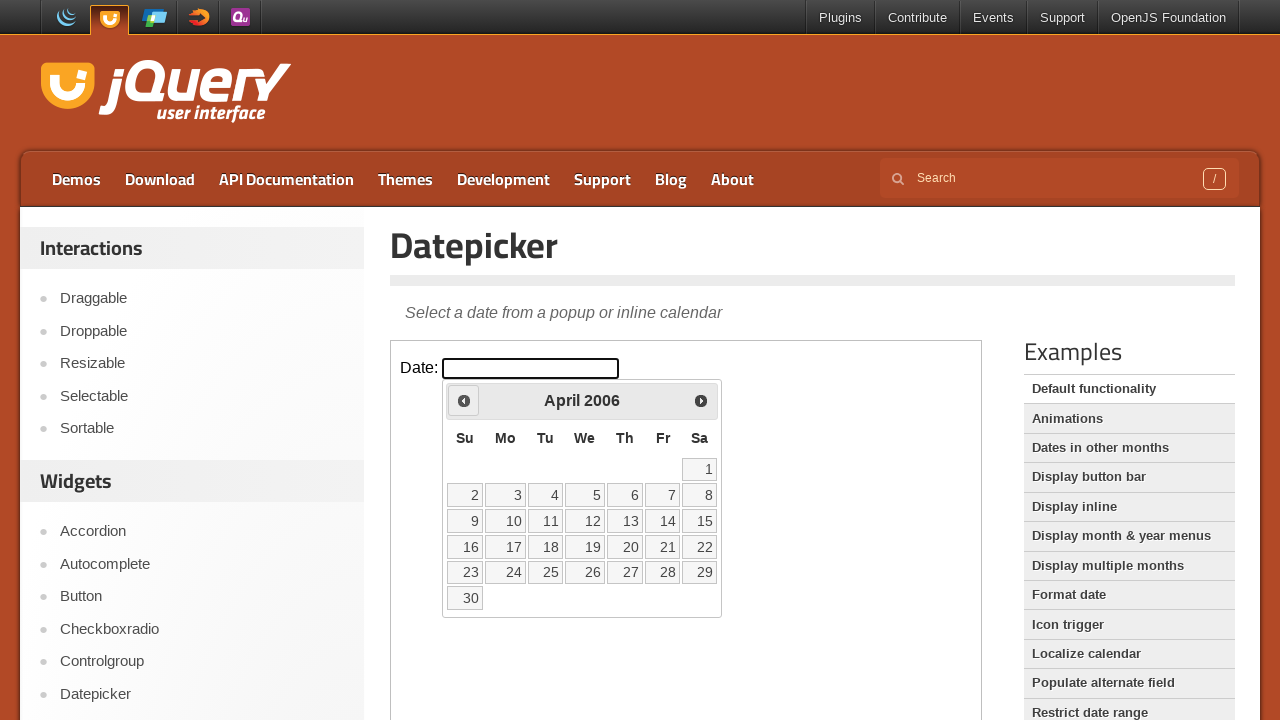

Retrieved updated current month from calendar
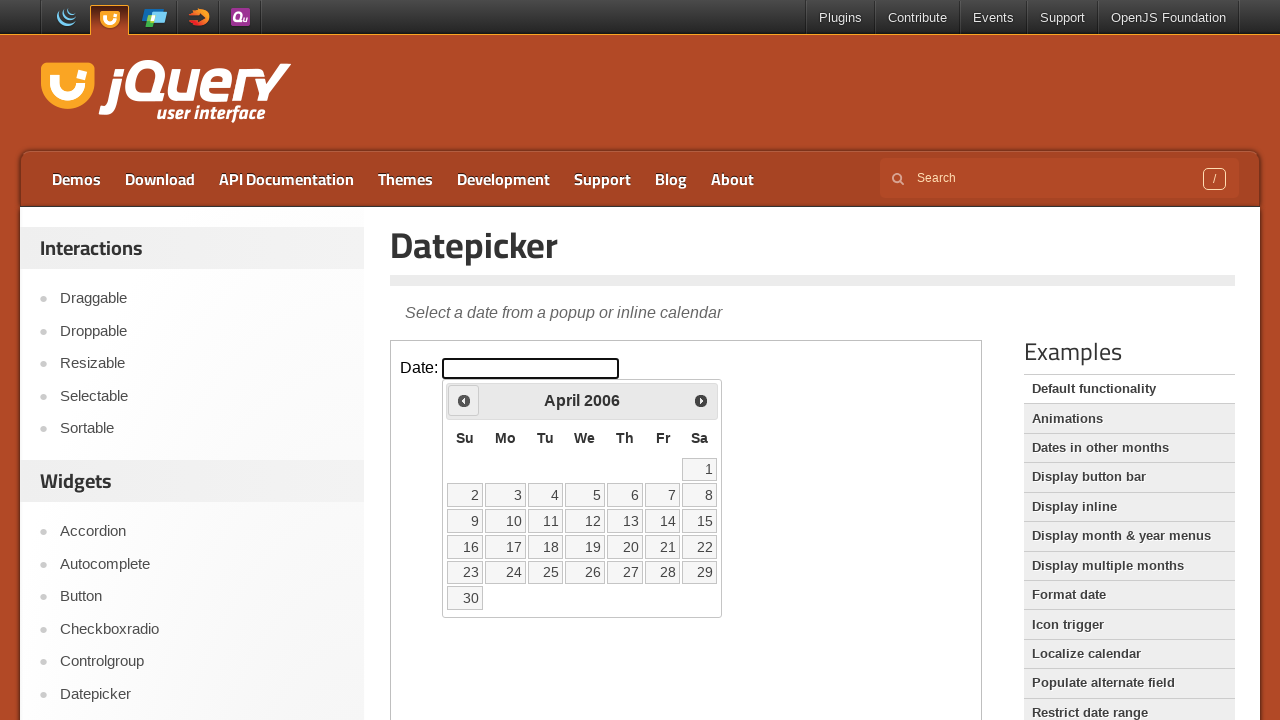

Retrieved updated current year from calendar
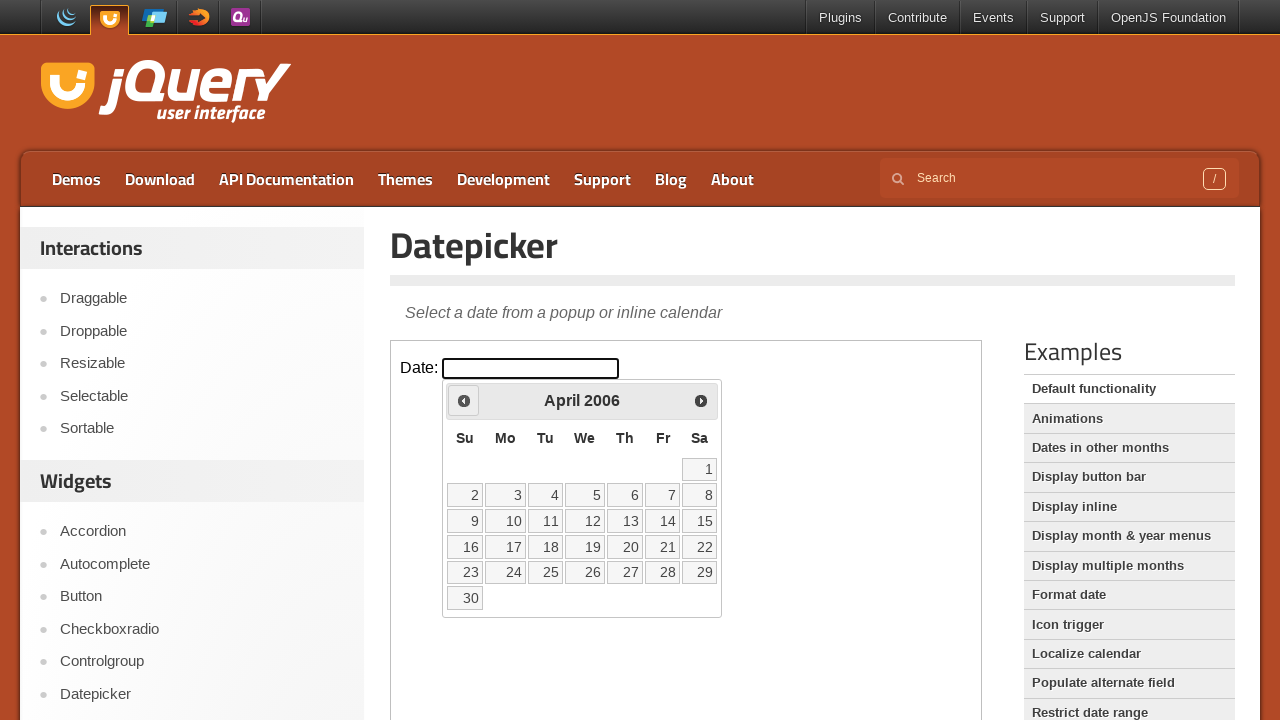

Clicked Prev button to navigate backwards (currently at April 2006) at (464, 400) on iframe >> nth=0 >> internal:control=enter-frame >> text=Prev
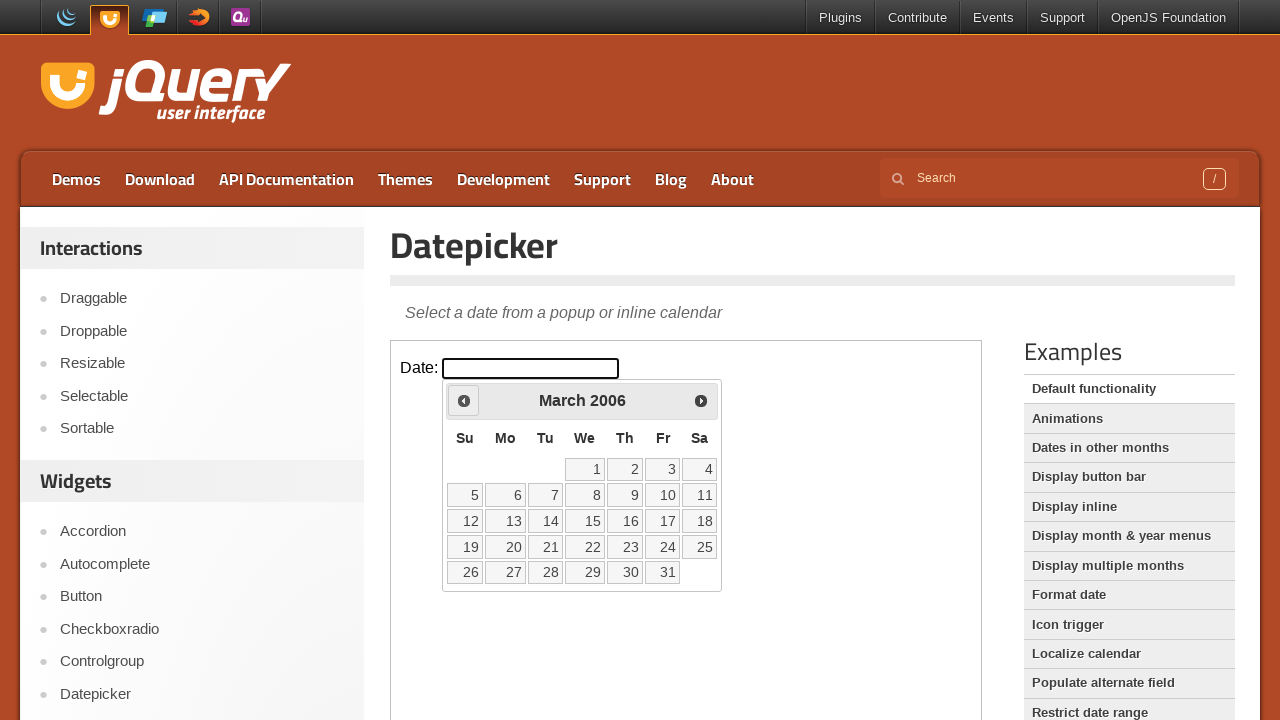

Retrieved updated current month from calendar
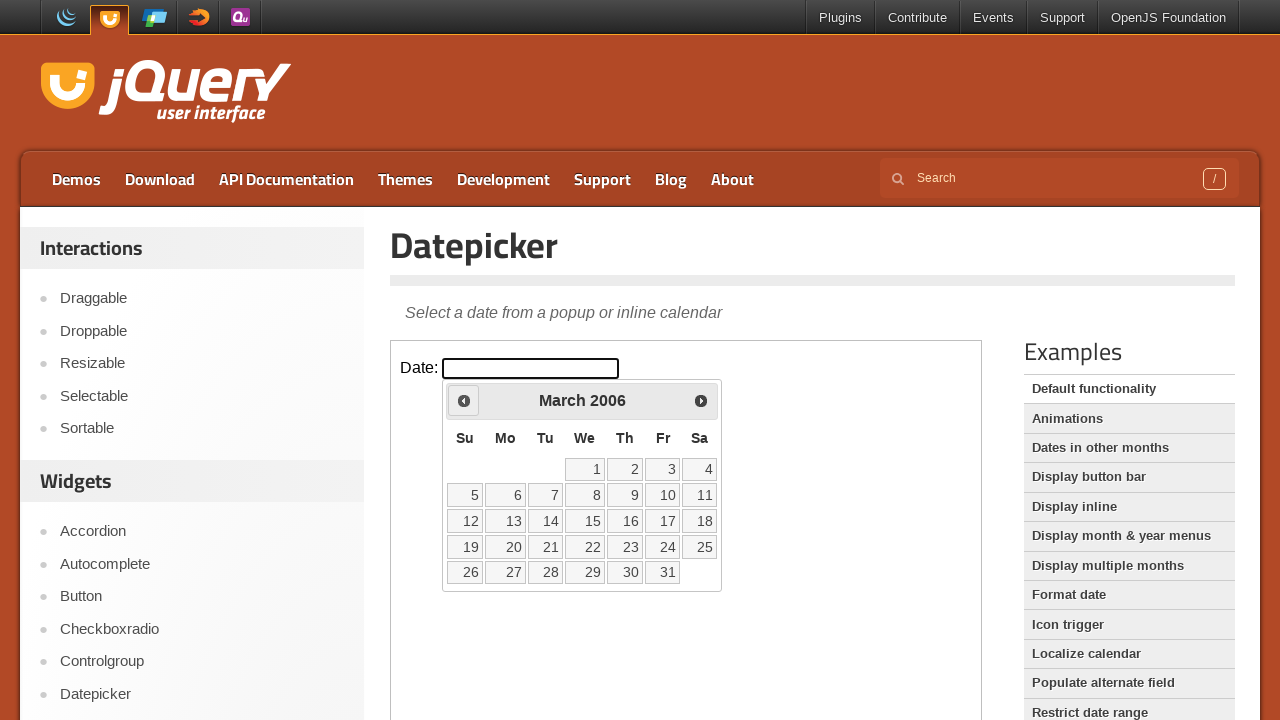

Retrieved updated current year from calendar
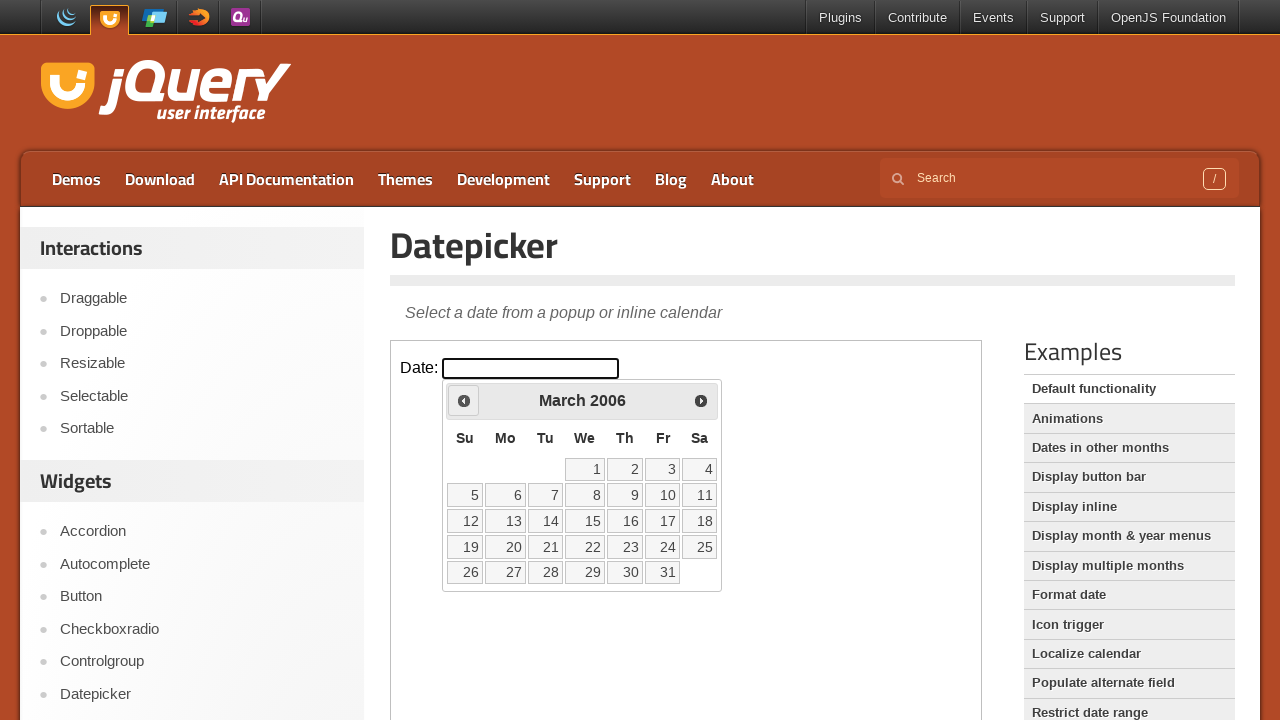

Clicked Prev button to navigate backwards (currently at March 2006) at (464, 400) on iframe >> nth=0 >> internal:control=enter-frame >> text=Prev
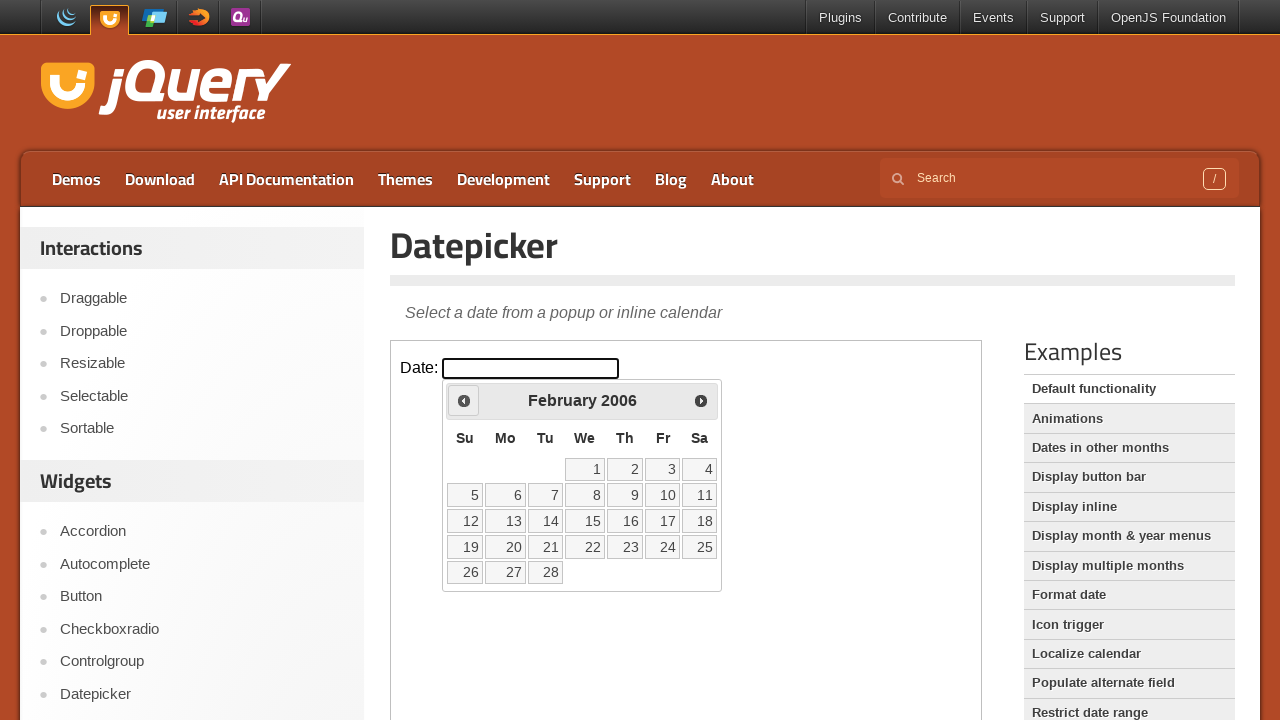

Retrieved updated current month from calendar
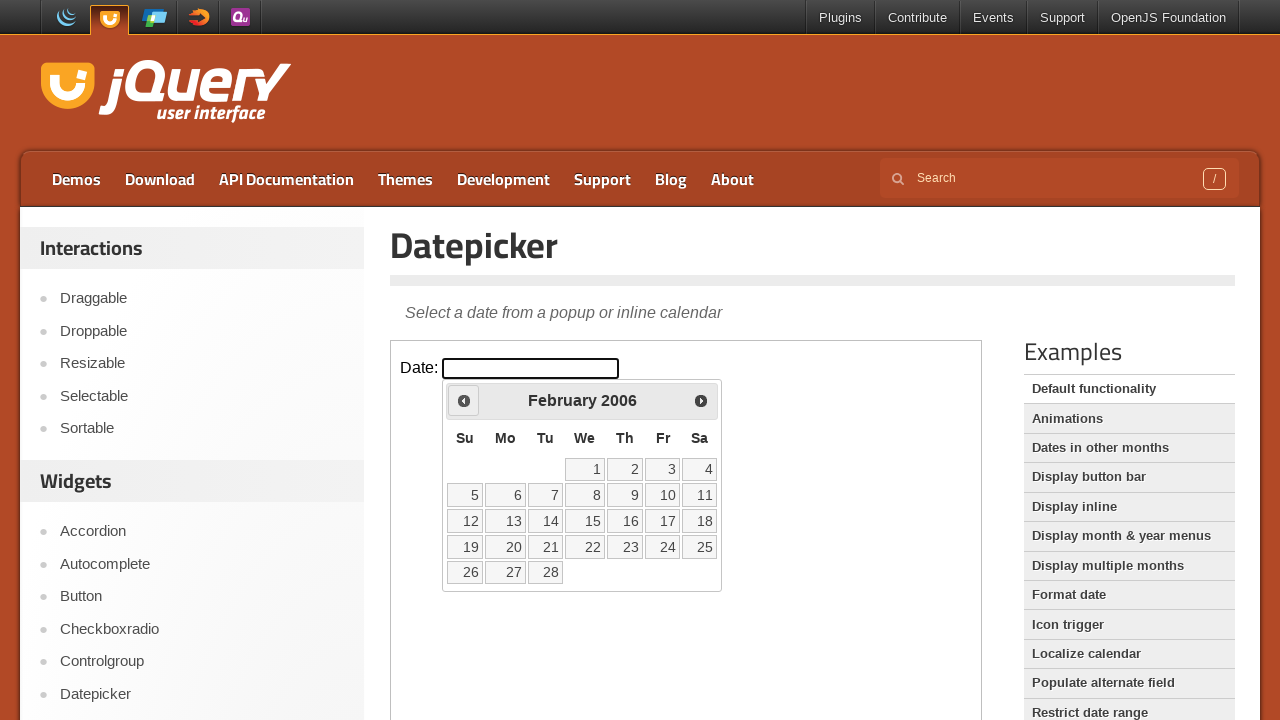

Retrieved updated current year from calendar
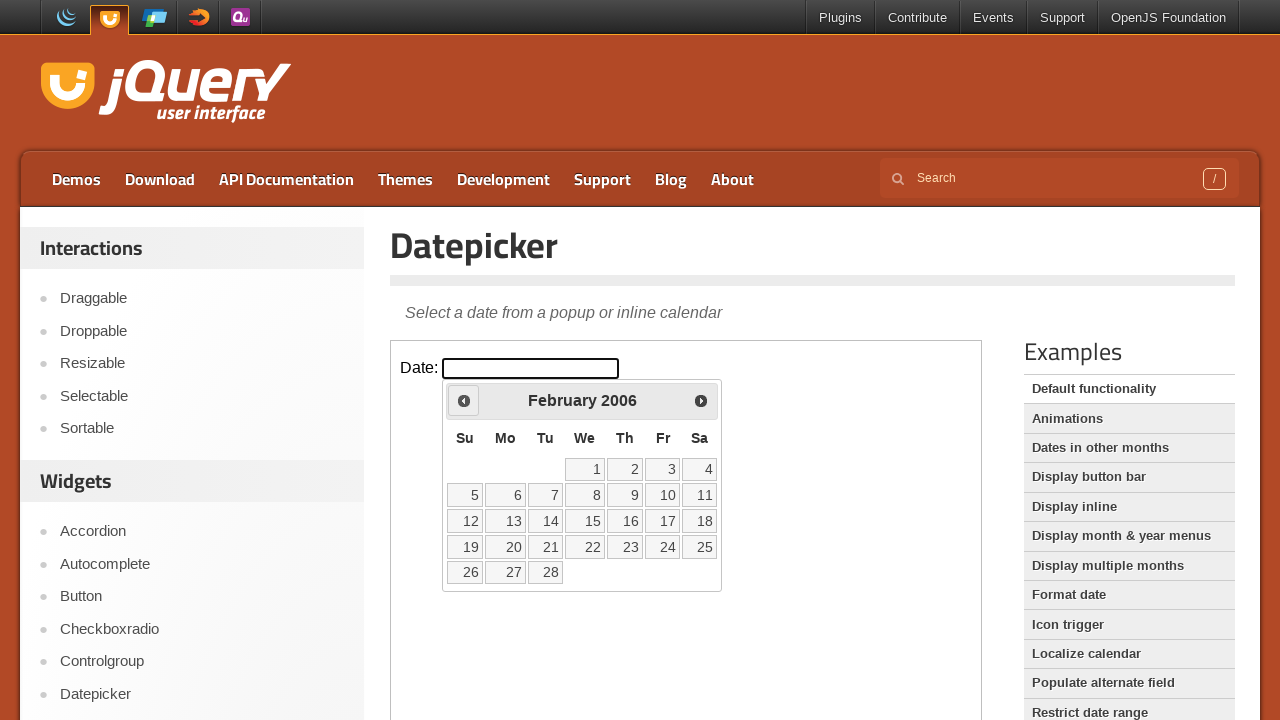

Clicked Prev button to navigate backwards (currently at February 2006) at (464, 400) on iframe >> nth=0 >> internal:control=enter-frame >> text=Prev
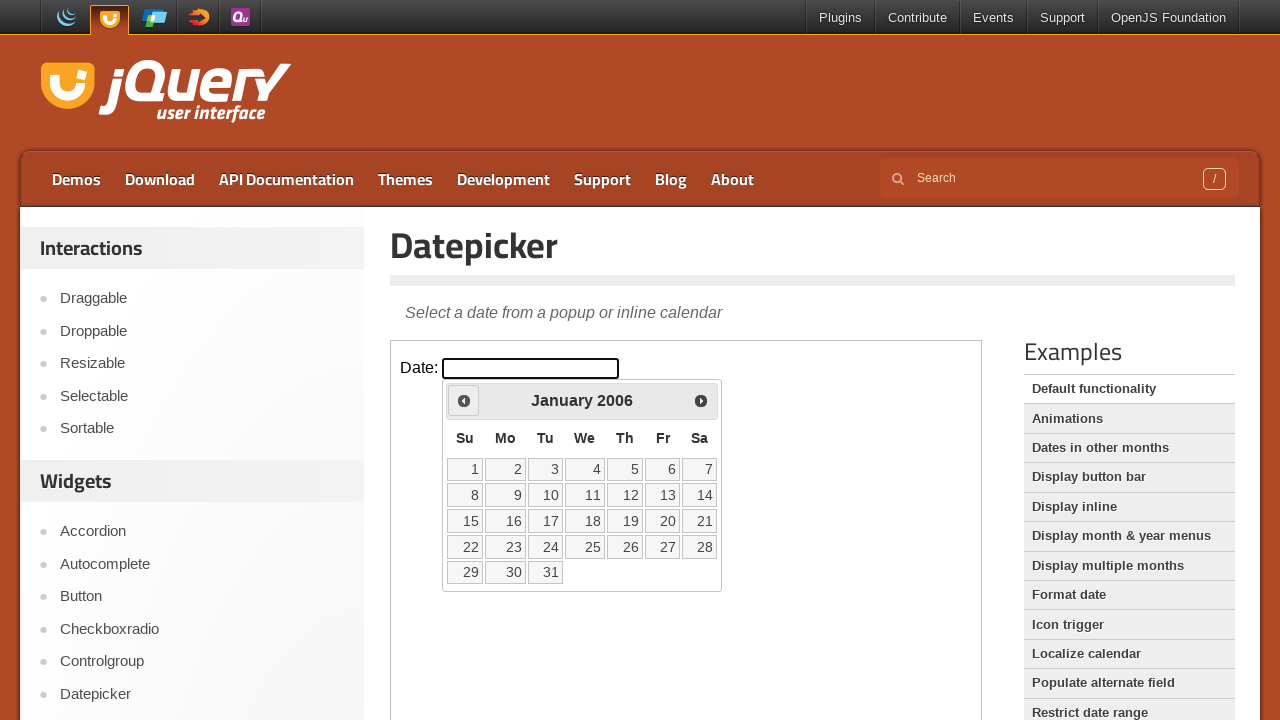

Retrieved updated current month from calendar
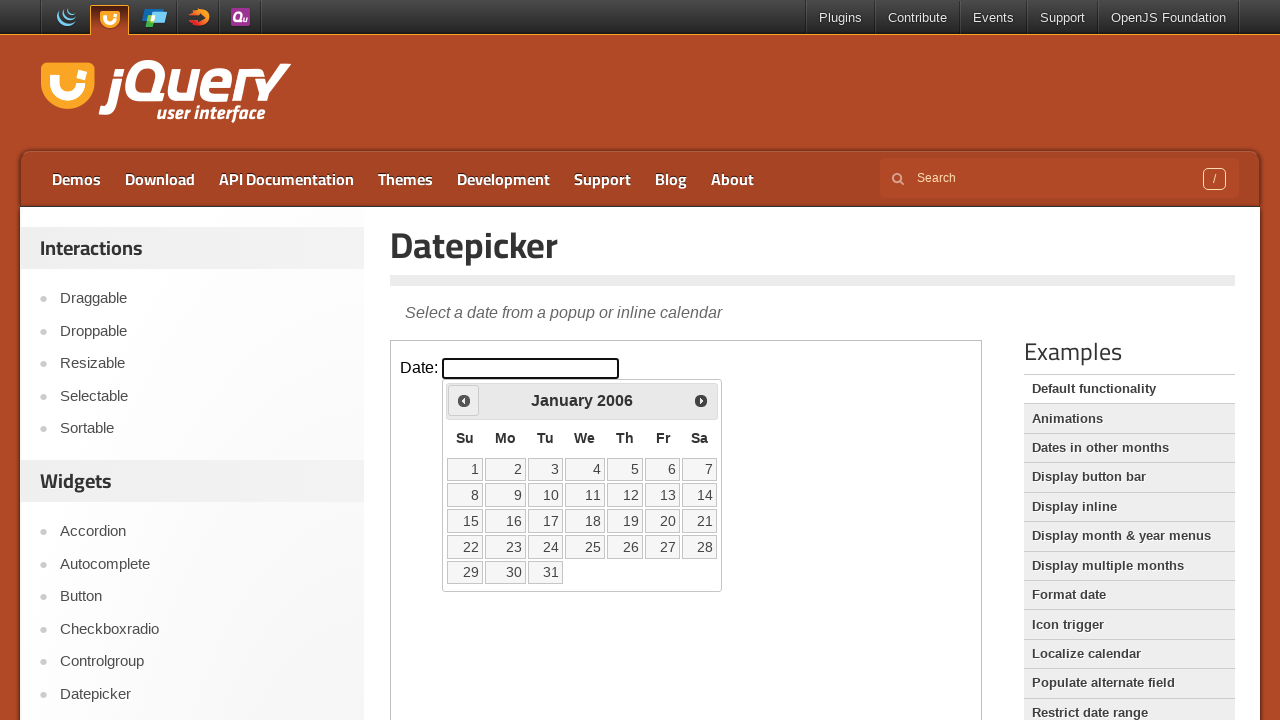

Retrieved updated current year from calendar
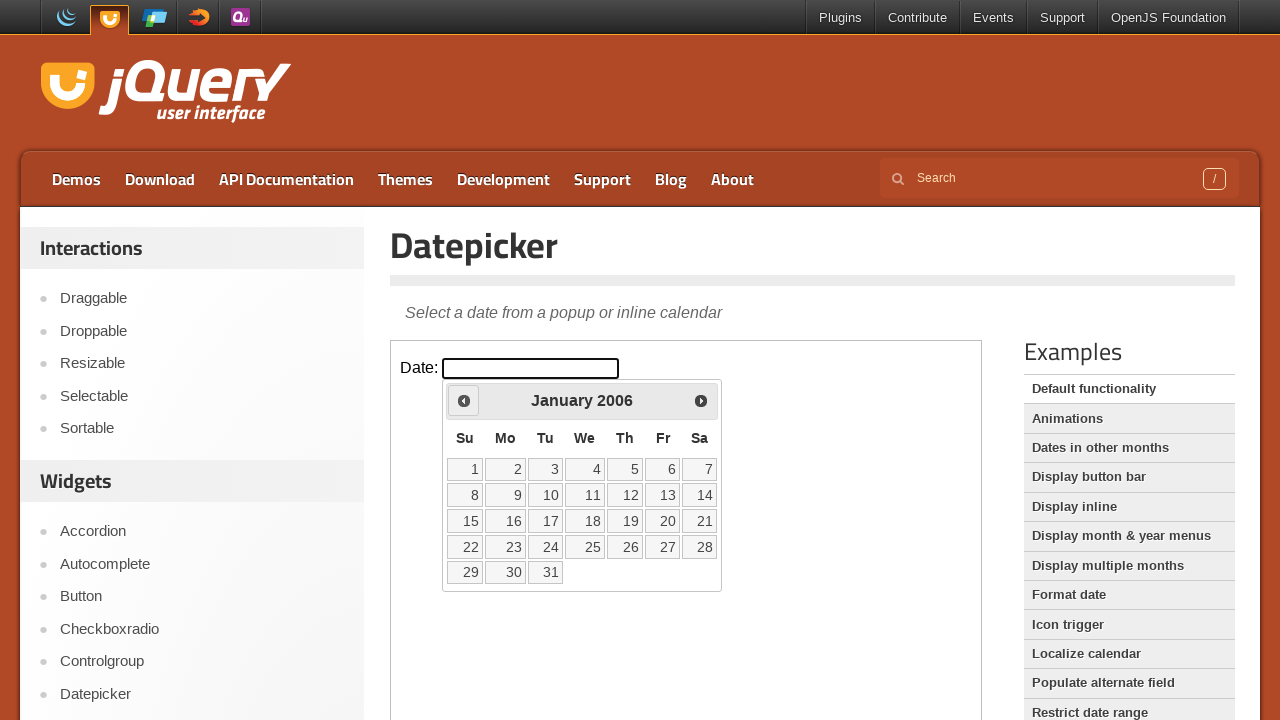

Clicked Prev button to navigate backwards (currently at January 2006) at (464, 400) on iframe >> nth=0 >> internal:control=enter-frame >> text=Prev
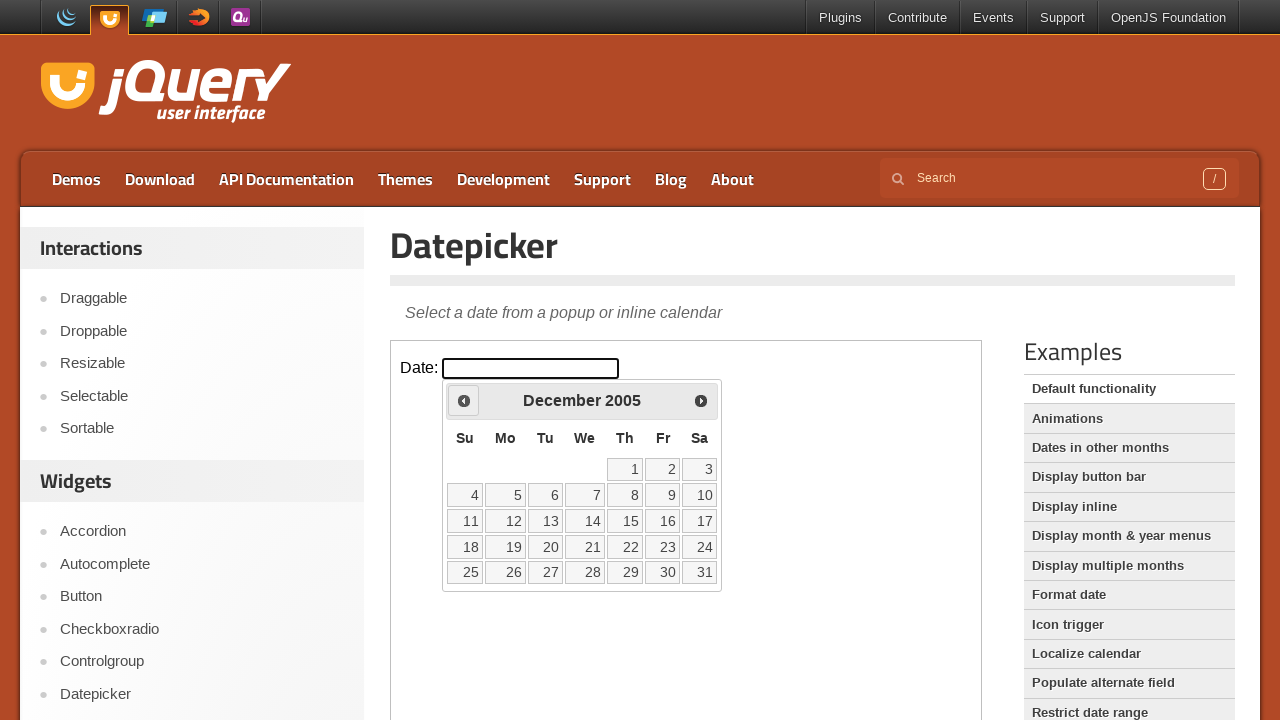

Retrieved updated current month from calendar
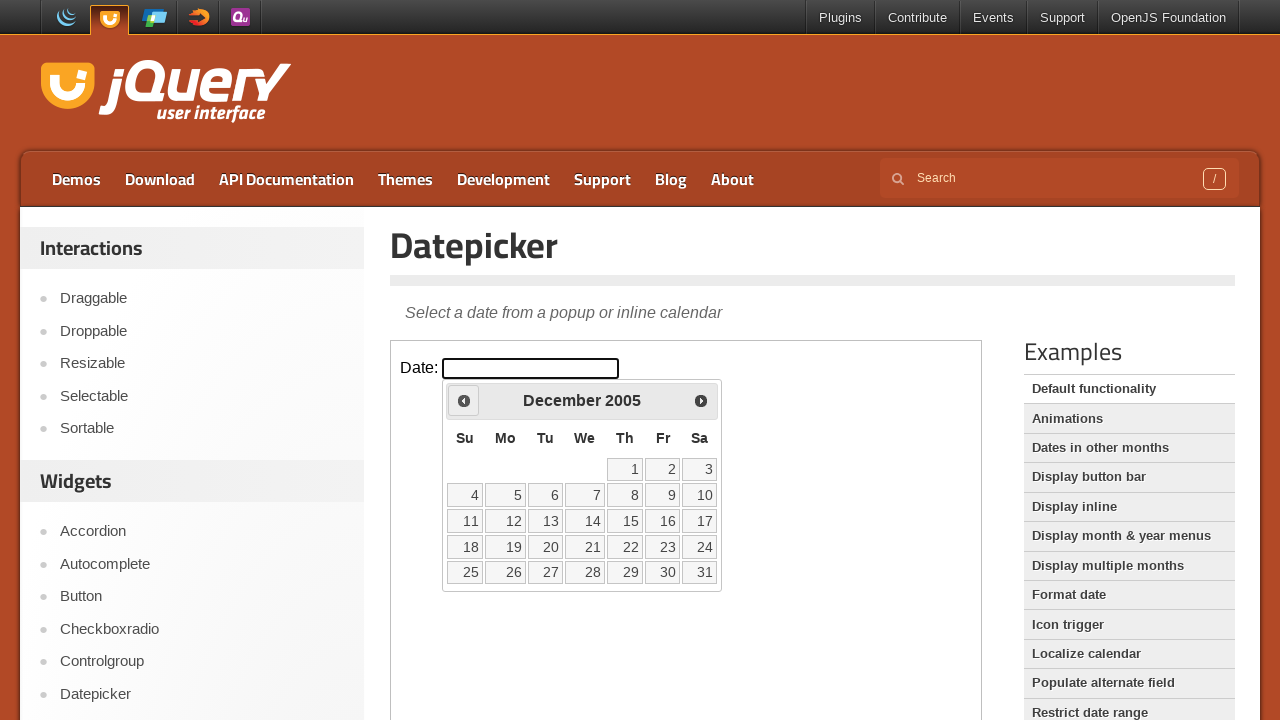

Retrieved updated current year from calendar
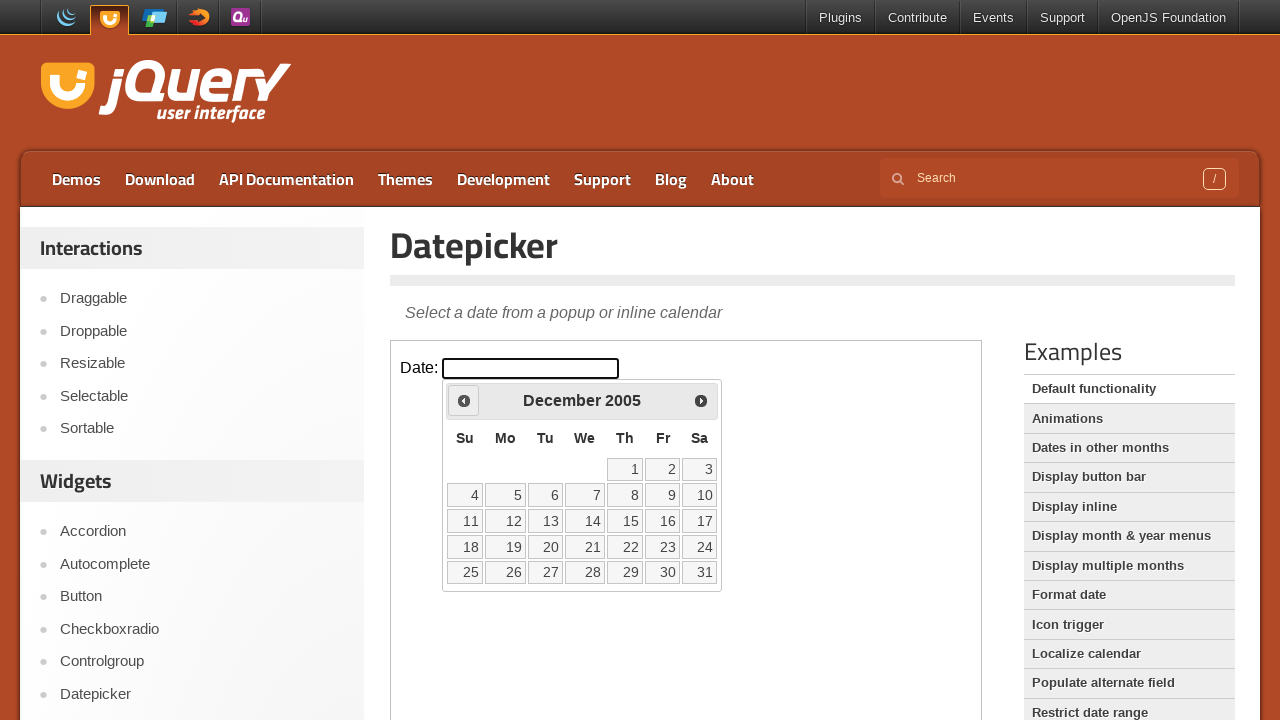

Clicked Prev button to navigate backwards (currently at December 2005) at (464, 400) on iframe >> nth=0 >> internal:control=enter-frame >> text=Prev
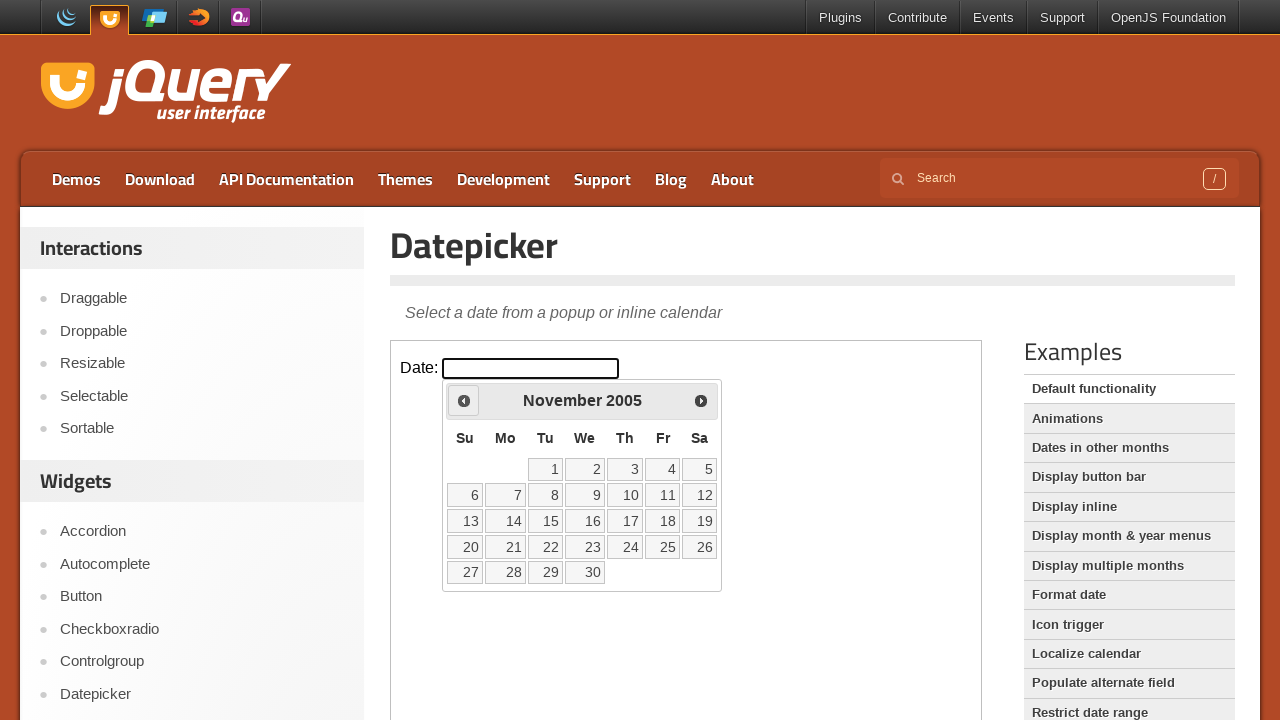

Retrieved updated current month from calendar
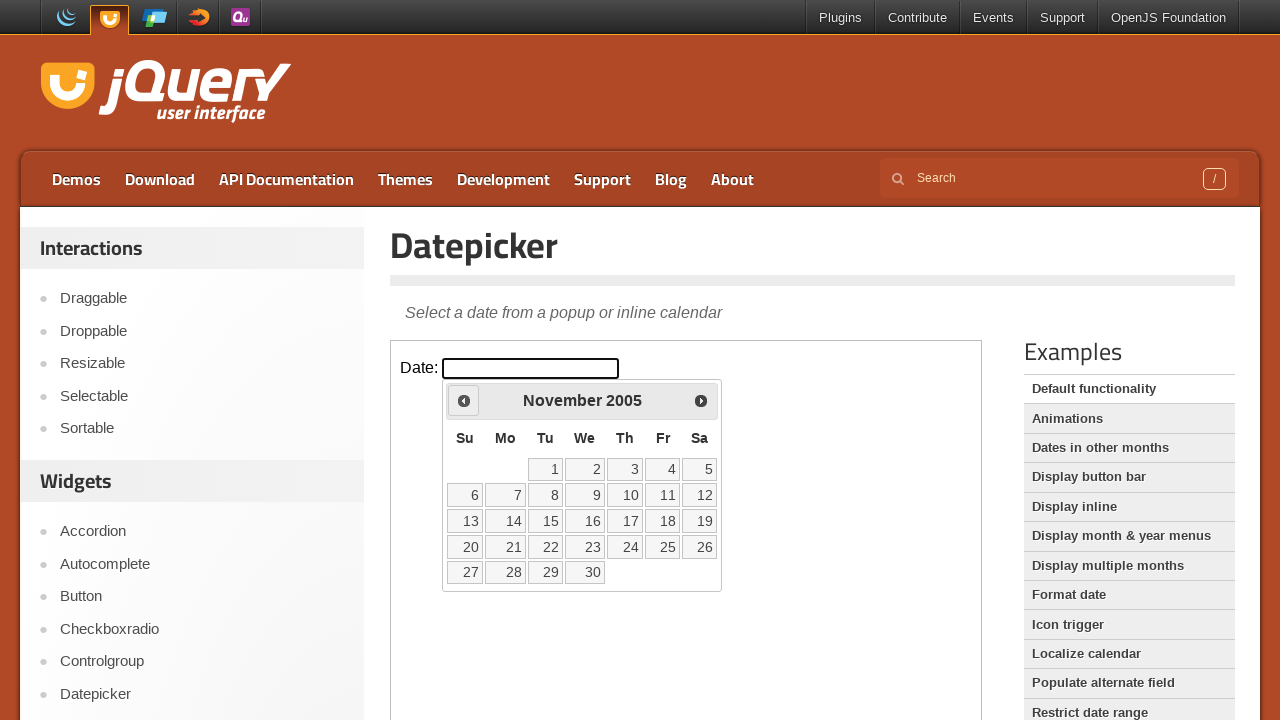

Retrieved updated current year from calendar
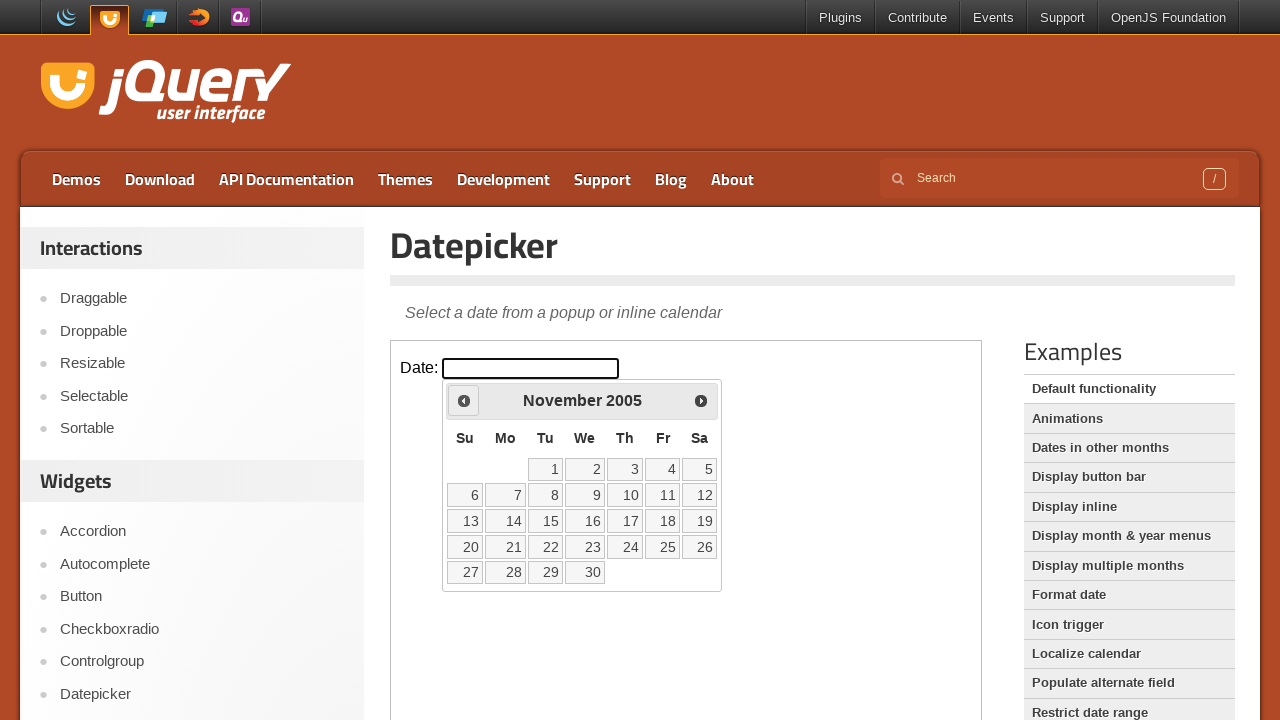

Clicked Prev button to navigate backwards (currently at November 2005) at (464, 400) on iframe >> nth=0 >> internal:control=enter-frame >> text=Prev
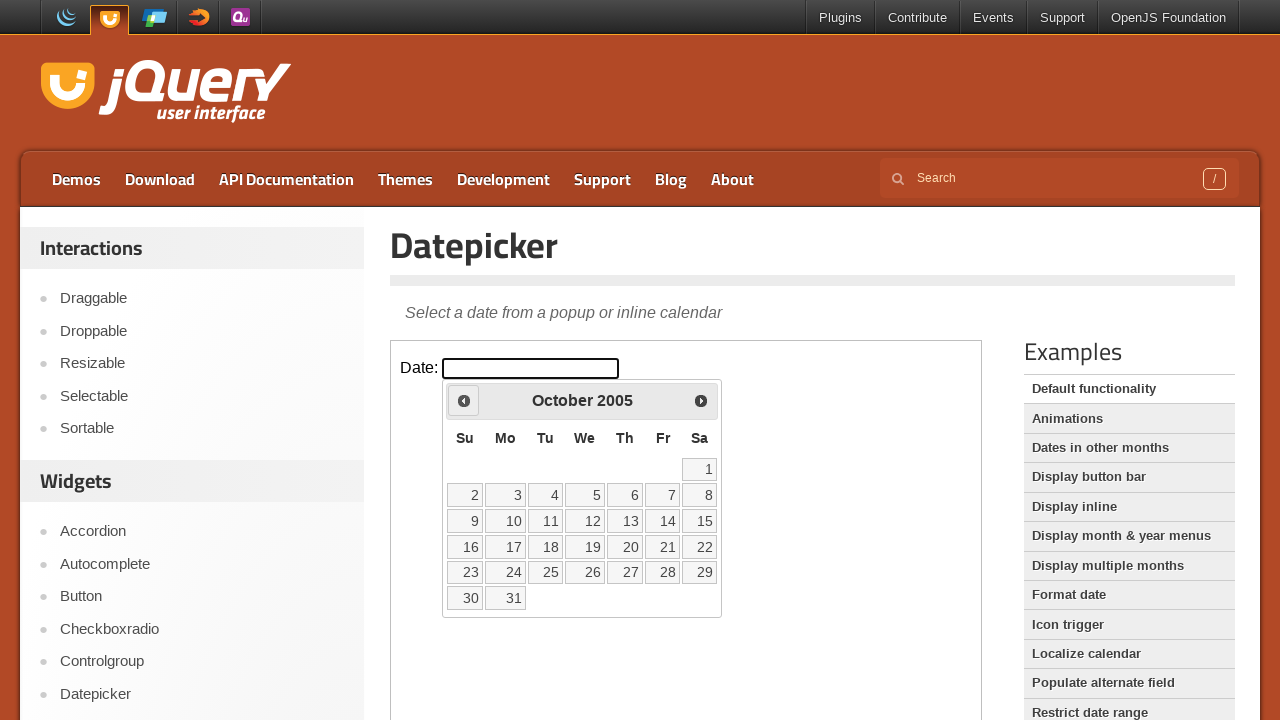

Retrieved updated current month from calendar
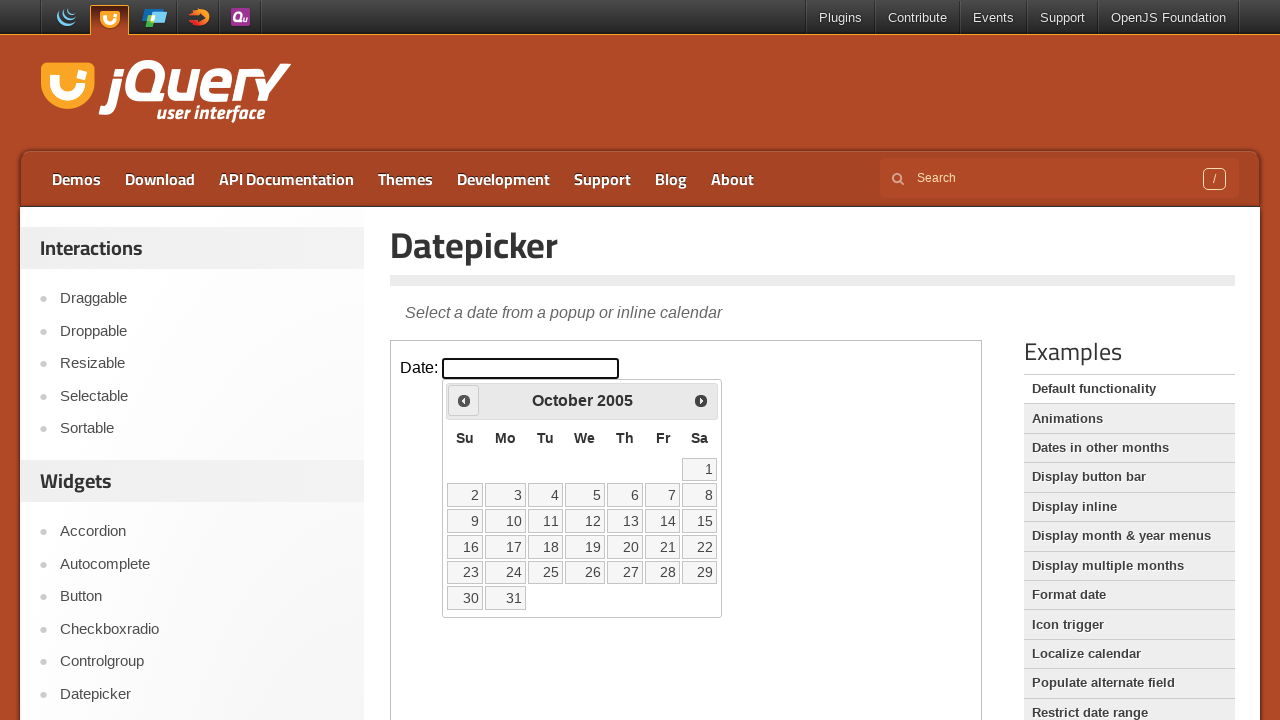

Retrieved updated current year from calendar
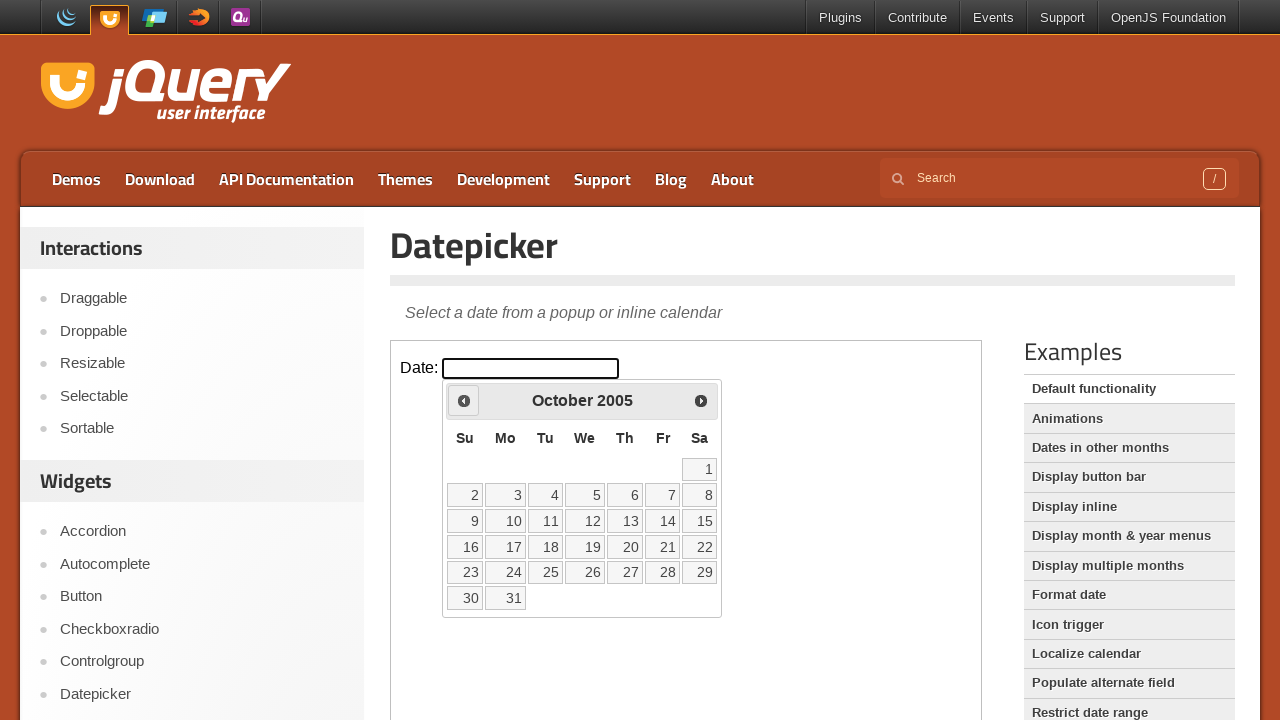

Clicked Prev button to navigate backwards (currently at October 2005) at (464, 400) on iframe >> nth=0 >> internal:control=enter-frame >> text=Prev
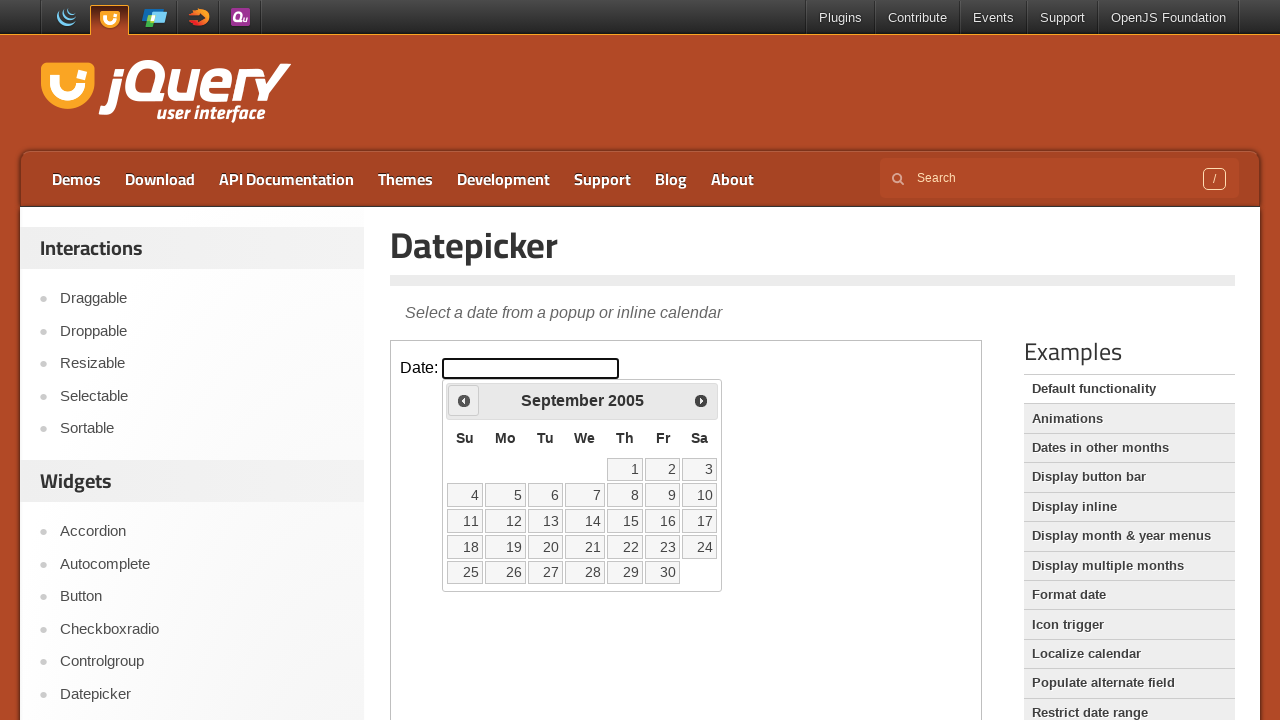

Retrieved updated current month from calendar
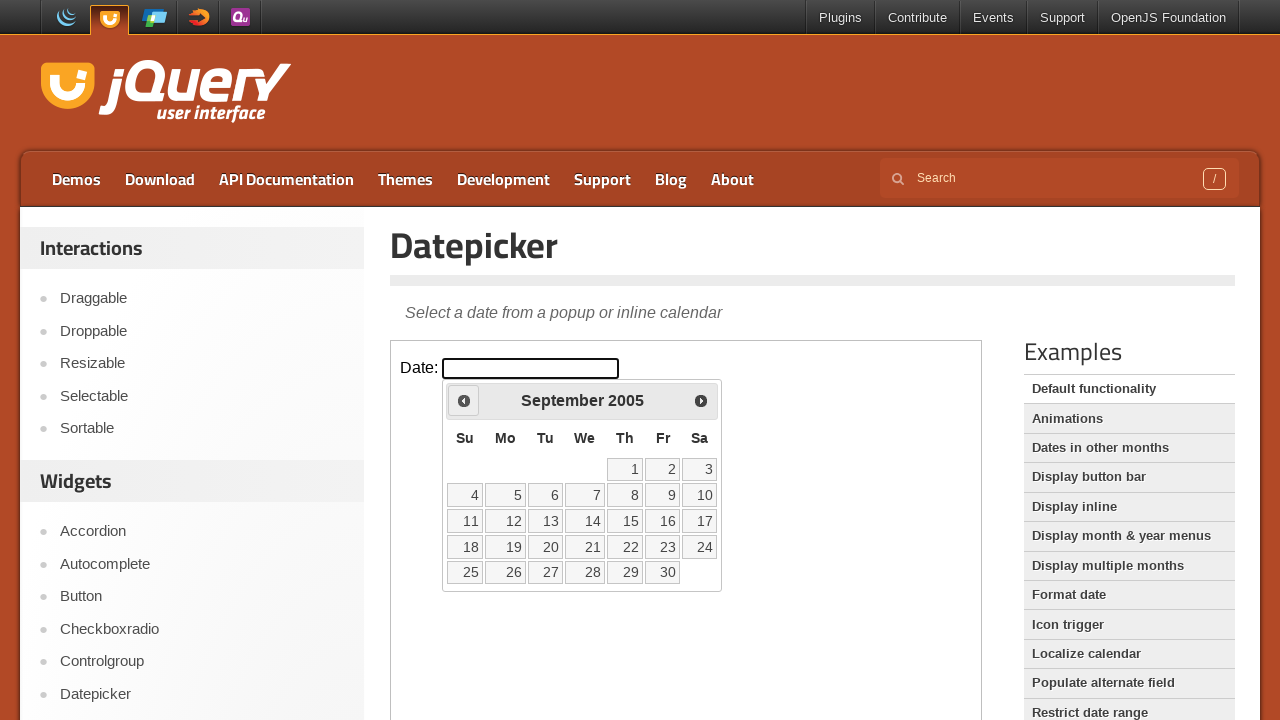

Retrieved updated current year from calendar
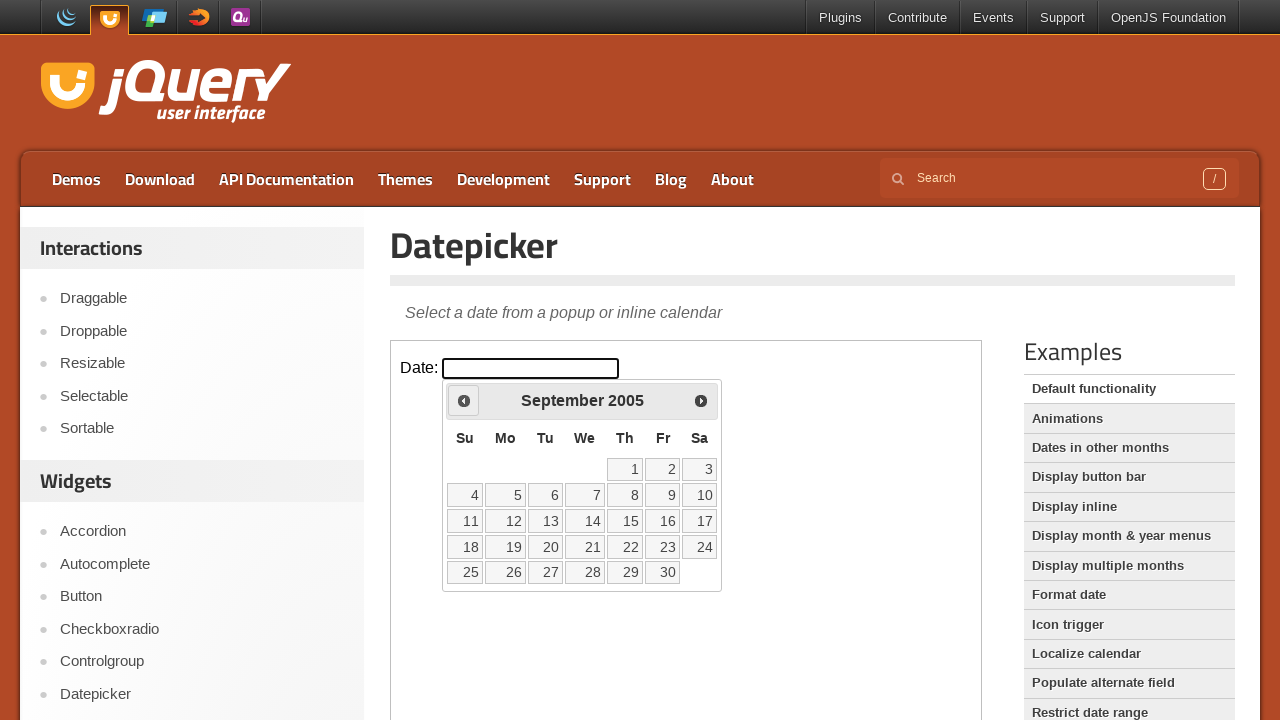

Clicked Prev button to navigate backwards (currently at September 2005) at (464, 400) on iframe >> nth=0 >> internal:control=enter-frame >> text=Prev
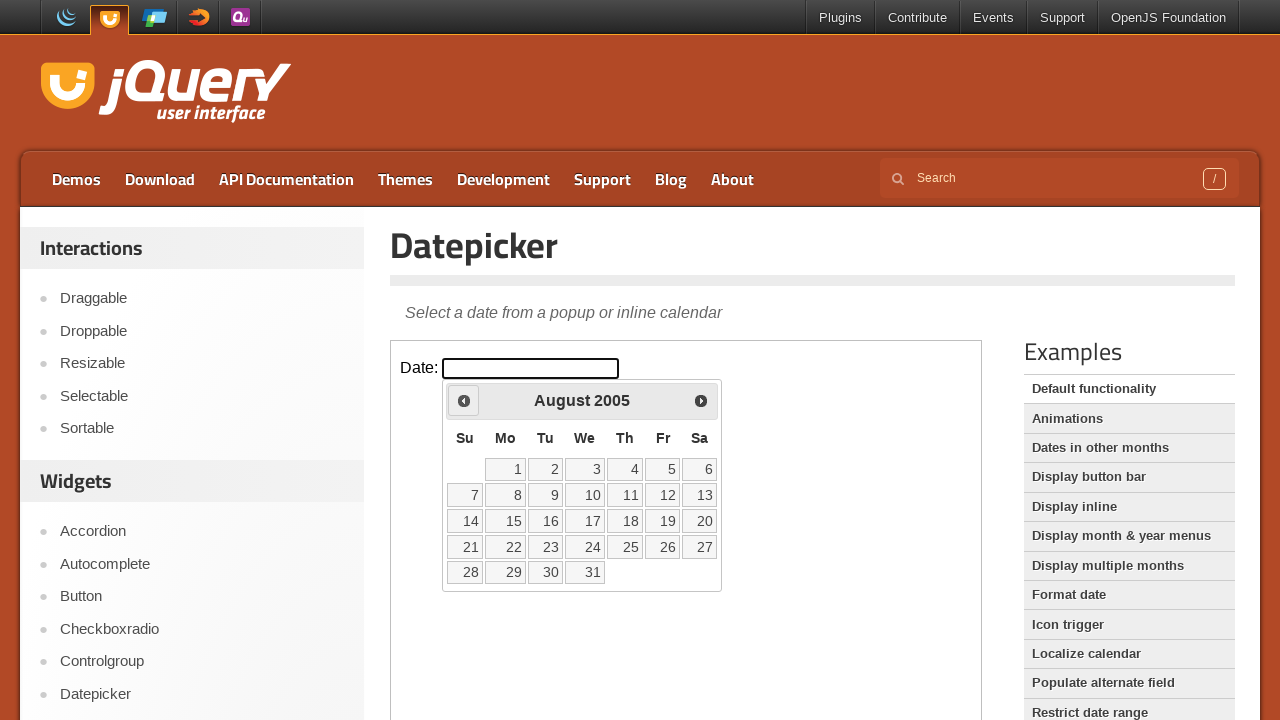

Retrieved updated current month from calendar
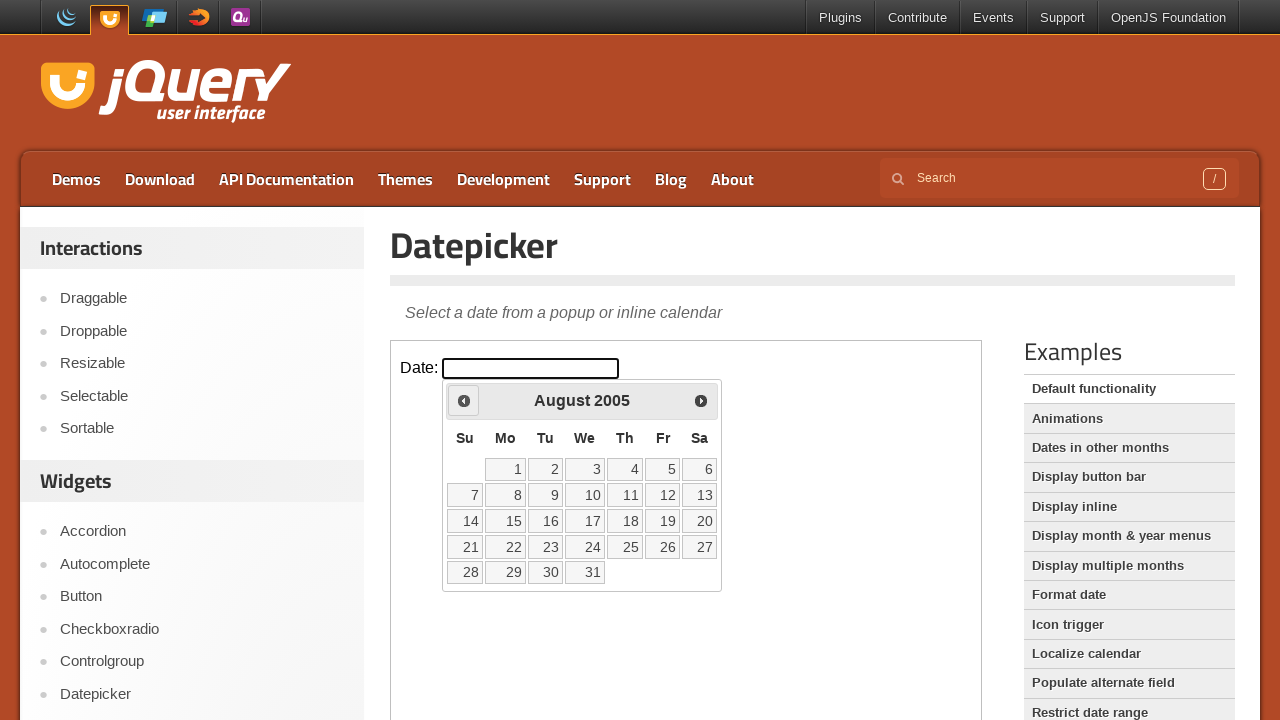

Retrieved updated current year from calendar
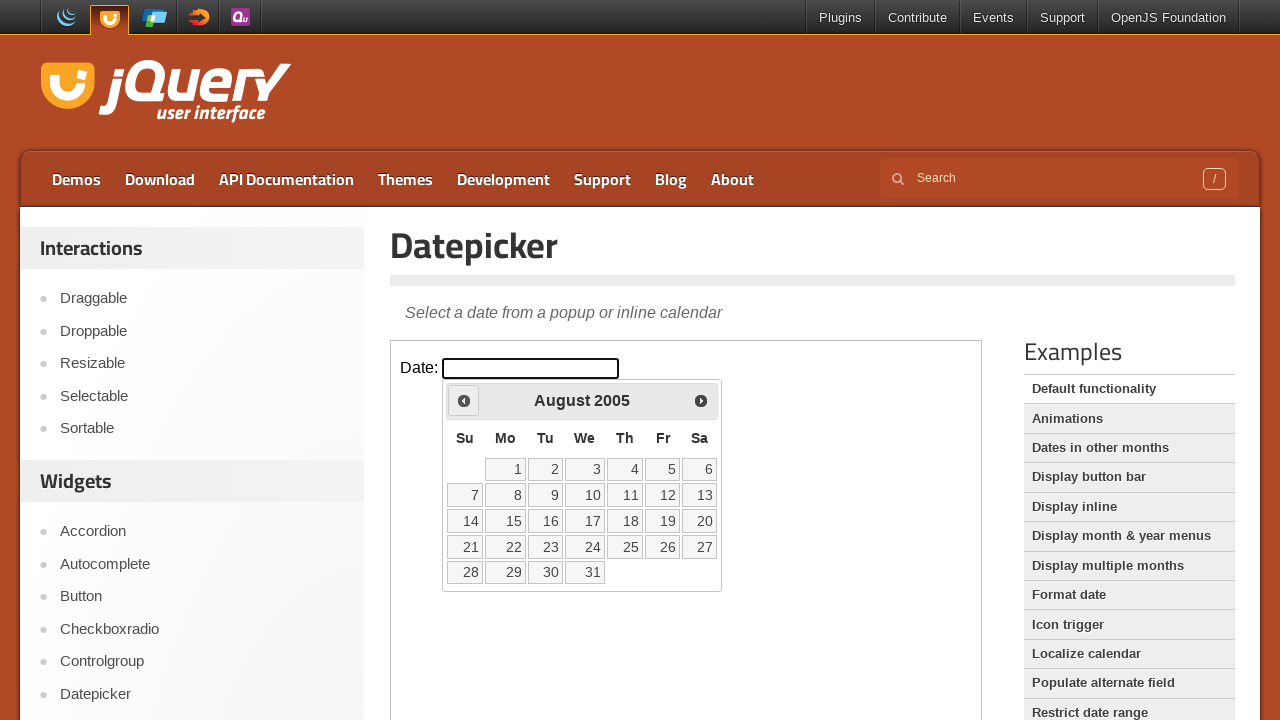

Clicked Prev button to navigate backwards (currently at August 2005) at (464, 400) on iframe >> nth=0 >> internal:control=enter-frame >> text=Prev
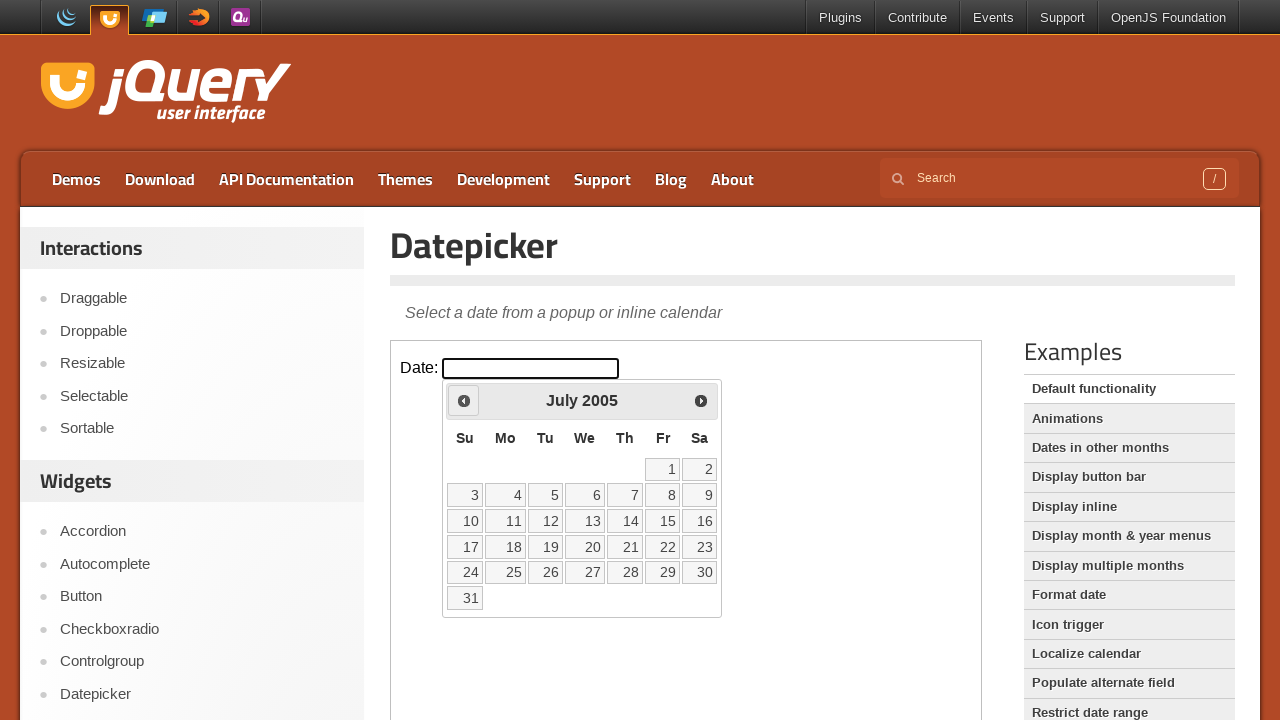

Retrieved updated current month from calendar
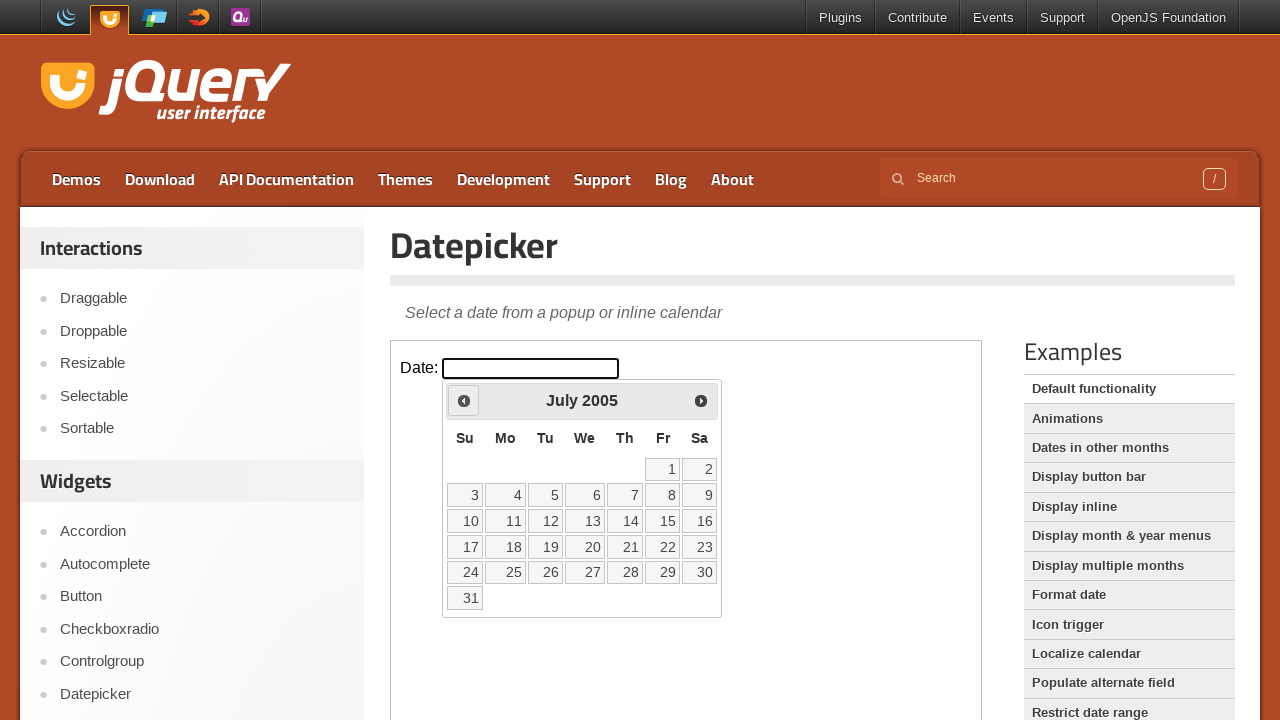

Retrieved updated current year from calendar
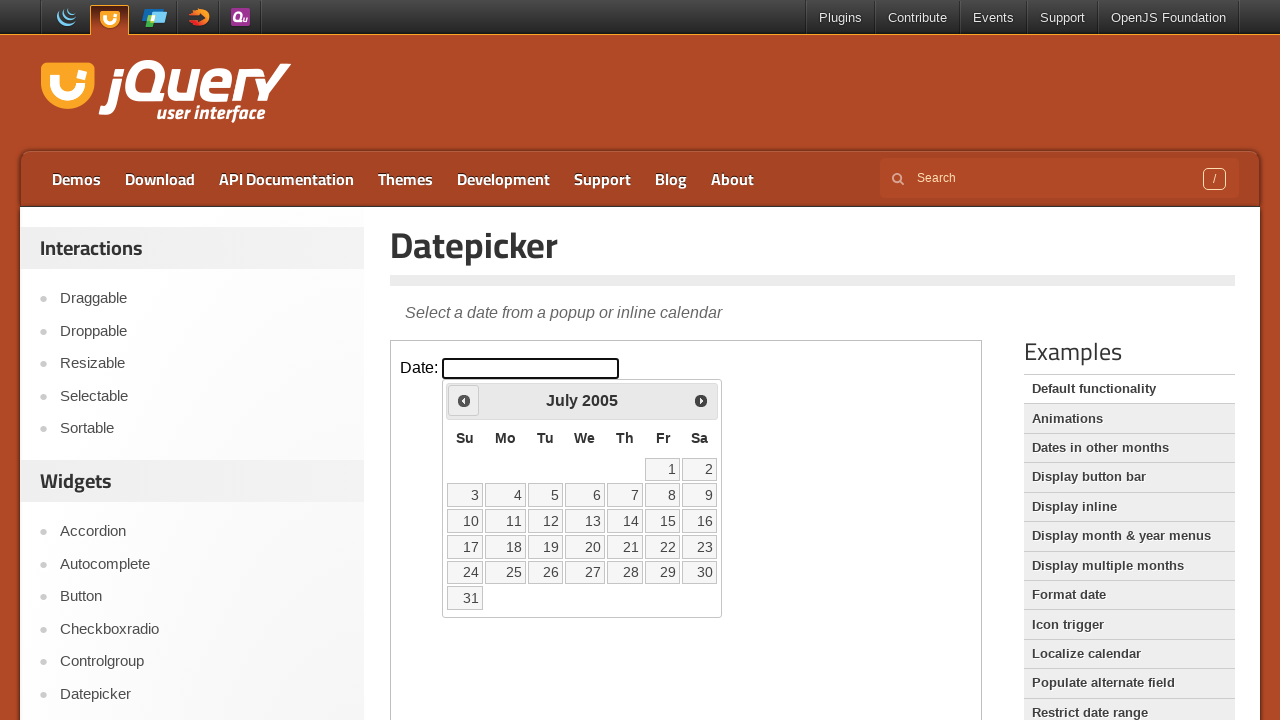

Clicked Prev button to navigate backwards (currently at July 2005) at (464, 400) on iframe >> nth=0 >> internal:control=enter-frame >> text=Prev
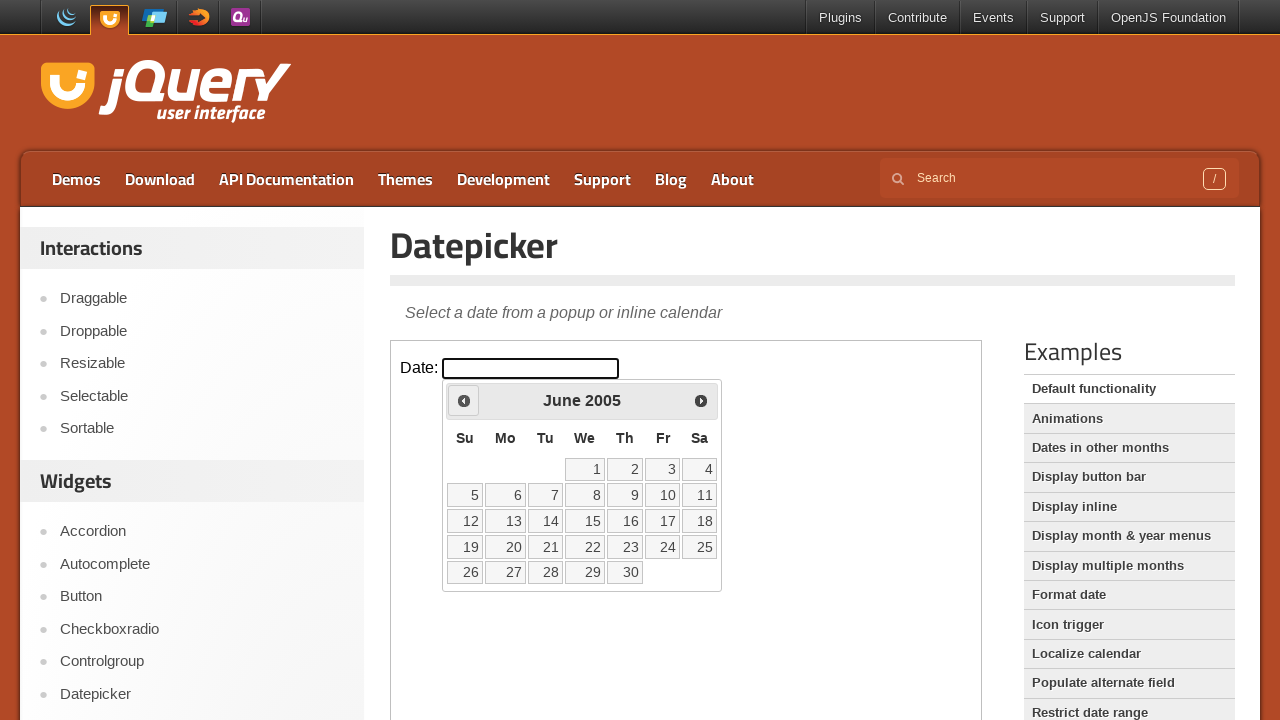

Retrieved updated current month from calendar
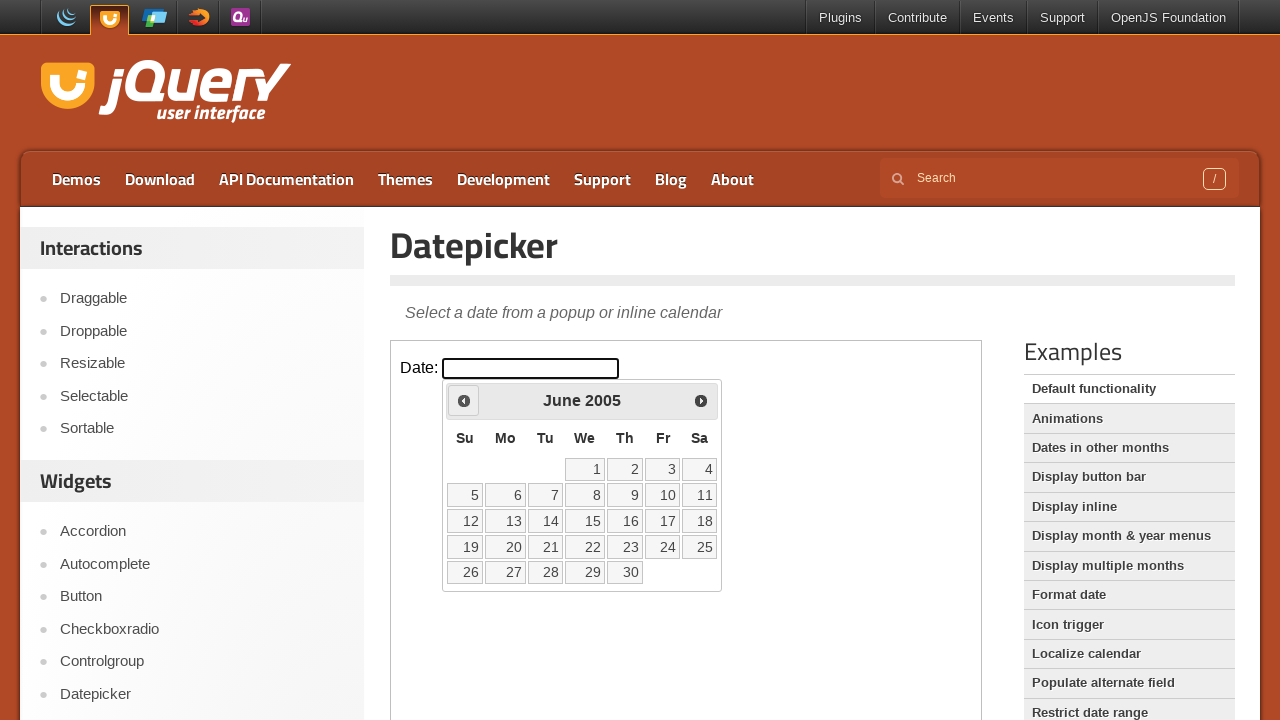

Retrieved updated current year from calendar
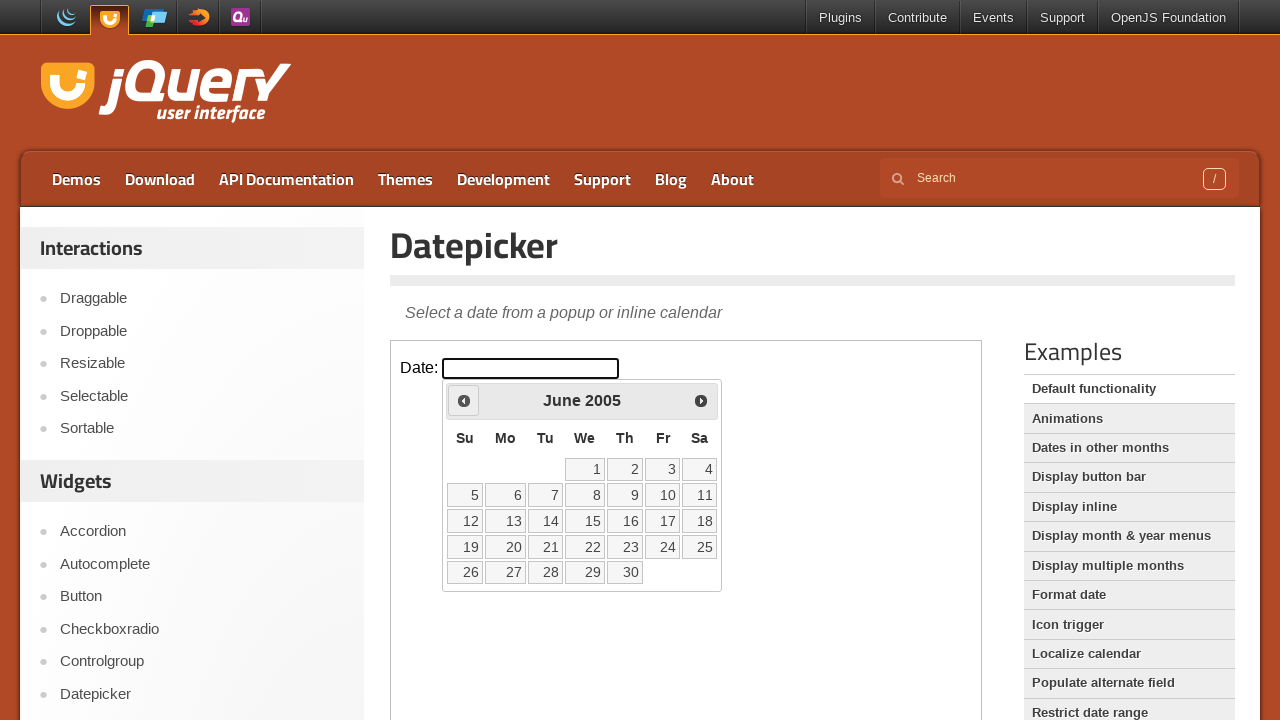

Clicked Prev button to navigate backwards (currently at June 2005) at (464, 400) on iframe >> nth=0 >> internal:control=enter-frame >> text=Prev
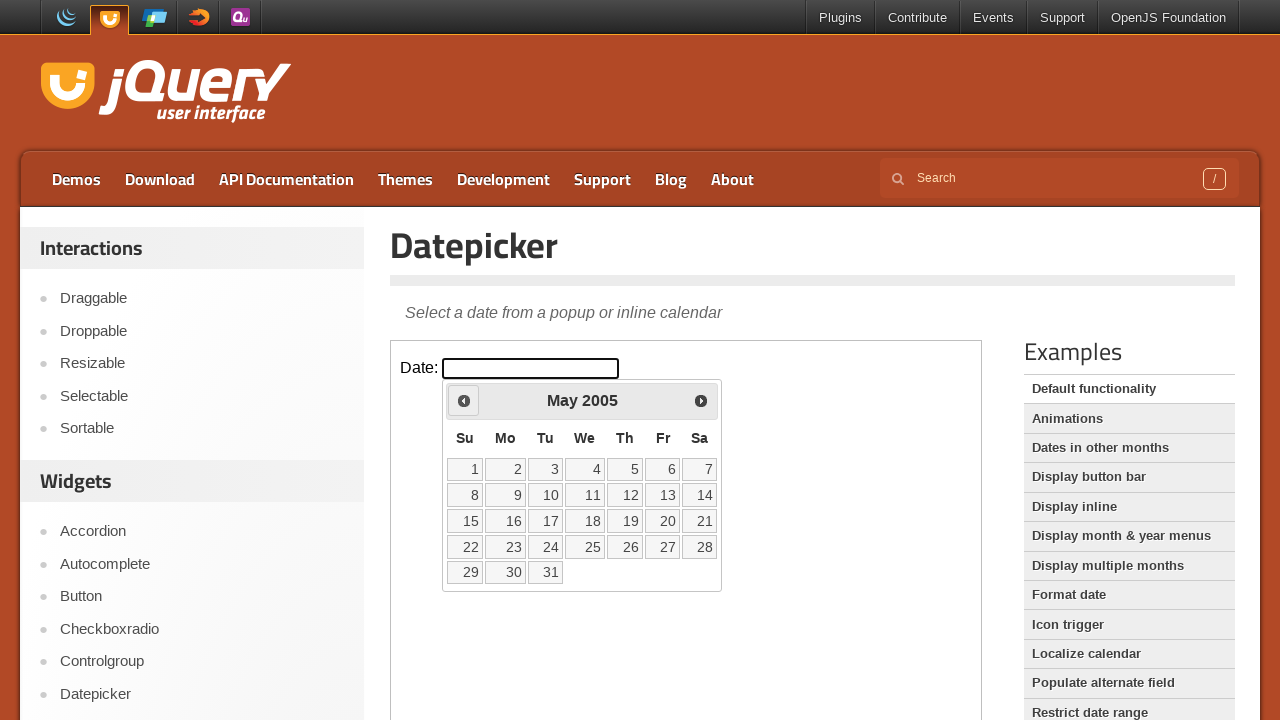

Retrieved updated current month from calendar
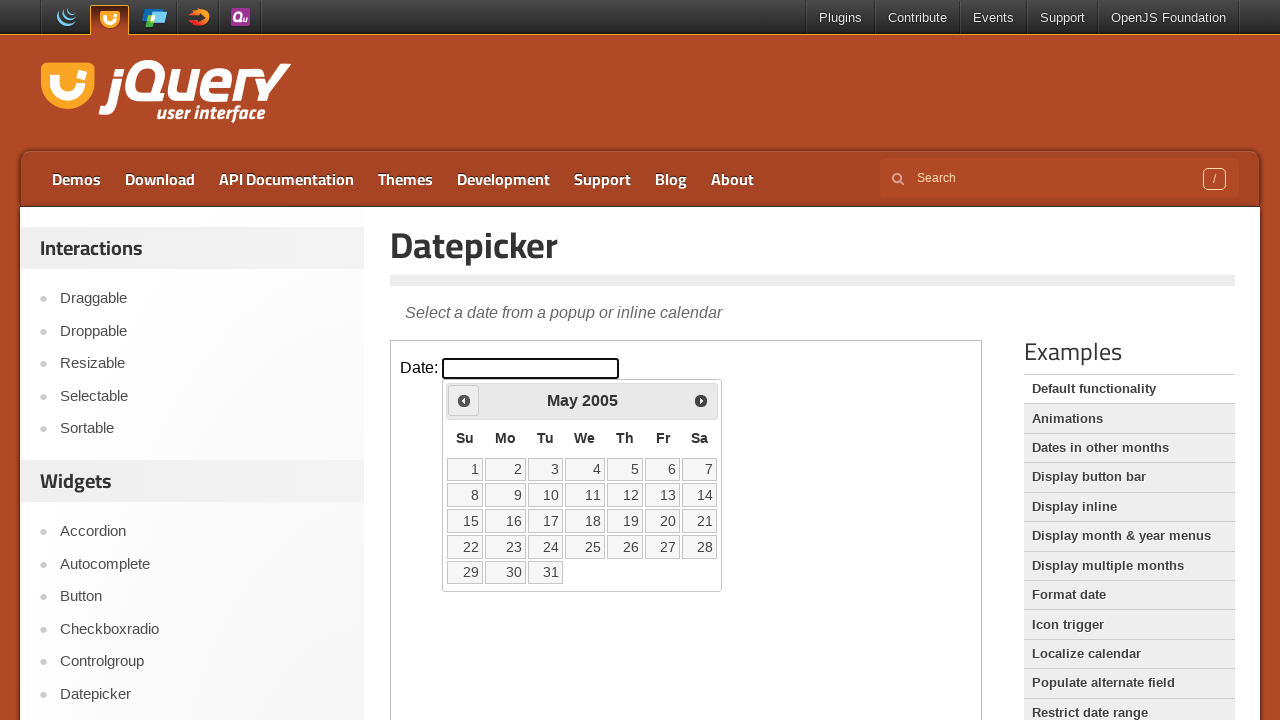

Retrieved updated current year from calendar
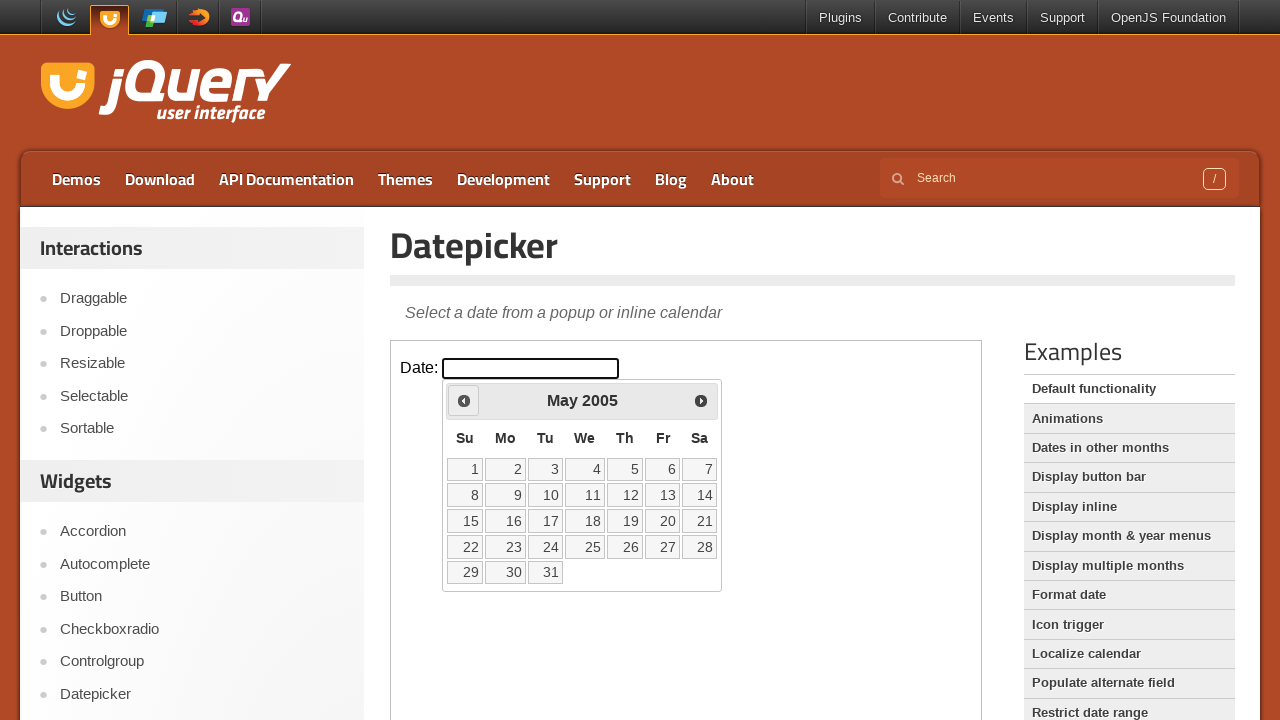

Clicked Prev button to navigate backwards (currently at May 2005) at (464, 400) on iframe >> nth=0 >> internal:control=enter-frame >> text=Prev
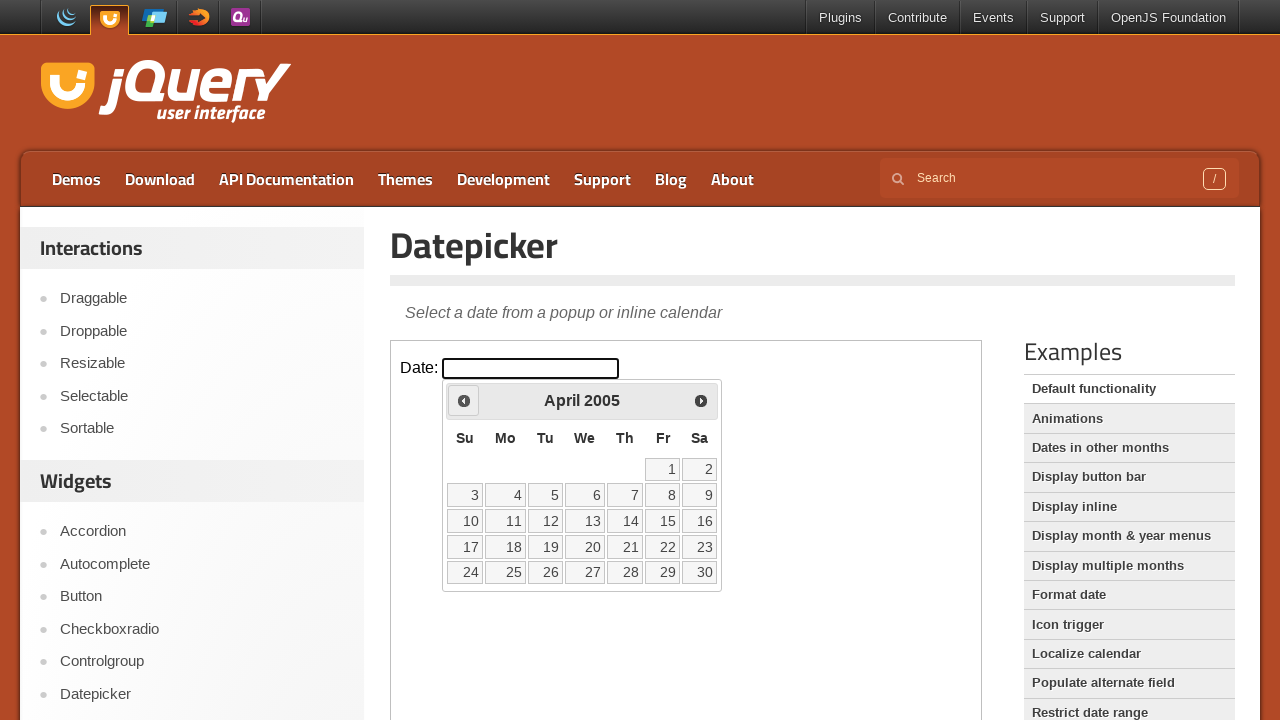

Retrieved updated current month from calendar
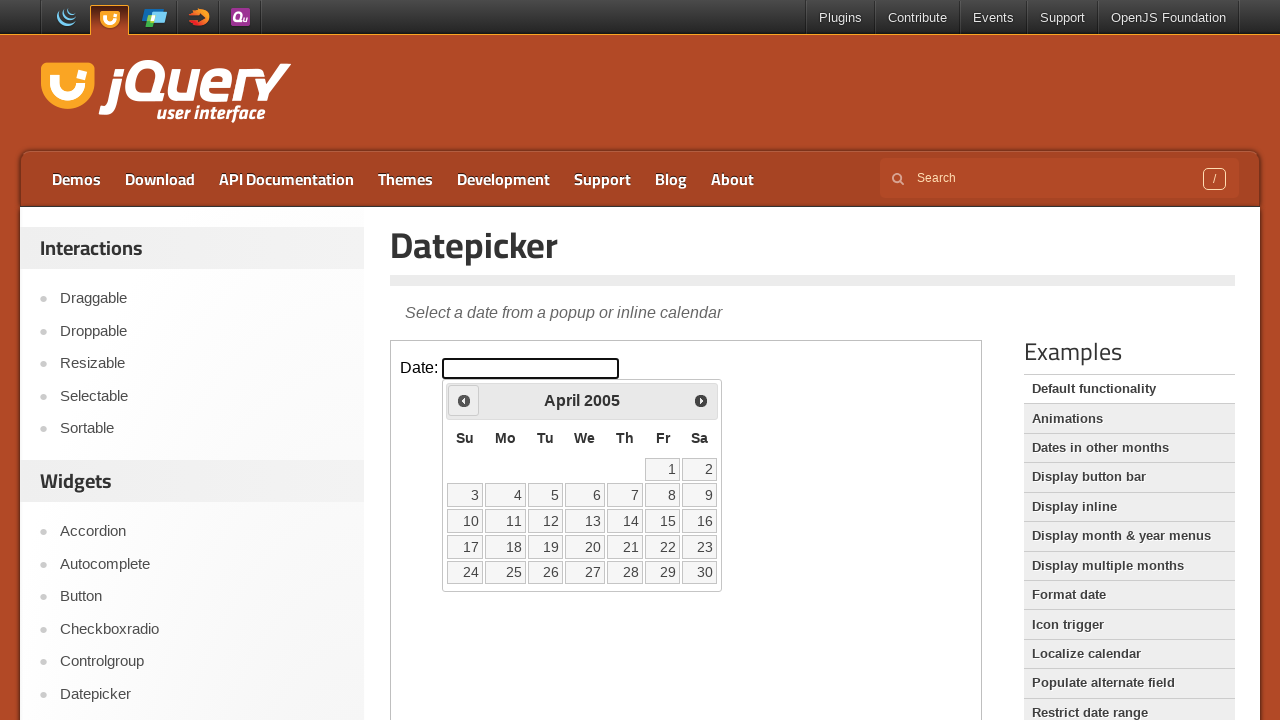

Retrieved updated current year from calendar
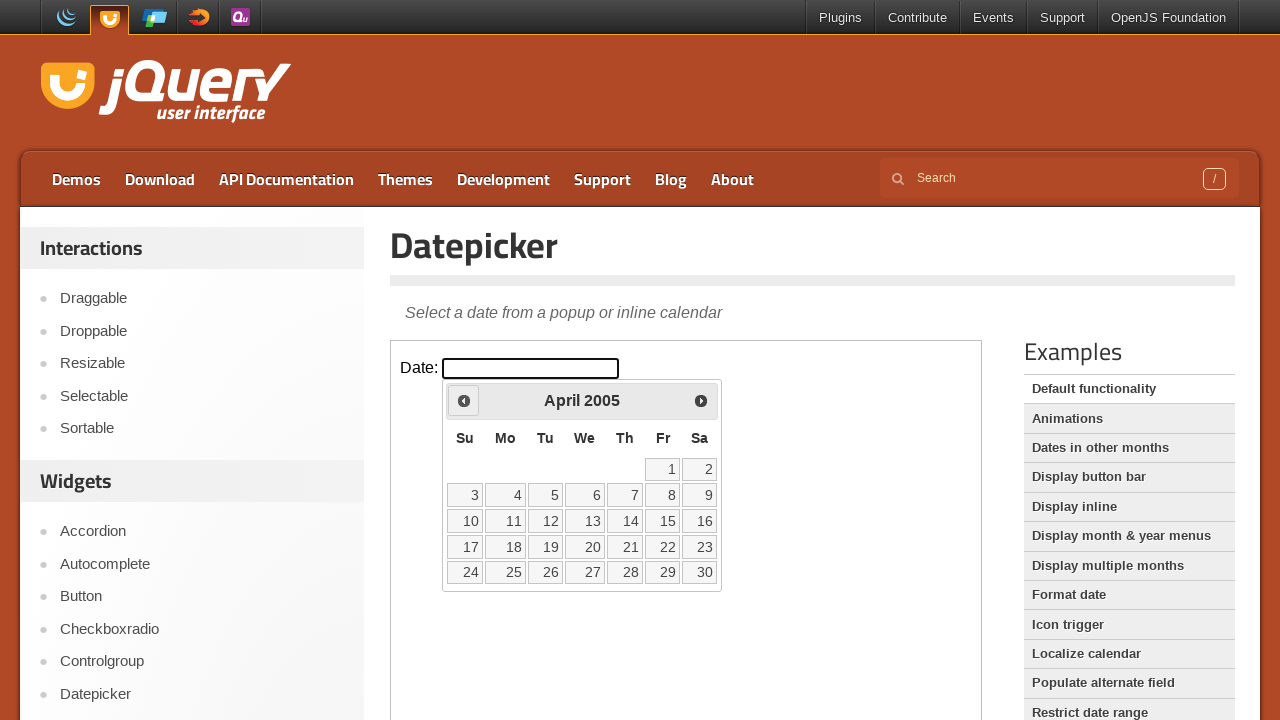

Clicked Prev button to navigate backwards (currently at April 2005) at (464, 400) on iframe >> nth=0 >> internal:control=enter-frame >> text=Prev
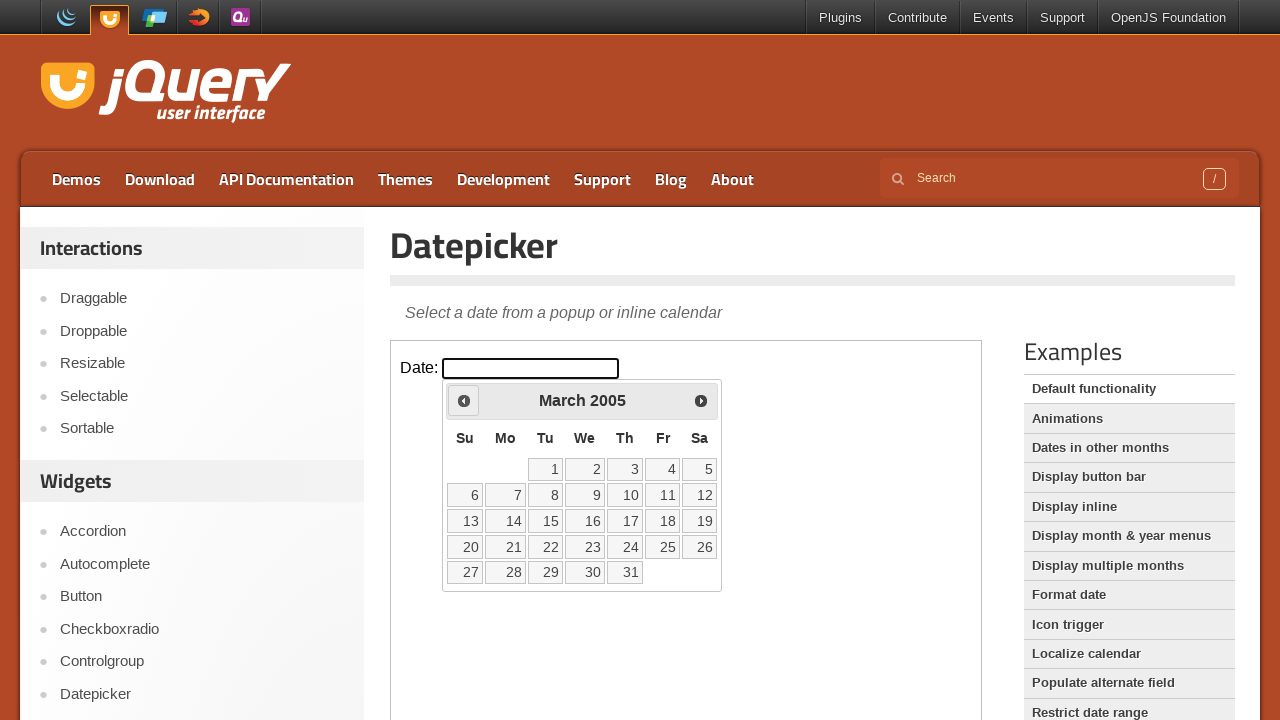

Retrieved updated current month from calendar
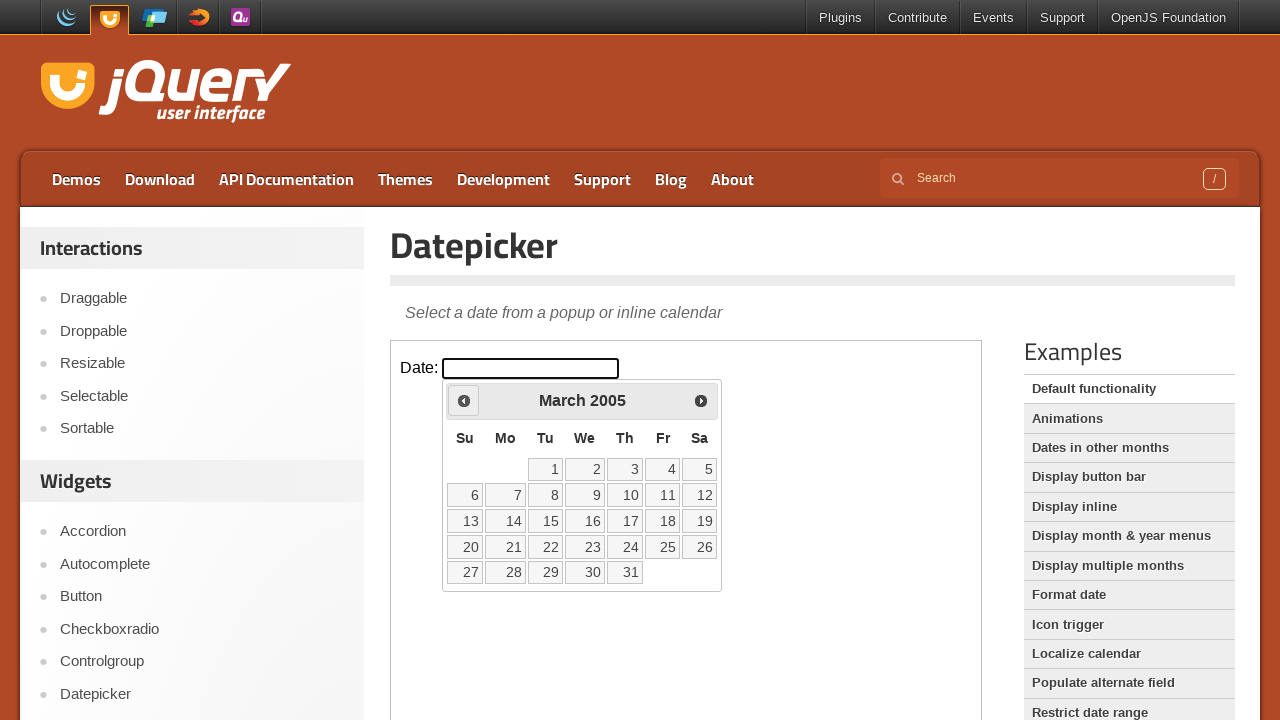

Retrieved updated current year from calendar
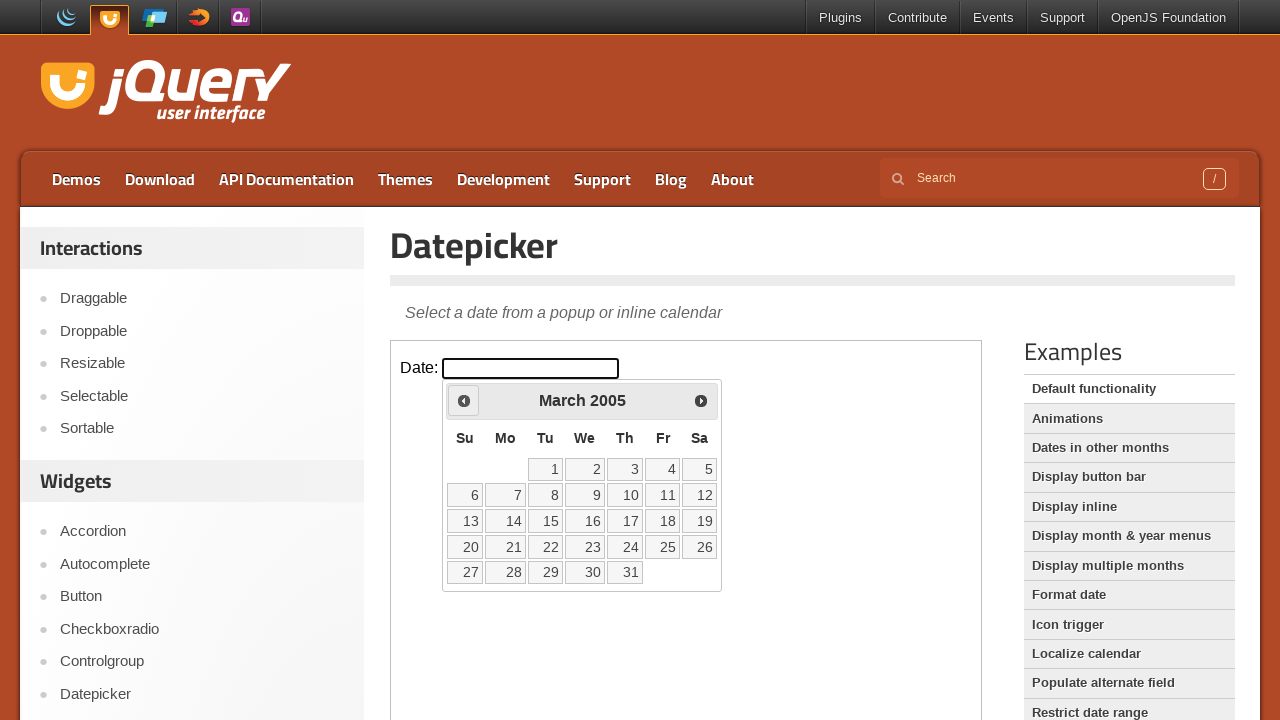

Clicked Prev button to navigate backwards (currently at March 2005) at (464, 400) on iframe >> nth=0 >> internal:control=enter-frame >> text=Prev
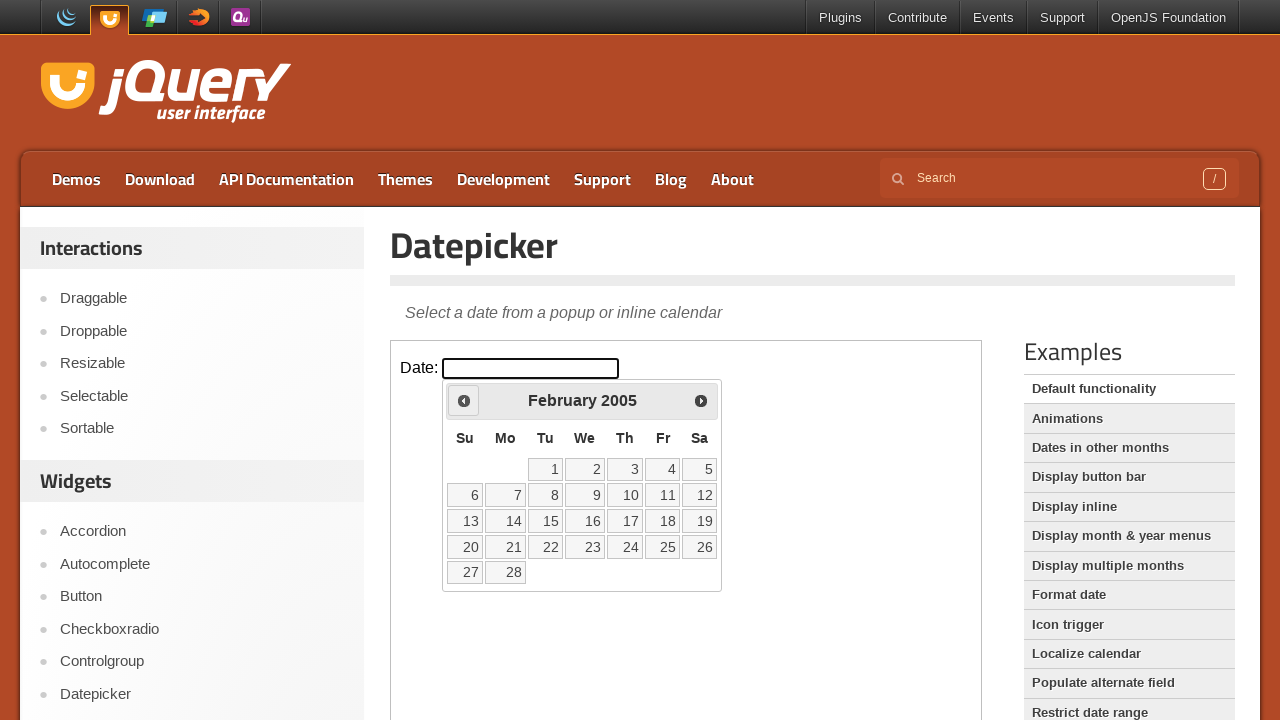

Retrieved updated current month from calendar
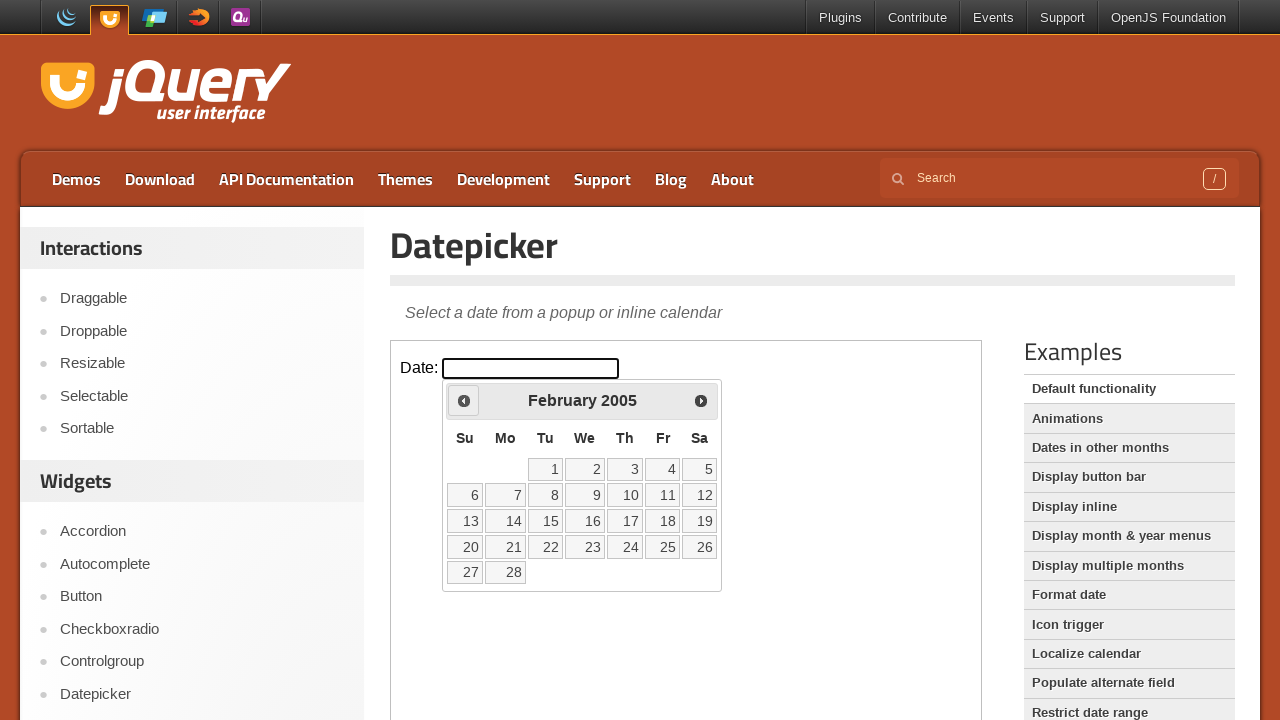

Retrieved updated current year from calendar
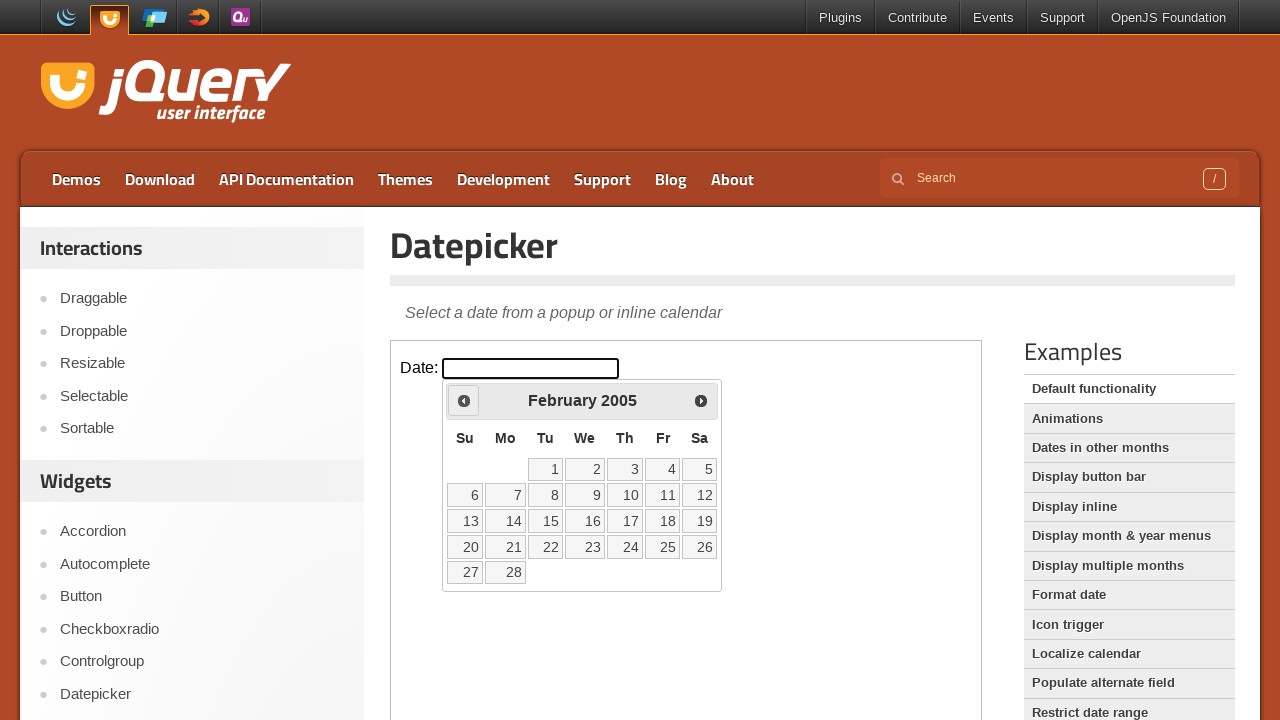

Clicked Prev button to navigate backwards (currently at February 2005) at (464, 400) on iframe >> nth=0 >> internal:control=enter-frame >> text=Prev
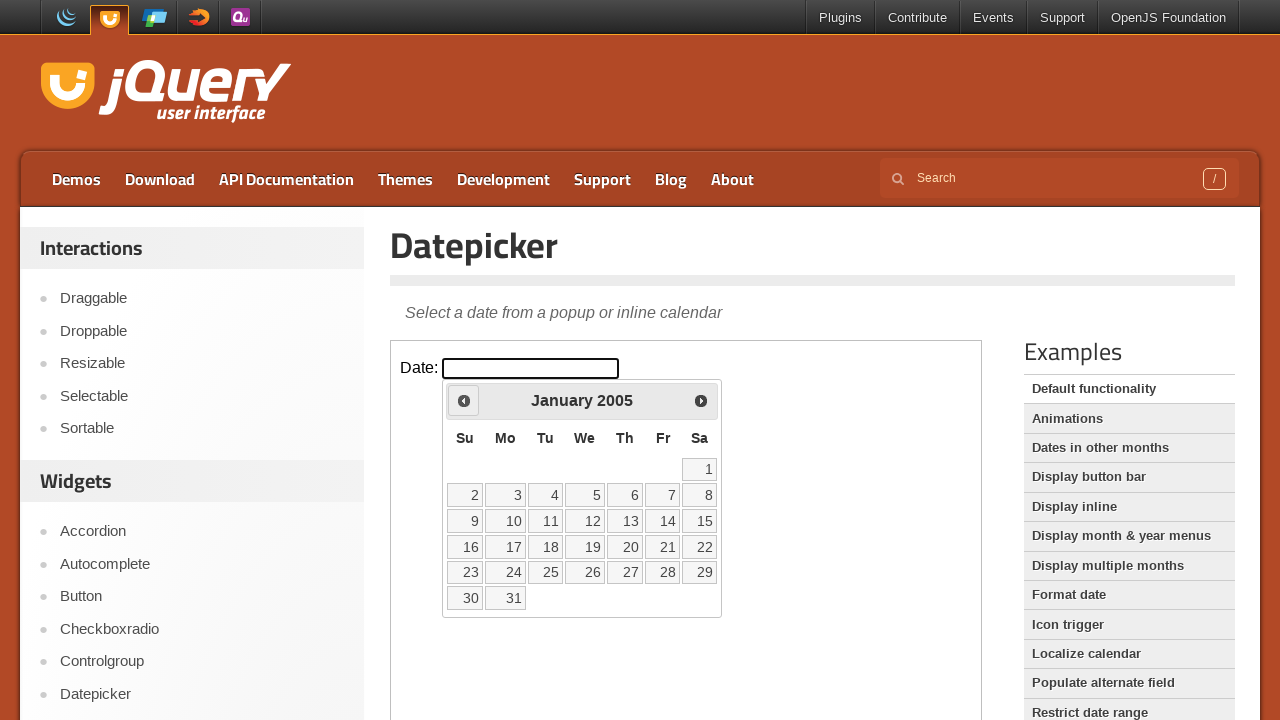

Retrieved updated current month from calendar
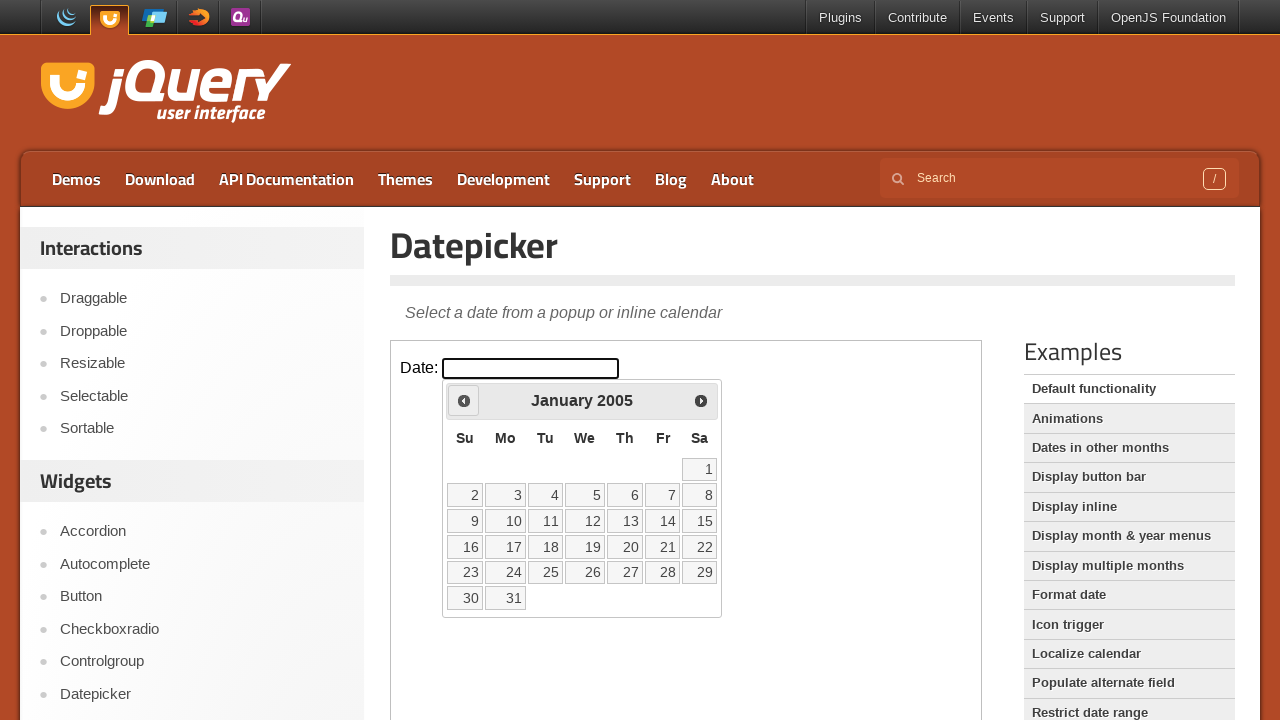

Retrieved updated current year from calendar
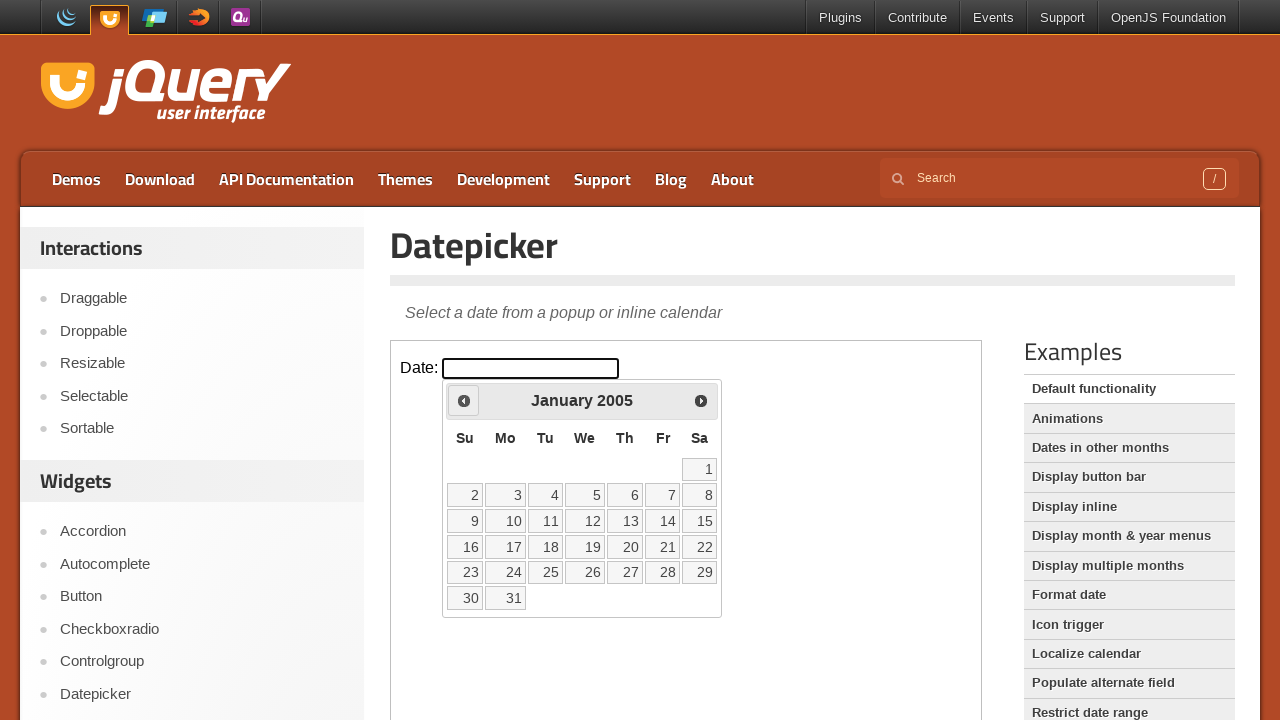

Clicked Prev button to navigate backwards (currently at January 2005) at (464, 400) on iframe >> nth=0 >> internal:control=enter-frame >> text=Prev
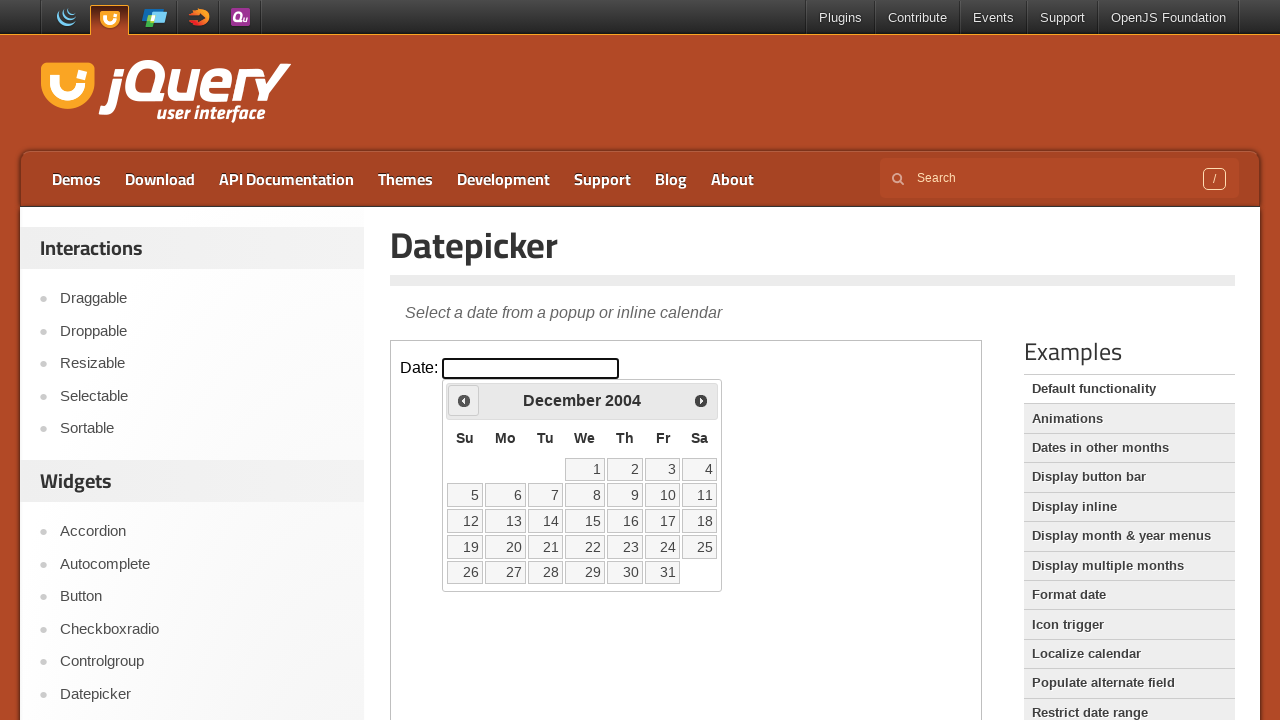

Retrieved updated current month from calendar
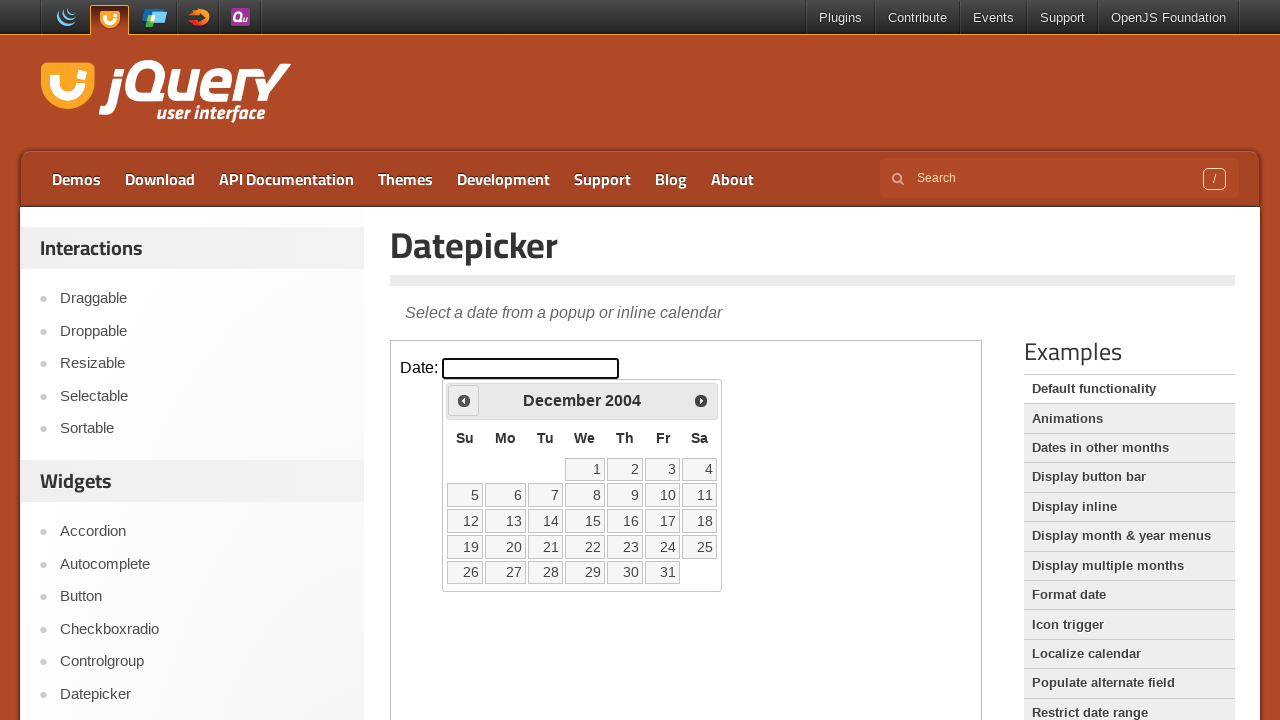

Retrieved updated current year from calendar
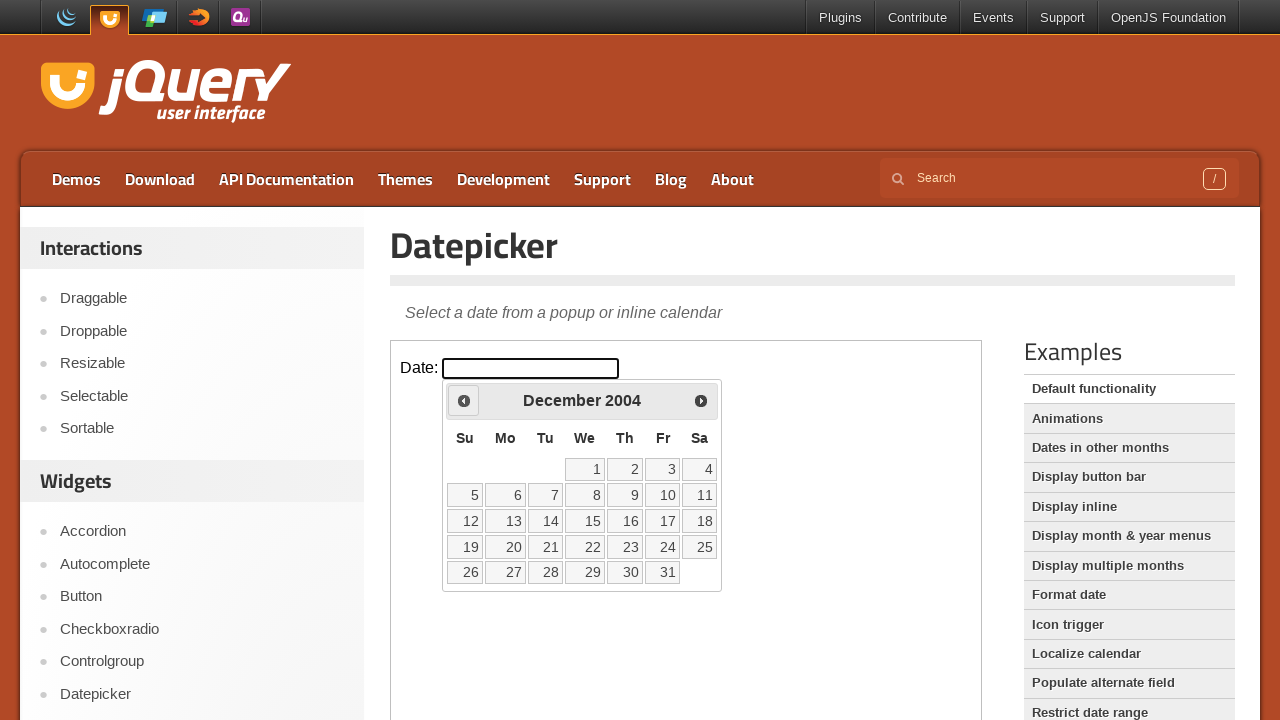

Clicked Prev button to navigate backwards (currently at December 2004) at (464, 400) on iframe >> nth=0 >> internal:control=enter-frame >> text=Prev
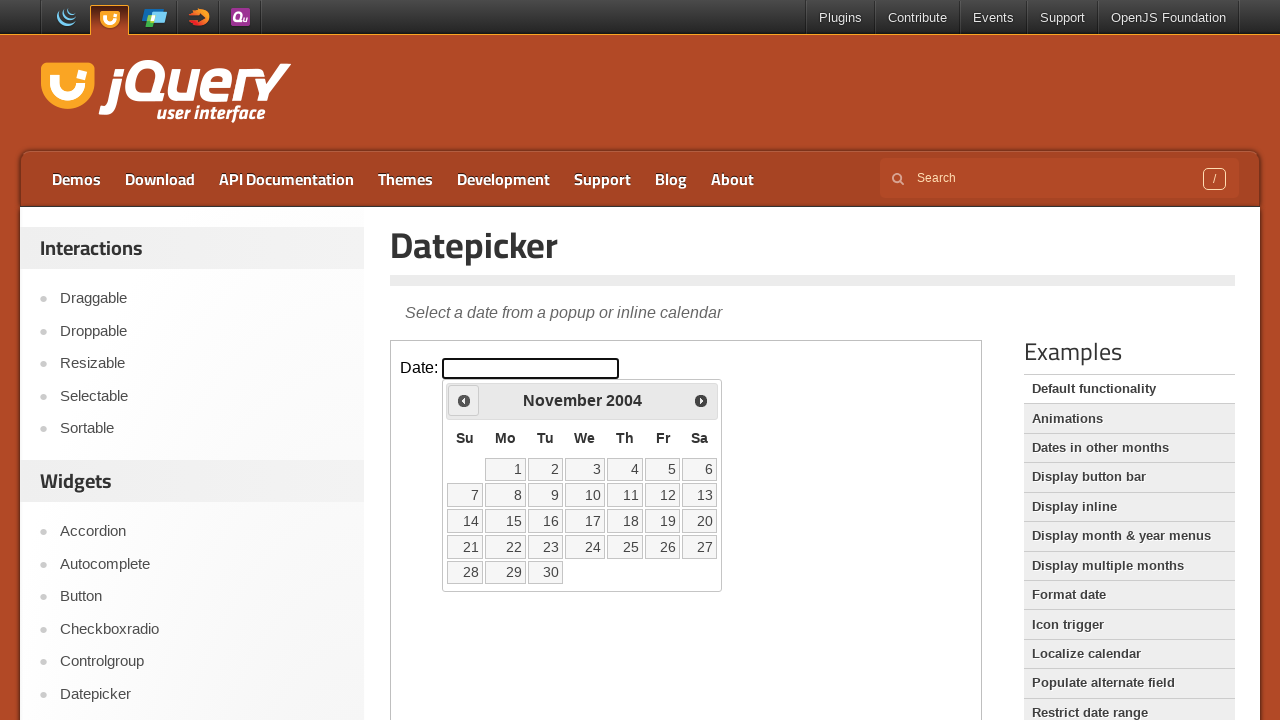

Retrieved updated current month from calendar
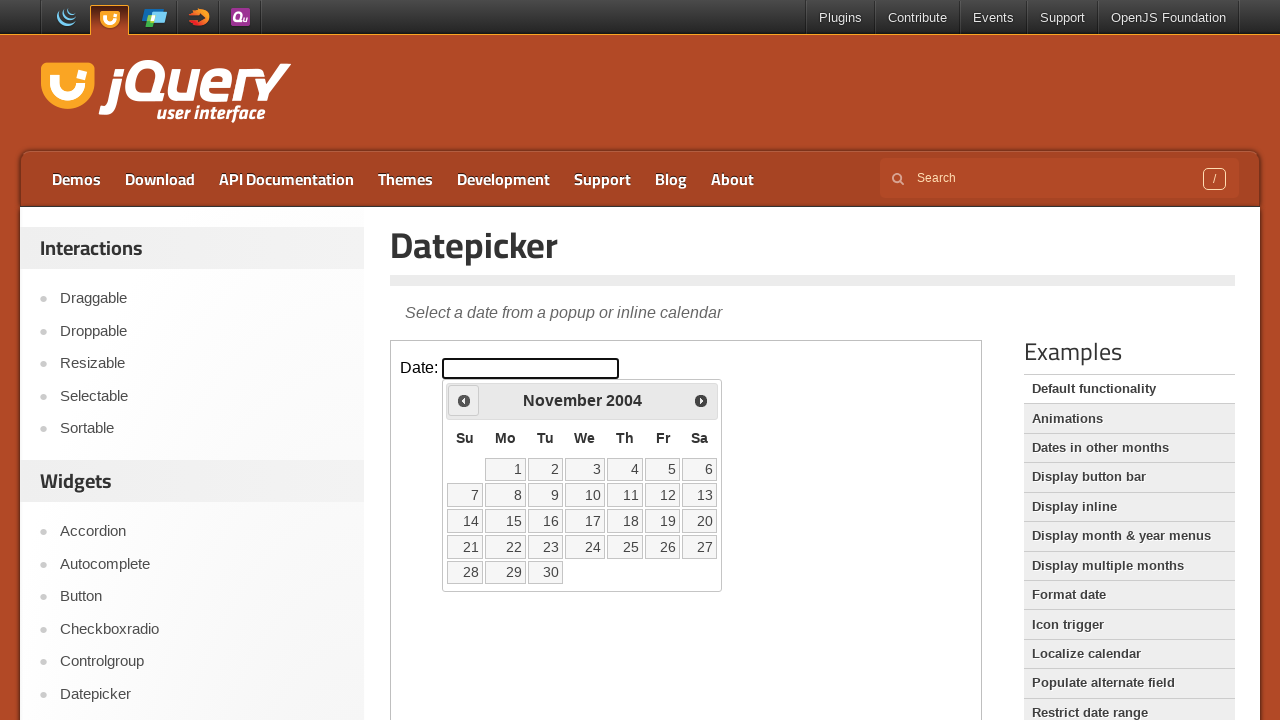

Retrieved updated current year from calendar
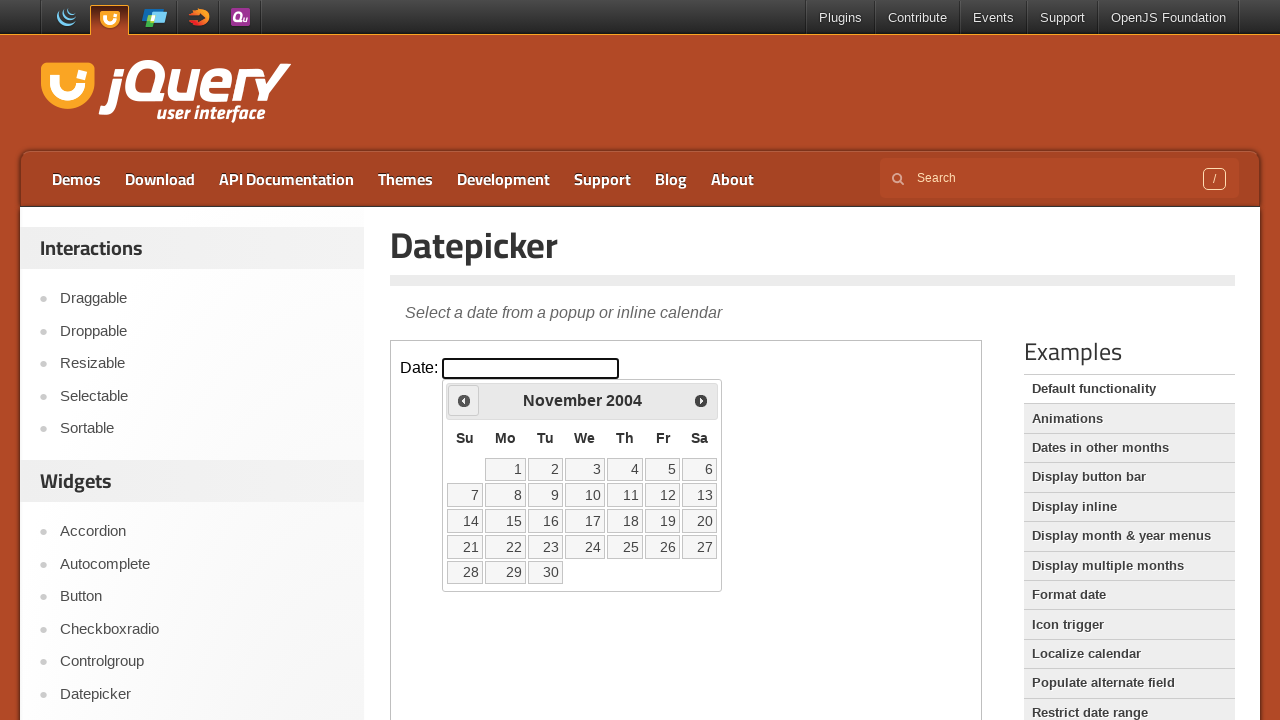

Clicked Prev button to navigate backwards (currently at November 2004) at (464, 400) on iframe >> nth=0 >> internal:control=enter-frame >> text=Prev
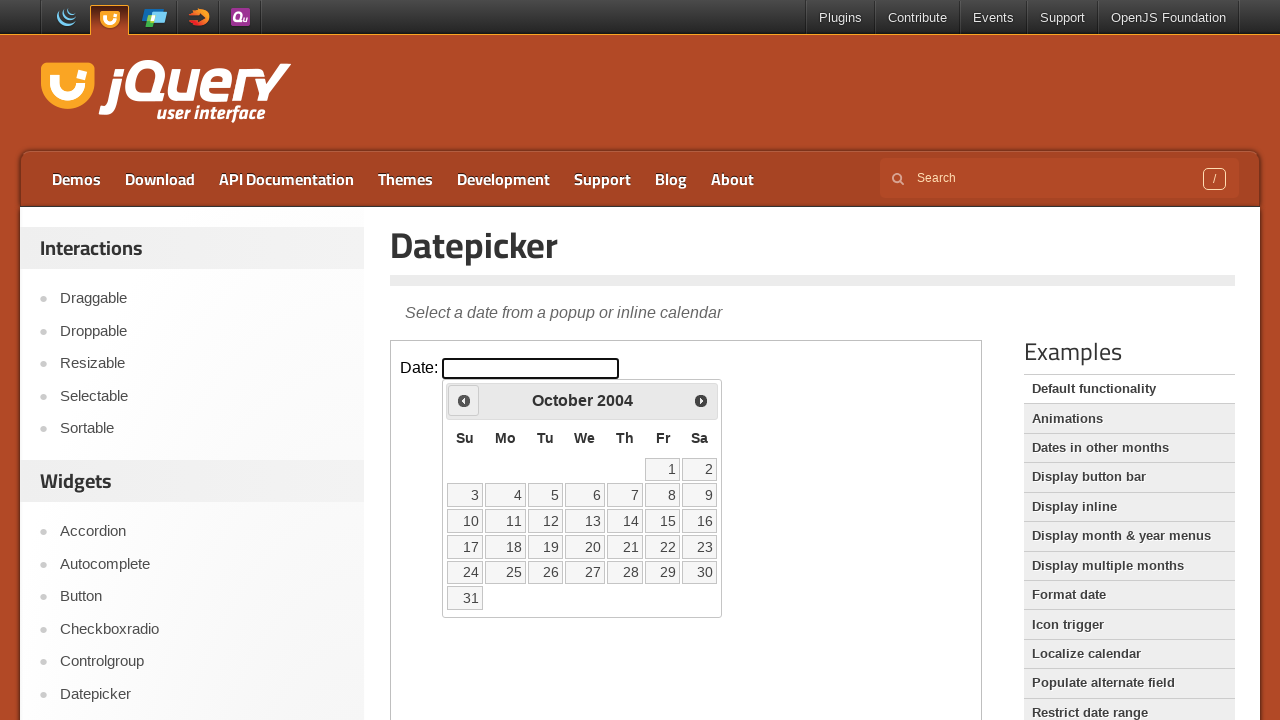

Retrieved updated current month from calendar
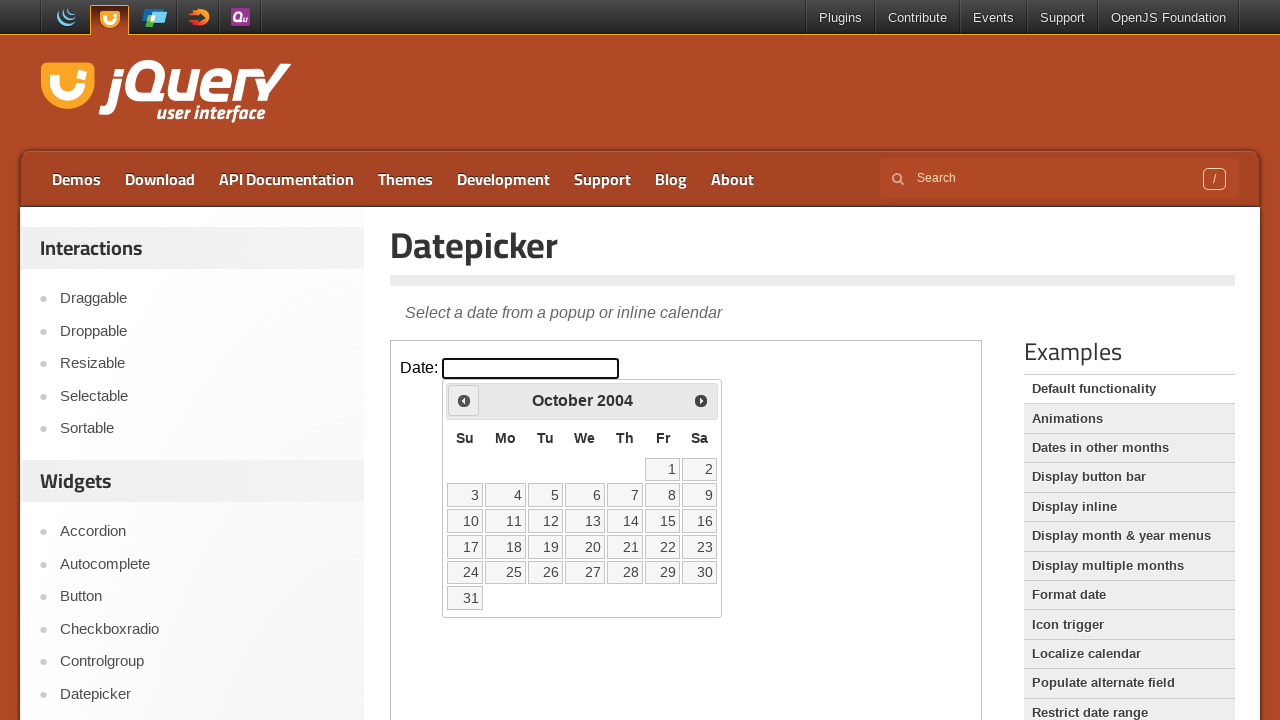

Retrieved updated current year from calendar
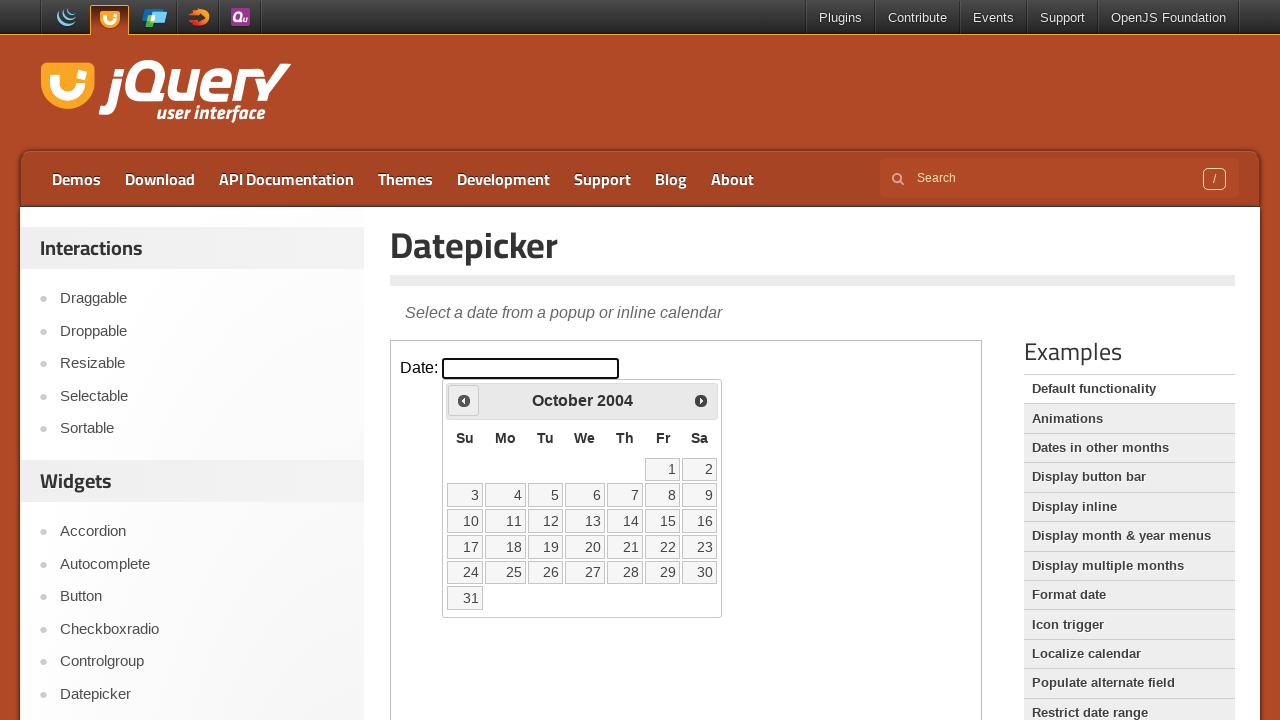

Clicked Prev button to navigate backwards (currently at October 2004) at (464, 400) on iframe >> nth=0 >> internal:control=enter-frame >> text=Prev
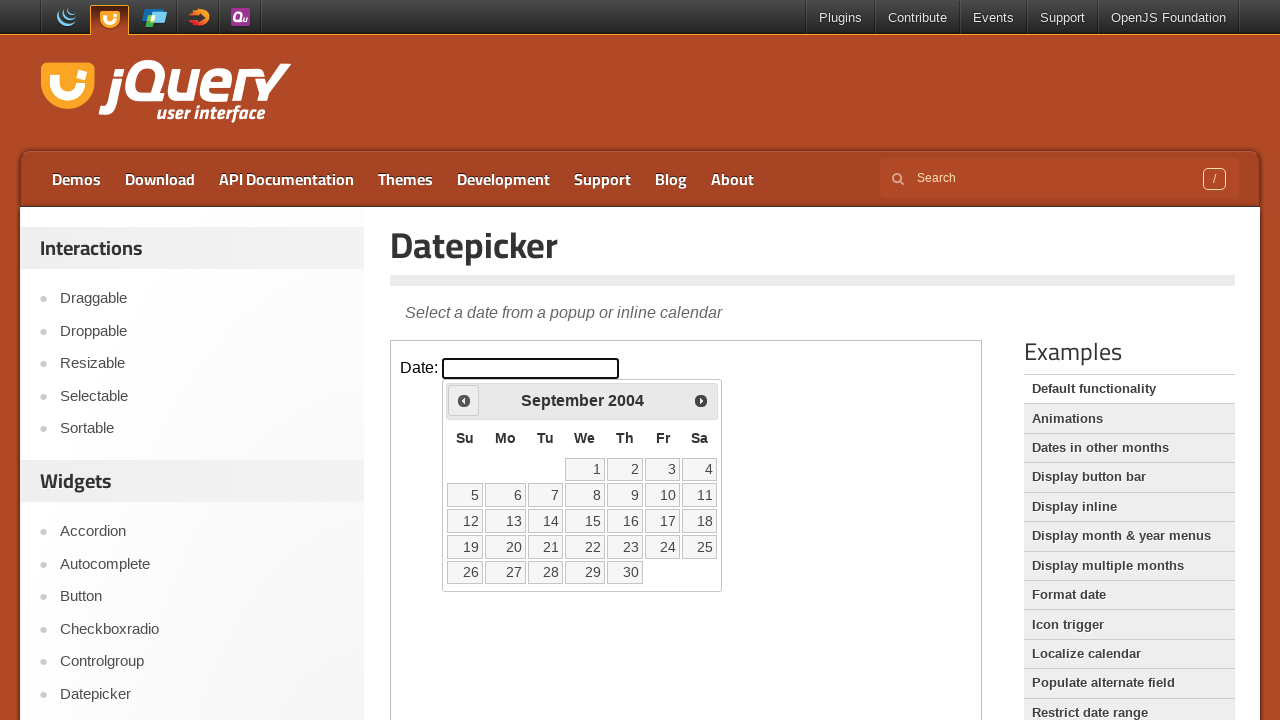

Retrieved updated current month from calendar
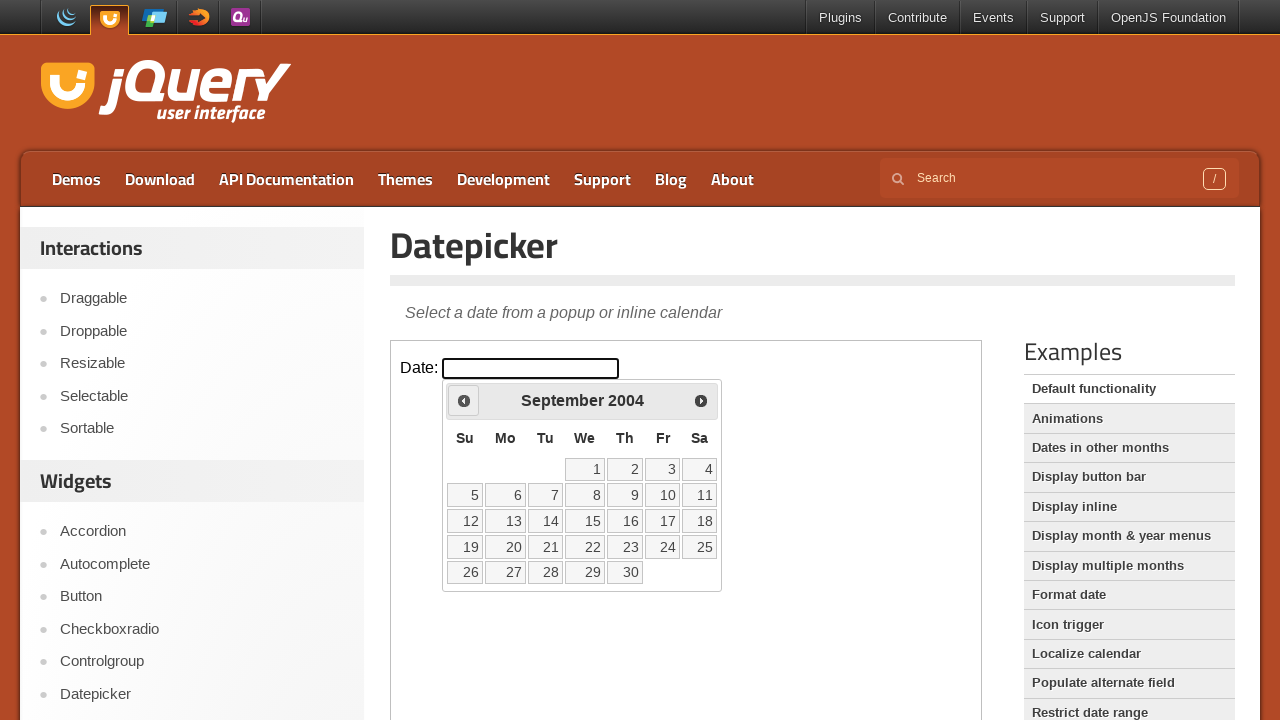

Retrieved updated current year from calendar
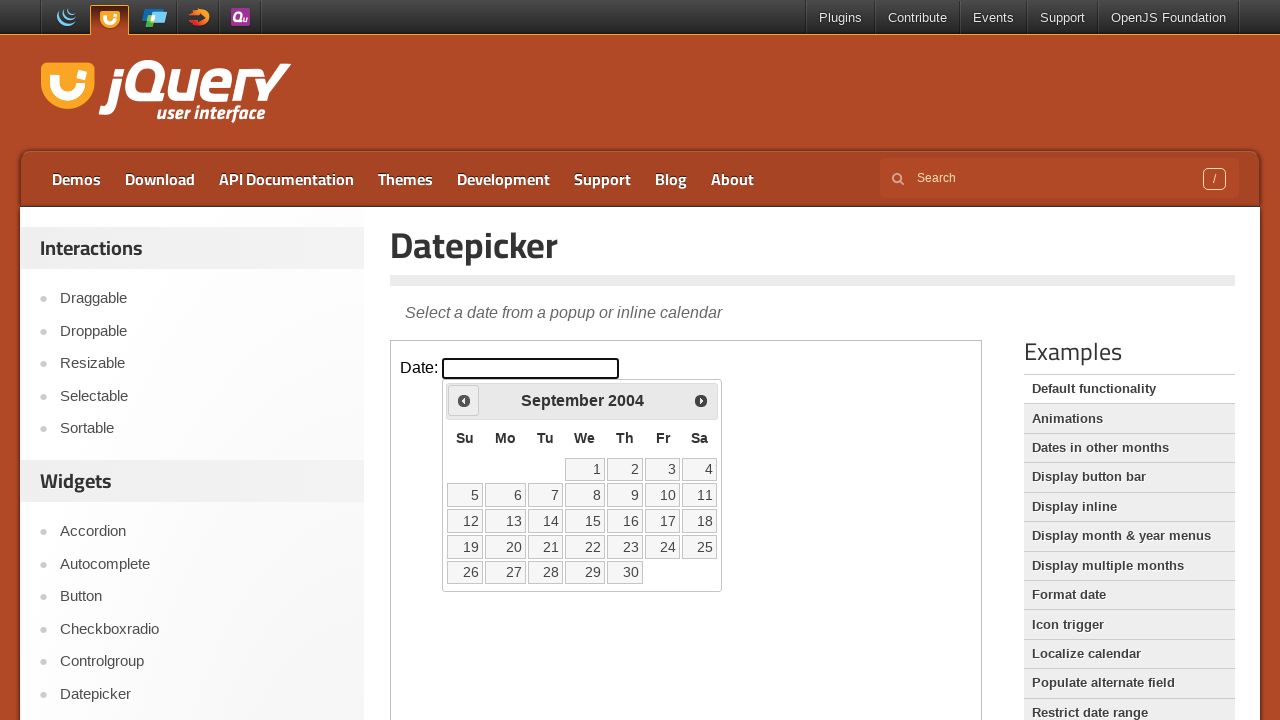

Clicked Prev button to navigate backwards (currently at September 2004) at (464, 400) on iframe >> nth=0 >> internal:control=enter-frame >> text=Prev
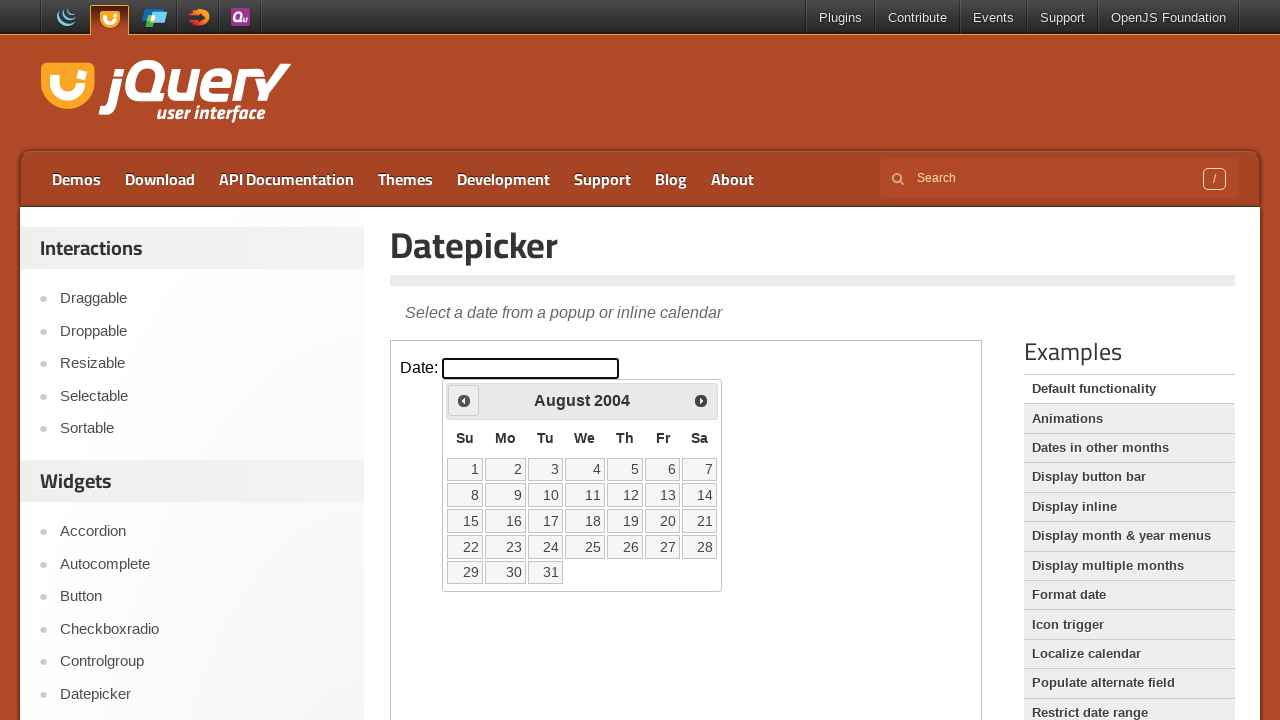

Retrieved updated current month from calendar
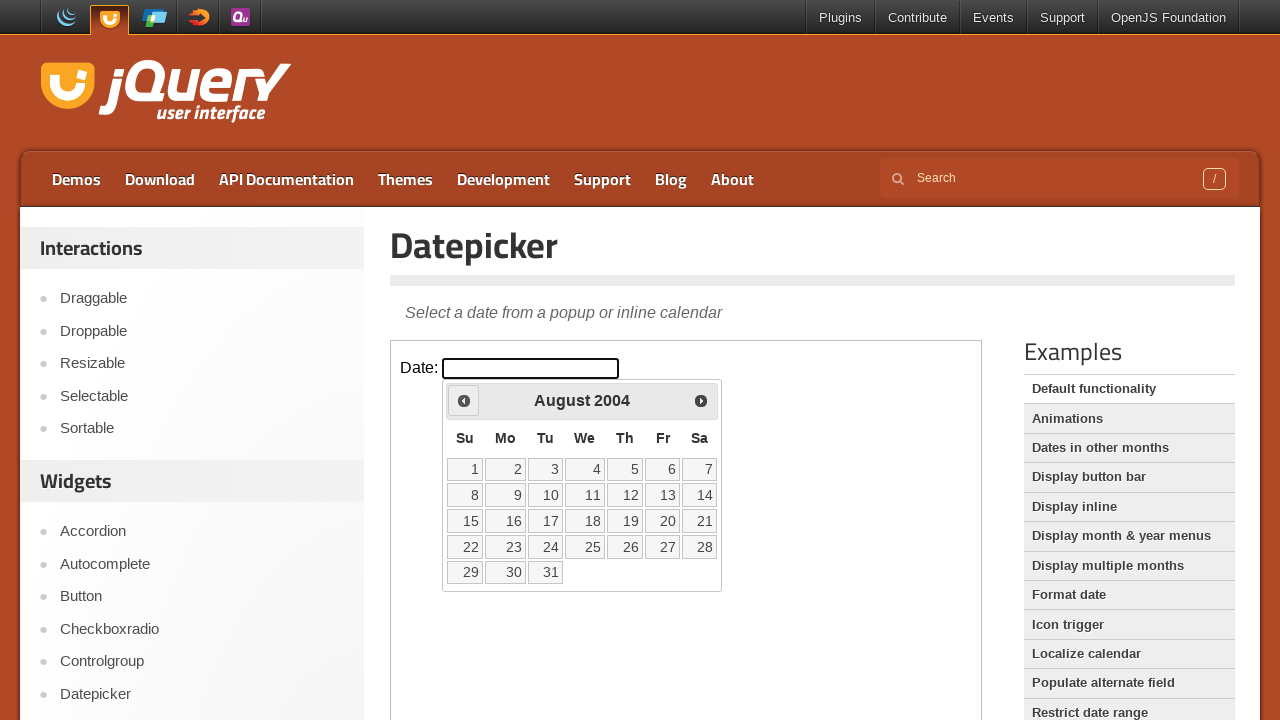

Retrieved updated current year from calendar
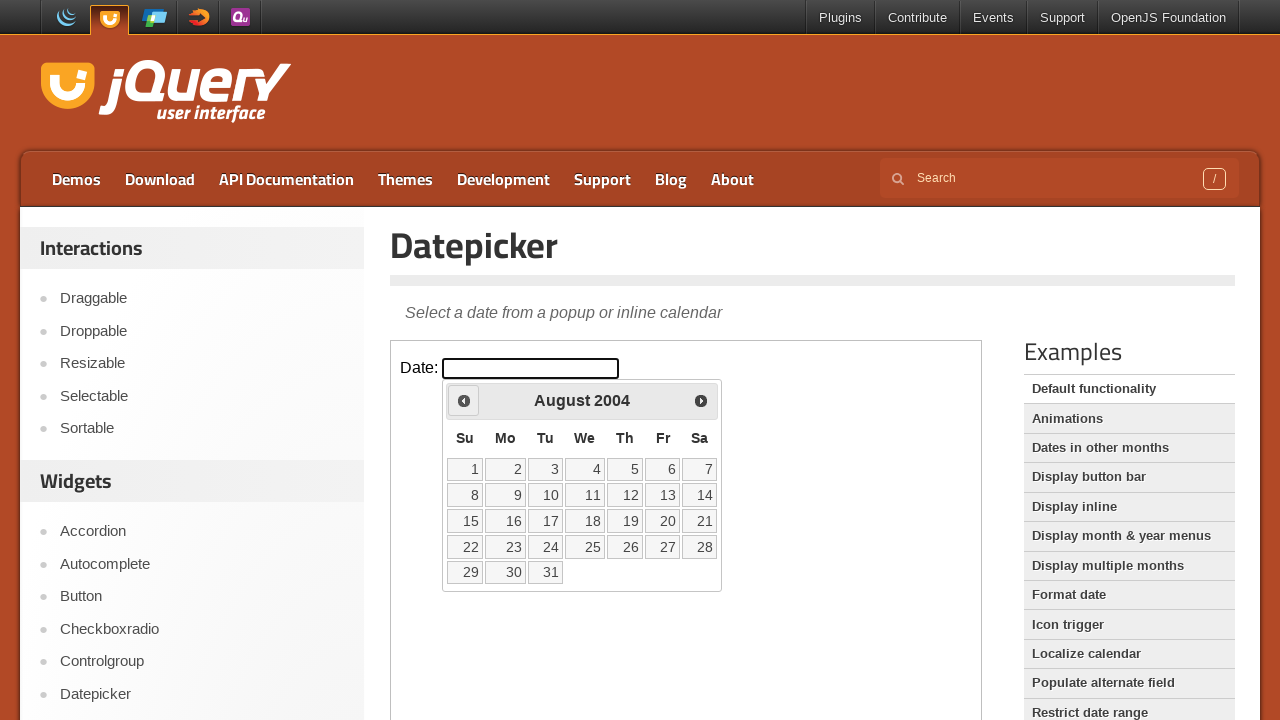

Clicked Prev button to navigate backwards (currently at August 2004) at (464, 400) on iframe >> nth=0 >> internal:control=enter-frame >> text=Prev
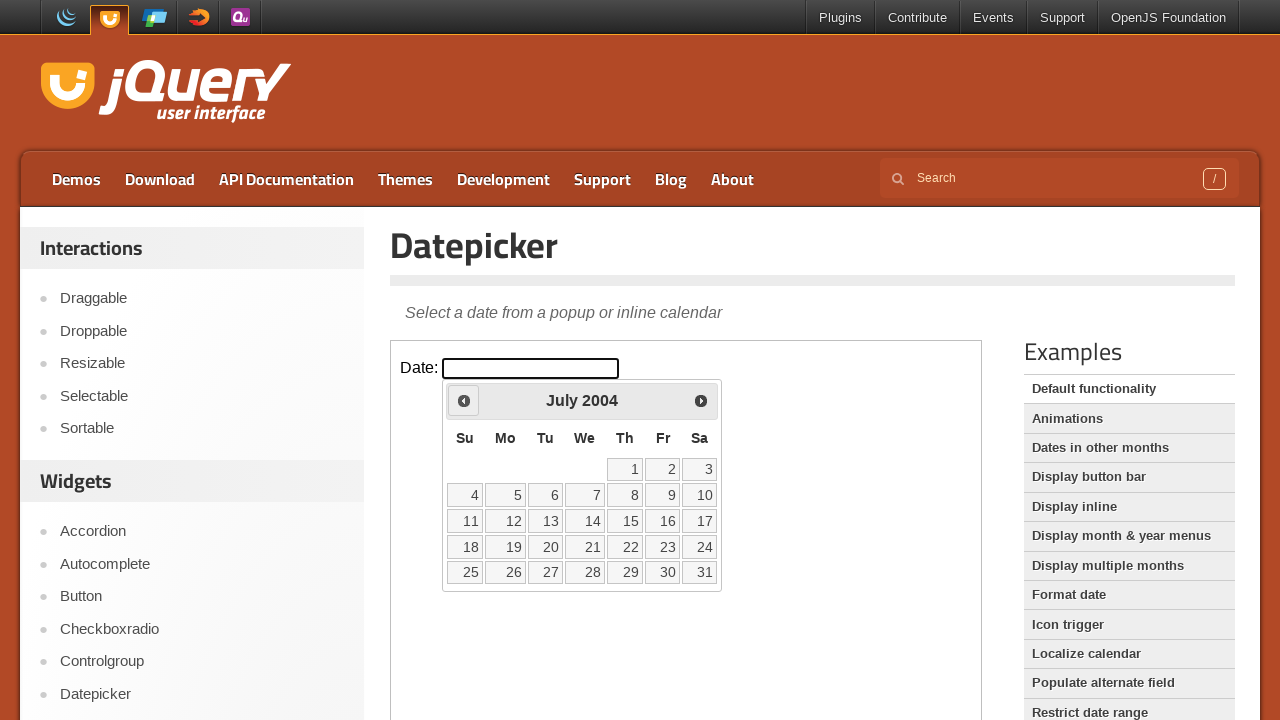

Retrieved updated current month from calendar
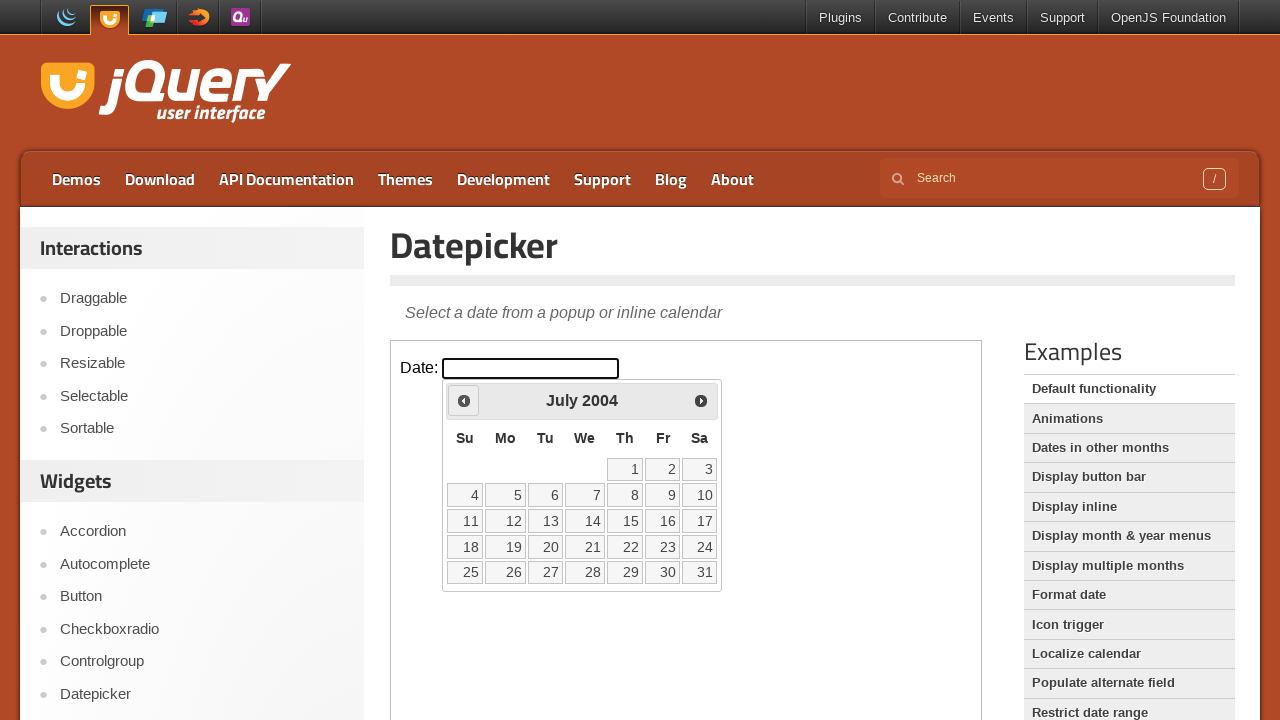

Retrieved updated current year from calendar
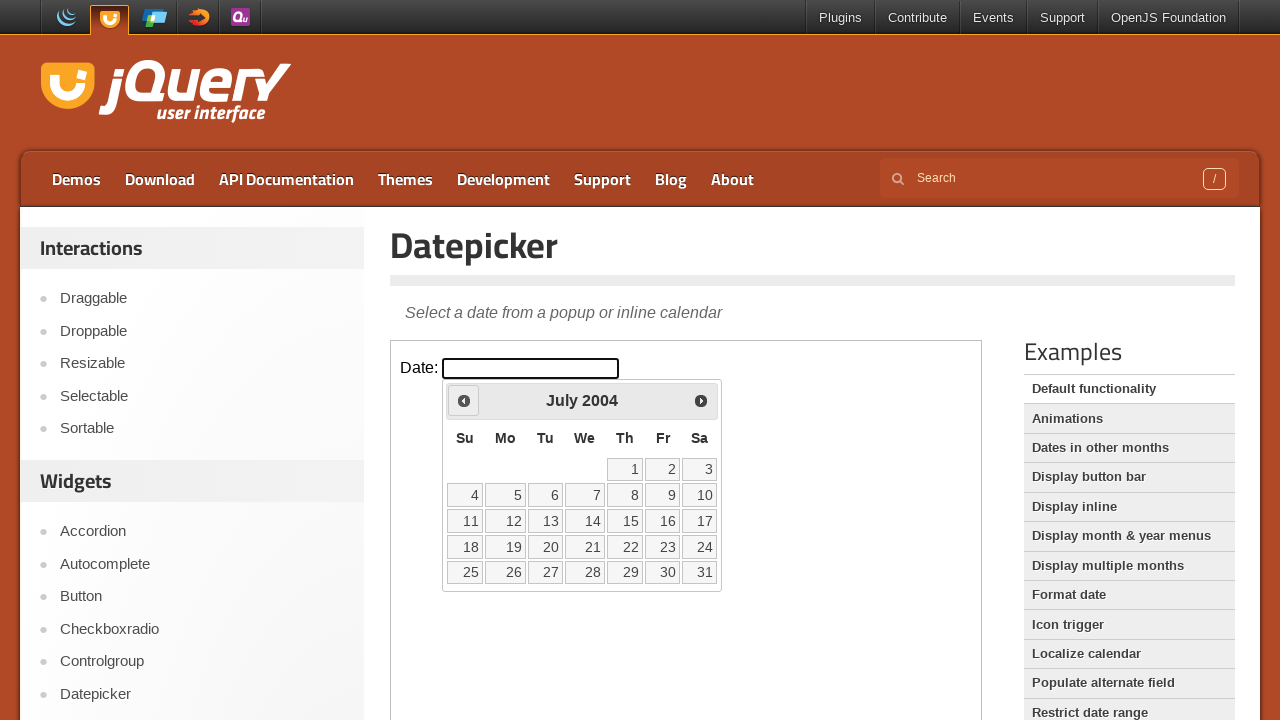

Clicked Prev button to navigate backwards (currently at July 2004) at (464, 400) on iframe >> nth=0 >> internal:control=enter-frame >> text=Prev
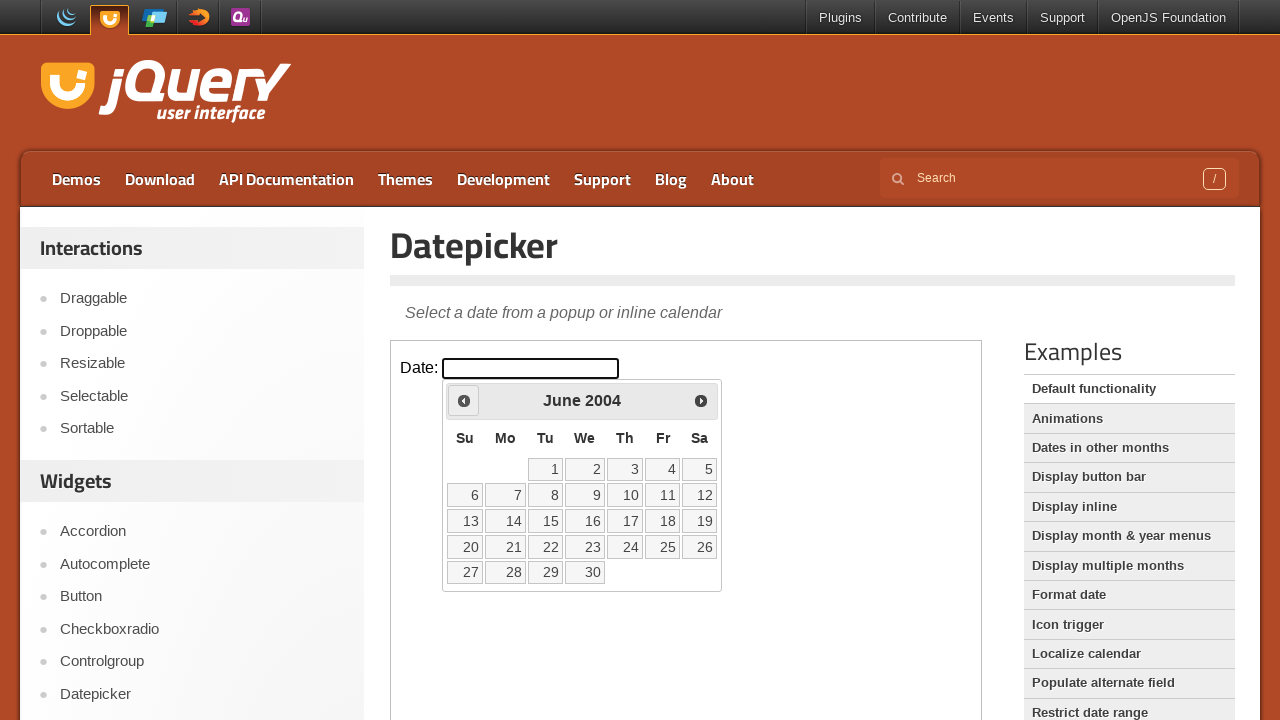

Retrieved updated current month from calendar
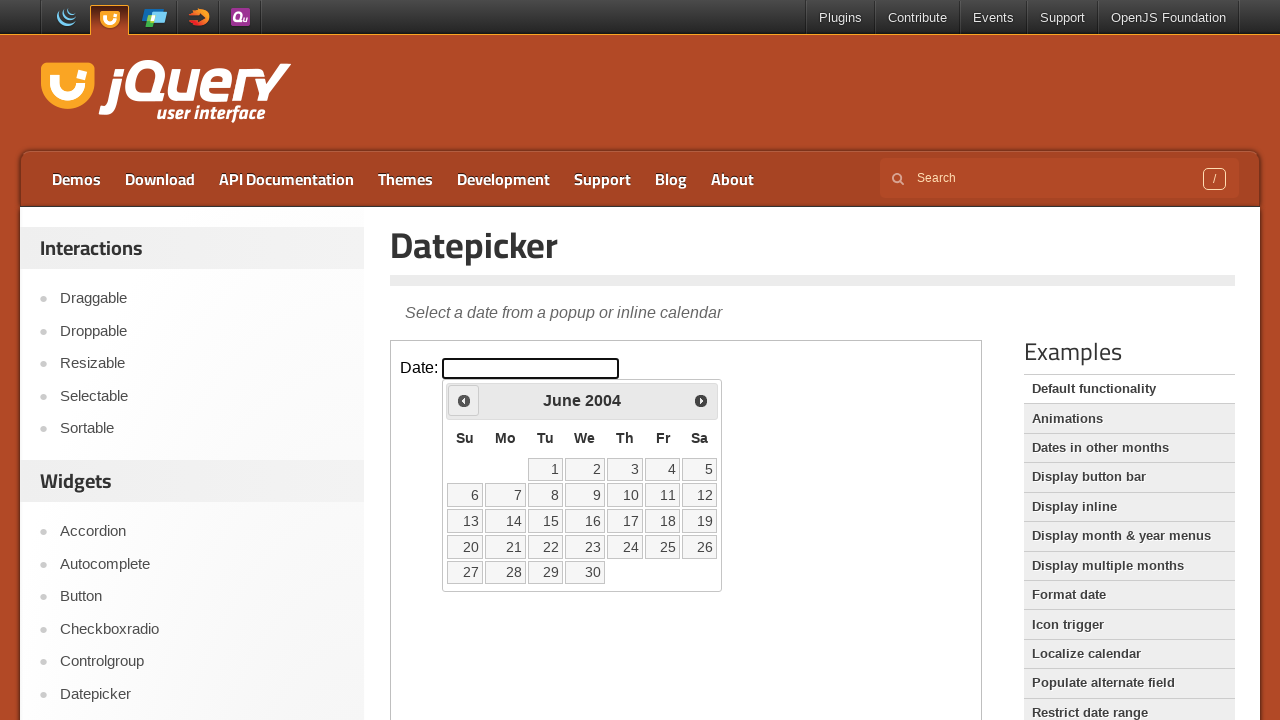

Retrieved updated current year from calendar
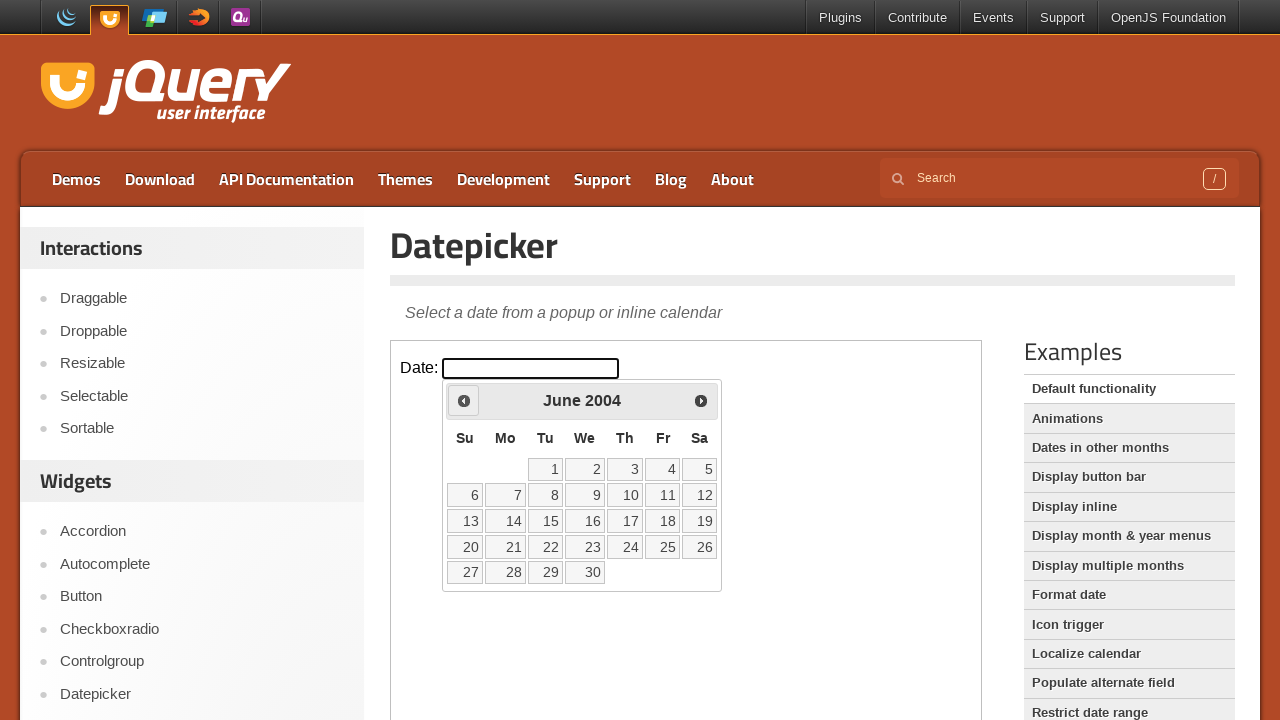

Clicked Prev button to navigate backwards (currently at June 2004) at (464, 400) on iframe >> nth=0 >> internal:control=enter-frame >> text=Prev
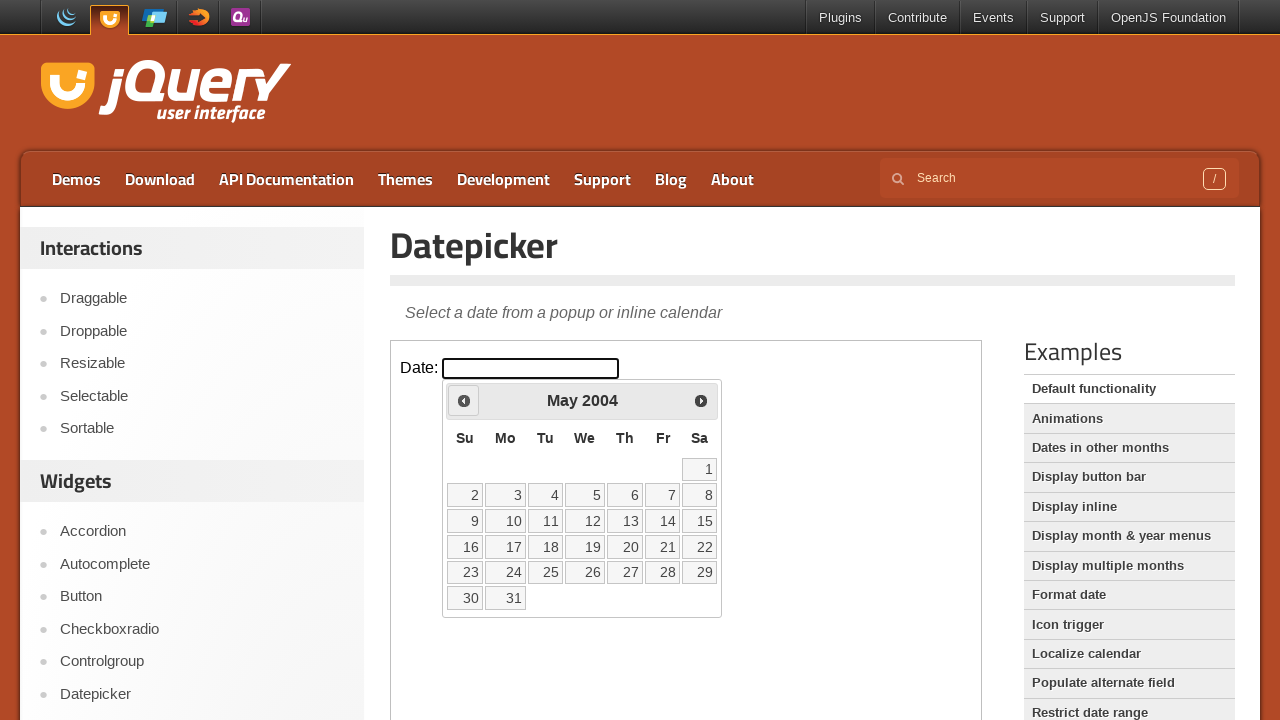

Retrieved updated current month from calendar
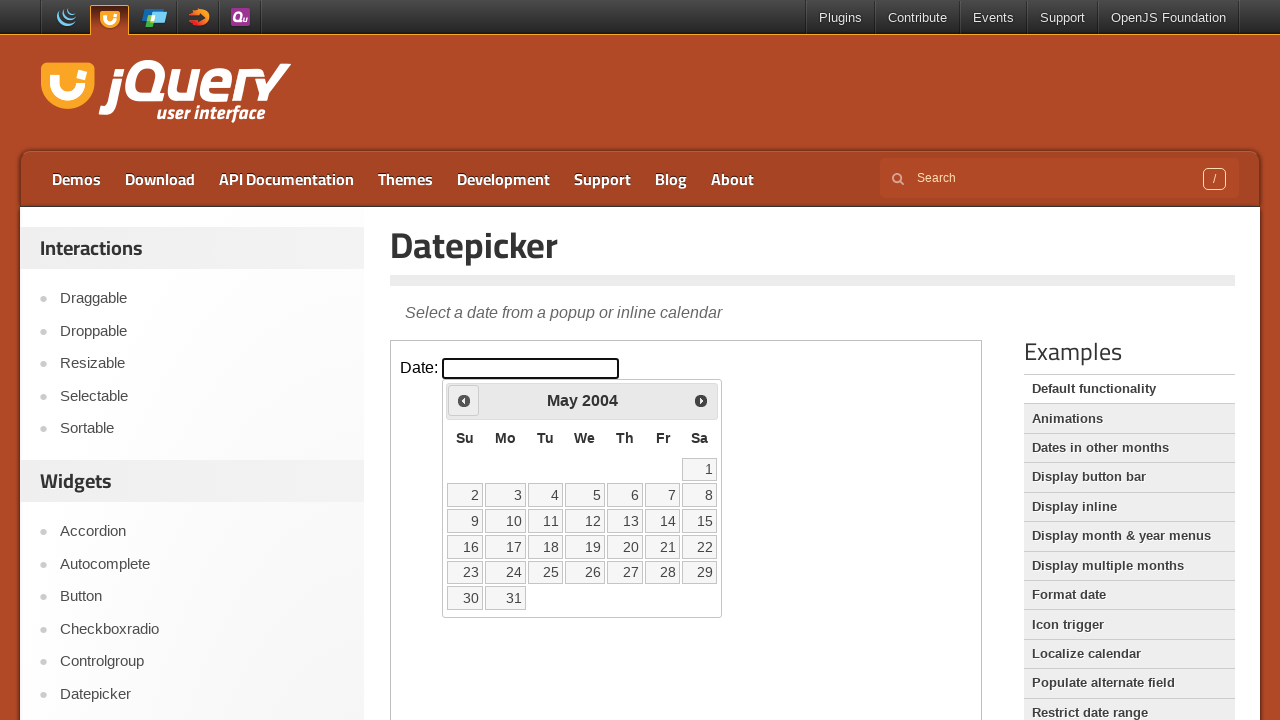

Retrieved updated current year from calendar
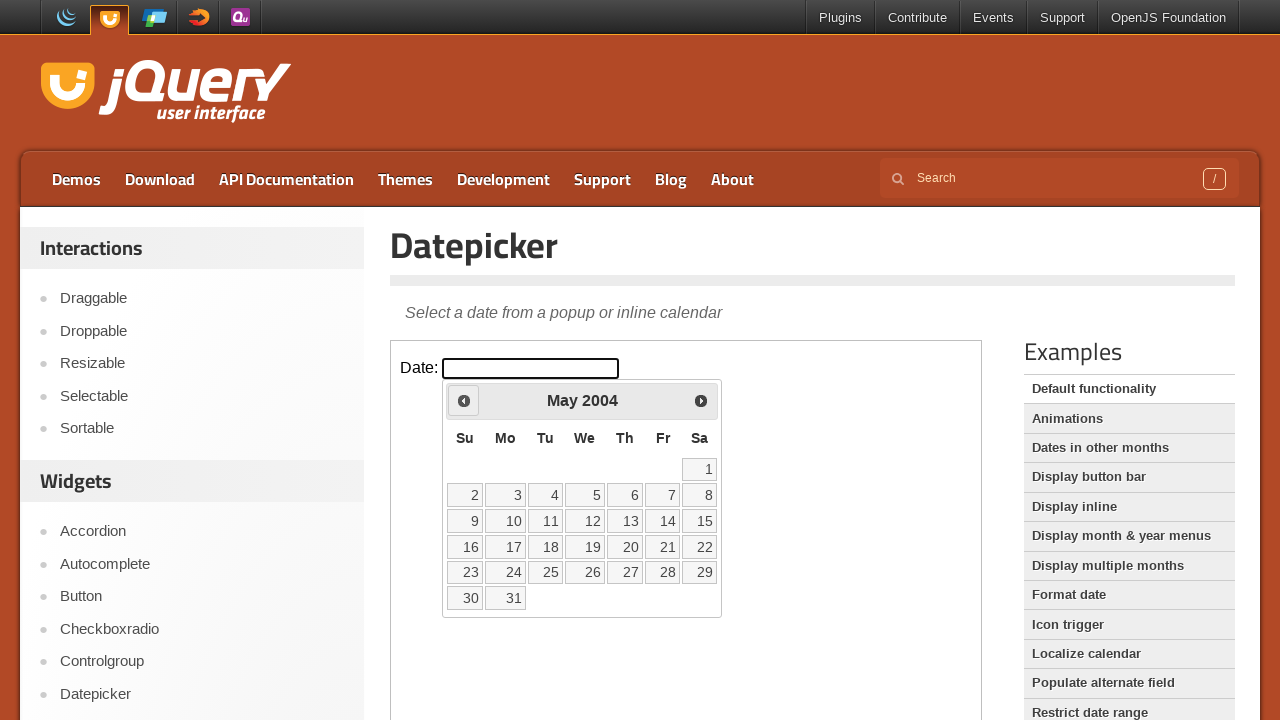

Clicked Prev button to navigate backwards (currently at May 2004) at (464, 400) on iframe >> nth=0 >> internal:control=enter-frame >> text=Prev
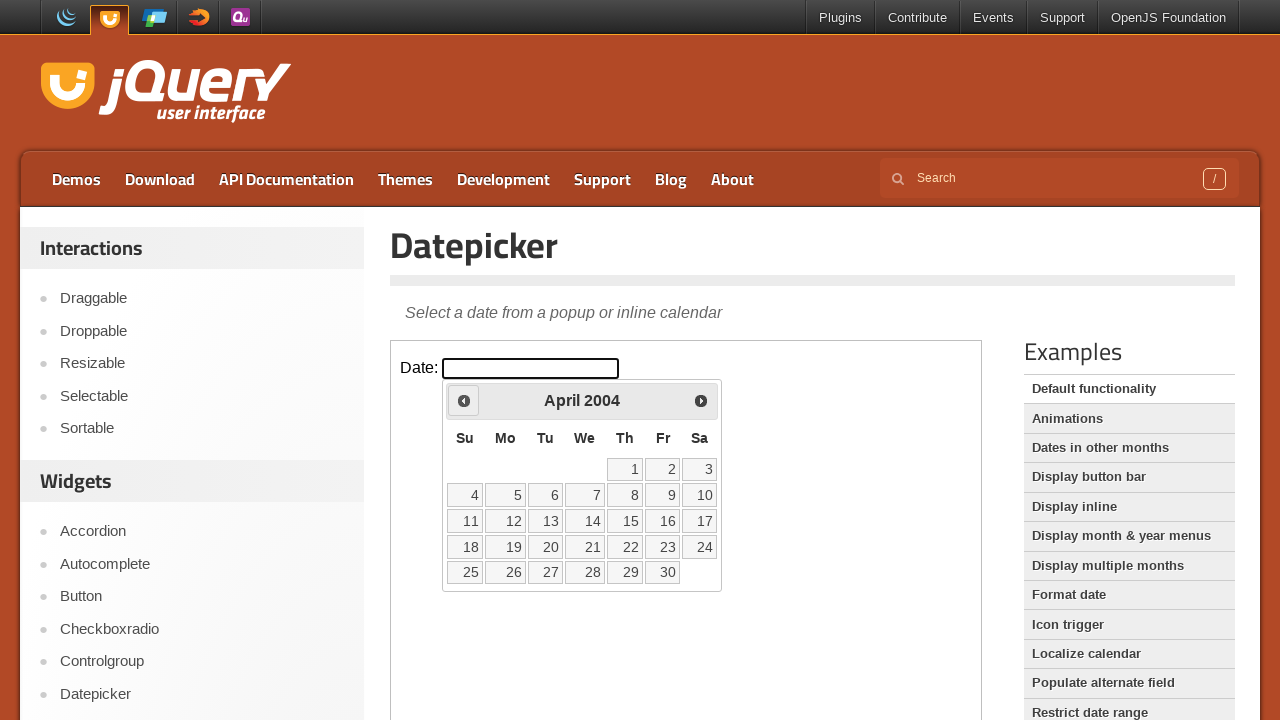

Retrieved updated current month from calendar
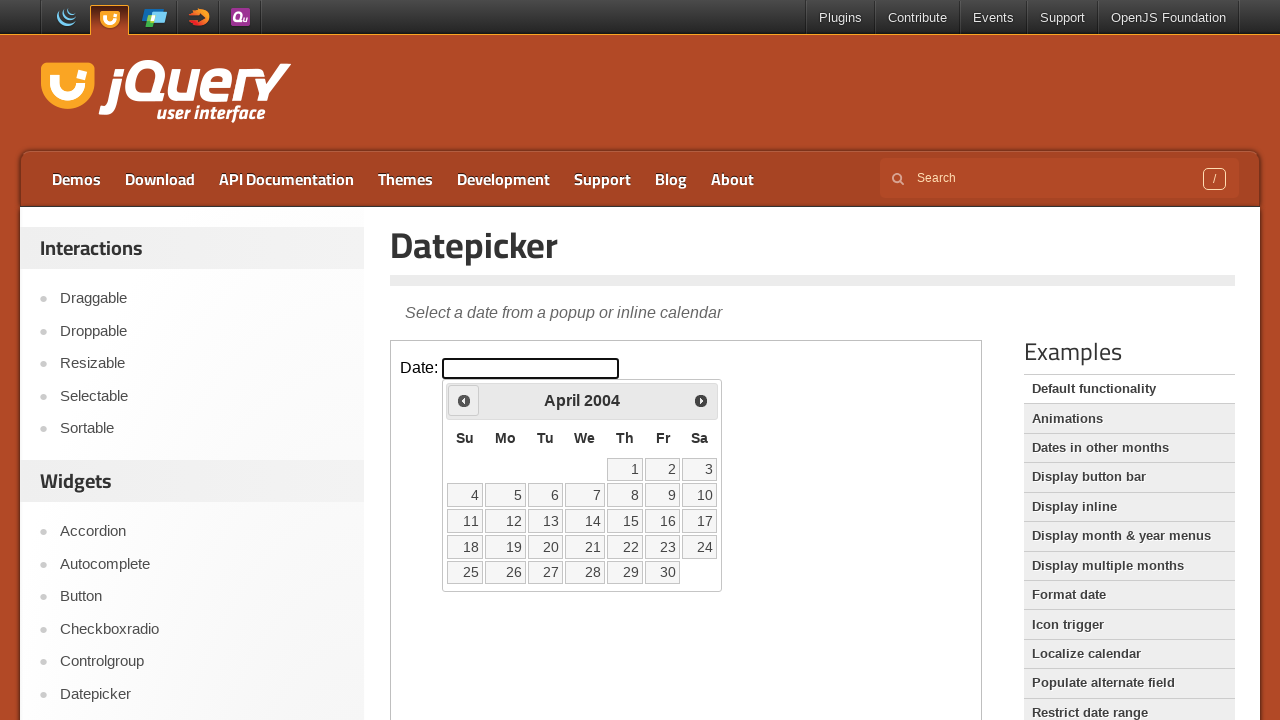

Retrieved updated current year from calendar
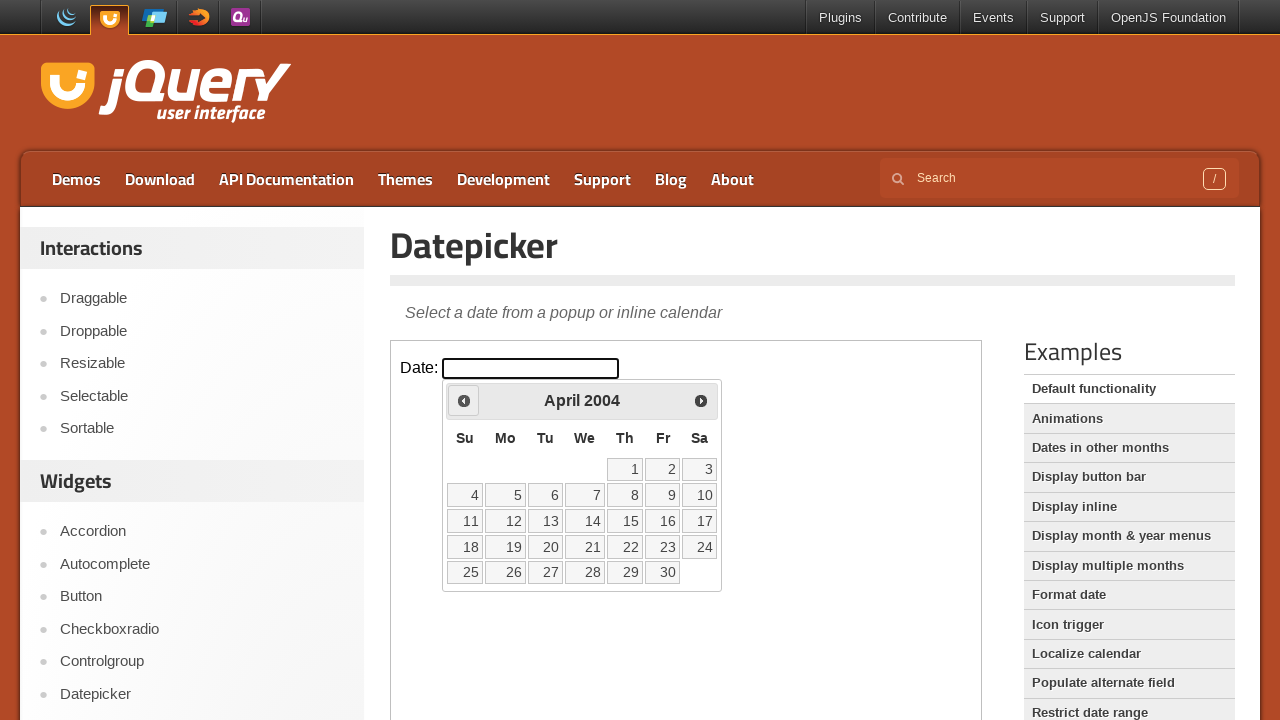

Clicked Prev button to navigate backwards (currently at April 2004) at (464, 400) on iframe >> nth=0 >> internal:control=enter-frame >> text=Prev
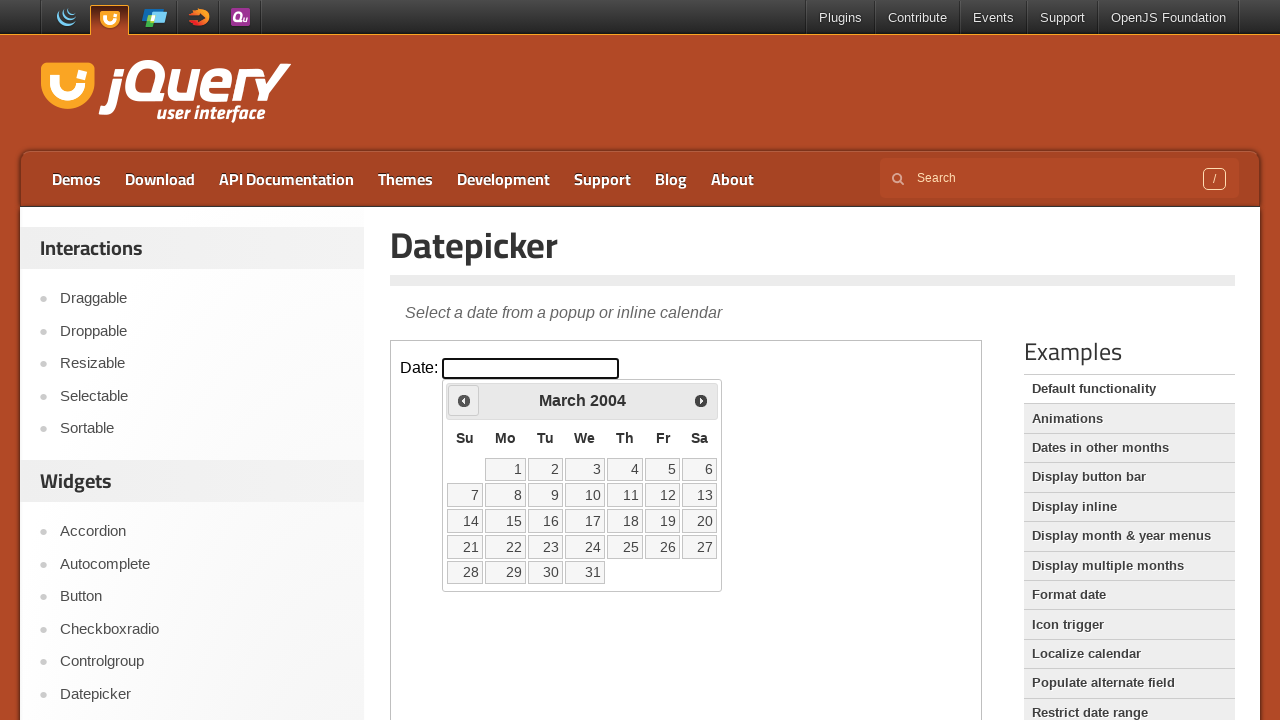

Retrieved updated current month from calendar
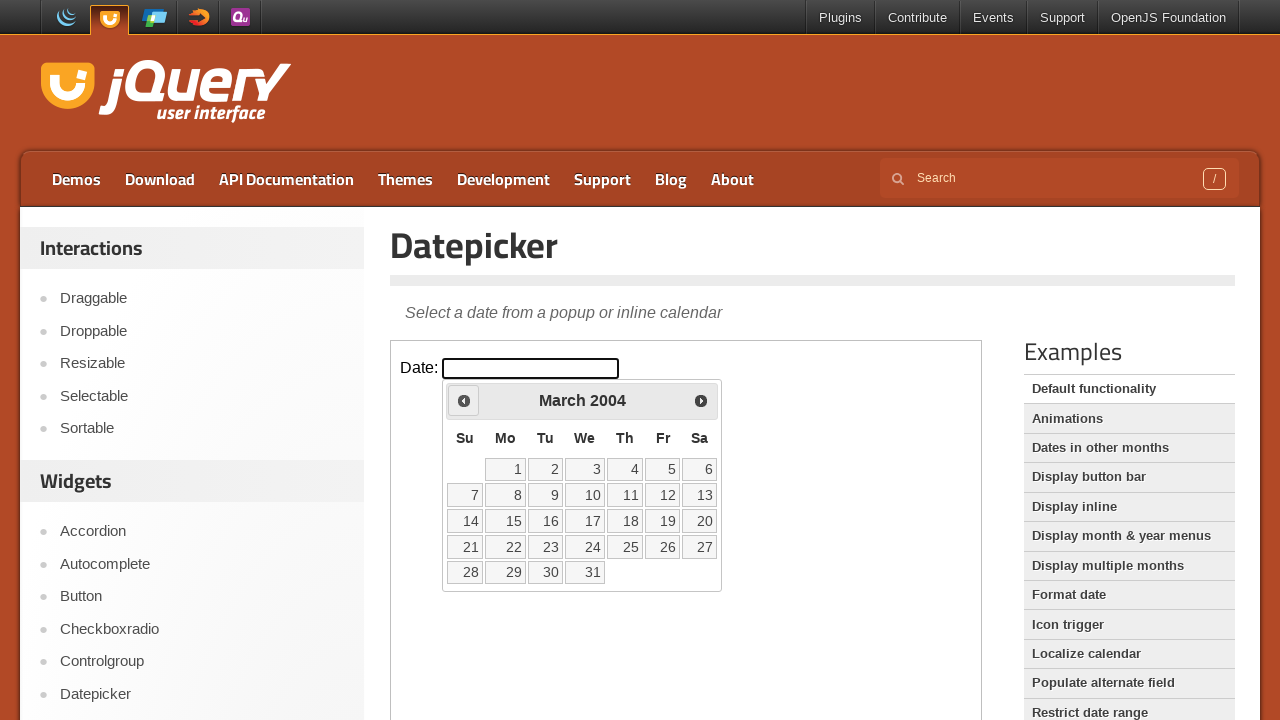

Retrieved updated current year from calendar
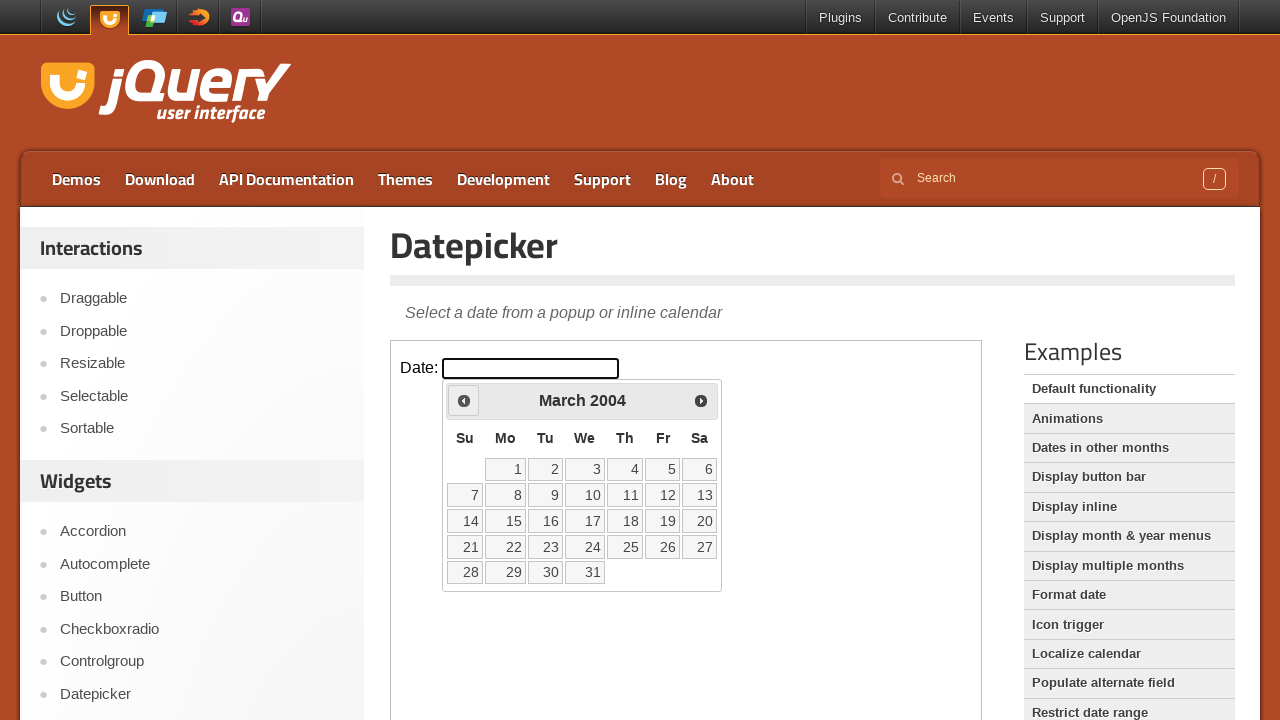

Clicked Prev button to navigate backwards (currently at March 2004) at (464, 400) on iframe >> nth=0 >> internal:control=enter-frame >> text=Prev
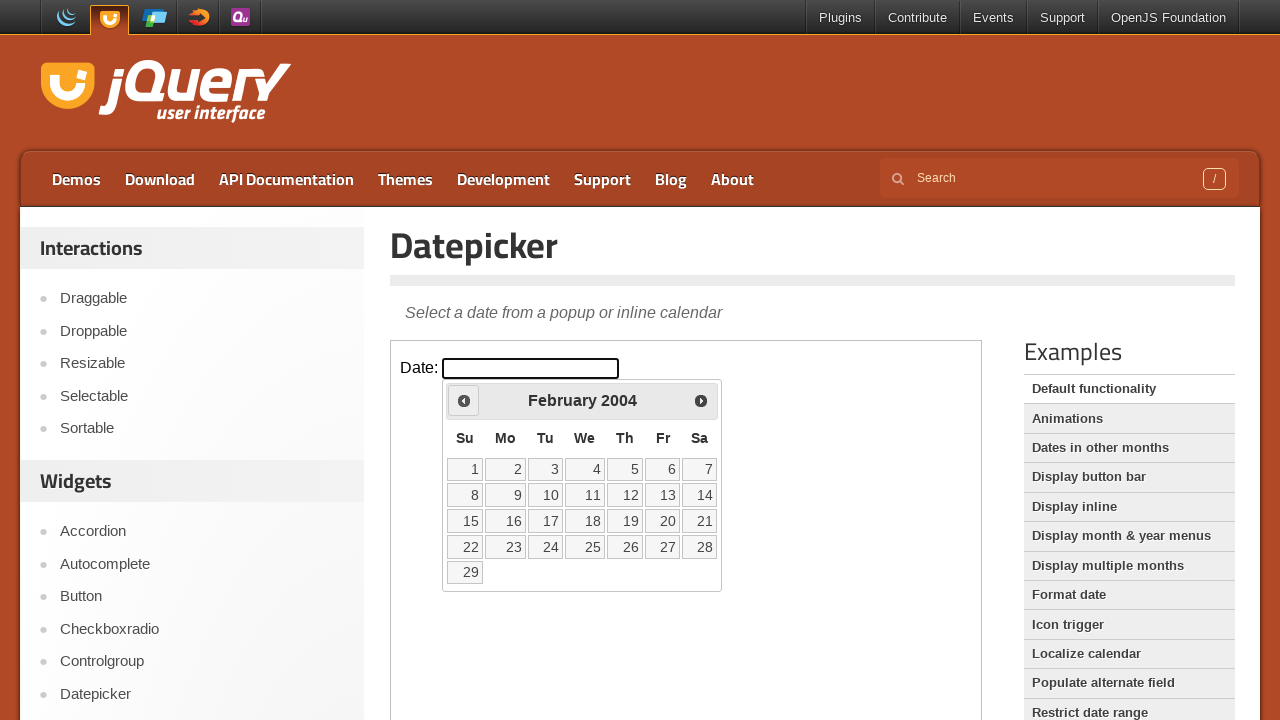

Retrieved updated current month from calendar
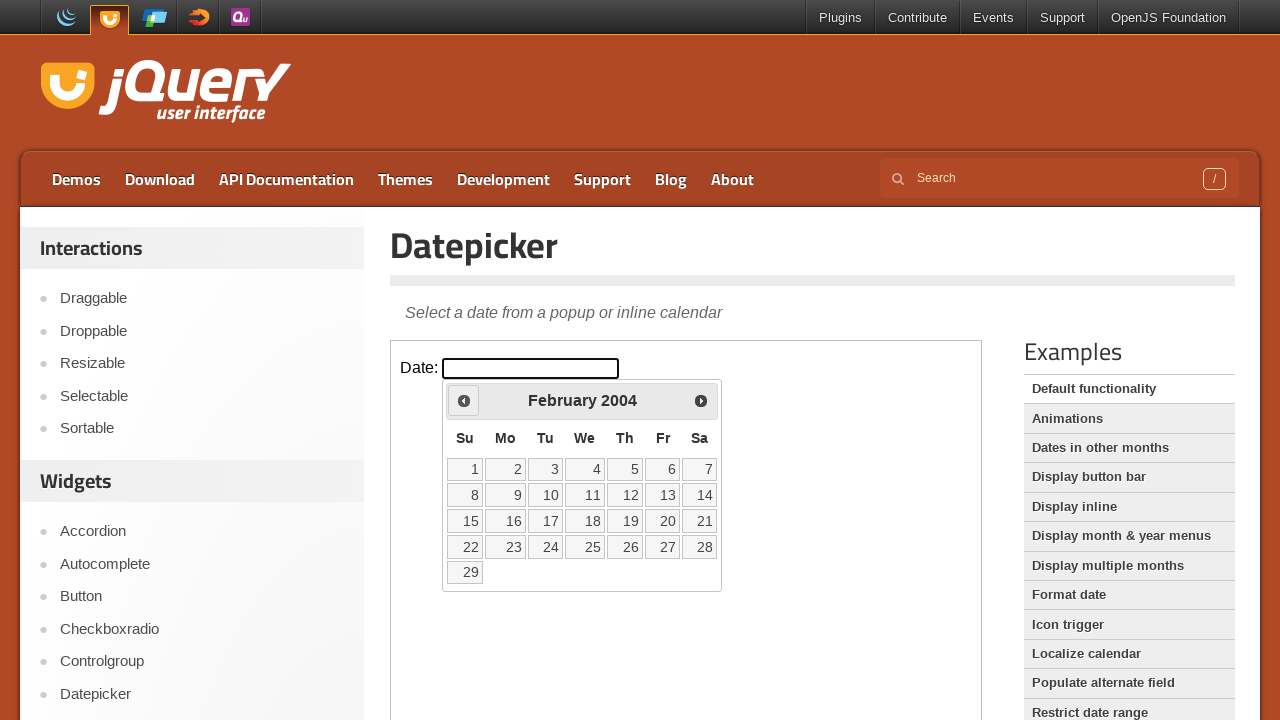

Retrieved updated current year from calendar
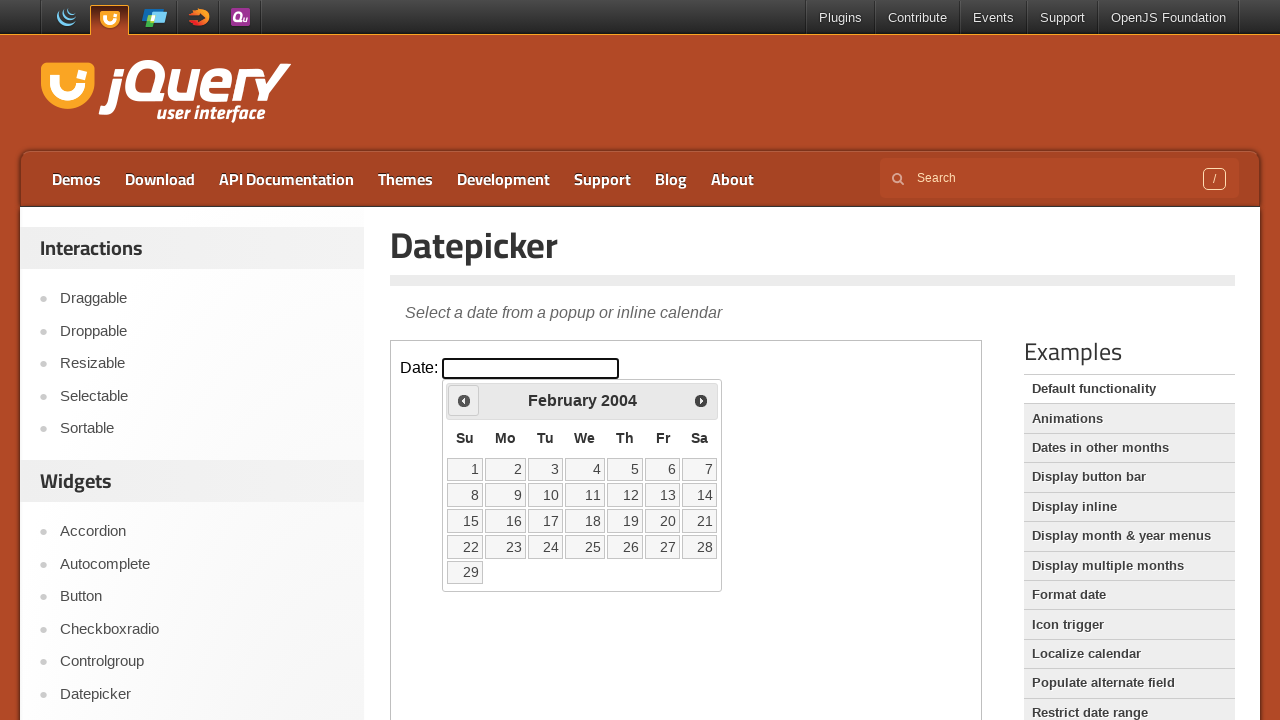

Clicked Prev button to navigate backwards (currently at February 2004) at (464, 400) on iframe >> nth=0 >> internal:control=enter-frame >> text=Prev
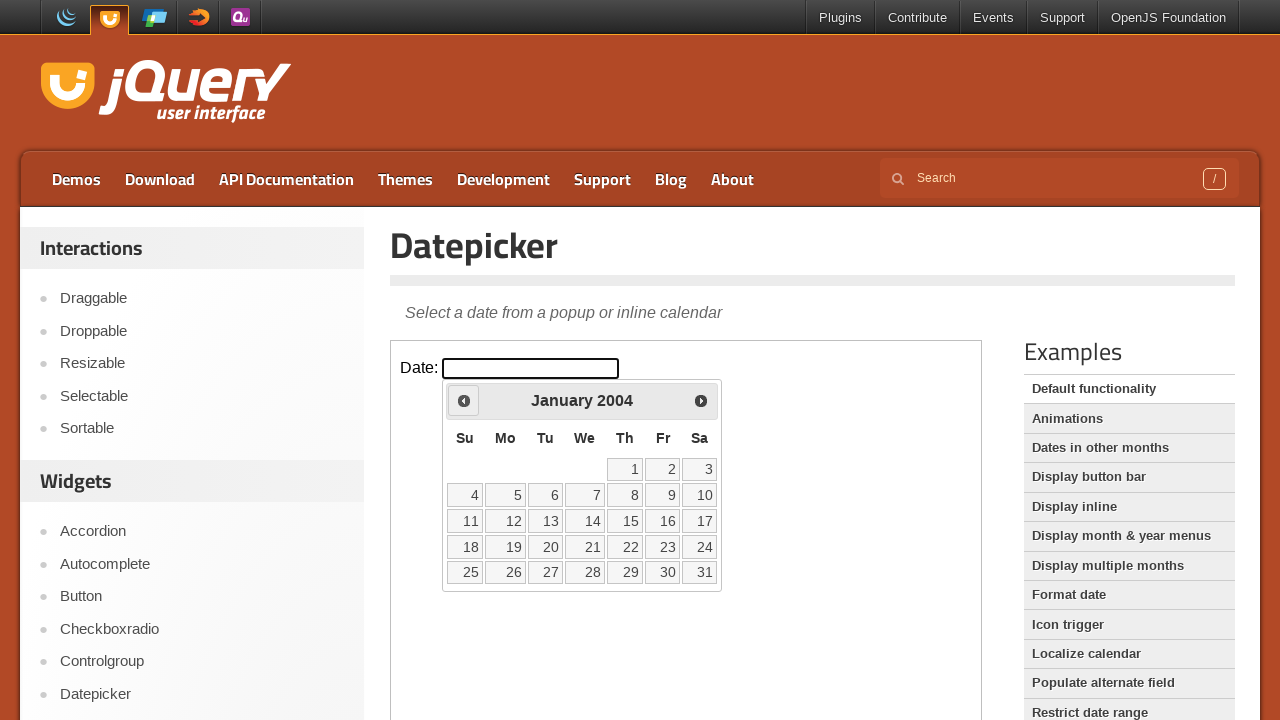

Retrieved updated current month from calendar
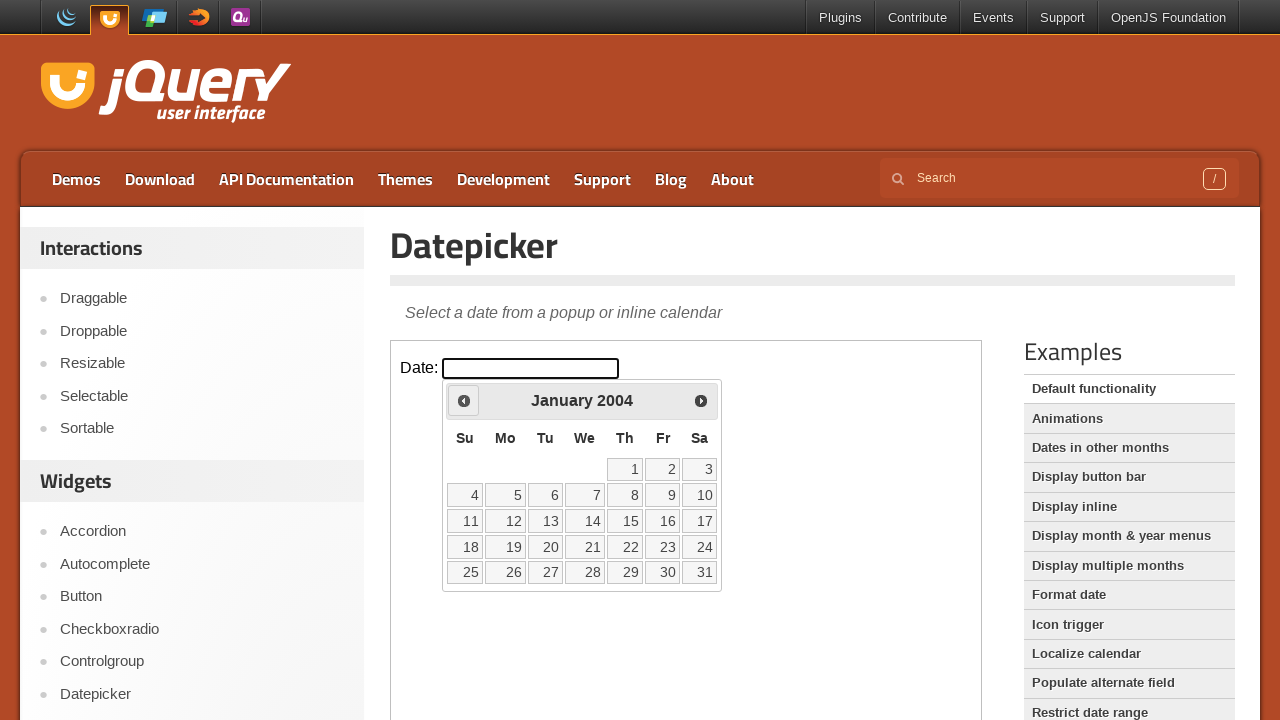

Retrieved updated current year from calendar
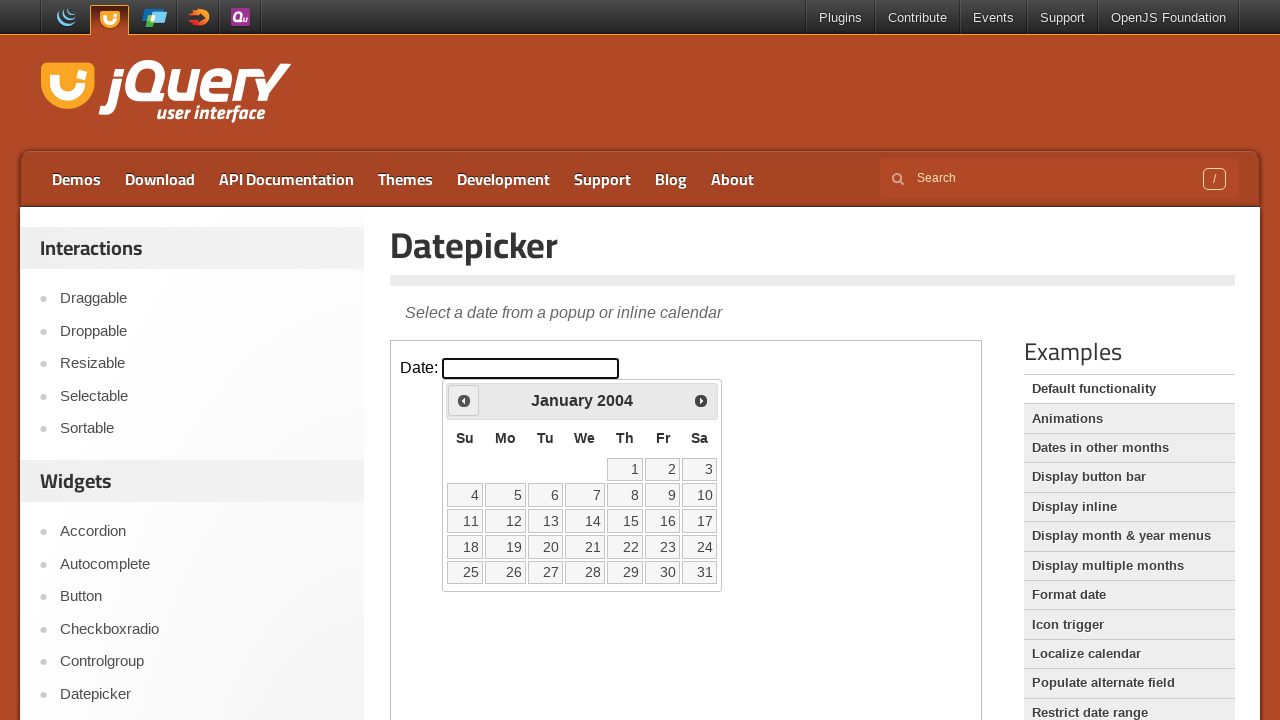

Clicked Prev button to navigate backwards (currently at January 2004) at (464, 400) on iframe >> nth=0 >> internal:control=enter-frame >> text=Prev
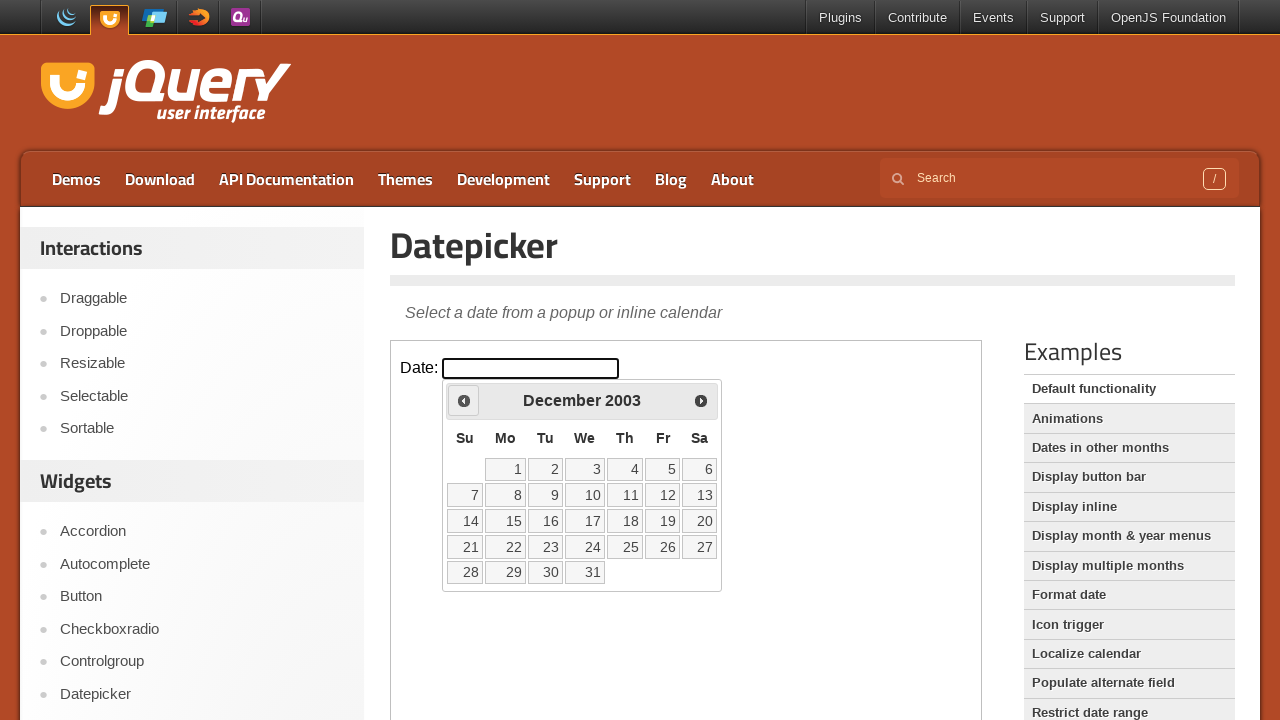

Retrieved updated current month from calendar
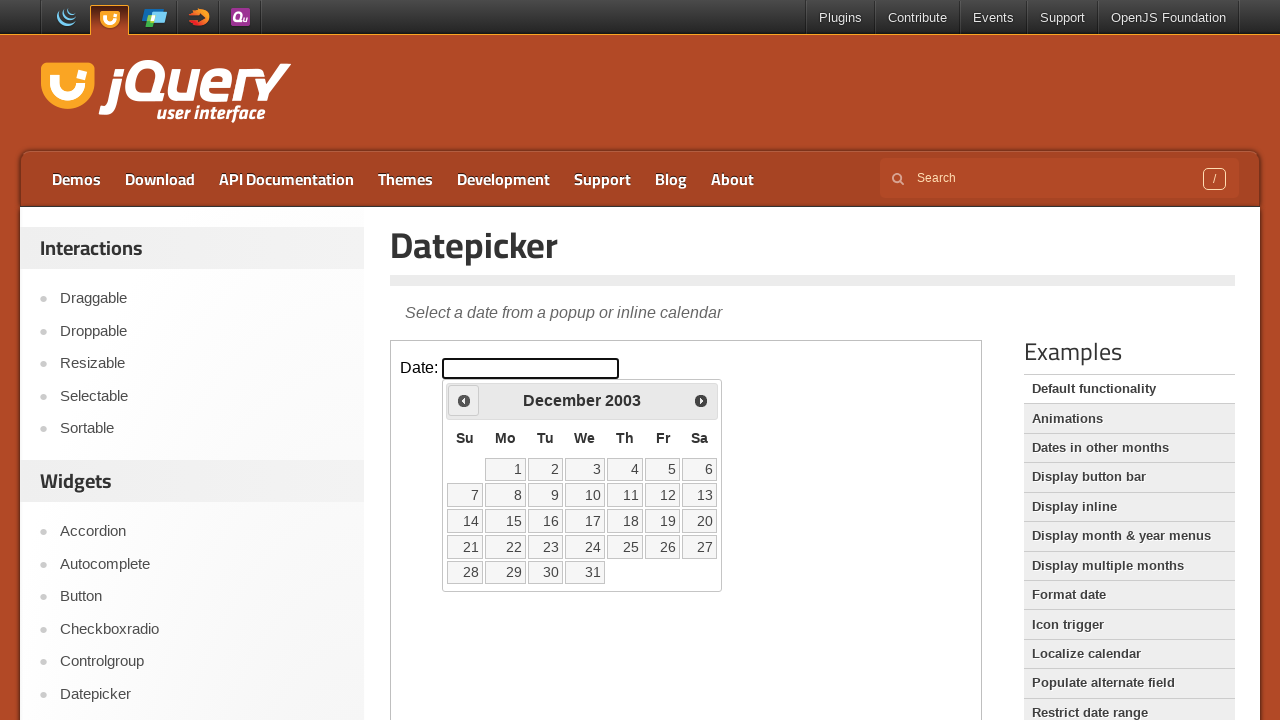

Retrieved updated current year from calendar
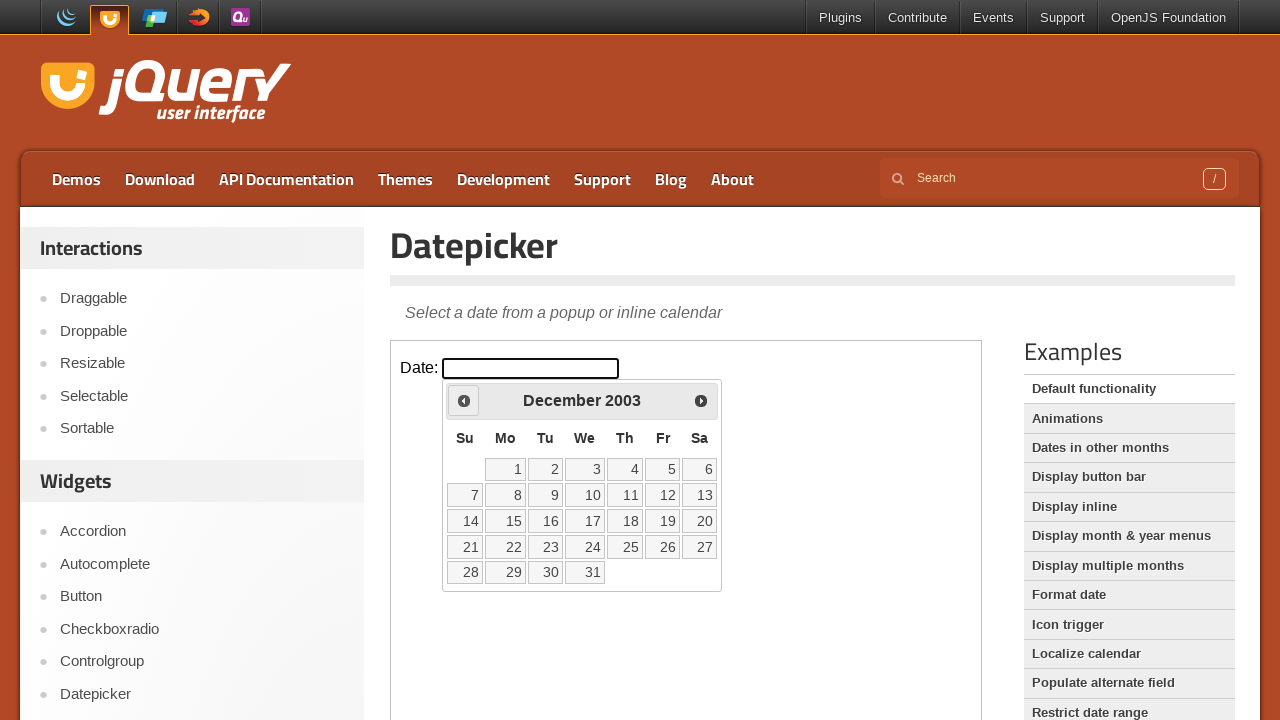

Clicked Prev button to navigate backwards (currently at December 2003) at (464, 400) on iframe >> nth=0 >> internal:control=enter-frame >> text=Prev
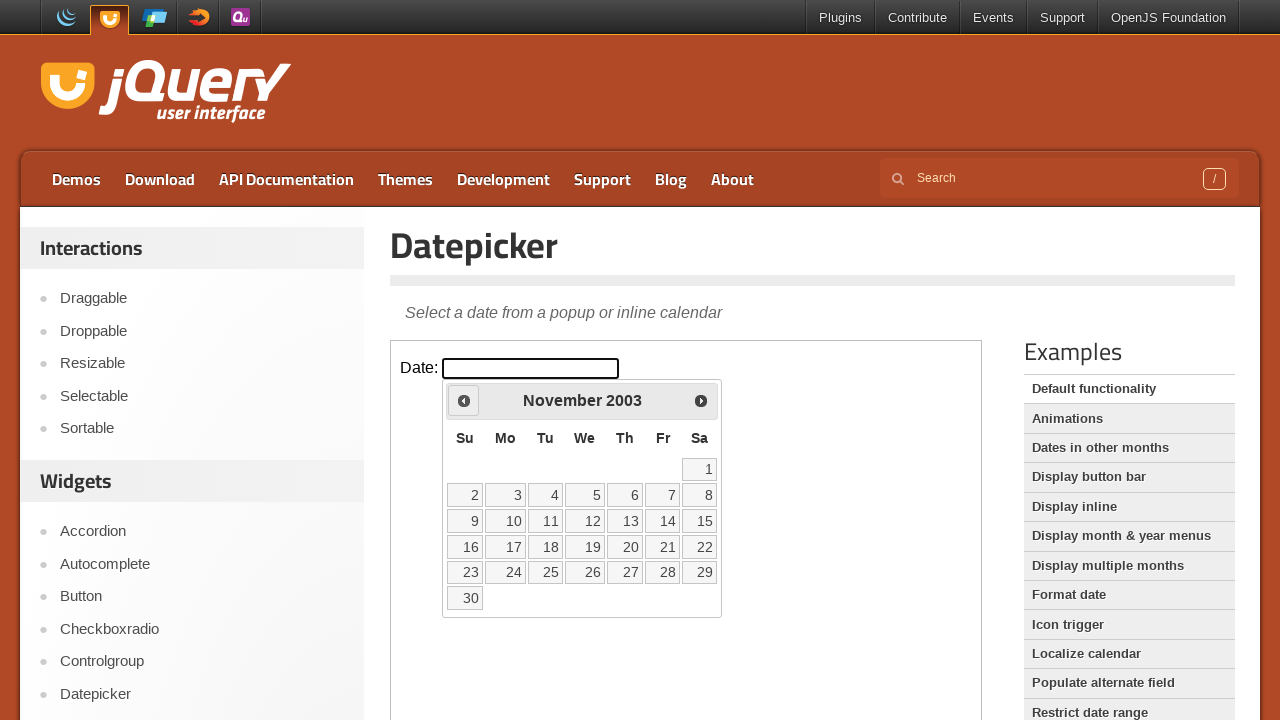

Retrieved updated current month from calendar
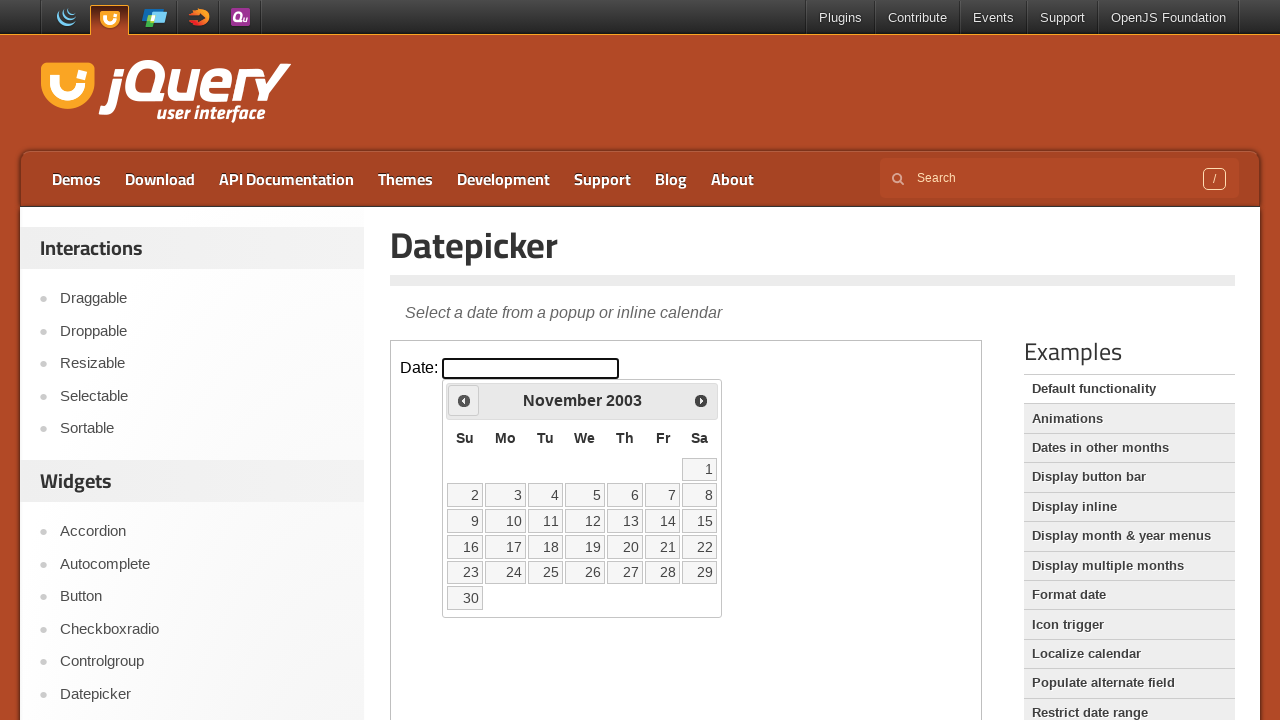

Retrieved updated current year from calendar
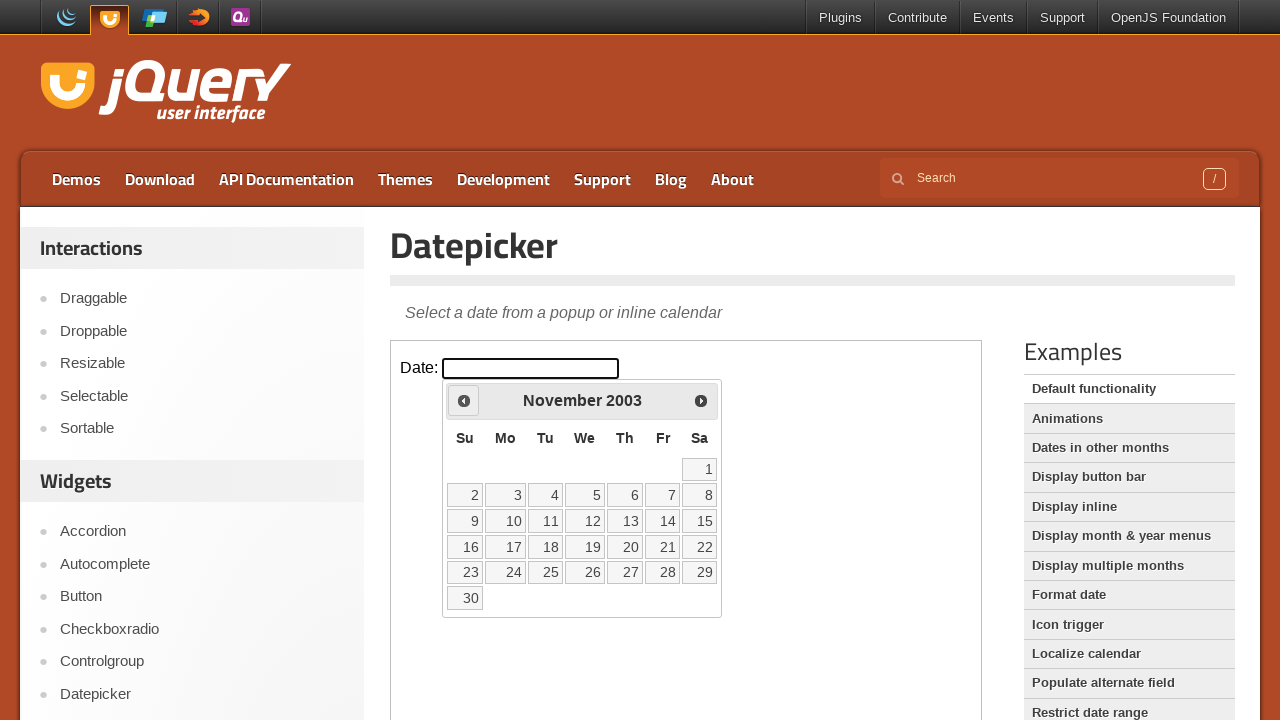

Clicked Prev button to navigate backwards (currently at November 2003) at (464, 400) on iframe >> nth=0 >> internal:control=enter-frame >> text=Prev
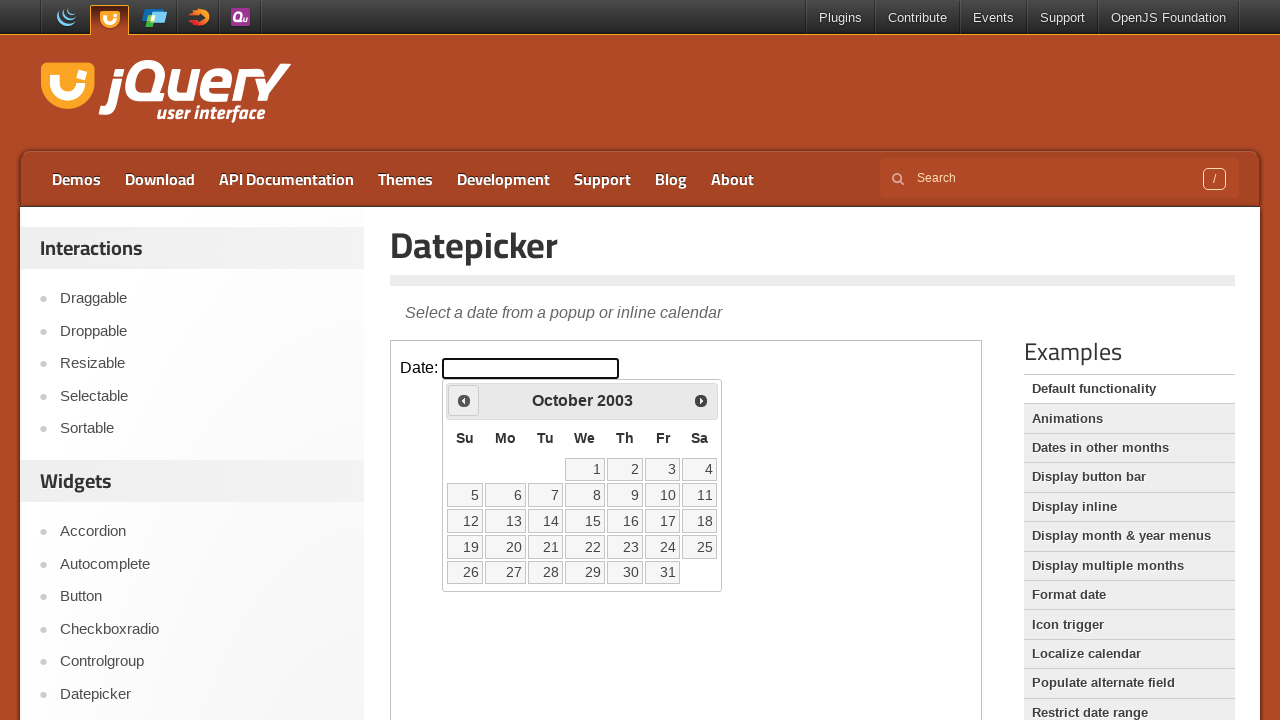

Retrieved updated current month from calendar
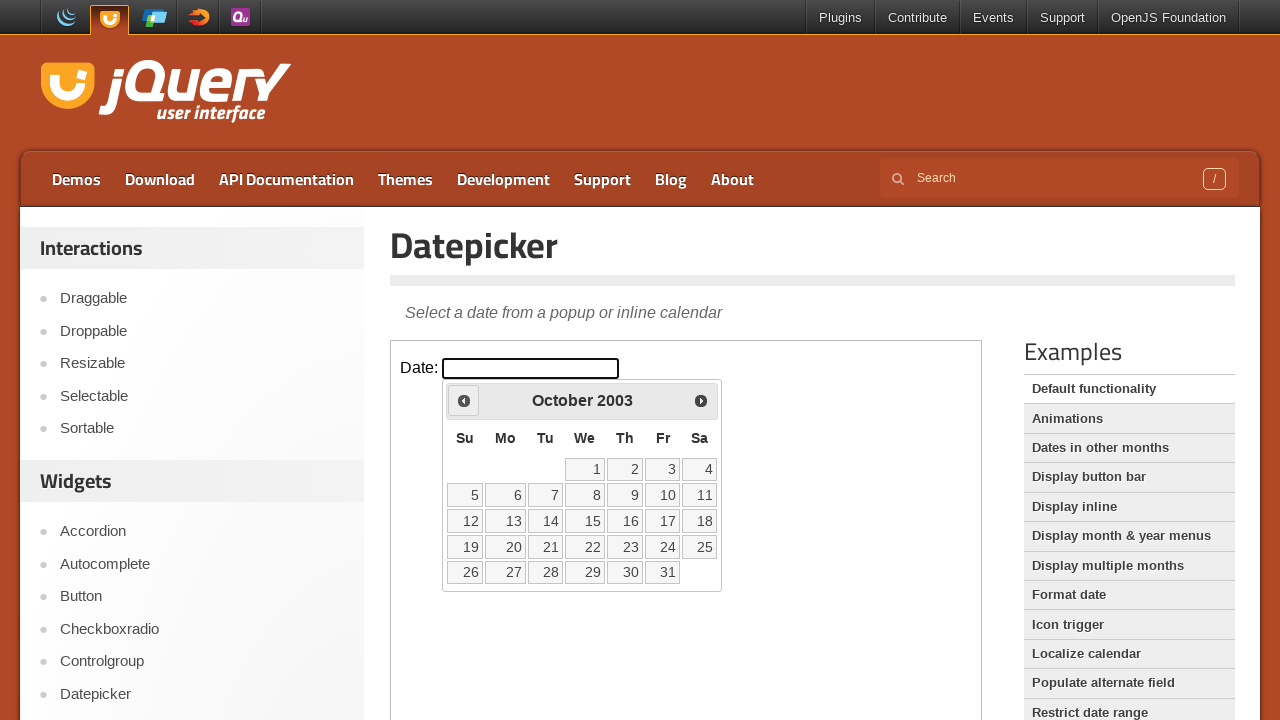

Retrieved updated current year from calendar
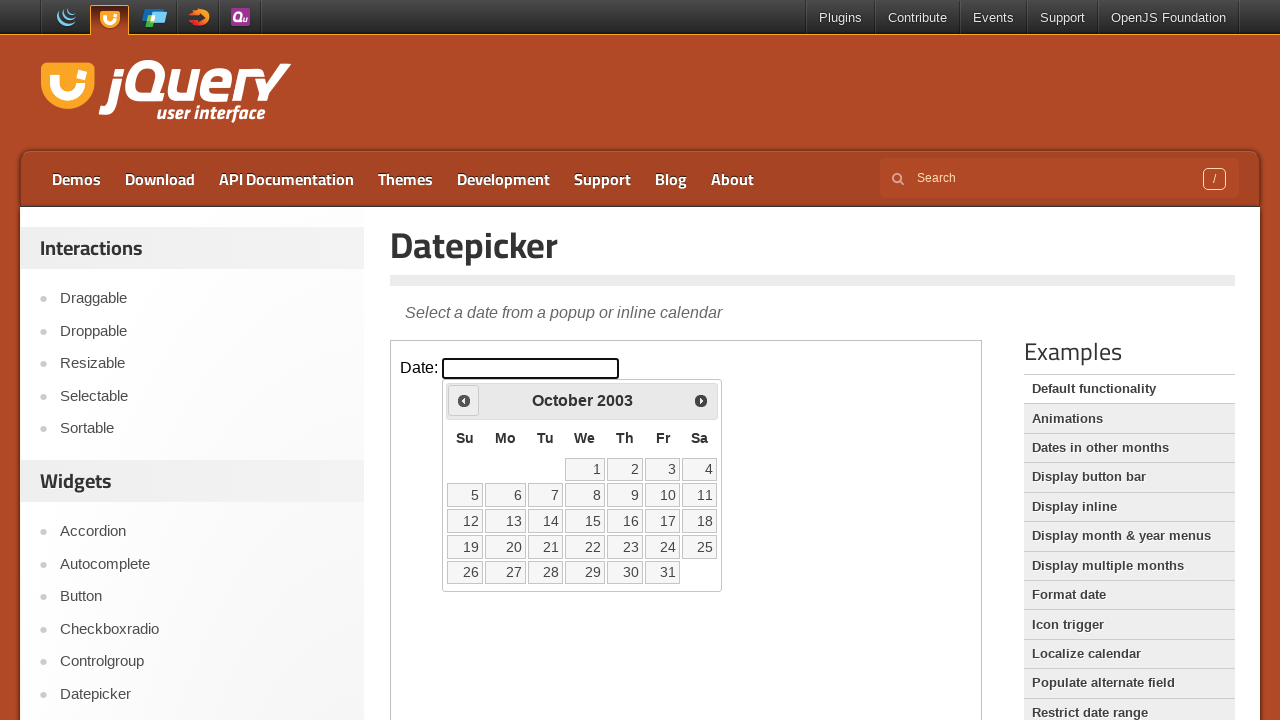

Clicked Prev button to navigate backwards (currently at October 2003) at (464, 400) on iframe >> nth=0 >> internal:control=enter-frame >> text=Prev
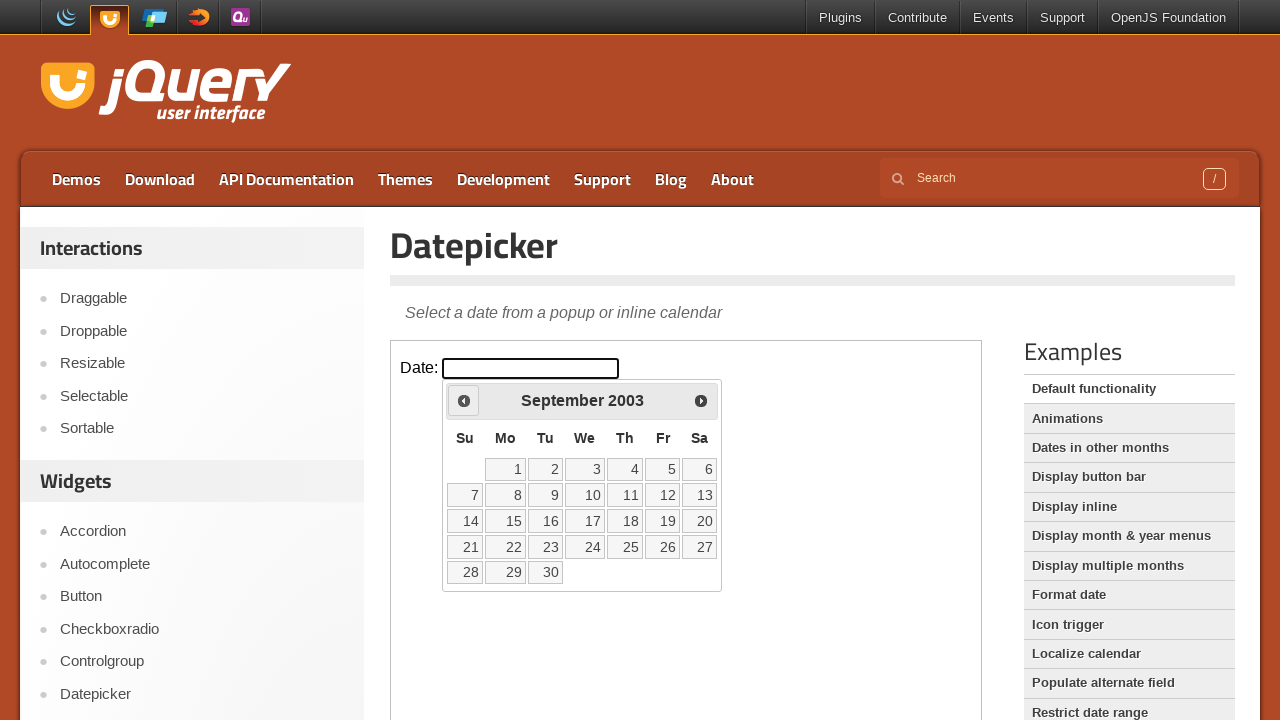

Retrieved updated current month from calendar
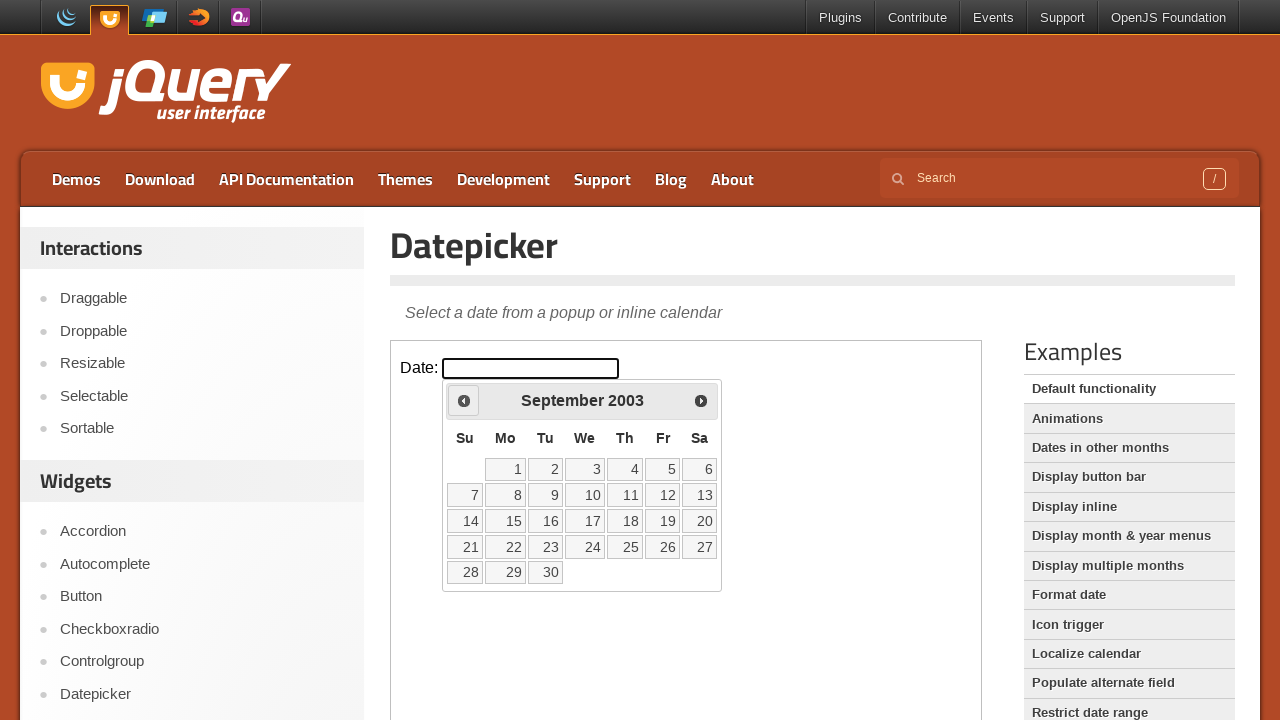

Retrieved updated current year from calendar
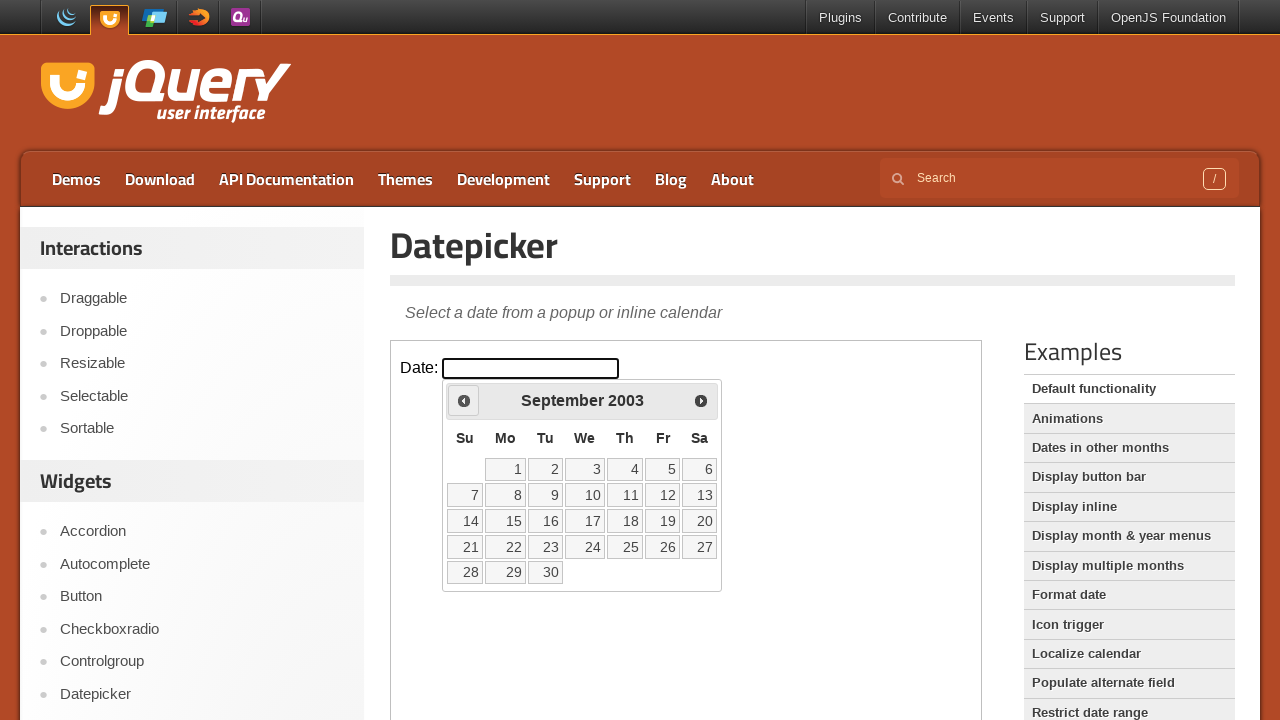

Clicked Prev button to navigate backwards (currently at September 2003) at (464, 400) on iframe >> nth=0 >> internal:control=enter-frame >> text=Prev
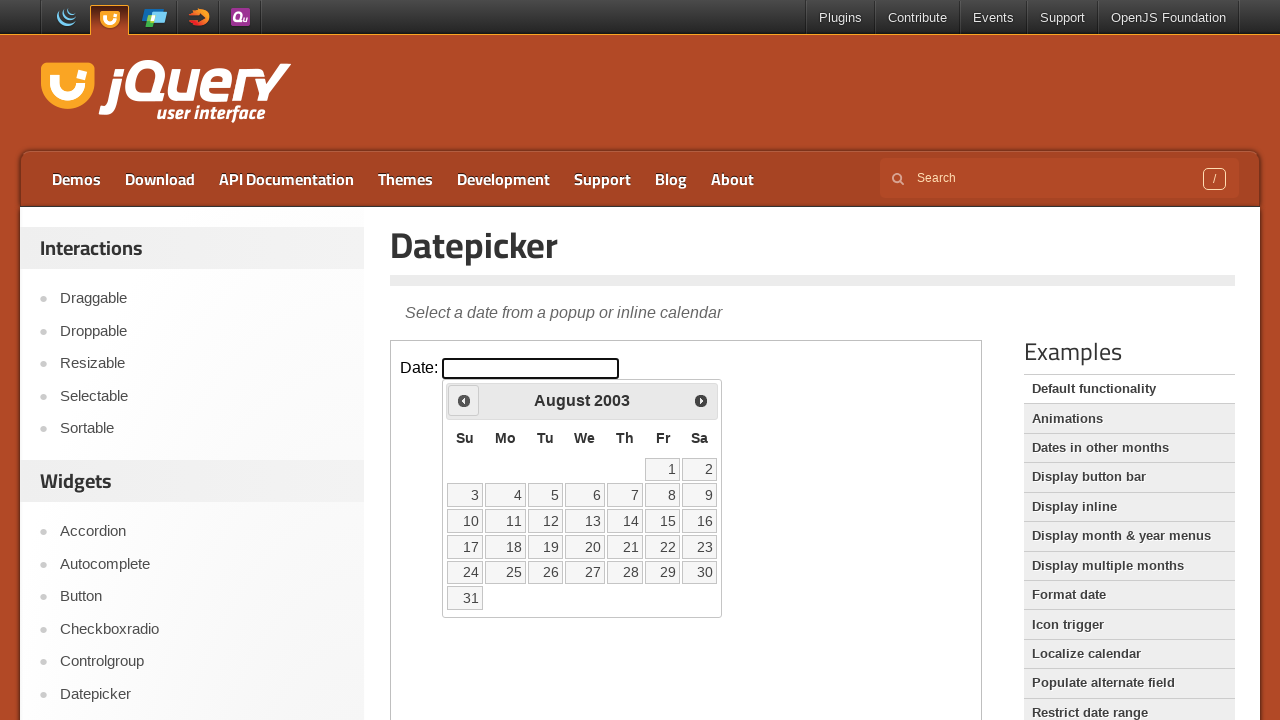

Retrieved updated current month from calendar
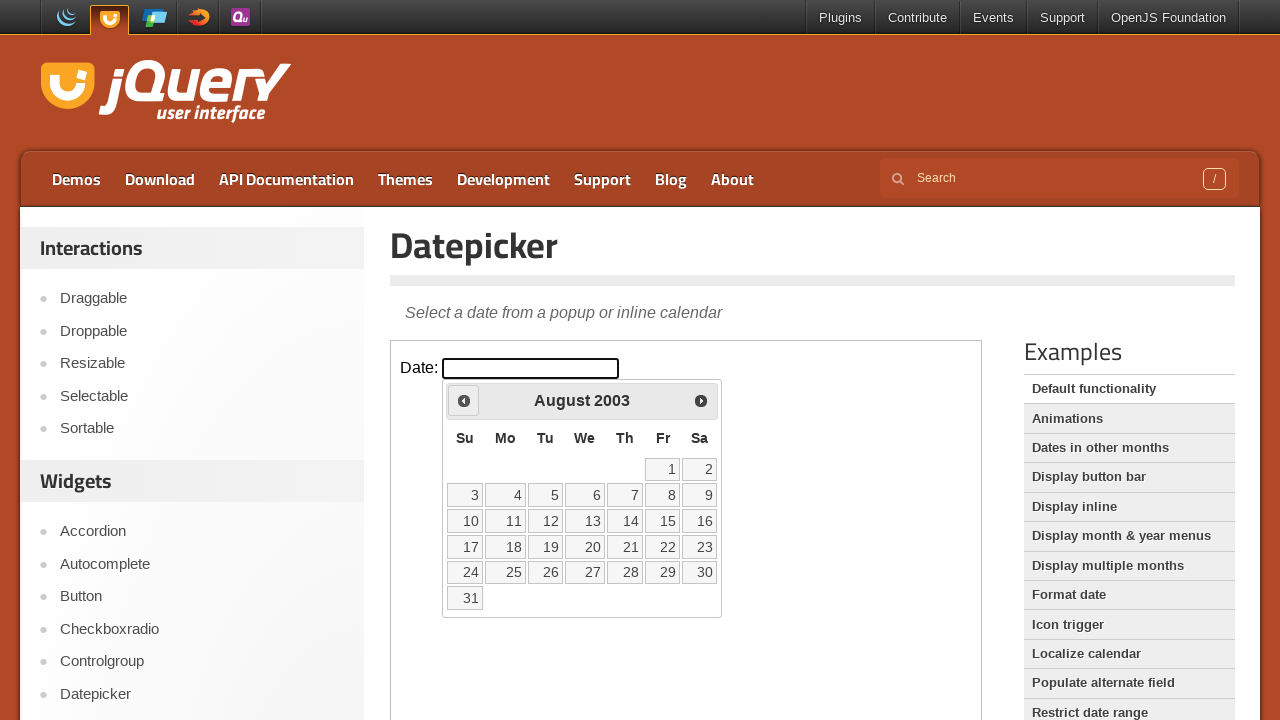

Retrieved updated current year from calendar
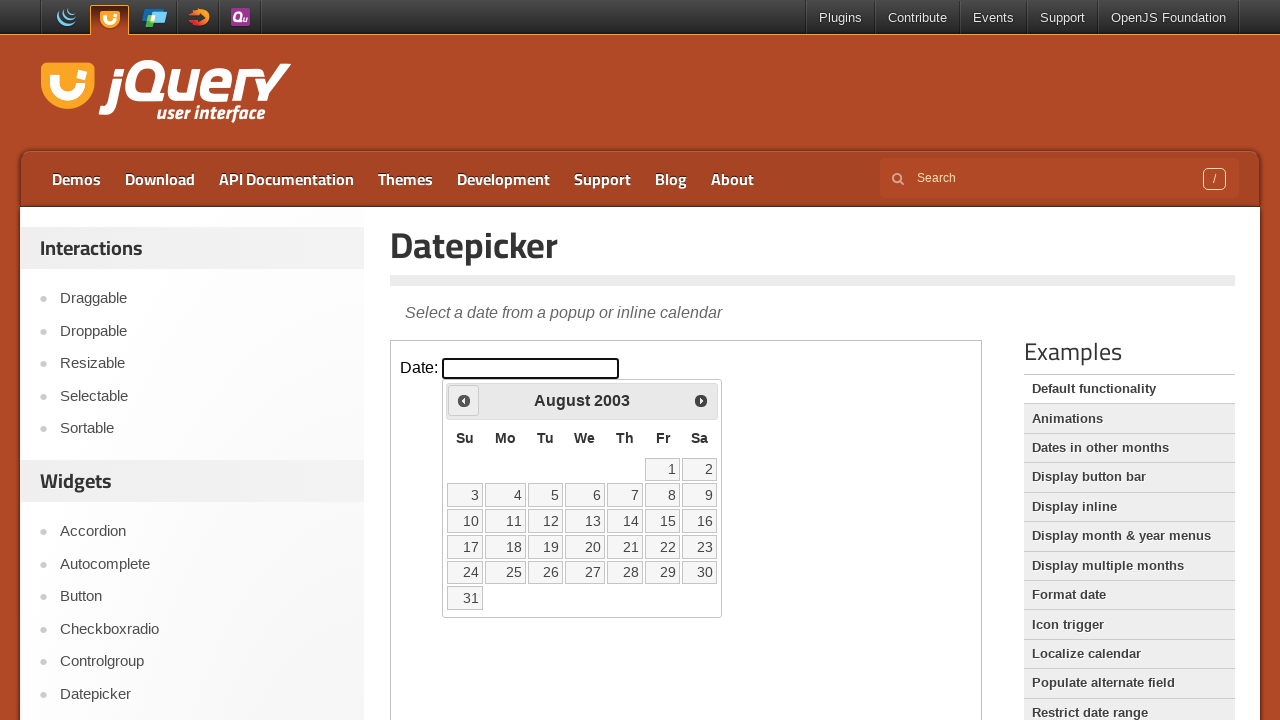

Clicked Prev button to navigate backwards (currently at August 2003) at (464, 400) on iframe >> nth=0 >> internal:control=enter-frame >> text=Prev
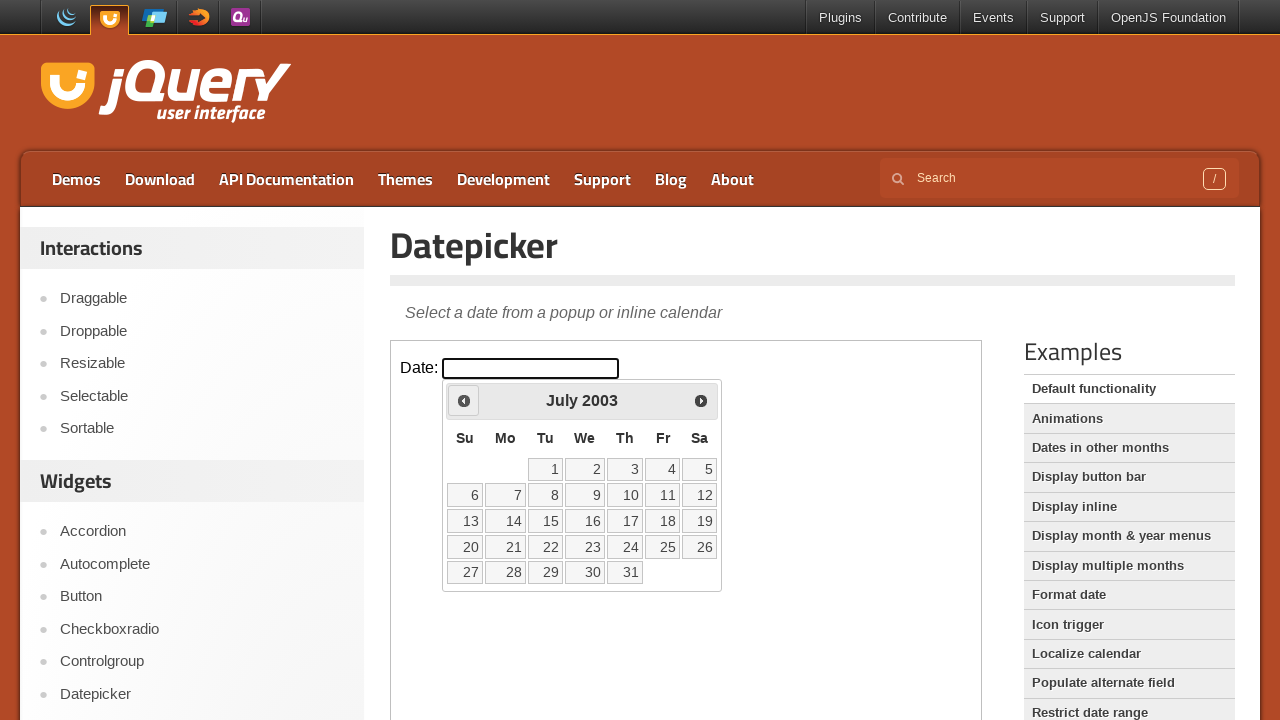

Retrieved updated current month from calendar
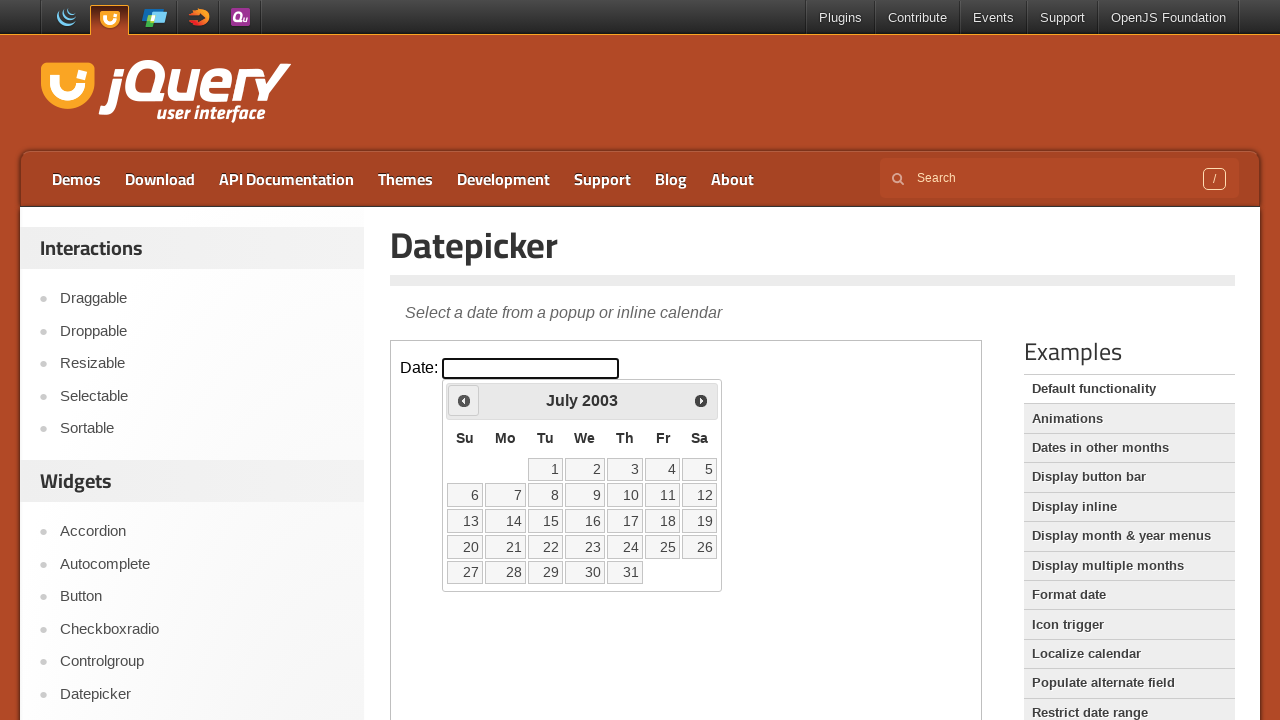

Retrieved updated current year from calendar
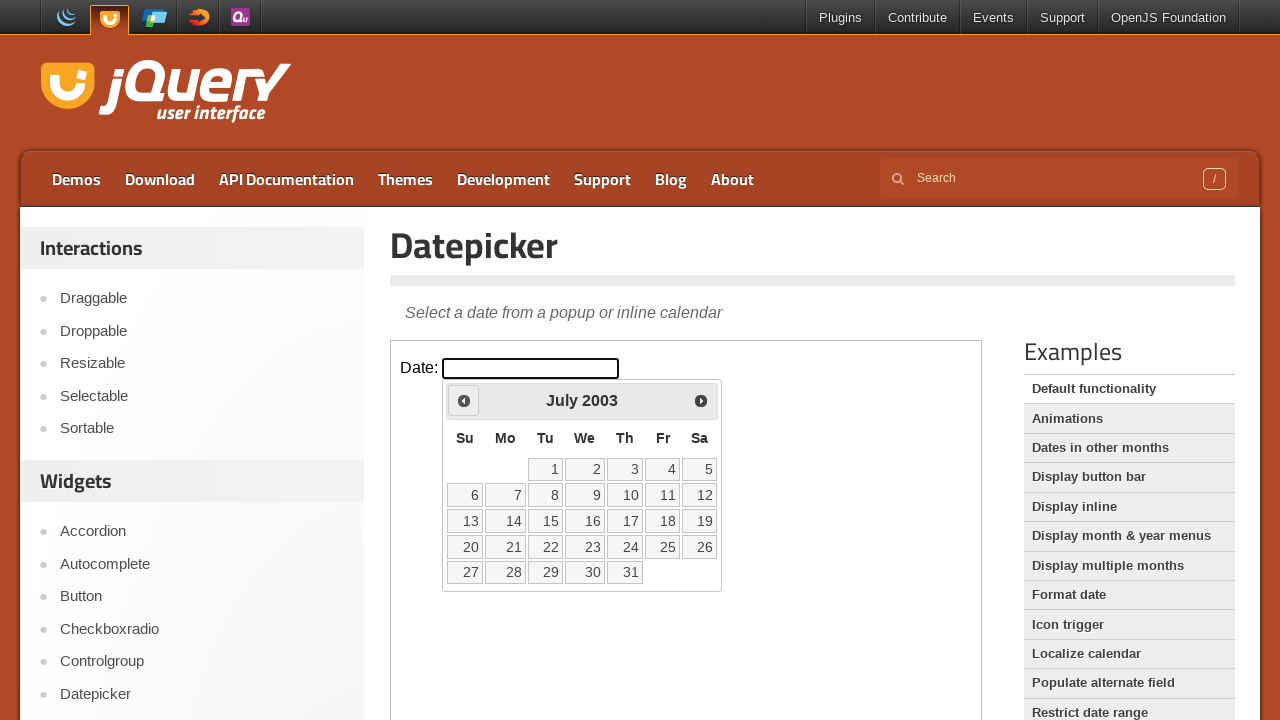

Clicked Prev button to navigate backwards (currently at July 2003) at (464, 400) on iframe >> nth=0 >> internal:control=enter-frame >> text=Prev
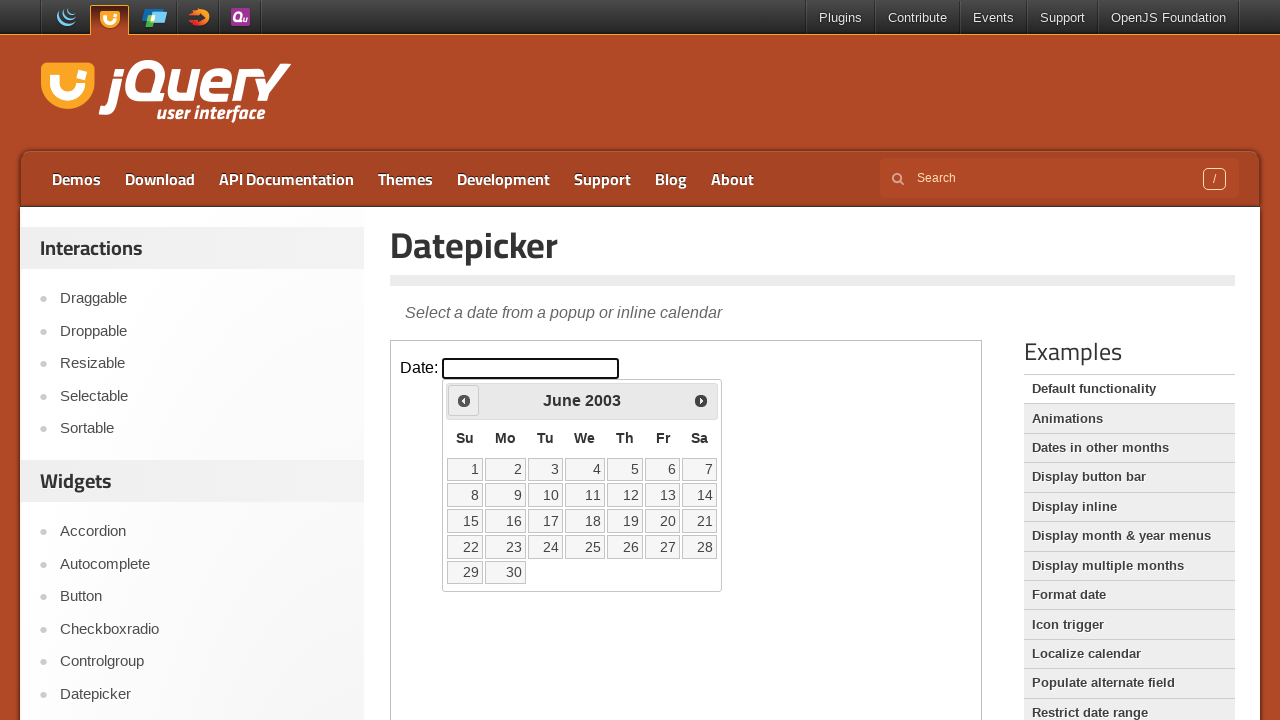

Retrieved updated current month from calendar
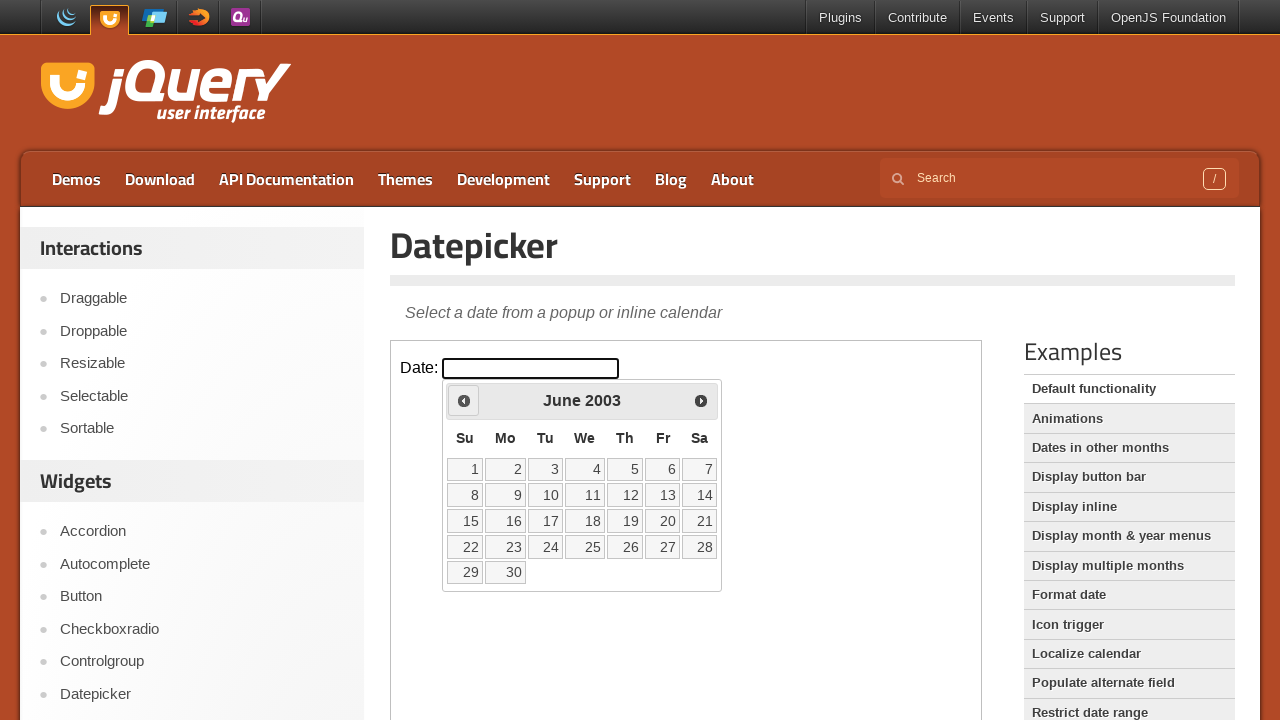

Retrieved updated current year from calendar
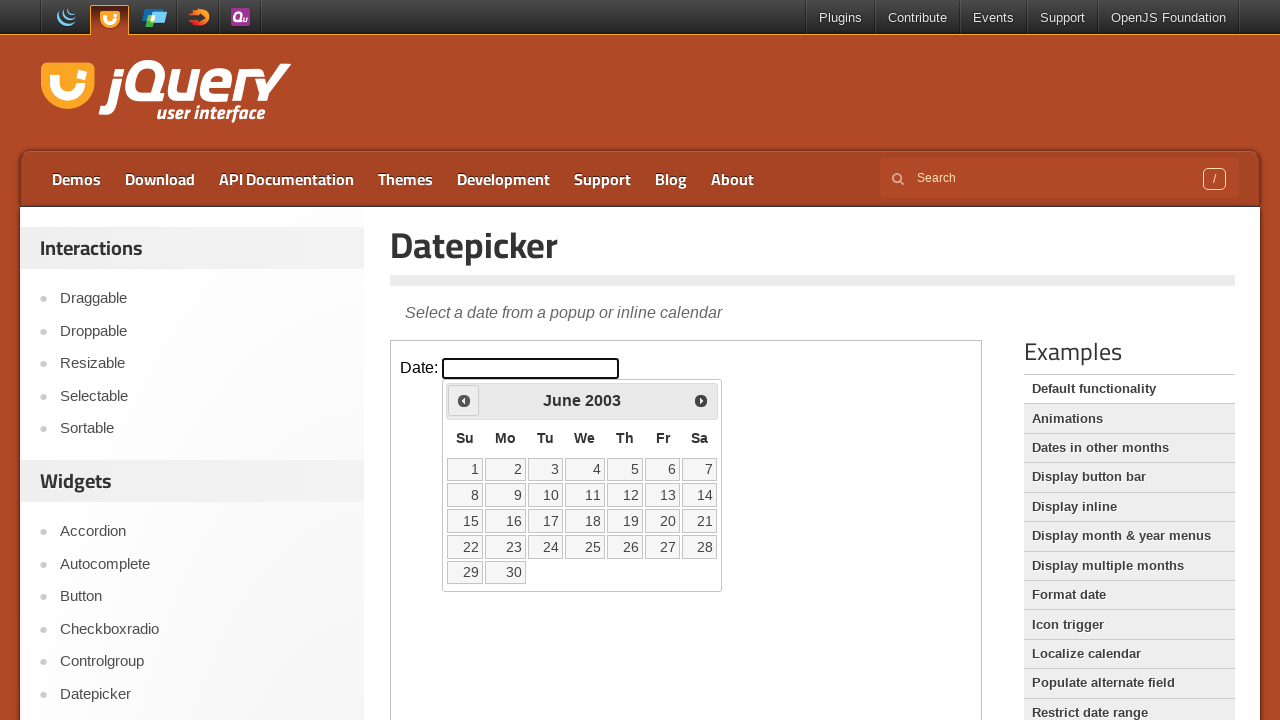

Clicked Prev button to navigate backwards (currently at June 2003) at (464, 400) on iframe >> nth=0 >> internal:control=enter-frame >> text=Prev
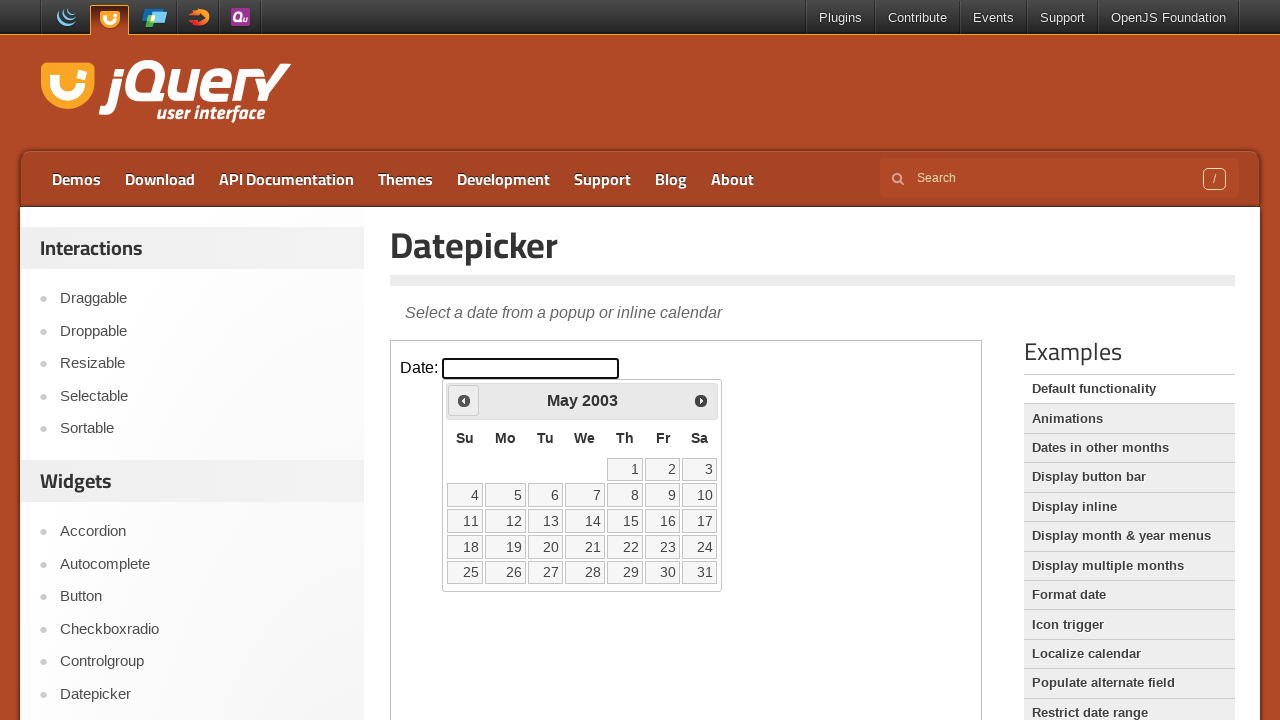

Retrieved updated current month from calendar
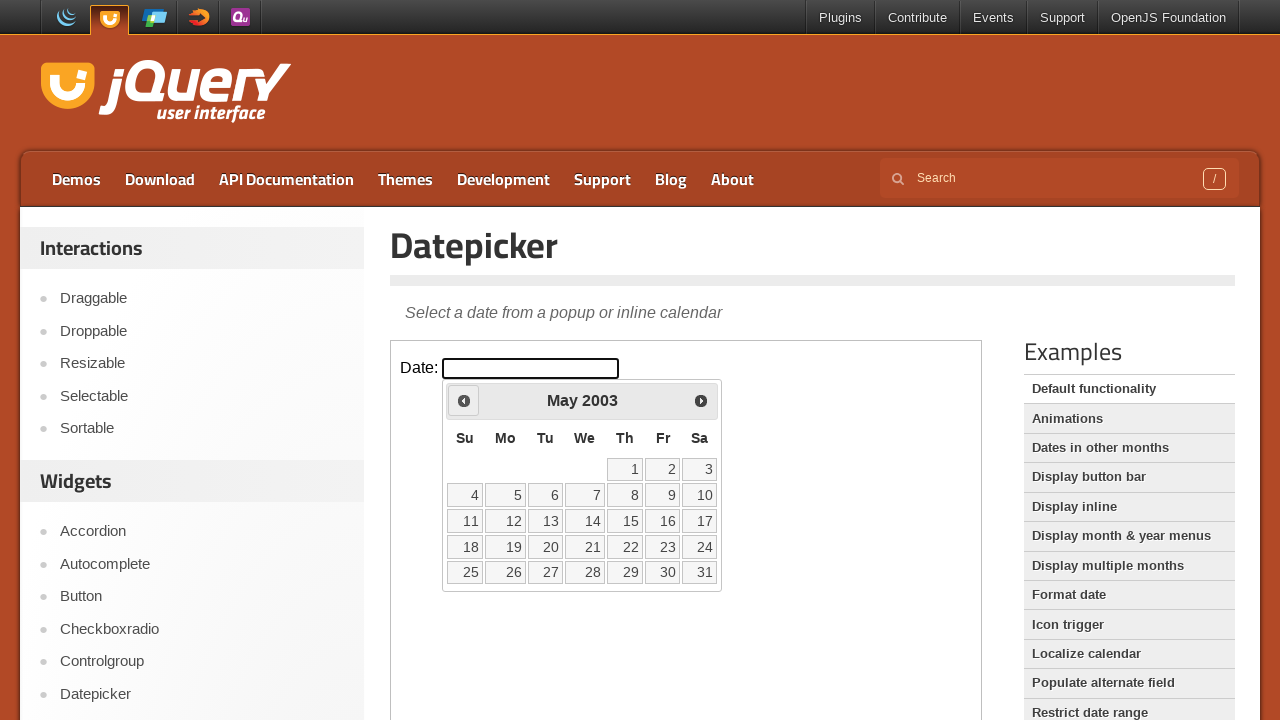

Retrieved updated current year from calendar
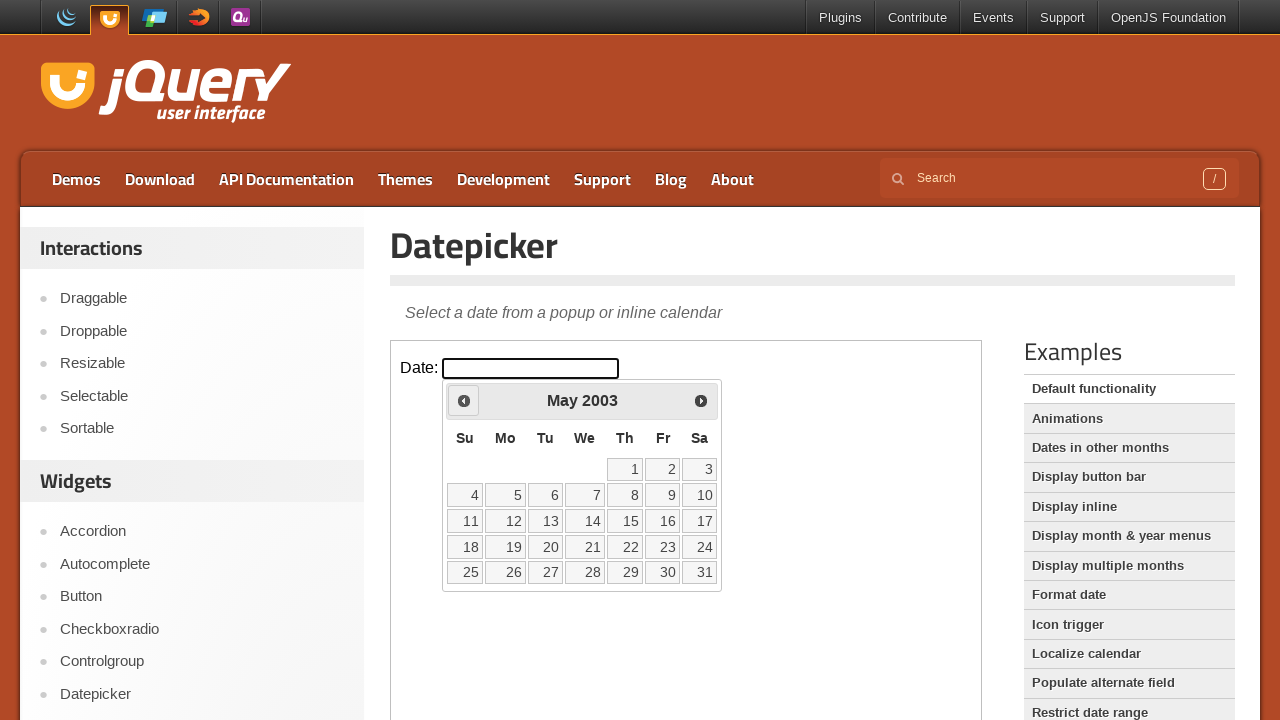

Clicked Prev button to navigate backwards (currently at May 2003) at (464, 400) on iframe >> nth=0 >> internal:control=enter-frame >> text=Prev
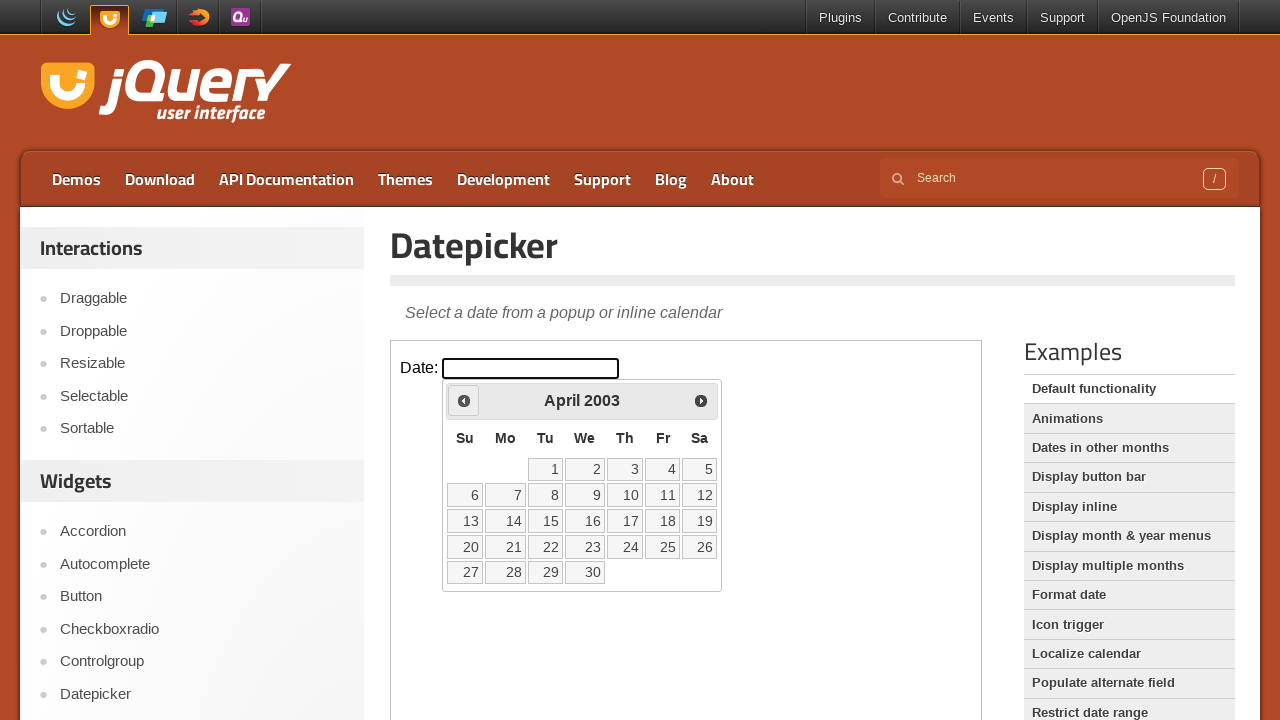

Retrieved updated current month from calendar
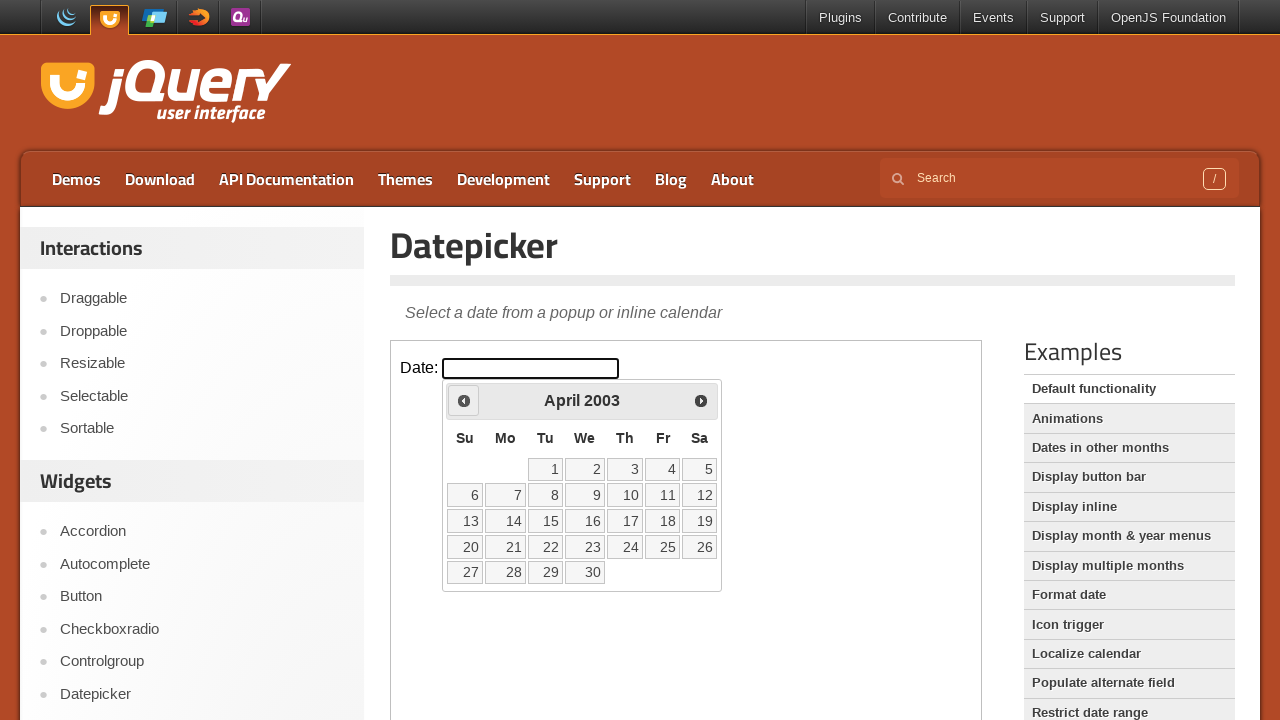

Retrieved updated current year from calendar
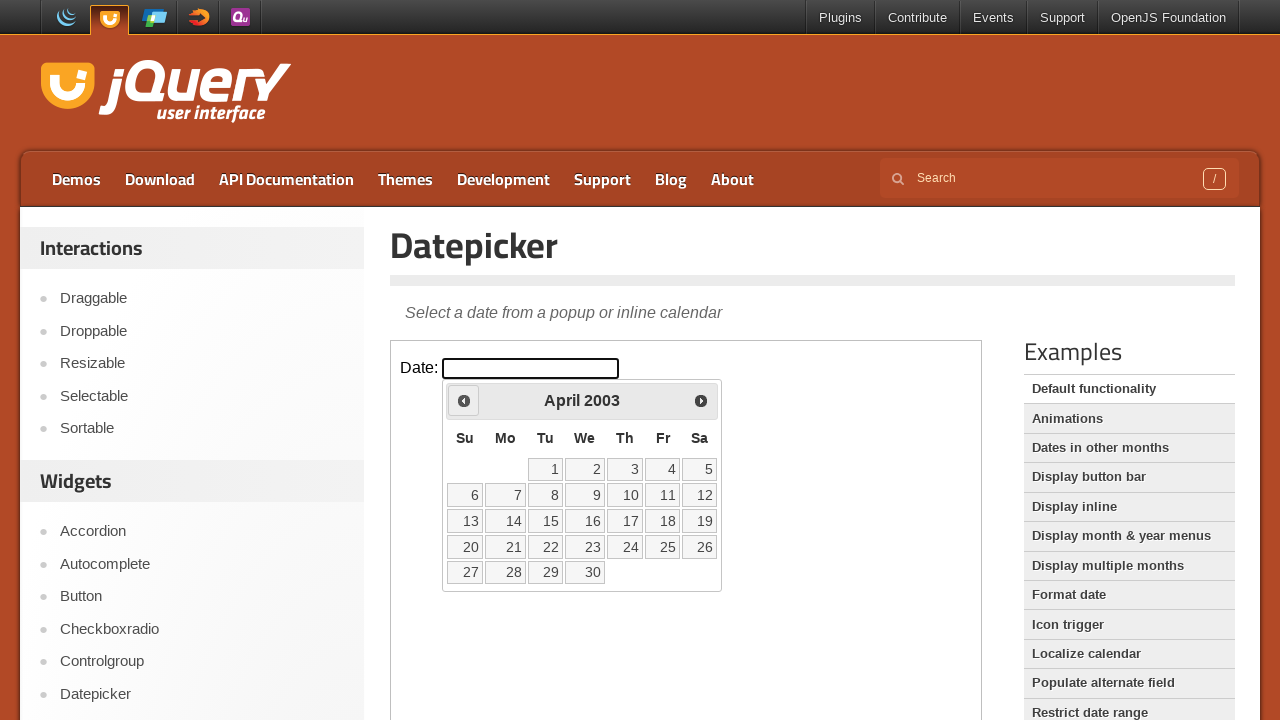

Clicked Prev button to navigate backwards (currently at April 2003) at (464, 400) on iframe >> nth=0 >> internal:control=enter-frame >> text=Prev
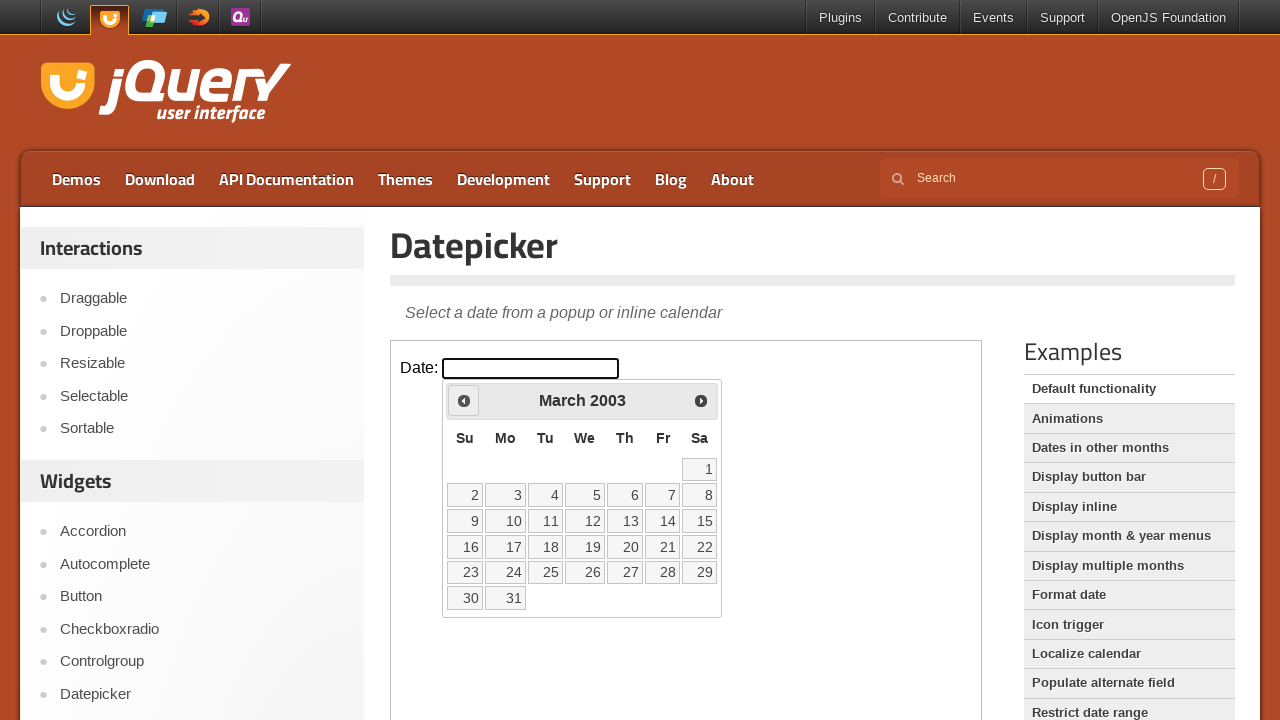

Retrieved updated current month from calendar
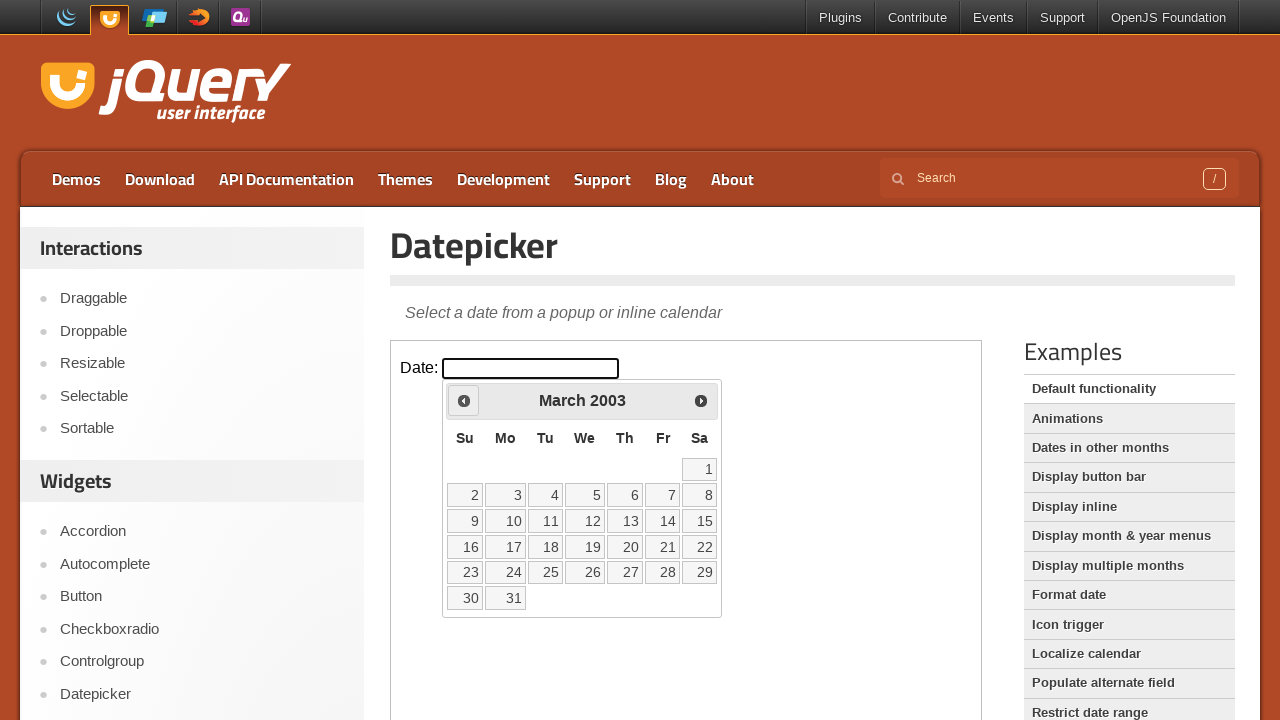

Retrieved updated current year from calendar
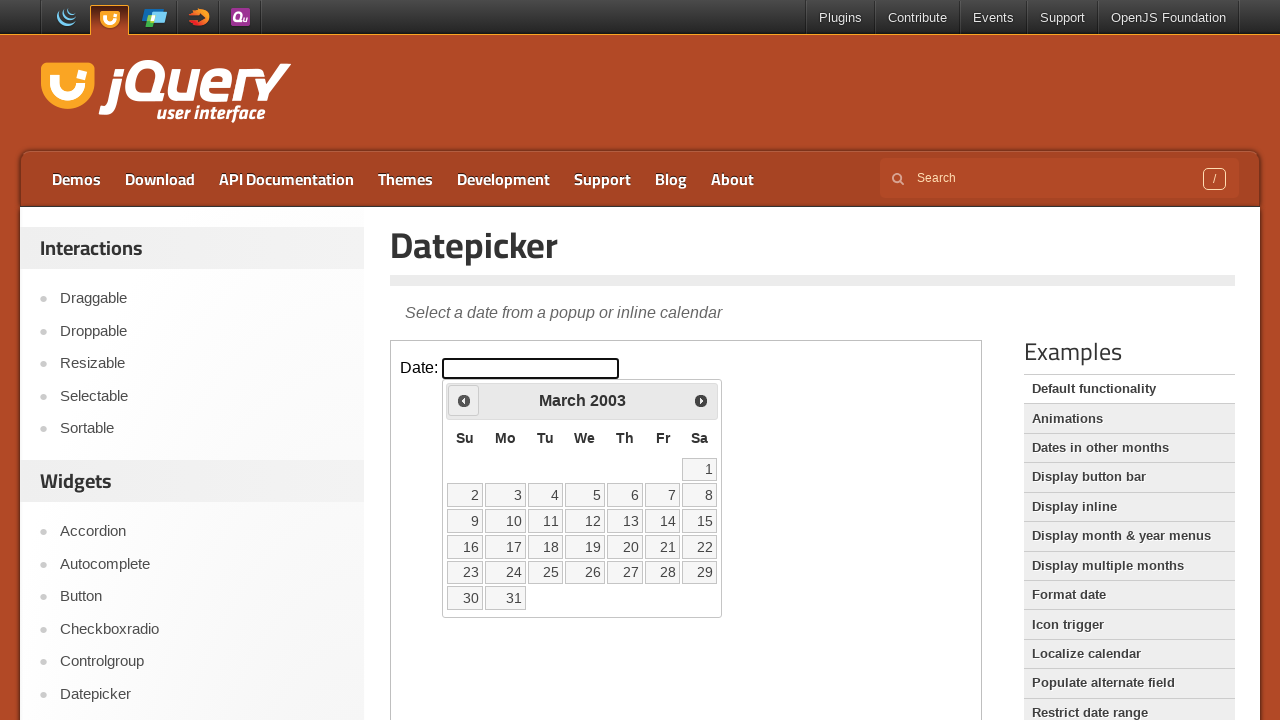

Clicked Prev button to navigate backwards (currently at March 2003) at (464, 400) on iframe >> nth=0 >> internal:control=enter-frame >> text=Prev
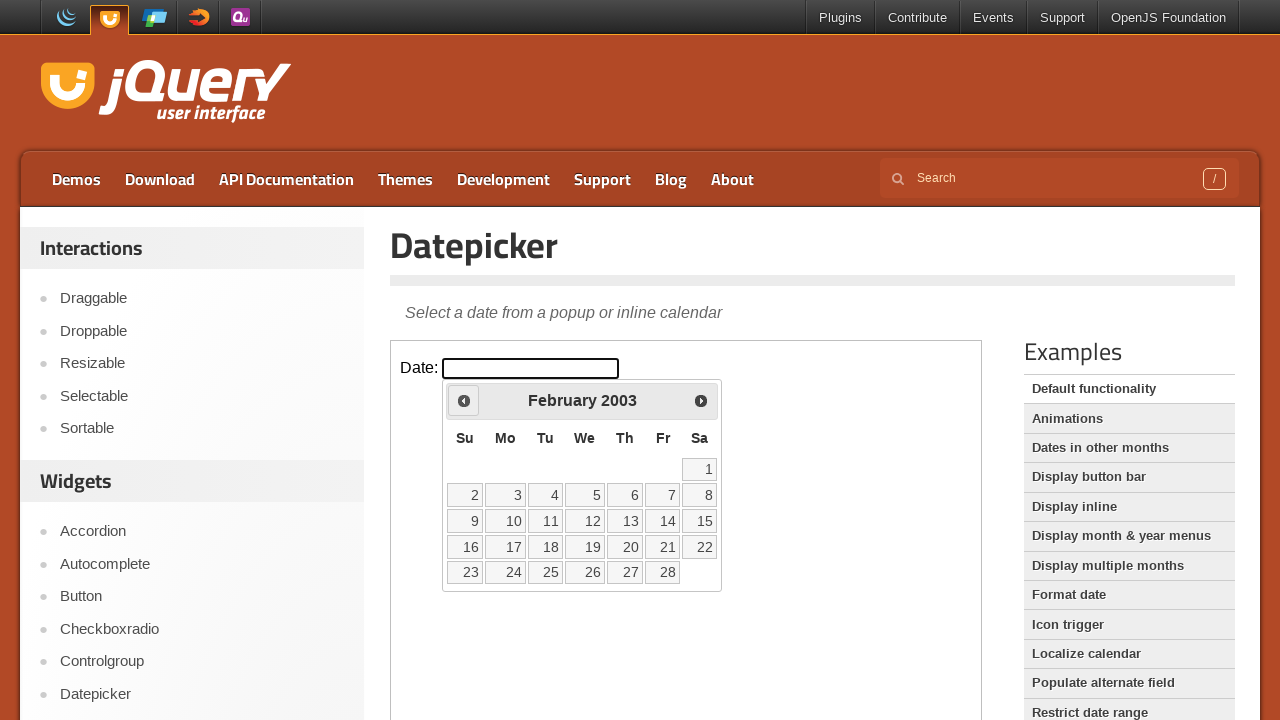

Retrieved updated current month from calendar
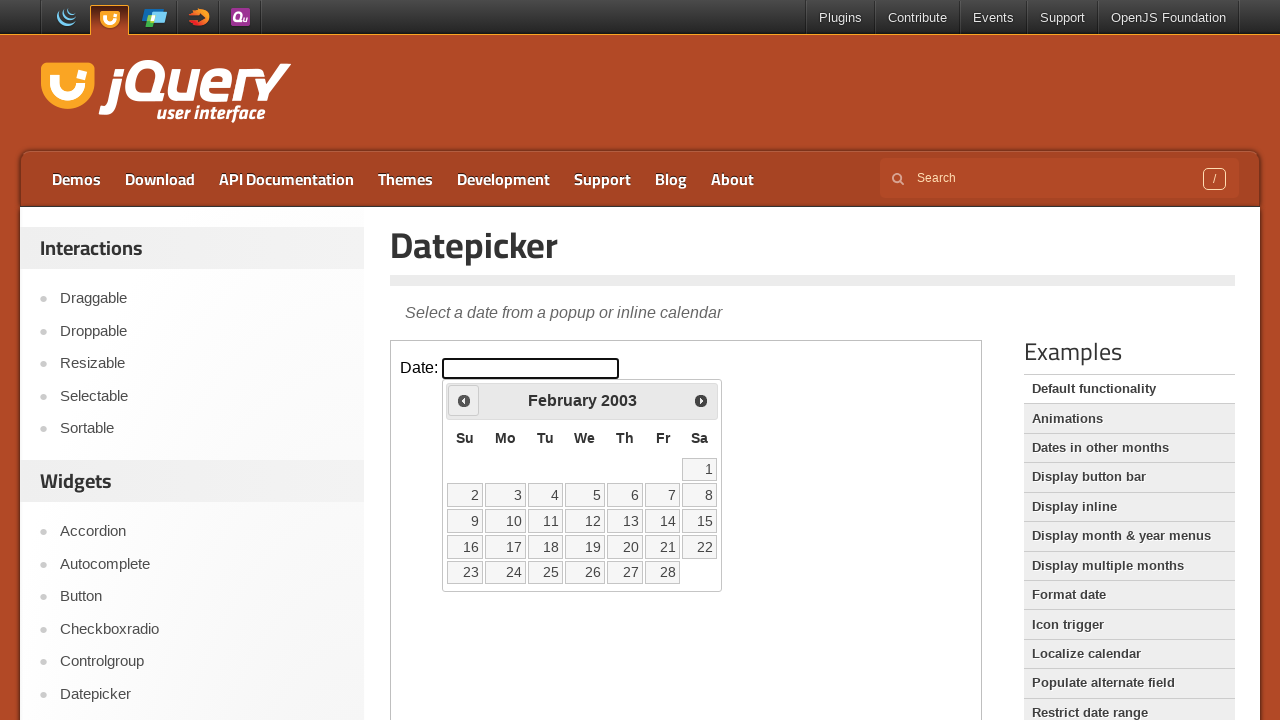

Retrieved updated current year from calendar
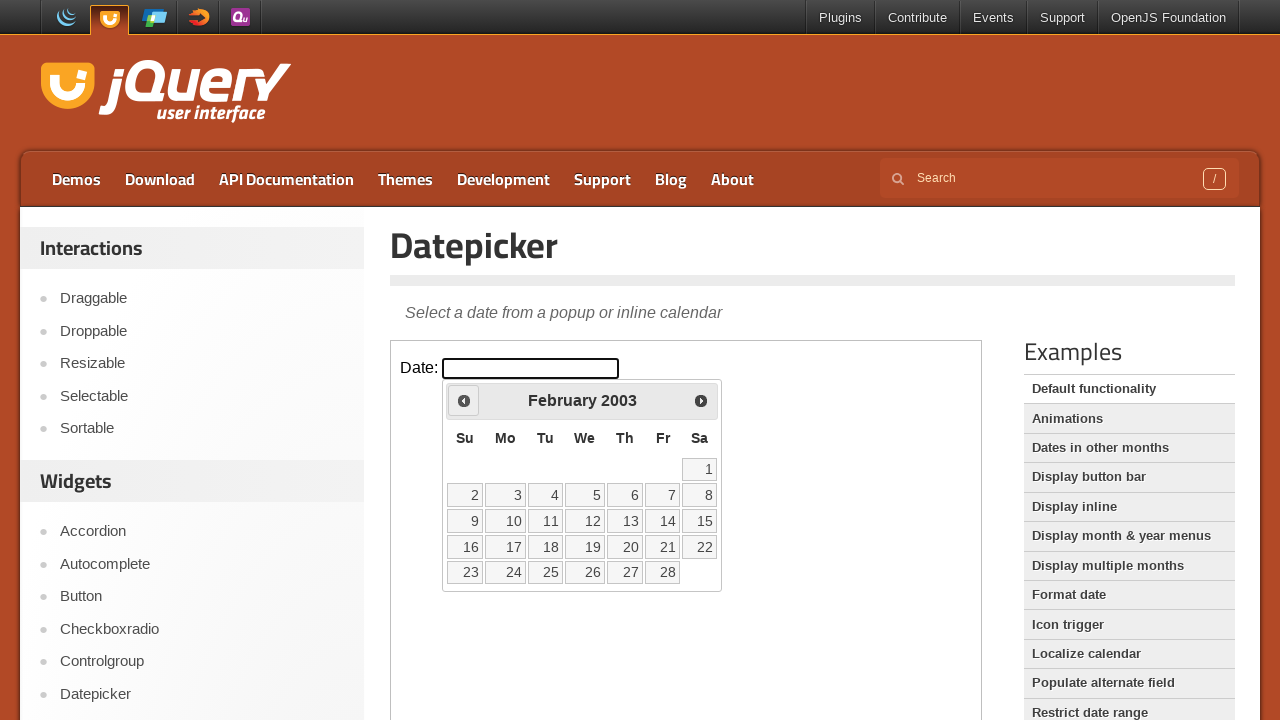

Clicked Prev button to navigate backwards (currently at February 2003) at (464, 400) on iframe >> nth=0 >> internal:control=enter-frame >> text=Prev
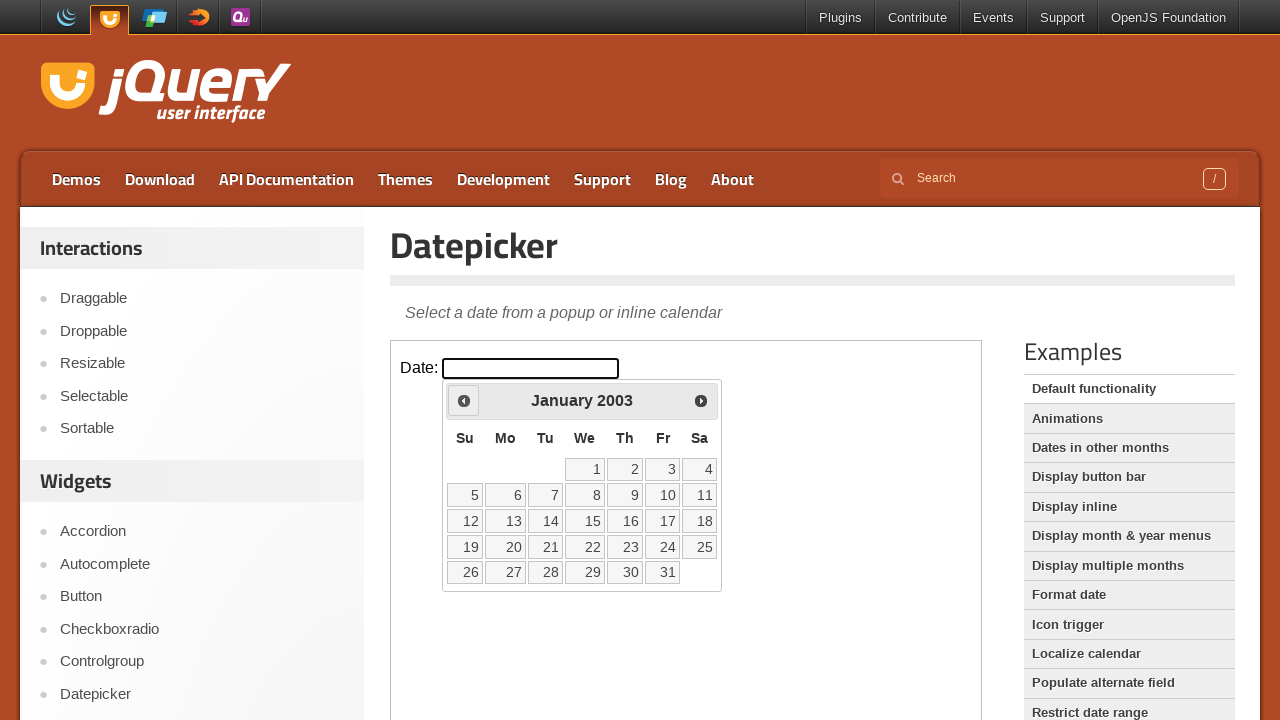

Retrieved updated current month from calendar
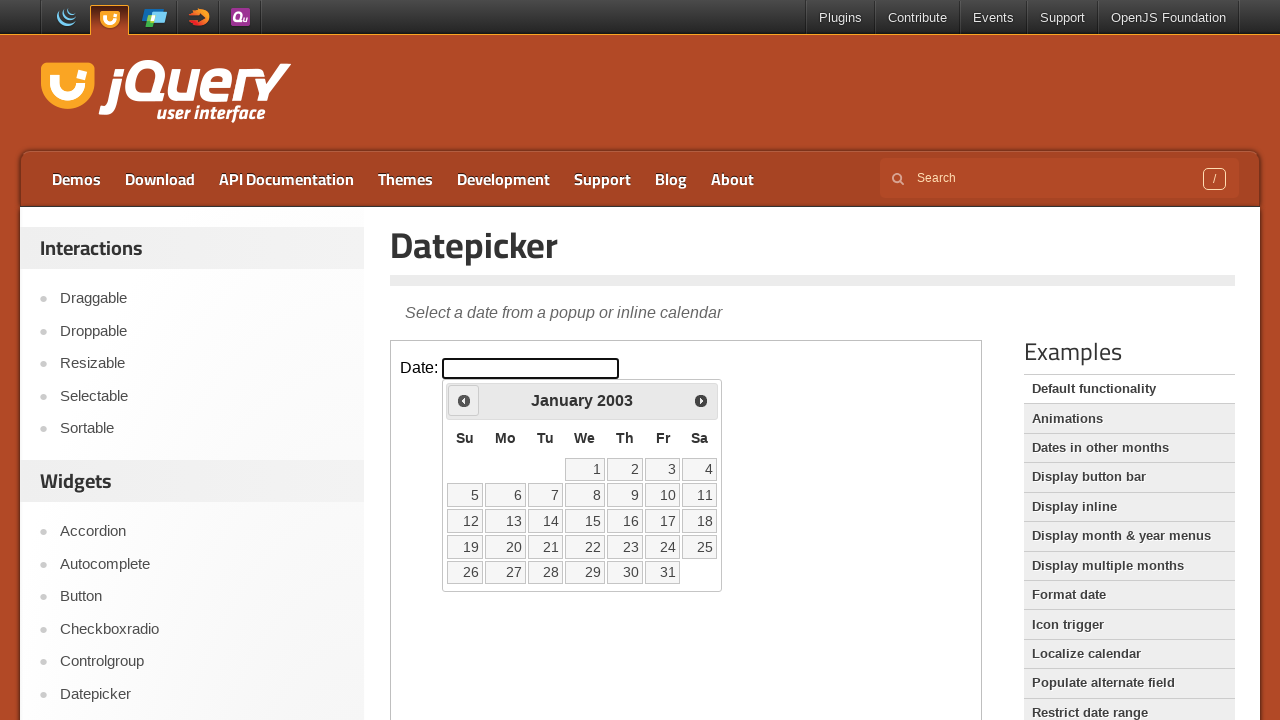

Retrieved updated current year from calendar
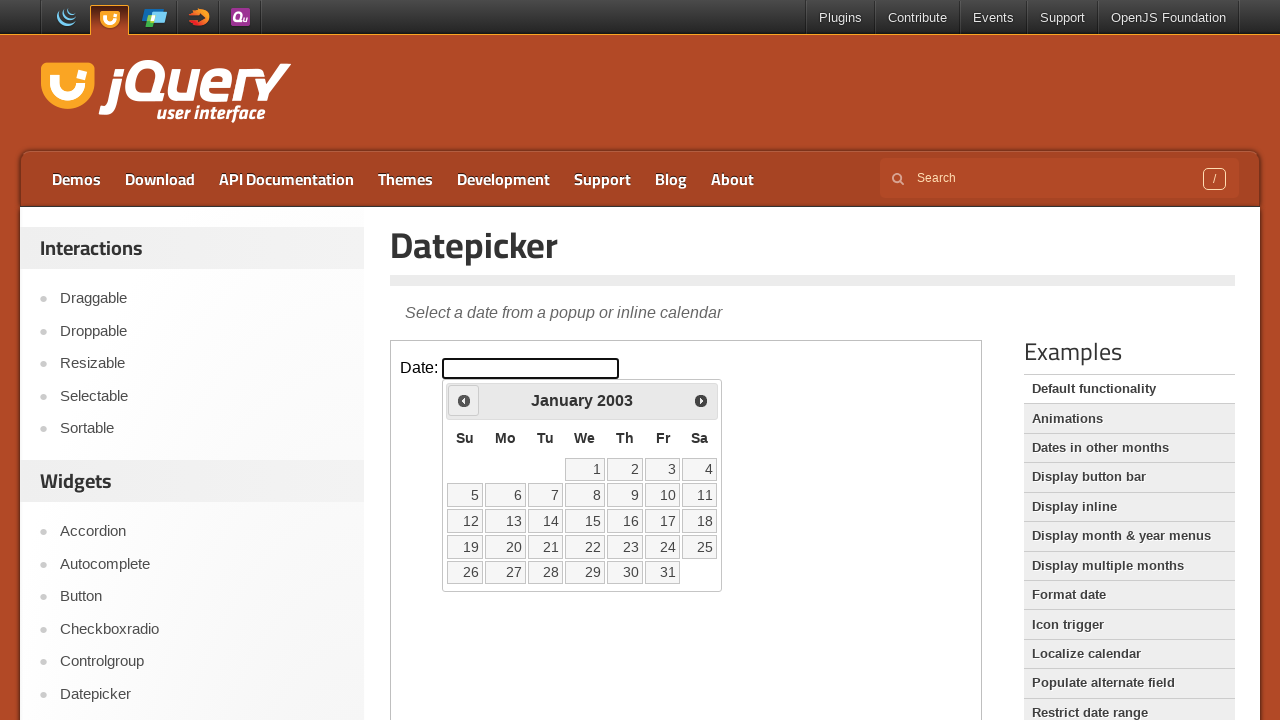

Clicked Prev button to navigate backwards (currently at January 2003) at (464, 400) on iframe >> nth=0 >> internal:control=enter-frame >> text=Prev
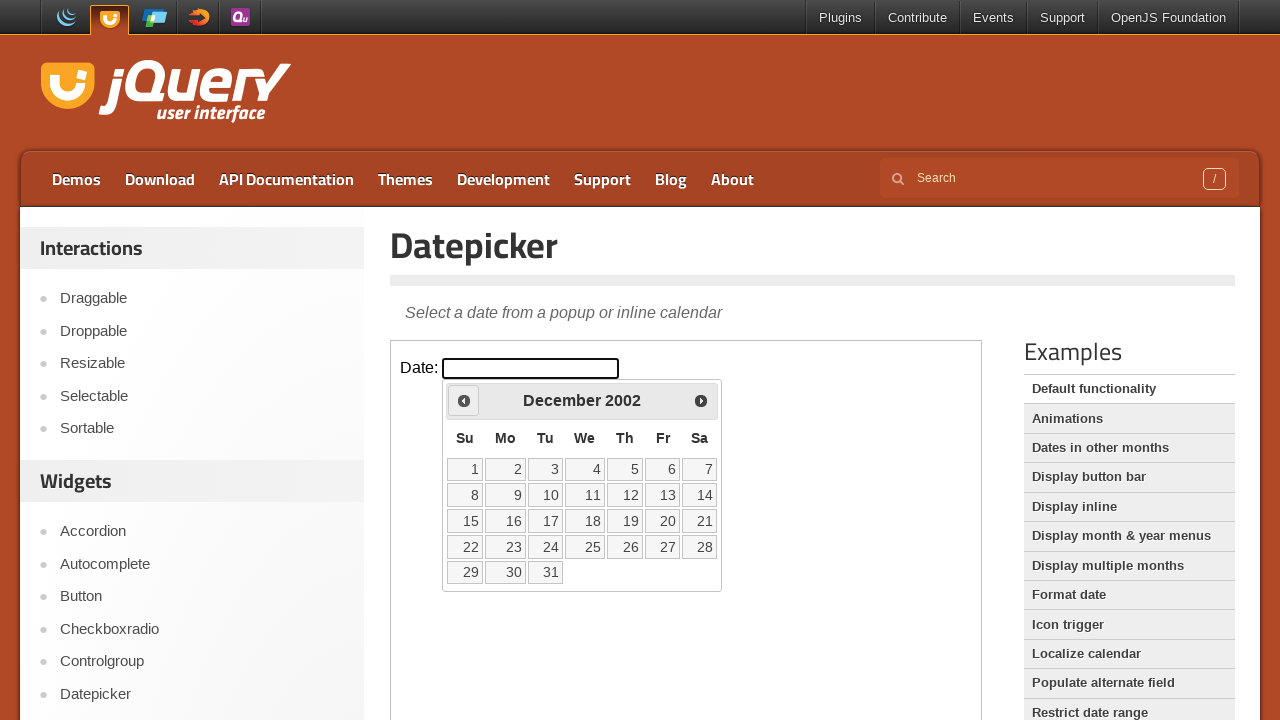

Retrieved updated current month from calendar
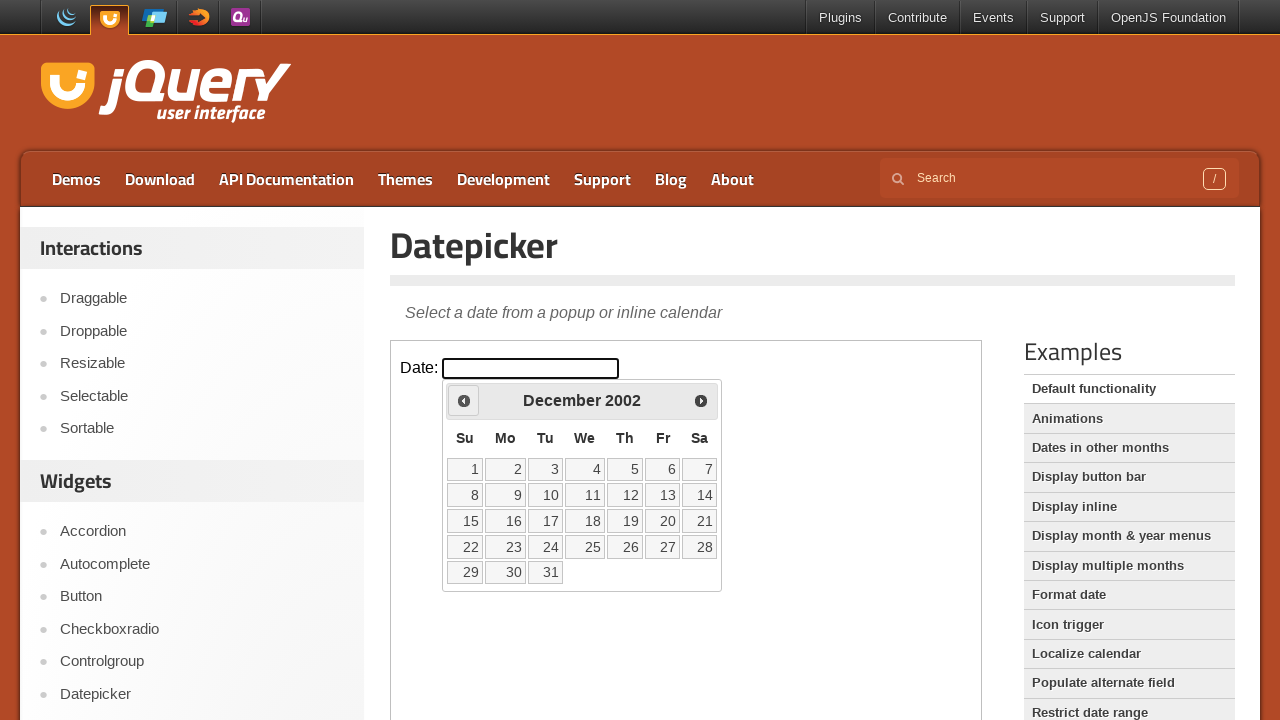

Retrieved updated current year from calendar
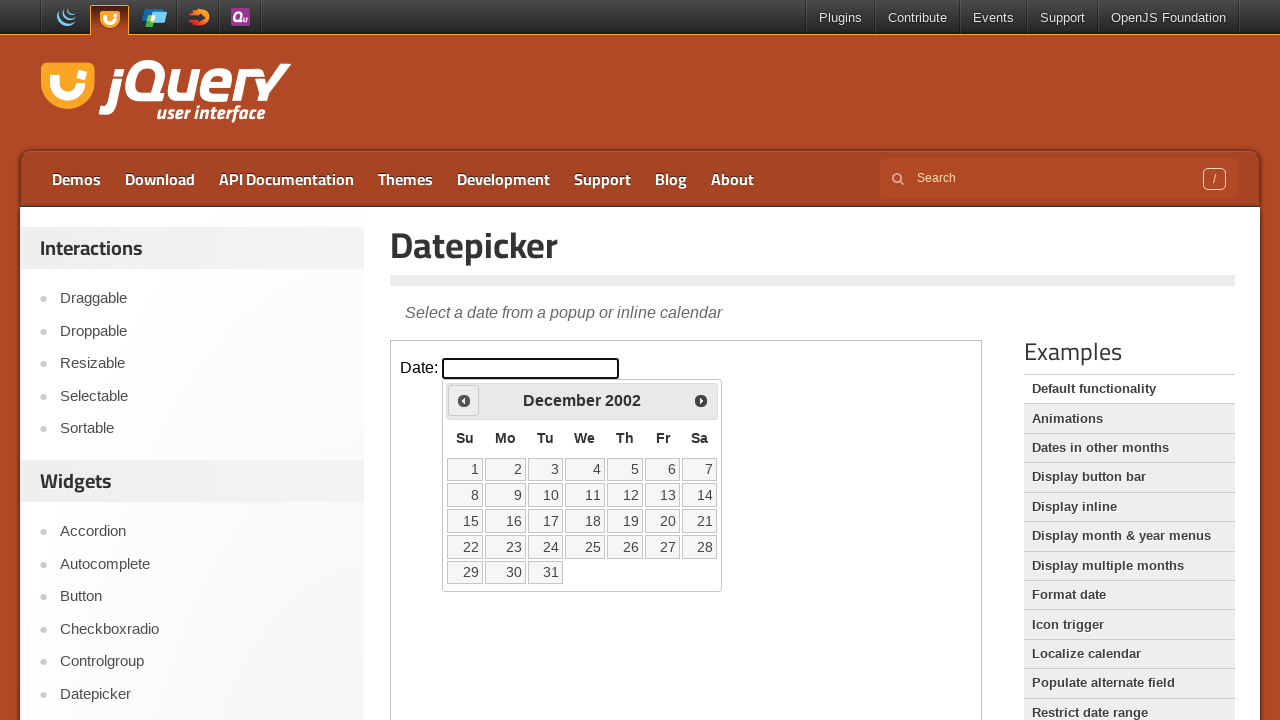

Clicked Prev button to navigate backwards (currently at December 2002) at (464, 400) on iframe >> nth=0 >> internal:control=enter-frame >> text=Prev
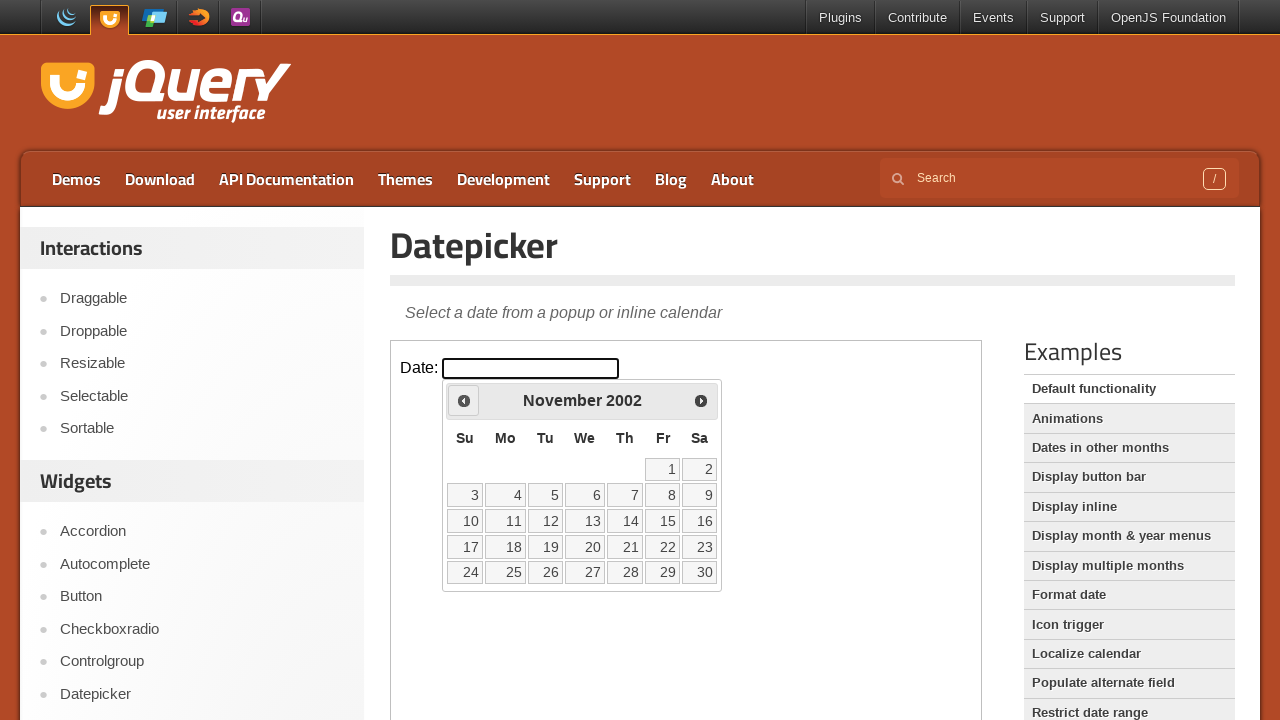

Retrieved updated current month from calendar
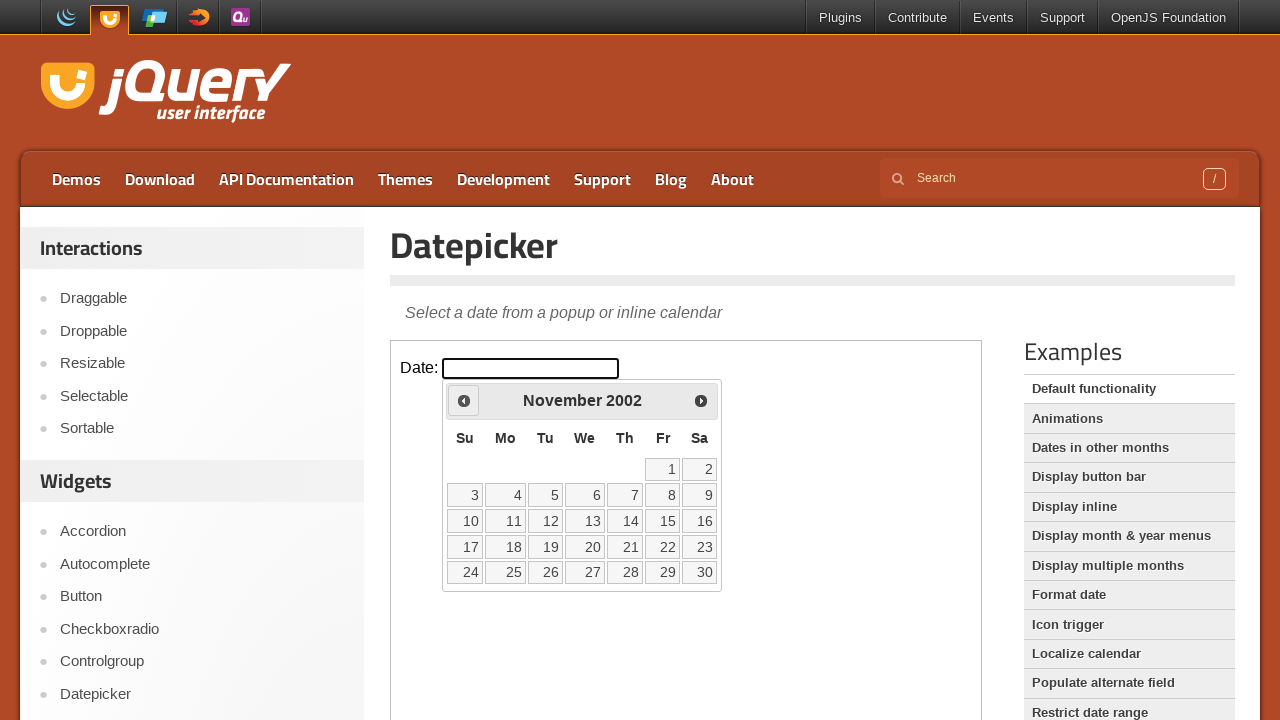

Retrieved updated current year from calendar
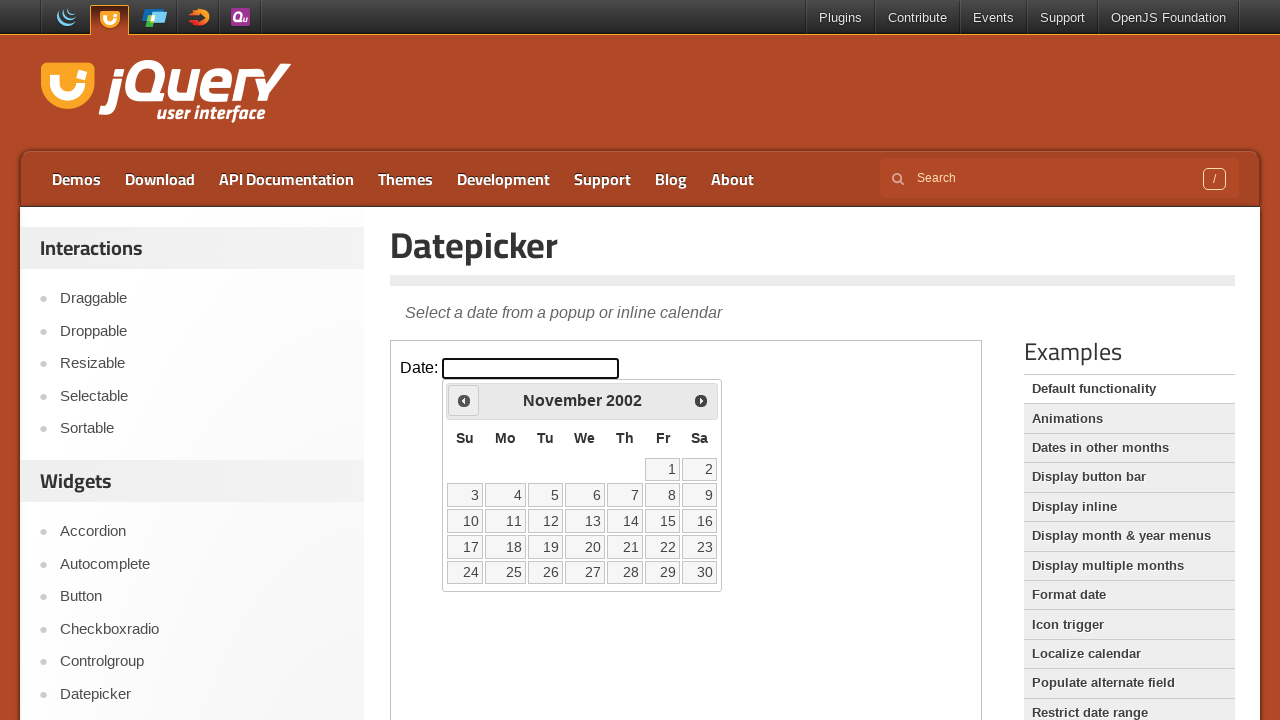

Clicked Prev button to navigate backwards (currently at November 2002) at (464, 400) on iframe >> nth=0 >> internal:control=enter-frame >> text=Prev
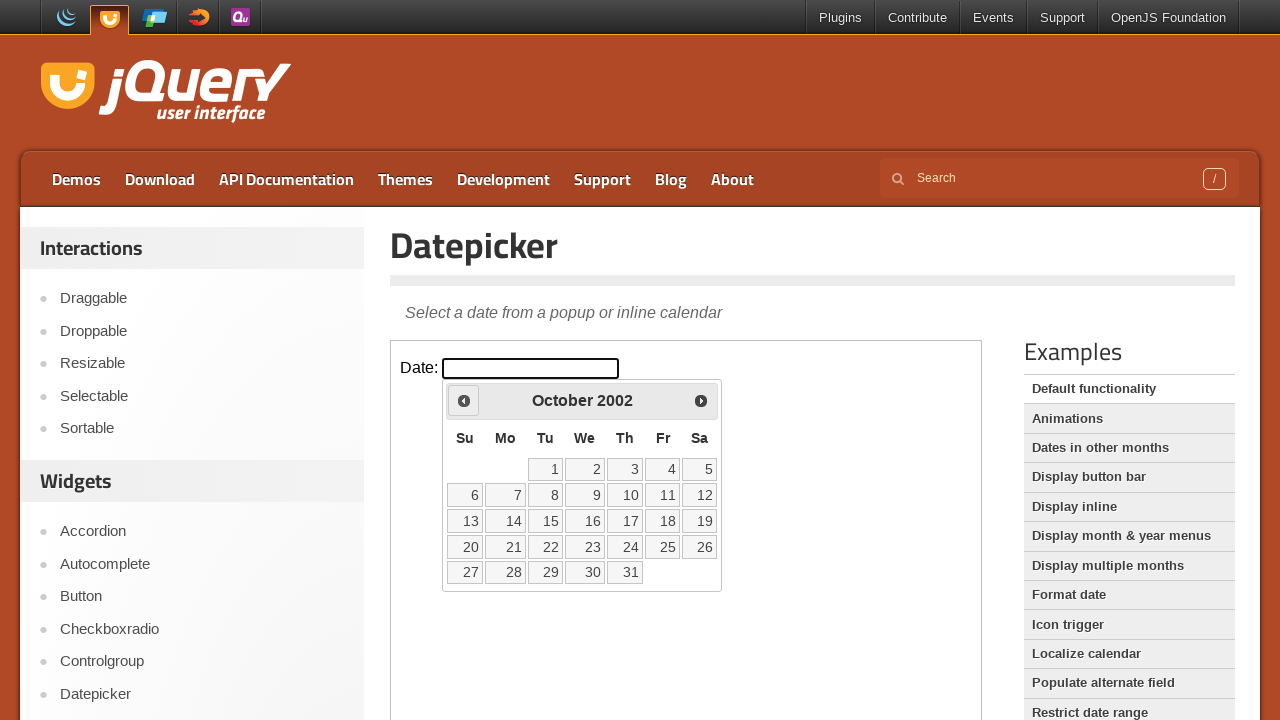

Retrieved updated current month from calendar
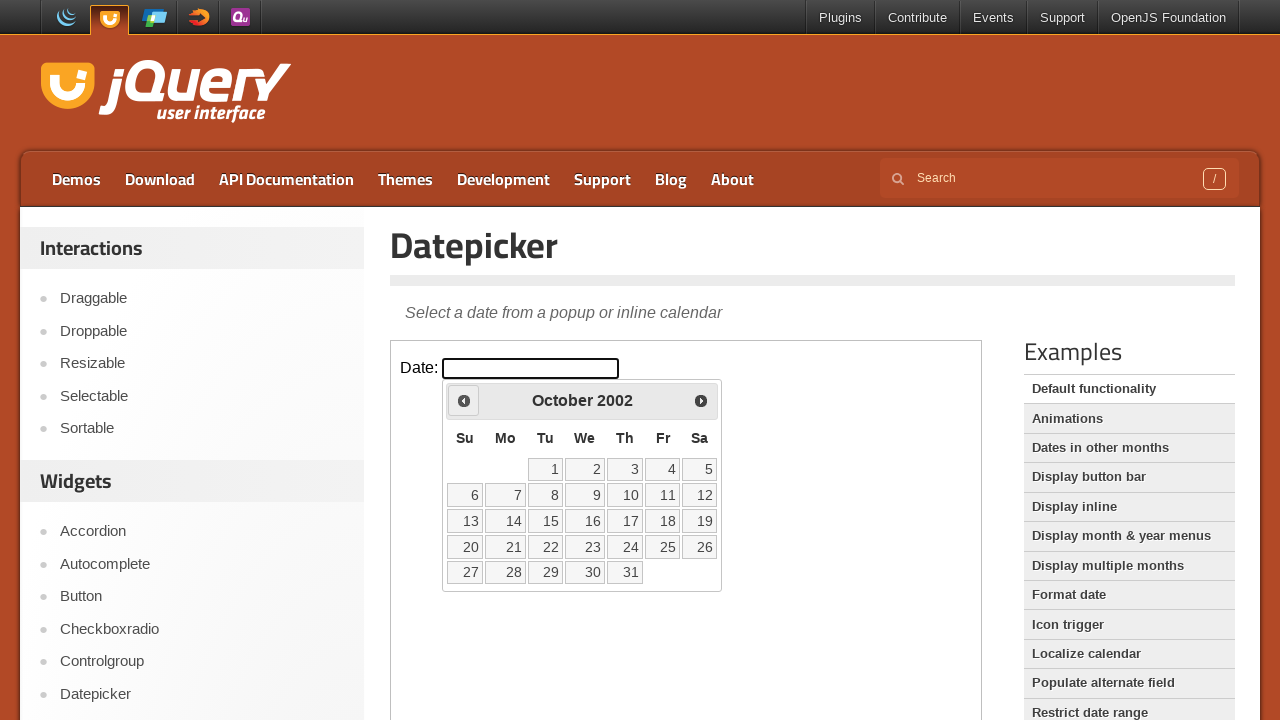

Retrieved updated current year from calendar
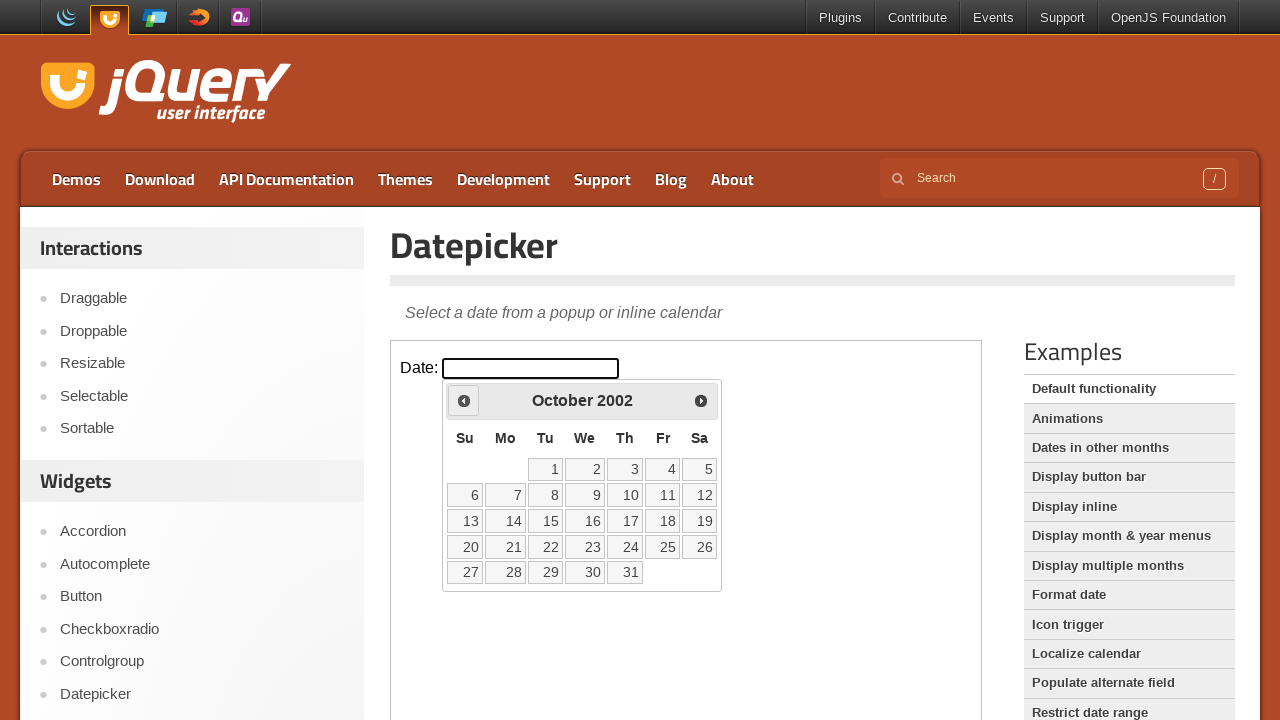

Clicked Prev button to navigate backwards (currently at October 2002) at (464, 400) on iframe >> nth=0 >> internal:control=enter-frame >> text=Prev
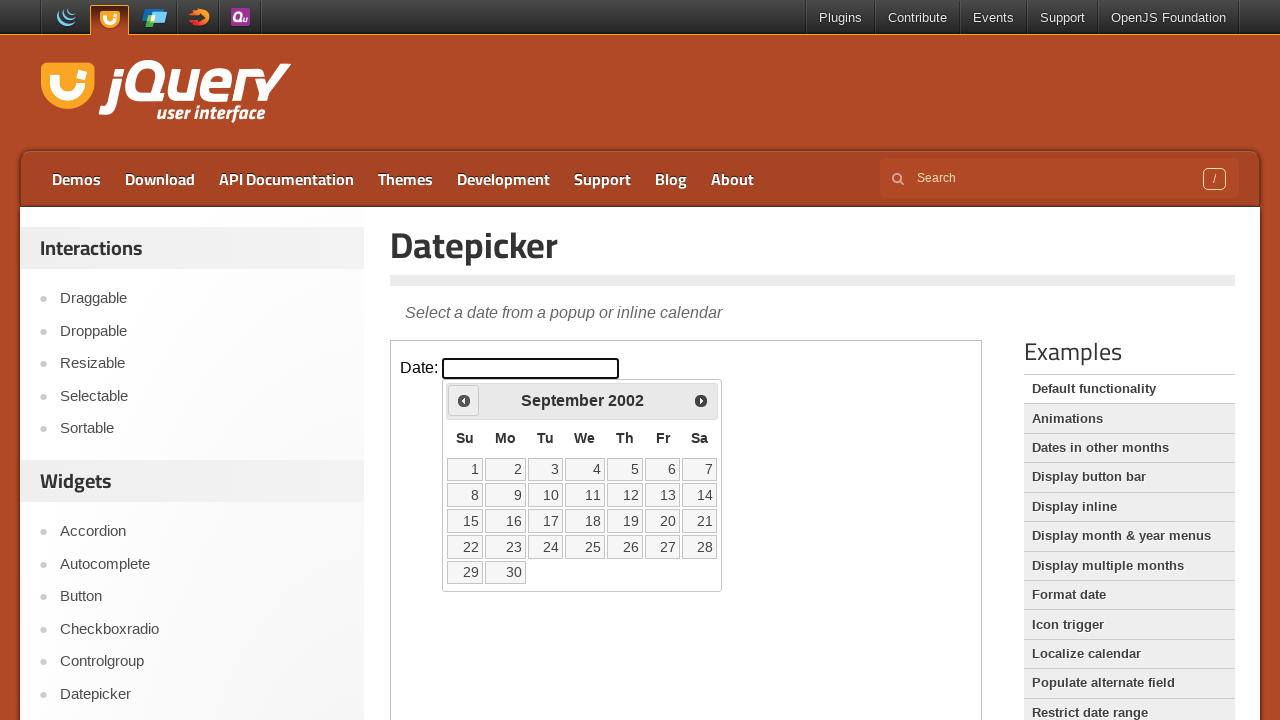

Retrieved updated current month from calendar
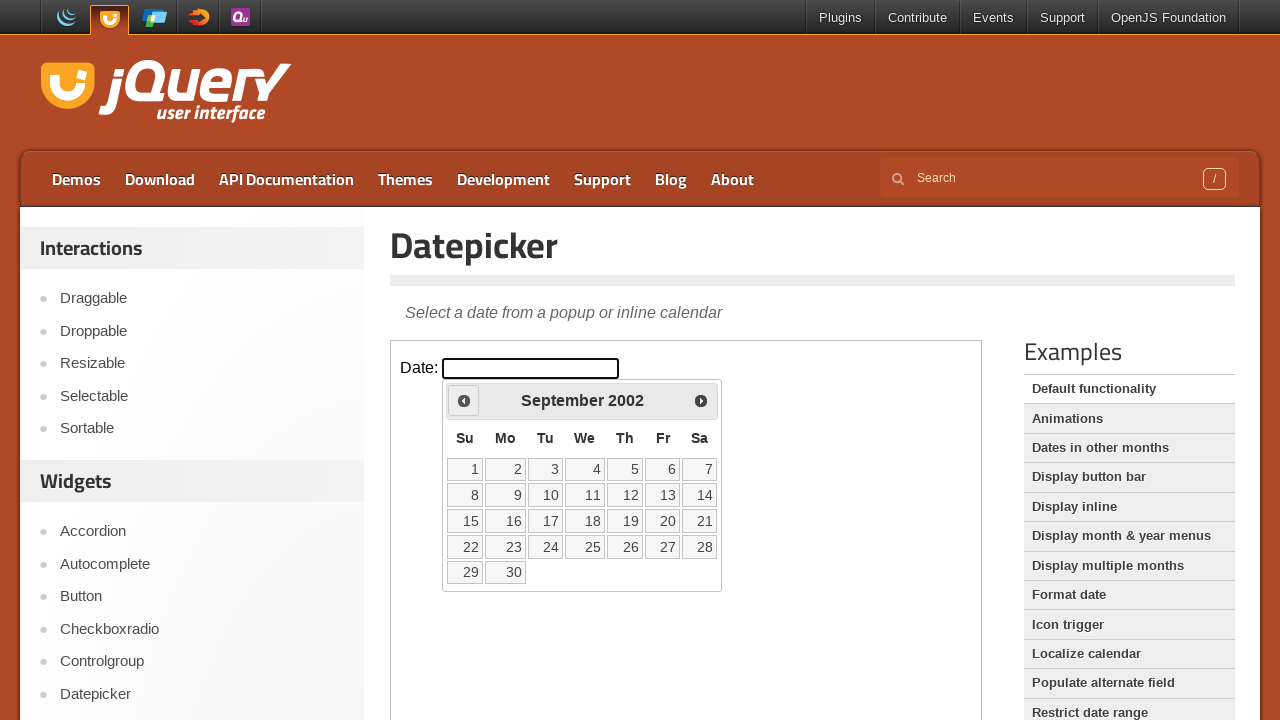

Retrieved updated current year from calendar
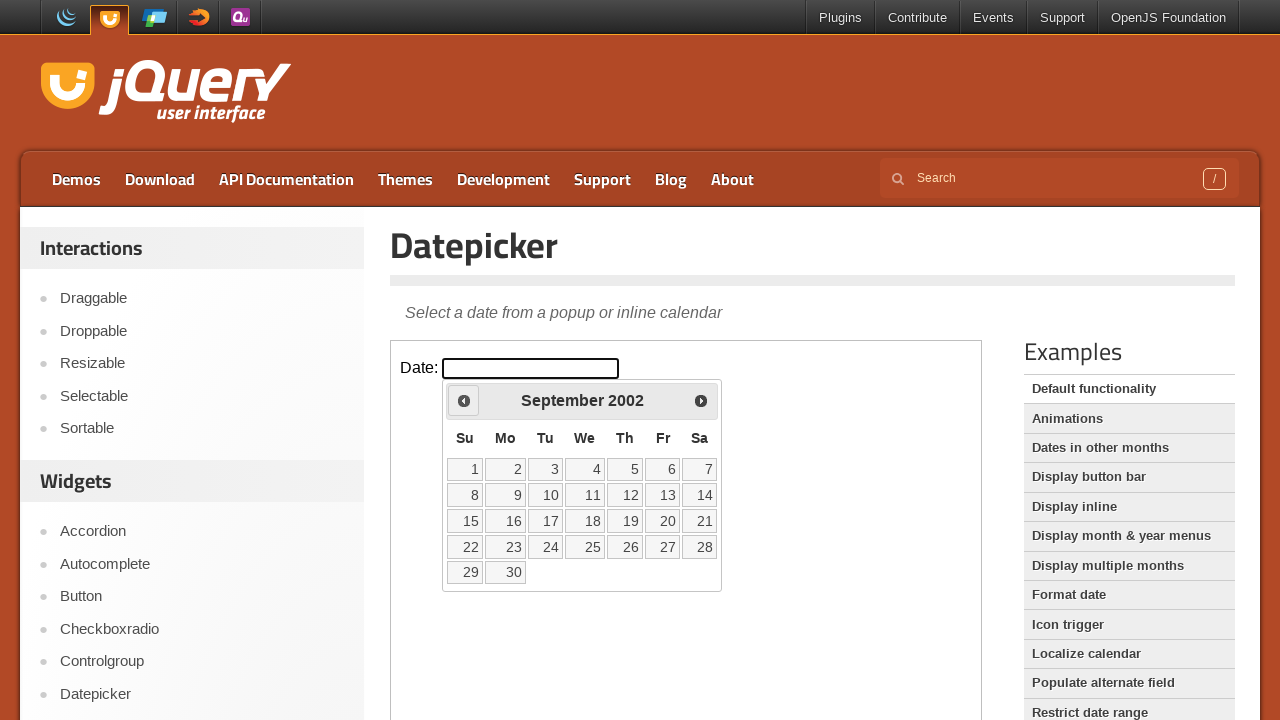

Clicked Prev button to navigate backwards (currently at September 2002) at (464, 400) on iframe >> nth=0 >> internal:control=enter-frame >> text=Prev
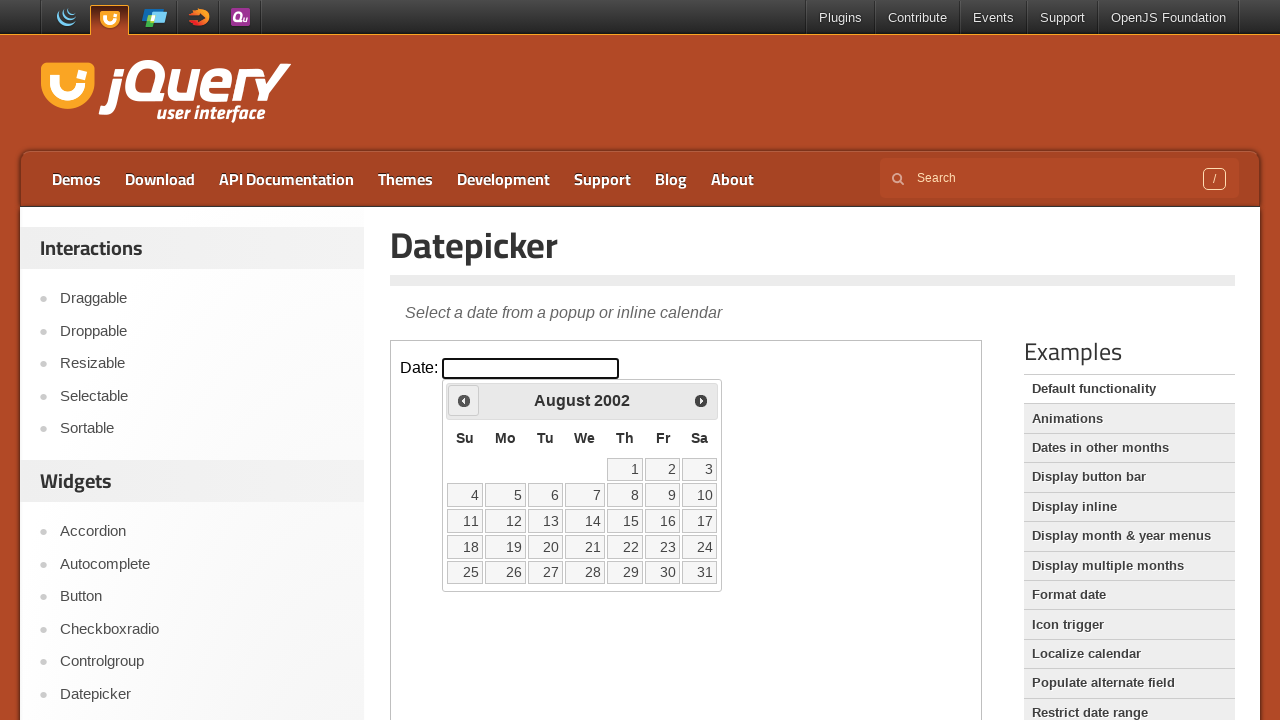

Retrieved updated current month from calendar
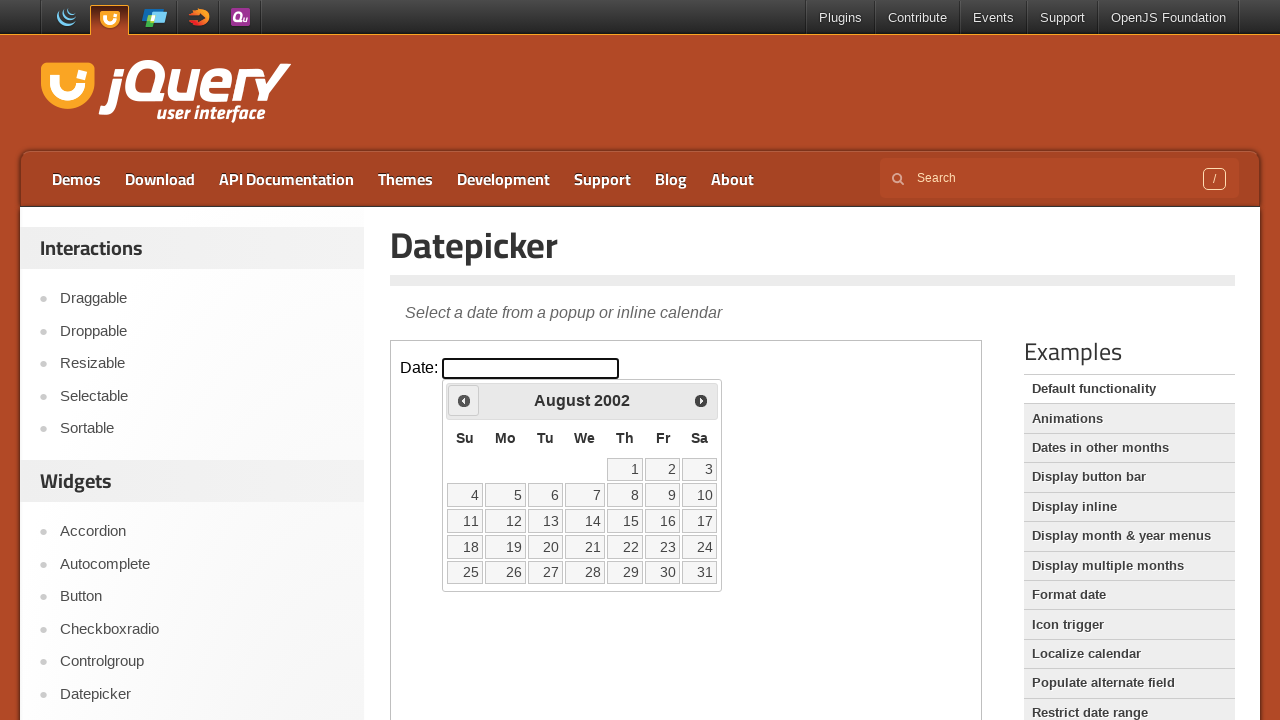

Retrieved updated current year from calendar
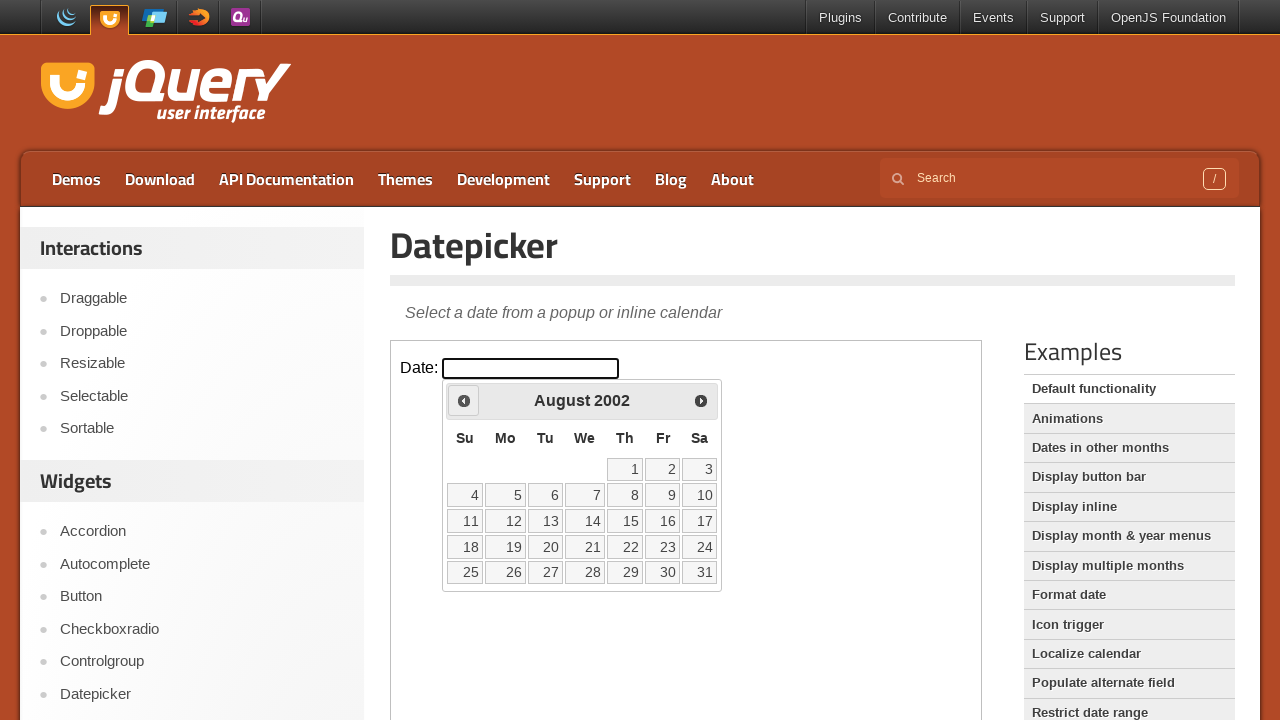

Clicked Prev button to navigate backwards (currently at August 2002) at (464, 400) on iframe >> nth=0 >> internal:control=enter-frame >> text=Prev
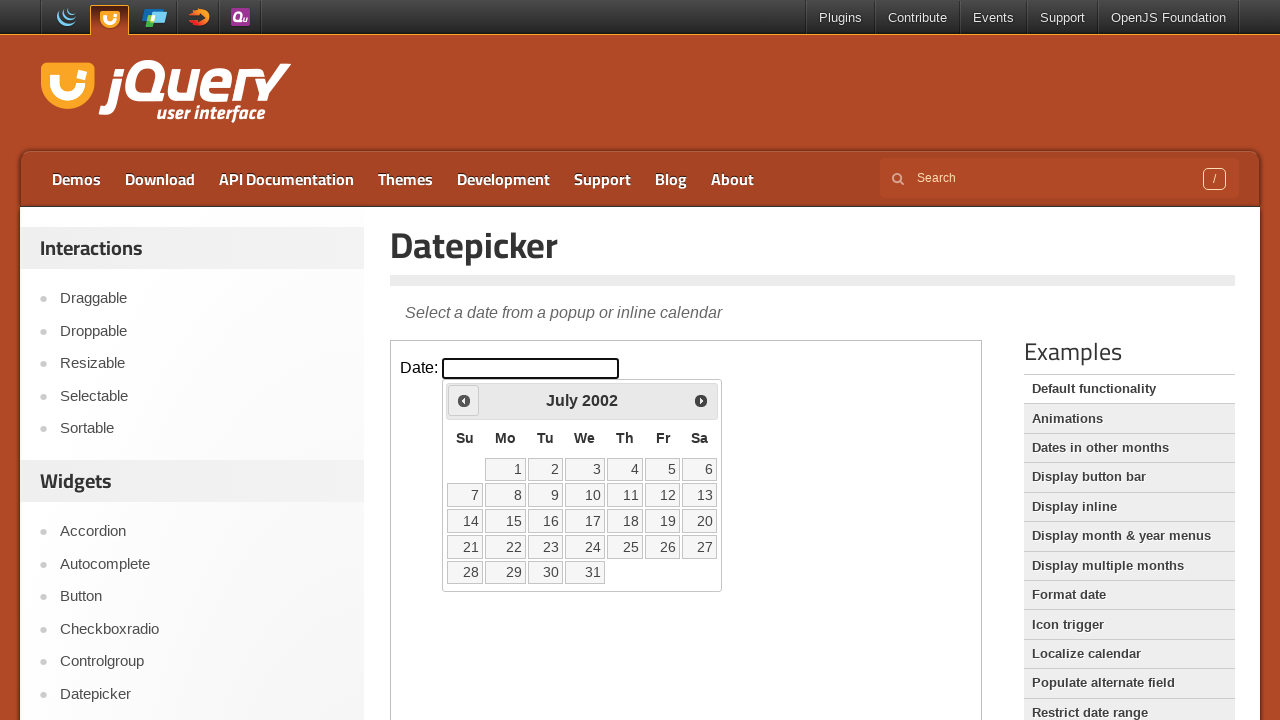

Retrieved updated current month from calendar
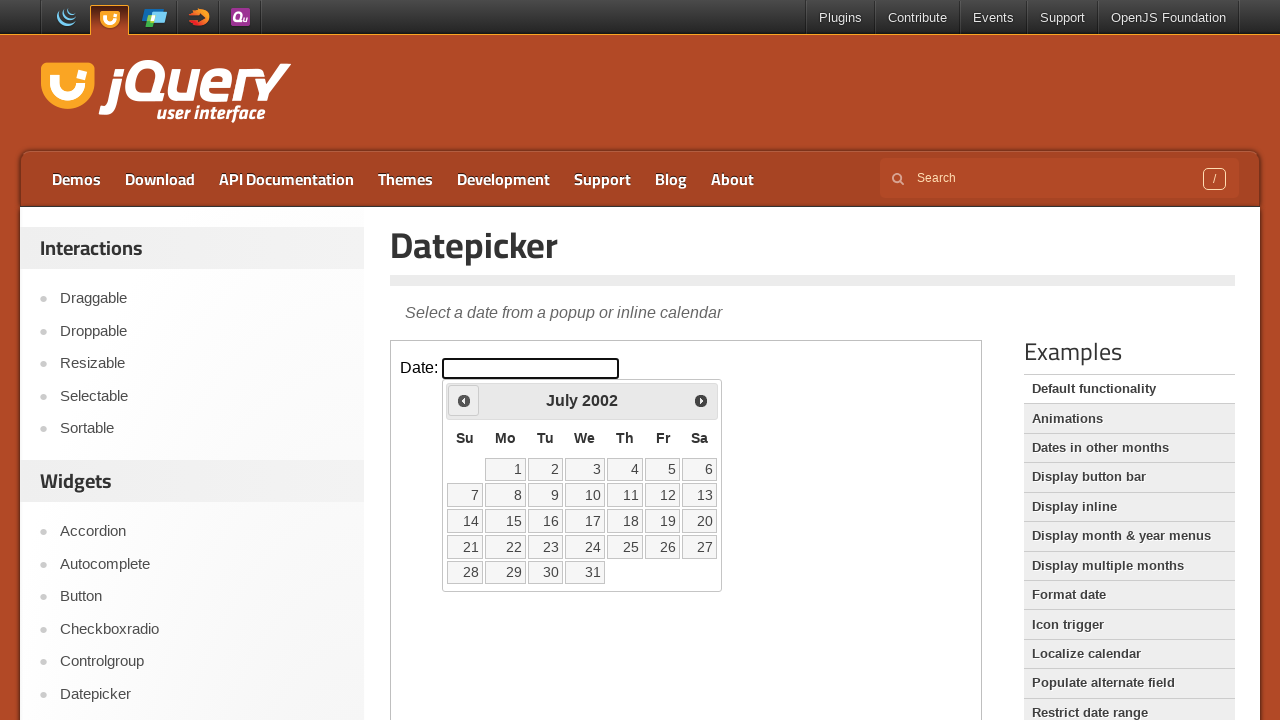

Retrieved updated current year from calendar
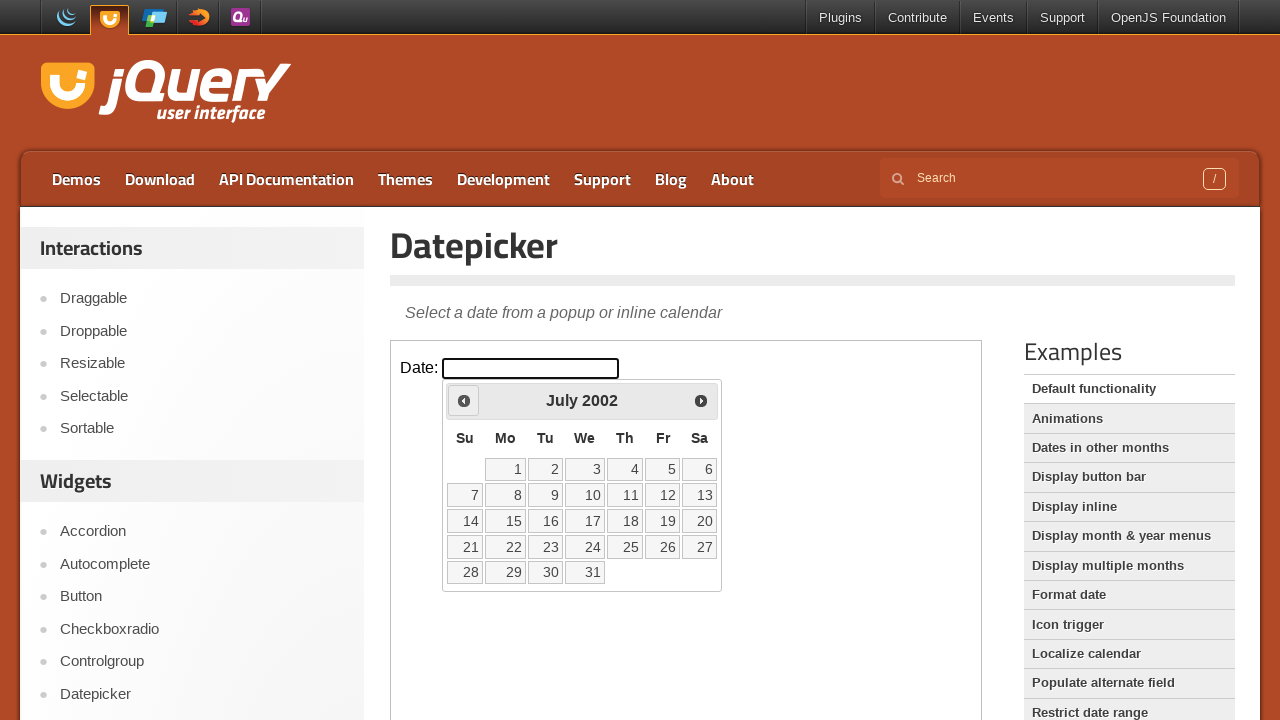

Clicked Prev button to navigate backwards (currently at July 2002) at (464, 400) on iframe >> nth=0 >> internal:control=enter-frame >> text=Prev
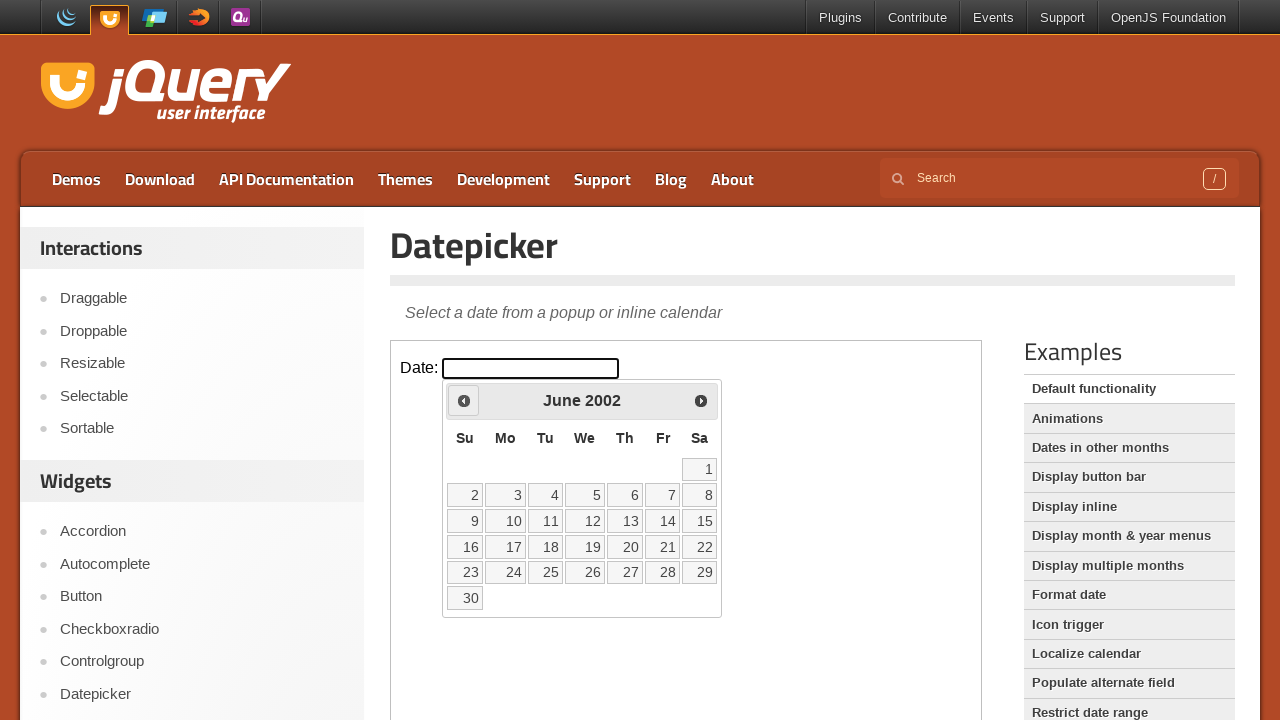

Retrieved updated current month from calendar
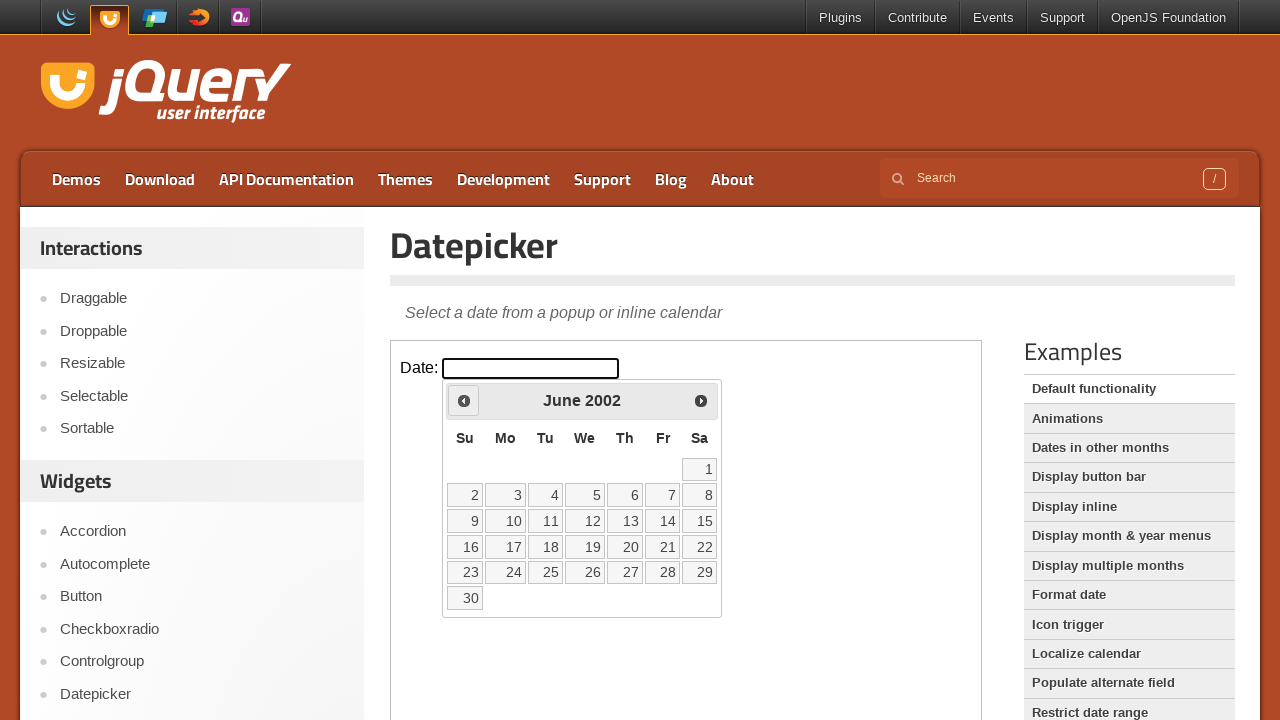

Retrieved updated current year from calendar
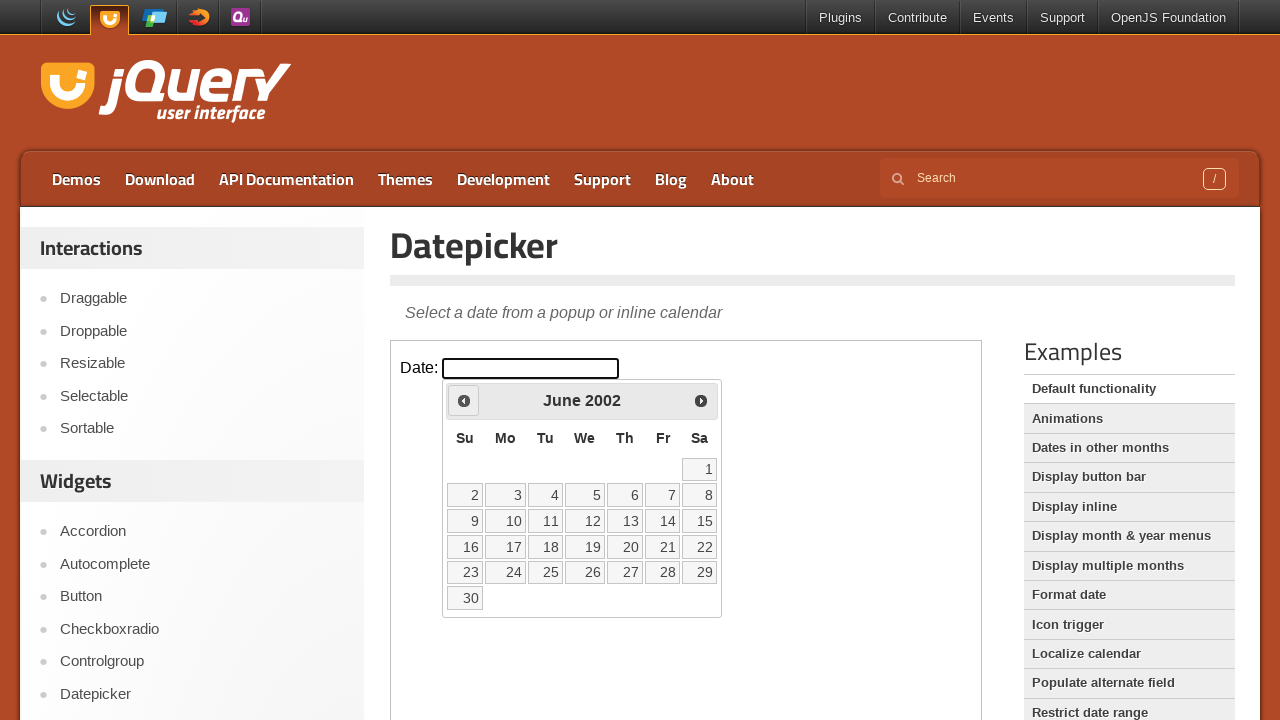

Clicked Prev button to navigate backwards (currently at June 2002) at (464, 400) on iframe >> nth=0 >> internal:control=enter-frame >> text=Prev
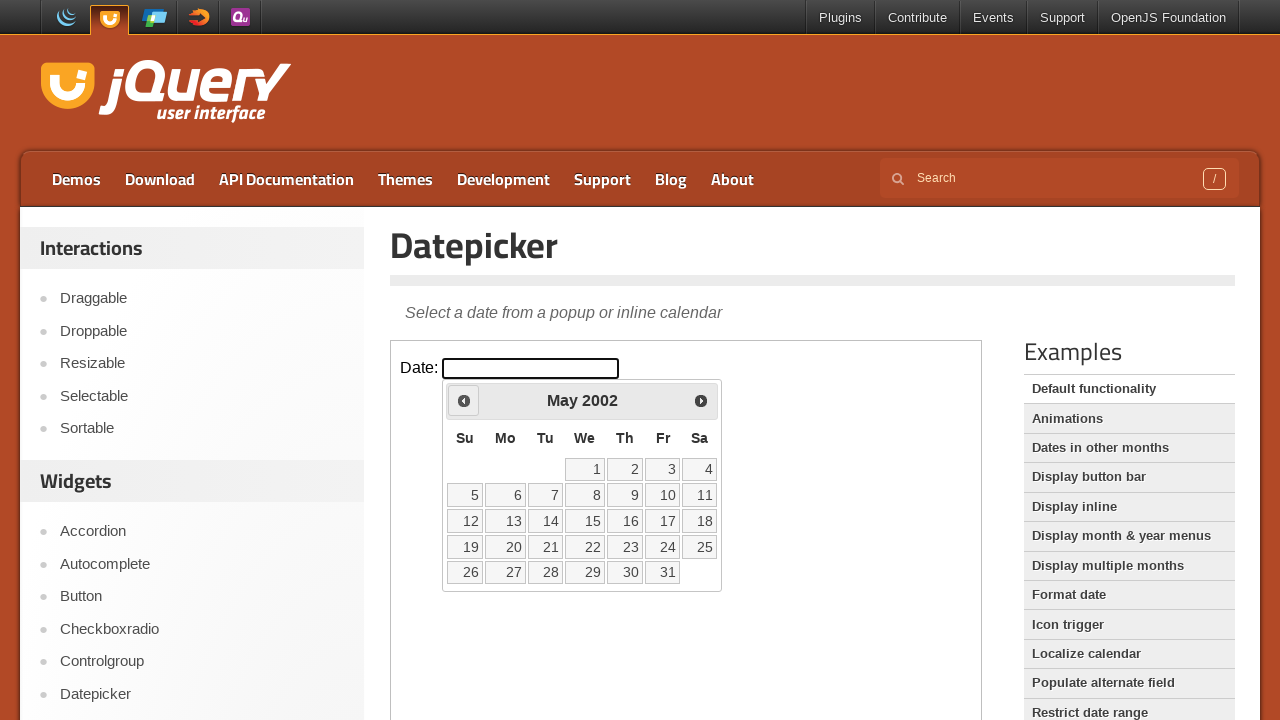

Retrieved updated current month from calendar
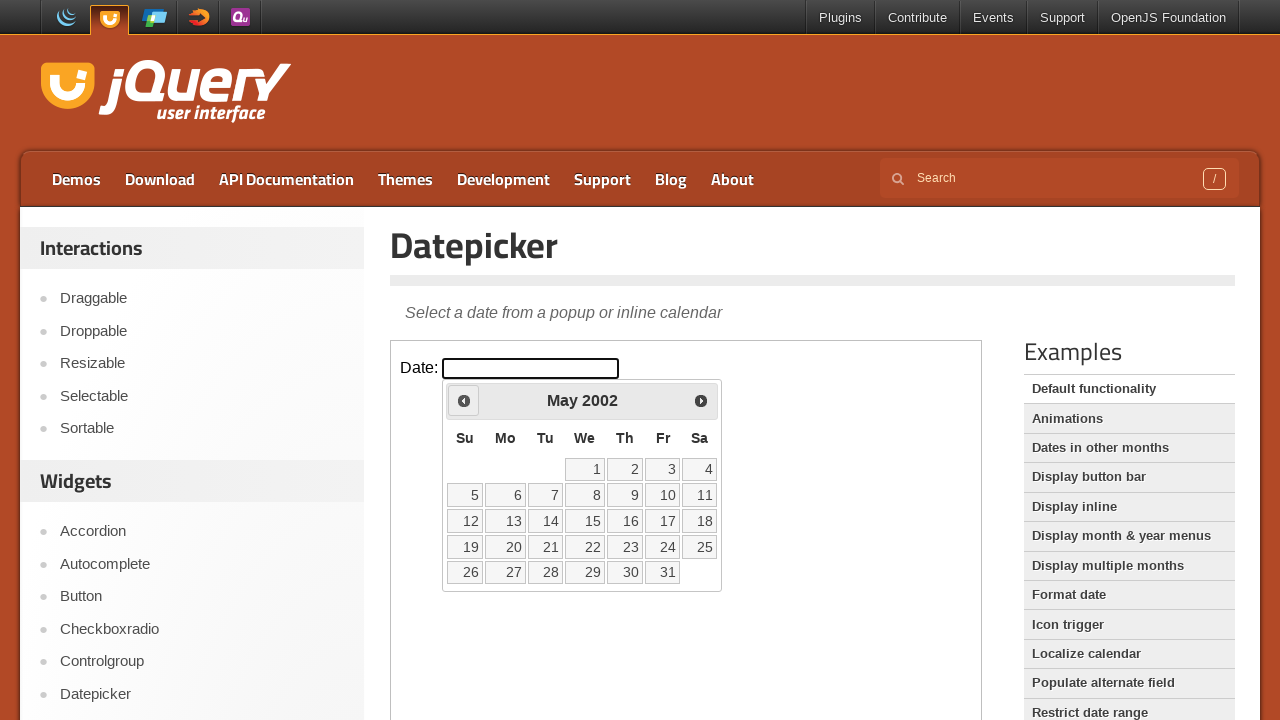

Retrieved updated current year from calendar
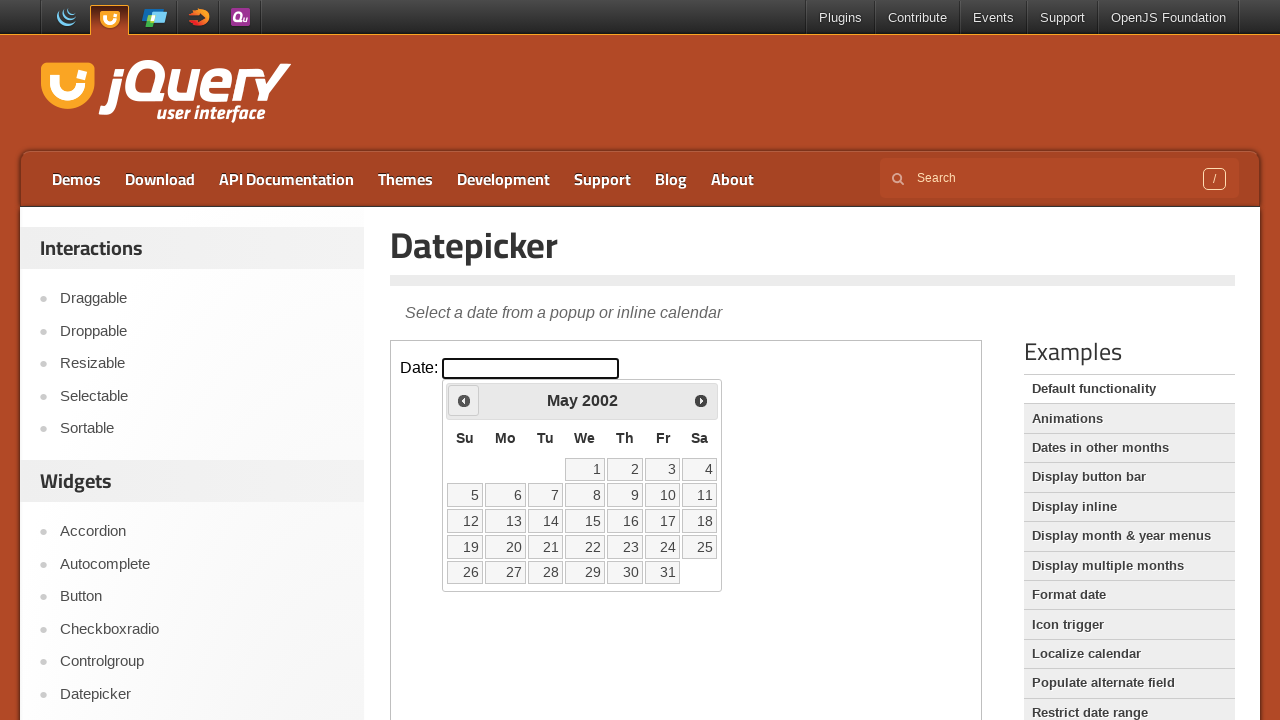

Clicked Prev button to navigate backwards (currently at May 2002) at (464, 400) on iframe >> nth=0 >> internal:control=enter-frame >> text=Prev
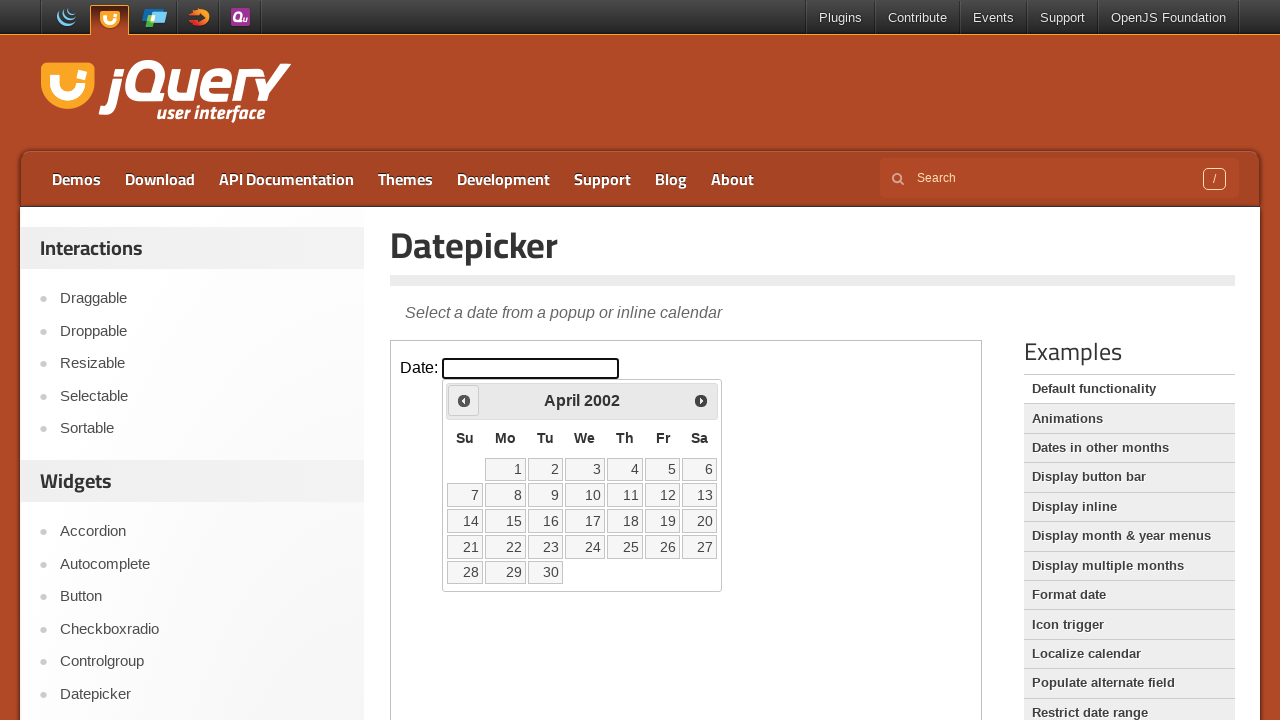

Retrieved updated current month from calendar
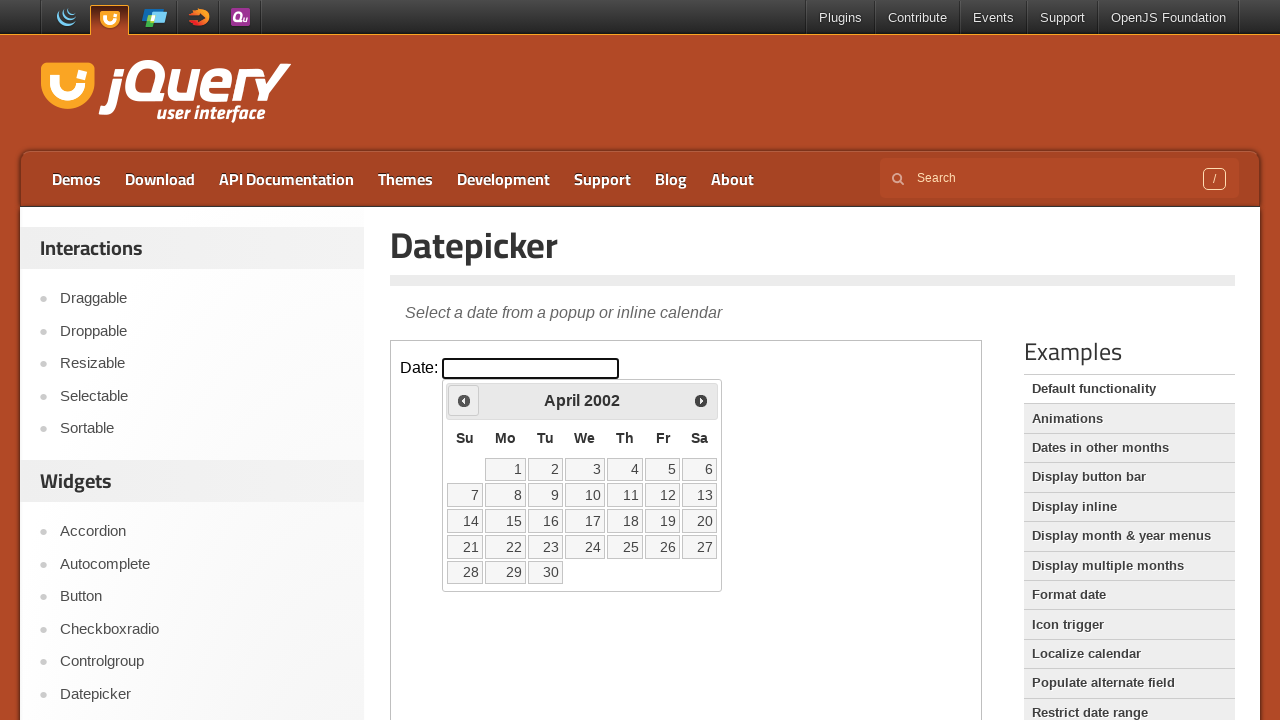

Retrieved updated current year from calendar
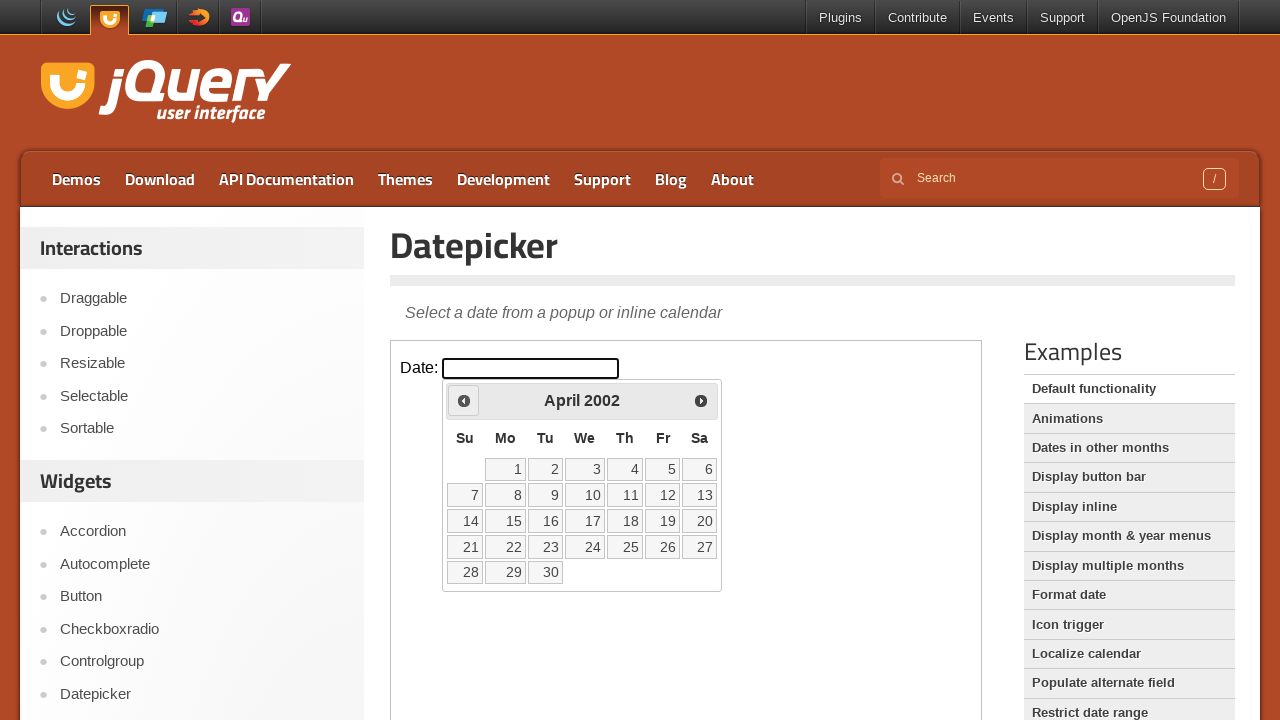

Clicked Prev button to navigate backwards (currently at April 2002) at (464, 400) on iframe >> nth=0 >> internal:control=enter-frame >> text=Prev
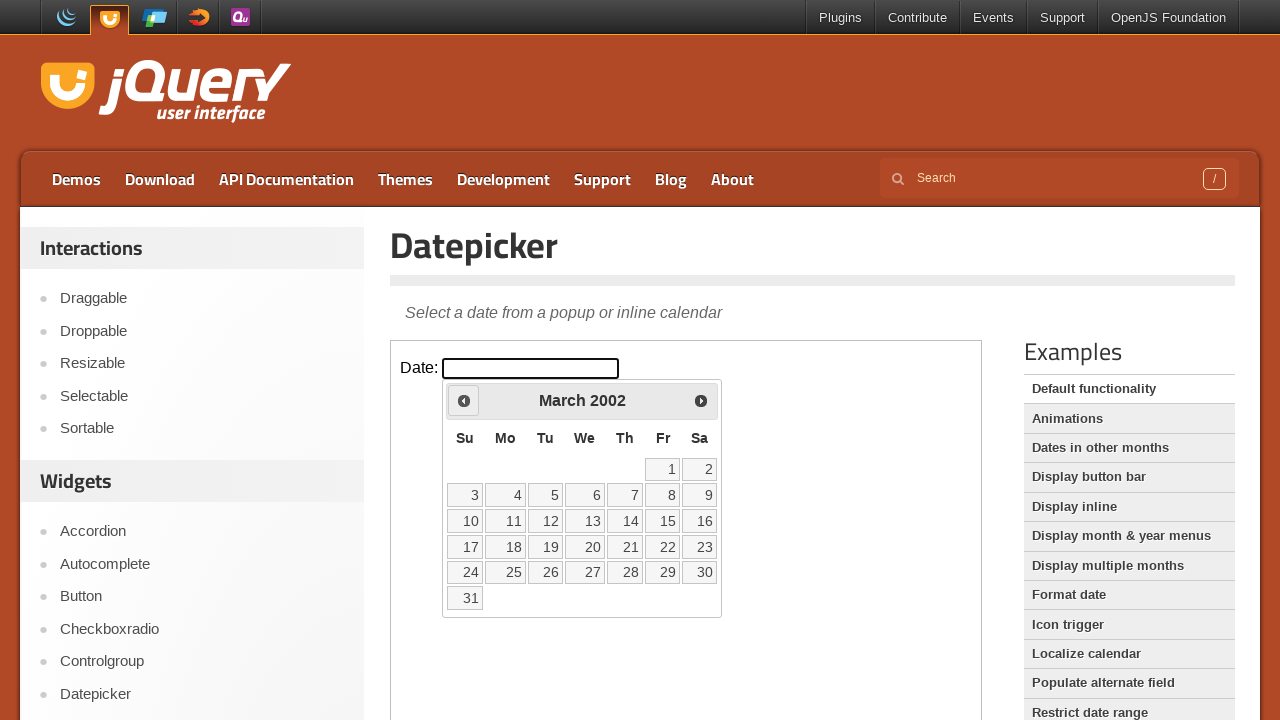

Retrieved updated current month from calendar
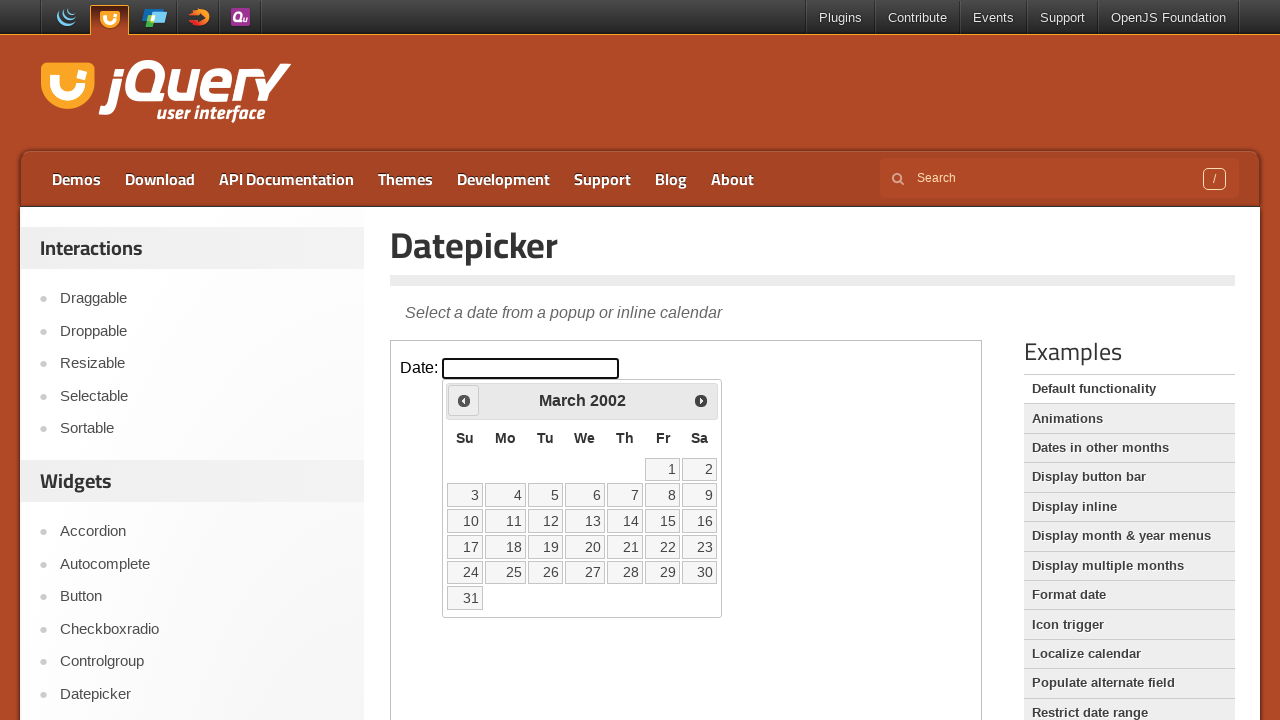

Retrieved updated current year from calendar
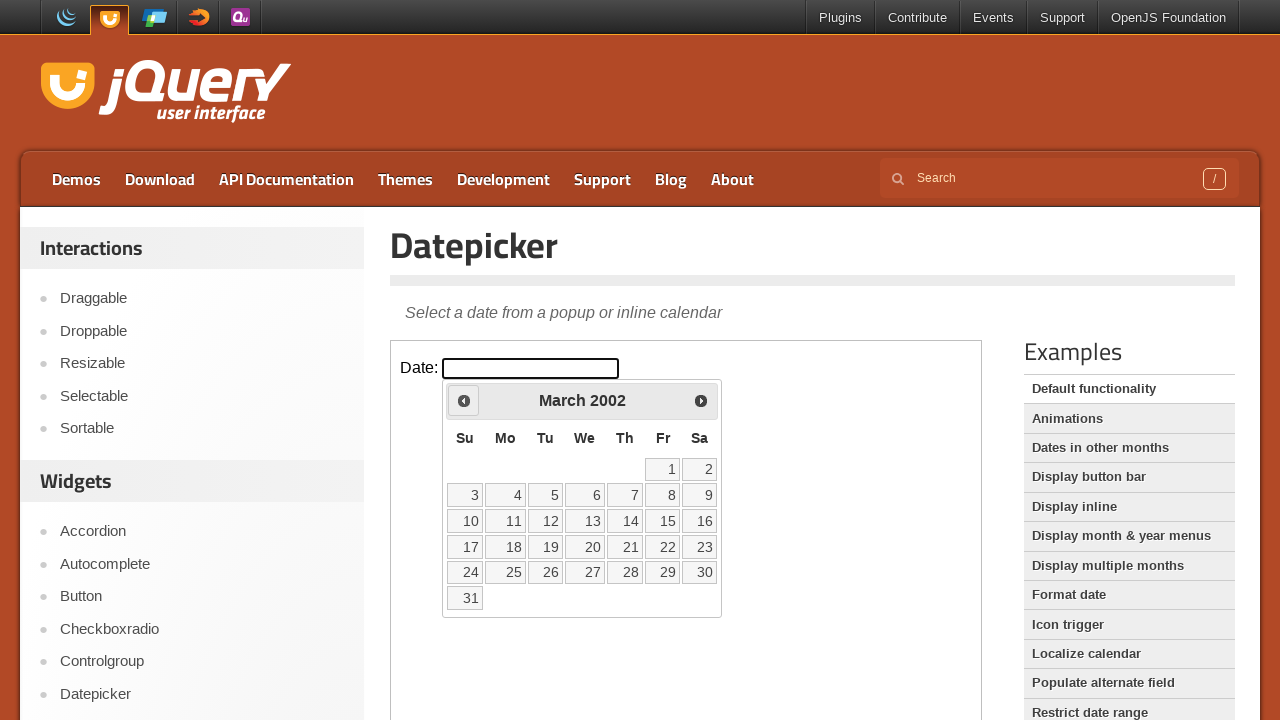

Clicked Prev button to navigate backwards (currently at March 2002) at (464, 400) on iframe >> nth=0 >> internal:control=enter-frame >> text=Prev
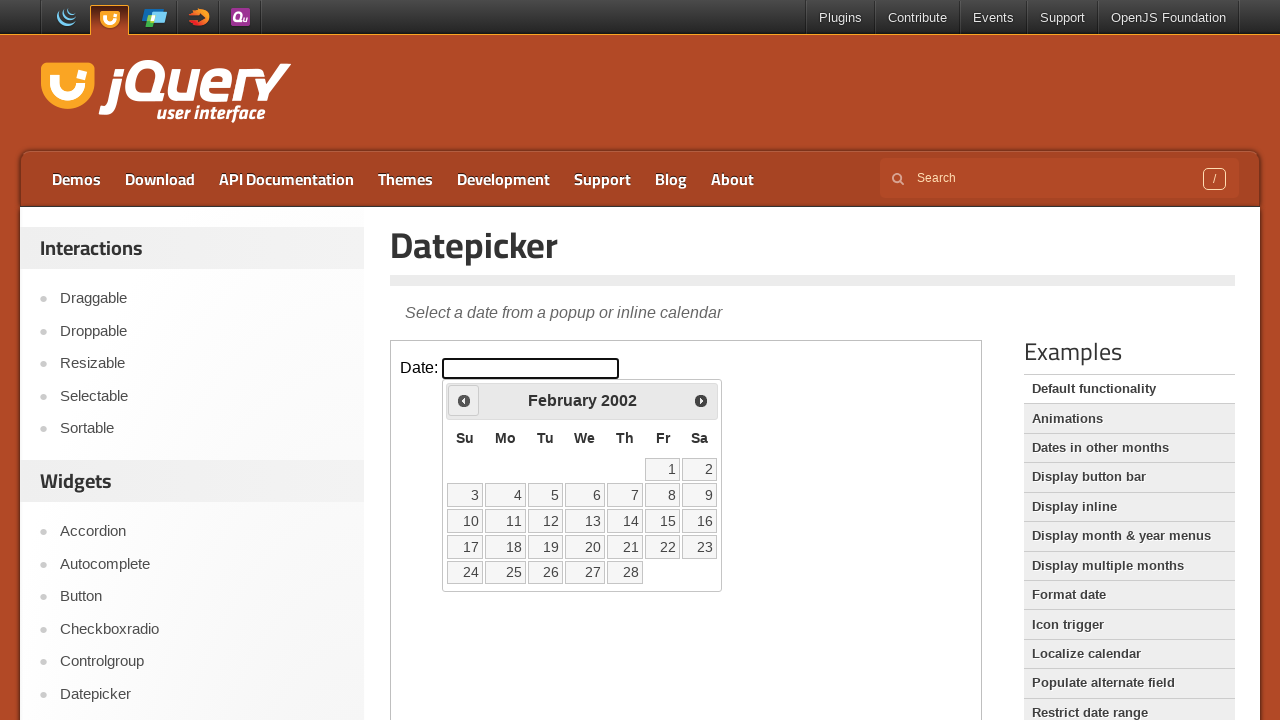

Retrieved updated current month from calendar
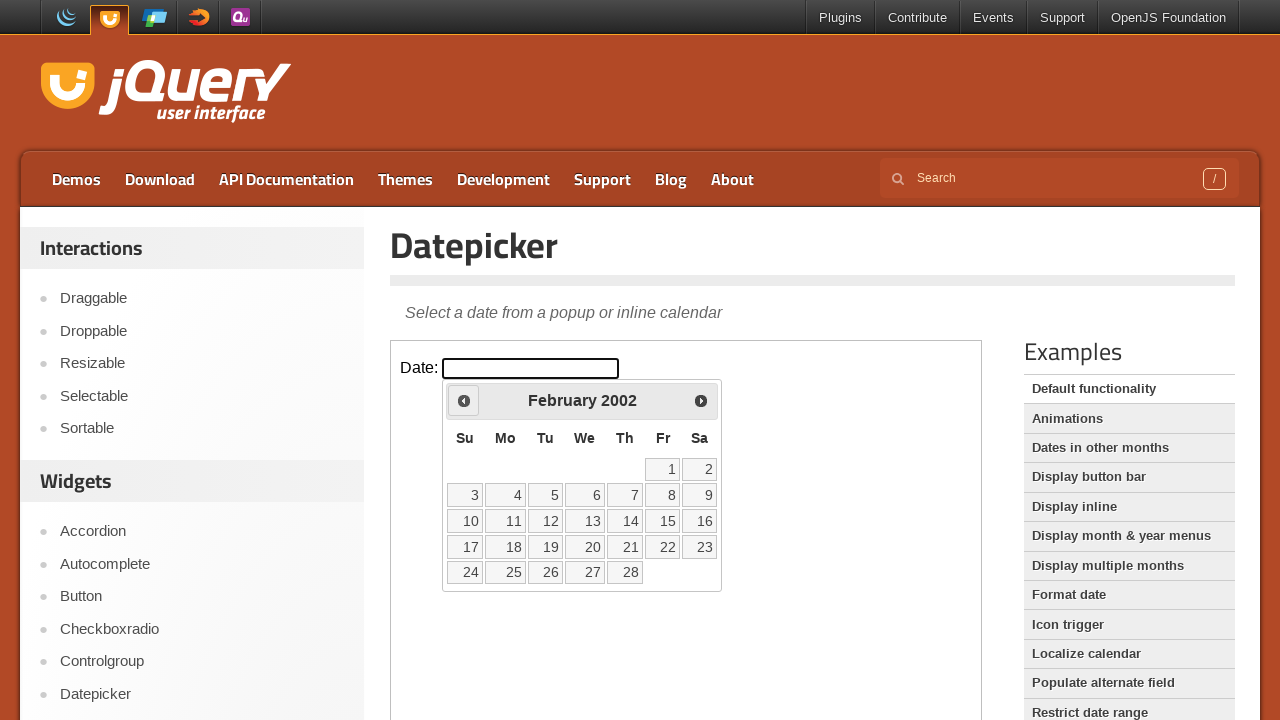

Retrieved updated current year from calendar
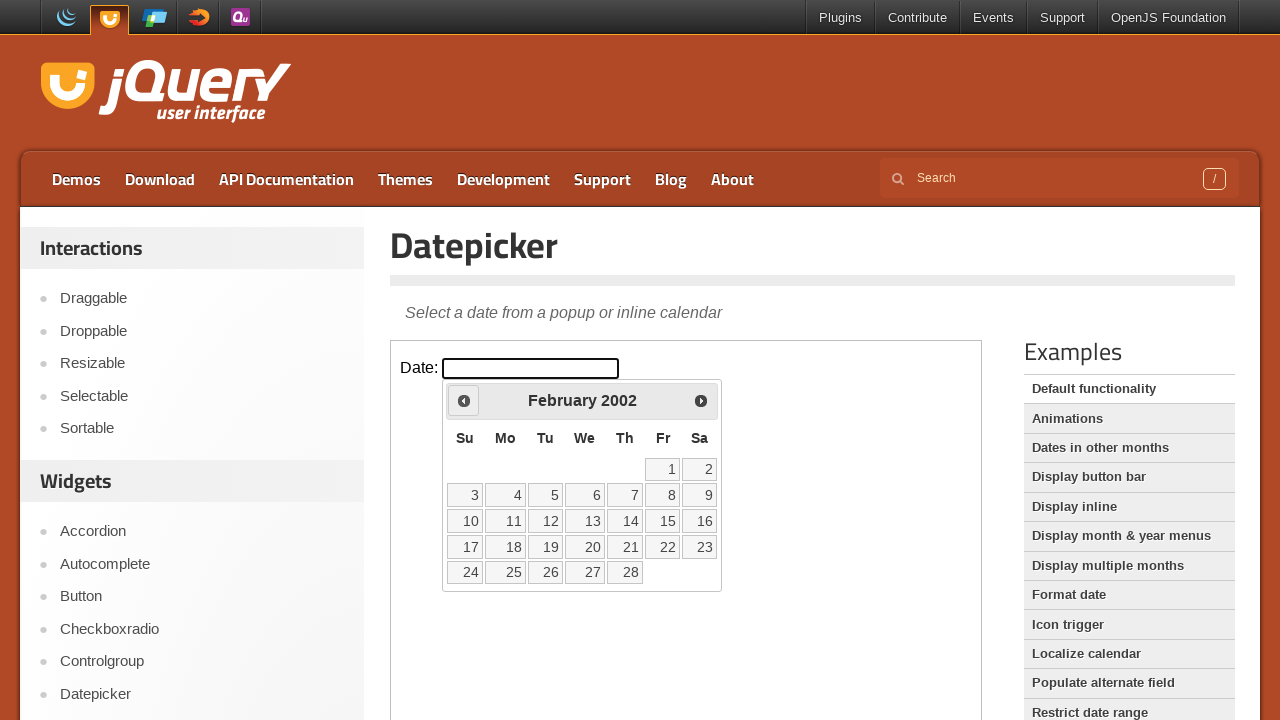

Clicked Prev button to navigate backwards (currently at February 2002) at (464, 400) on iframe >> nth=0 >> internal:control=enter-frame >> text=Prev
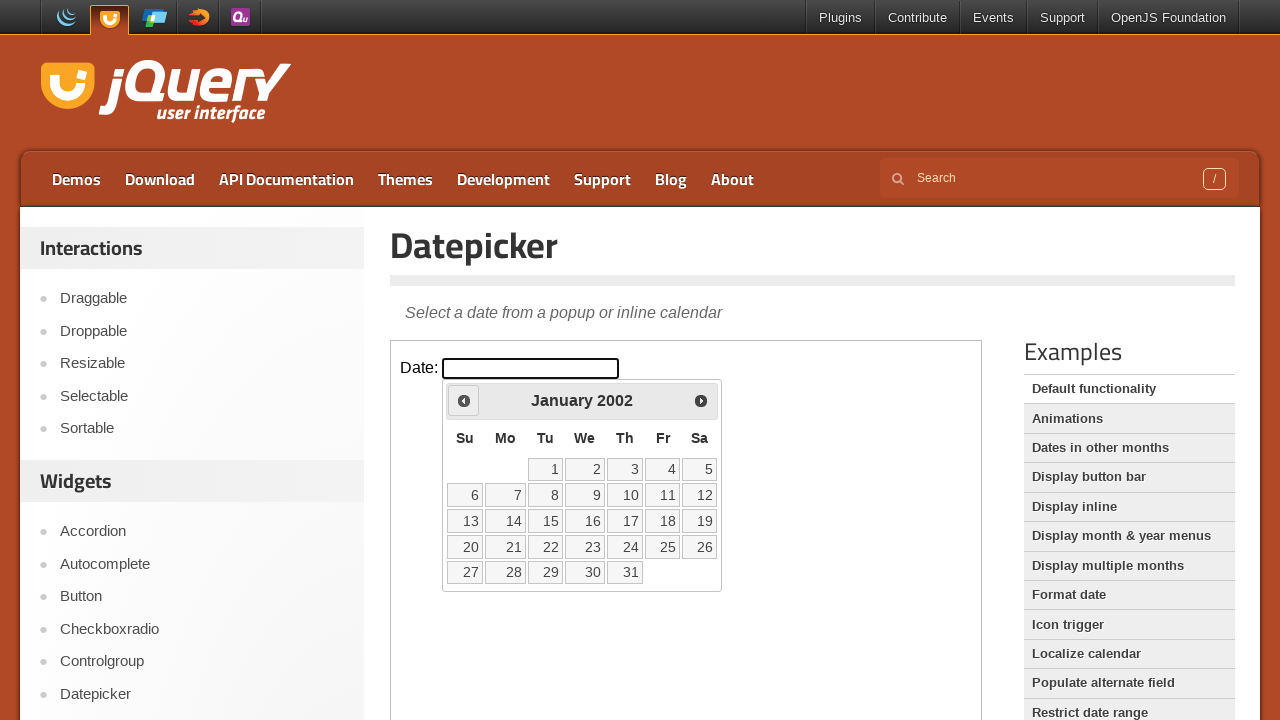

Retrieved updated current month from calendar
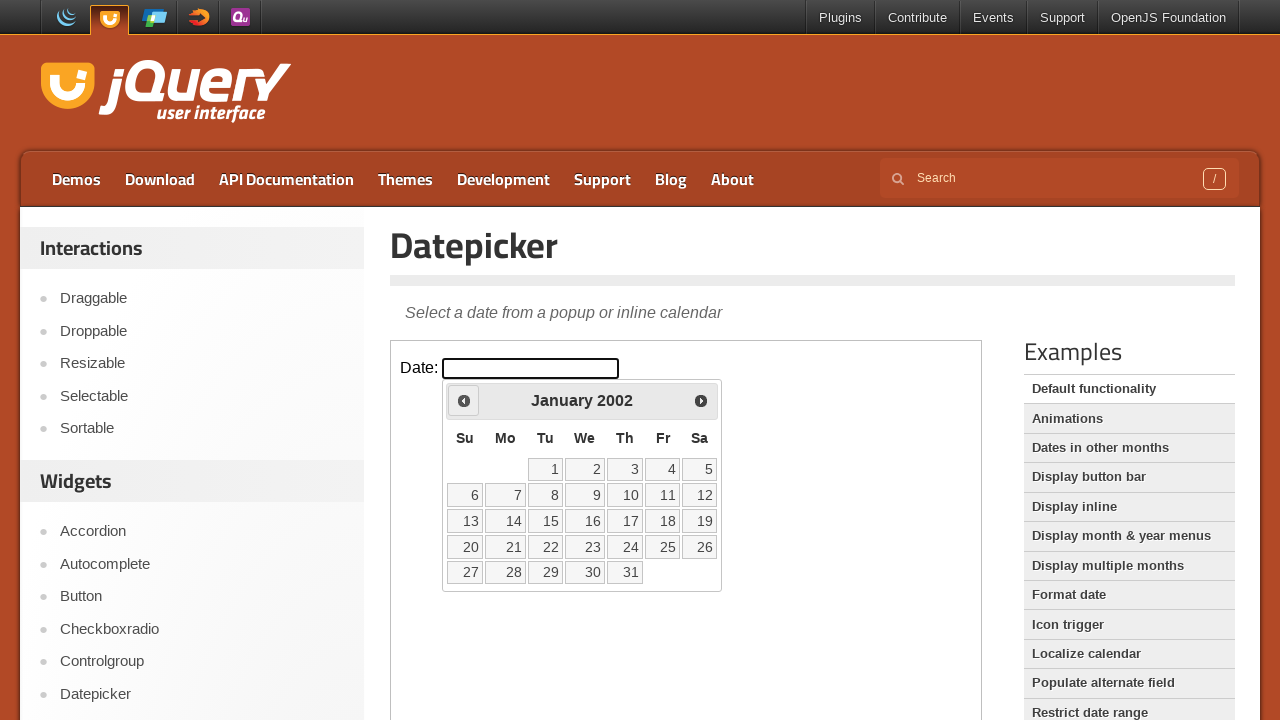

Retrieved updated current year from calendar
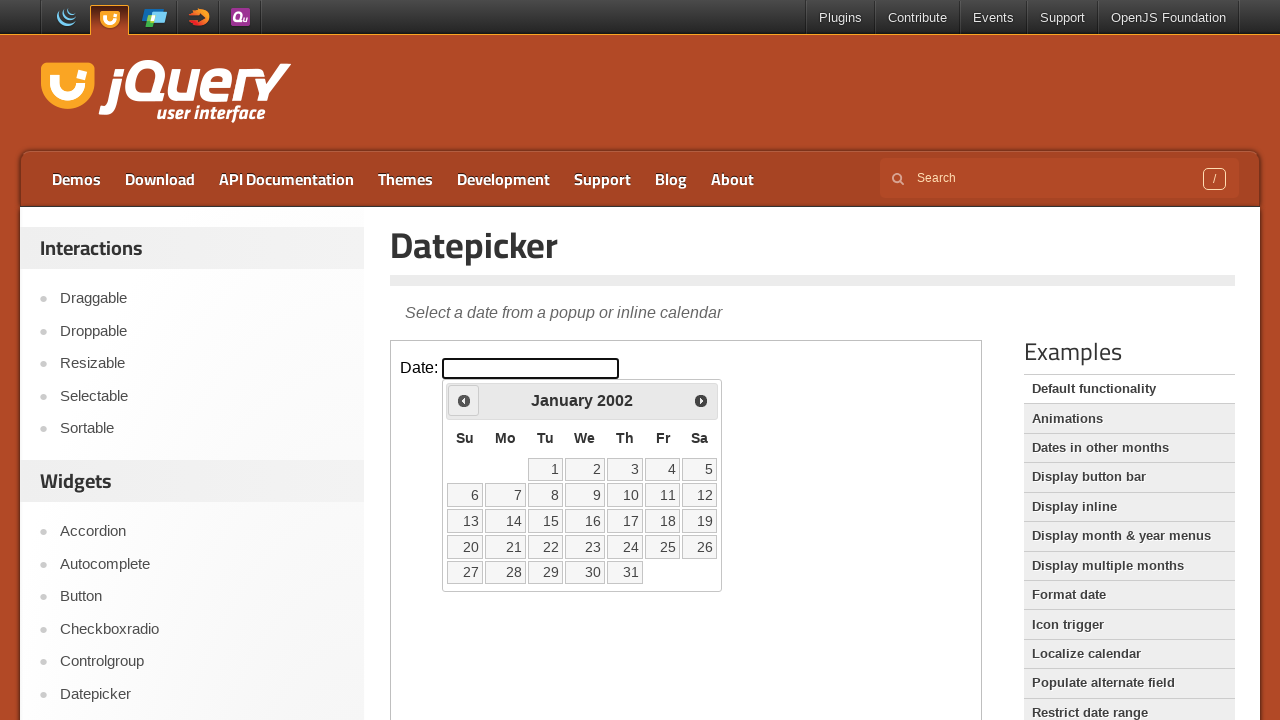

Clicked Prev button to navigate backwards (currently at January 2002) at (464, 400) on iframe >> nth=0 >> internal:control=enter-frame >> text=Prev
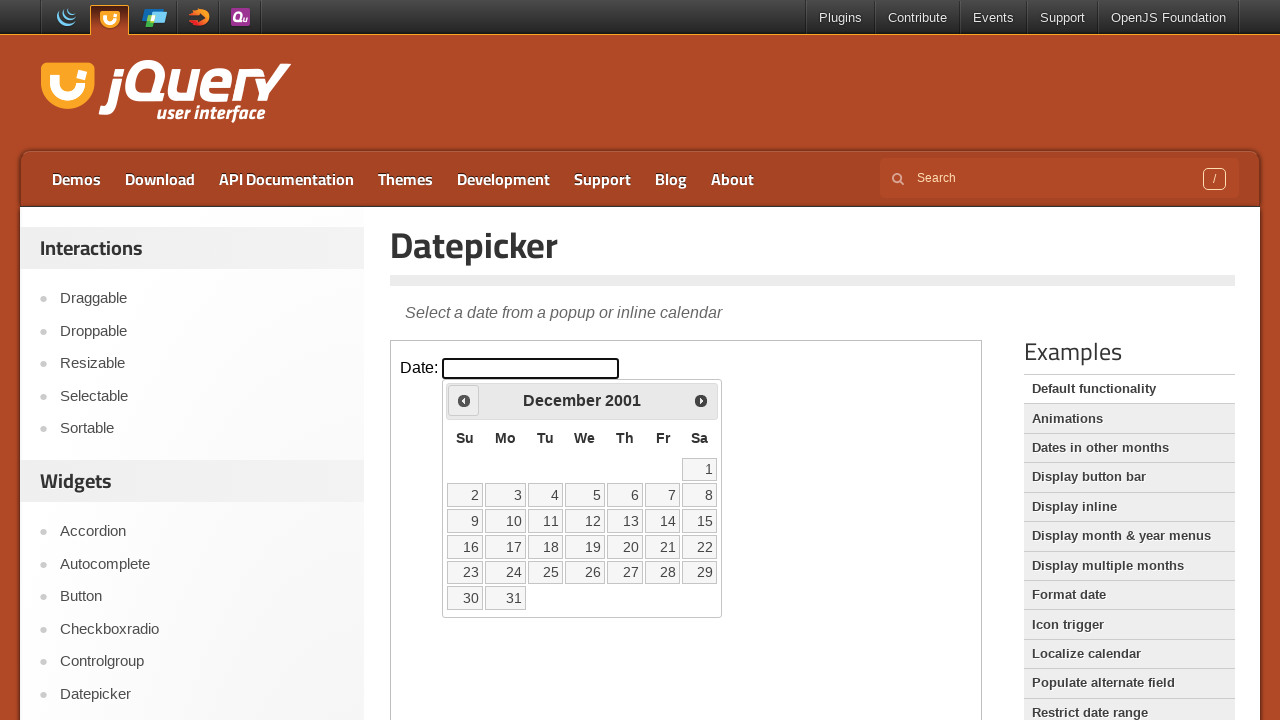

Retrieved updated current month from calendar
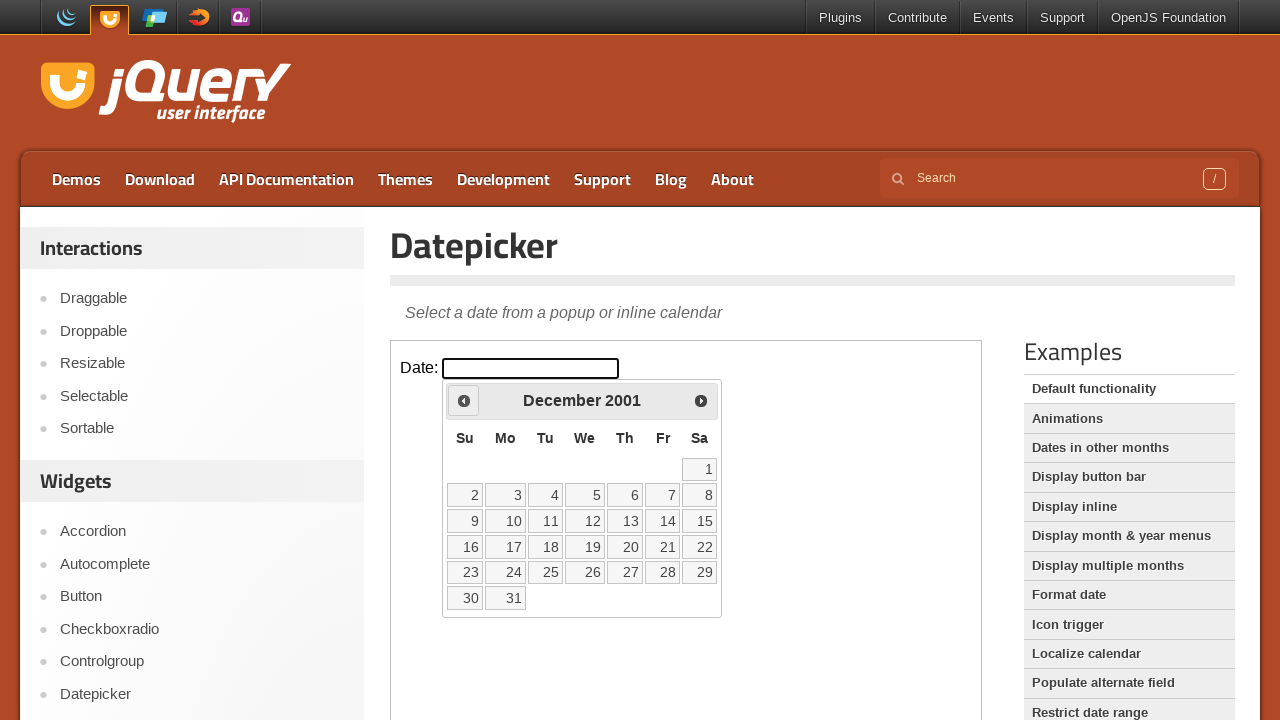

Retrieved updated current year from calendar
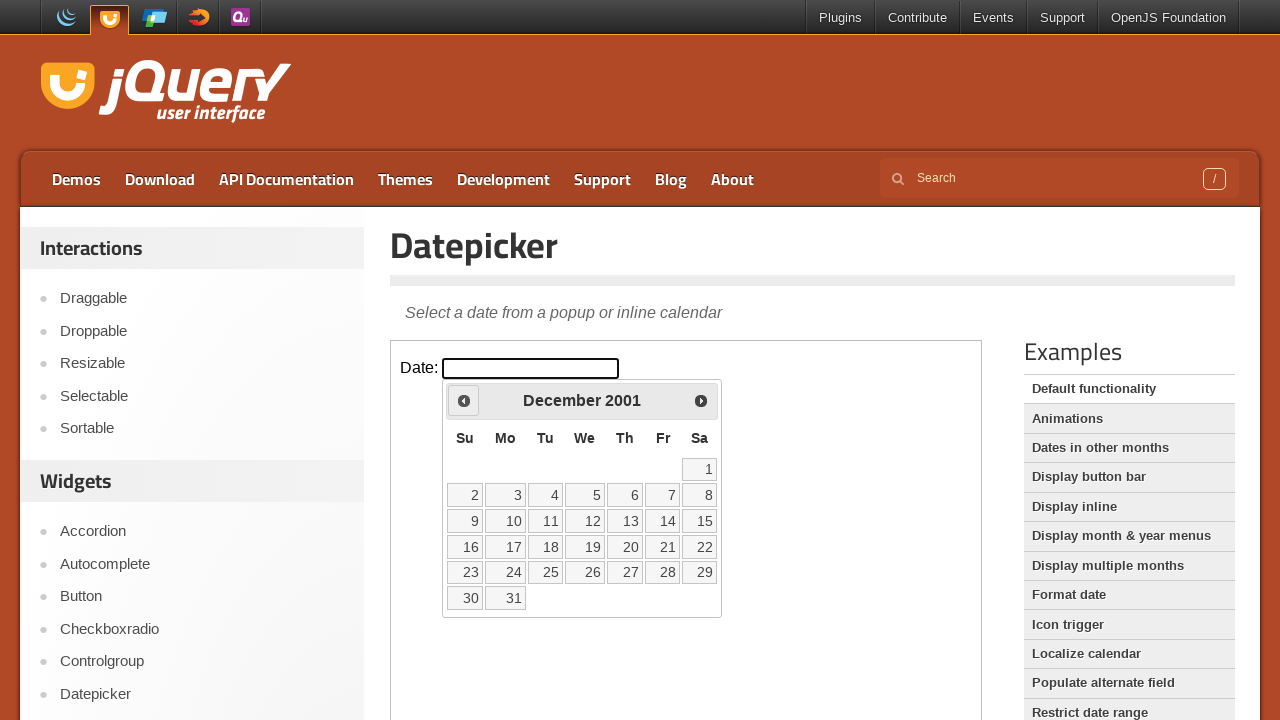

Clicked Prev button to navigate backwards (currently at December 2001) at (464, 400) on iframe >> nth=0 >> internal:control=enter-frame >> text=Prev
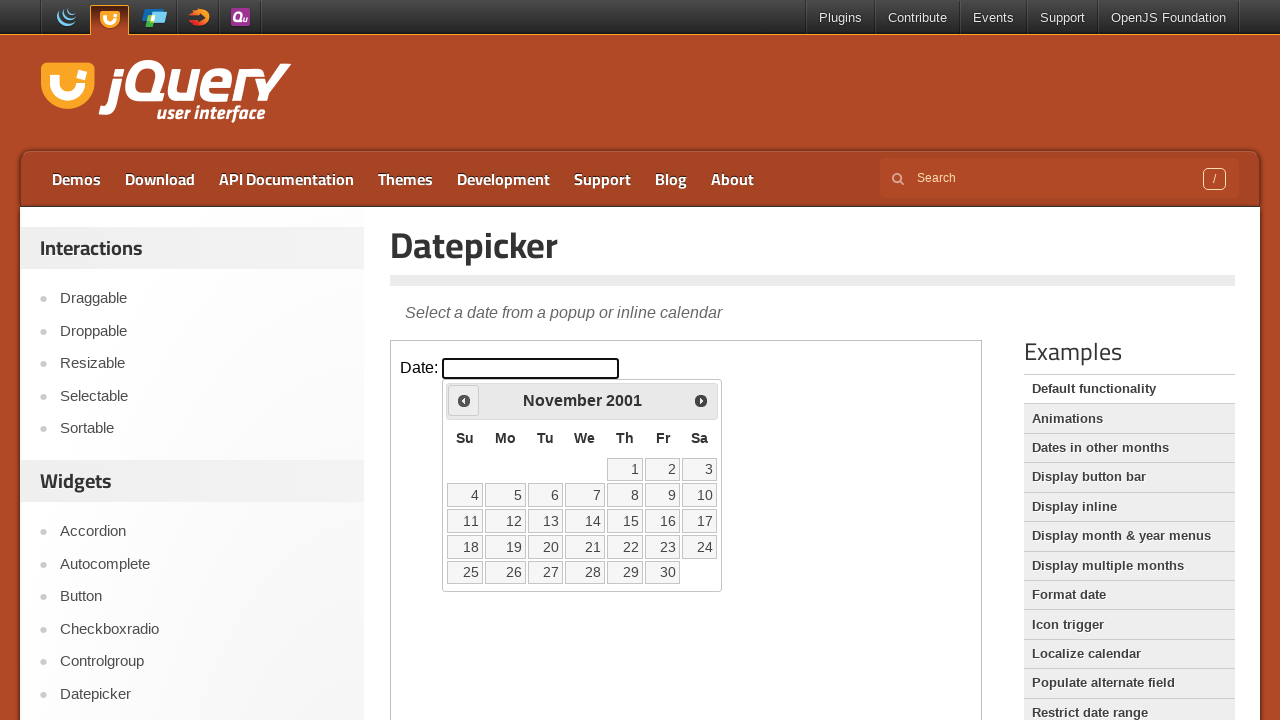

Retrieved updated current month from calendar
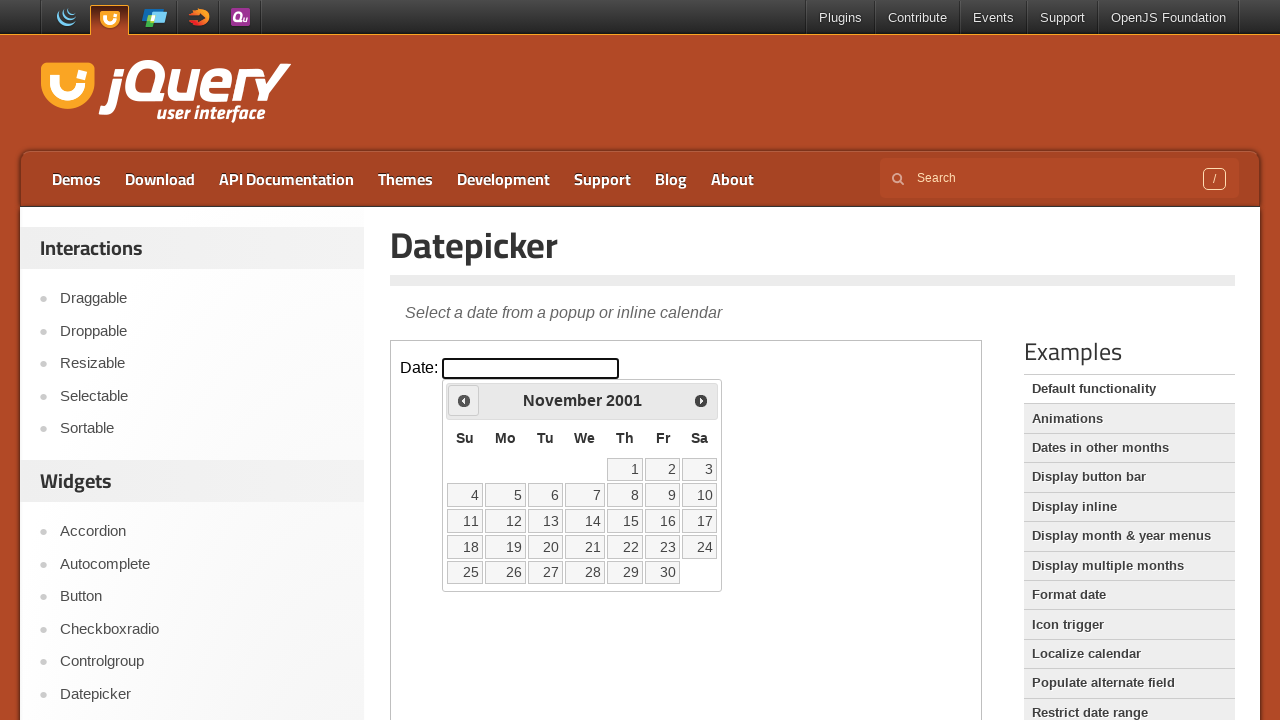

Retrieved updated current year from calendar
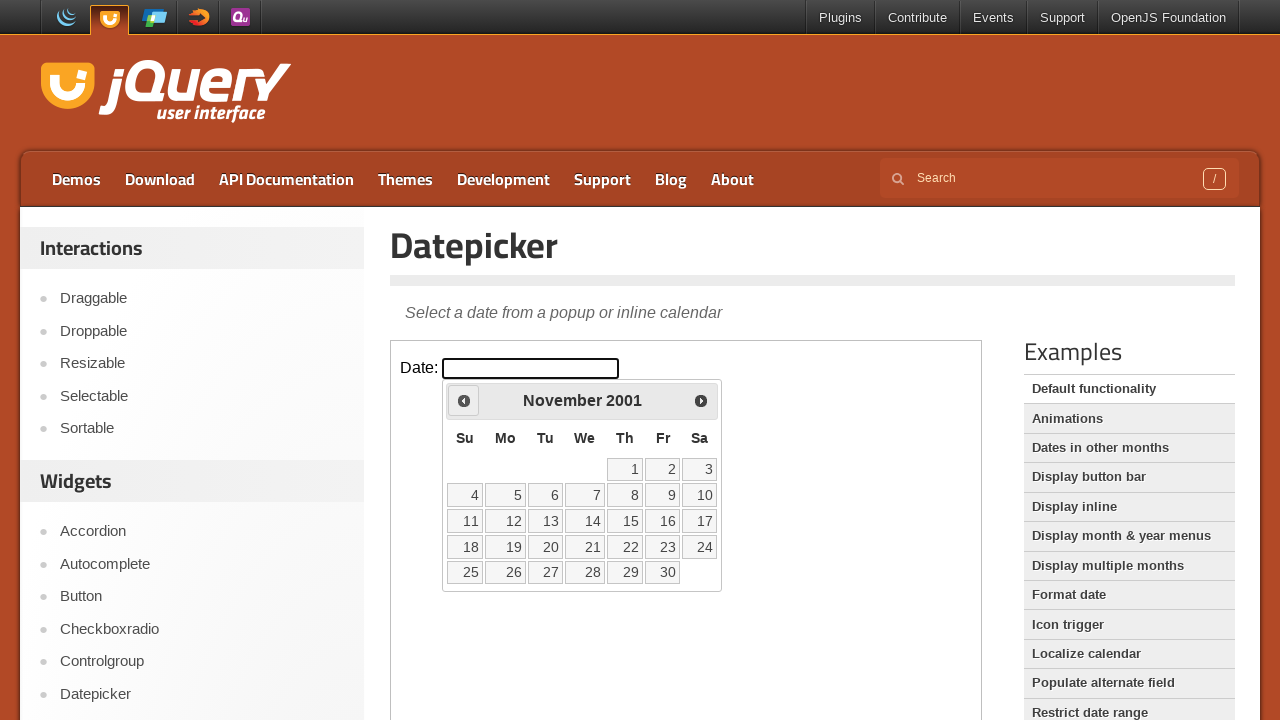

Clicked Prev button to navigate backwards (currently at November 2001) at (464, 400) on iframe >> nth=0 >> internal:control=enter-frame >> text=Prev
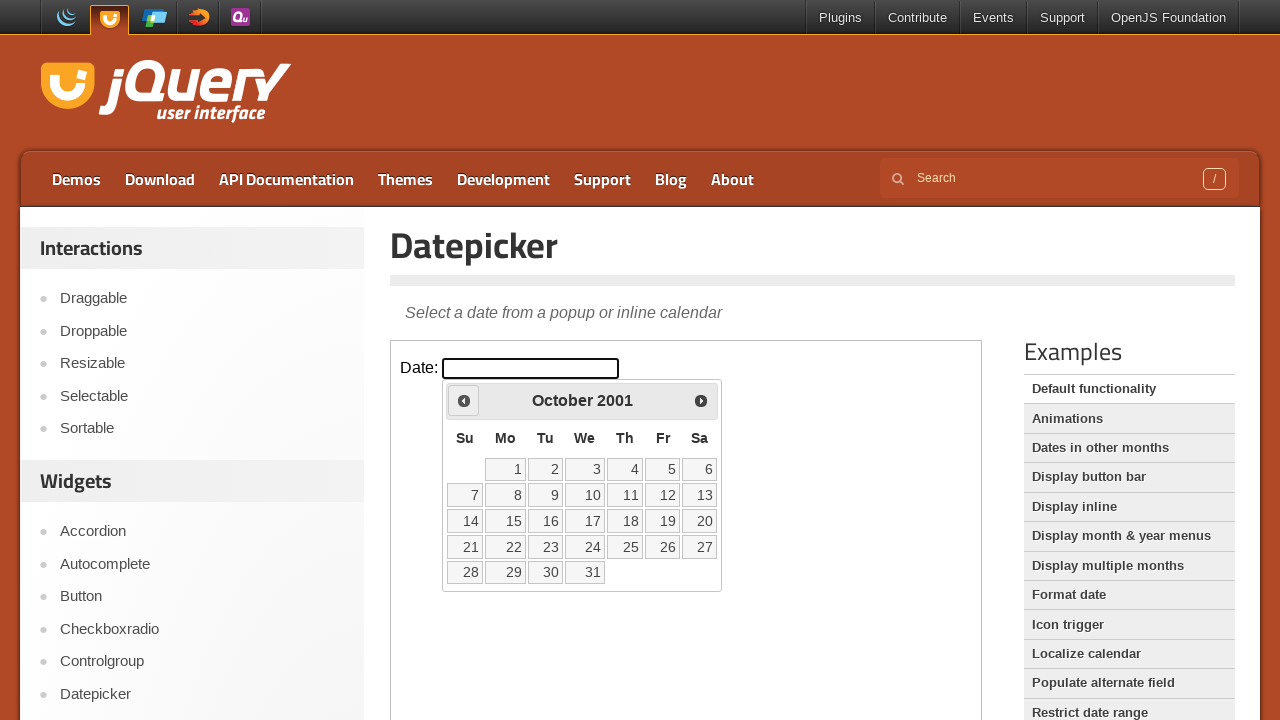

Retrieved updated current month from calendar
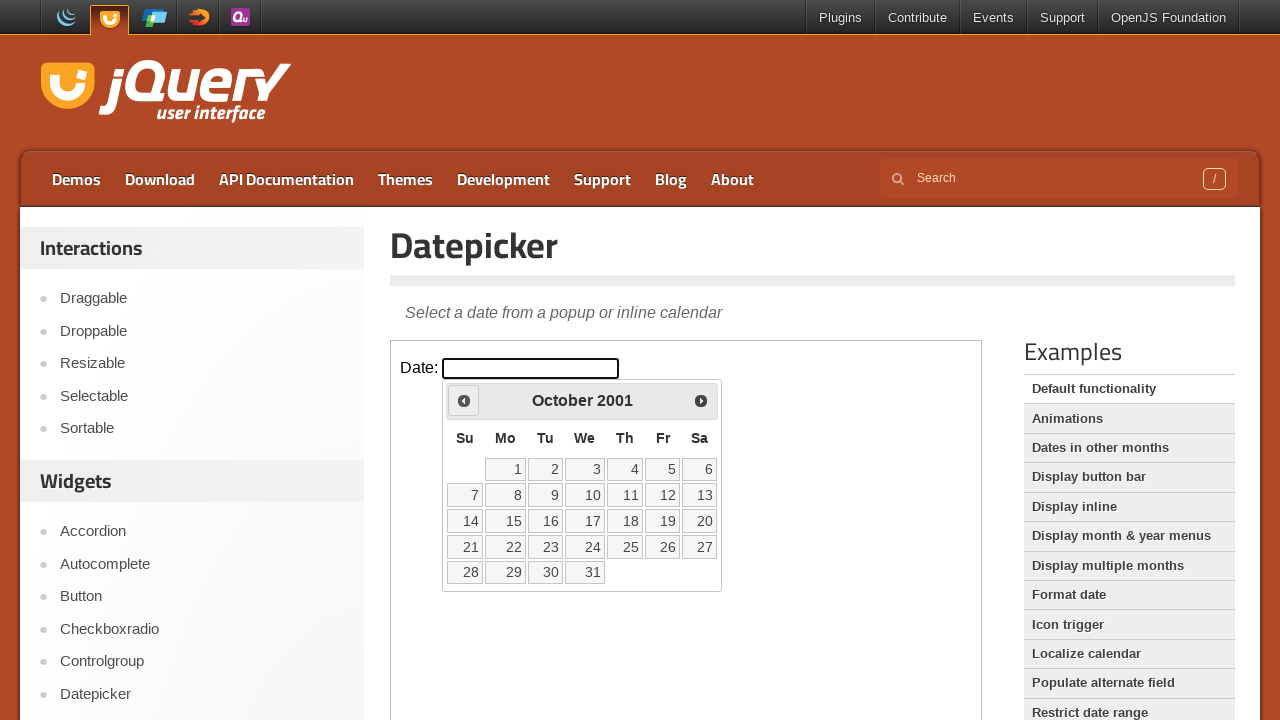

Retrieved updated current year from calendar
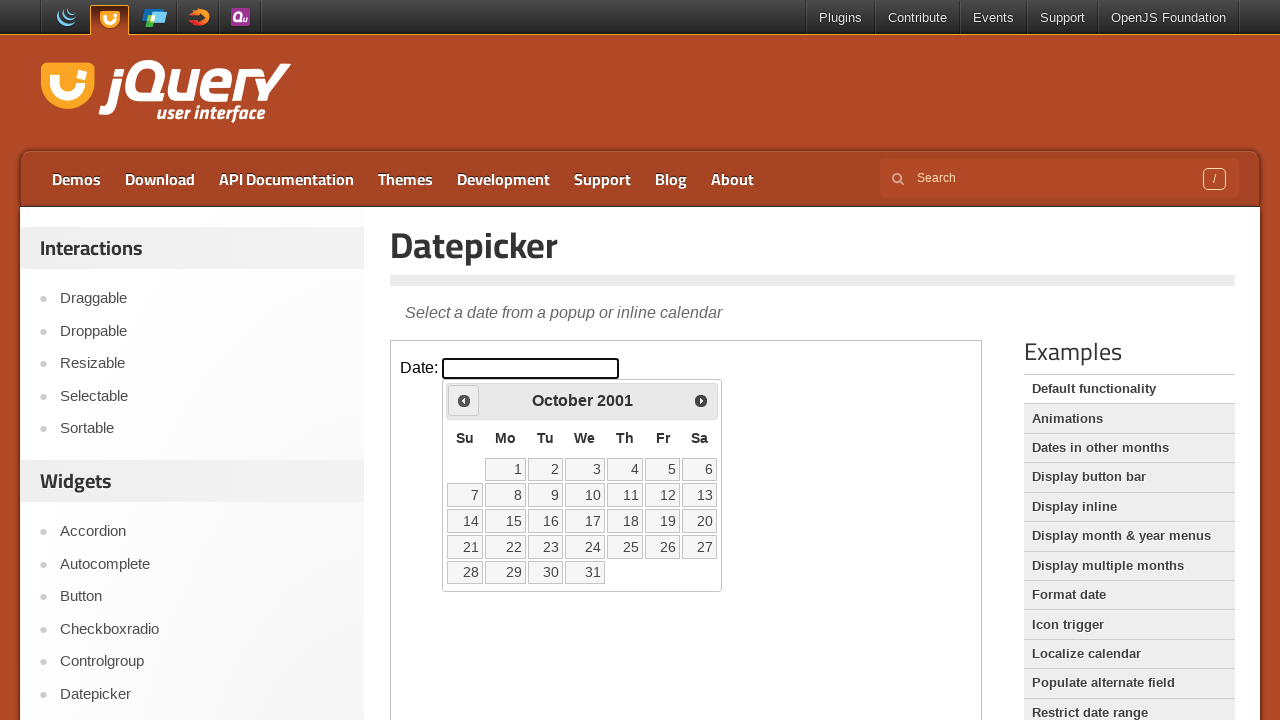

Clicked Prev button to navigate backwards (currently at October 2001) at (464, 400) on iframe >> nth=0 >> internal:control=enter-frame >> text=Prev
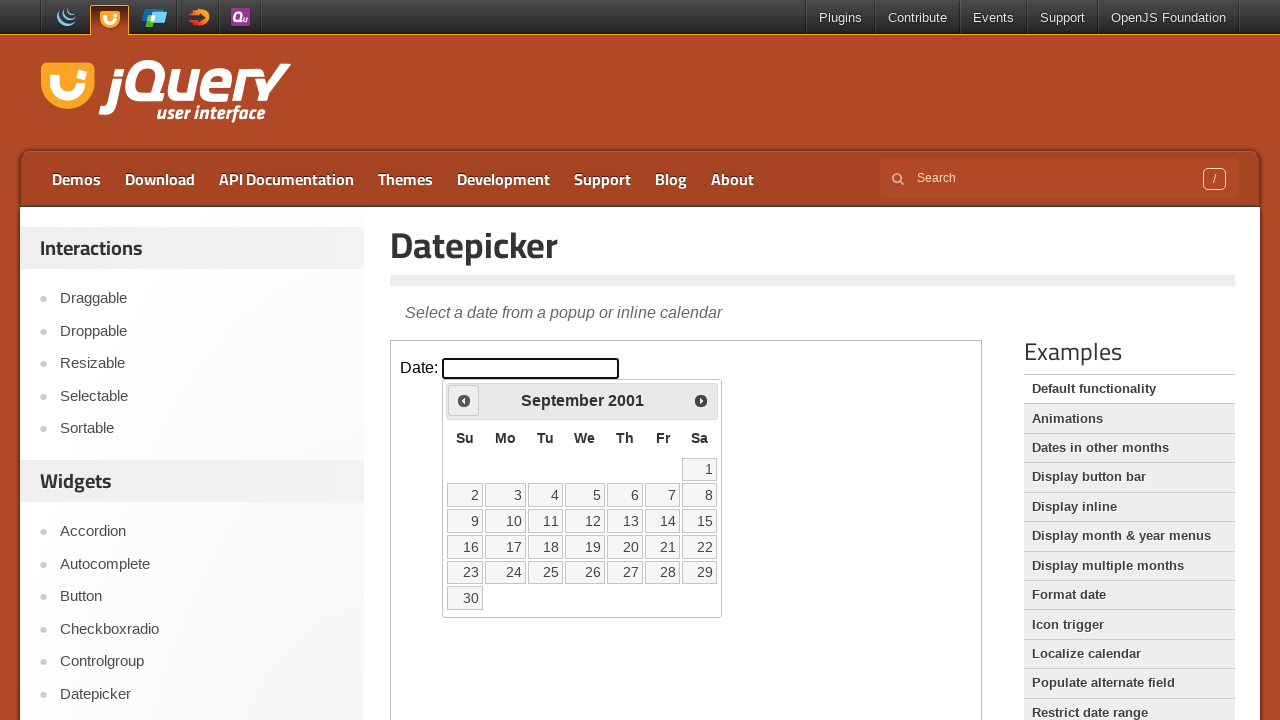

Retrieved updated current month from calendar
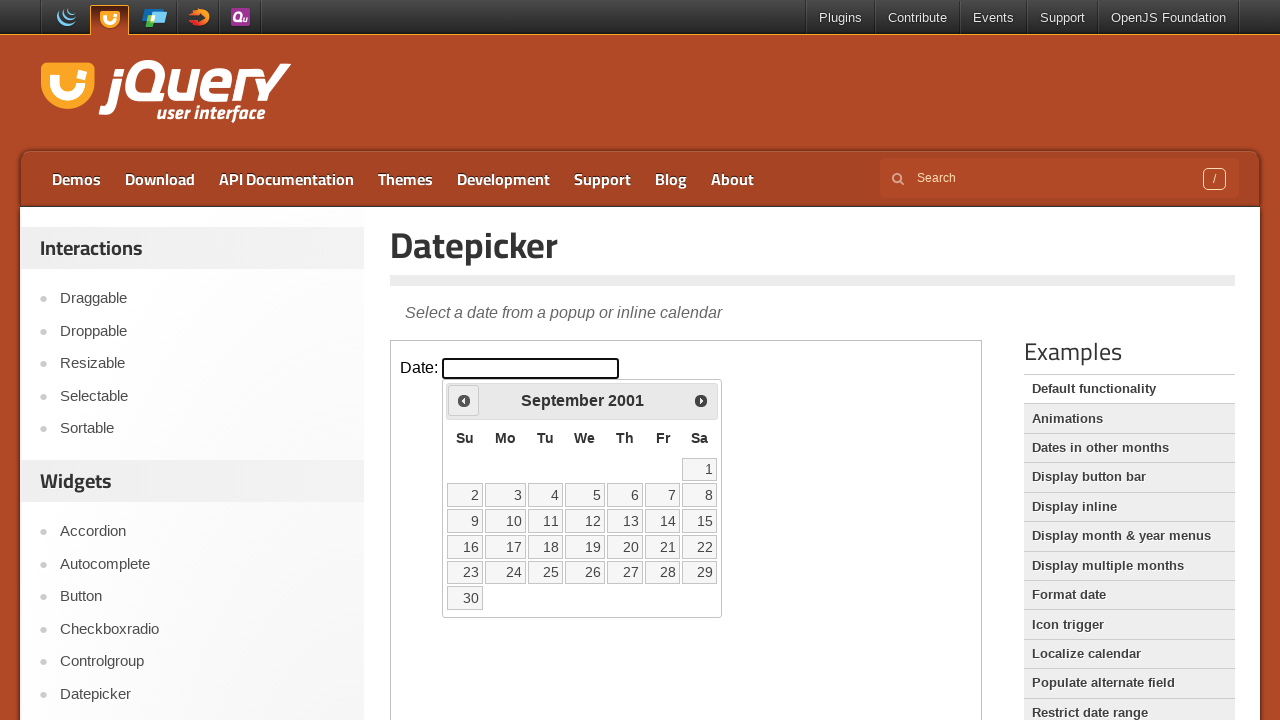

Retrieved updated current year from calendar
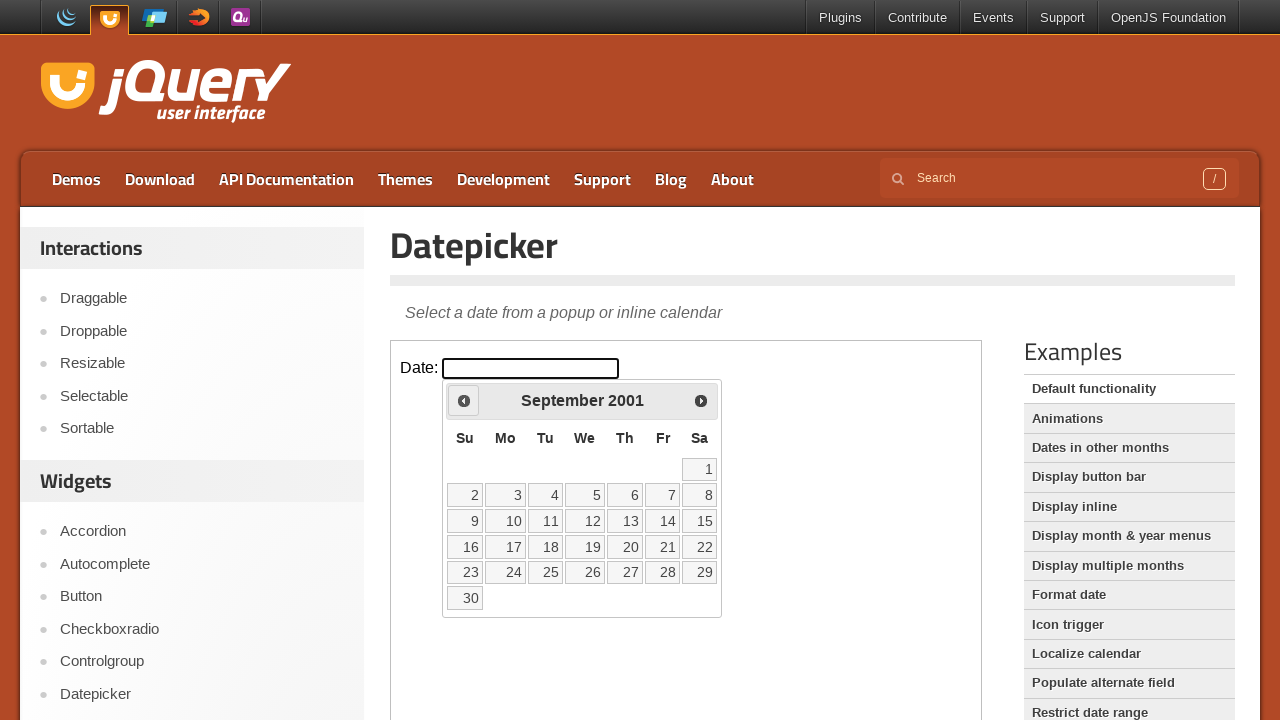

Clicked Prev button to navigate backwards (currently at September 2001) at (464, 400) on iframe >> nth=0 >> internal:control=enter-frame >> text=Prev
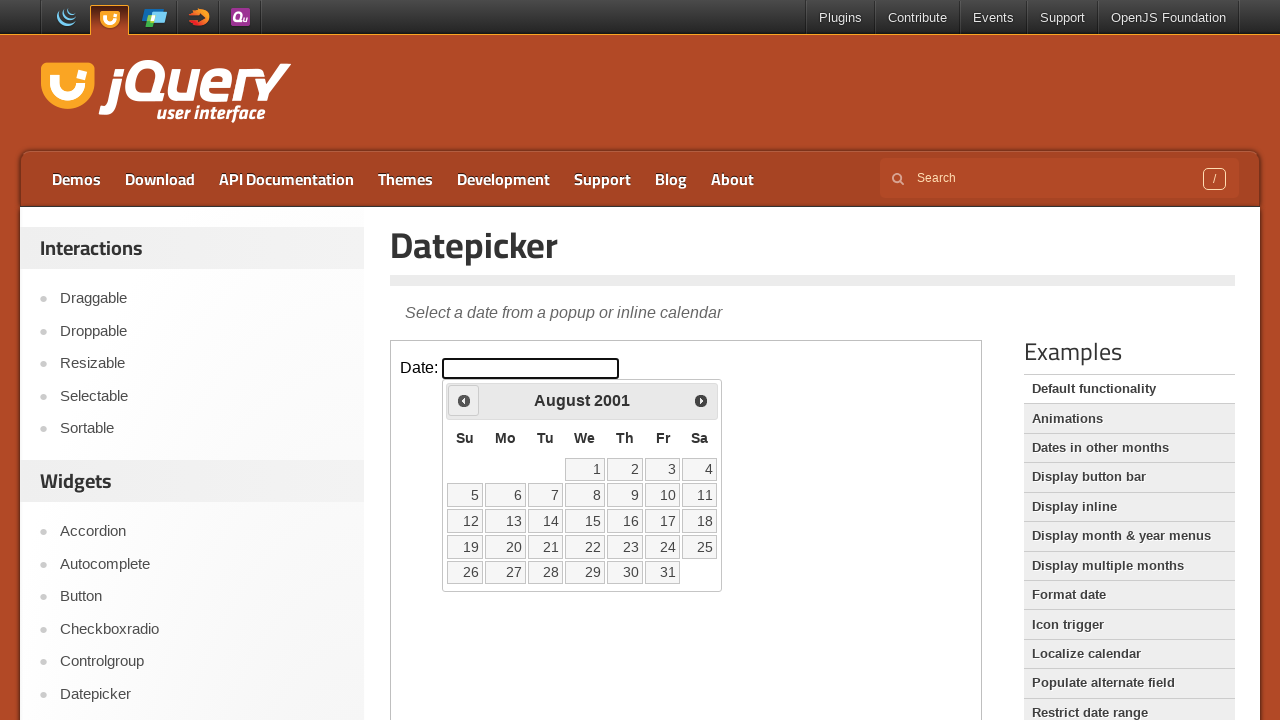

Retrieved updated current month from calendar
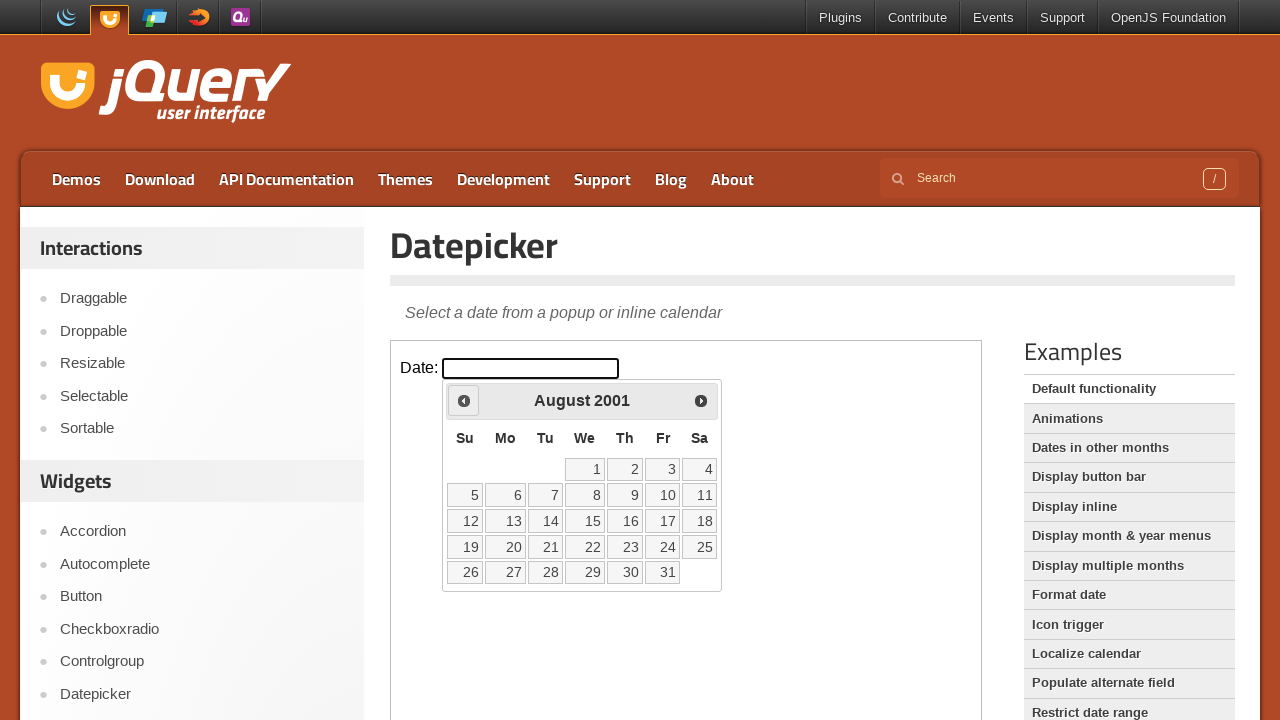

Retrieved updated current year from calendar
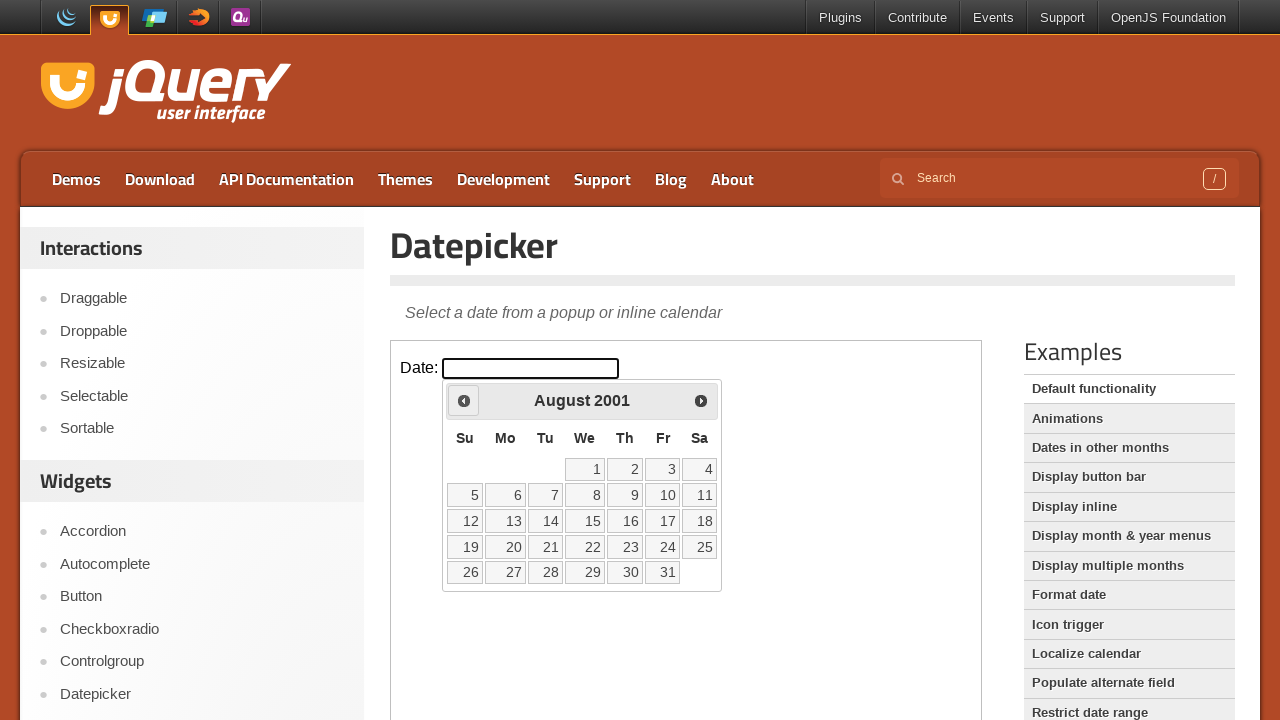

Clicked Prev button to navigate backwards (currently at August 2001) at (464, 400) on iframe >> nth=0 >> internal:control=enter-frame >> text=Prev
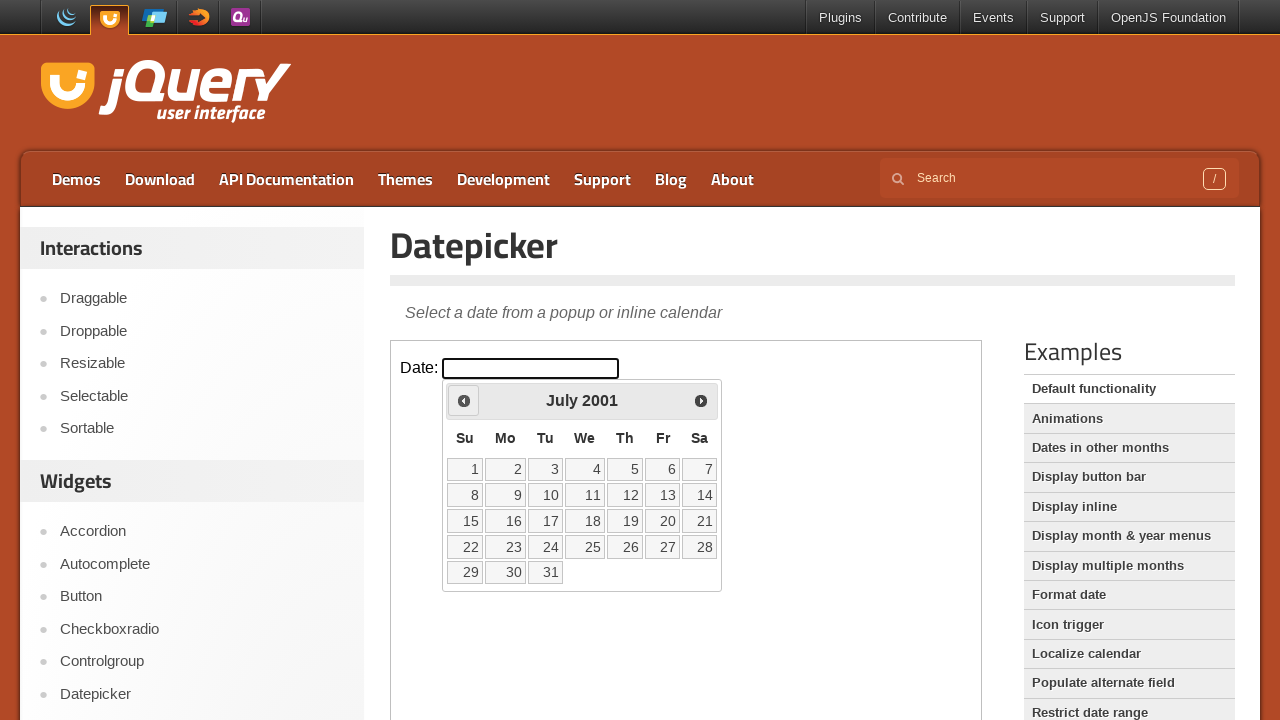

Retrieved updated current month from calendar
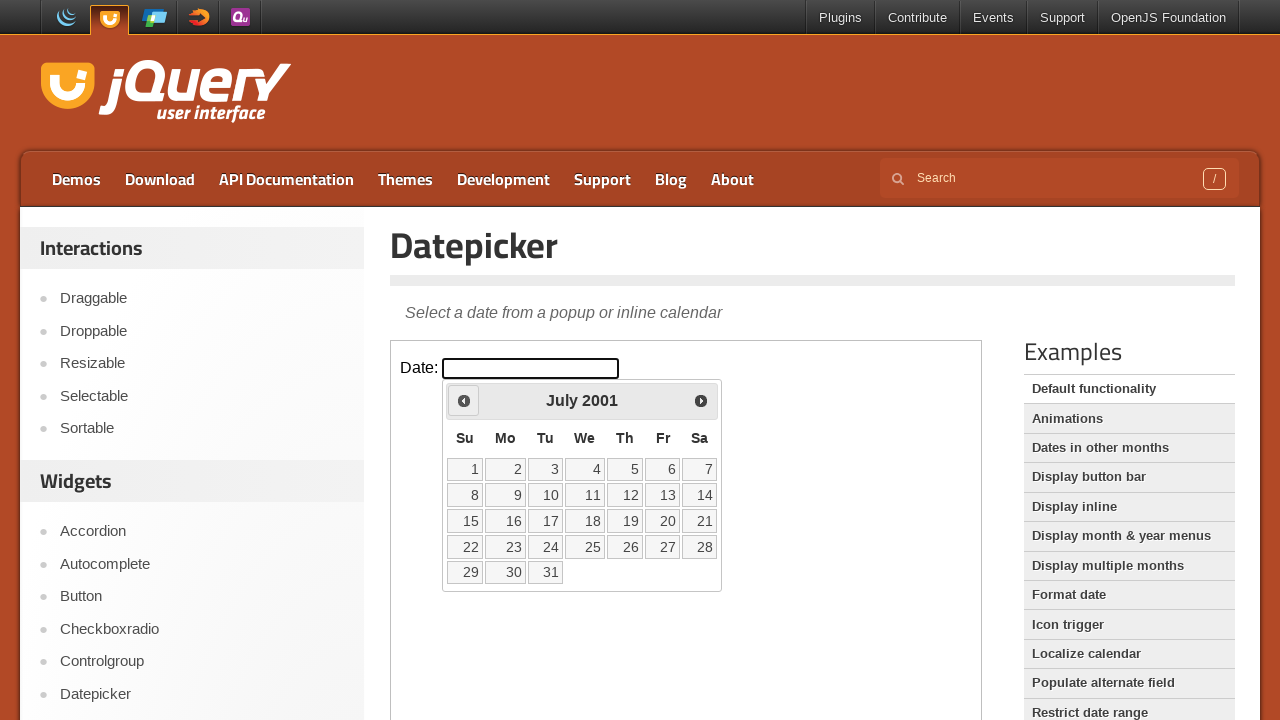

Retrieved updated current year from calendar
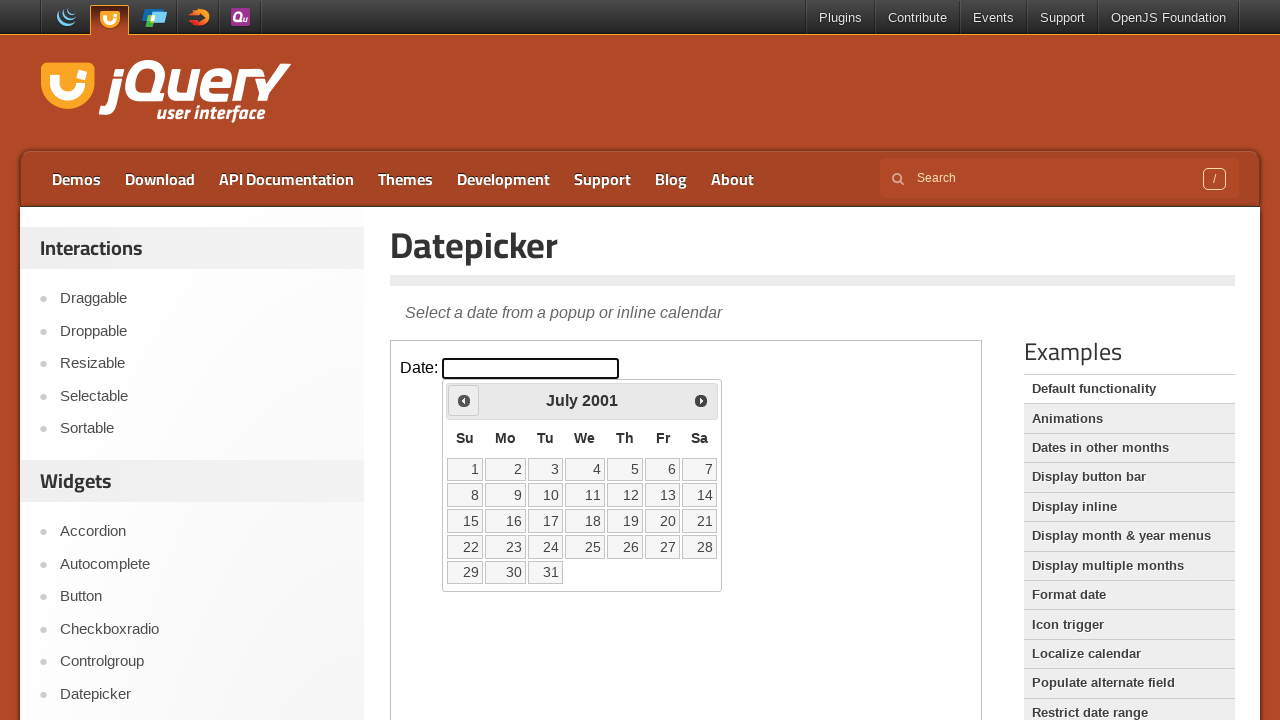

Clicked Prev button to navigate backwards (currently at July 2001) at (464, 400) on iframe >> nth=0 >> internal:control=enter-frame >> text=Prev
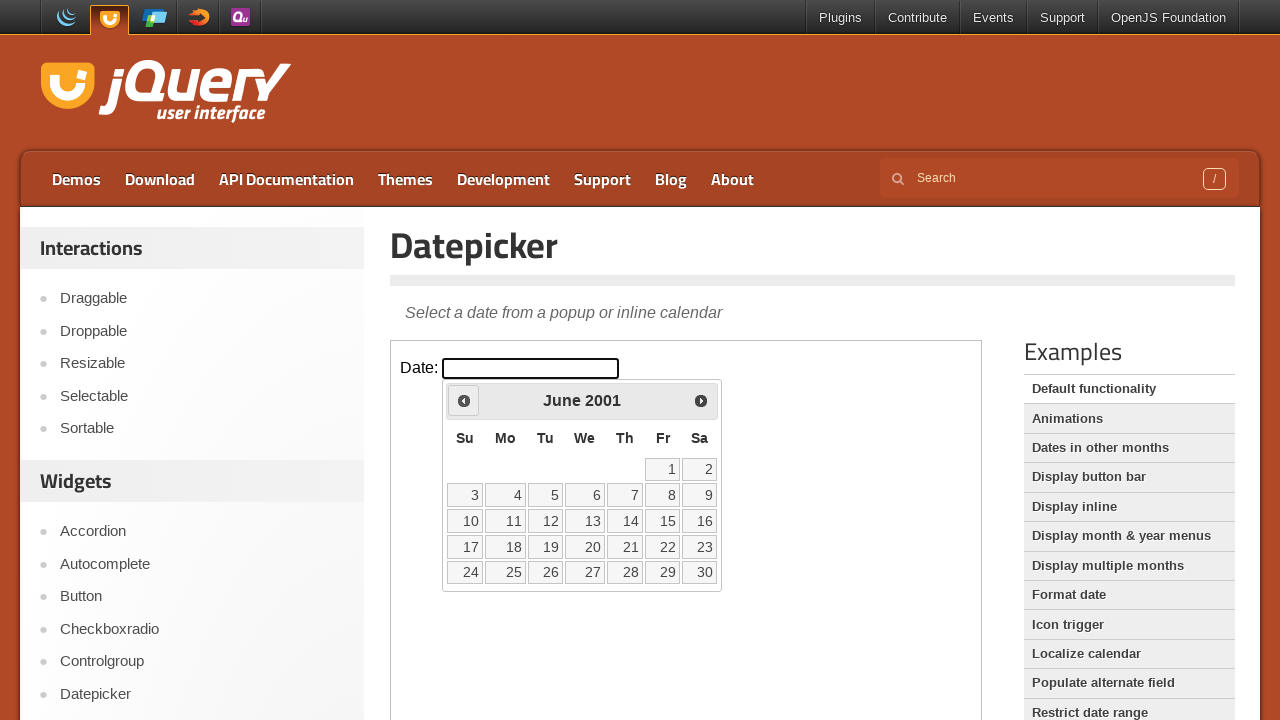

Retrieved updated current month from calendar
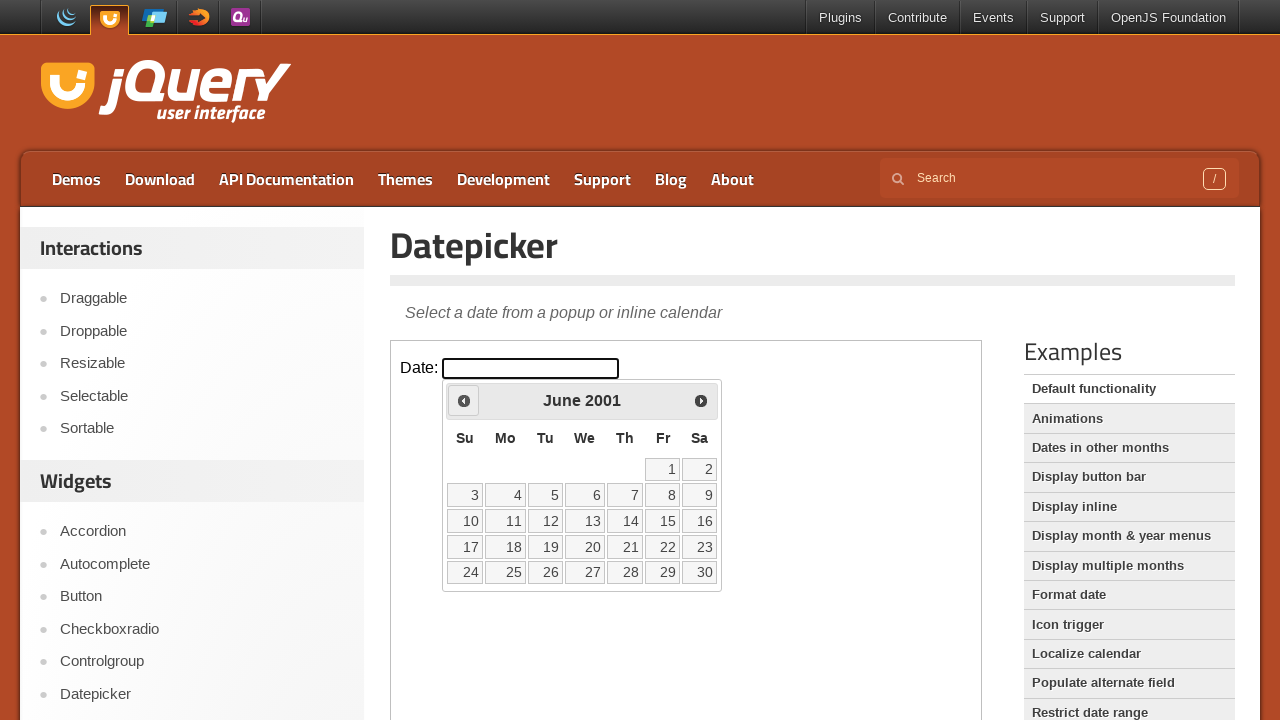

Retrieved updated current year from calendar
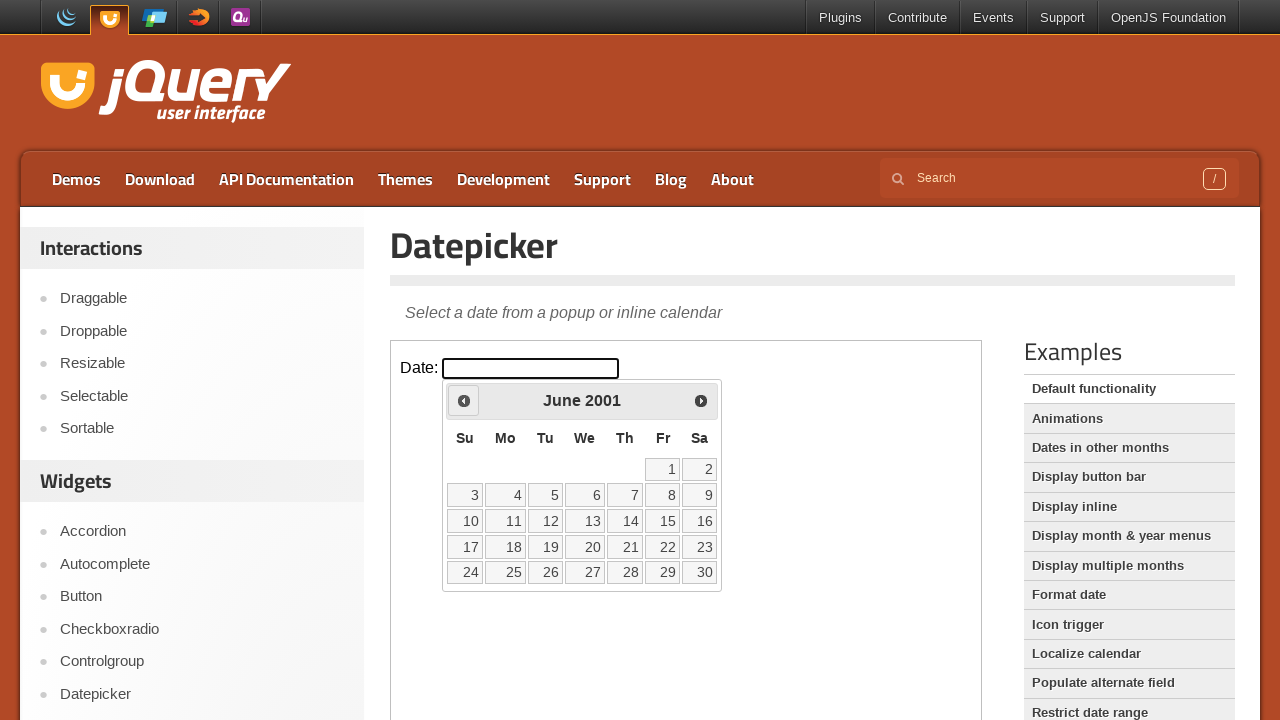

Clicked Prev button to navigate backwards (currently at June 2001) at (464, 400) on iframe >> nth=0 >> internal:control=enter-frame >> text=Prev
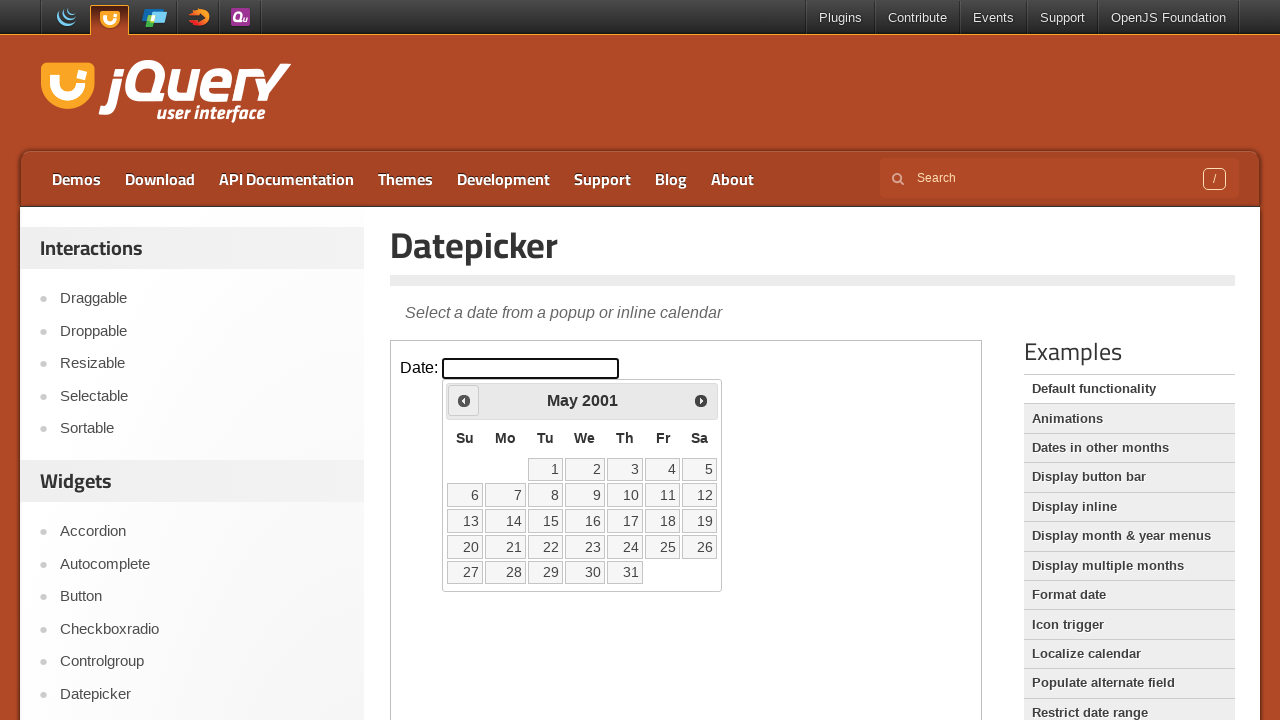

Retrieved updated current month from calendar
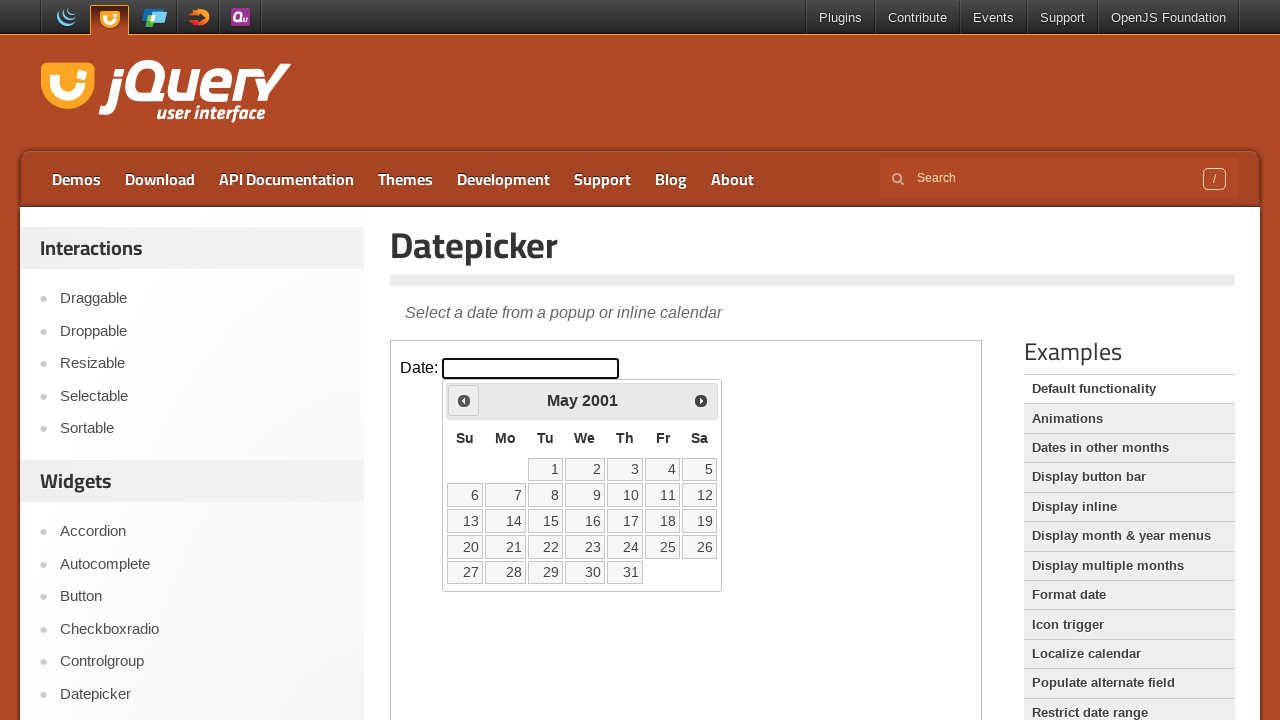

Retrieved updated current year from calendar
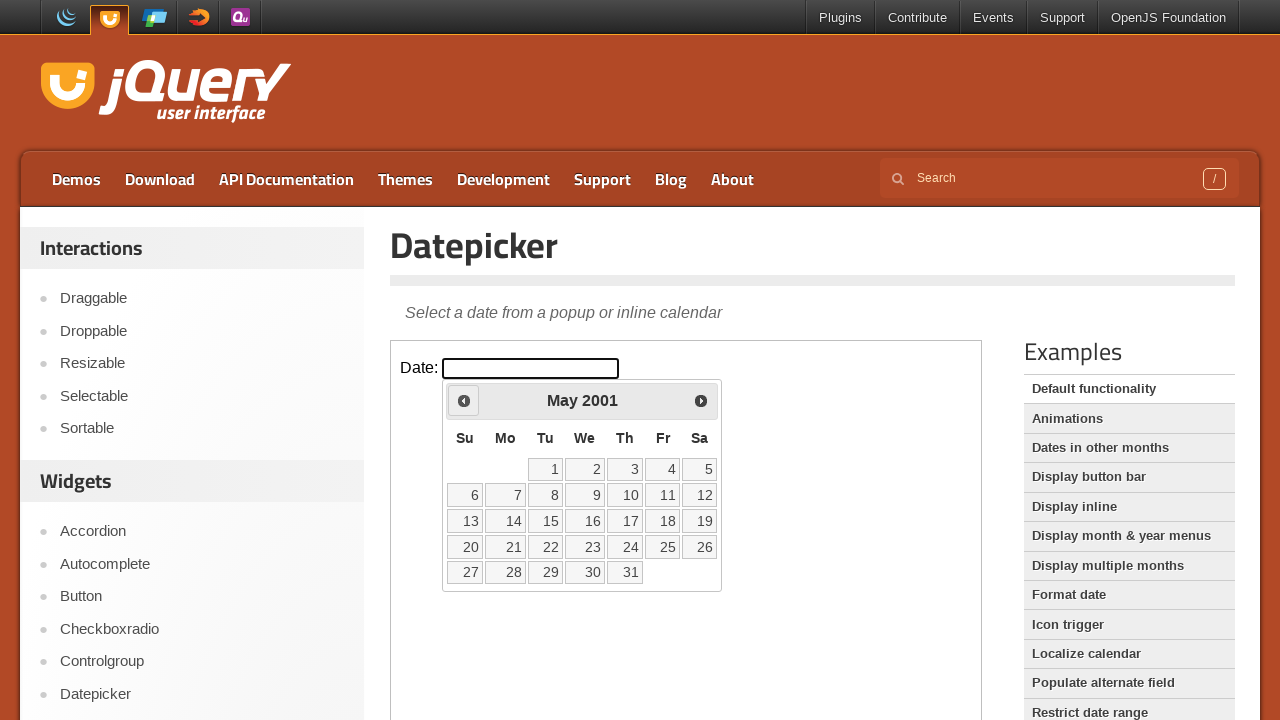

Clicked Prev button to navigate backwards (currently at May 2001) at (464, 400) on iframe >> nth=0 >> internal:control=enter-frame >> text=Prev
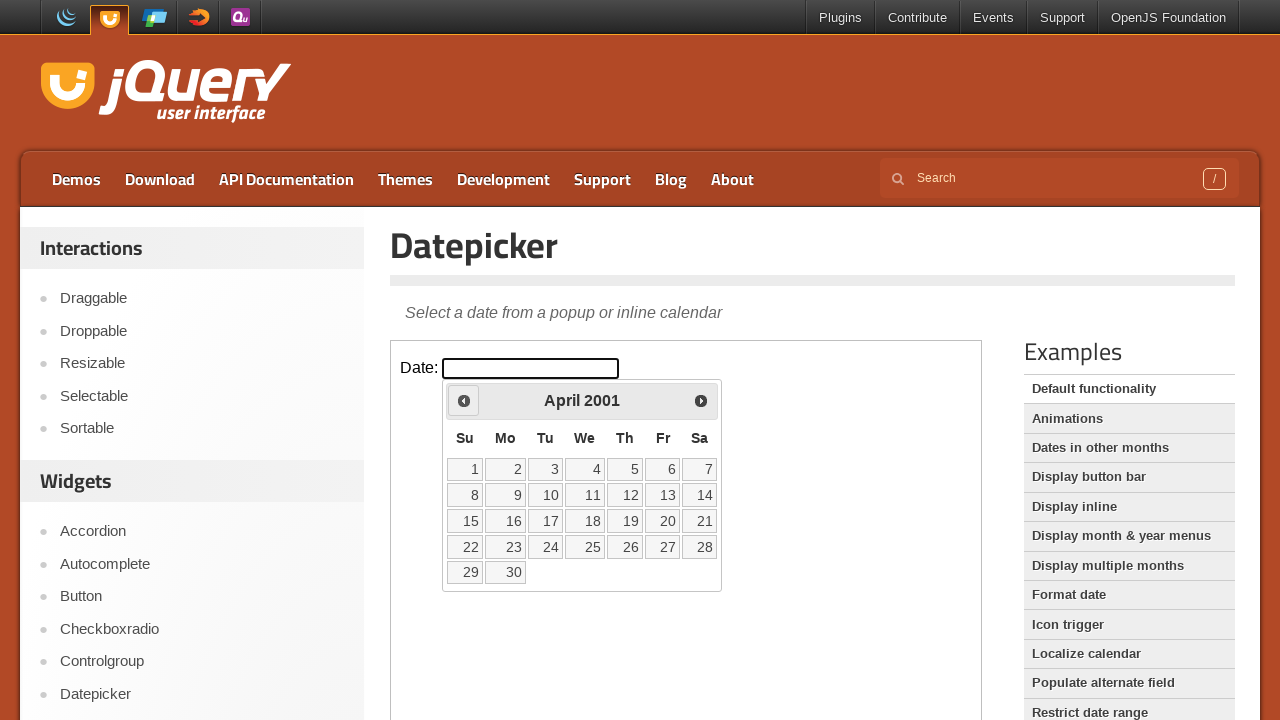

Retrieved updated current month from calendar
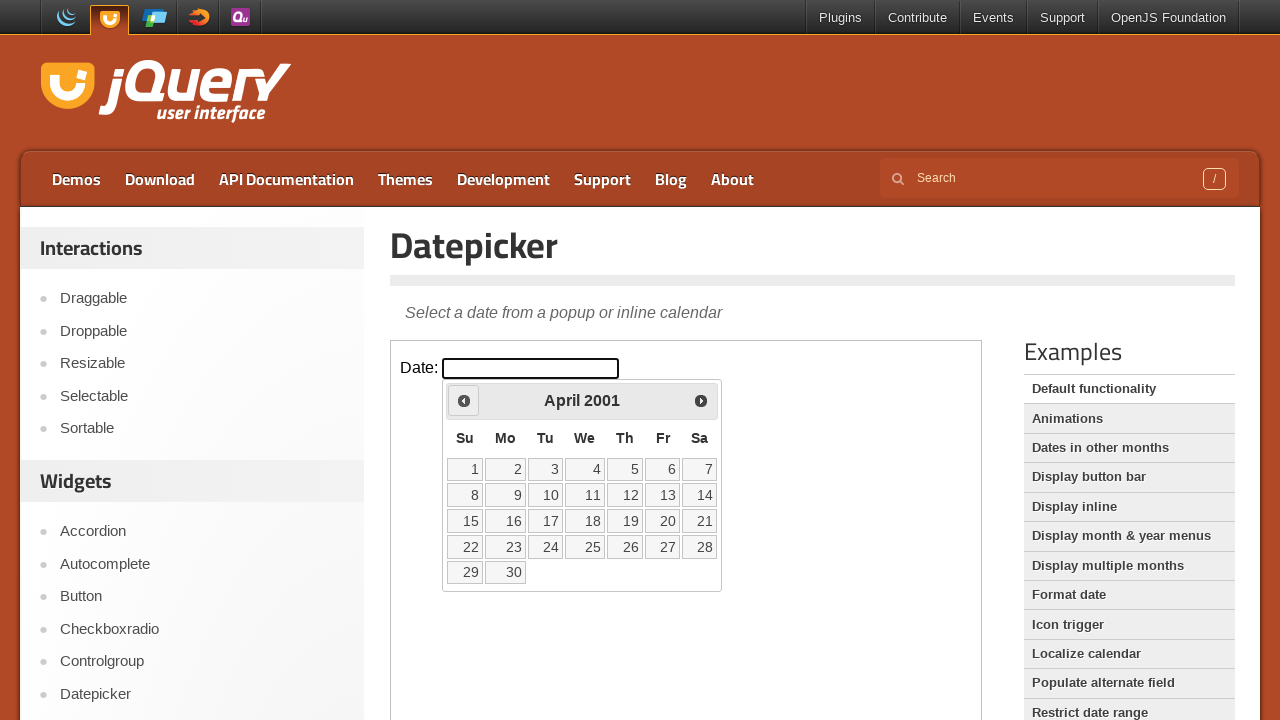

Retrieved updated current year from calendar
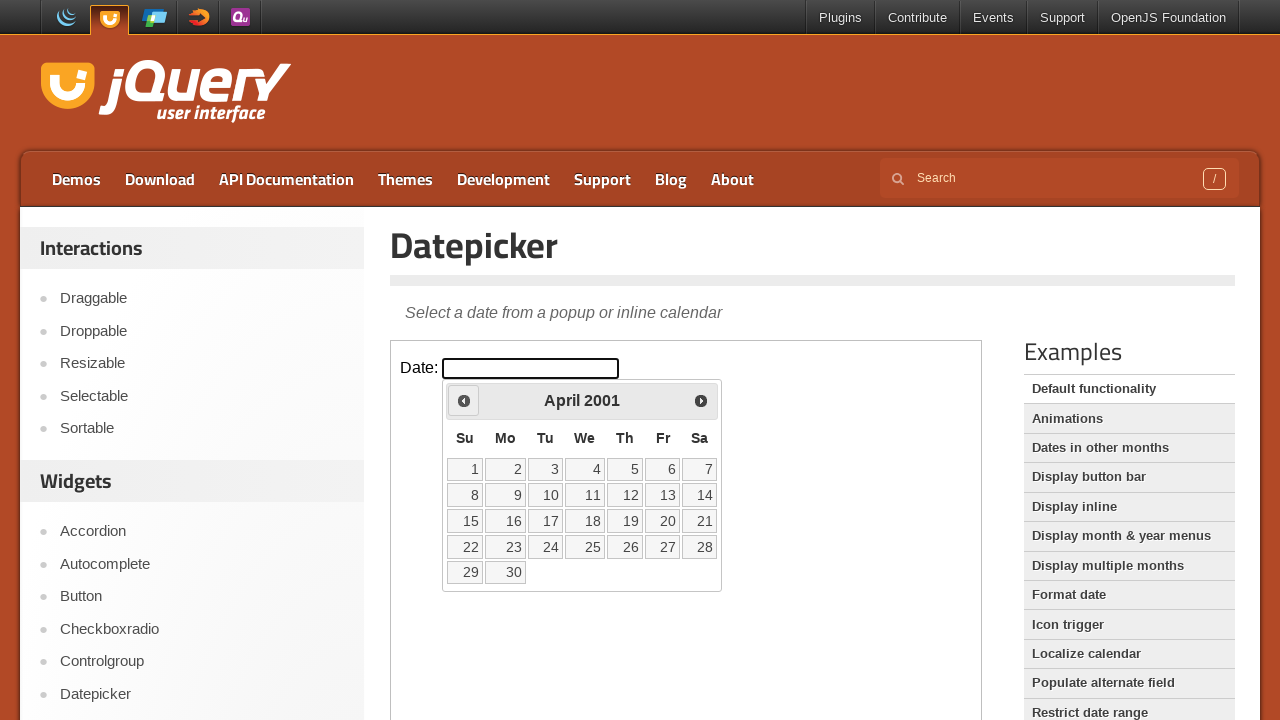

Clicked Prev button to navigate backwards (currently at April 2001) at (464, 400) on iframe >> nth=0 >> internal:control=enter-frame >> text=Prev
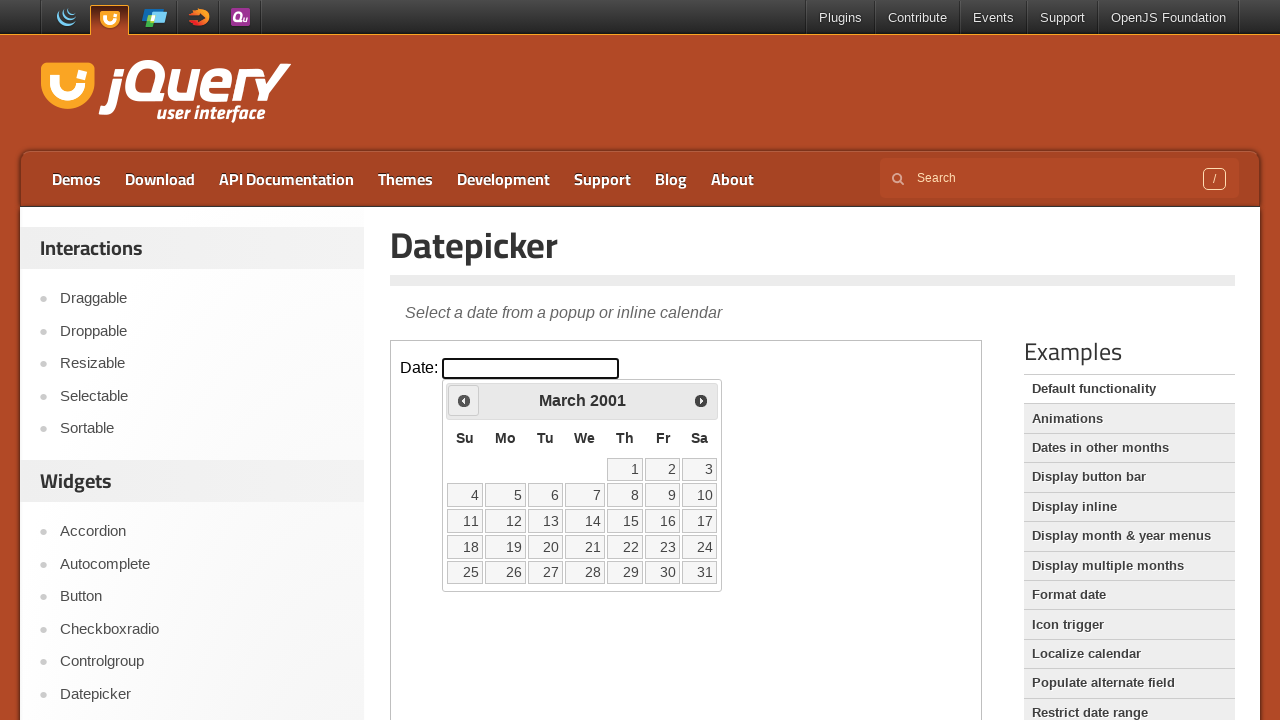

Retrieved updated current month from calendar
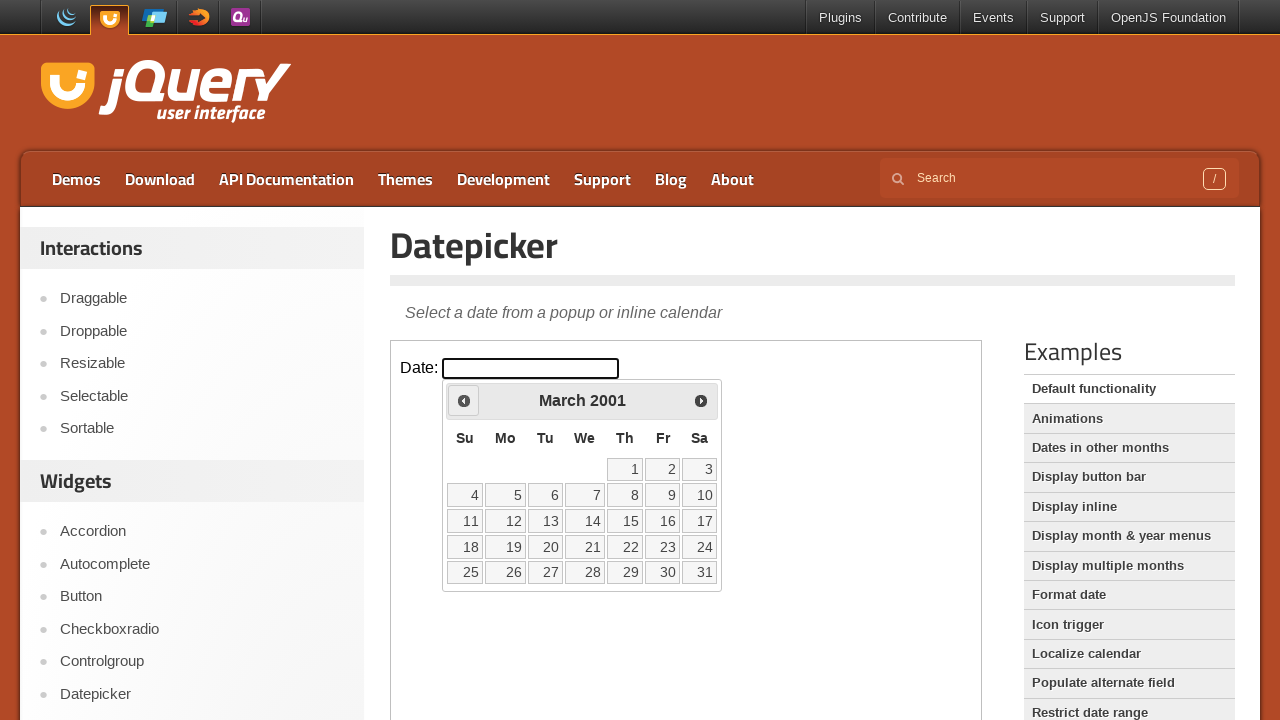

Retrieved updated current year from calendar
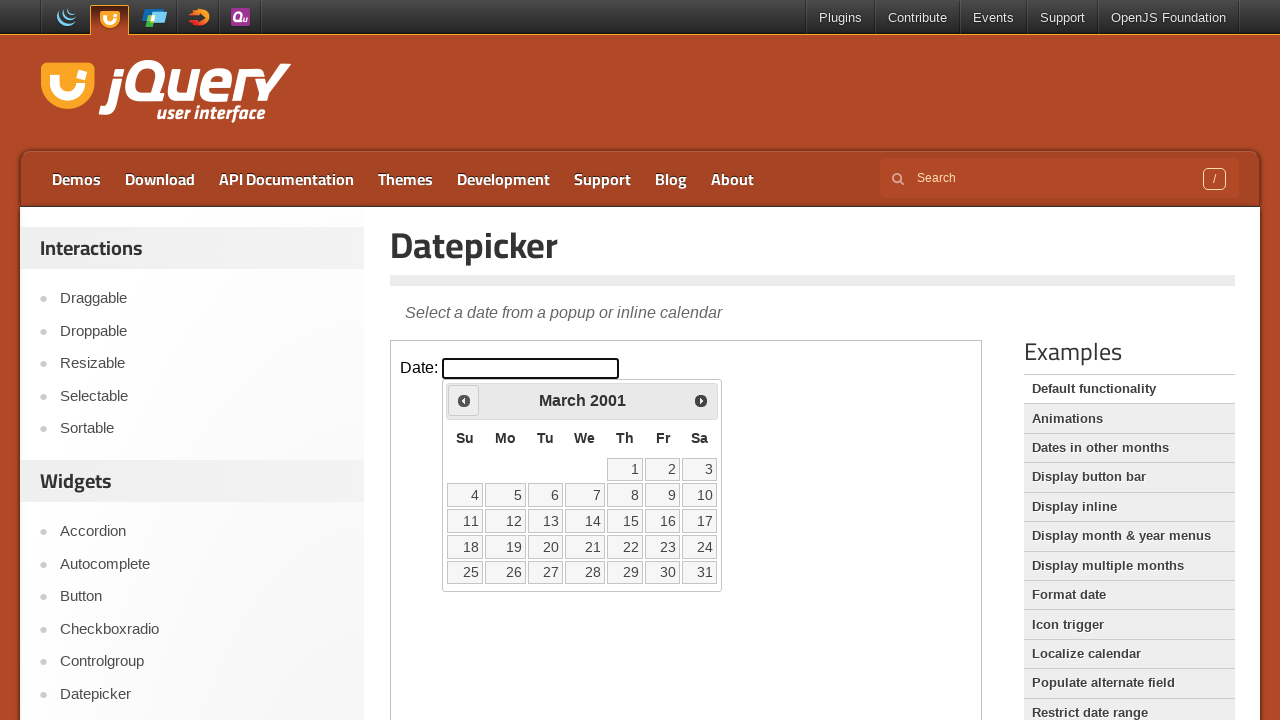

Clicked Prev button to navigate backwards (currently at March 2001) at (464, 400) on iframe >> nth=0 >> internal:control=enter-frame >> text=Prev
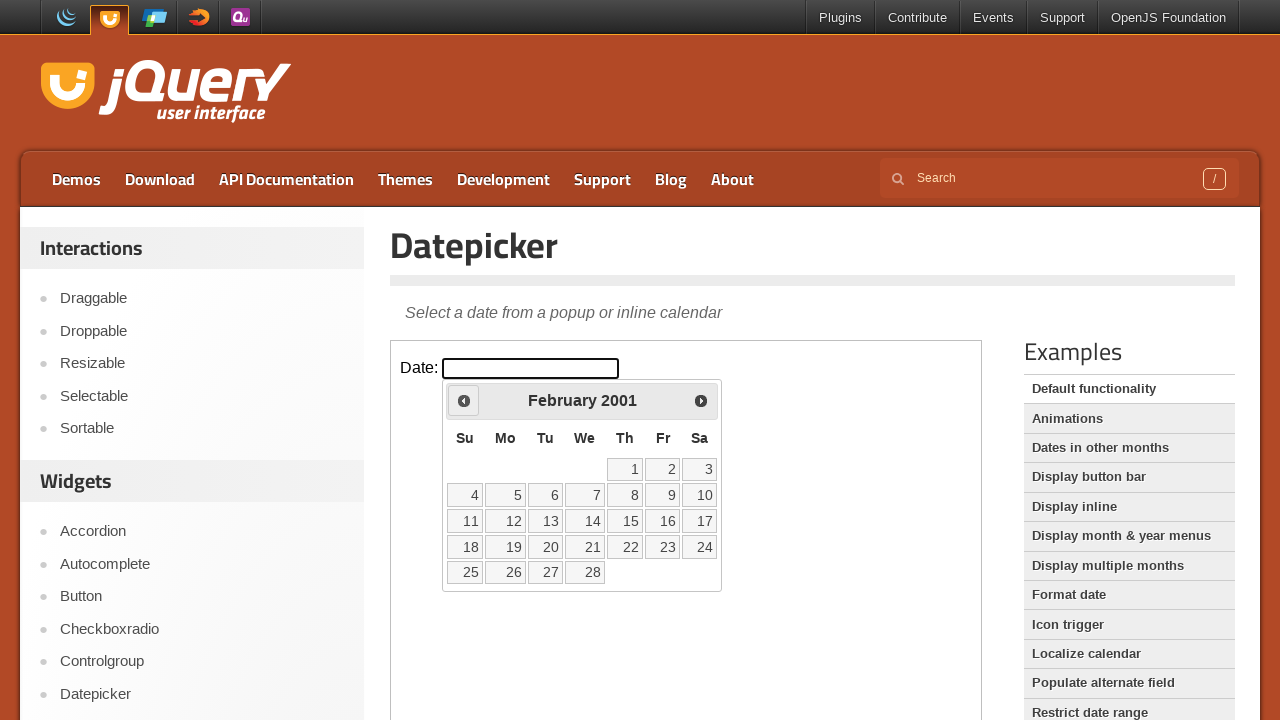

Retrieved updated current month from calendar
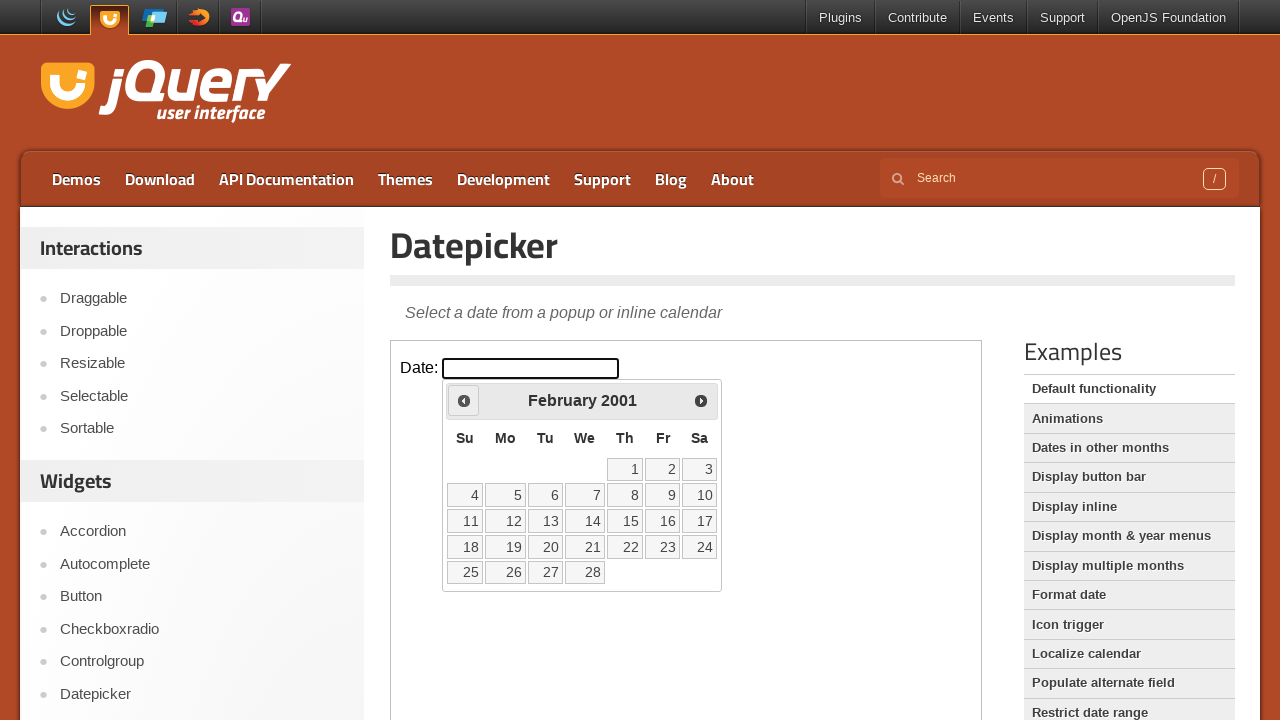

Retrieved updated current year from calendar
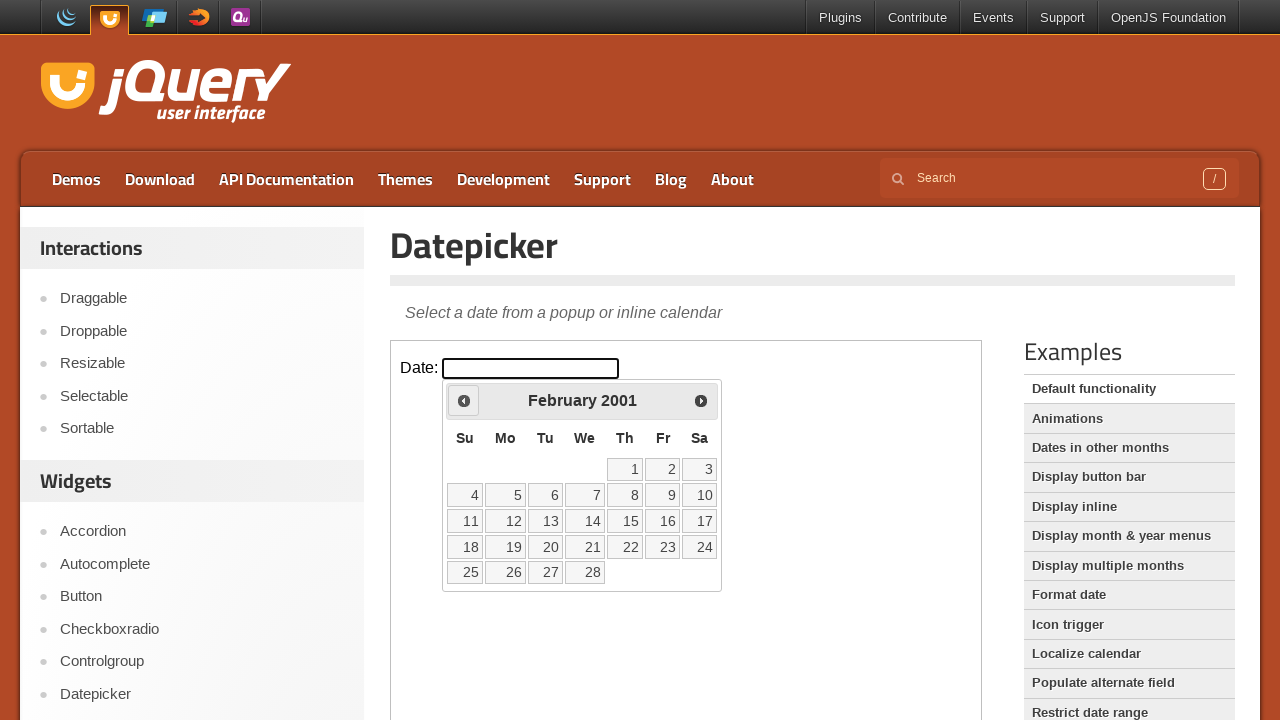

Clicked Prev button to navigate backwards (currently at February 2001) at (464, 400) on iframe >> nth=0 >> internal:control=enter-frame >> text=Prev
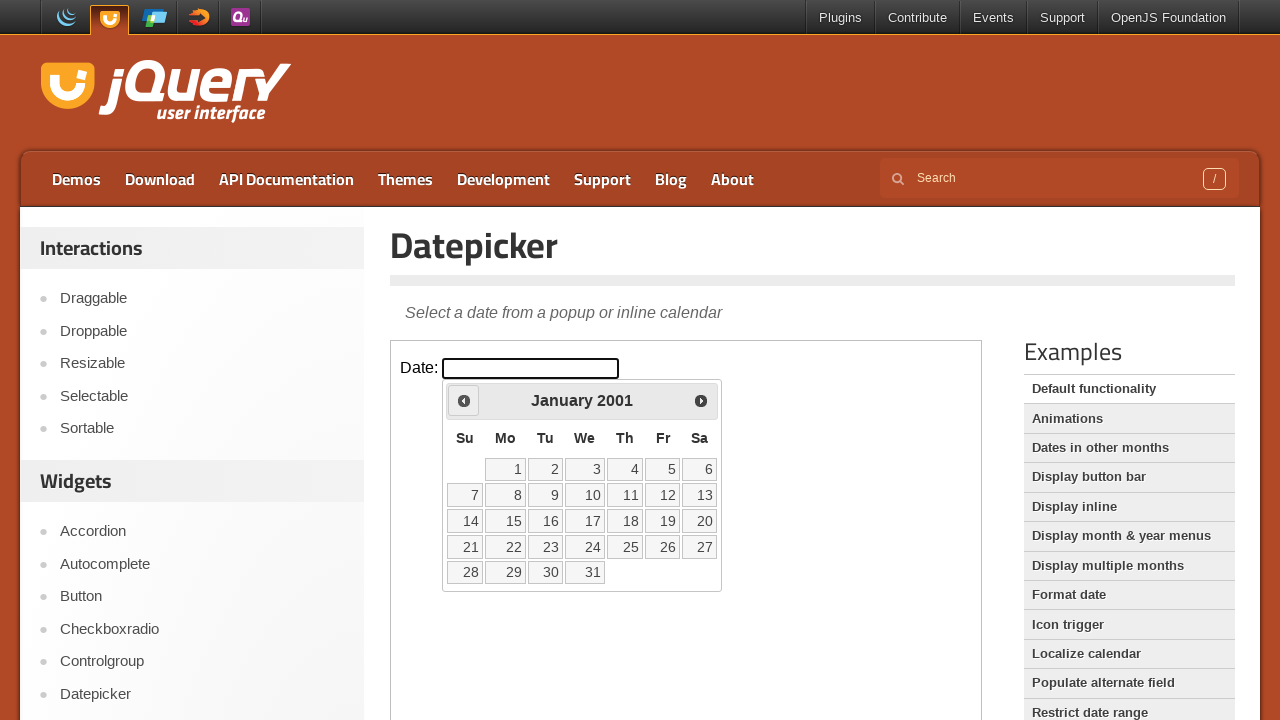

Retrieved updated current month from calendar
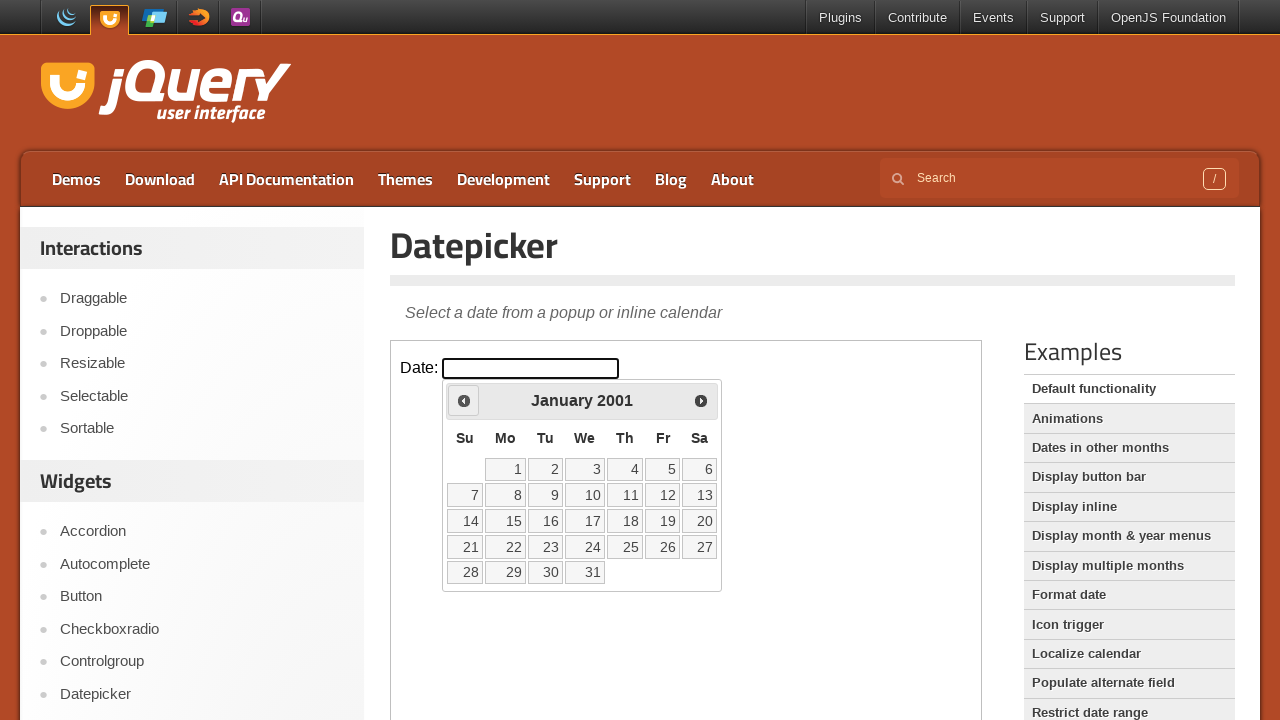

Retrieved updated current year from calendar
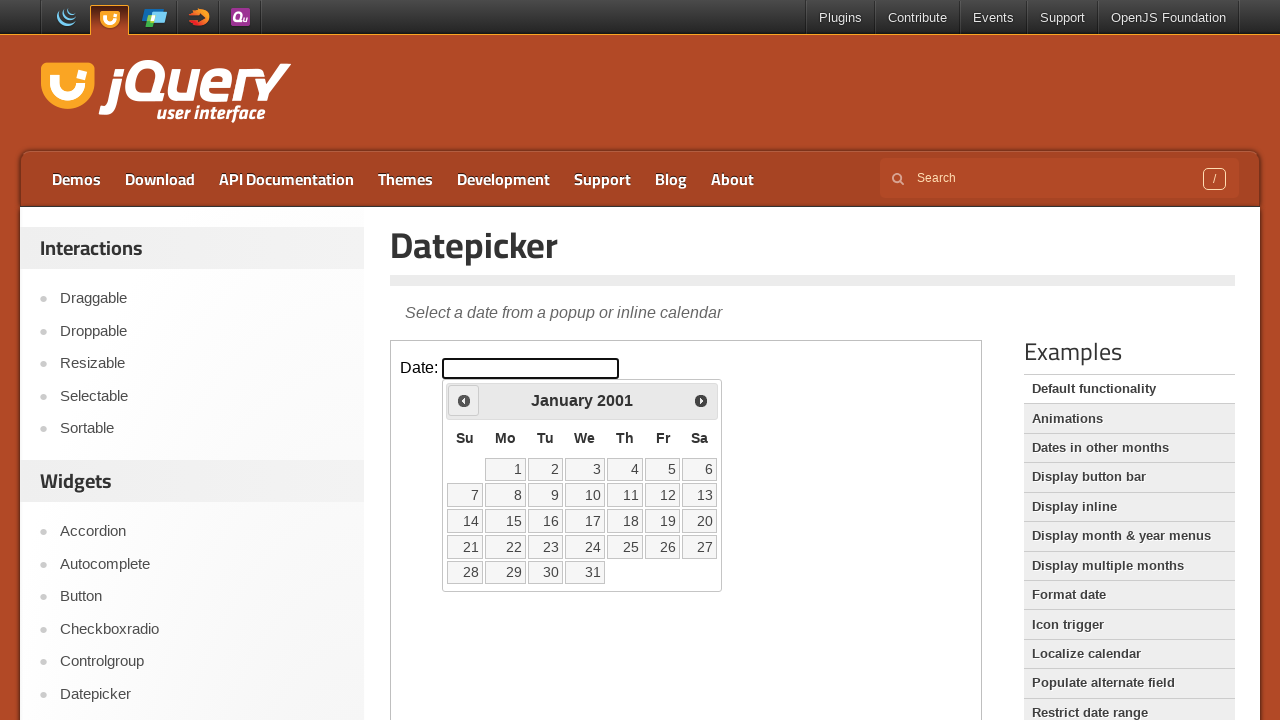

Clicked Prev button to navigate backwards (currently at January 2001) at (464, 400) on iframe >> nth=0 >> internal:control=enter-frame >> text=Prev
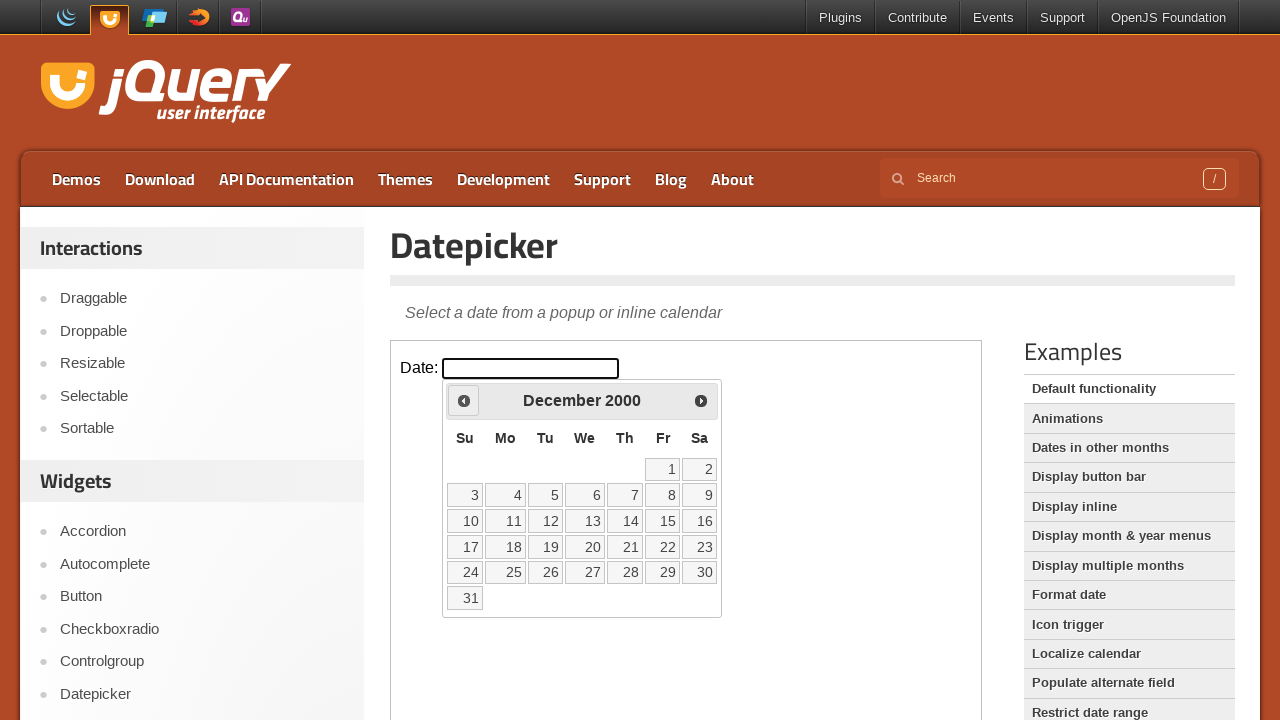

Retrieved updated current month from calendar
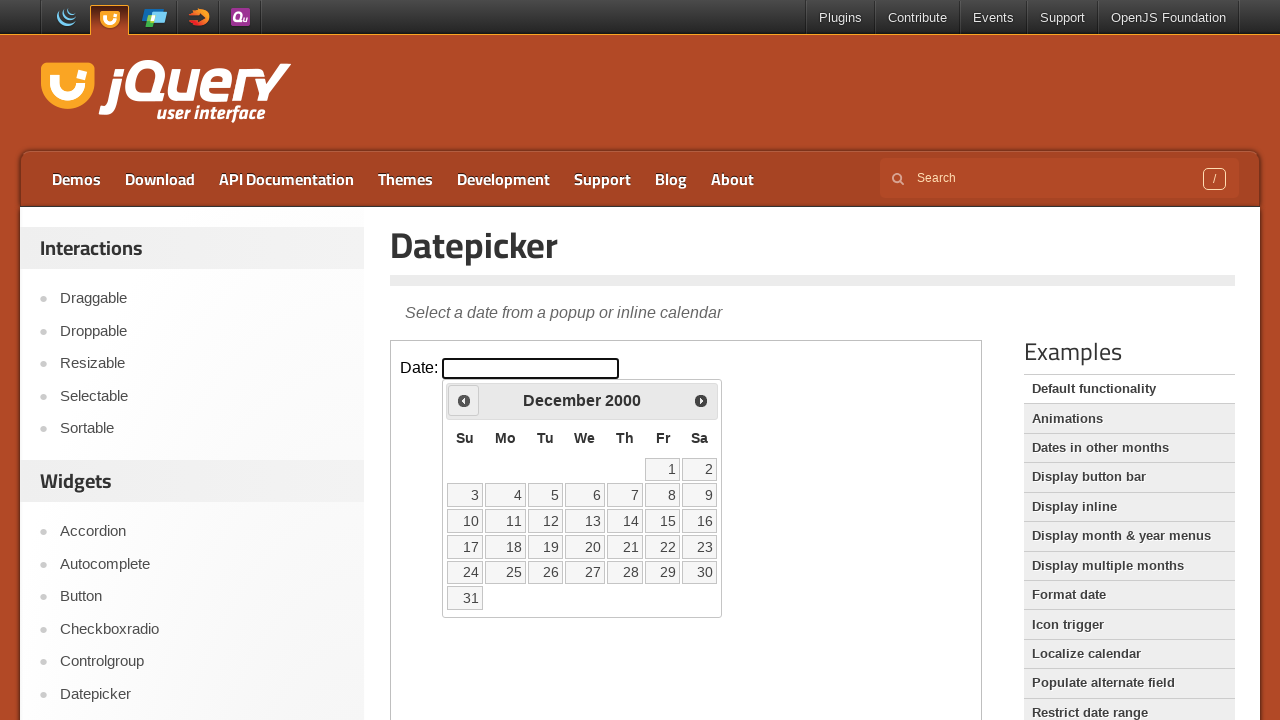

Retrieved updated current year from calendar
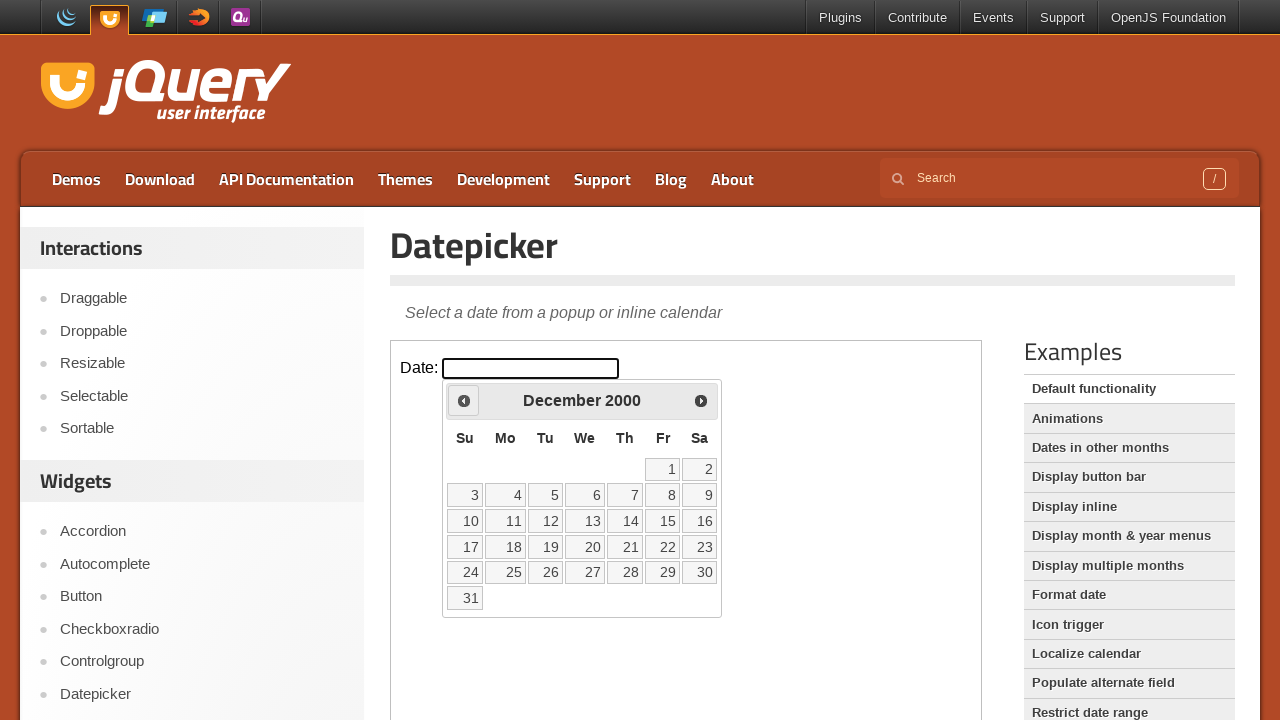

Clicked Prev button to navigate backwards (currently at December 2000) at (464, 400) on iframe >> nth=0 >> internal:control=enter-frame >> text=Prev
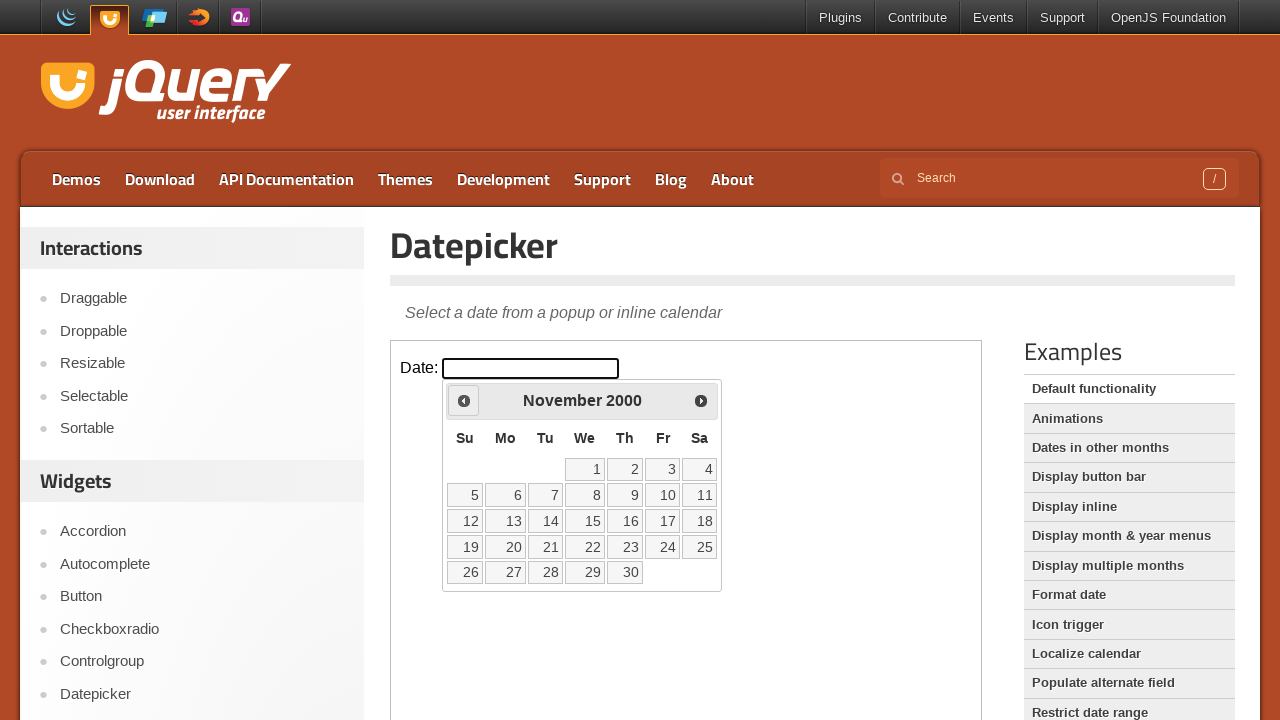

Retrieved updated current month from calendar
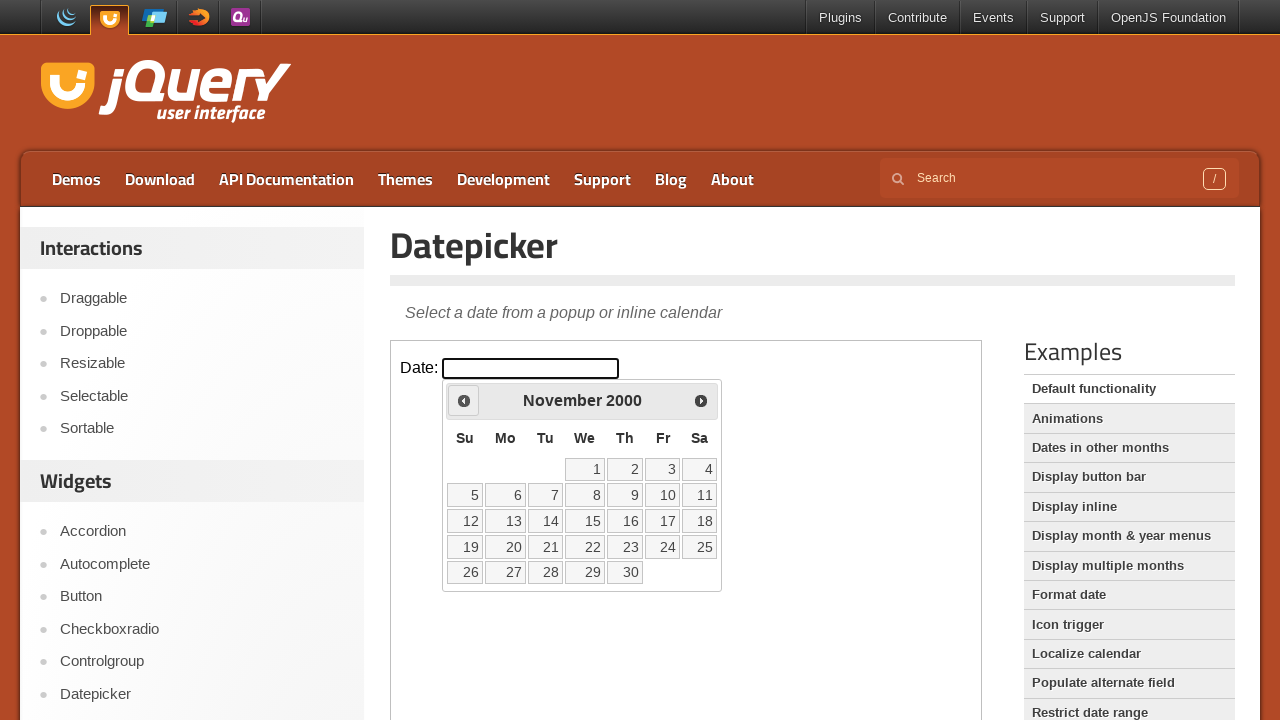

Retrieved updated current year from calendar
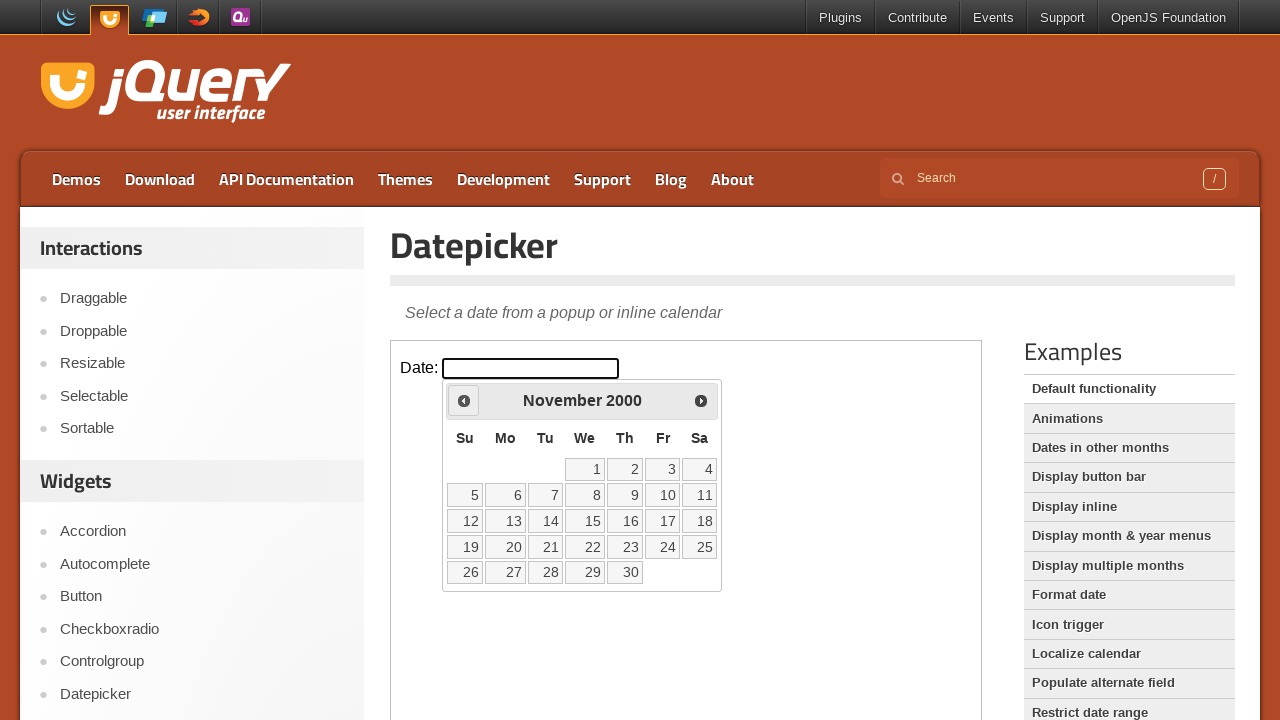

Clicked Prev button to navigate backwards (currently at November 2000) at (464, 400) on iframe >> nth=0 >> internal:control=enter-frame >> text=Prev
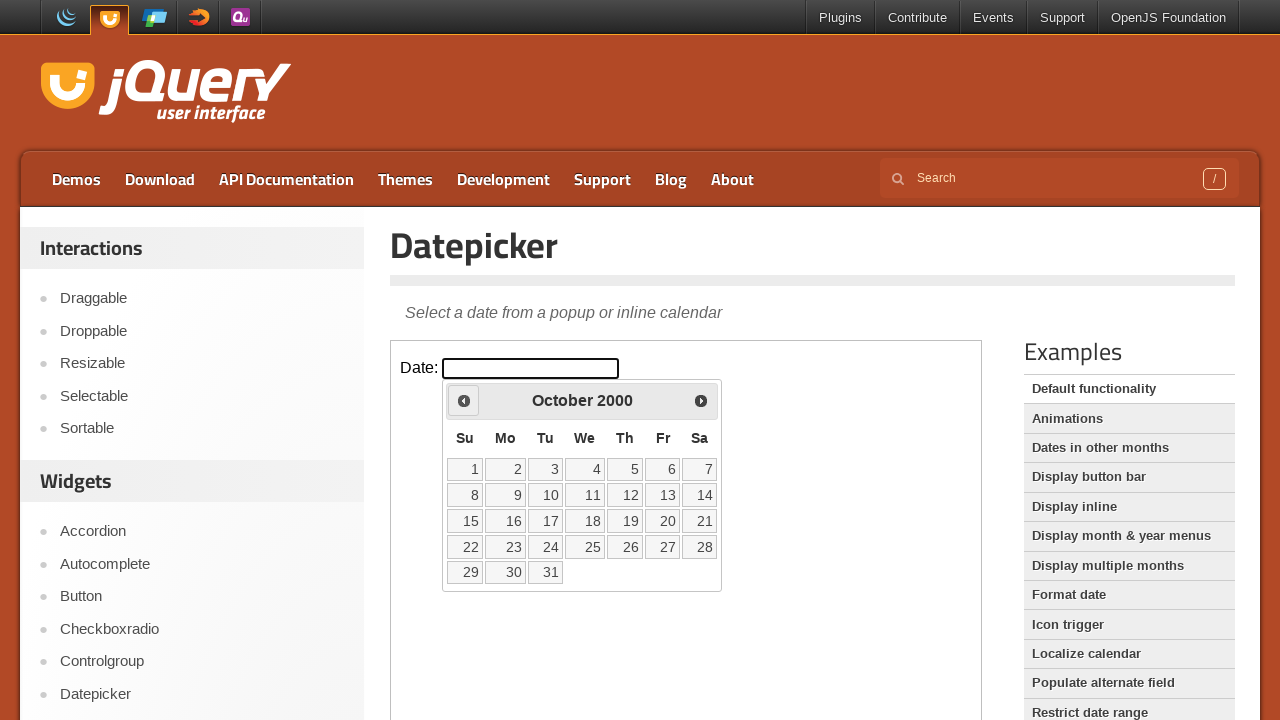

Retrieved updated current month from calendar
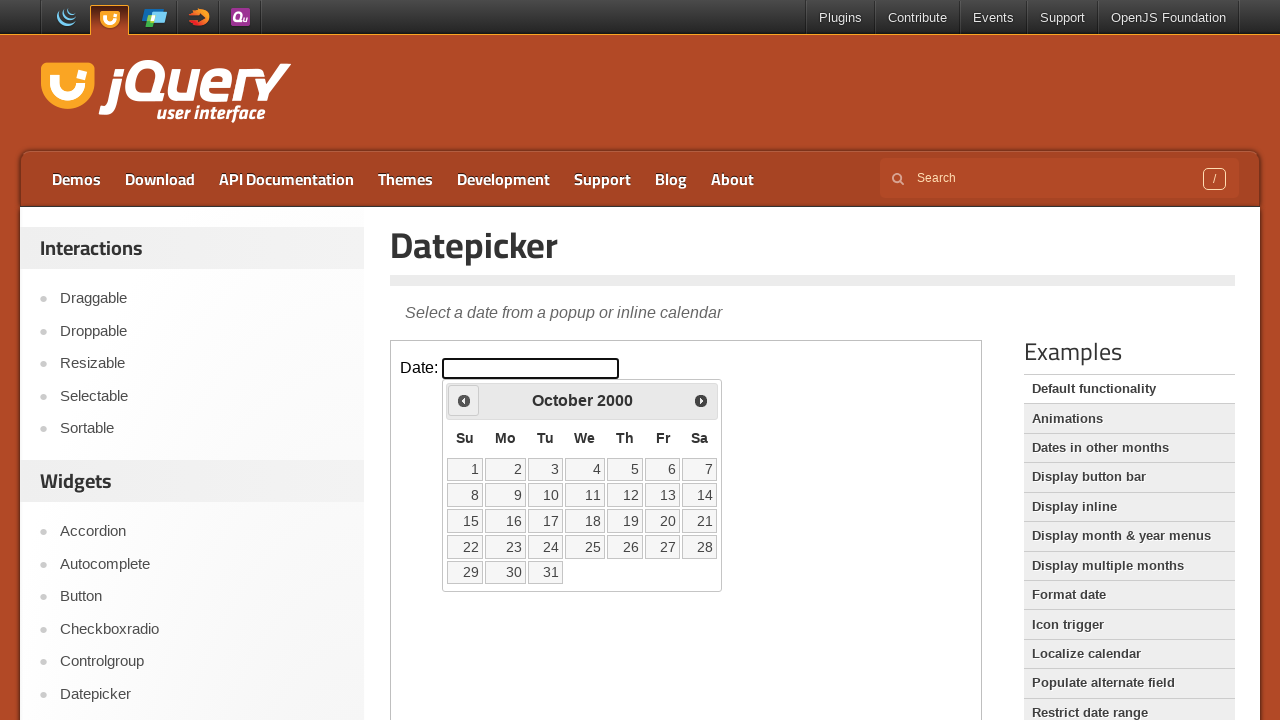

Retrieved updated current year from calendar
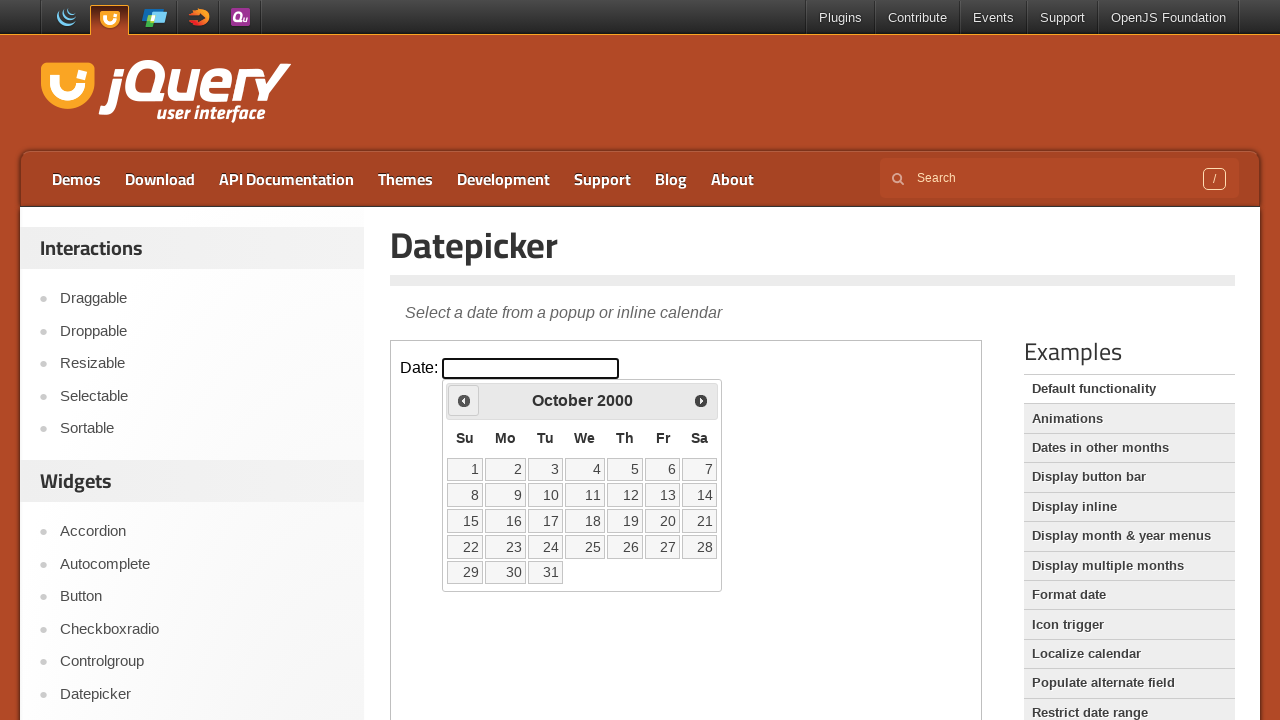

Clicked Prev button to navigate backwards (currently at October 2000) at (464, 400) on iframe >> nth=0 >> internal:control=enter-frame >> text=Prev
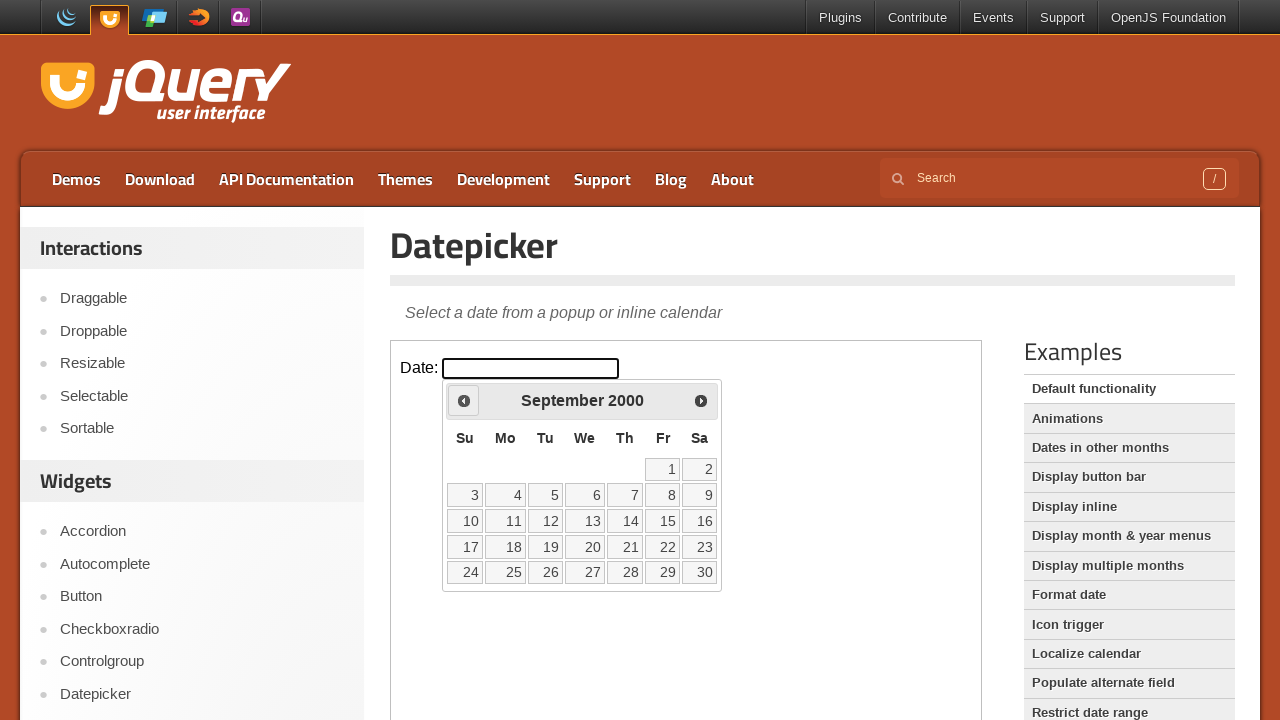

Retrieved updated current month from calendar
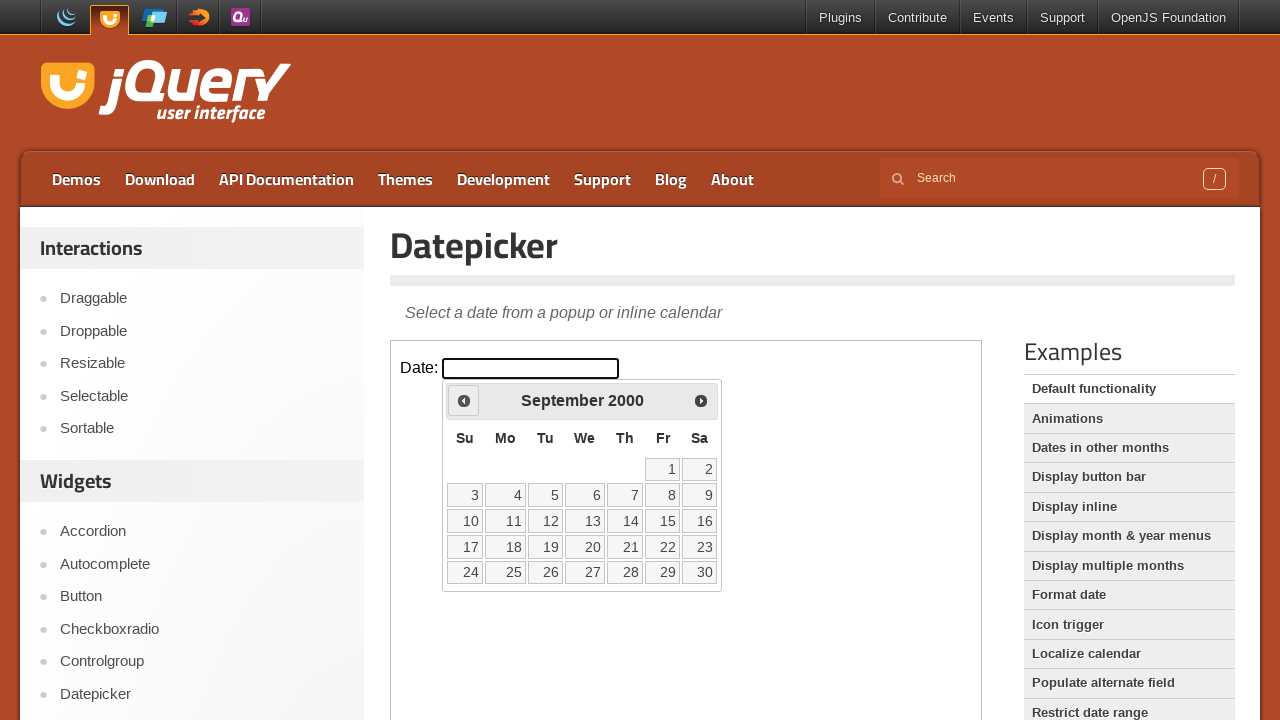

Retrieved updated current year from calendar
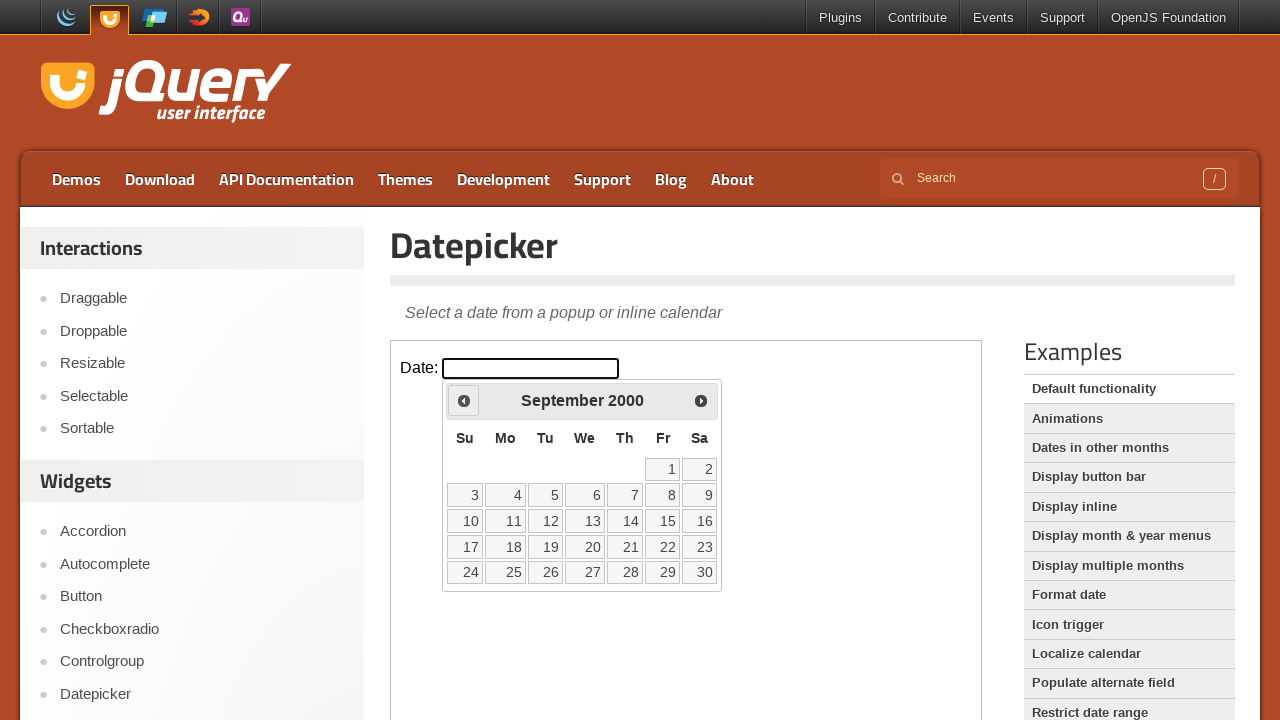

Clicked Prev button to navigate backwards (currently at September 2000) at (464, 400) on iframe >> nth=0 >> internal:control=enter-frame >> text=Prev
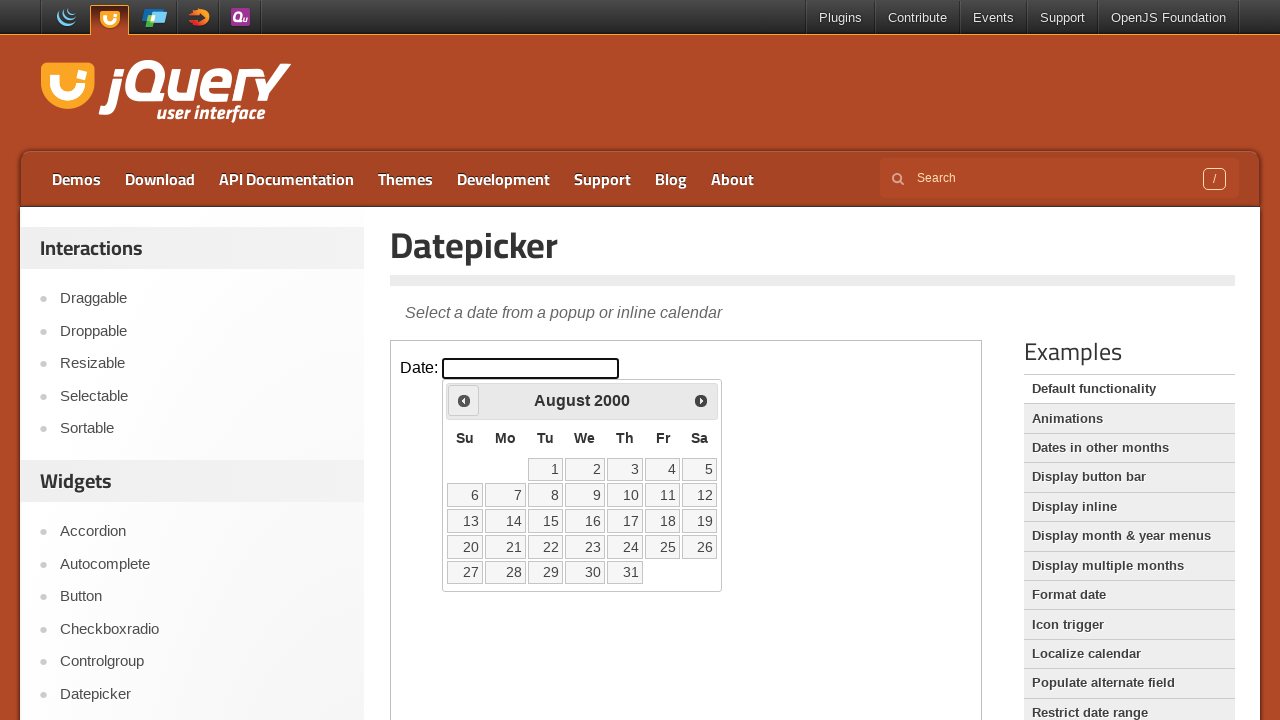

Retrieved updated current month from calendar
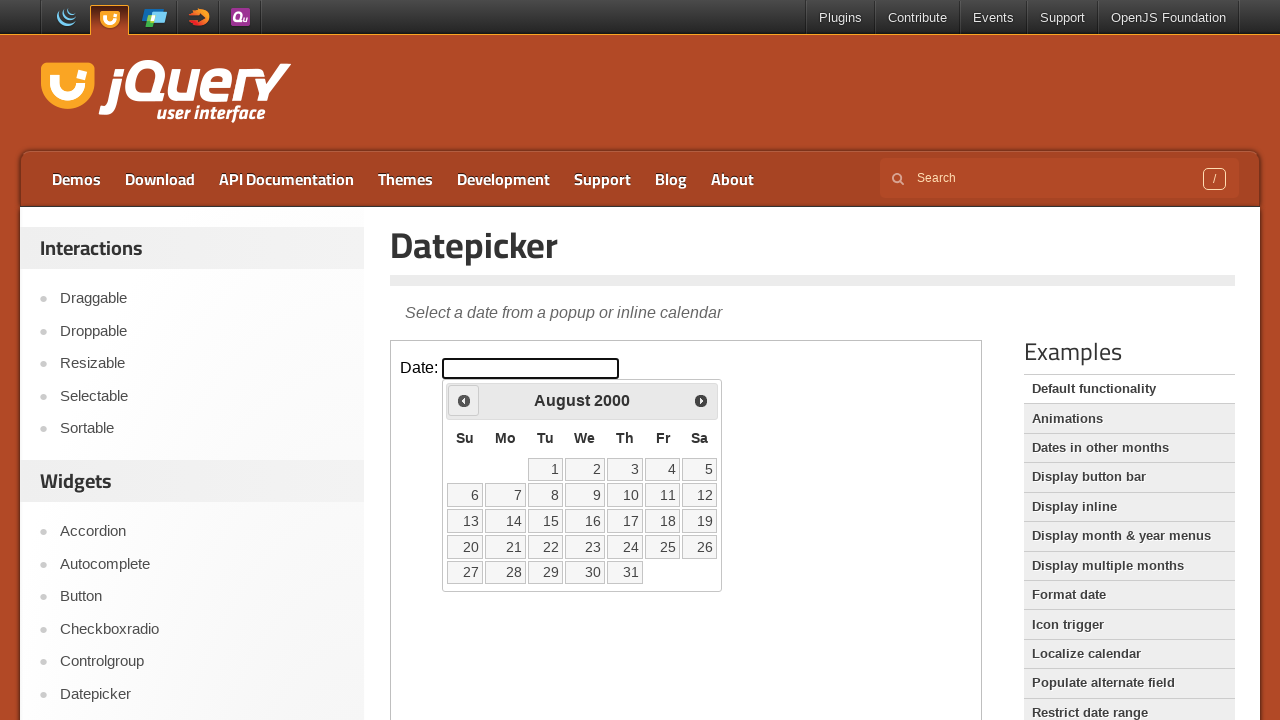

Retrieved updated current year from calendar
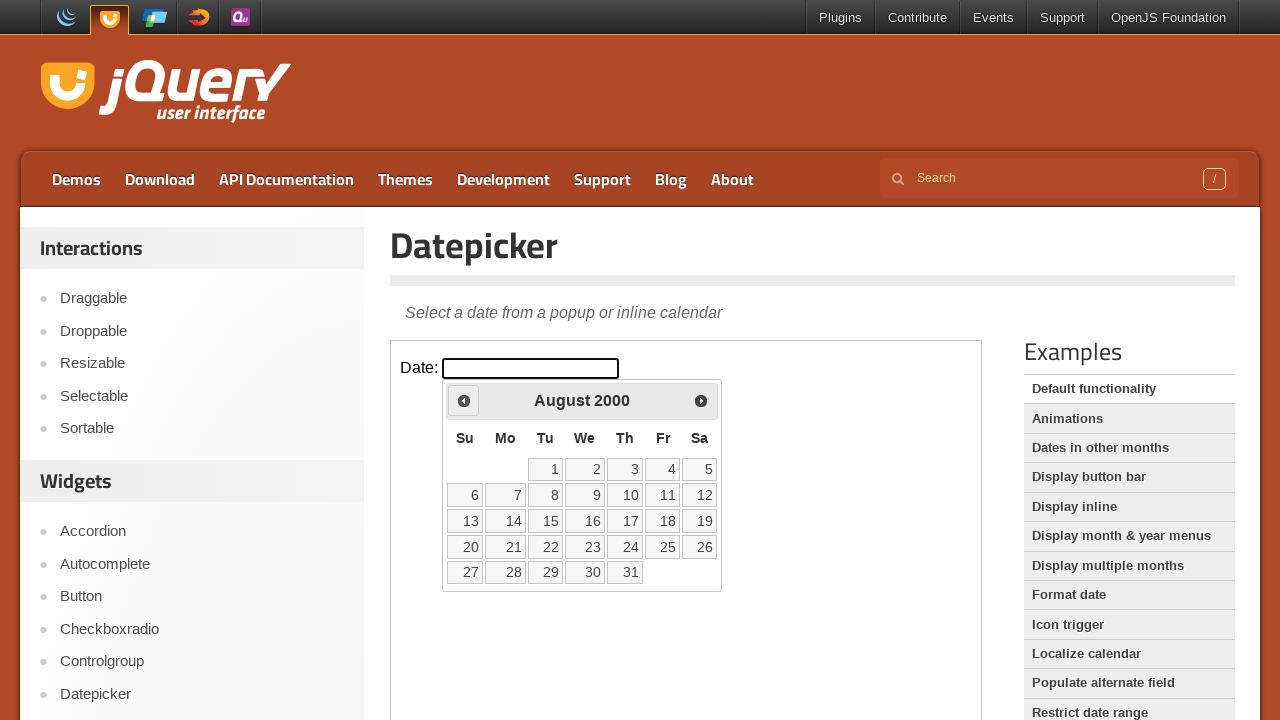

Clicked Prev button to navigate backwards (currently at August 2000) at (464, 400) on iframe >> nth=0 >> internal:control=enter-frame >> text=Prev
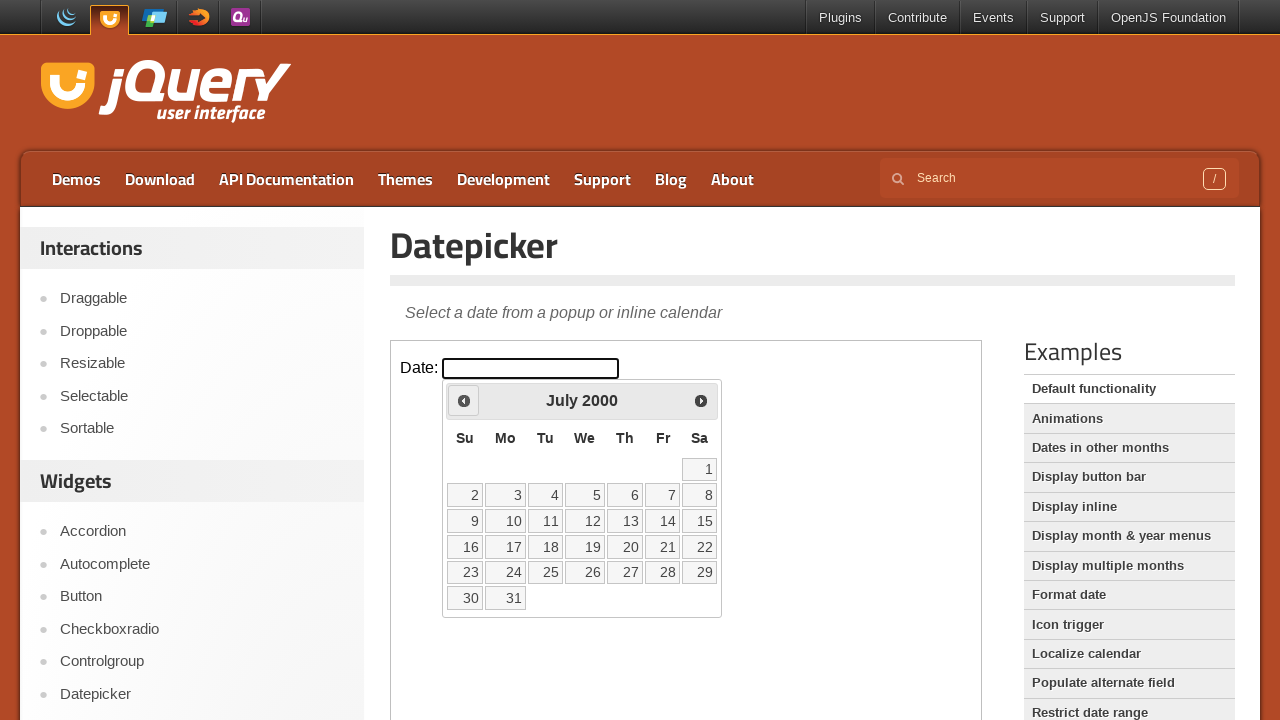

Retrieved updated current month from calendar
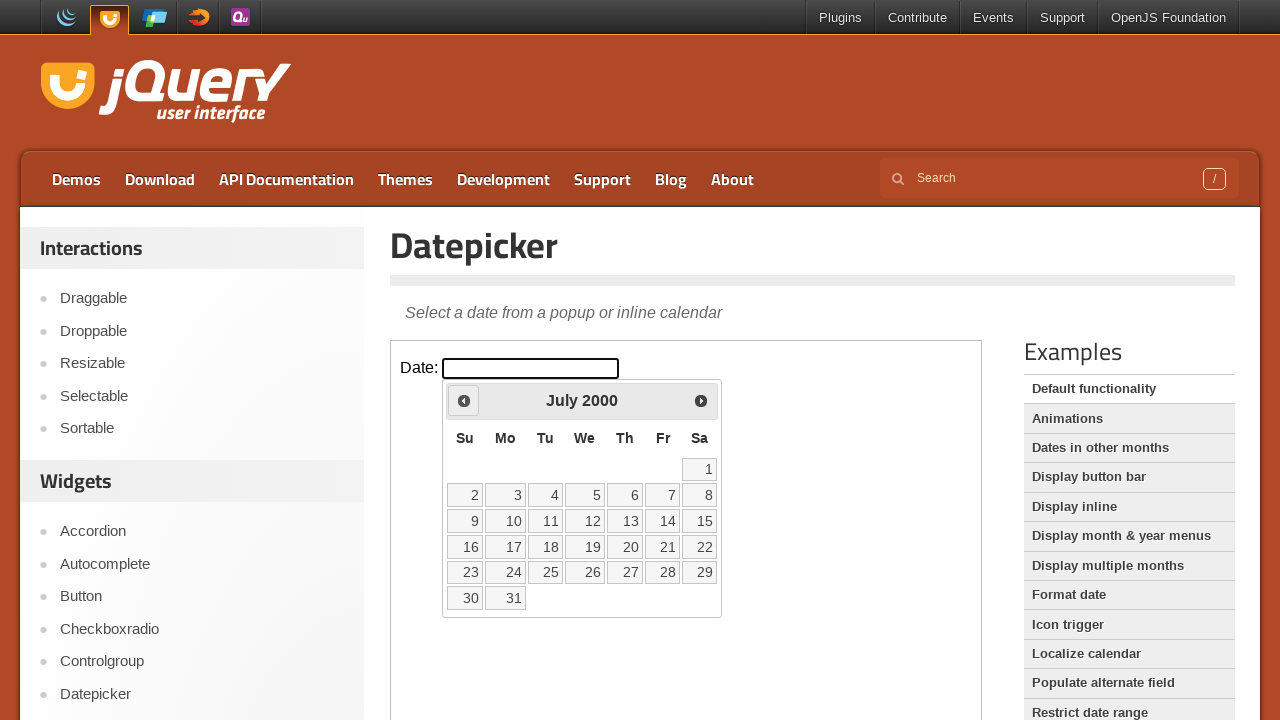

Retrieved updated current year from calendar
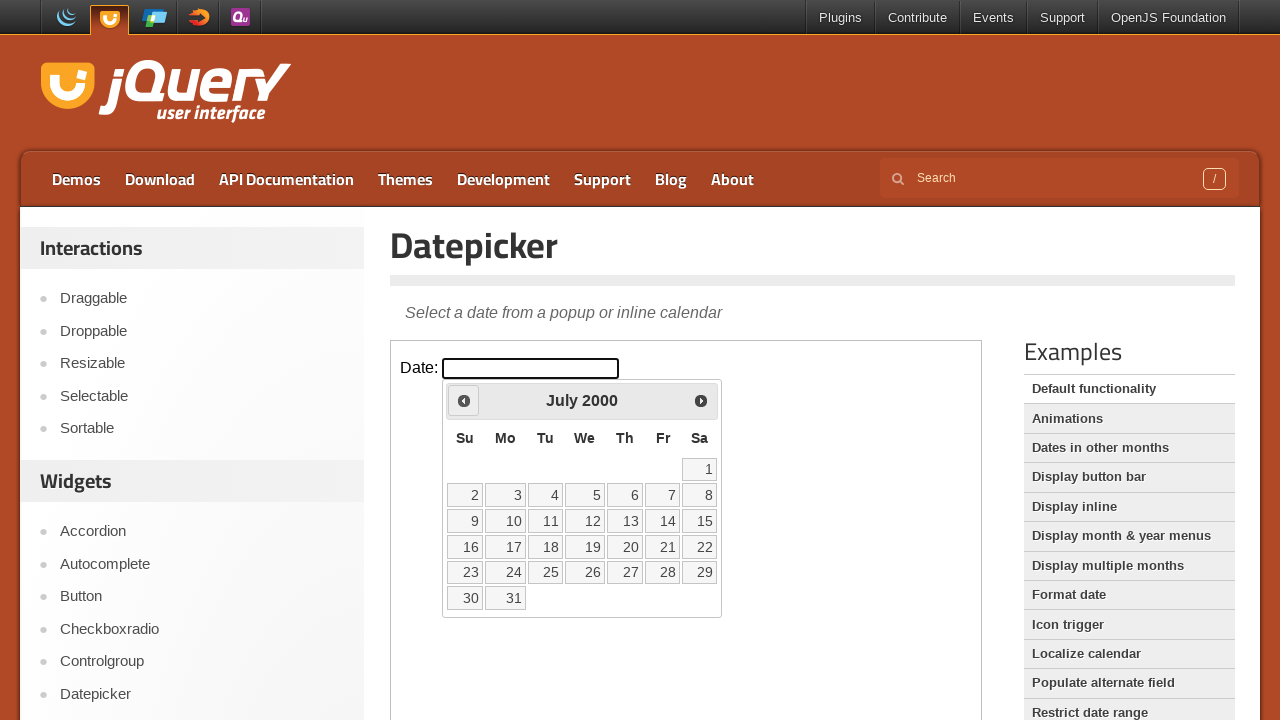

Clicked Prev button to navigate backwards (currently at July 2000) at (464, 400) on iframe >> nth=0 >> internal:control=enter-frame >> text=Prev
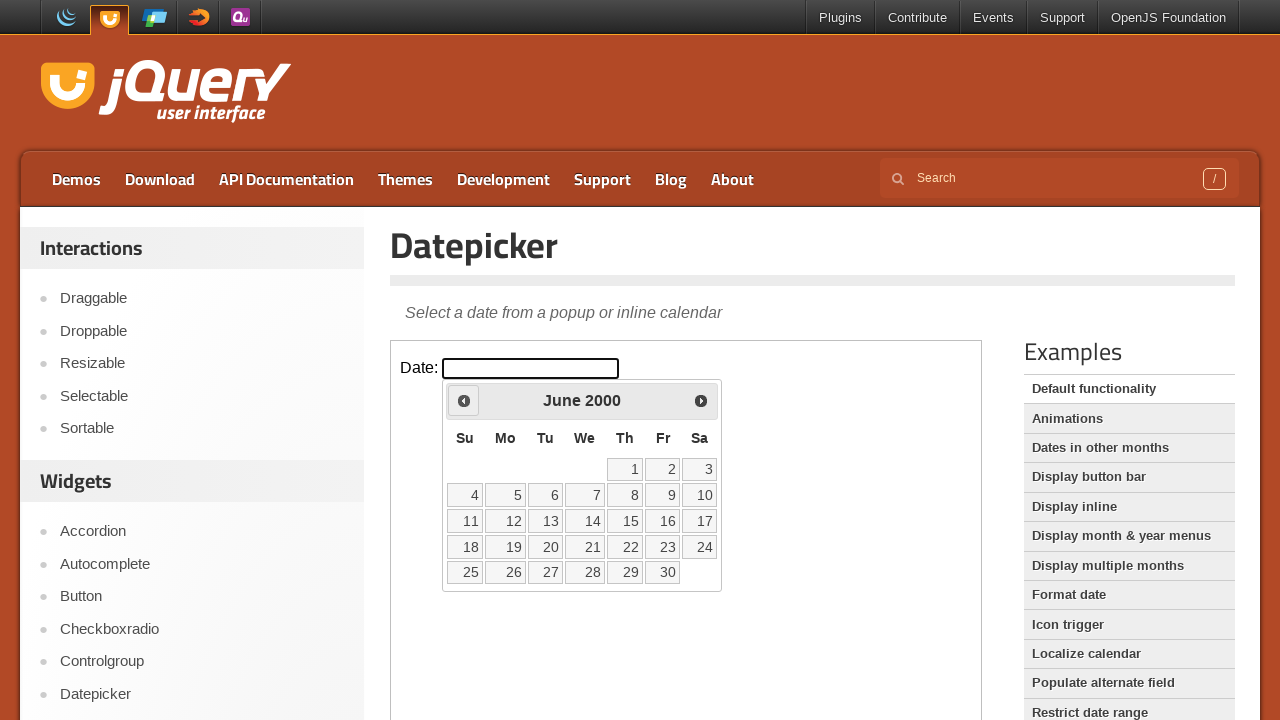

Retrieved updated current month from calendar
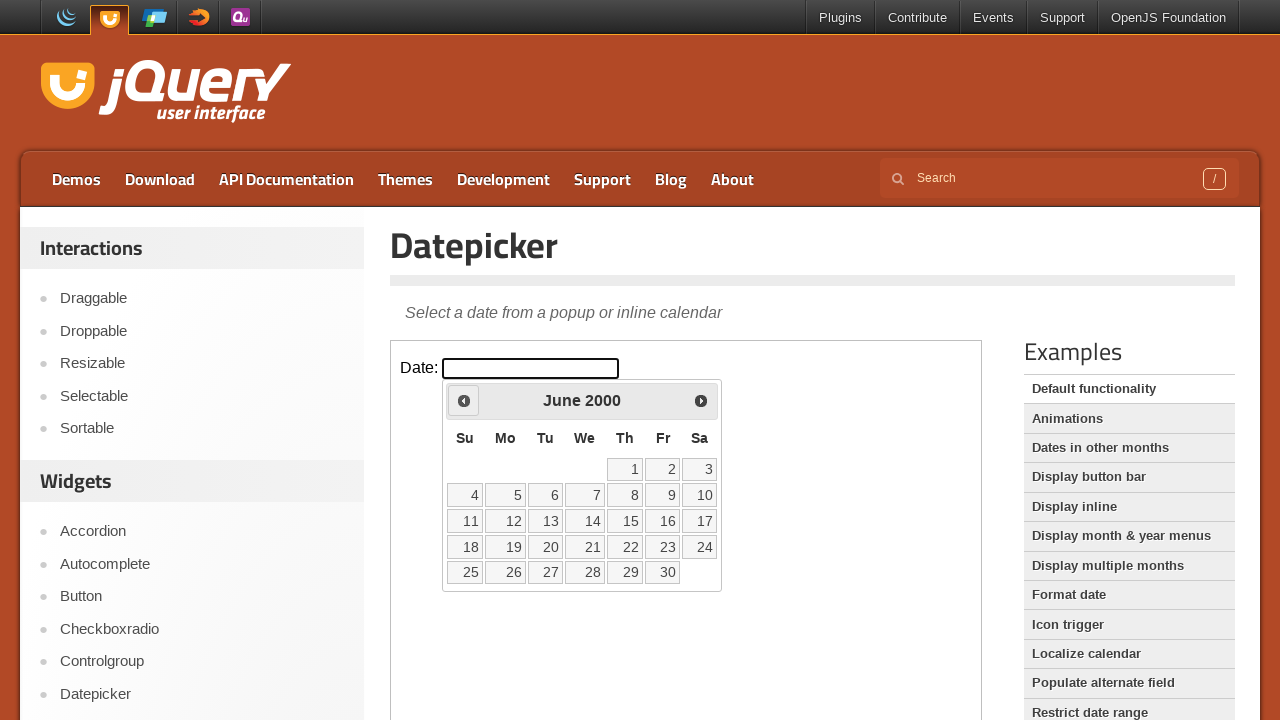

Retrieved updated current year from calendar
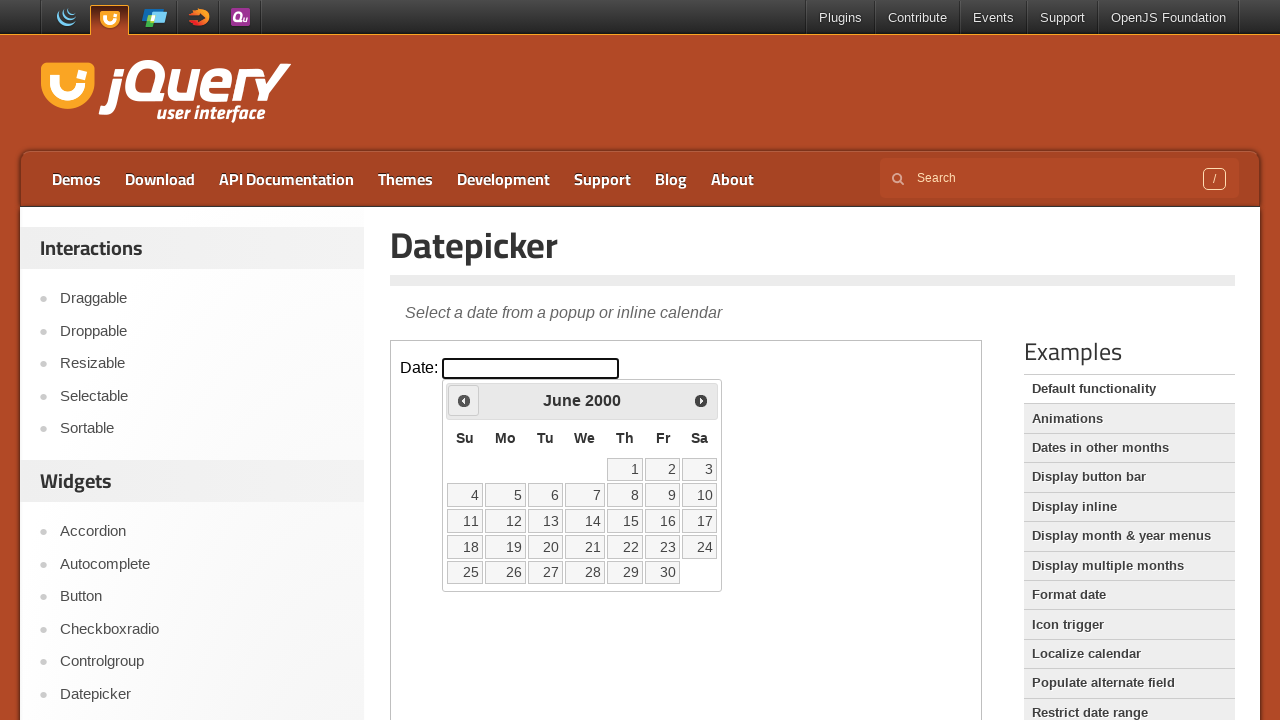

Clicked Prev button to navigate backwards (currently at June 2000) at (464, 400) on iframe >> nth=0 >> internal:control=enter-frame >> text=Prev
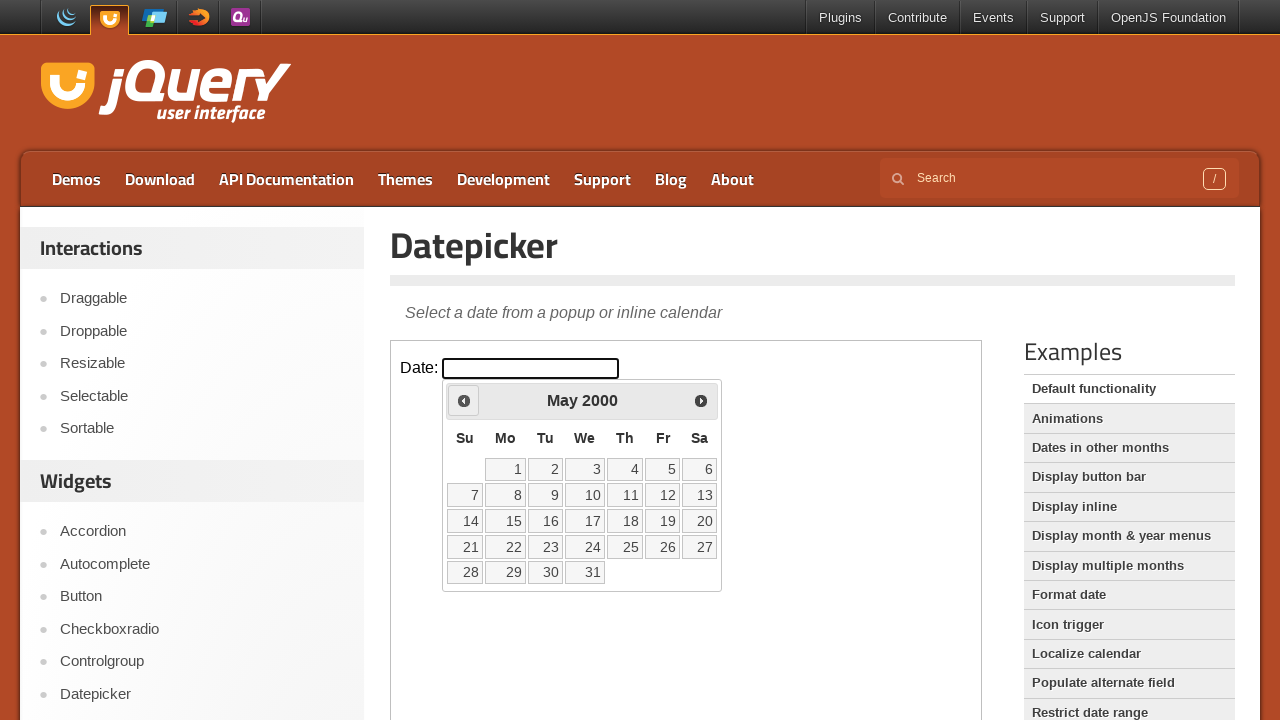

Retrieved updated current month from calendar
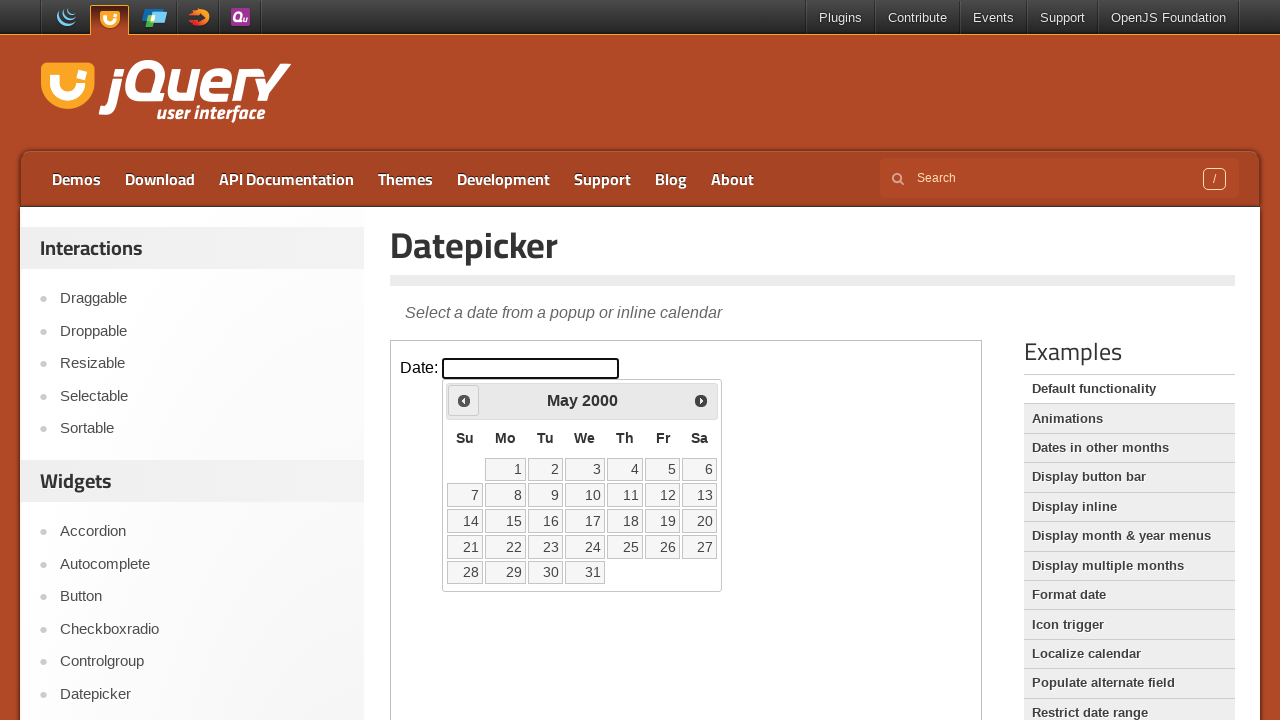

Retrieved updated current year from calendar
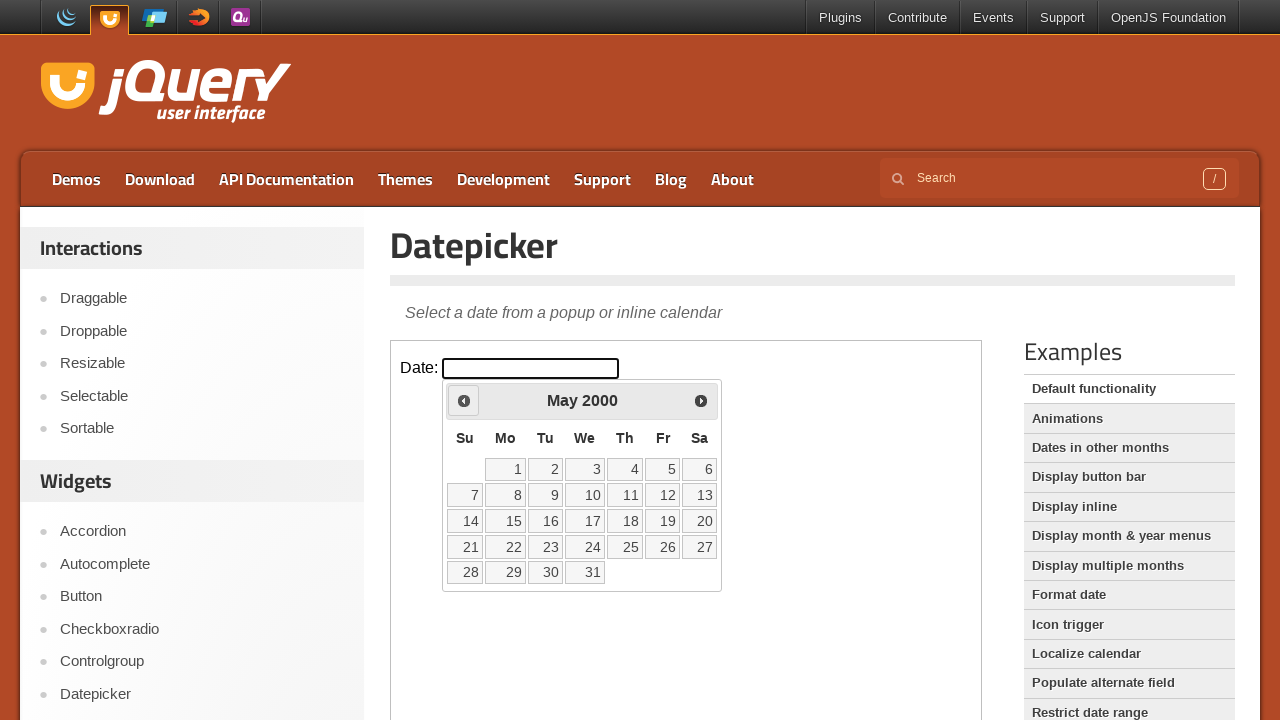

Clicked Prev button to navigate backwards (currently at May 2000) at (464, 400) on iframe >> nth=0 >> internal:control=enter-frame >> text=Prev
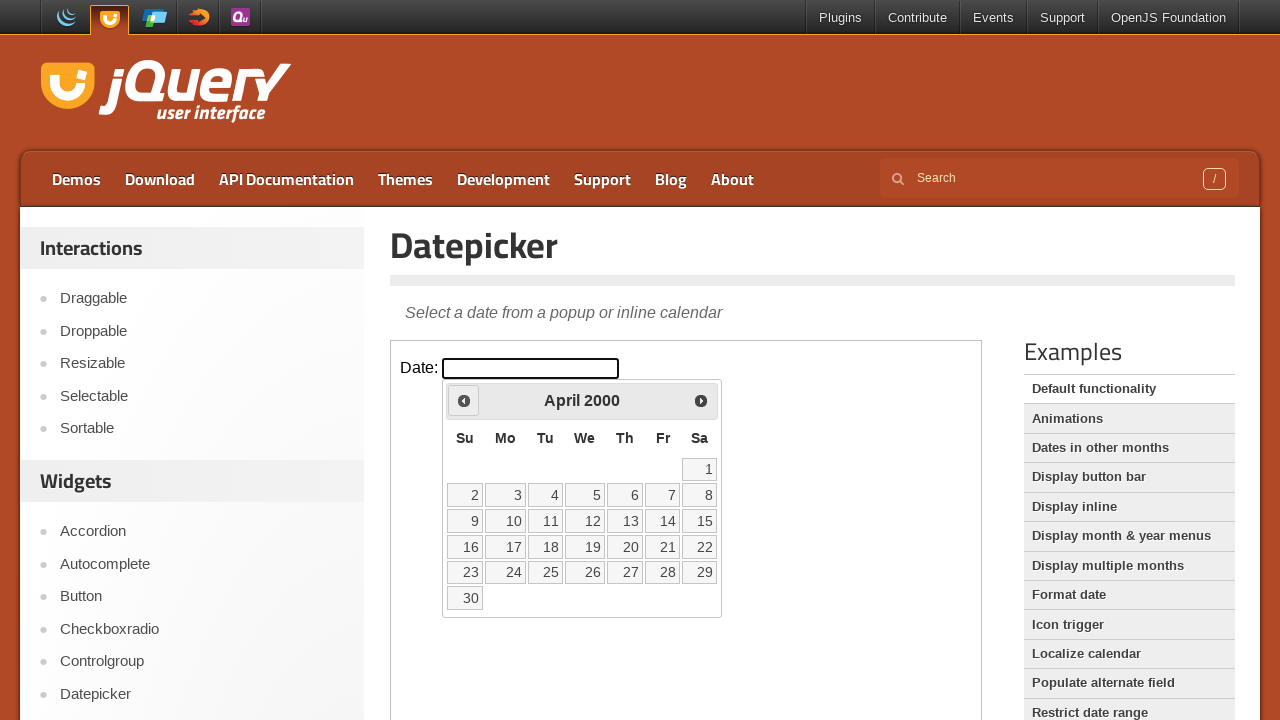

Retrieved updated current month from calendar
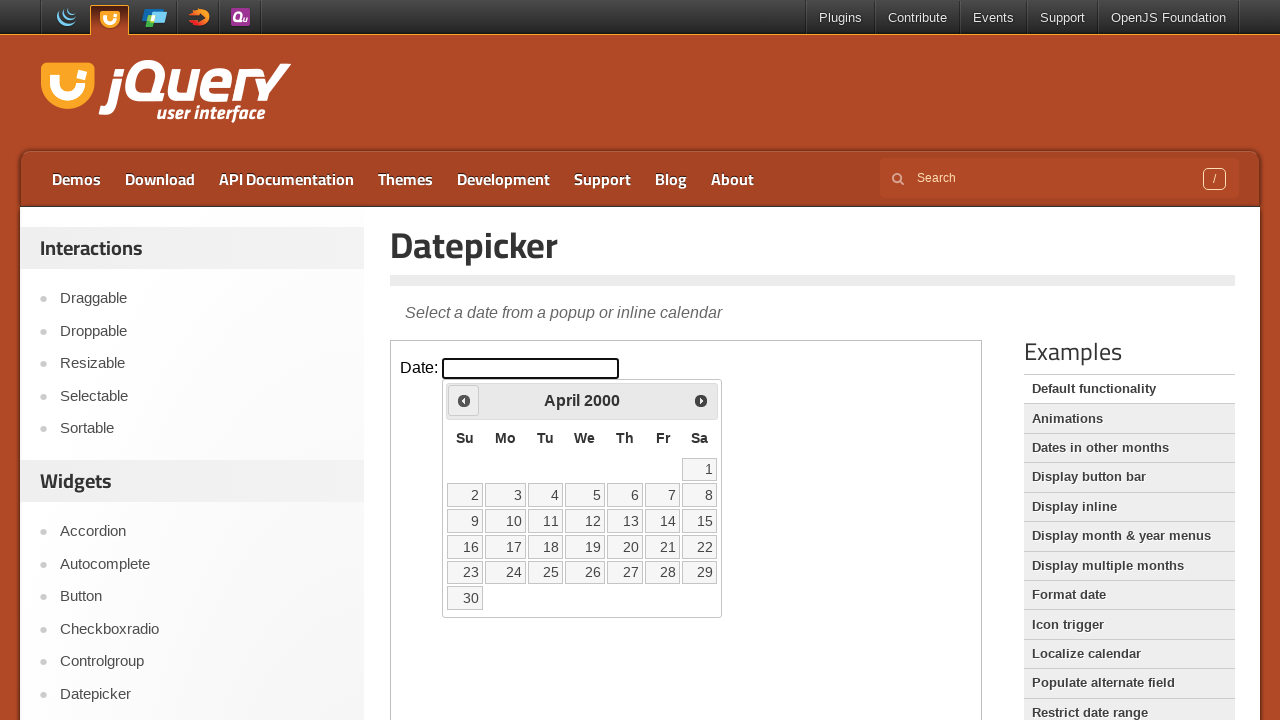

Retrieved updated current year from calendar
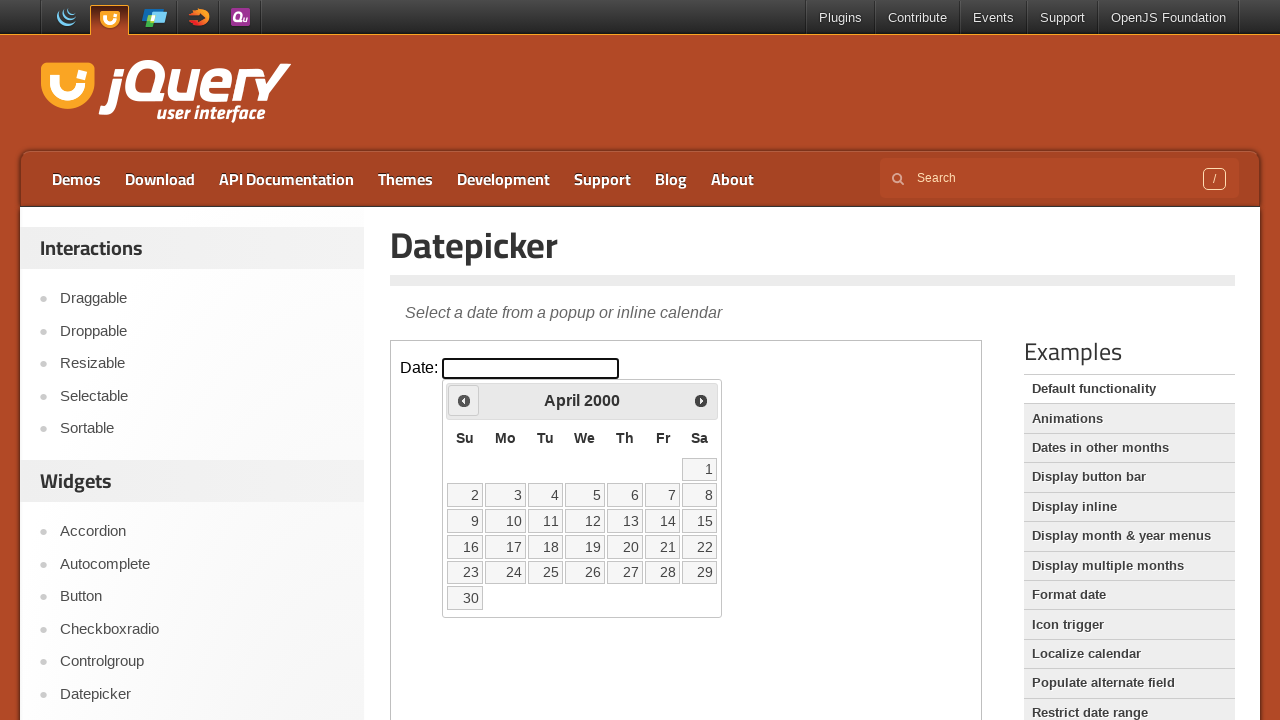

Clicked Prev button to navigate backwards (currently at April 2000) at (464, 400) on iframe >> nth=0 >> internal:control=enter-frame >> text=Prev
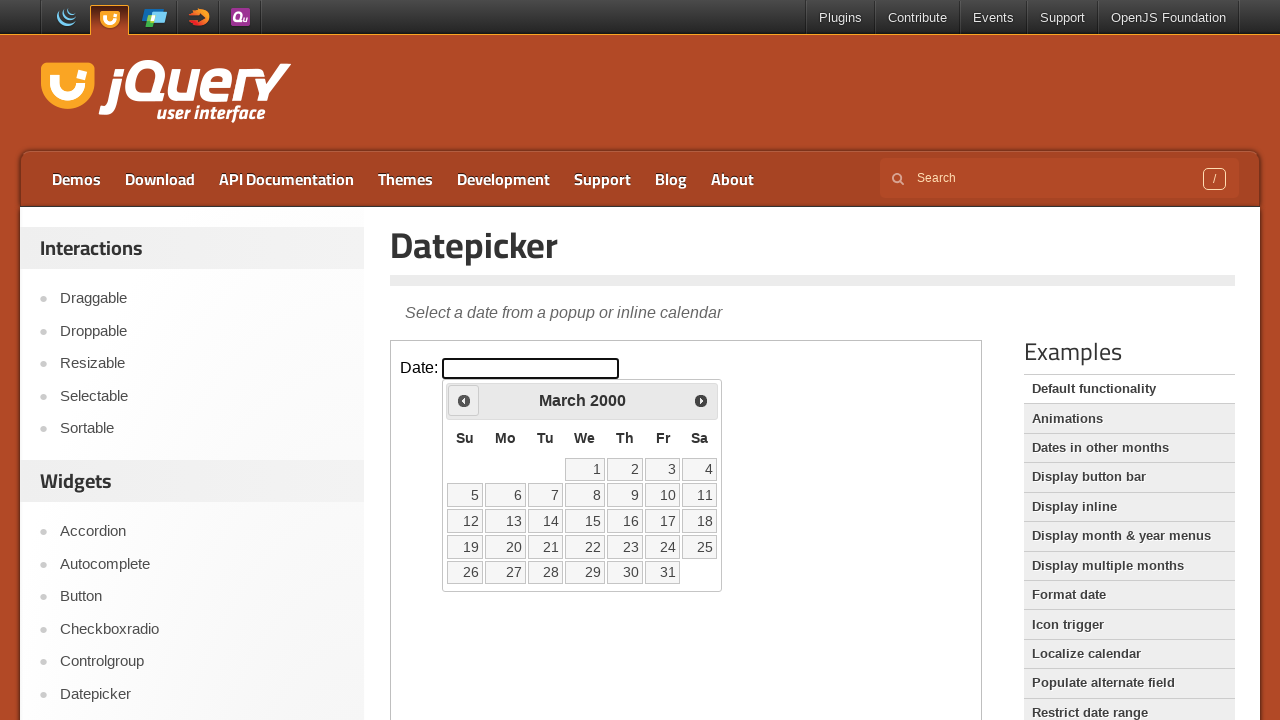

Retrieved updated current month from calendar
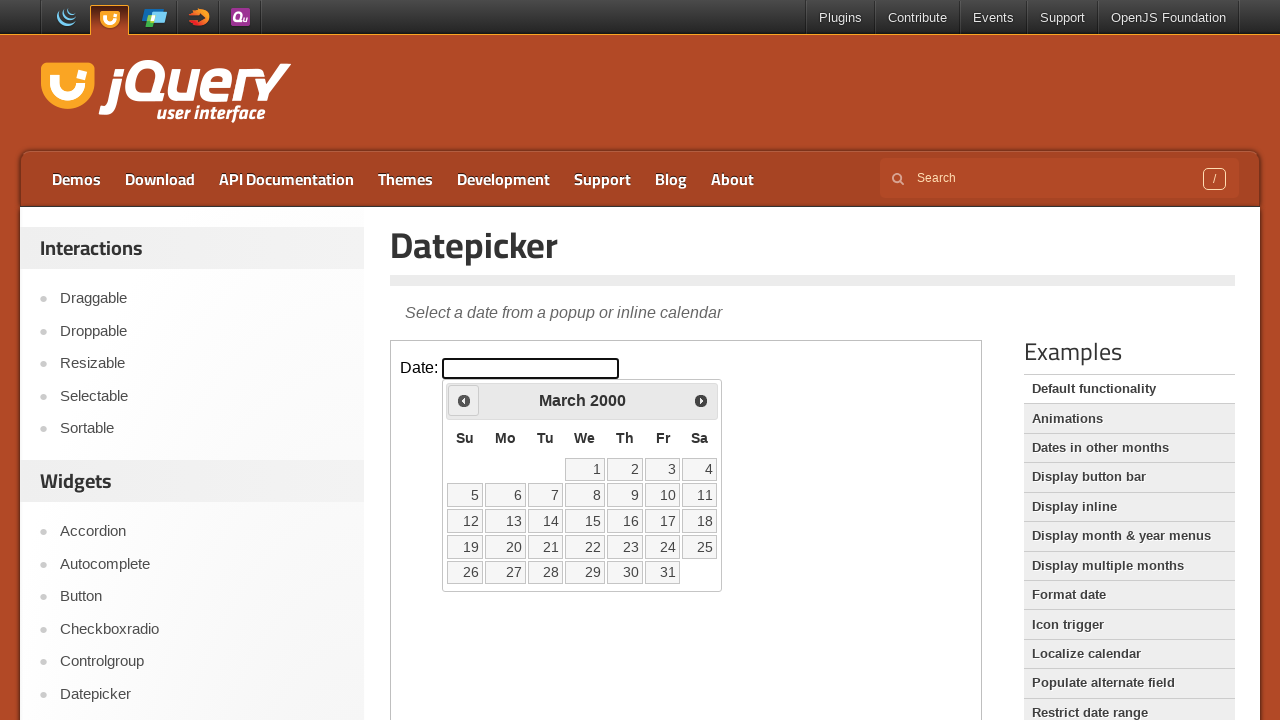

Retrieved updated current year from calendar
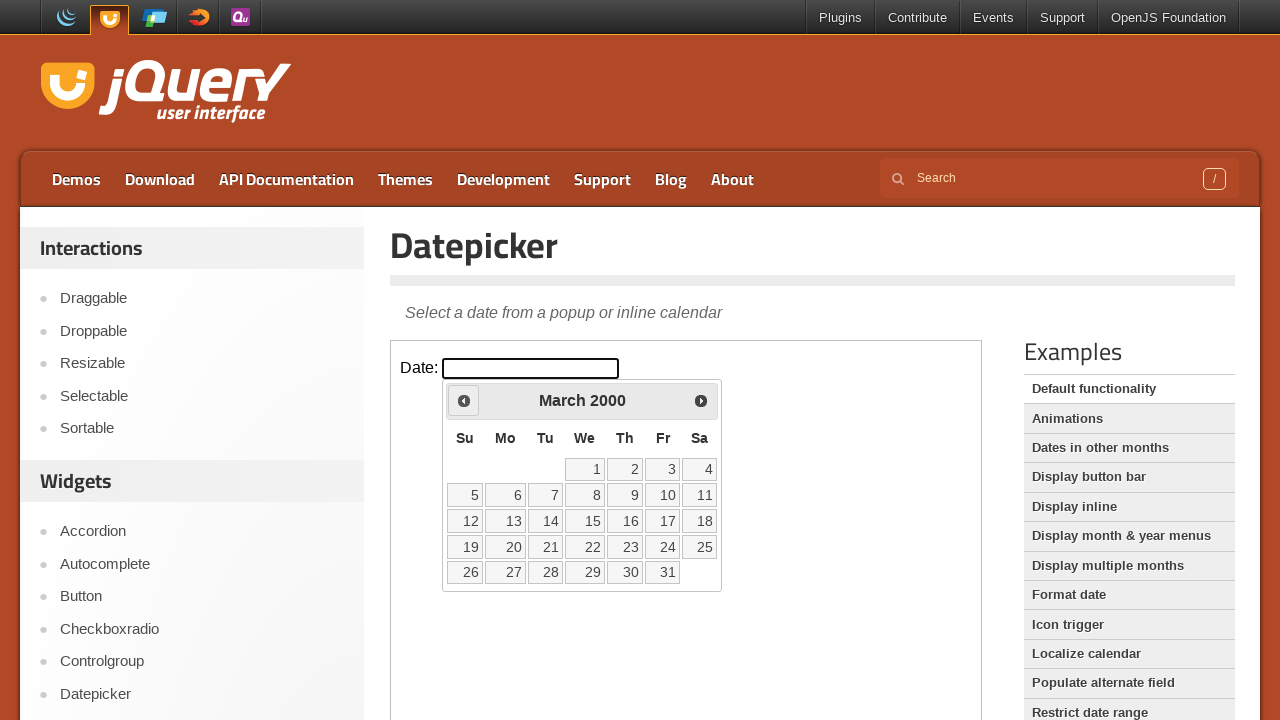

Clicked Prev button to navigate backwards (currently at March 2000) at (464, 400) on iframe >> nth=0 >> internal:control=enter-frame >> text=Prev
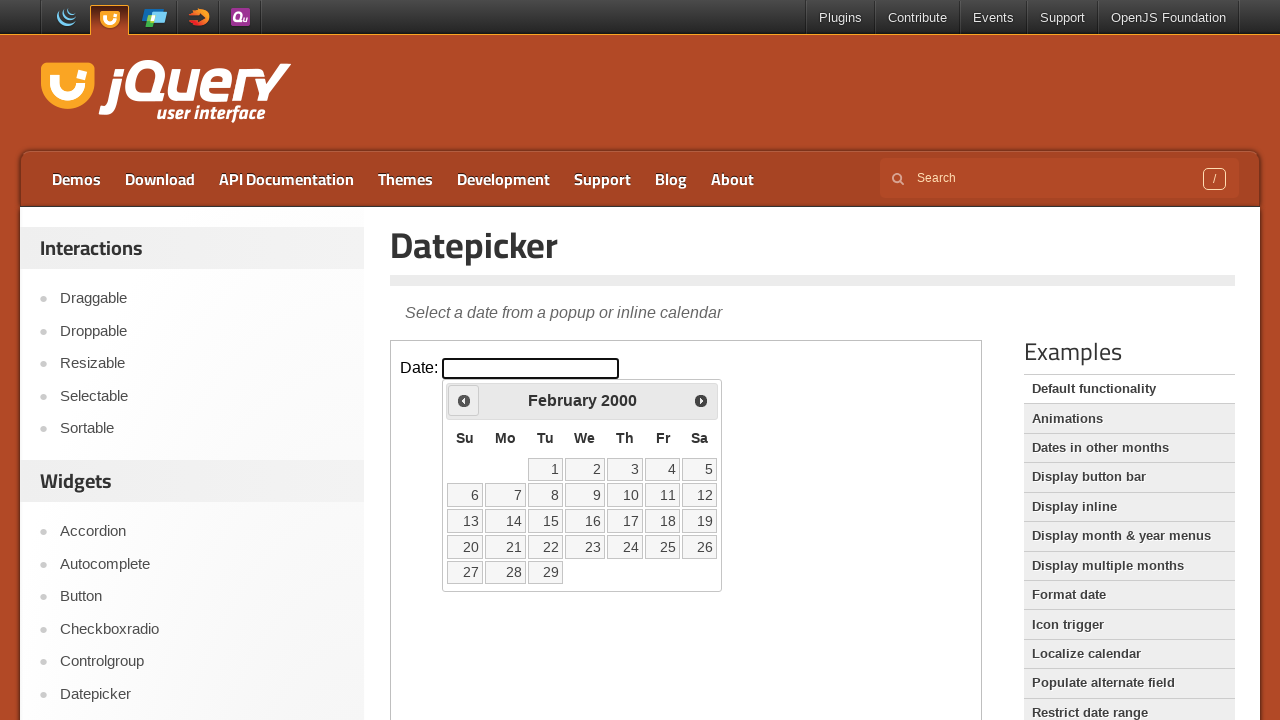

Retrieved updated current month from calendar
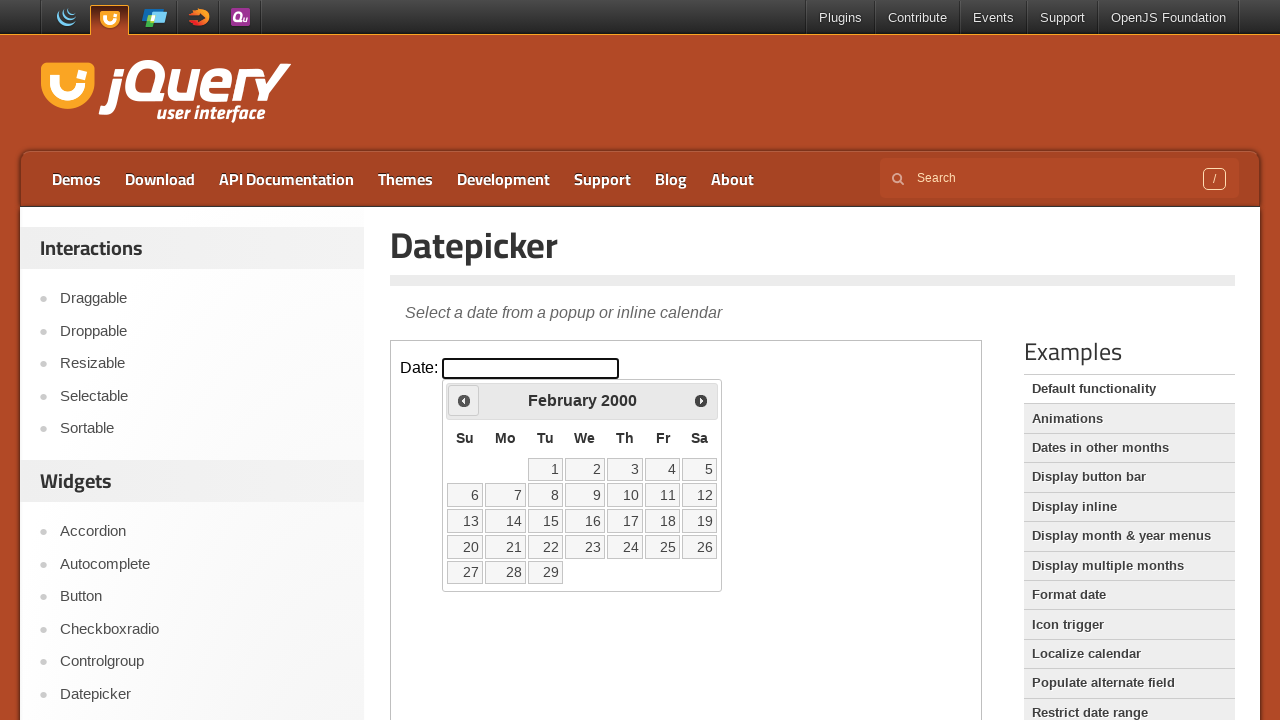

Retrieved updated current year from calendar
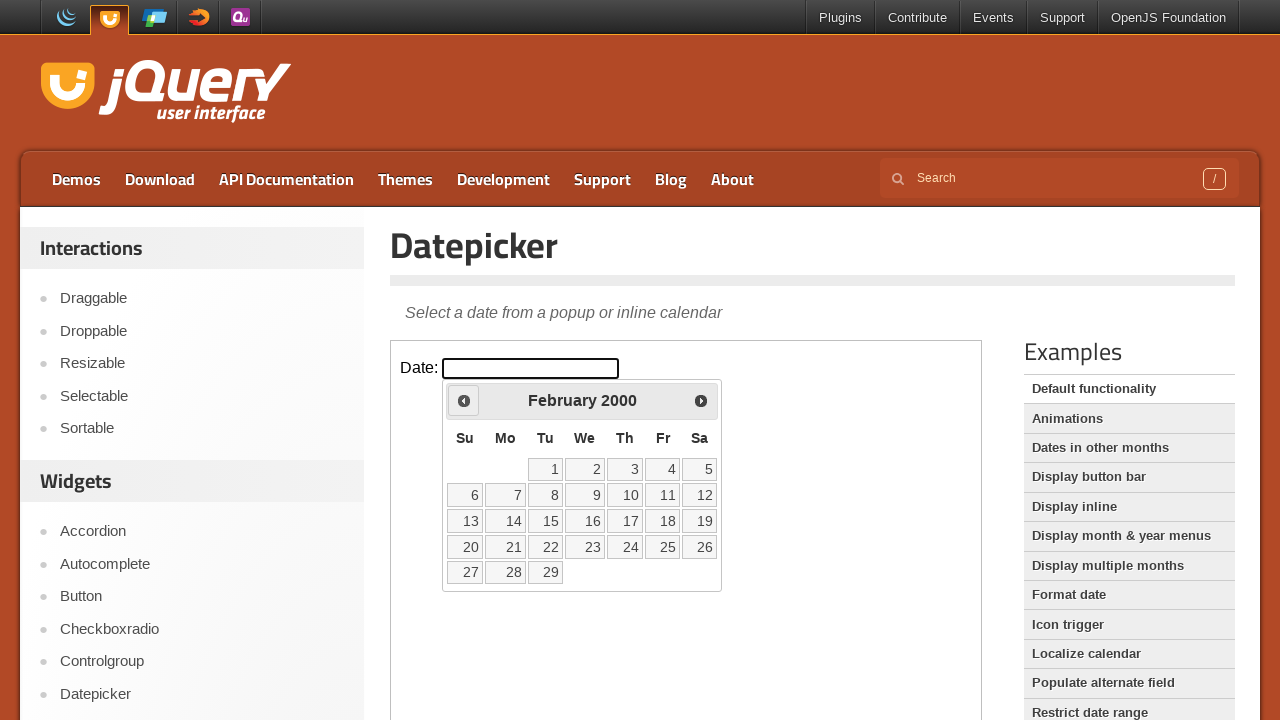

Clicked Prev button to navigate backwards (currently at February 2000) at (464, 400) on iframe >> nth=0 >> internal:control=enter-frame >> text=Prev
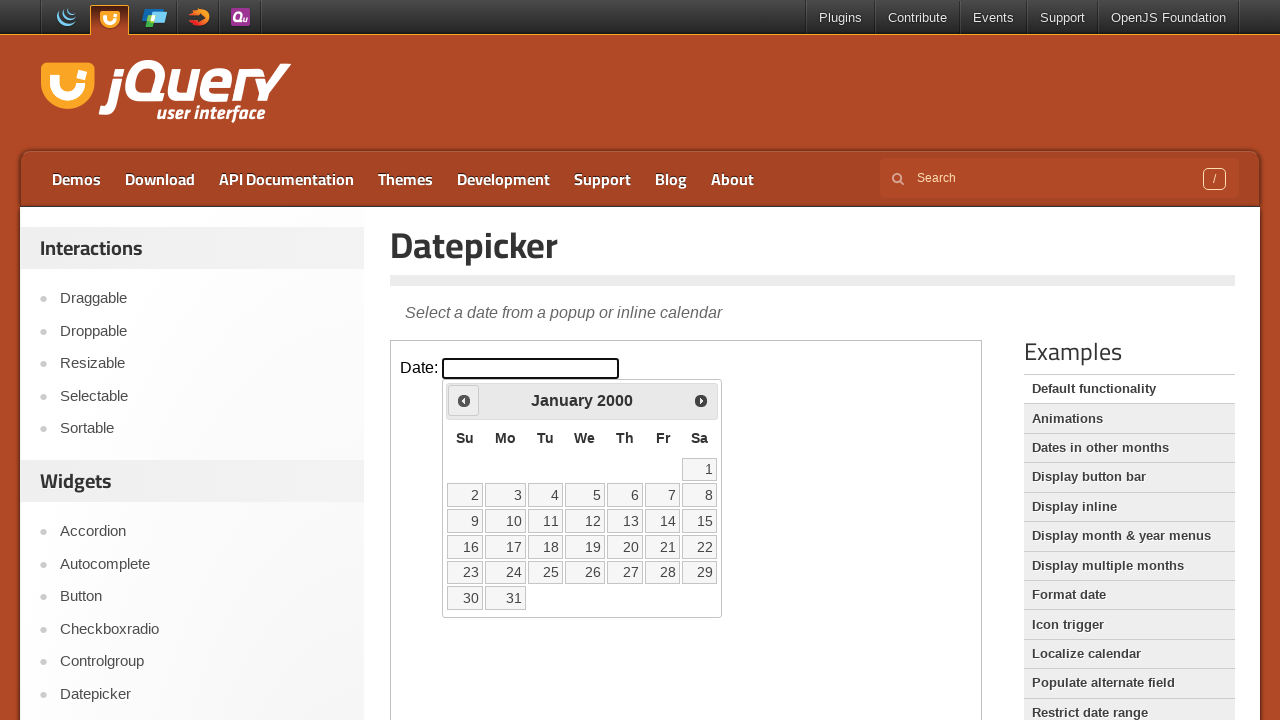

Retrieved updated current month from calendar
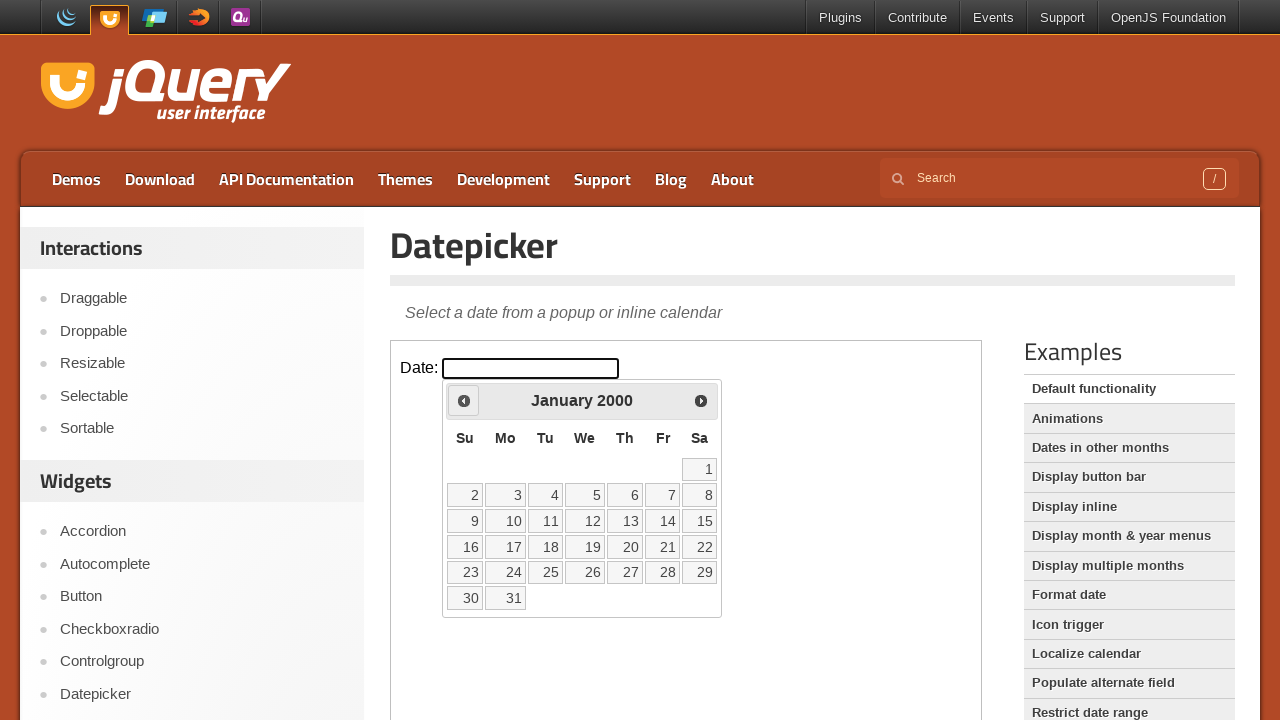

Retrieved updated current year from calendar
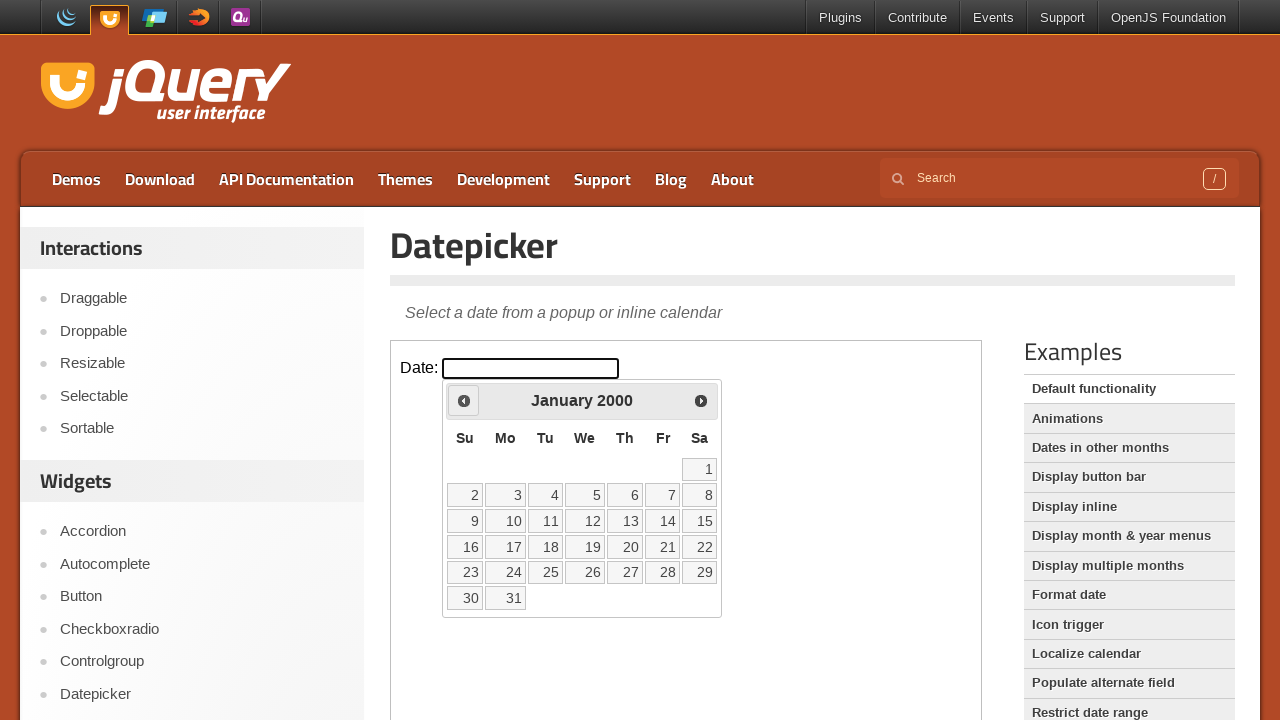

Clicked Prev button to navigate backwards (currently at January 2000) at (464, 400) on iframe >> nth=0 >> internal:control=enter-frame >> text=Prev
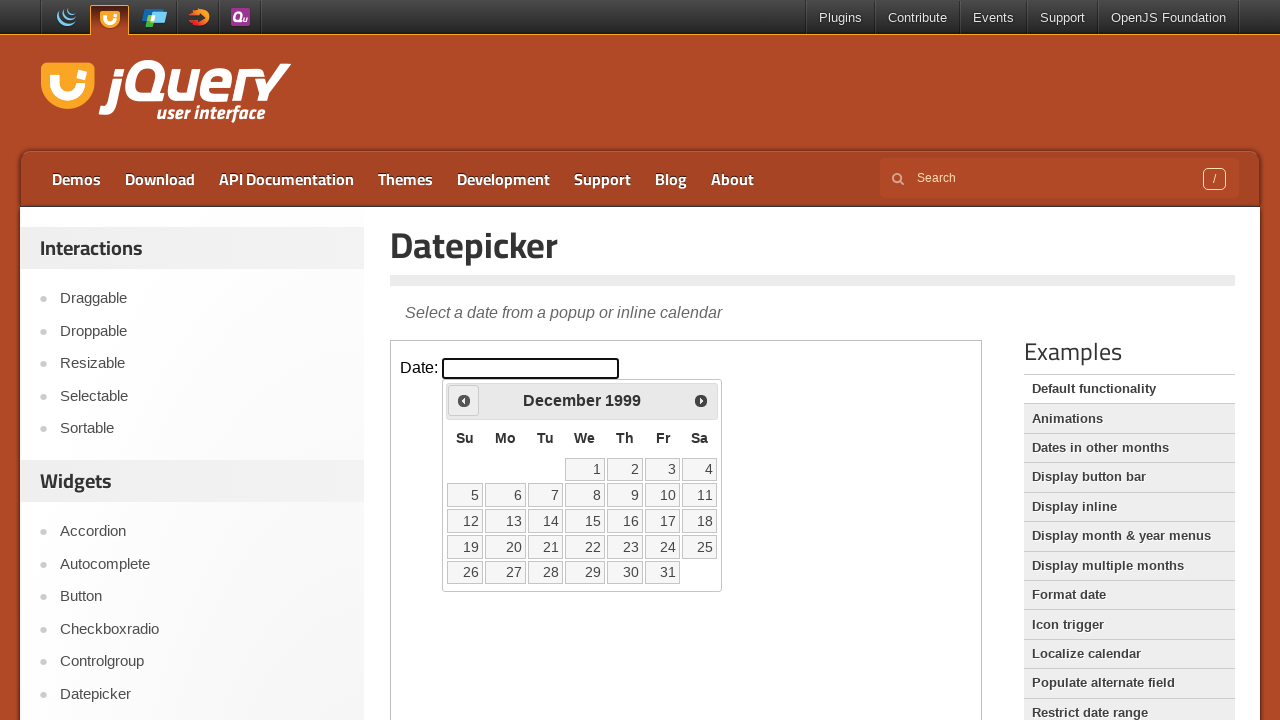

Retrieved updated current month from calendar
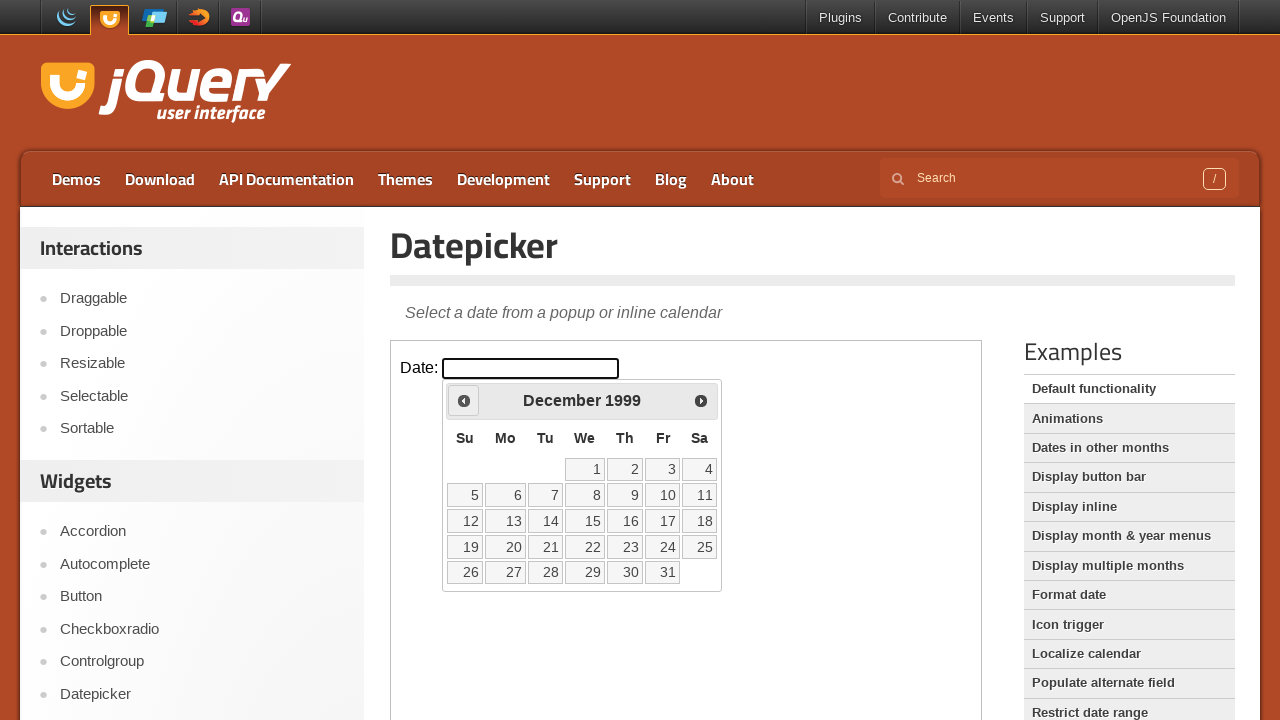

Retrieved updated current year from calendar
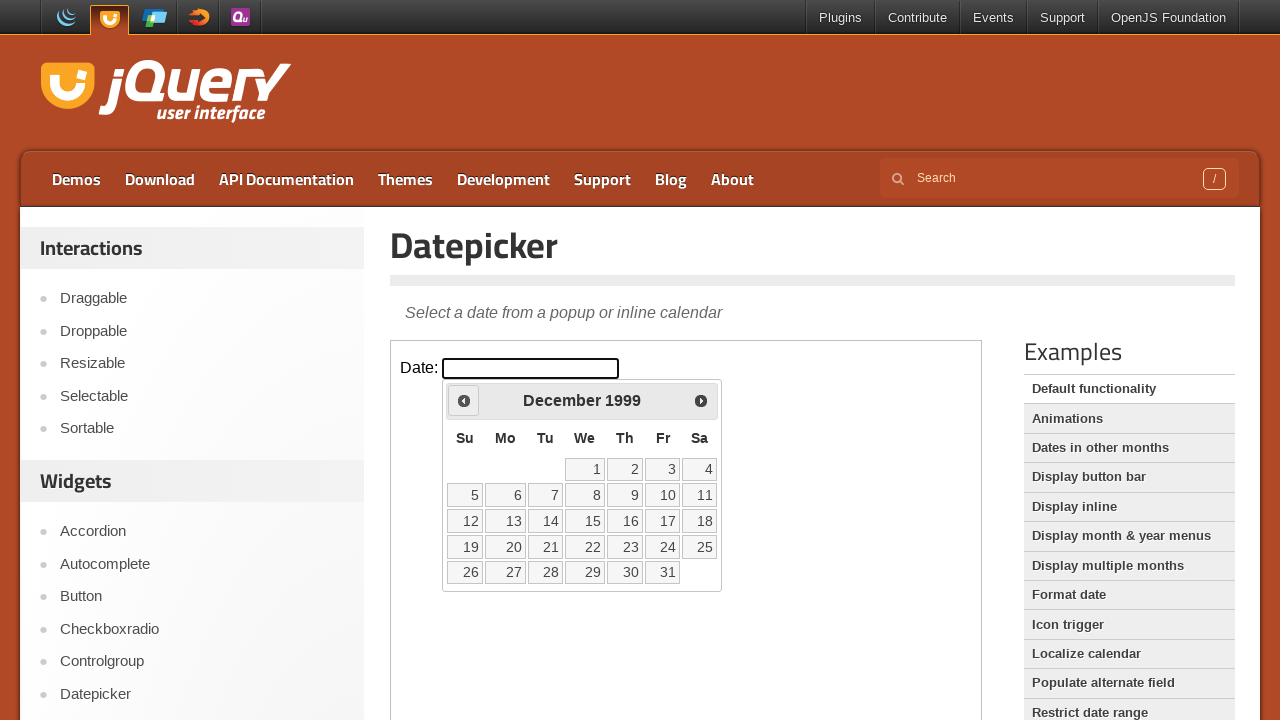

Clicked Prev button to navigate backwards (currently at December 1999) at (464, 400) on iframe >> nth=0 >> internal:control=enter-frame >> text=Prev
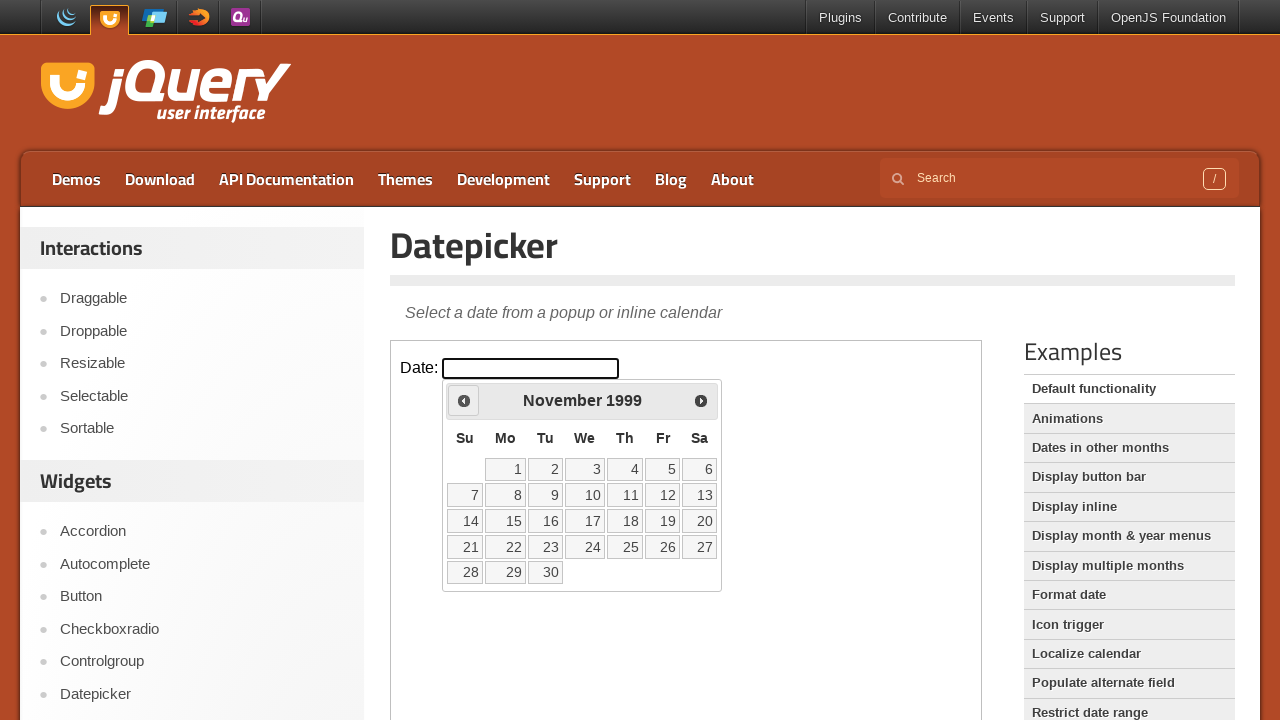

Retrieved updated current month from calendar
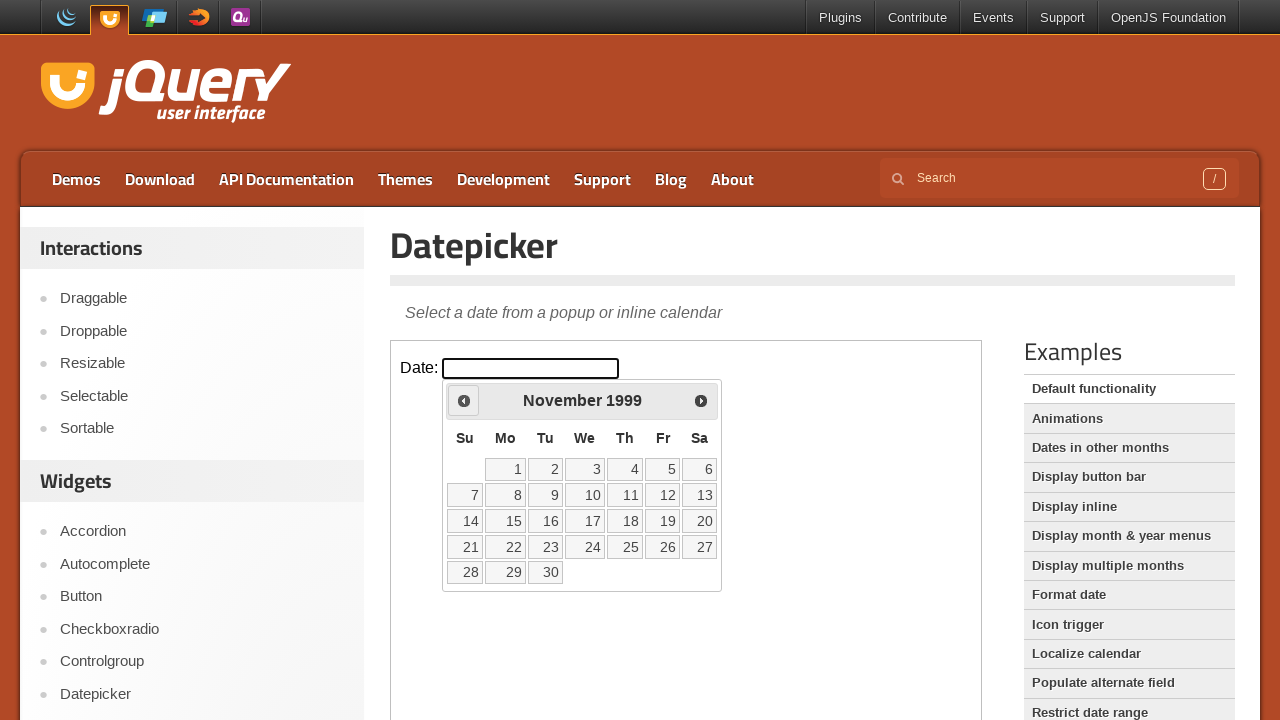

Retrieved updated current year from calendar
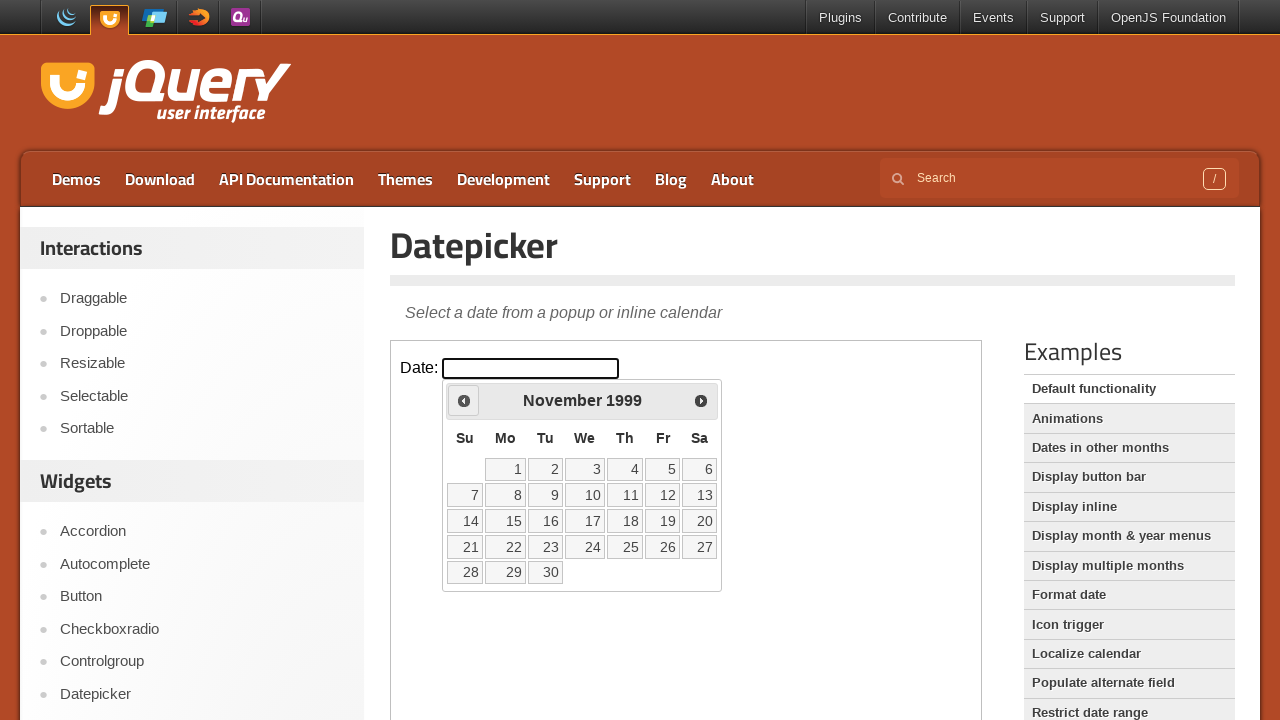

Clicked Prev button to navigate backwards (currently at November 1999) at (464, 400) on iframe >> nth=0 >> internal:control=enter-frame >> text=Prev
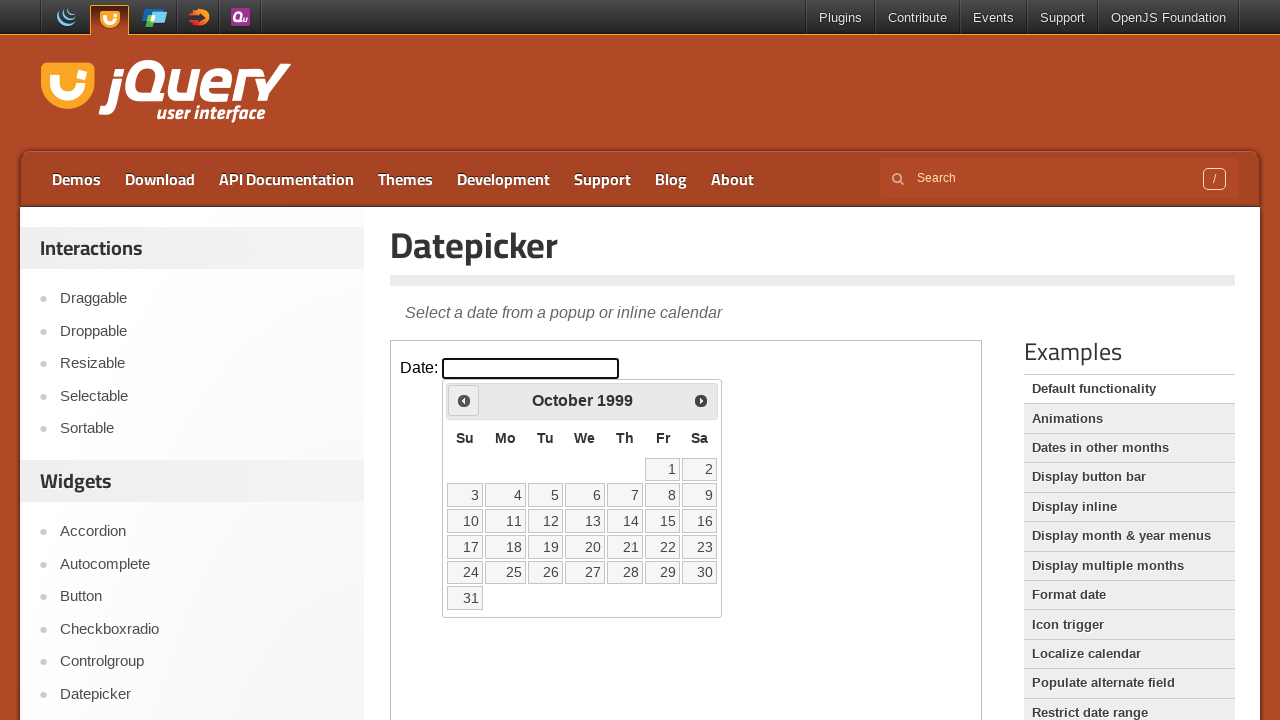

Retrieved updated current month from calendar
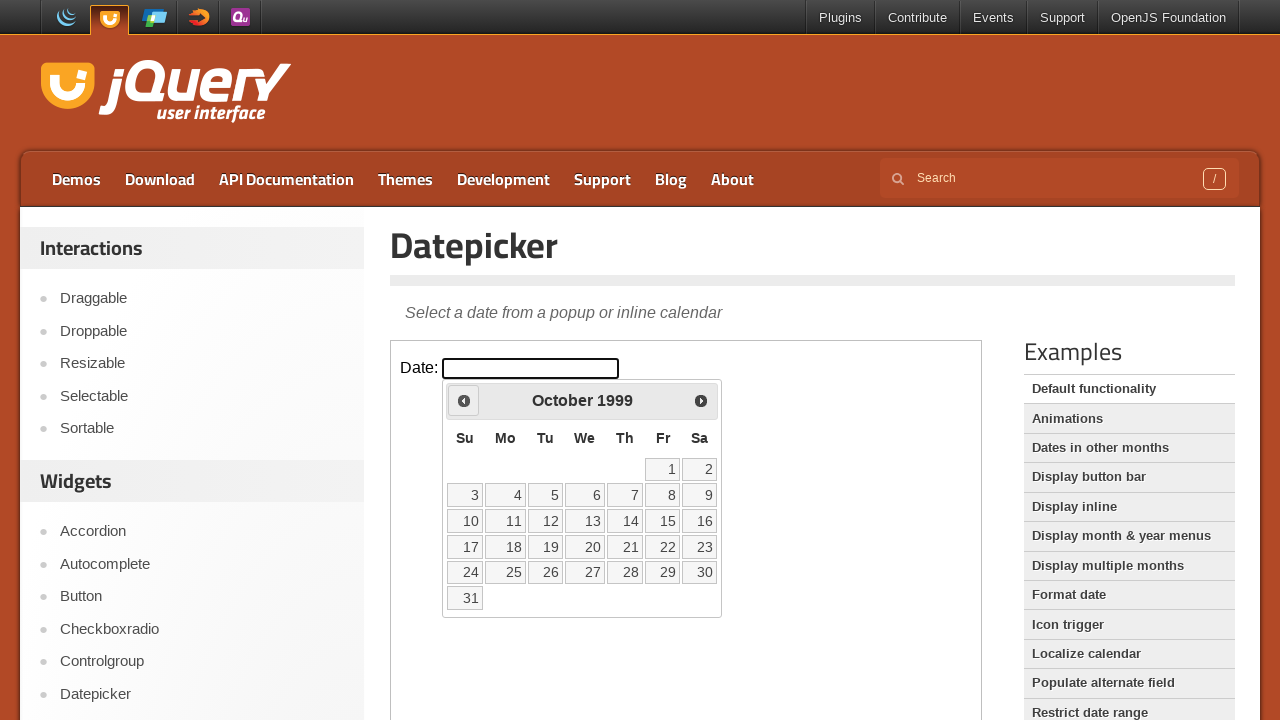

Retrieved updated current year from calendar
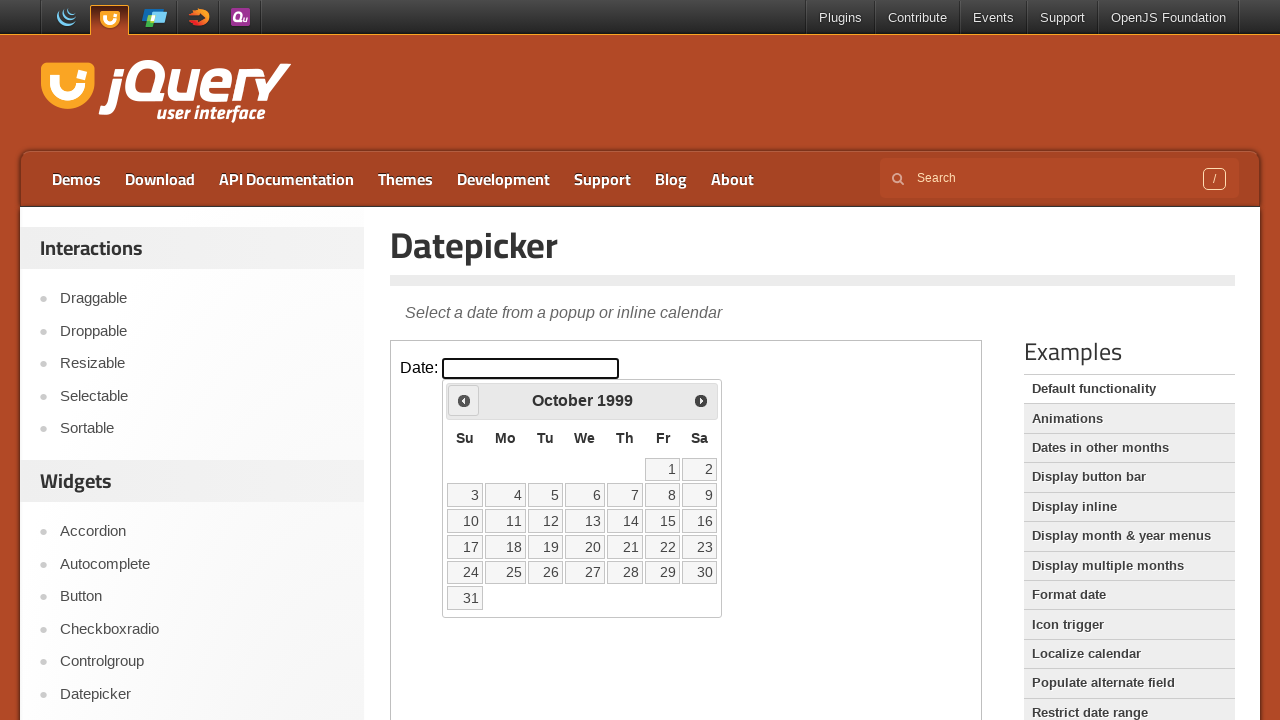

Clicked Prev button to navigate backwards (currently at October 1999) at (464, 400) on iframe >> nth=0 >> internal:control=enter-frame >> text=Prev
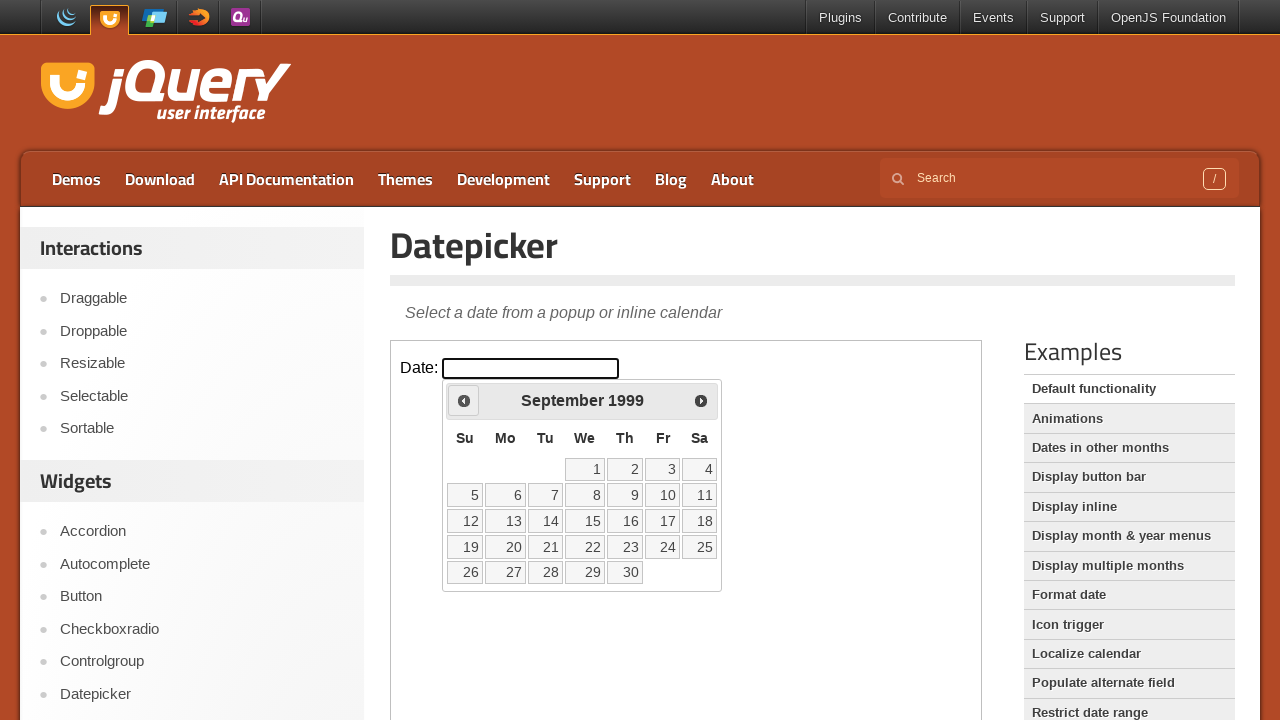

Retrieved updated current month from calendar
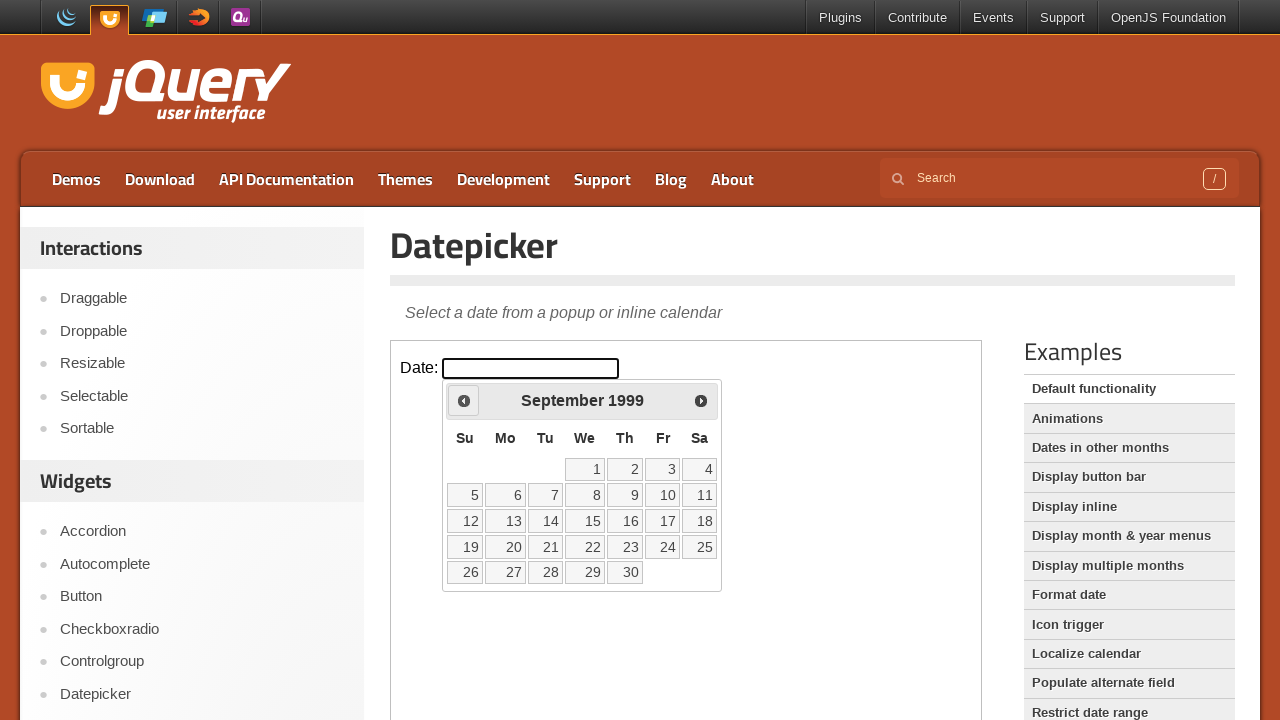

Retrieved updated current year from calendar
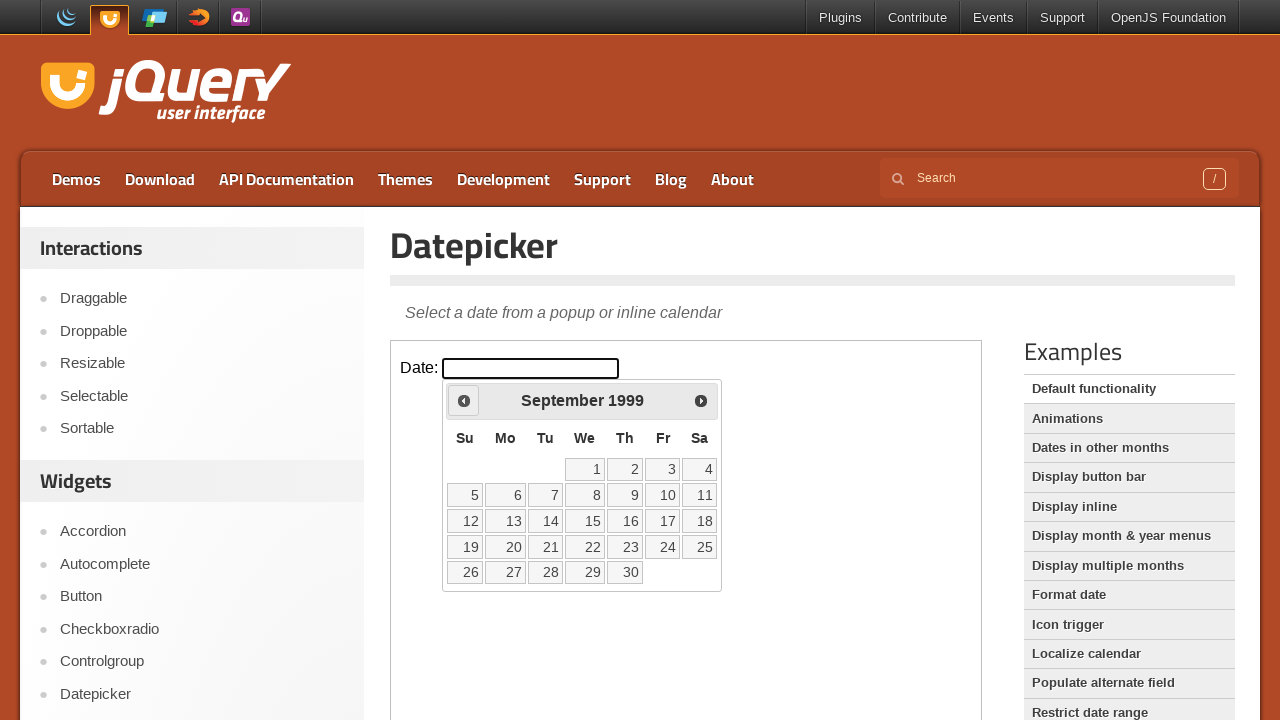

Clicked Prev button to navigate backwards (currently at September 1999) at (464, 400) on iframe >> nth=0 >> internal:control=enter-frame >> text=Prev
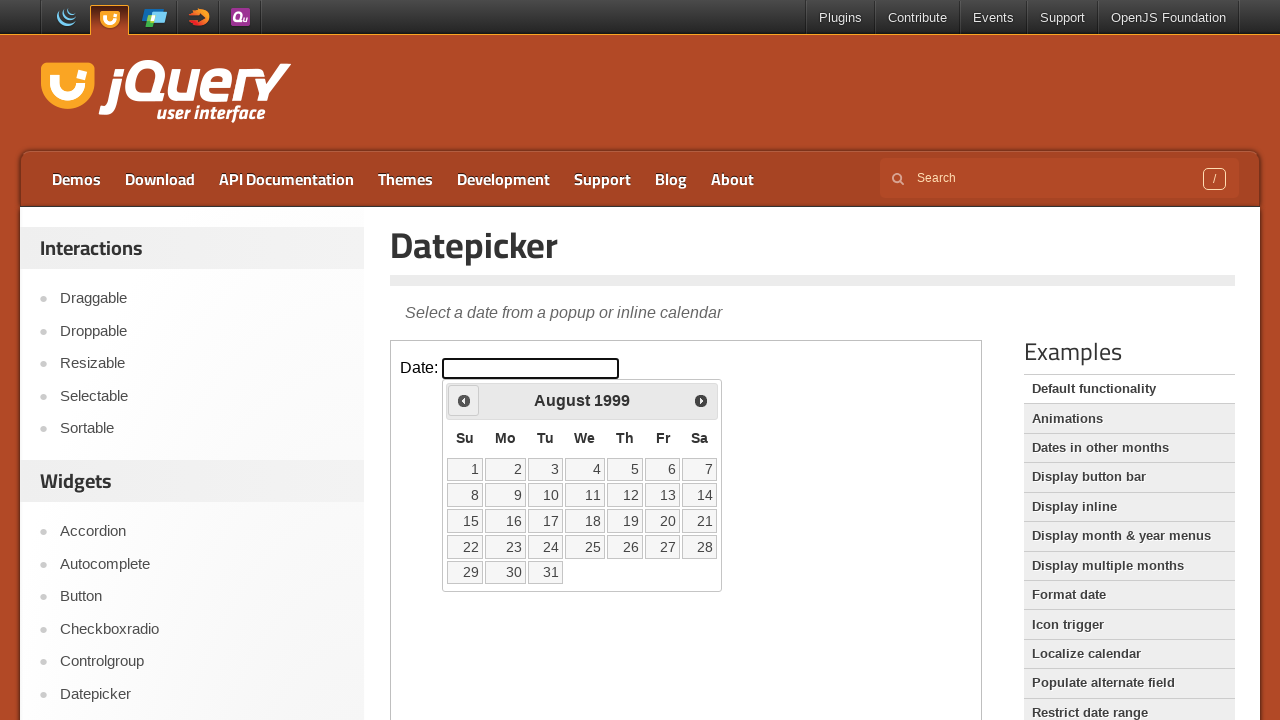

Retrieved updated current month from calendar
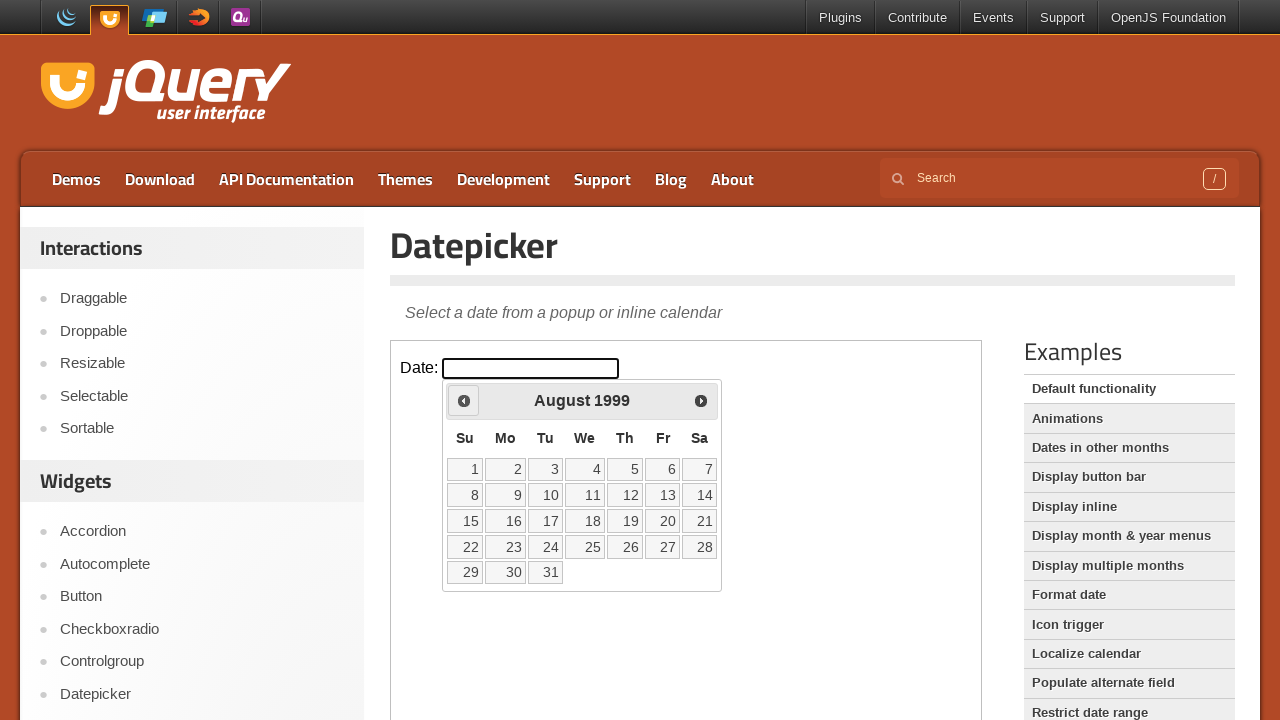

Retrieved updated current year from calendar
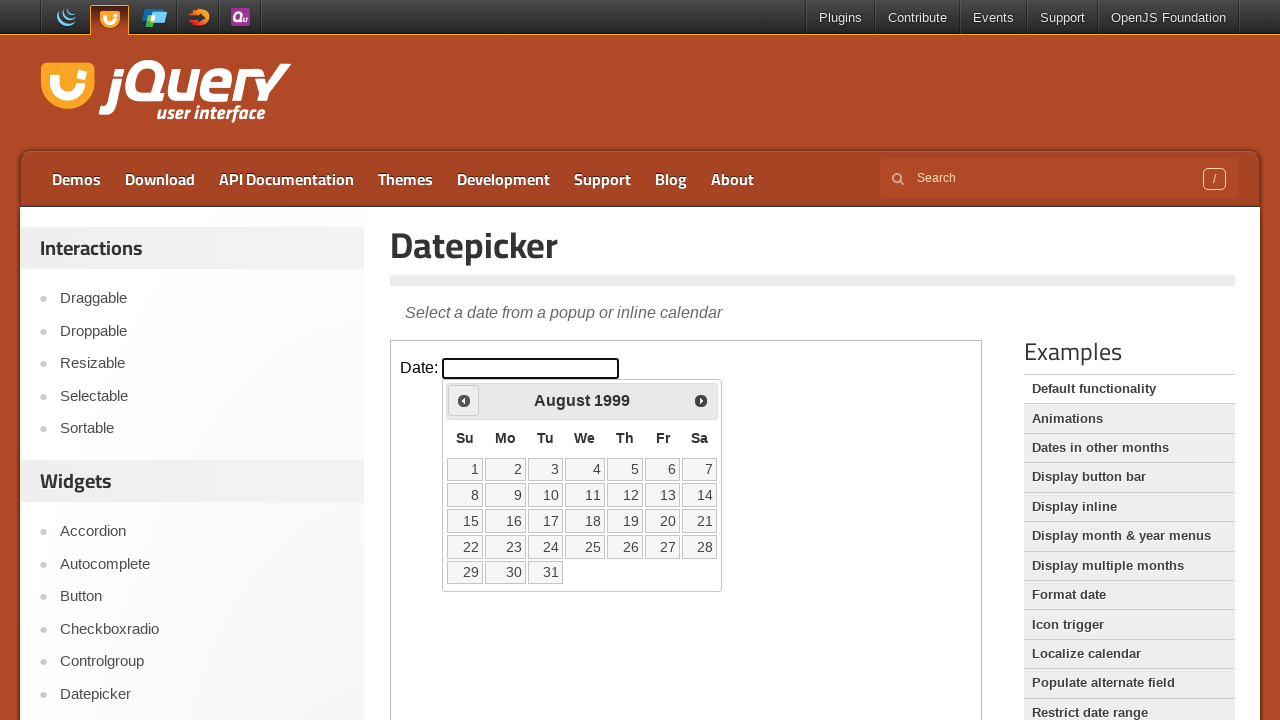

Clicked Prev button to navigate backwards (currently at August 1999) at (464, 400) on iframe >> nth=0 >> internal:control=enter-frame >> text=Prev
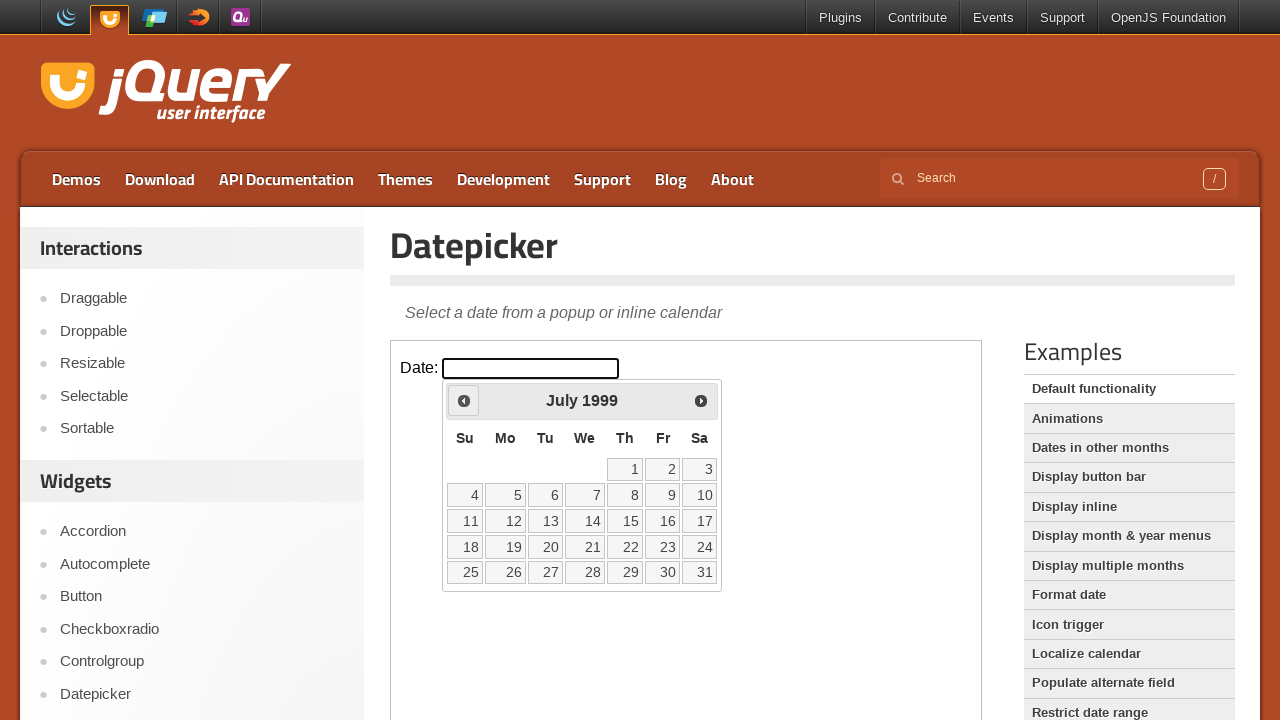

Retrieved updated current month from calendar
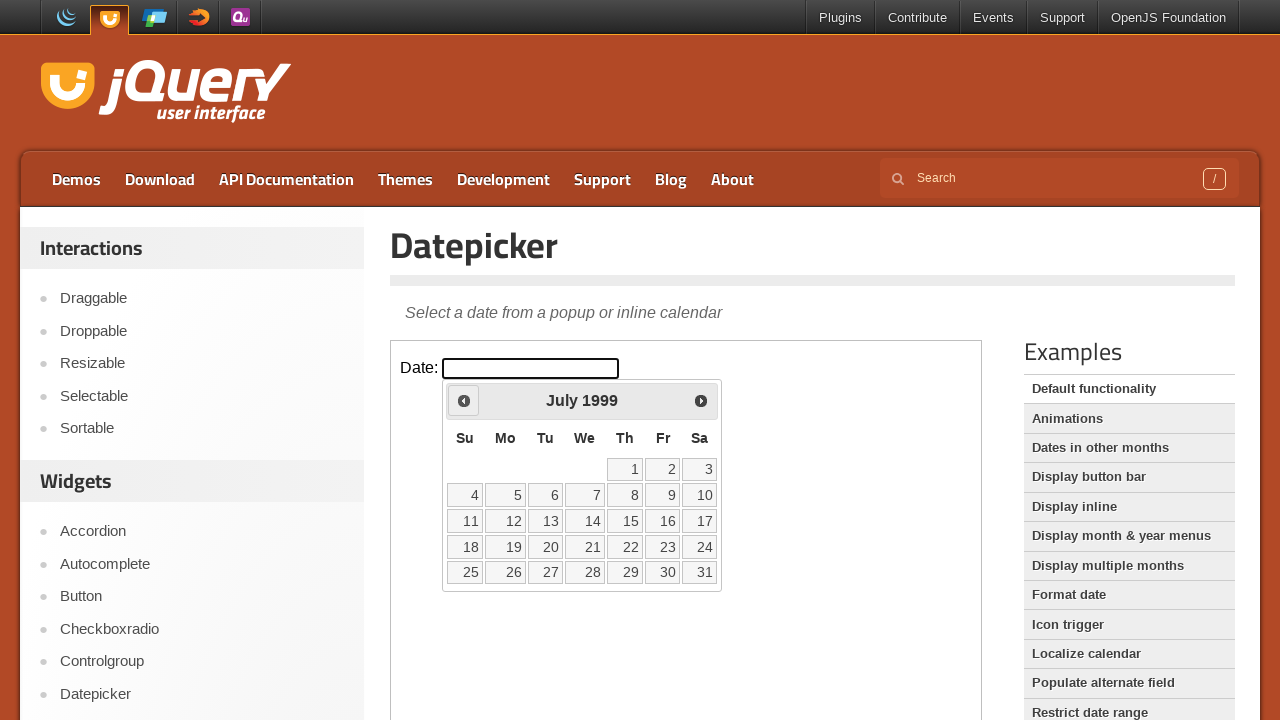

Retrieved updated current year from calendar
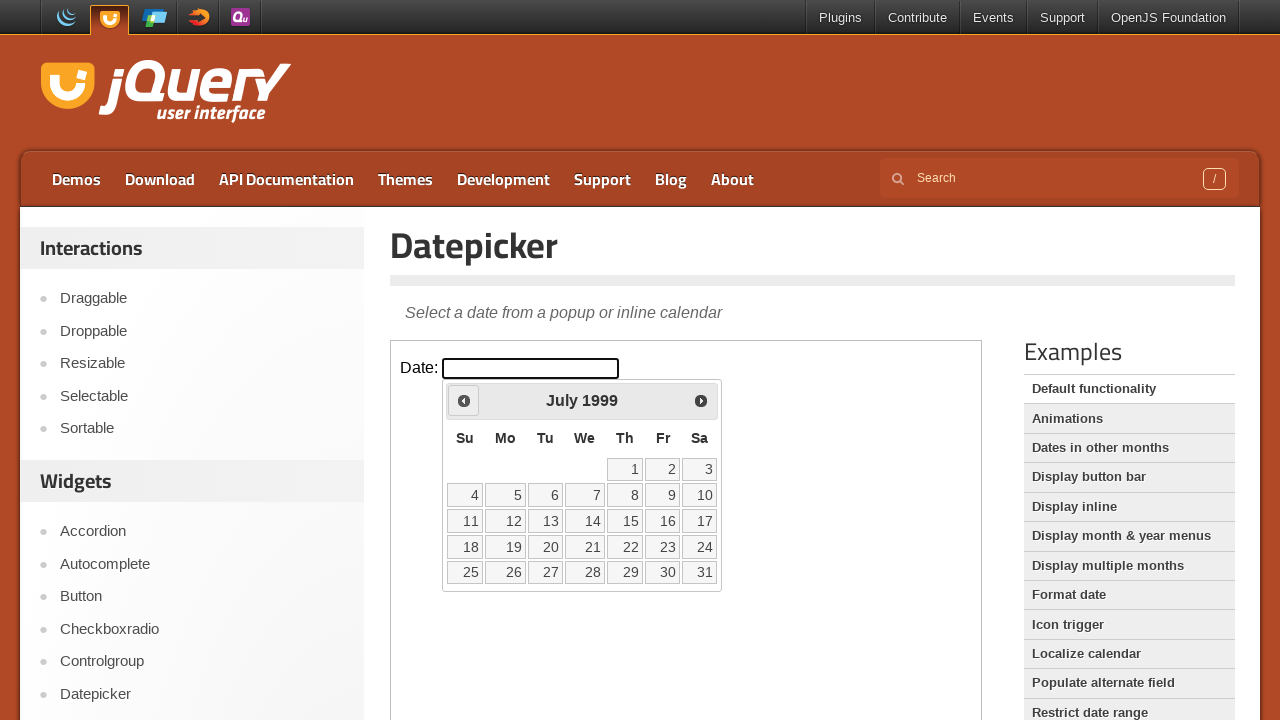

Clicked Prev button to navigate backwards (currently at July 1999) at (464, 400) on iframe >> nth=0 >> internal:control=enter-frame >> text=Prev
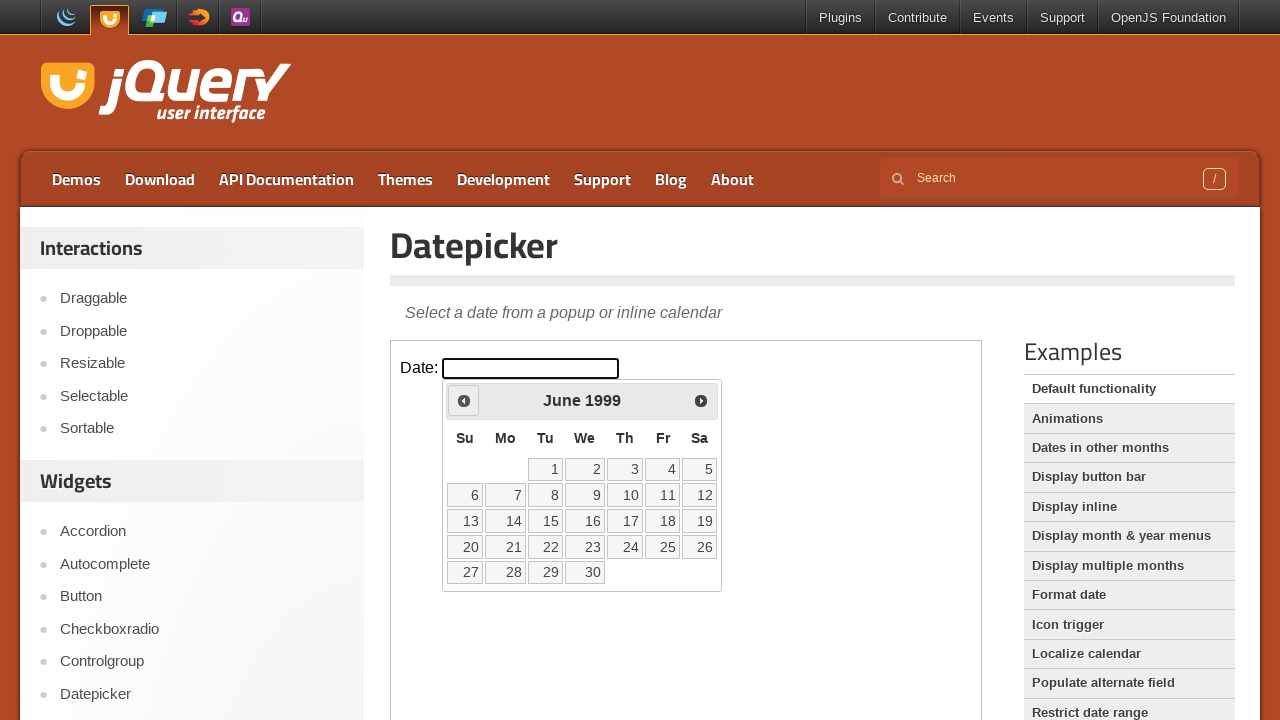

Retrieved updated current month from calendar
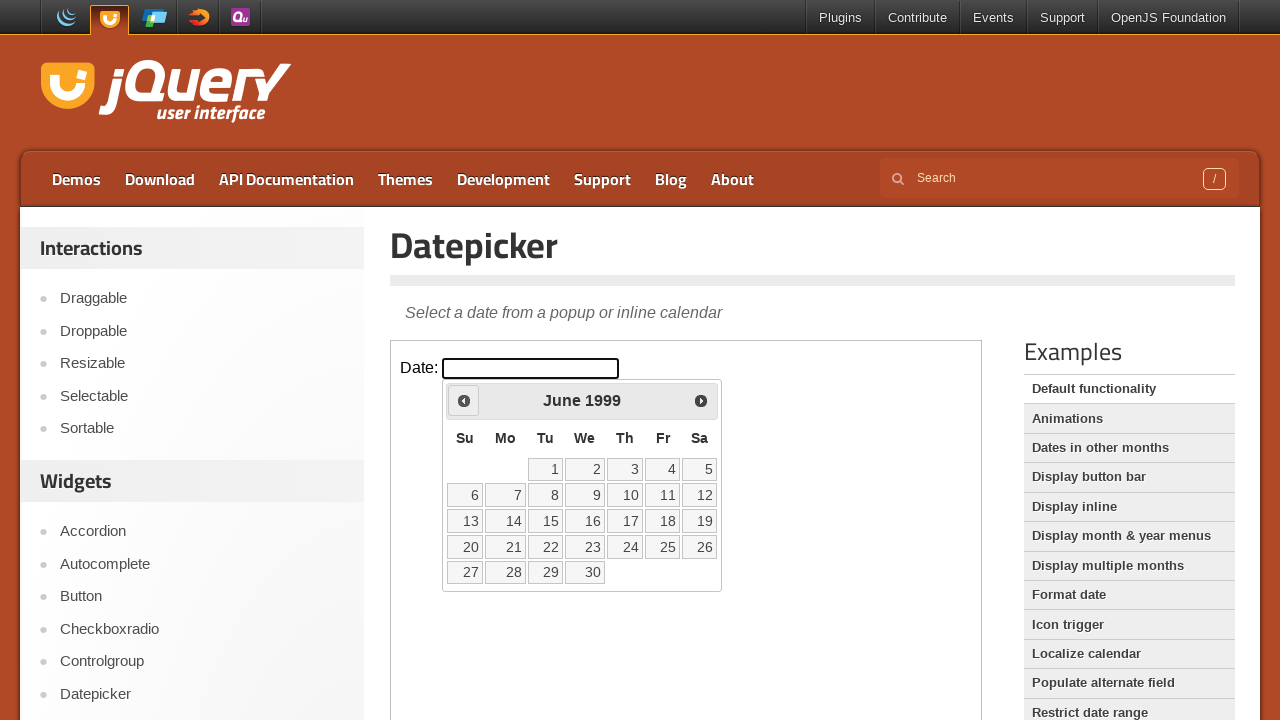

Retrieved updated current year from calendar
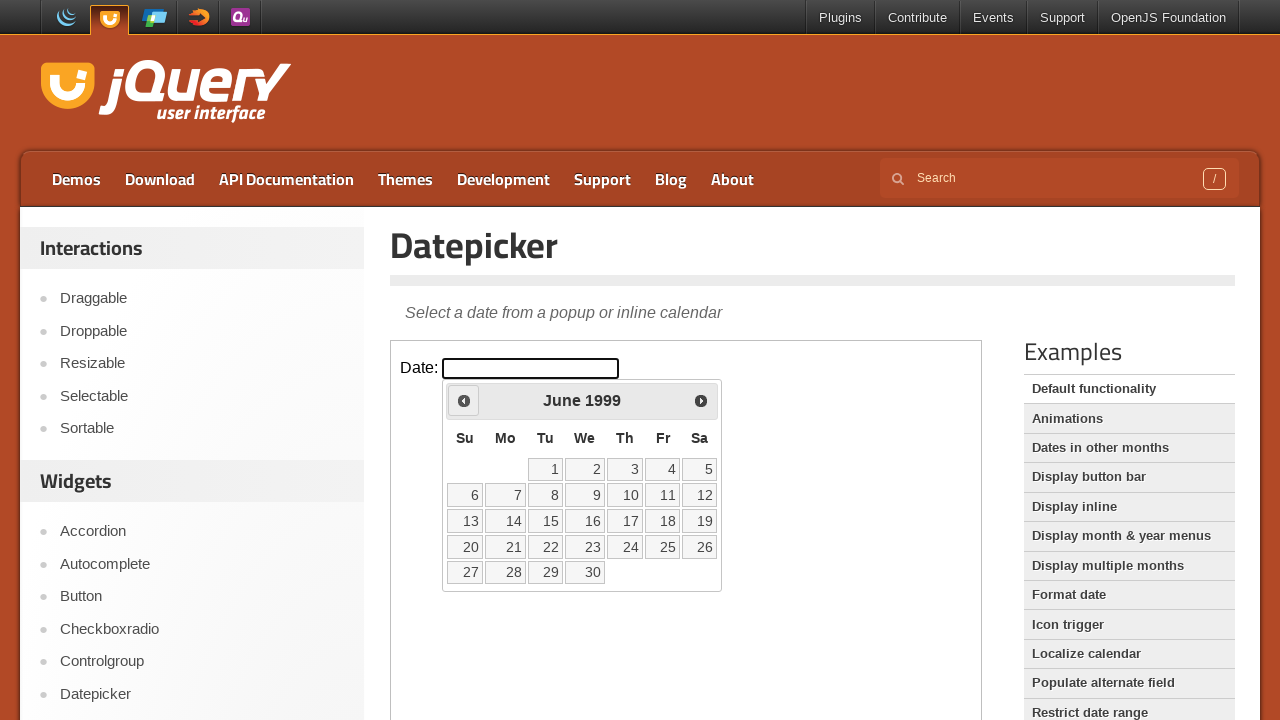

Clicked Prev button to navigate backwards (currently at June 1999) at (464, 400) on iframe >> nth=0 >> internal:control=enter-frame >> text=Prev
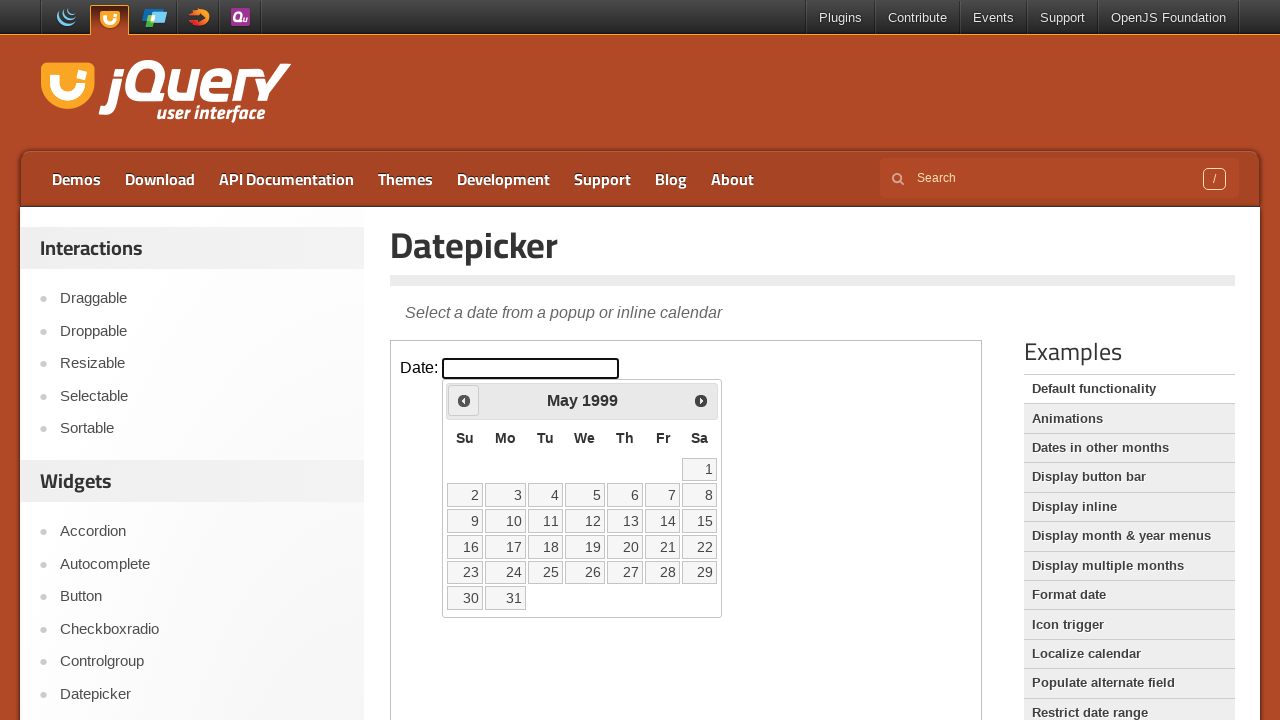

Retrieved updated current month from calendar
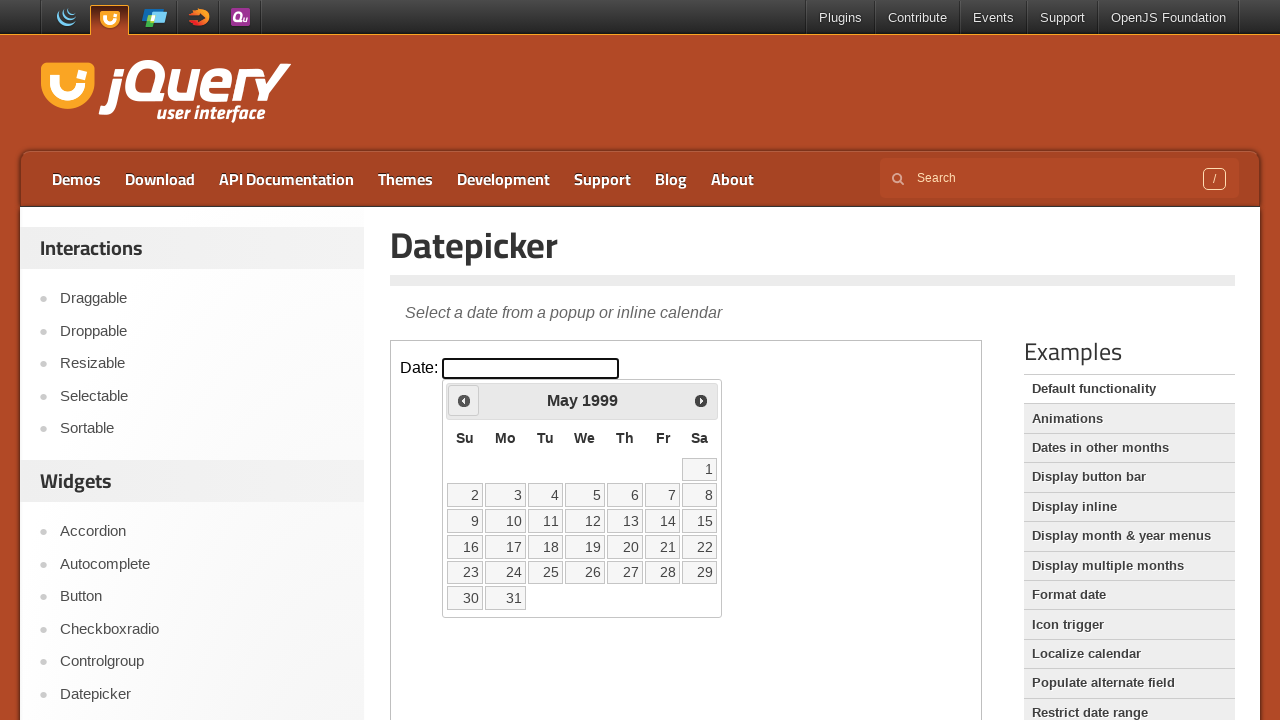

Retrieved updated current year from calendar
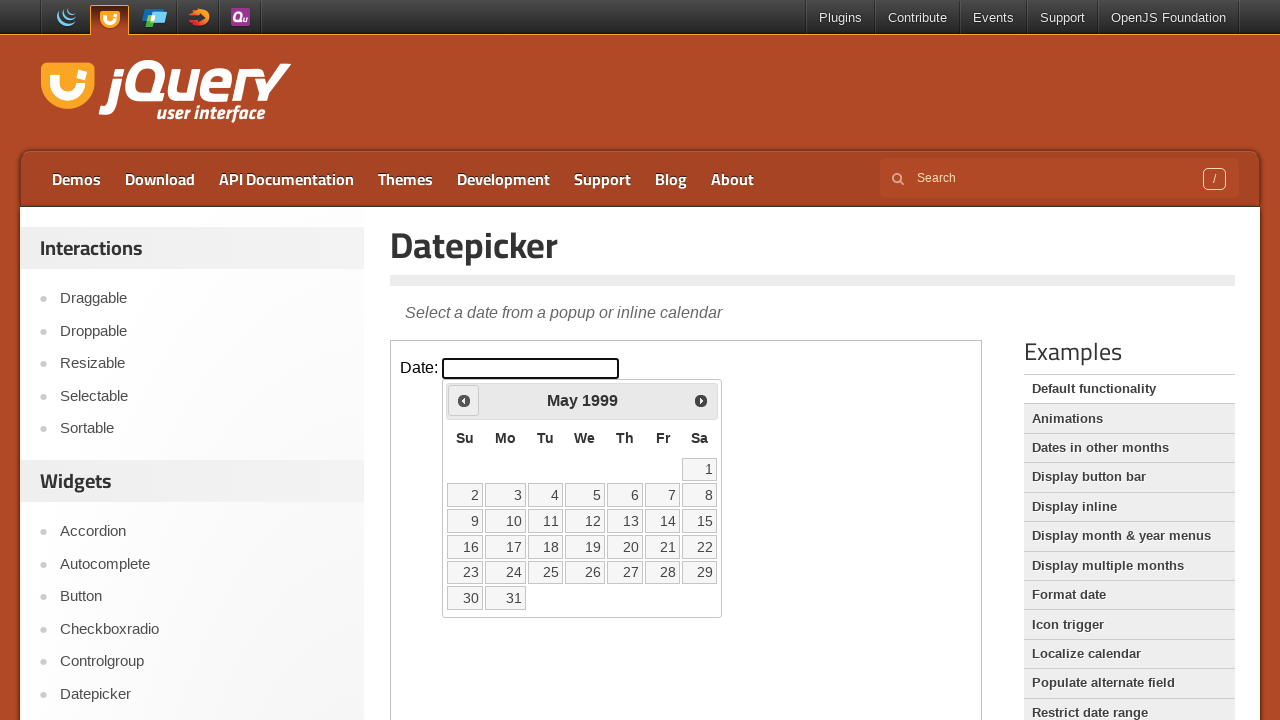

Selected day 22 from the May 1999 calendar at (700, 547) on iframe >> nth=0 >> internal:control=enter-frame >> text=22
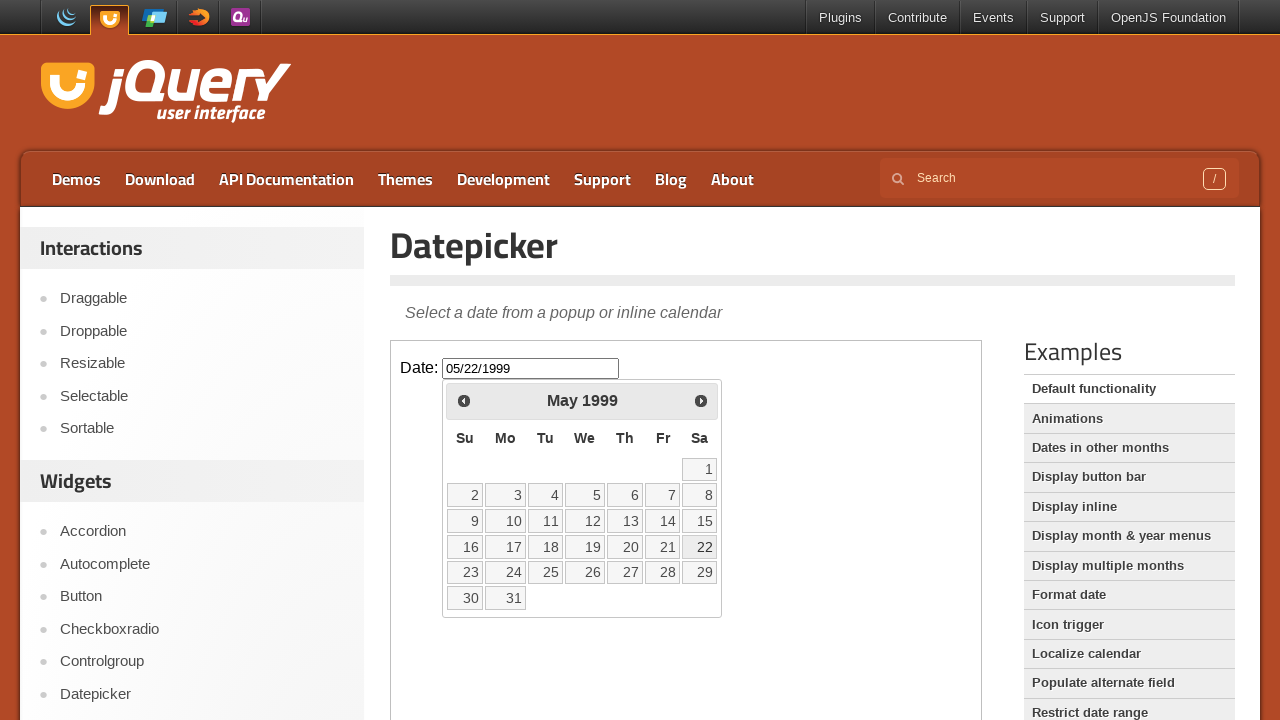

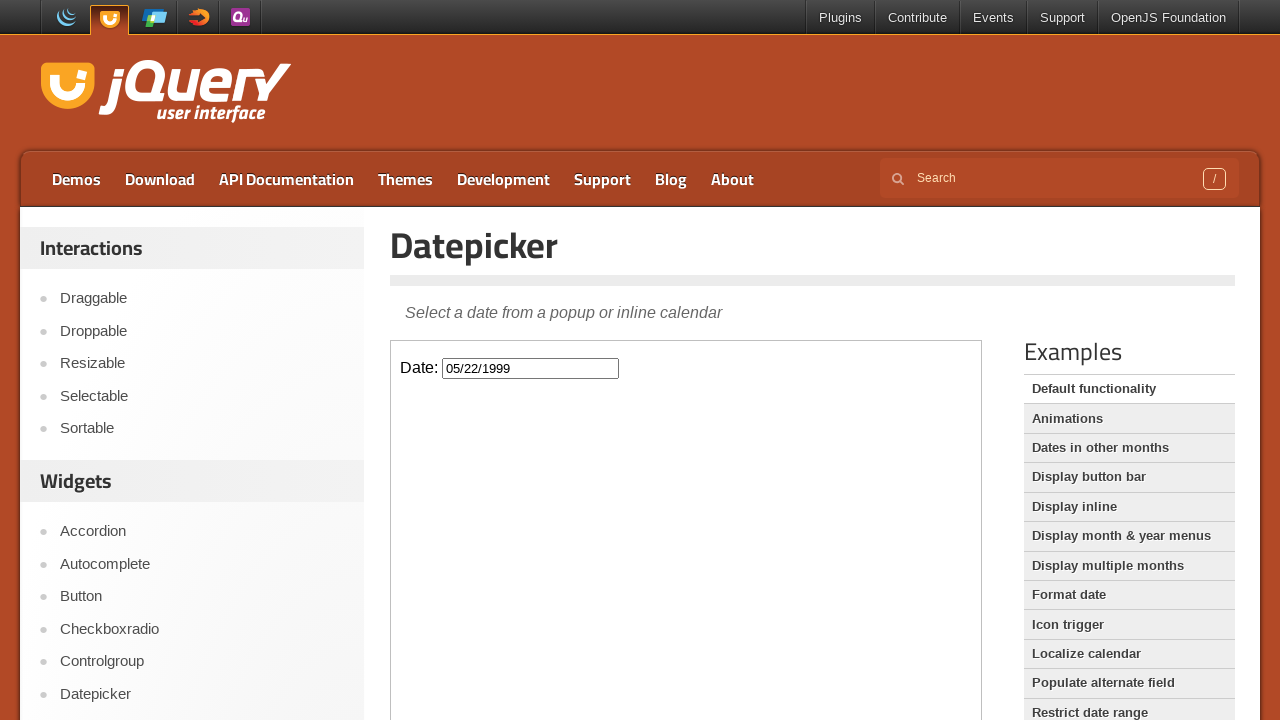